Tests jQuery UI datepicker by opening the calendar, navigating backwards through months to reach November 1999, and selecting the 13th day.

Starting URL: https://jqueryui.com/datepicker/

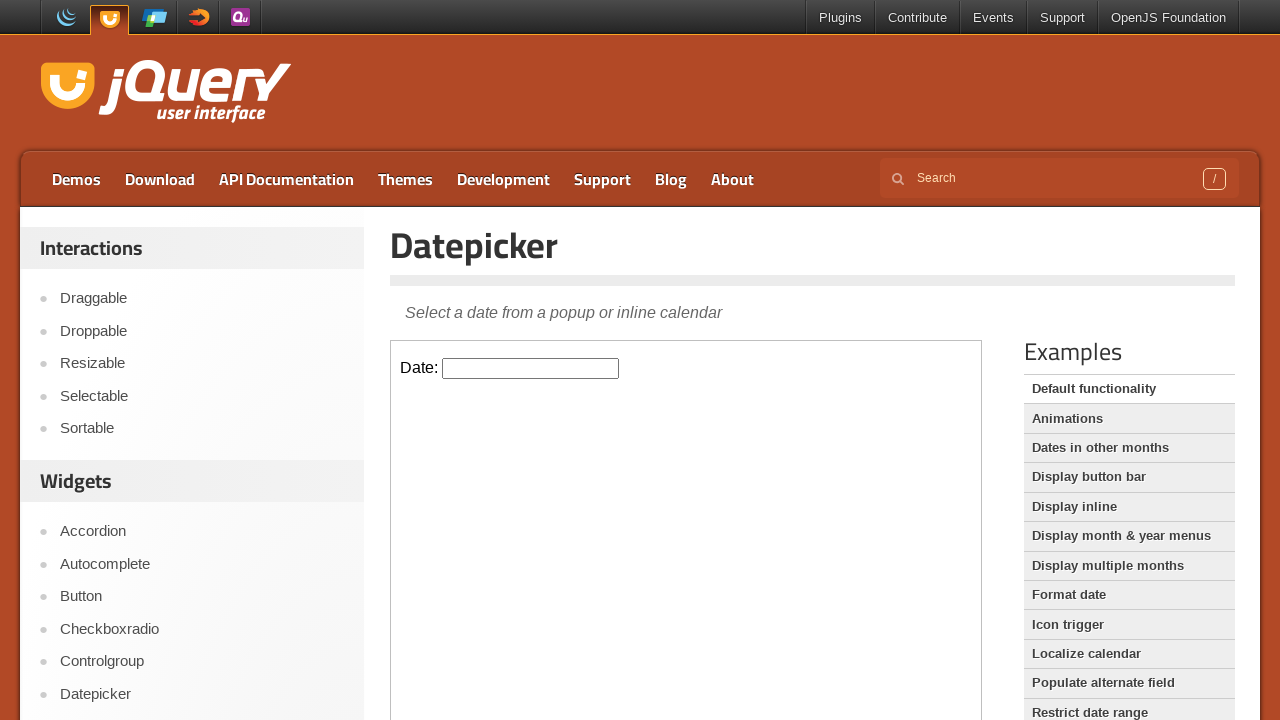

Located the datepicker demo iframe
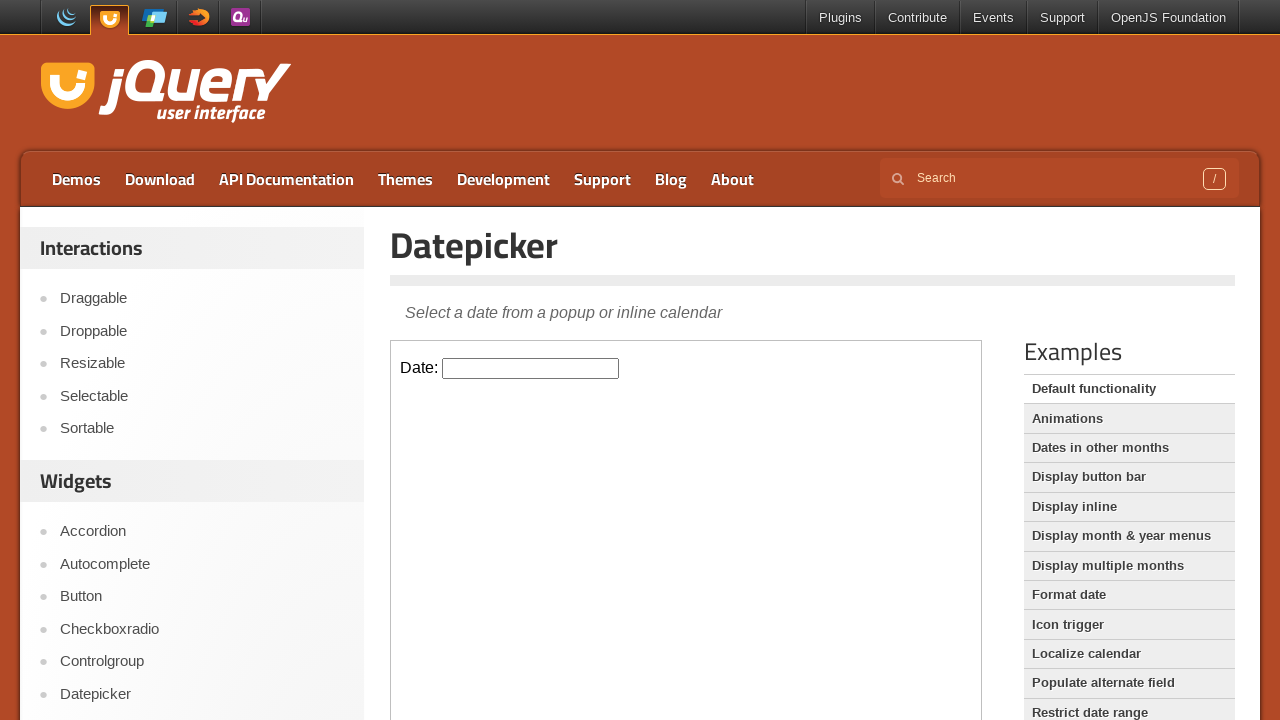

Clicked on the datepicker input to open the calendar at (531, 368) on iframe.demo-frame >> nth=0 >> internal:control=enter-frame >> #datepicker
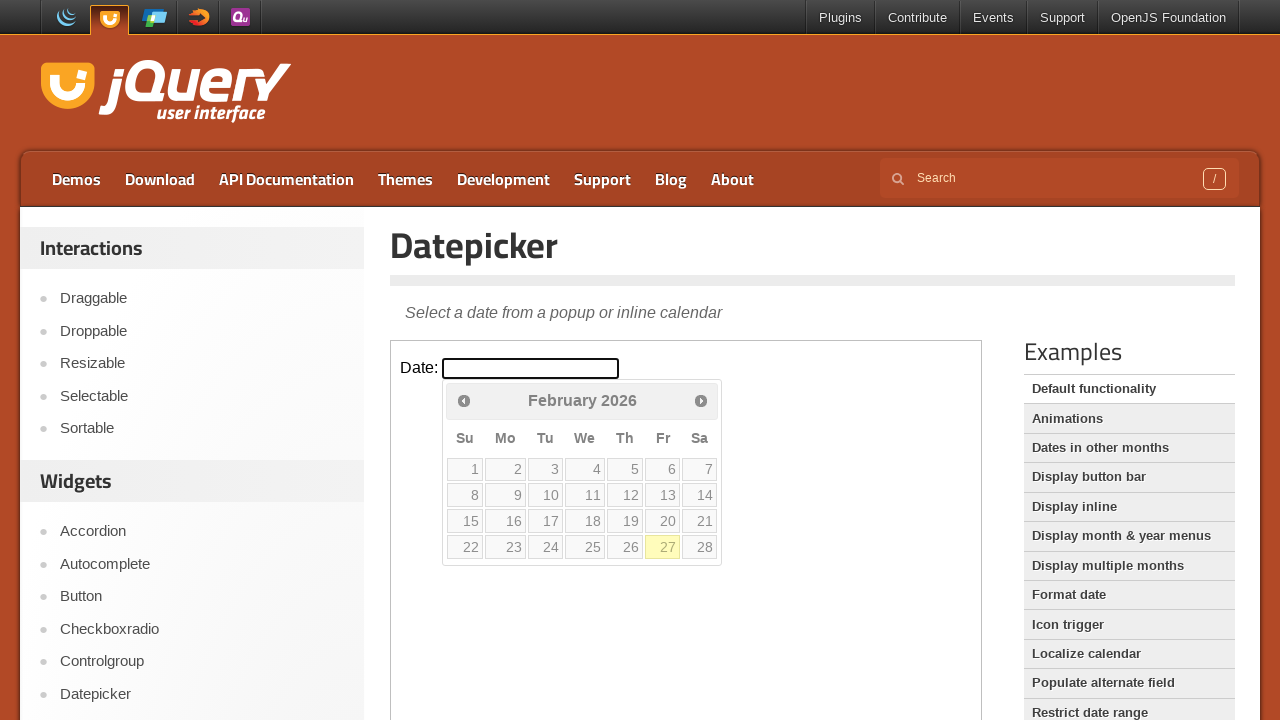

Retrieved current month: February
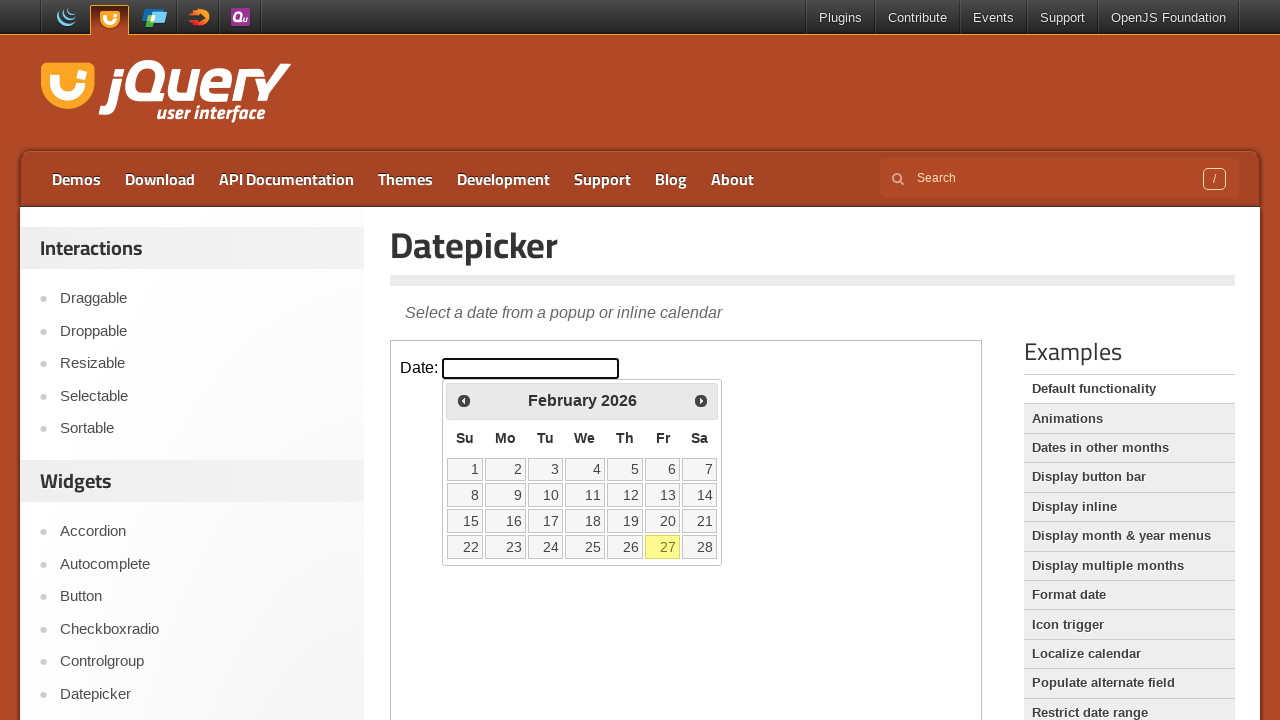

Retrieved current year: 2026
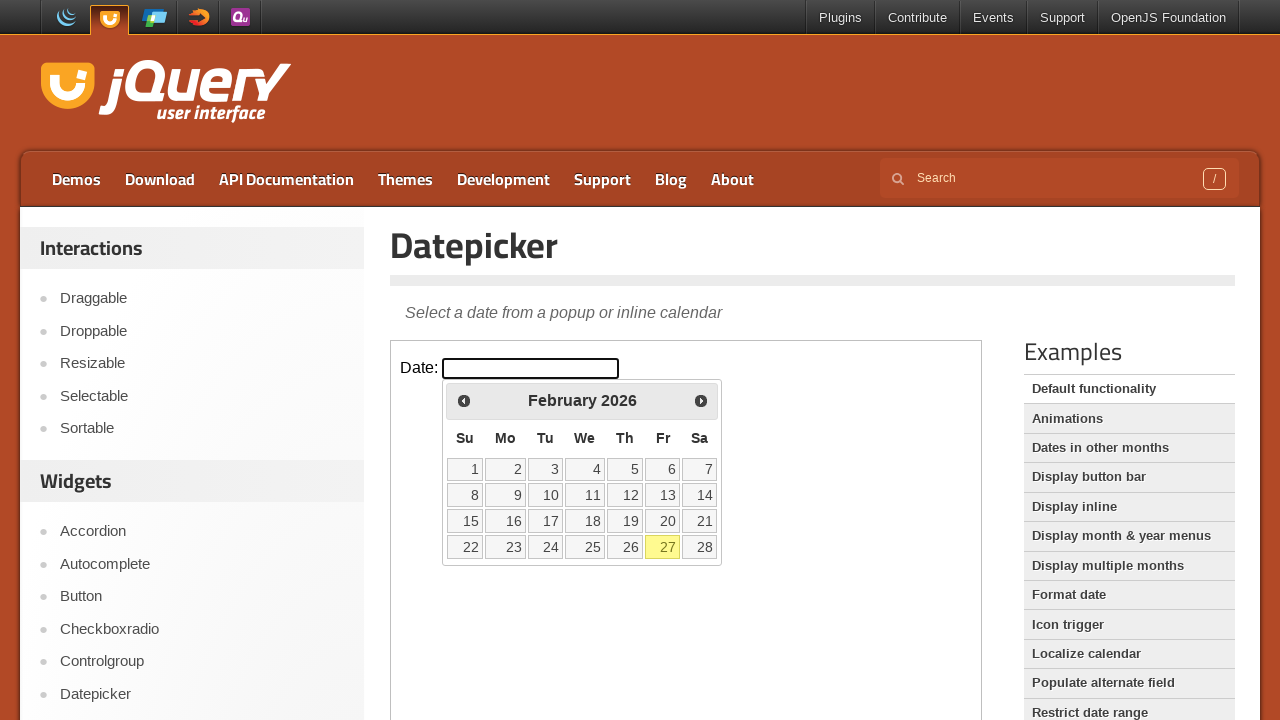

Clicked Previous button to navigate backwards from February 2026 at (464, 400) on iframe.demo-frame >> nth=0 >> internal:control=enter-frame >> span:has-text('Pre
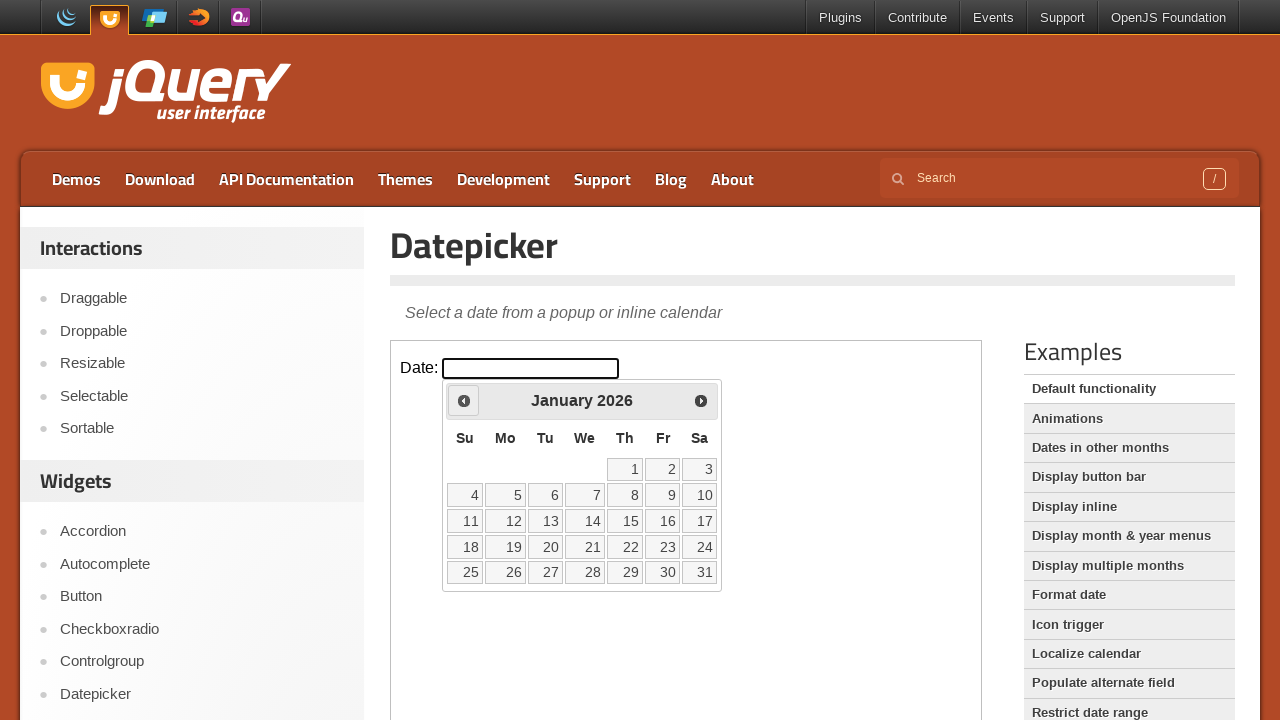

Retrieved updated month: January
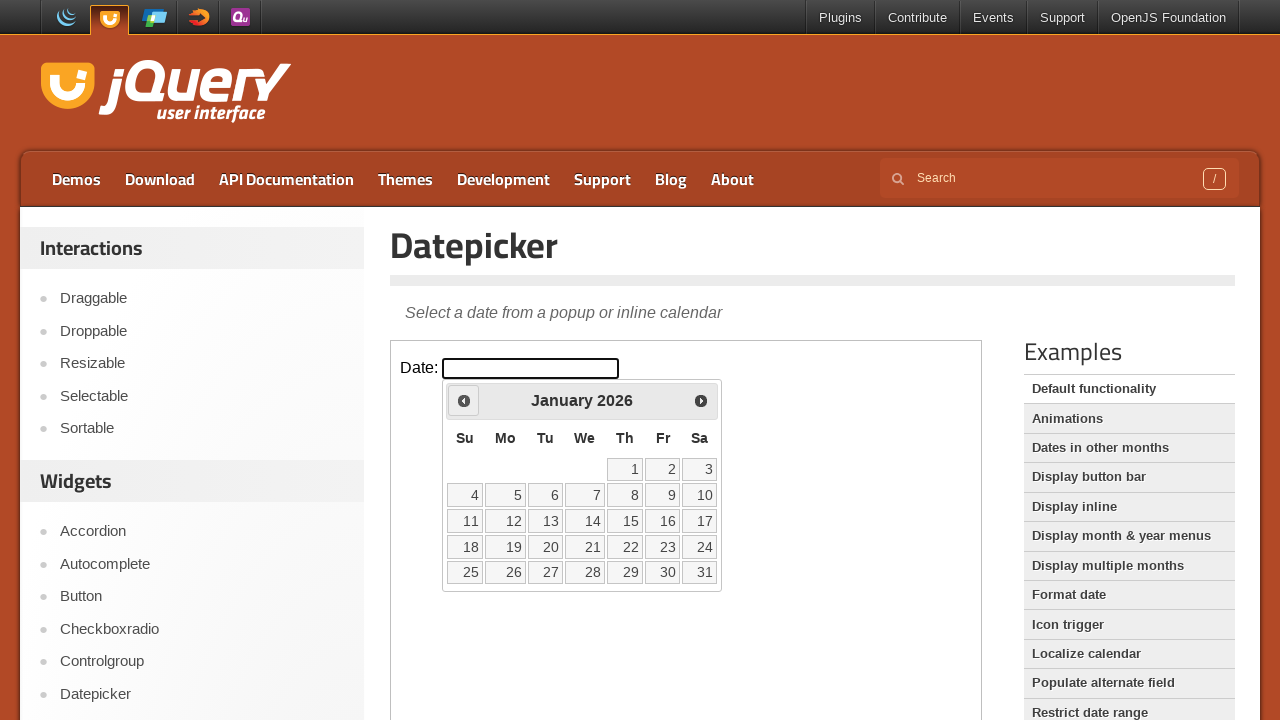

Retrieved updated year: 2026
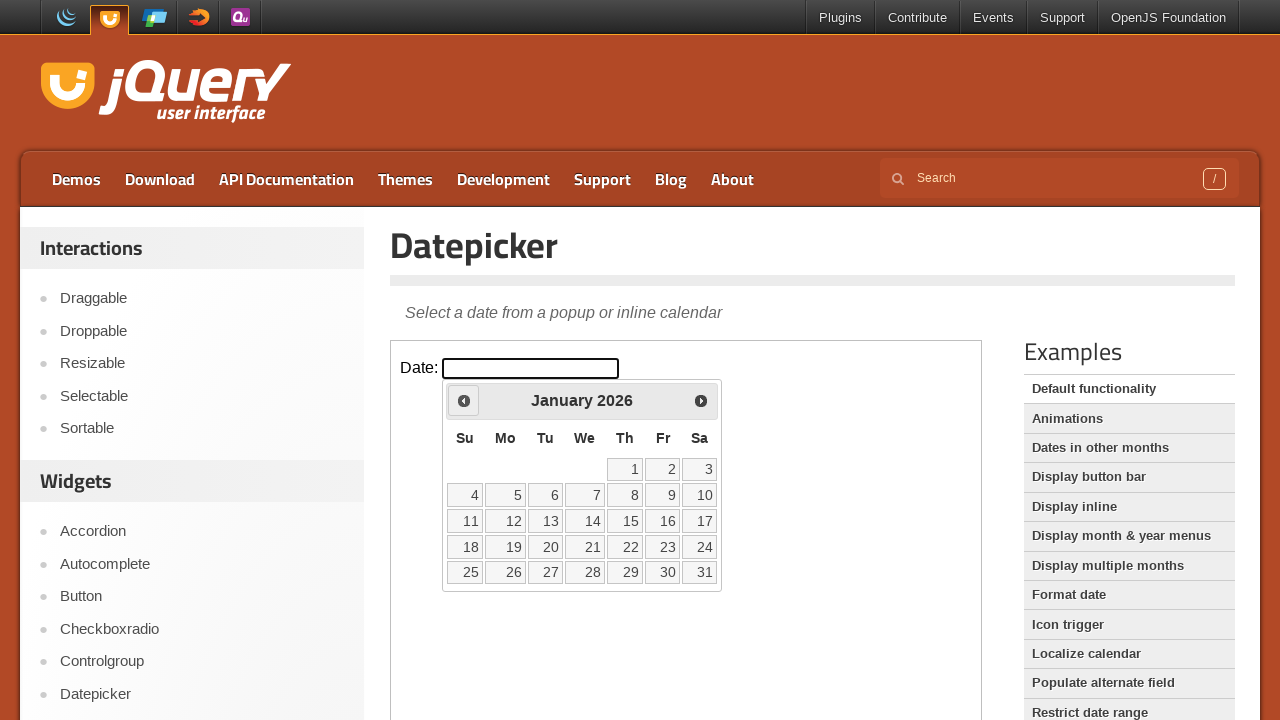

Clicked Previous button to navigate backwards from January 2026 at (464, 400) on iframe.demo-frame >> nth=0 >> internal:control=enter-frame >> span:has-text('Pre
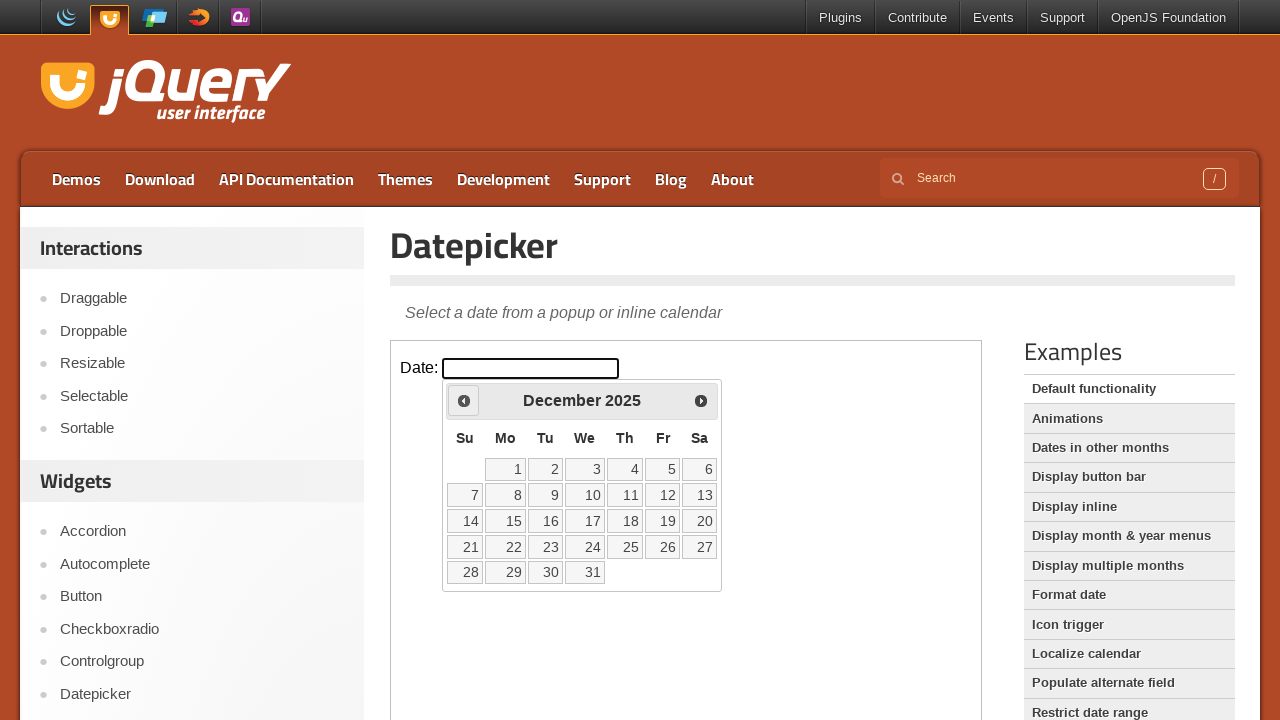

Retrieved updated month: December
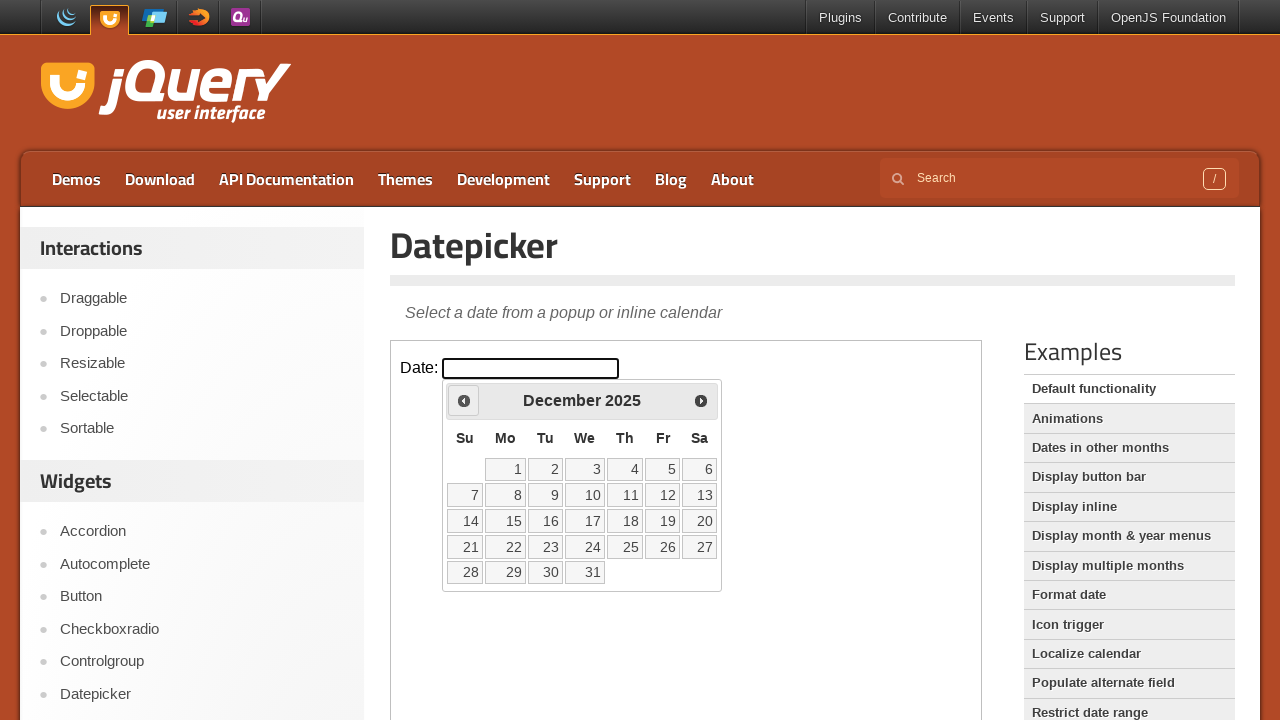

Retrieved updated year: 2025
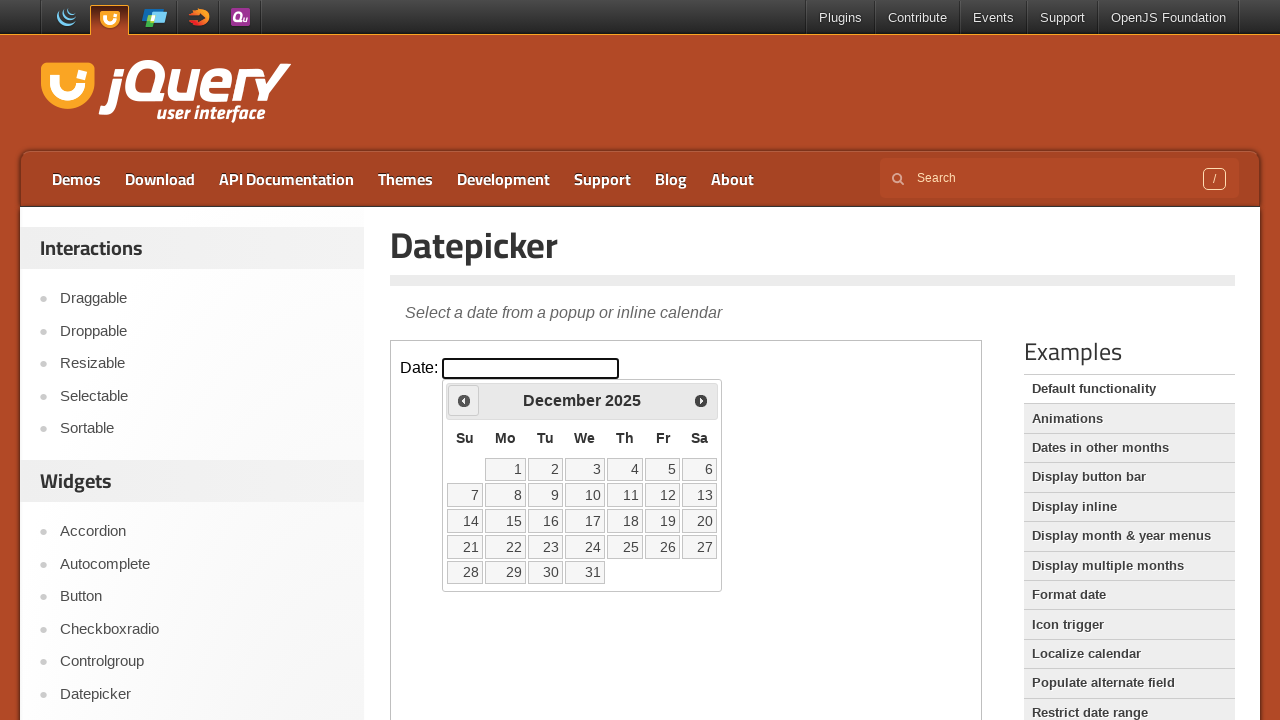

Clicked Previous button to navigate backwards from December 2025 at (464, 400) on iframe.demo-frame >> nth=0 >> internal:control=enter-frame >> span:has-text('Pre
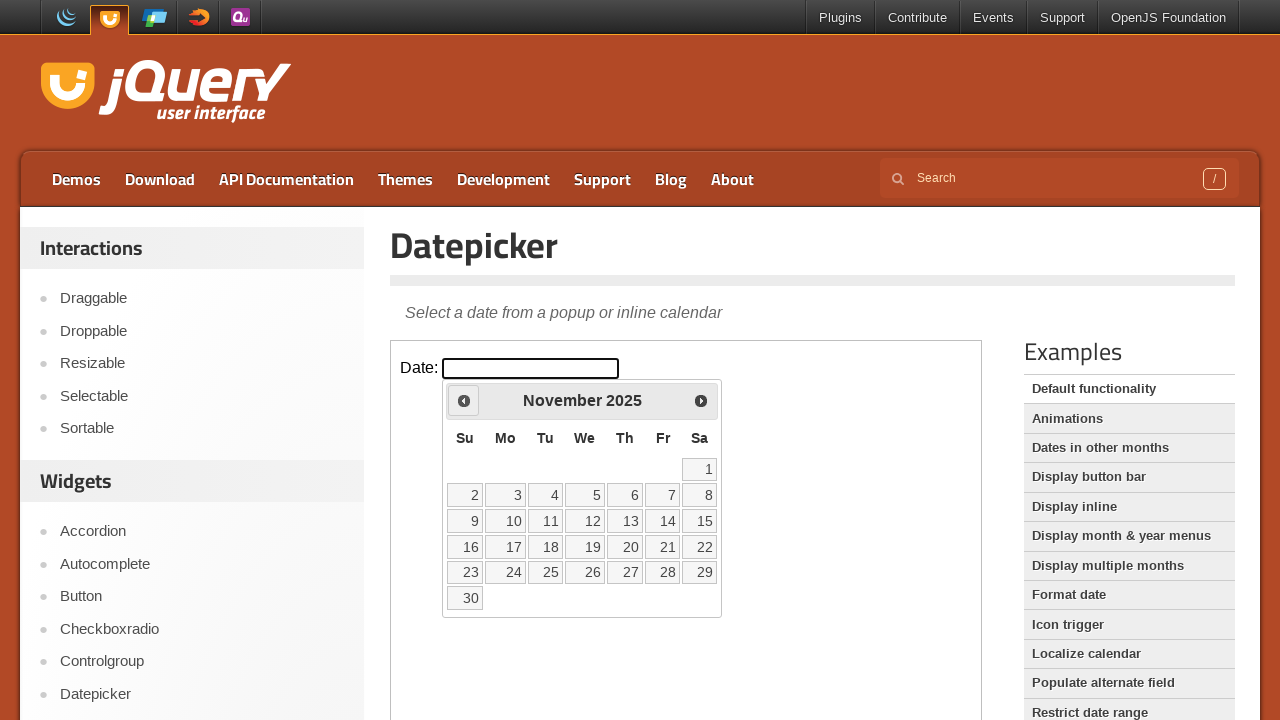

Retrieved updated month: November
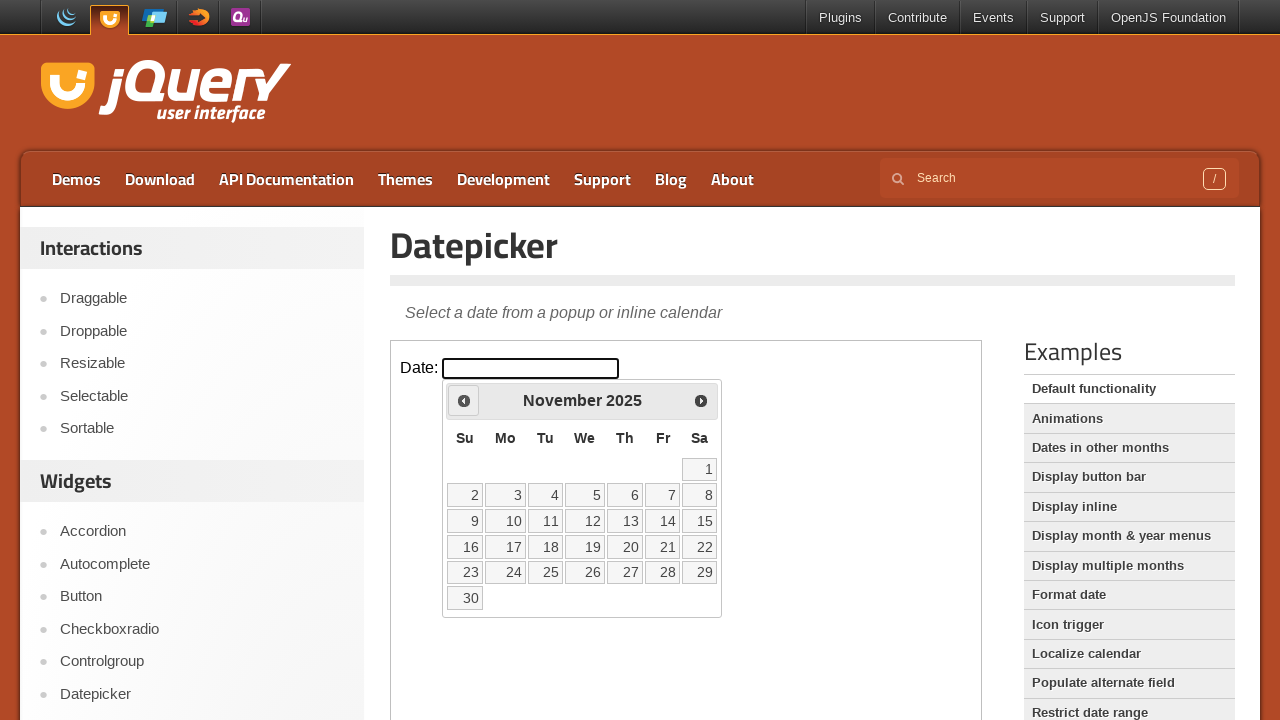

Retrieved updated year: 2025
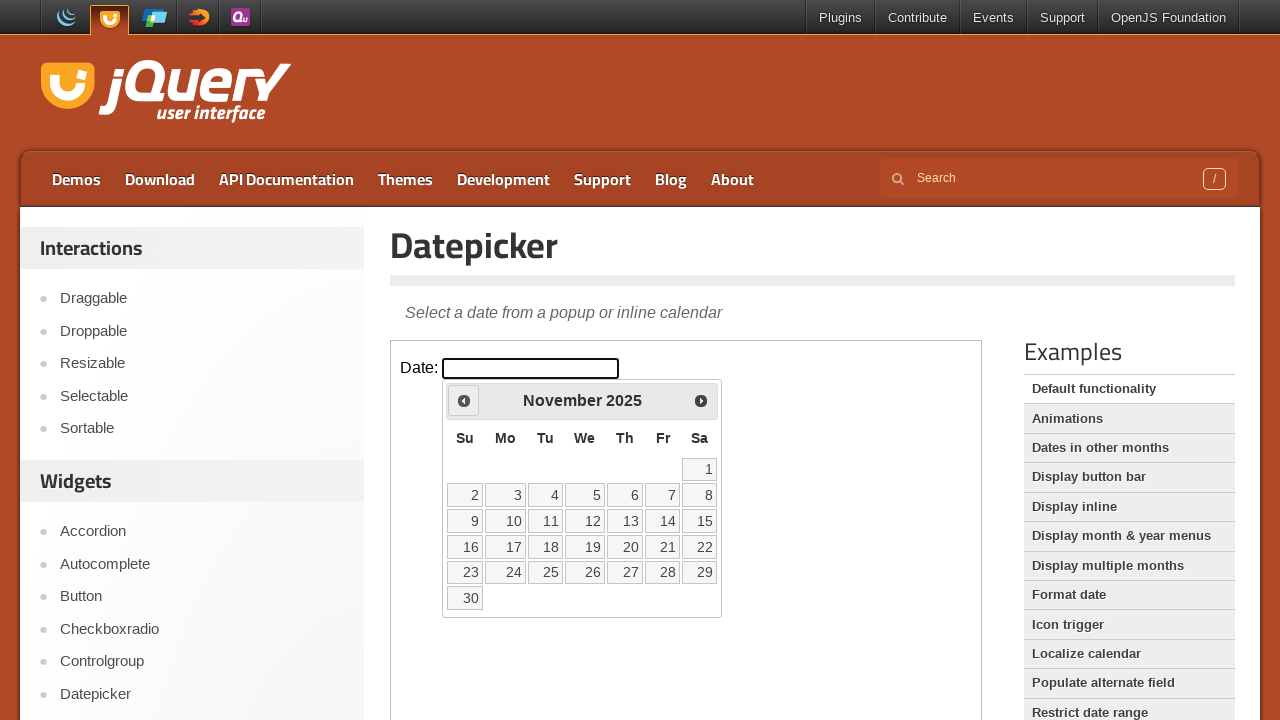

Clicked Previous button to navigate backwards from November 2025 at (464, 400) on iframe.demo-frame >> nth=0 >> internal:control=enter-frame >> span:has-text('Pre
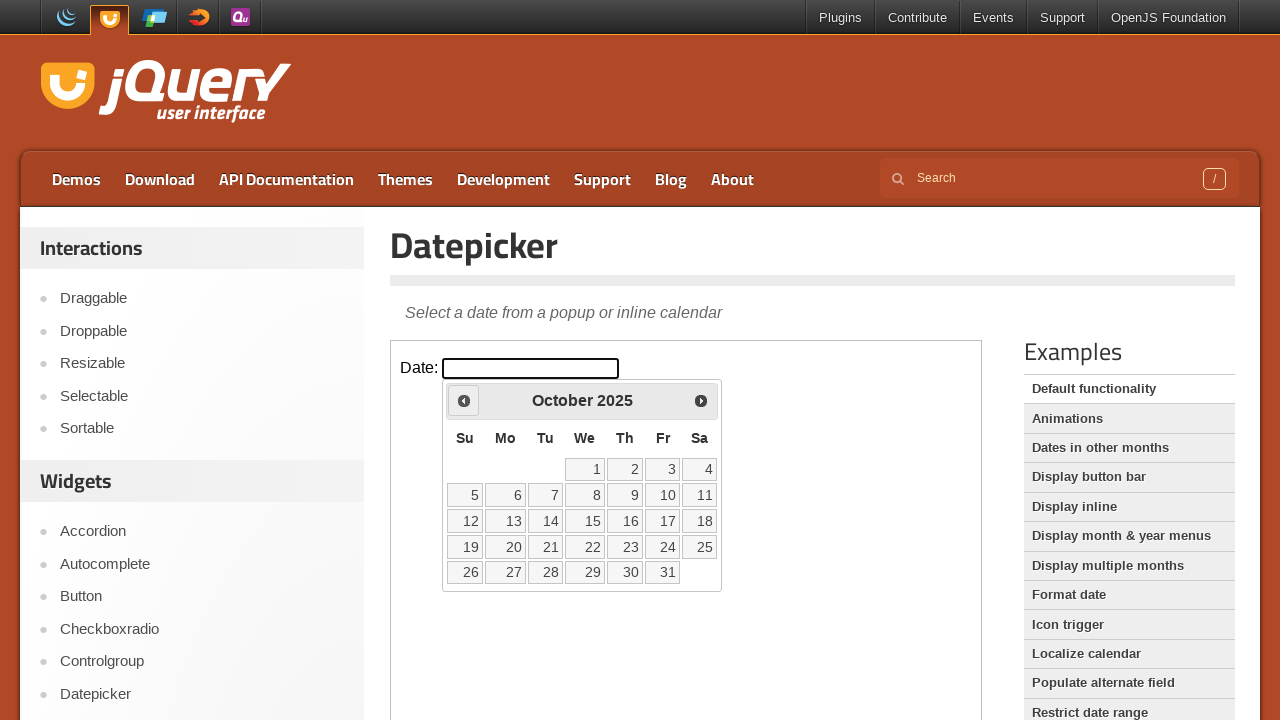

Retrieved updated month: October
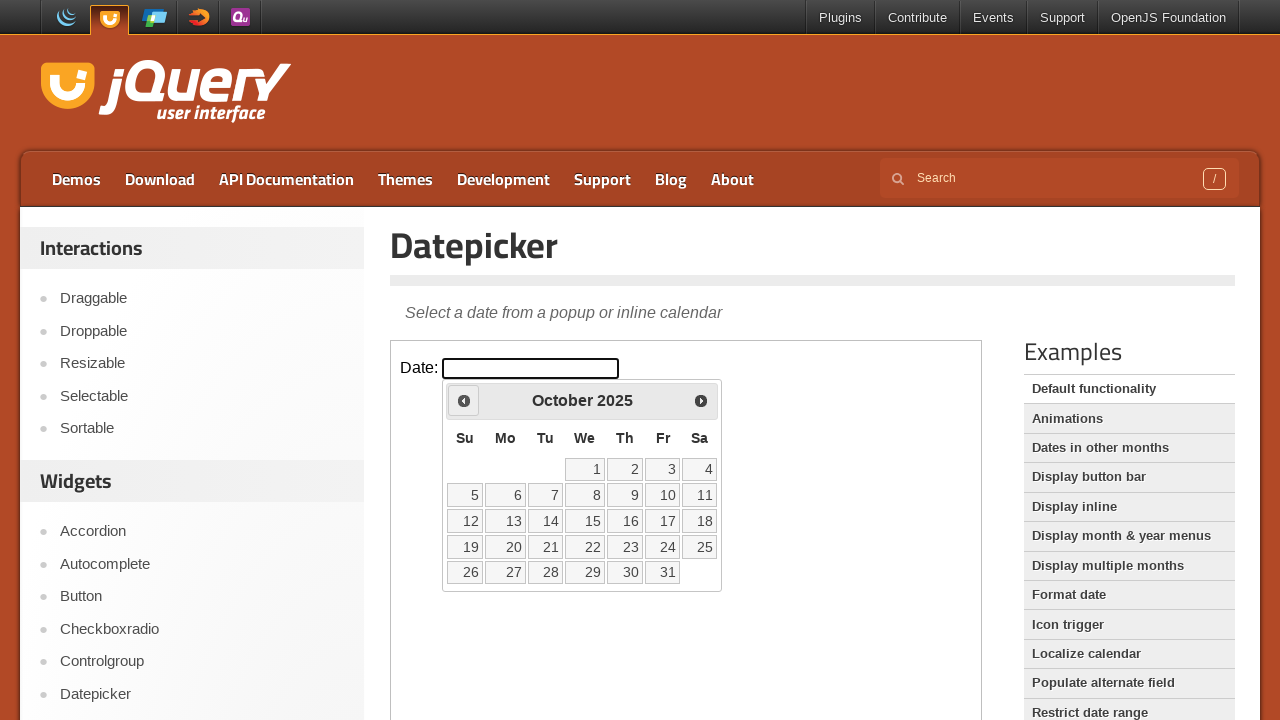

Retrieved updated year: 2025
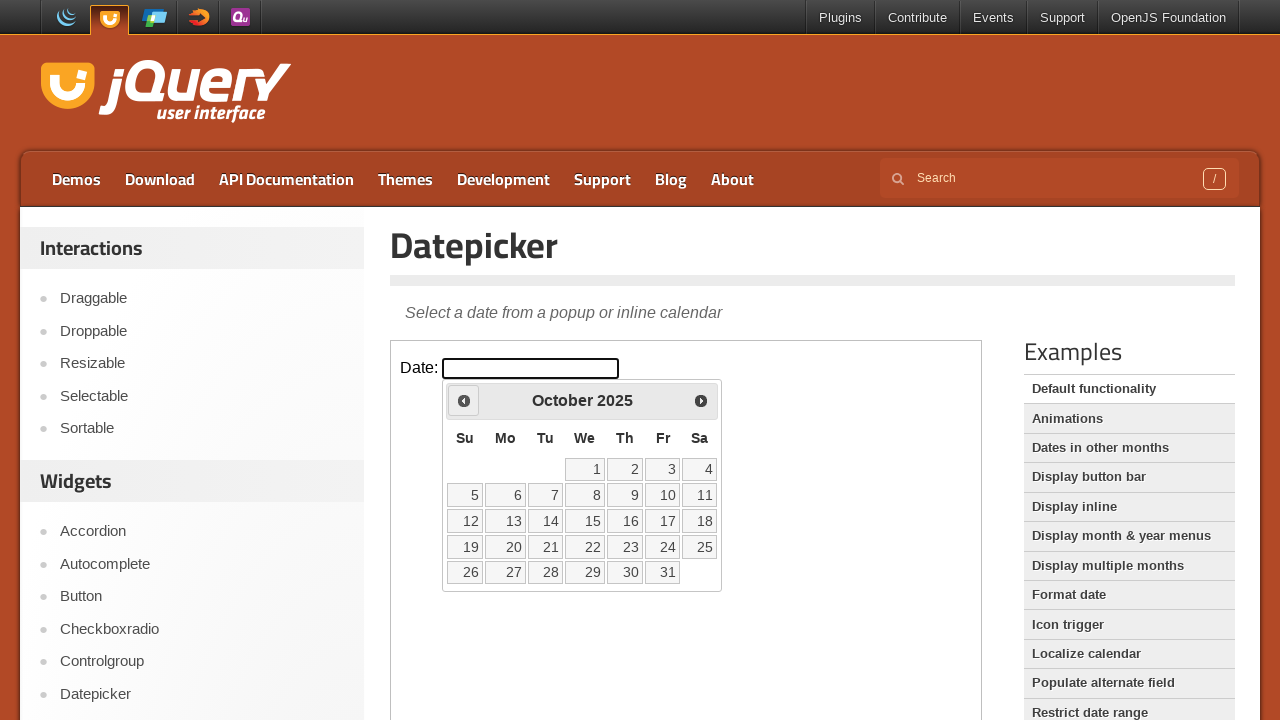

Clicked Previous button to navigate backwards from October 2025 at (464, 400) on iframe.demo-frame >> nth=0 >> internal:control=enter-frame >> span:has-text('Pre
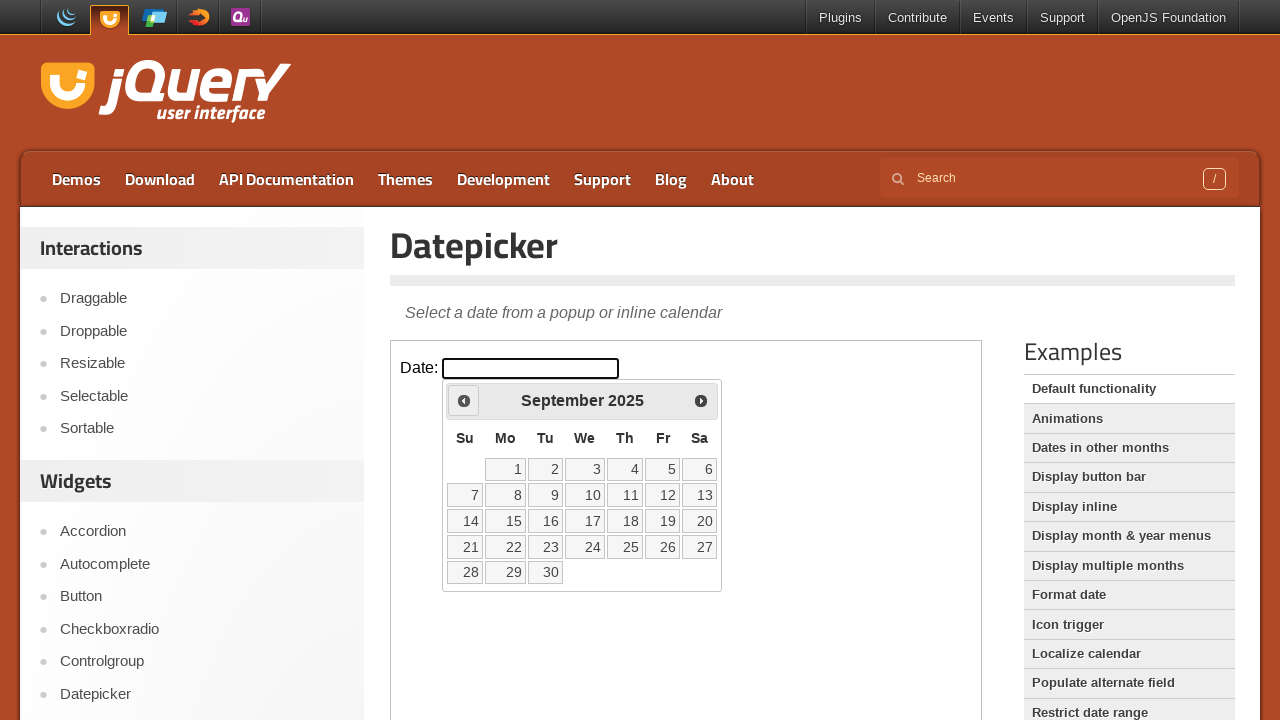

Retrieved updated month: September
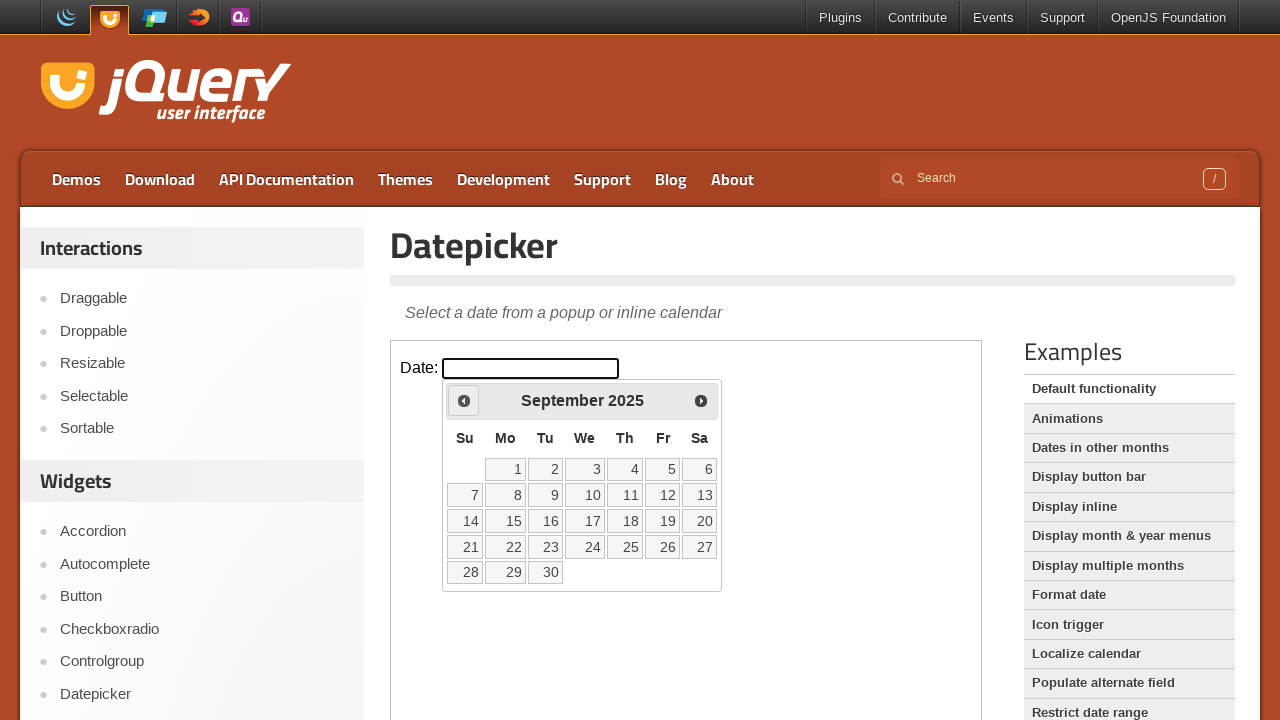

Retrieved updated year: 2025
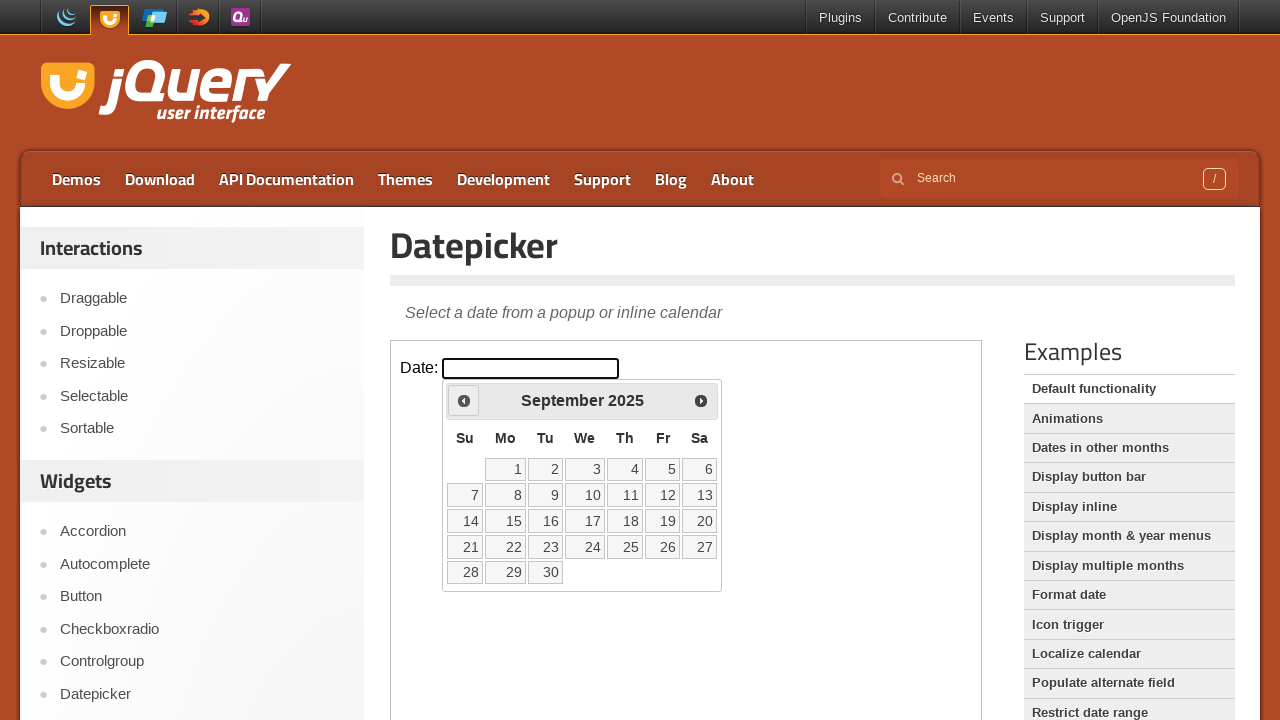

Clicked Previous button to navigate backwards from September 2025 at (464, 400) on iframe.demo-frame >> nth=0 >> internal:control=enter-frame >> span:has-text('Pre
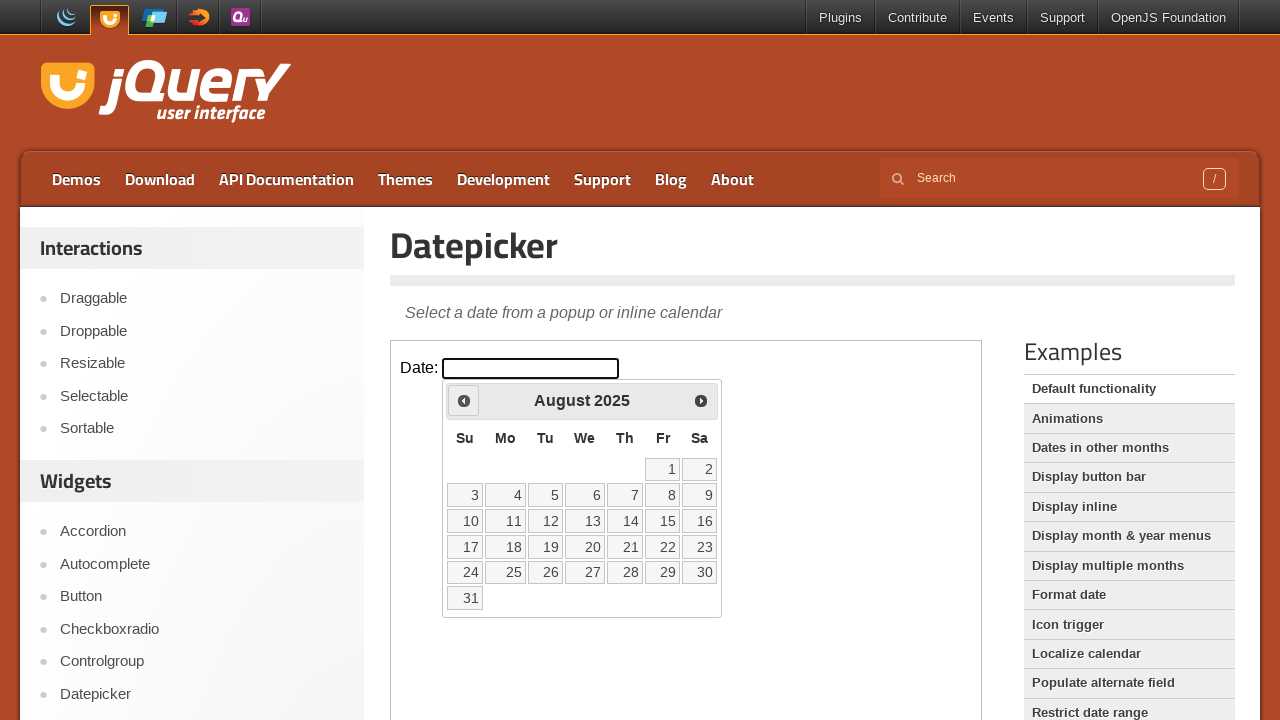

Retrieved updated month: August
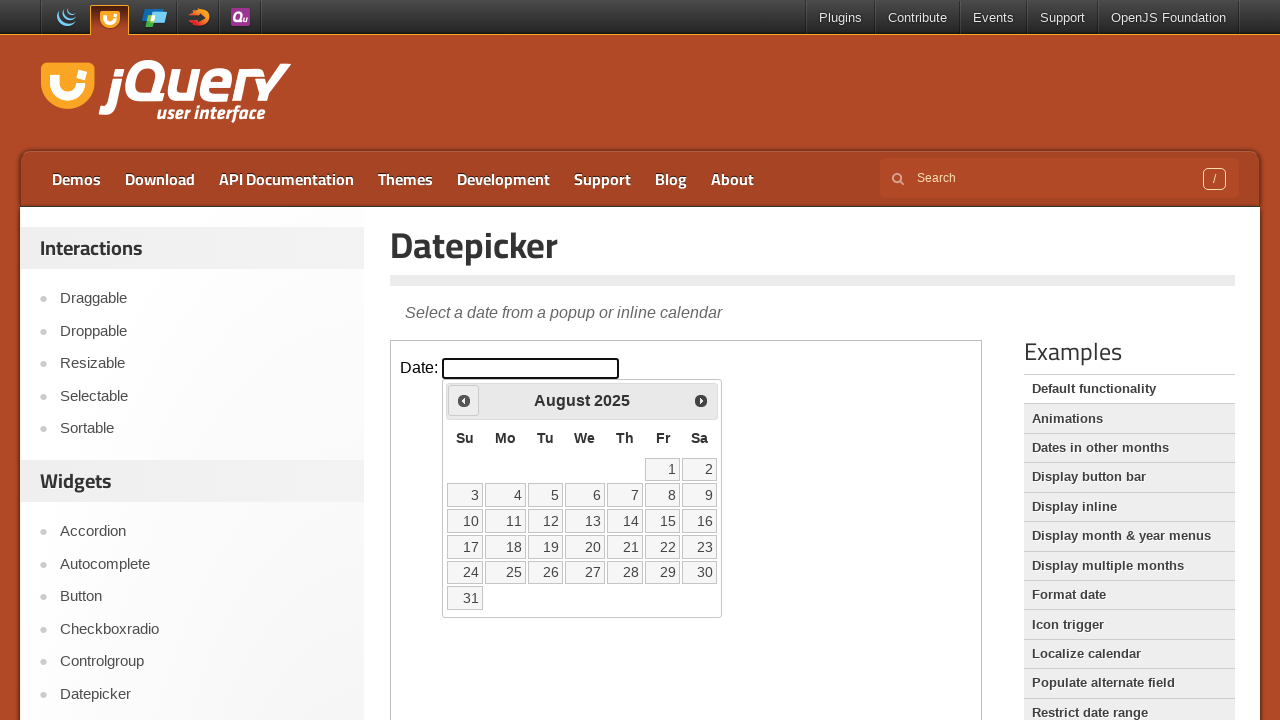

Retrieved updated year: 2025
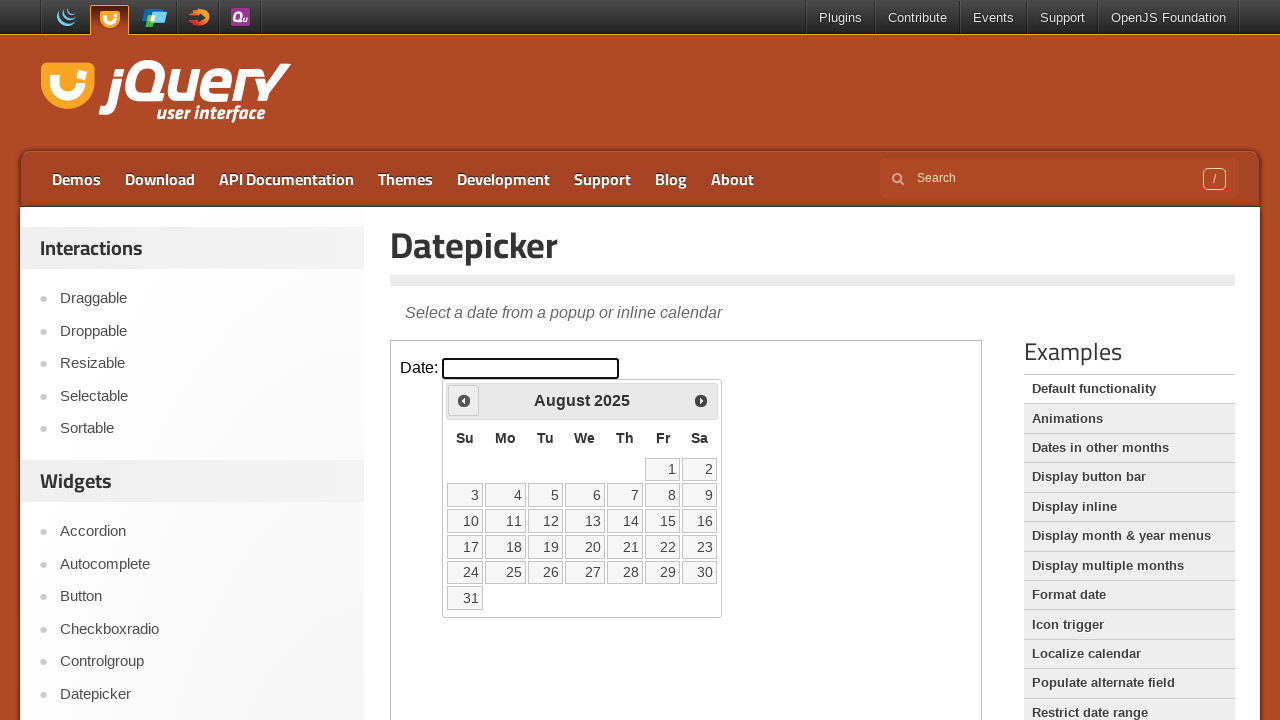

Clicked Previous button to navigate backwards from August 2025 at (464, 400) on iframe.demo-frame >> nth=0 >> internal:control=enter-frame >> span:has-text('Pre
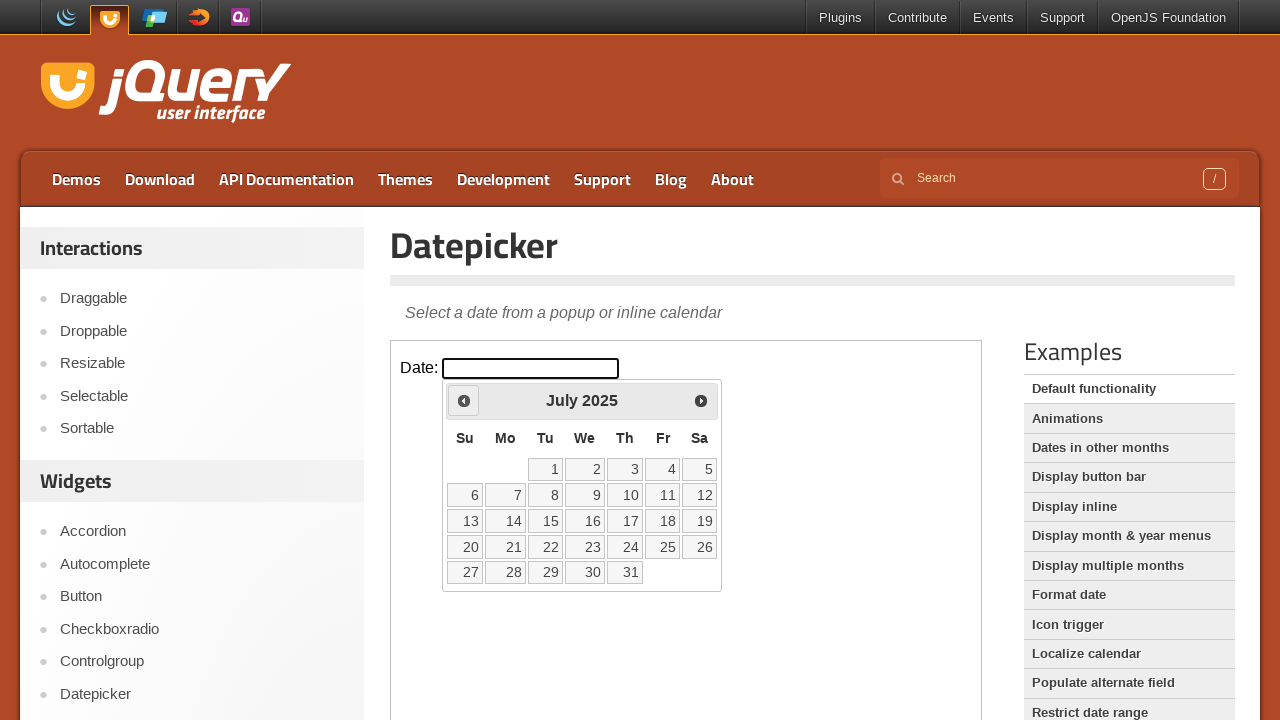

Retrieved updated month: July
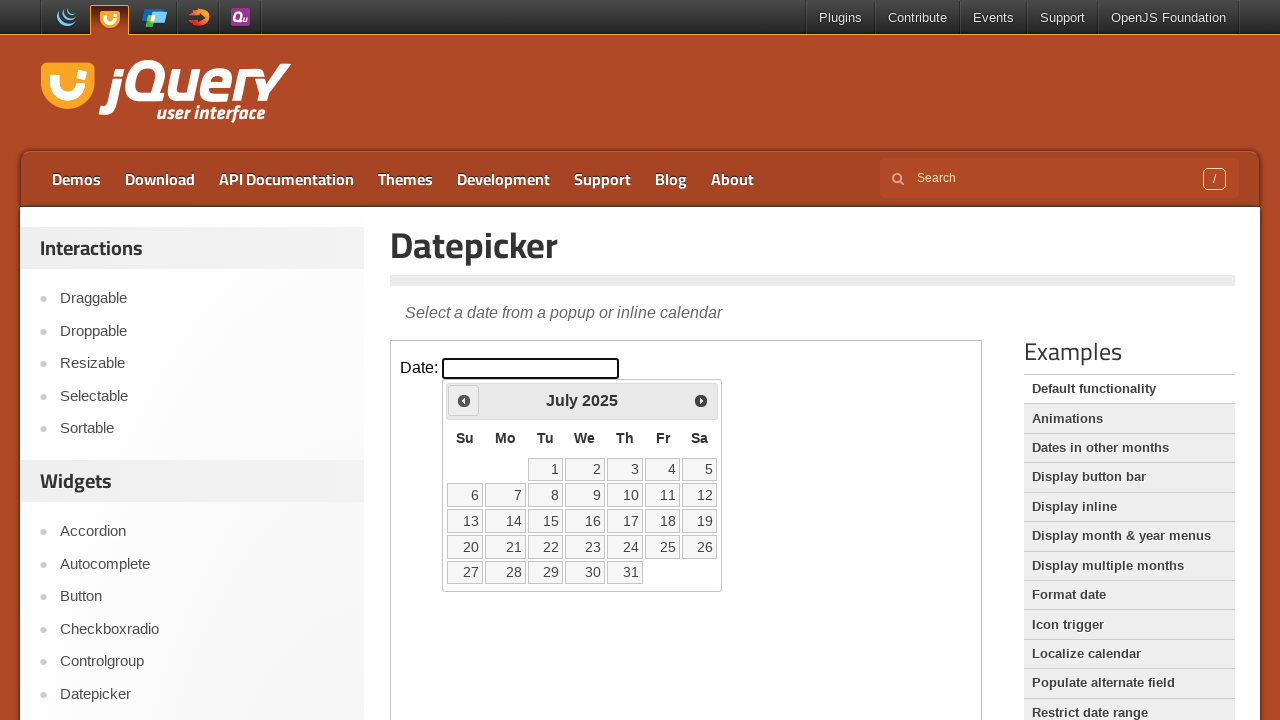

Retrieved updated year: 2025
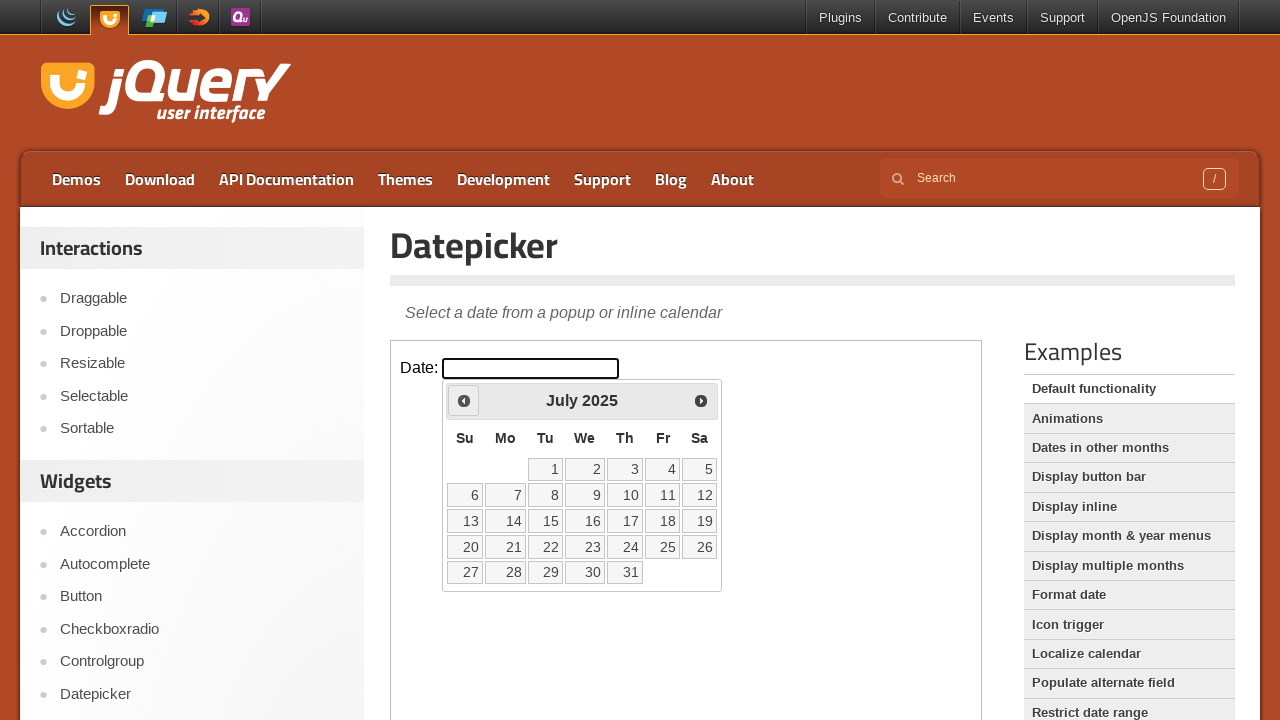

Clicked Previous button to navigate backwards from July 2025 at (464, 400) on iframe.demo-frame >> nth=0 >> internal:control=enter-frame >> span:has-text('Pre
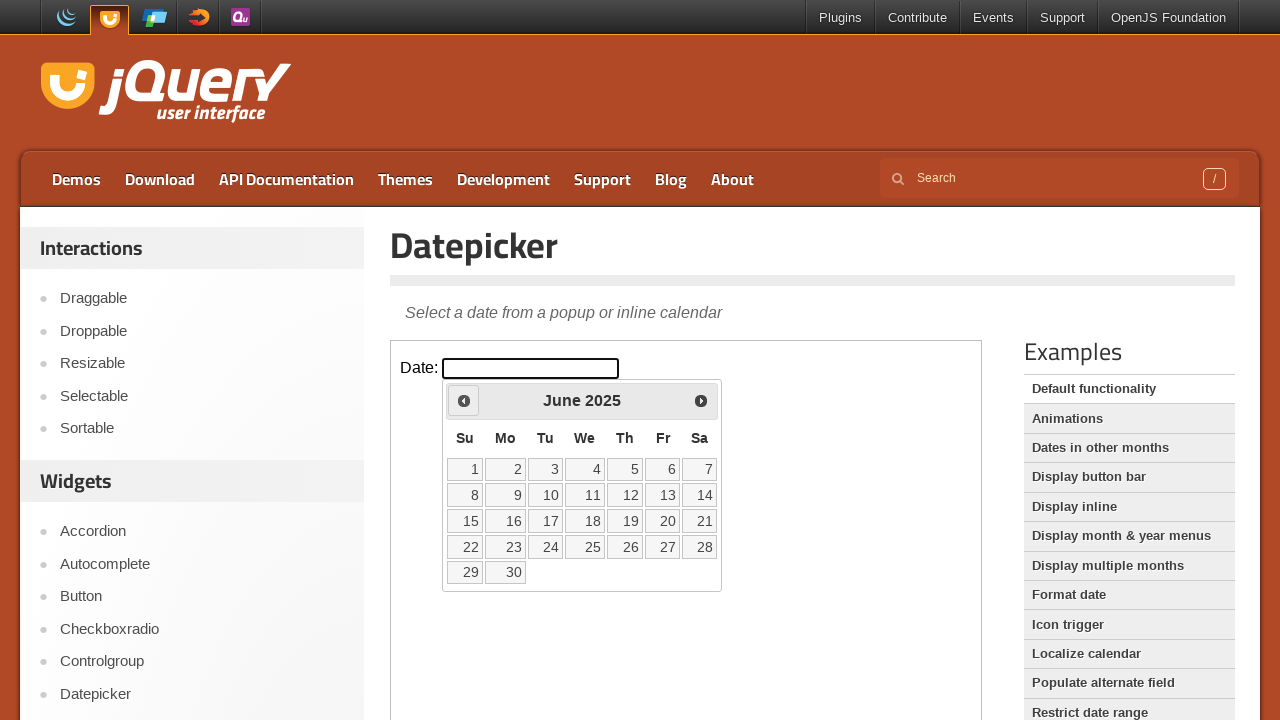

Retrieved updated month: June
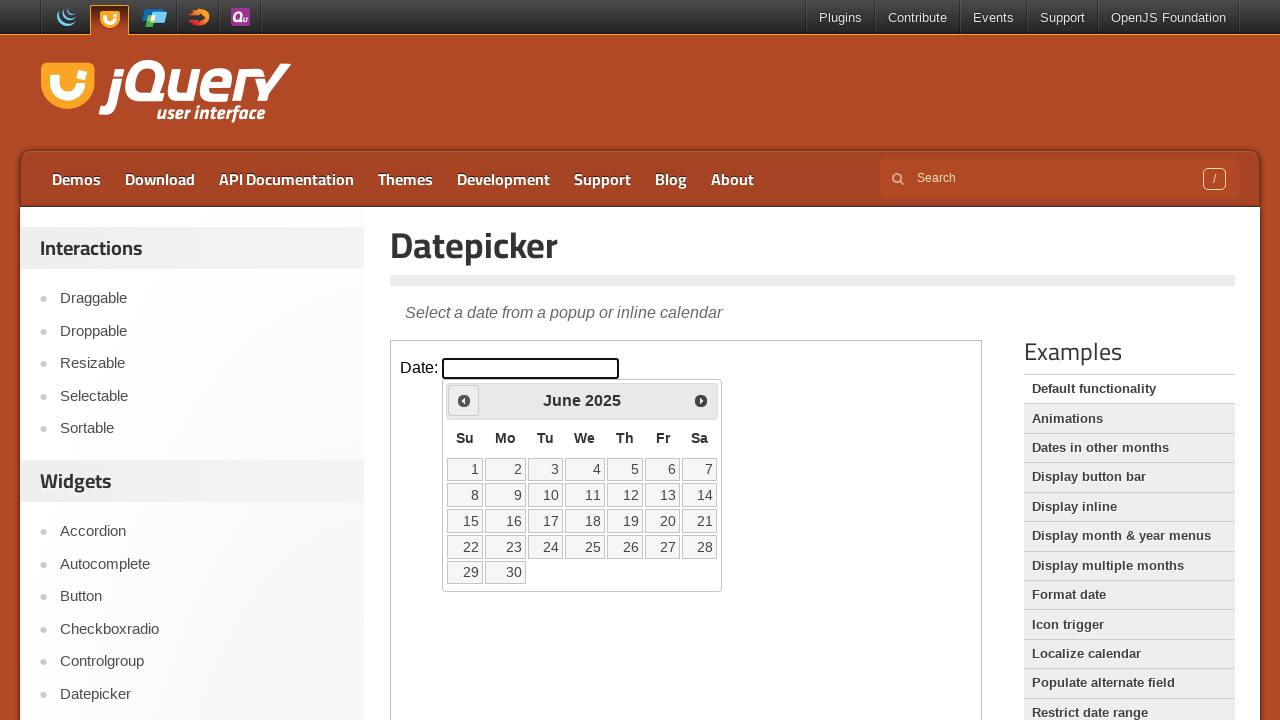

Retrieved updated year: 2025
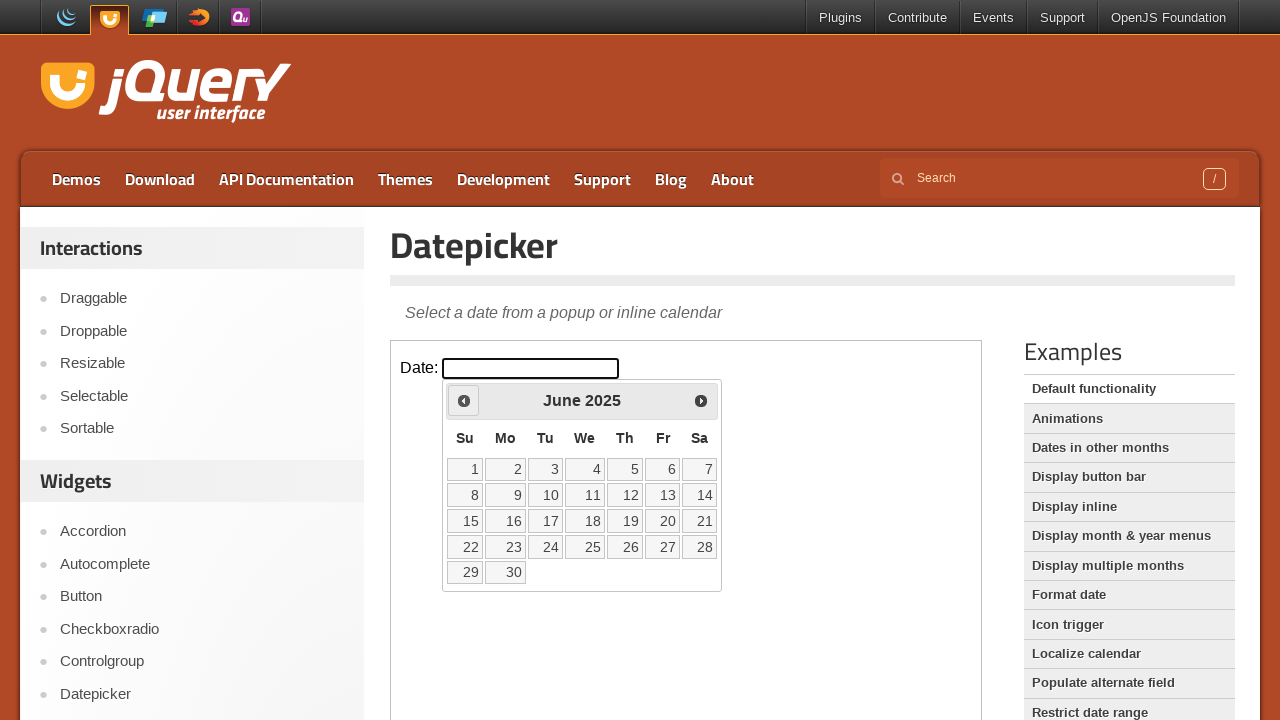

Clicked Previous button to navigate backwards from June 2025 at (464, 400) on iframe.demo-frame >> nth=0 >> internal:control=enter-frame >> span:has-text('Pre
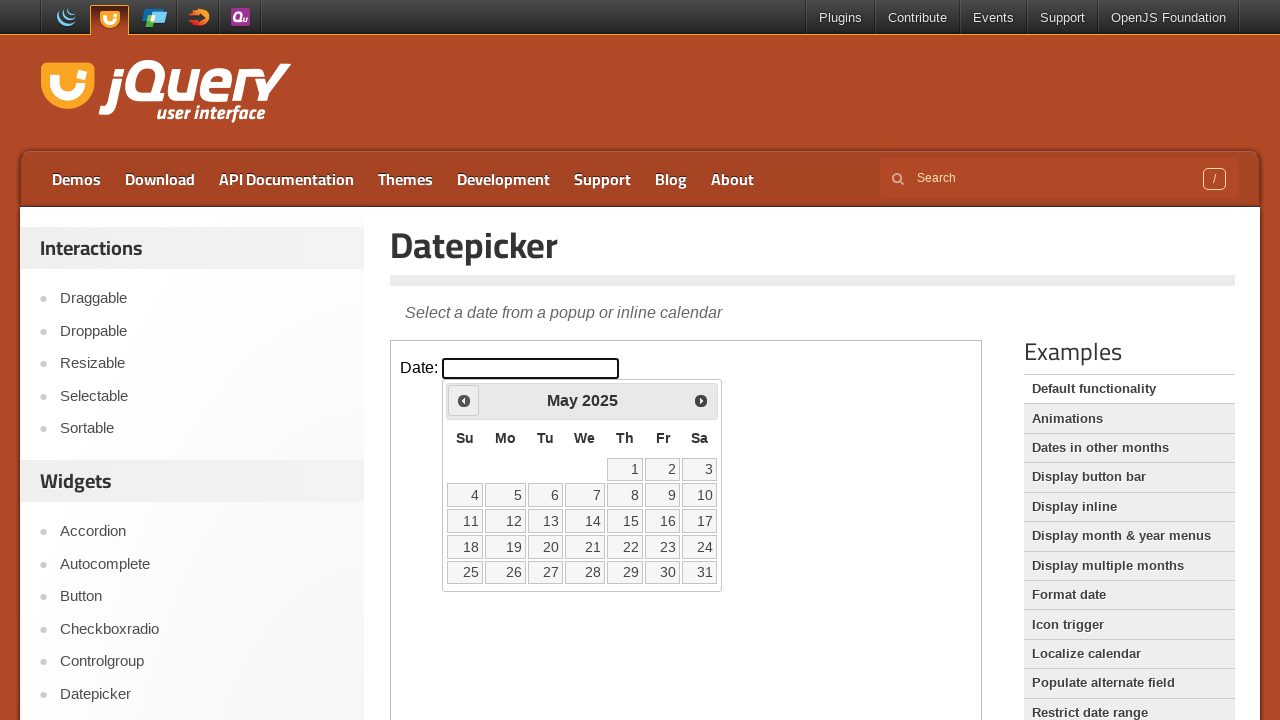

Retrieved updated month: May
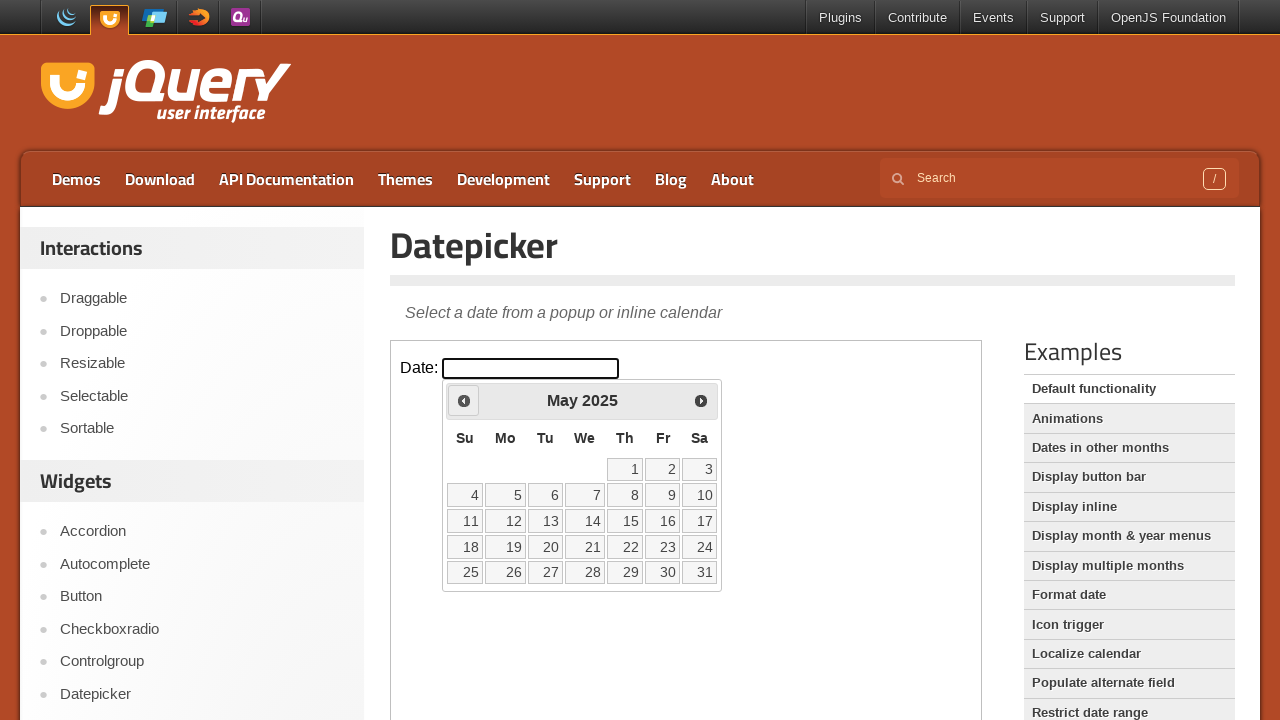

Retrieved updated year: 2025
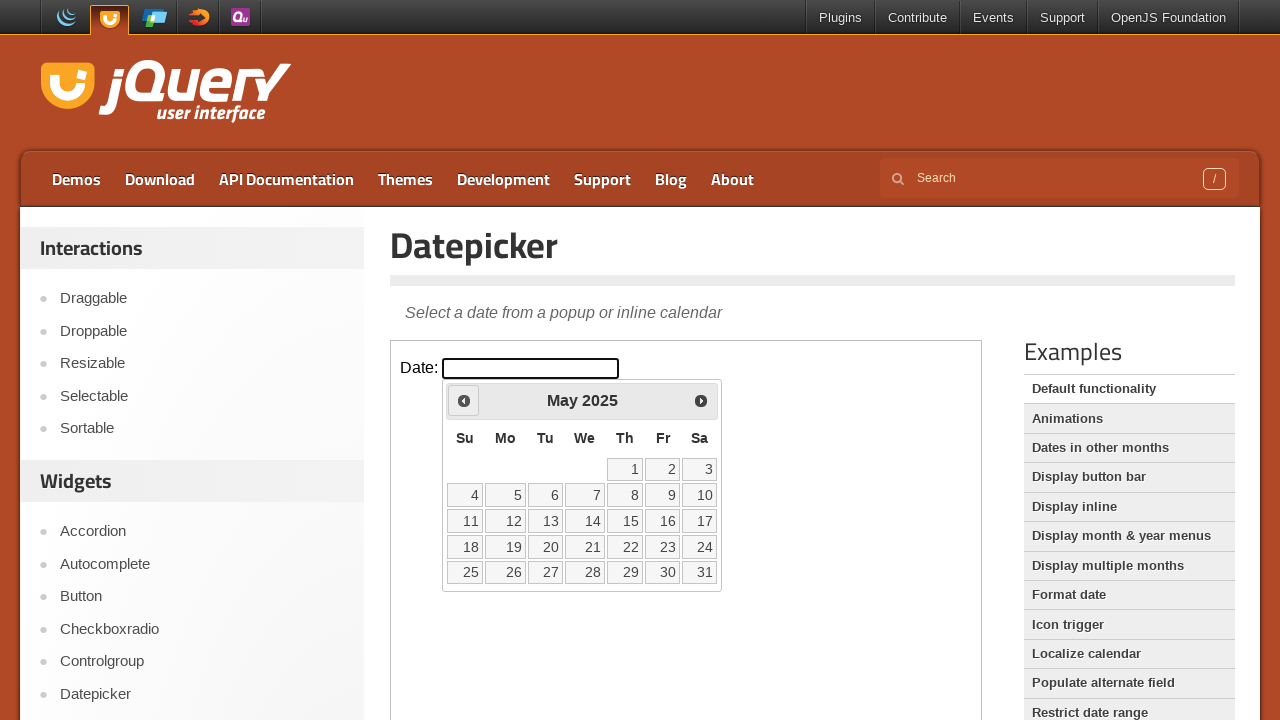

Clicked Previous button to navigate backwards from May 2025 at (464, 400) on iframe.demo-frame >> nth=0 >> internal:control=enter-frame >> span:has-text('Pre
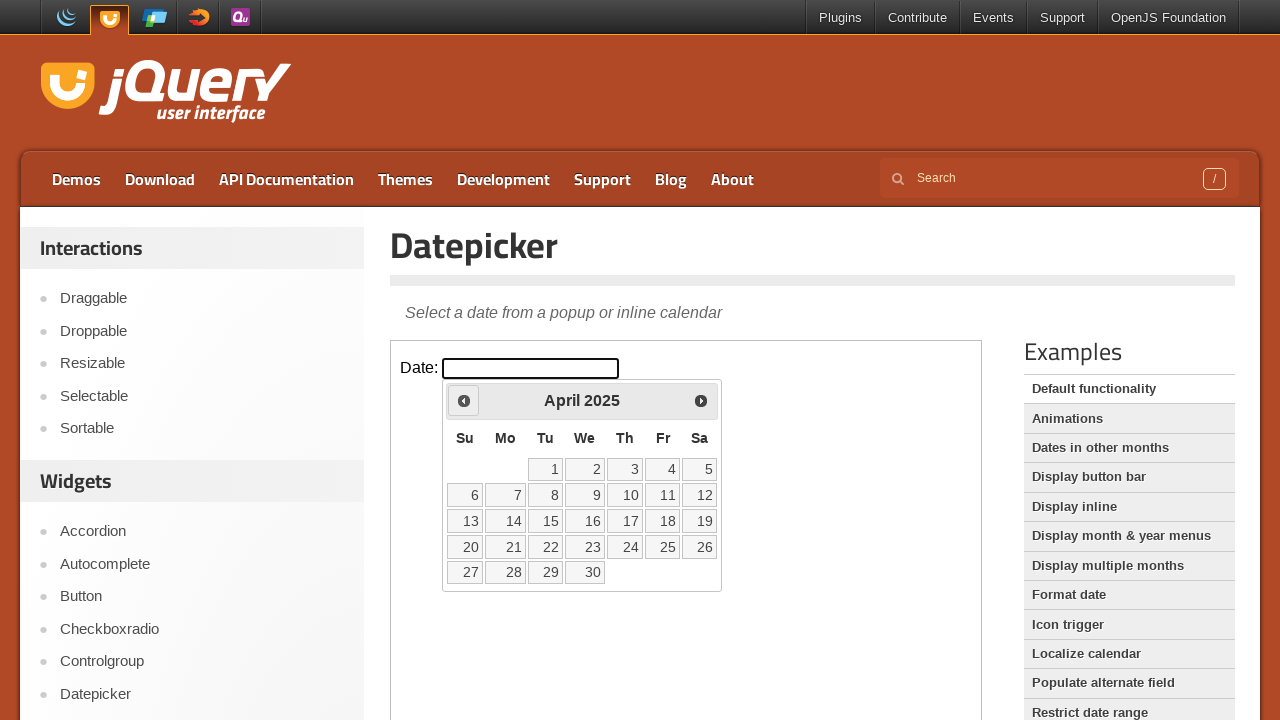

Retrieved updated month: April
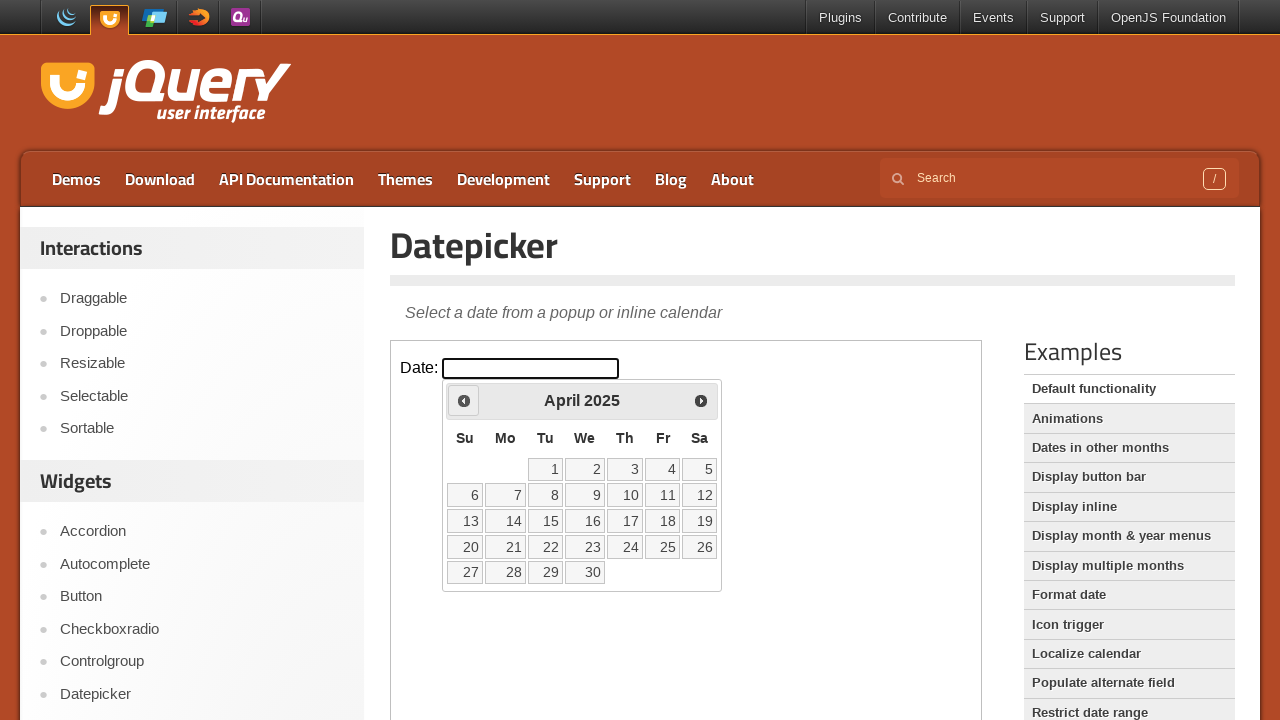

Retrieved updated year: 2025
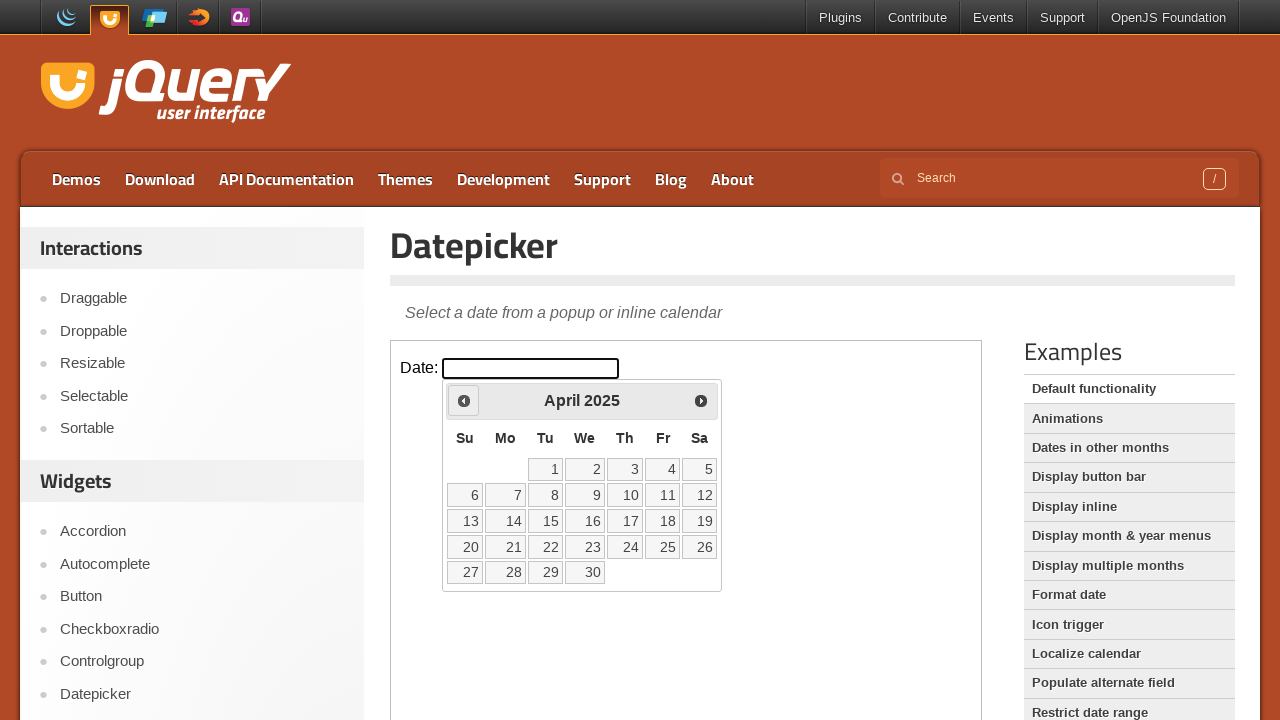

Clicked Previous button to navigate backwards from April 2025 at (464, 400) on iframe.demo-frame >> nth=0 >> internal:control=enter-frame >> span:has-text('Pre
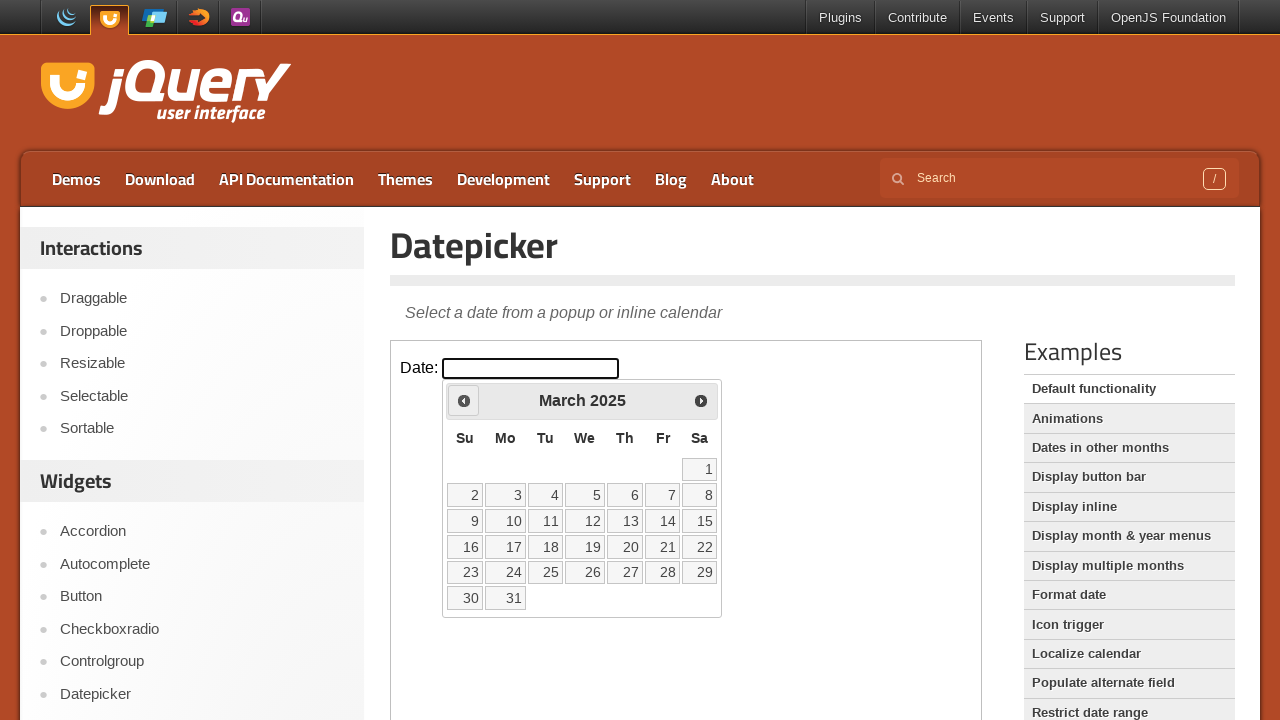

Retrieved updated month: March
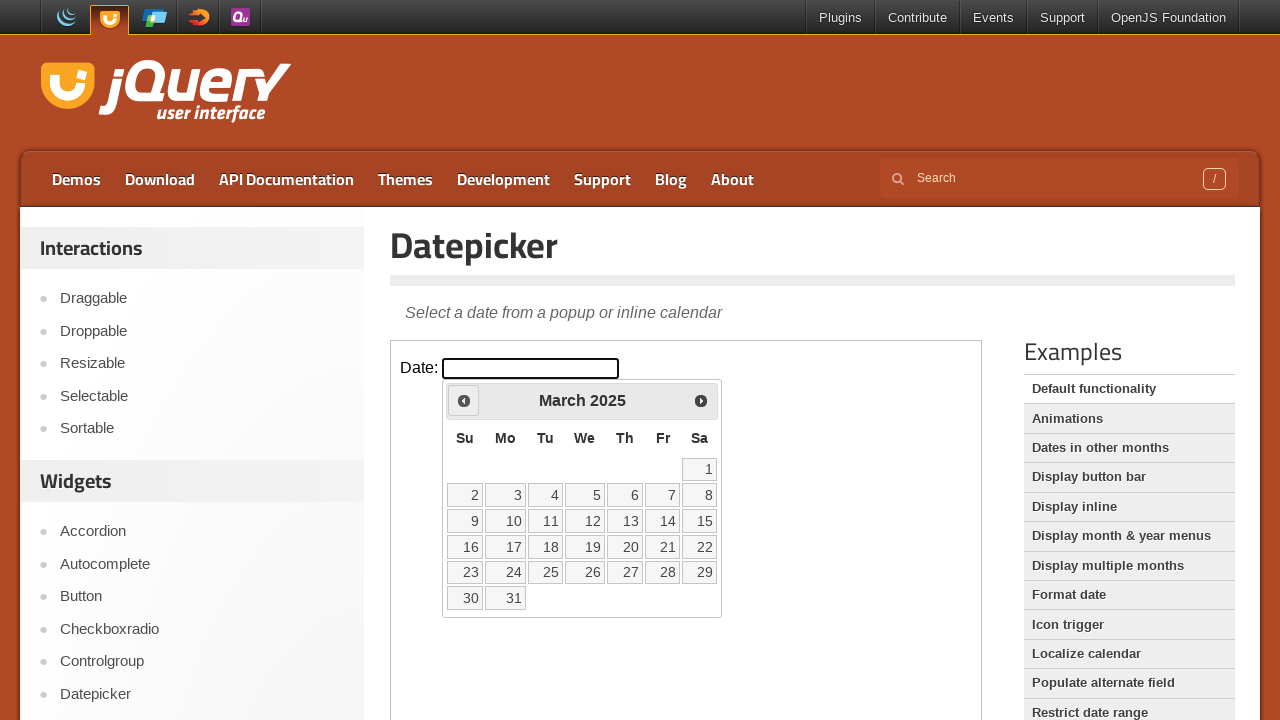

Retrieved updated year: 2025
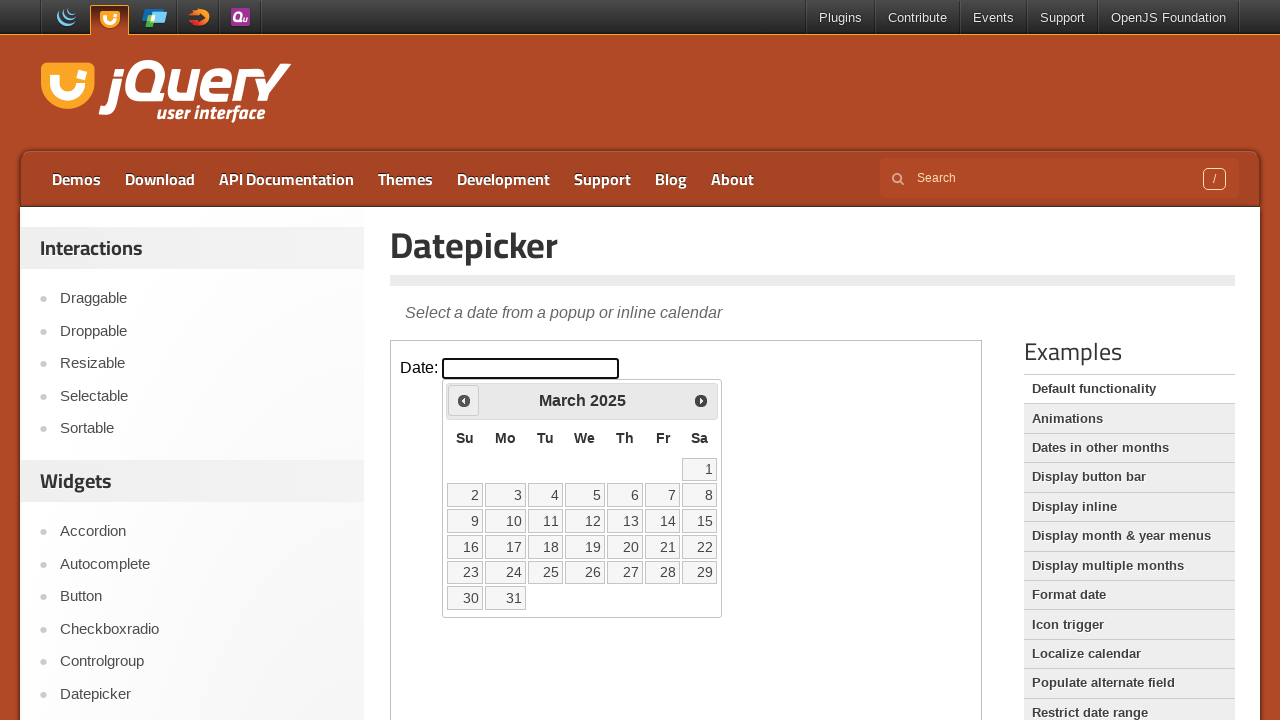

Clicked Previous button to navigate backwards from March 2025 at (464, 400) on iframe.demo-frame >> nth=0 >> internal:control=enter-frame >> span:has-text('Pre
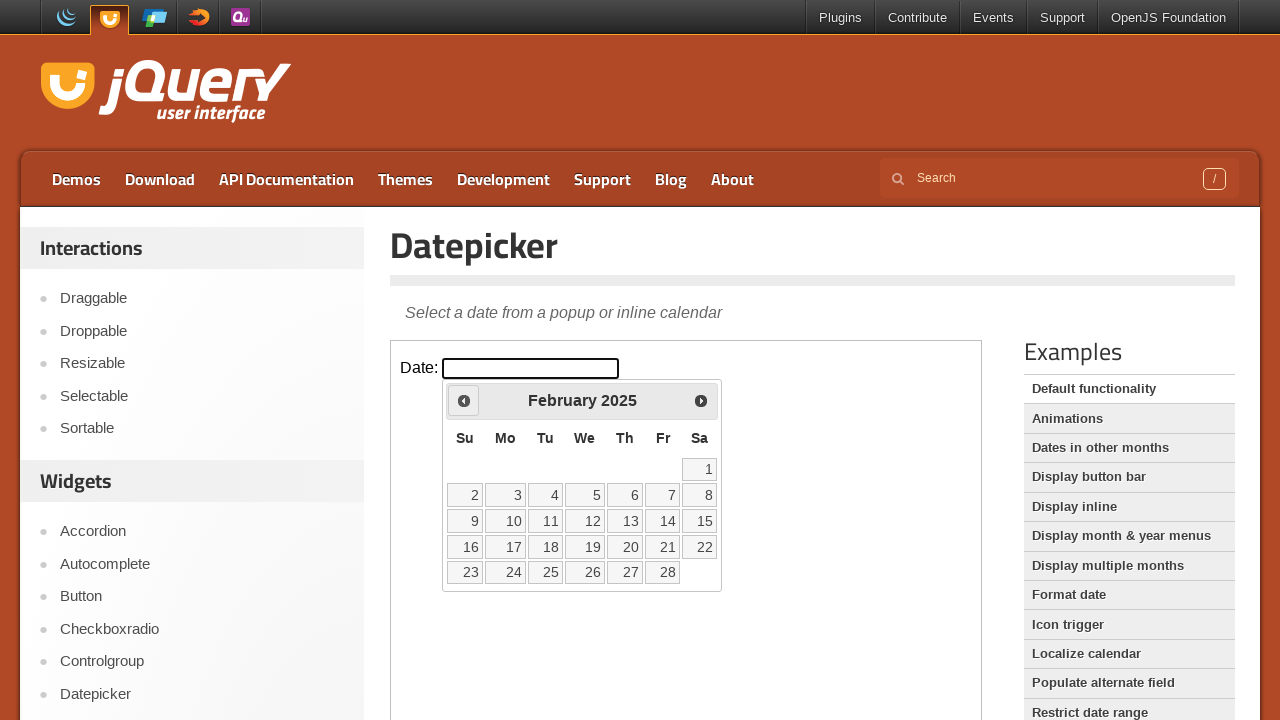

Retrieved updated month: February
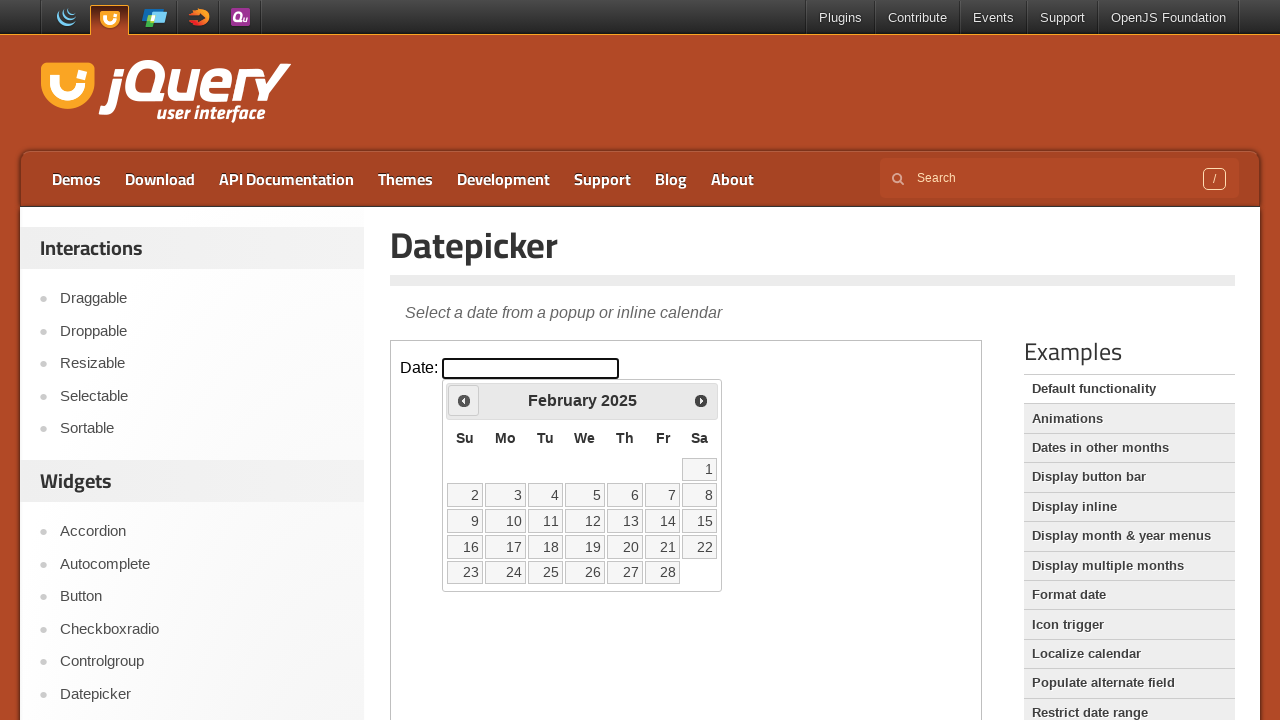

Retrieved updated year: 2025
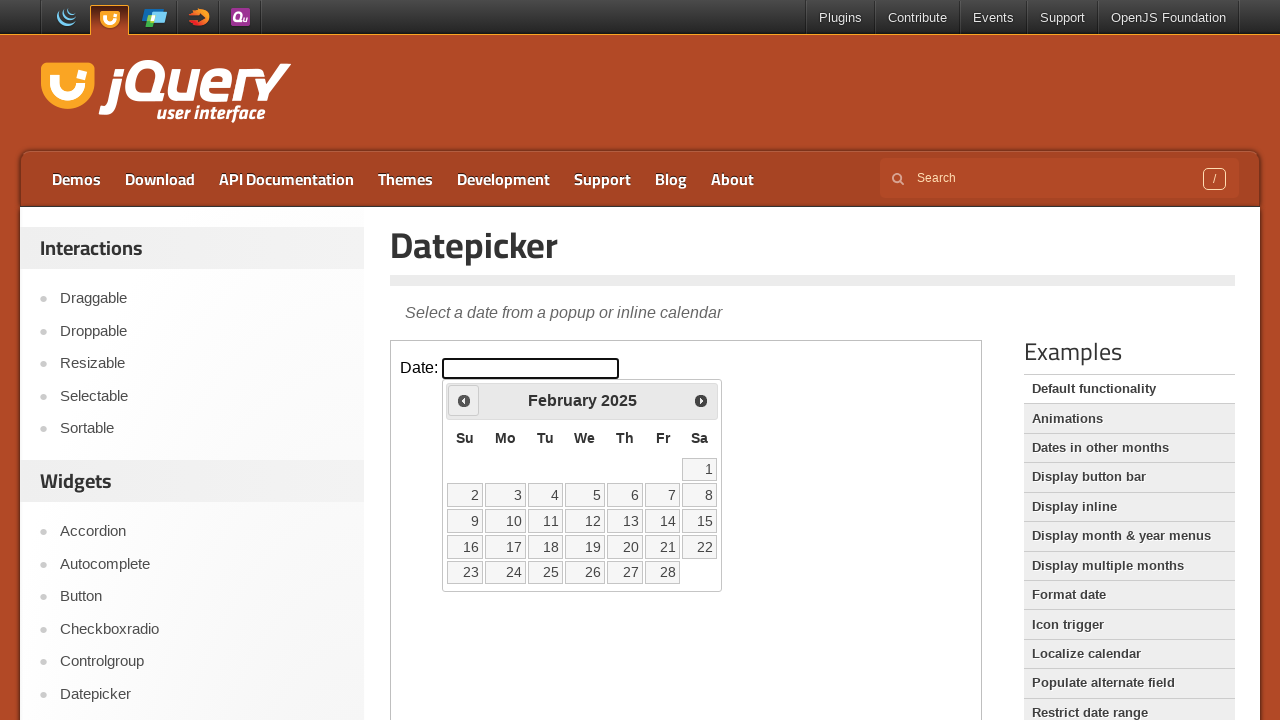

Clicked Previous button to navigate backwards from February 2025 at (464, 400) on iframe.demo-frame >> nth=0 >> internal:control=enter-frame >> span:has-text('Pre
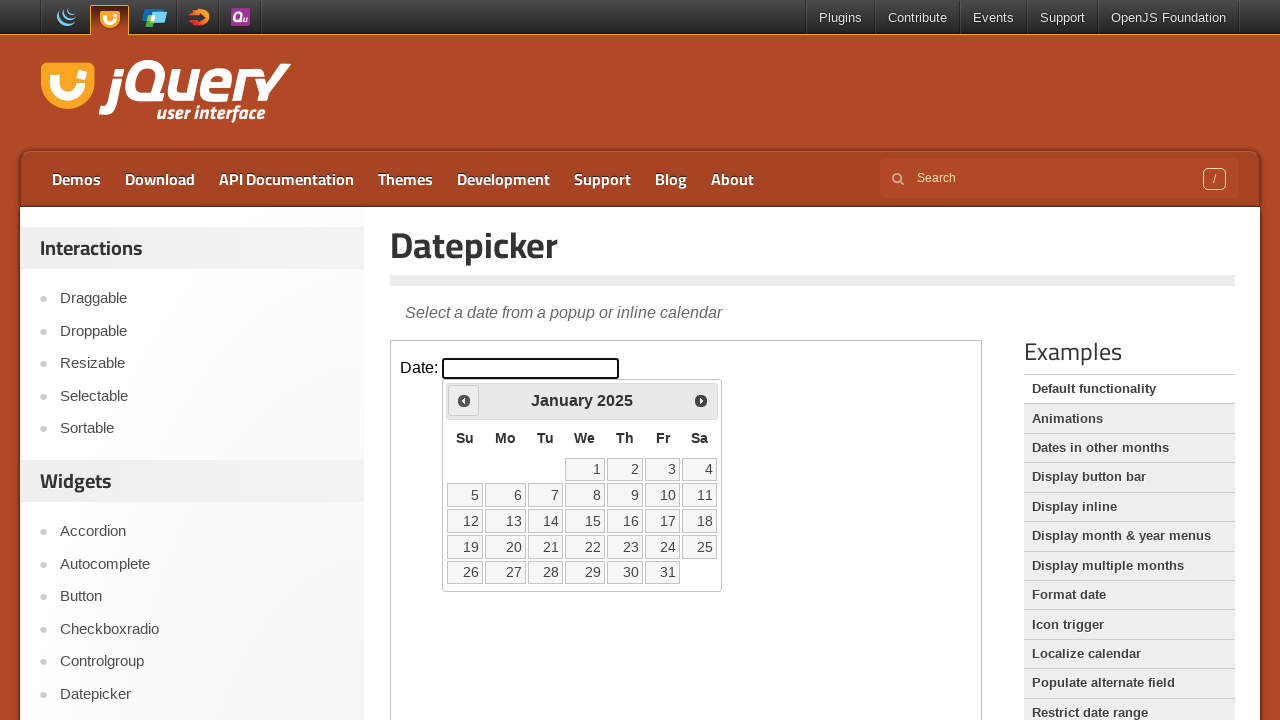

Retrieved updated month: January
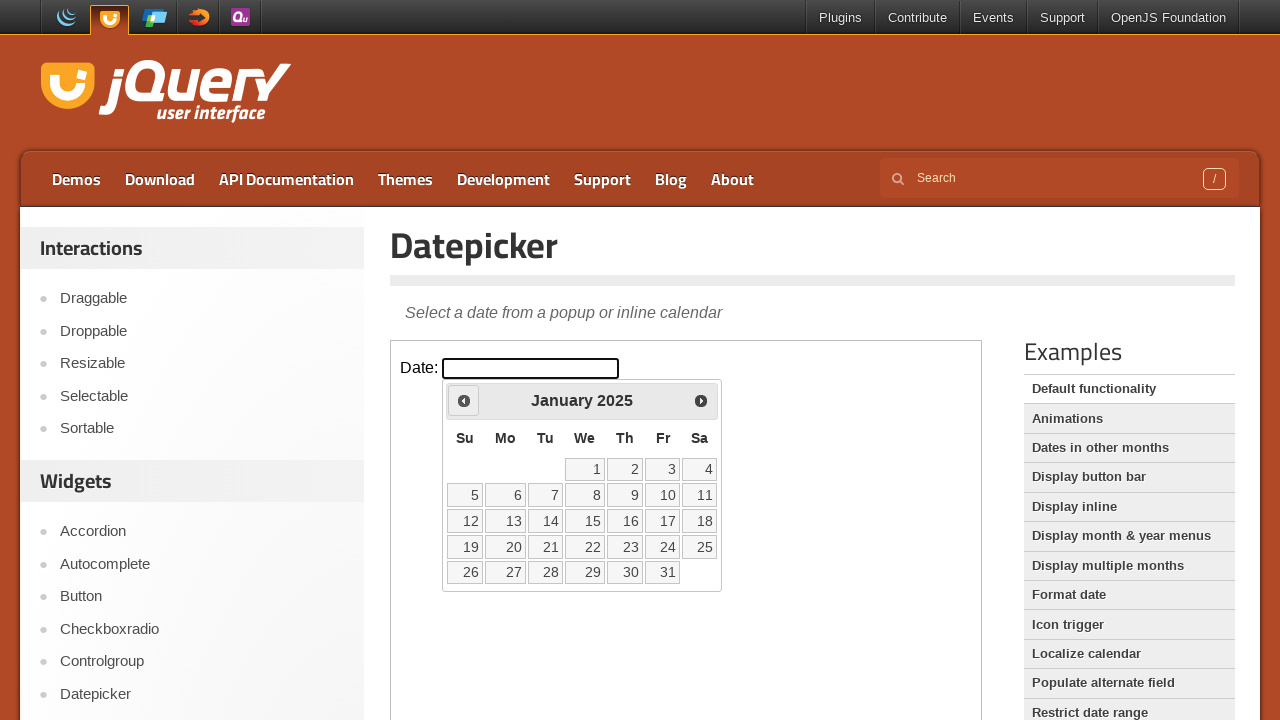

Retrieved updated year: 2025
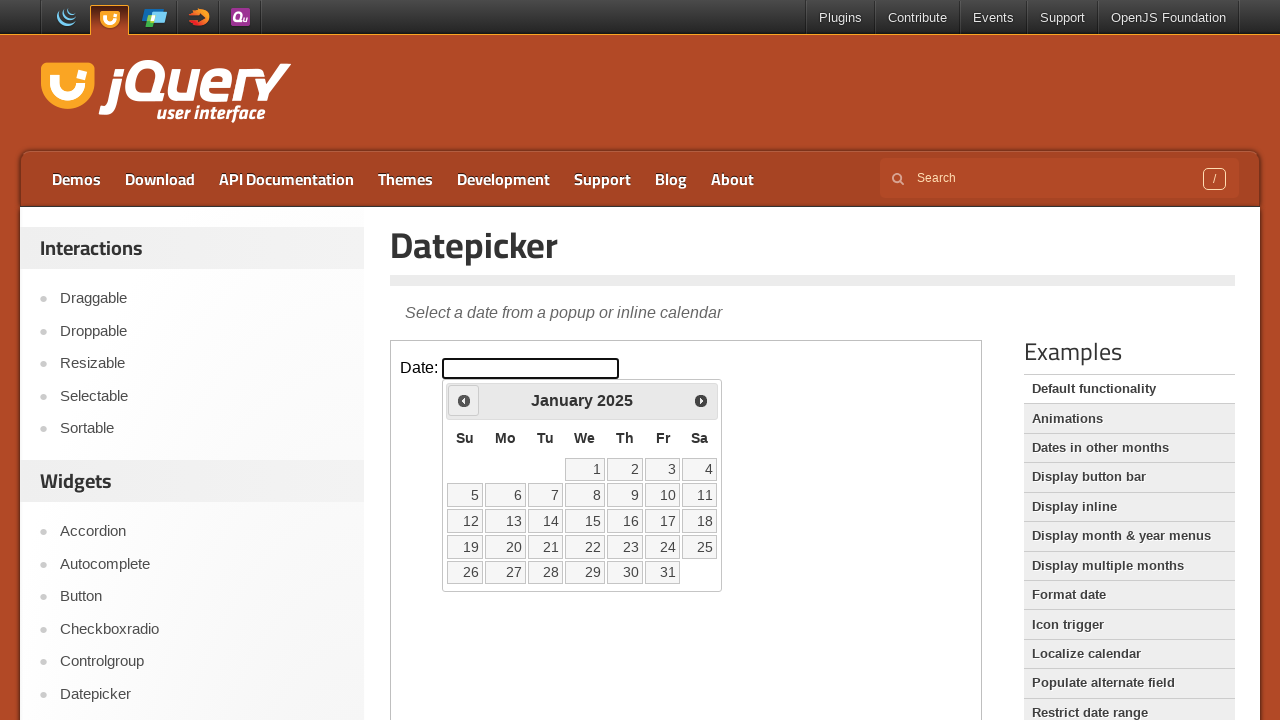

Clicked Previous button to navigate backwards from January 2025 at (464, 400) on iframe.demo-frame >> nth=0 >> internal:control=enter-frame >> span:has-text('Pre
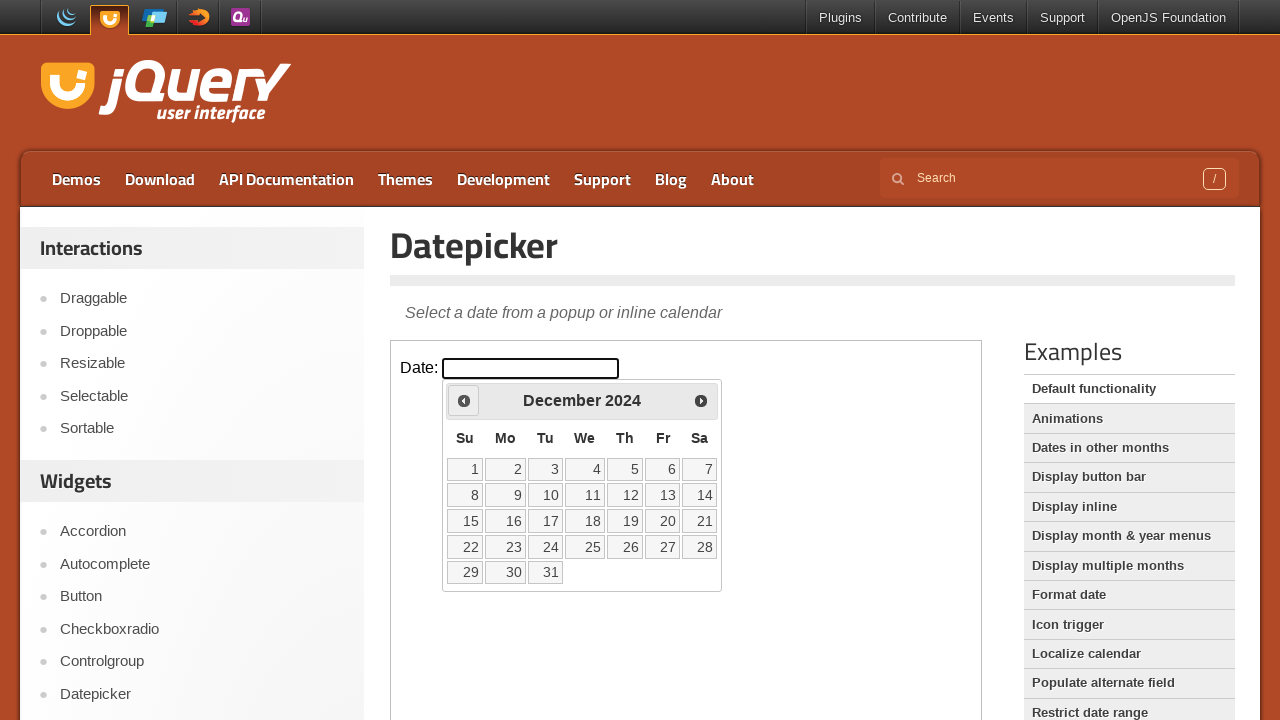

Retrieved updated month: December
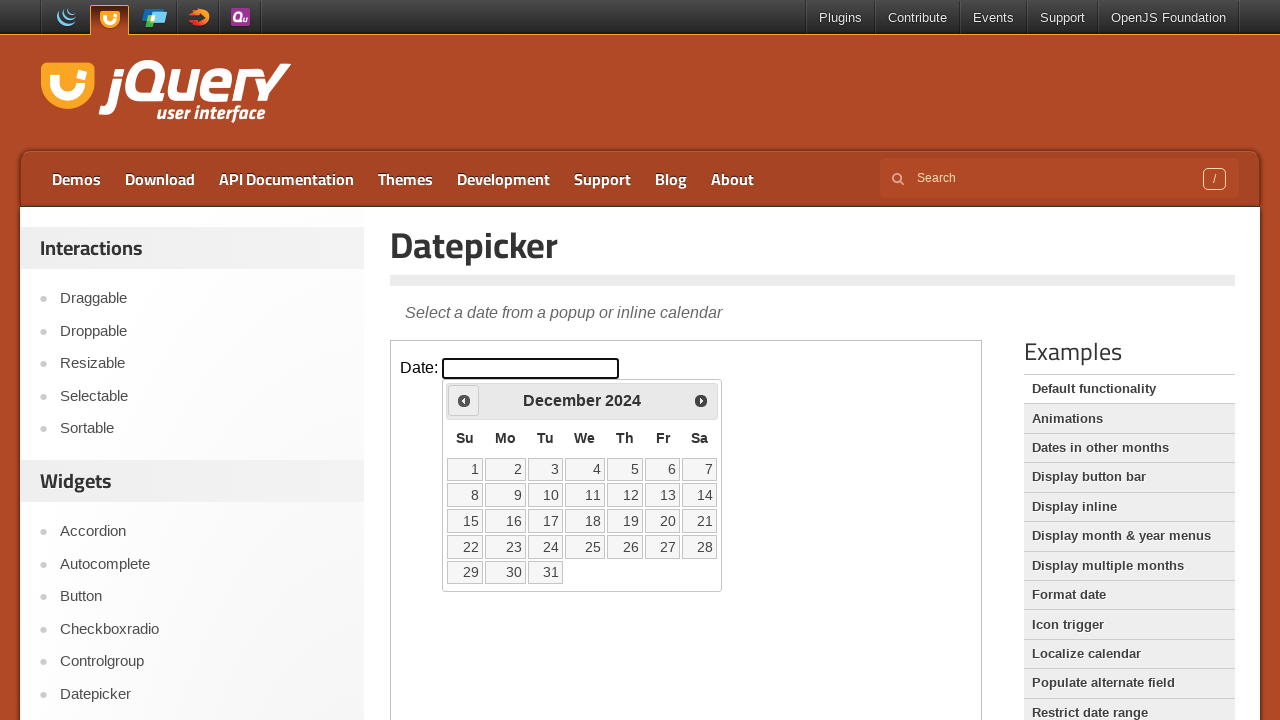

Retrieved updated year: 2024
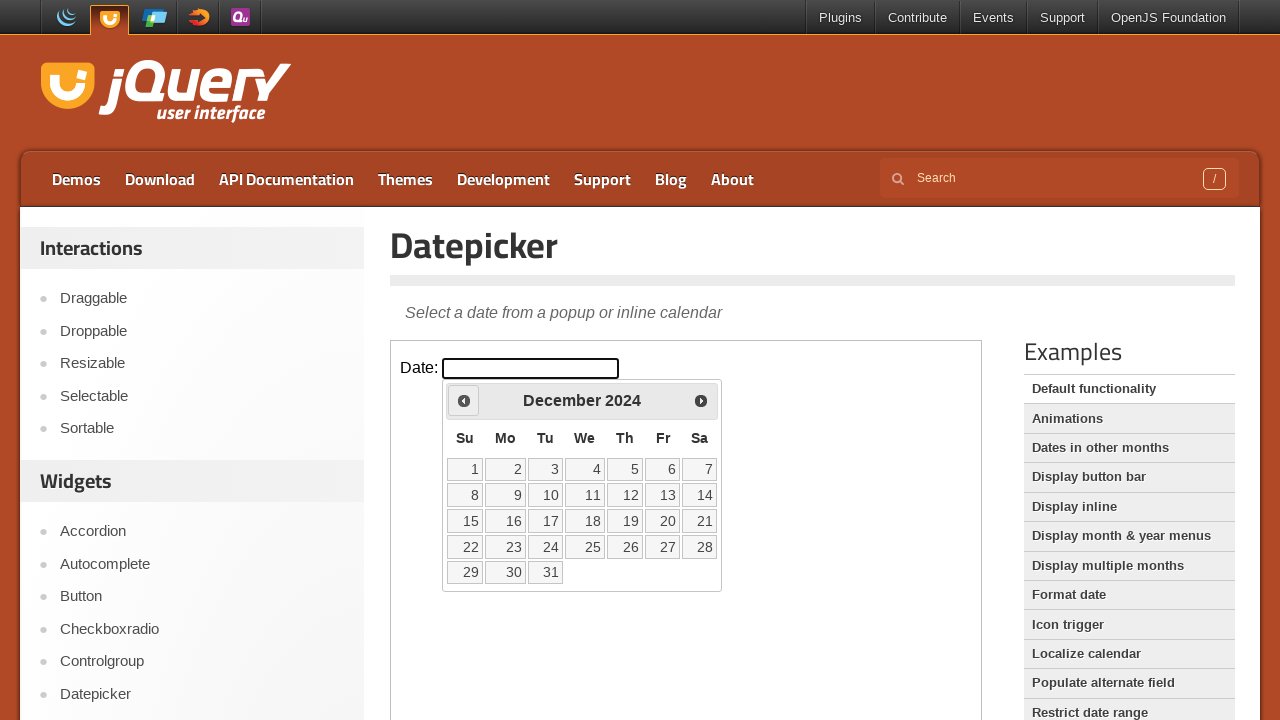

Clicked Previous button to navigate backwards from December 2024 at (464, 400) on iframe.demo-frame >> nth=0 >> internal:control=enter-frame >> span:has-text('Pre
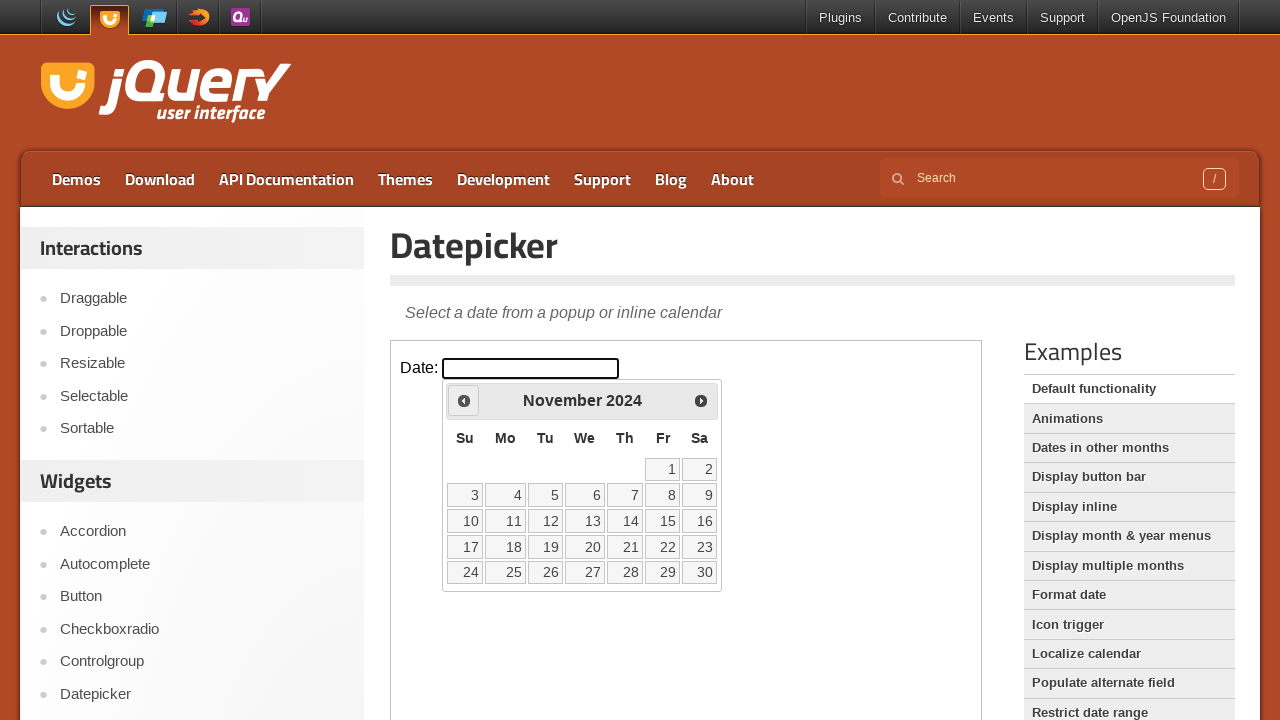

Retrieved updated month: November
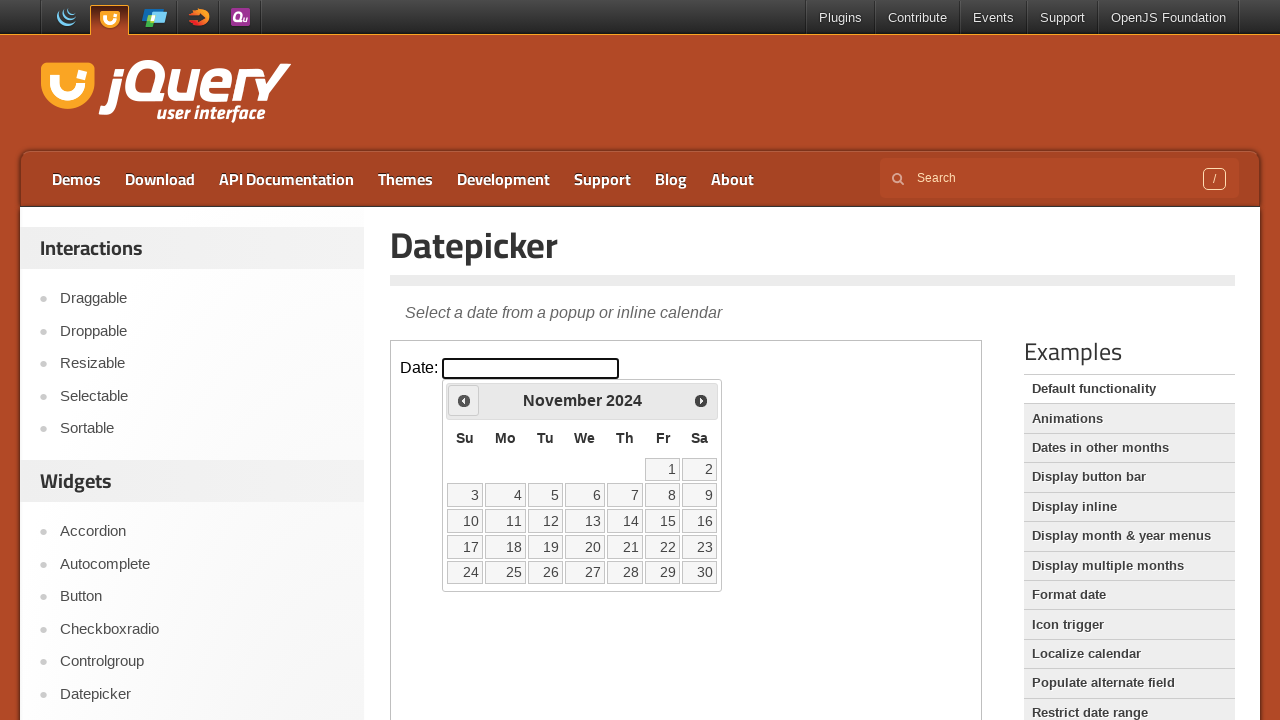

Retrieved updated year: 2024
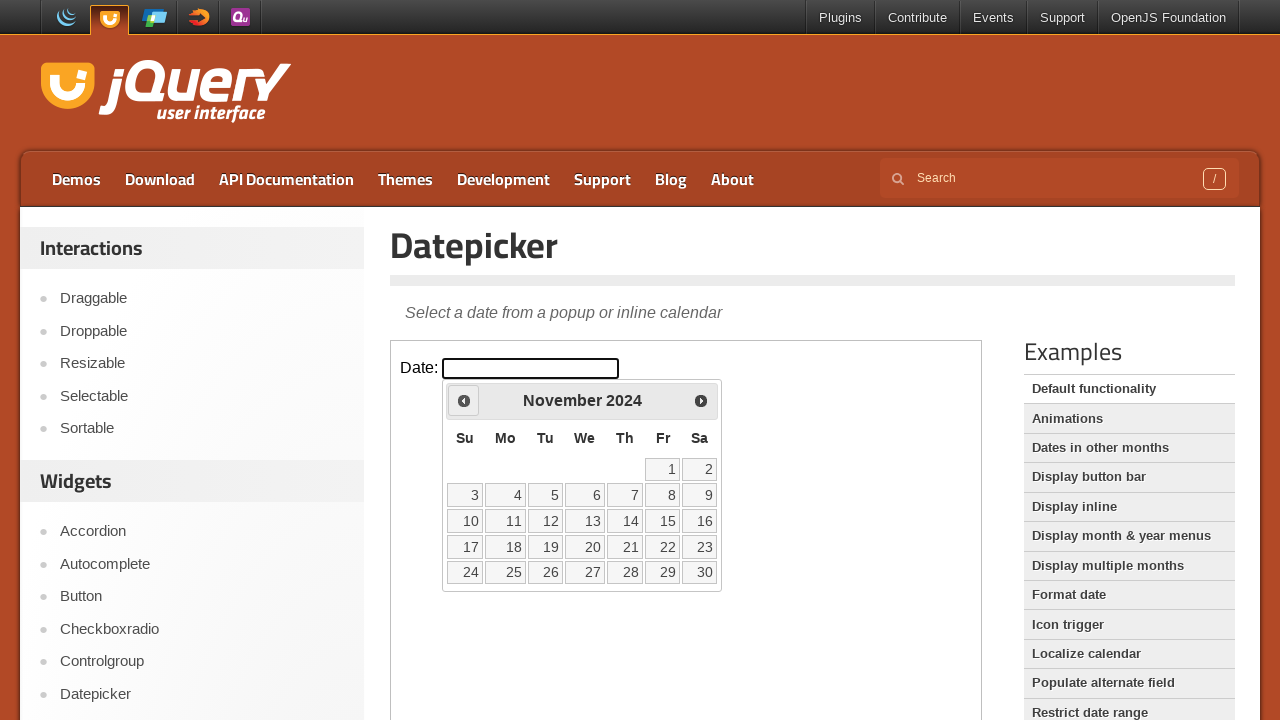

Clicked Previous button to navigate backwards from November 2024 at (464, 400) on iframe.demo-frame >> nth=0 >> internal:control=enter-frame >> span:has-text('Pre
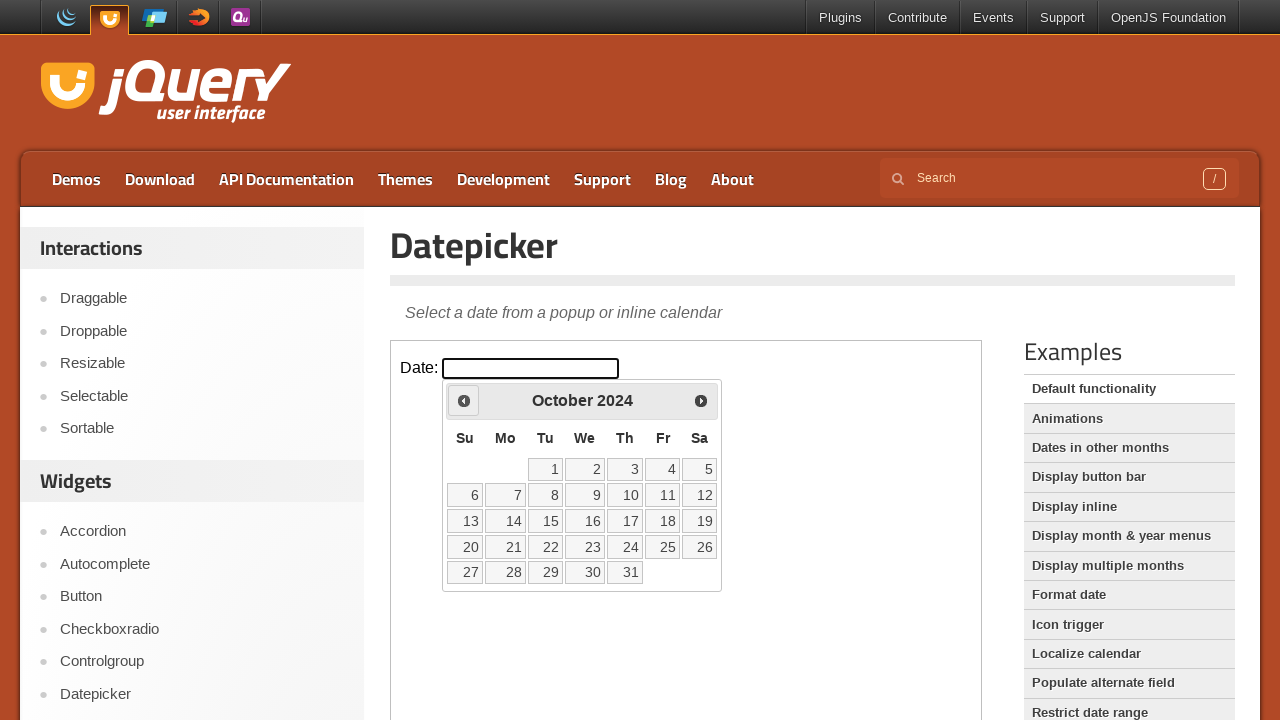

Retrieved updated month: October
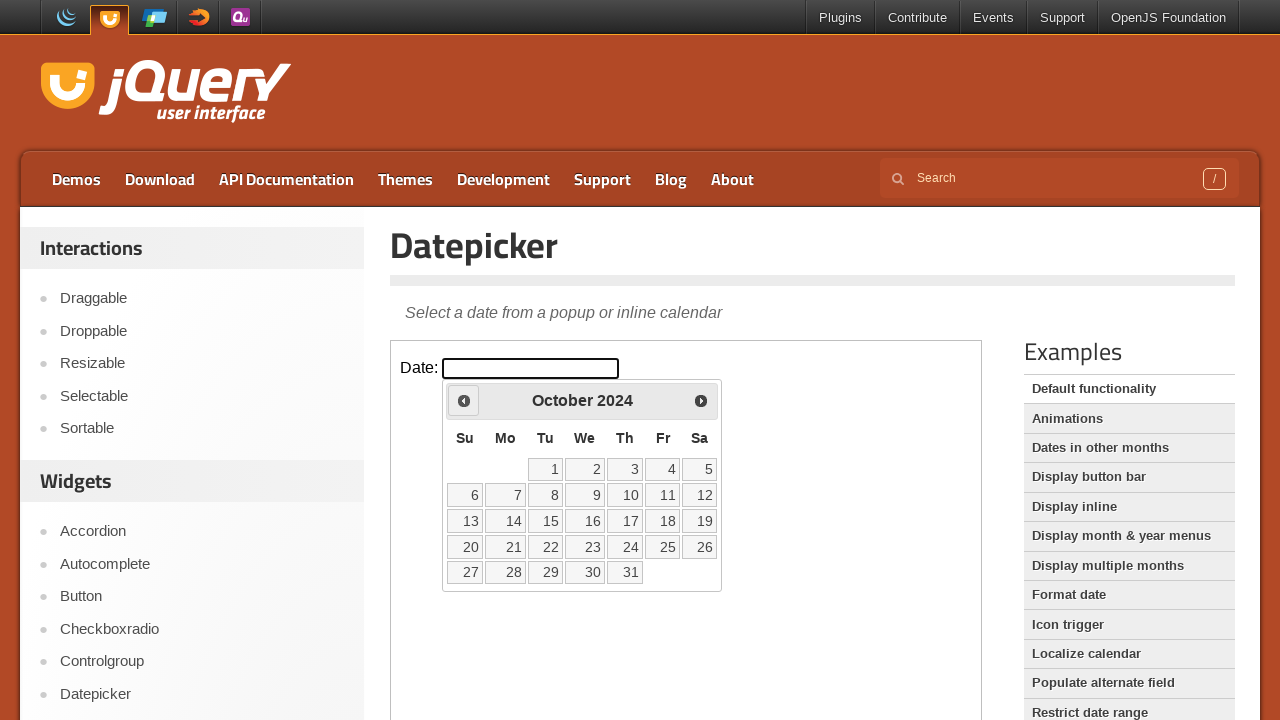

Retrieved updated year: 2024
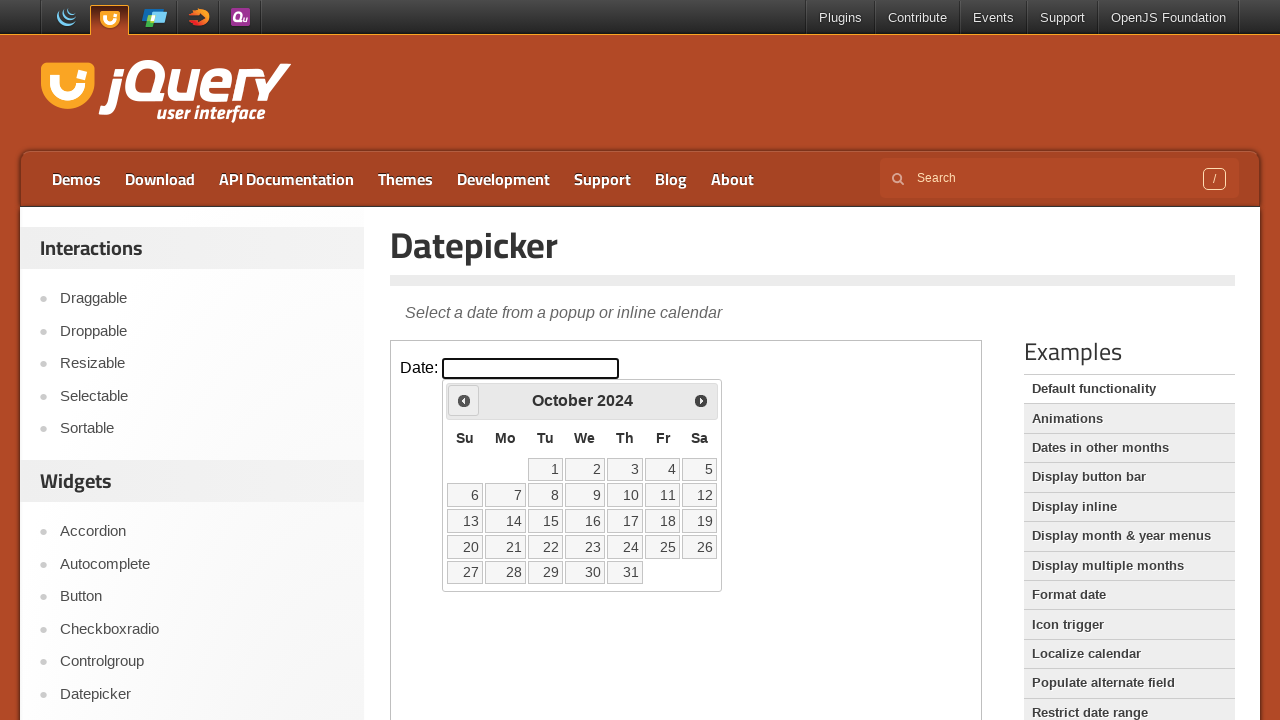

Clicked Previous button to navigate backwards from October 2024 at (464, 400) on iframe.demo-frame >> nth=0 >> internal:control=enter-frame >> span:has-text('Pre
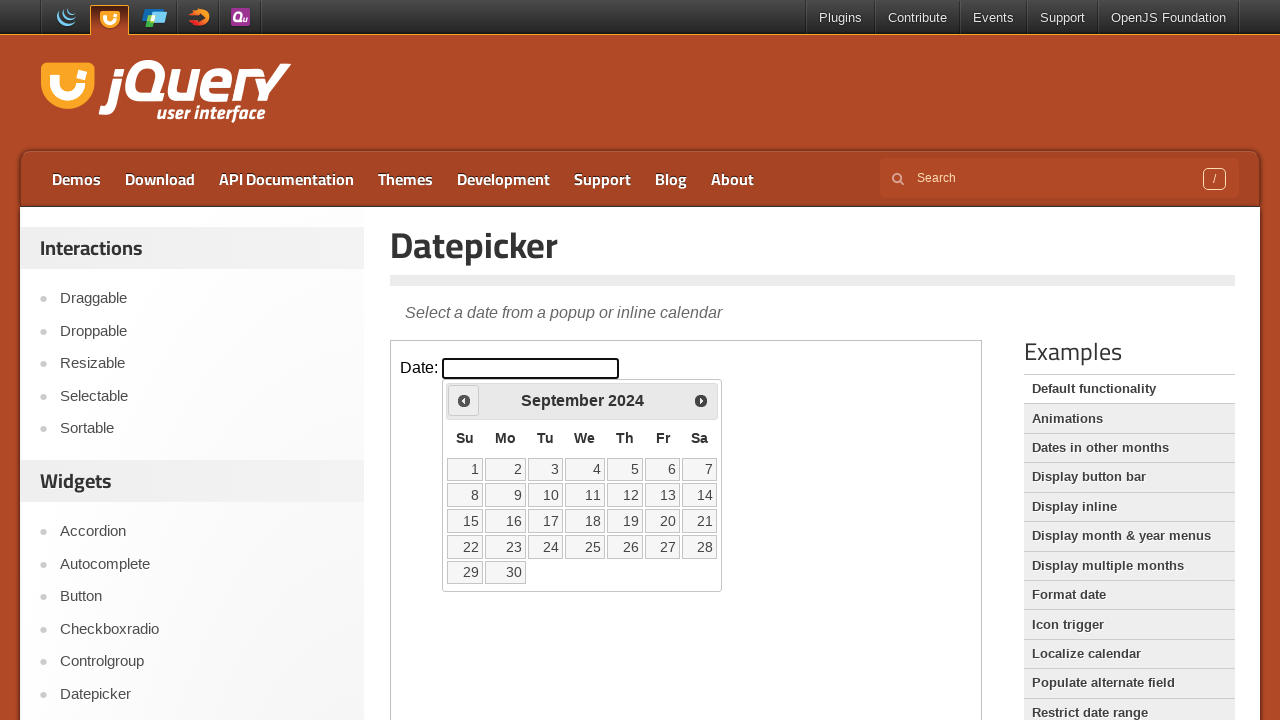

Retrieved updated month: September
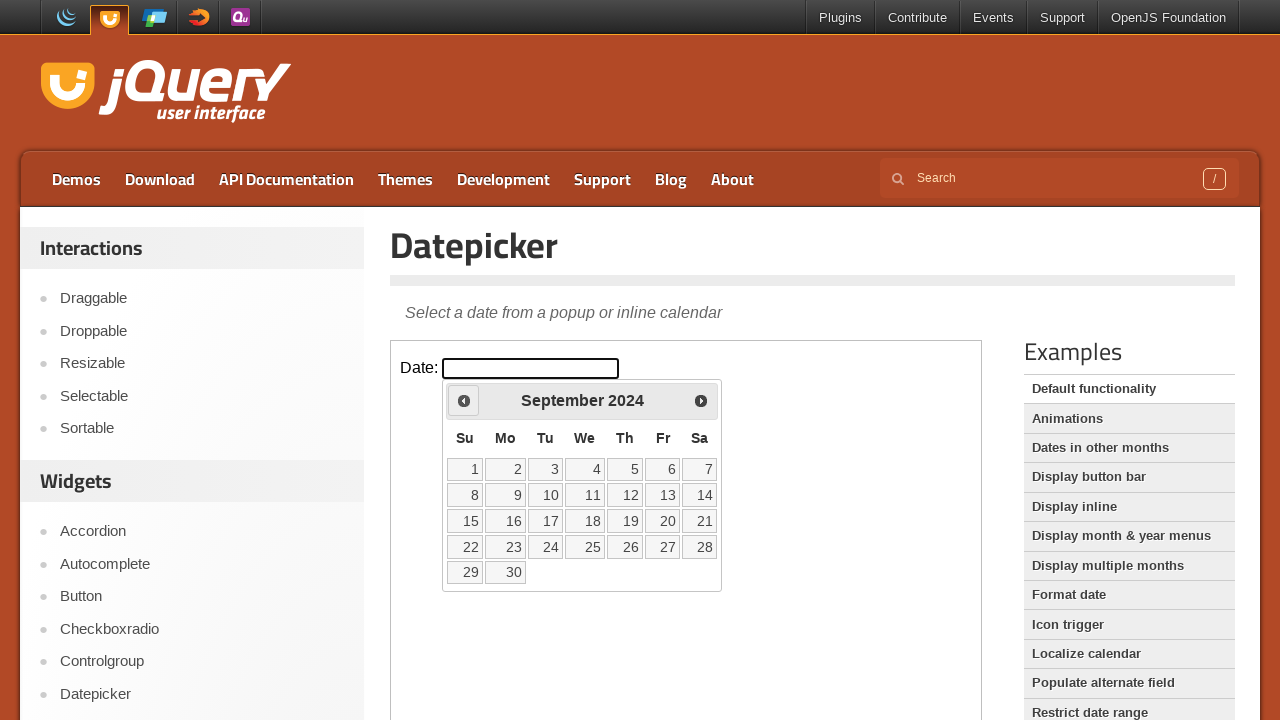

Retrieved updated year: 2024
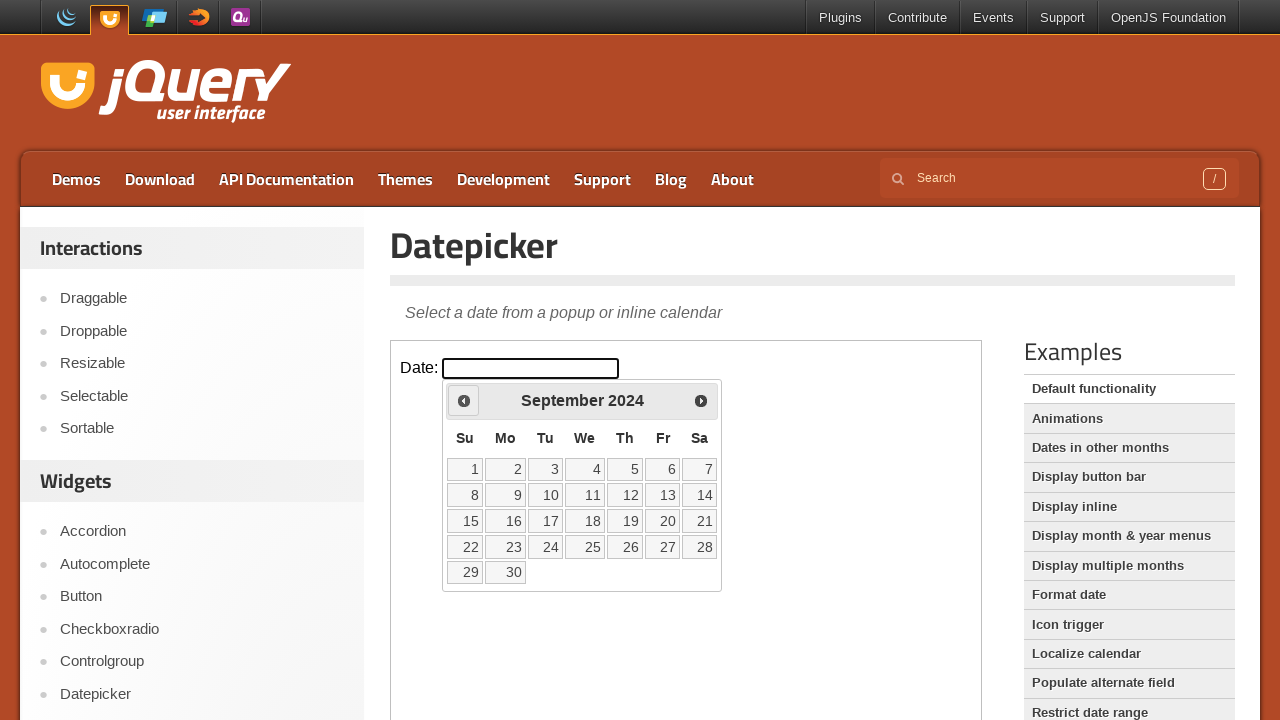

Clicked Previous button to navigate backwards from September 2024 at (464, 400) on iframe.demo-frame >> nth=0 >> internal:control=enter-frame >> span:has-text('Pre
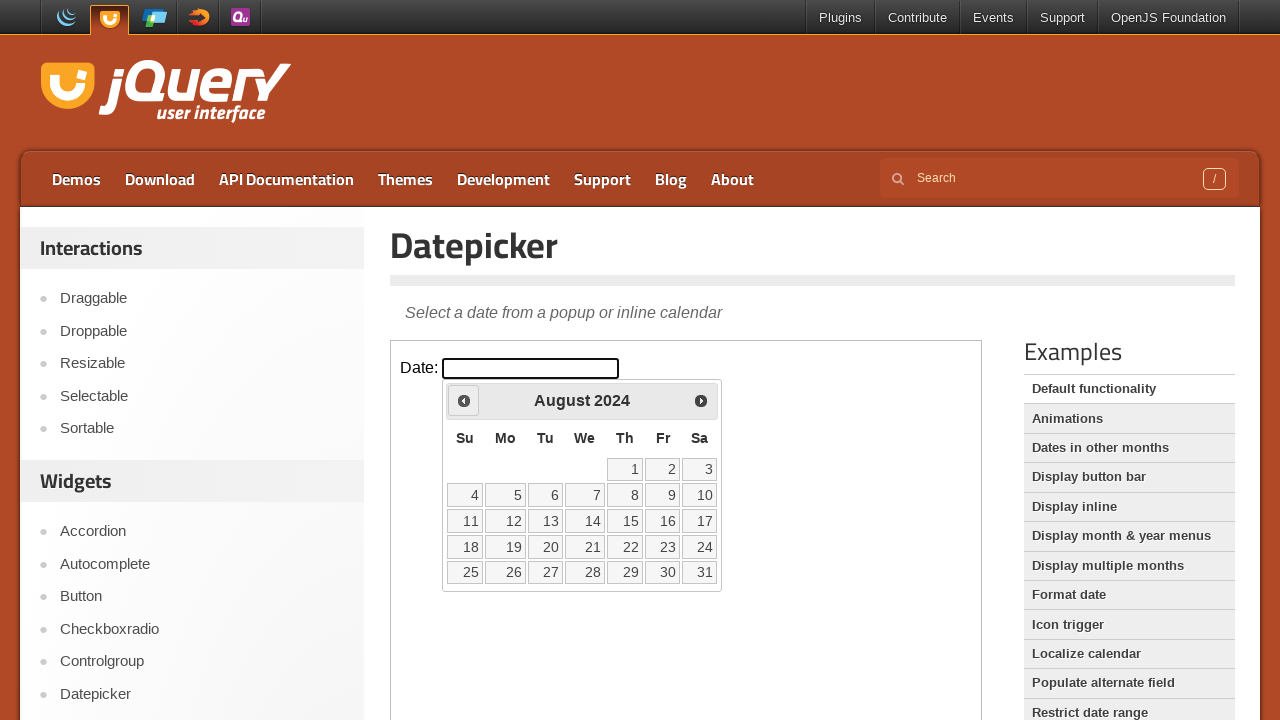

Retrieved updated month: August
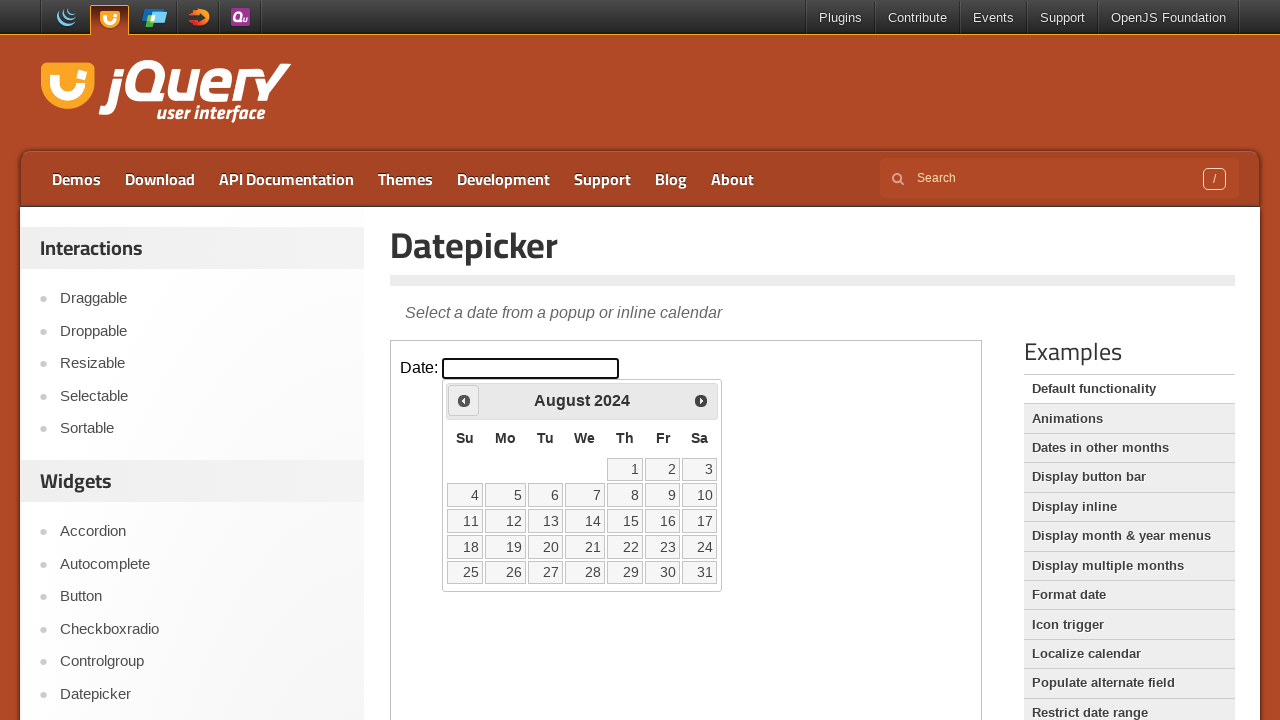

Retrieved updated year: 2024
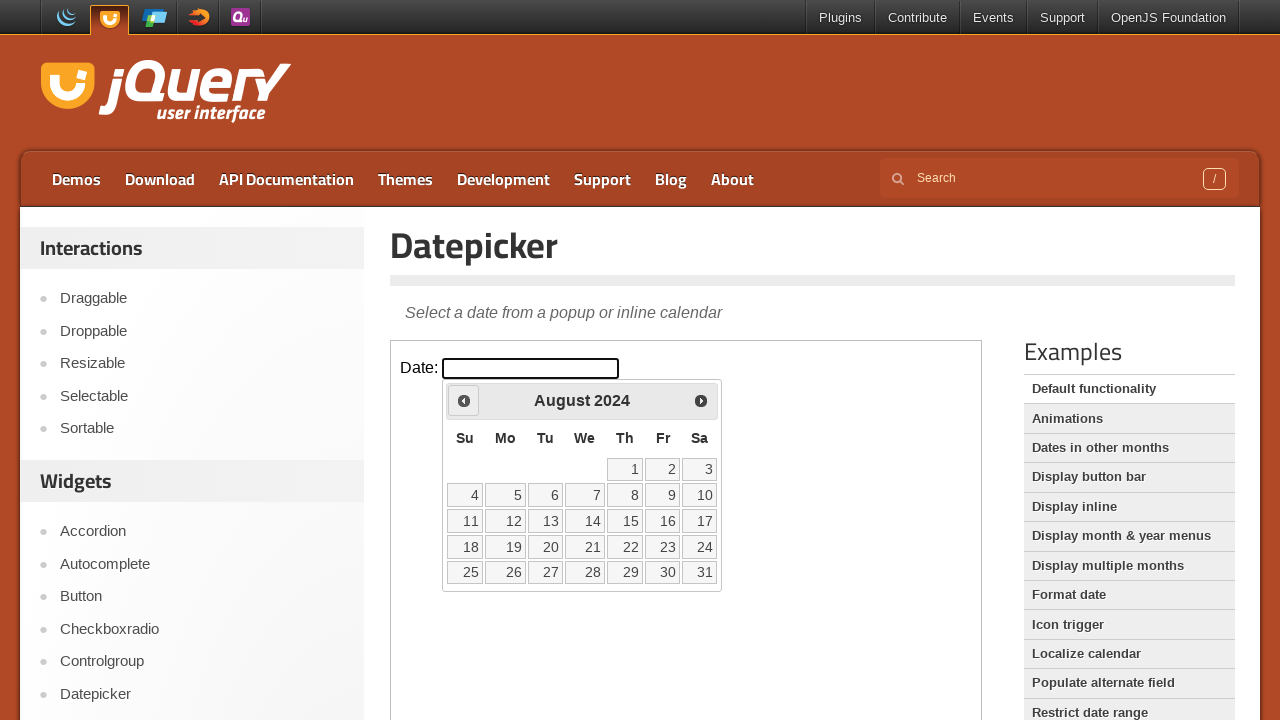

Clicked Previous button to navigate backwards from August 2024 at (464, 400) on iframe.demo-frame >> nth=0 >> internal:control=enter-frame >> span:has-text('Pre
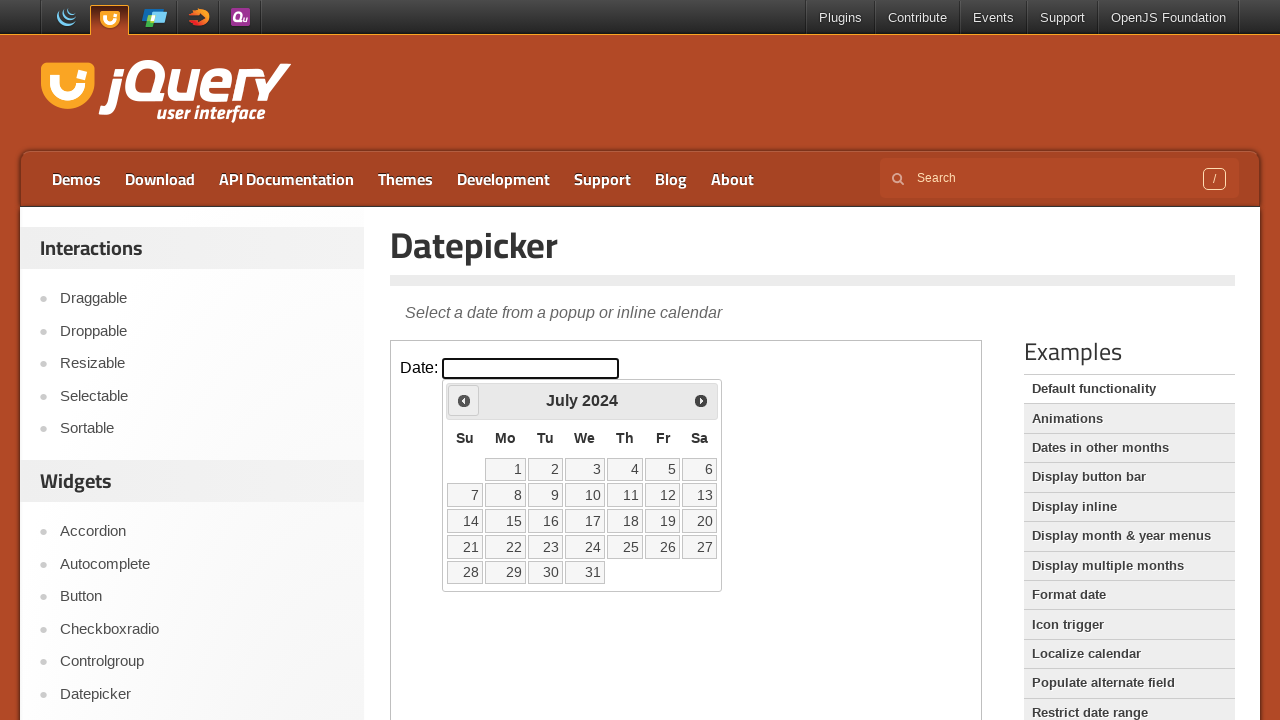

Retrieved updated month: July
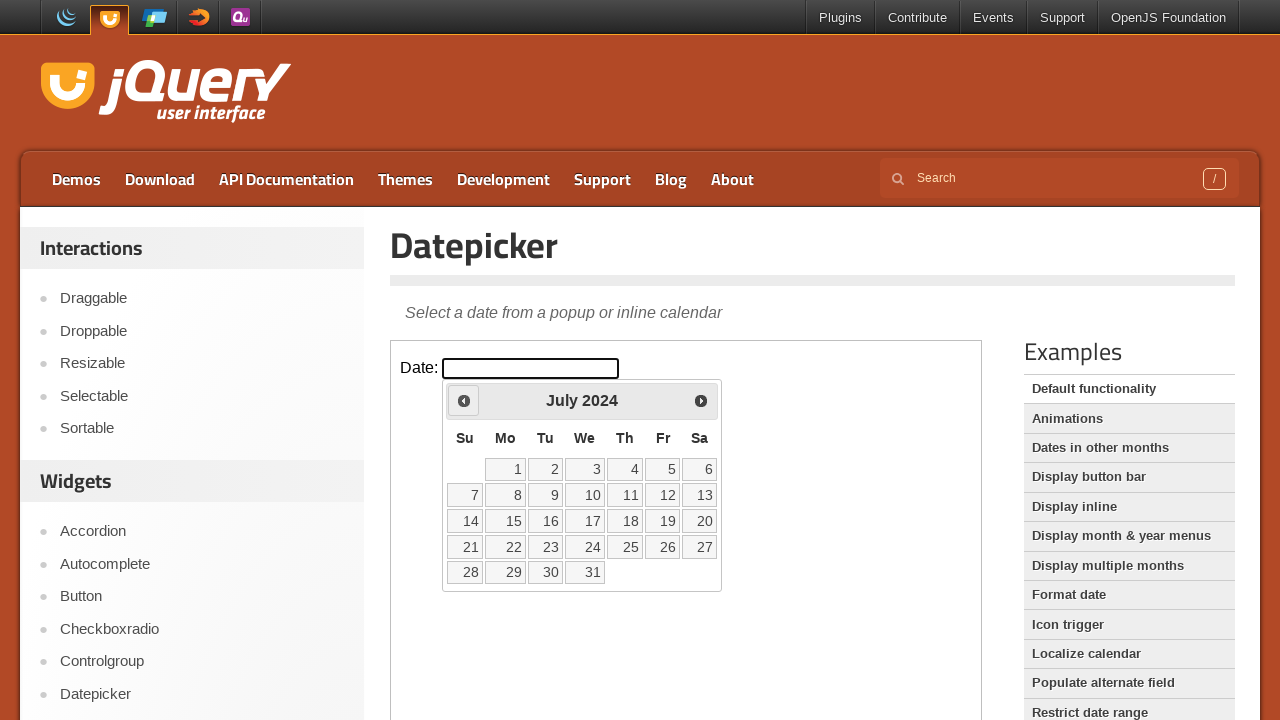

Retrieved updated year: 2024
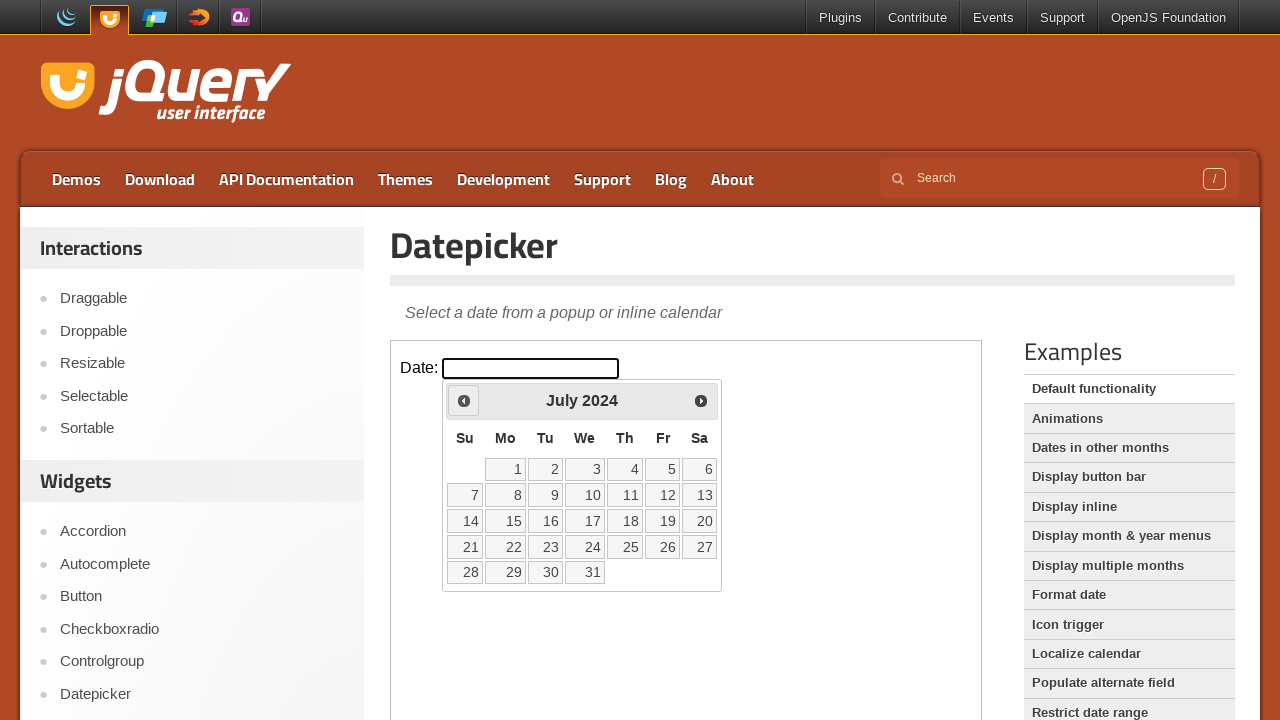

Clicked Previous button to navigate backwards from July 2024 at (464, 400) on iframe.demo-frame >> nth=0 >> internal:control=enter-frame >> span:has-text('Pre
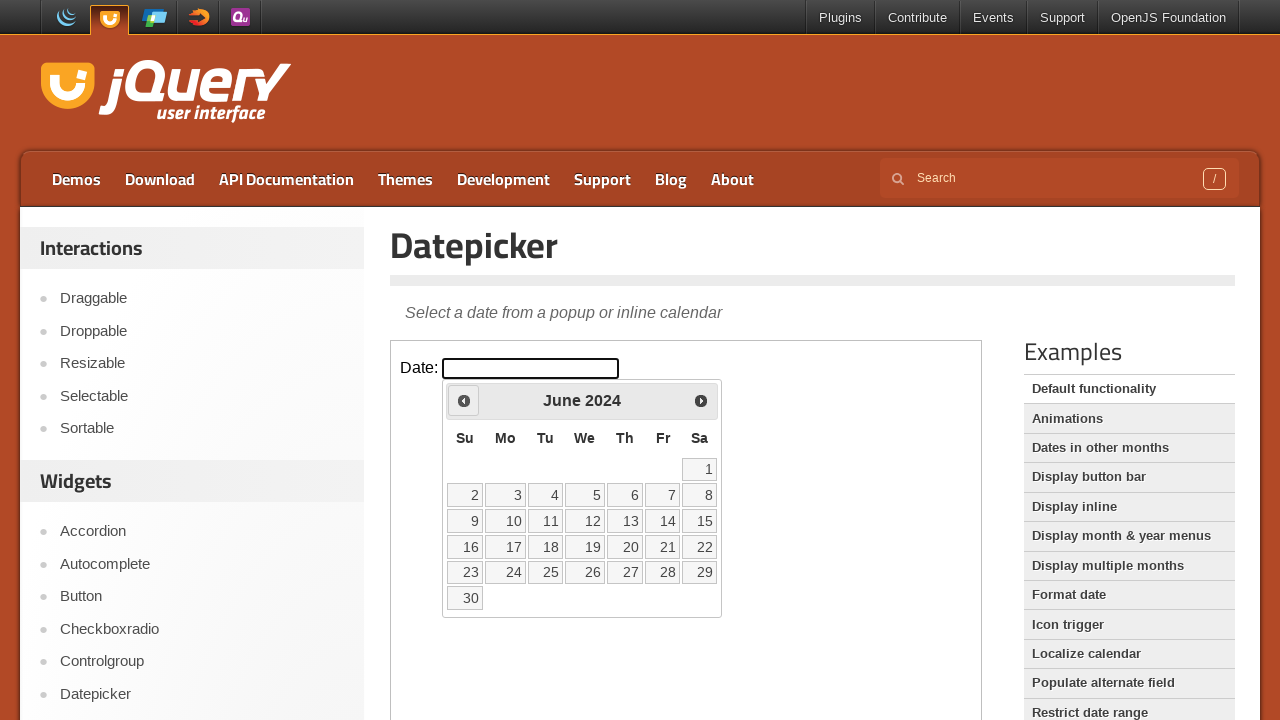

Retrieved updated month: June
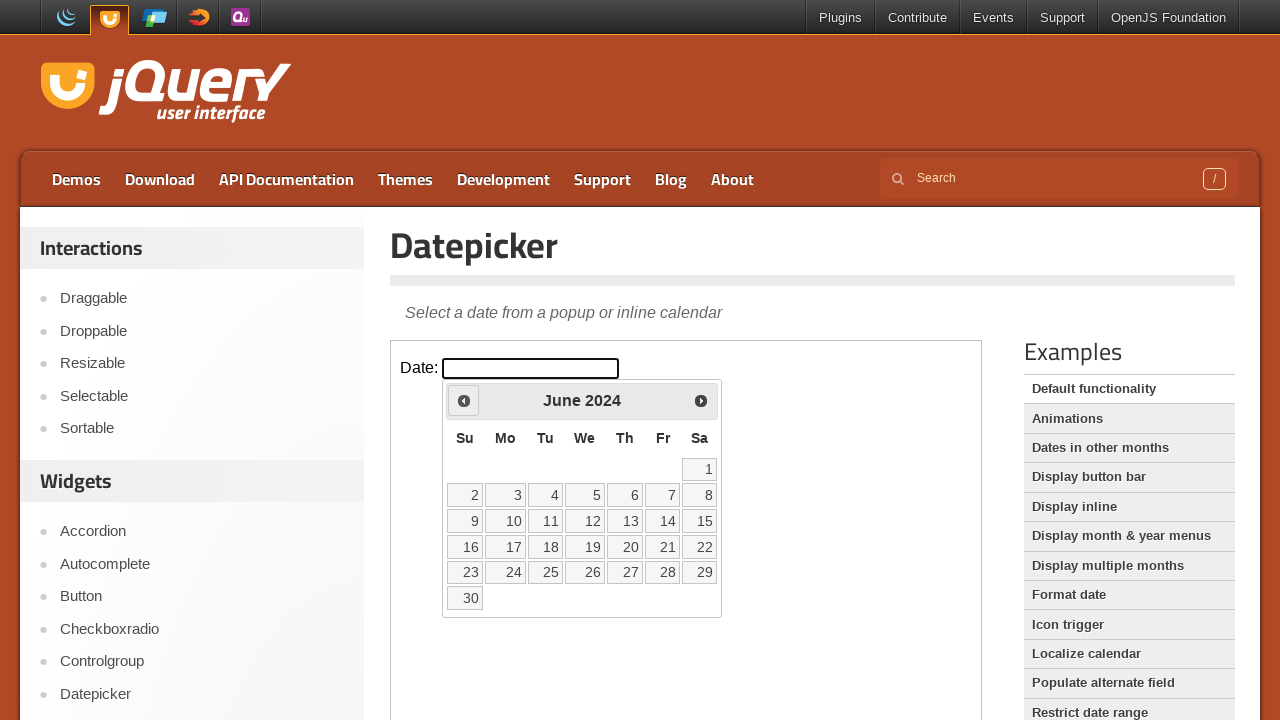

Retrieved updated year: 2024
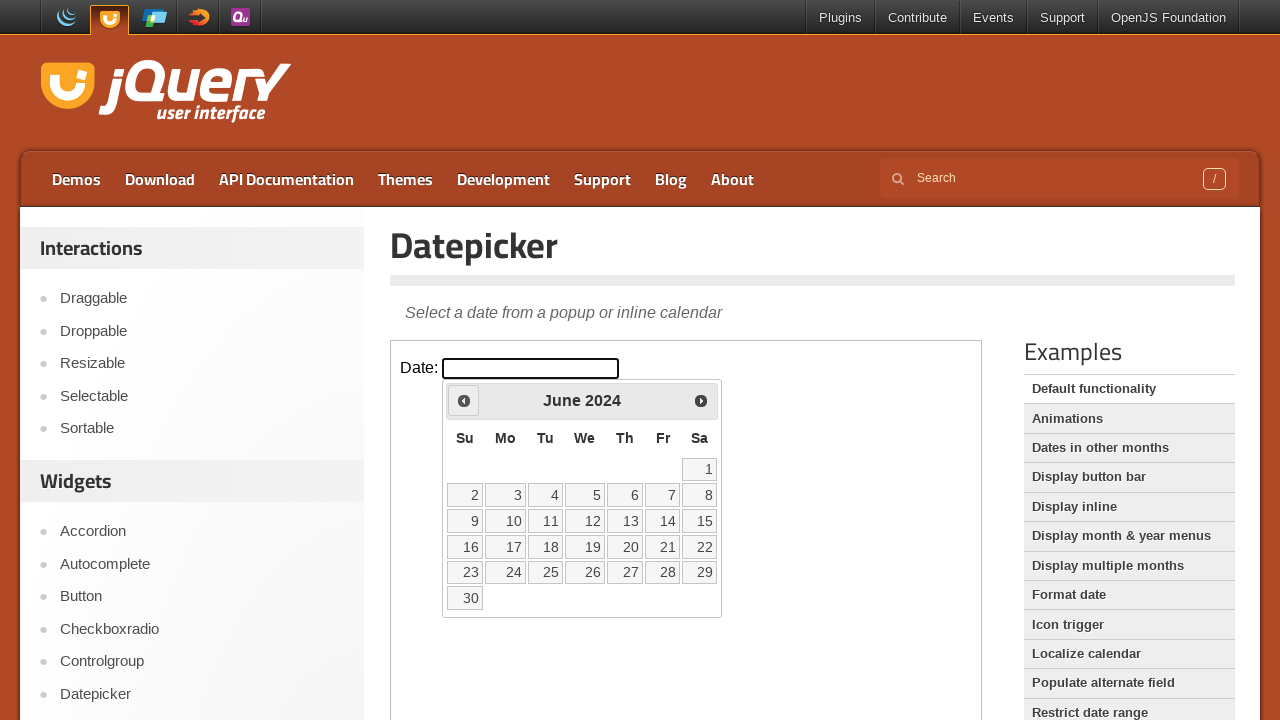

Clicked Previous button to navigate backwards from June 2024 at (464, 400) on iframe.demo-frame >> nth=0 >> internal:control=enter-frame >> span:has-text('Pre
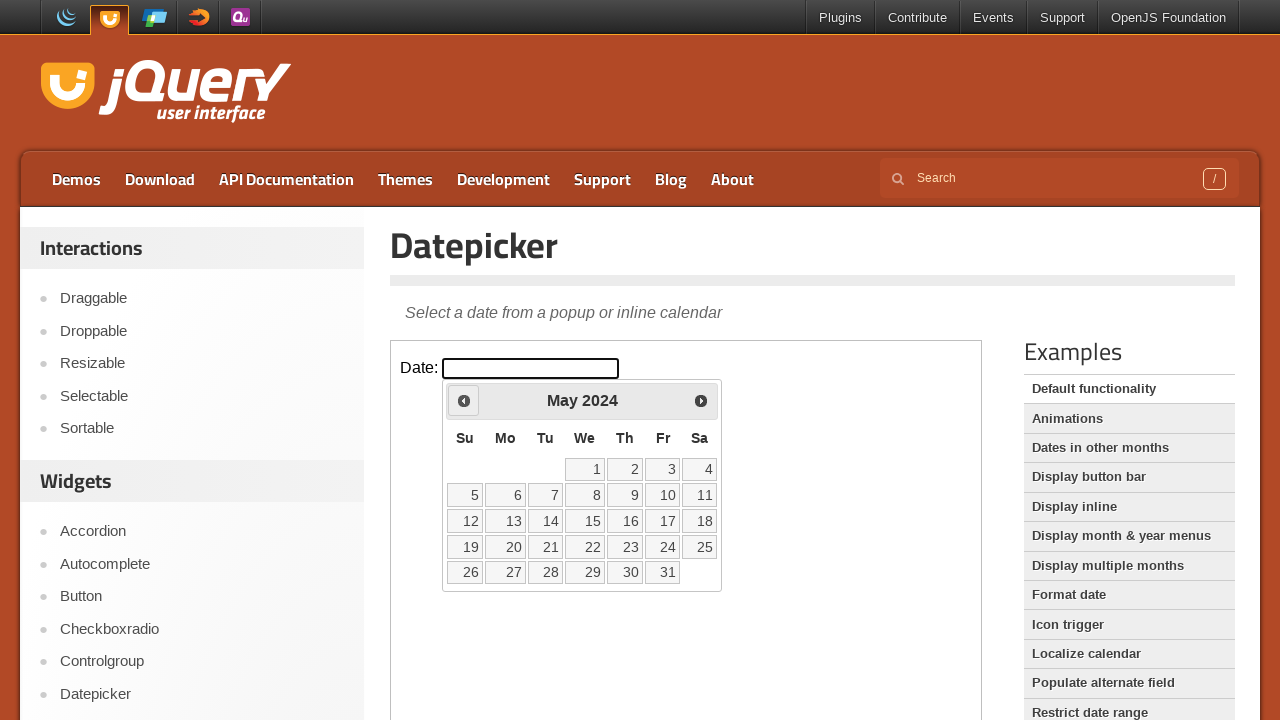

Retrieved updated month: May
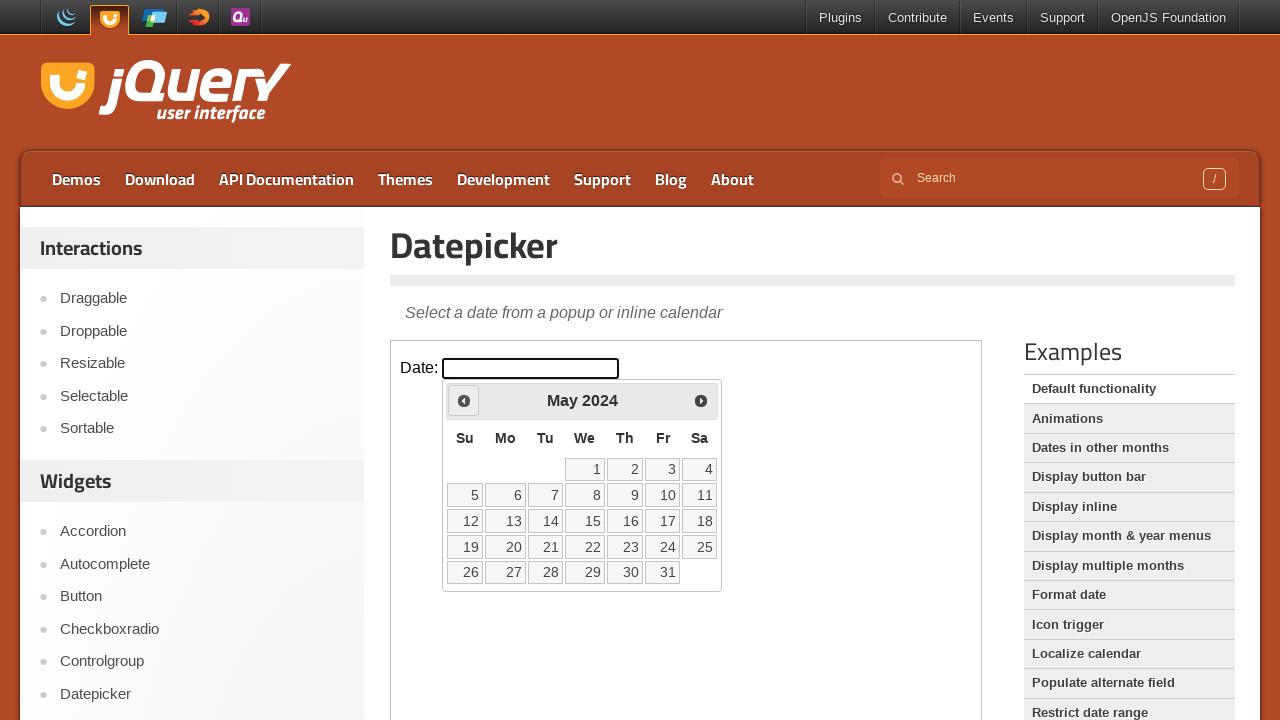

Retrieved updated year: 2024
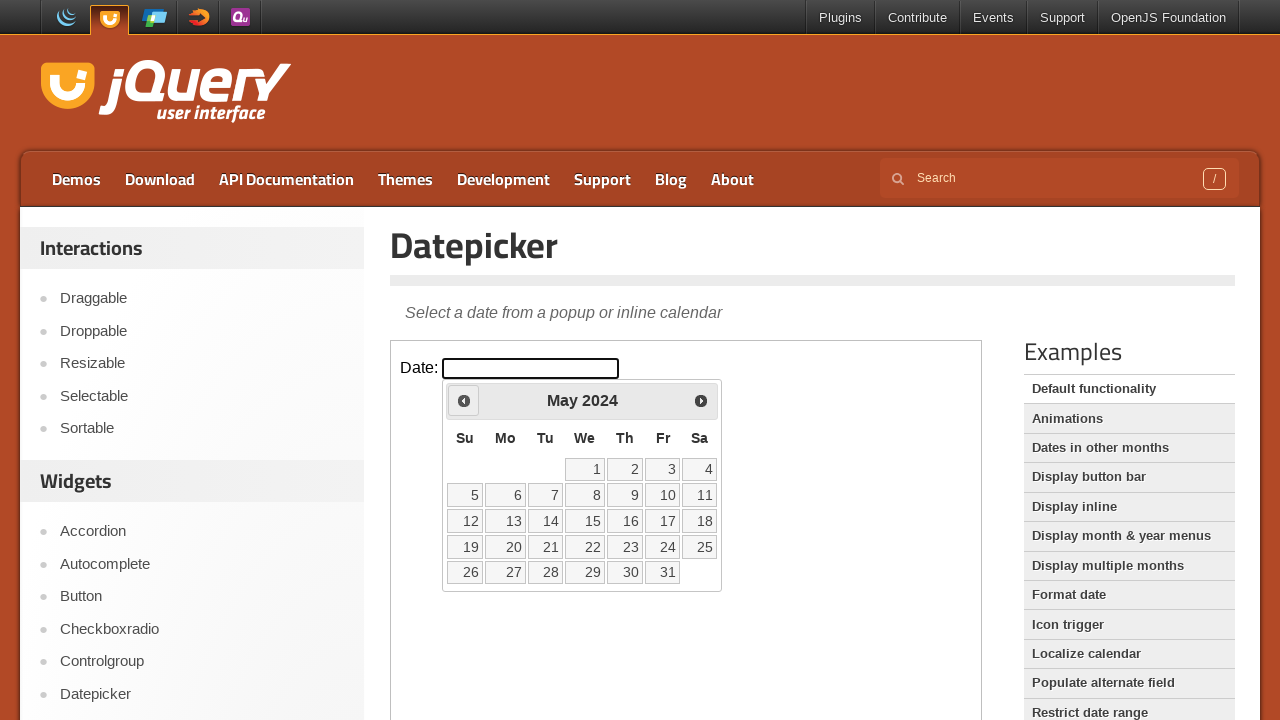

Clicked Previous button to navigate backwards from May 2024 at (464, 400) on iframe.demo-frame >> nth=0 >> internal:control=enter-frame >> span:has-text('Pre
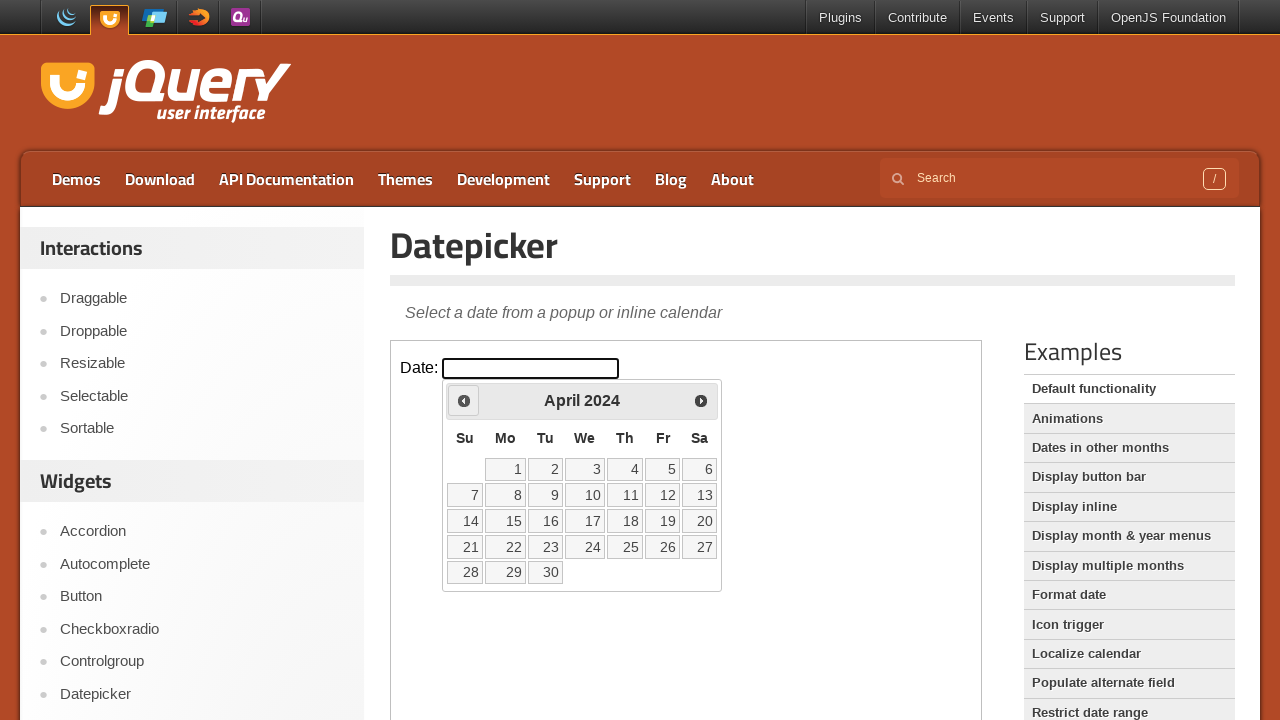

Retrieved updated month: April
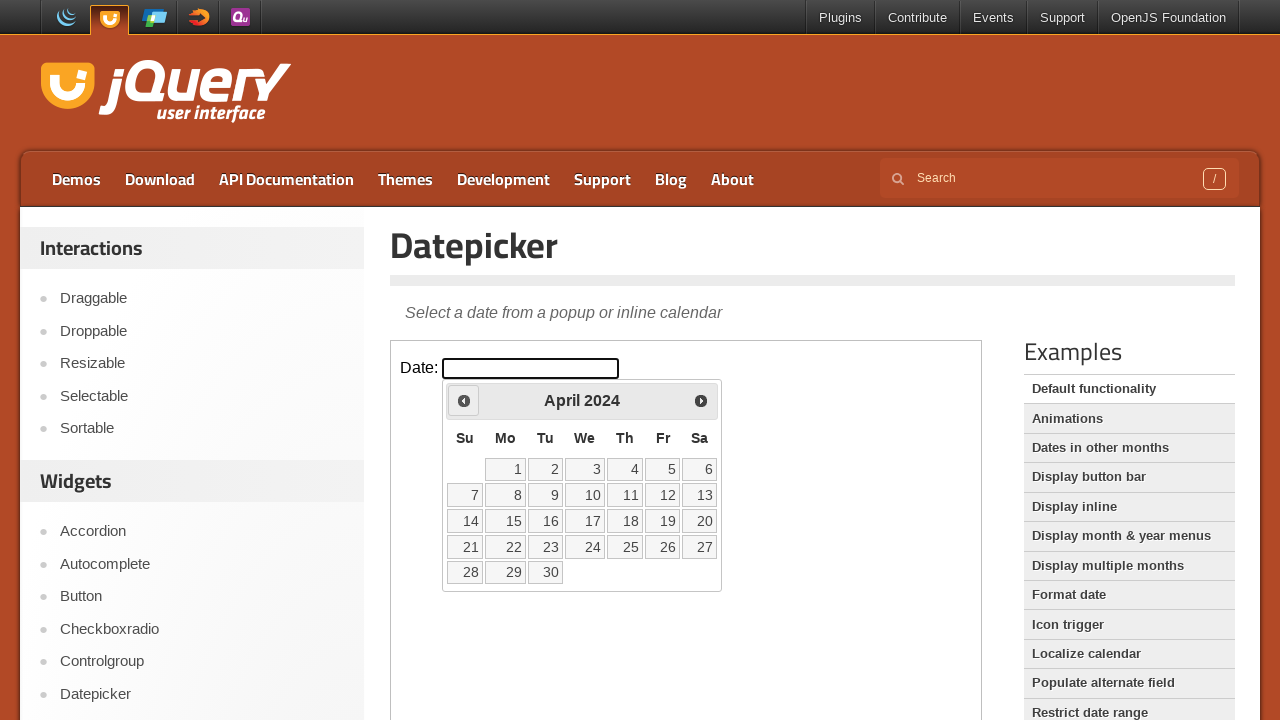

Retrieved updated year: 2024
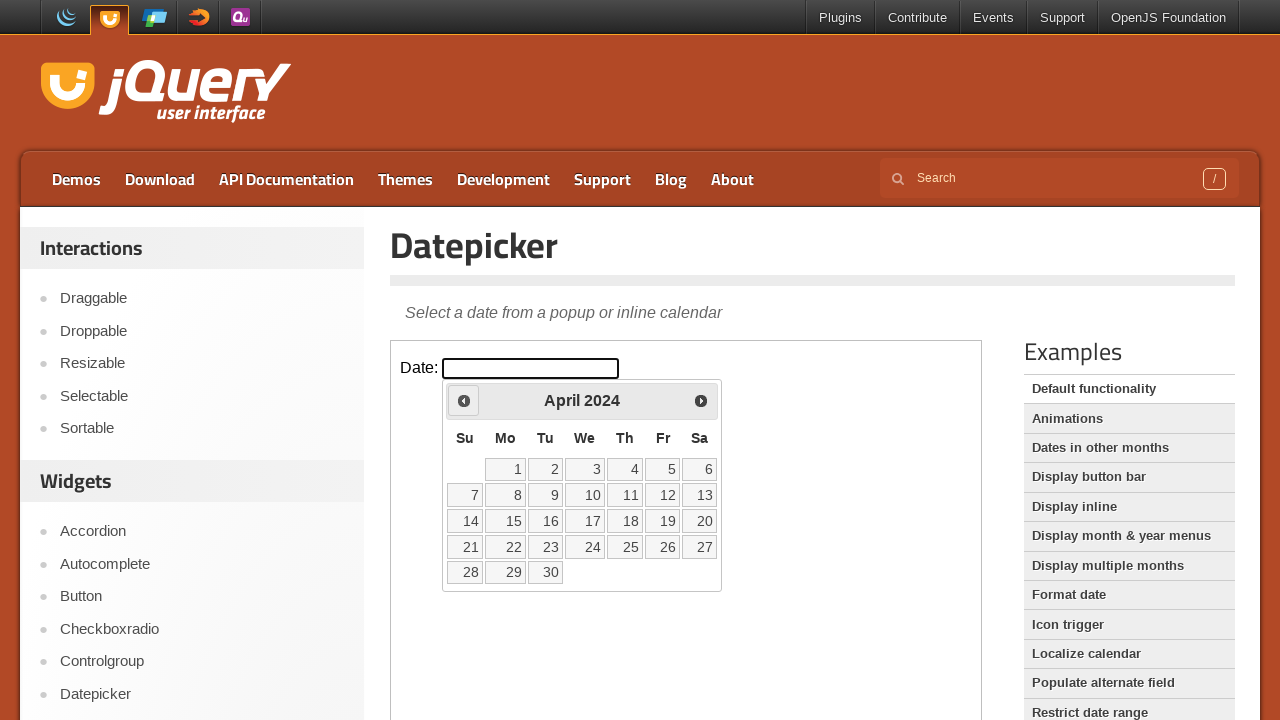

Clicked Previous button to navigate backwards from April 2024 at (464, 400) on iframe.demo-frame >> nth=0 >> internal:control=enter-frame >> span:has-text('Pre
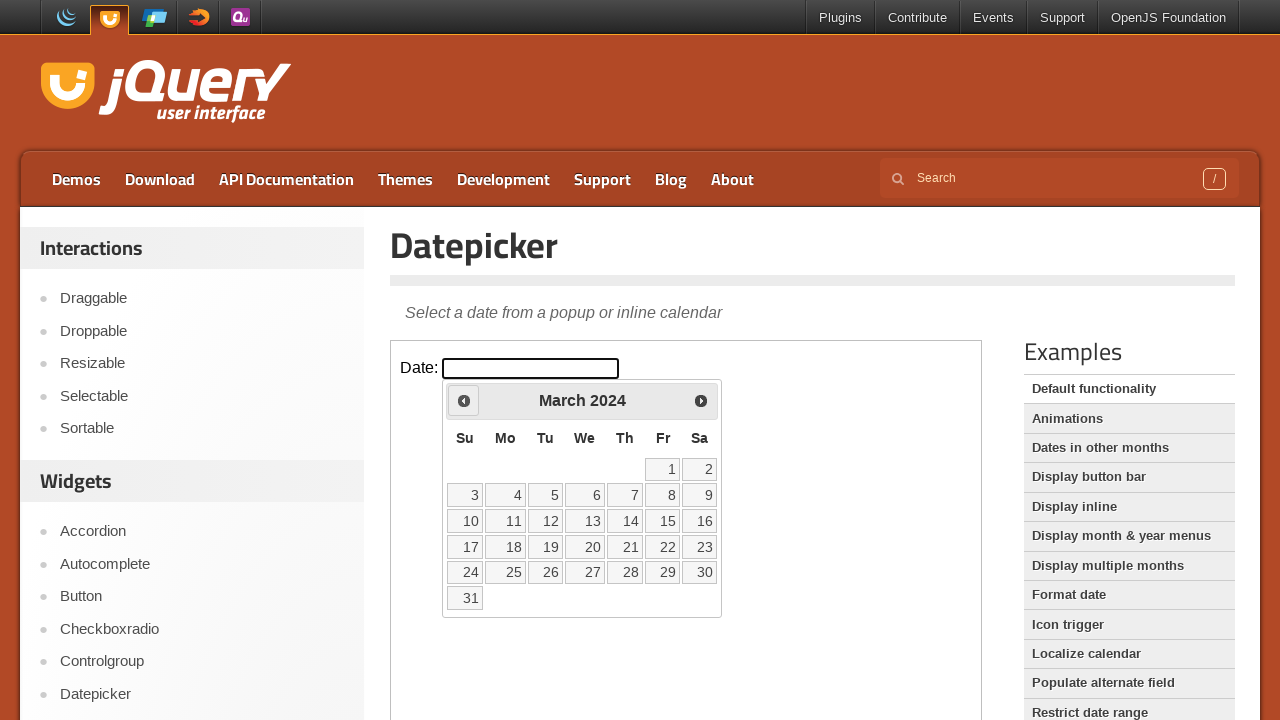

Retrieved updated month: March
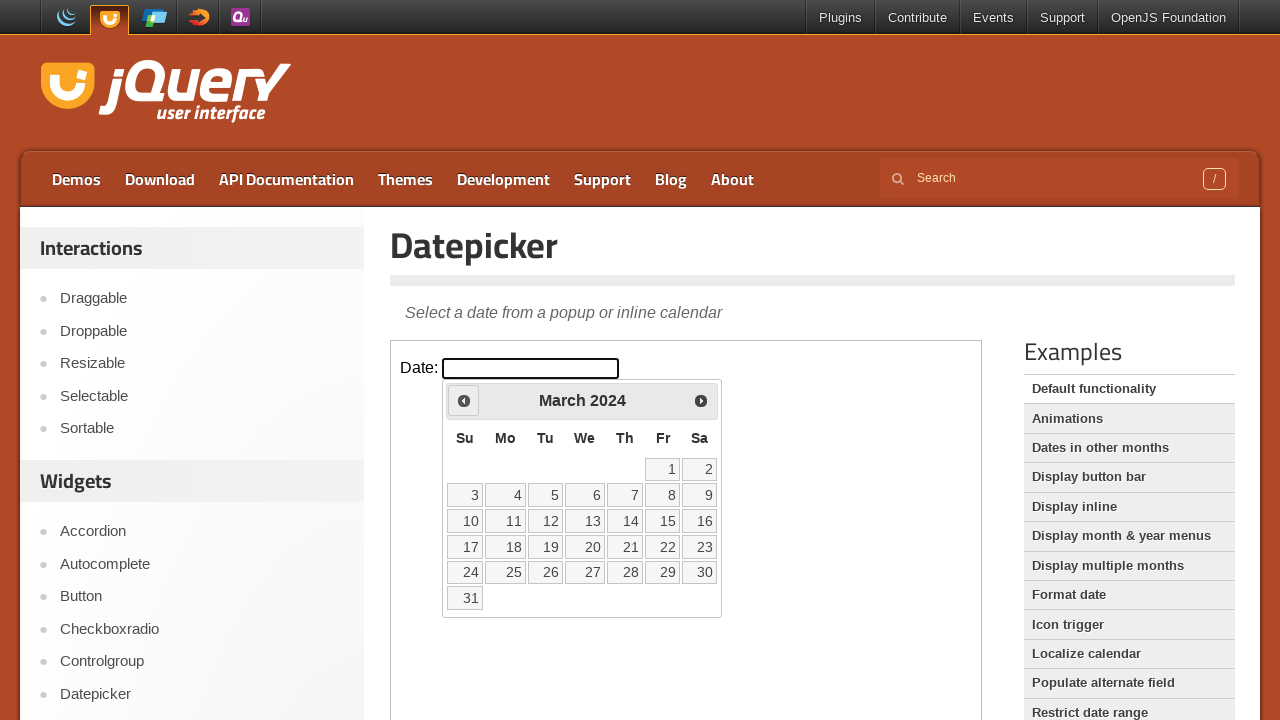

Retrieved updated year: 2024
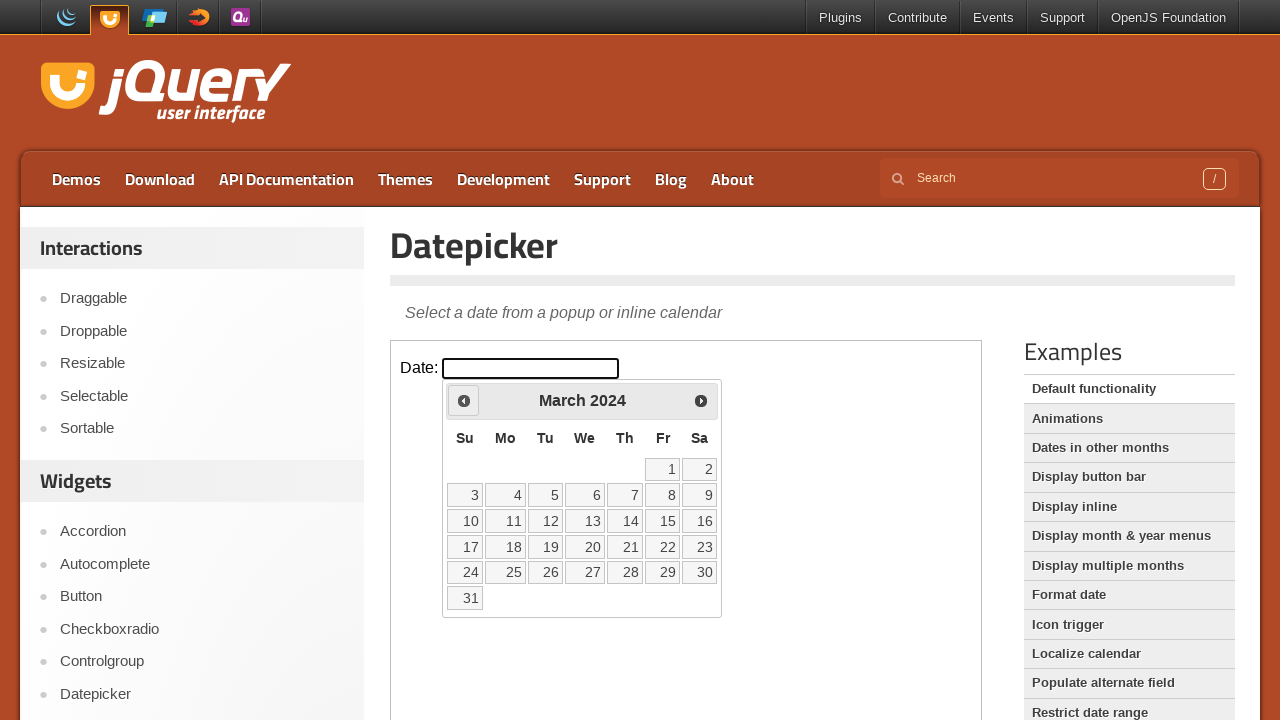

Clicked Previous button to navigate backwards from March 2024 at (464, 400) on iframe.demo-frame >> nth=0 >> internal:control=enter-frame >> span:has-text('Pre
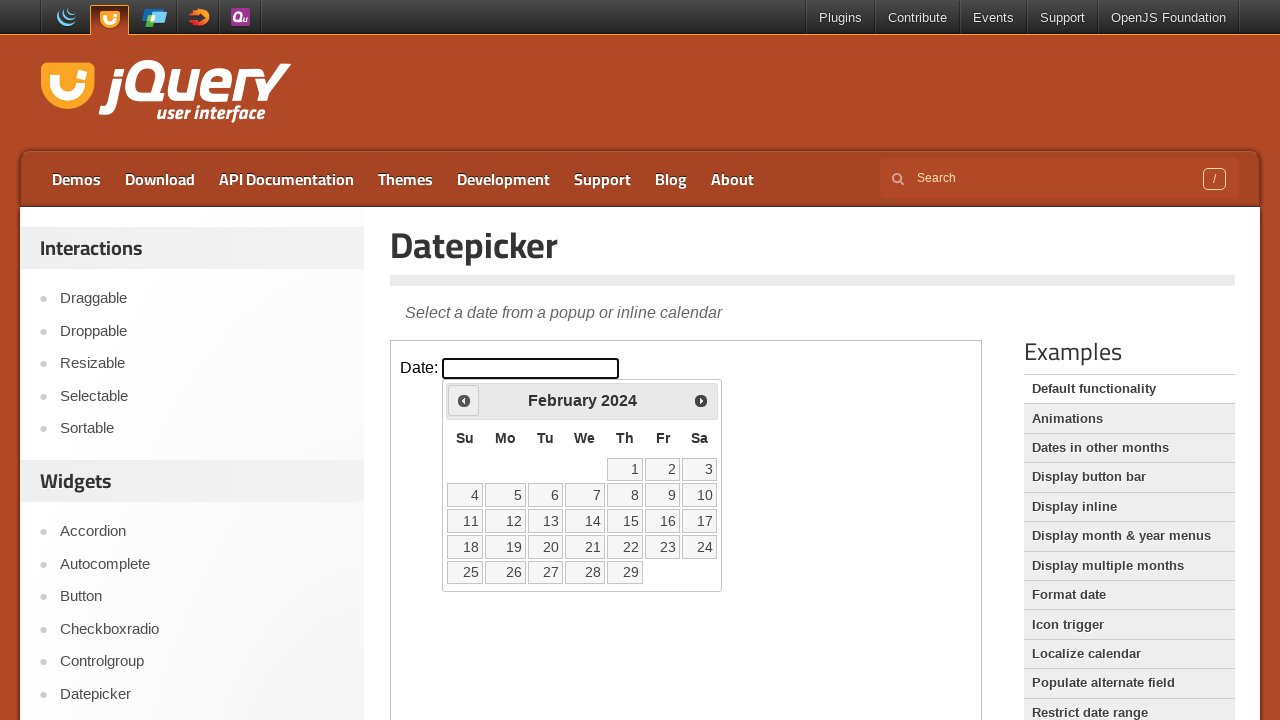

Retrieved updated month: February
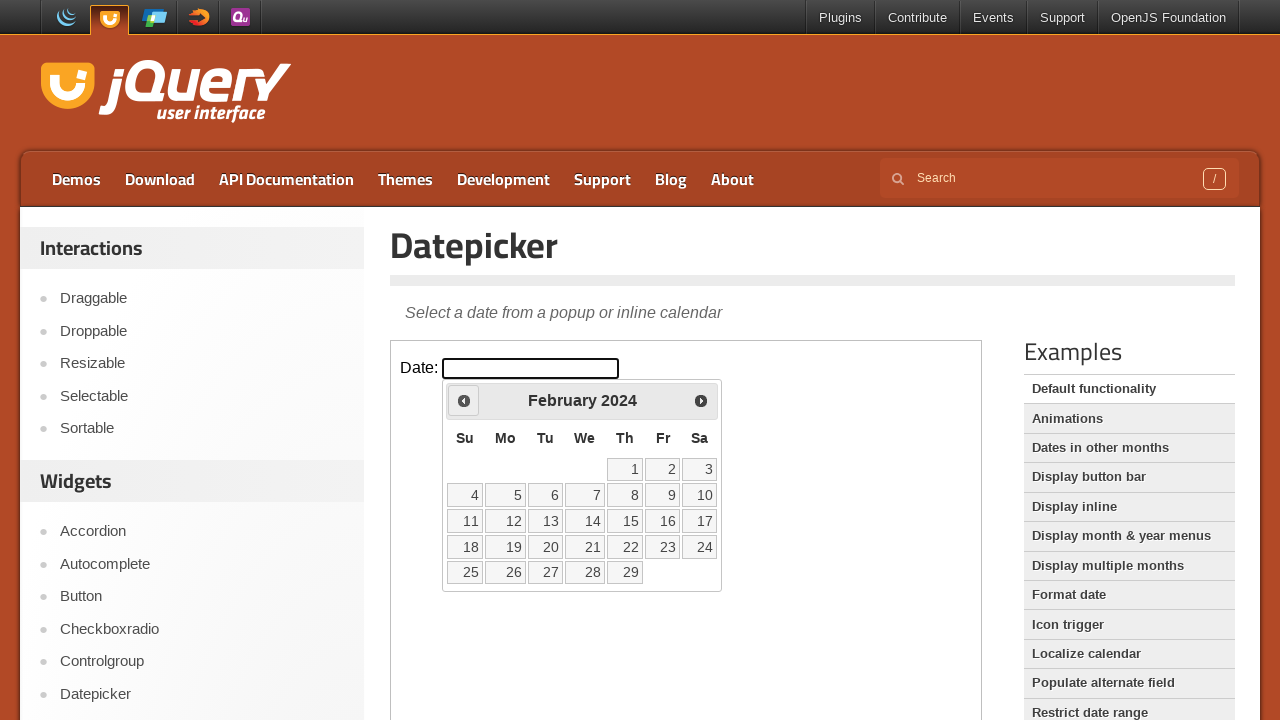

Retrieved updated year: 2024
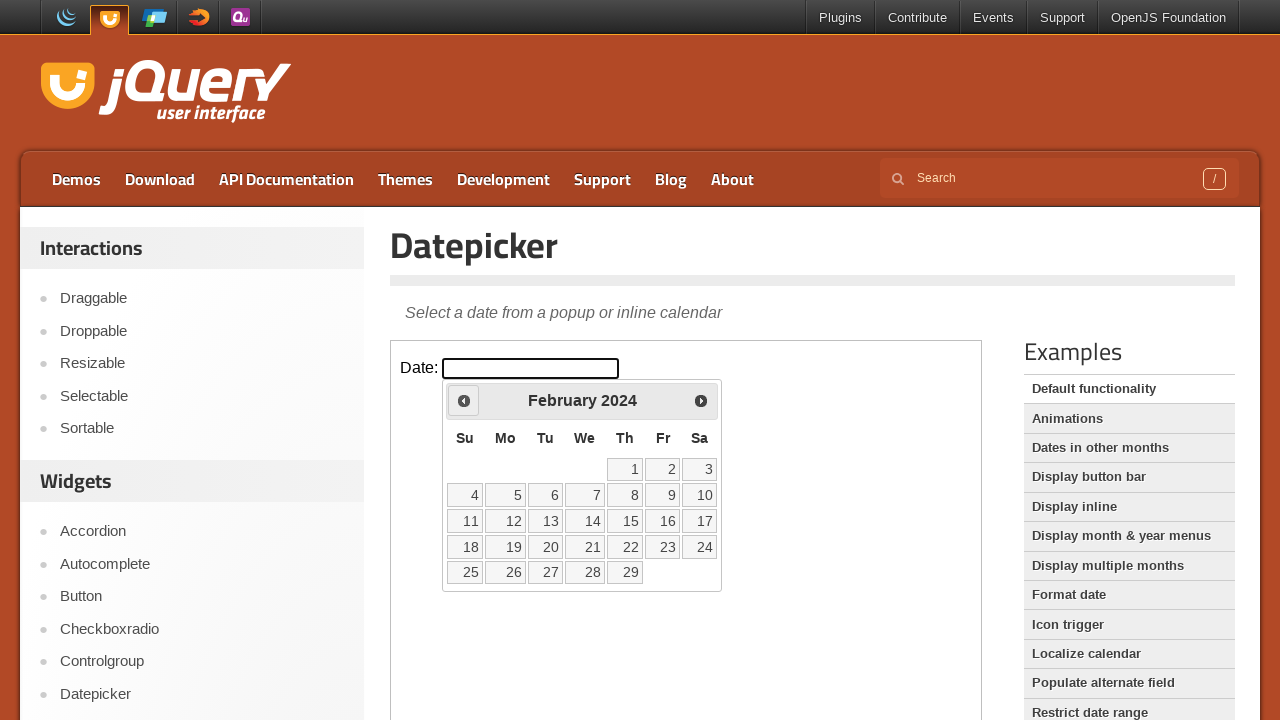

Clicked Previous button to navigate backwards from February 2024 at (464, 400) on iframe.demo-frame >> nth=0 >> internal:control=enter-frame >> span:has-text('Pre
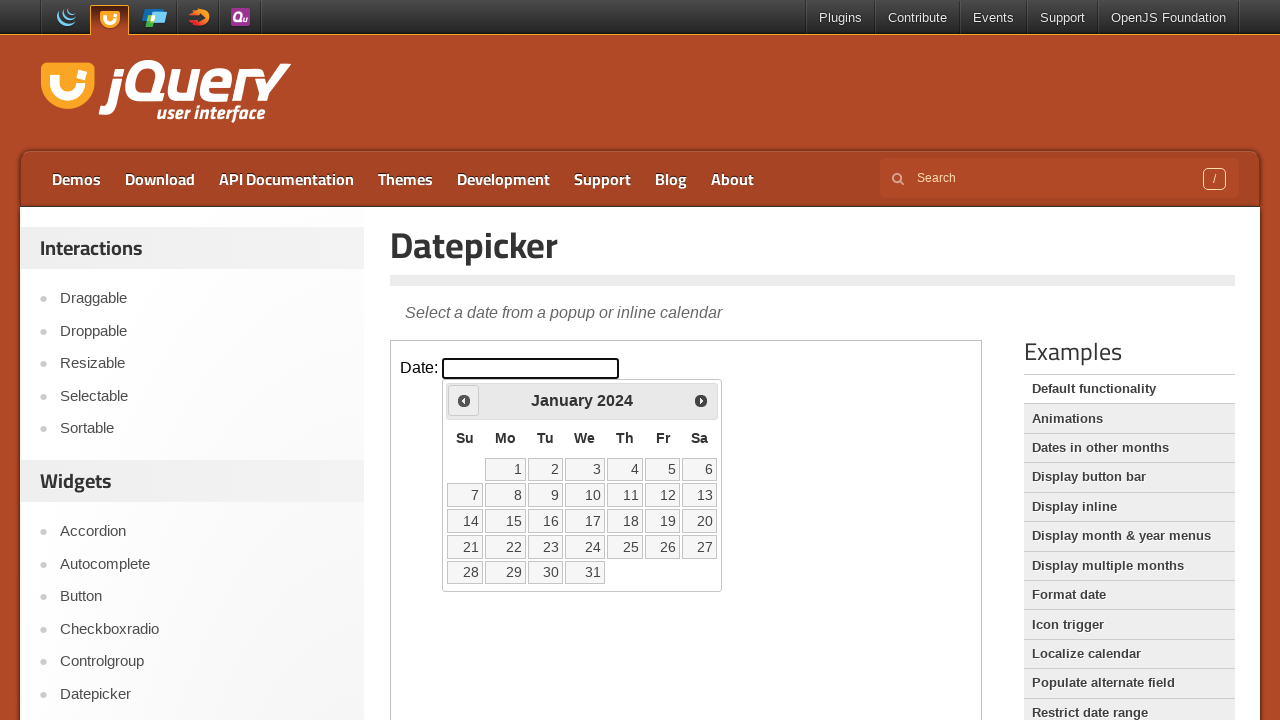

Retrieved updated month: January
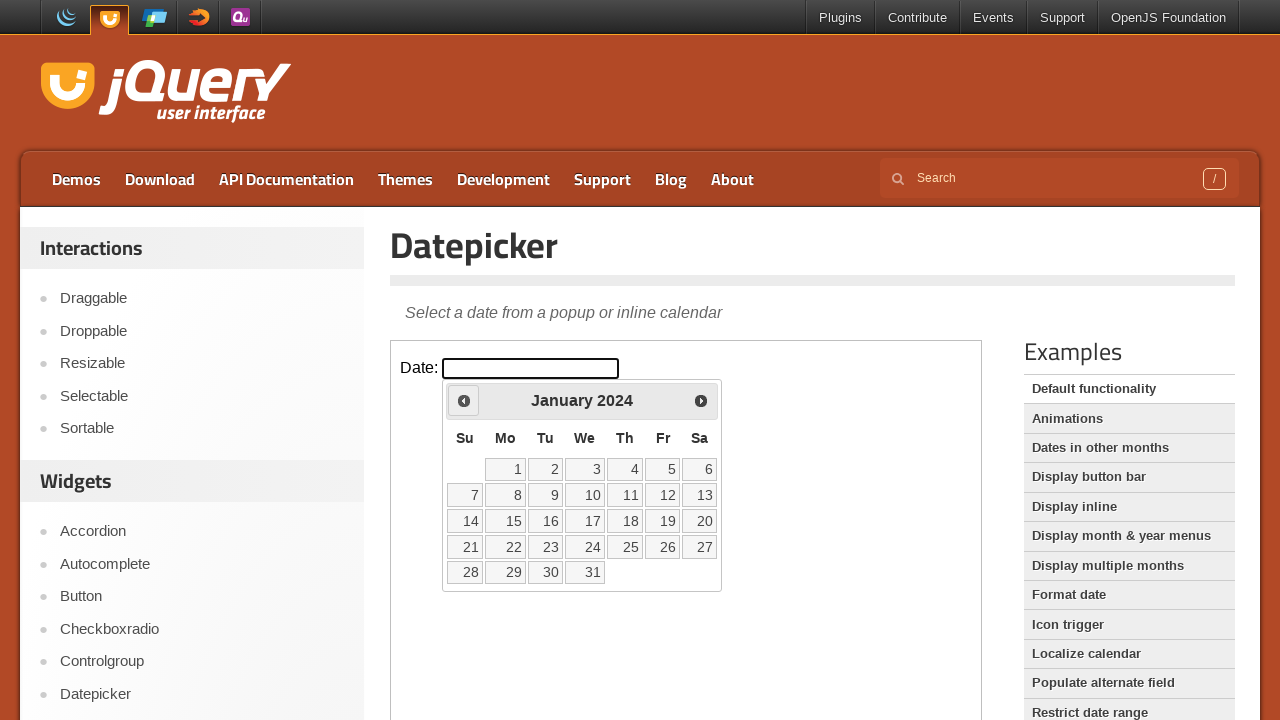

Retrieved updated year: 2024
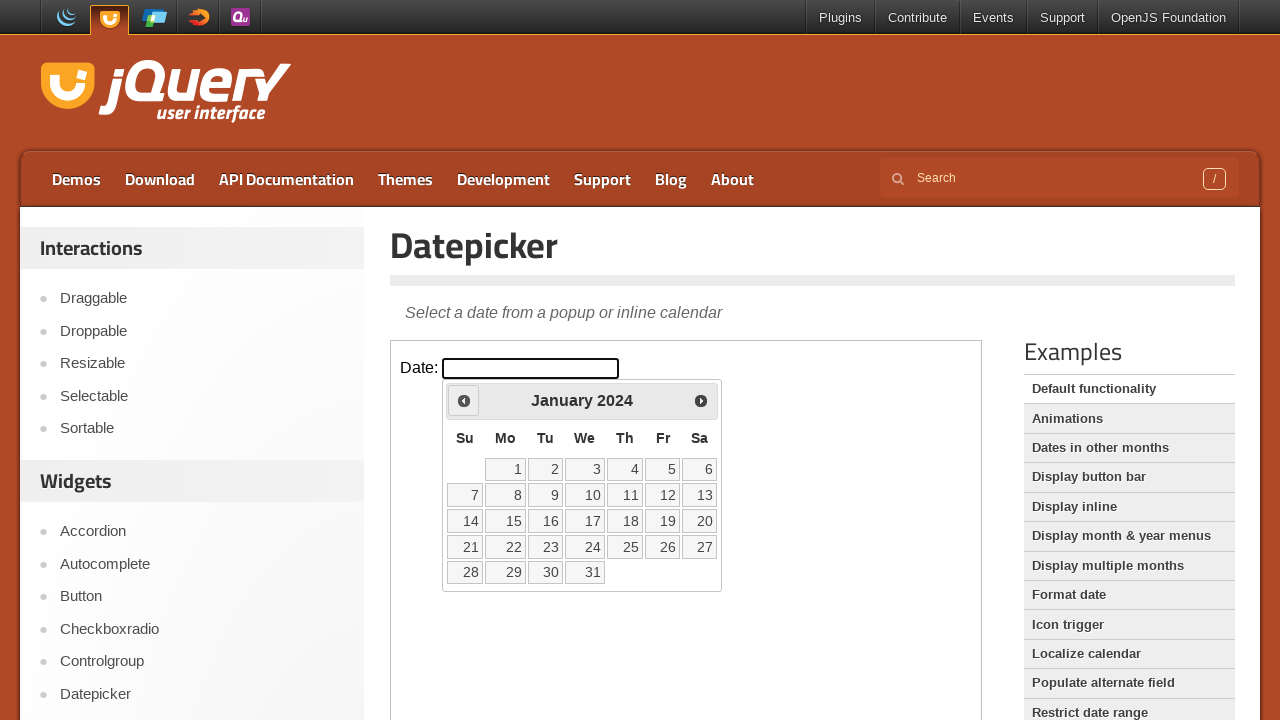

Clicked Previous button to navigate backwards from January 2024 at (464, 400) on iframe.demo-frame >> nth=0 >> internal:control=enter-frame >> span:has-text('Pre
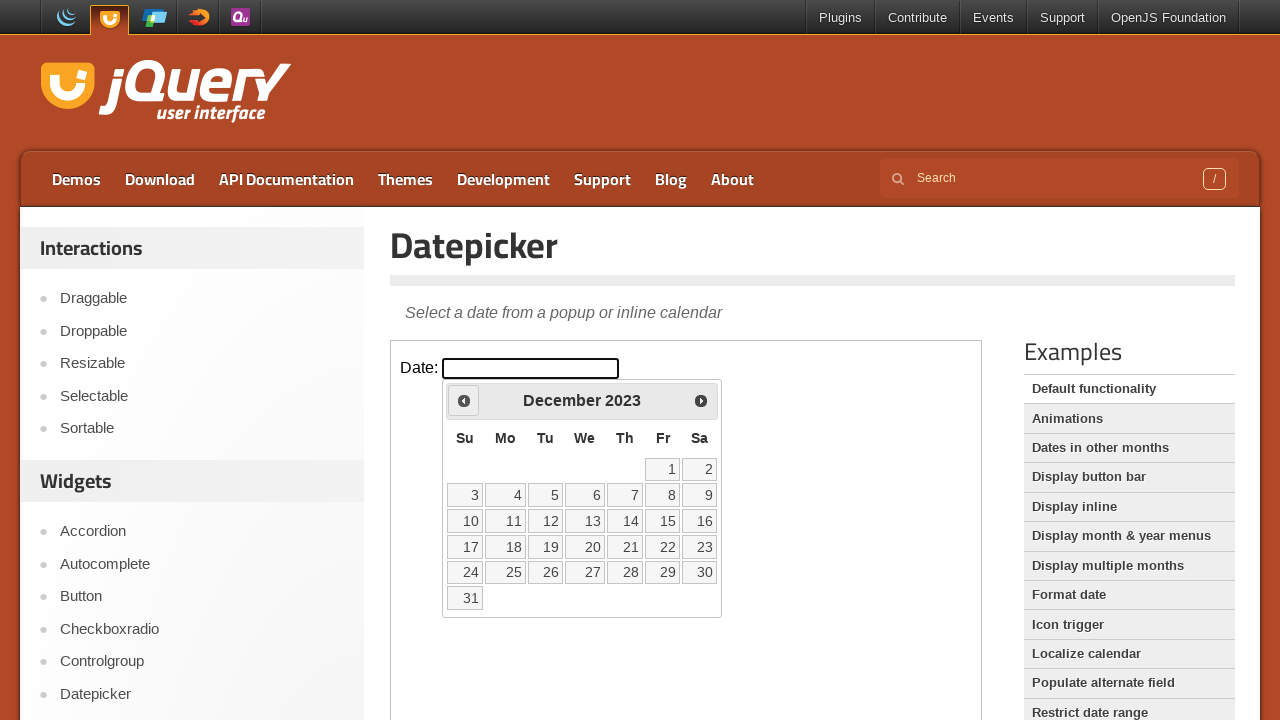

Retrieved updated month: December
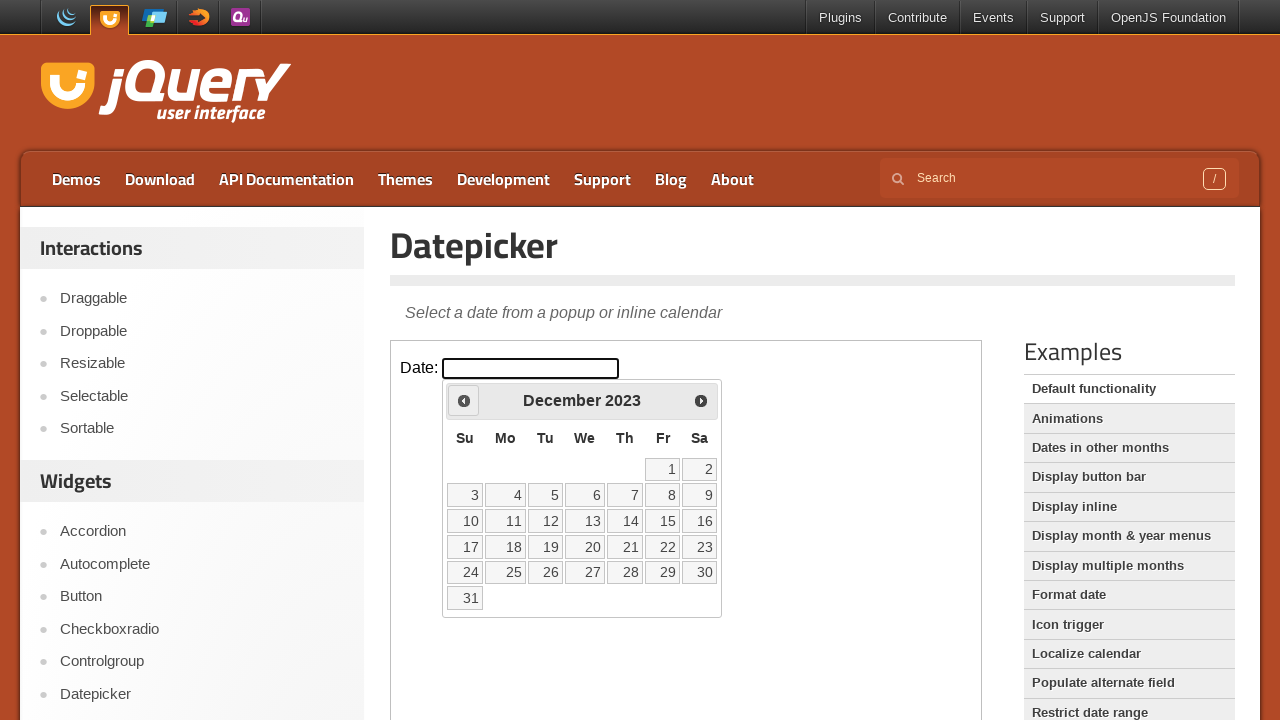

Retrieved updated year: 2023
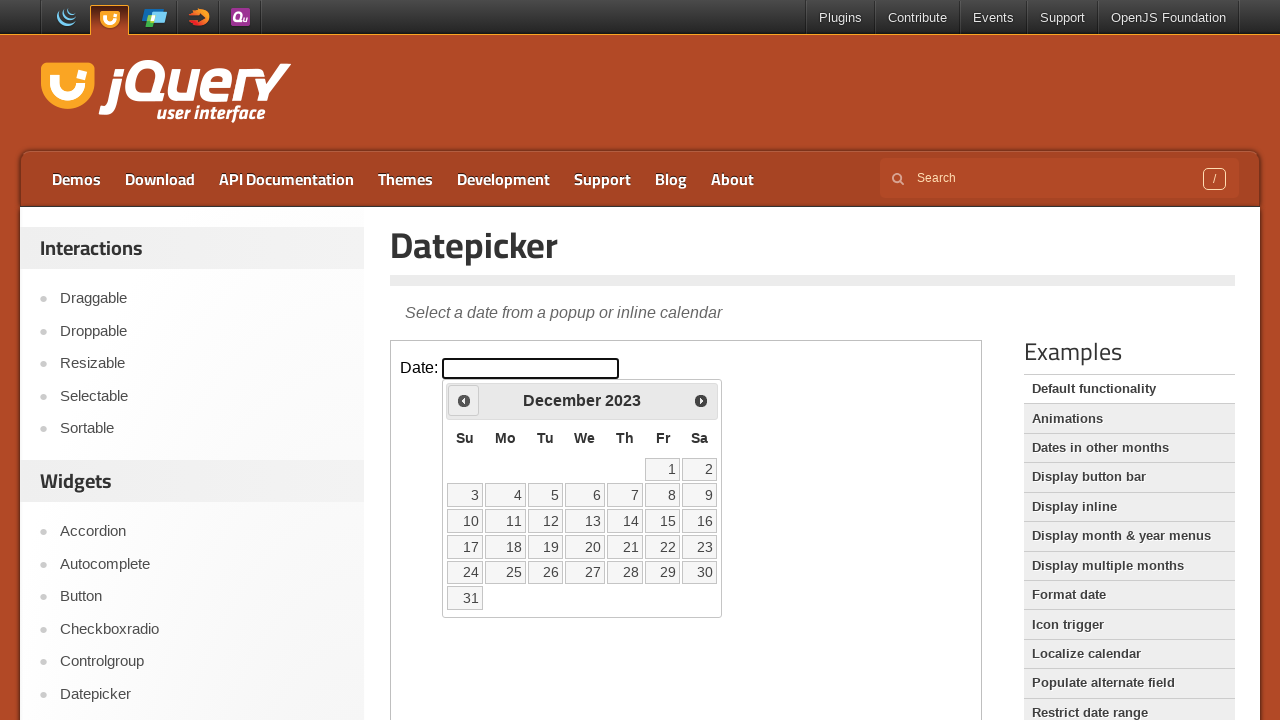

Clicked Previous button to navigate backwards from December 2023 at (464, 400) on iframe.demo-frame >> nth=0 >> internal:control=enter-frame >> span:has-text('Pre
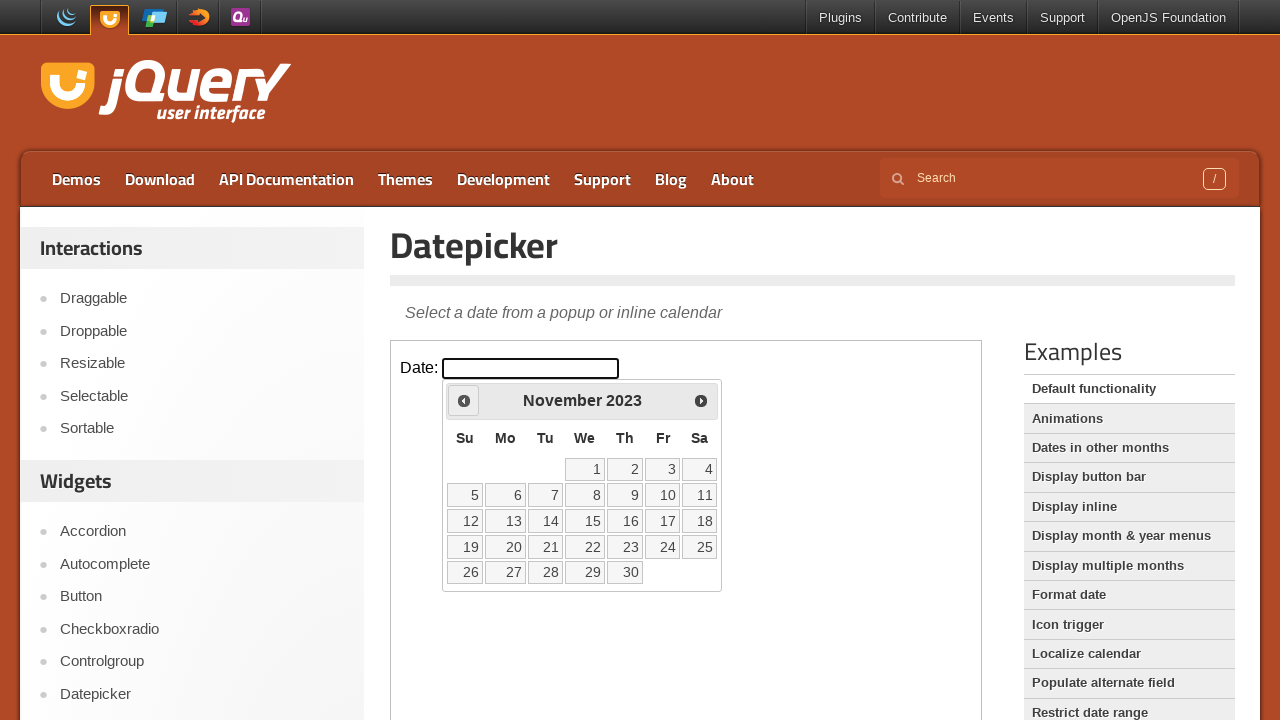

Retrieved updated month: November
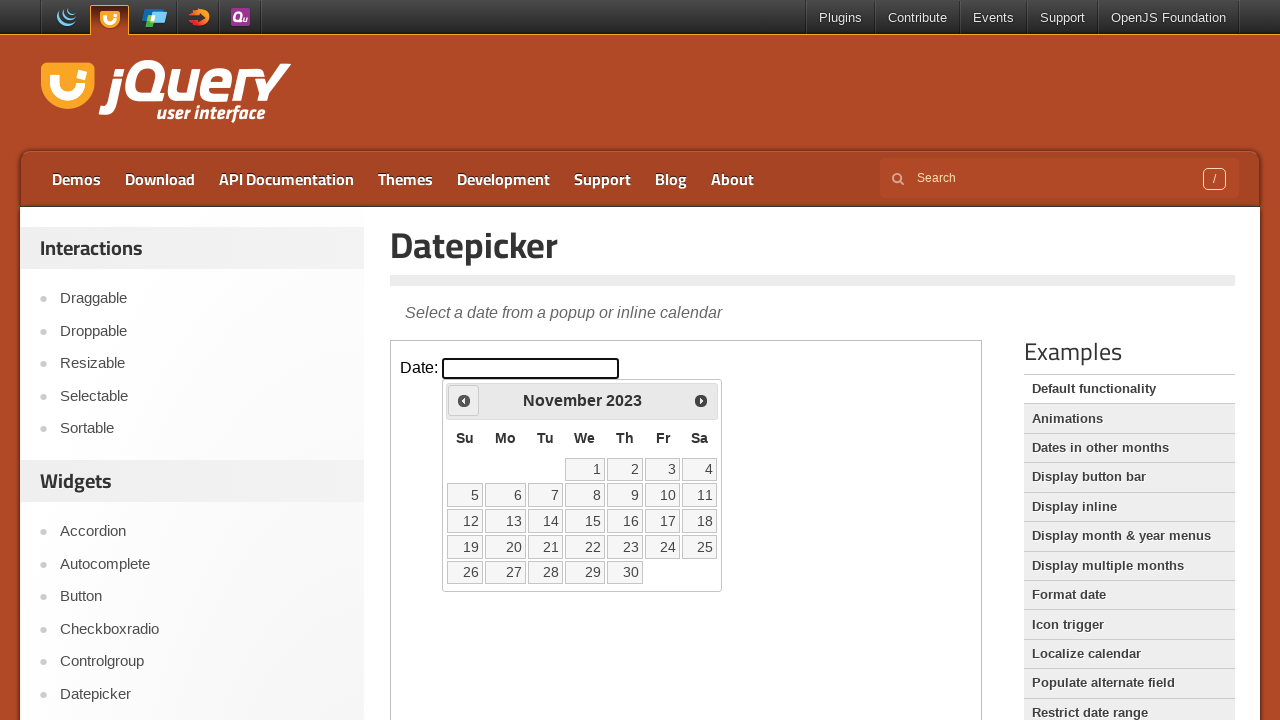

Retrieved updated year: 2023
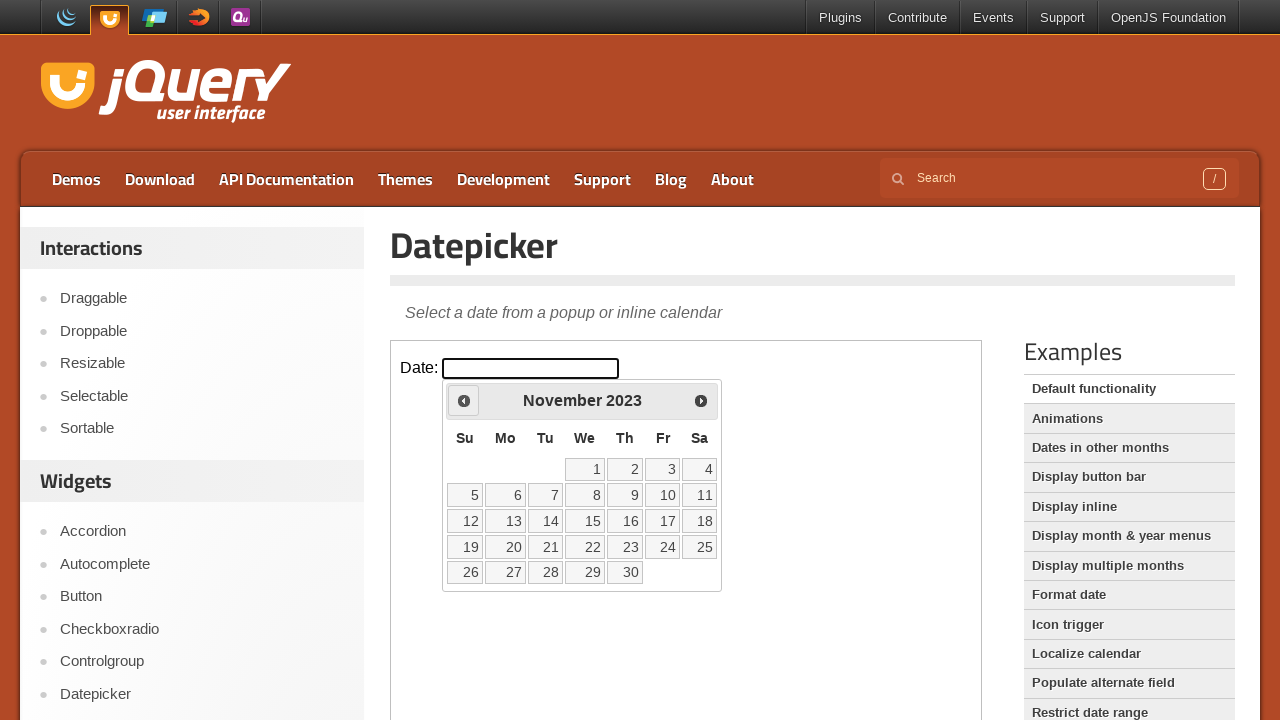

Clicked Previous button to navigate backwards from November 2023 at (464, 400) on iframe.demo-frame >> nth=0 >> internal:control=enter-frame >> span:has-text('Pre
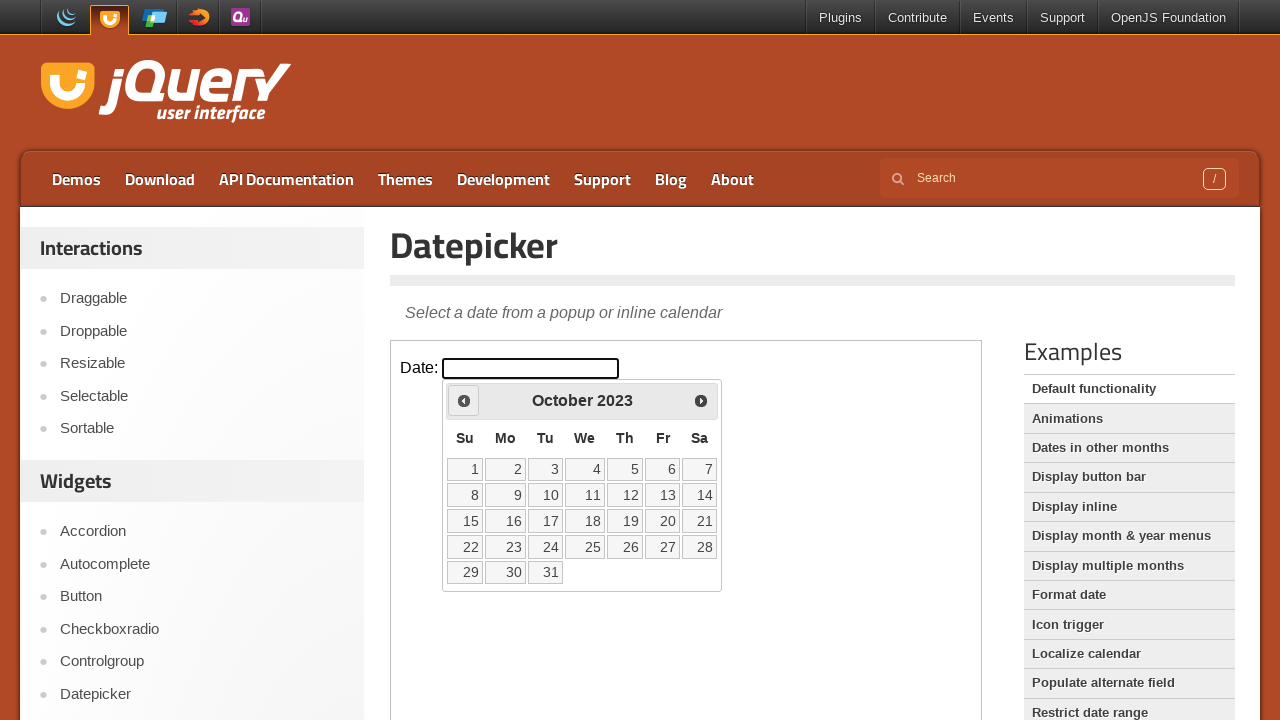

Retrieved updated month: October
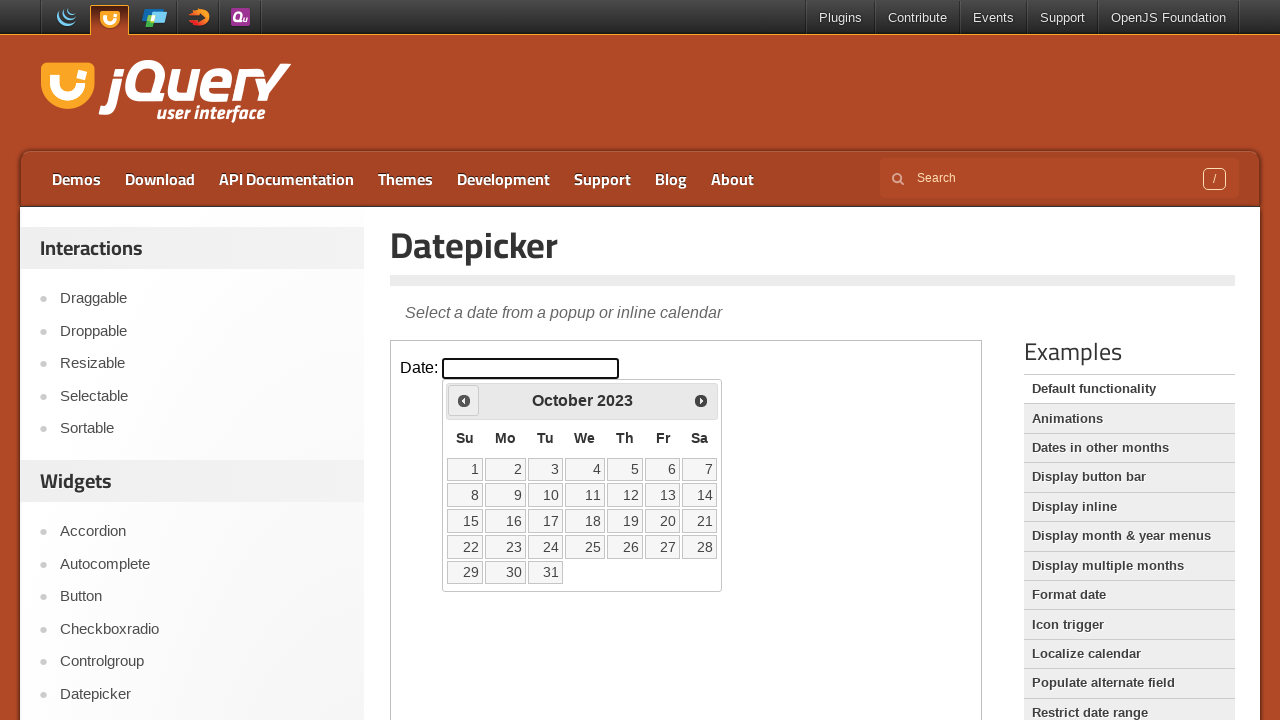

Retrieved updated year: 2023
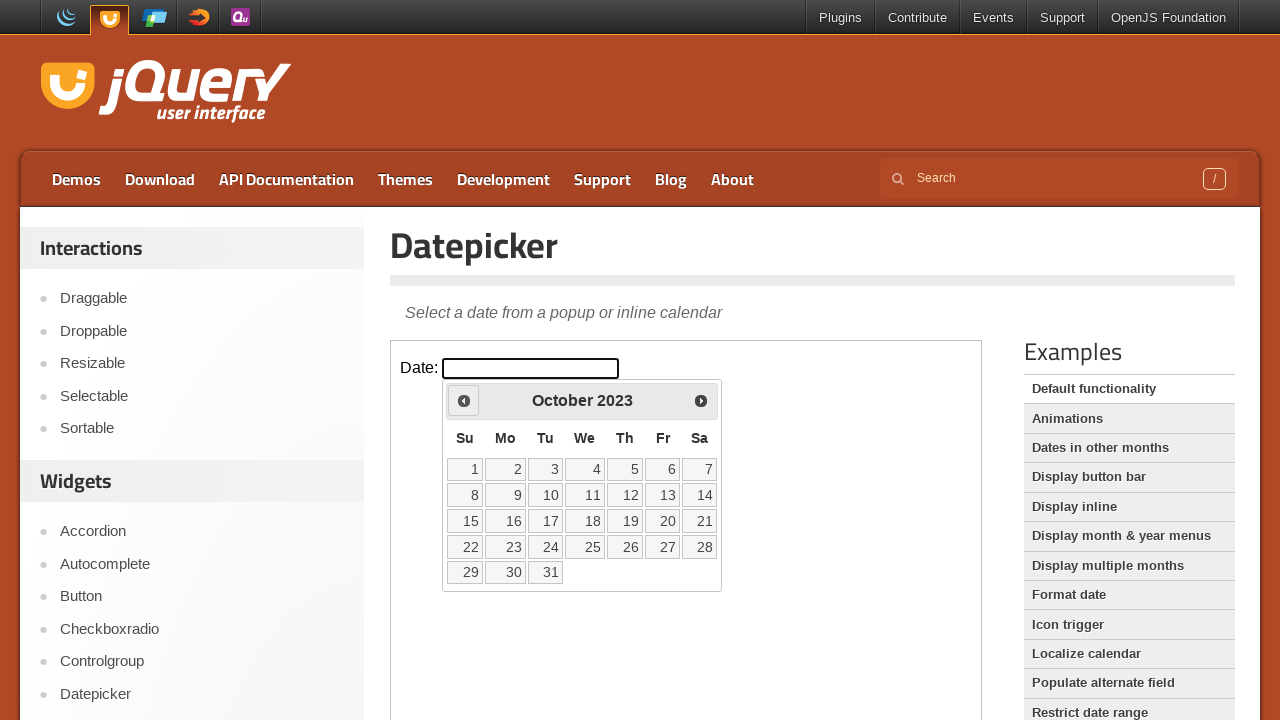

Clicked Previous button to navigate backwards from October 2023 at (464, 400) on iframe.demo-frame >> nth=0 >> internal:control=enter-frame >> span:has-text('Pre
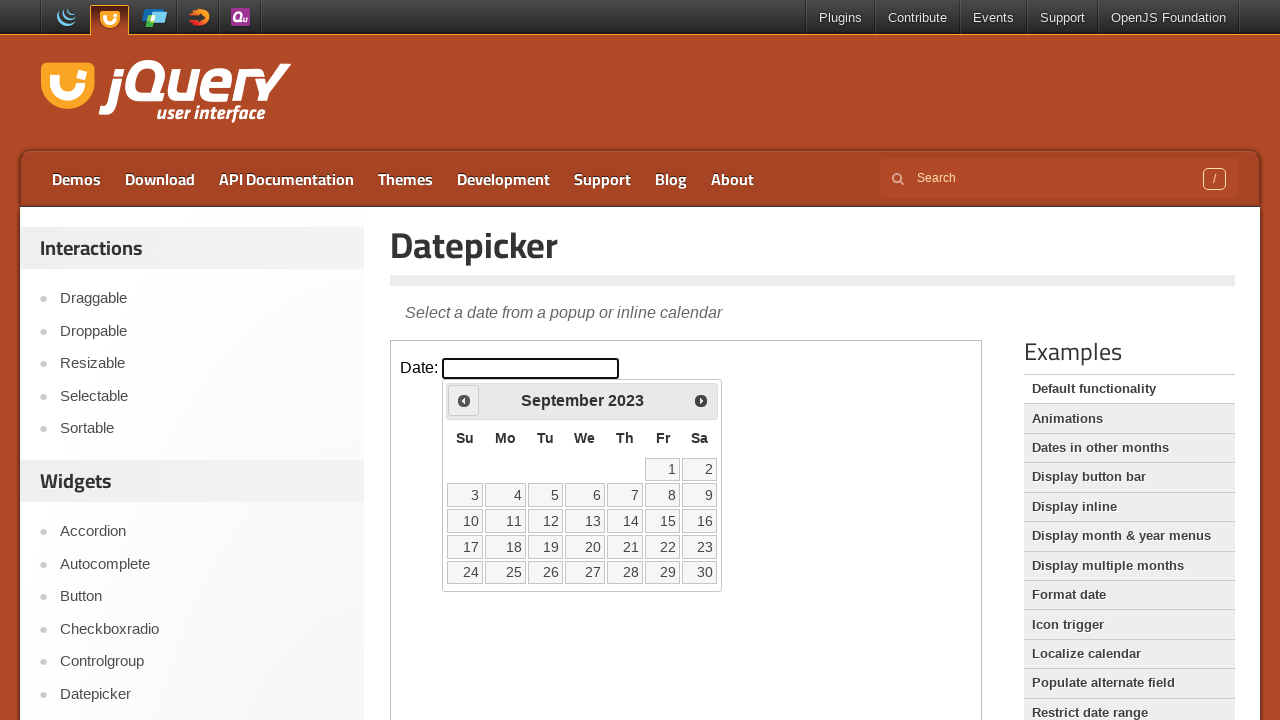

Retrieved updated month: September
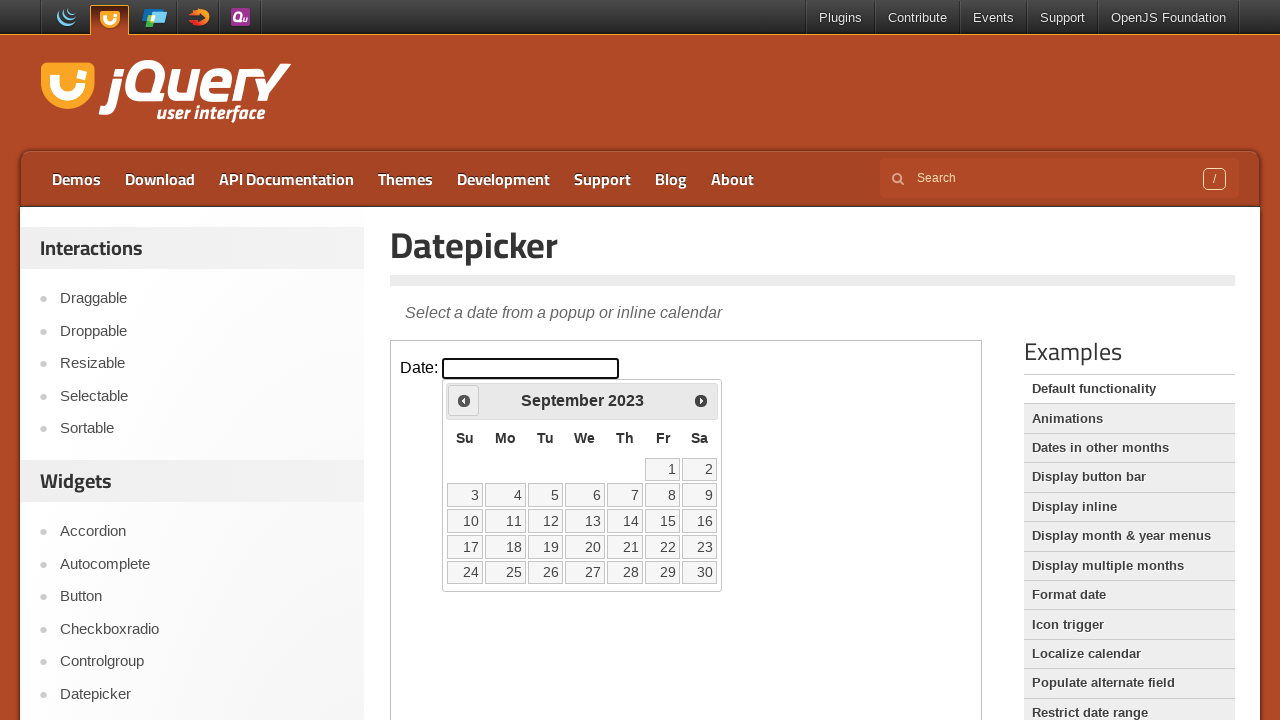

Retrieved updated year: 2023
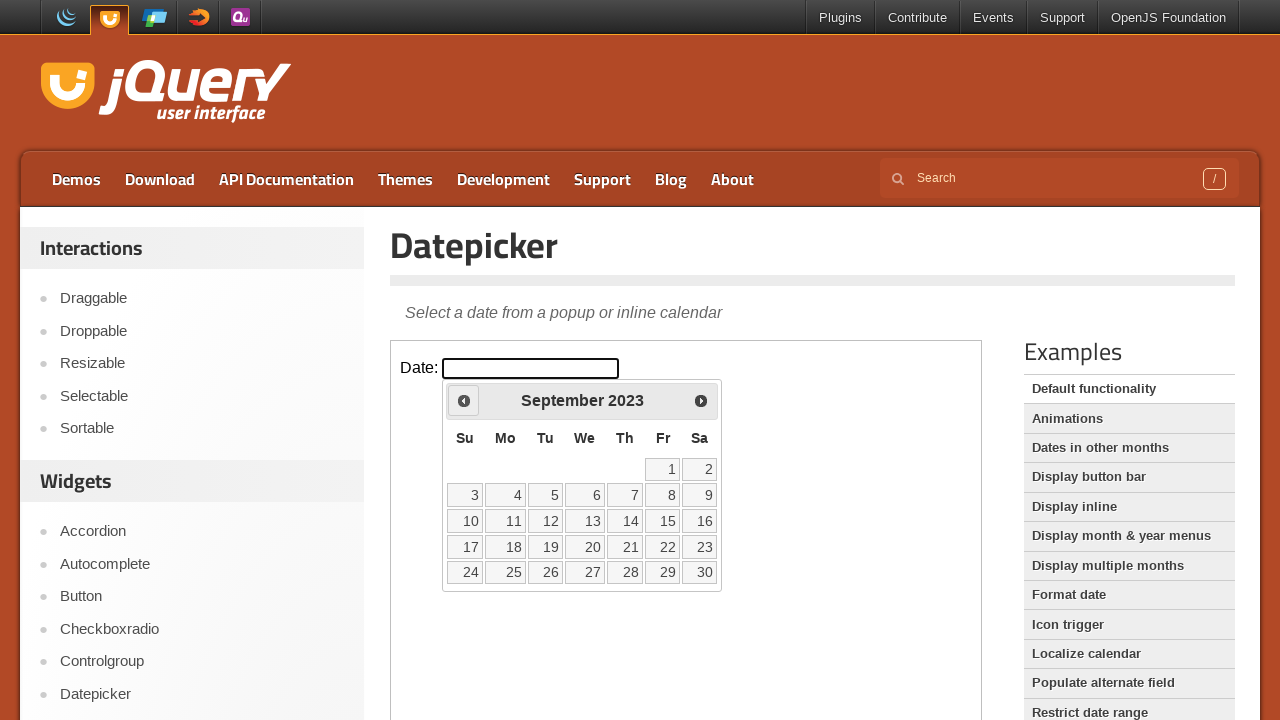

Clicked Previous button to navigate backwards from September 2023 at (464, 400) on iframe.demo-frame >> nth=0 >> internal:control=enter-frame >> span:has-text('Pre
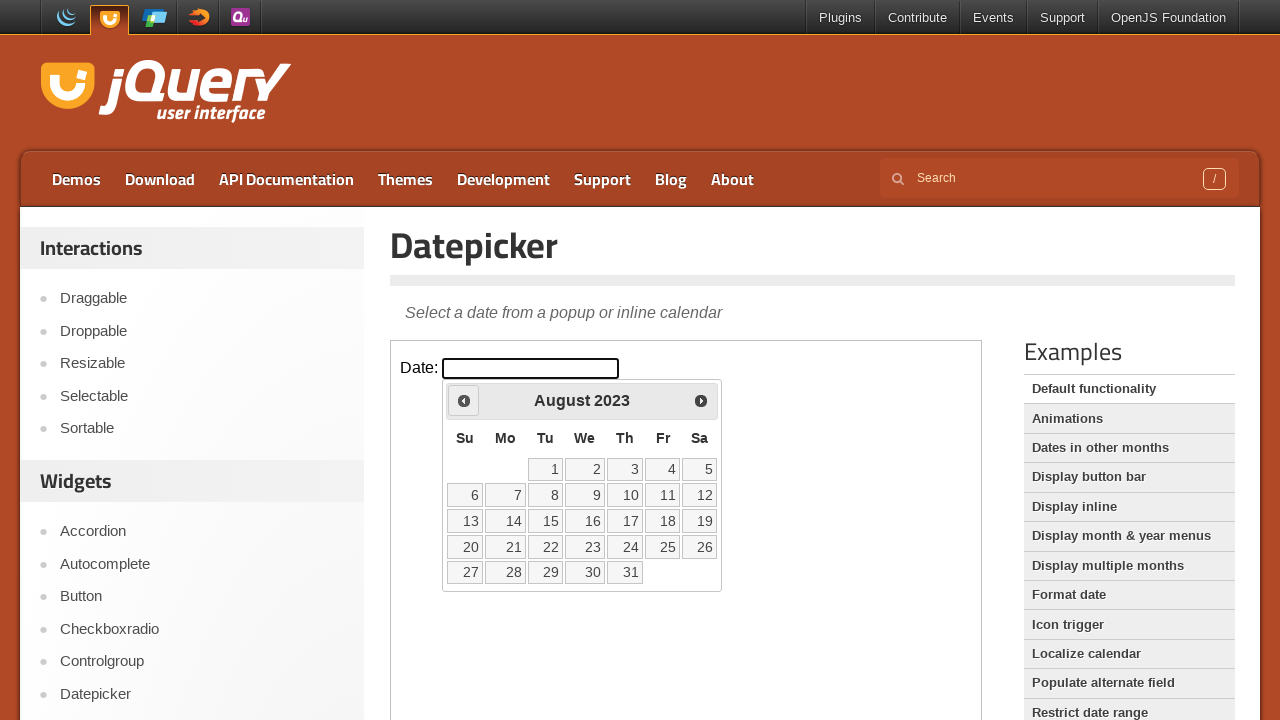

Retrieved updated month: August
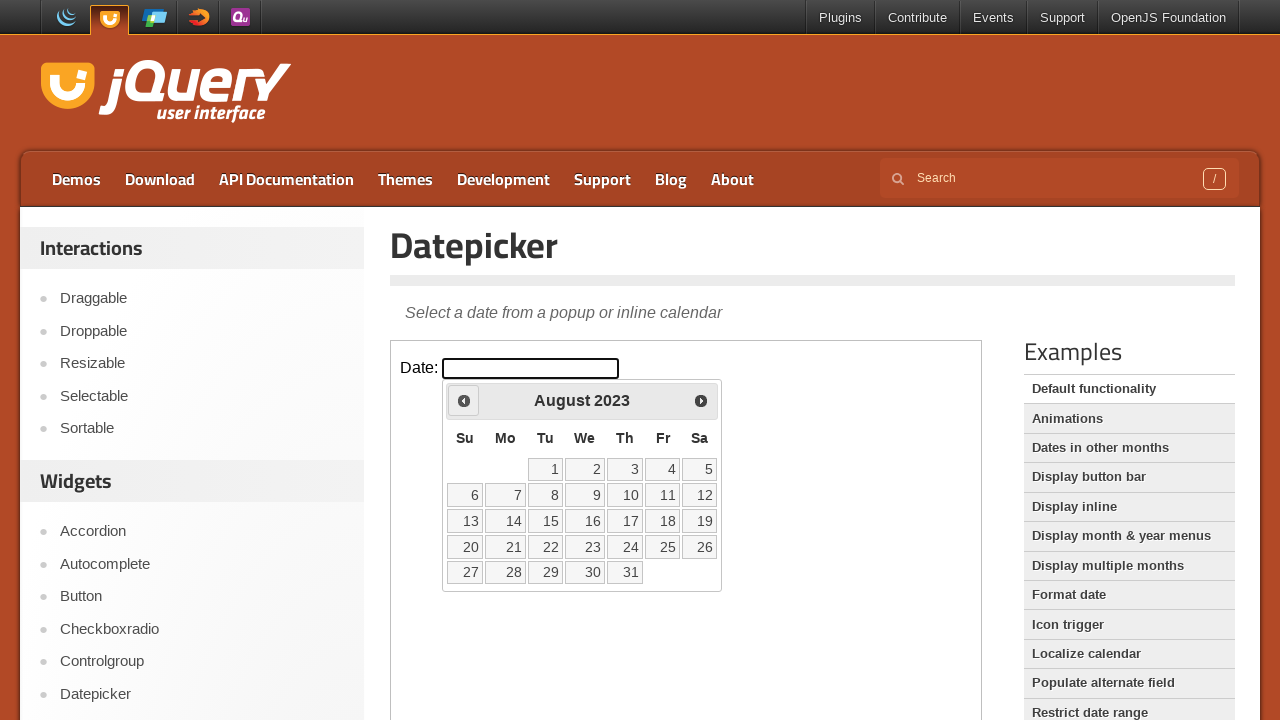

Retrieved updated year: 2023
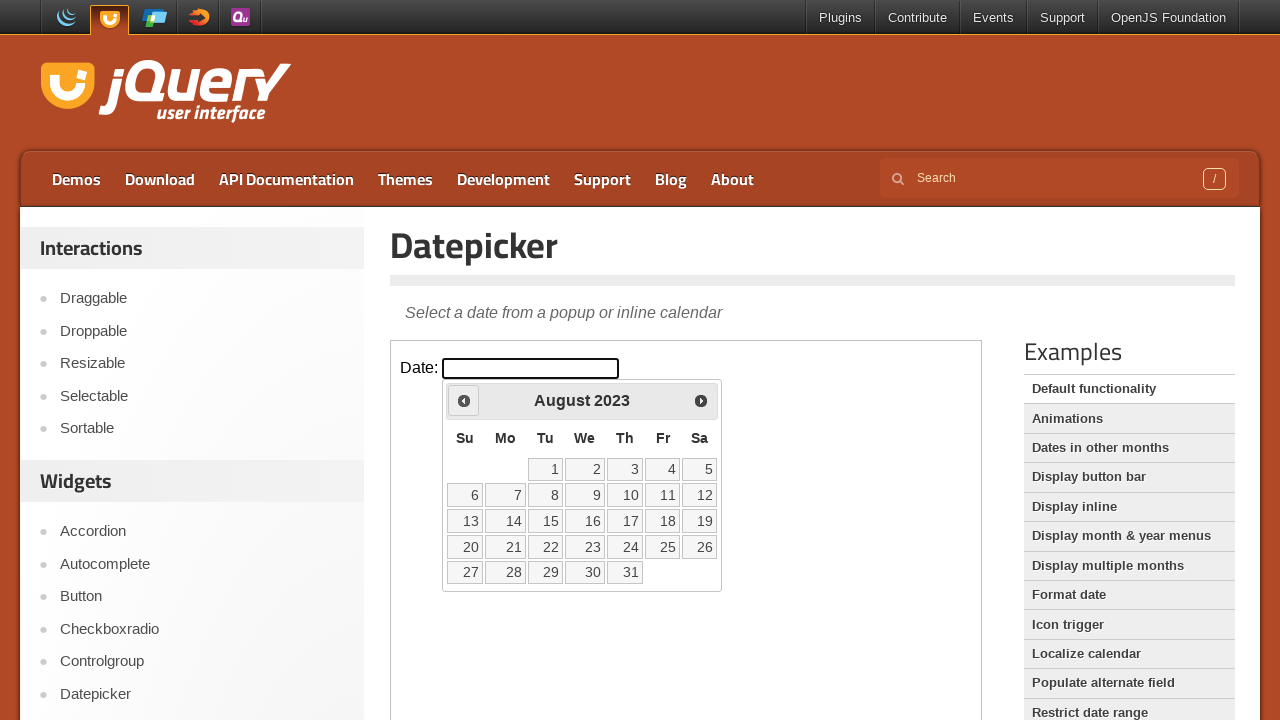

Clicked Previous button to navigate backwards from August 2023 at (464, 400) on iframe.demo-frame >> nth=0 >> internal:control=enter-frame >> span:has-text('Pre
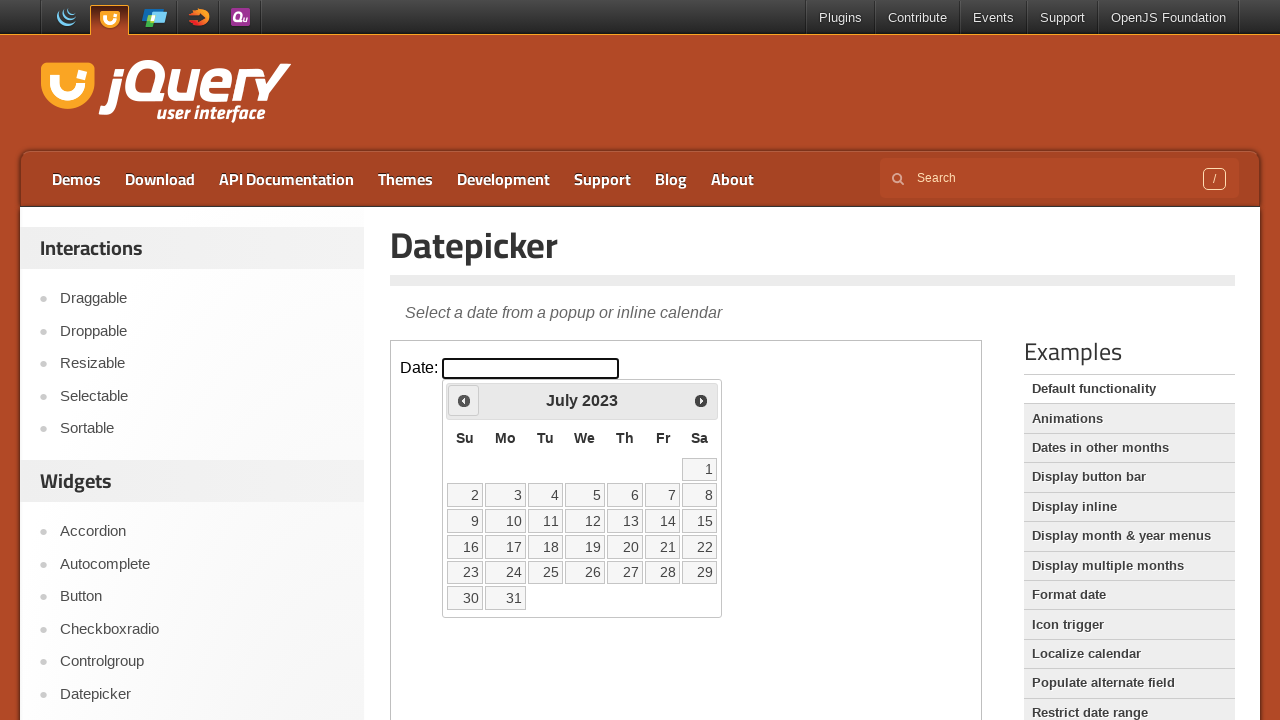

Retrieved updated month: July
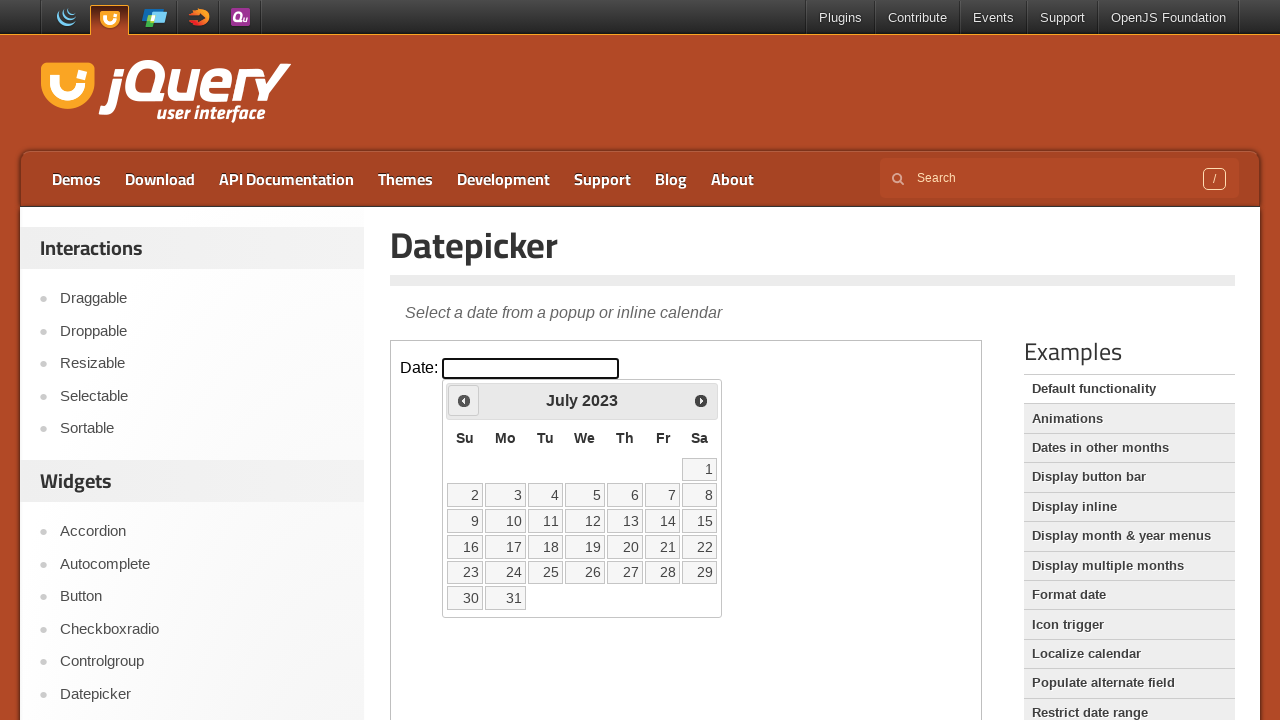

Retrieved updated year: 2023
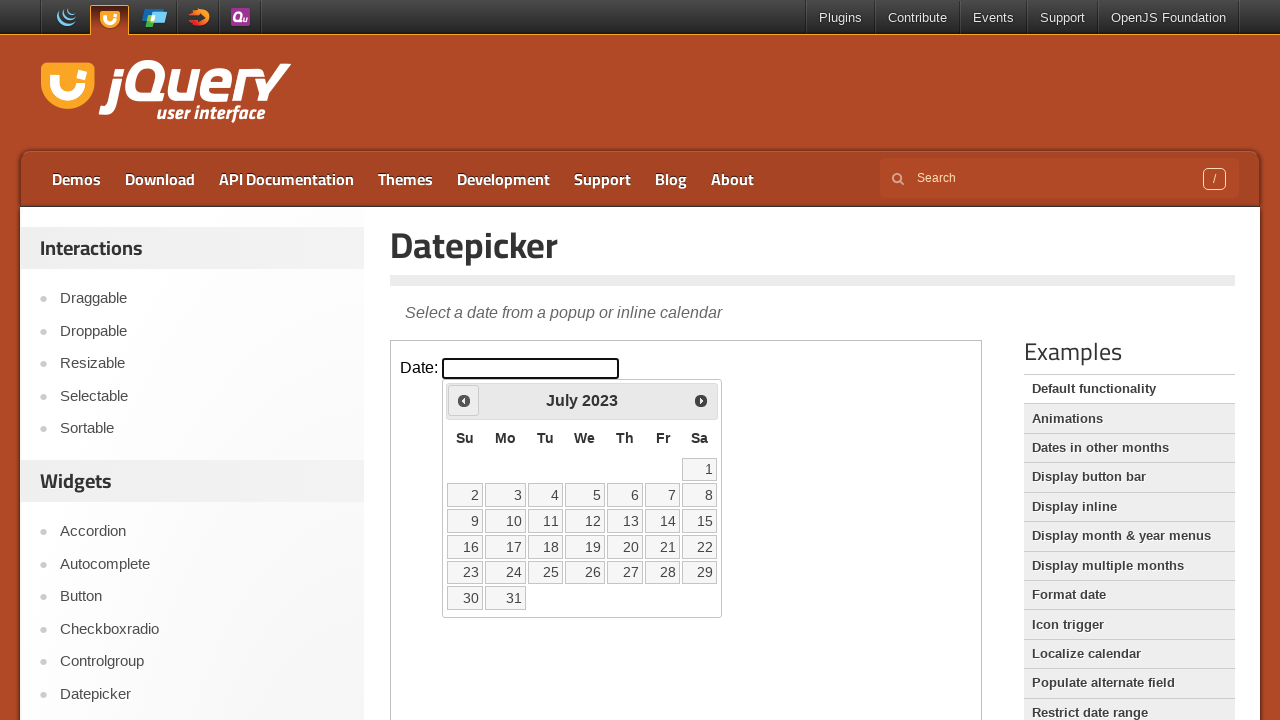

Clicked Previous button to navigate backwards from July 2023 at (464, 400) on iframe.demo-frame >> nth=0 >> internal:control=enter-frame >> span:has-text('Pre
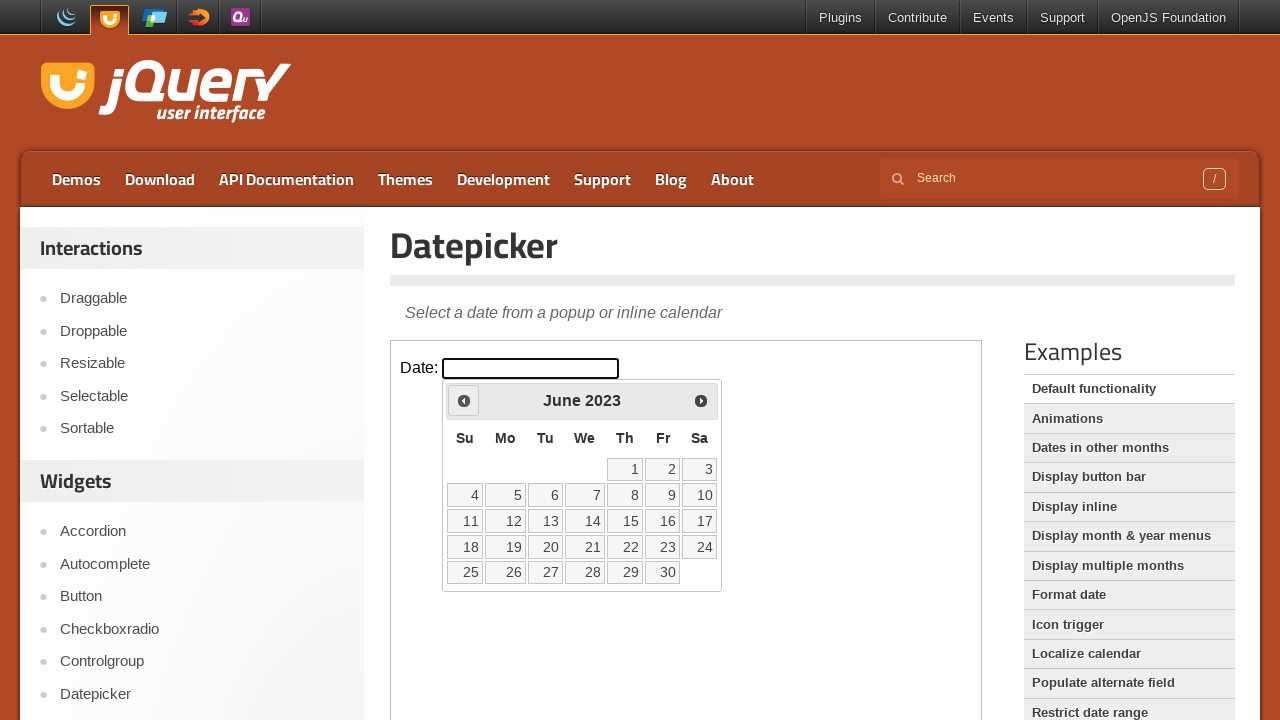

Retrieved updated month: June
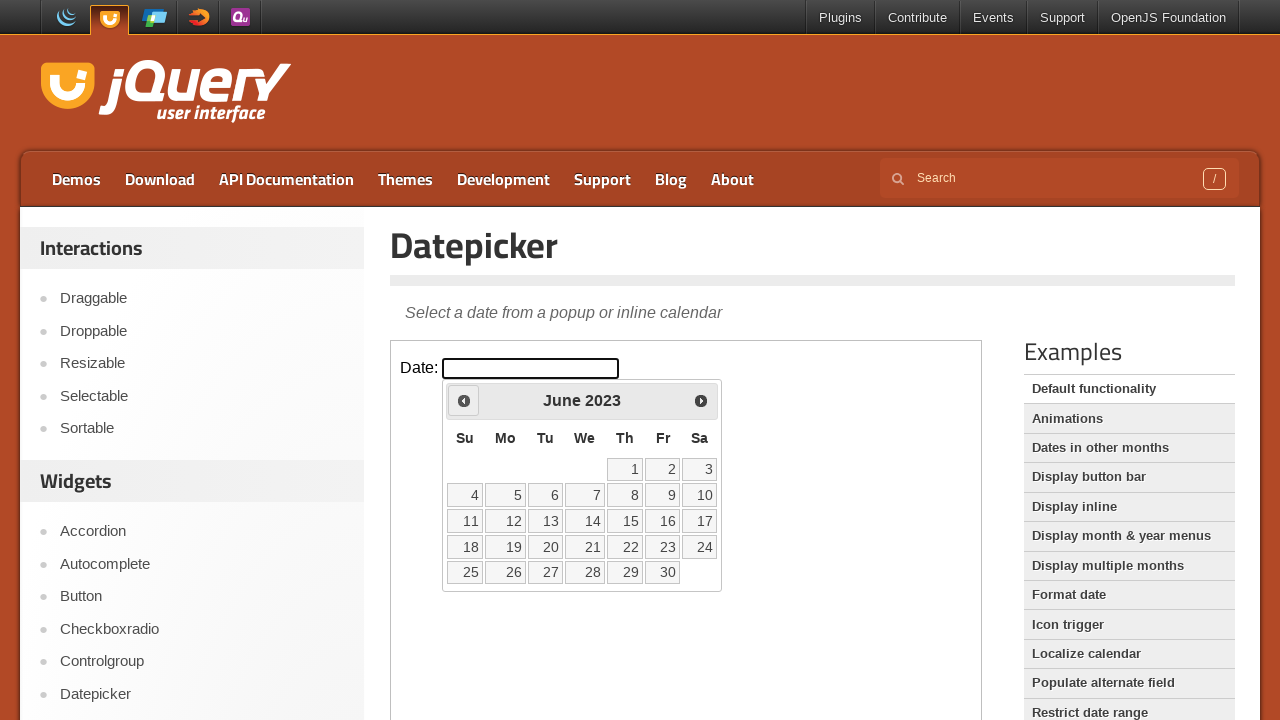

Retrieved updated year: 2023
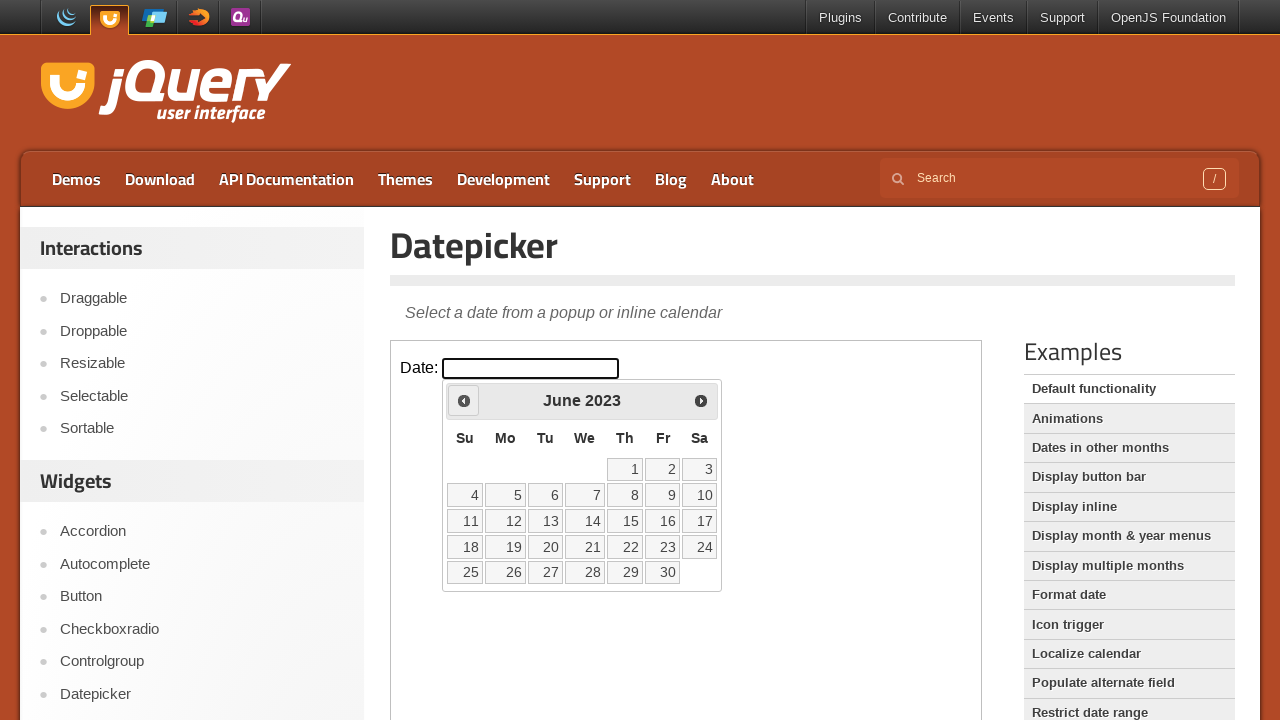

Clicked Previous button to navigate backwards from June 2023 at (464, 400) on iframe.demo-frame >> nth=0 >> internal:control=enter-frame >> span:has-text('Pre
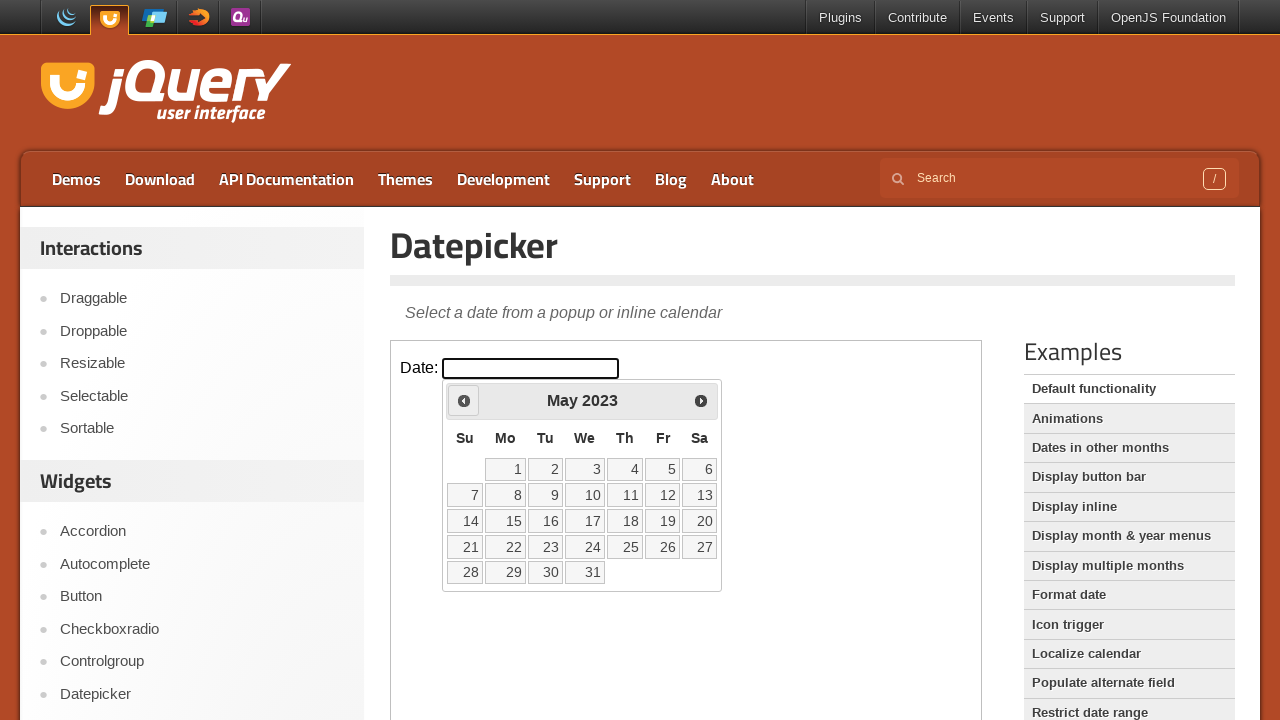

Retrieved updated month: May
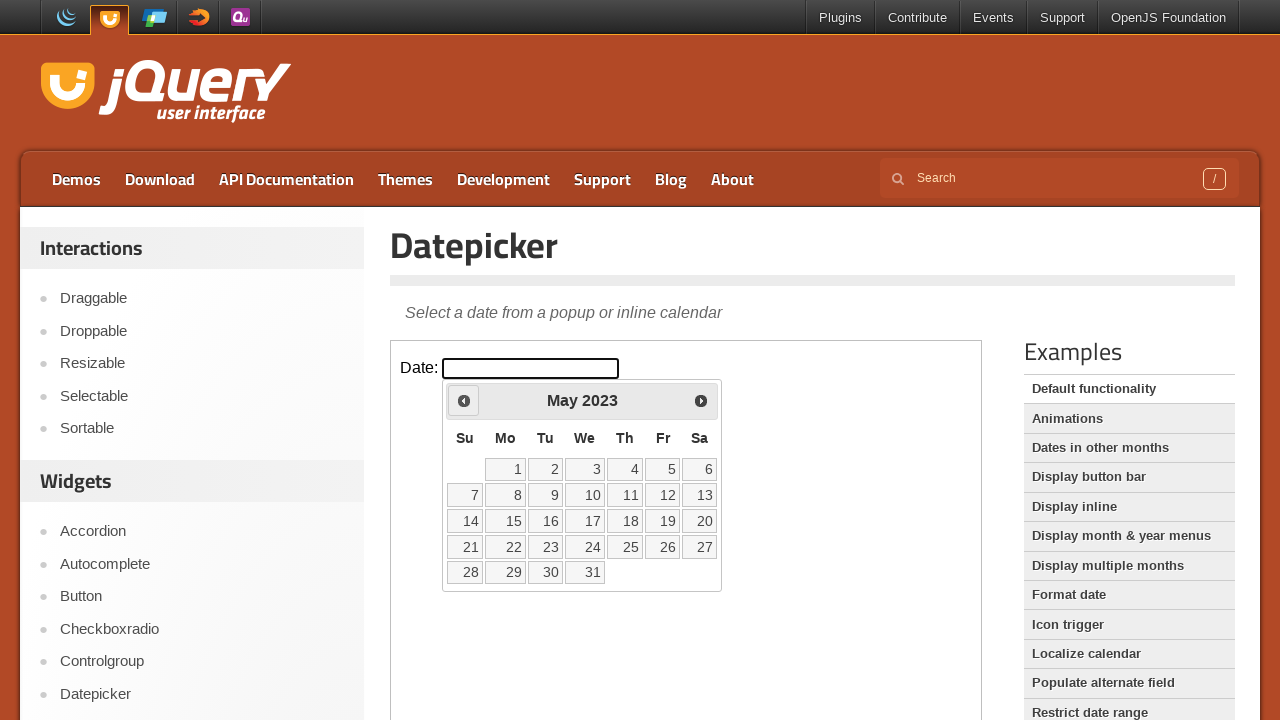

Retrieved updated year: 2023
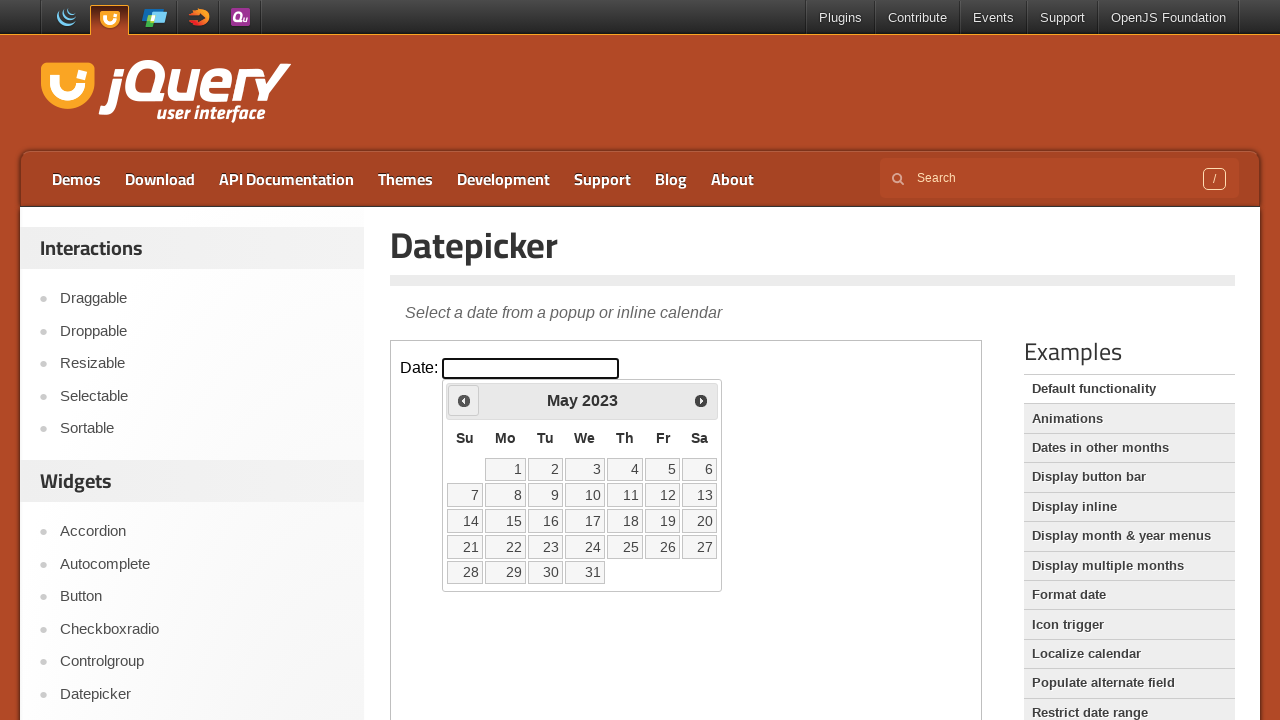

Clicked Previous button to navigate backwards from May 2023 at (464, 400) on iframe.demo-frame >> nth=0 >> internal:control=enter-frame >> span:has-text('Pre
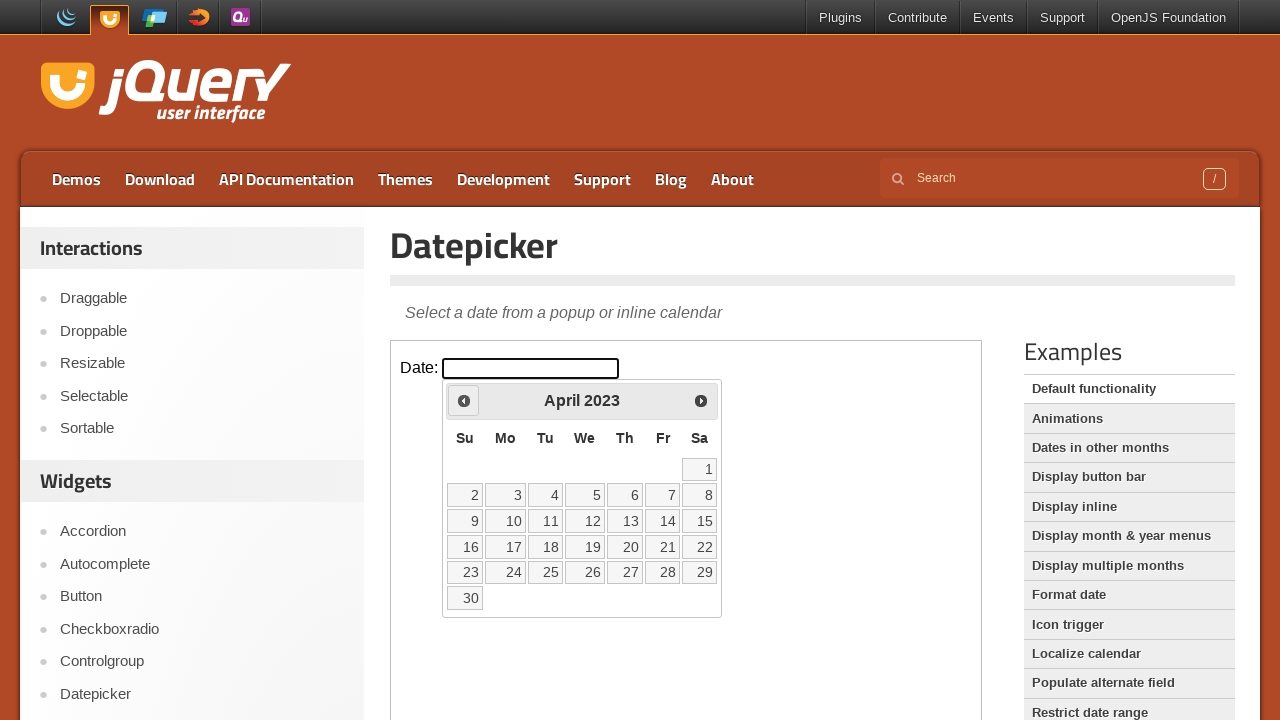

Retrieved updated month: April
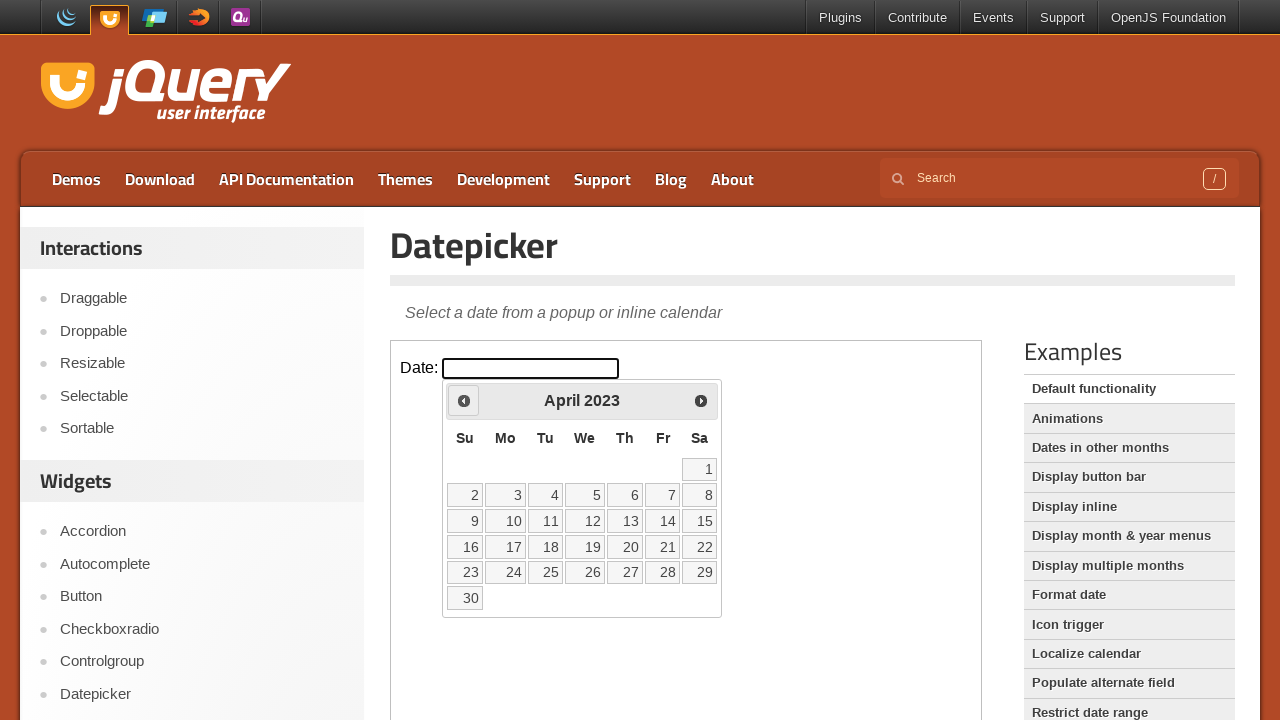

Retrieved updated year: 2023
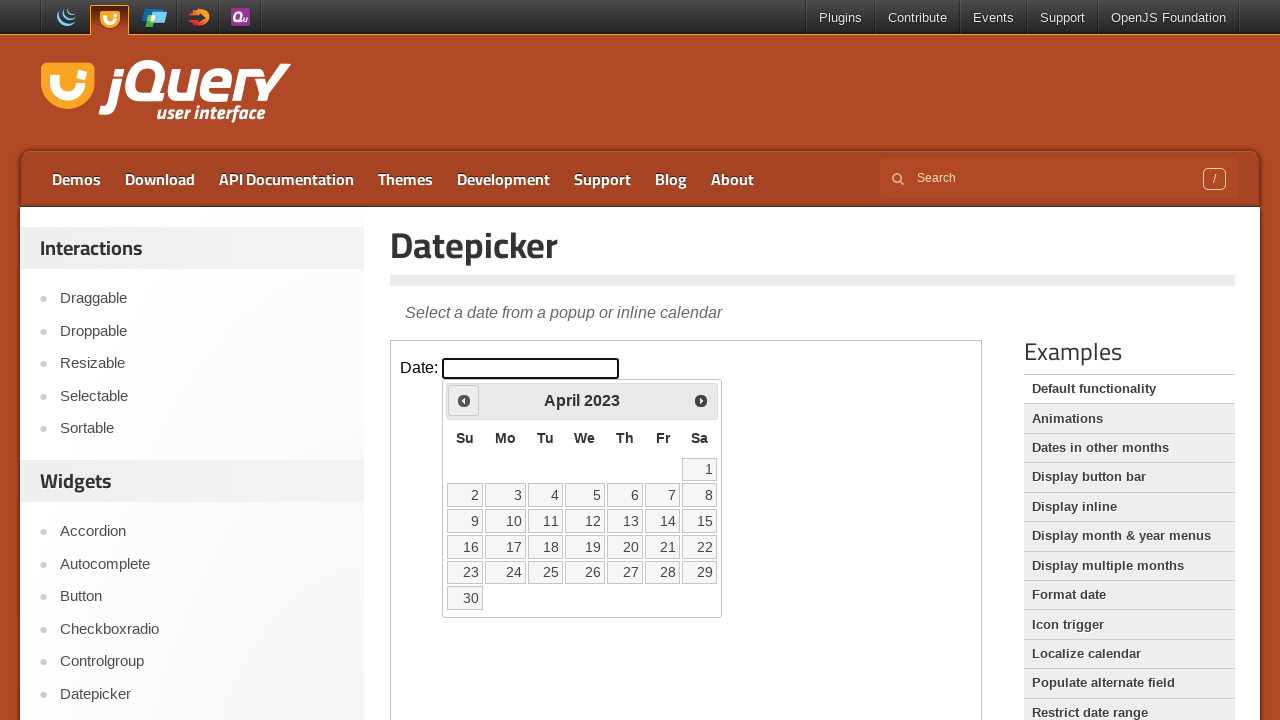

Clicked Previous button to navigate backwards from April 2023 at (464, 400) on iframe.demo-frame >> nth=0 >> internal:control=enter-frame >> span:has-text('Pre
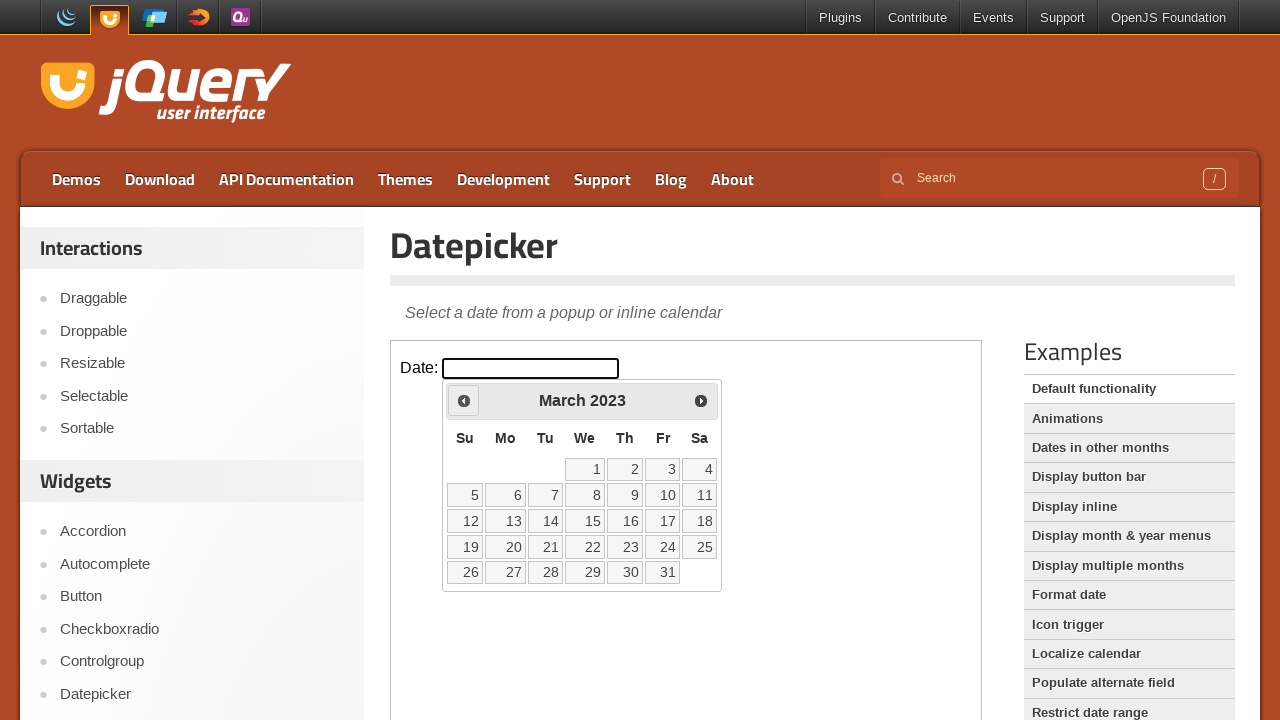

Retrieved updated month: March
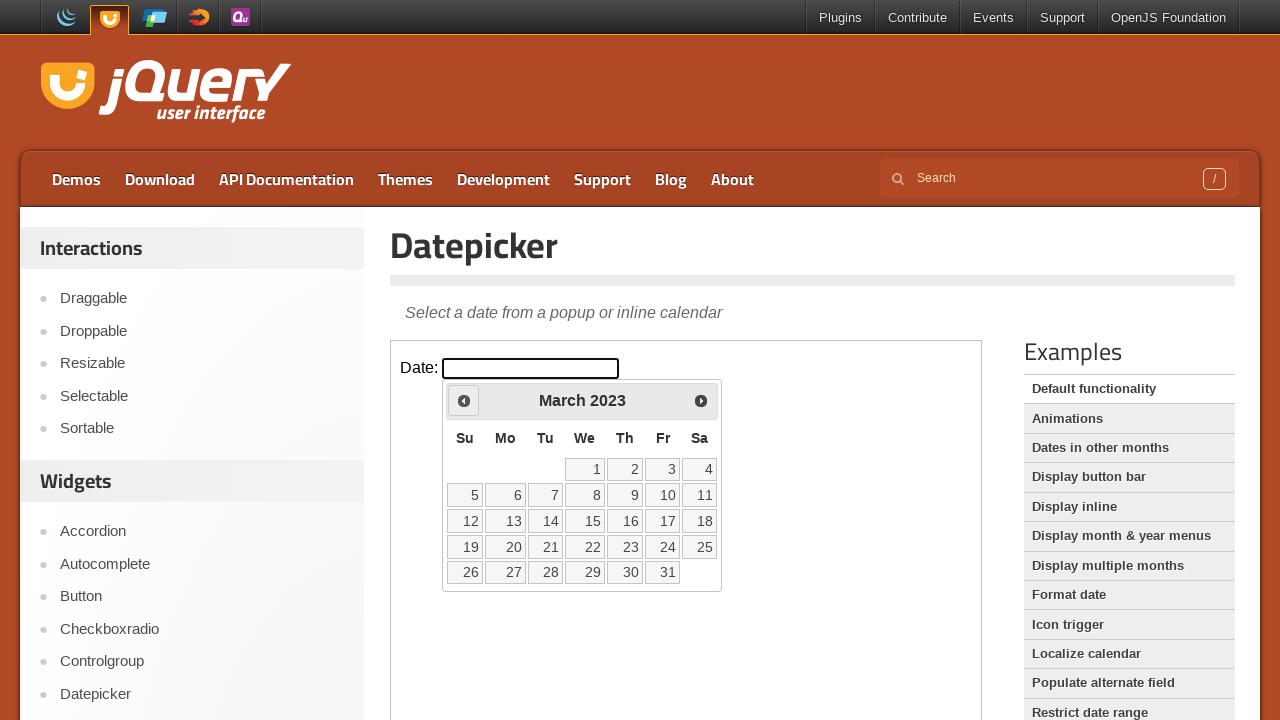

Retrieved updated year: 2023
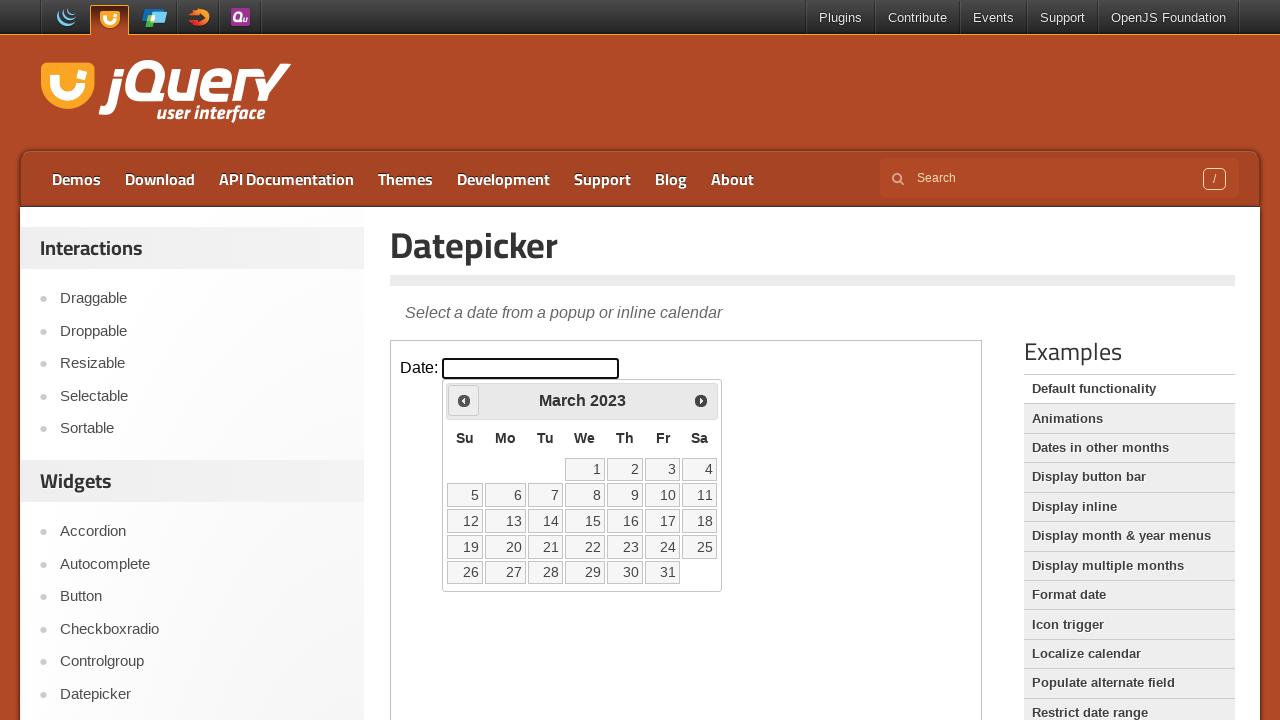

Clicked Previous button to navigate backwards from March 2023 at (464, 400) on iframe.demo-frame >> nth=0 >> internal:control=enter-frame >> span:has-text('Pre
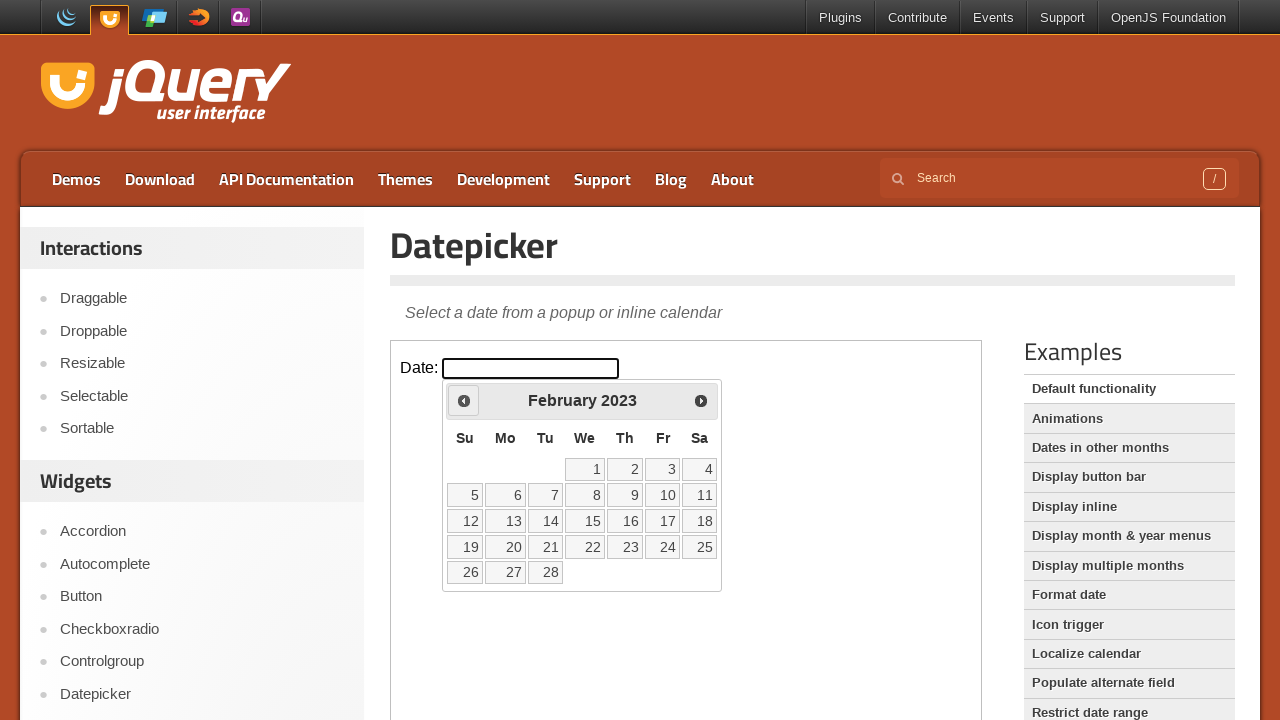

Retrieved updated month: February
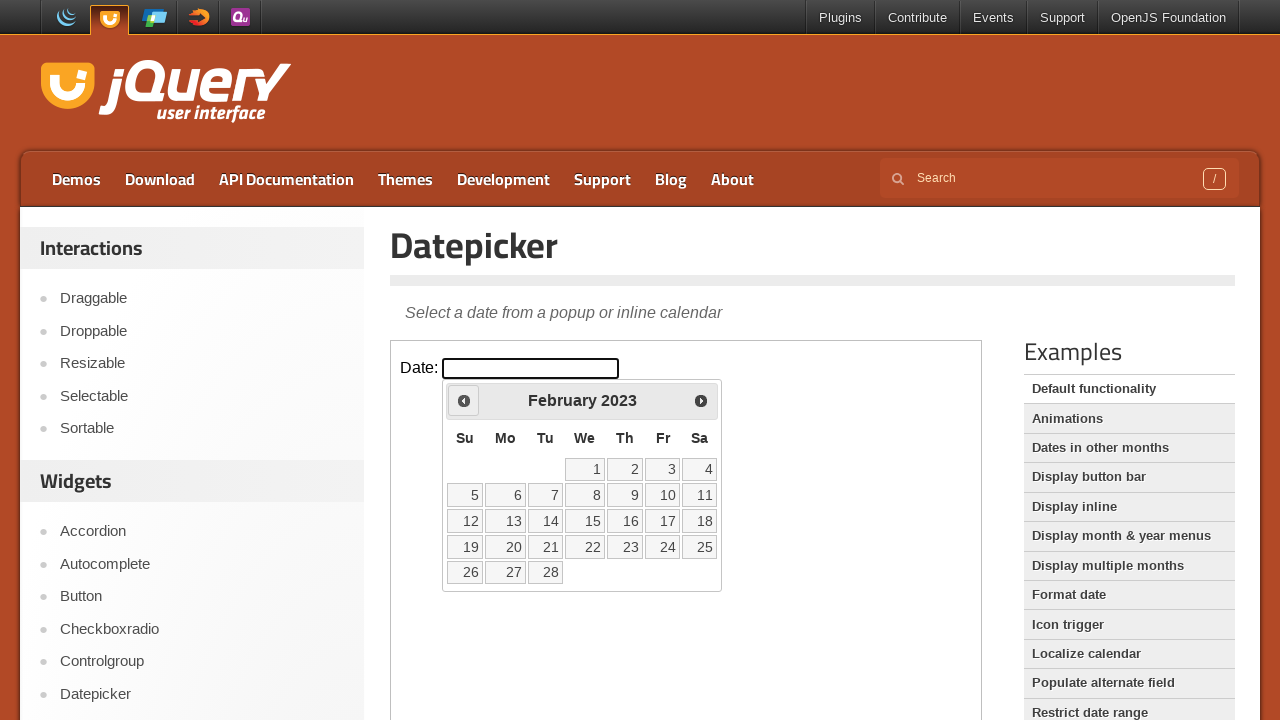

Retrieved updated year: 2023
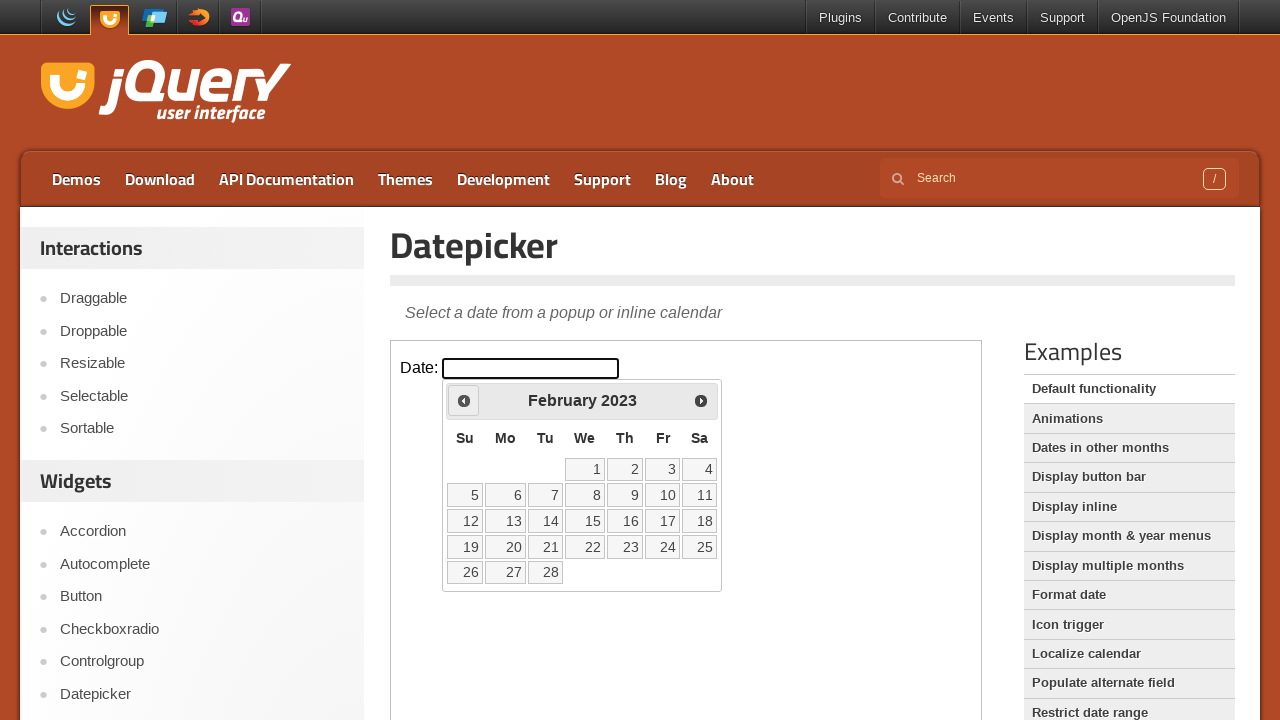

Clicked Previous button to navigate backwards from February 2023 at (464, 400) on iframe.demo-frame >> nth=0 >> internal:control=enter-frame >> span:has-text('Pre
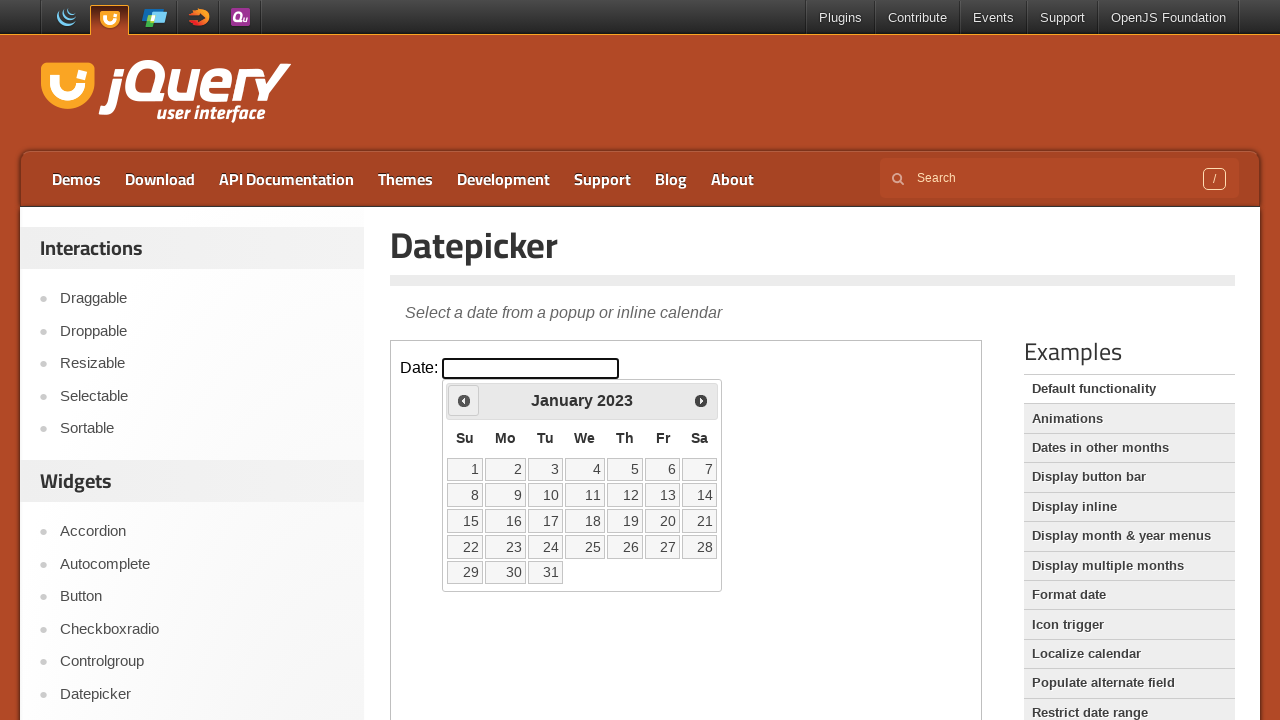

Retrieved updated month: January
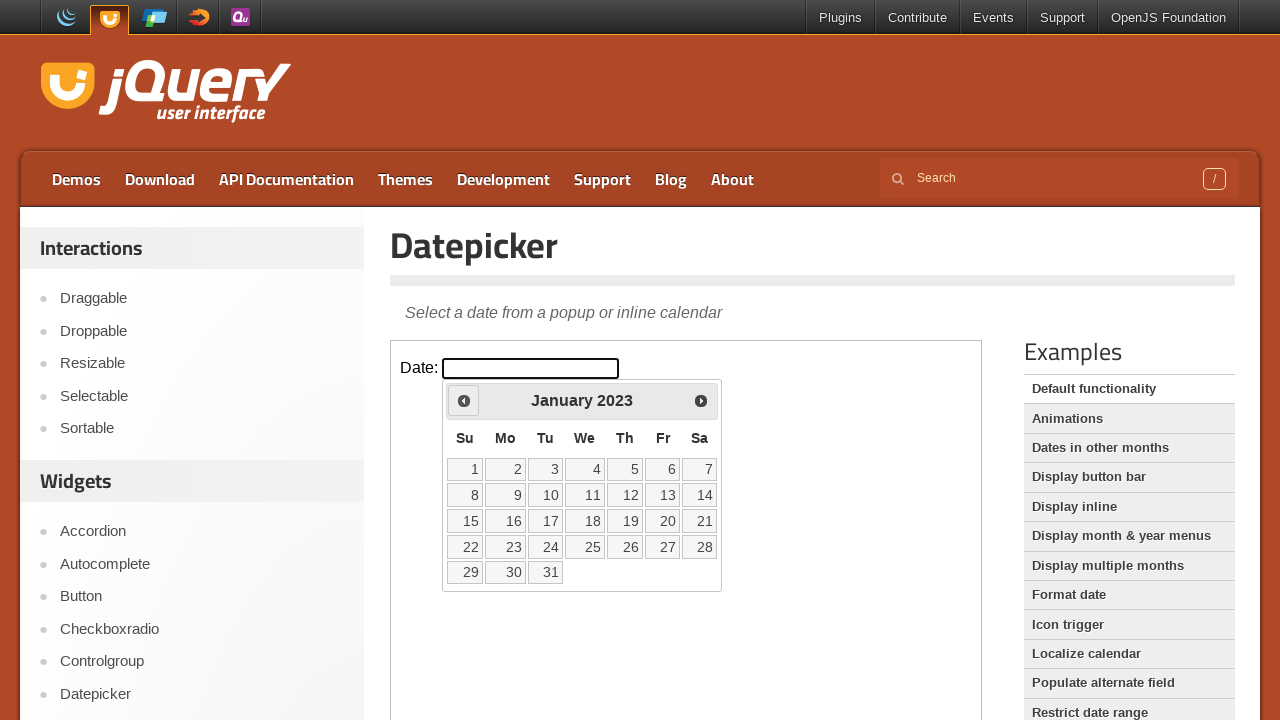

Retrieved updated year: 2023
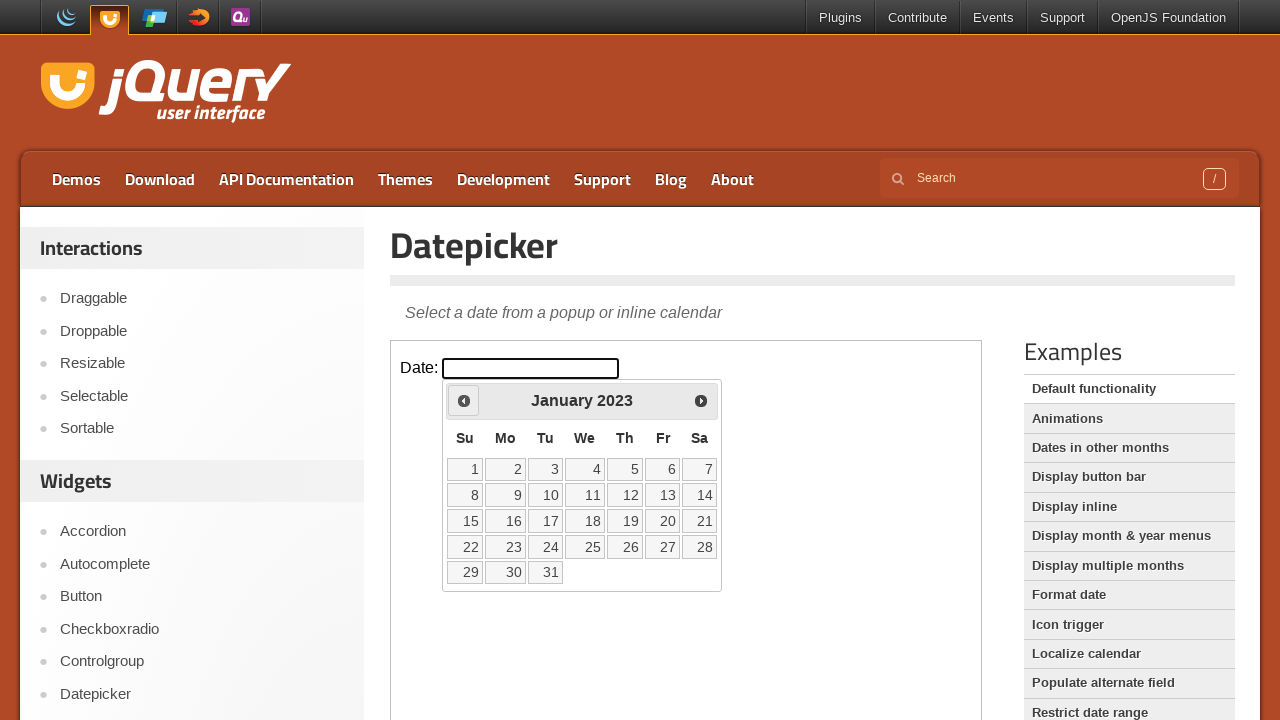

Clicked Previous button to navigate backwards from January 2023 at (464, 400) on iframe.demo-frame >> nth=0 >> internal:control=enter-frame >> span:has-text('Pre
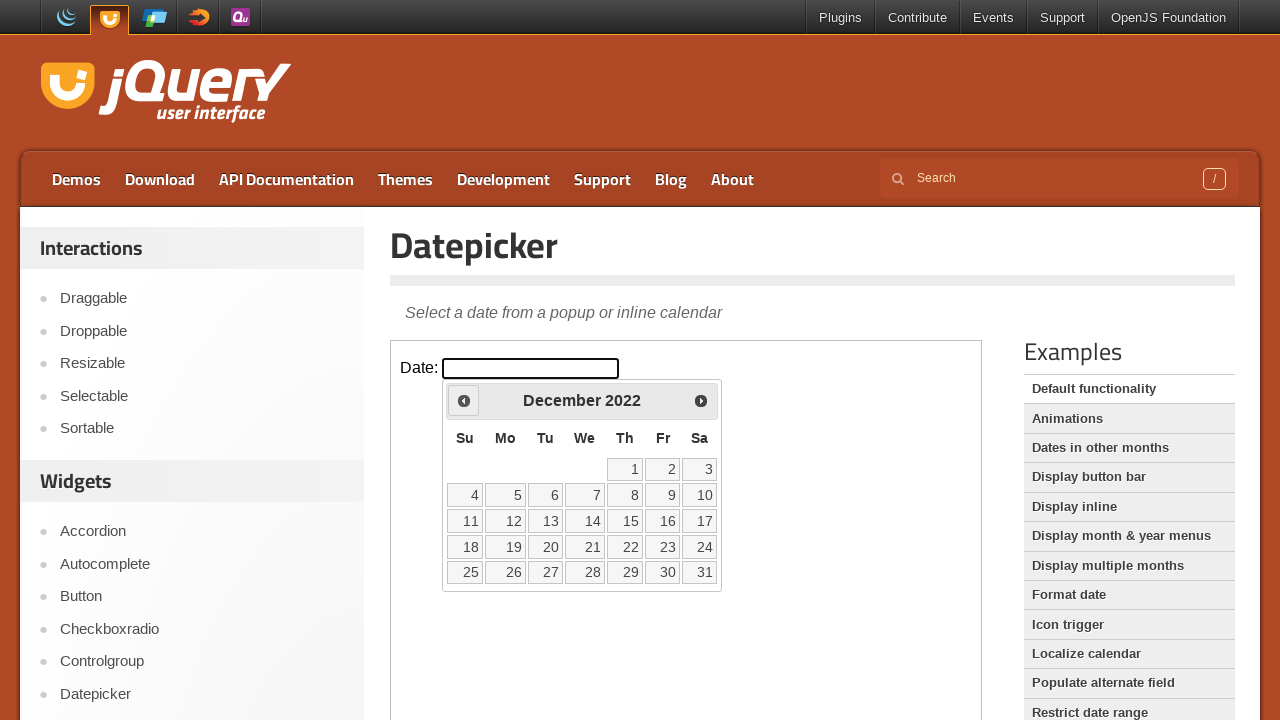

Retrieved updated month: December
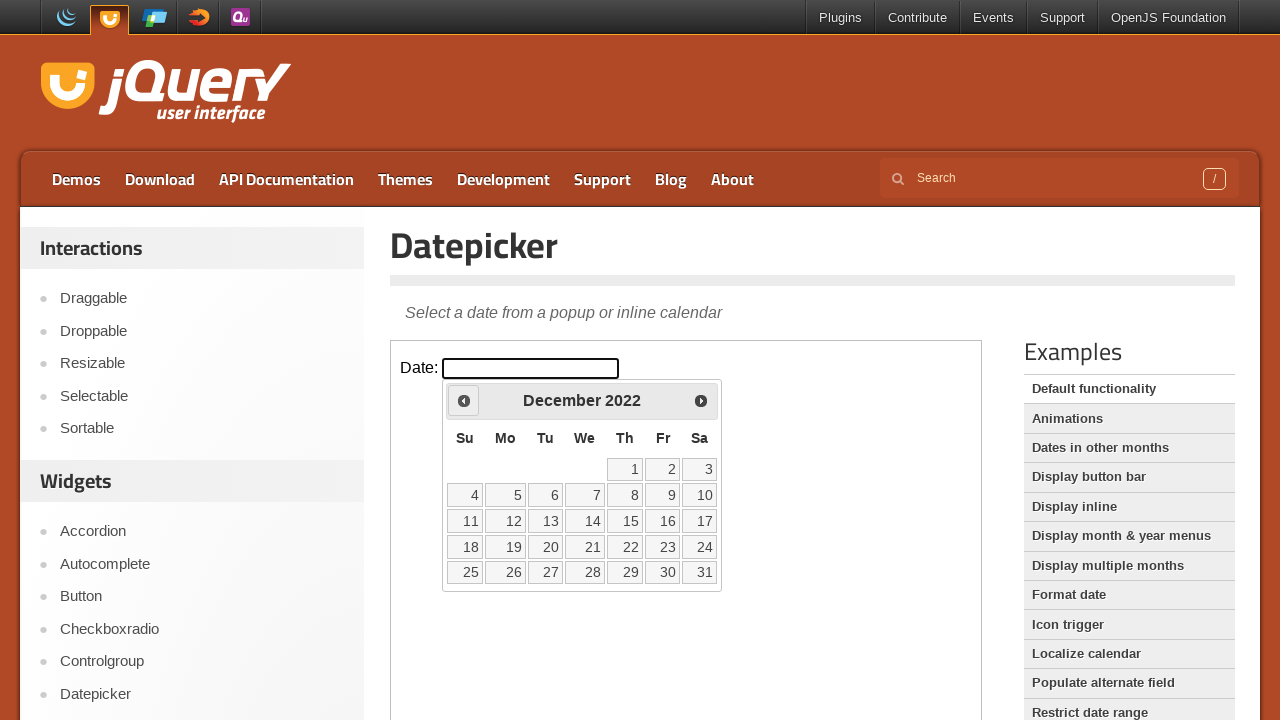

Retrieved updated year: 2022
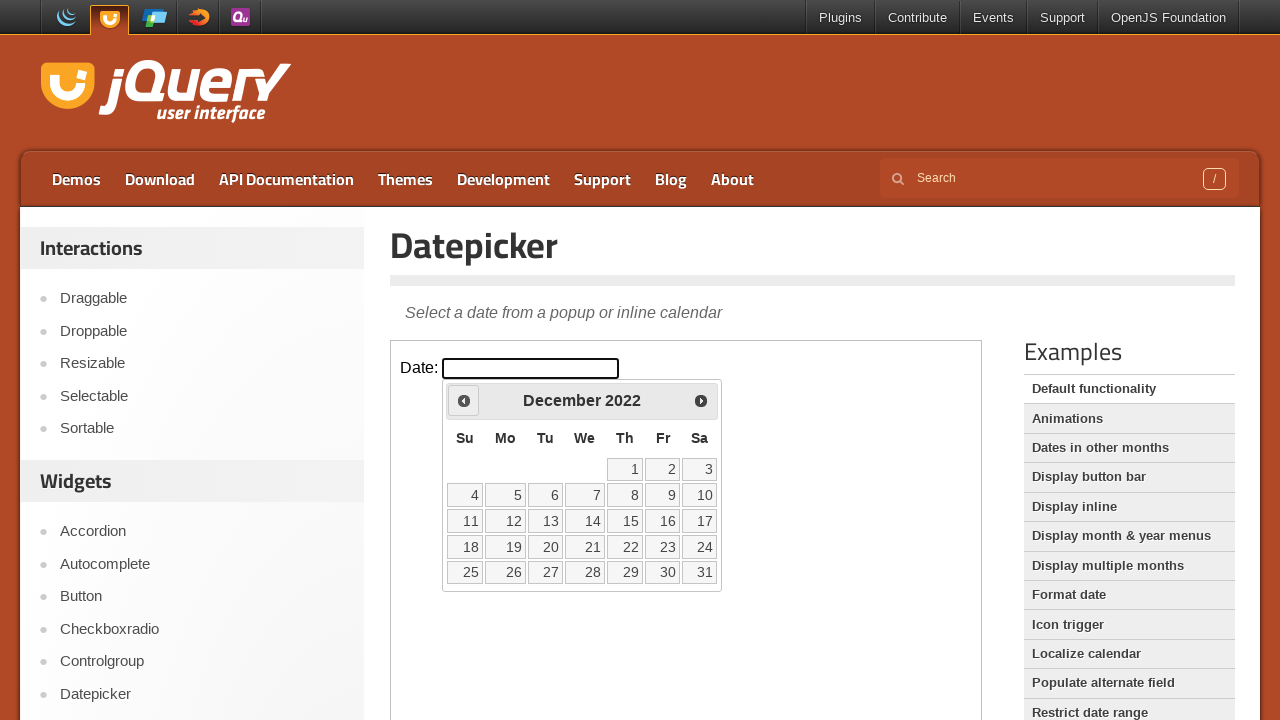

Clicked Previous button to navigate backwards from December 2022 at (464, 400) on iframe.demo-frame >> nth=0 >> internal:control=enter-frame >> span:has-text('Pre
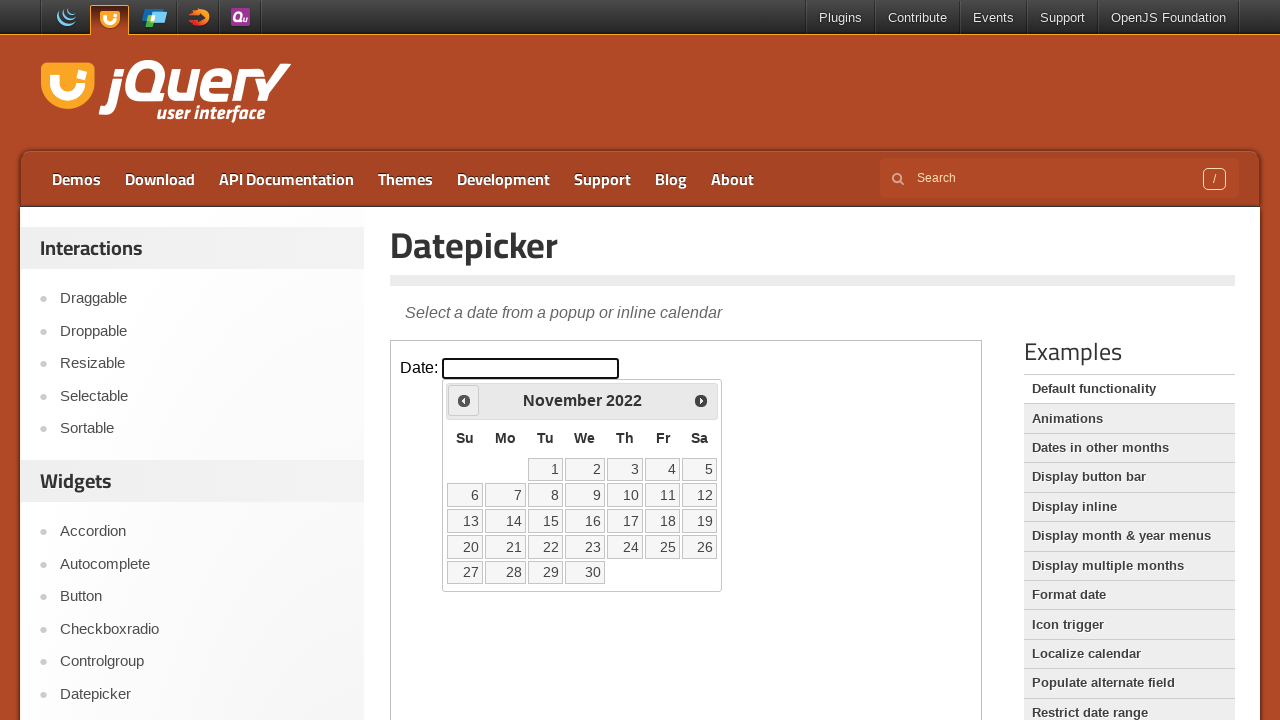

Retrieved updated month: November
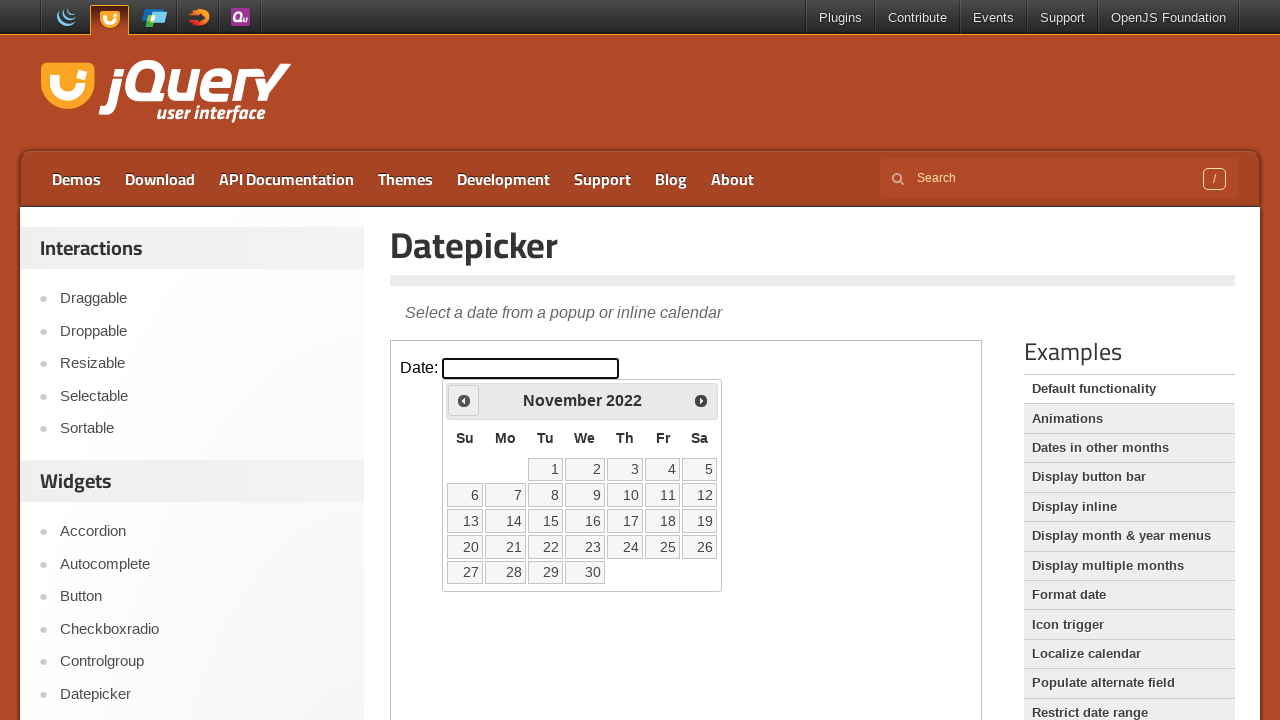

Retrieved updated year: 2022
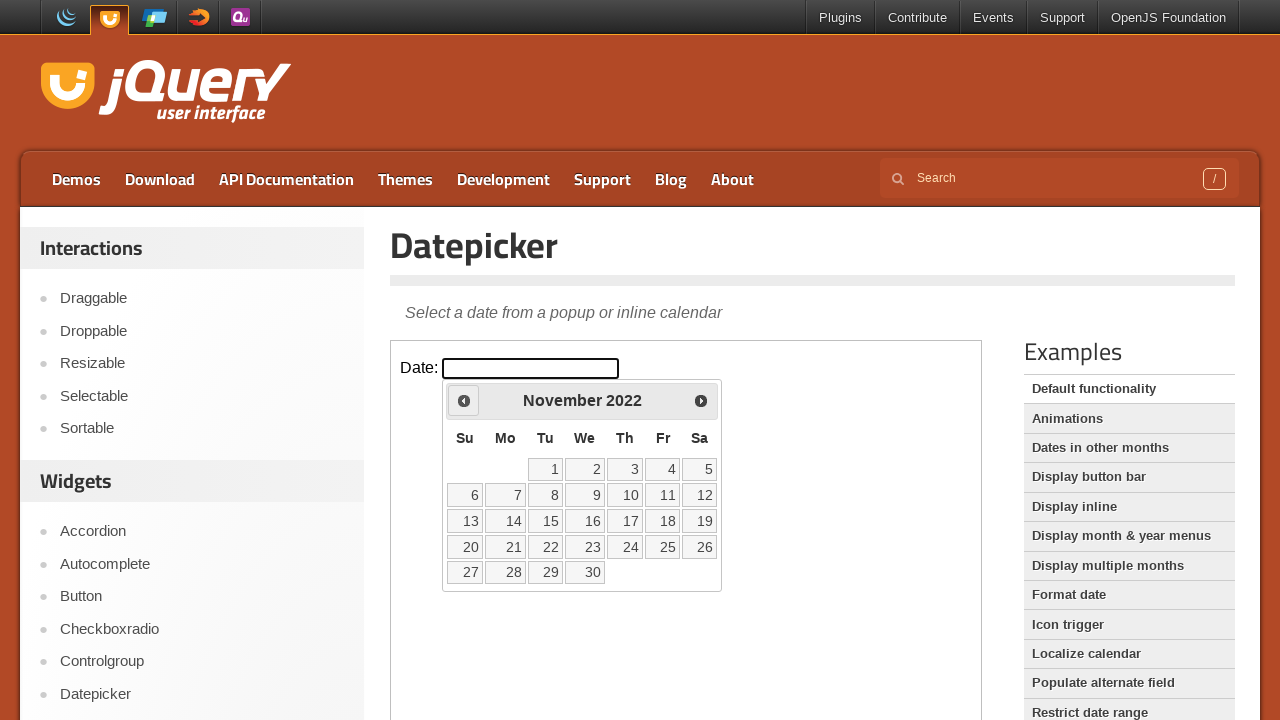

Clicked Previous button to navigate backwards from November 2022 at (464, 400) on iframe.demo-frame >> nth=0 >> internal:control=enter-frame >> span:has-text('Pre
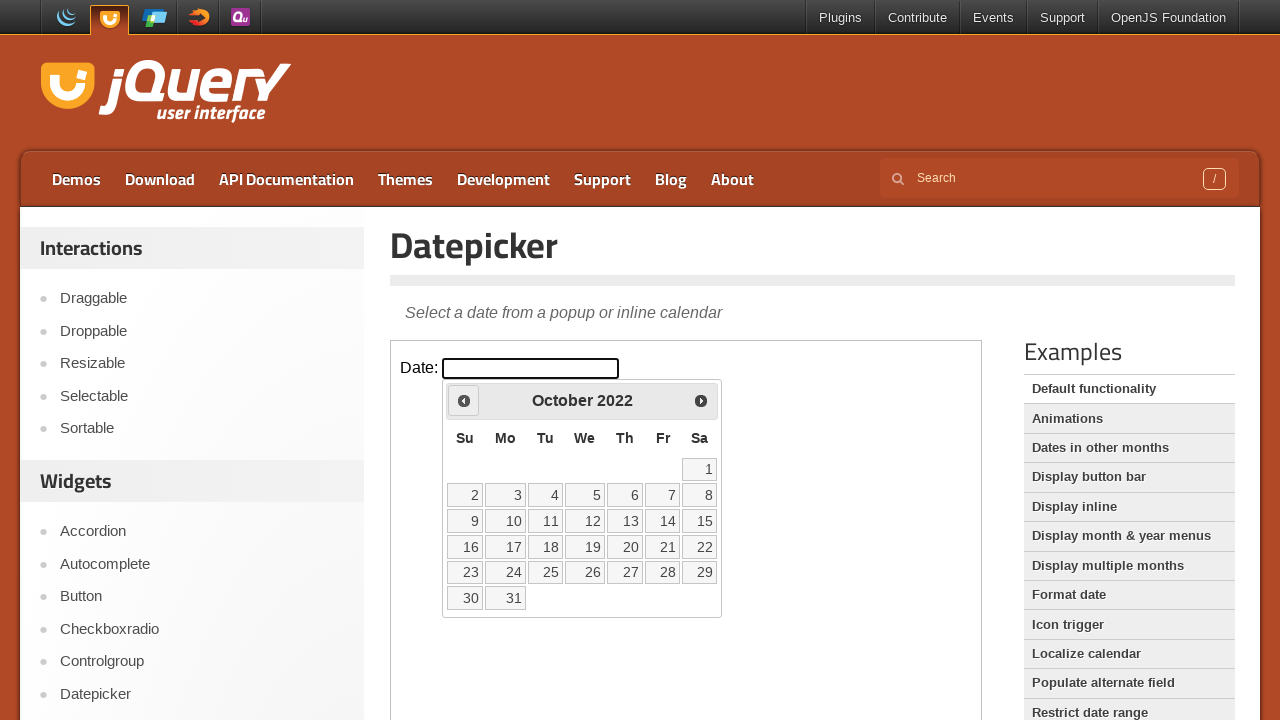

Retrieved updated month: October
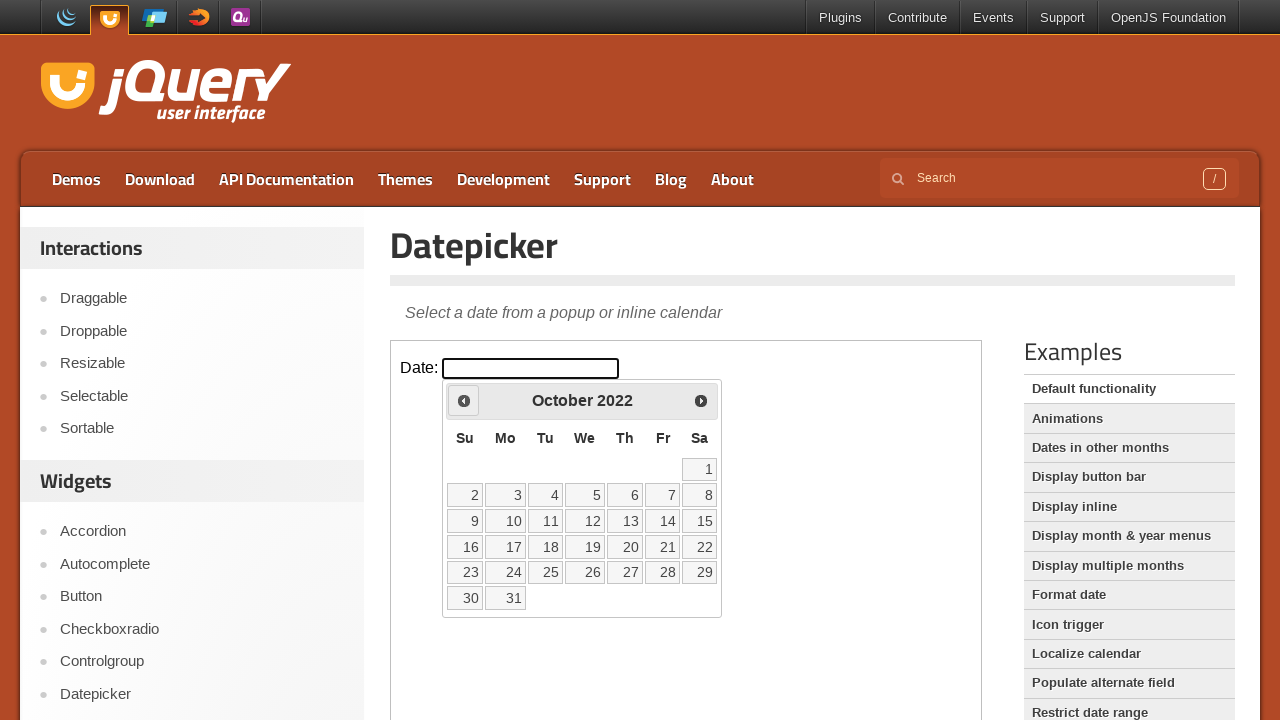

Retrieved updated year: 2022
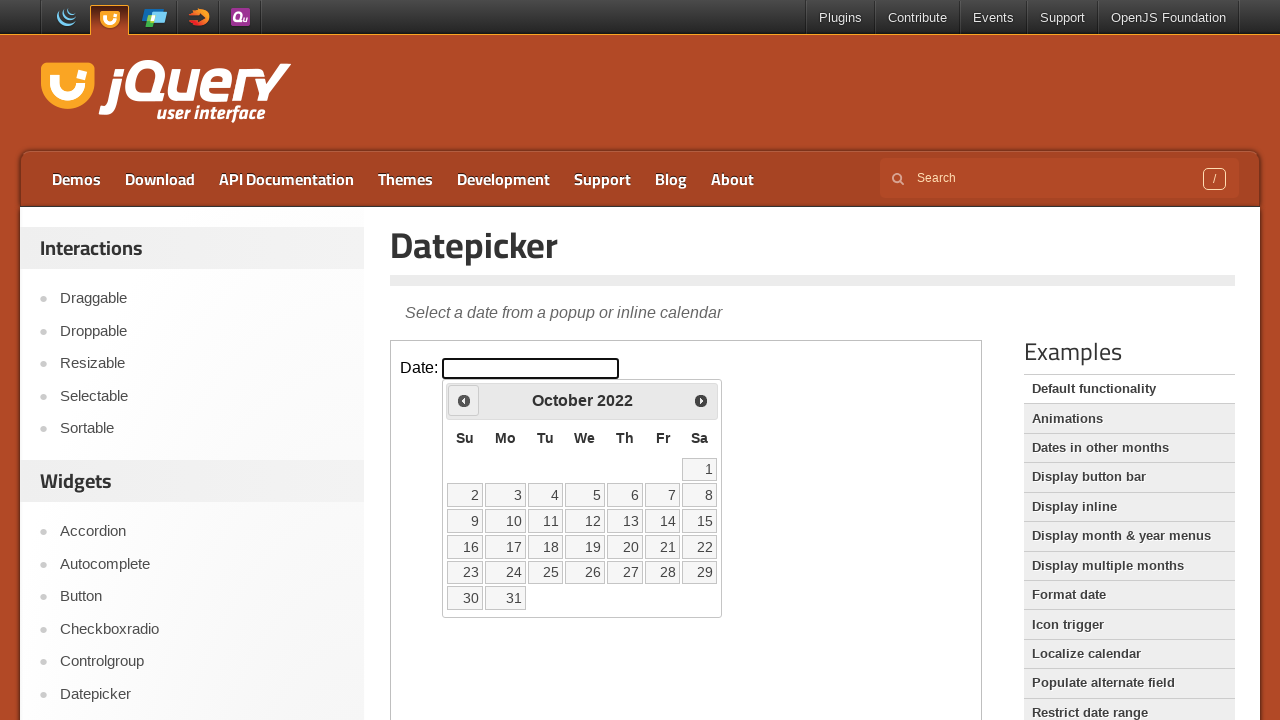

Clicked Previous button to navigate backwards from October 2022 at (464, 400) on iframe.demo-frame >> nth=0 >> internal:control=enter-frame >> span:has-text('Pre
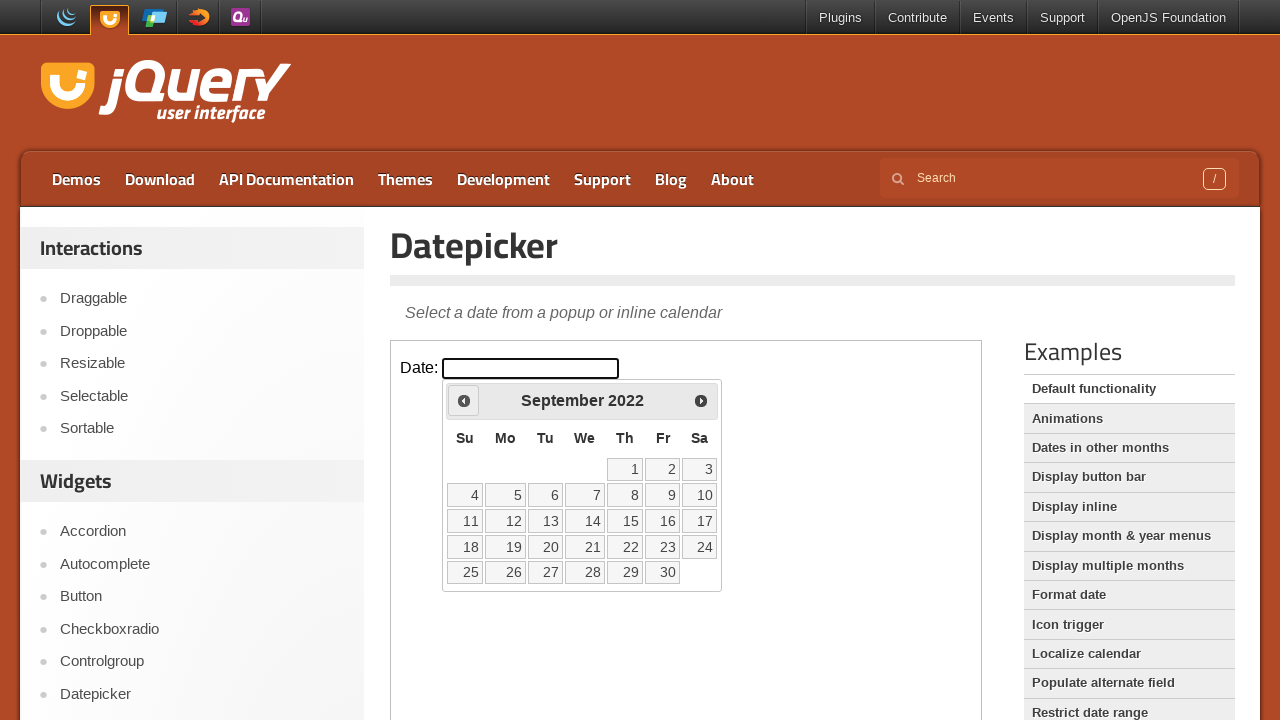

Retrieved updated month: September
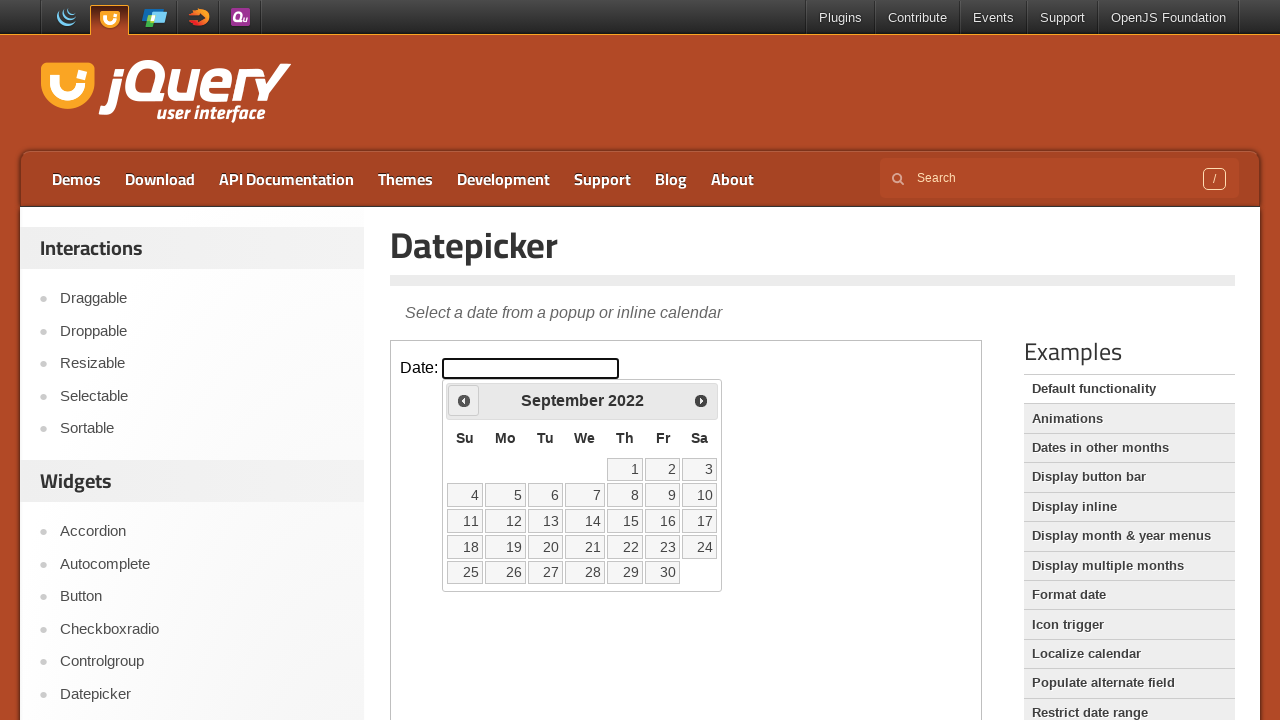

Retrieved updated year: 2022
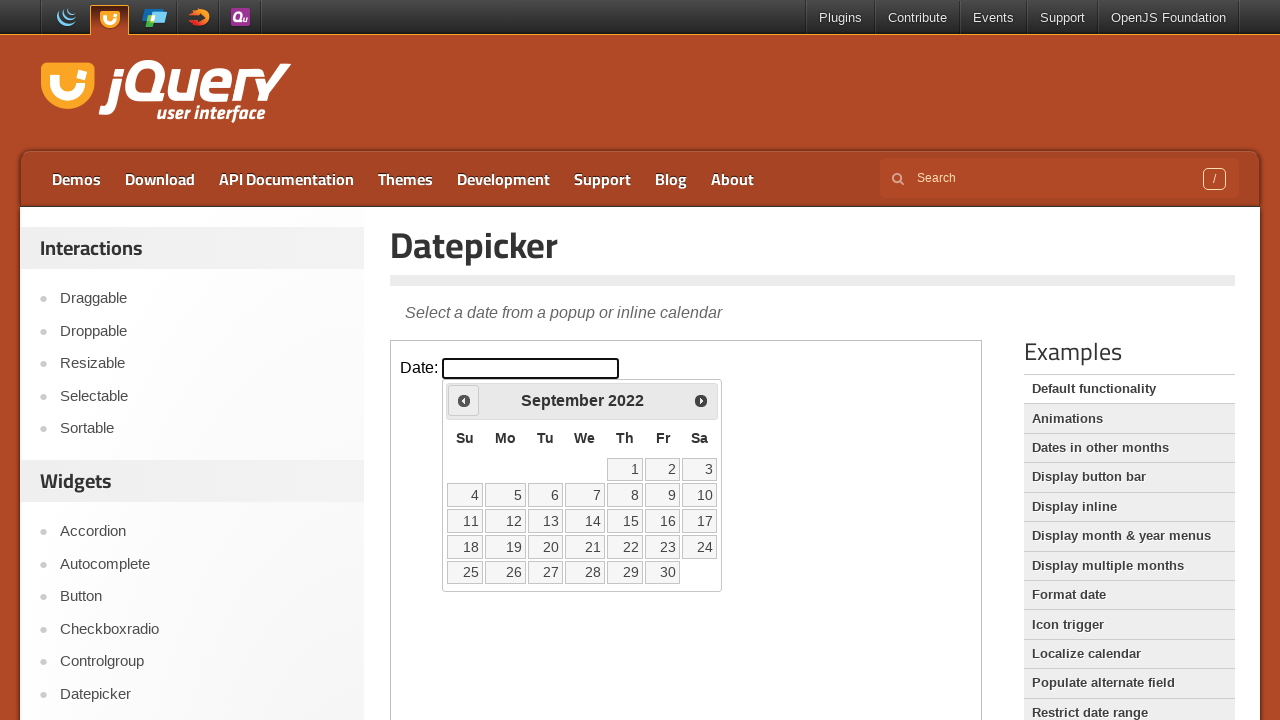

Clicked Previous button to navigate backwards from September 2022 at (464, 400) on iframe.demo-frame >> nth=0 >> internal:control=enter-frame >> span:has-text('Pre
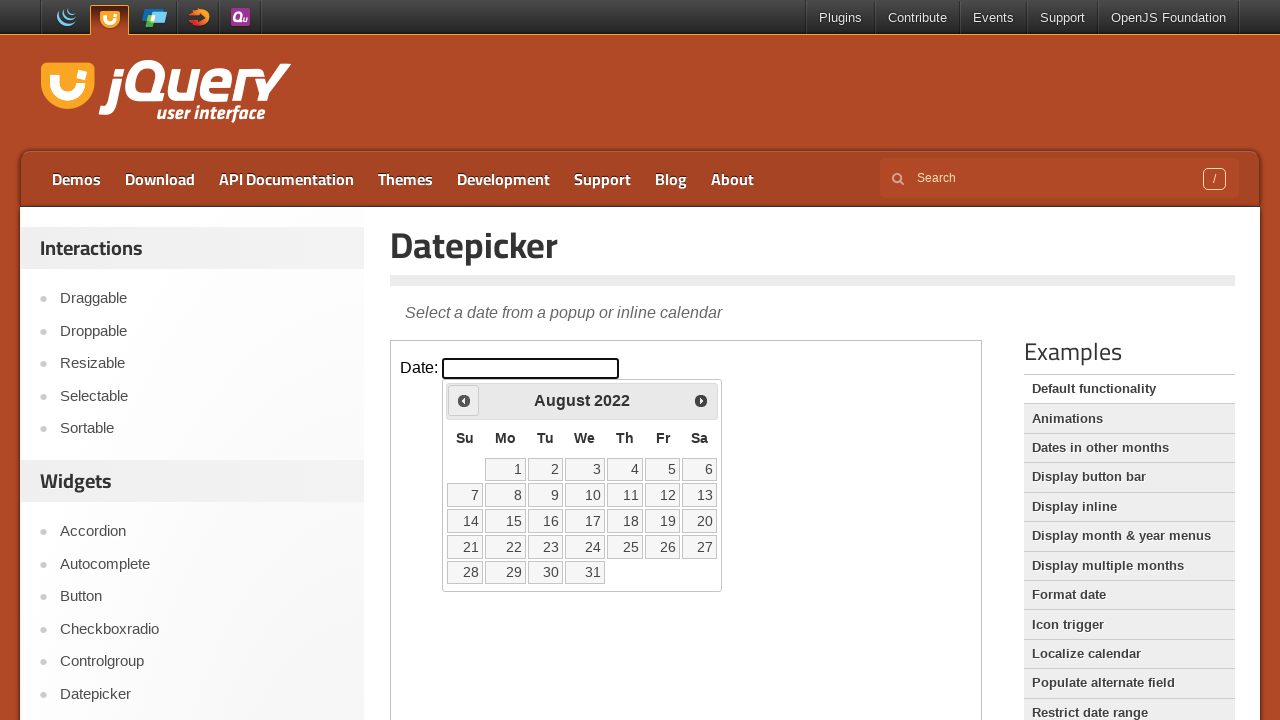

Retrieved updated month: August
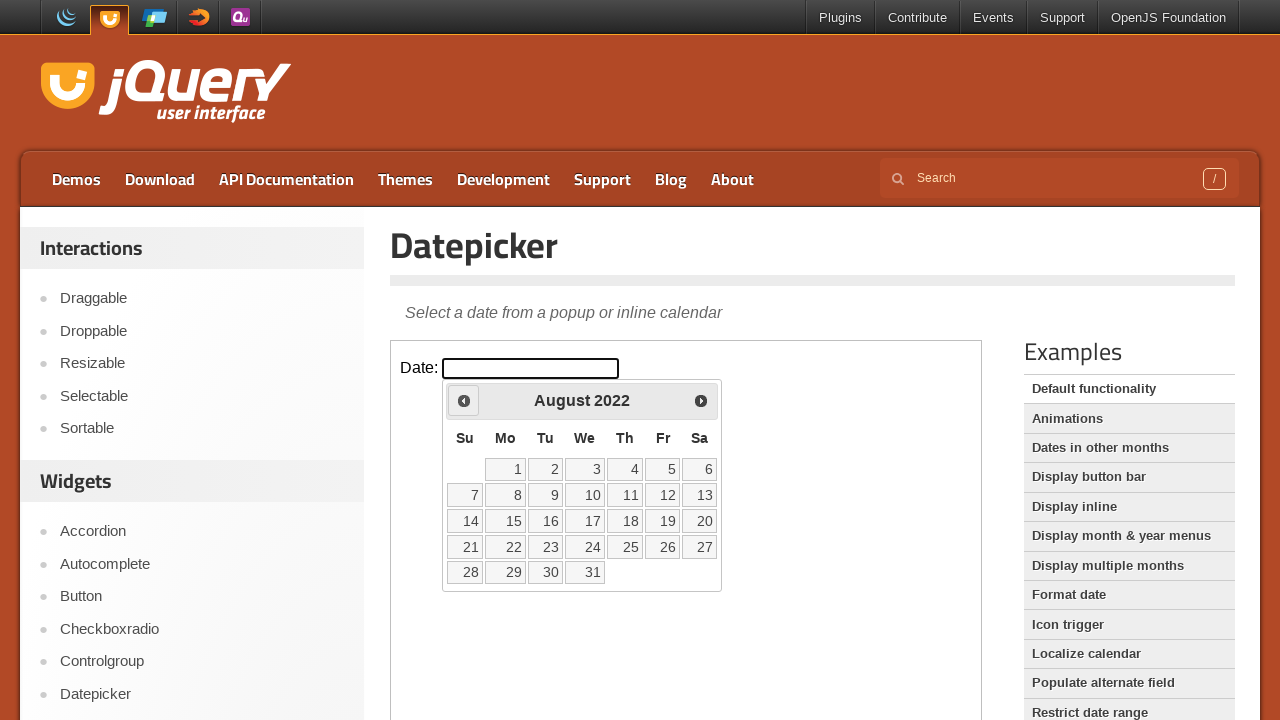

Retrieved updated year: 2022
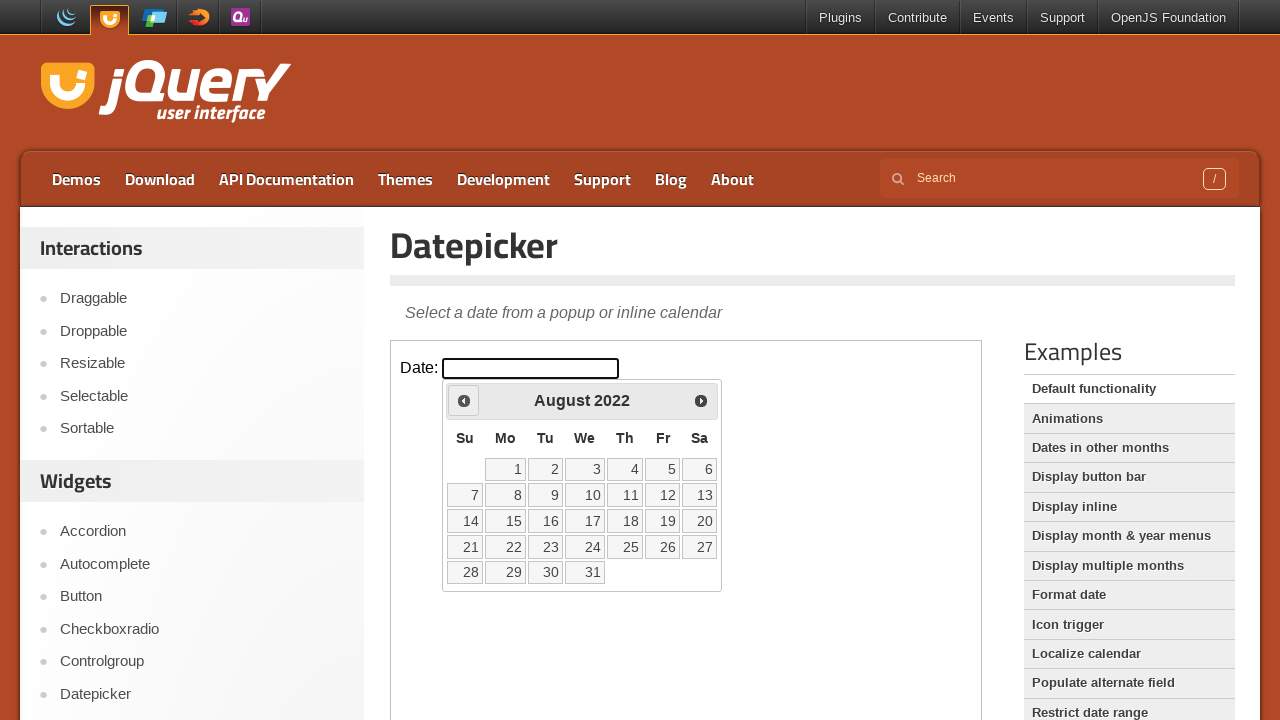

Clicked Previous button to navigate backwards from August 2022 at (464, 400) on iframe.demo-frame >> nth=0 >> internal:control=enter-frame >> span:has-text('Pre
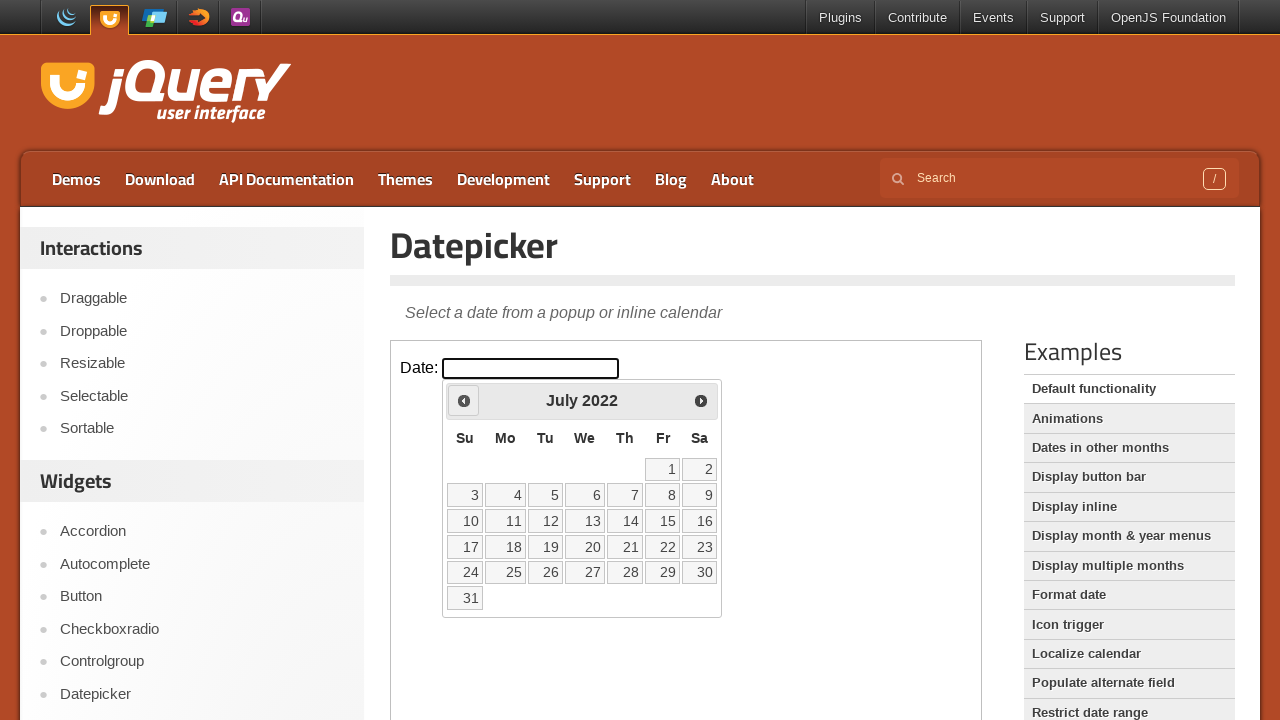

Retrieved updated month: July
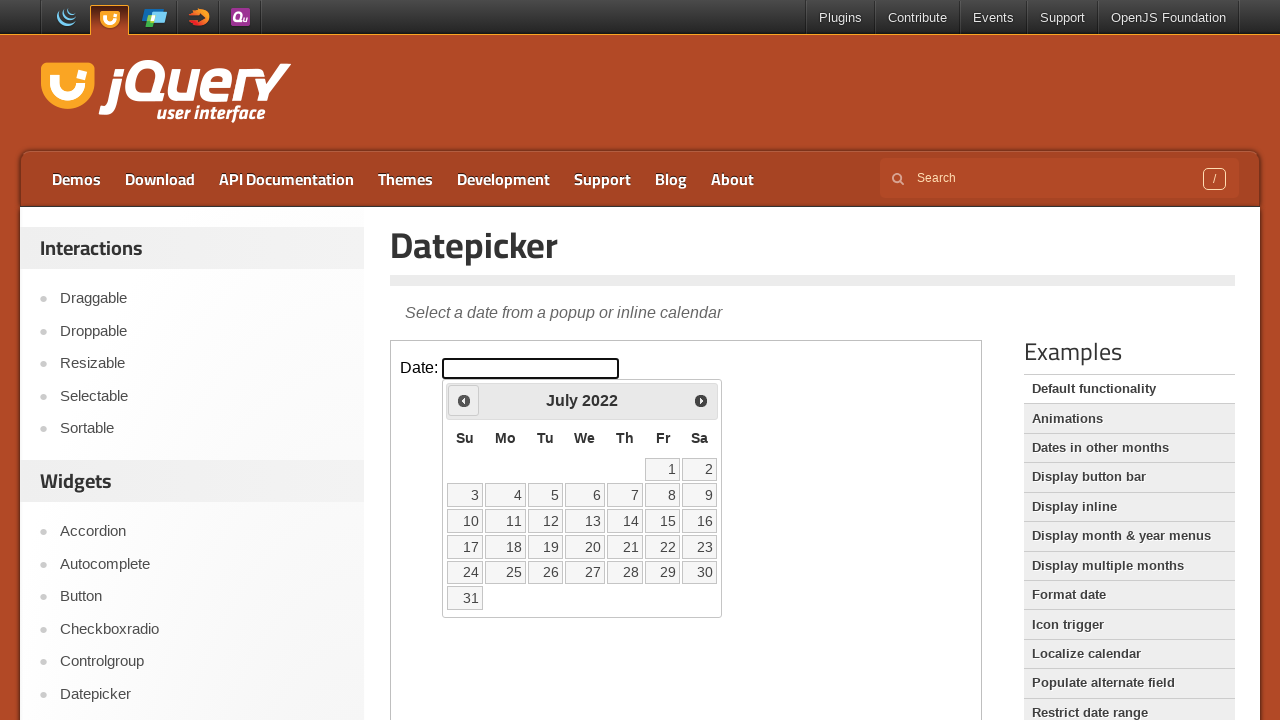

Retrieved updated year: 2022
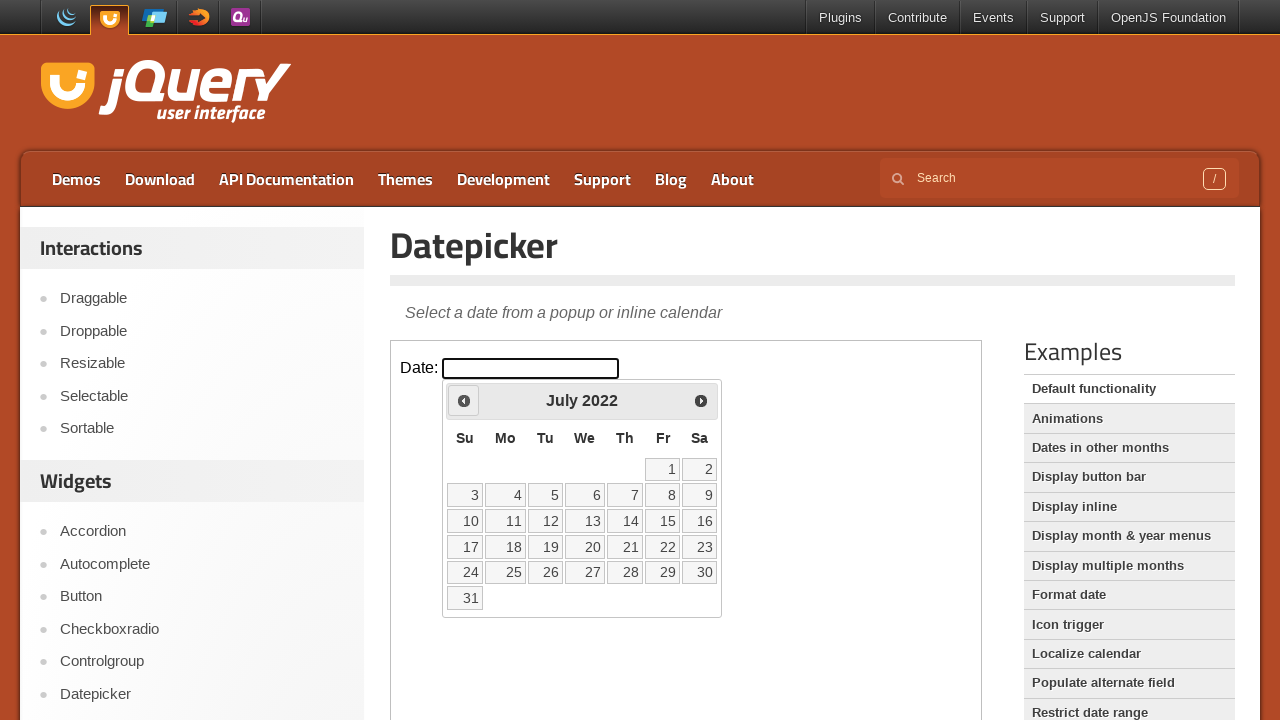

Clicked Previous button to navigate backwards from July 2022 at (464, 400) on iframe.demo-frame >> nth=0 >> internal:control=enter-frame >> span:has-text('Pre
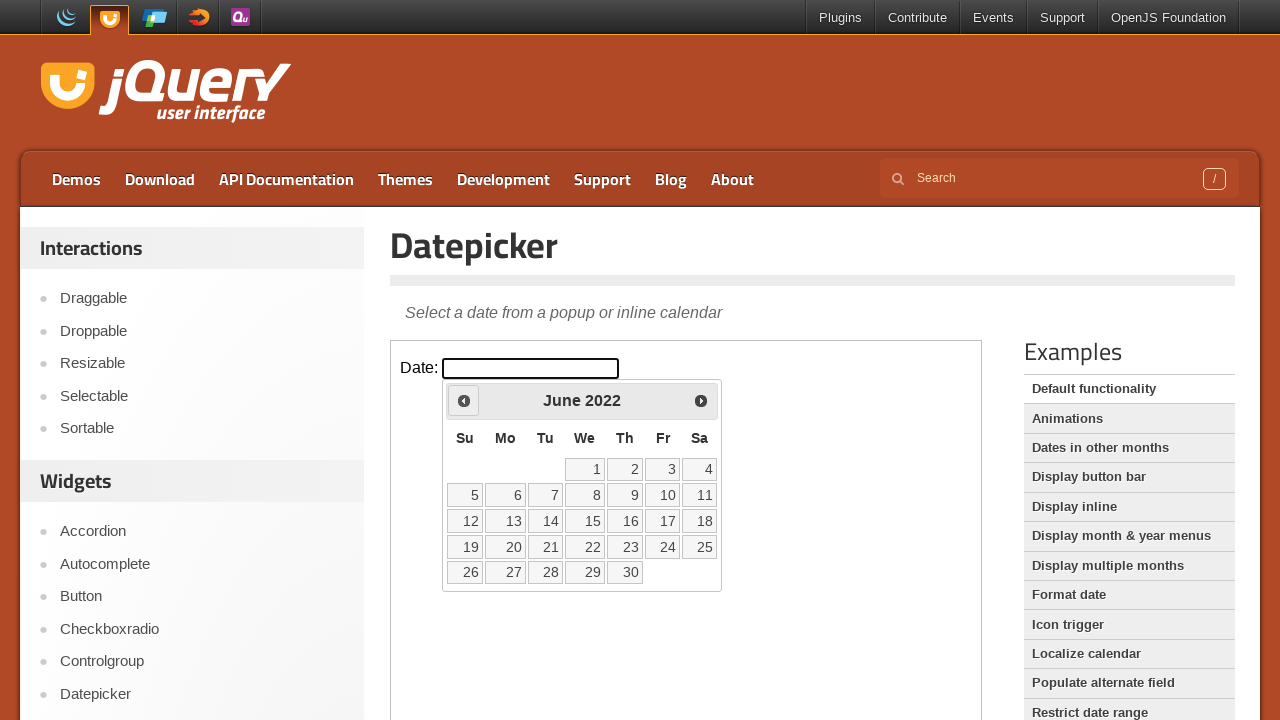

Retrieved updated month: June
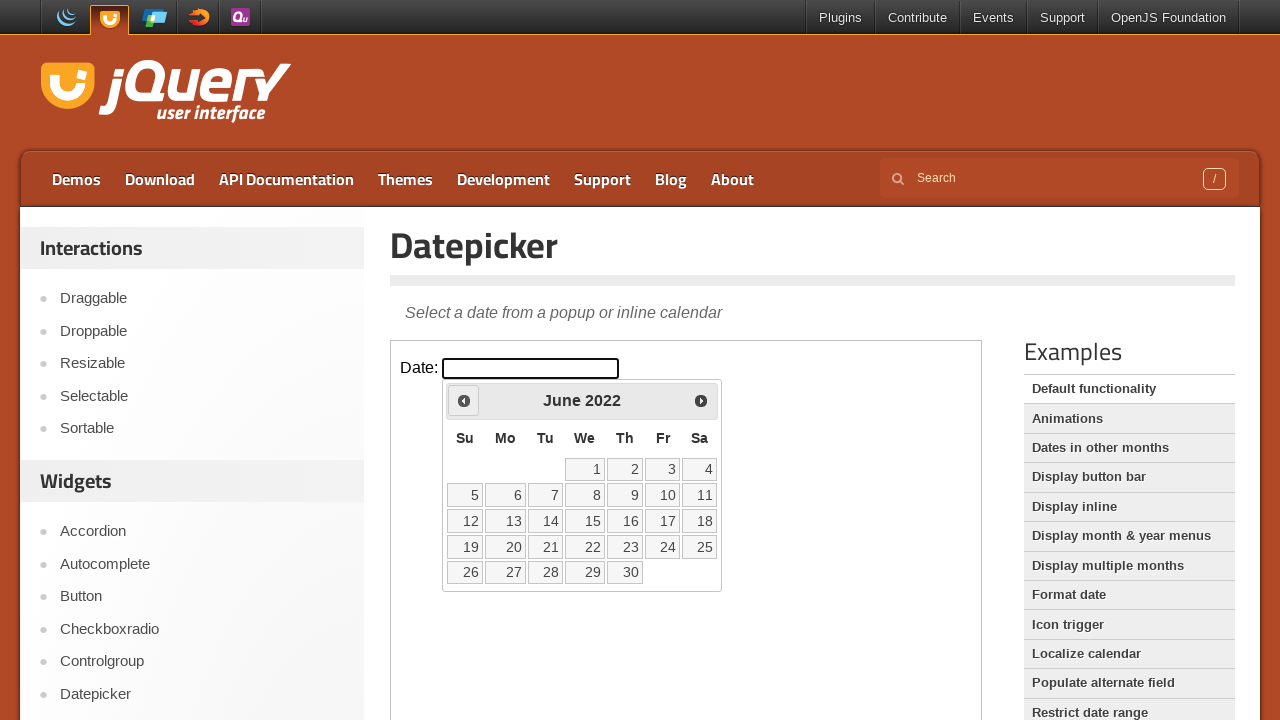

Retrieved updated year: 2022
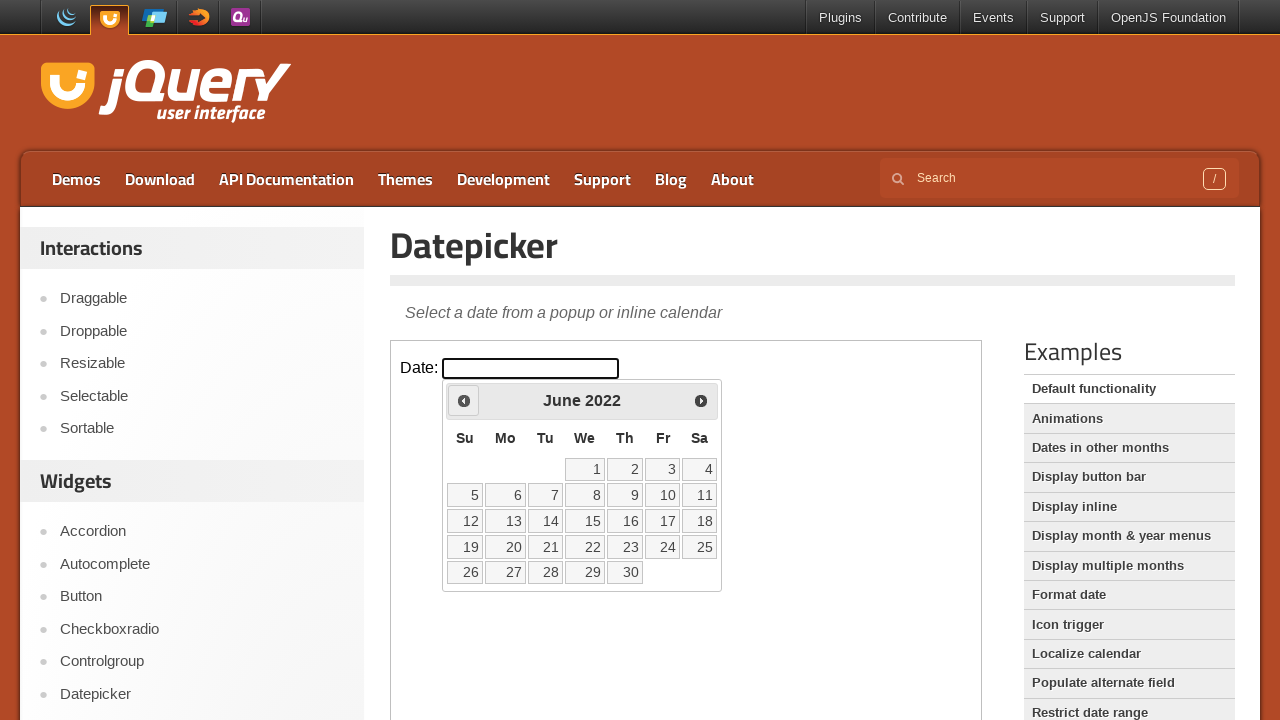

Clicked Previous button to navigate backwards from June 2022 at (464, 400) on iframe.demo-frame >> nth=0 >> internal:control=enter-frame >> span:has-text('Pre
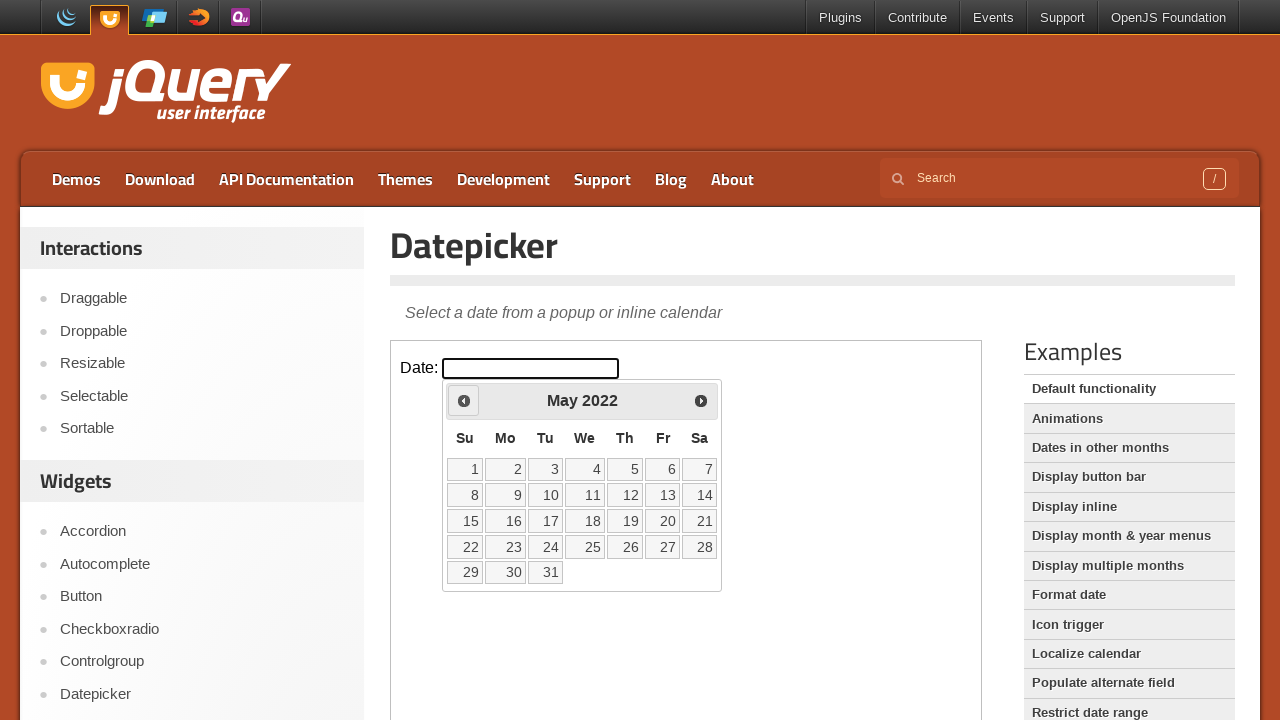

Retrieved updated month: May
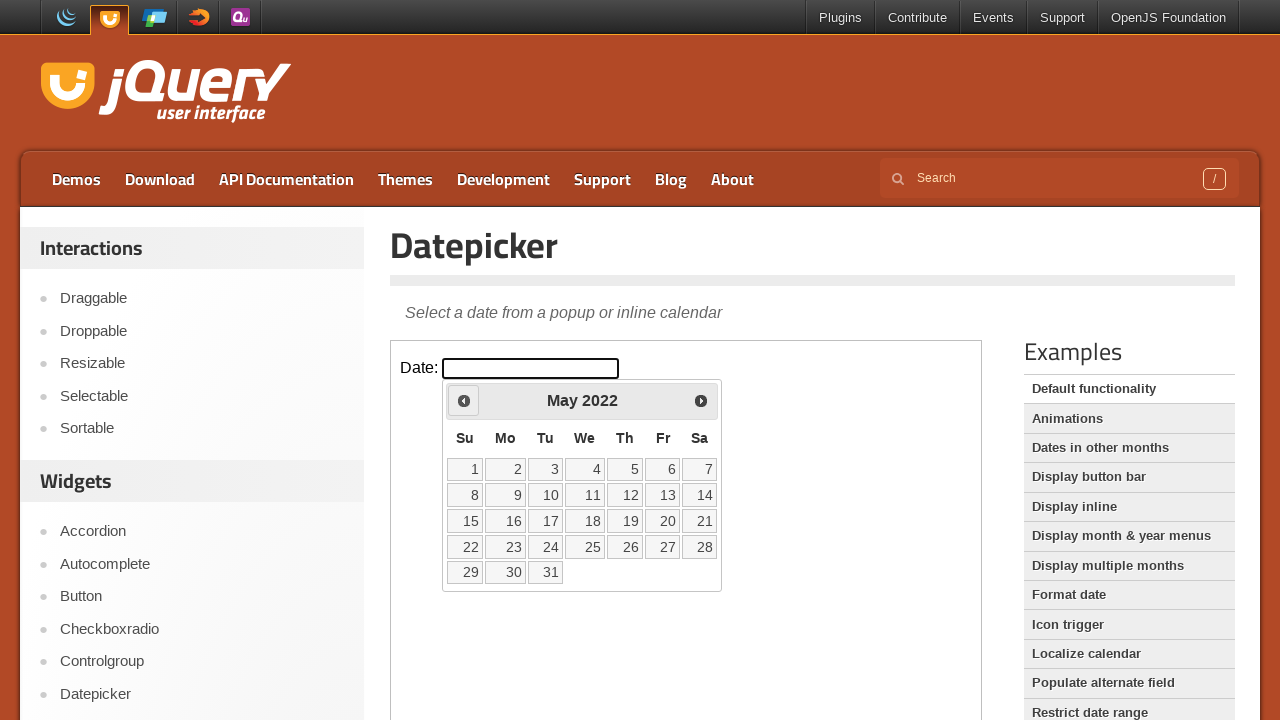

Retrieved updated year: 2022
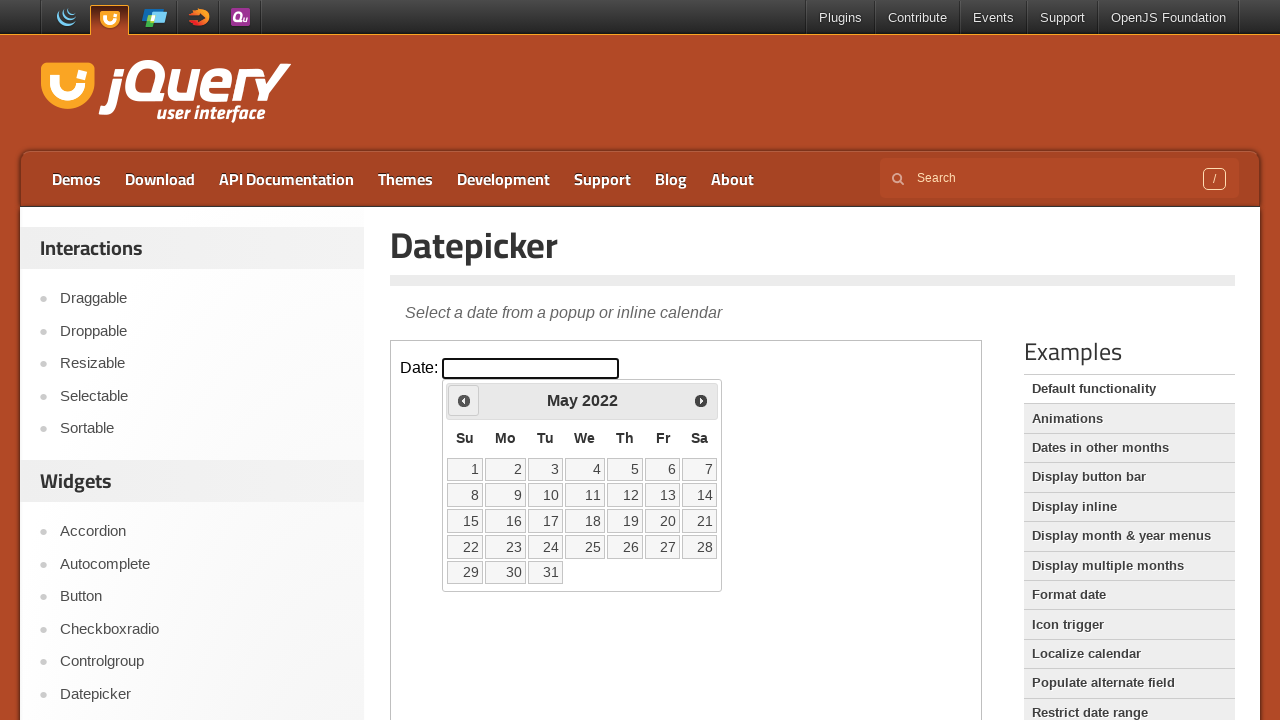

Clicked Previous button to navigate backwards from May 2022 at (464, 400) on iframe.demo-frame >> nth=0 >> internal:control=enter-frame >> span:has-text('Pre
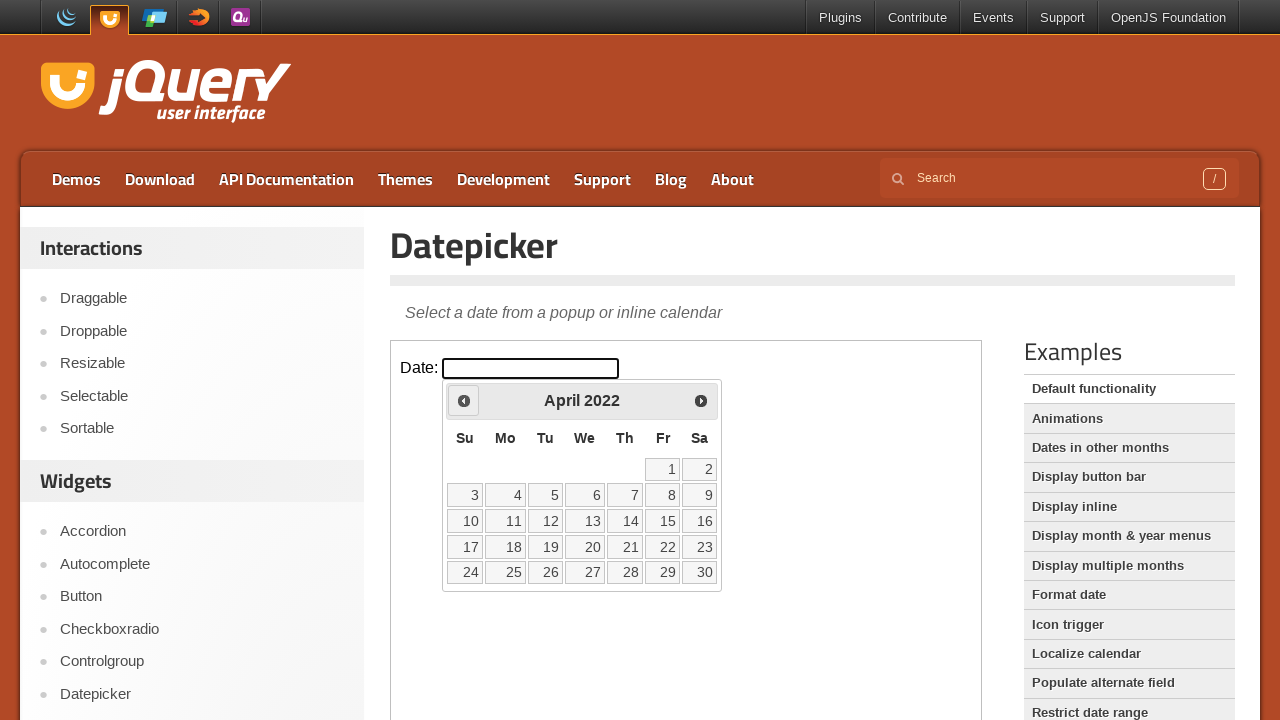

Retrieved updated month: April
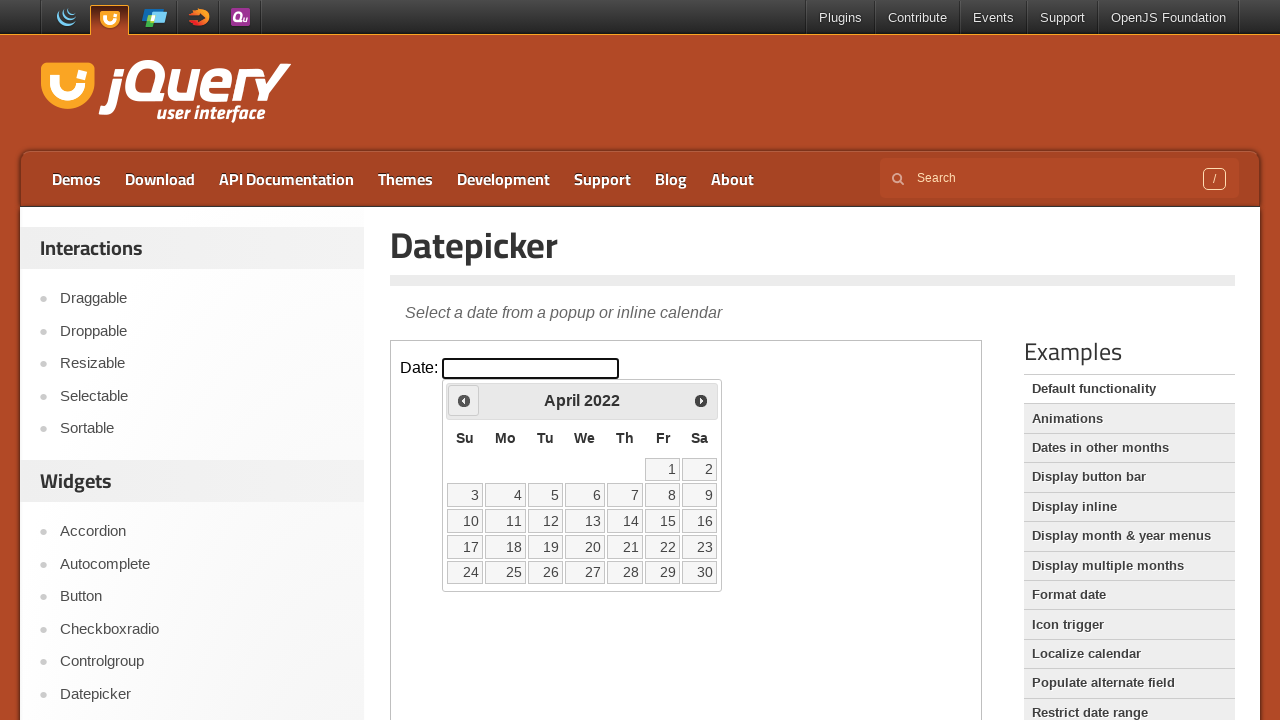

Retrieved updated year: 2022
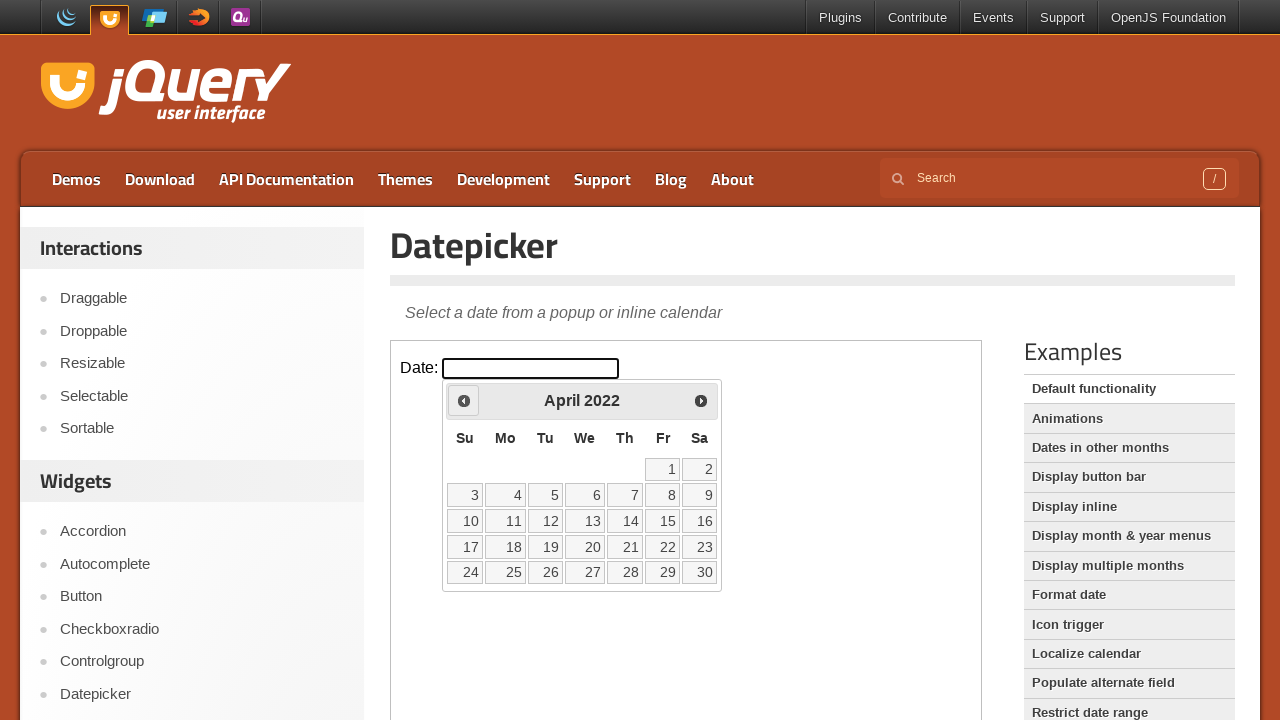

Clicked Previous button to navigate backwards from April 2022 at (464, 400) on iframe.demo-frame >> nth=0 >> internal:control=enter-frame >> span:has-text('Pre
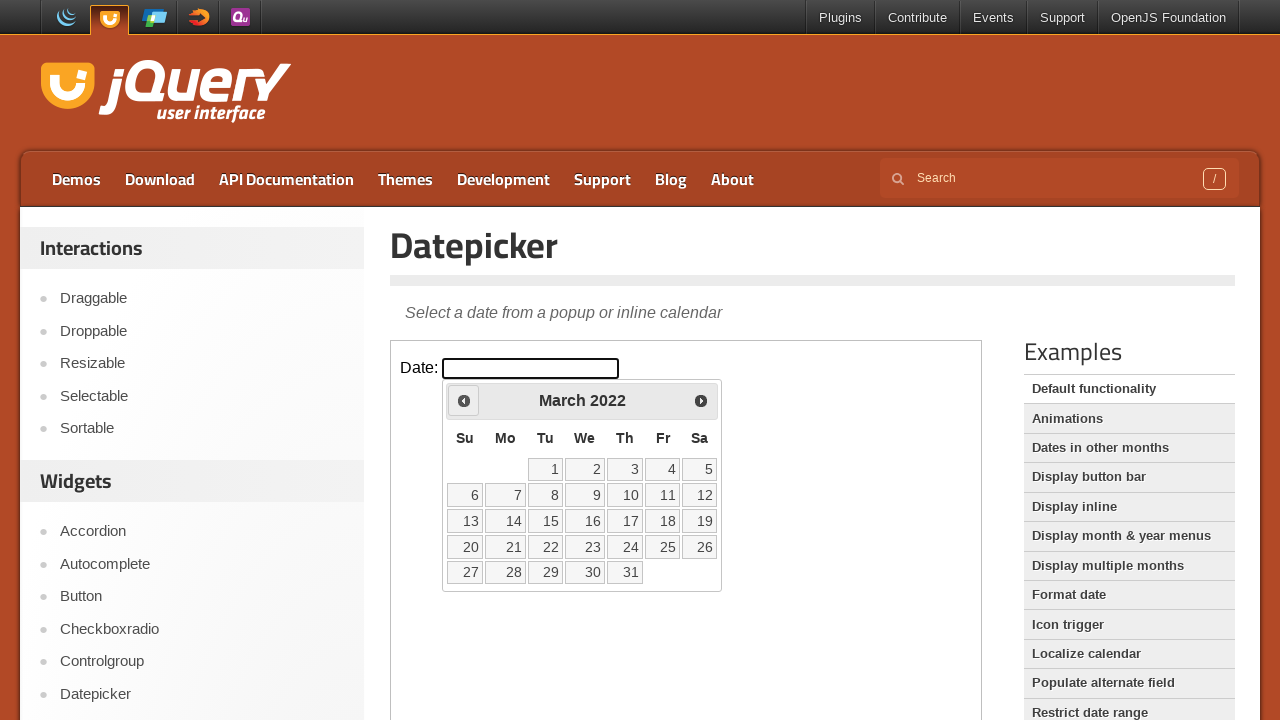

Retrieved updated month: March
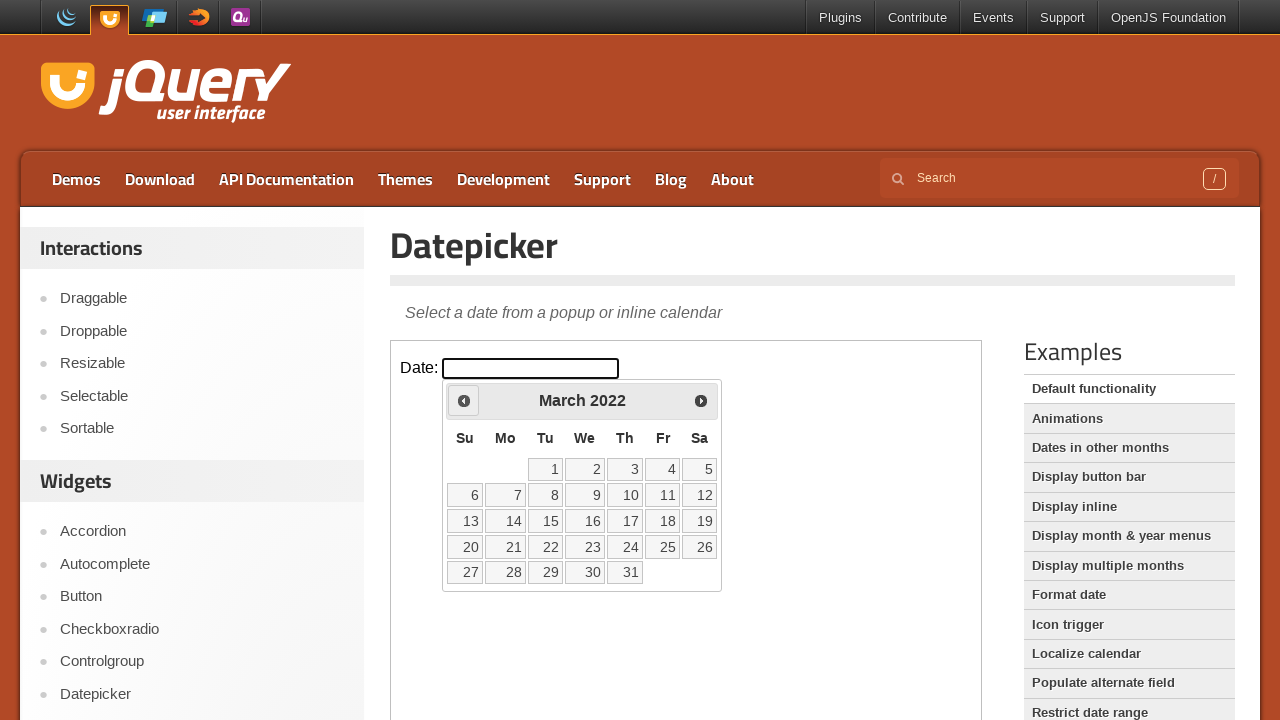

Retrieved updated year: 2022
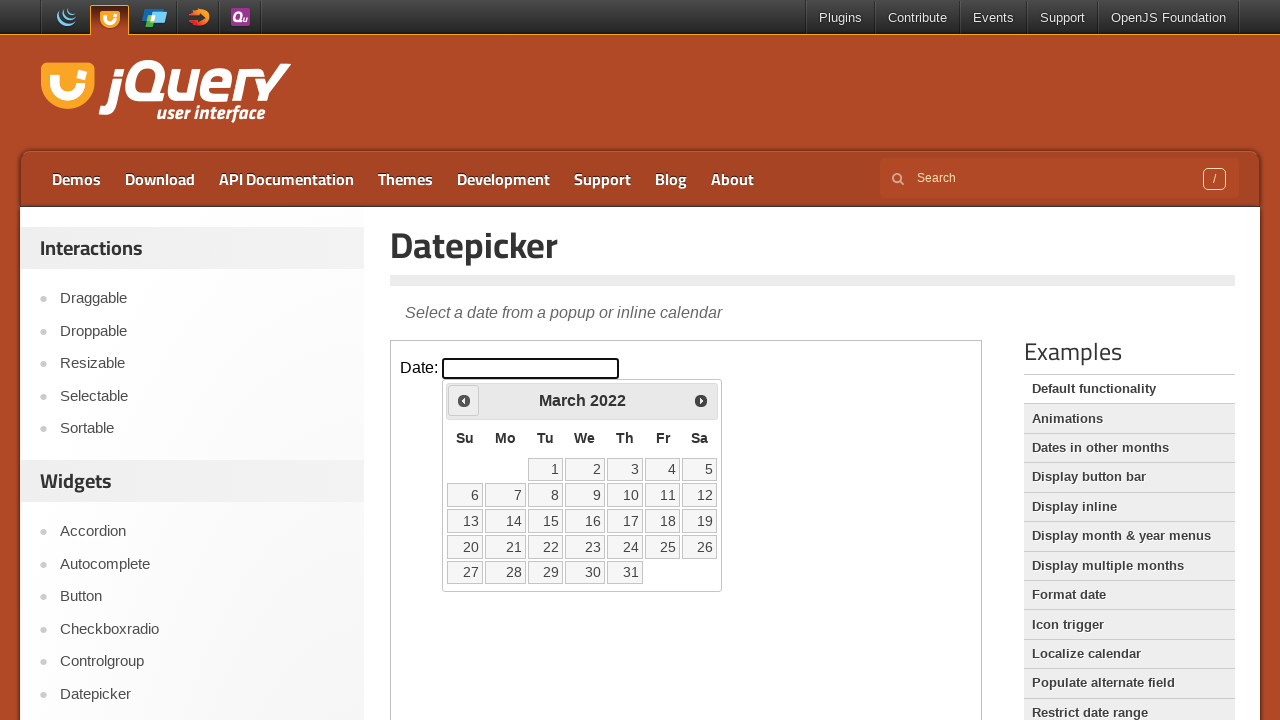

Clicked Previous button to navigate backwards from March 2022 at (464, 400) on iframe.demo-frame >> nth=0 >> internal:control=enter-frame >> span:has-text('Pre
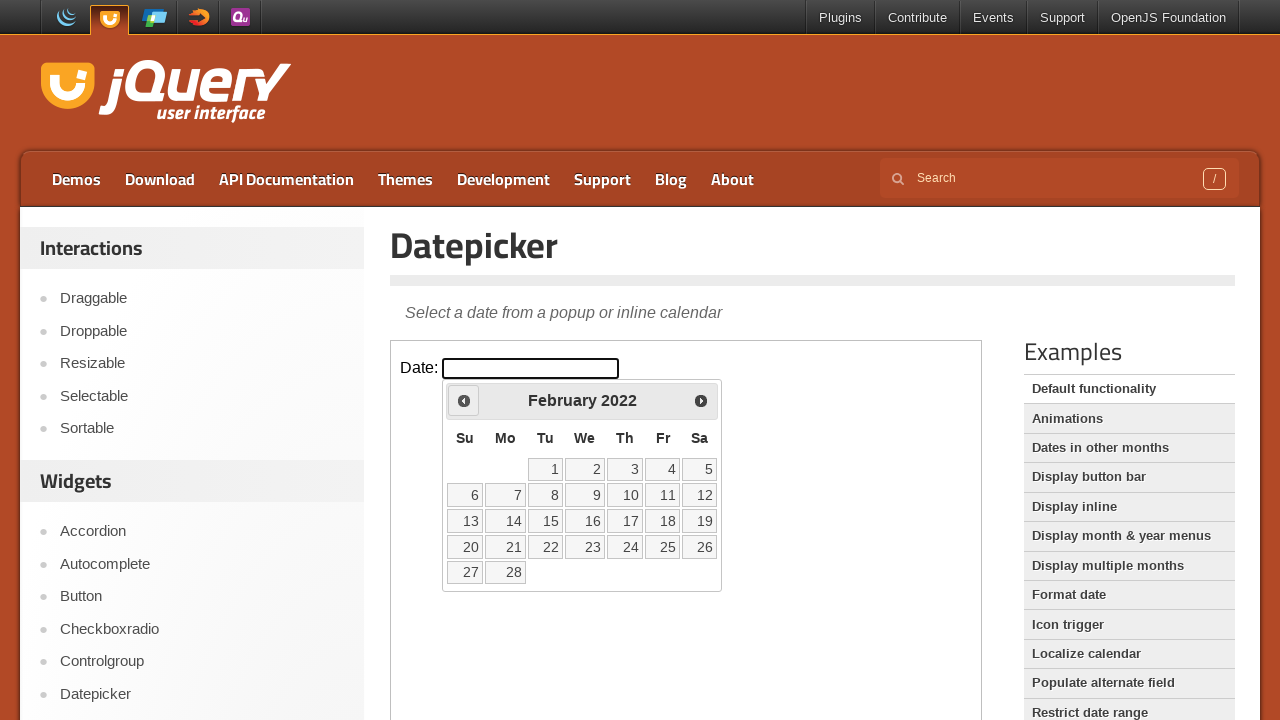

Retrieved updated month: February
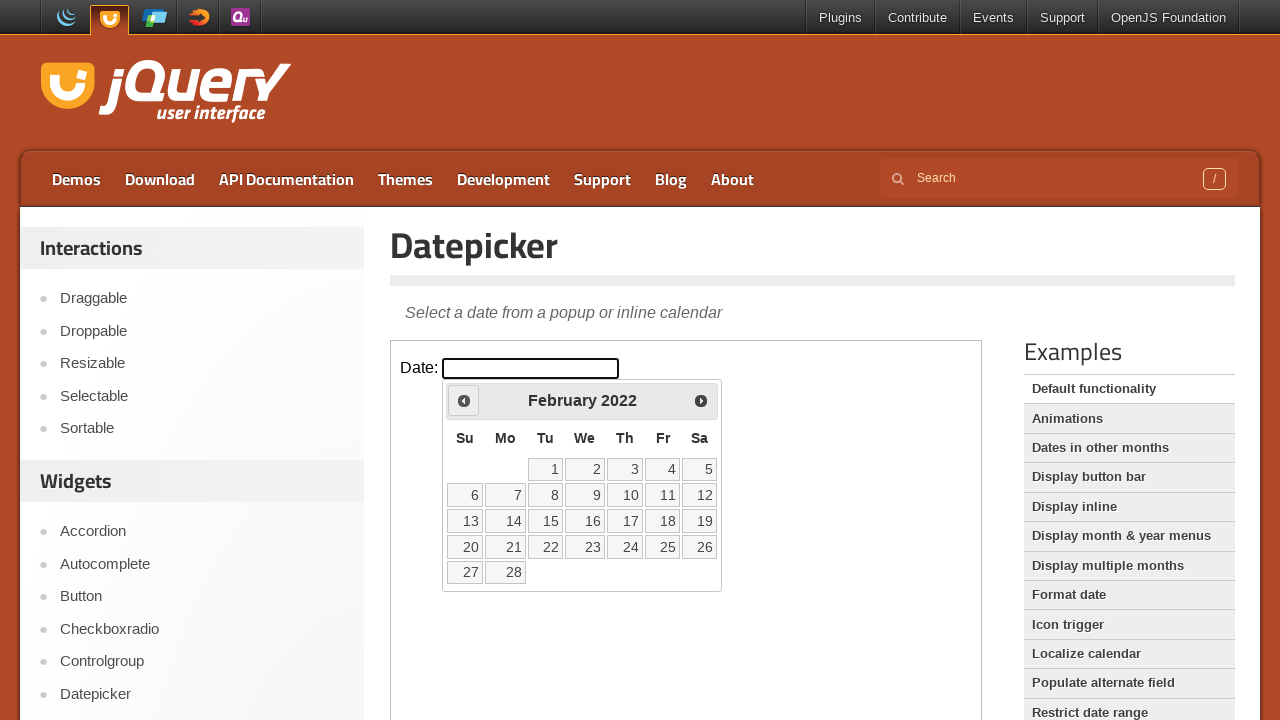

Retrieved updated year: 2022
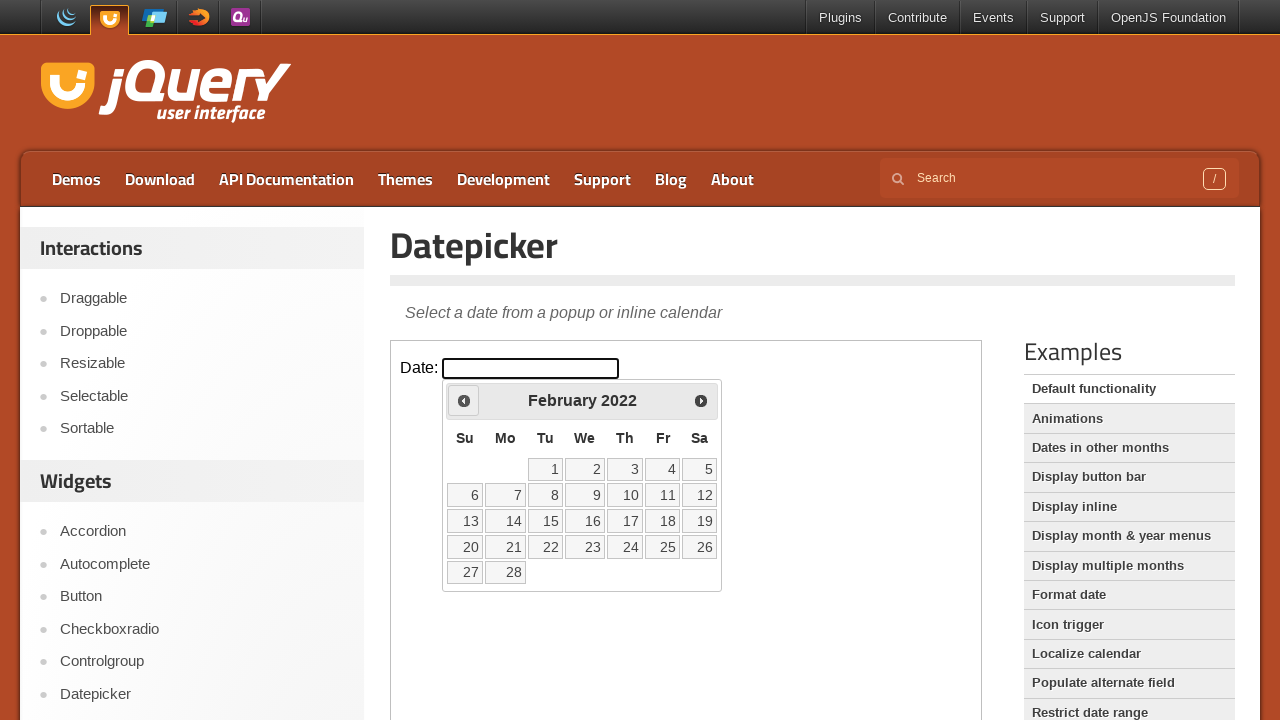

Clicked Previous button to navigate backwards from February 2022 at (464, 400) on iframe.demo-frame >> nth=0 >> internal:control=enter-frame >> span:has-text('Pre
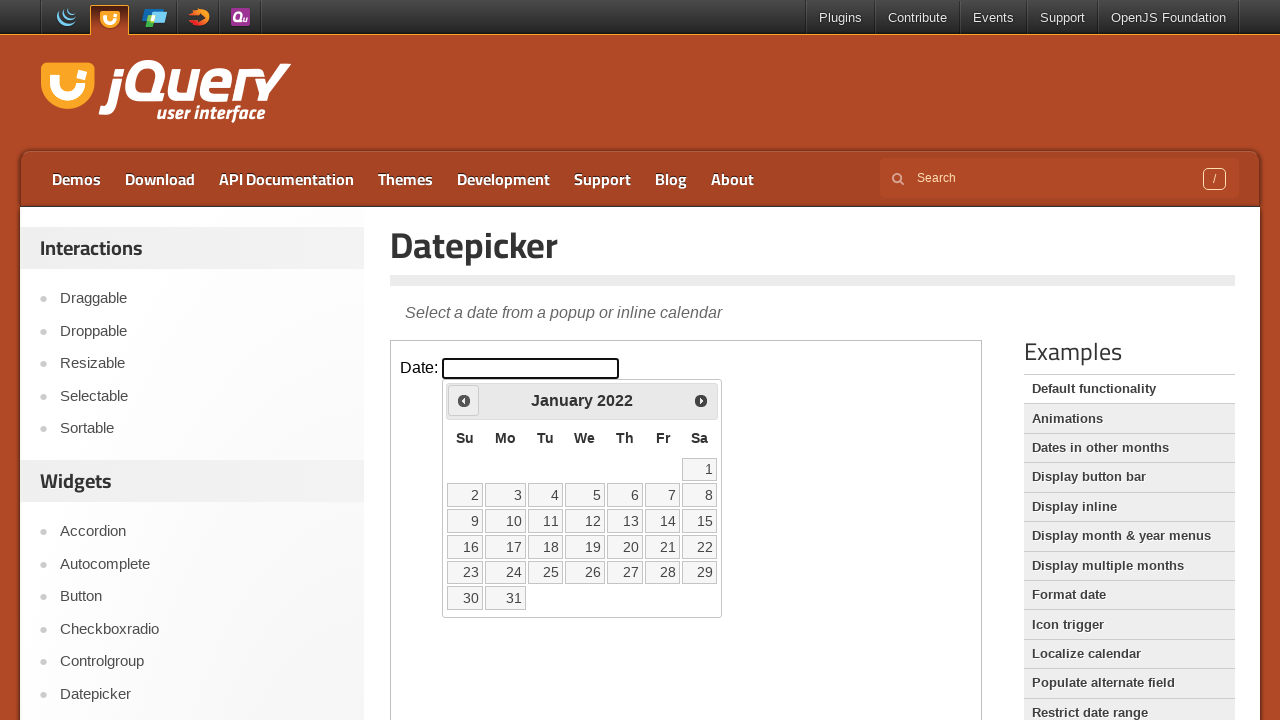

Retrieved updated month: January
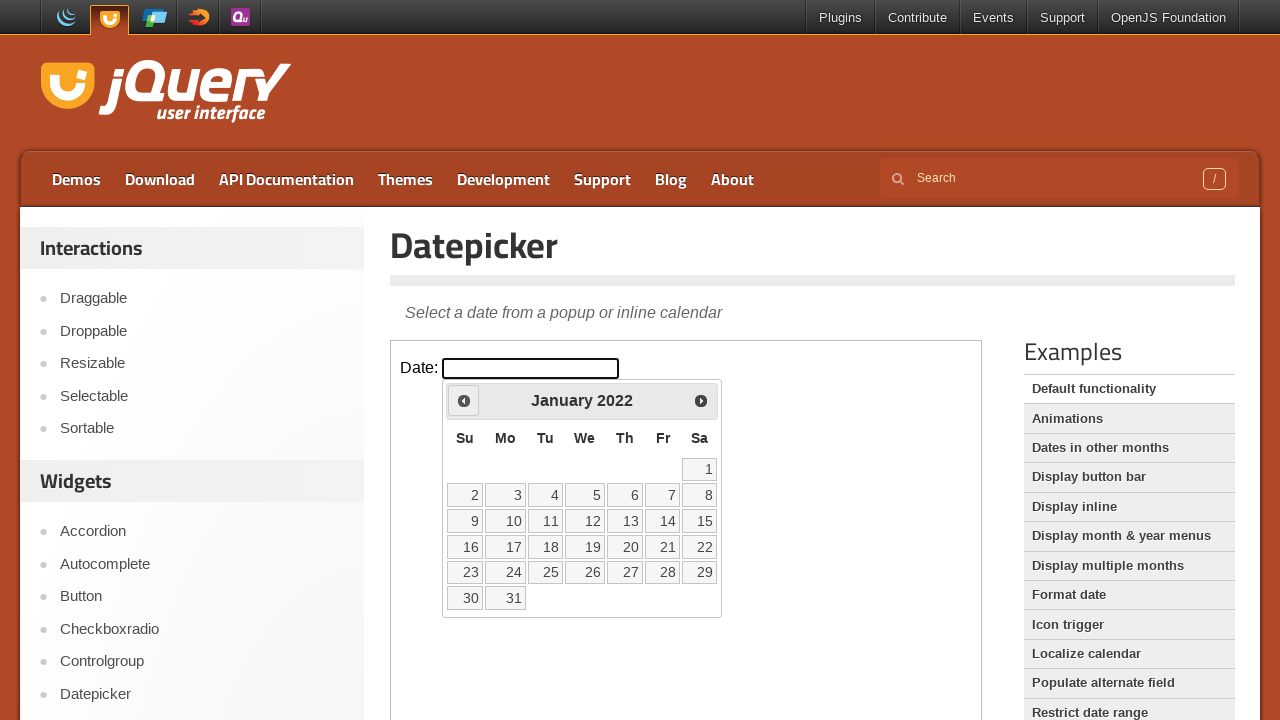

Retrieved updated year: 2022
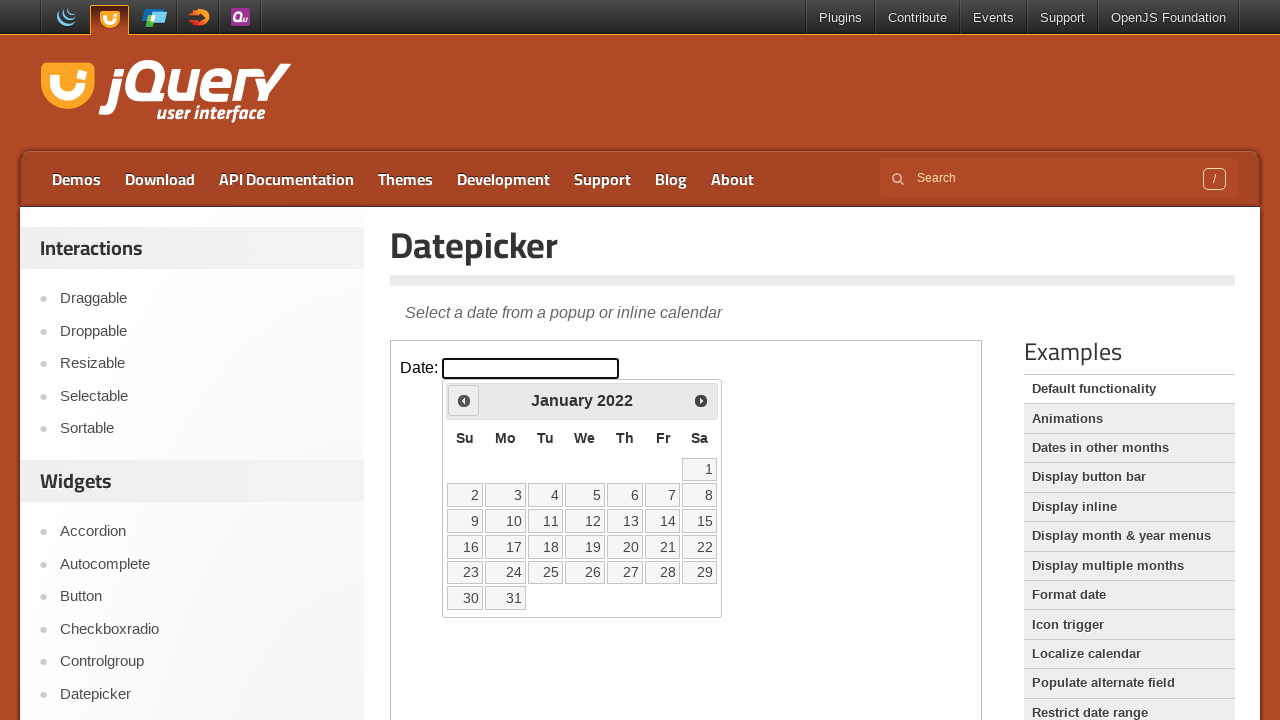

Clicked Previous button to navigate backwards from January 2022 at (464, 400) on iframe.demo-frame >> nth=0 >> internal:control=enter-frame >> span:has-text('Pre
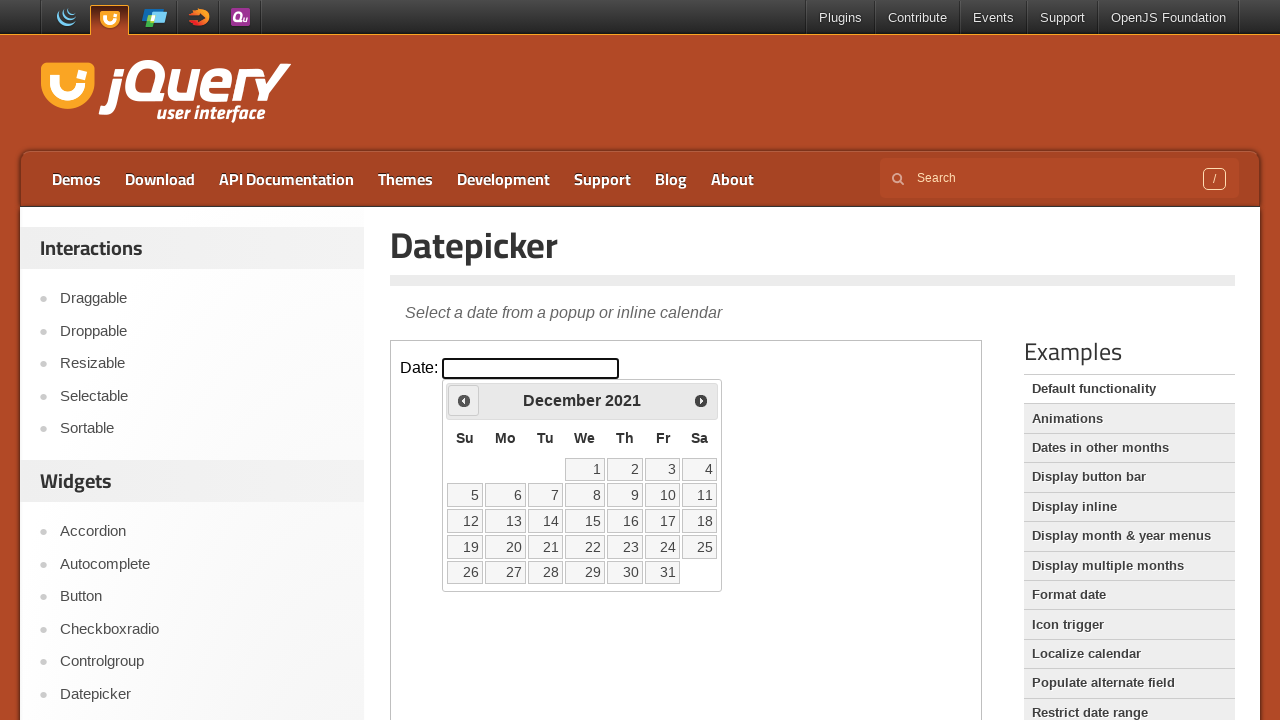

Retrieved updated month: December
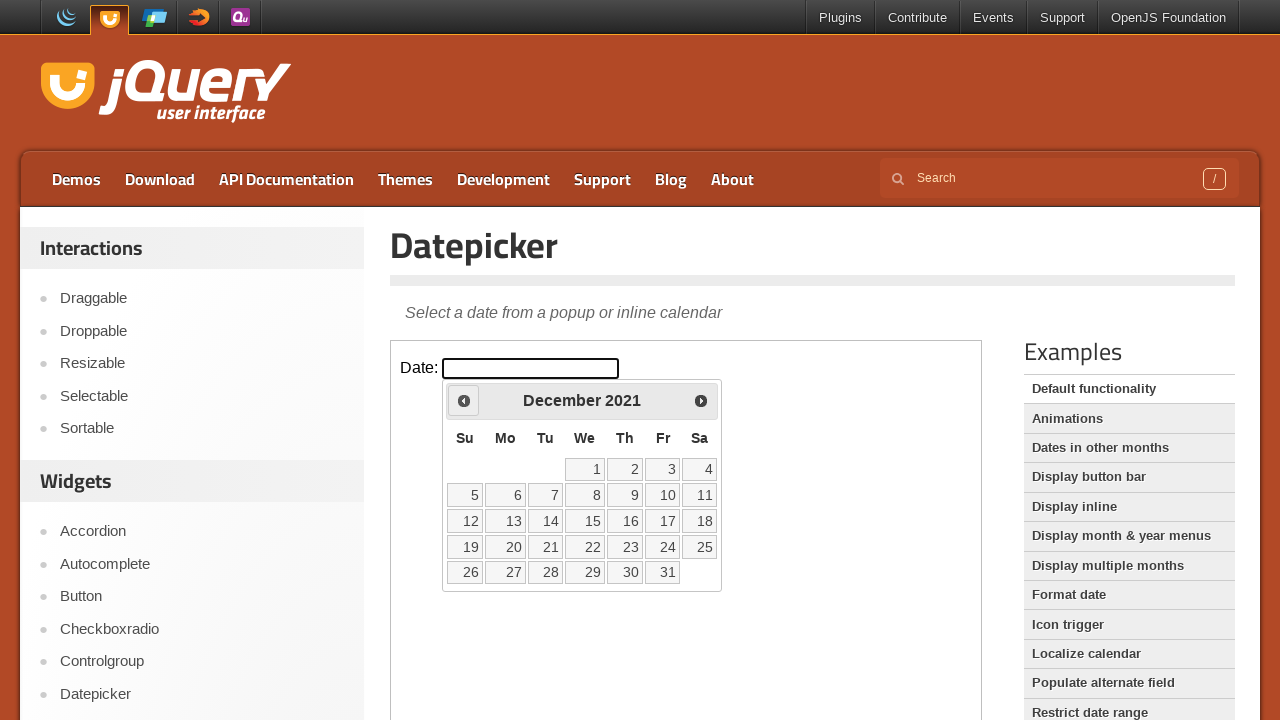

Retrieved updated year: 2021
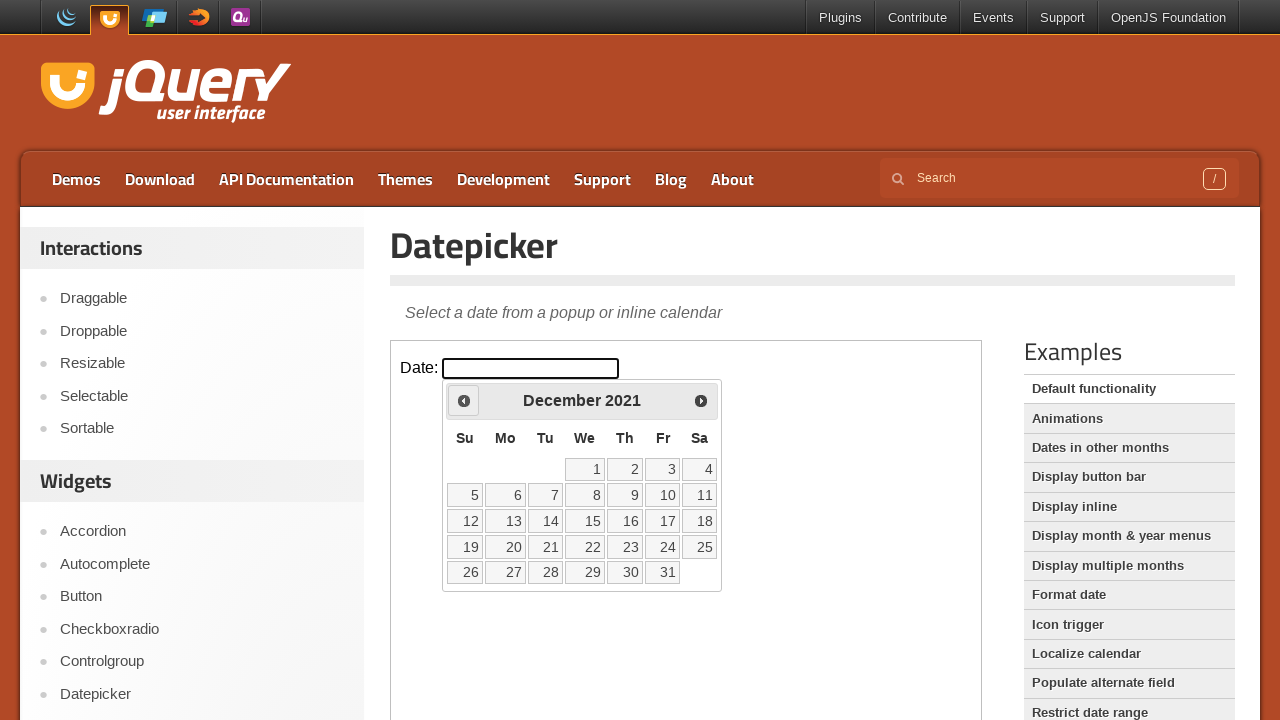

Clicked Previous button to navigate backwards from December 2021 at (464, 400) on iframe.demo-frame >> nth=0 >> internal:control=enter-frame >> span:has-text('Pre
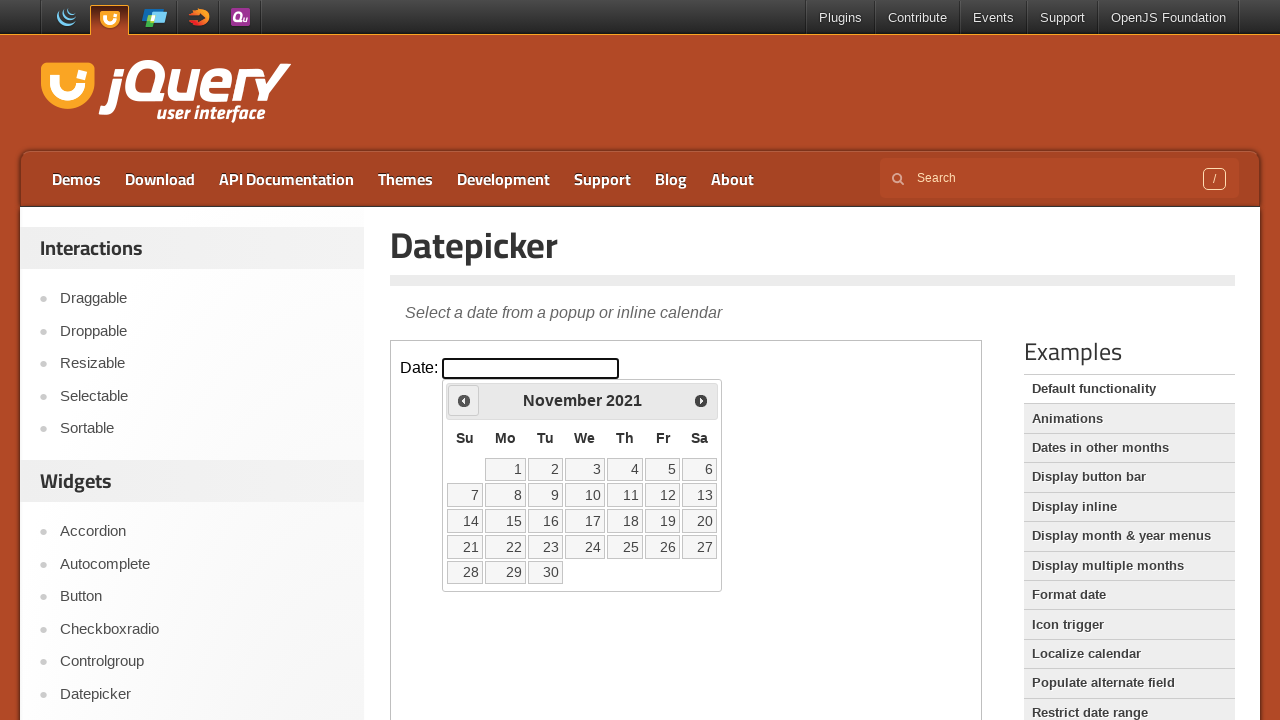

Retrieved updated month: November
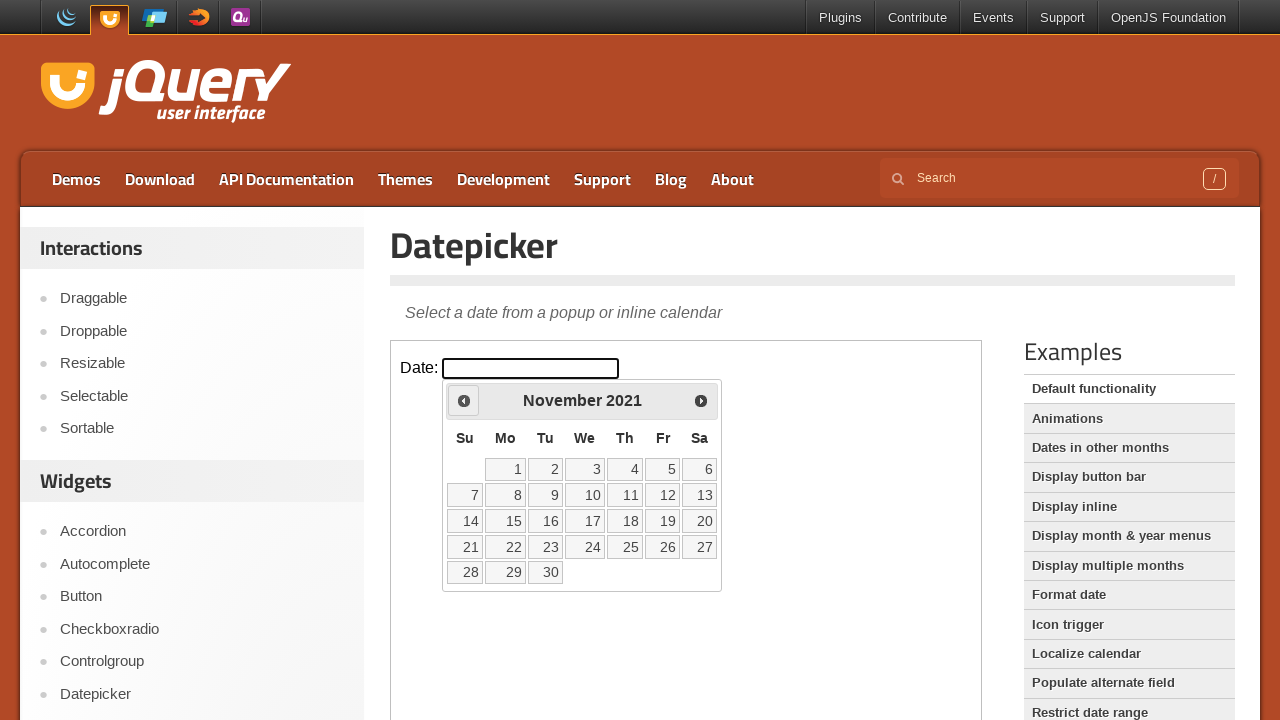

Retrieved updated year: 2021
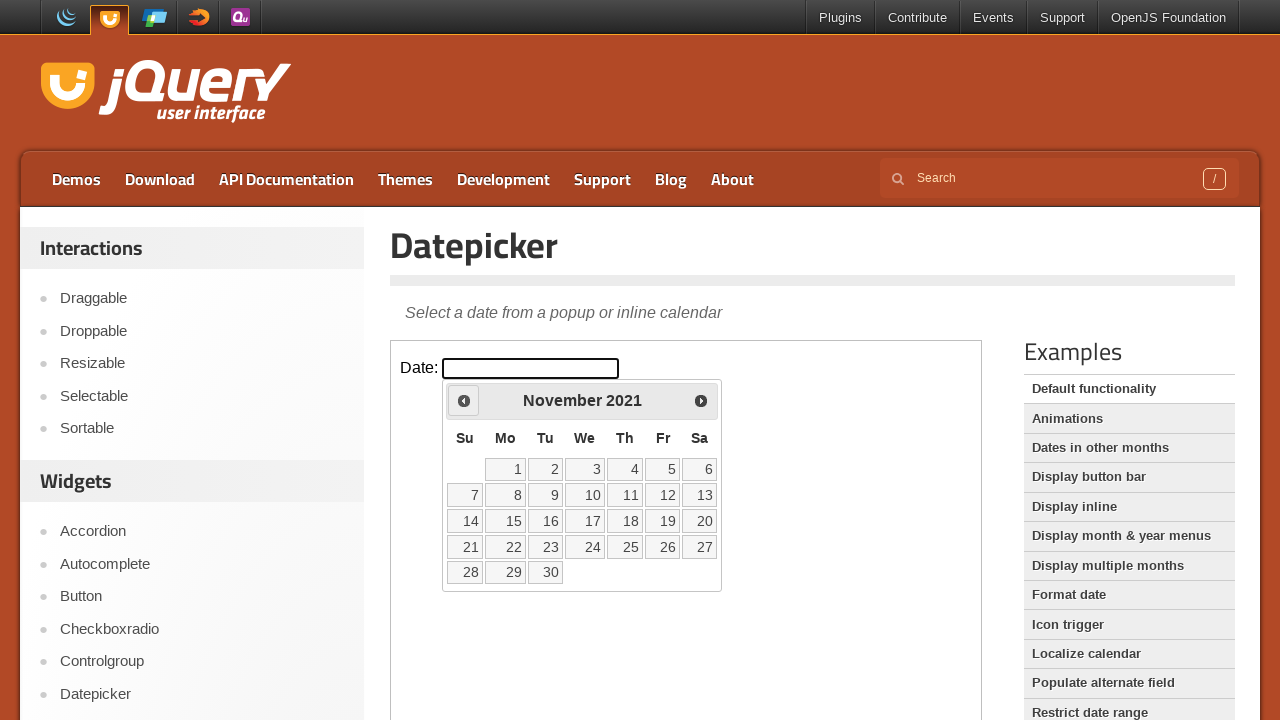

Clicked Previous button to navigate backwards from November 2021 at (464, 400) on iframe.demo-frame >> nth=0 >> internal:control=enter-frame >> span:has-text('Pre
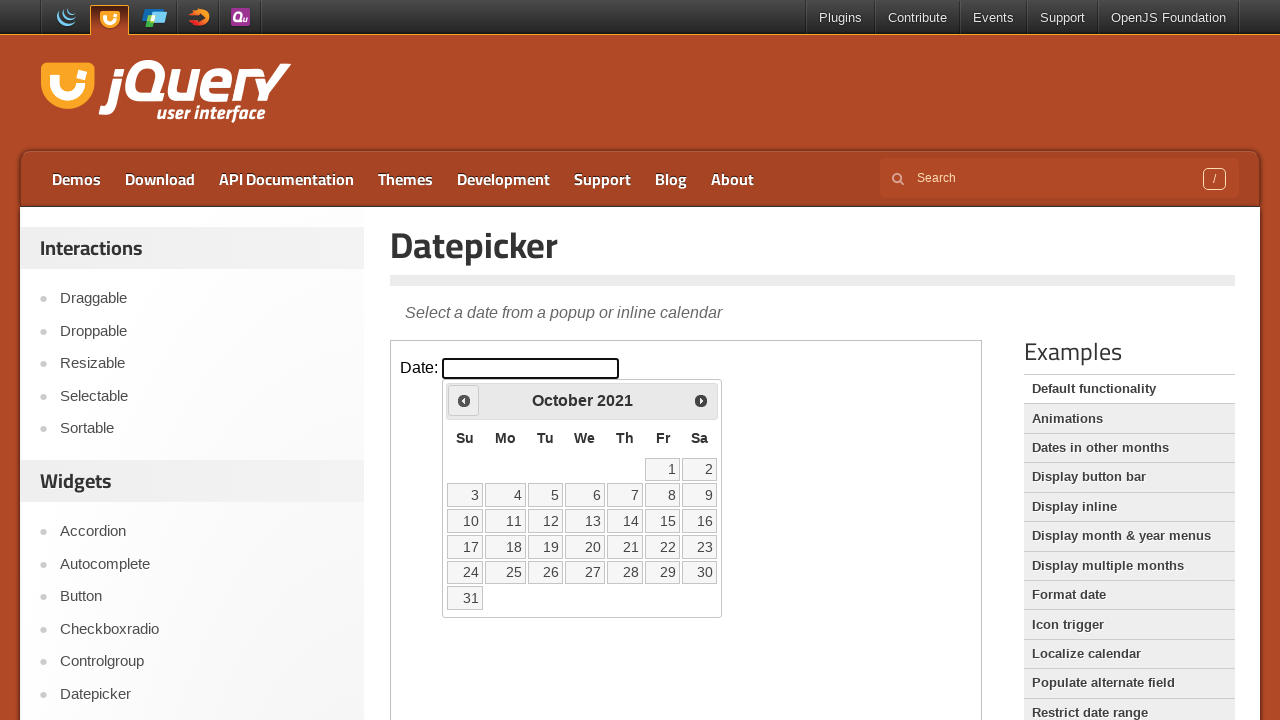

Retrieved updated month: October
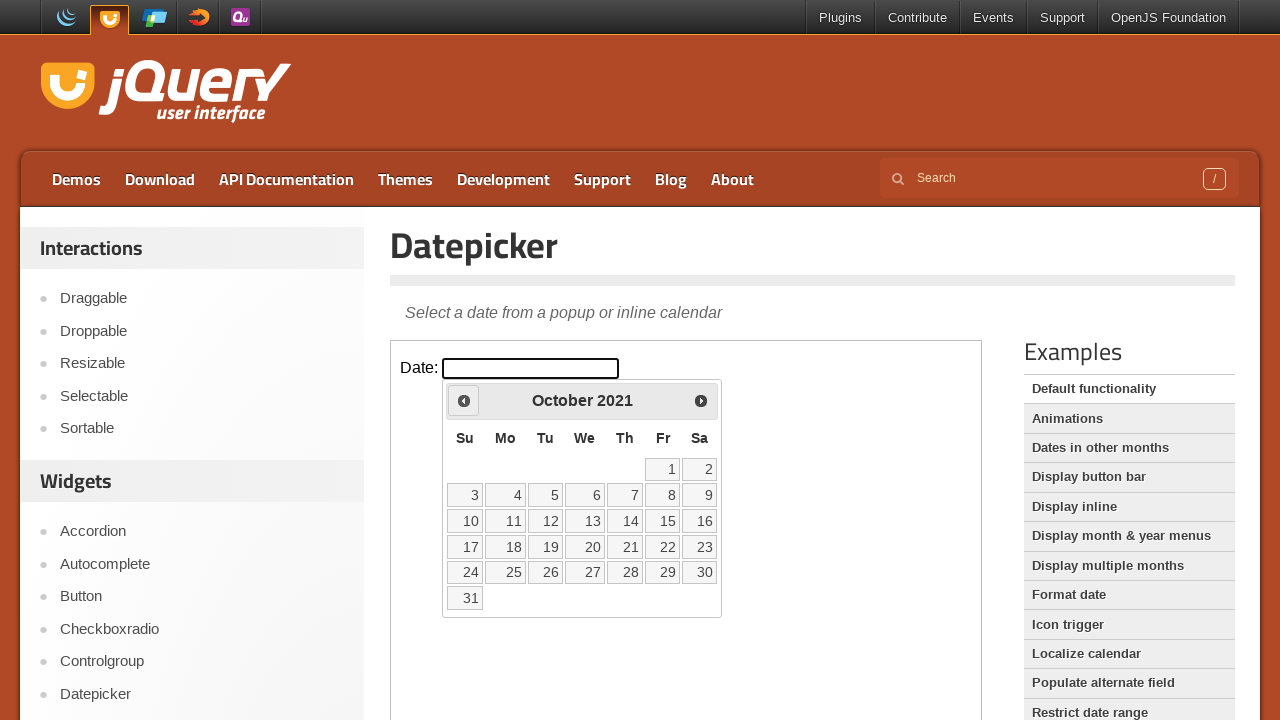

Retrieved updated year: 2021
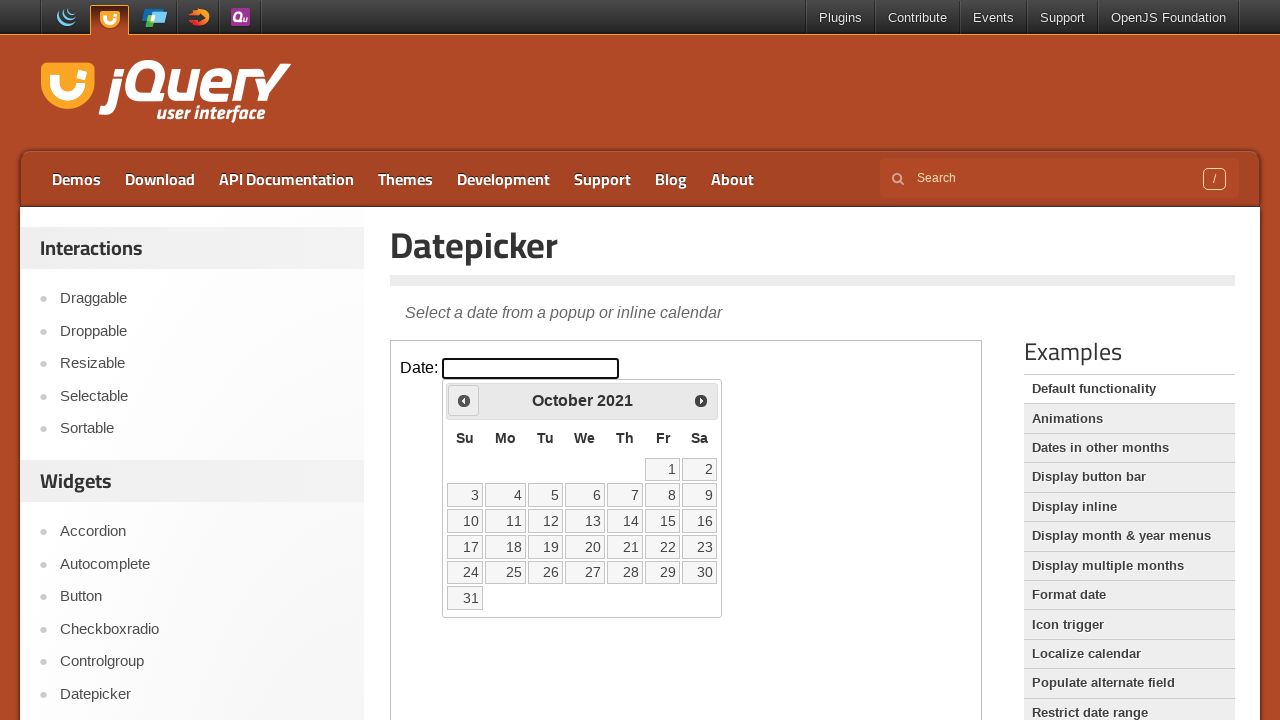

Clicked Previous button to navigate backwards from October 2021 at (464, 400) on iframe.demo-frame >> nth=0 >> internal:control=enter-frame >> span:has-text('Pre
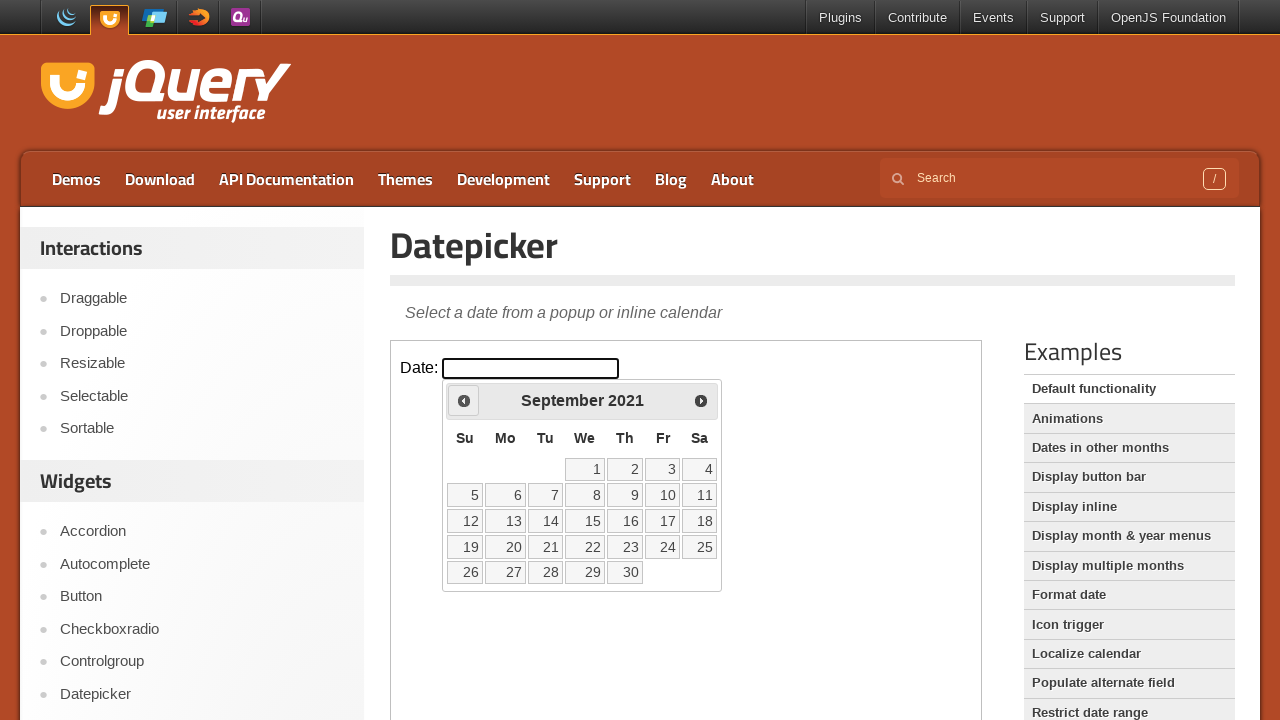

Retrieved updated month: September
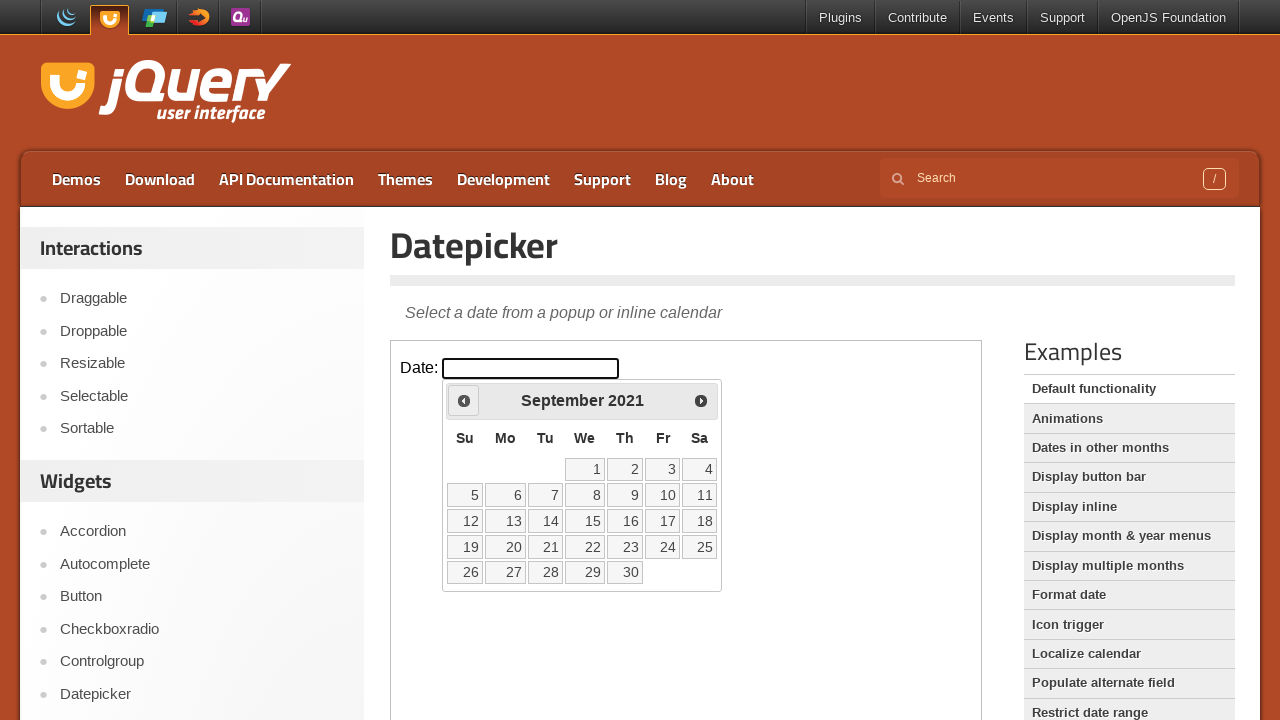

Retrieved updated year: 2021
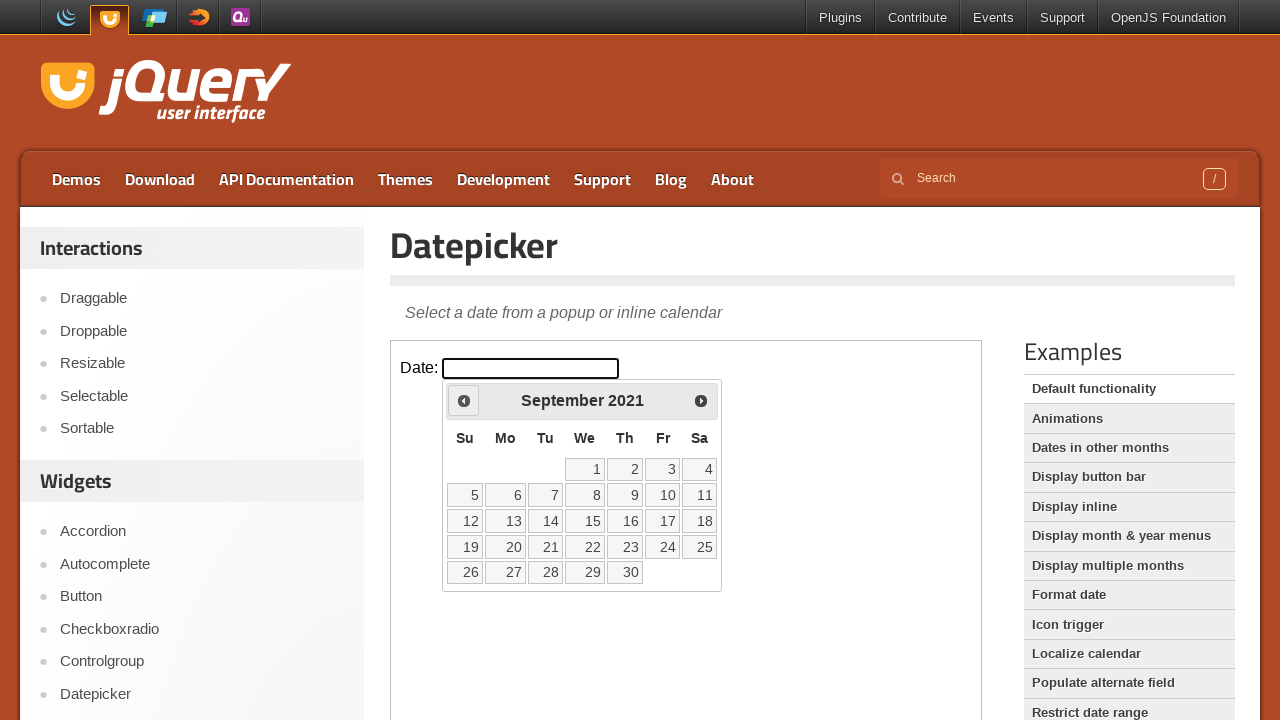

Clicked Previous button to navigate backwards from September 2021 at (464, 400) on iframe.demo-frame >> nth=0 >> internal:control=enter-frame >> span:has-text('Pre
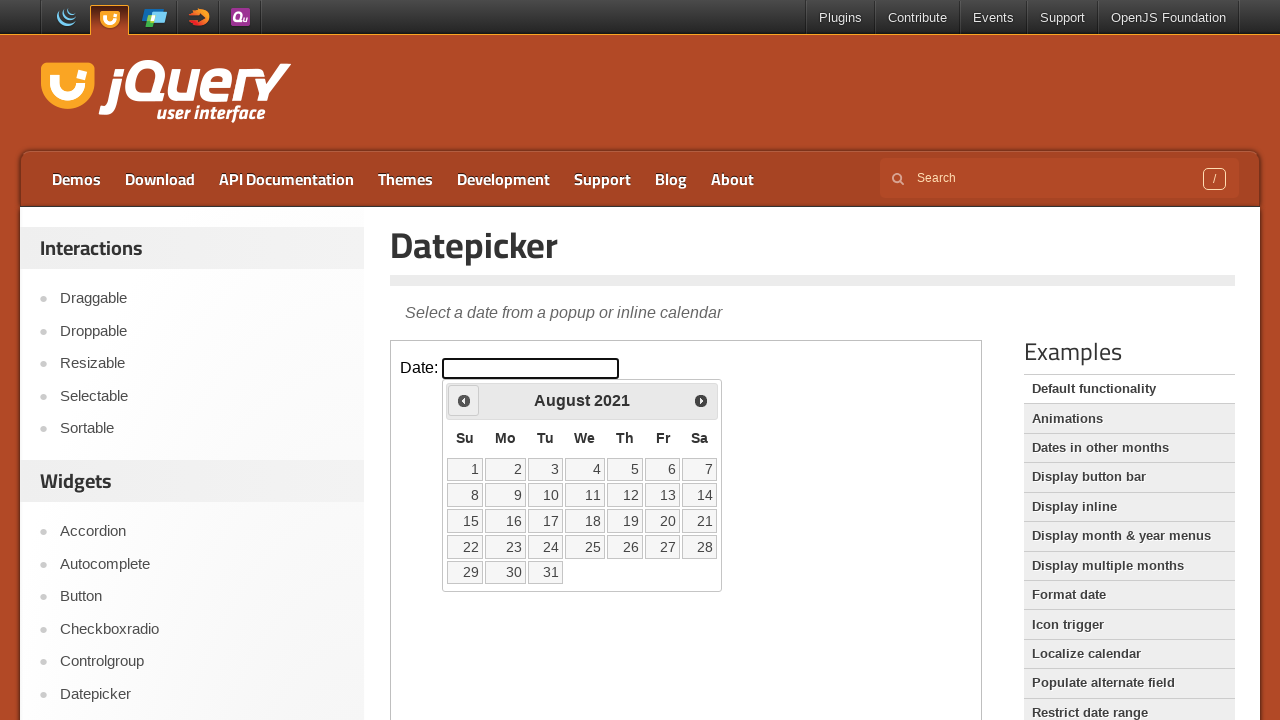

Retrieved updated month: August
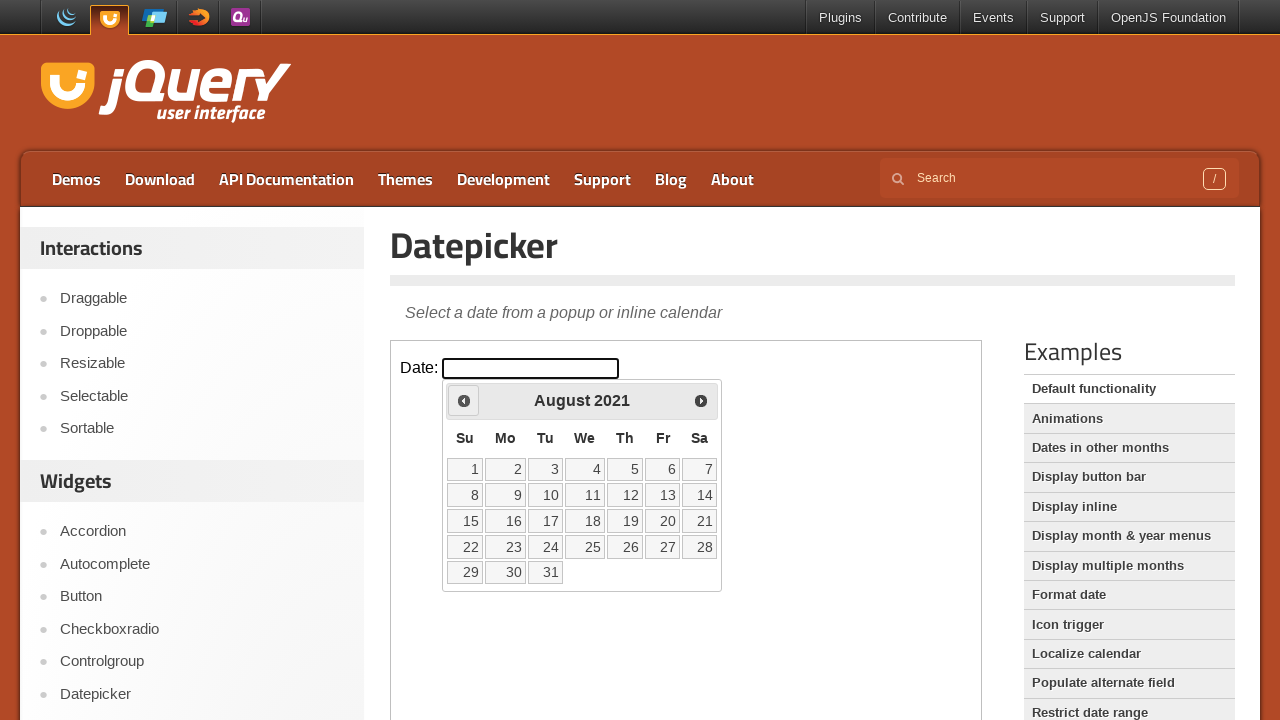

Retrieved updated year: 2021
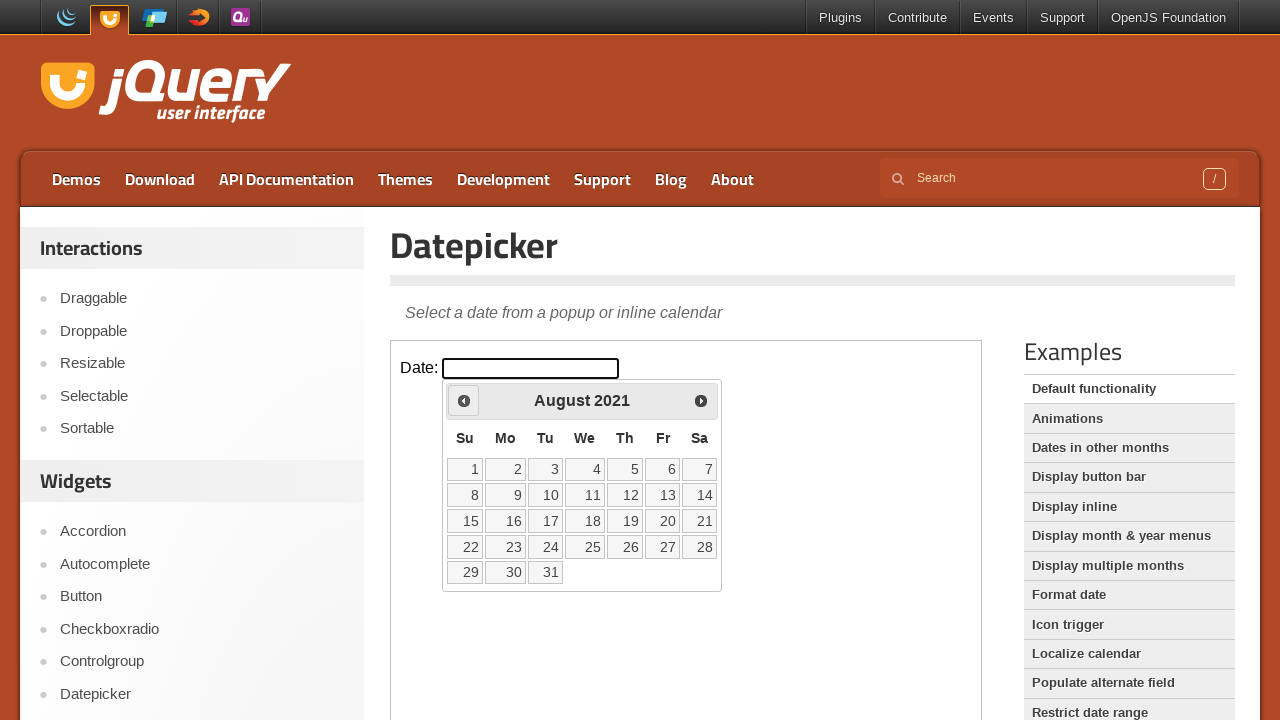

Clicked Previous button to navigate backwards from August 2021 at (464, 400) on iframe.demo-frame >> nth=0 >> internal:control=enter-frame >> span:has-text('Pre
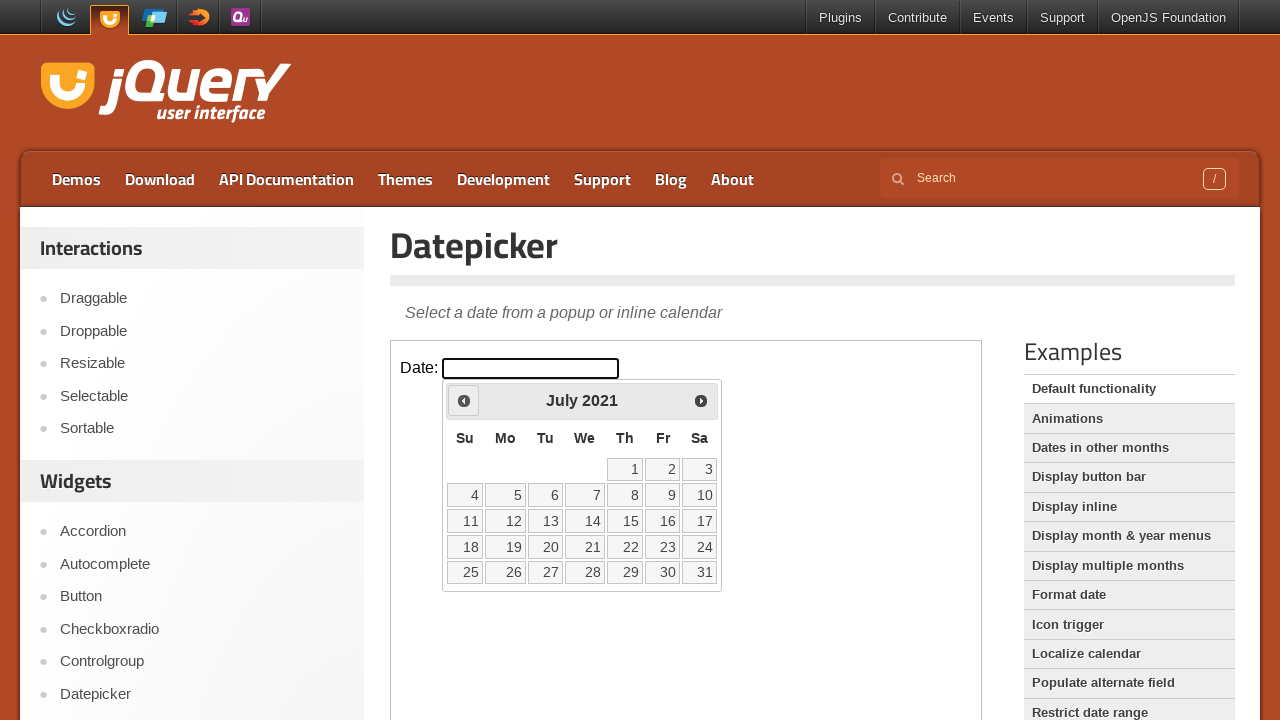

Retrieved updated month: July
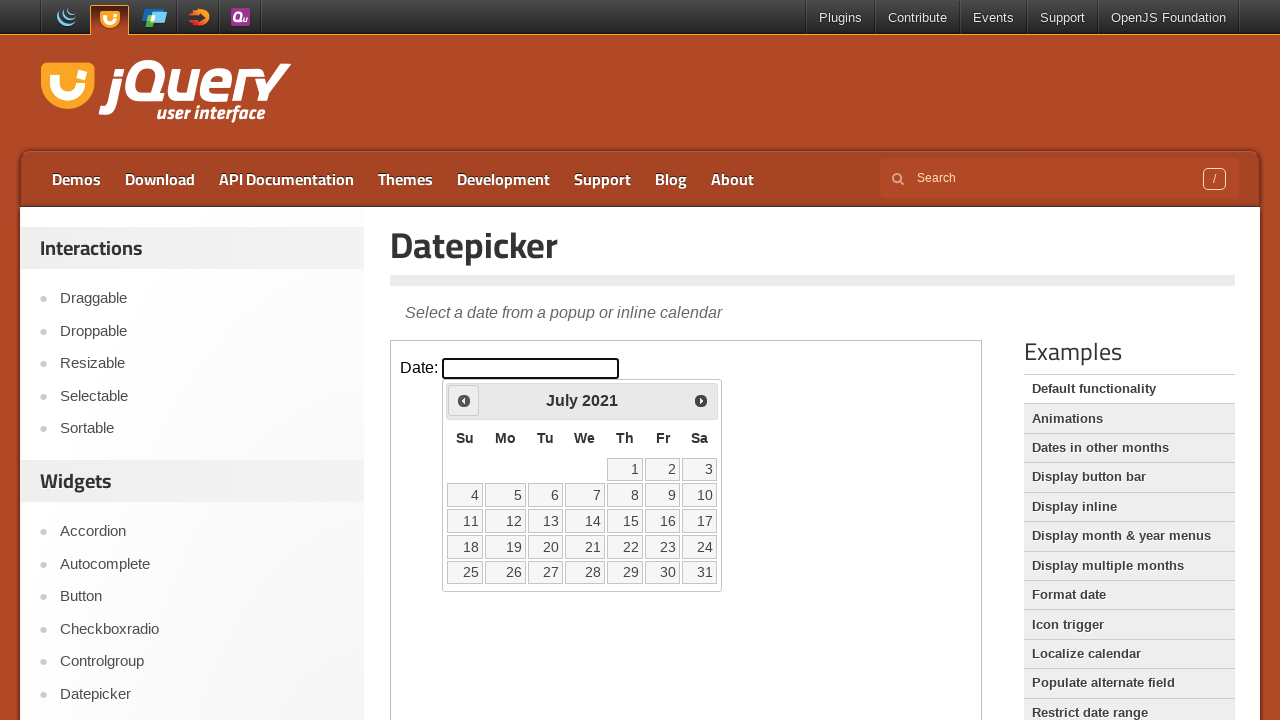

Retrieved updated year: 2021
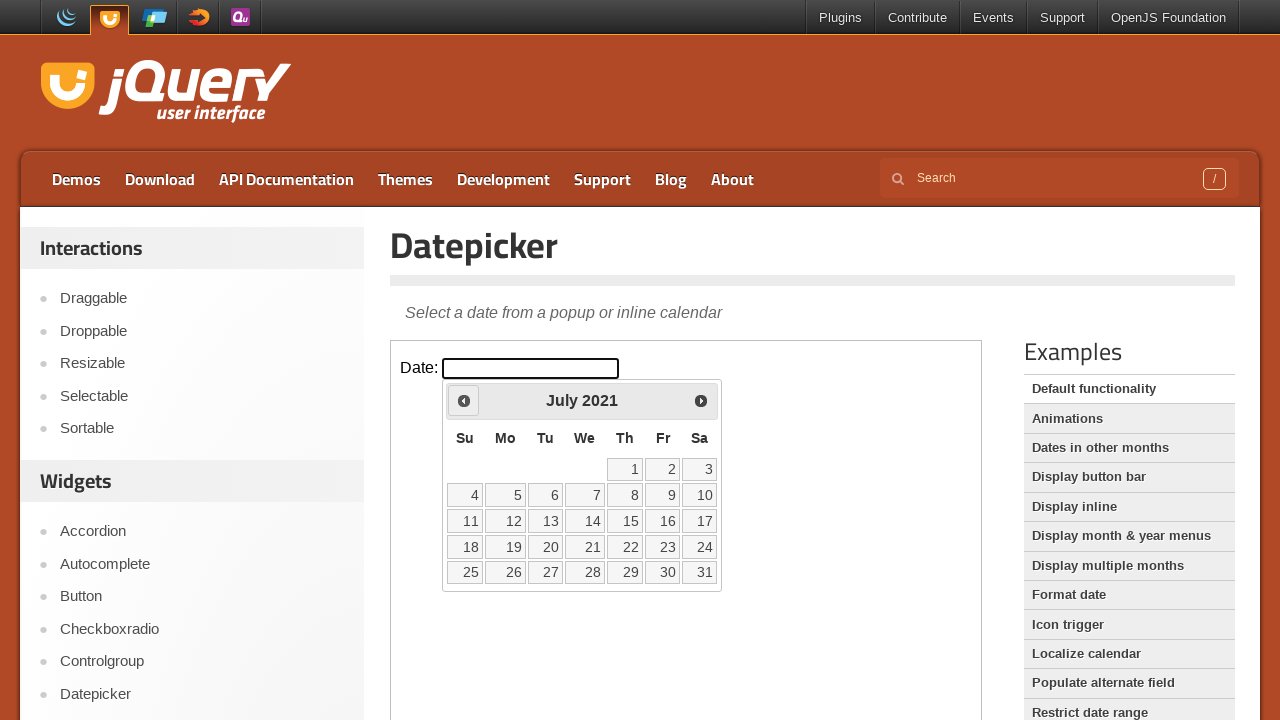

Clicked Previous button to navigate backwards from July 2021 at (464, 400) on iframe.demo-frame >> nth=0 >> internal:control=enter-frame >> span:has-text('Pre
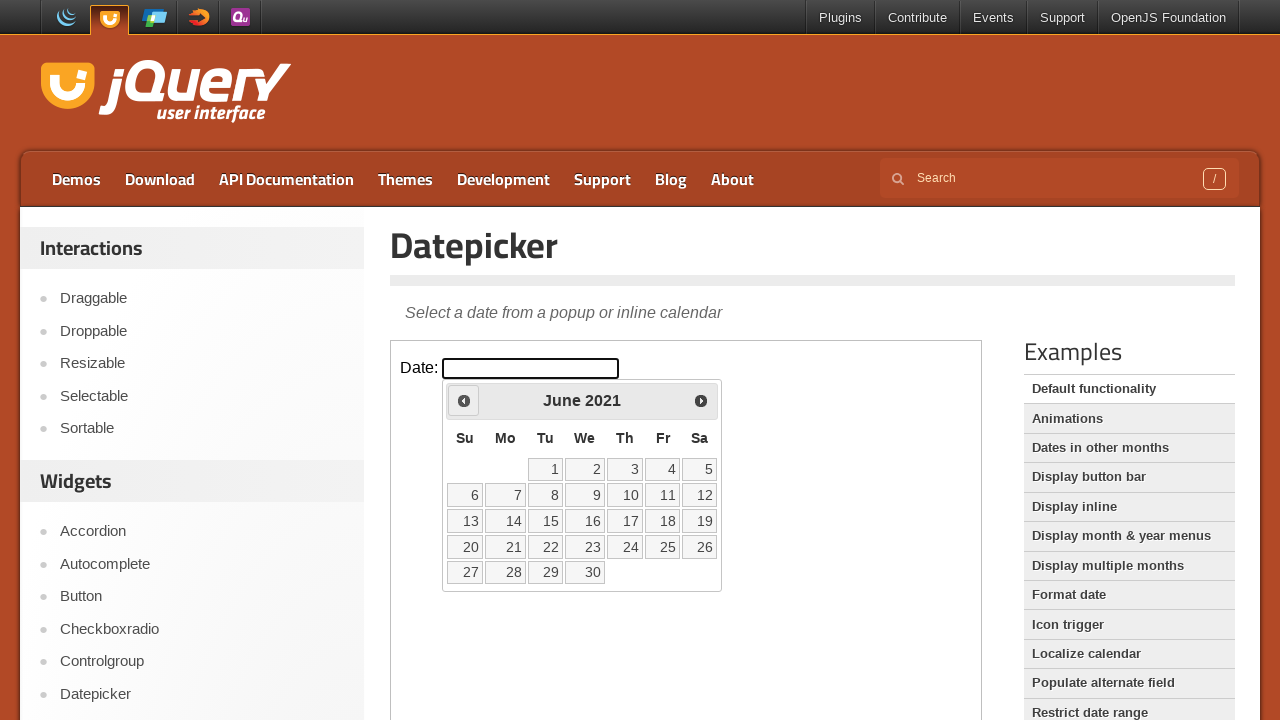

Retrieved updated month: June
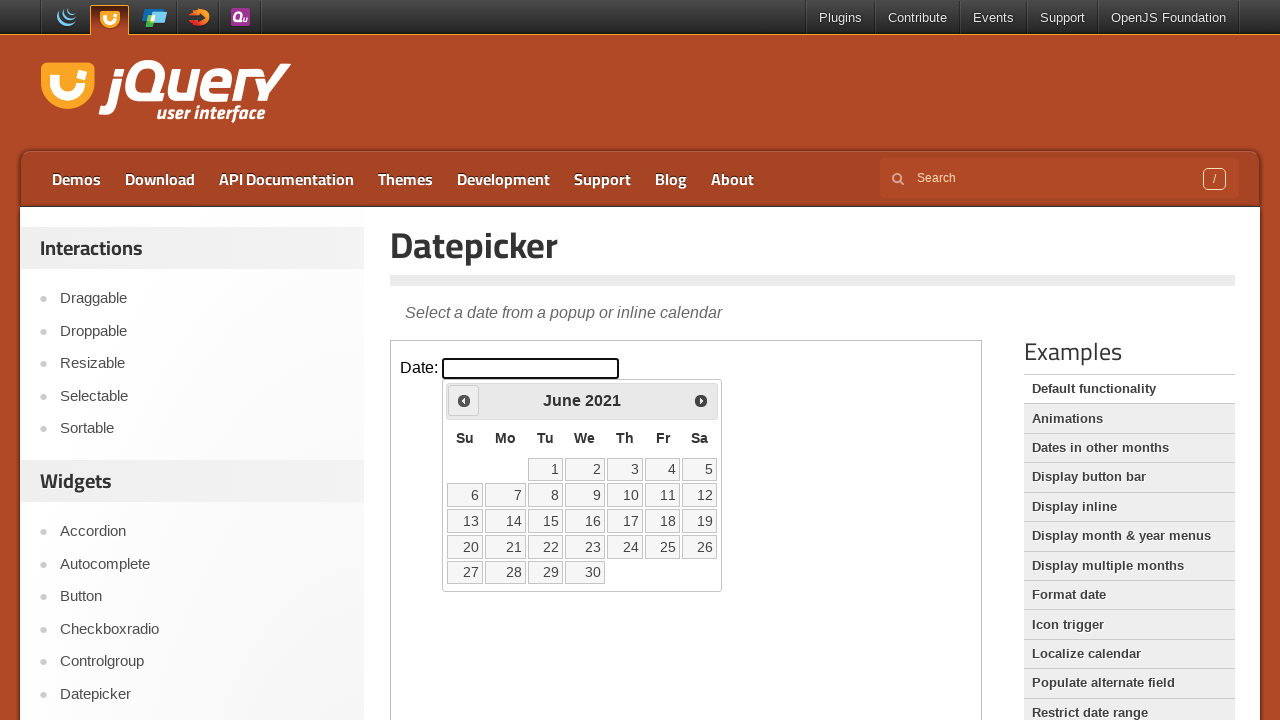

Retrieved updated year: 2021
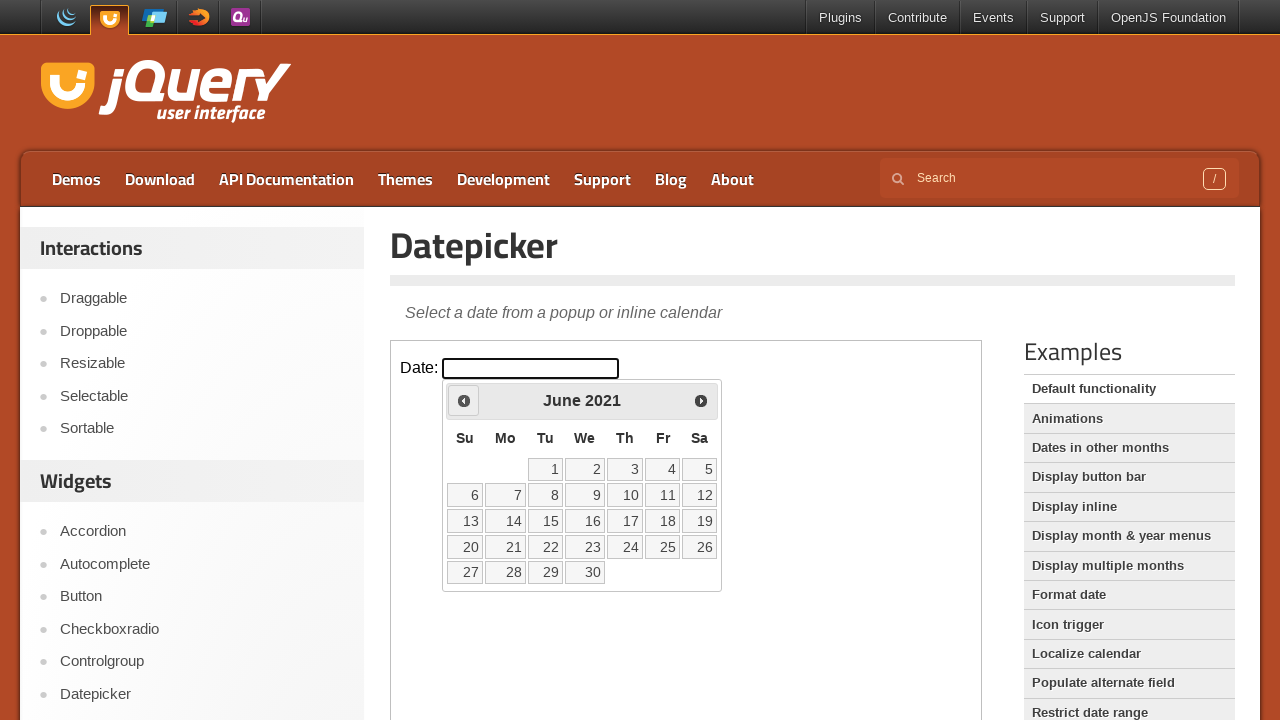

Clicked Previous button to navigate backwards from June 2021 at (464, 400) on iframe.demo-frame >> nth=0 >> internal:control=enter-frame >> span:has-text('Pre
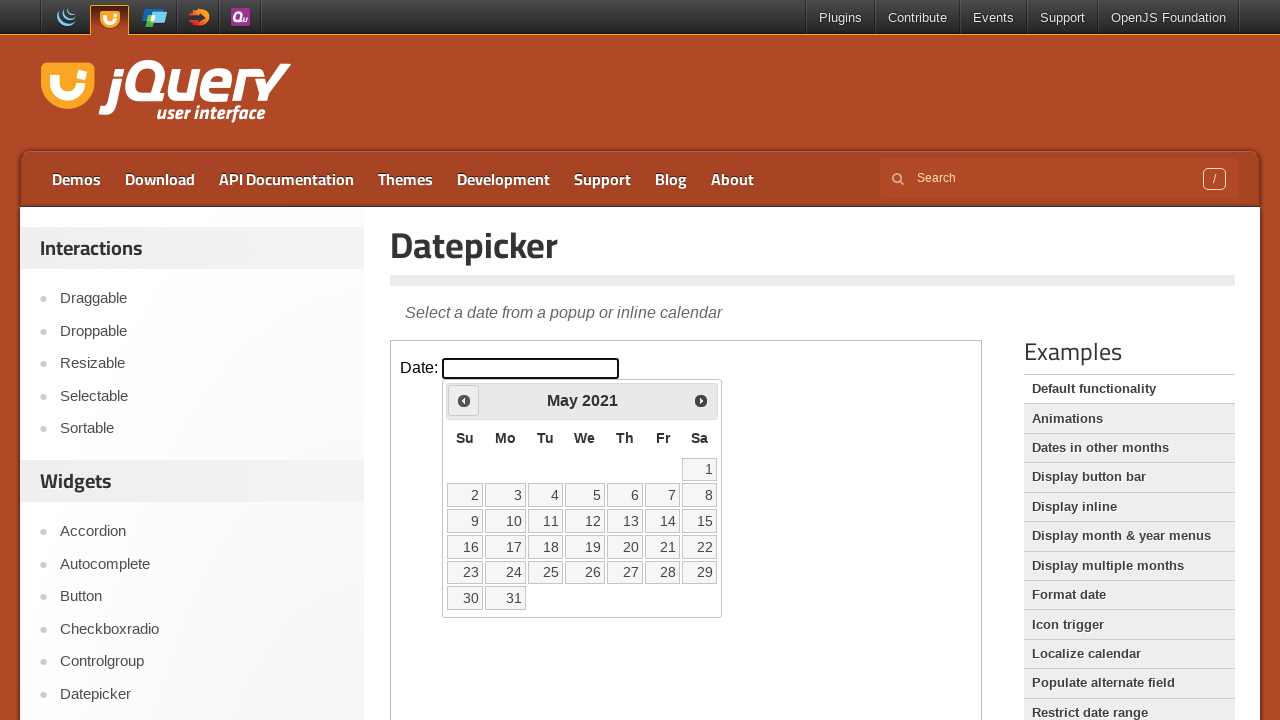

Retrieved updated month: May
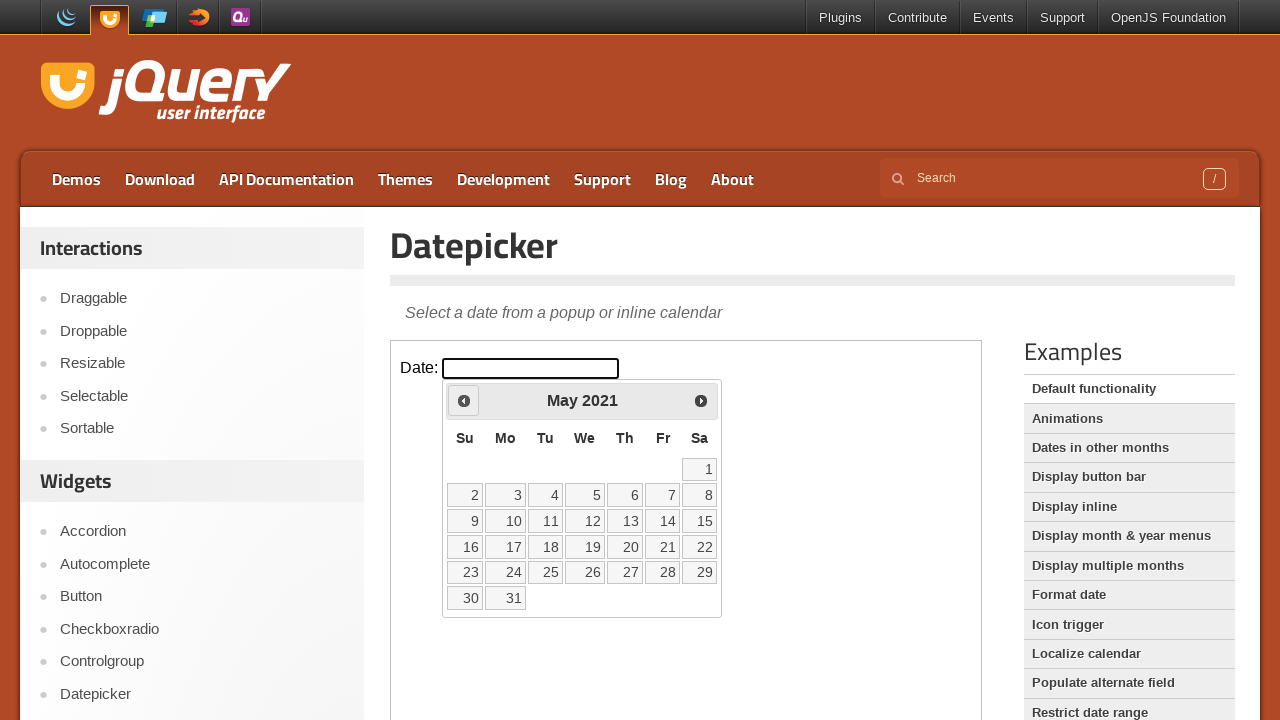

Retrieved updated year: 2021
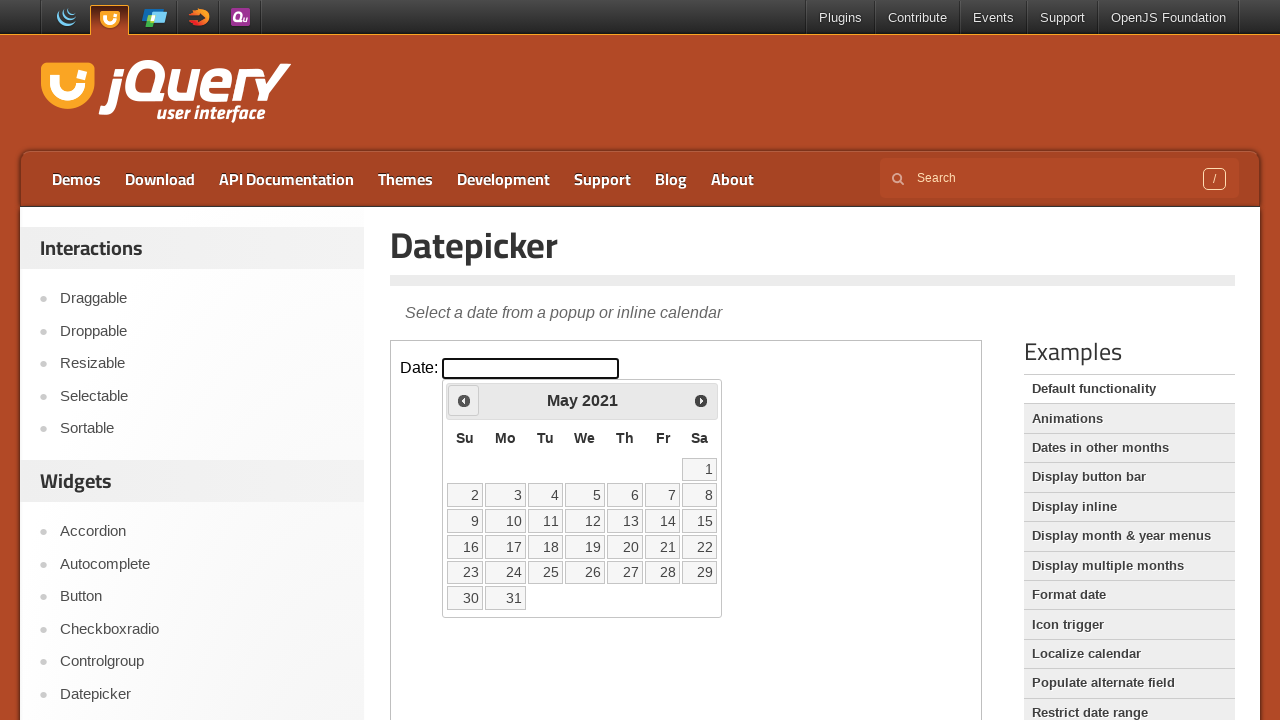

Clicked Previous button to navigate backwards from May 2021 at (464, 400) on iframe.demo-frame >> nth=0 >> internal:control=enter-frame >> span:has-text('Pre
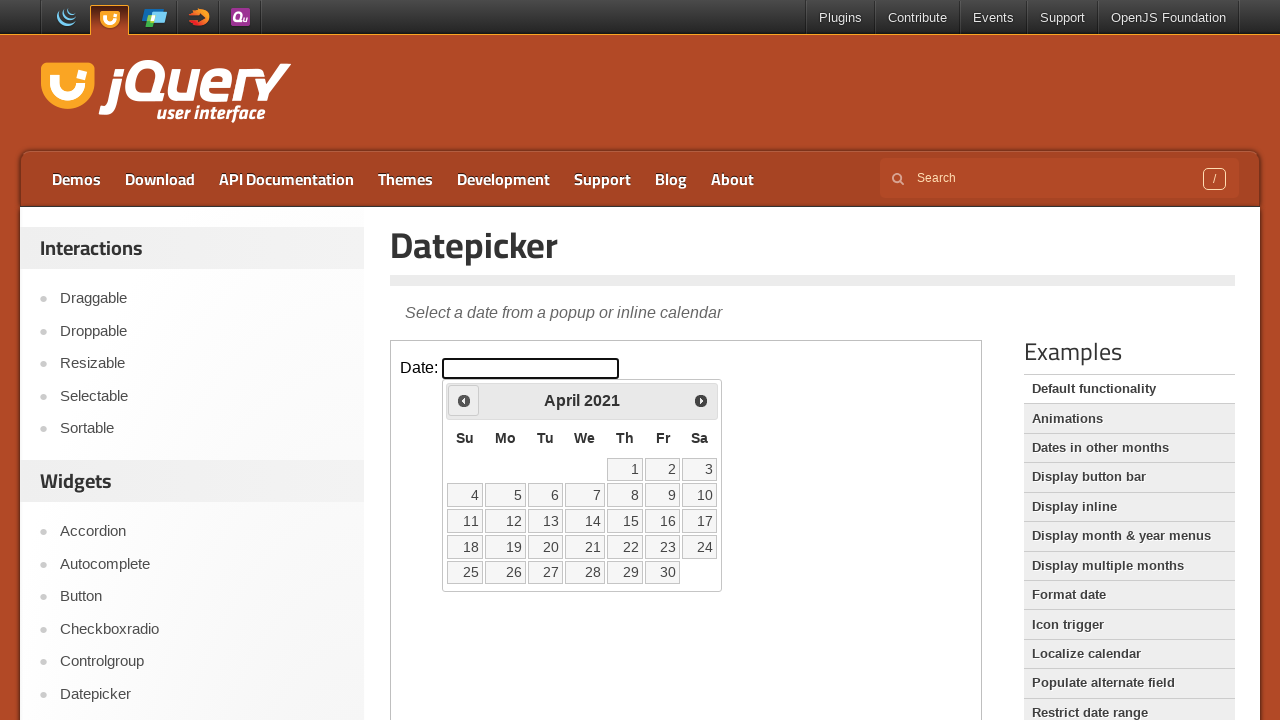

Retrieved updated month: April
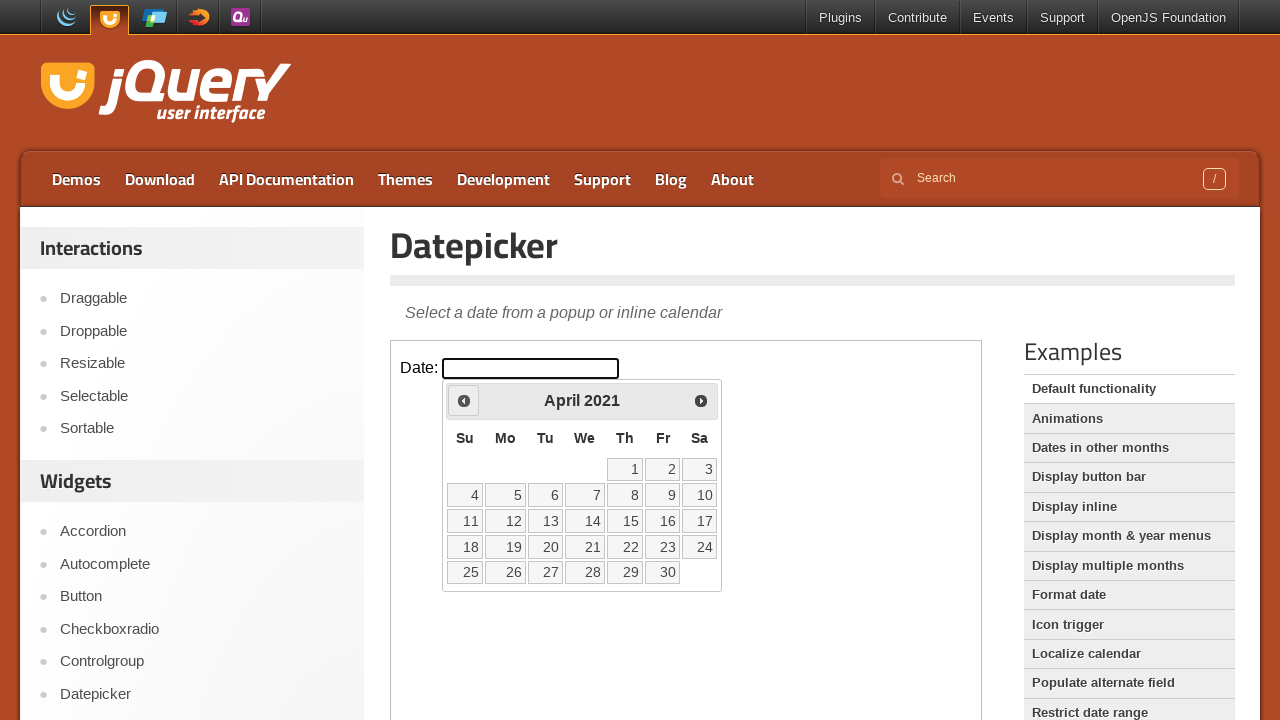

Retrieved updated year: 2021
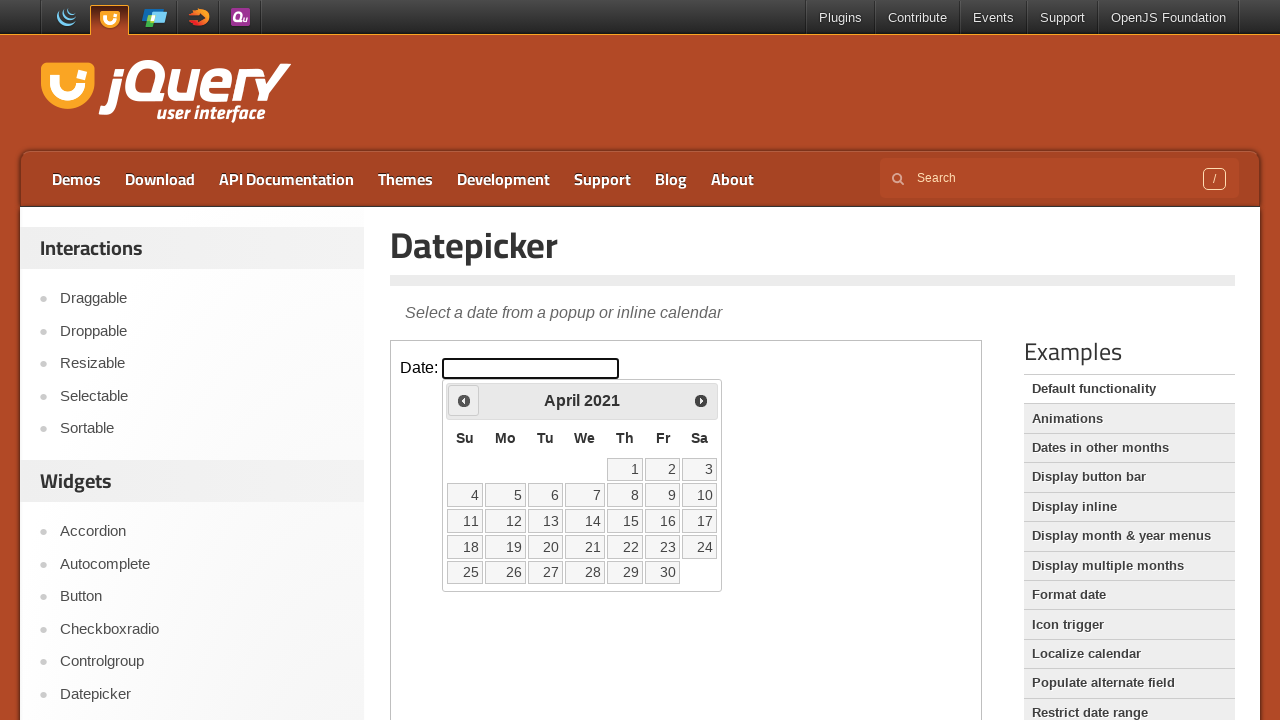

Clicked Previous button to navigate backwards from April 2021 at (464, 400) on iframe.demo-frame >> nth=0 >> internal:control=enter-frame >> span:has-text('Pre
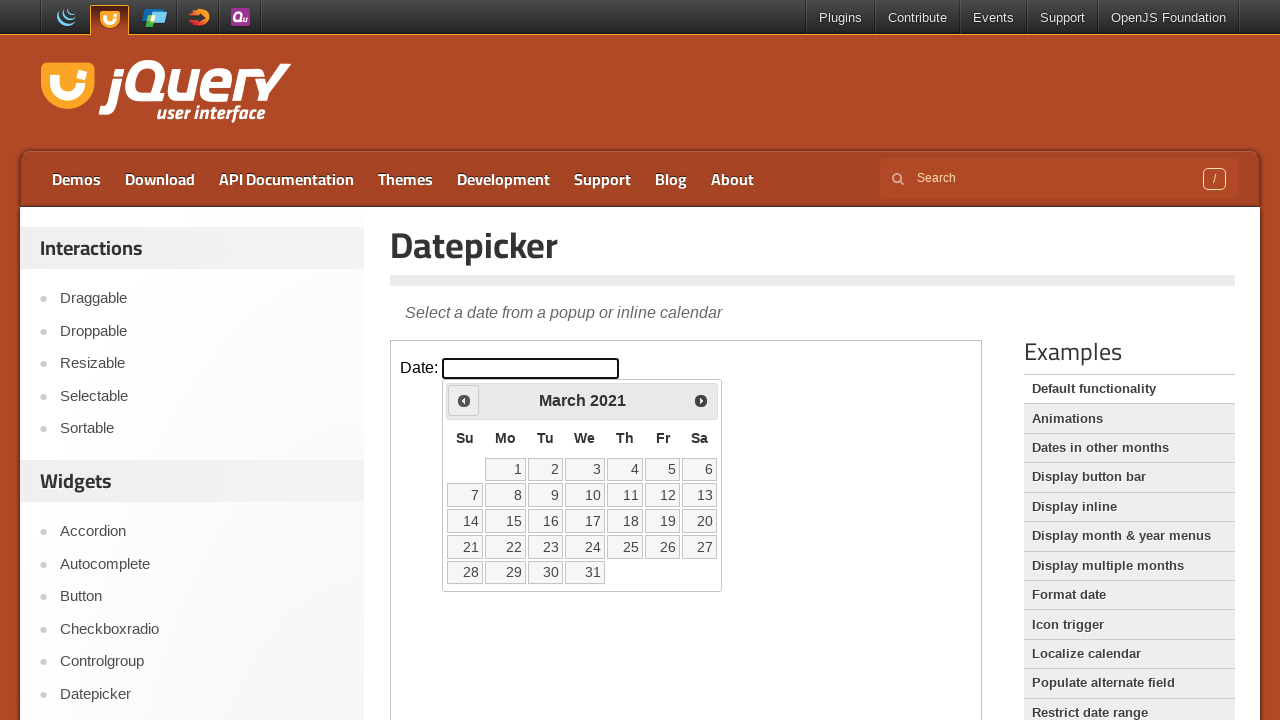

Retrieved updated month: March
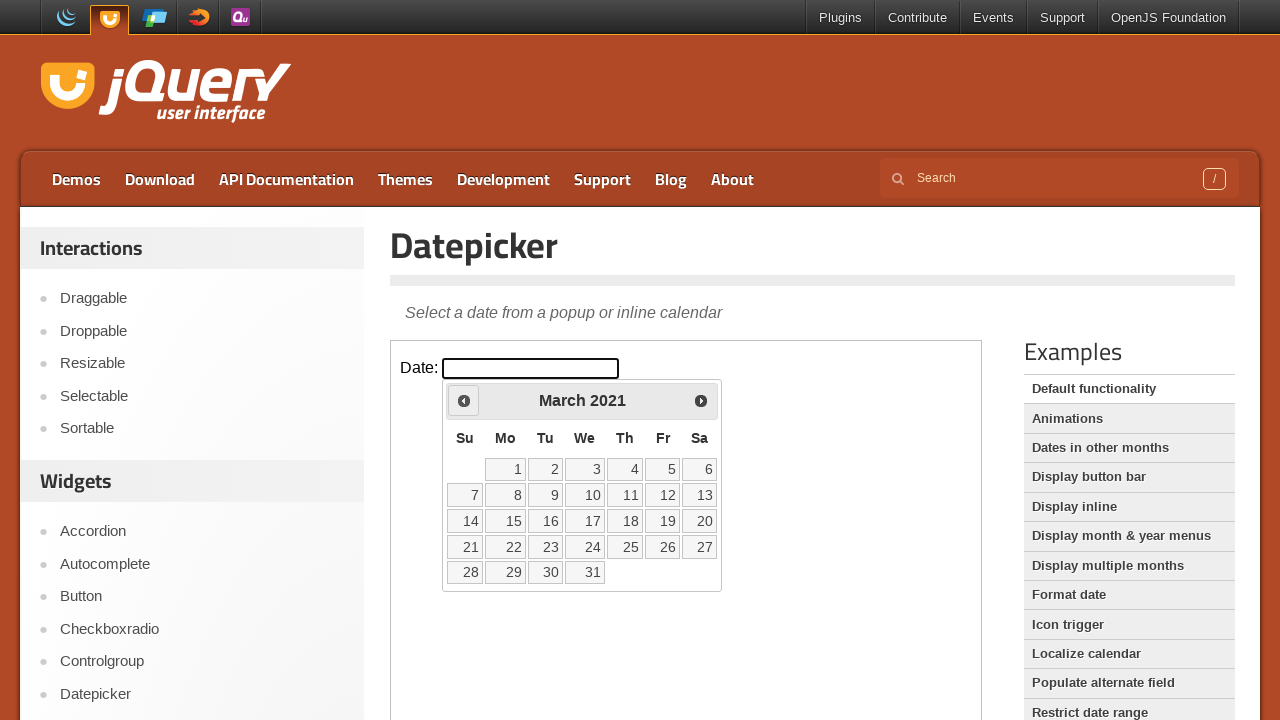

Retrieved updated year: 2021
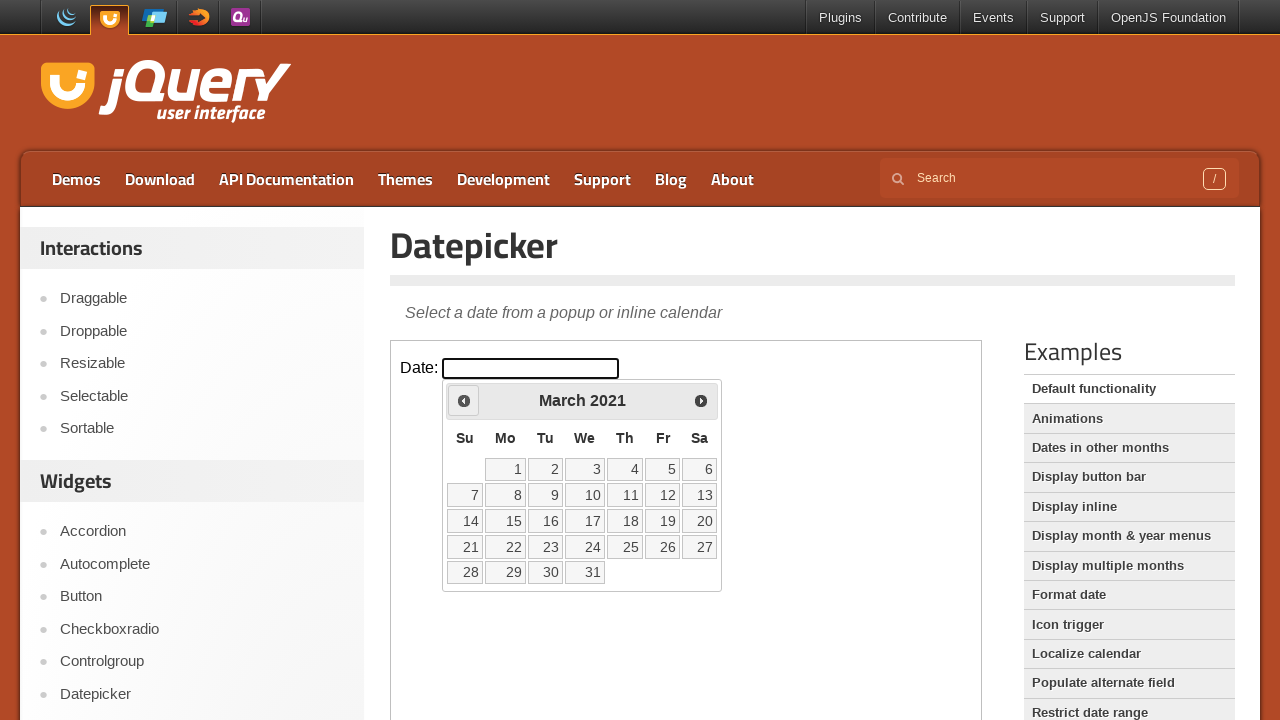

Clicked Previous button to navigate backwards from March 2021 at (464, 400) on iframe.demo-frame >> nth=0 >> internal:control=enter-frame >> span:has-text('Pre
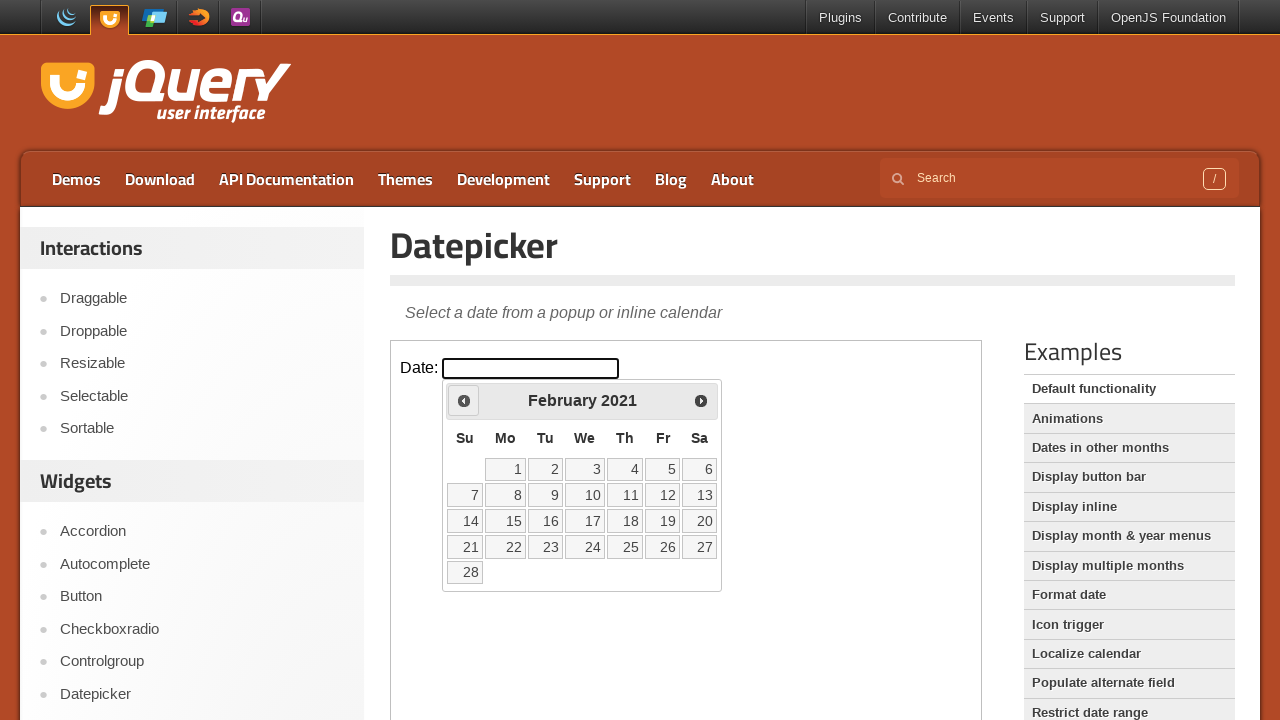

Retrieved updated month: February
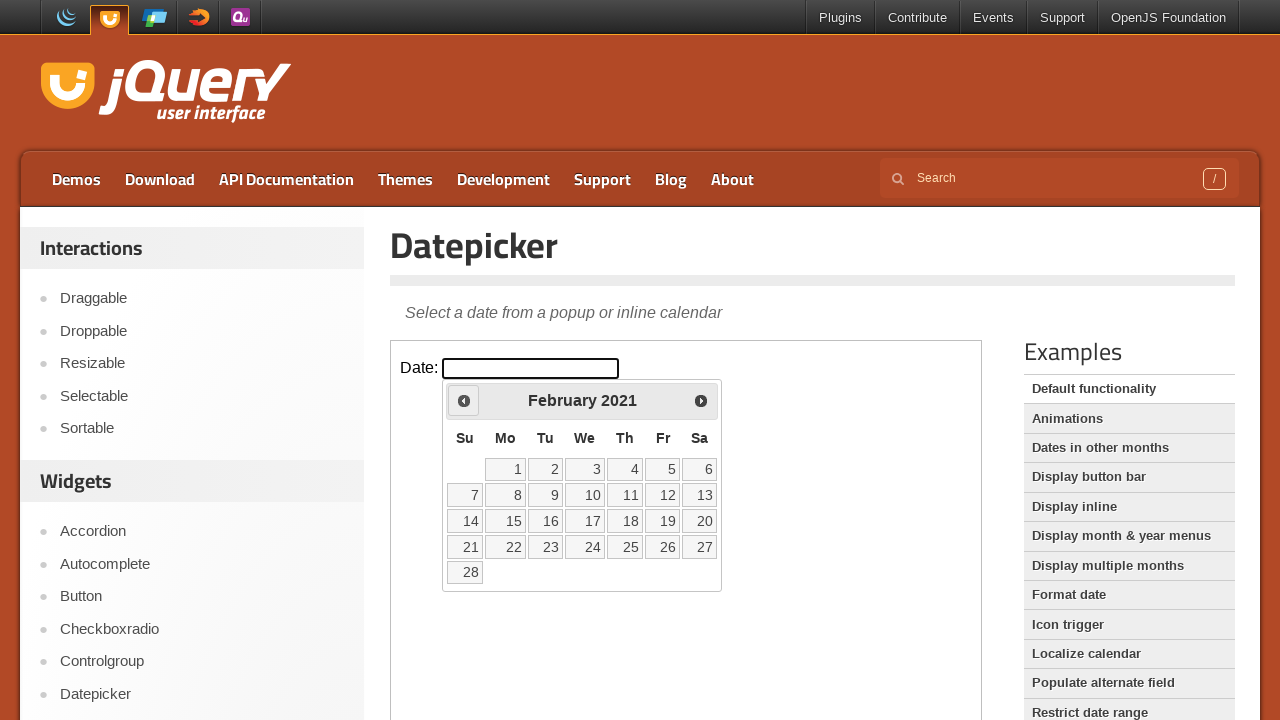

Retrieved updated year: 2021
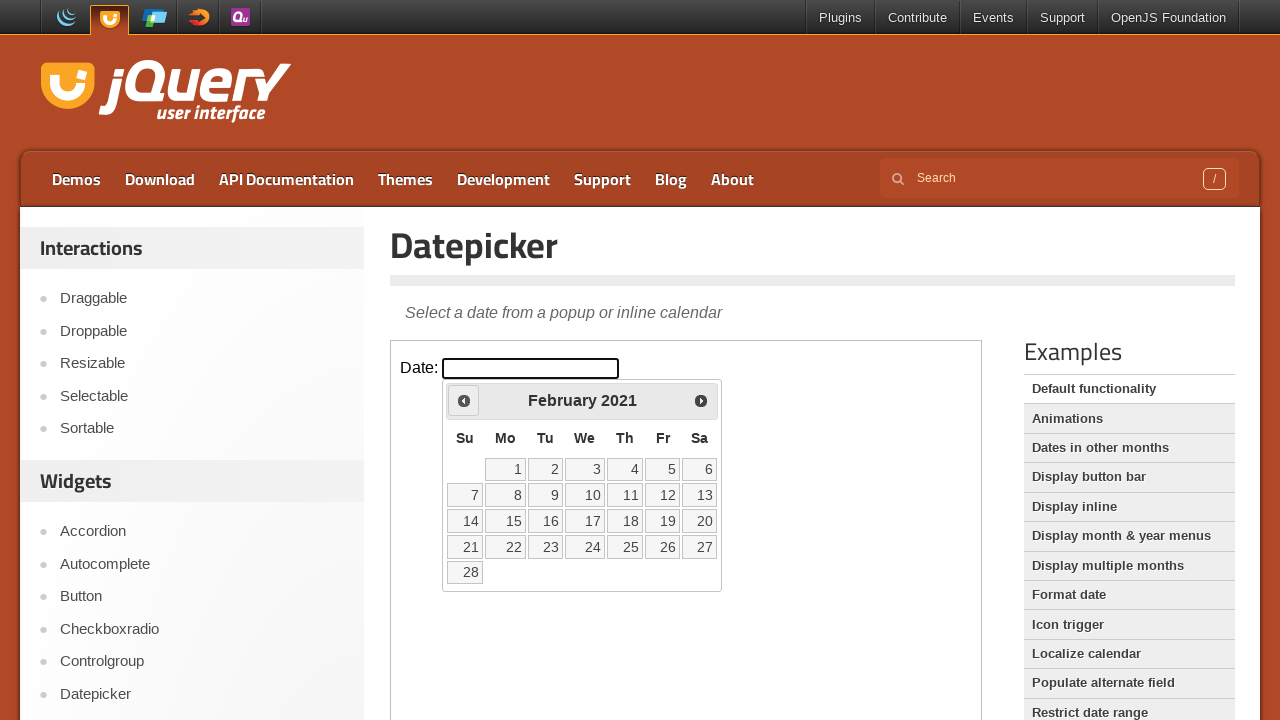

Clicked Previous button to navigate backwards from February 2021 at (464, 400) on iframe.demo-frame >> nth=0 >> internal:control=enter-frame >> span:has-text('Pre
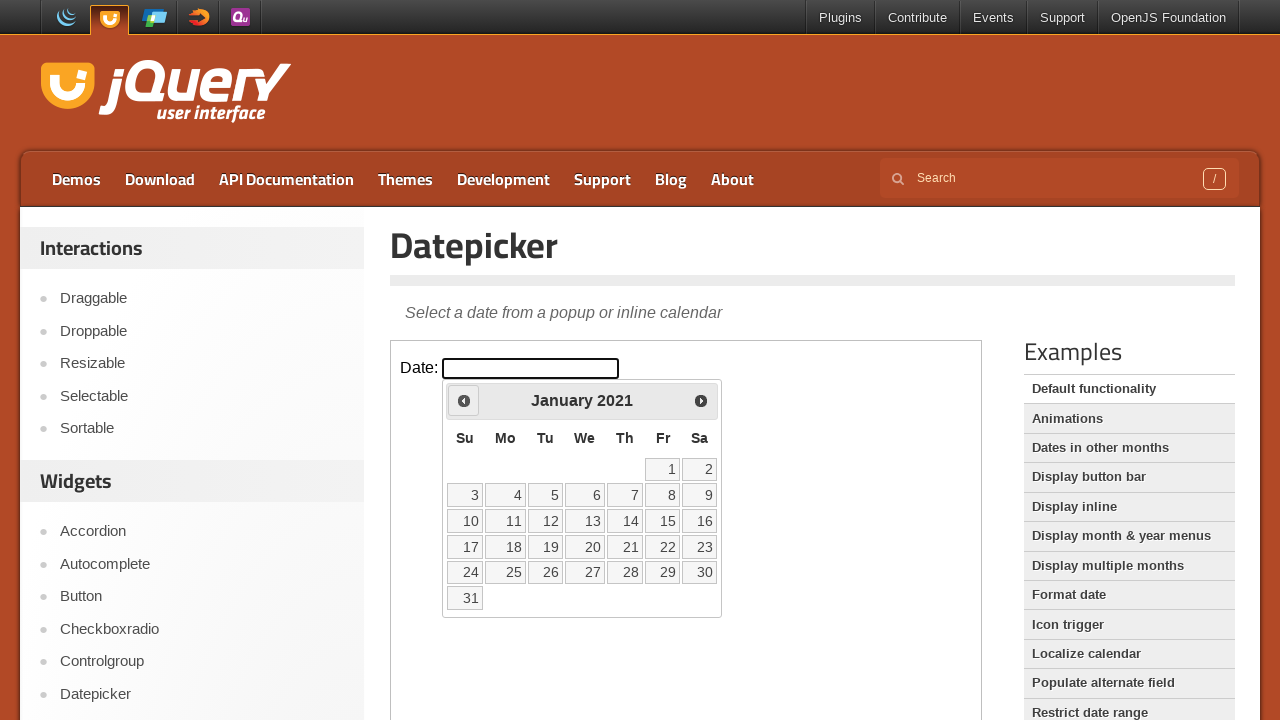

Retrieved updated month: January
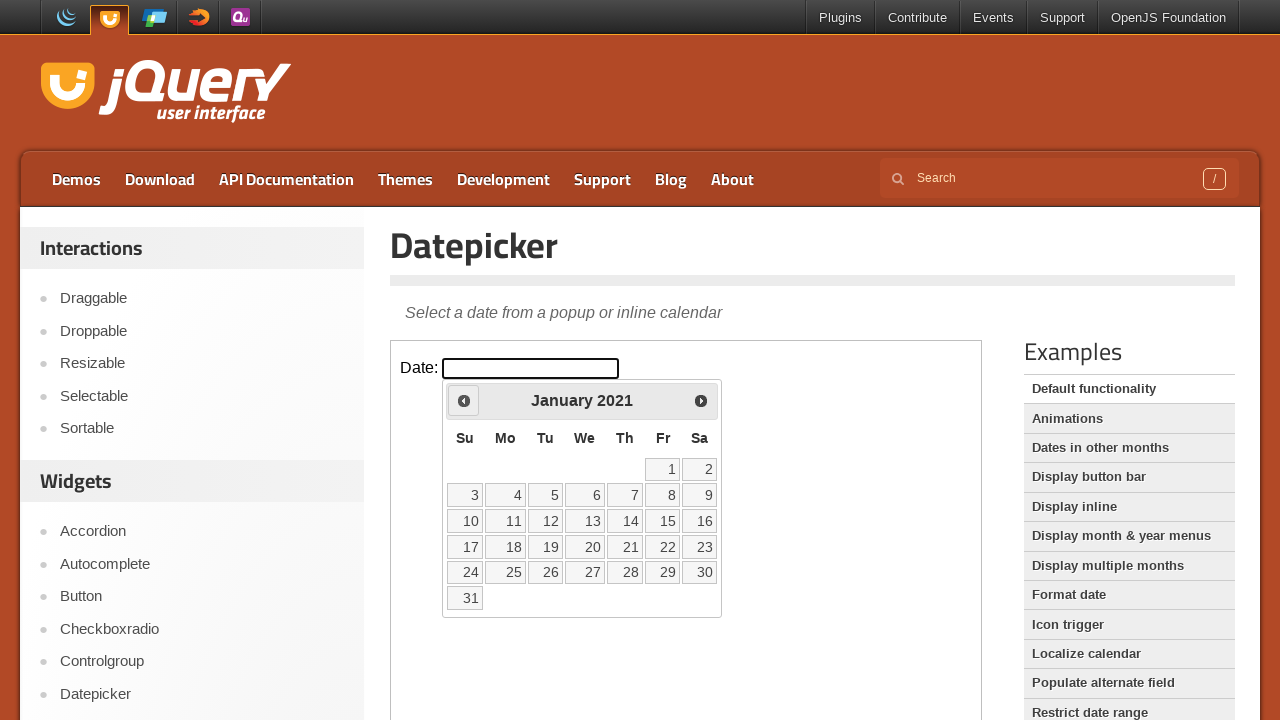

Retrieved updated year: 2021
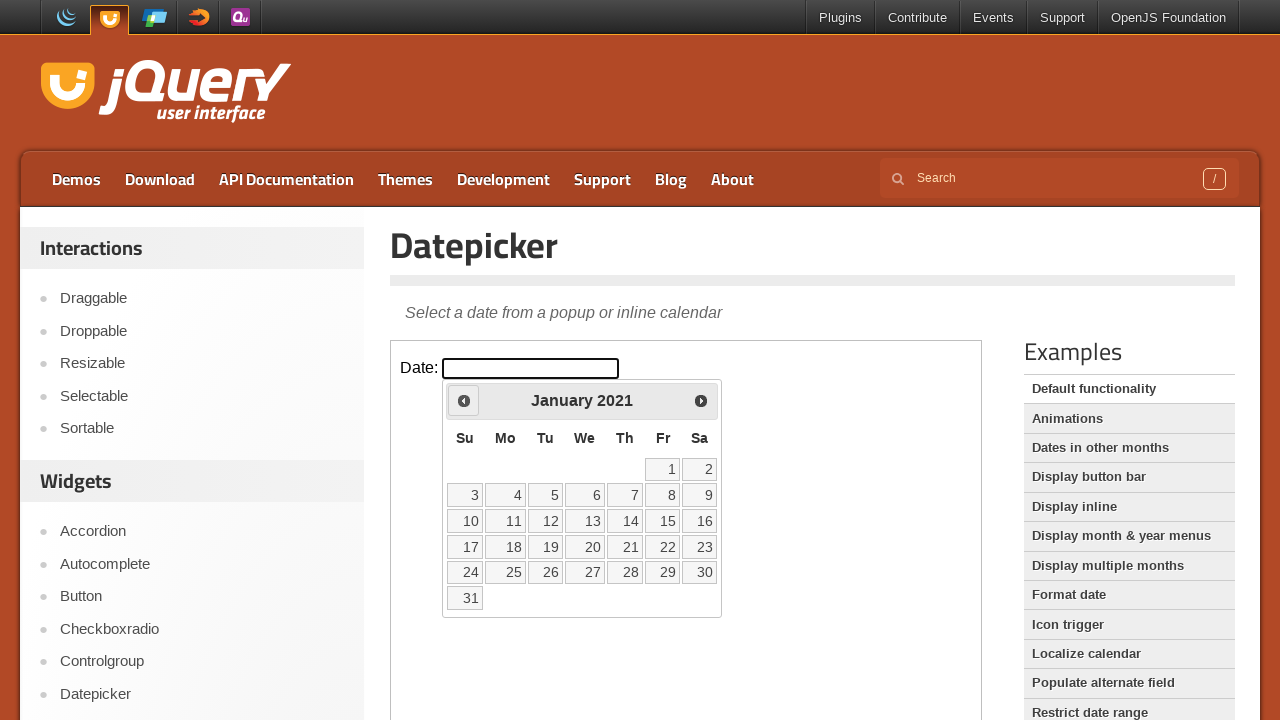

Clicked Previous button to navigate backwards from January 2021 at (464, 400) on iframe.demo-frame >> nth=0 >> internal:control=enter-frame >> span:has-text('Pre
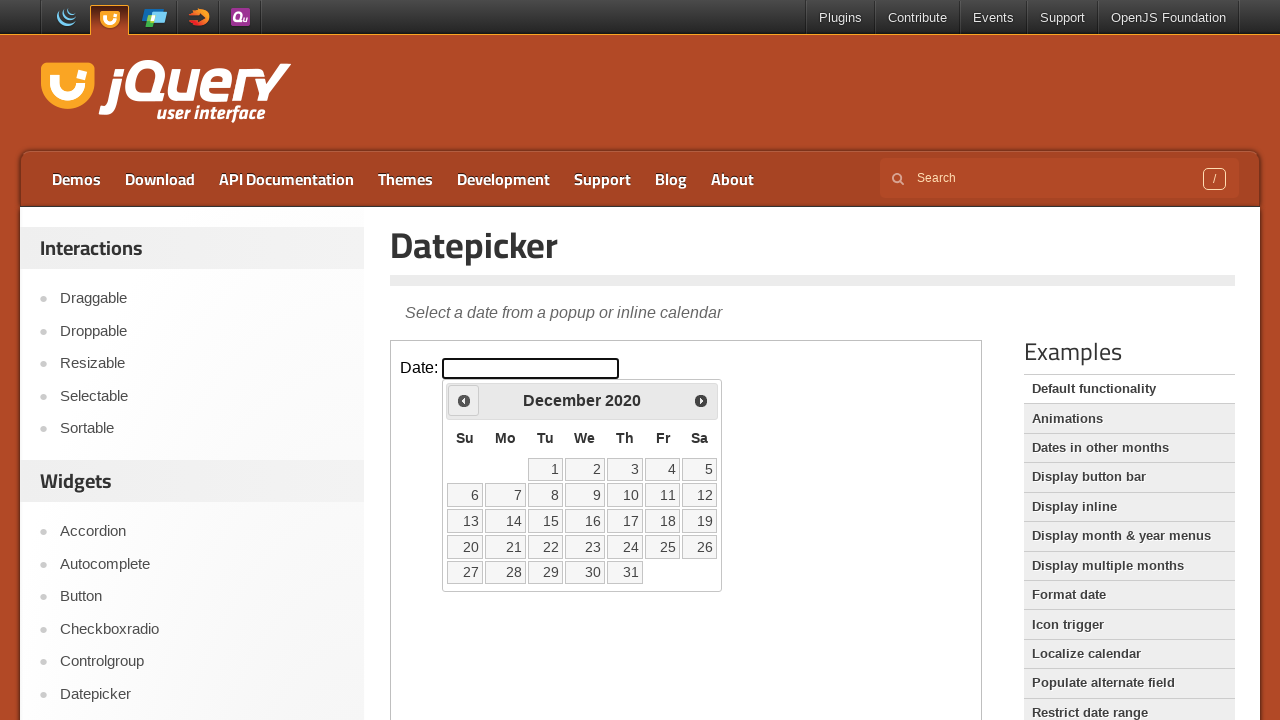

Retrieved updated month: December
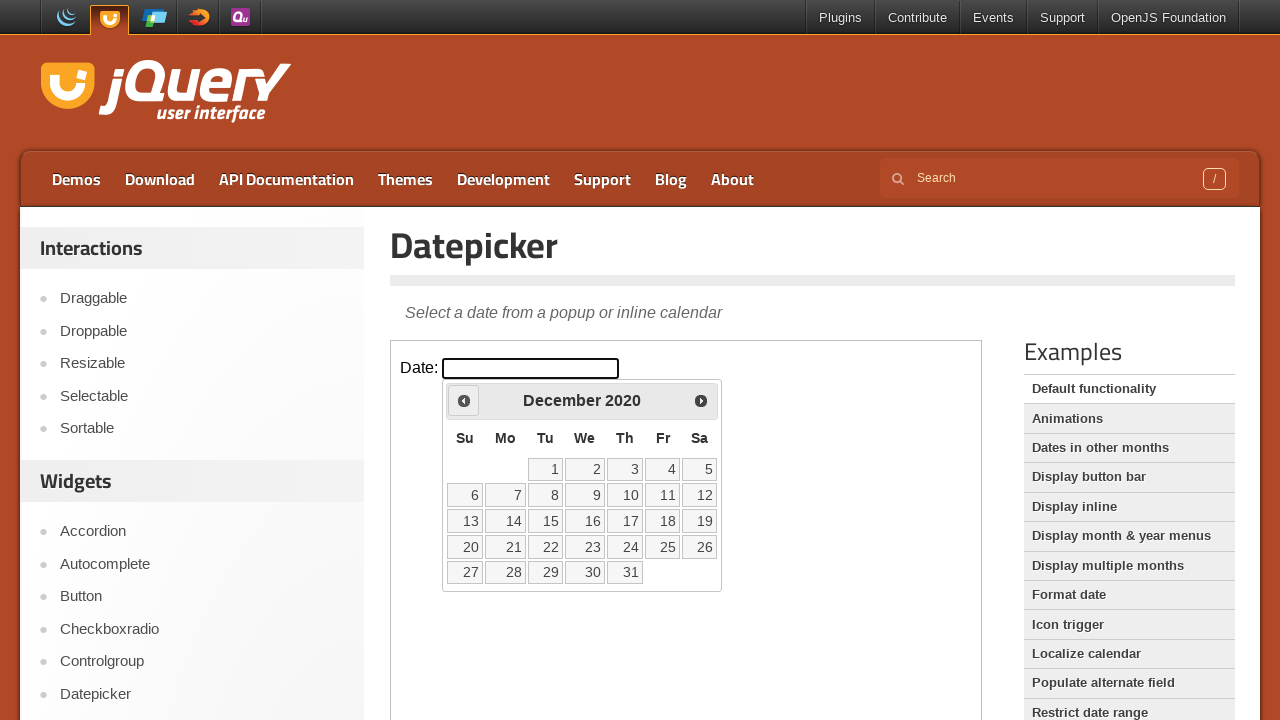

Retrieved updated year: 2020
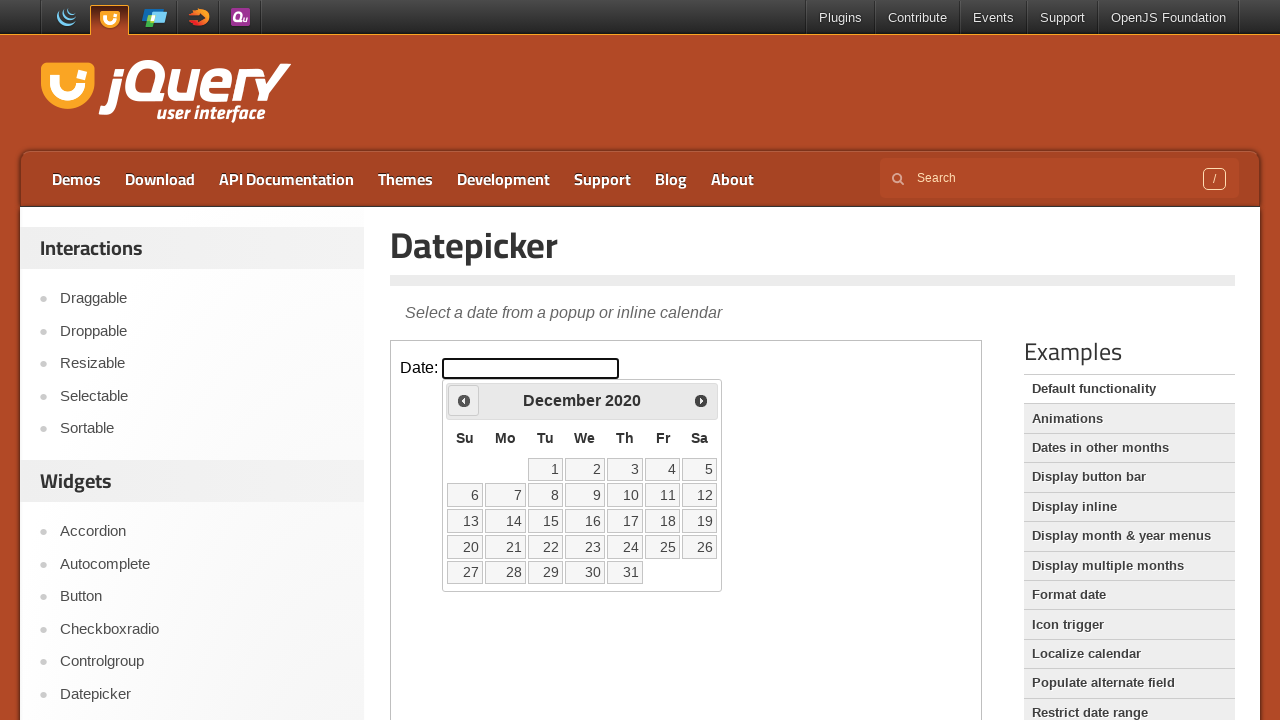

Clicked Previous button to navigate backwards from December 2020 at (464, 400) on iframe.demo-frame >> nth=0 >> internal:control=enter-frame >> span:has-text('Pre
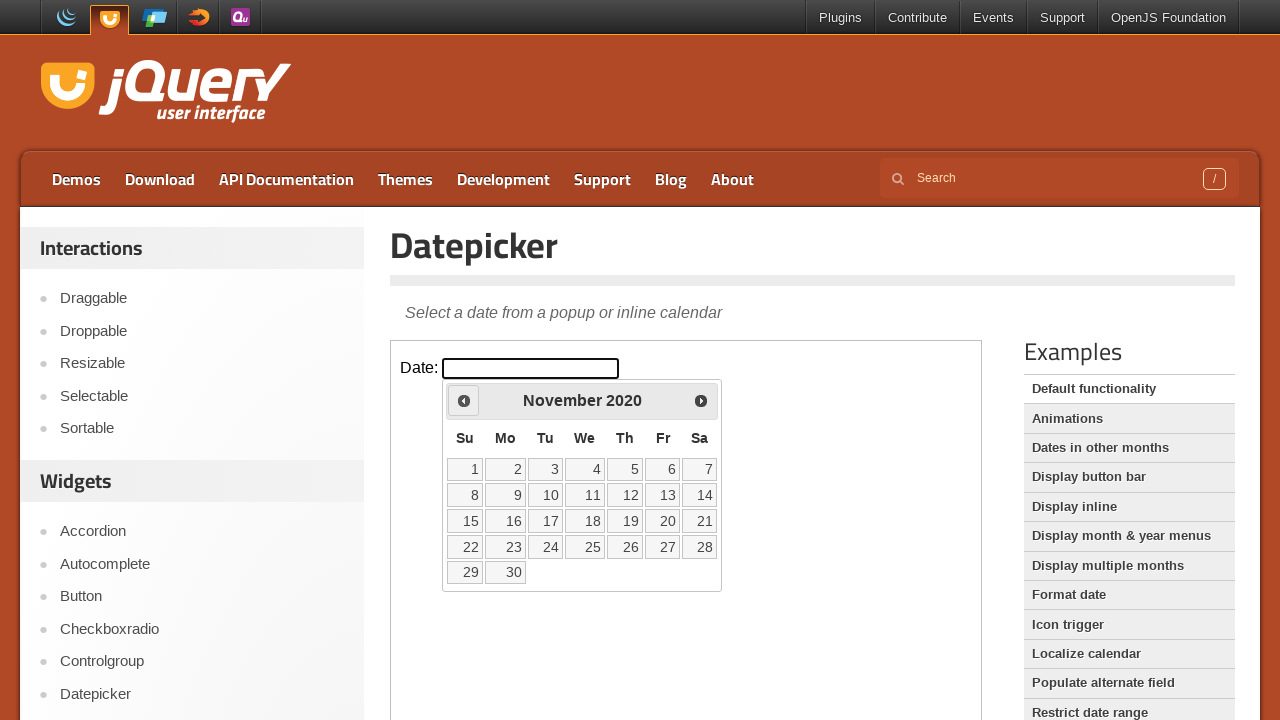

Retrieved updated month: November
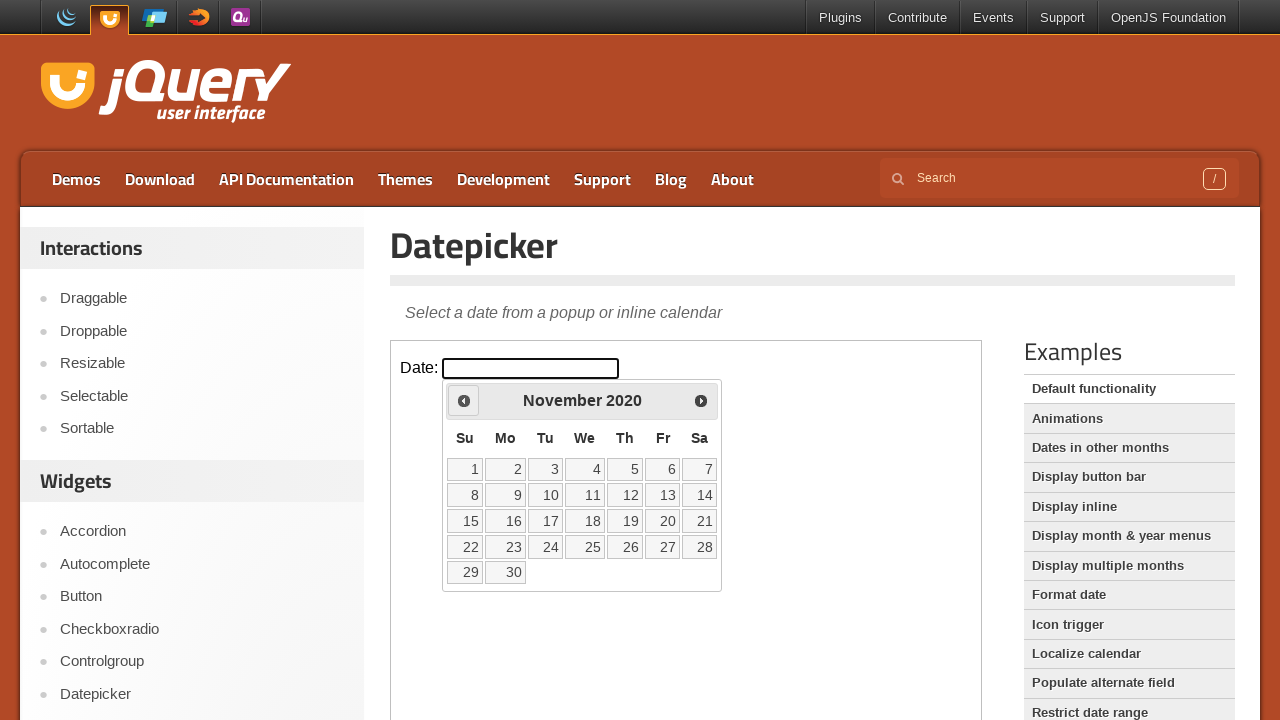

Retrieved updated year: 2020
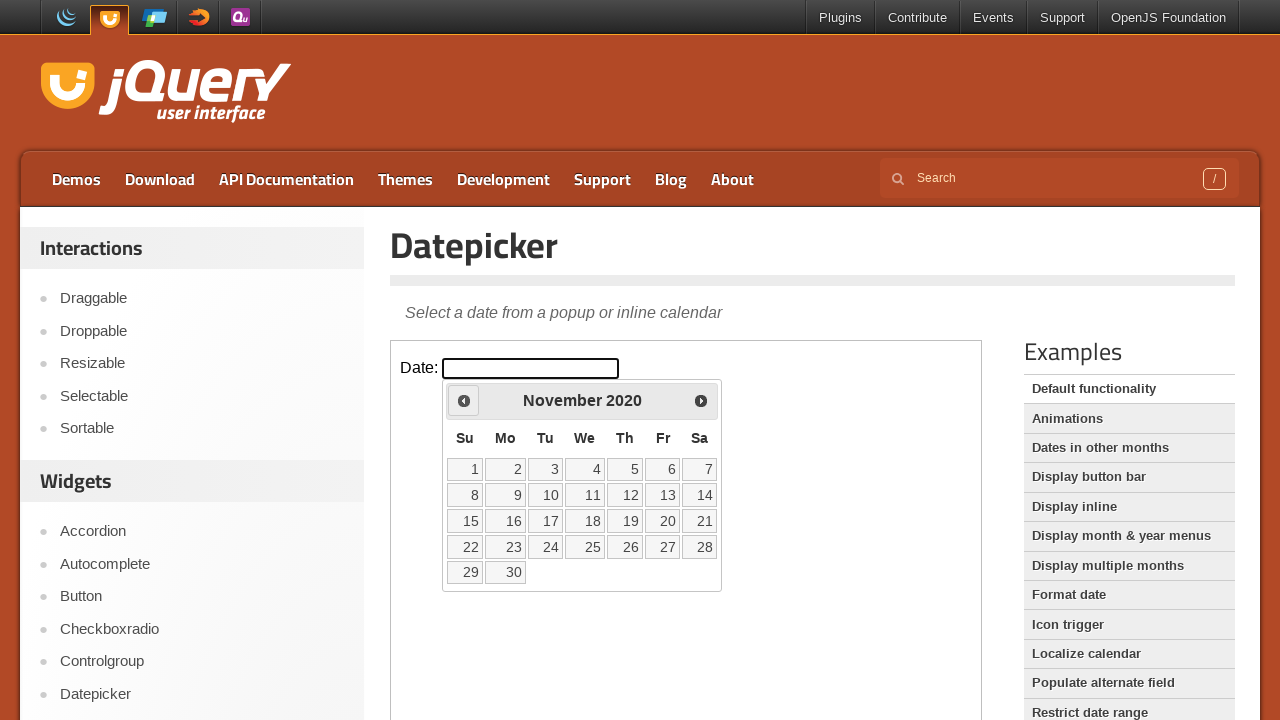

Clicked Previous button to navigate backwards from November 2020 at (464, 400) on iframe.demo-frame >> nth=0 >> internal:control=enter-frame >> span:has-text('Pre
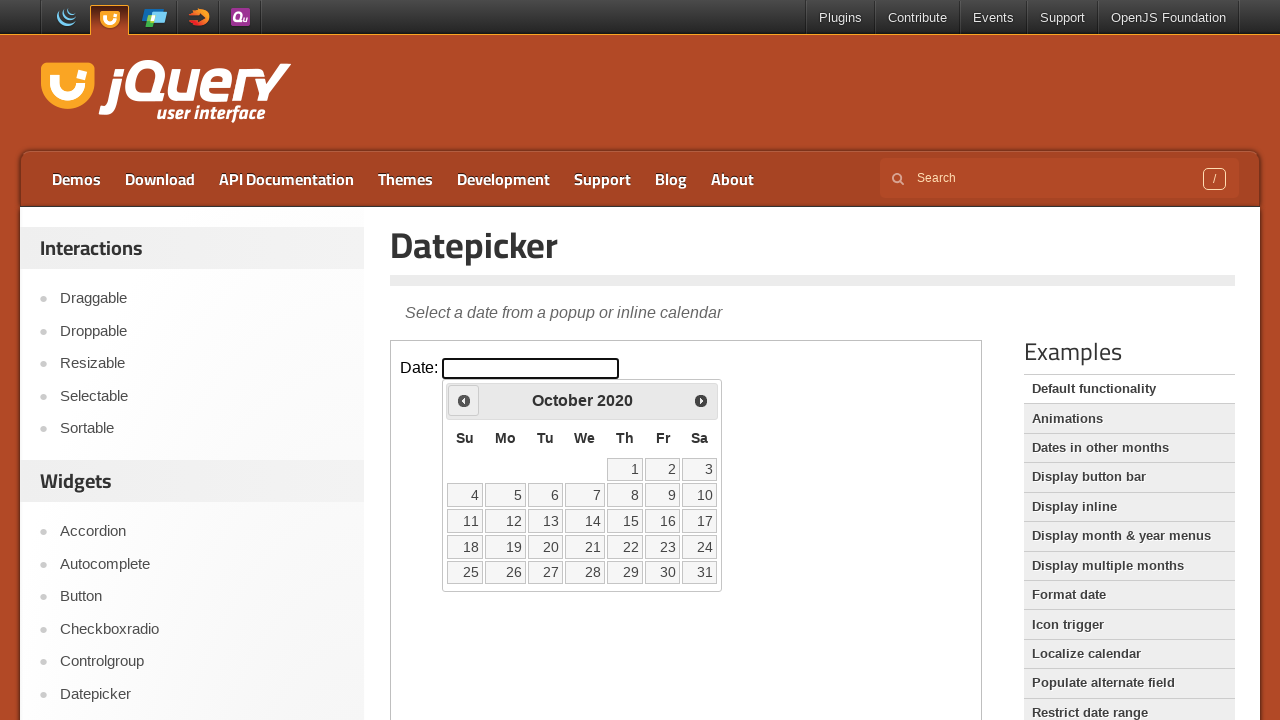

Retrieved updated month: October
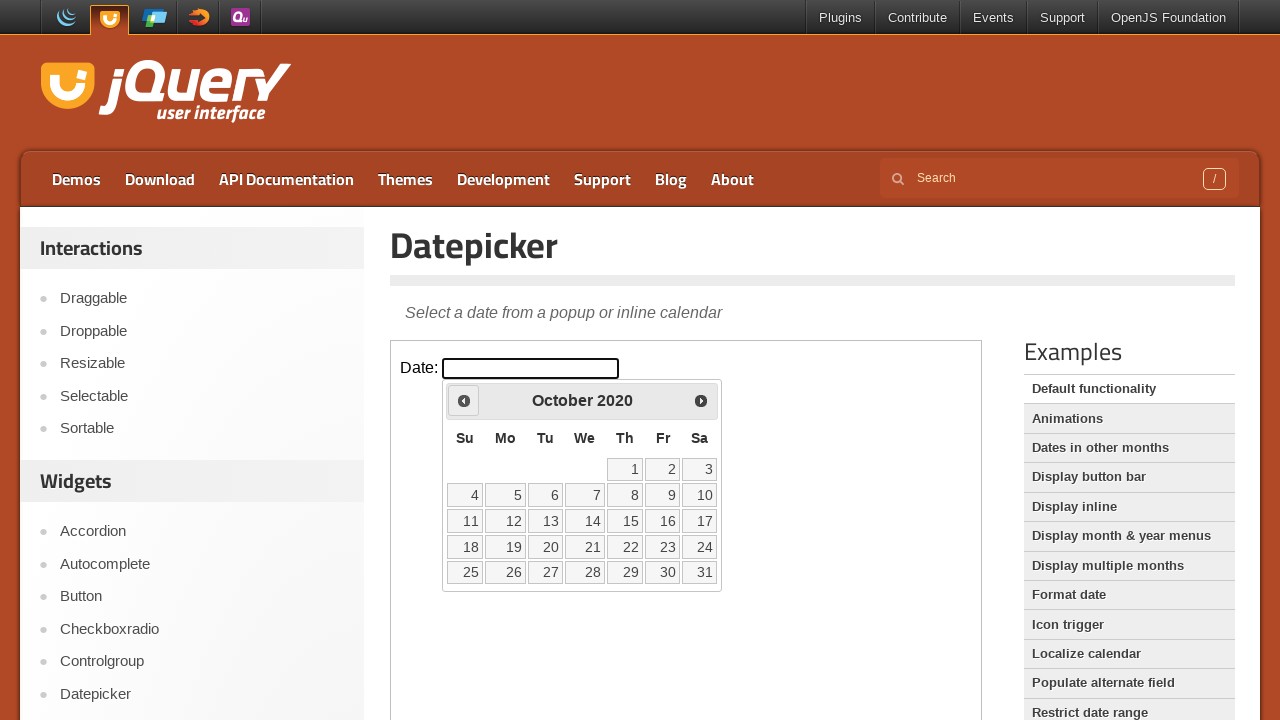

Retrieved updated year: 2020
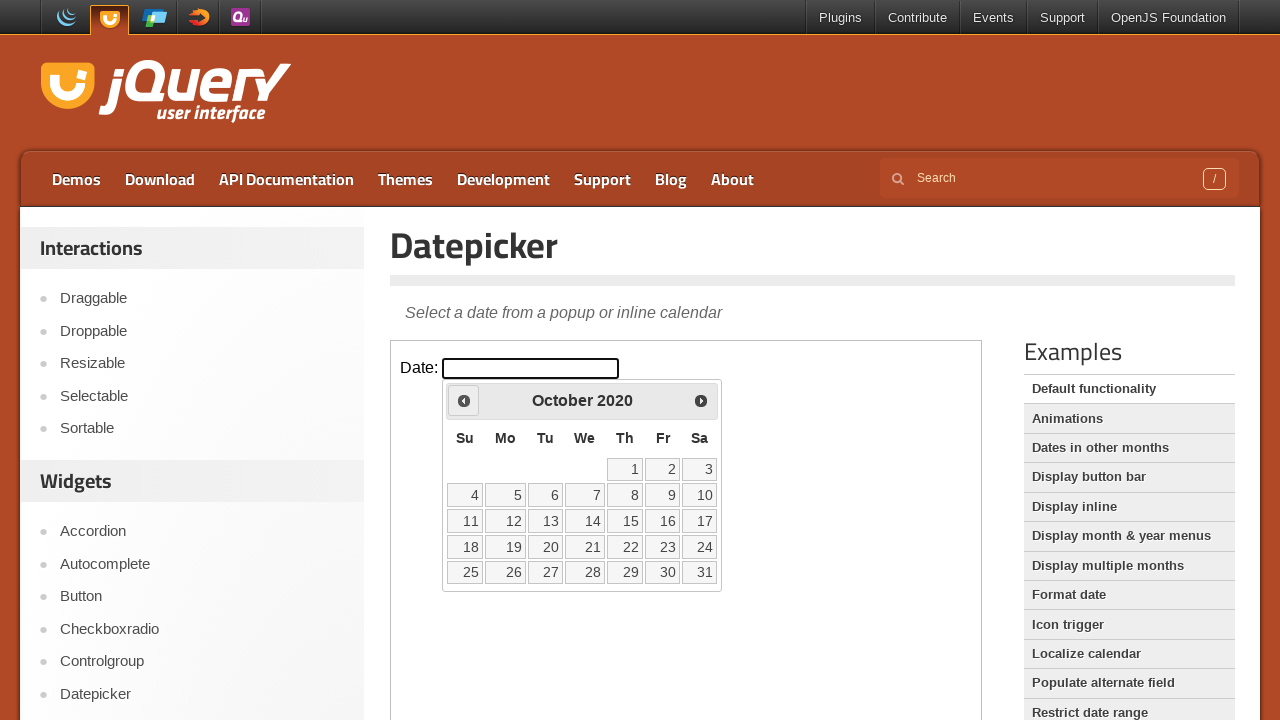

Clicked Previous button to navigate backwards from October 2020 at (464, 400) on iframe.demo-frame >> nth=0 >> internal:control=enter-frame >> span:has-text('Pre
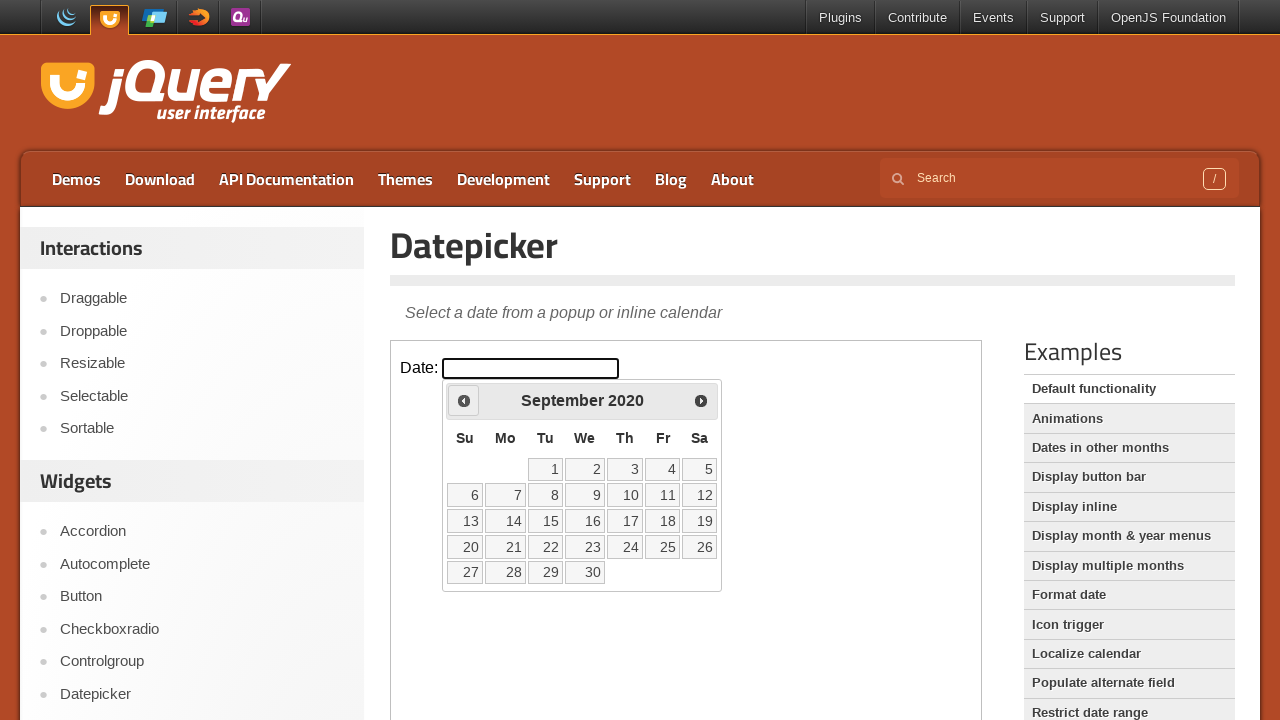

Retrieved updated month: September
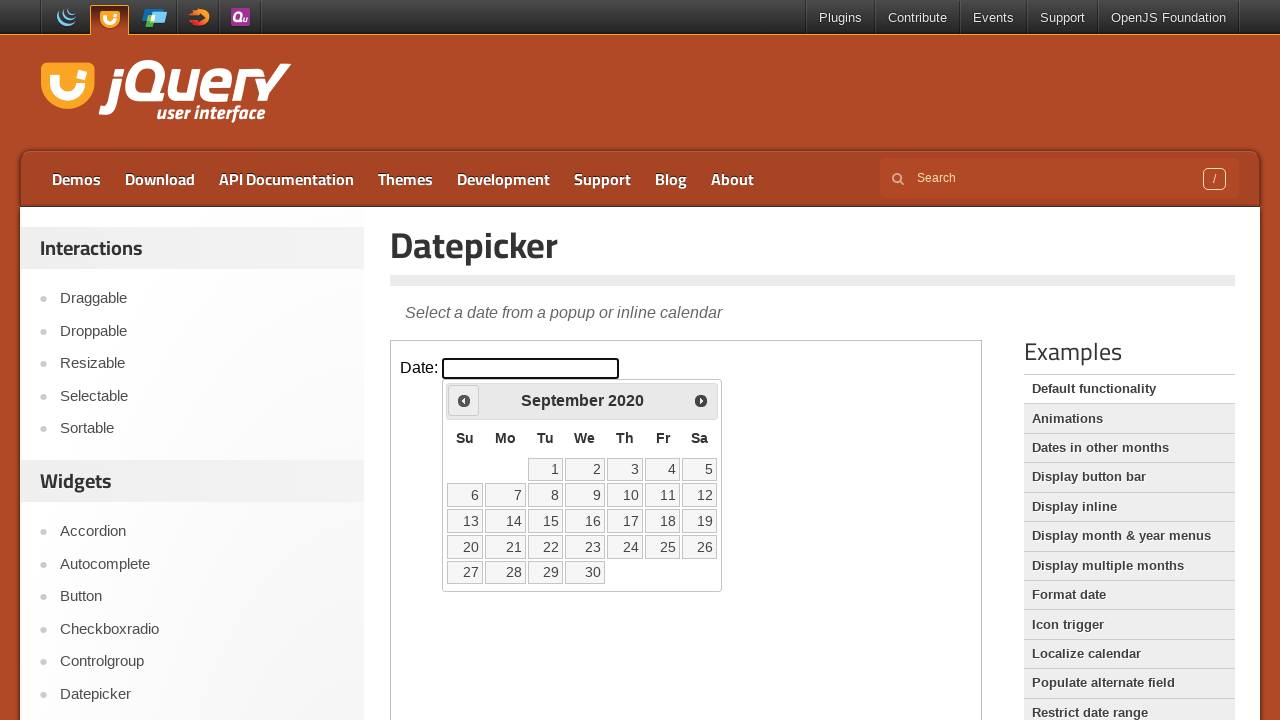

Retrieved updated year: 2020
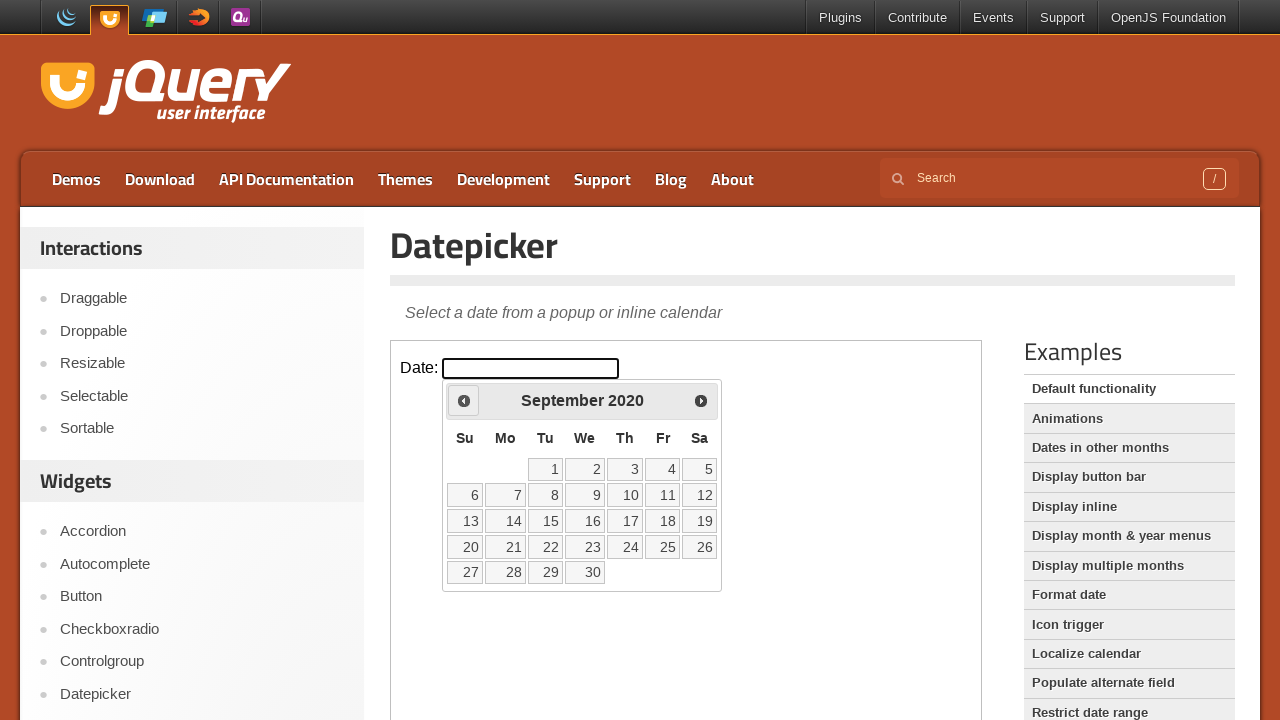

Clicked Previous button to navigate backwards from September 2020 at (464, 400) on iframe.demo-frame >> nth=0 >> internal:control=enter-frame >> span:has-text('Pre
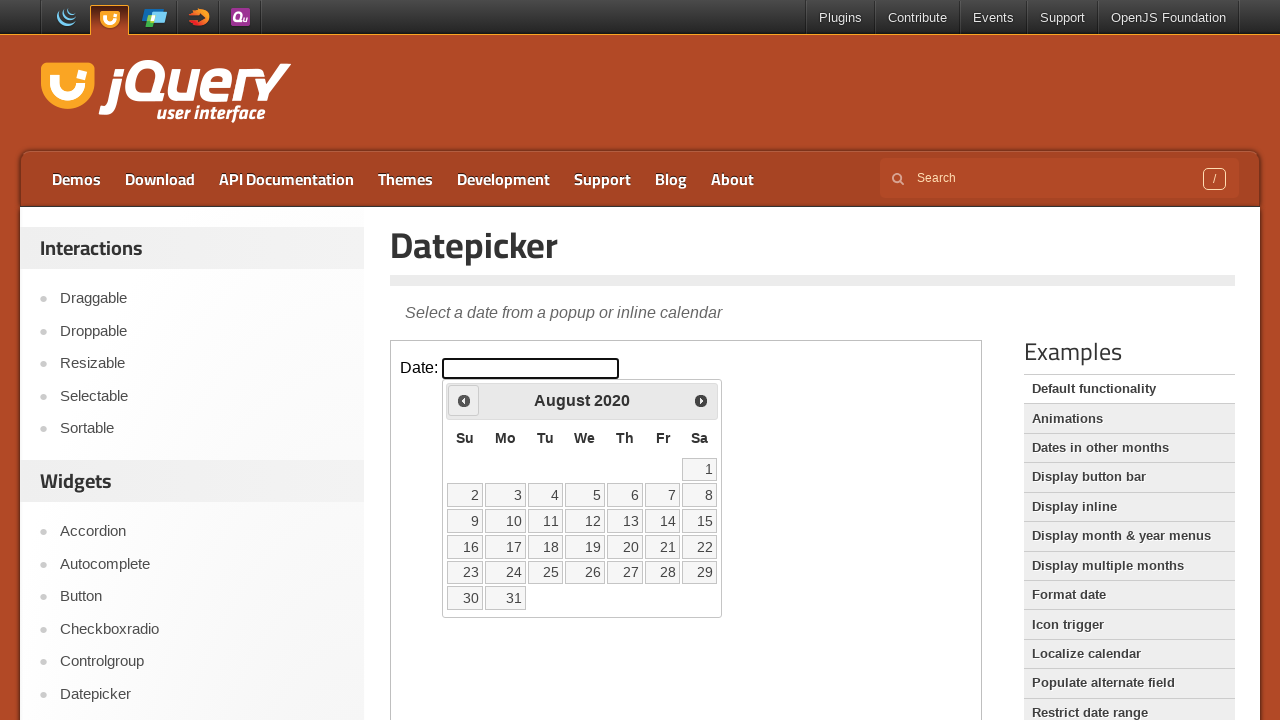

Retrieved updated month: August
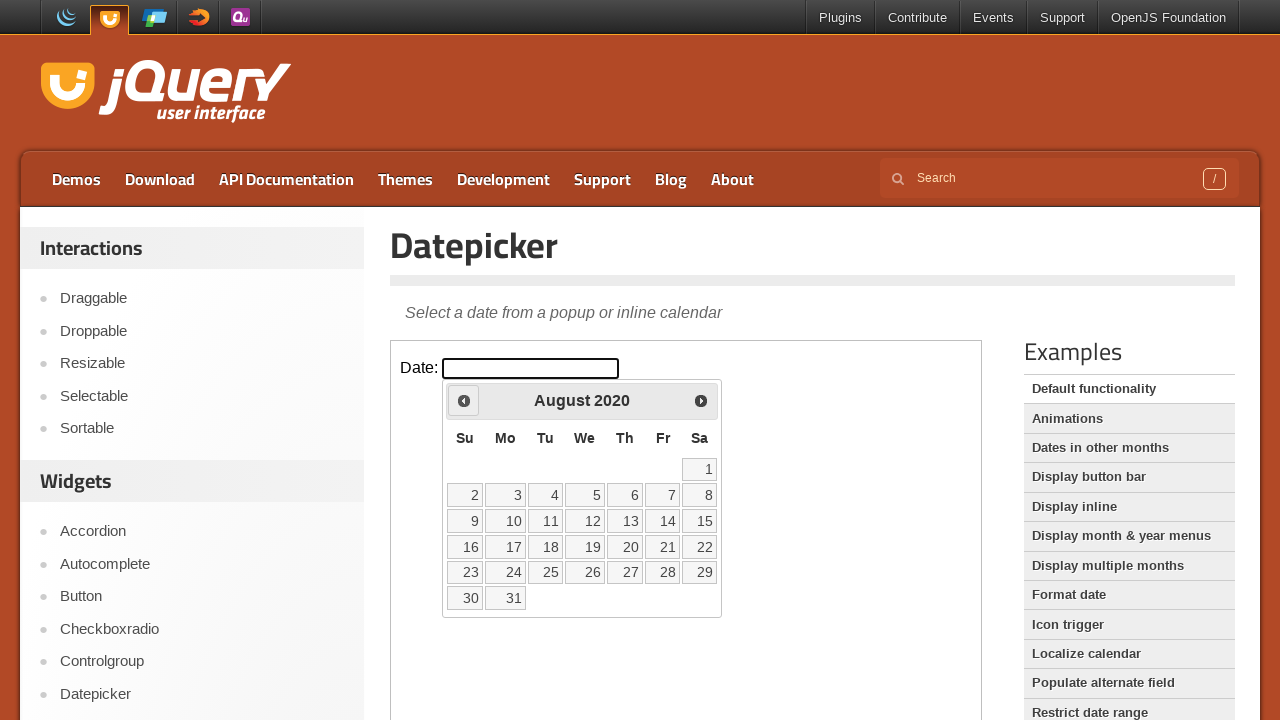

Retrieved updated year: 2020
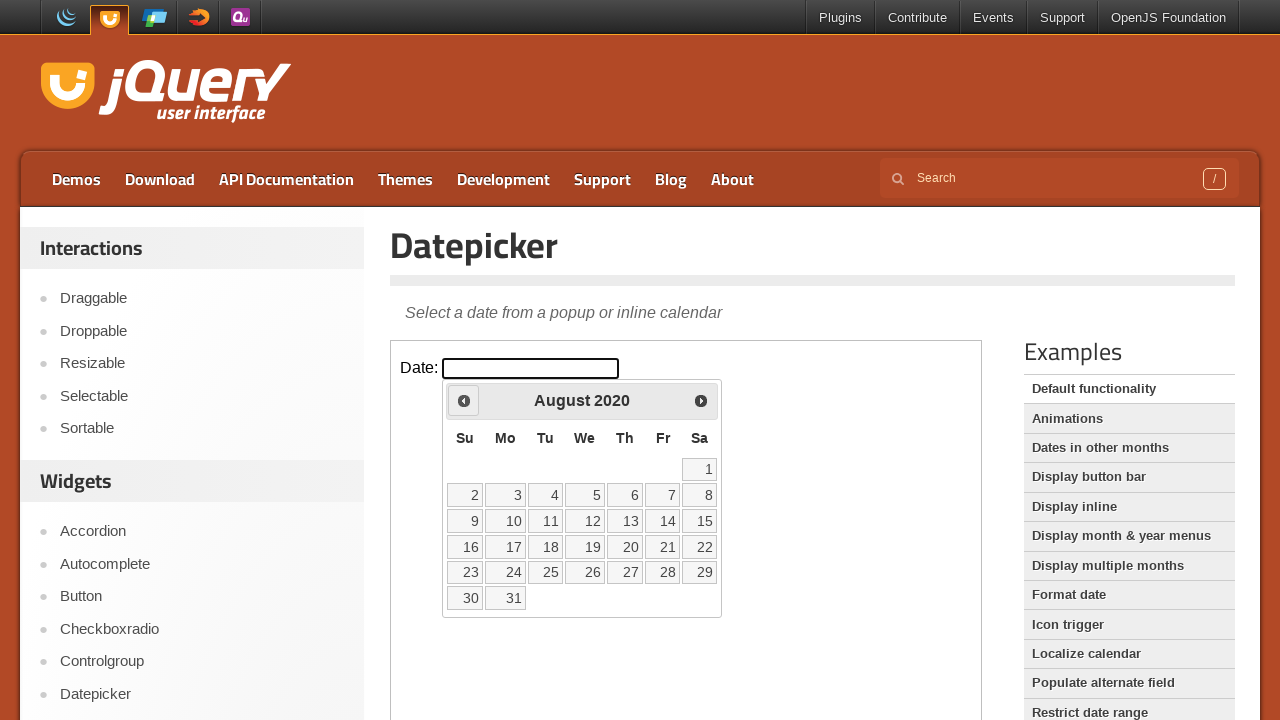

Clicked Previous button to navigate backwards from August 2020 at (464, 400) on iframe.demo-frame >> nth=0 >> internal:control=enter-frame >> span:has-text('Pre
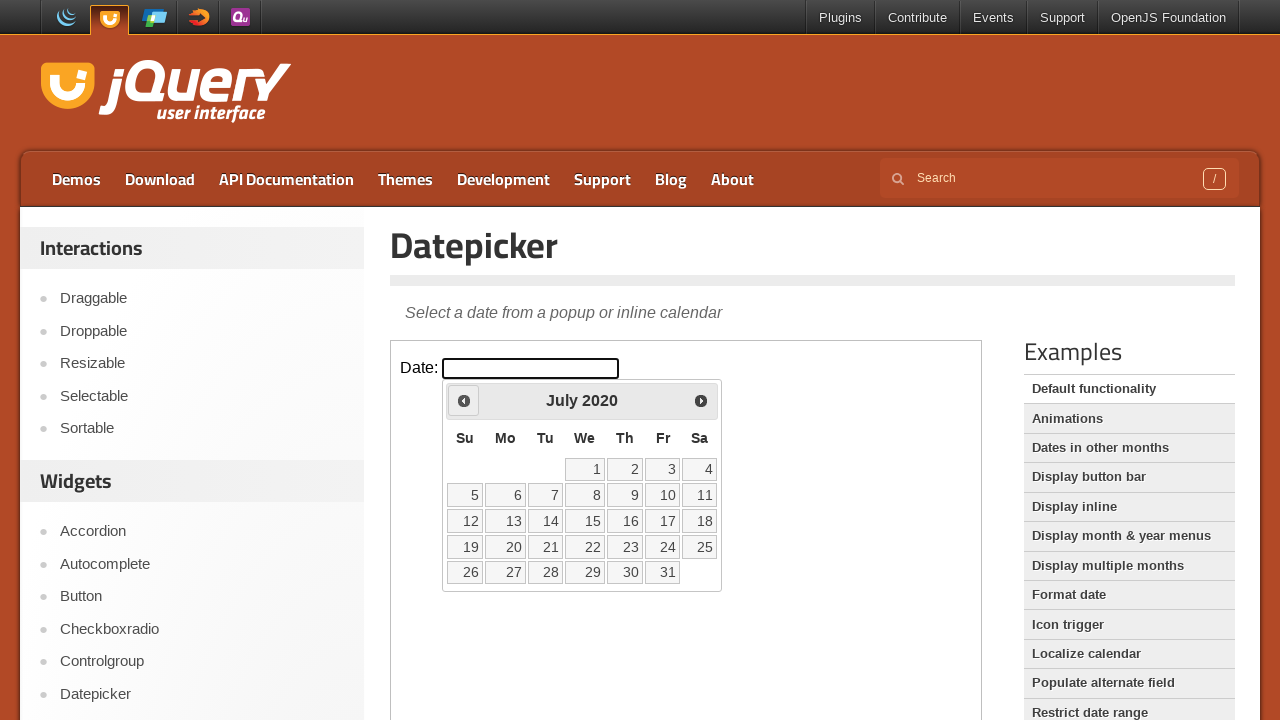

Retrieved updated month: July
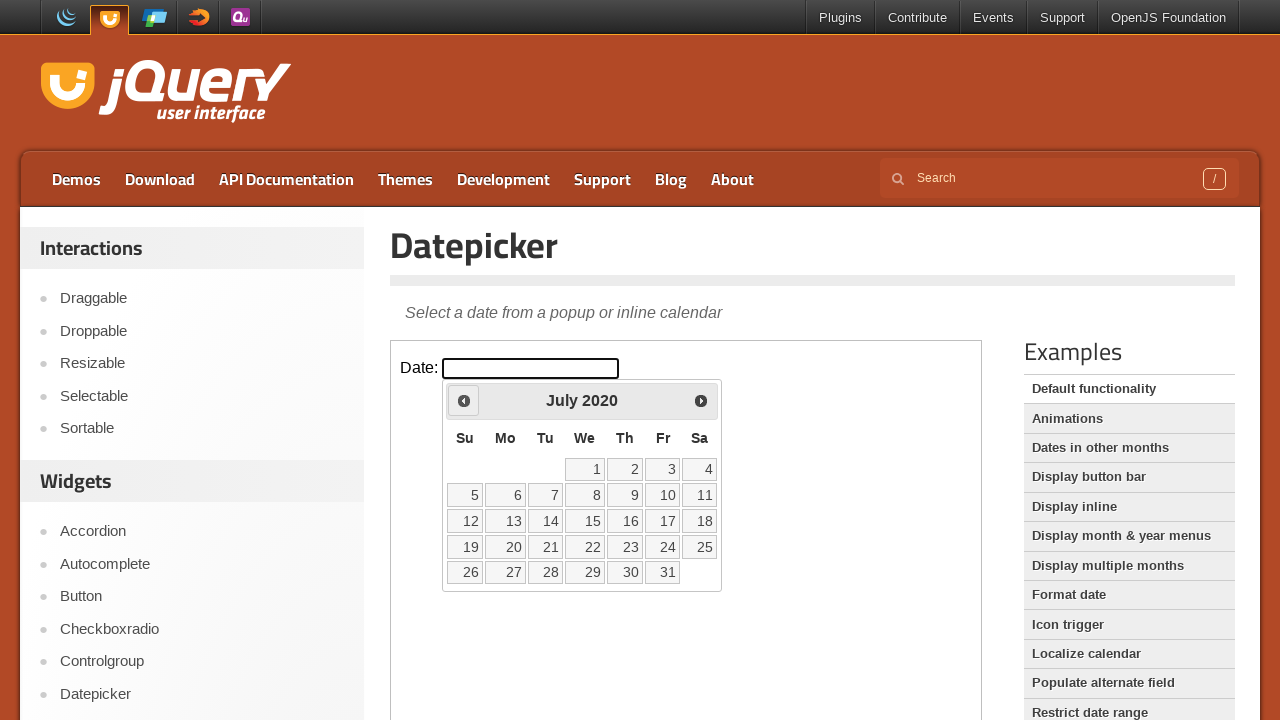

Retrieved updated year: 2020
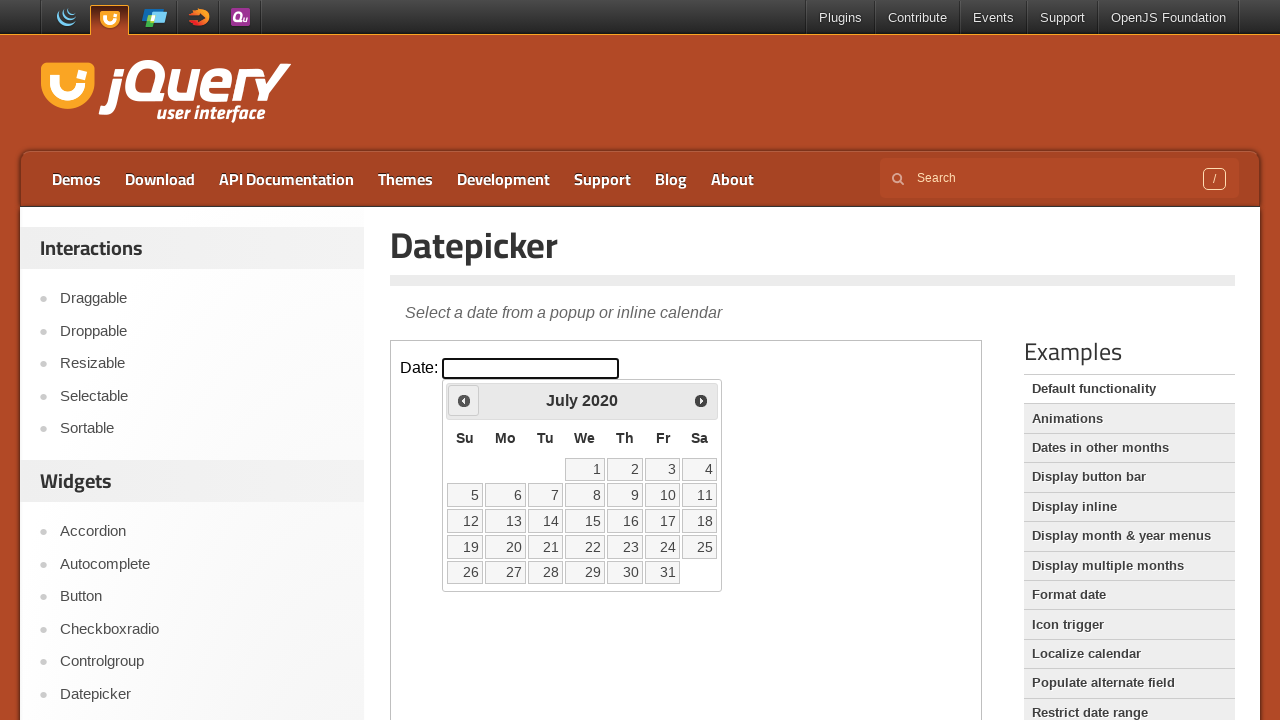

Clicked Previous button to navigate backwards from July 2020 at (464, 400) on iframe.demo-frame >> nth=0 >> internal:control=enter-frame >> span:has-text('Pre
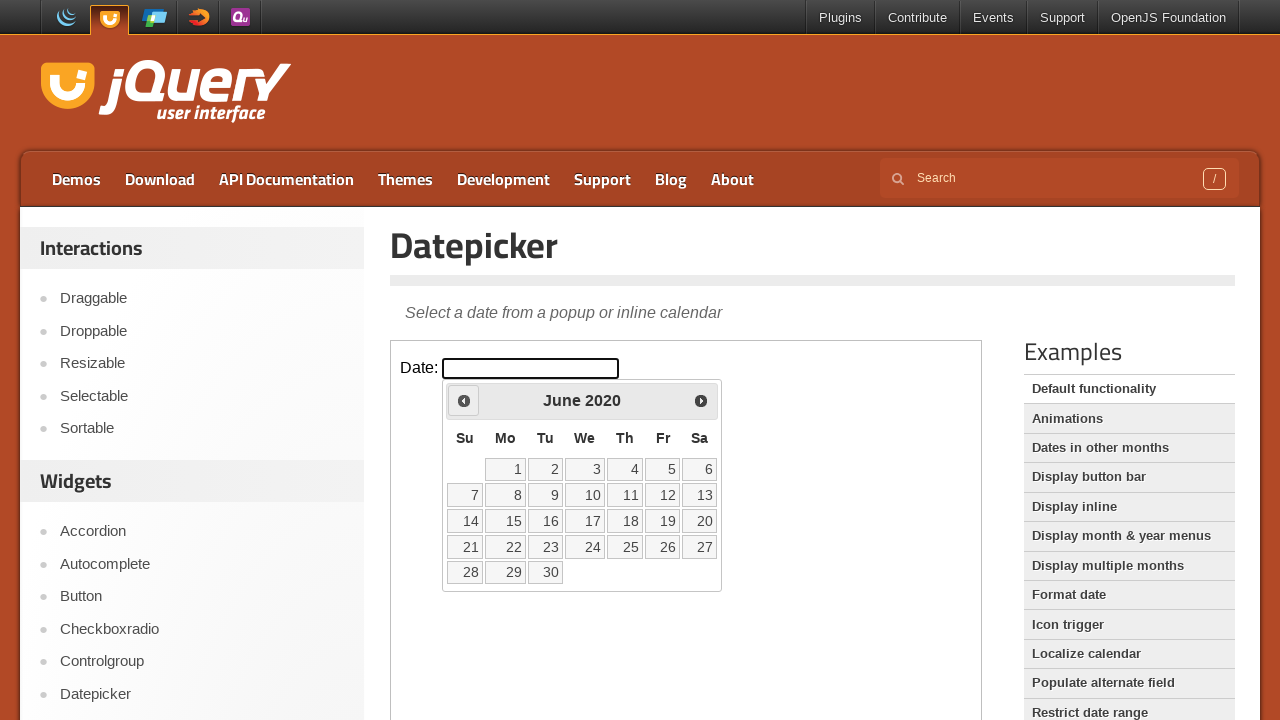

Retrieved updated month: June
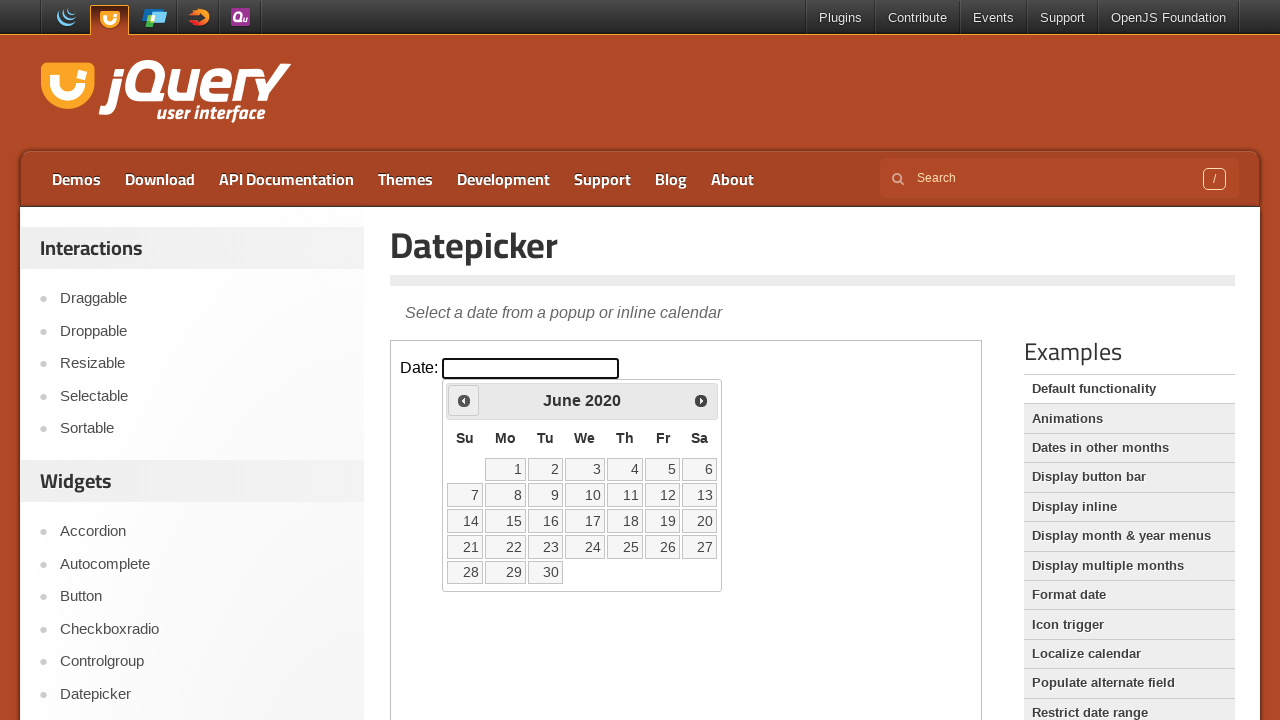

Retrieved updated year: 2020
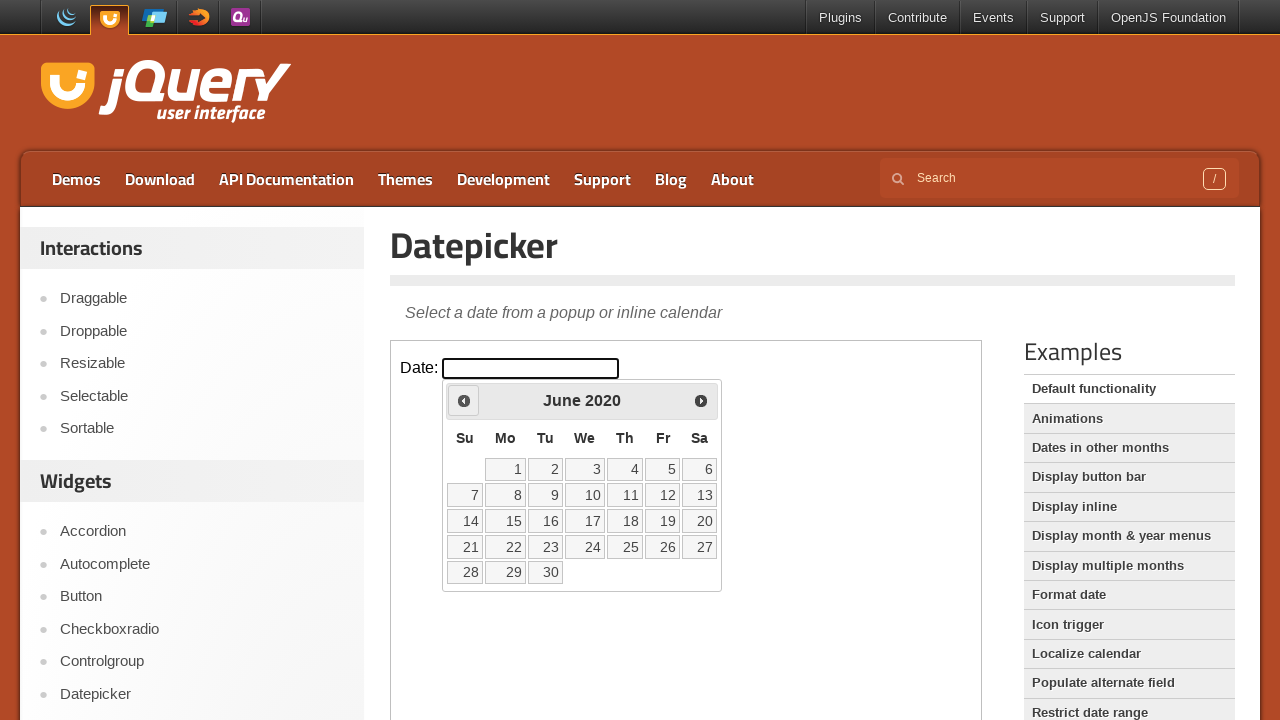

Clicked Previous button to navigate backwards from June 2020 at (464, 400) on iframe.demo-frame >> nth=0 >> internal:control=enter-frame >> span:has-text('Pre
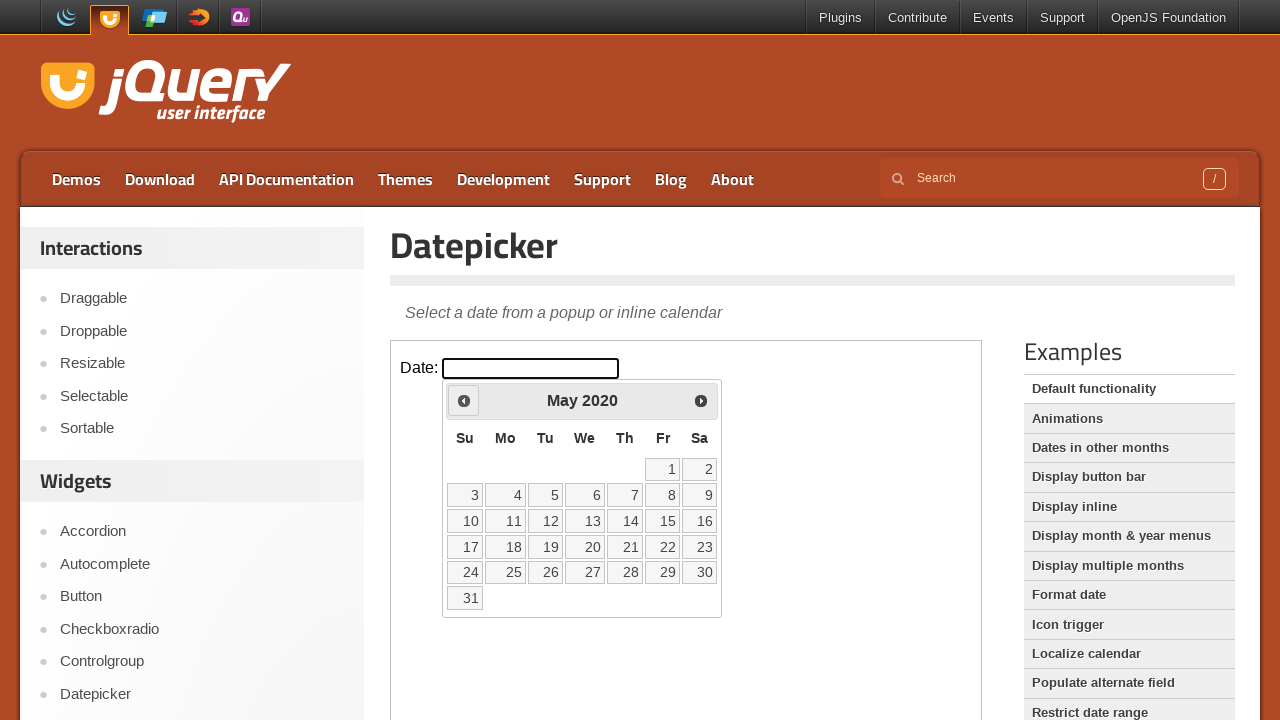

Retrieved updated month: May
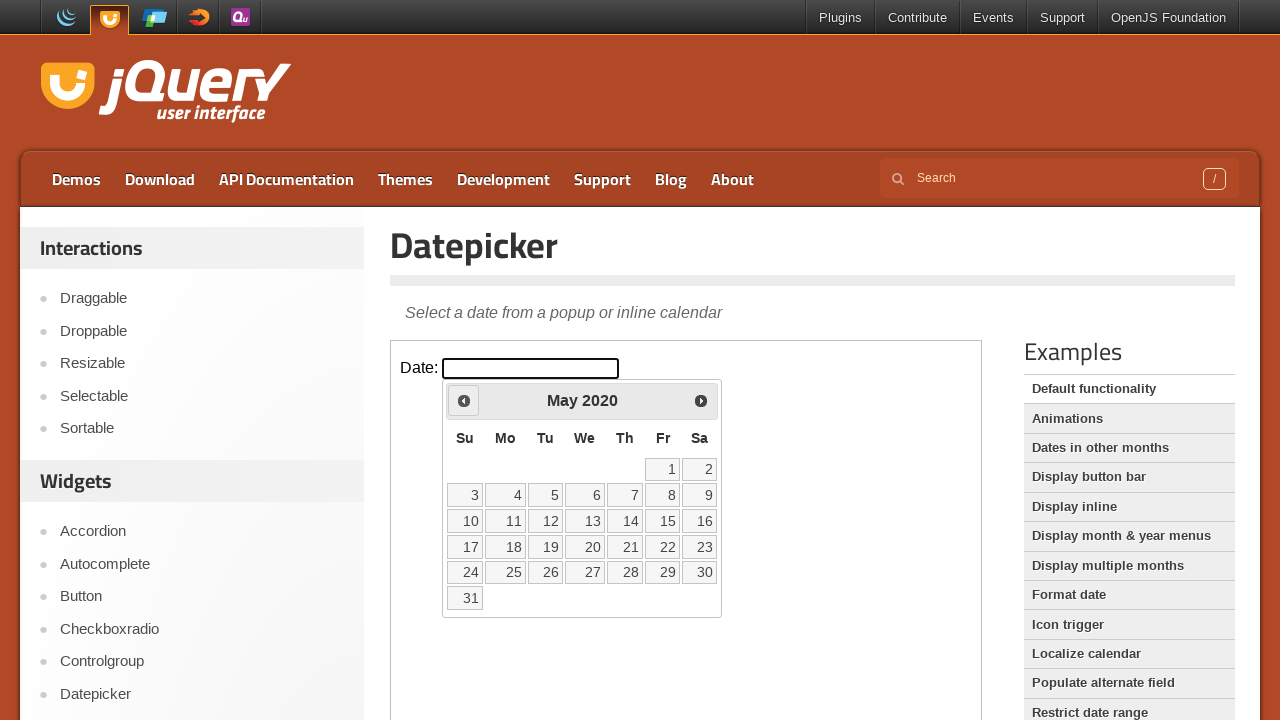

Retrieved updated year: 2020
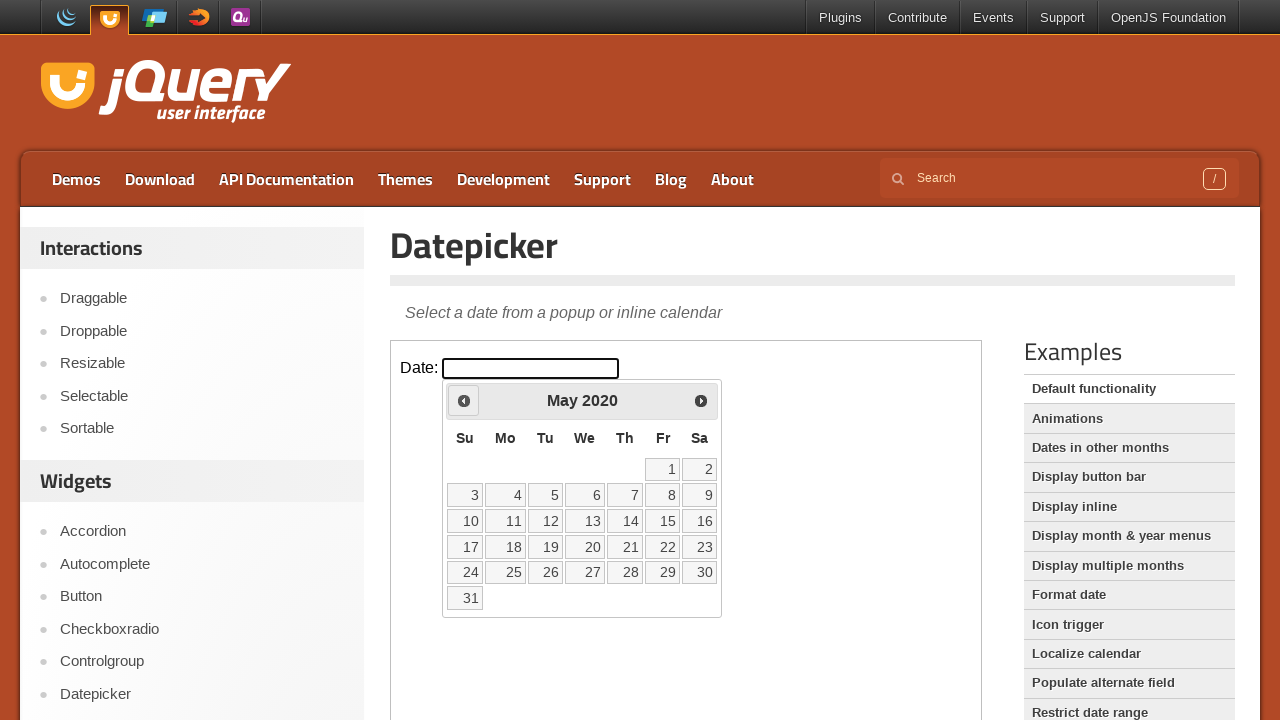

Clicked Previous button to navigate backwards from May 2020 at (464, 400) on iframe.demo-frame >> nth=0 >> internal:control=enter-frame >> span:has-text('Pre
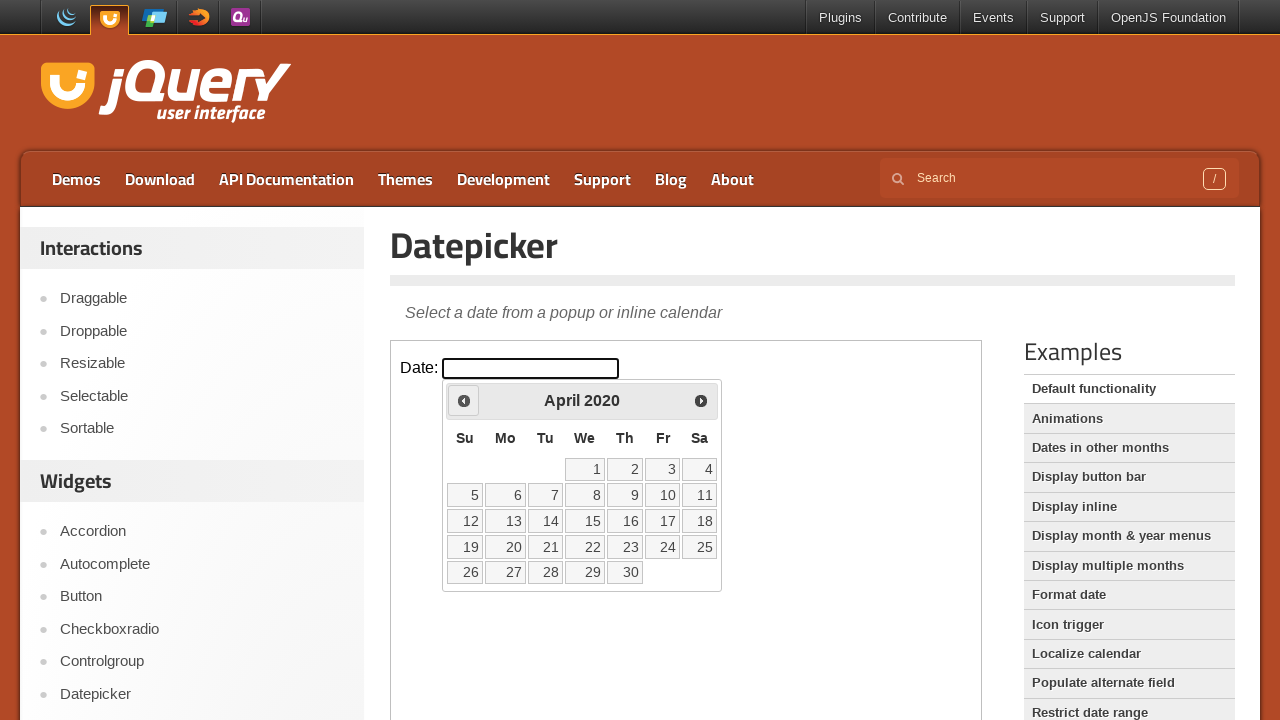

Retrieved updated month: April
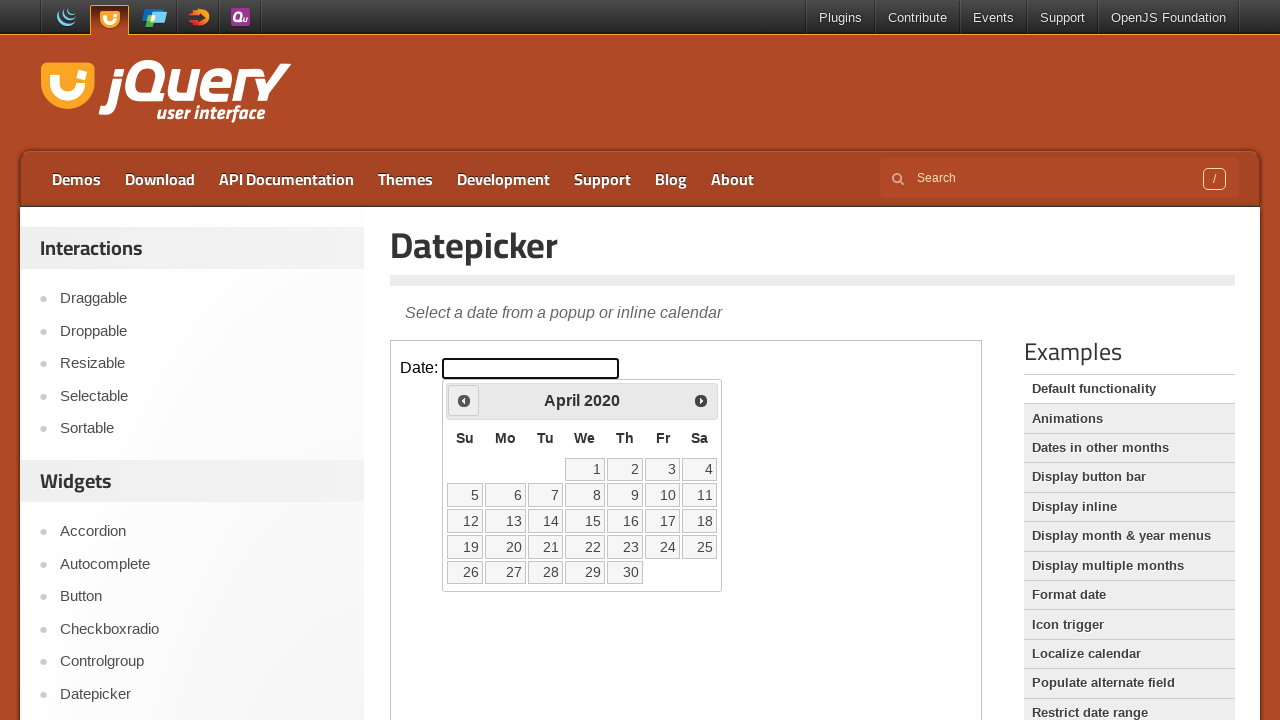

Retrieved updated year: 2020
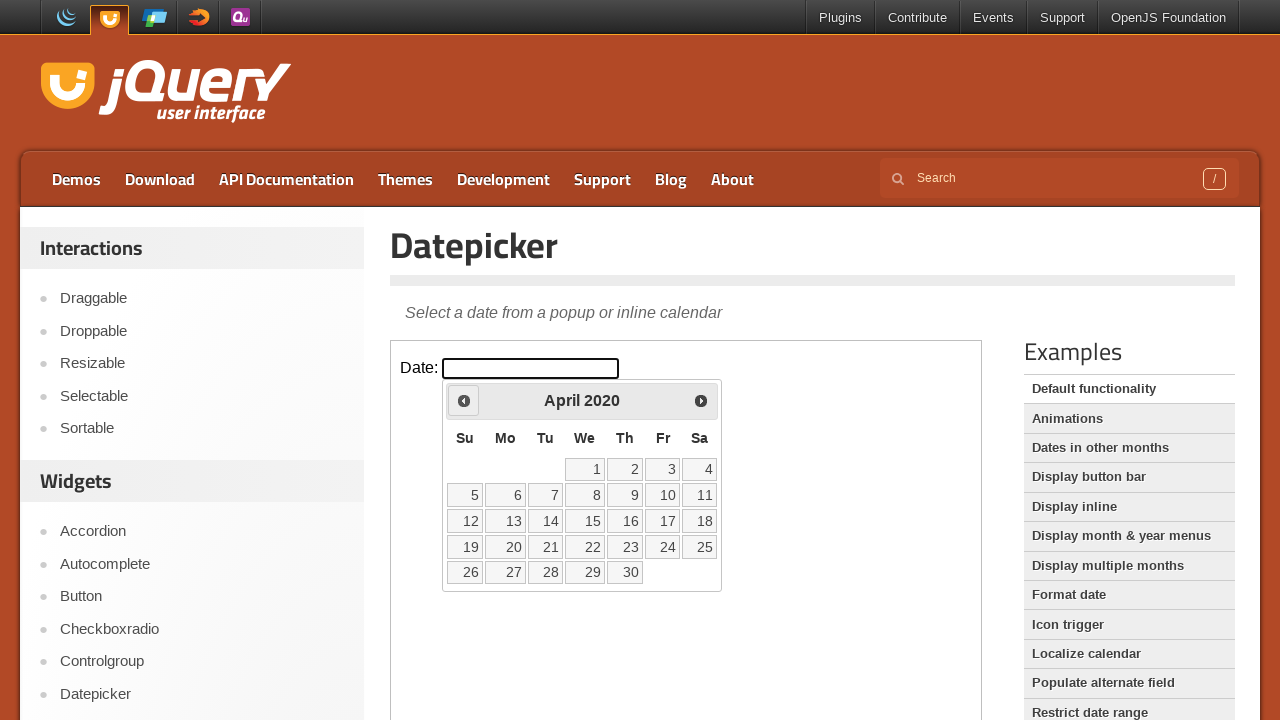

Clicked Previous button to navigate backwards from April 2020 at (464, 400) on iframe.demo-frame >> nth=0 >> internal:control=enter-frame >> span:has-text('Pre
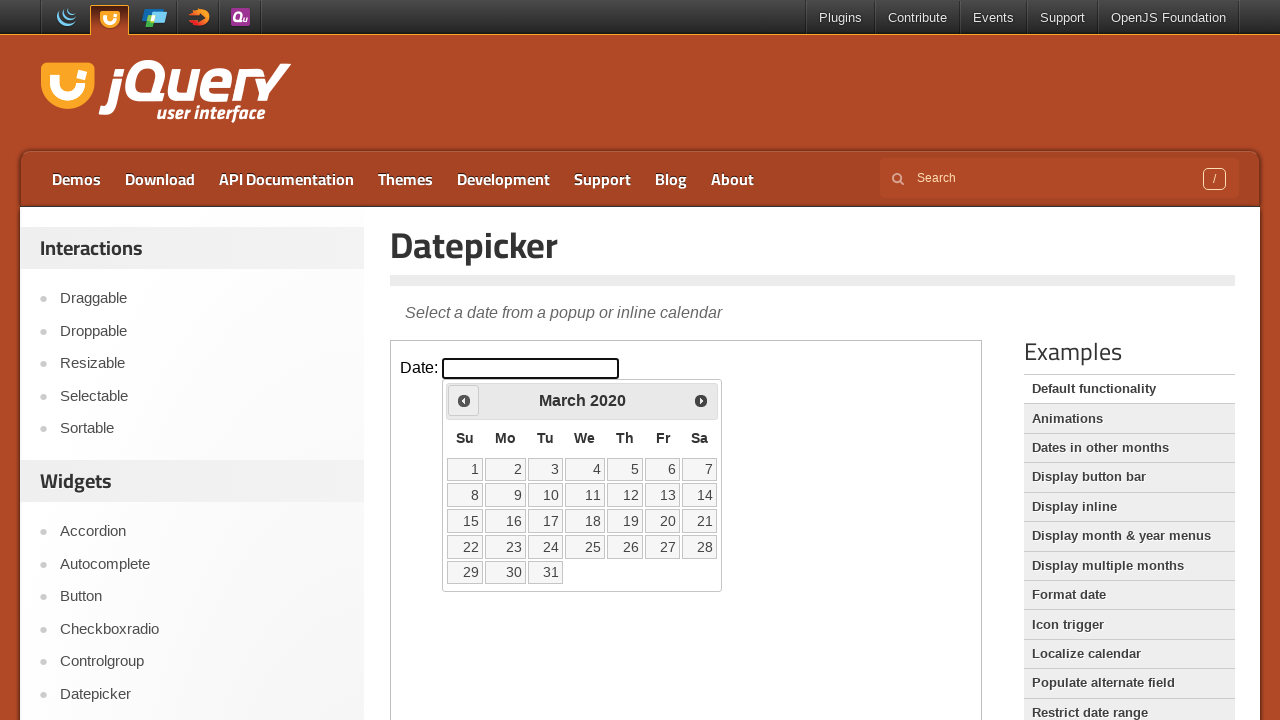

Retrieved updated month: March
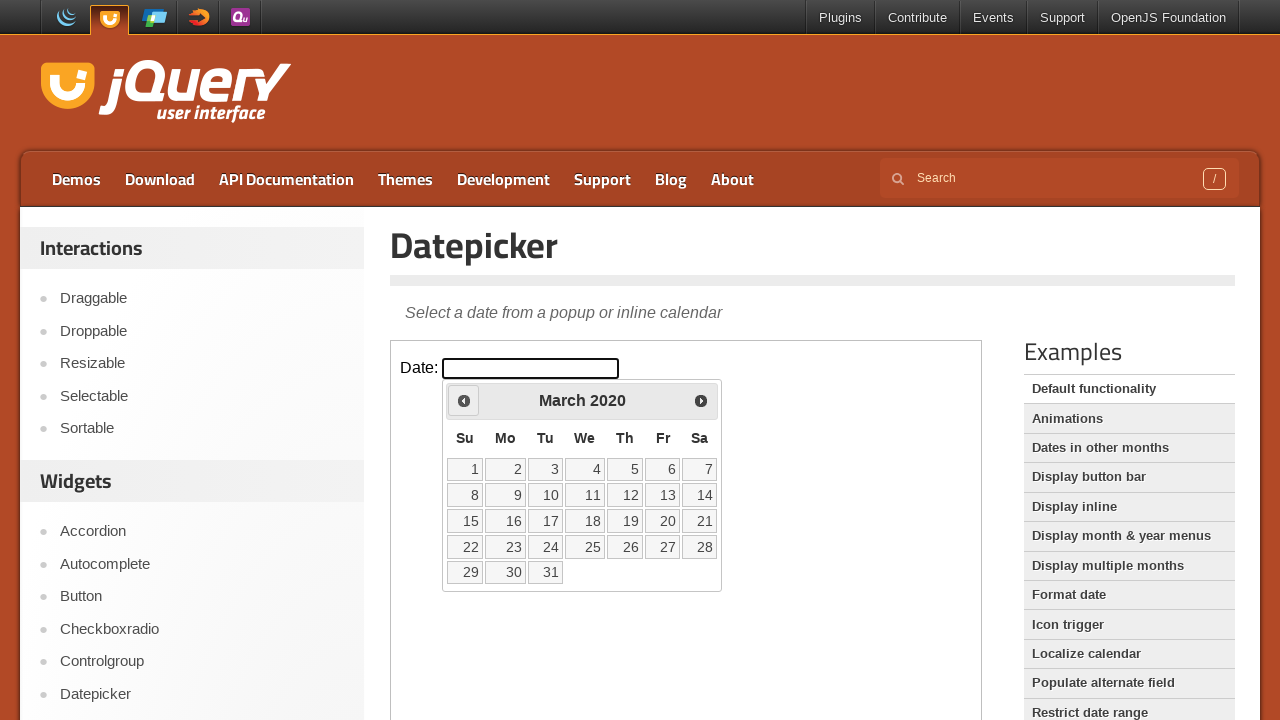

Retrieved updated year: 2020
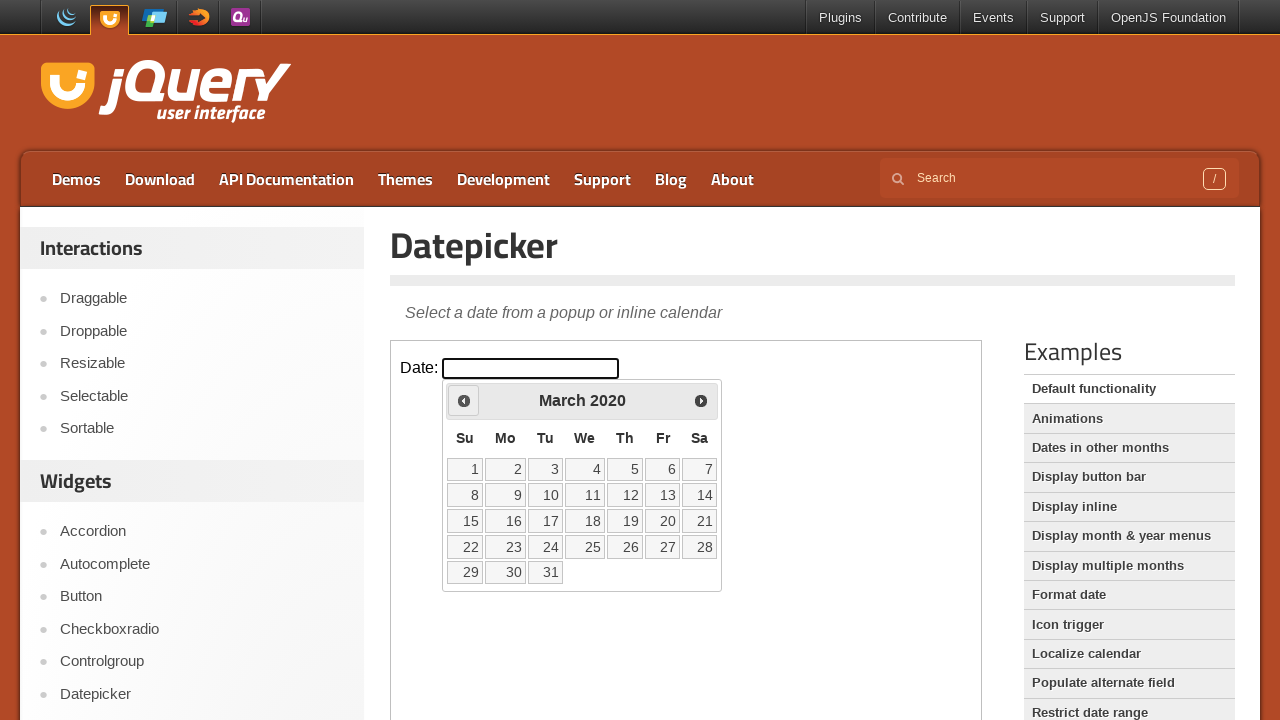

Clicked Previous button to navigate backwards from March 2020 at (464, 400) on iframe.demo-frame >> nth=0 >> internal:control=enter-frame >> span:has-text('Pre
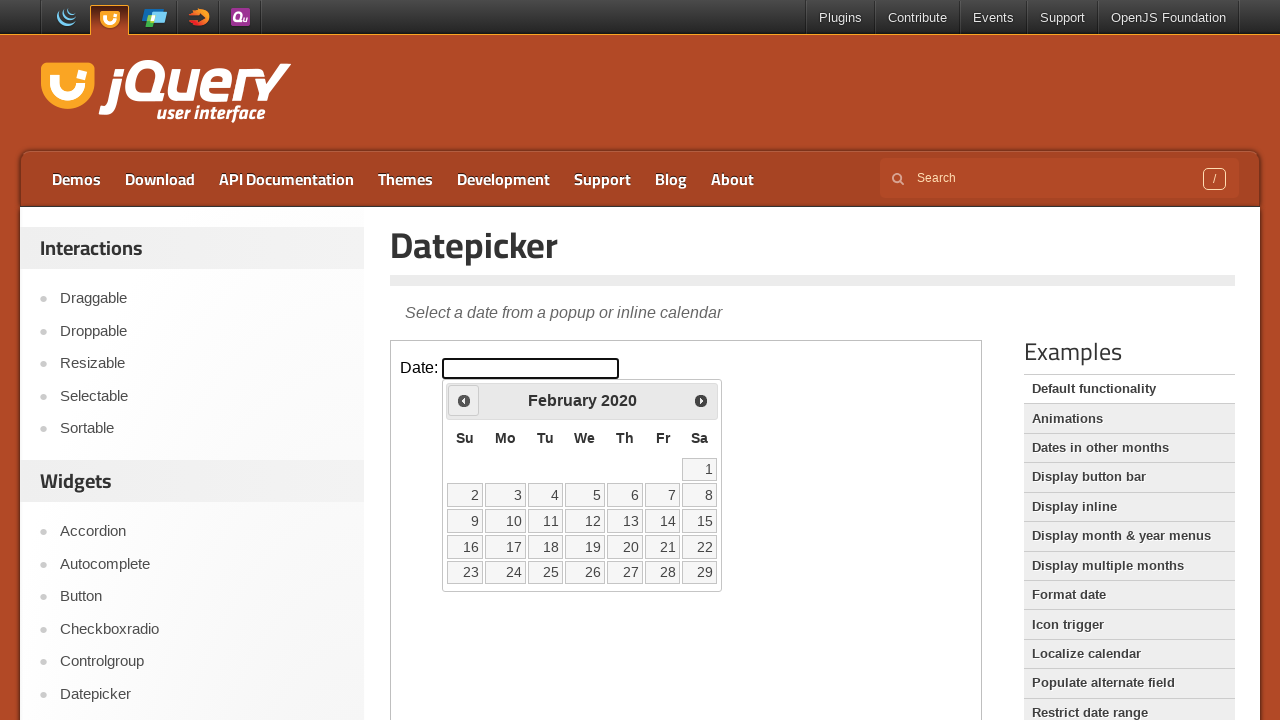

Retrieved updated month: February
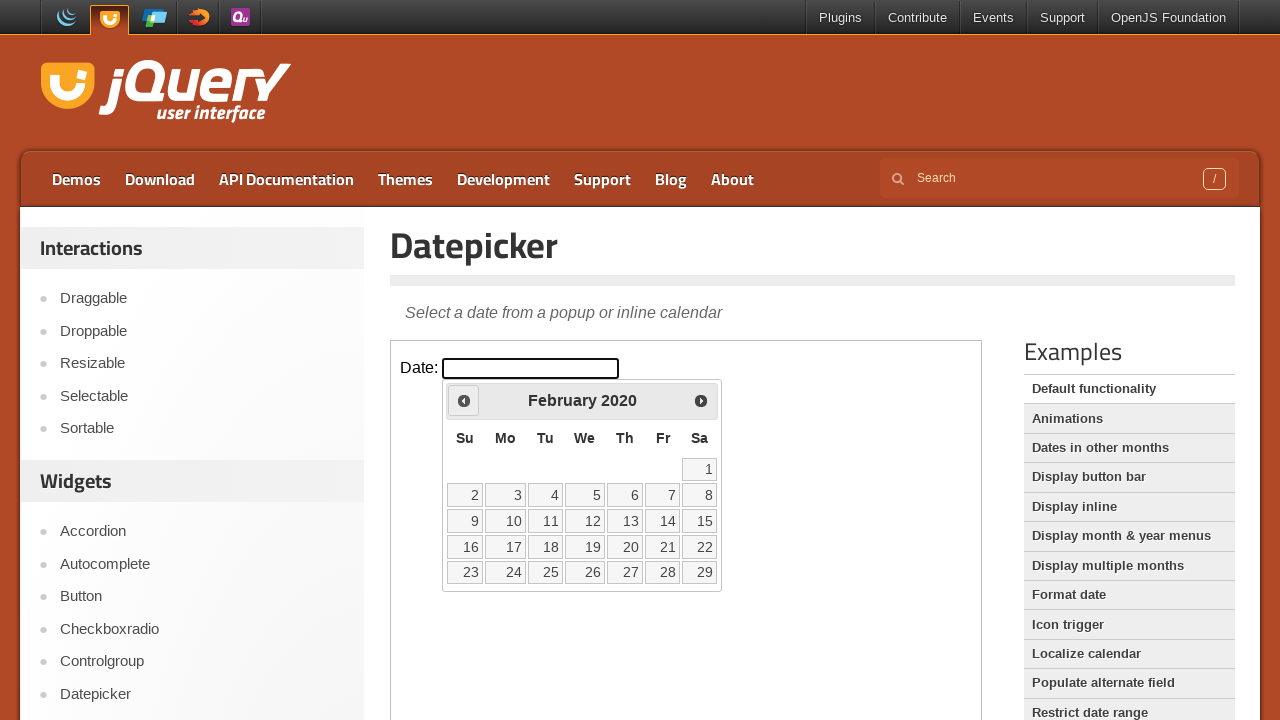

Retrieved updated year: 2020
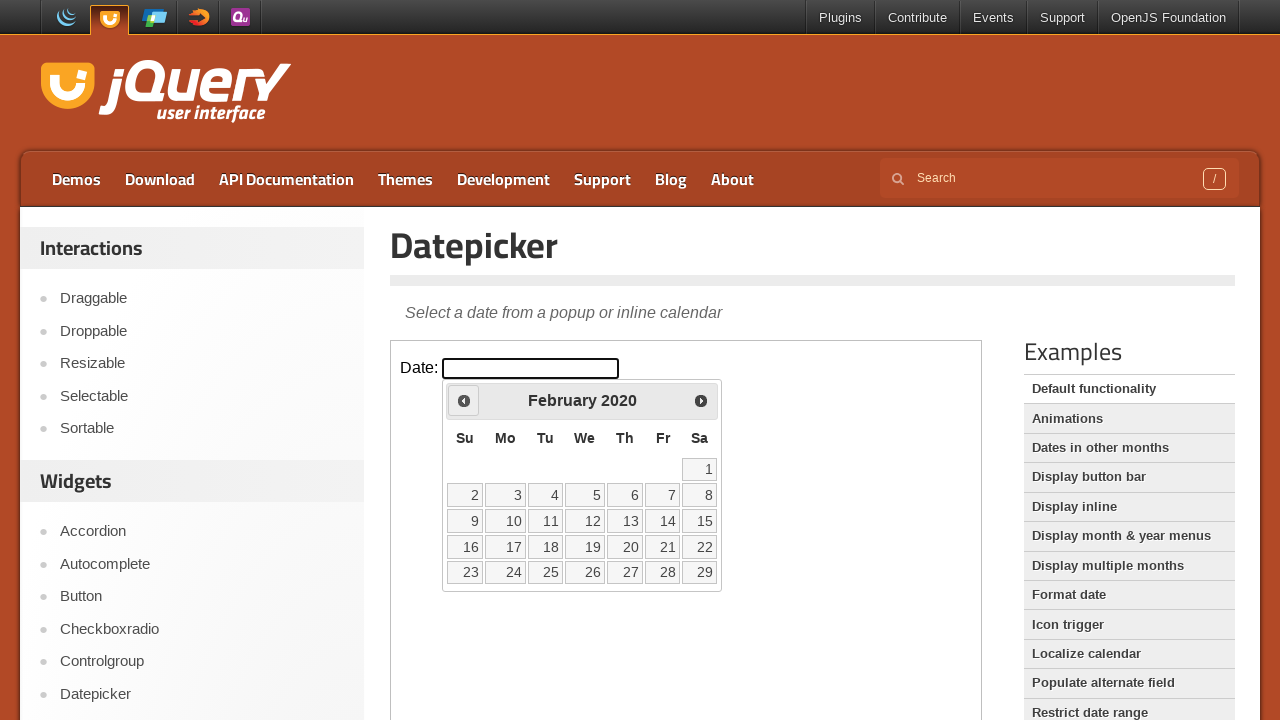

Clicked Previous button to navigate backwards from February 2020 at (464, 400) on iframe.demo-frame >> nth=0 >> internal:control=enter-frame >> span:has-text('Pre
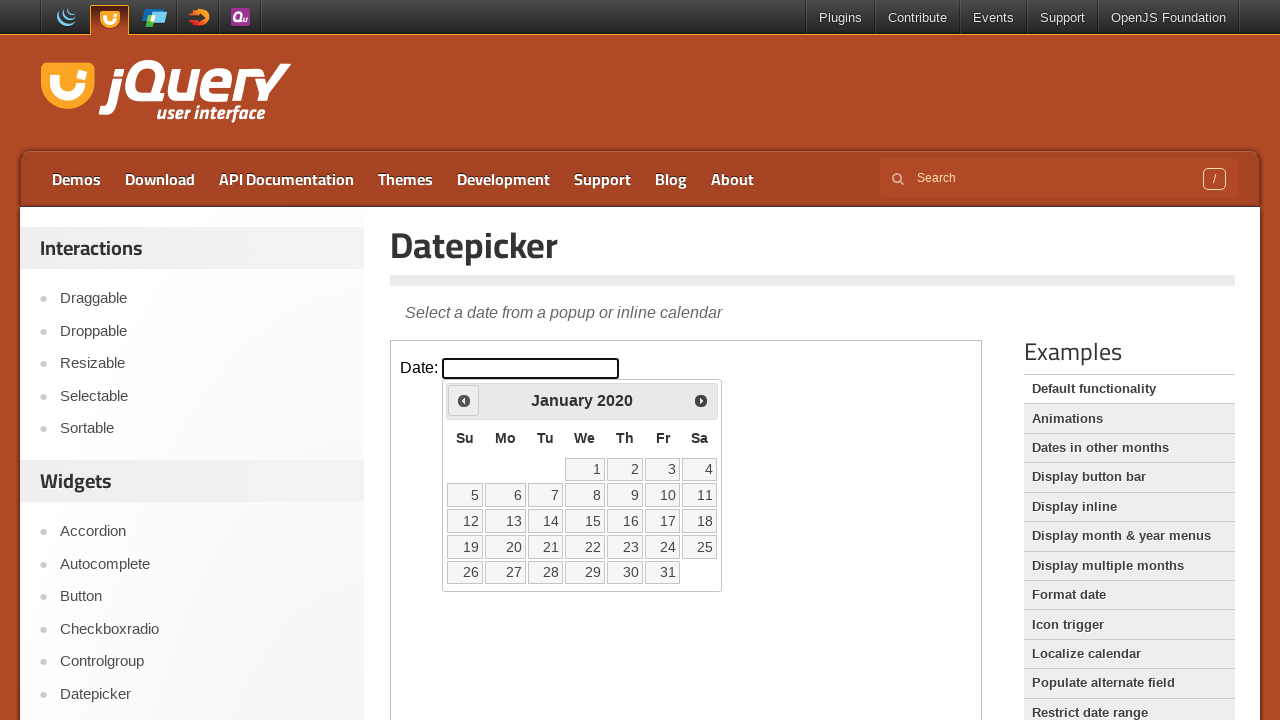

Retrieved updated month: January
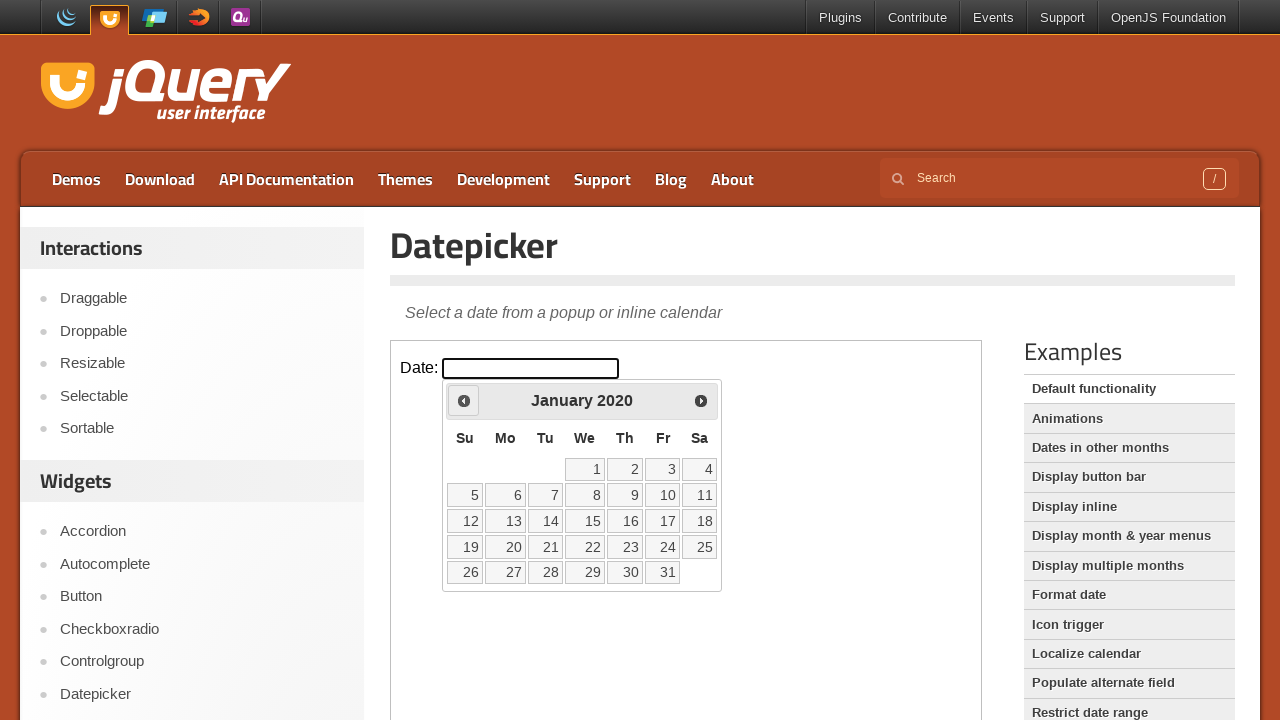

Retrieved updated year: 2020
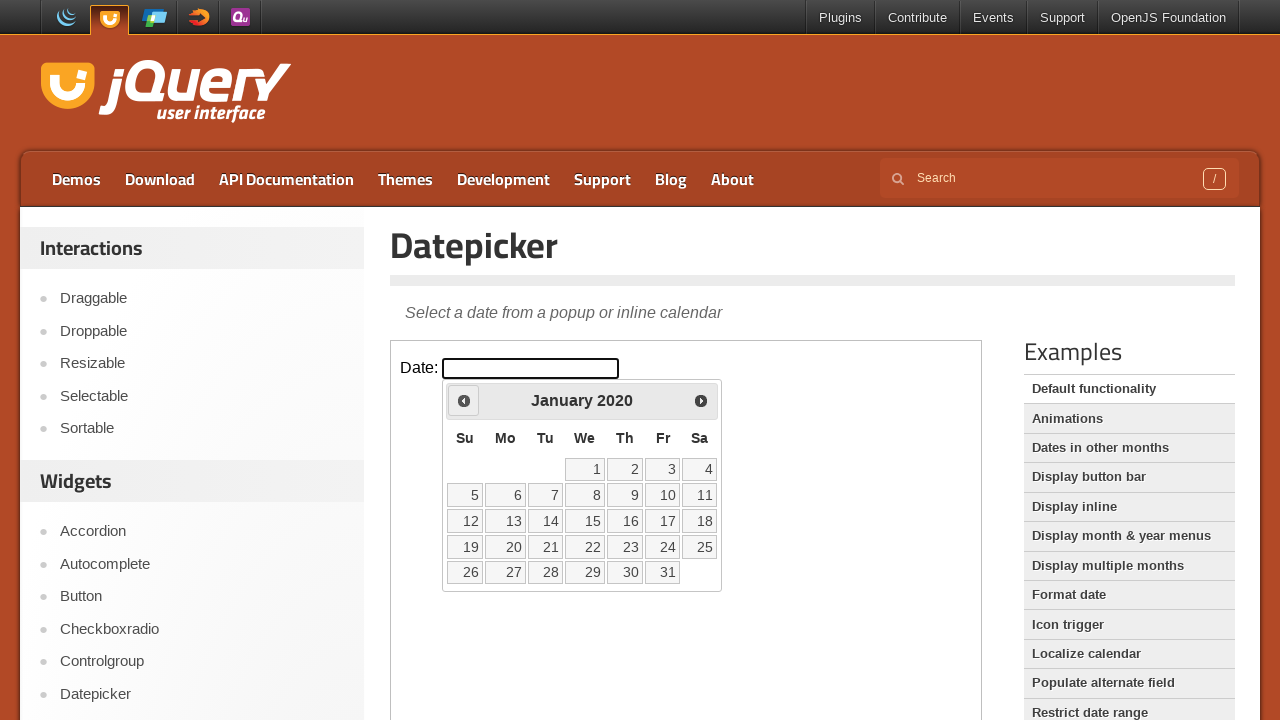

Clicked Previous button to navigate backwards from January 2020 at (464, 400) on iframe.demo-frame >> nth=0 >> internal:control=enter-frame >> span:has-text('Pre
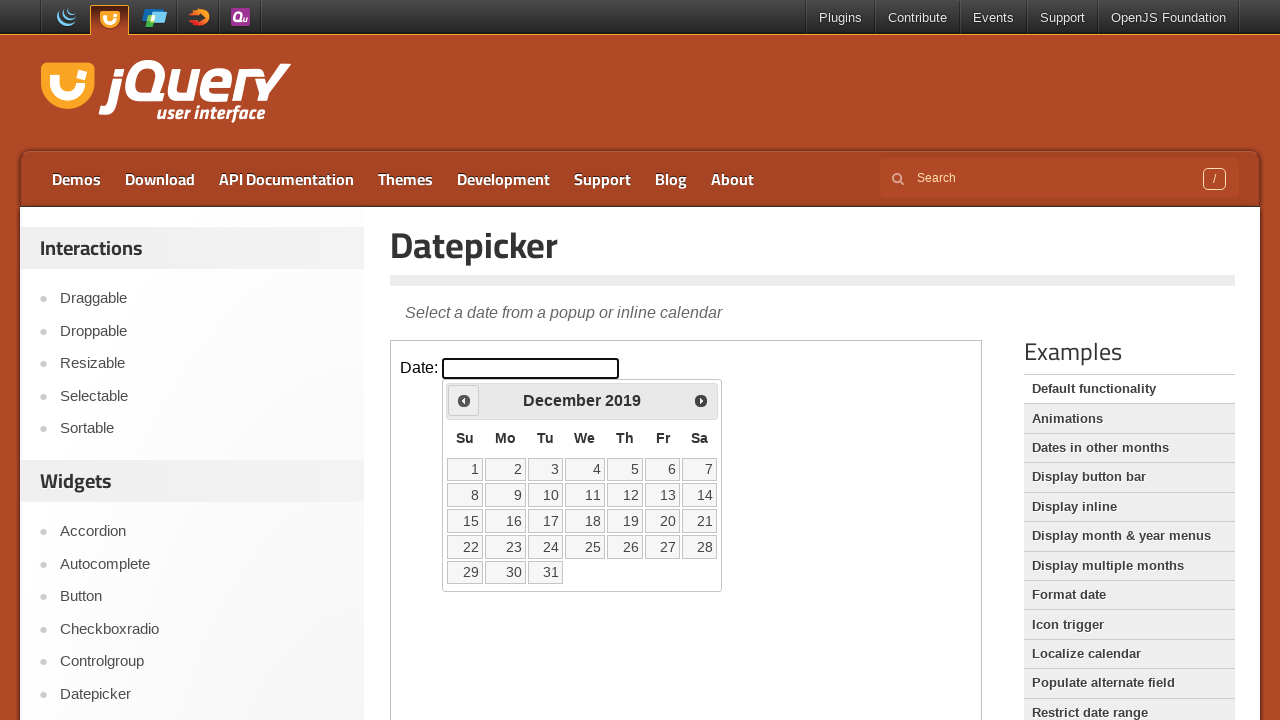

Retrieved updated month: December
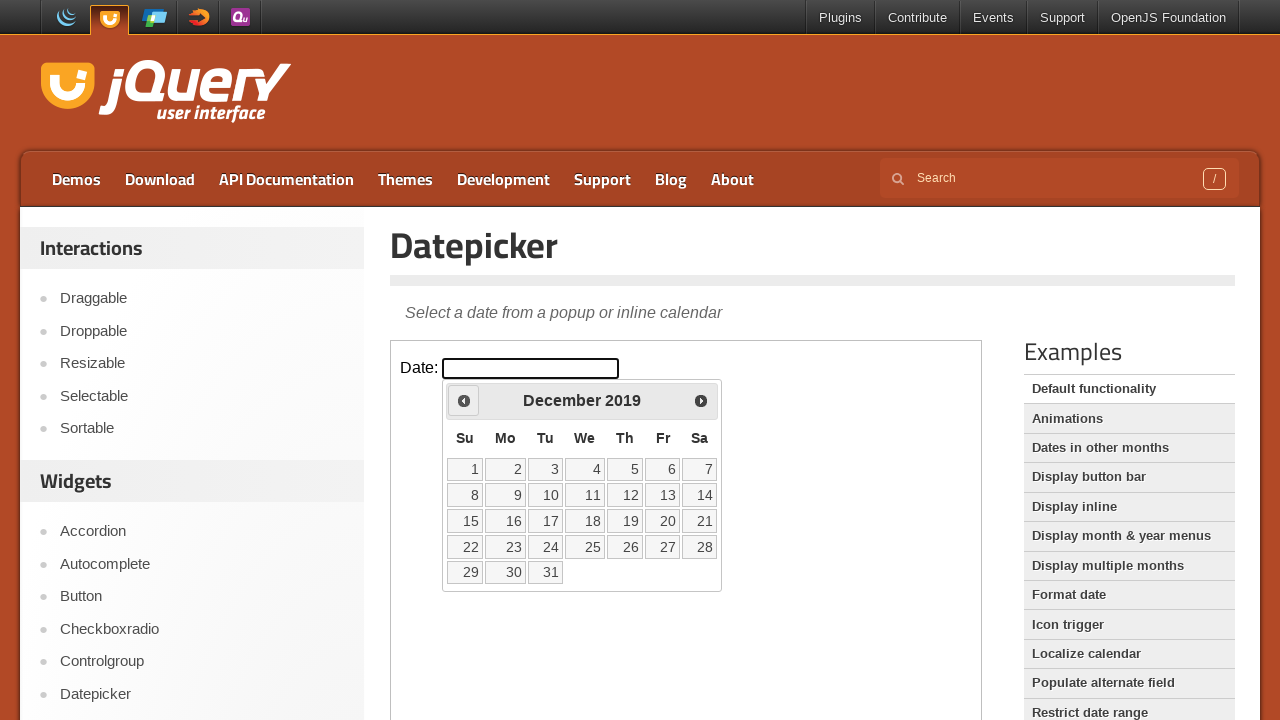

Retrieved updated year: 2019
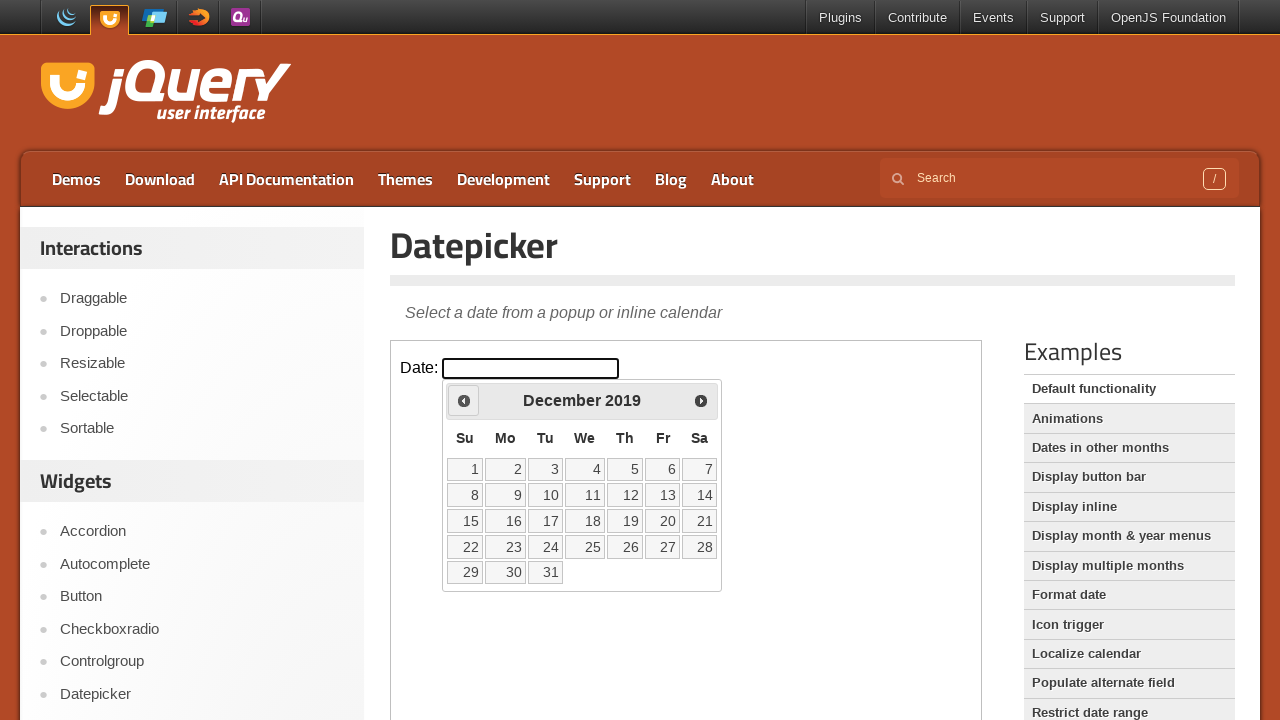

Clicked Previous button to navigate backwards from December 2019 at (464, 400) on iframe.demo-frame >> nth=0 >> internal:control=enter-frame >> span:has-text('Pre
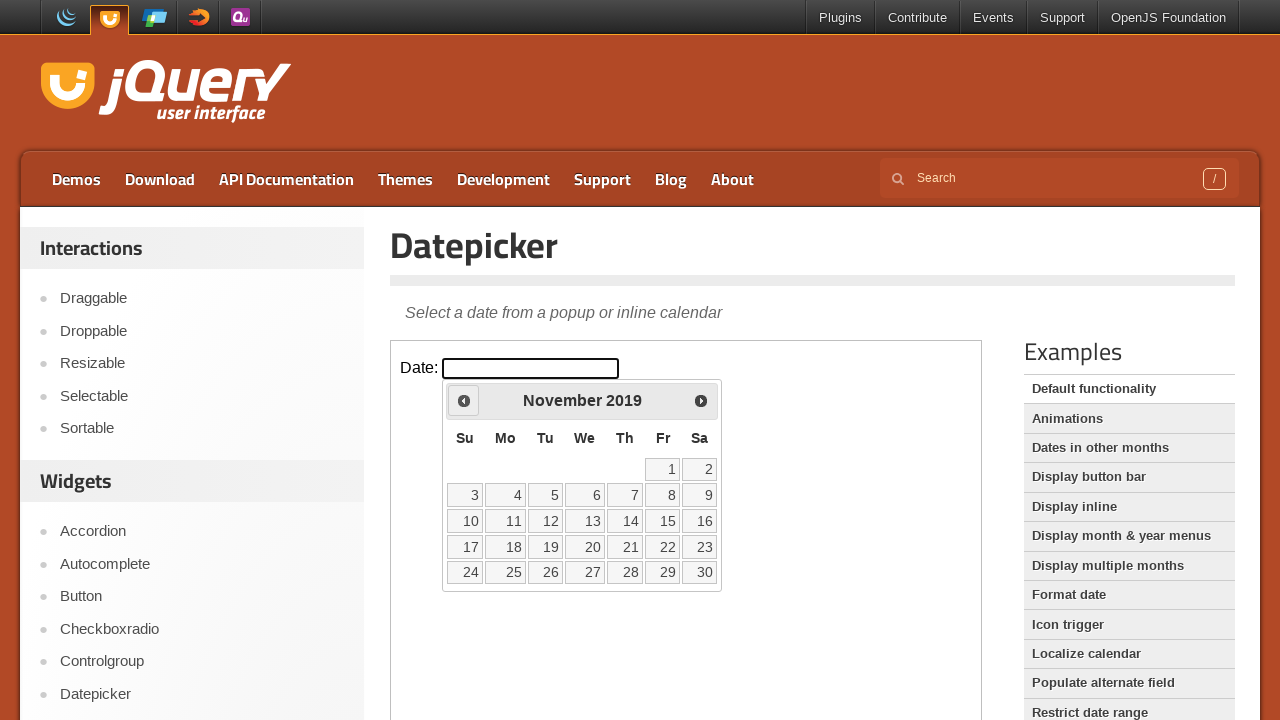

Retrieved updated month: November
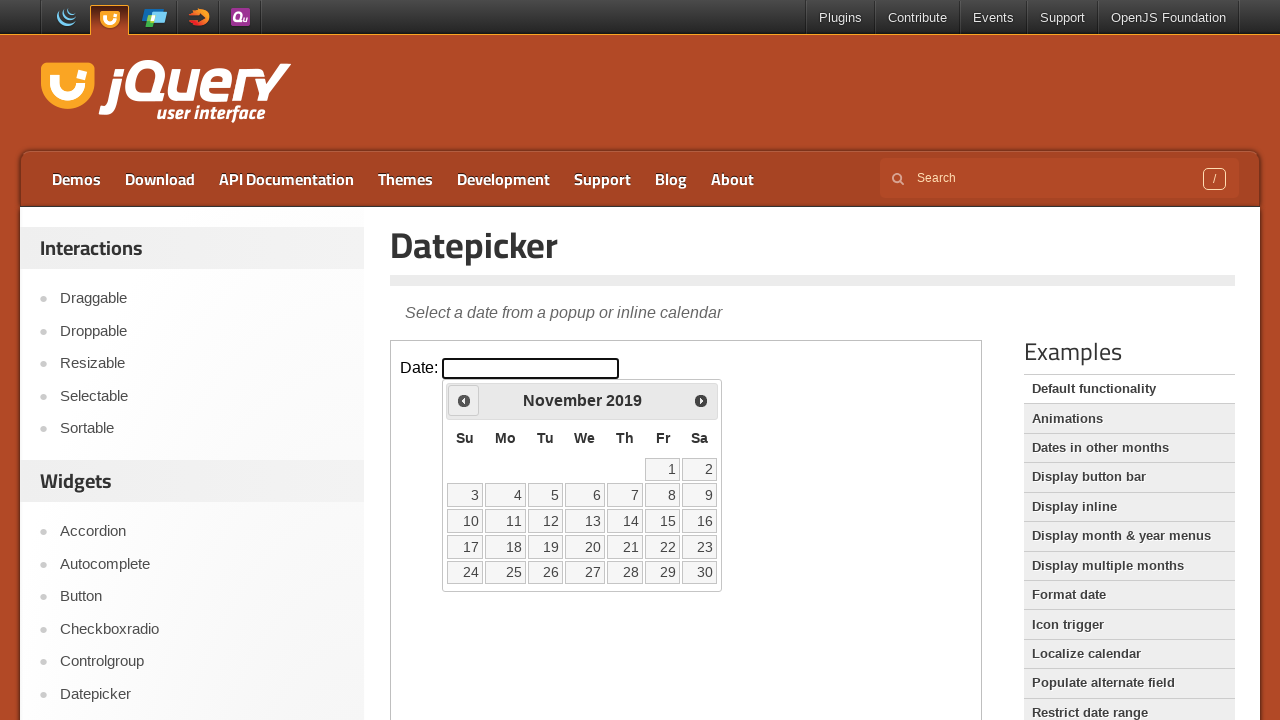

Retrieved updated year: 2019
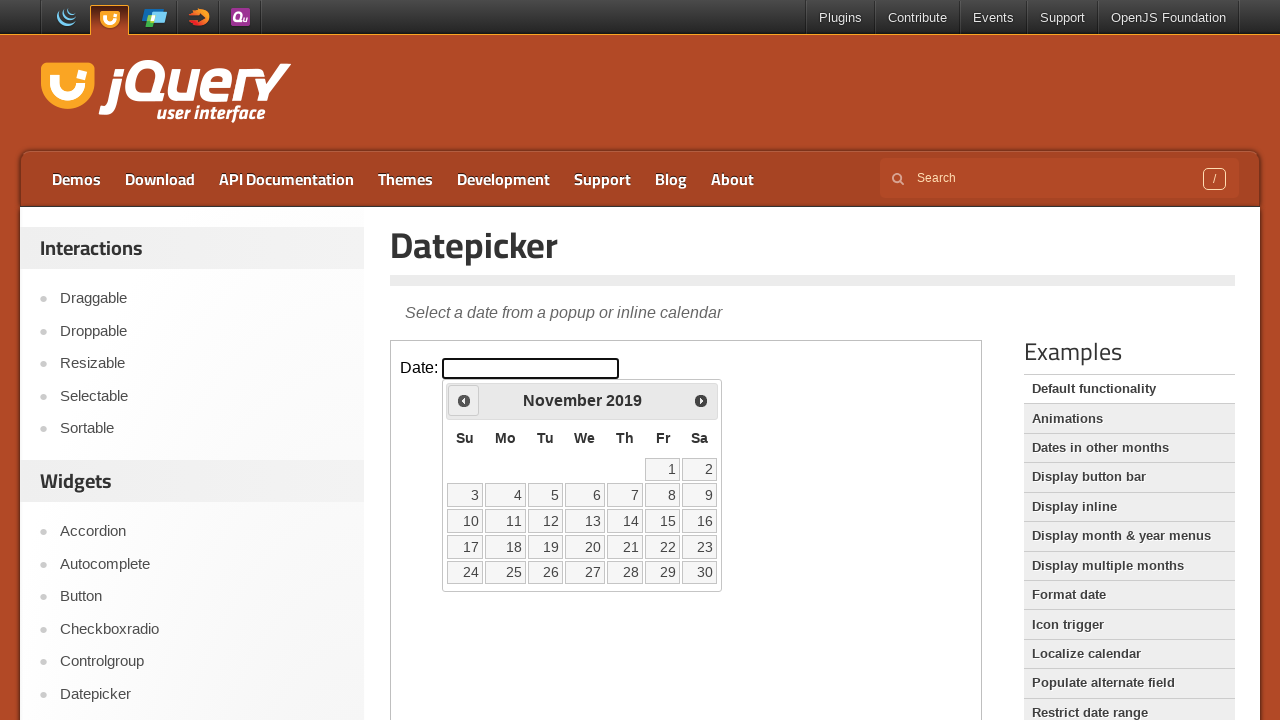

Clicked Previous button to navigate backwards from November 2019 at (464, 400) on iframe.demo-frame >> nth=0 >> internal:control=enter-frame >> span:has-text('Pre
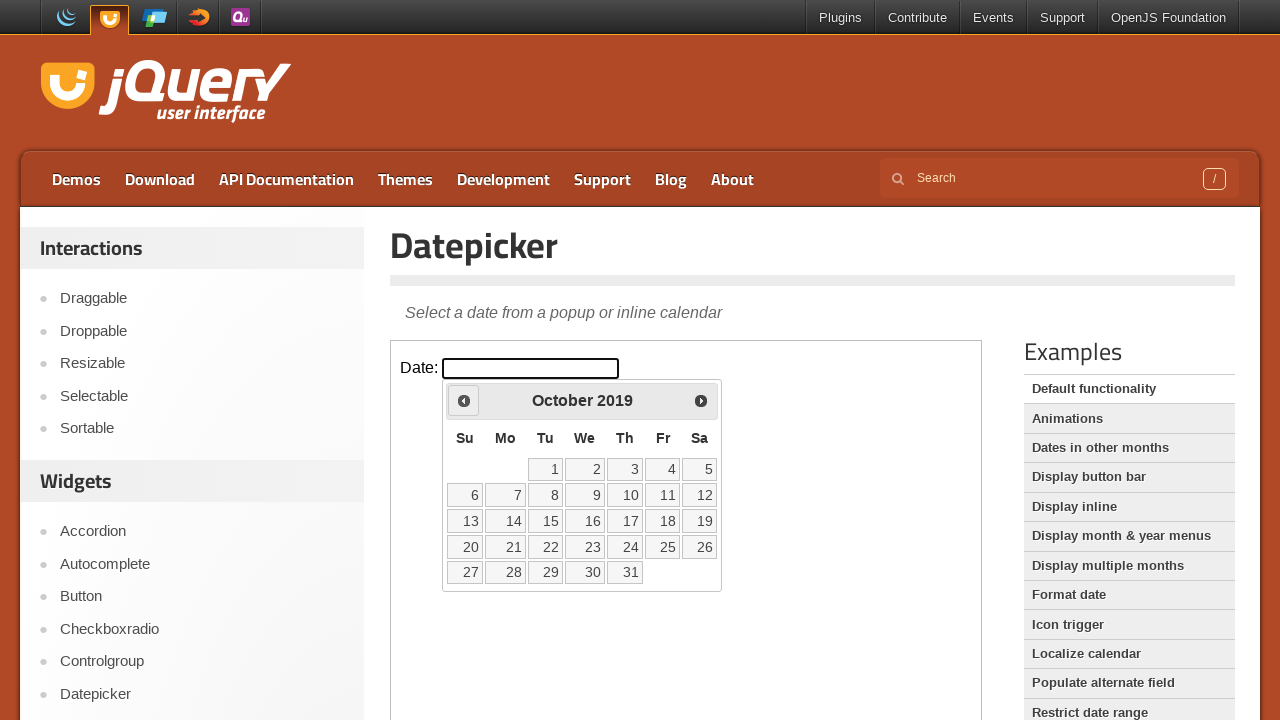

Retrieved updated month: October
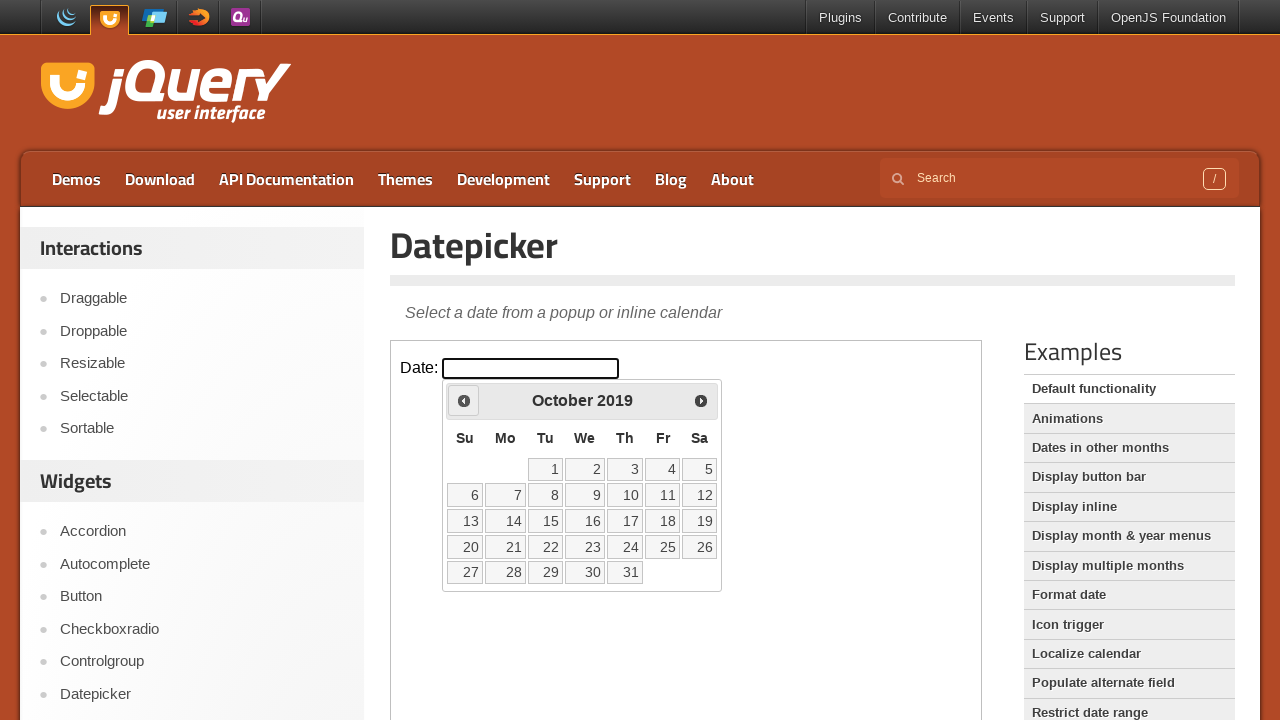

Retrieved updated year: 2019
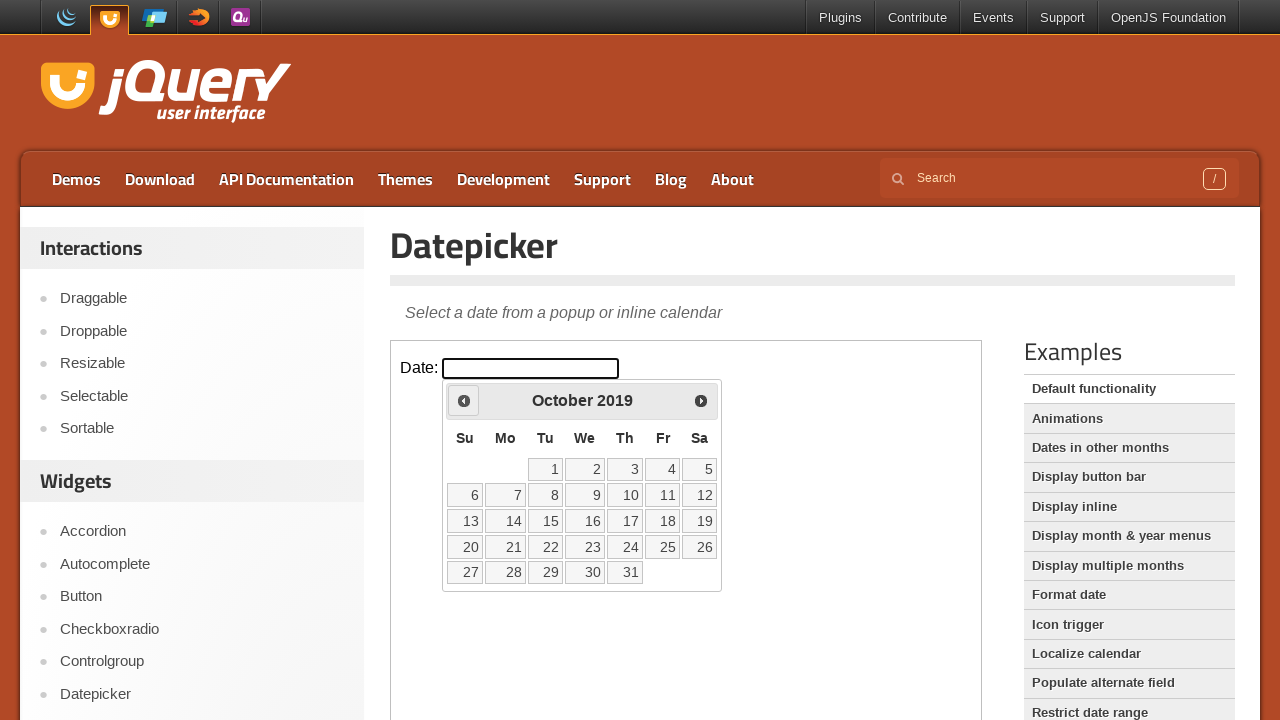

Clicked Previous button to navigate backwards from October 2019 at (464, 400) on iframe.demo-frame >> nth=0 >> internal:control=enter-frame >> span:has-text('Pre
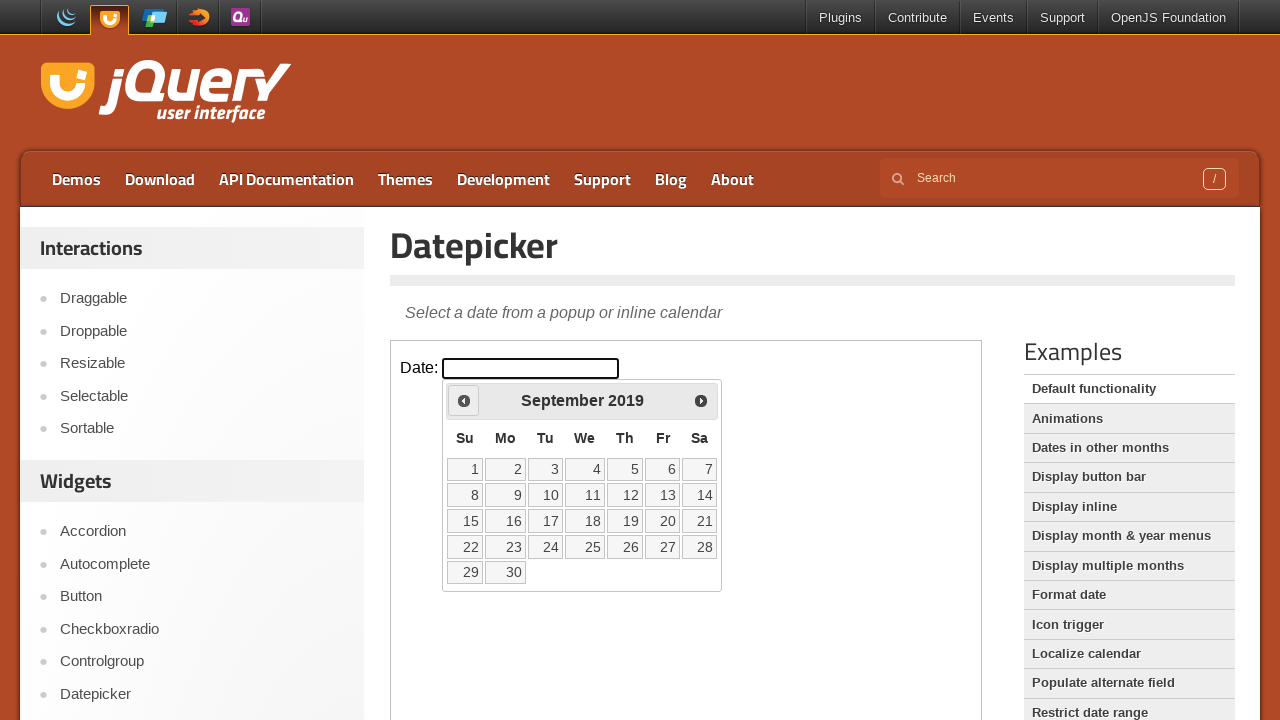

Retrieved updated month: September
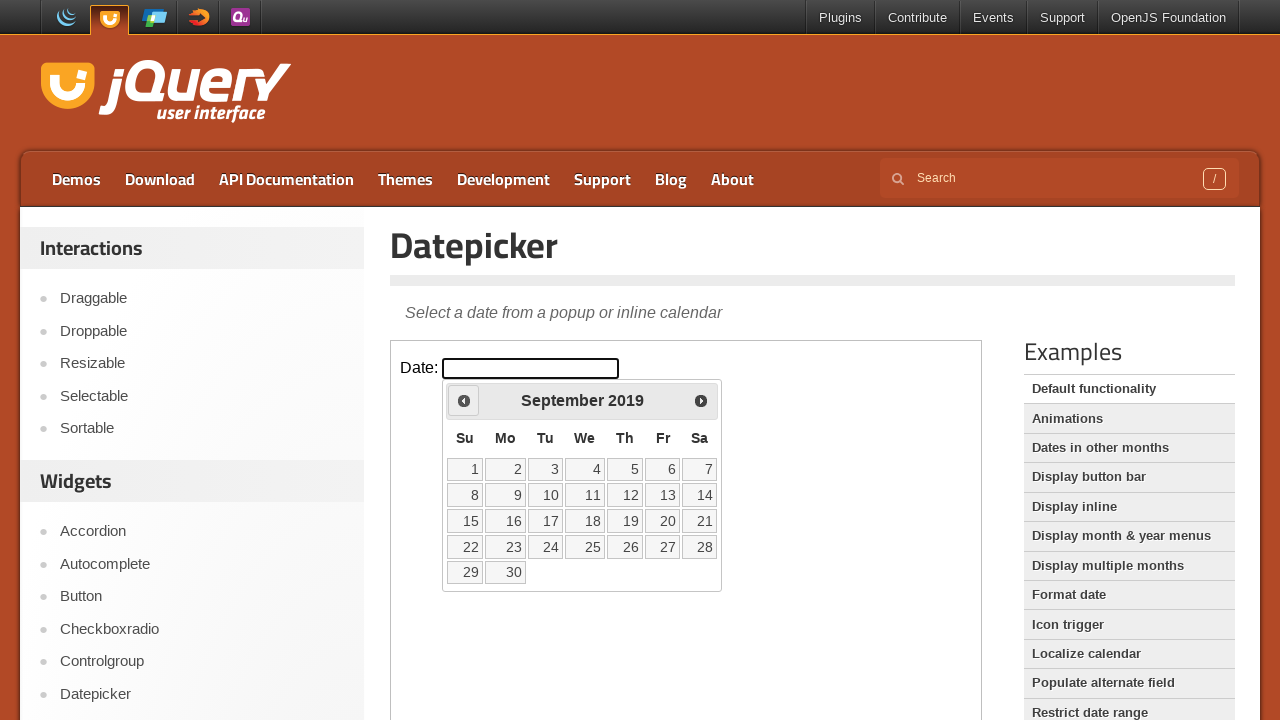

Retrieved updated year: 2019
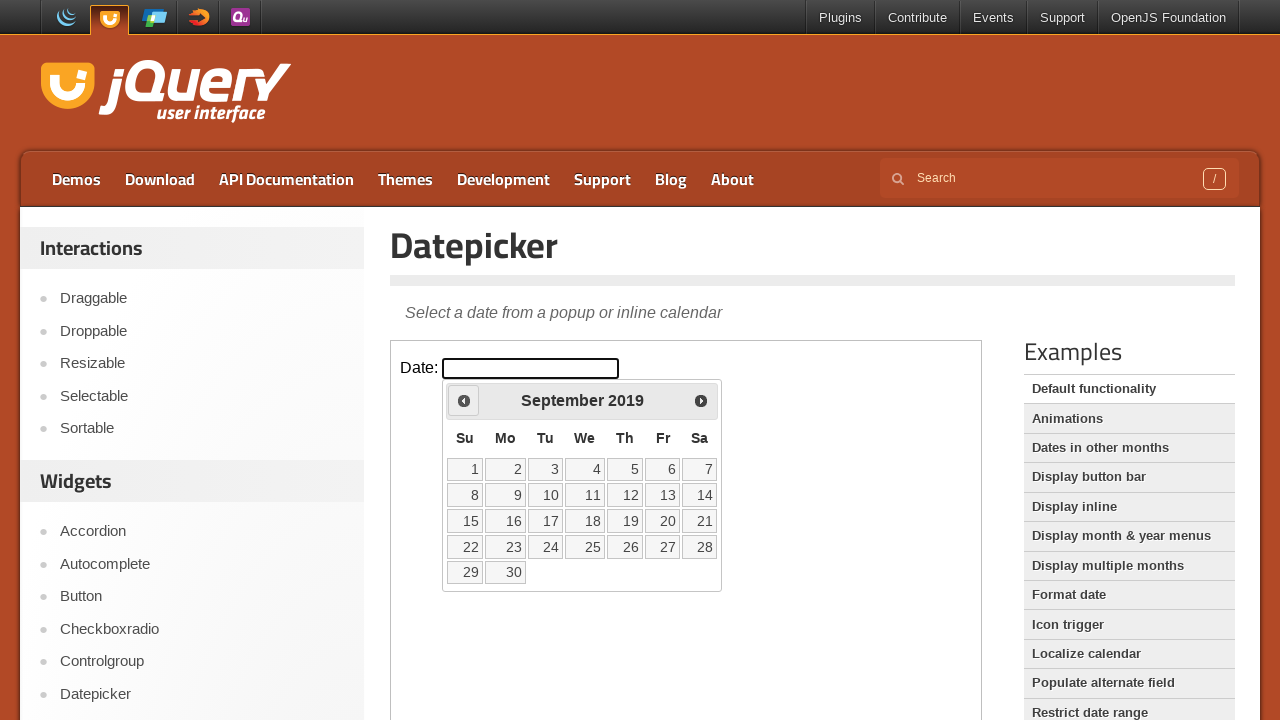

Clicked Previous button to navigate backwards from September 2019 at (464, 400) on iframe.demo-frame >> nth=0 >> internal:control=enter-frame >> span:has-text('Pre
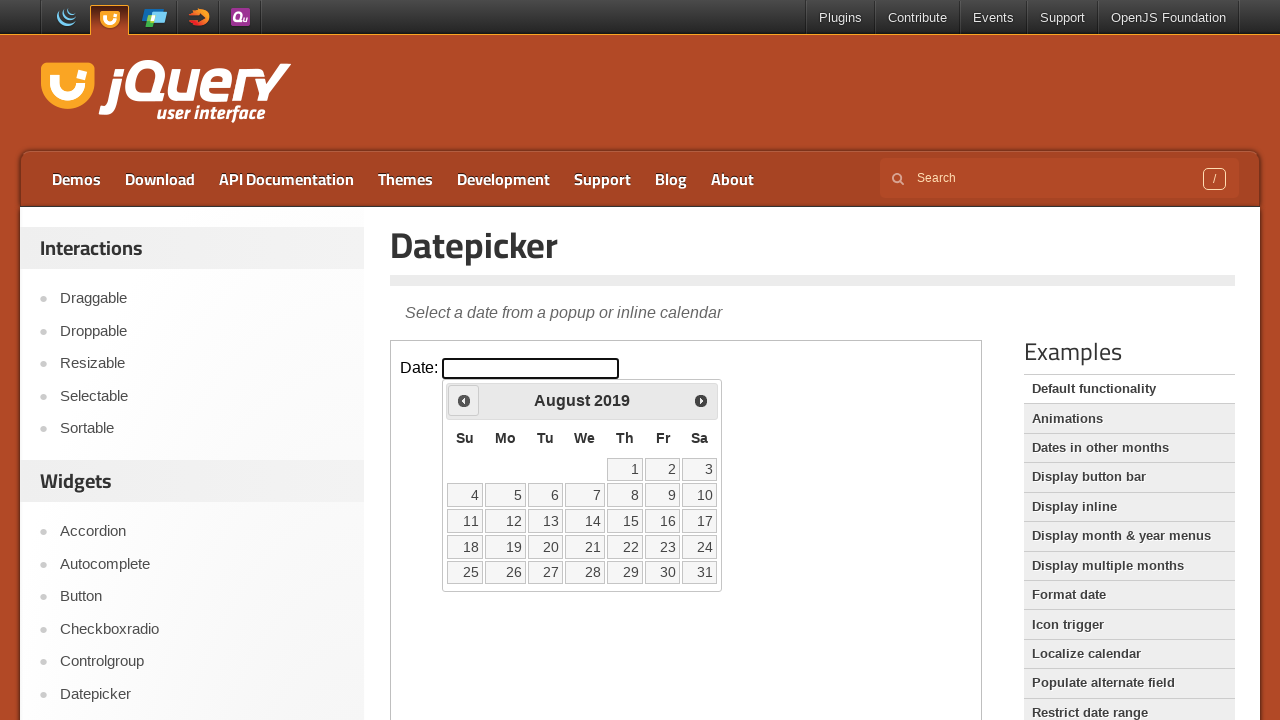

Retrieved updated month: August
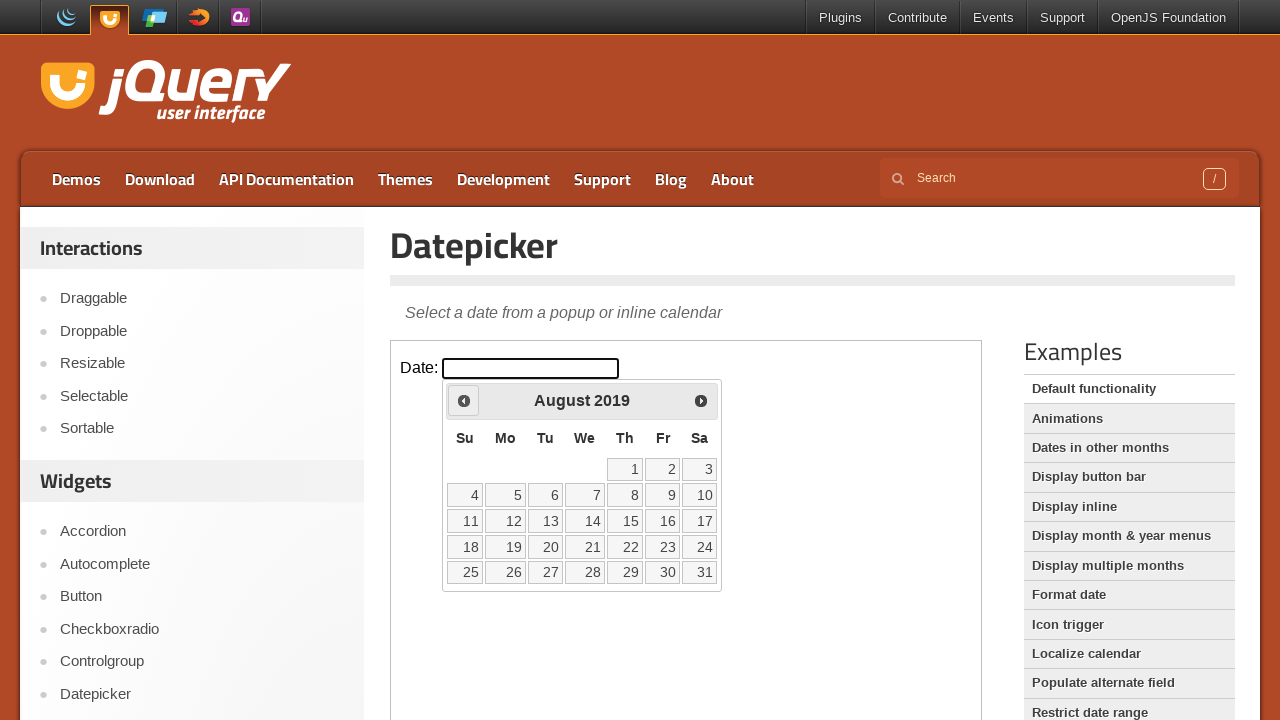

Retrieved updated year: 2019
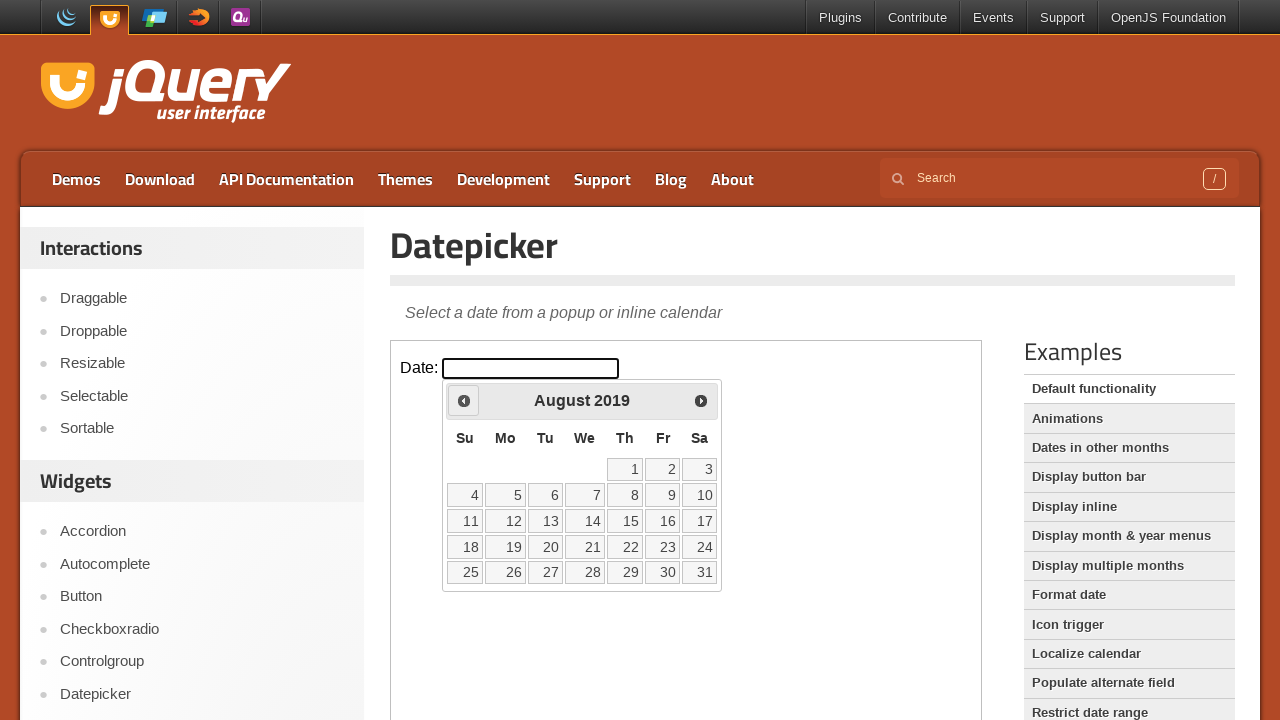

Clicked Previous button to navigate backwards from August 2019 at (464, 400) on iframe.demo-frame >> nth=0 >> internal:control=enter-frame >> span:has-text('Pre
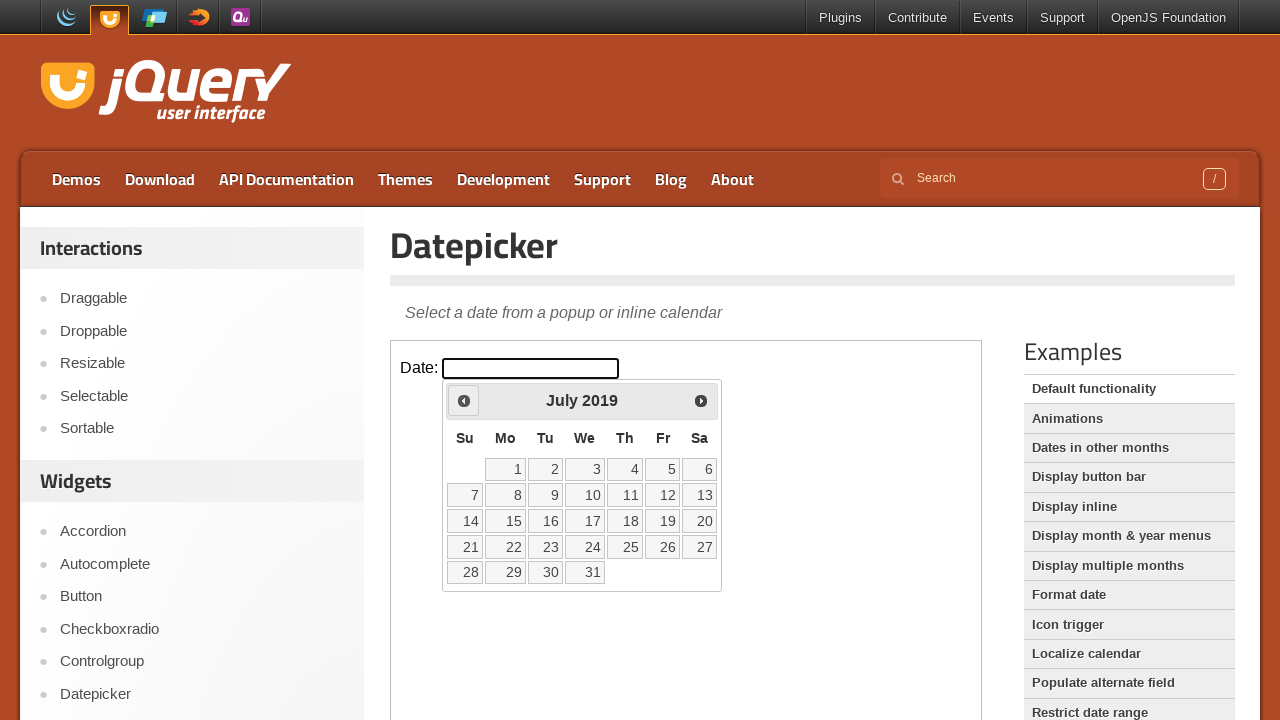

Retrieved updated month: July
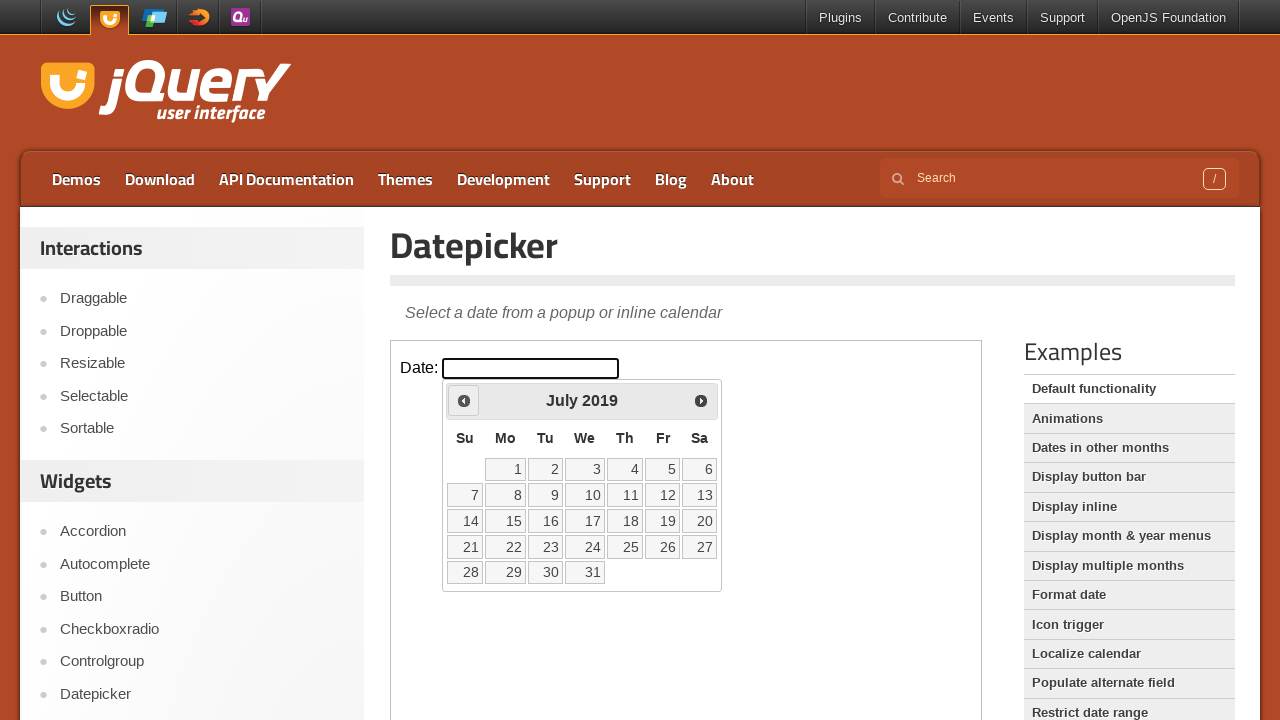

Retrieved updated year: 2019
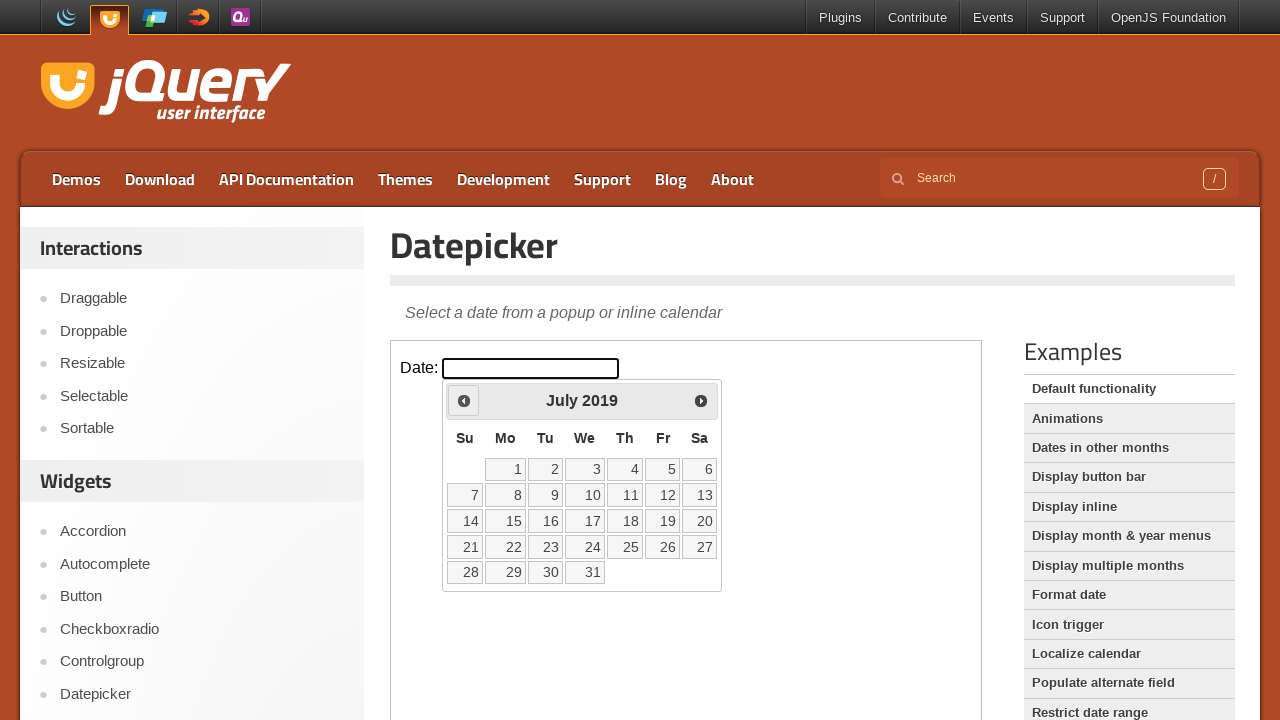

Clicked Previous button to navigate backwards from July 2019 at (464, 400) on iframe.demo-frame >> nth=0 >> internal:control=enter-frame >> span:has-text('Pre
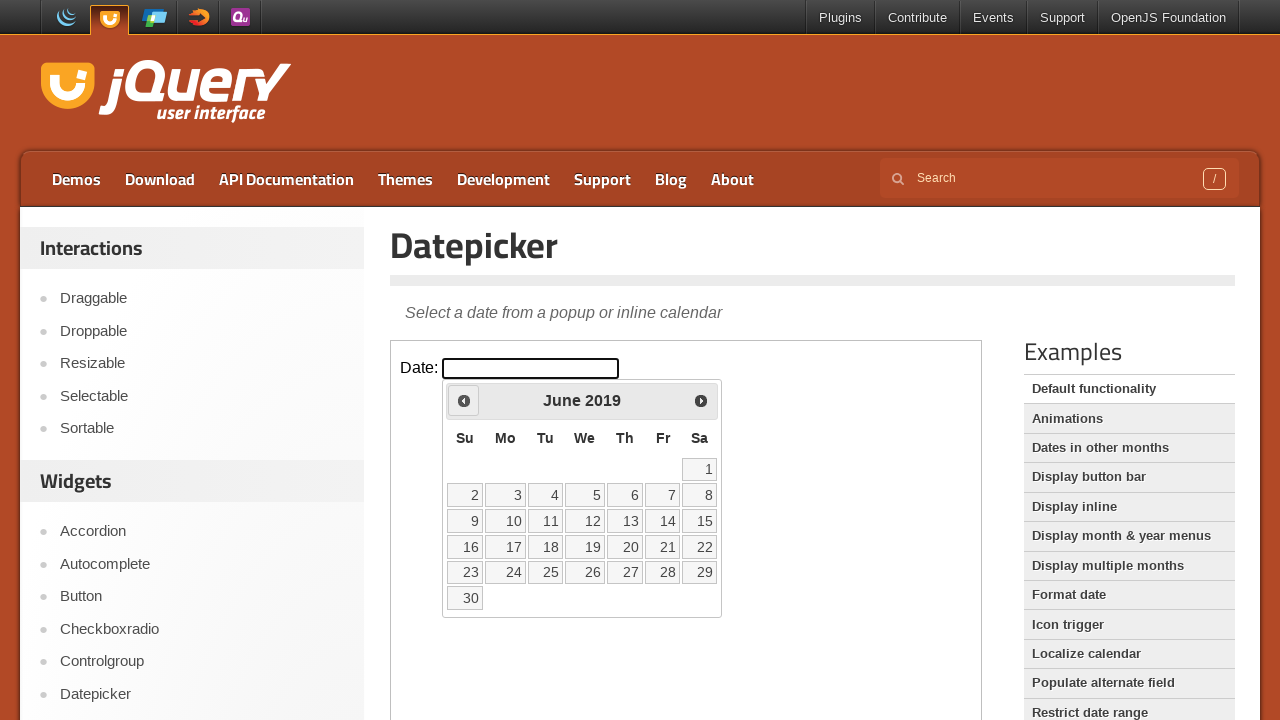

Retrieved updated month: June
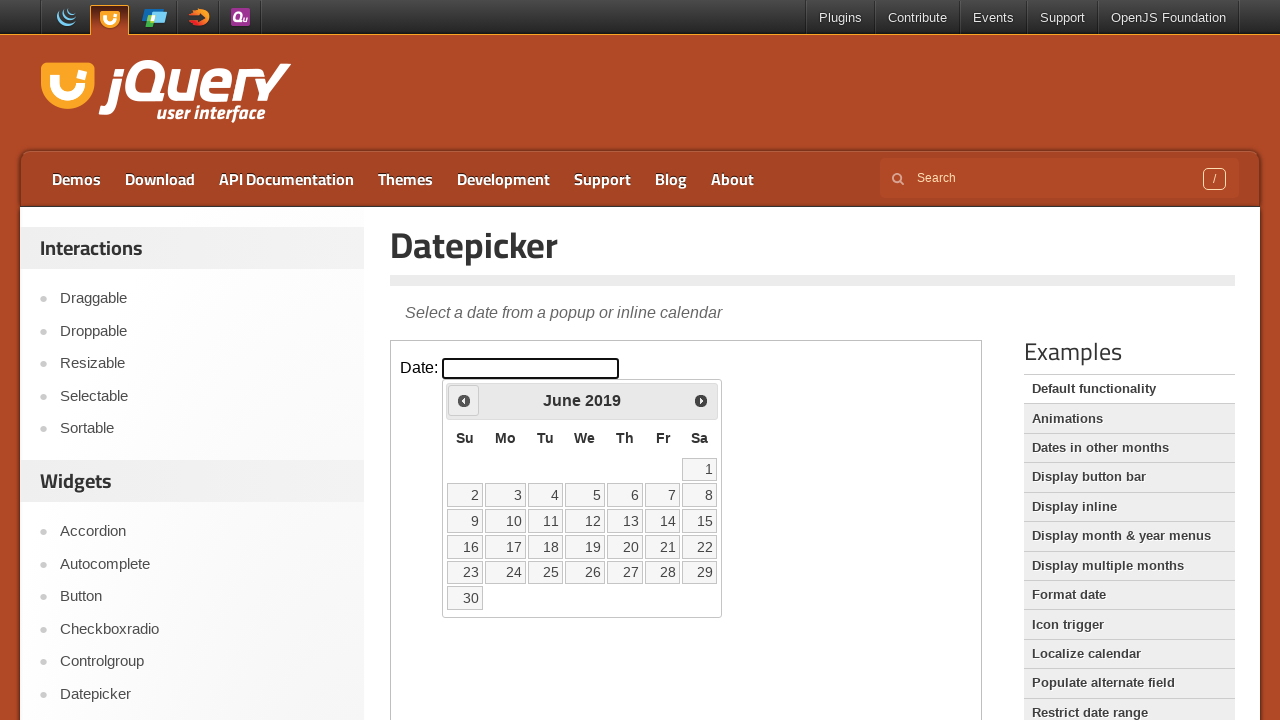

Retrieved updated year: 2019
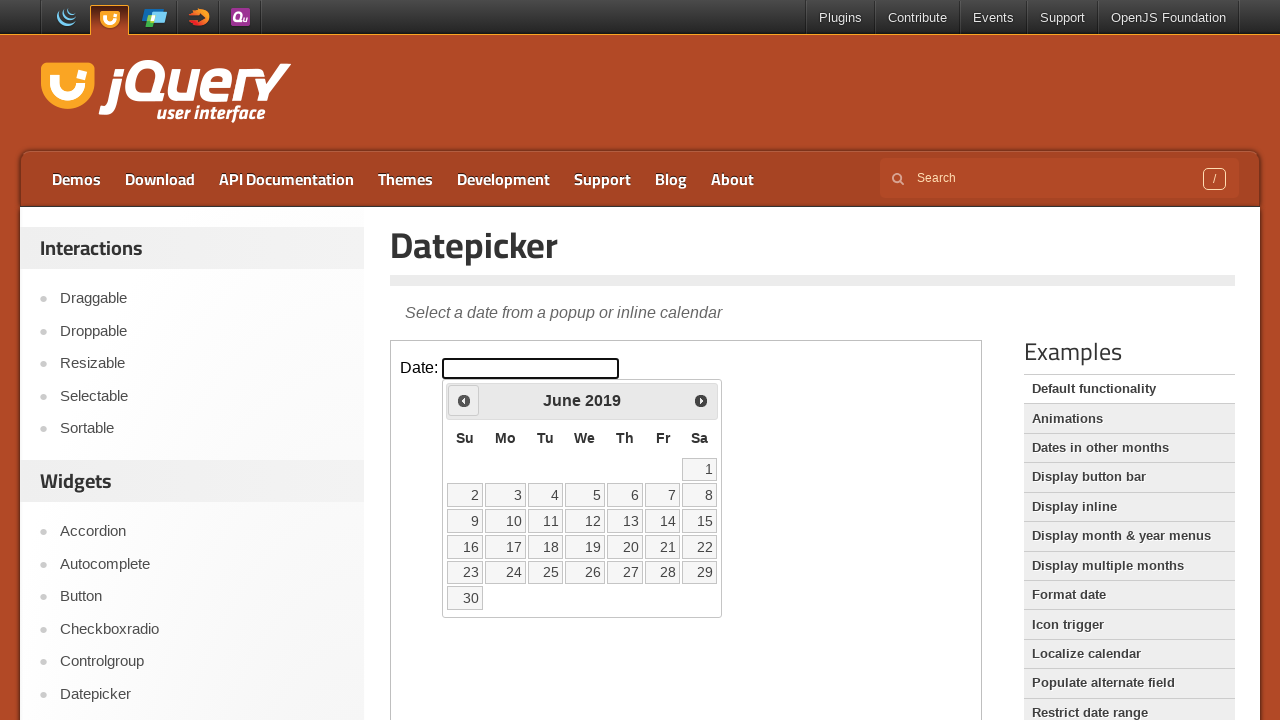

Clicked Previous button to navigate backwards from June 2019 at (464, 400) on iframe.demo-frame >> nth=0 >> internal:control=enter-frame >> span:has-text('Pre
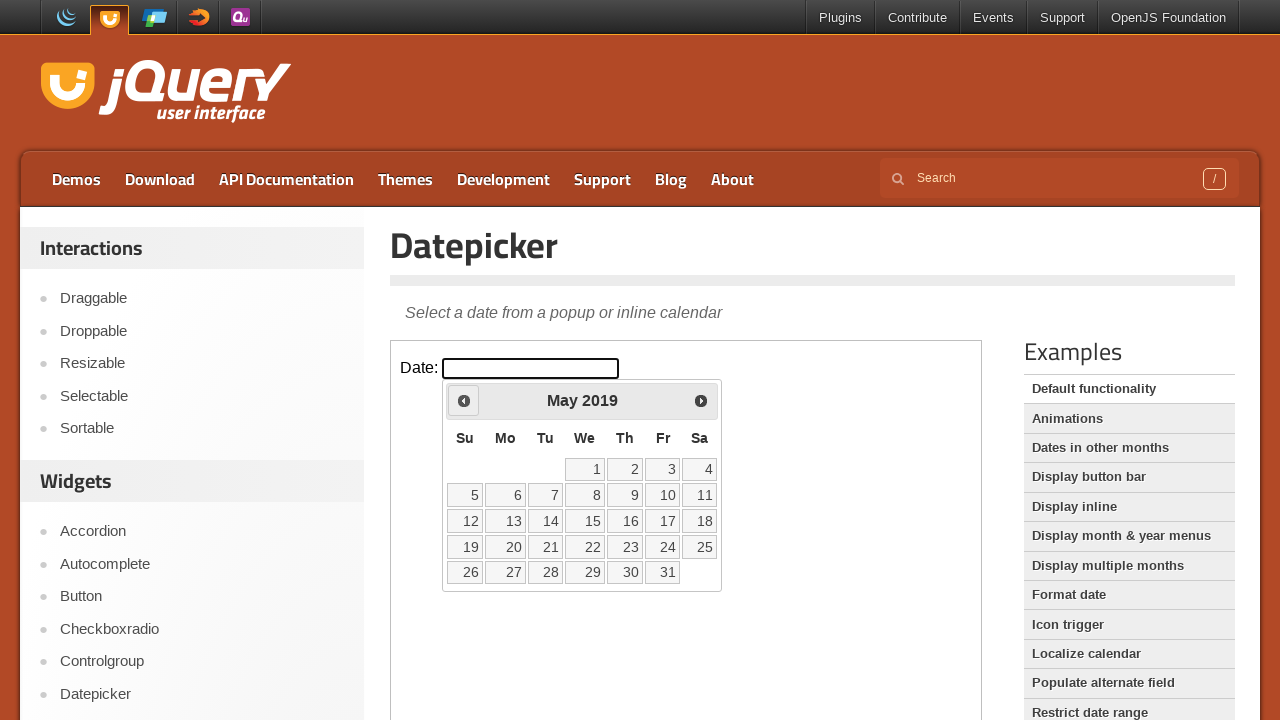

Retrieved updated month: May
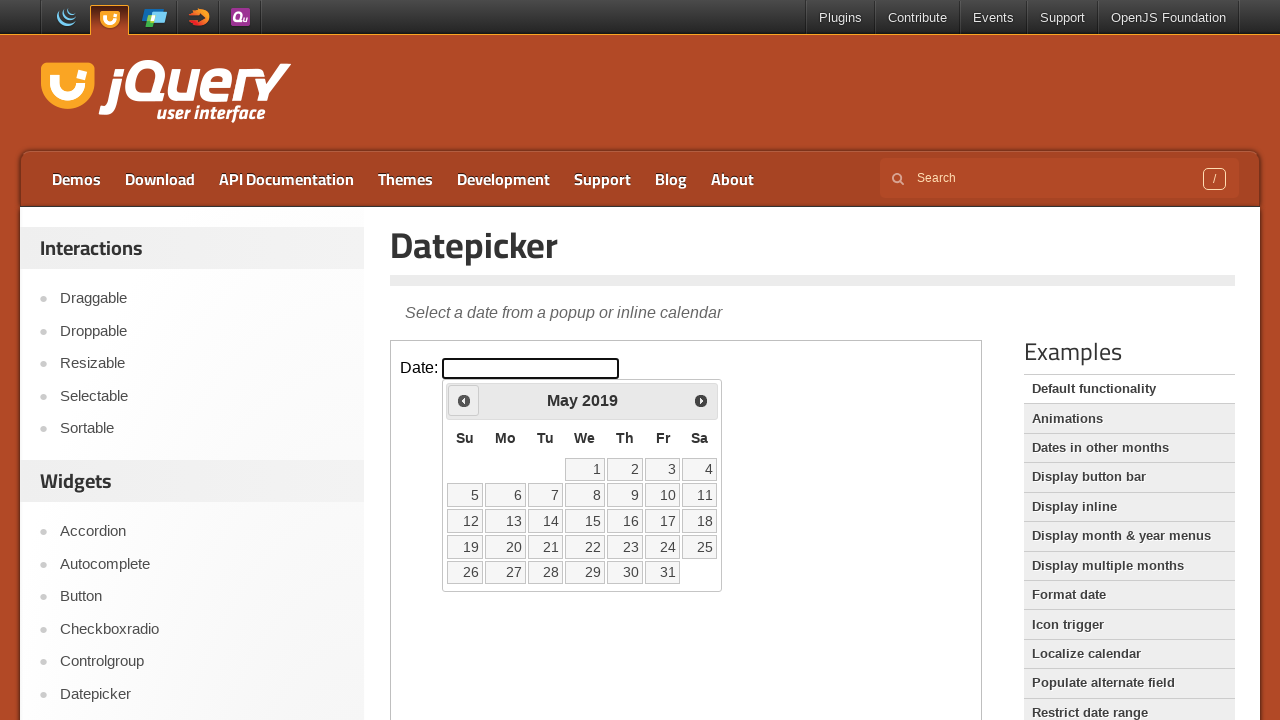

Retrieved updated year: 2019
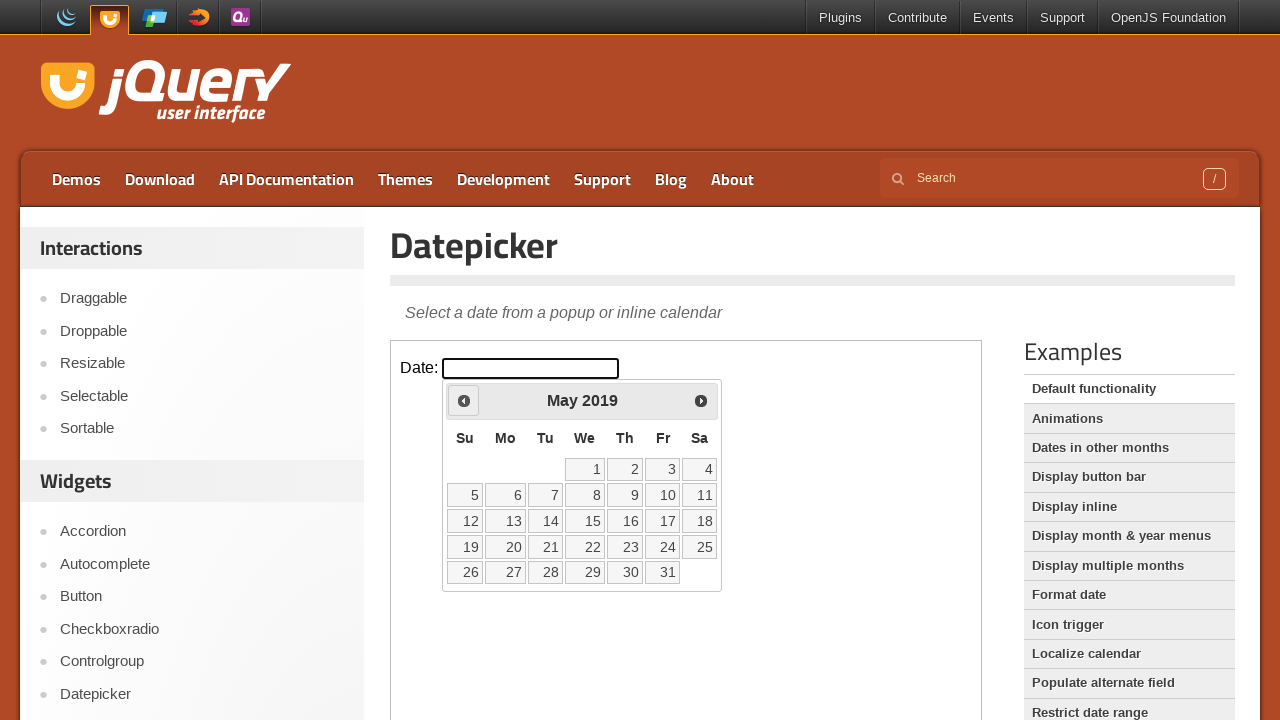

Clicked Previous button to navigate backwards from May 2019 at (464, 400) on iframe.demo-frame >> nth=0 >> internal:control=enter-frame >> span:has-text('Pre
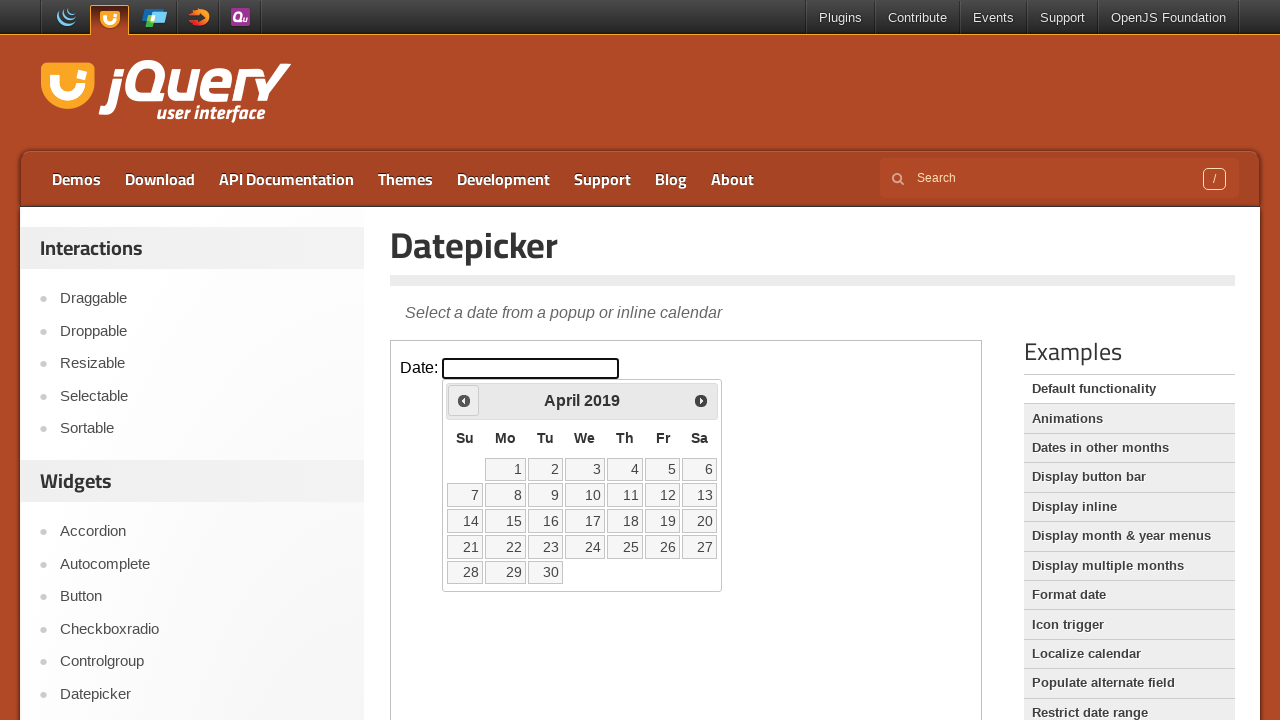

Retrieved updated month: April
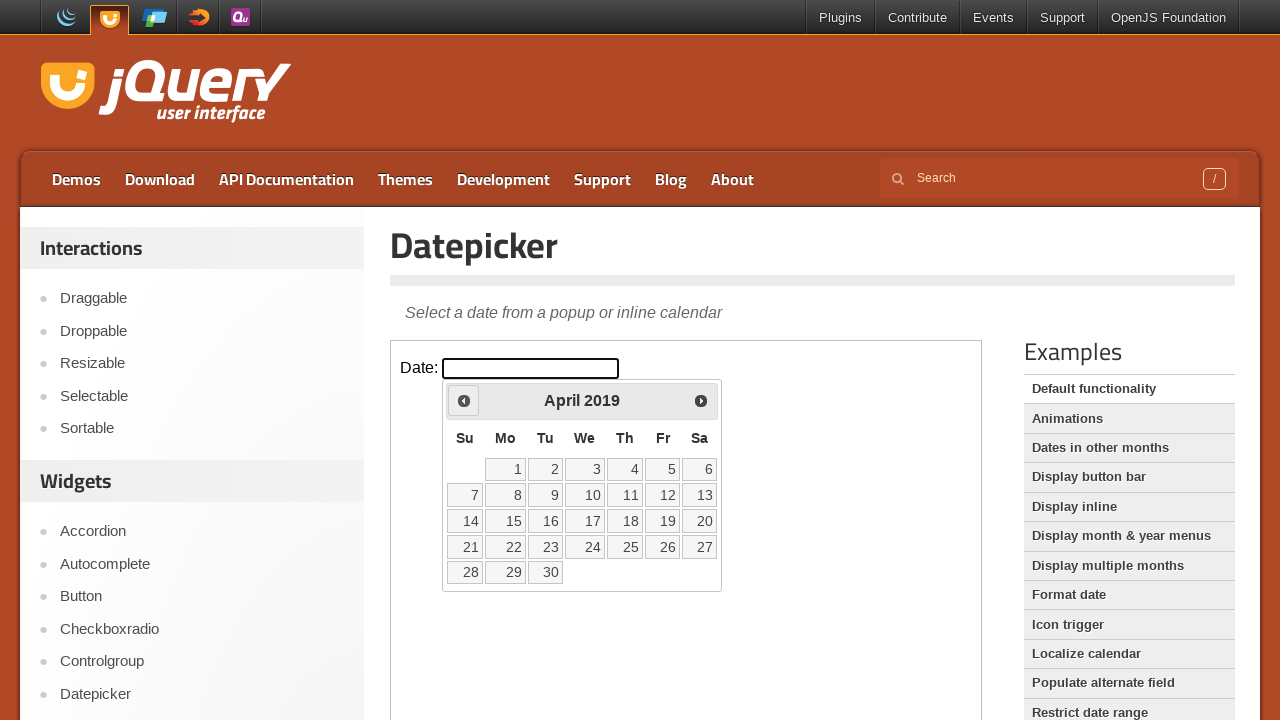

Retrieved updated year: 2019
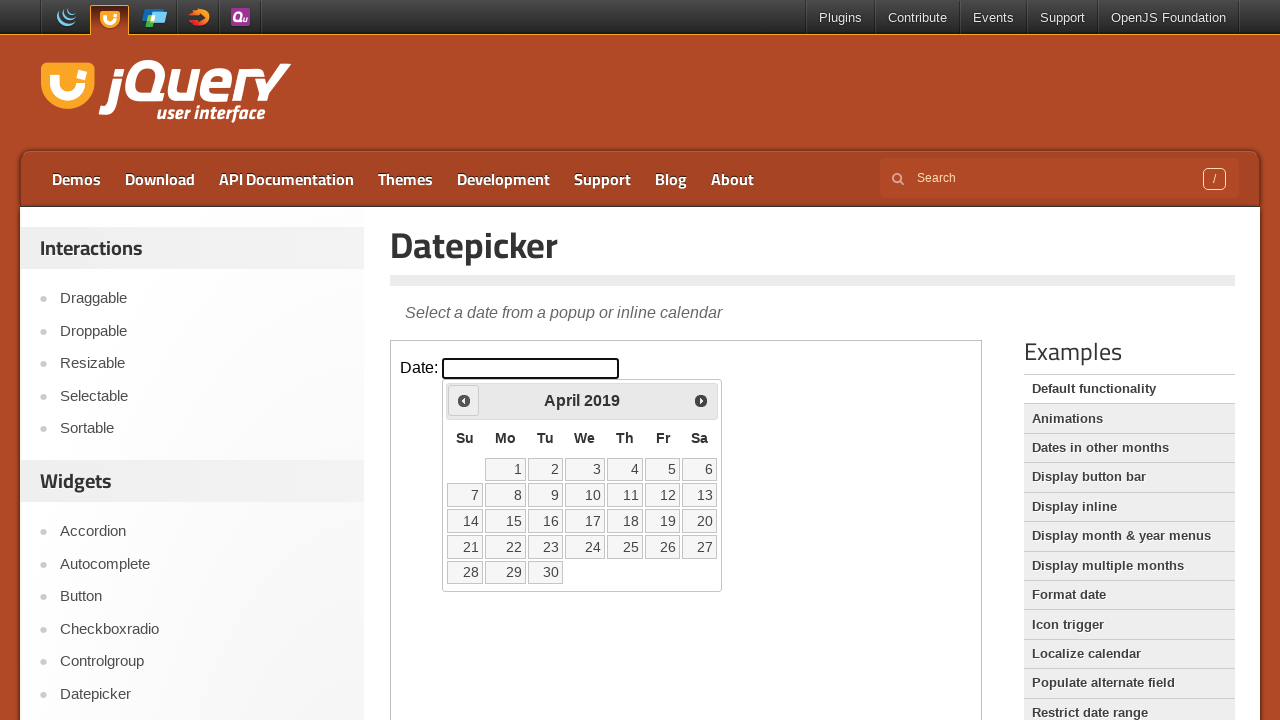

Clicked Previous button to navigate backwards from April 2019 at (464, 400) on iframe.demo-frame >> nth=0 >> internal:control=enter-frame >> span:has-text('Pre
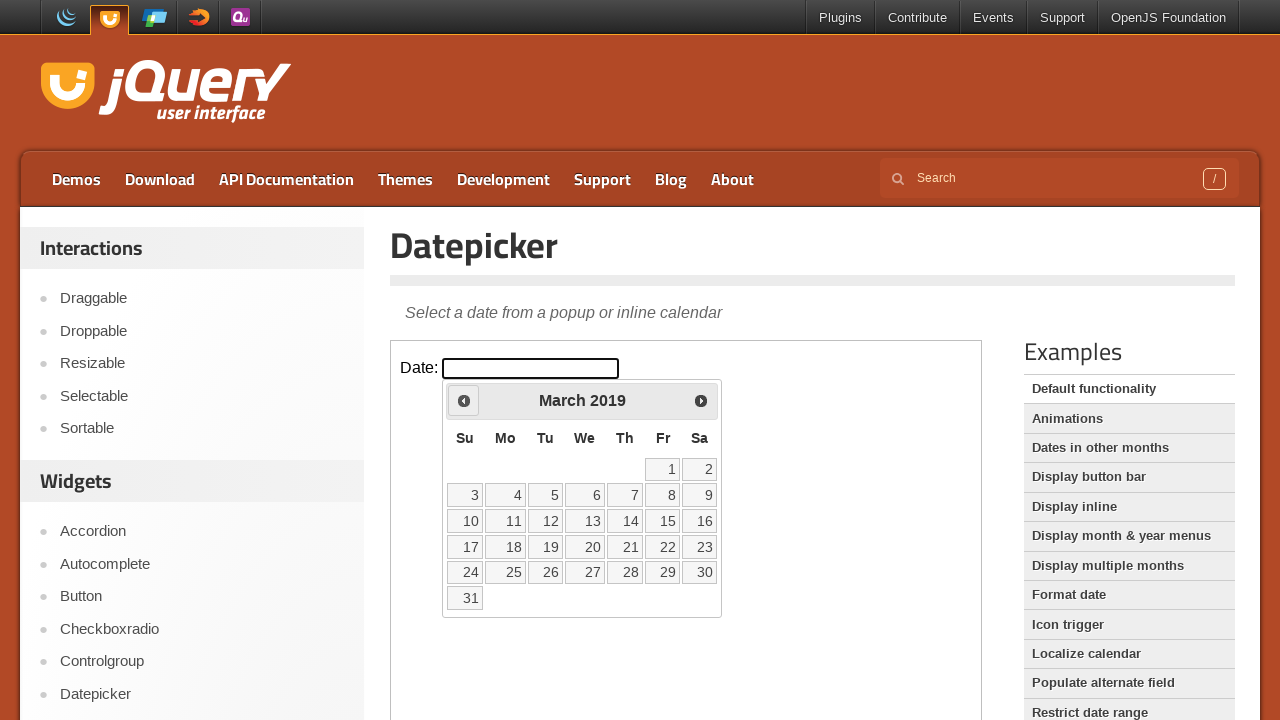

Retrieved updated month: March
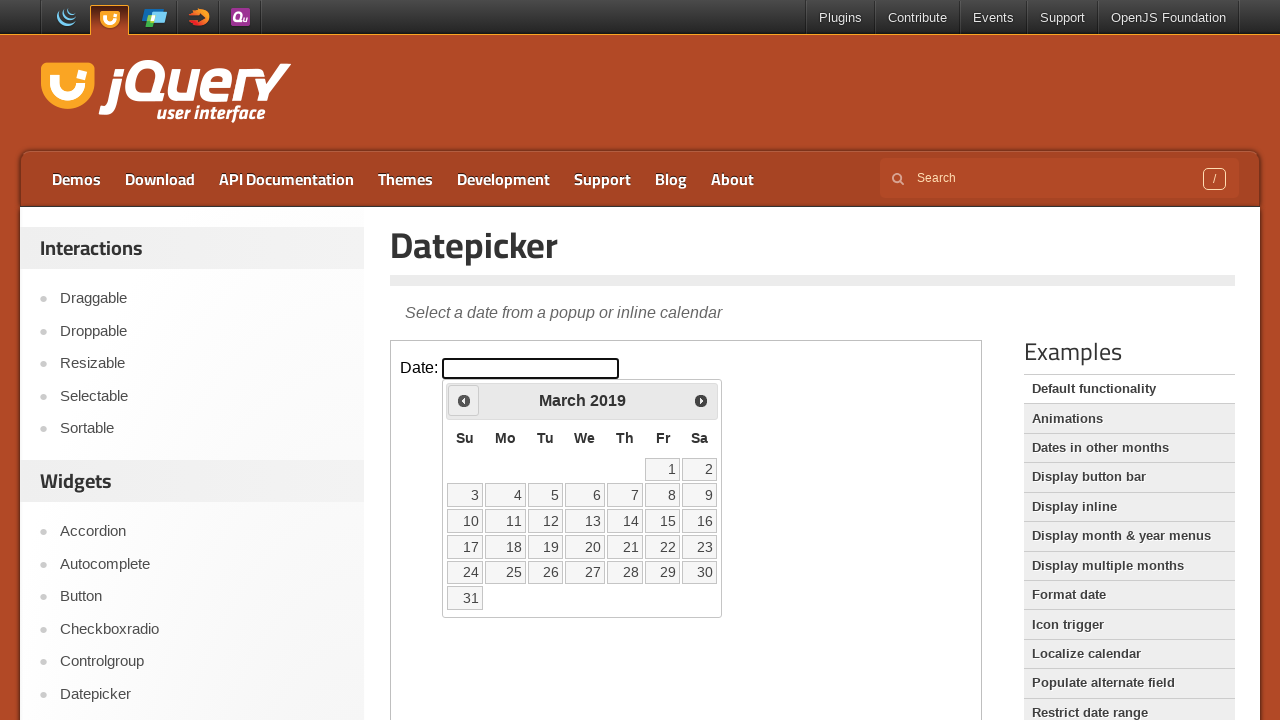

Retrieved updated year: 2019
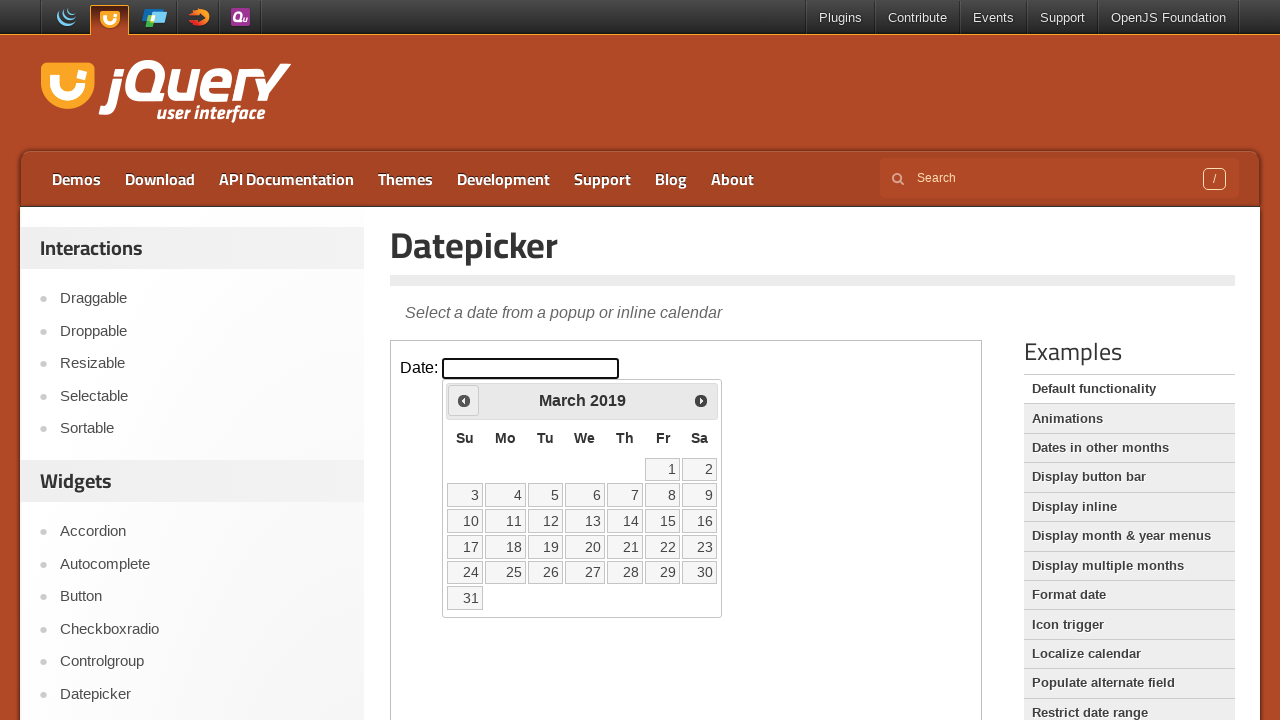

Clicked Previous button to navigate backwards from March 2019 at (464, 400) on iframe.demo-frame >> nth=0 >> internal:control=enter-frame >> span:has-text('Pre
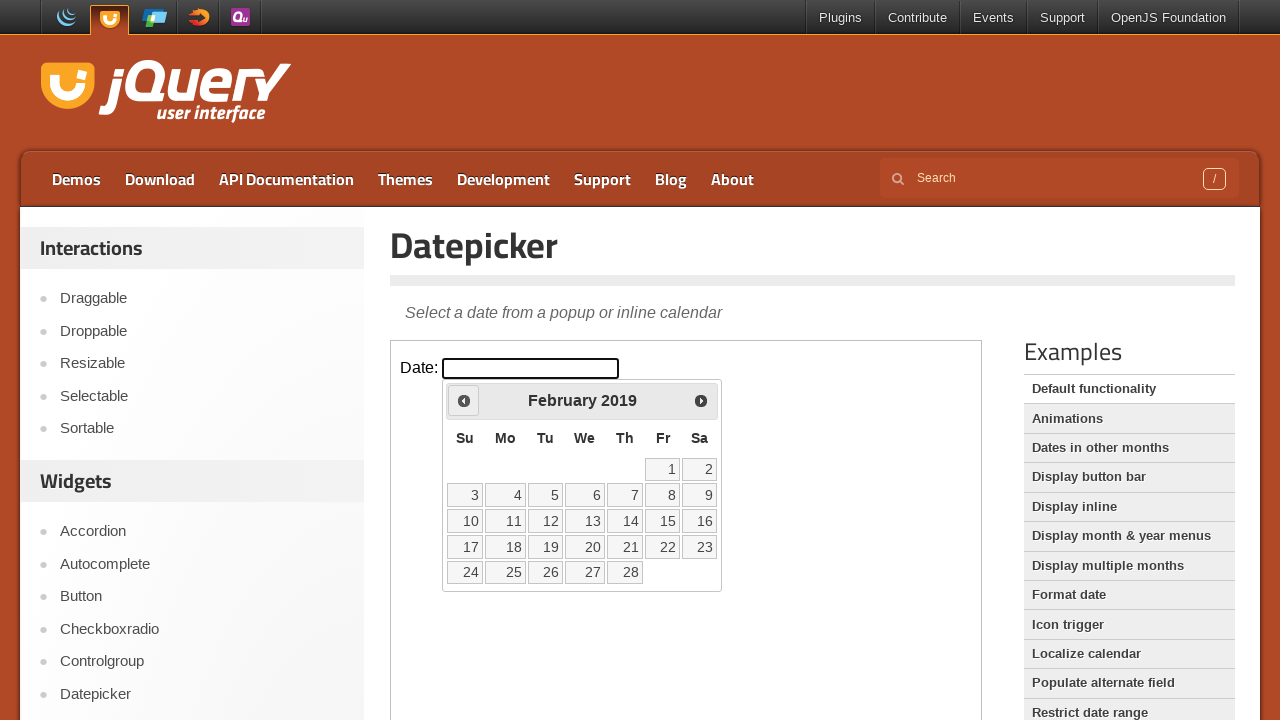

Retrieved updated month: February
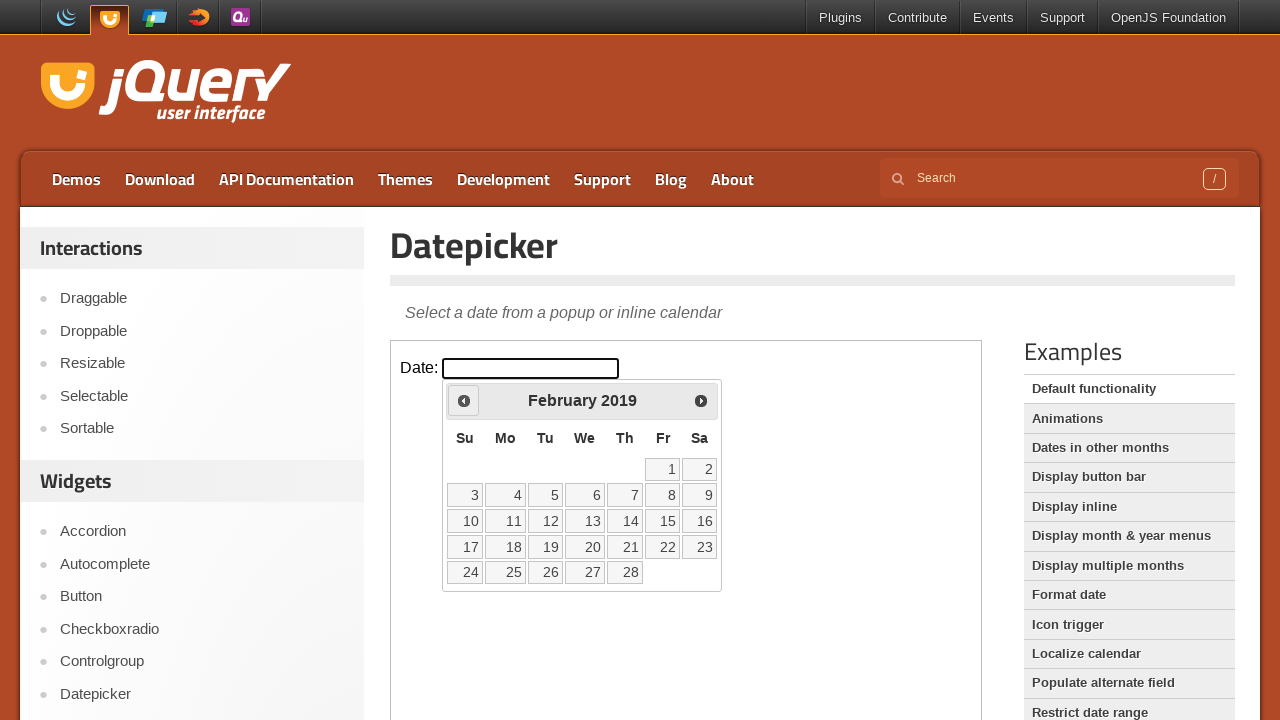

Retrieved updated year: 2019
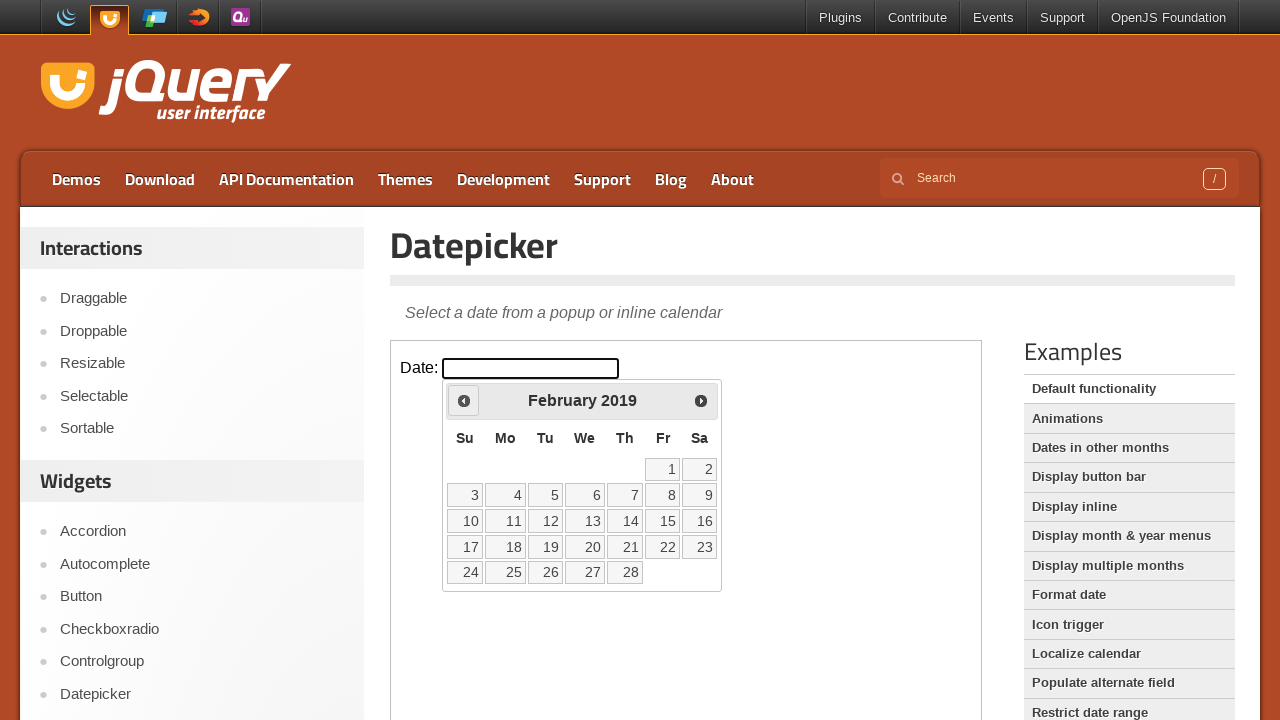

Clicked Previous button to navigate backwards from February 2019 at (464, 400) on iframe.demo-frame >> nth=0 >> internal:control=enter-frame >> span:has-text('Pre
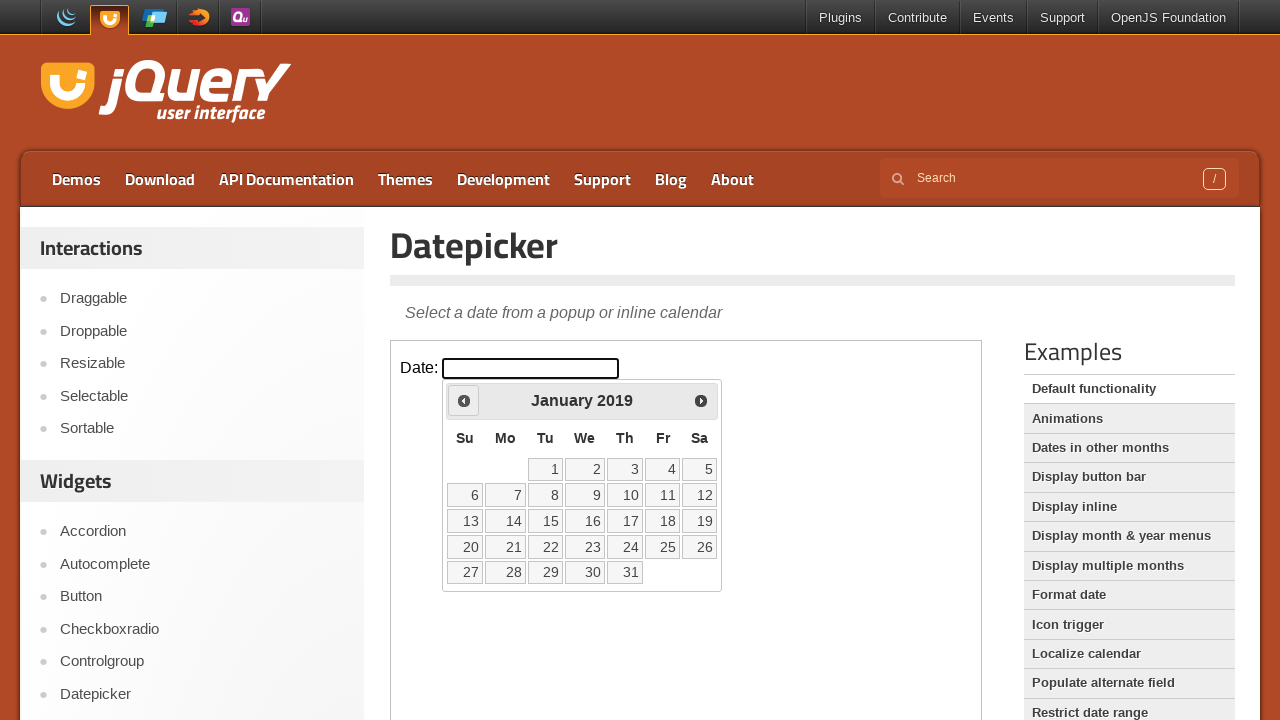

Retrieved updated month: January
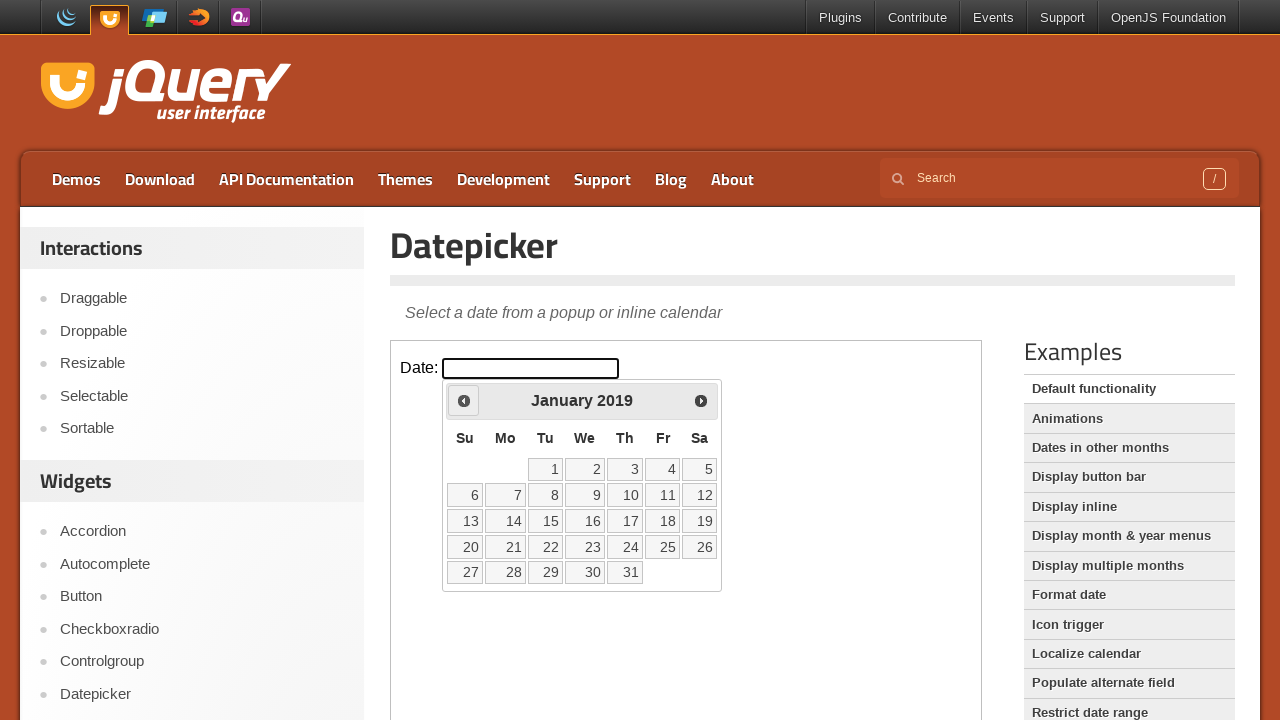

Retrieved updated year: 2019
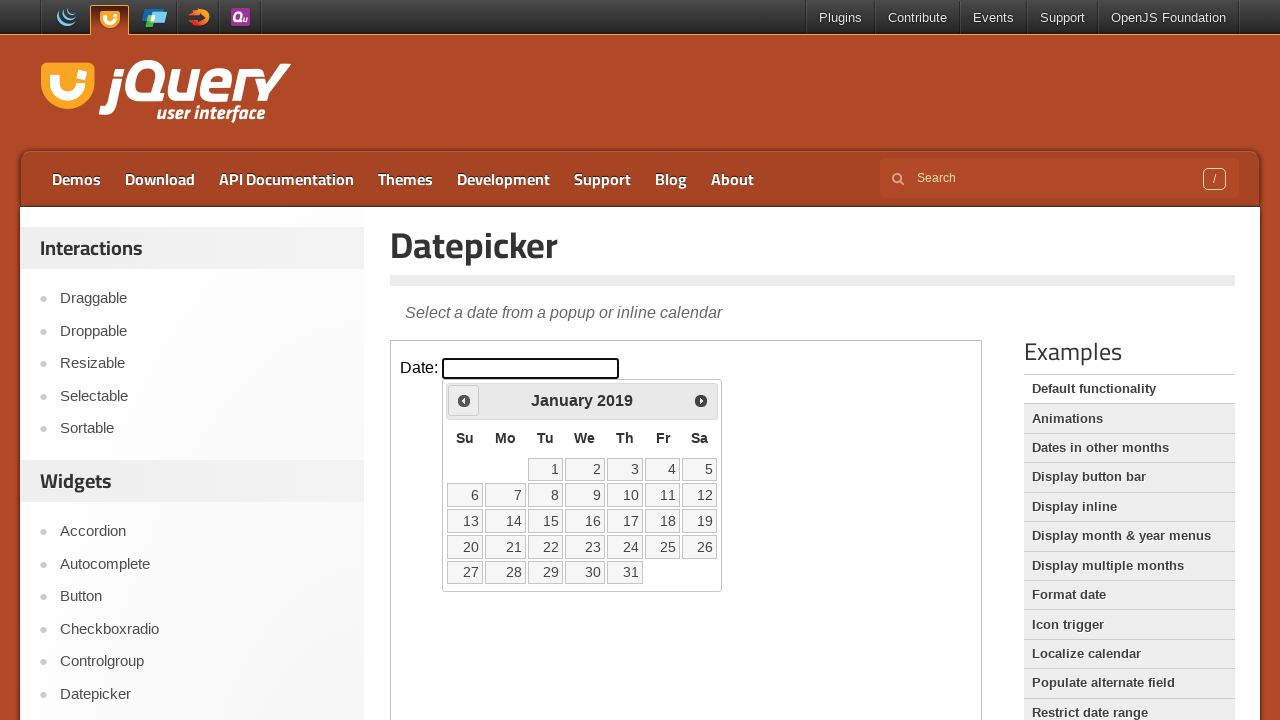

Clicked Previous button to navigate backwards from January 2019 at (464, 400) on iframe.demo-frame >> nth=0 >> internal:control=enter-frame >> span:has-text('Pre
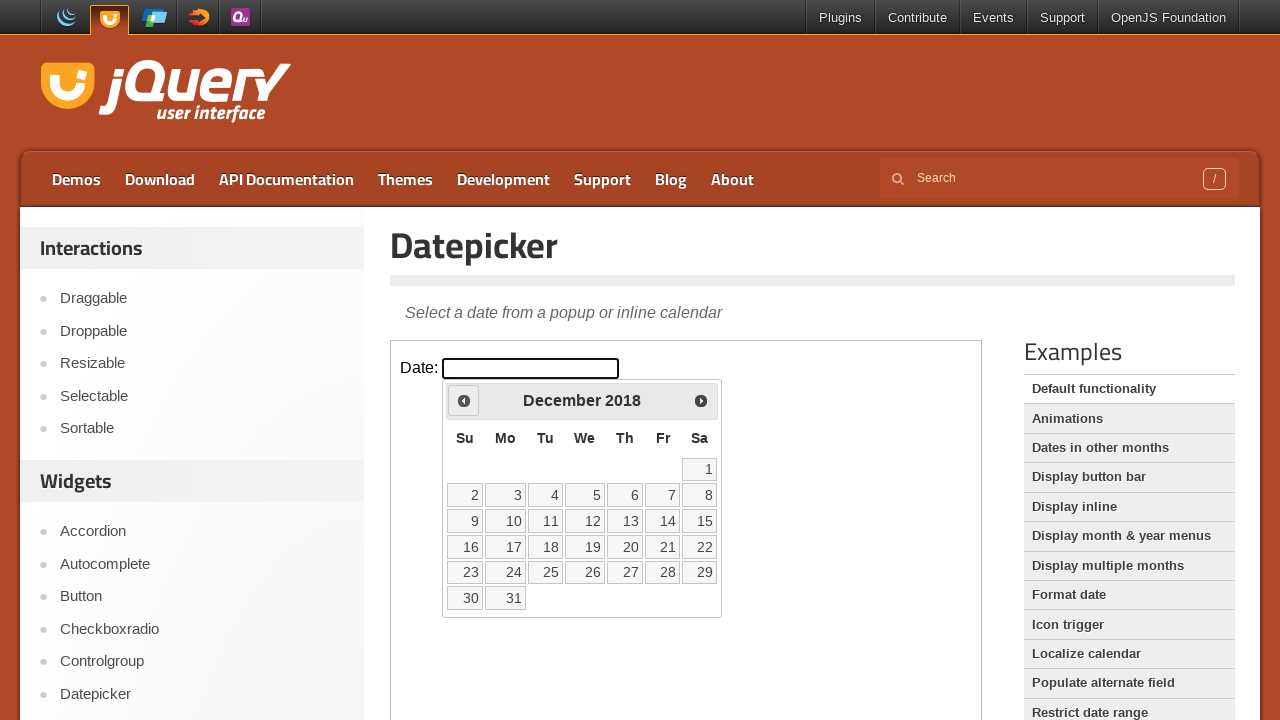

Retrieved updated month: December
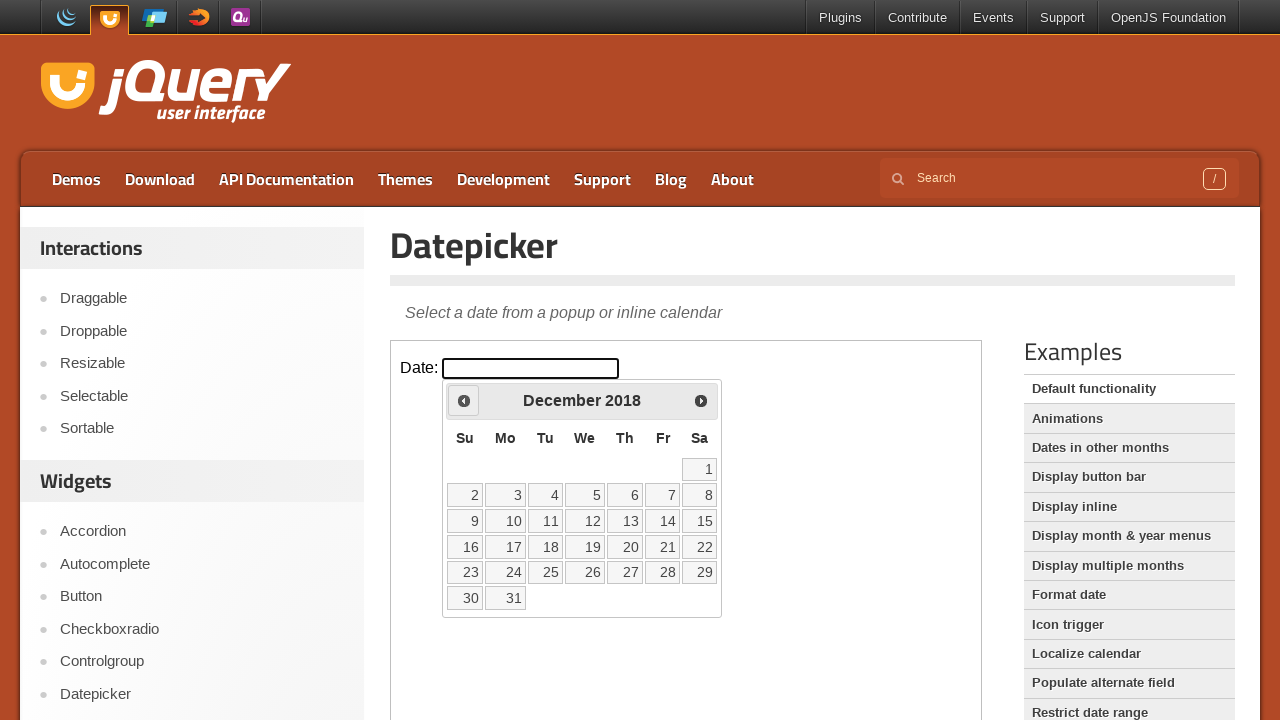

Retrieved updated year: 2018
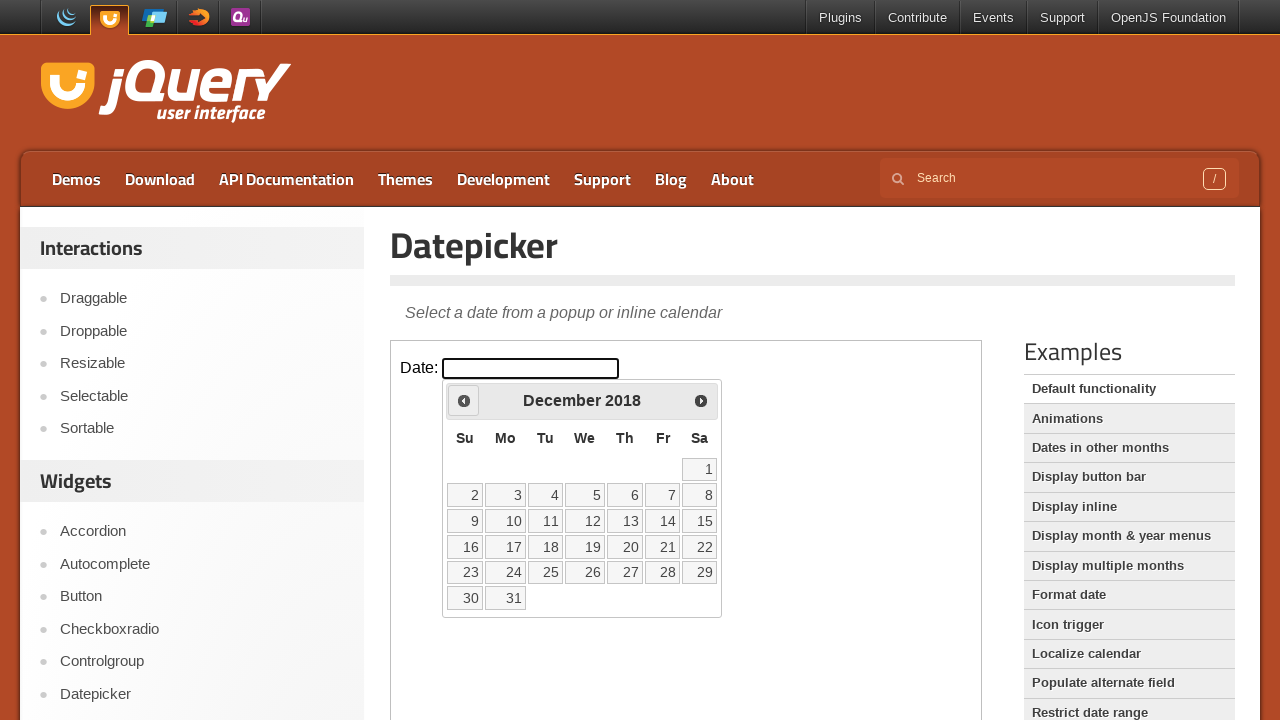

Clicked Previous button to navigate backwards from December 2018 at (464, 400) on iframe.demo-frame >> nth=0 >> internal:control=enter-frame >> span:has-text('Pre
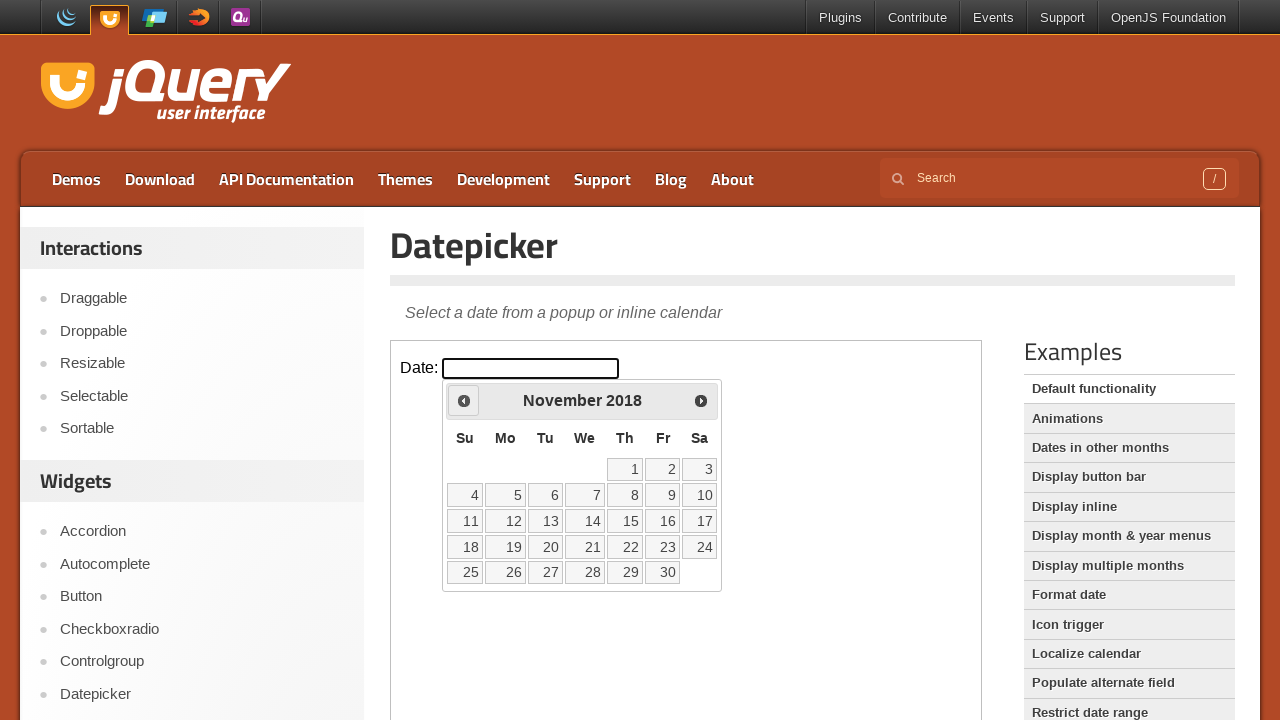

Retrieved updated month: November
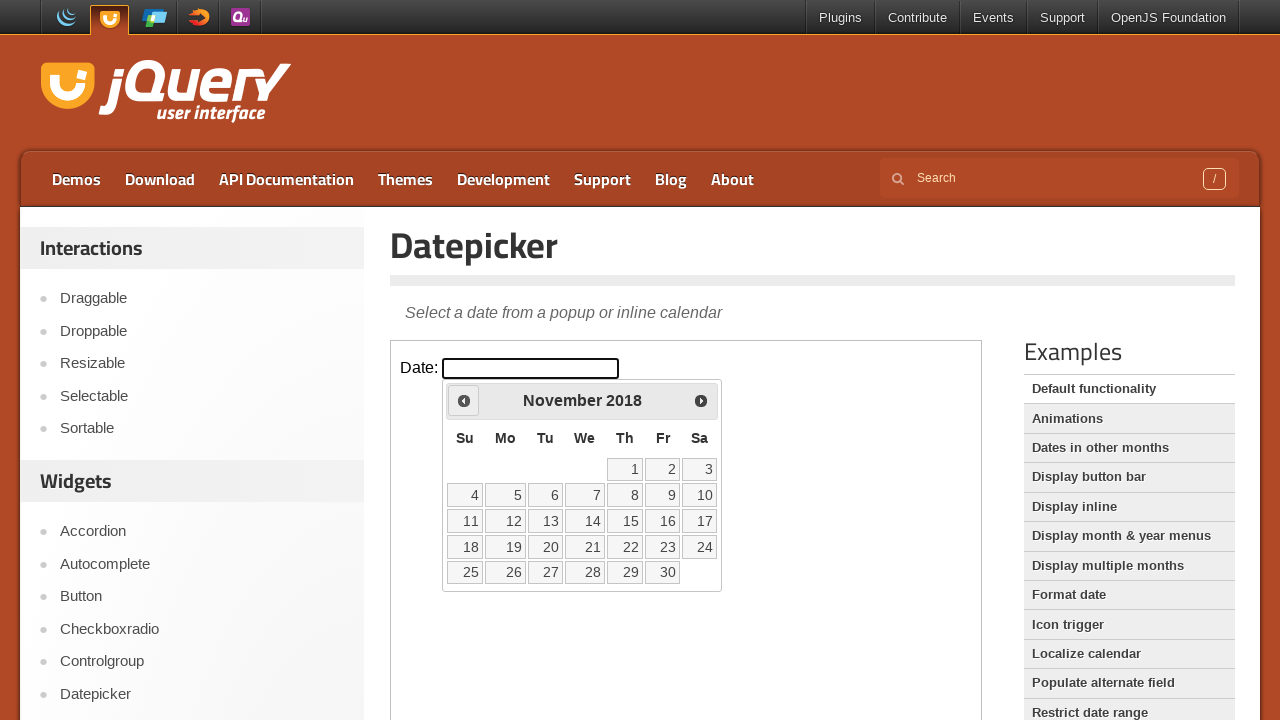

Retrieved updated year: 2018
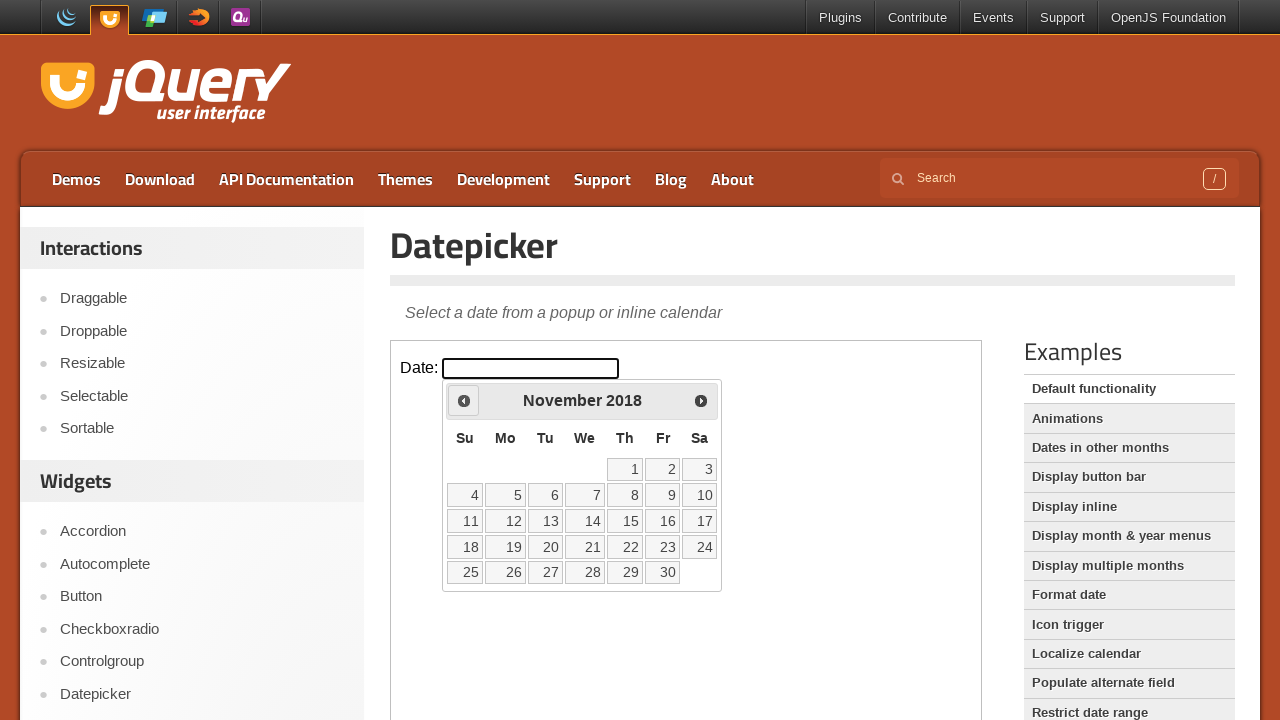

Clicked Previous button to navigate backwards from November 2018 at (464, 400) on iframe.demo-frame >> nth=0 >> internal:control=enter-frame >> span:has-text('Pre
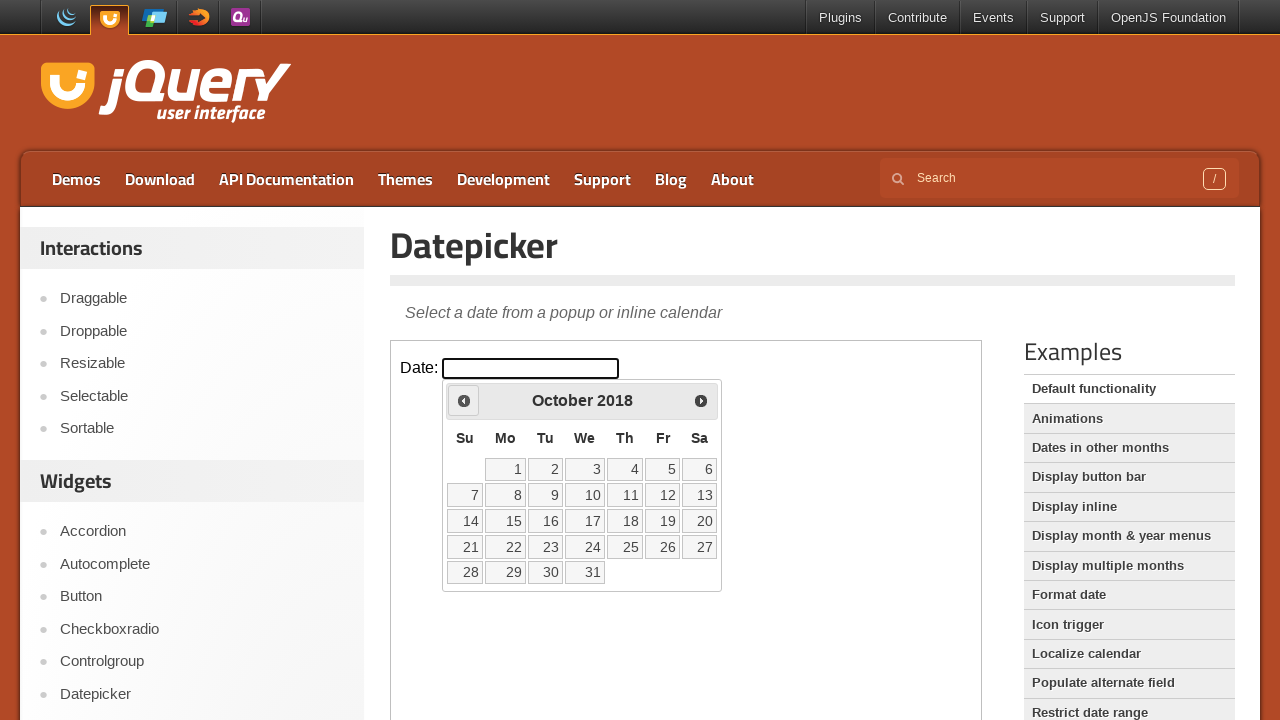

Retrieved updated month: October
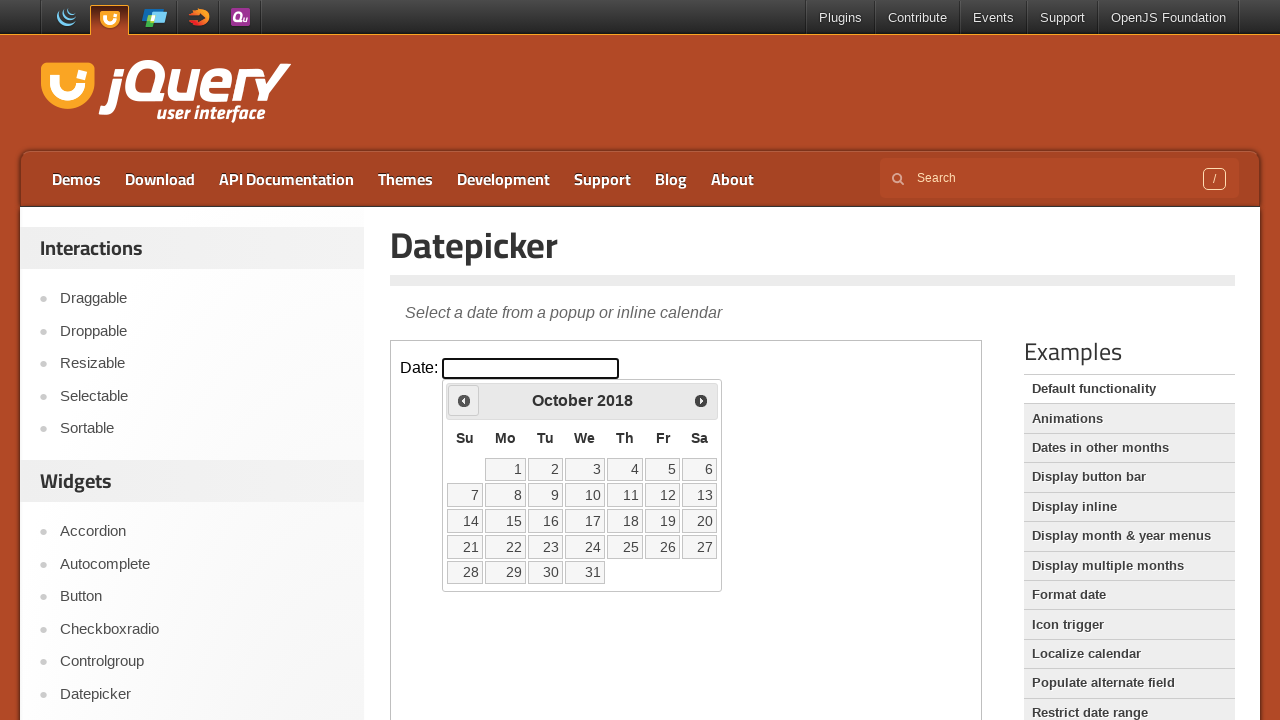

Retrieved updated year: 2018
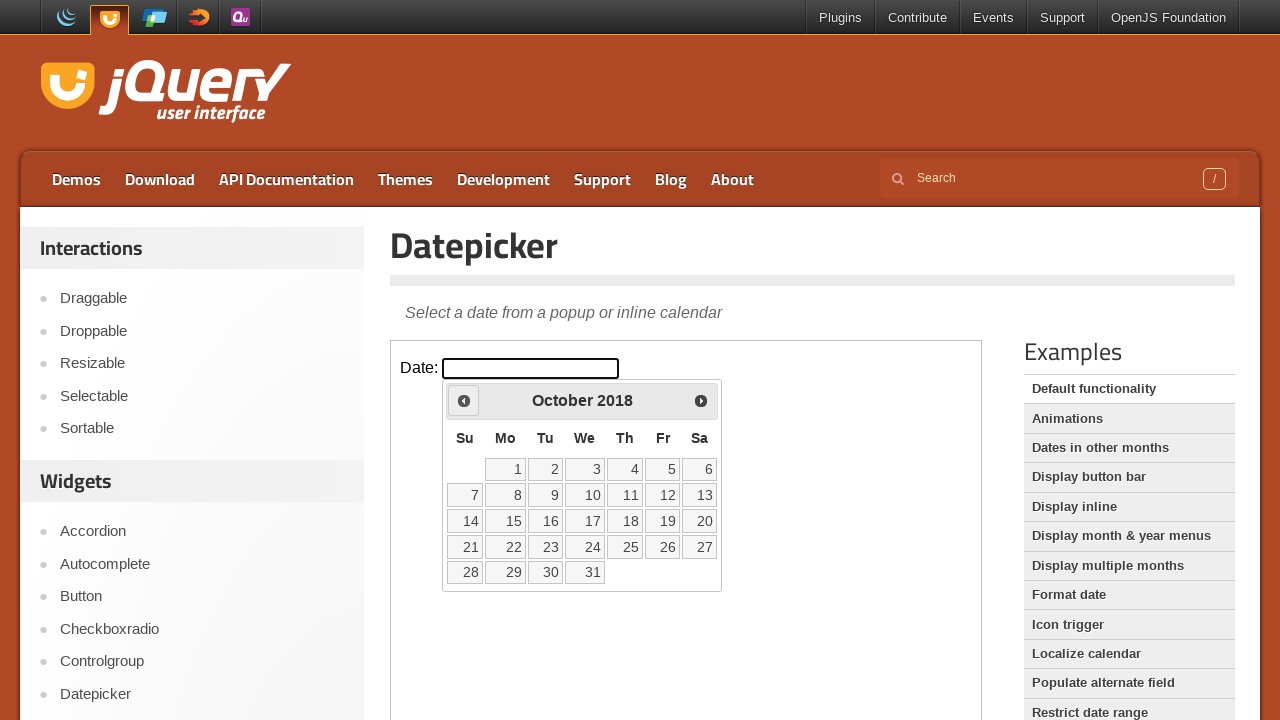

Clicked Previous button to navigate backwards from October 2018 at (464, 400) on iframe.demo-frame >> nth=0 >> internal:control=enter-frame >> span:has-text('Pre
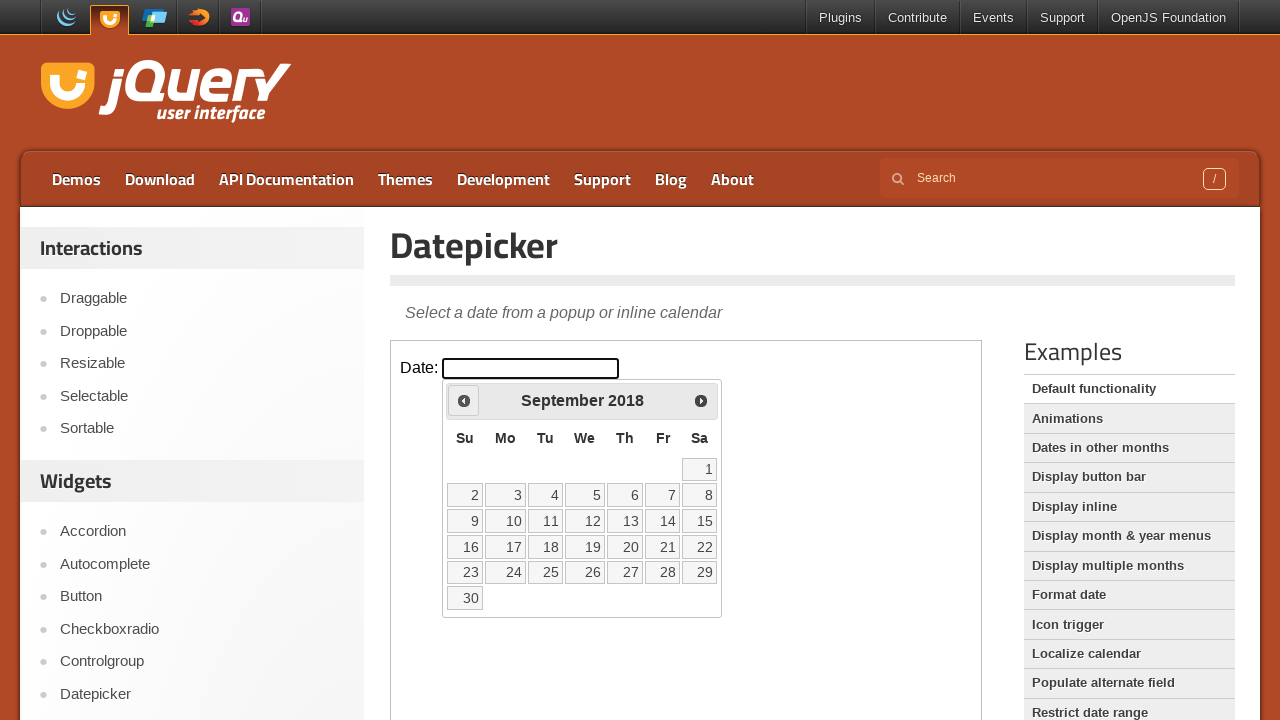

Retrieved updated month: September
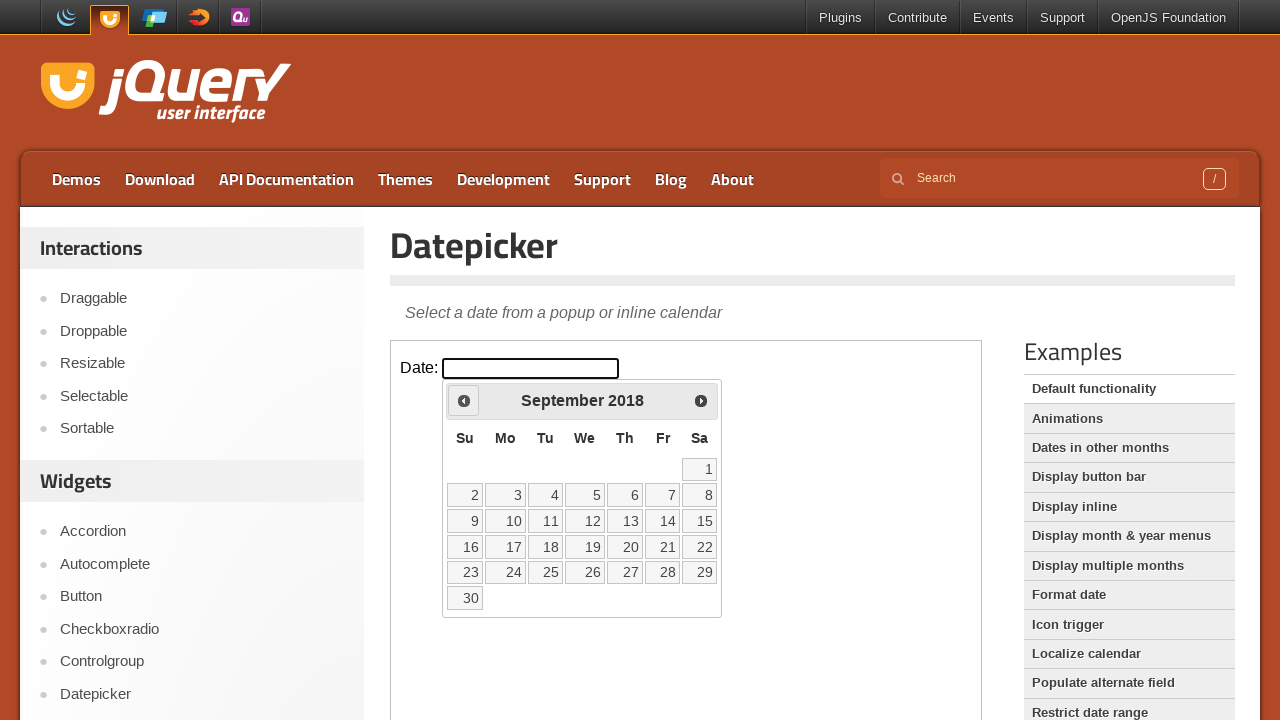

Retrieved updated year: 2018
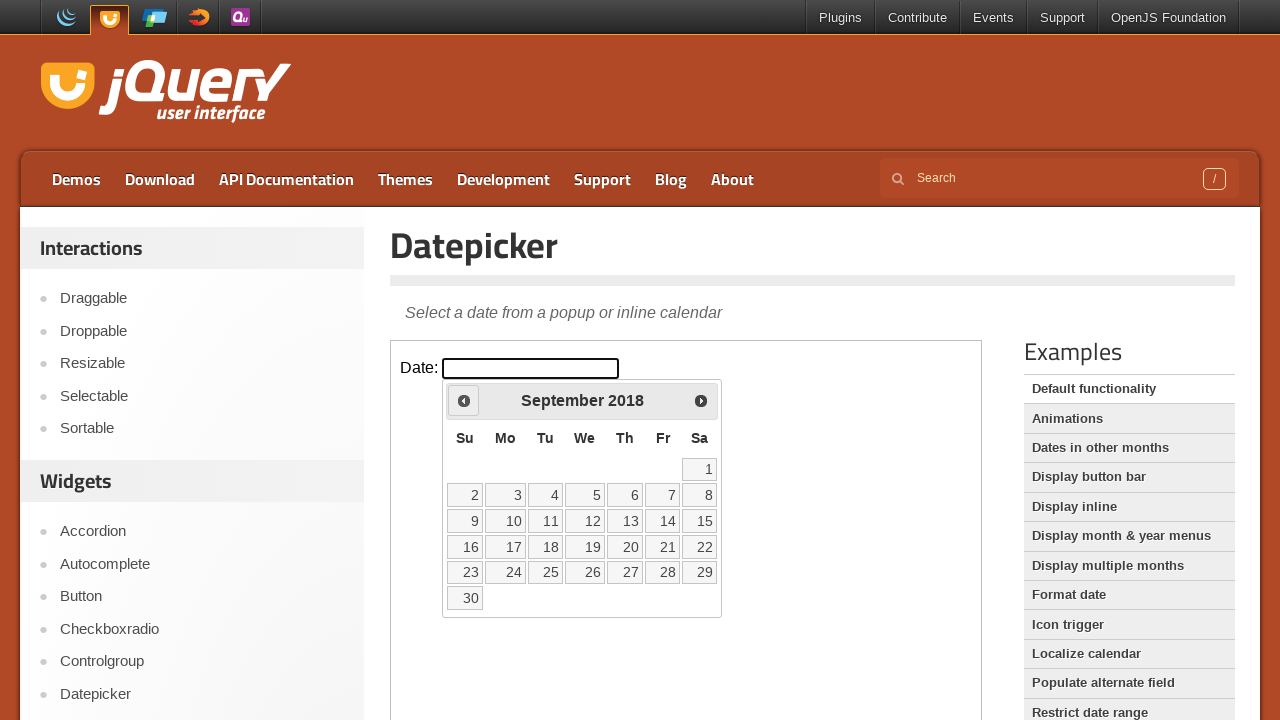

Clicked Previous button to navigate backwards from September 2018 at (464, 400) on iframe.demo-frame >> nth=0 >> internal:control=enter-frame >> span:has-text('Pre
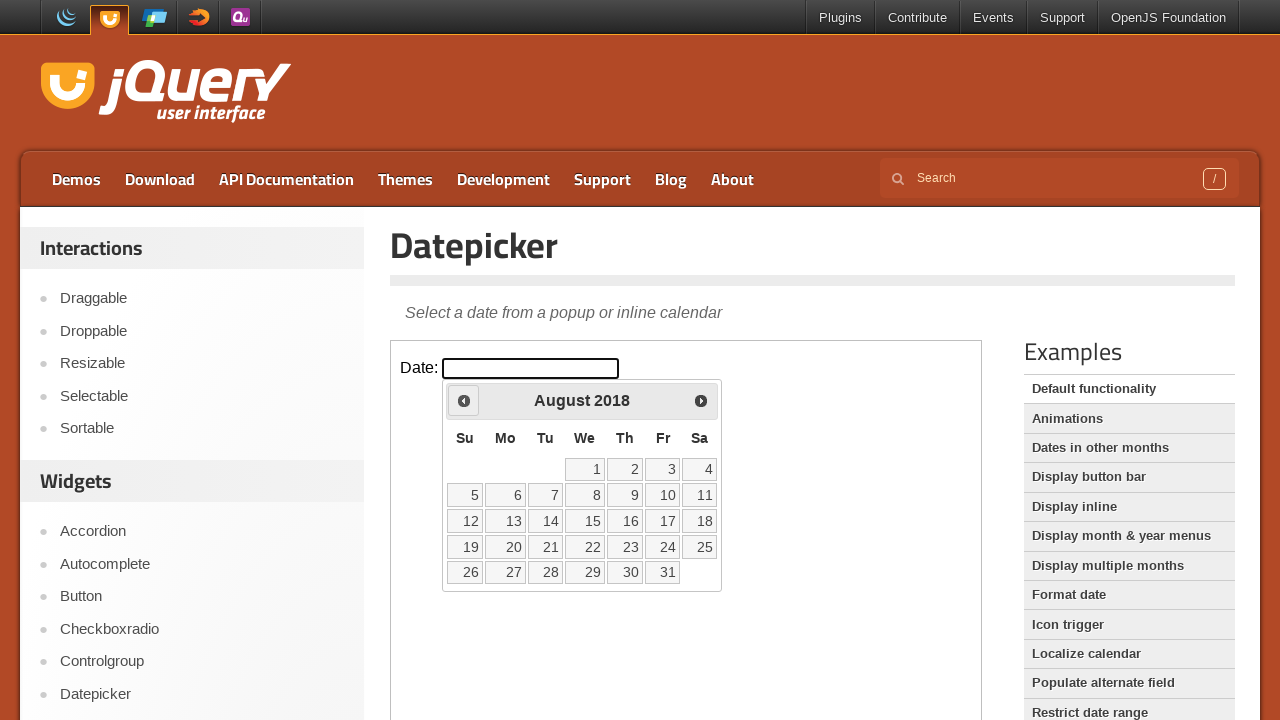

Retrieved updated month: August
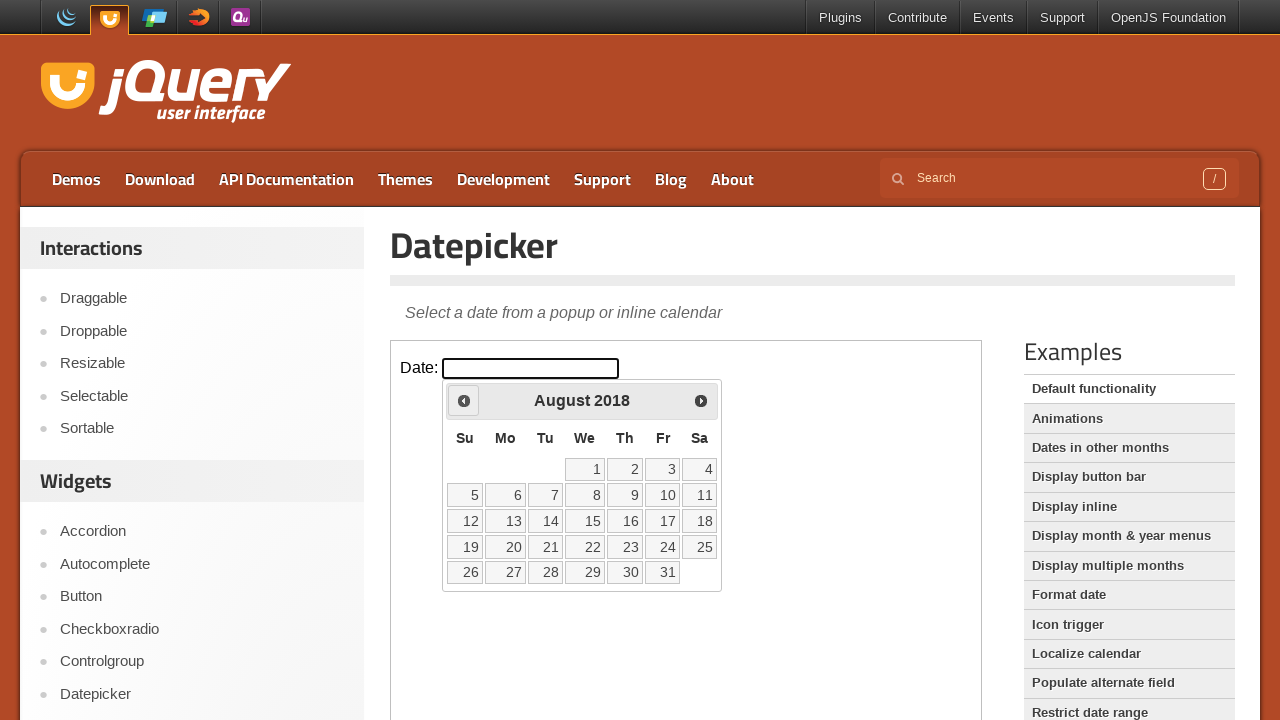

Retrieved updated year: 2018
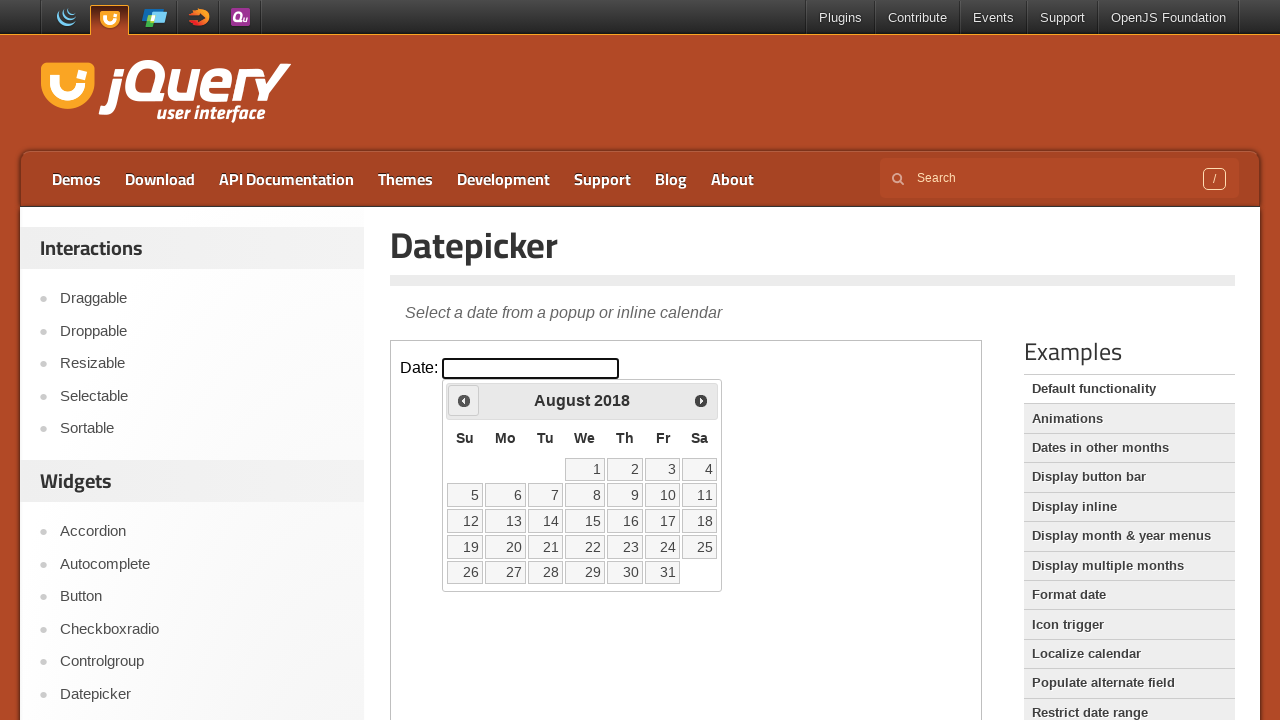

Clicked Previous button to navigate backwards from August 2018 at (464, 400) on iframe.demo-frame >> nth=0 >> internal:control=enter-frame >> span:has-text('Pre
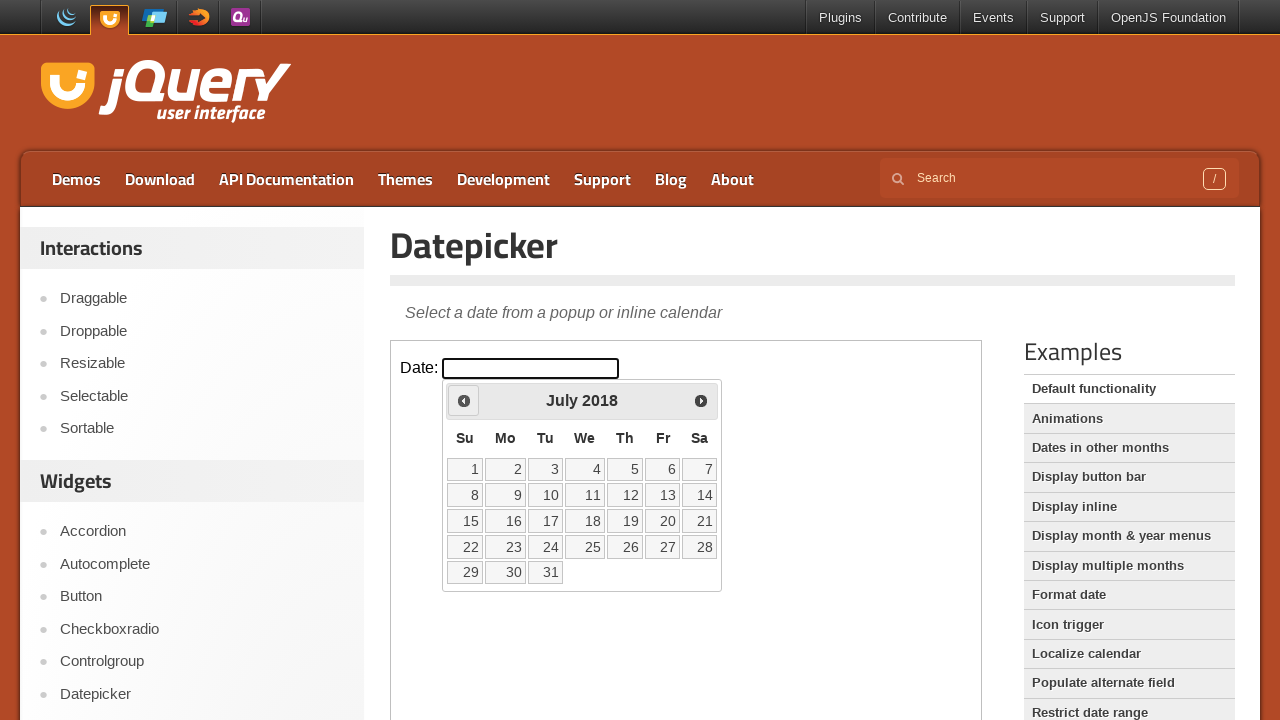

Retrieved updated month: July
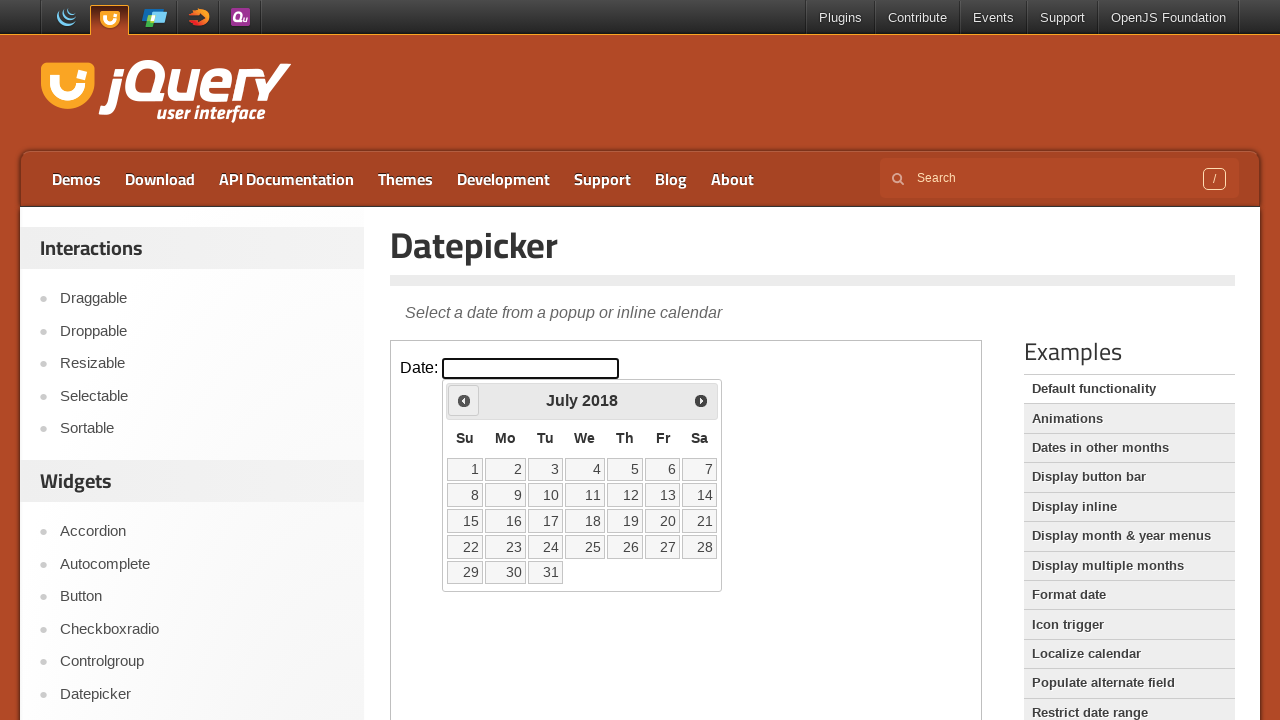

Retrieved updated year: 2018
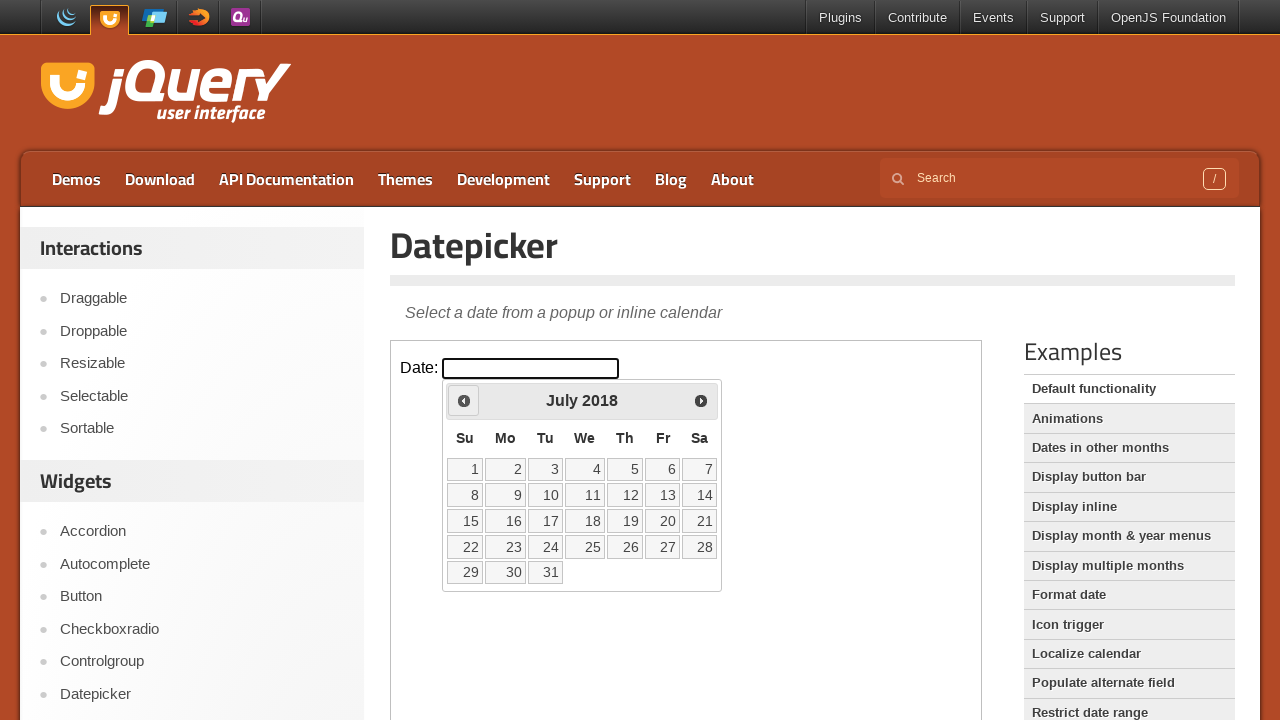

Clicked Previous button to navigate backwards from July 2018 at (464, 400) on iframe.demo-frame >> nth=0 >> internal:control=enter-frame >> span:has-text('Pre
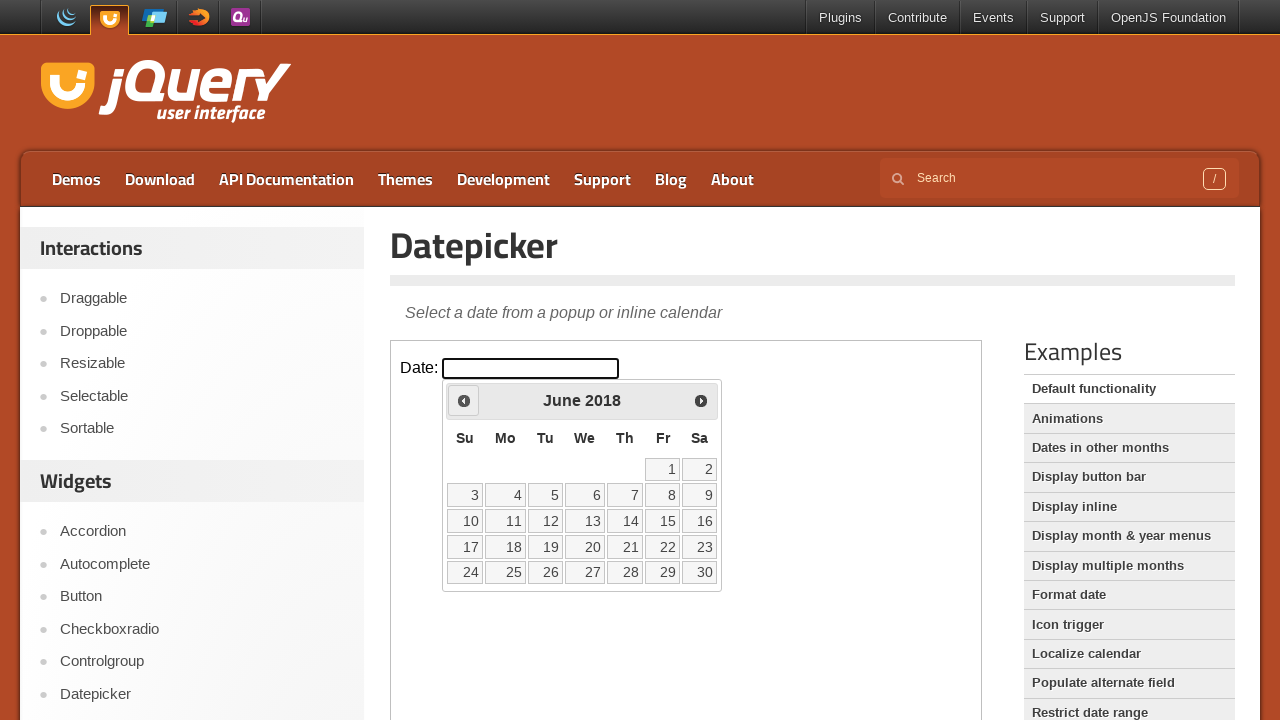

Retrieved updated month: June
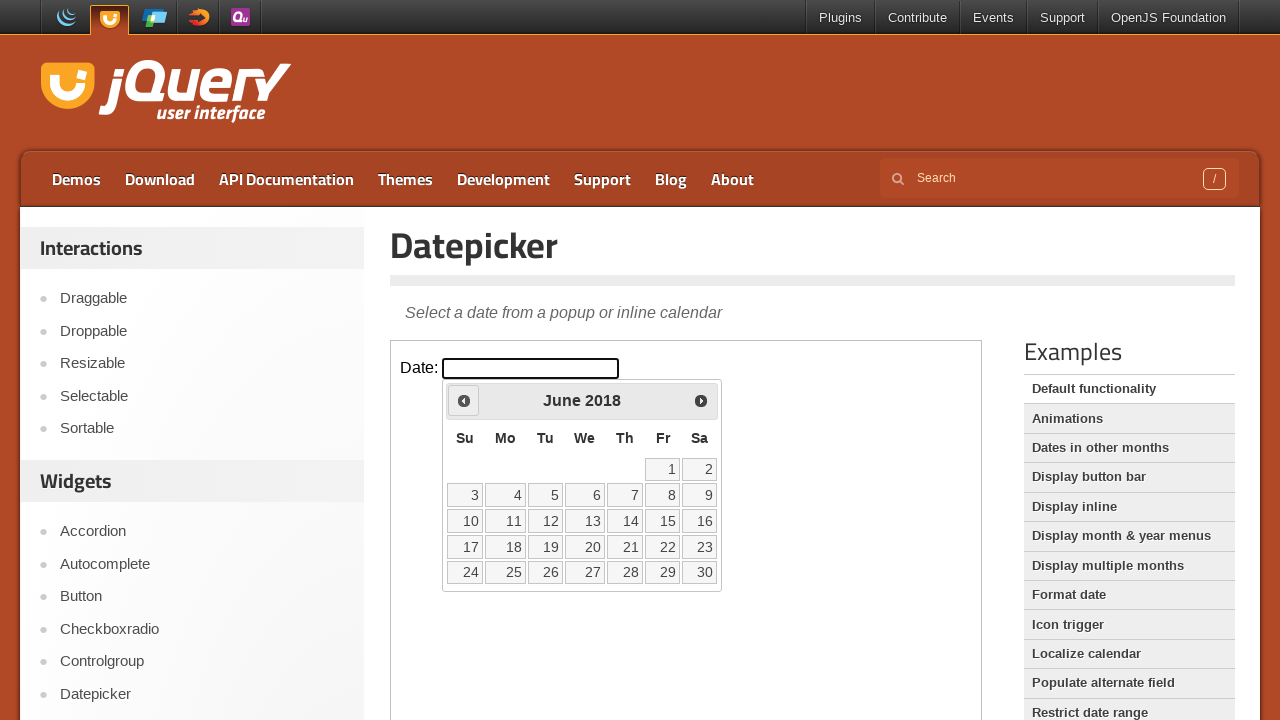

Retrieved updated year: 2018
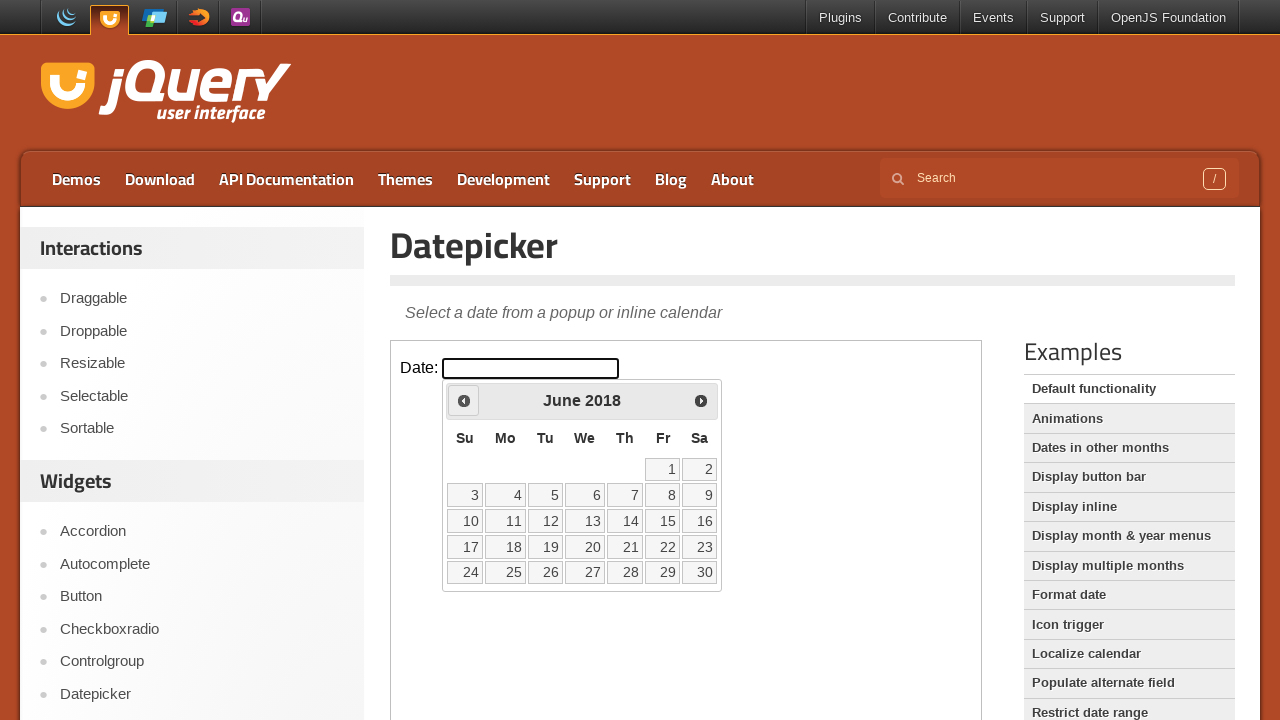

Clicked Previous button to navigate backwards from June 2018 at (464, 400) on iframe.demo-frame >> nth=0 >> internal:control=enter-frame >> span:has-text('Pre
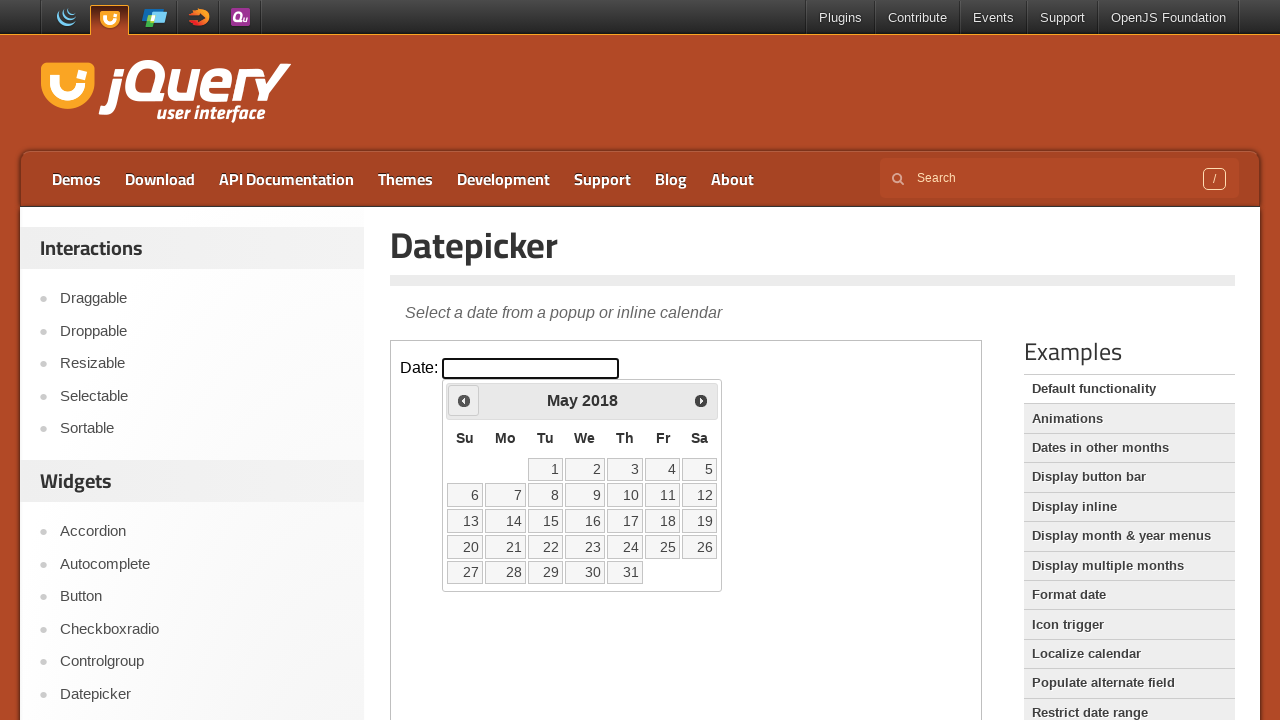

Retrieved updated month: May
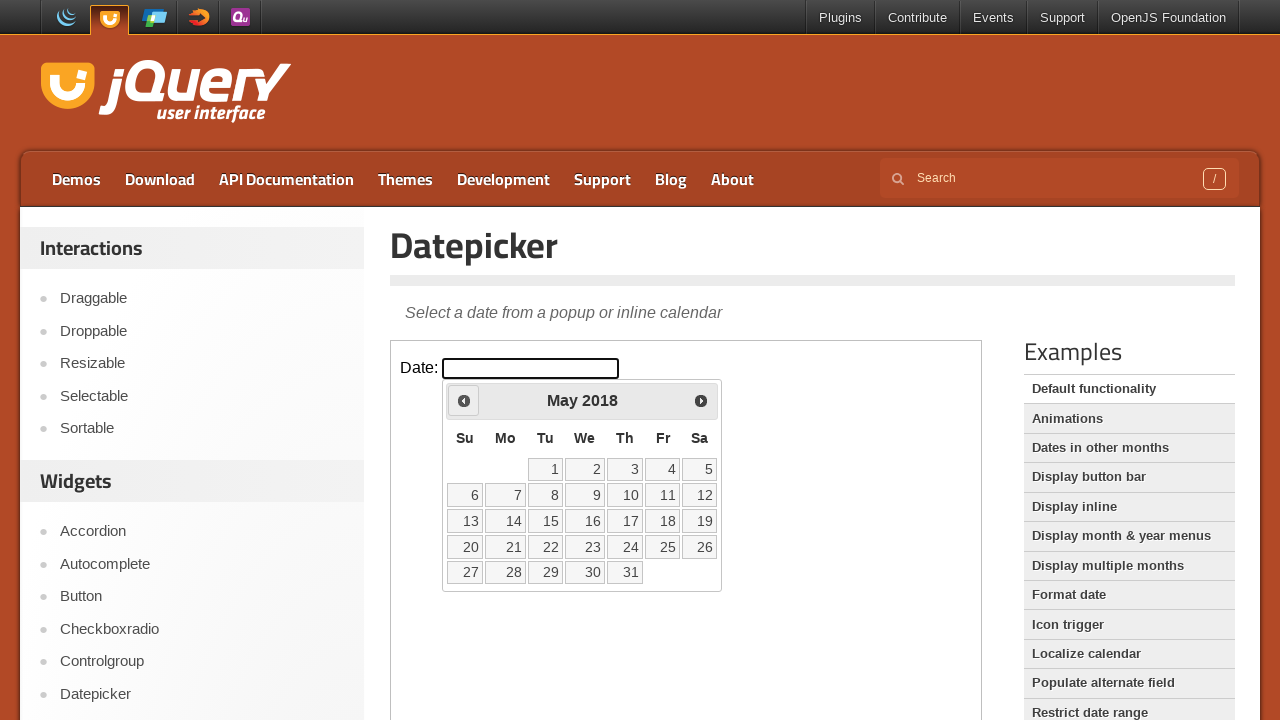

Retrieved updated year: 2018
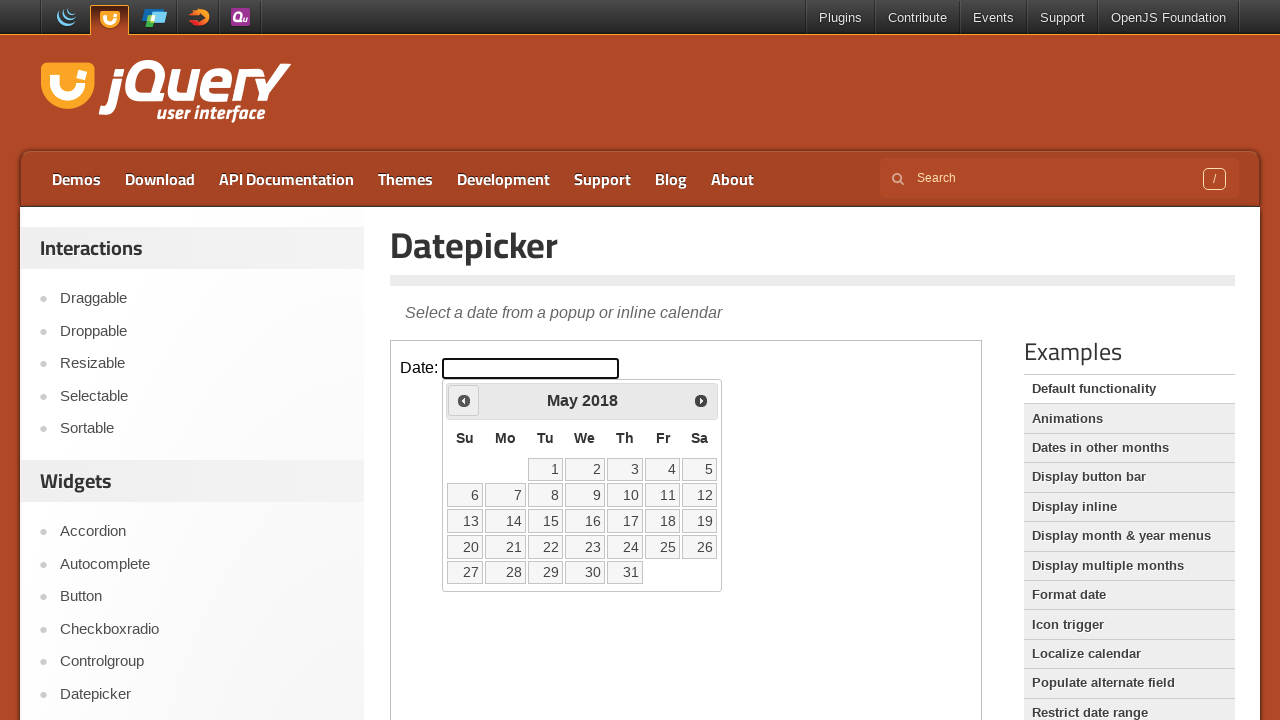

Clicked Previous button to navigate backwards from May 2018 at (464, 400) on iframe.demo-frame >> nth=0 >> internal:control=enter-frame >> span:has-text('Pre
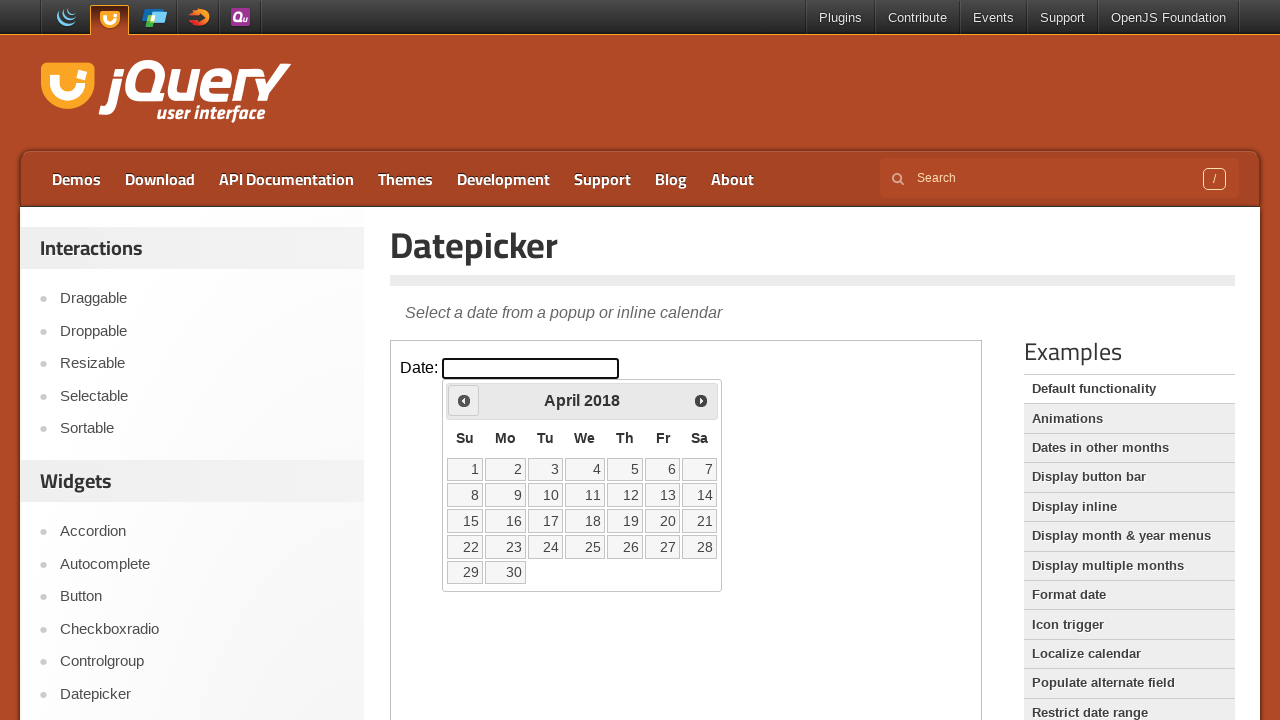

Retrieved updated month: April
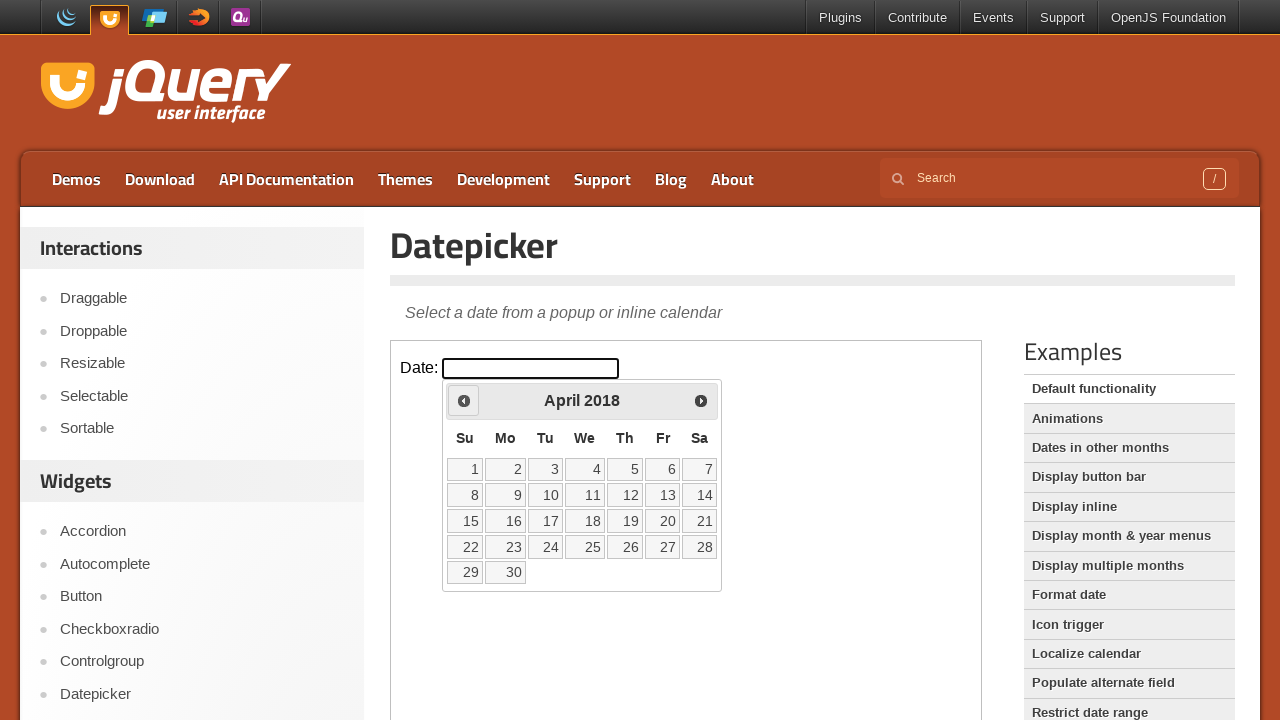

Retrieved updated year: 2018
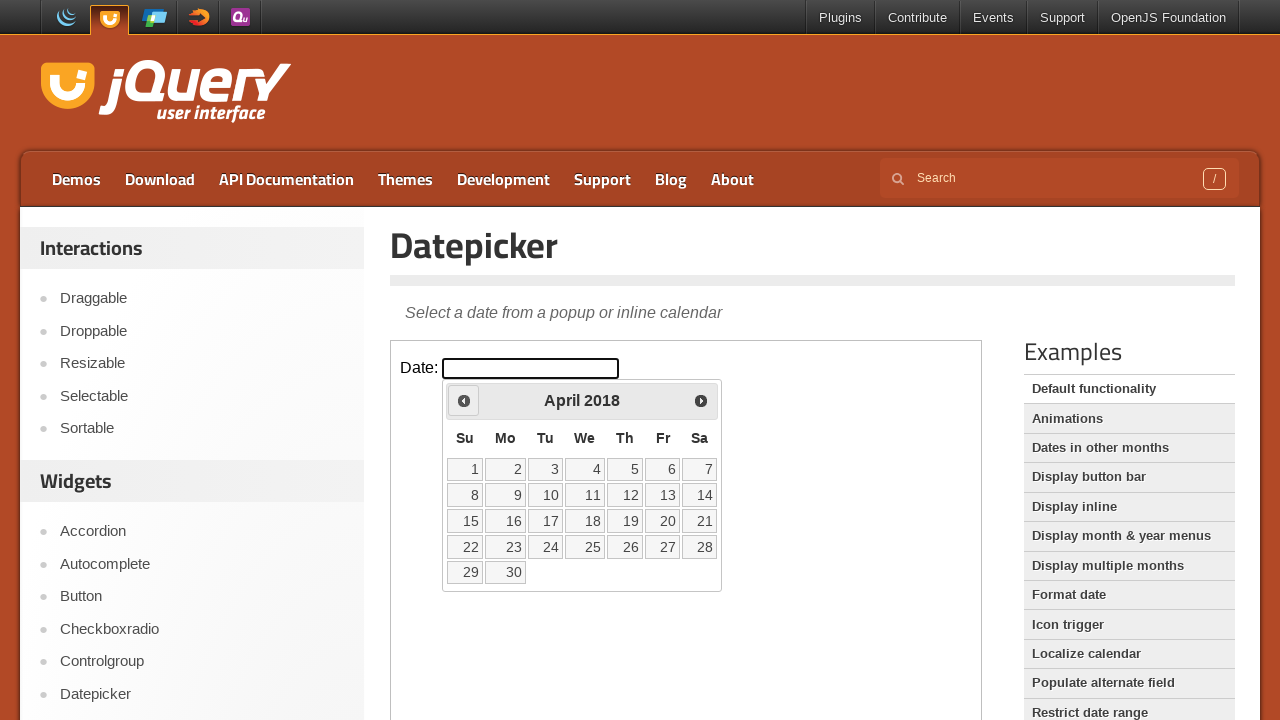

Clicked Previous button to navigate backwards from April 2018 at (464, 400) on iframe.demo-frame >> nth=0 >> internal:control=enter-frame >> span:has-text('Pre
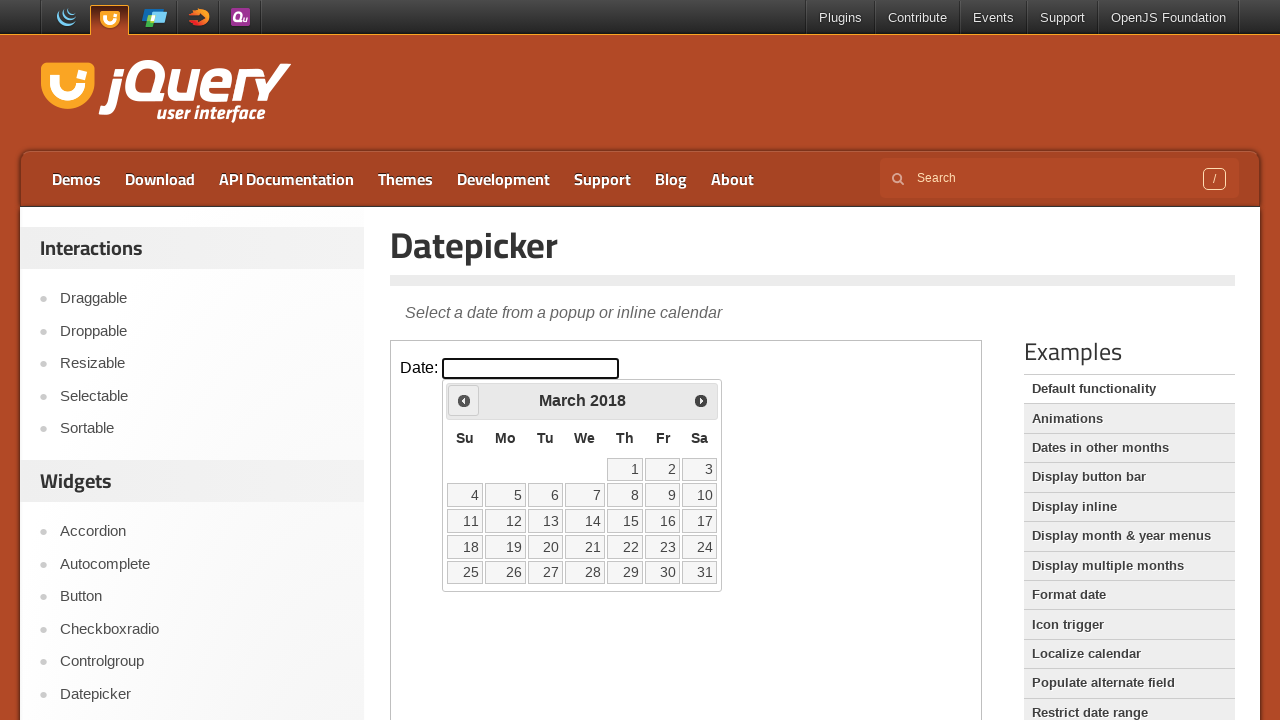

Retrieved updated month: March
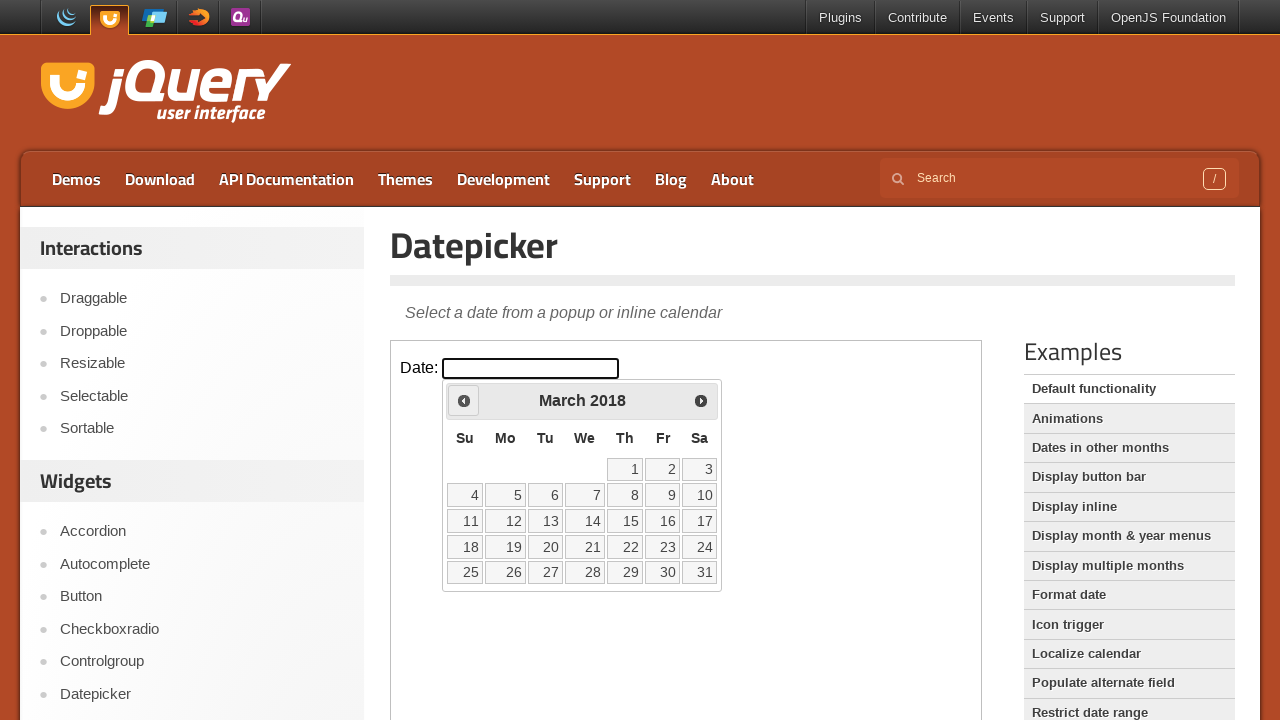

Retrieved updated year: 2018
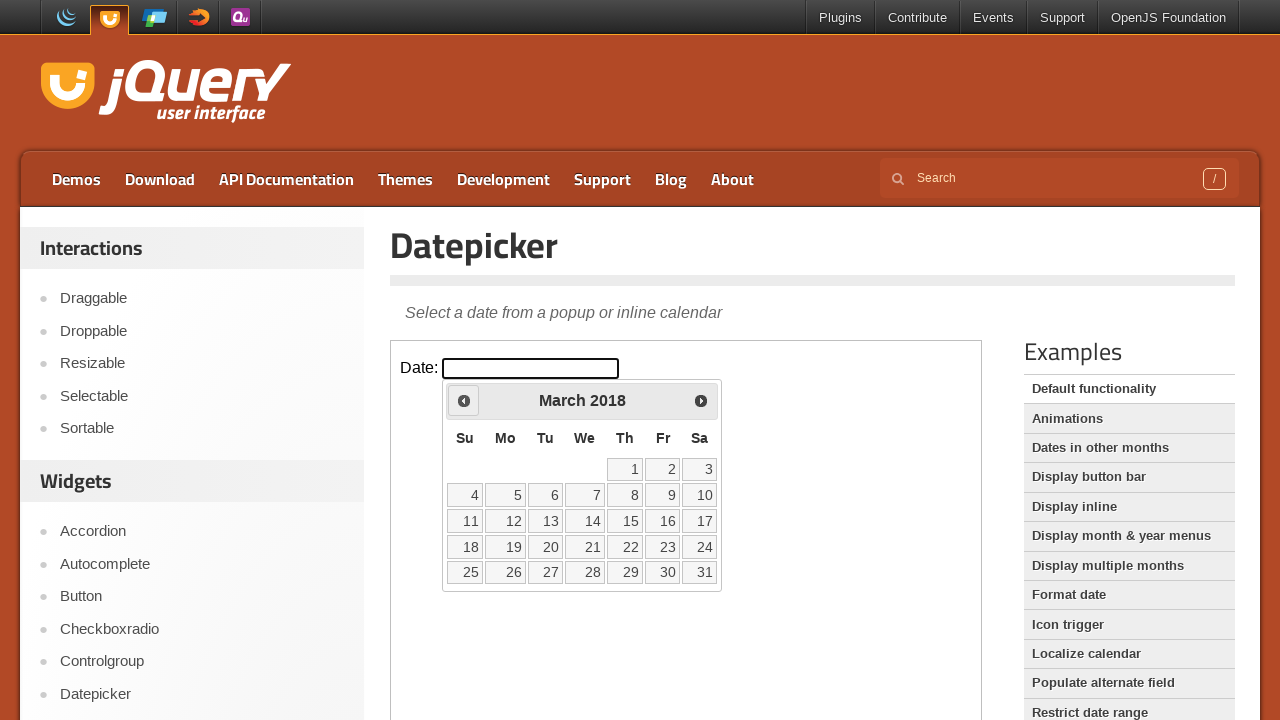

Clicked Previous button to navigate backwards from March 2018 at (464, 400) on iframe.demo-frame >> nth=0 >> internal:control=enter-frame >> span:has-text('Pre
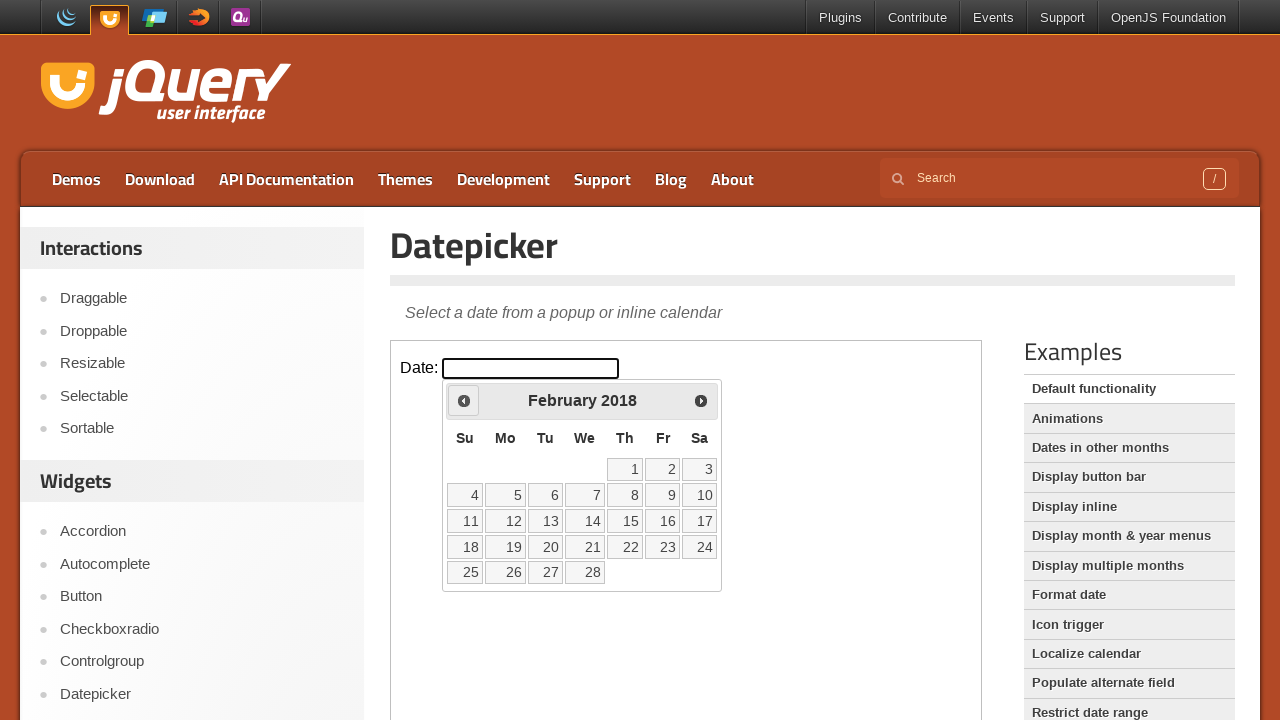

Retrieved updated month: February
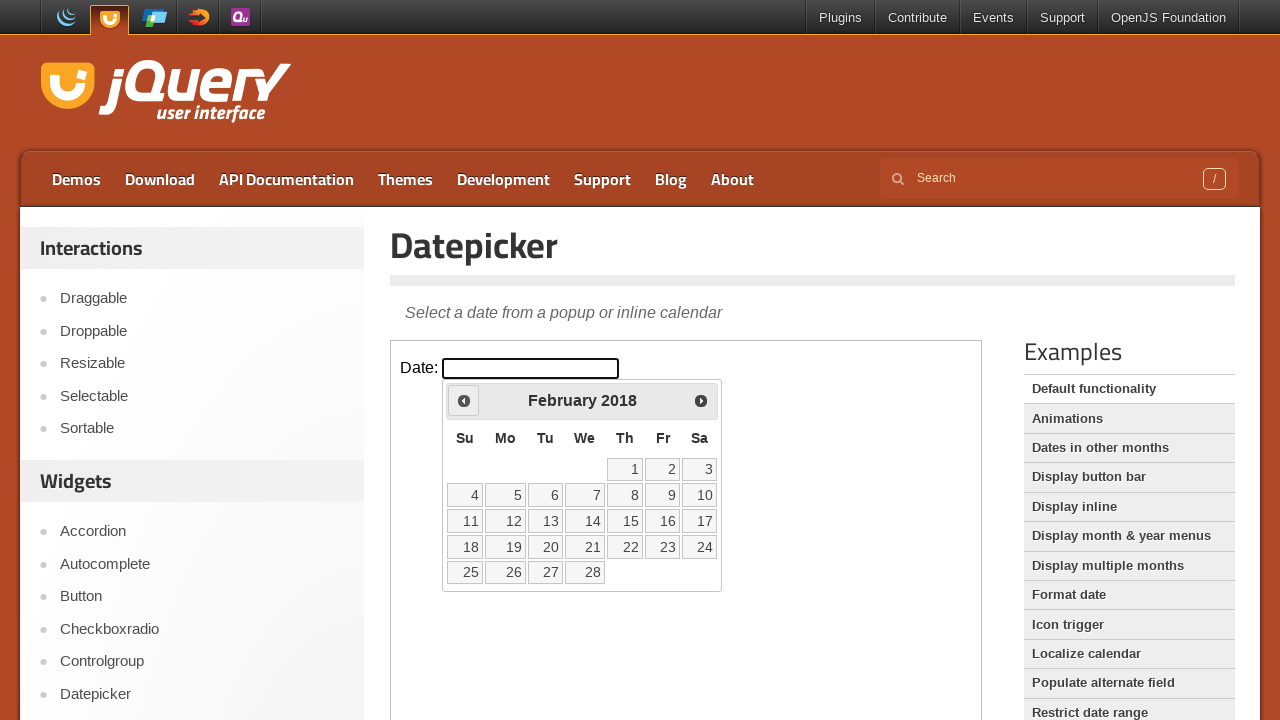

Retrieved updated year: 2018
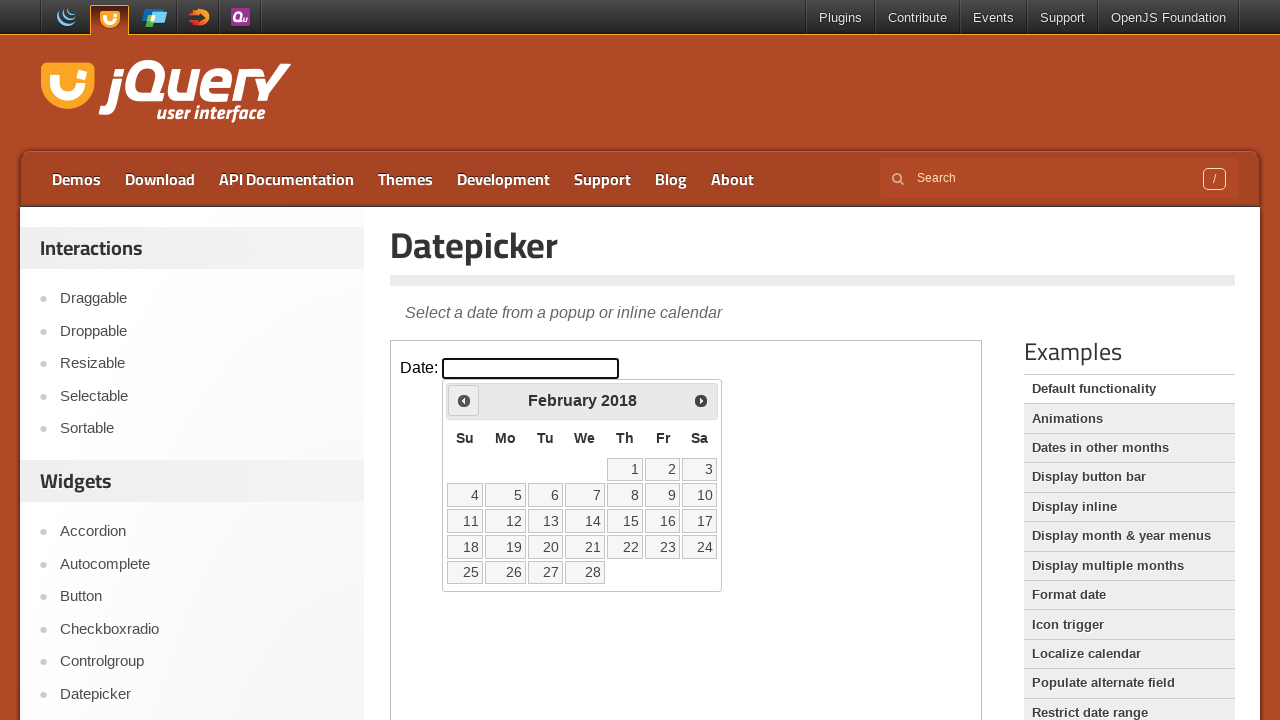

Clicked Previous button to navigate backwards from February 2018 at (464, 400) on iframe.demo-frame >> nth=0 >> internal:control=enter-frame >> span:has-text('Pre
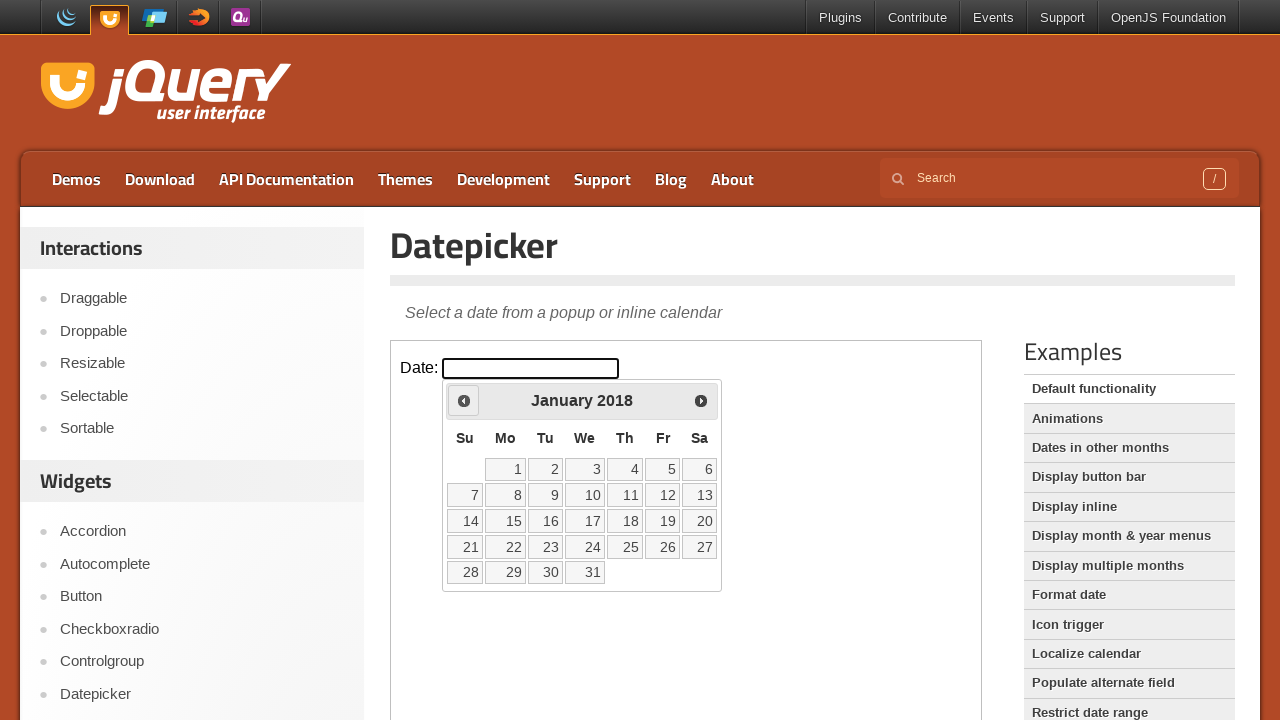

Retrieved updated month: January
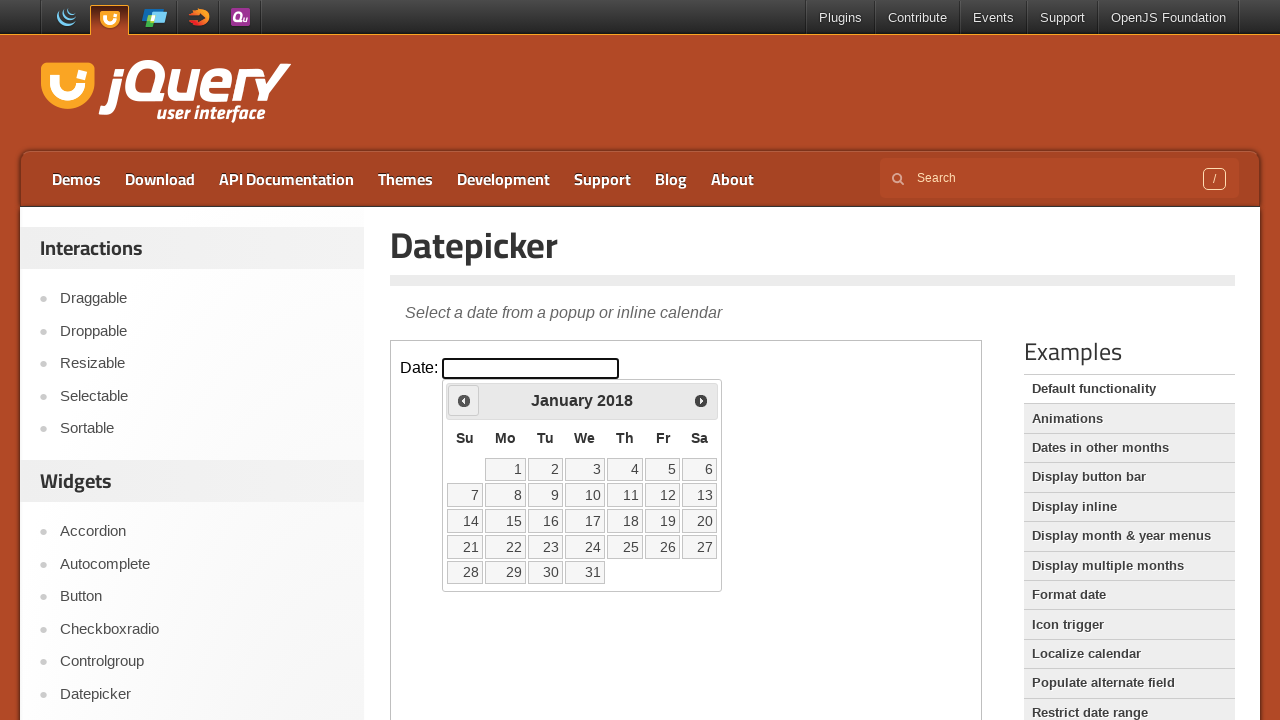

Retrieved updated year: 2018
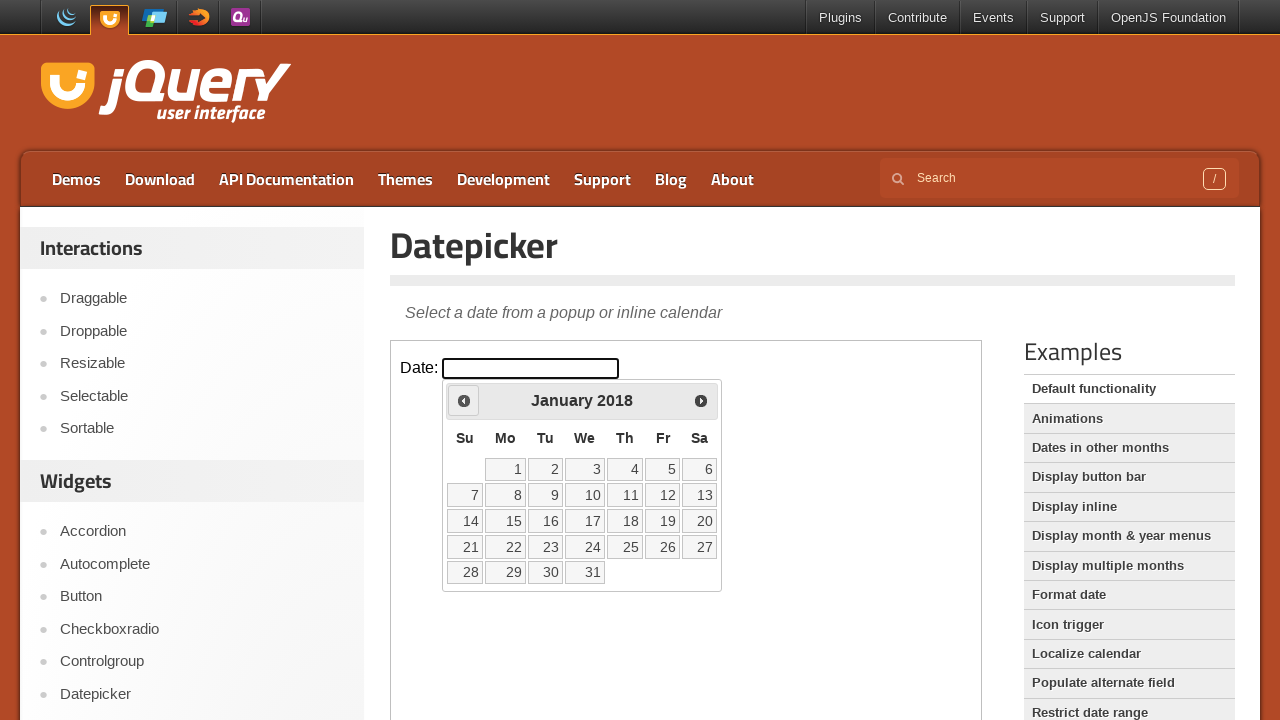

Clicked Previous button to navigate backwards from January 2018 at (464, 400) on iframe.demo-frame >> nth=0 >> internal:control=enter-frame >> span:has-text('Pre
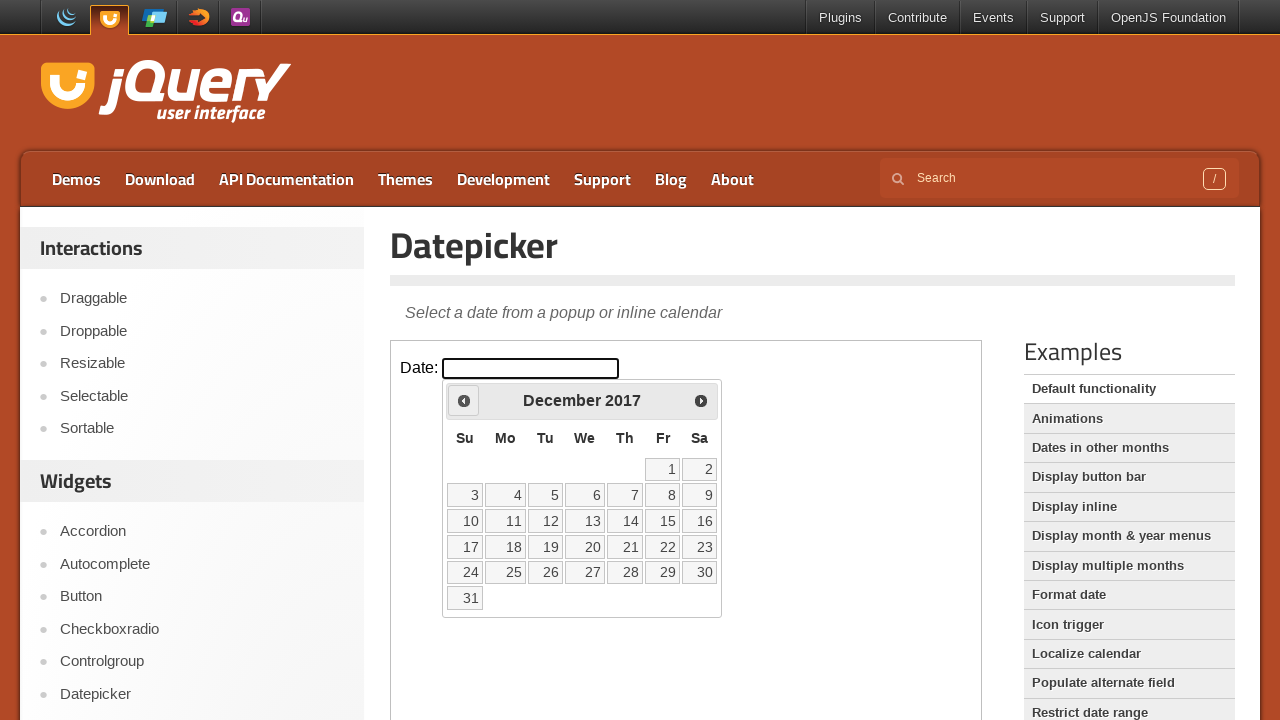

Retrieved updated month: December
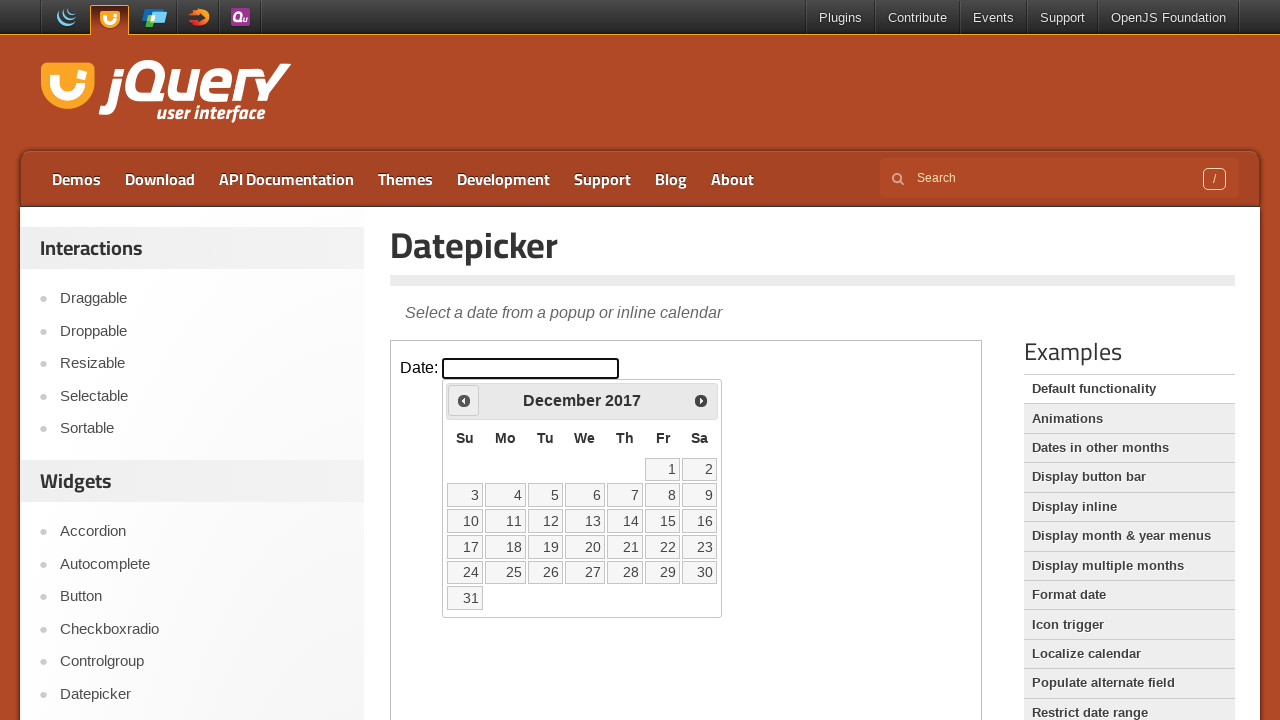

Retrieved updated year: 2017
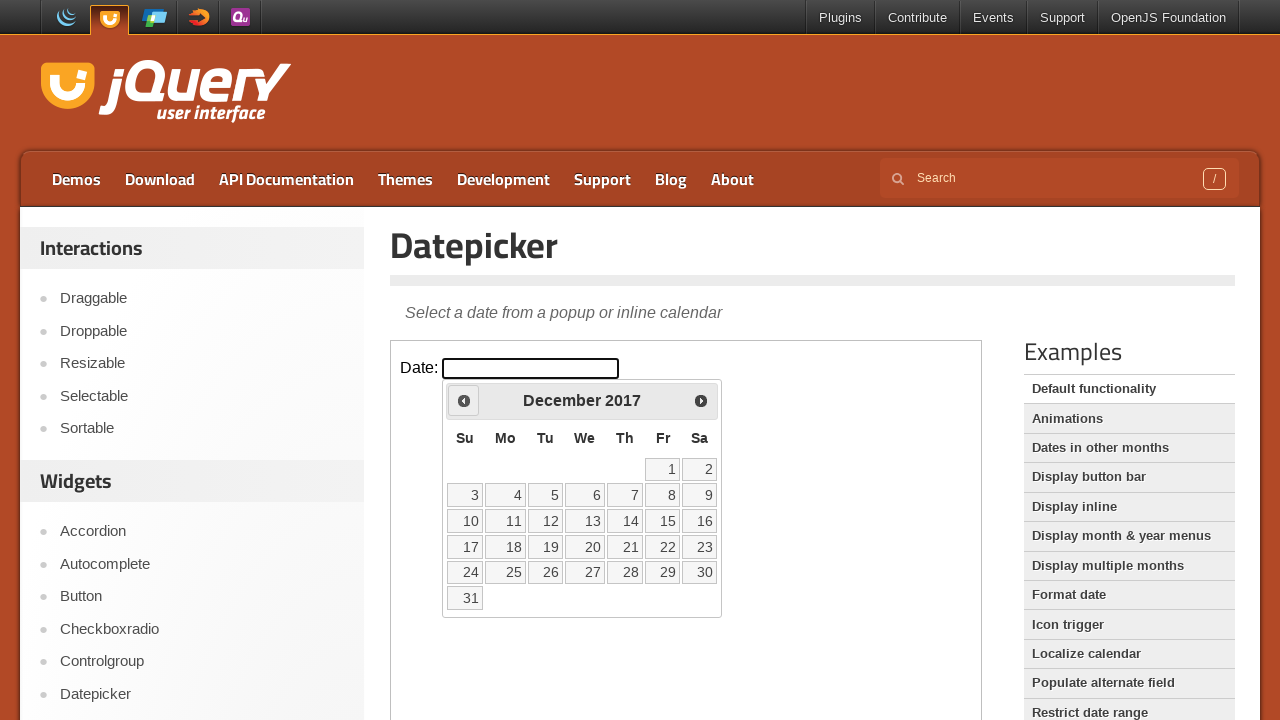

Clicked Previous button to navigate backwards from December 2017 at (464, 400) on iframe.demo-frame >> nth=0 >> internal:control=enter-frame >> span:has-text('Pre
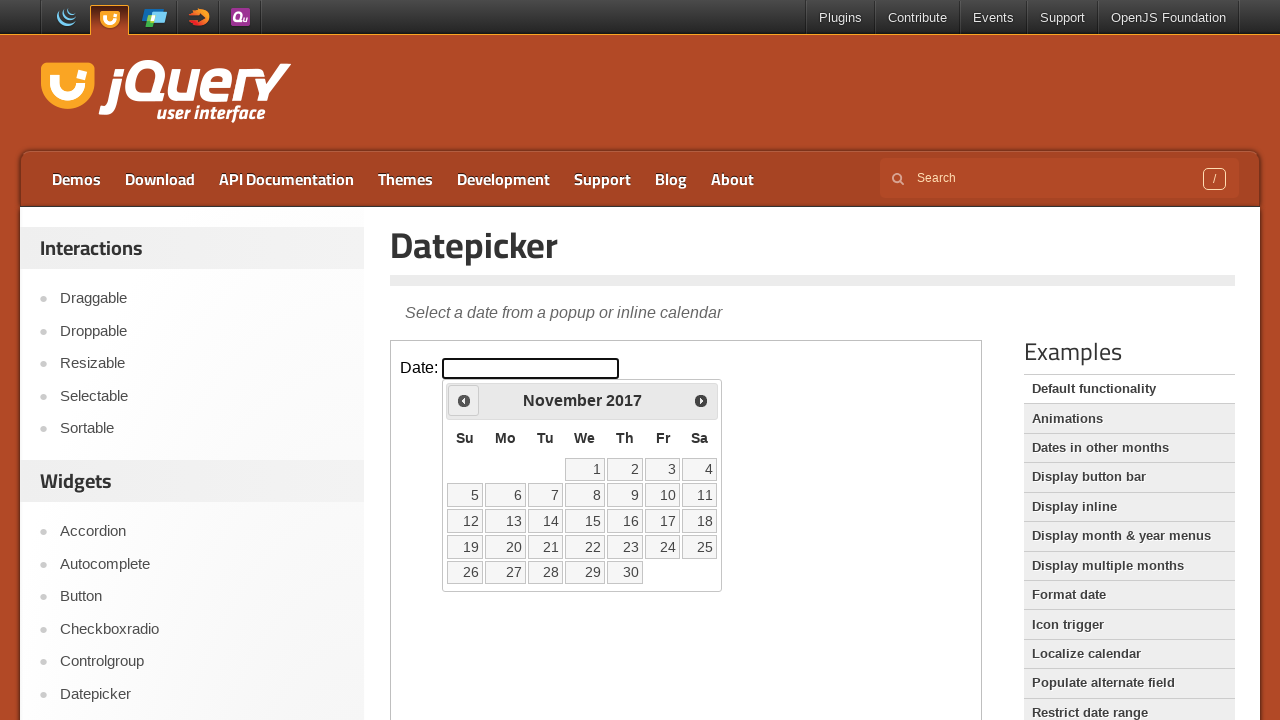

Retrieved updated month: November
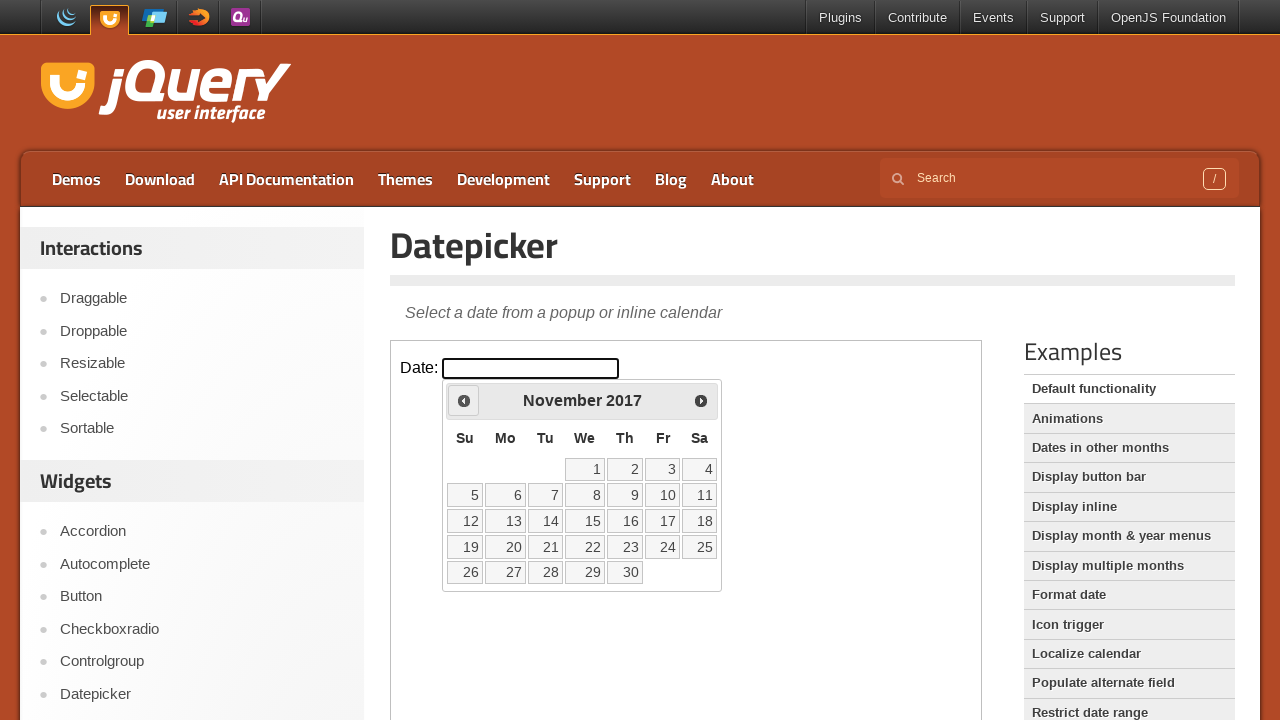

Retrieved updated year: 2017
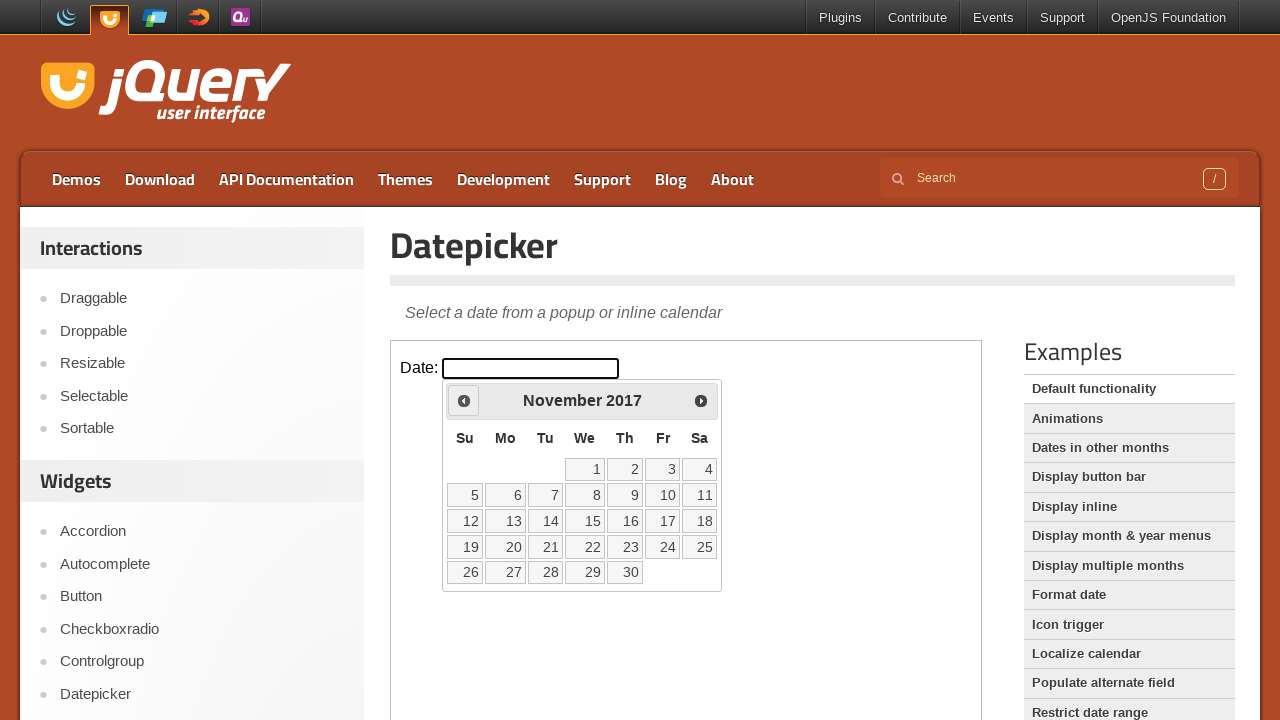

Clicked Previous button to navigate backwards from November 2017 at (464, 400) on iframe.demo-frame >> nth=0 >> internal:control=enter-frame >> span:has-text('Pre
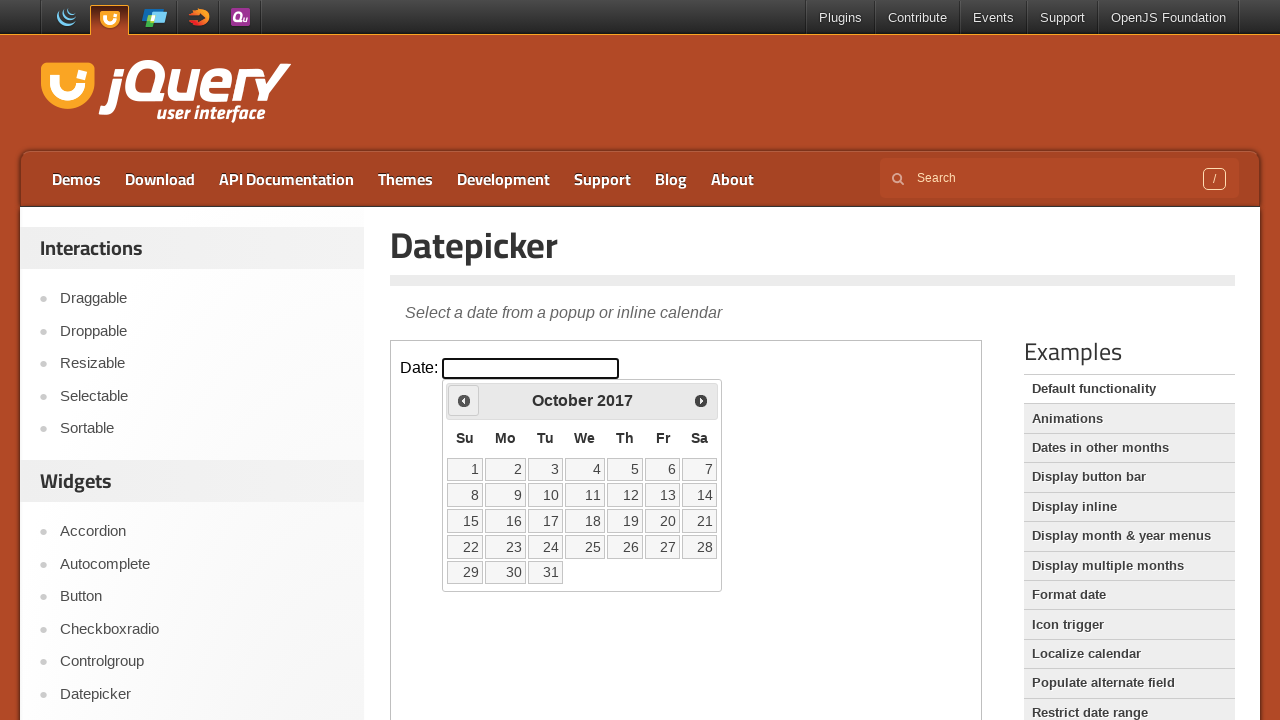

Retrieved updated month: October
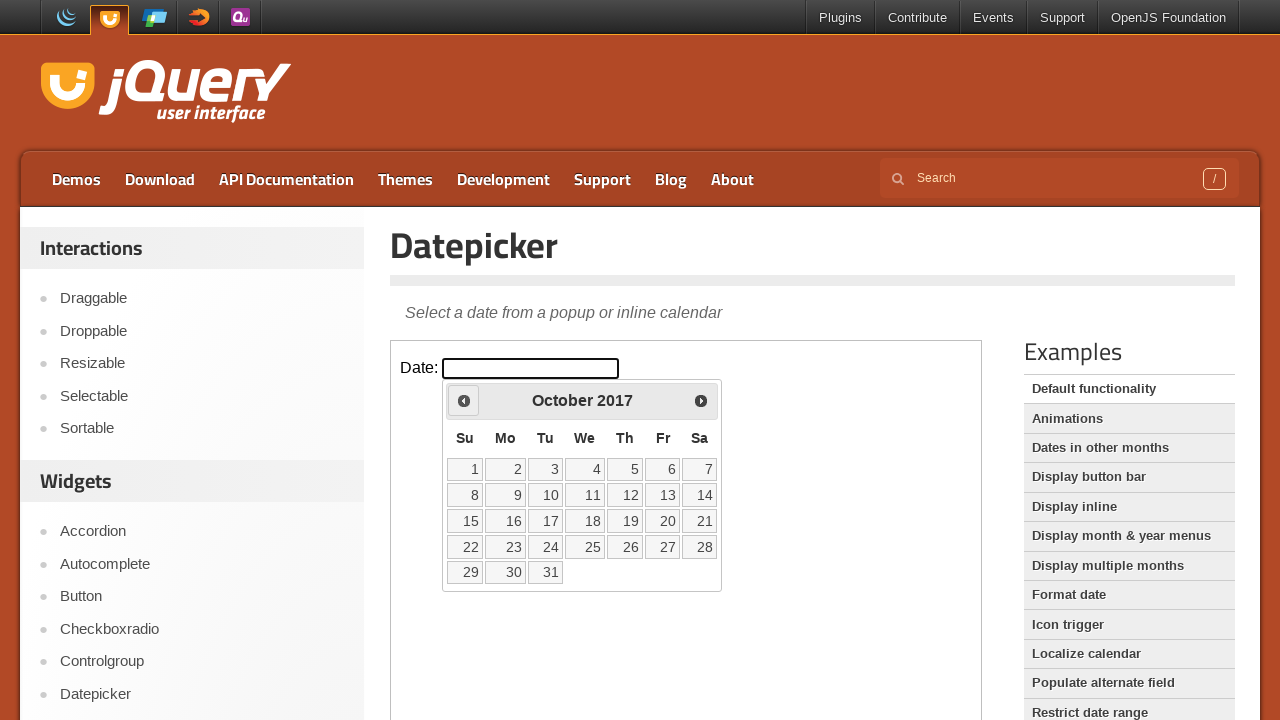

Retrieved updated year: 2017
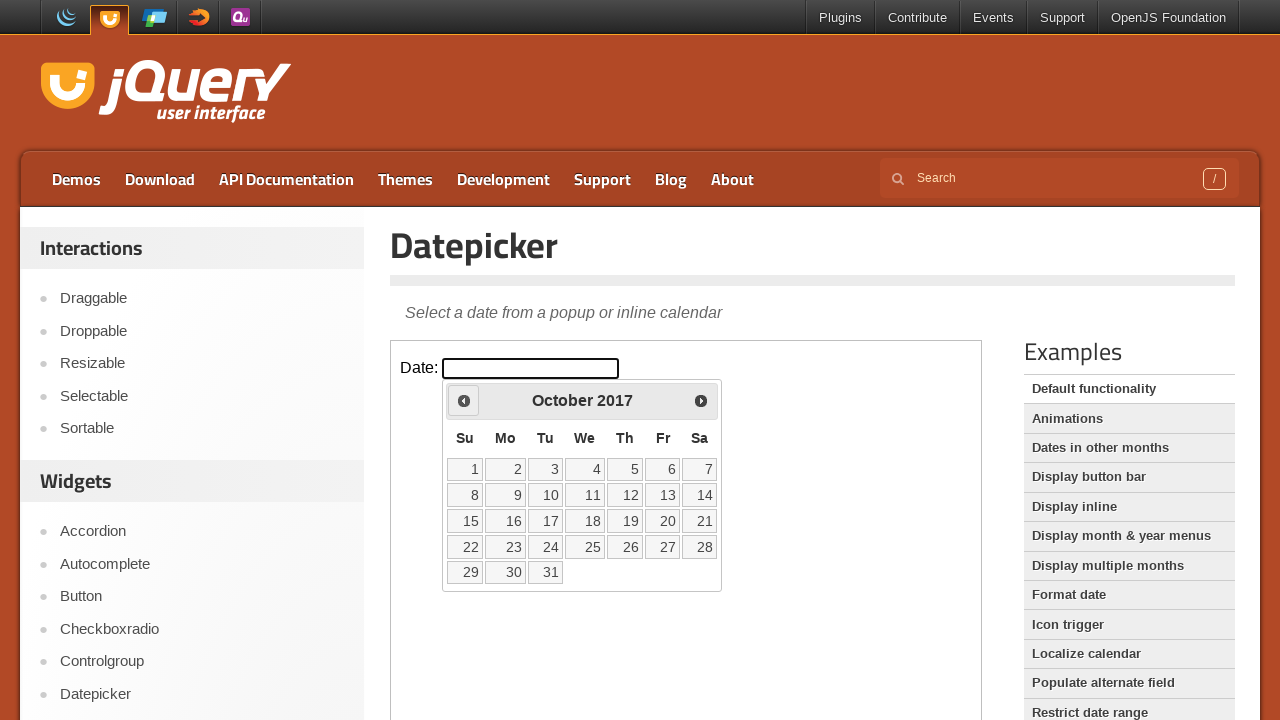

Clicked Previous button to navigate backwards from October 2017 at (464, 400) on iframe.demo-frame >> nth=0 >> internal:control=enter-frame >> span:has-text('Pre
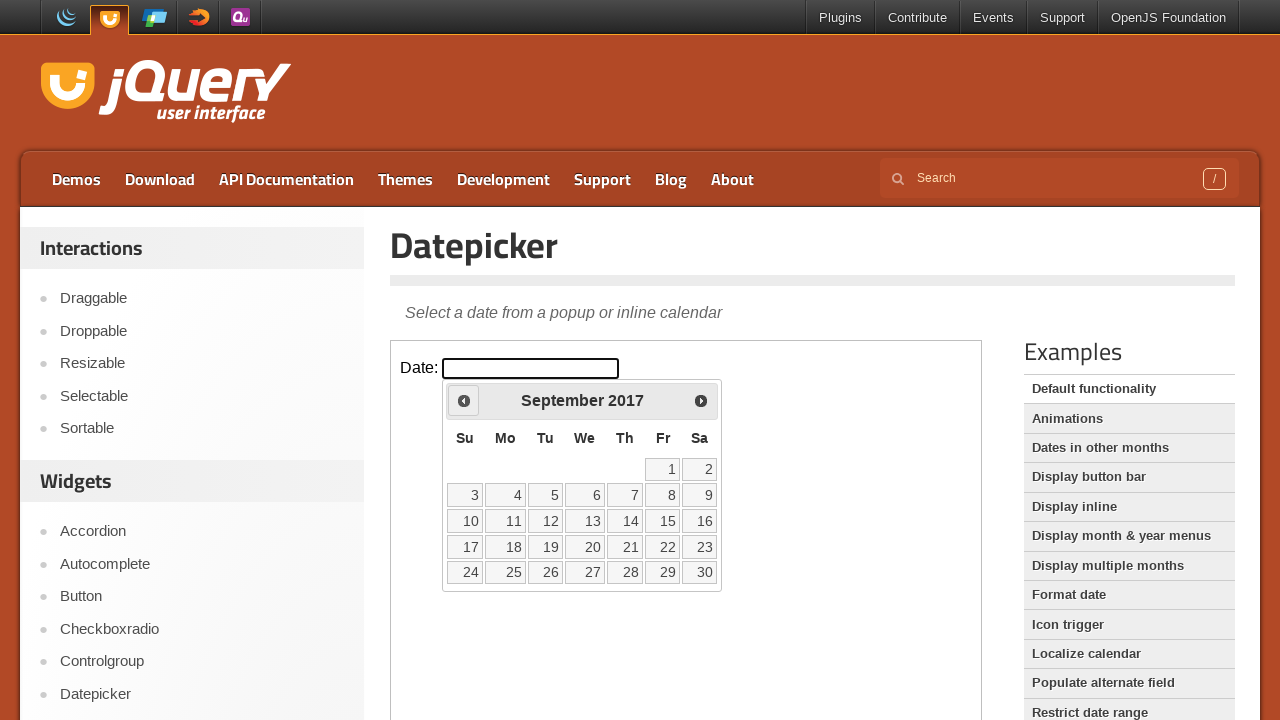

Retrieved updated month: September
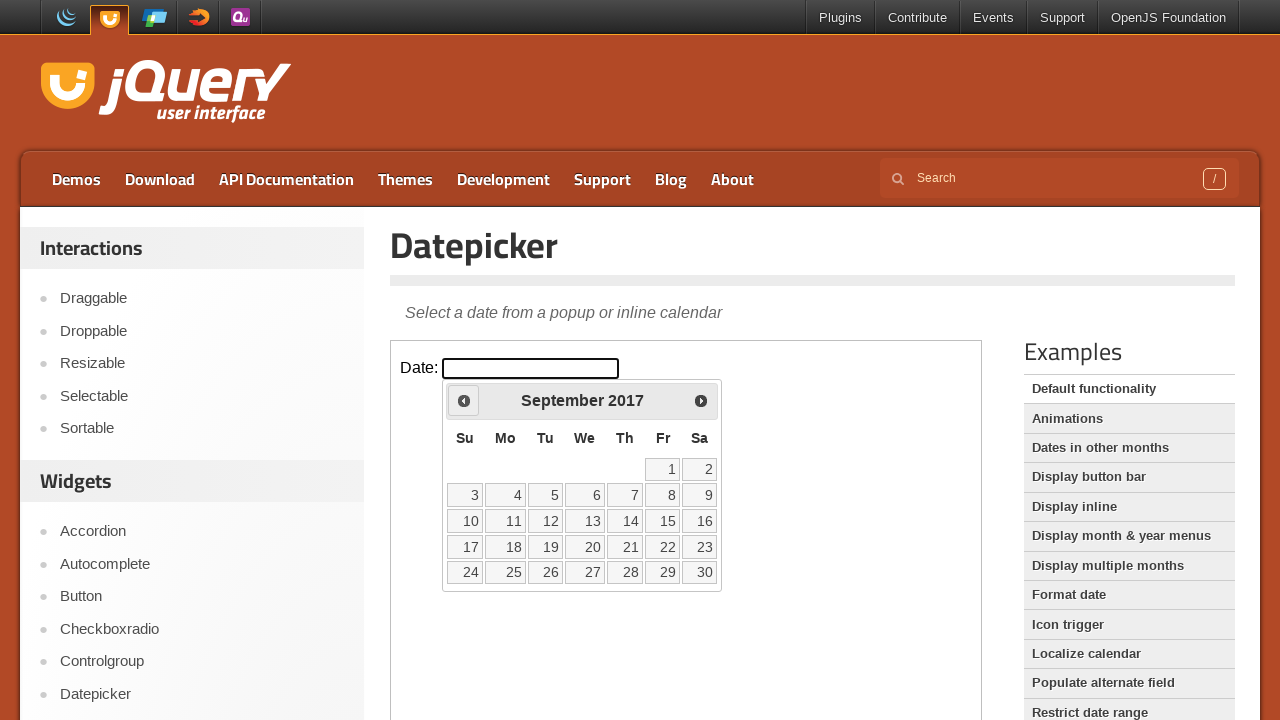

Retrieved updated year: 2017
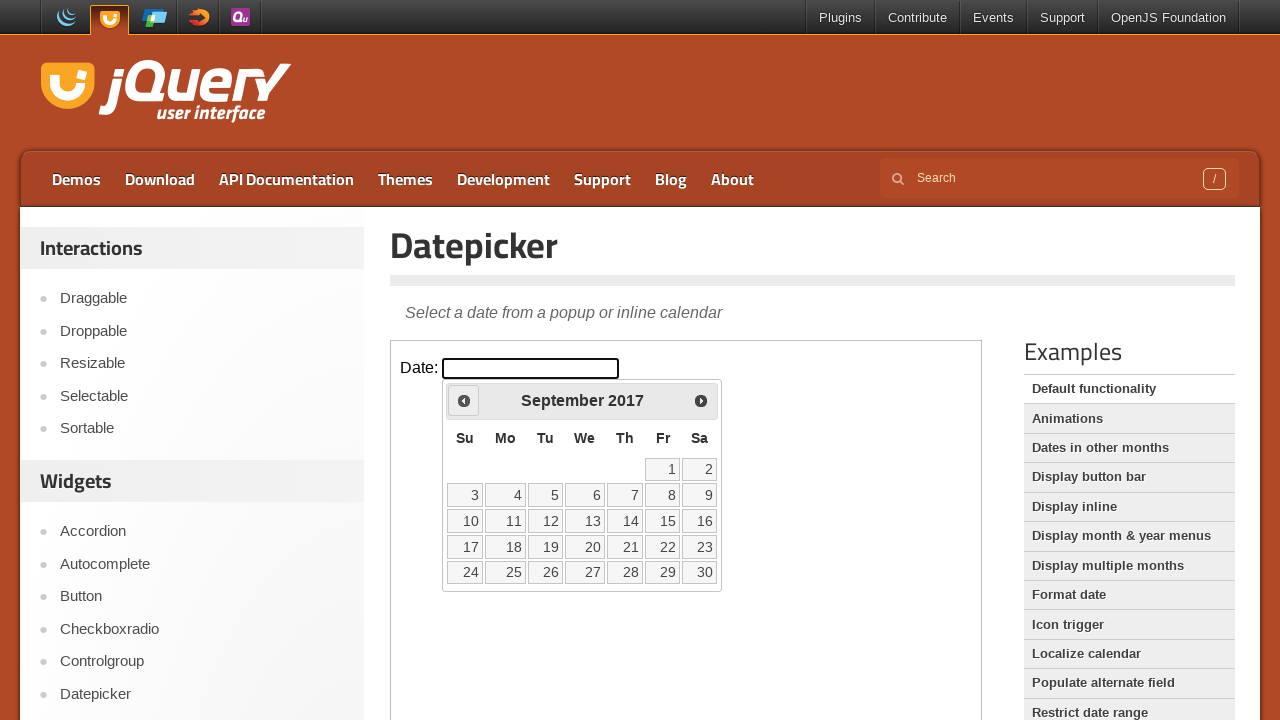

Clicked Previous button to navigate backwards from September 2017 at (464, 400) on iframe.demo-frame >> nth=0 >> internal:control=enter-frame >> span:has-text('Pre
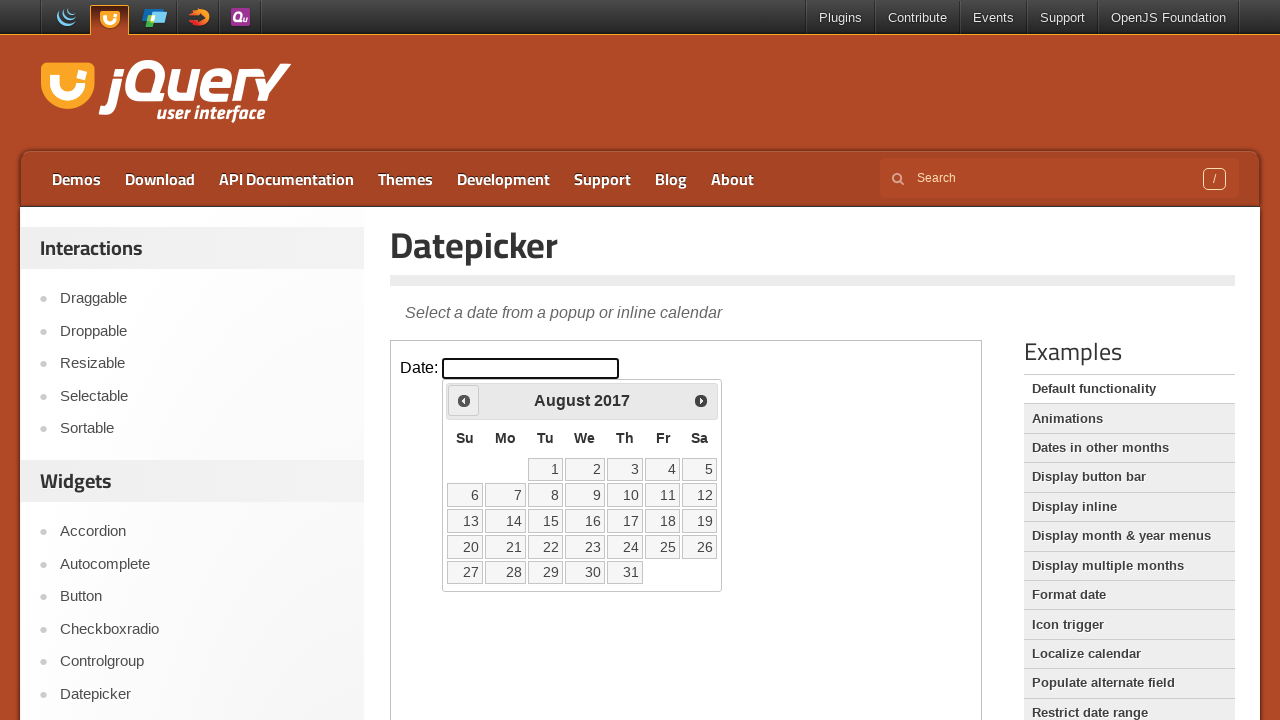

Retrieved updated month: August
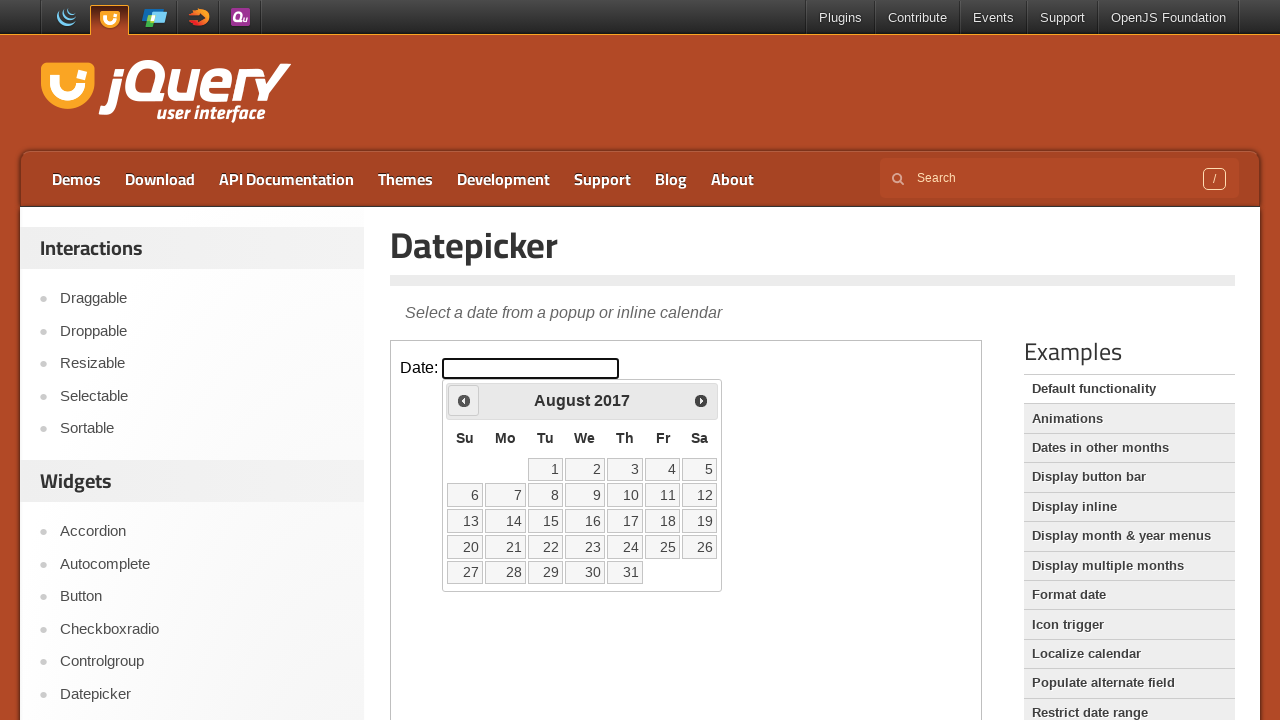

Retrieved updated year: 2017
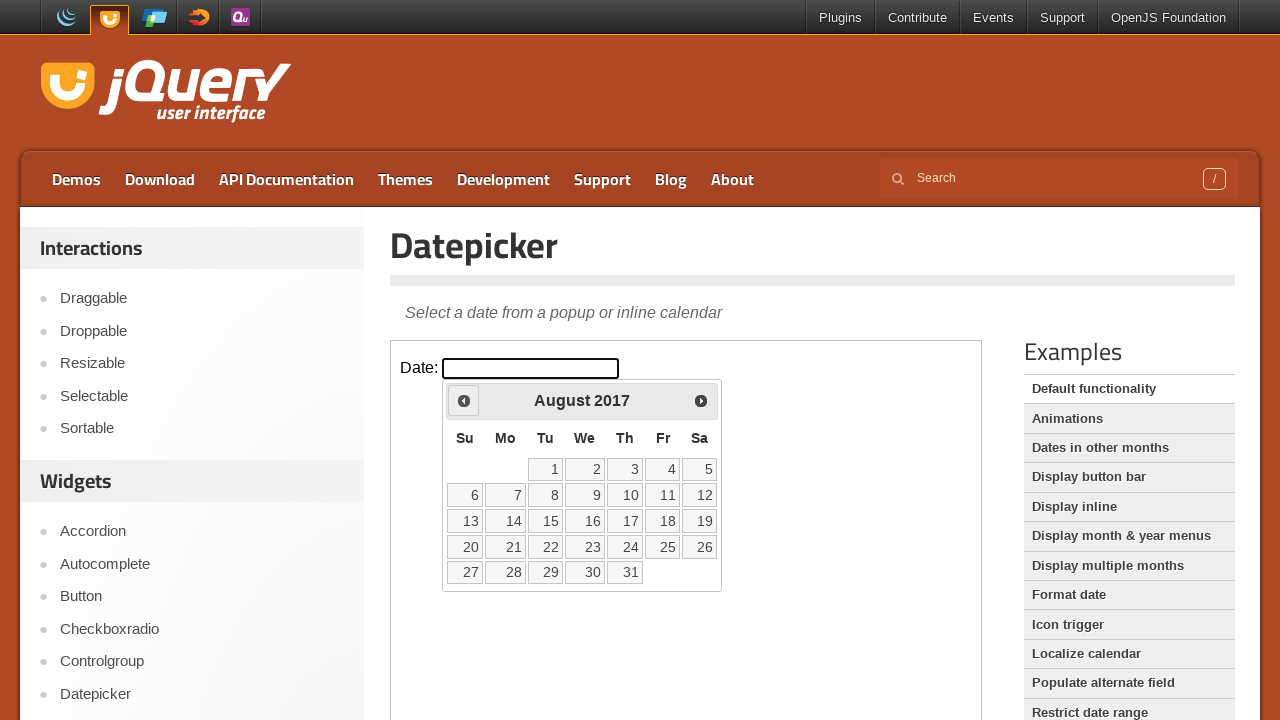

Clicked Previous button to navigate backwards from August 2017 at (464, 400) on iframe.demo-frame >> nth=0 >> internal:control=enter-frame >> span:has-text('Pre
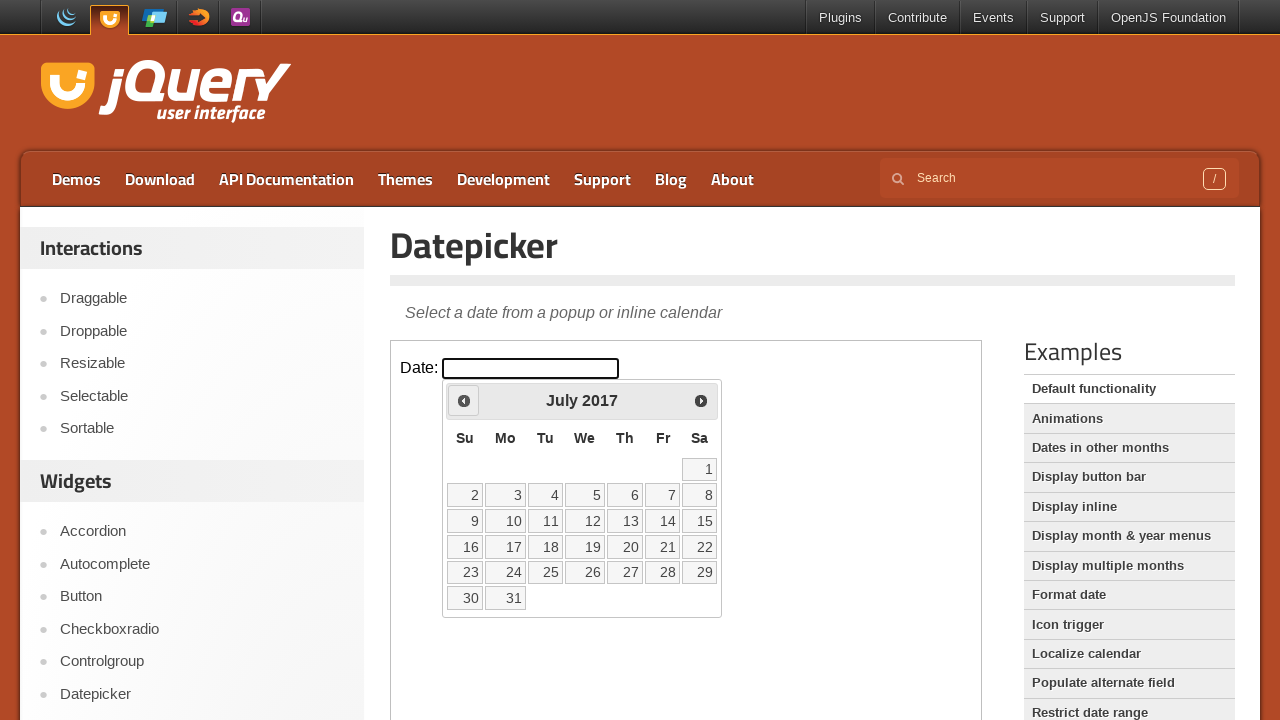

Retrieved updated month: July
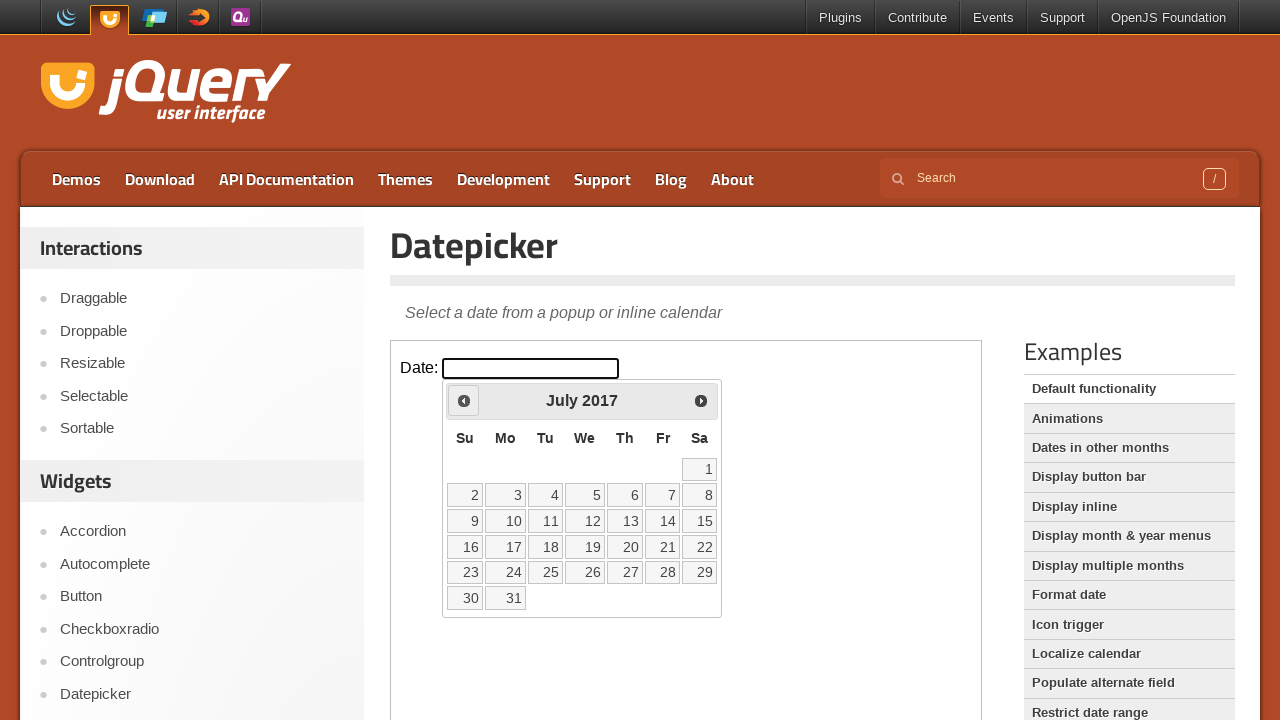

Retrieved updated year: 2017
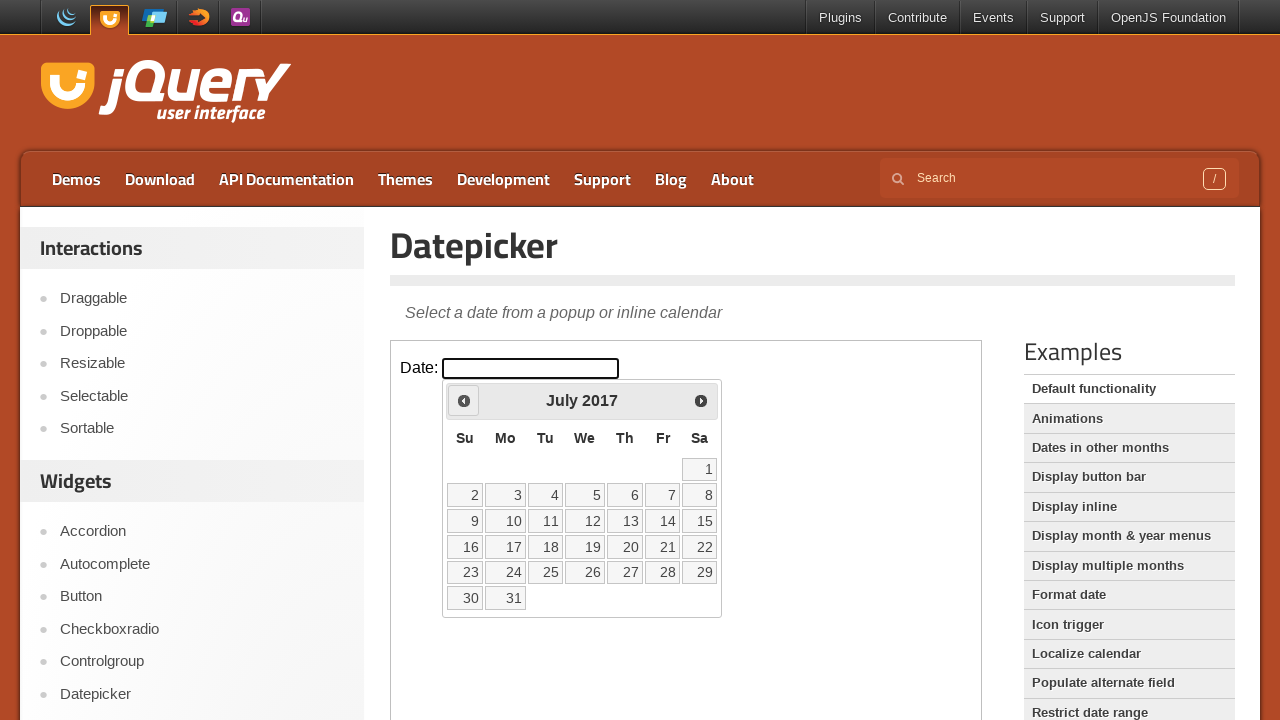

Clicked Previous button to navigate backwards from July 2017 at (464, 400) on iframe.demo-frame >> nth=0 >> internal:control=enter-frame >> span:has-text('Pre
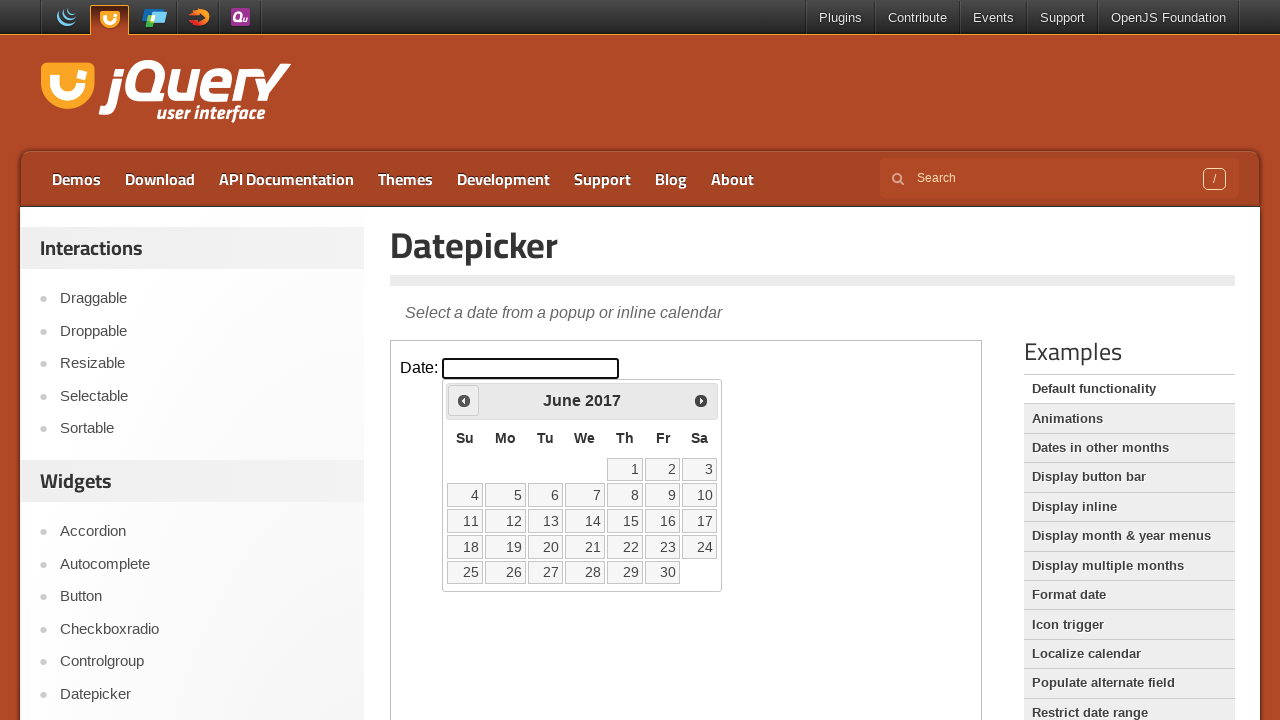

Retrieved updated month: June
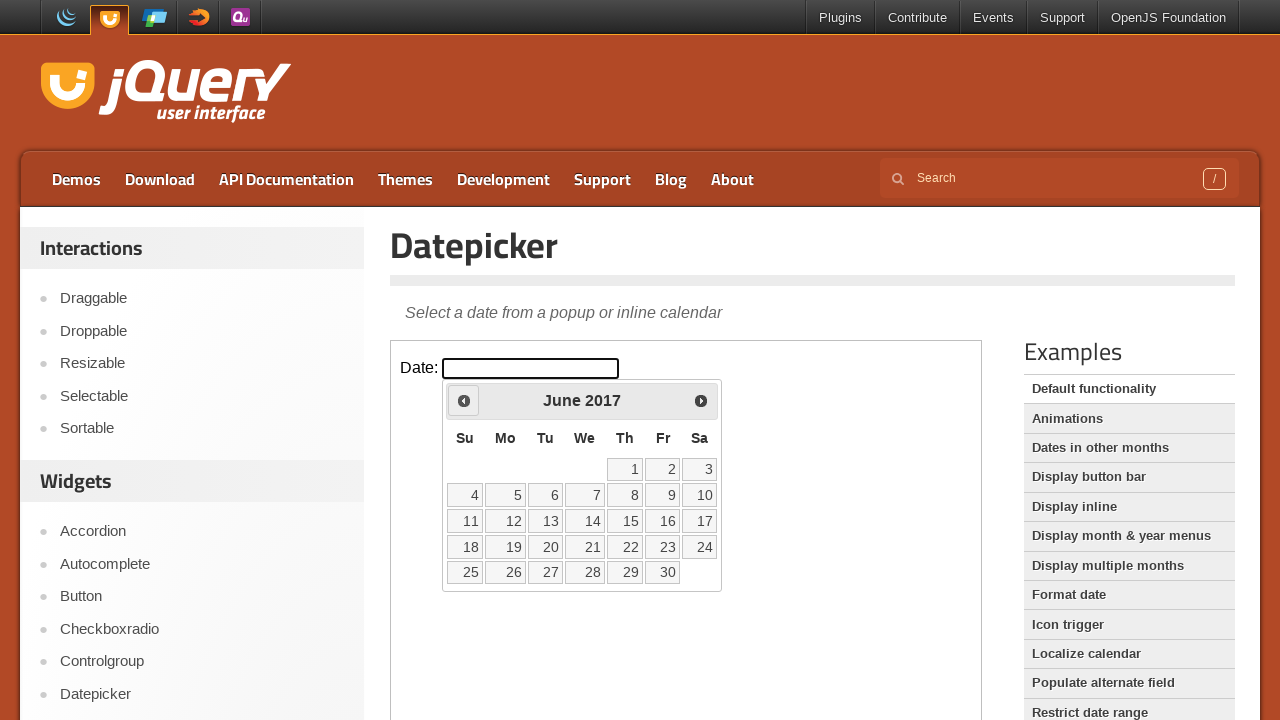

Retrieved updated year: 2017
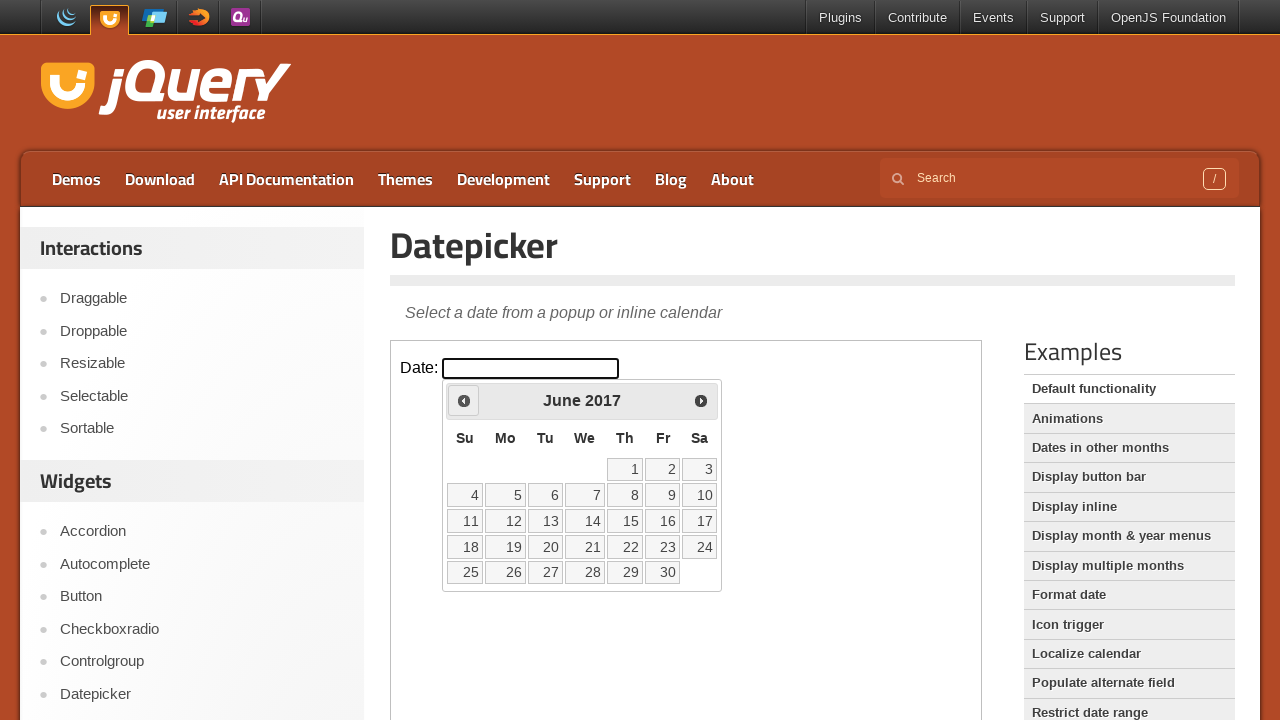

Clicked Previous button to navigate backwards from June 2017 at (464, 400) on iframe.demo-frame >> nth=0 >> internal:control=enter-frame >> span:has-text('Pre
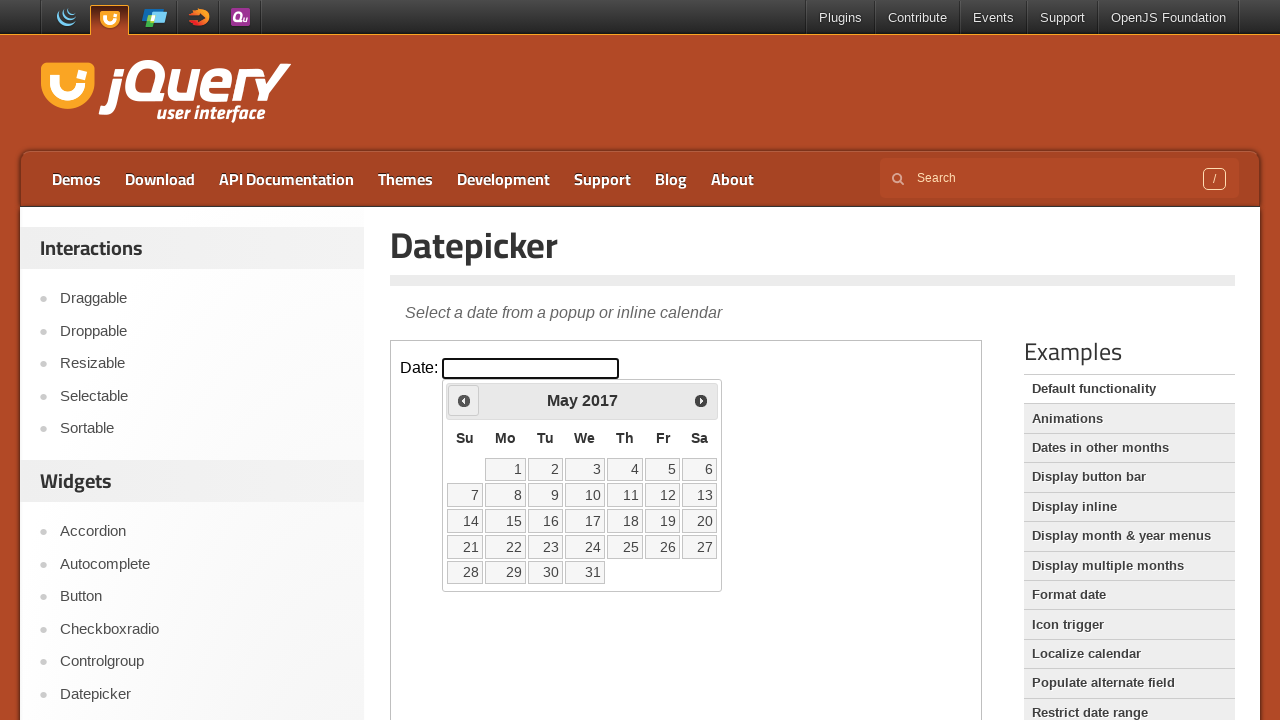

Retrieved updated month: May
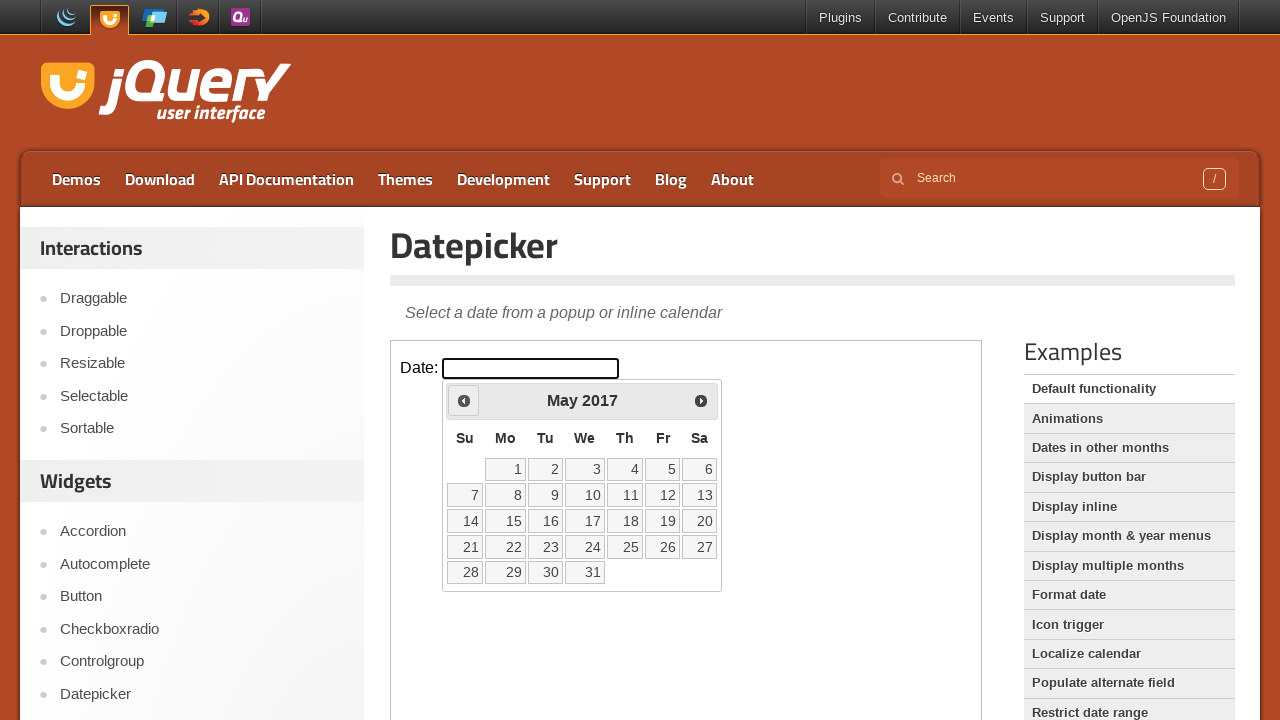

Retrieved updated year: 2017
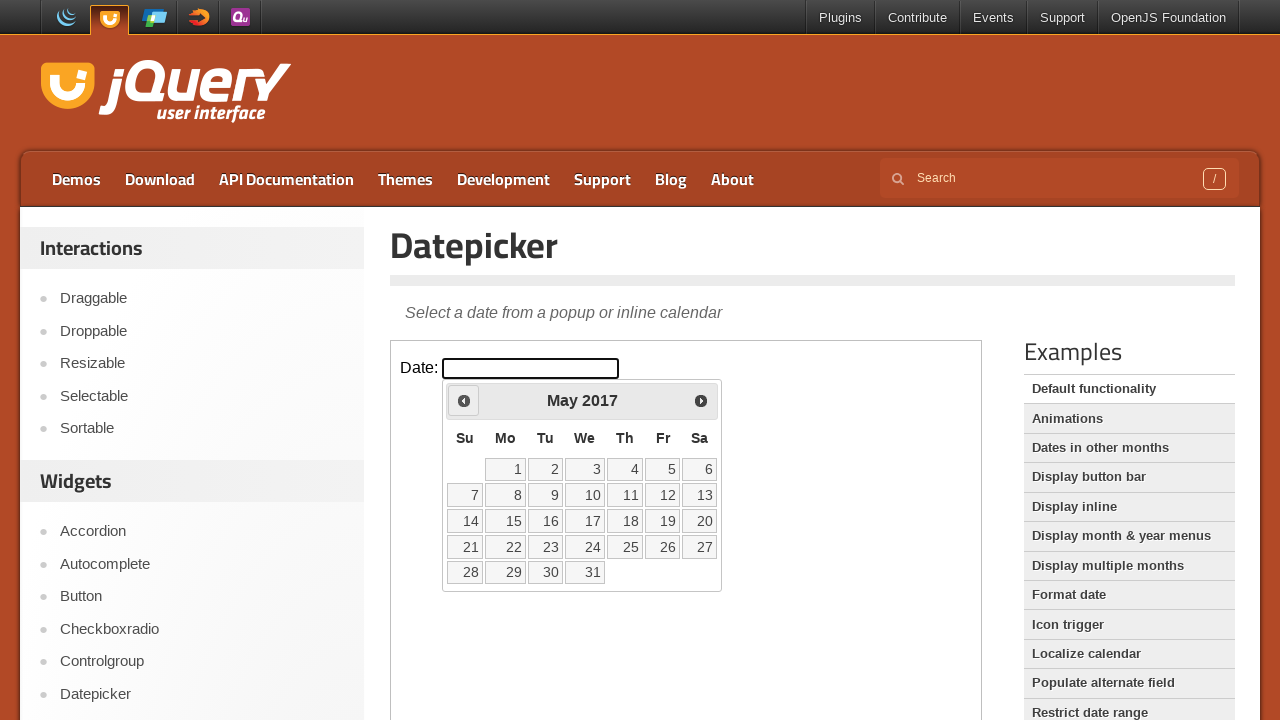

Clicked Previous button to navigate backwards from May 2017 at (464, 400) on iframe.demo-frame >> nth=0 >> internal:control=enter-frame >> span:has-text('Pre
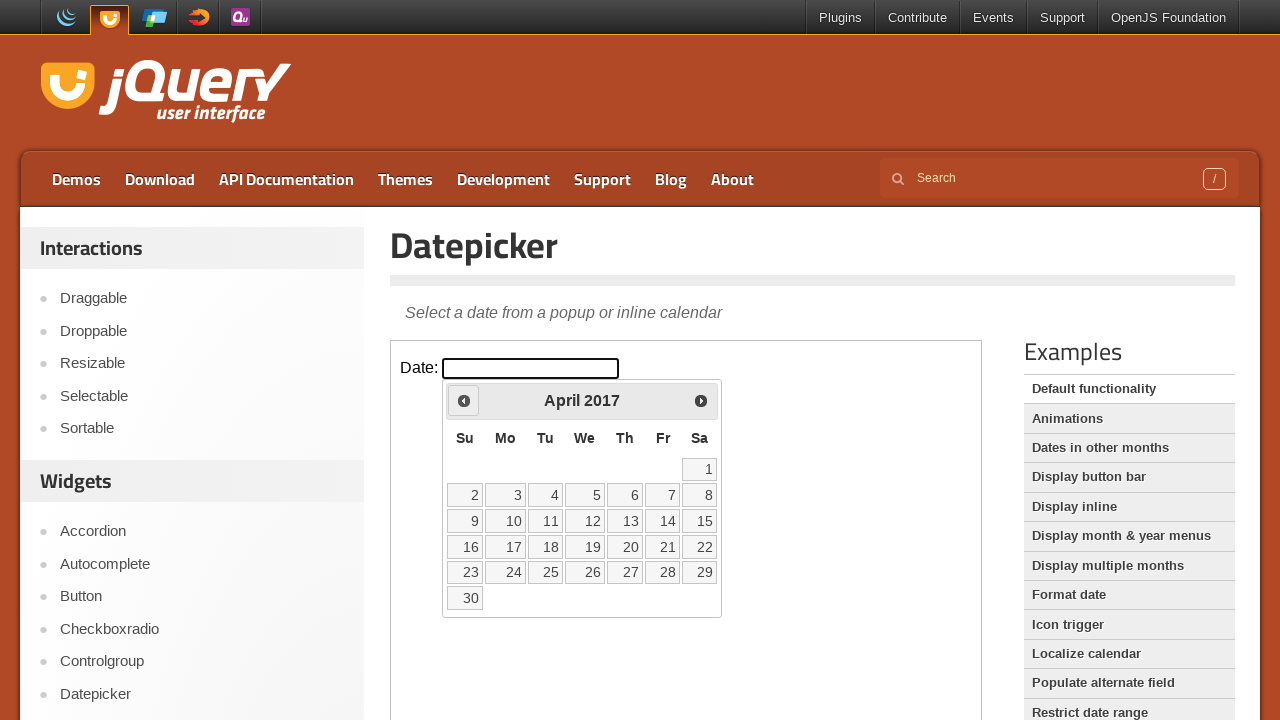

Retrieved updated month: April
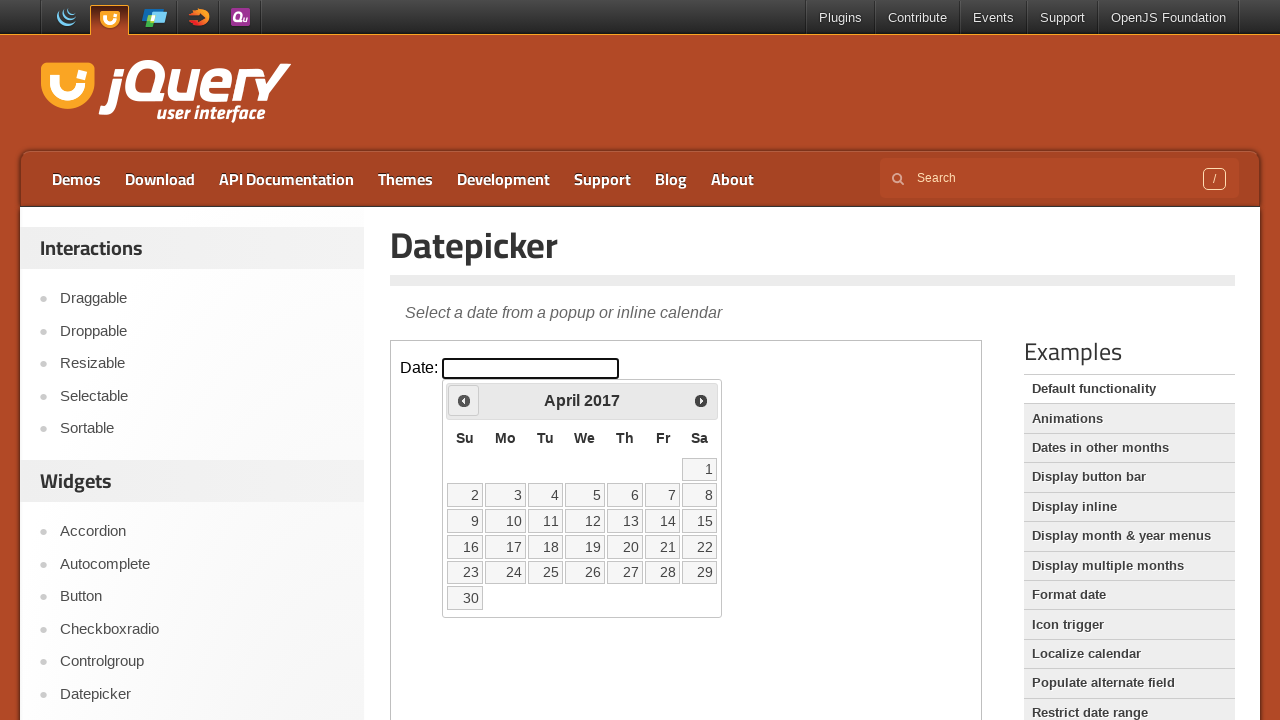

Retrieved updated year: 2017
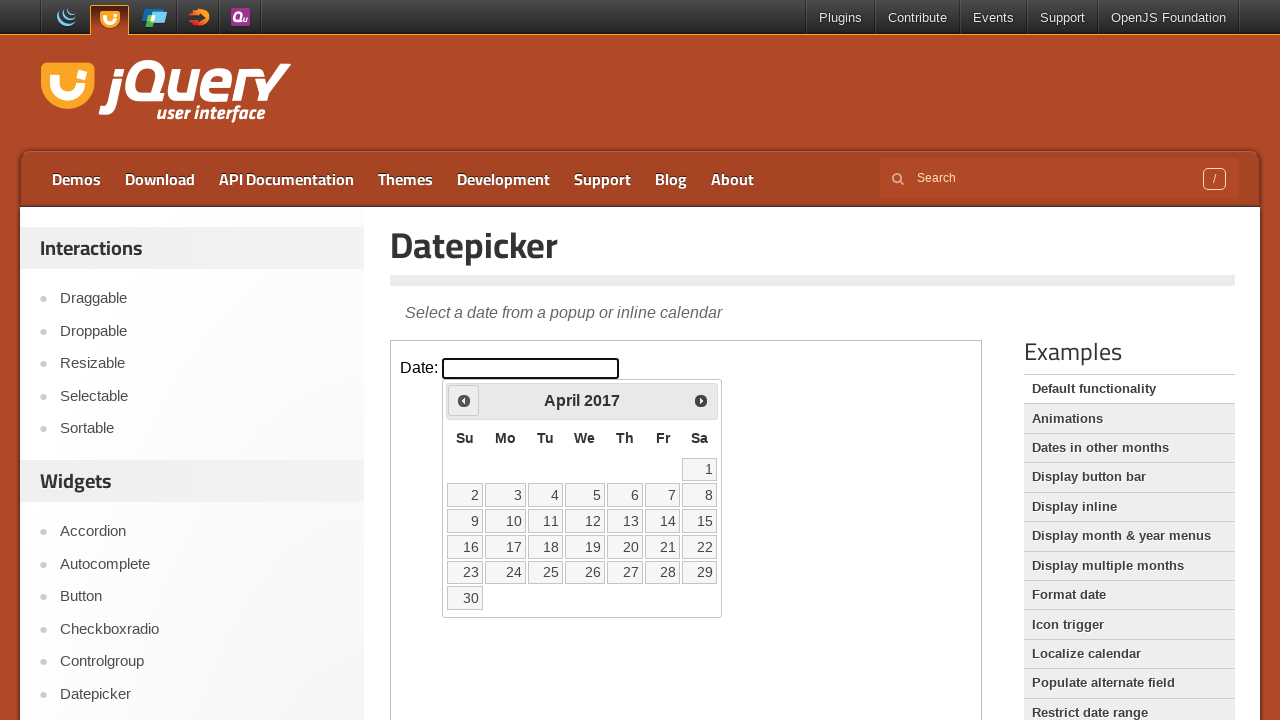

Clicked Previous button to navigate backwards from April 2017 at (464, 400) on iframe.demo-frame >> nth=0 >> internal:control=enter-frame >> span:has-text('Pre
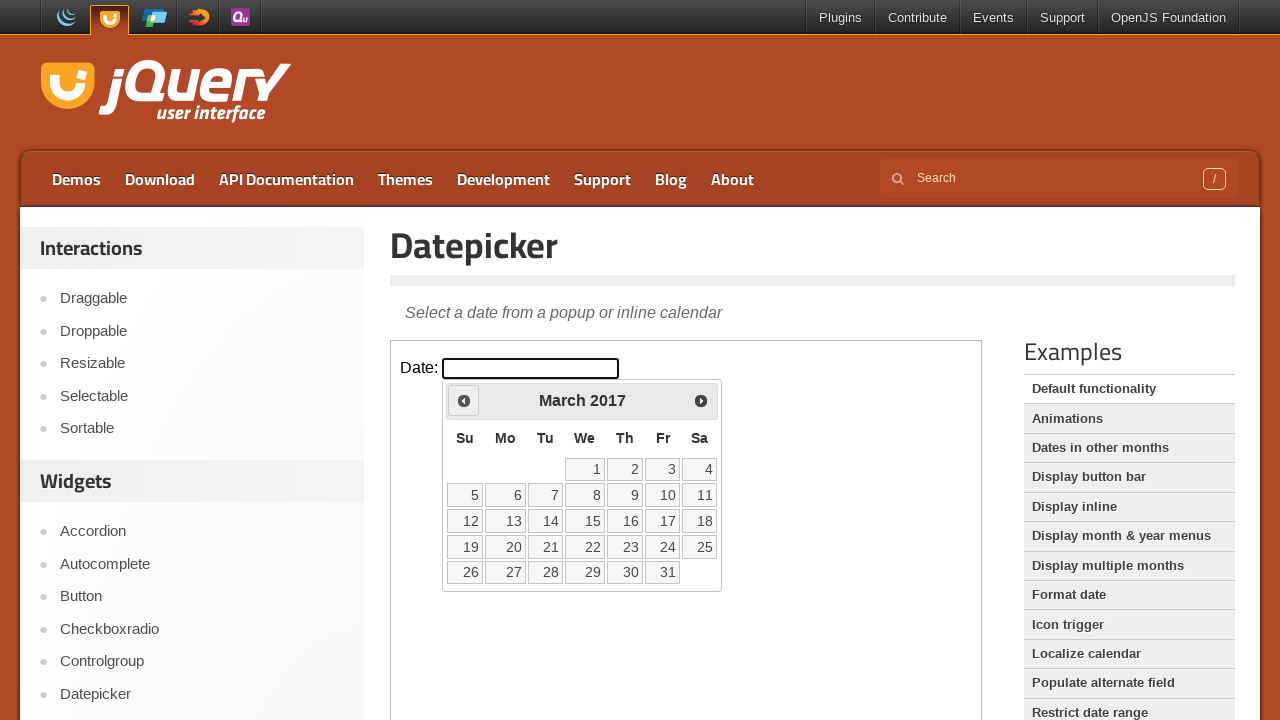

Retrieved updated month: March
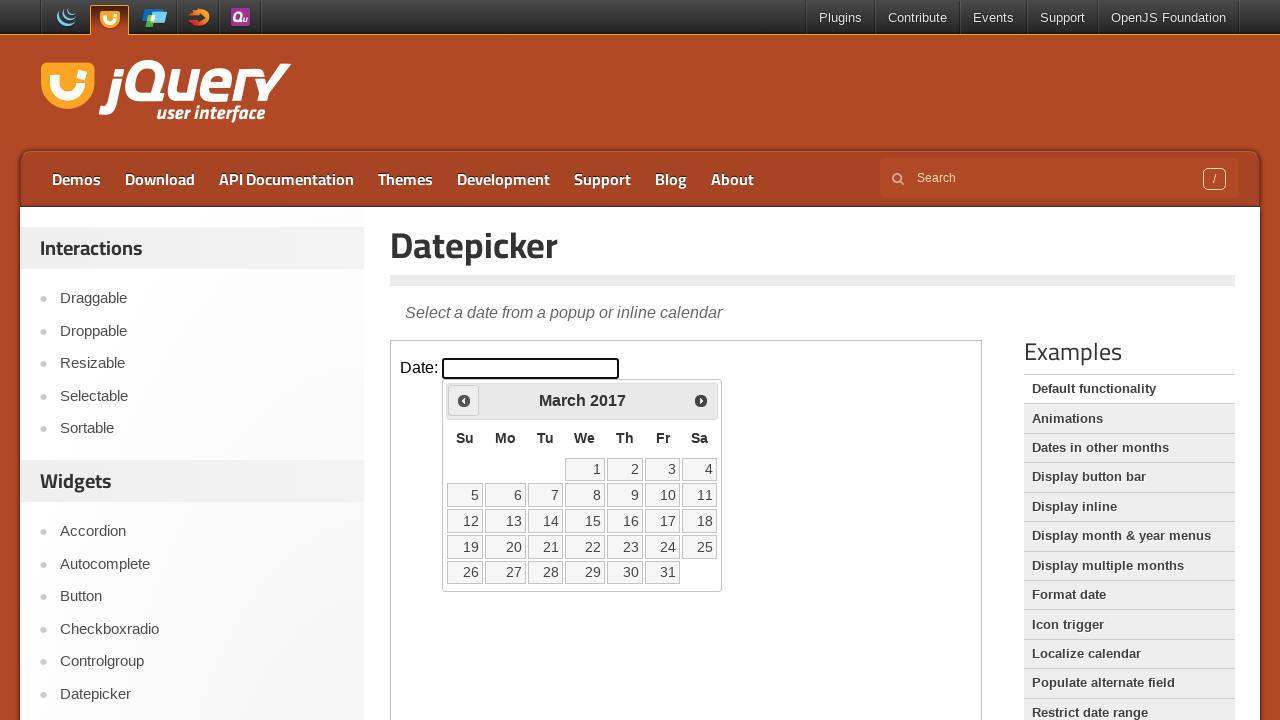

Retrieved updated year: 2017
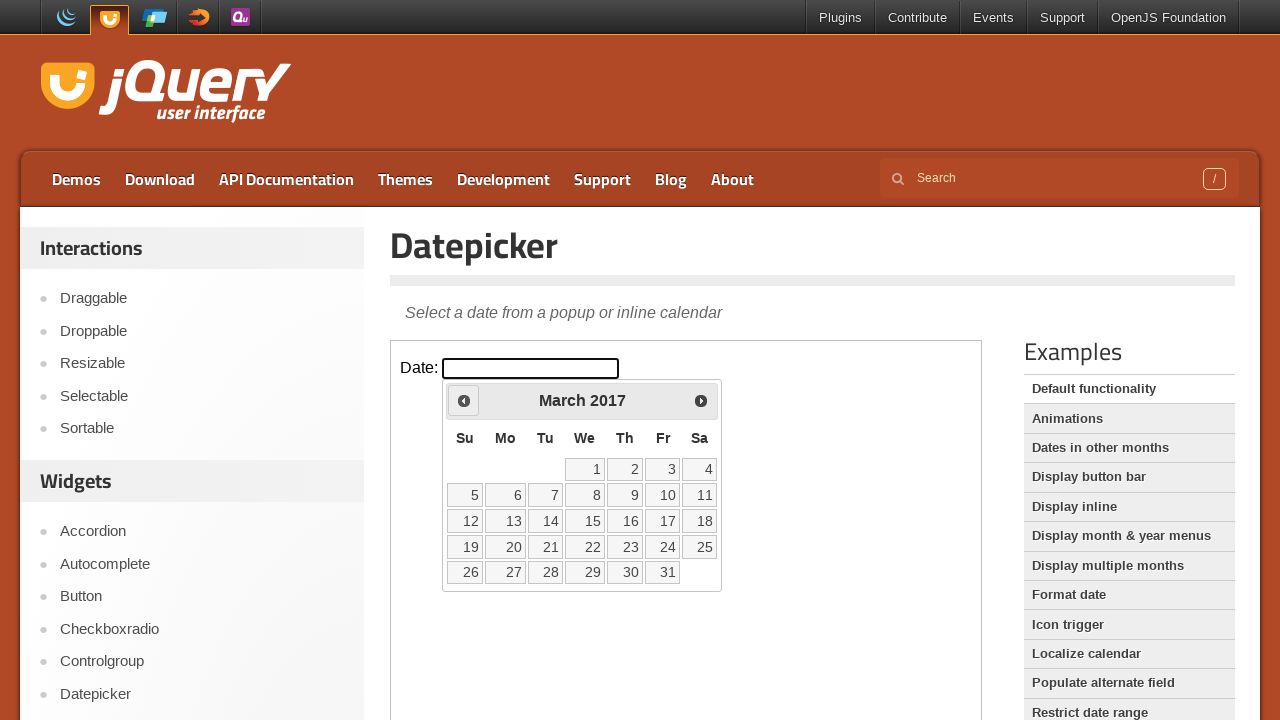

Clicked Previous button to navigate backwards from March 2017 at (464, 400) on iframe.demo-frame >> nth=0 >> internal:control=enter-frame >> span:has-text('Pre
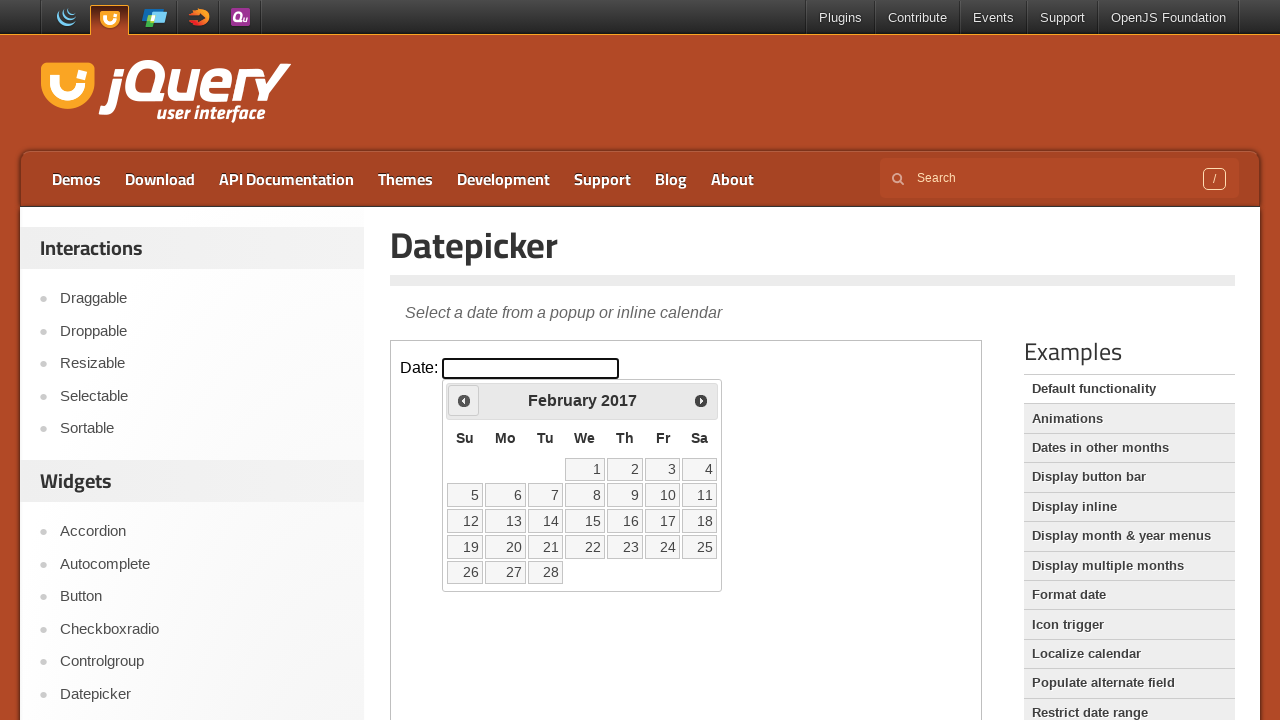

Retrieved updated month: February
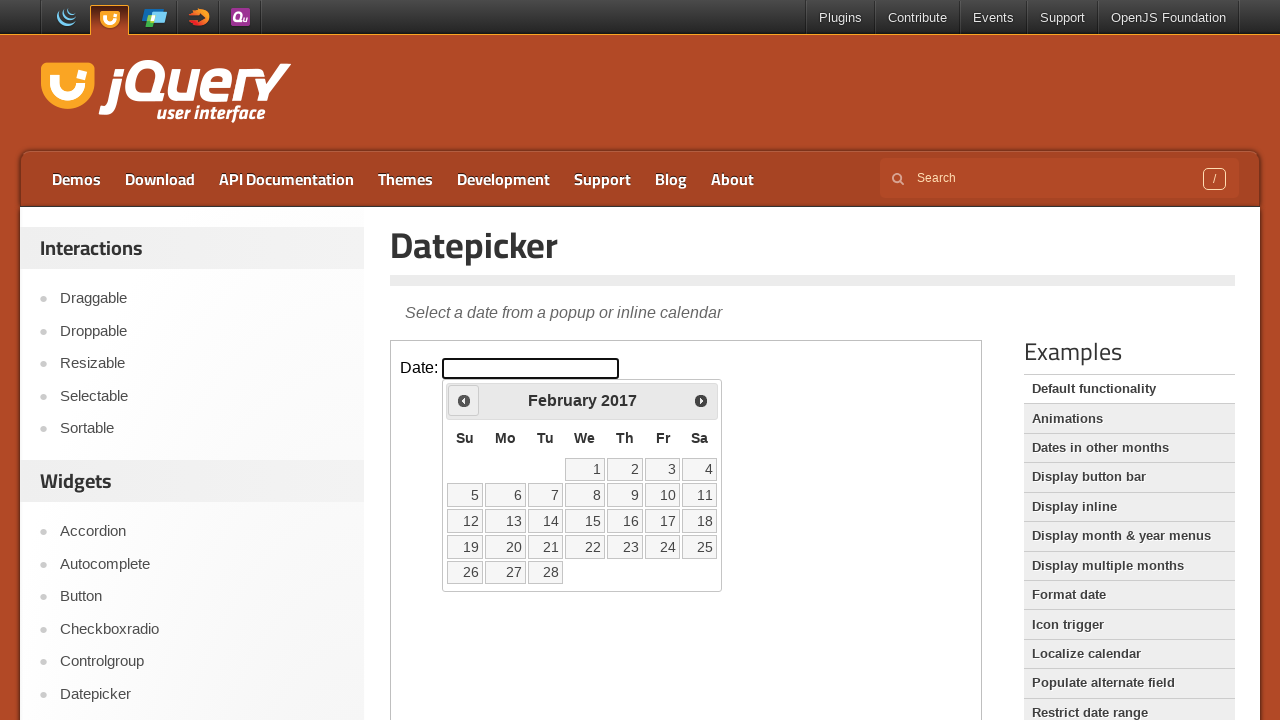

Retrieved updated year: 2017
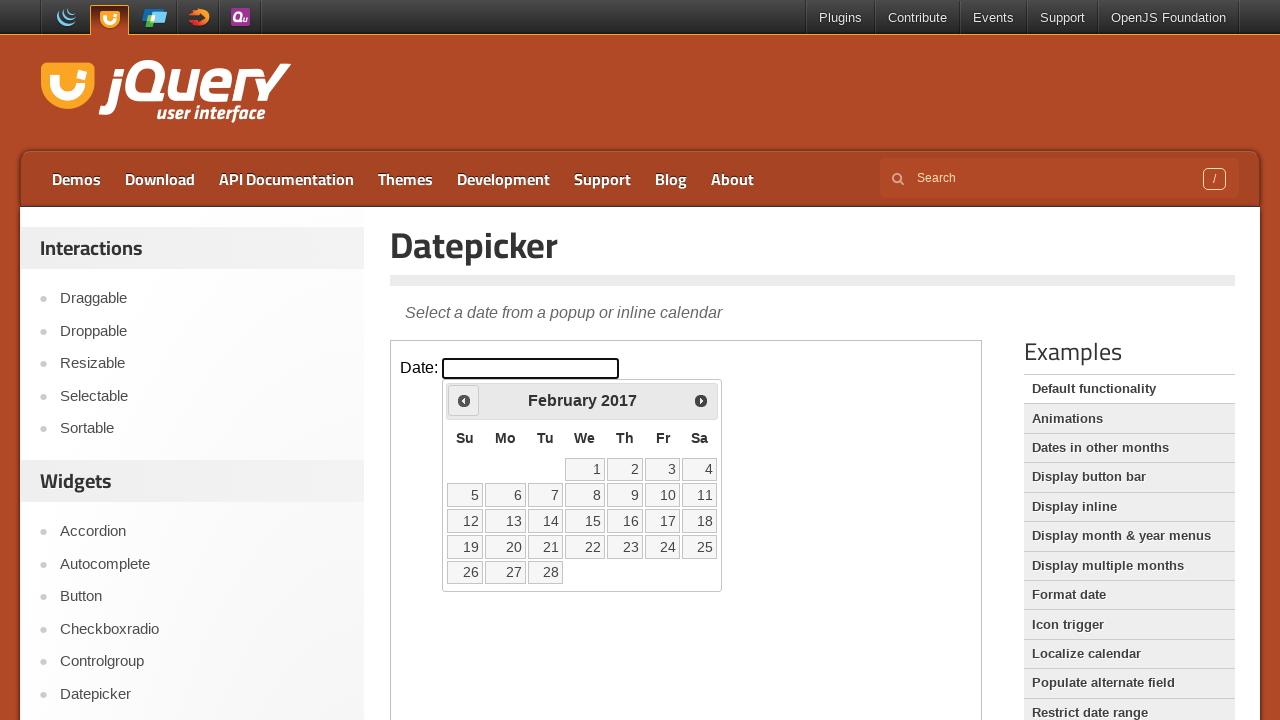

Clicked Previous button to navigate backwards from February 2017 at (464, 400) on iframe.demo-frame >> nth=0 >> internal:control=enter-frame >> span:has-text('Pre
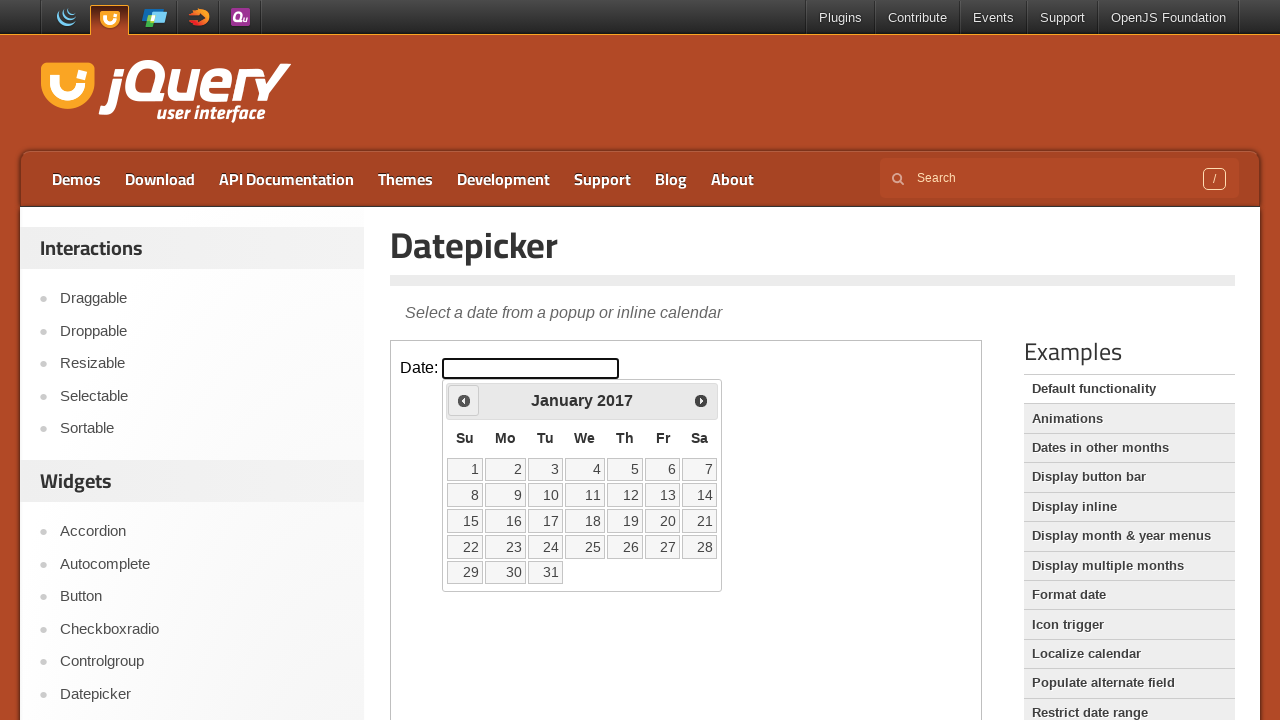

Retrieved updated month: January
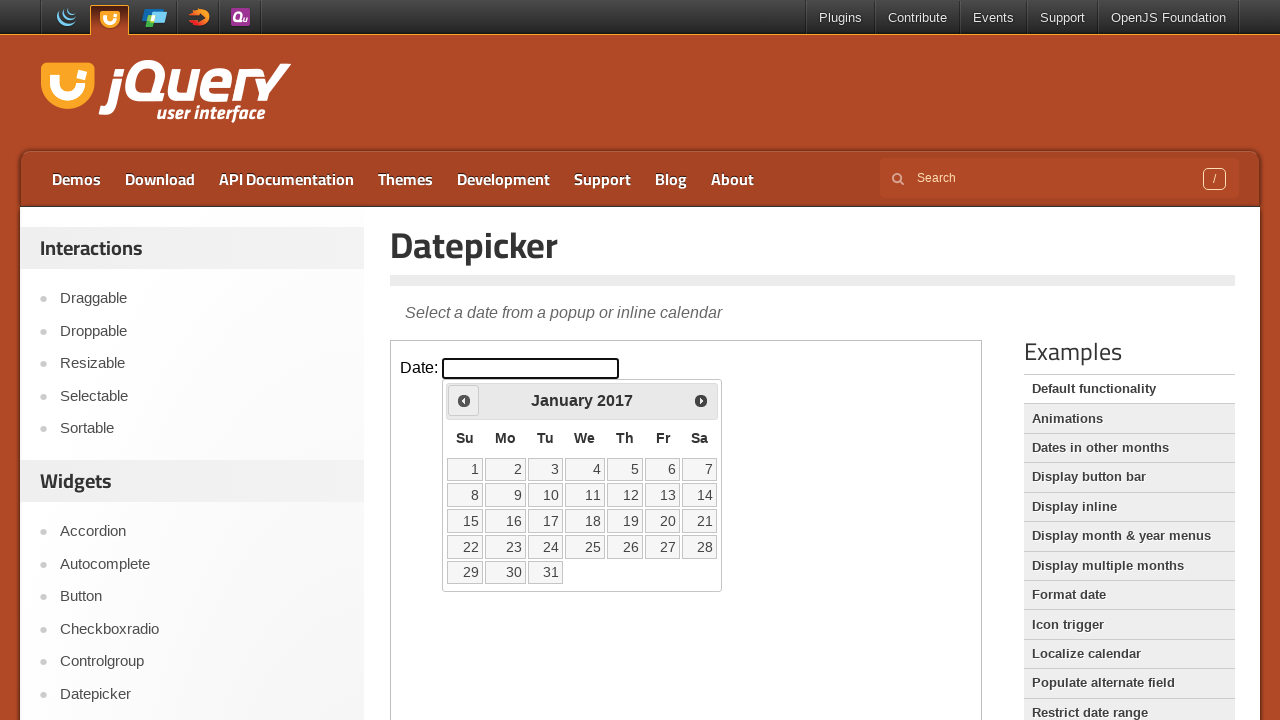

Retrieved updated year: 2017
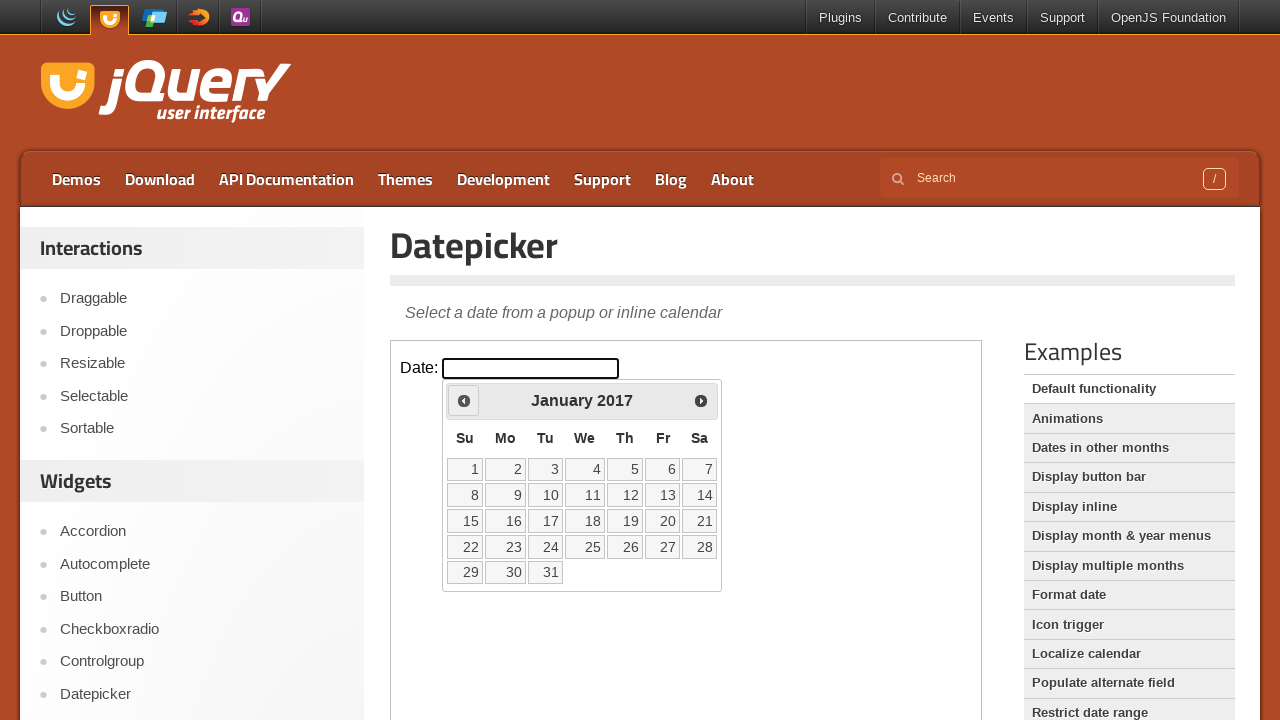

Clicked Previous button to navigate backwards from January 2017 at (464, 400) on iframe.demo-frame >> nth=0 >> internal:control=enter-frame >> span:has-text('Pre
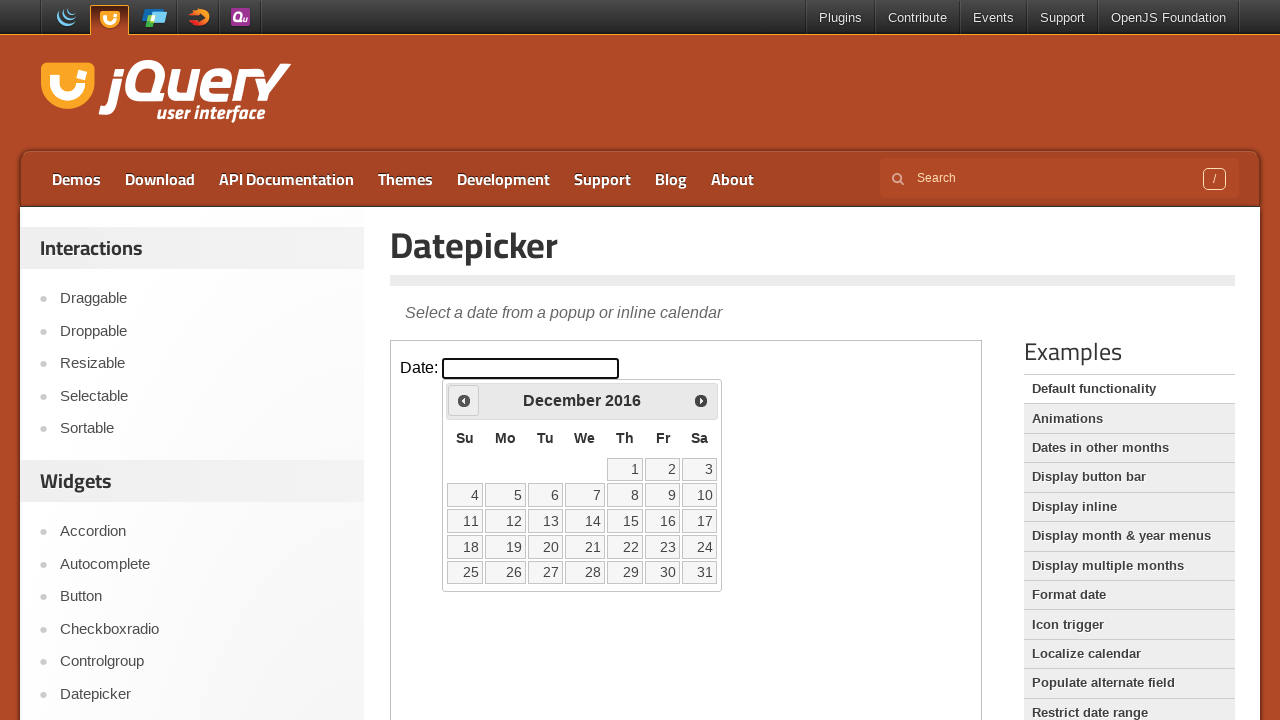

Retrieved updated month: December
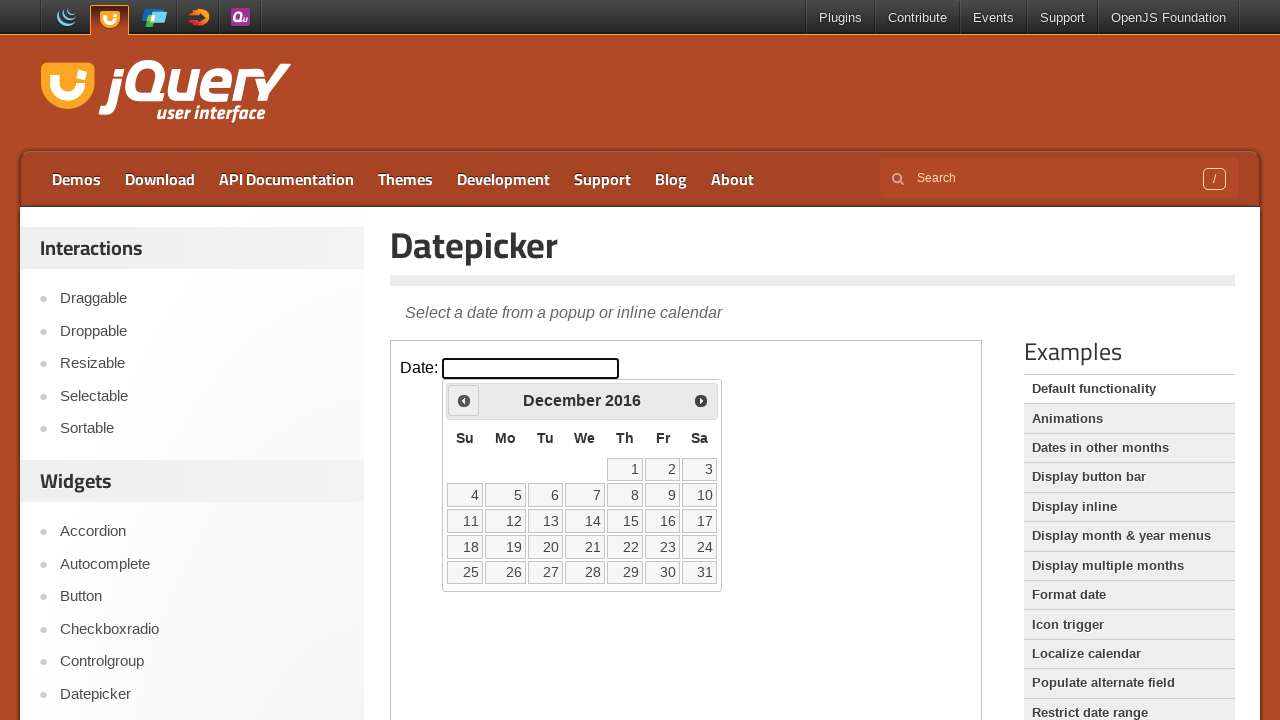

Retrieved updated year: 2016
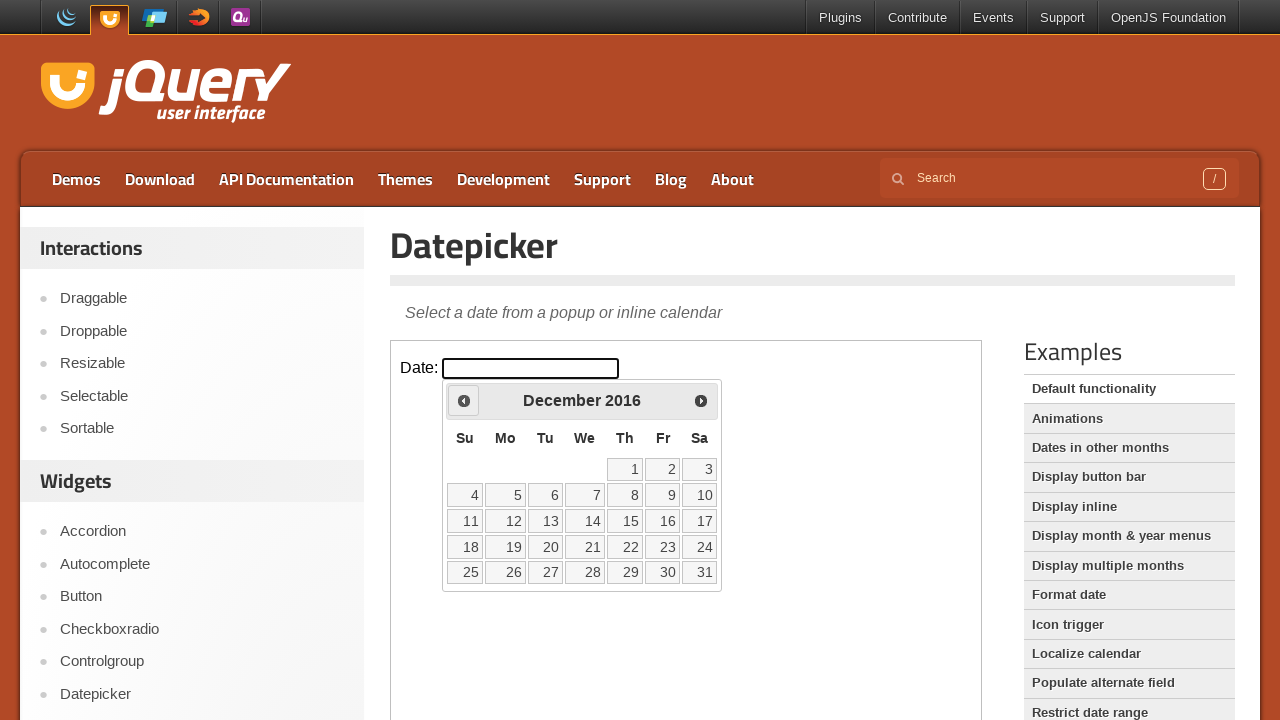

Clicked Previous button to navigate backwards from December 2016 at (464, 400) on iframe.demo-frame >> nth=0 >> internal:control=enter-frame >> span:has-text('Pre
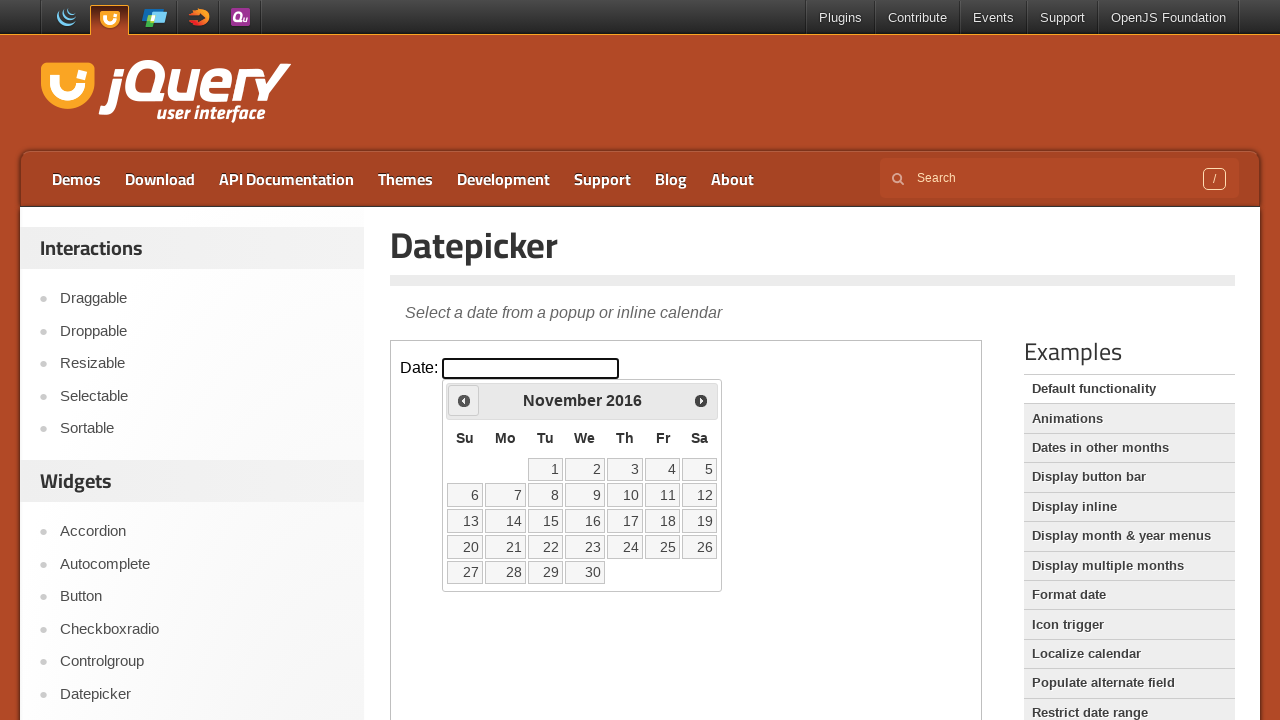

Retrieved updated month: November
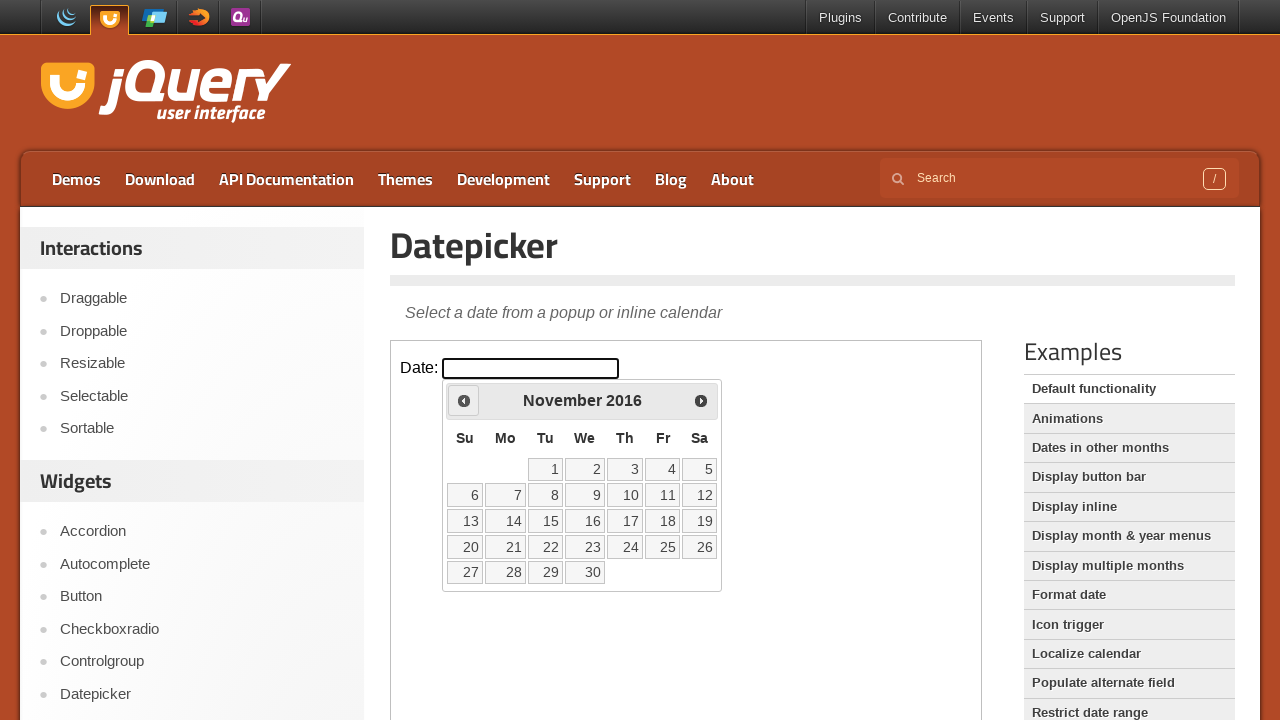

Retrieved updated year: 2016
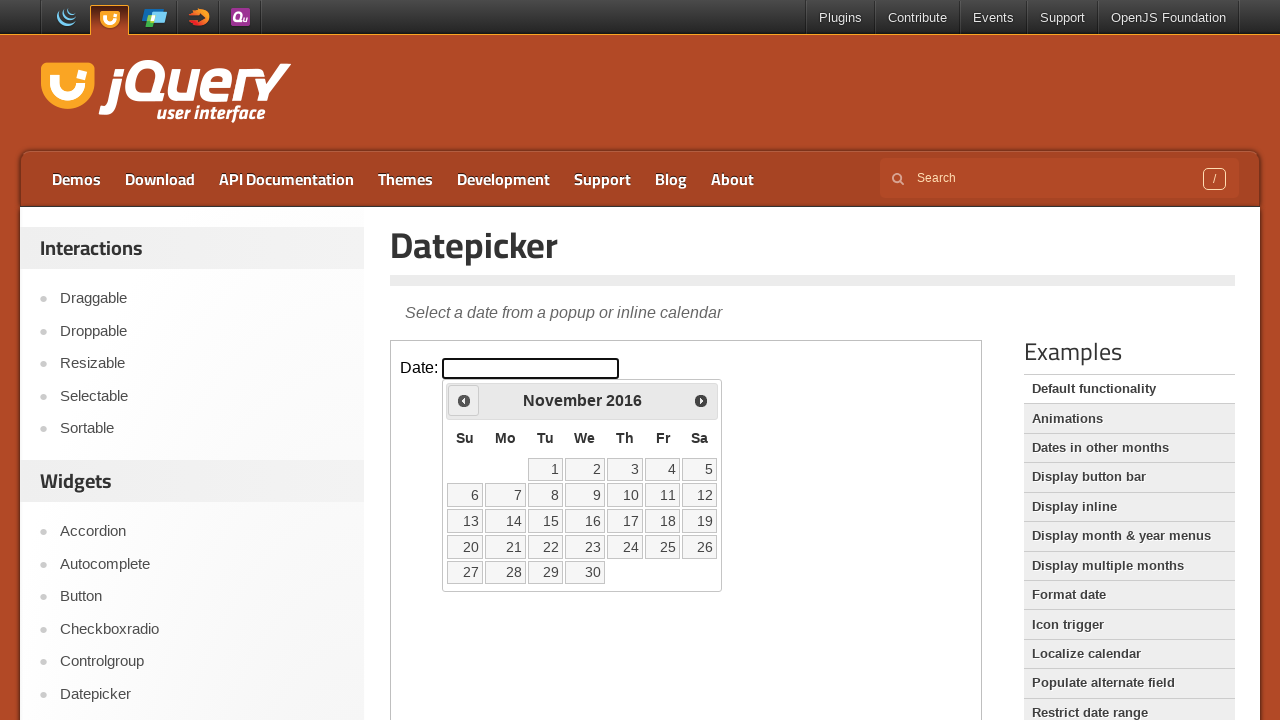

Clicked Previous button to navigate backwards from November 2016 at (464, 400) on iframe.demo-frame >> nth=0 >> internal:control=enter-frame >> span:has-text('Pre
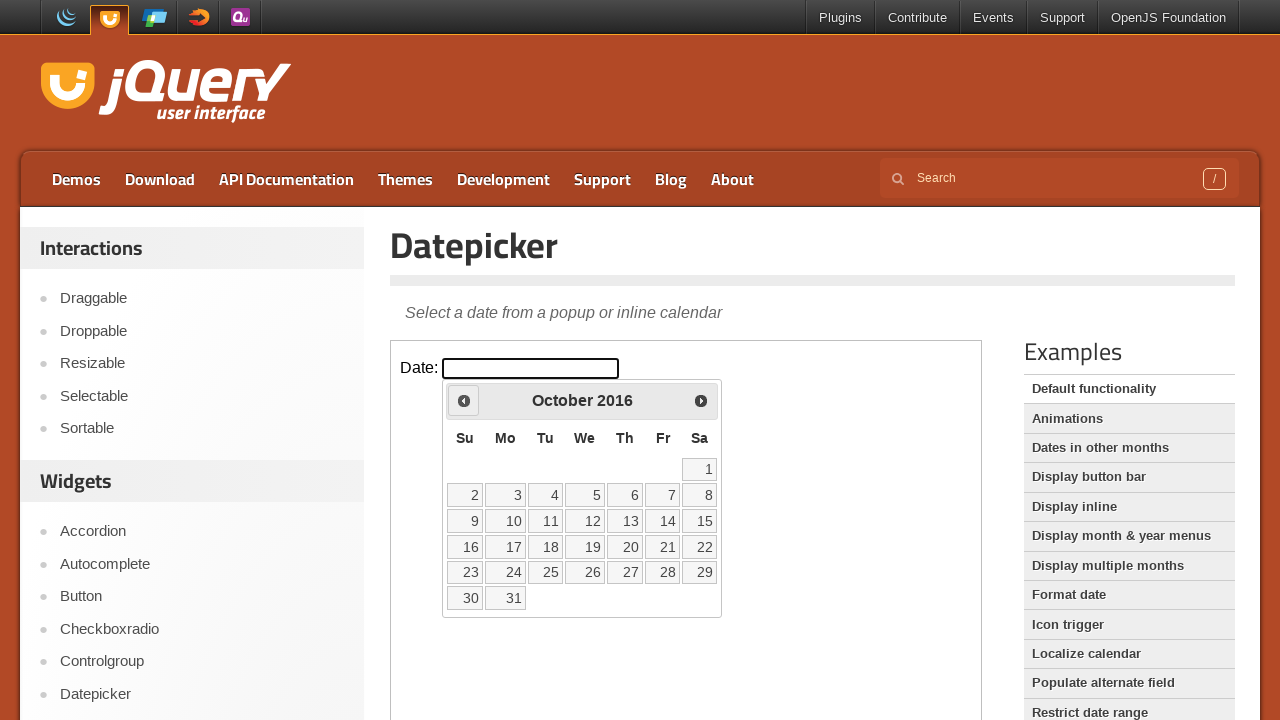

Retrieved updated month: October
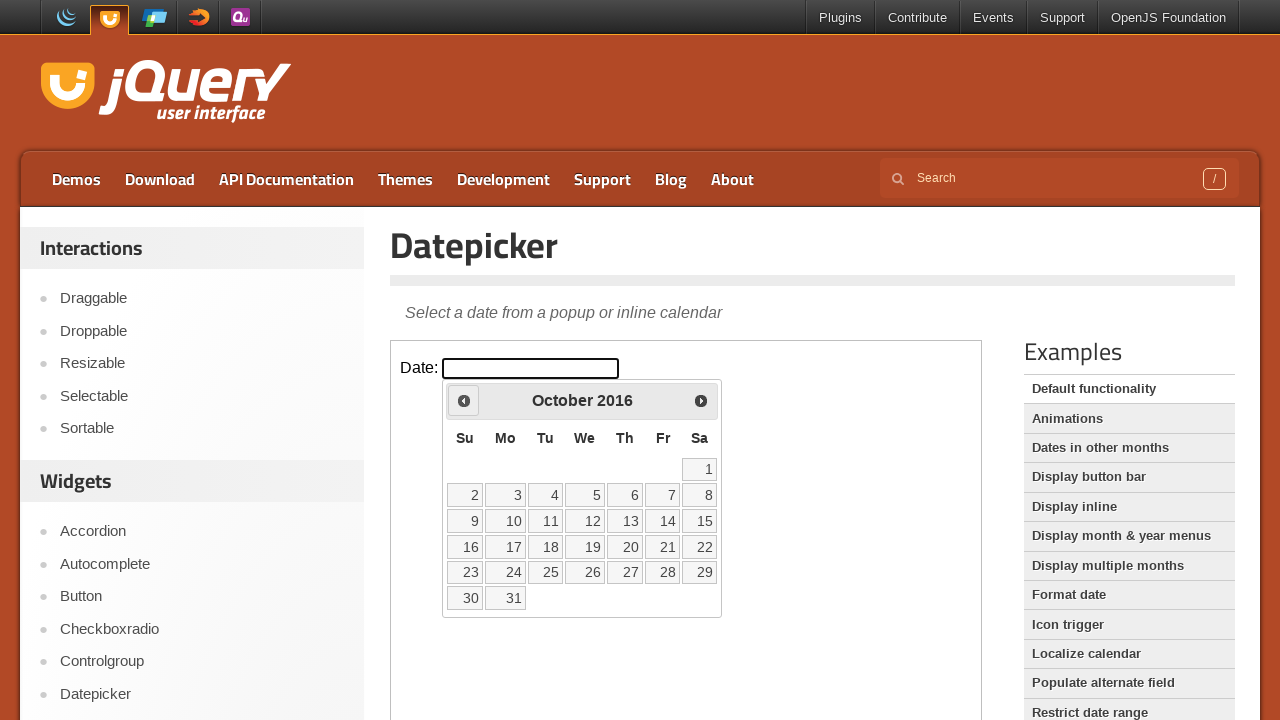

Retrieved updated year: 2016
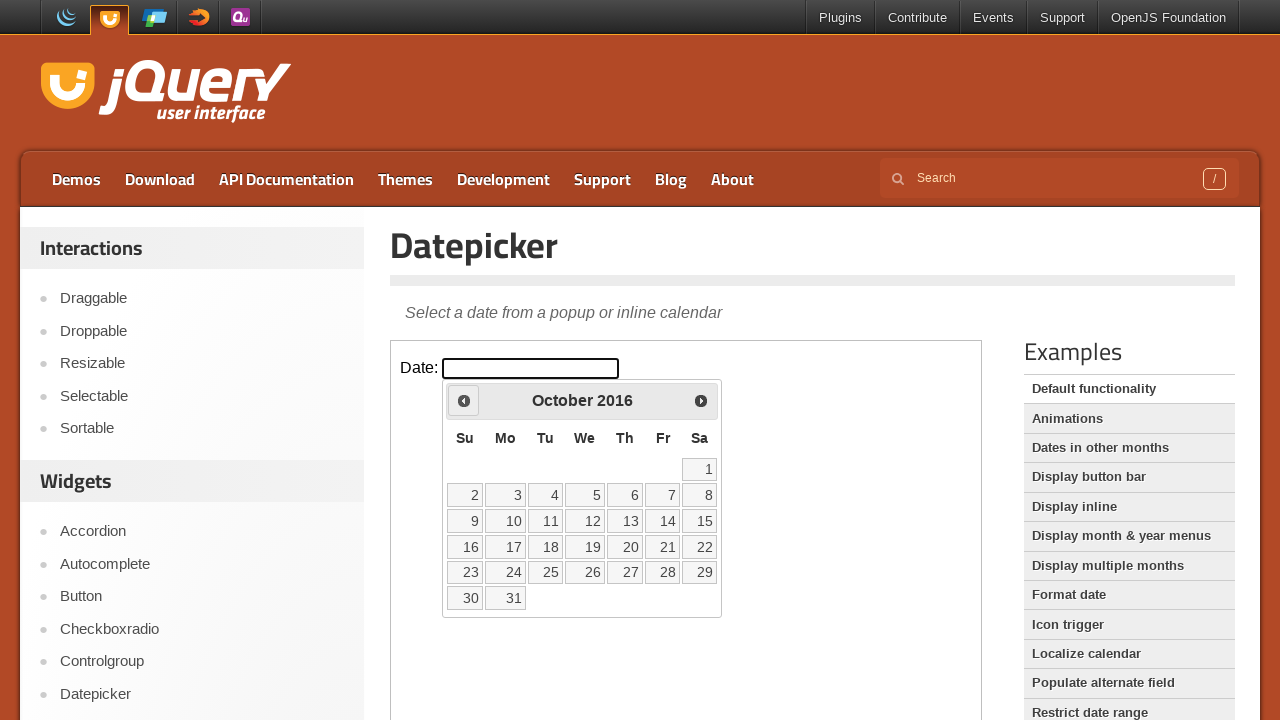

Clicked Previous button to navigate backwards from October 2016 at (464, 400) on iframe.demo-frame >> nth=0 >> internal:control=enter-frame >> span:has-text('Pre
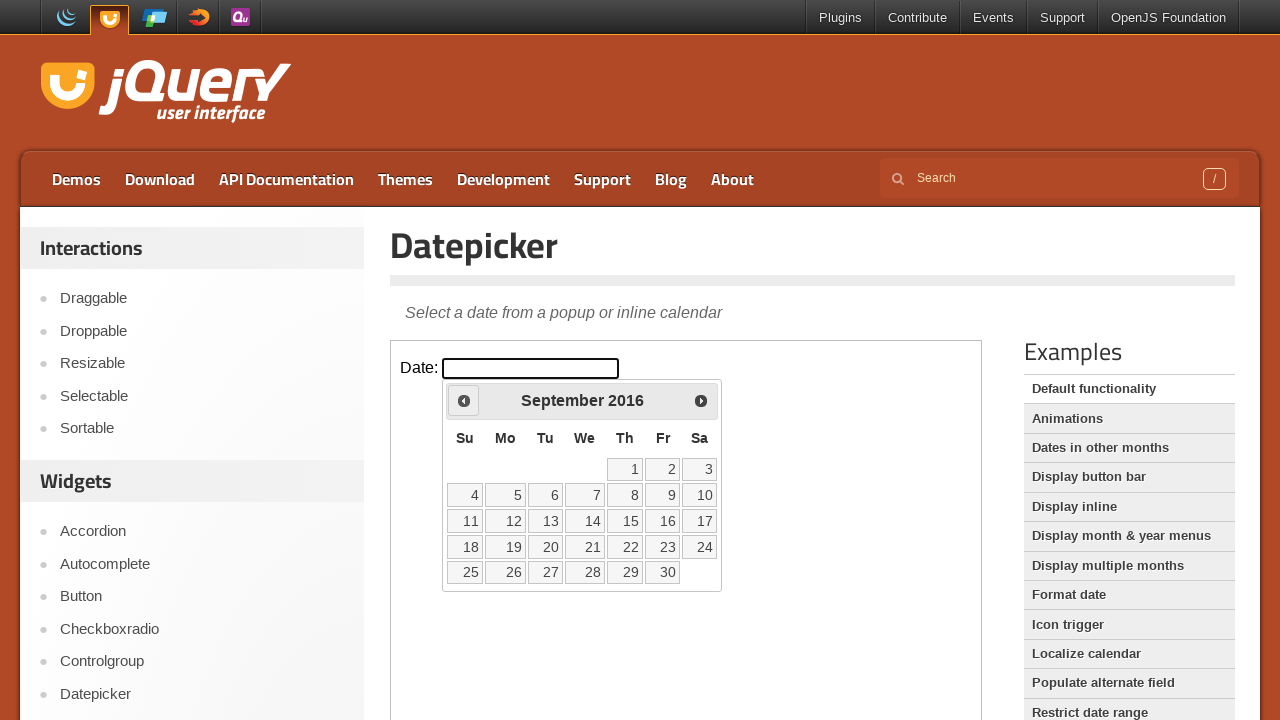

Retrieved updated month: September
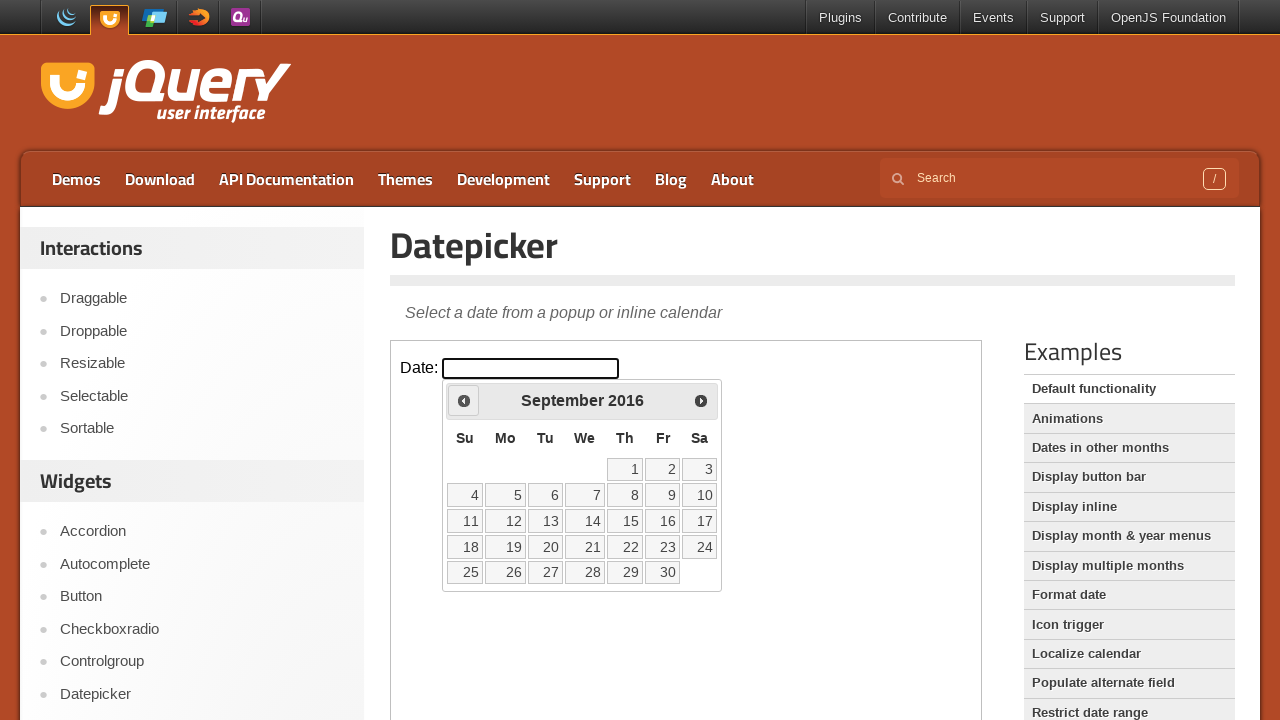

Retrieved updated year: 2016
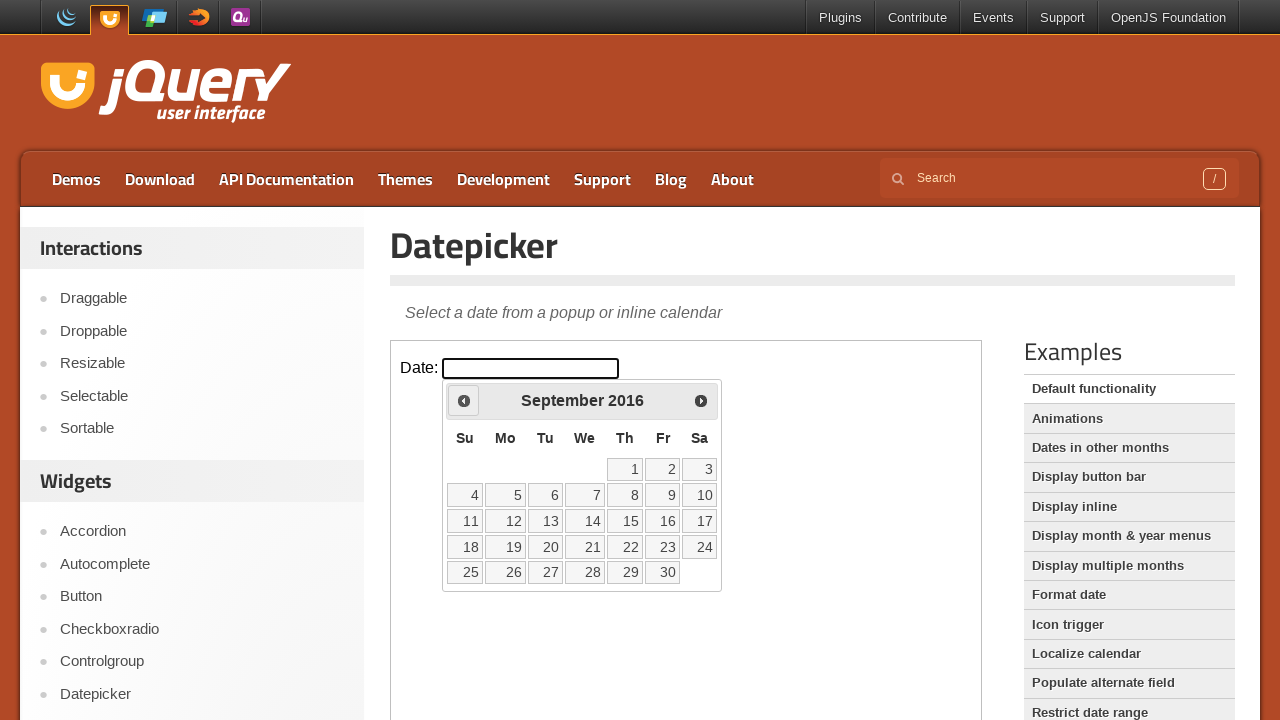

Clicked Previous button to navigate backwards from September 2016 at (464, 400) on iframe.demo-frame >> nth=0 >> internal:control=enter-frame >> span:has-text('Pre
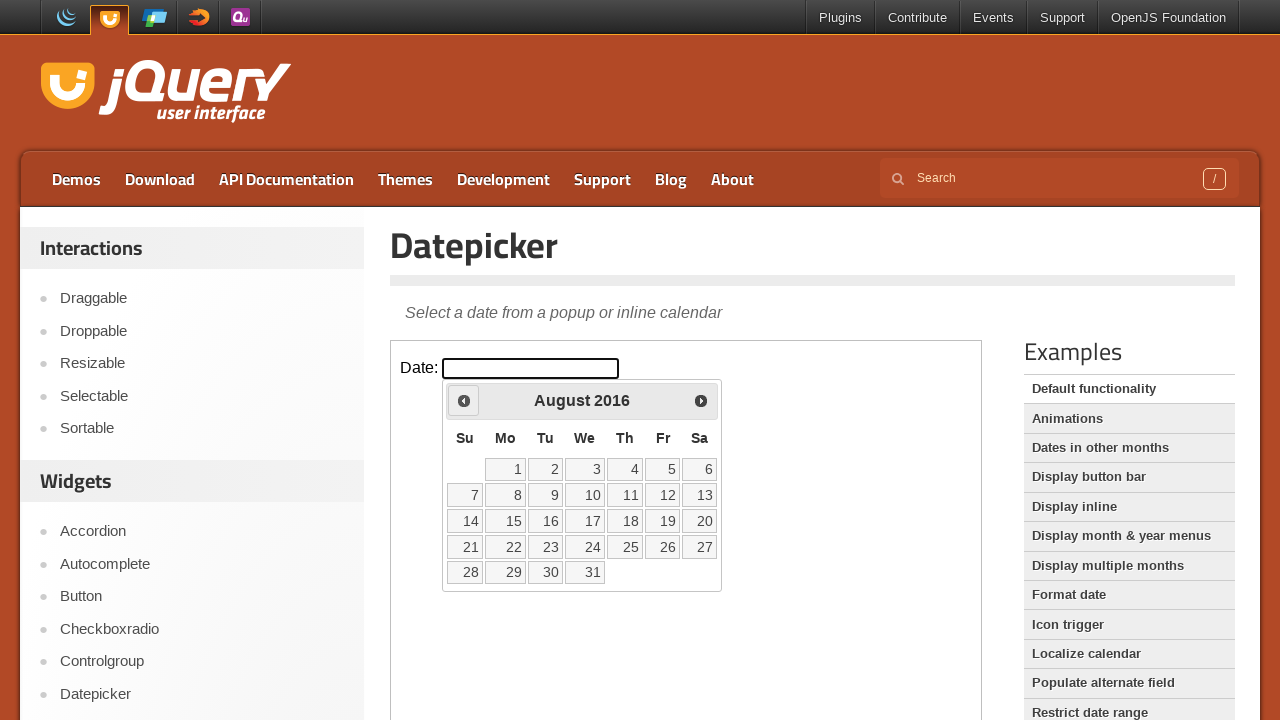

Retrieved updated month: August
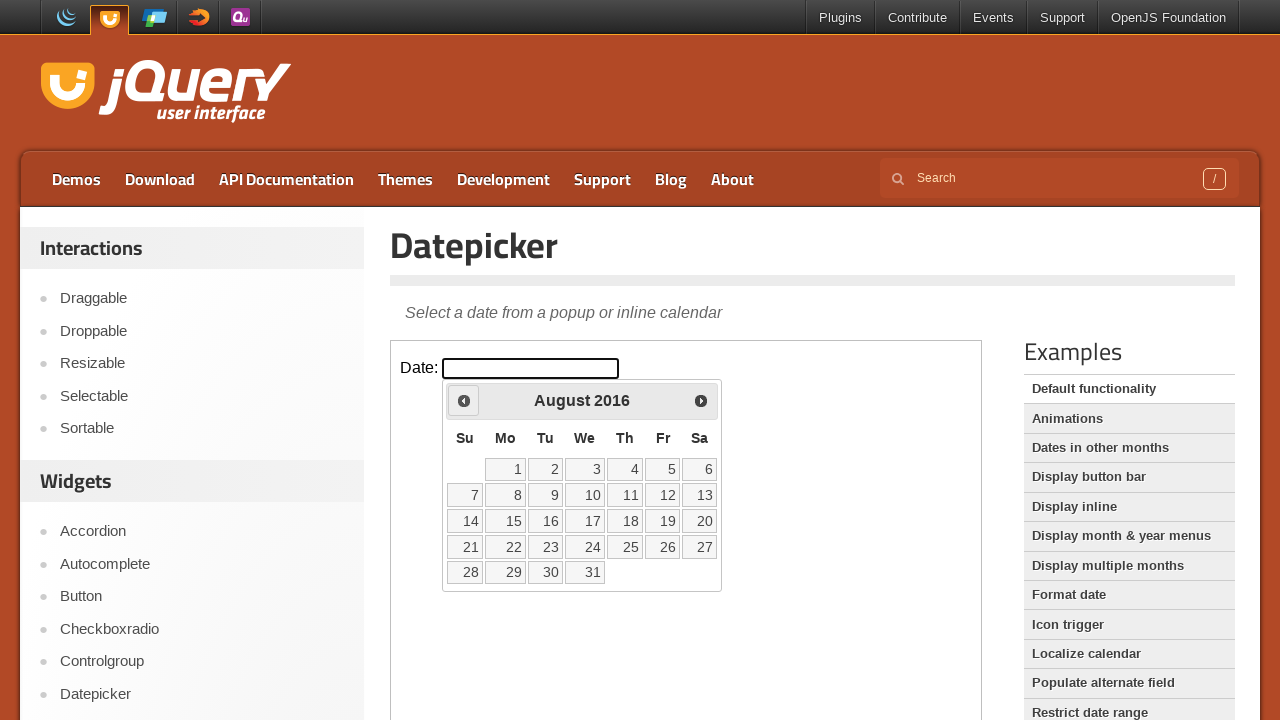

Retrieved updated year: 2016
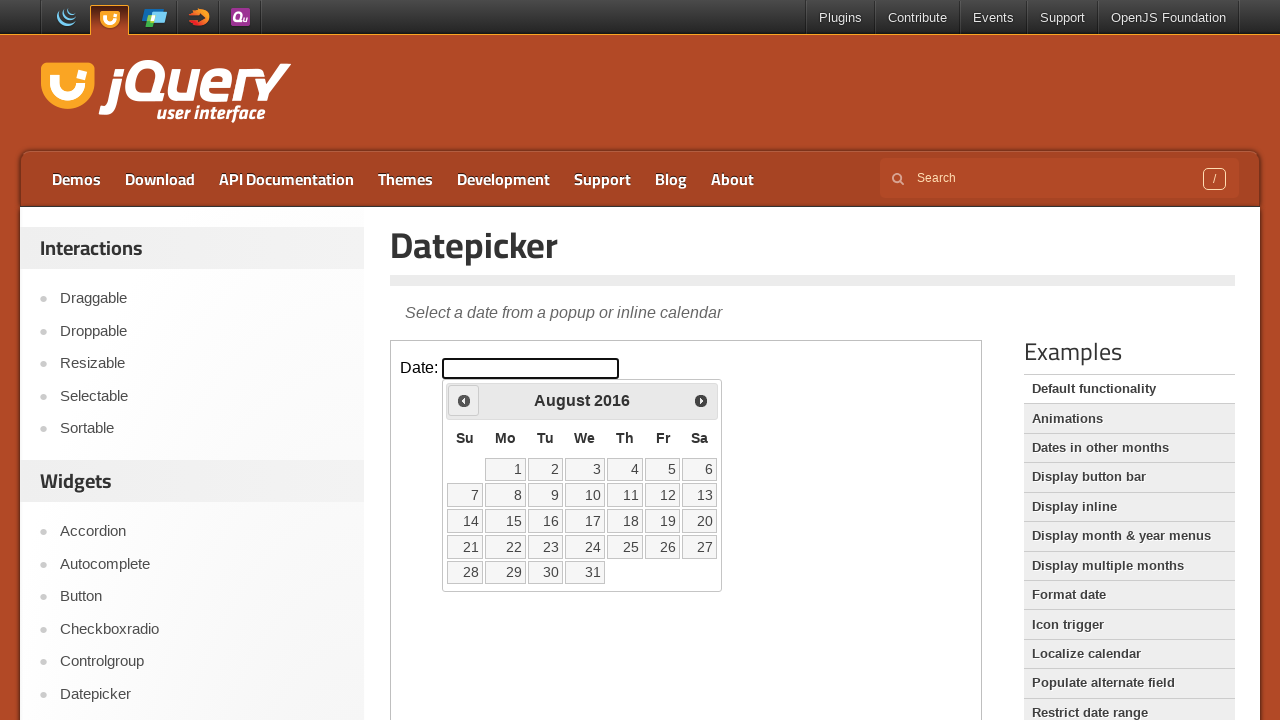

Clicked Previous button to navigate backwards from August 2016 at (464, 400) on iframe.demo-frame >> nth=0 >> internal:control=enter-frame >> span:has-text('Pre
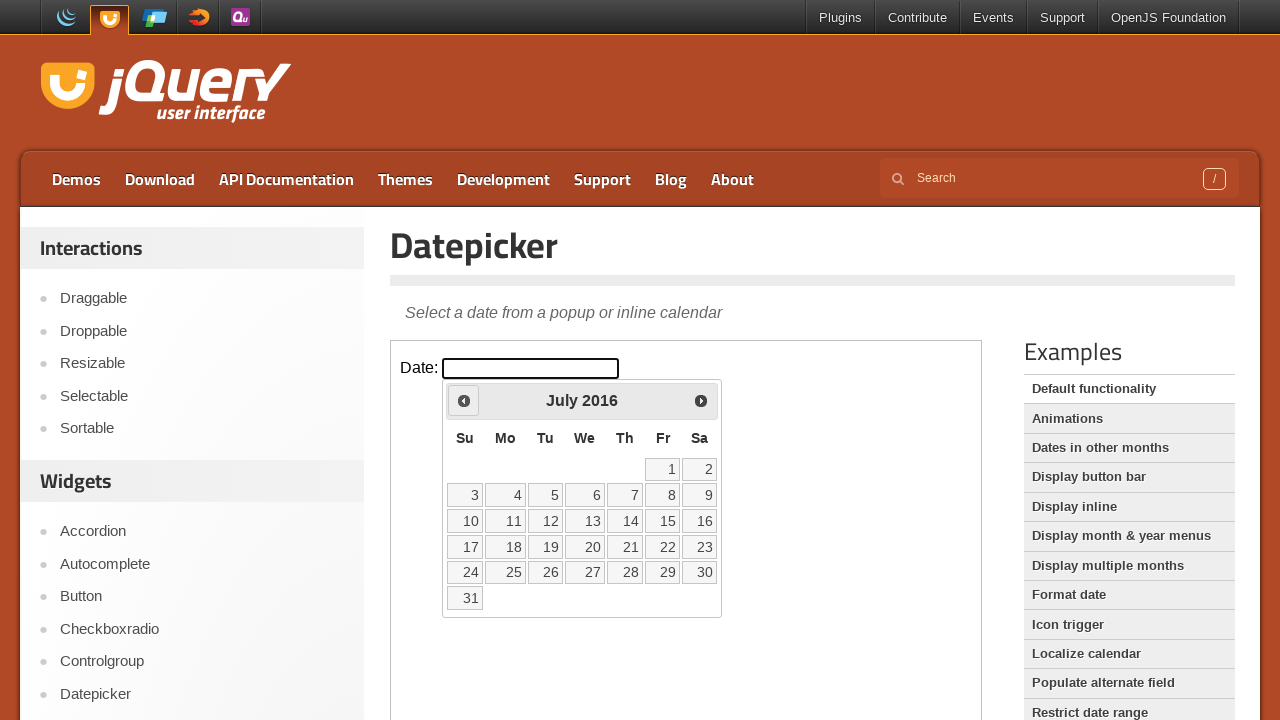

Retrieved updated month: July
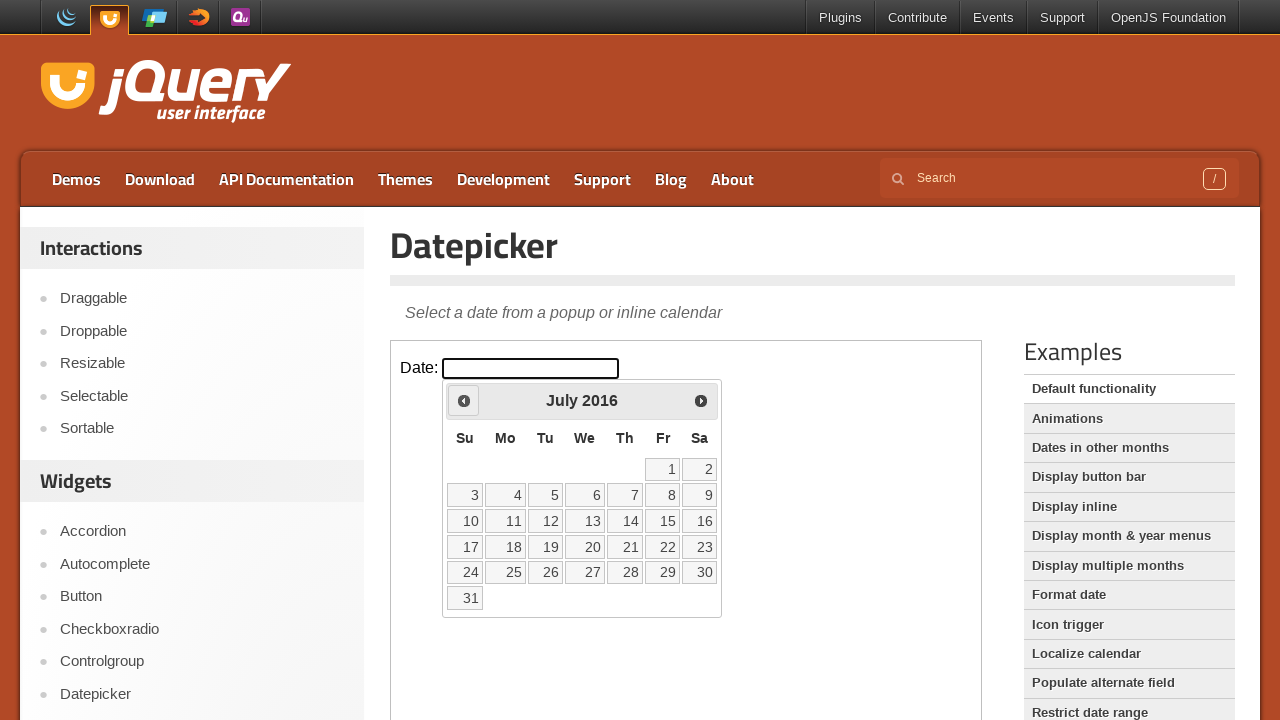

Retrieved updated year: 2016
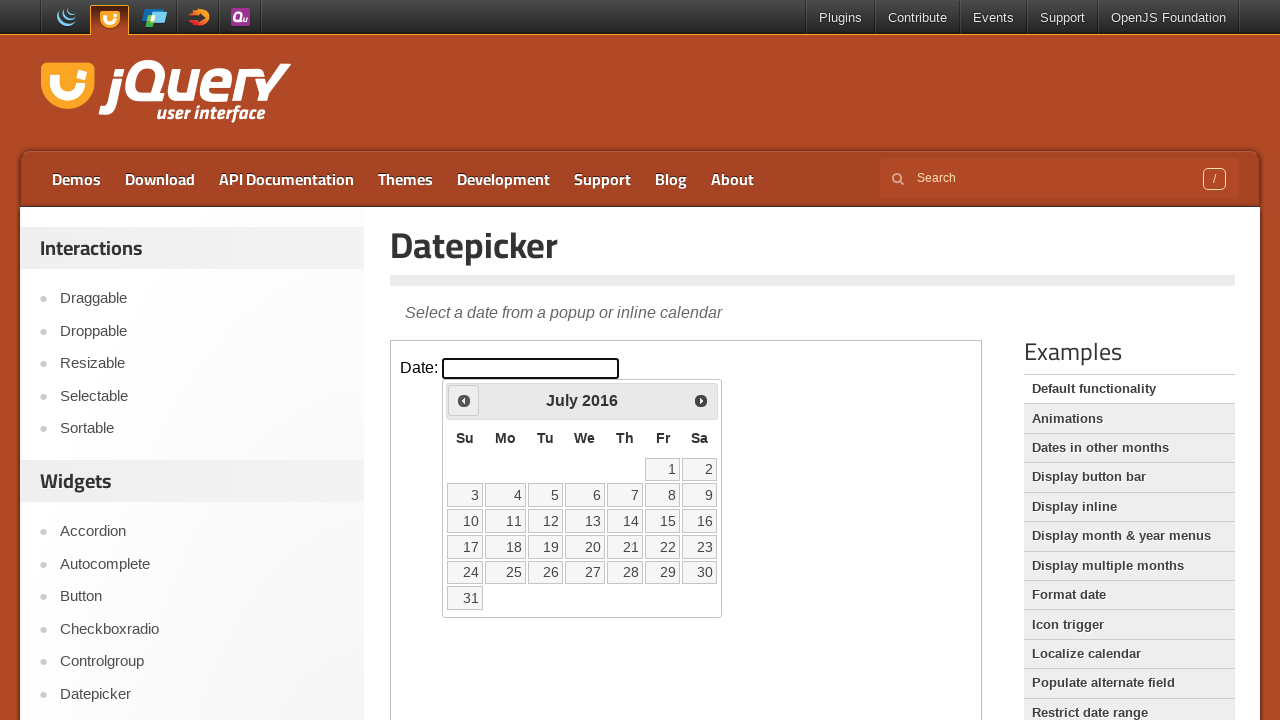

Clicked Previous button to navigate backwards from July 2016 at (464, 400) on iframe.demo-frame >> nth=0 >> internal:control=enter-frame >> span:has-text('Pre
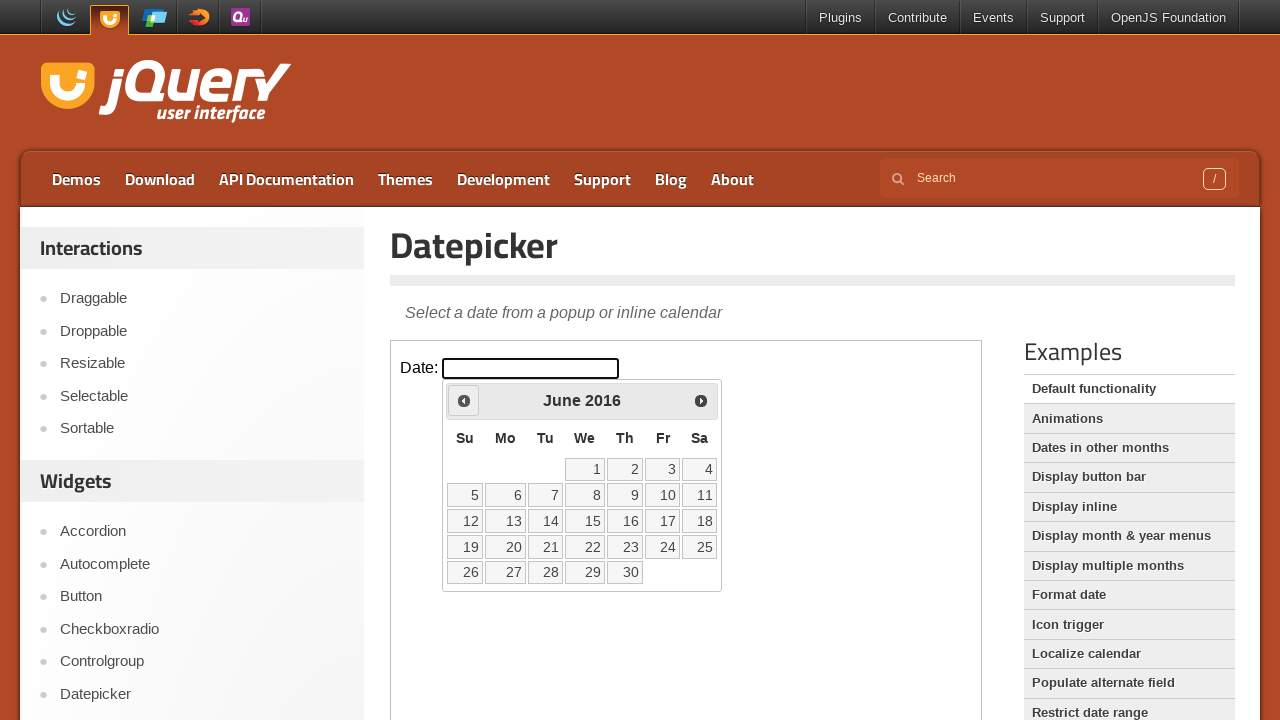

Retrieved updated month: June
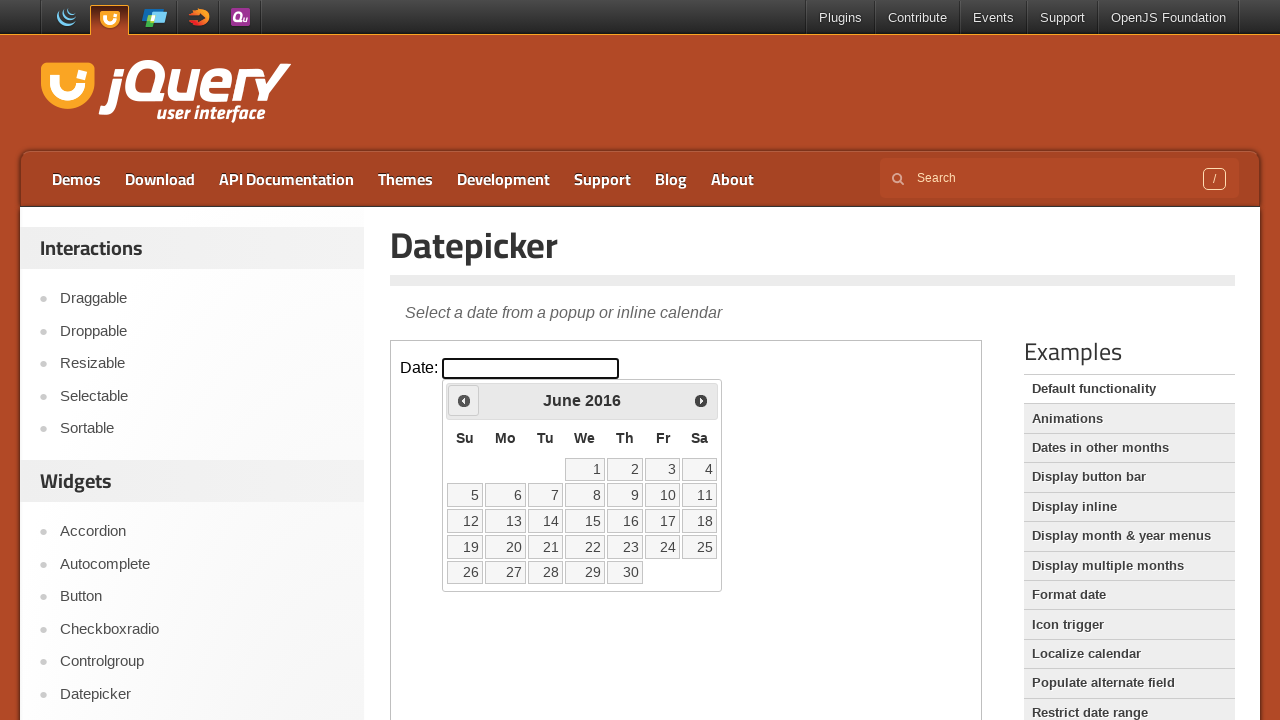

Retrieved updated year: 2016
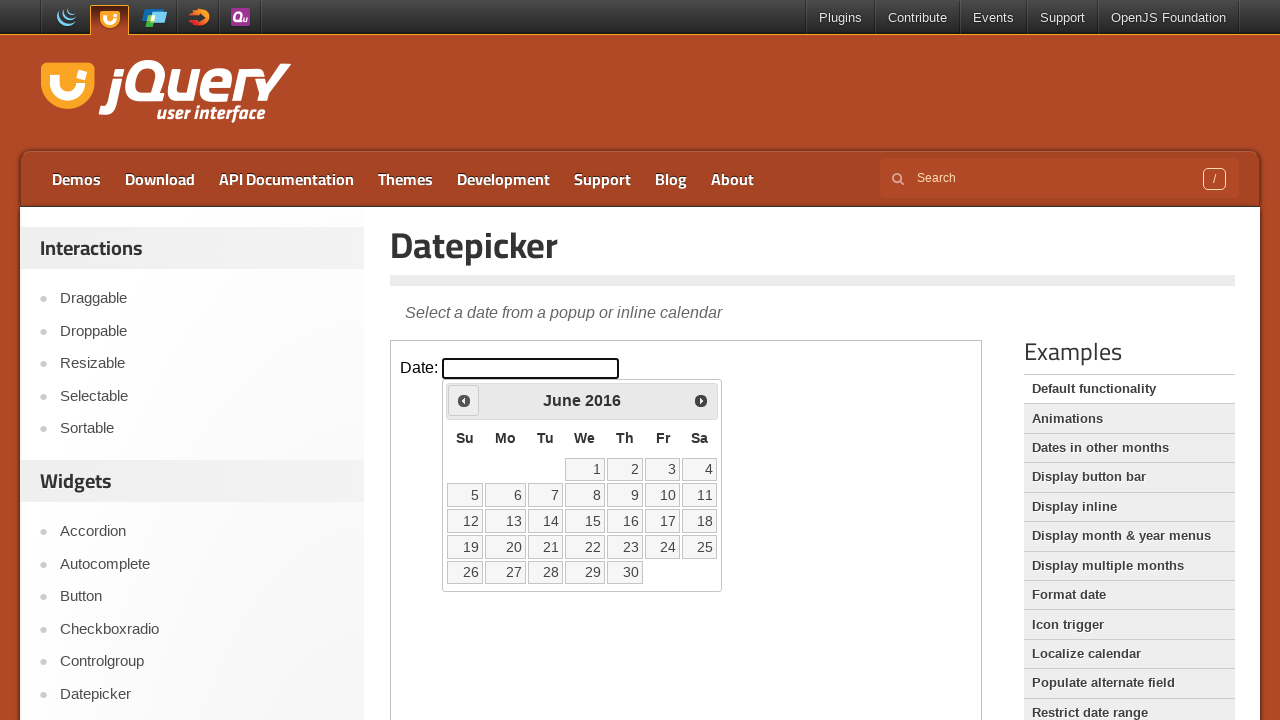

Clicked Previous button to navigate backwards from June 2016 at (464, 400) on iframe.demo-frame >> nth=0 >> internal:control=enter-frame >> span:has-text('Pre
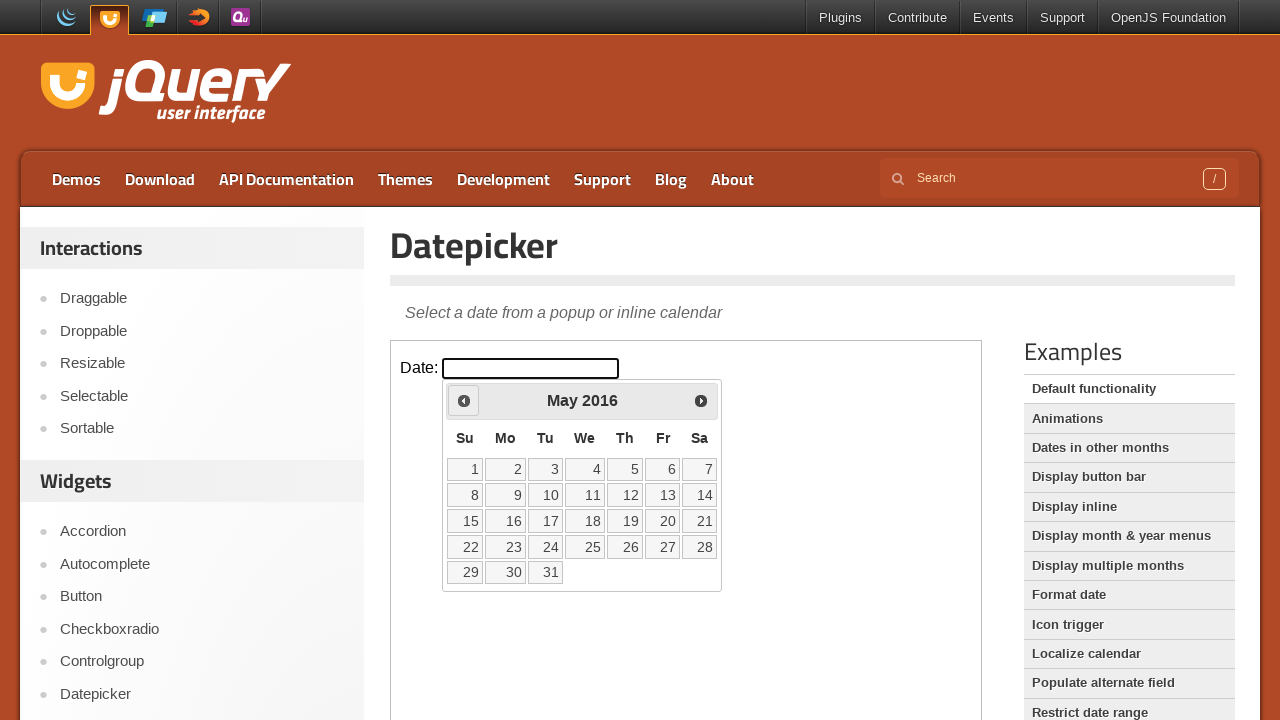

Retrieved updated month: May
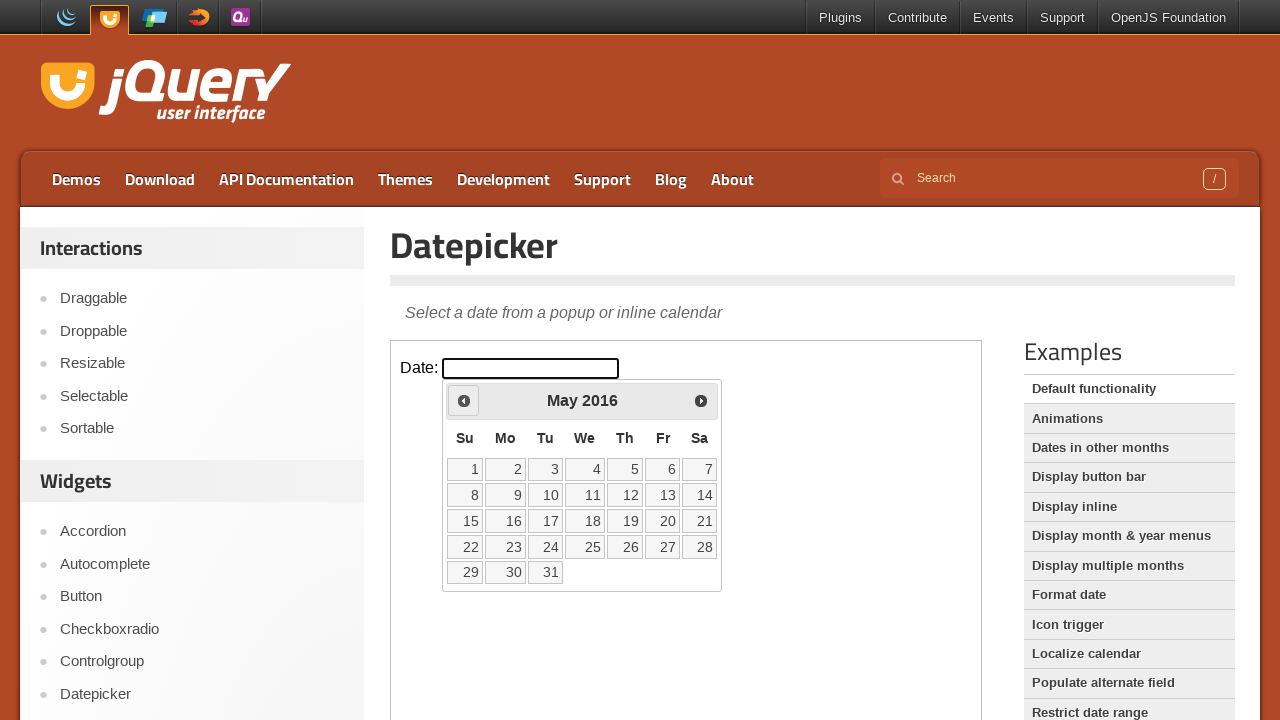

Retrieved updated year: 2016
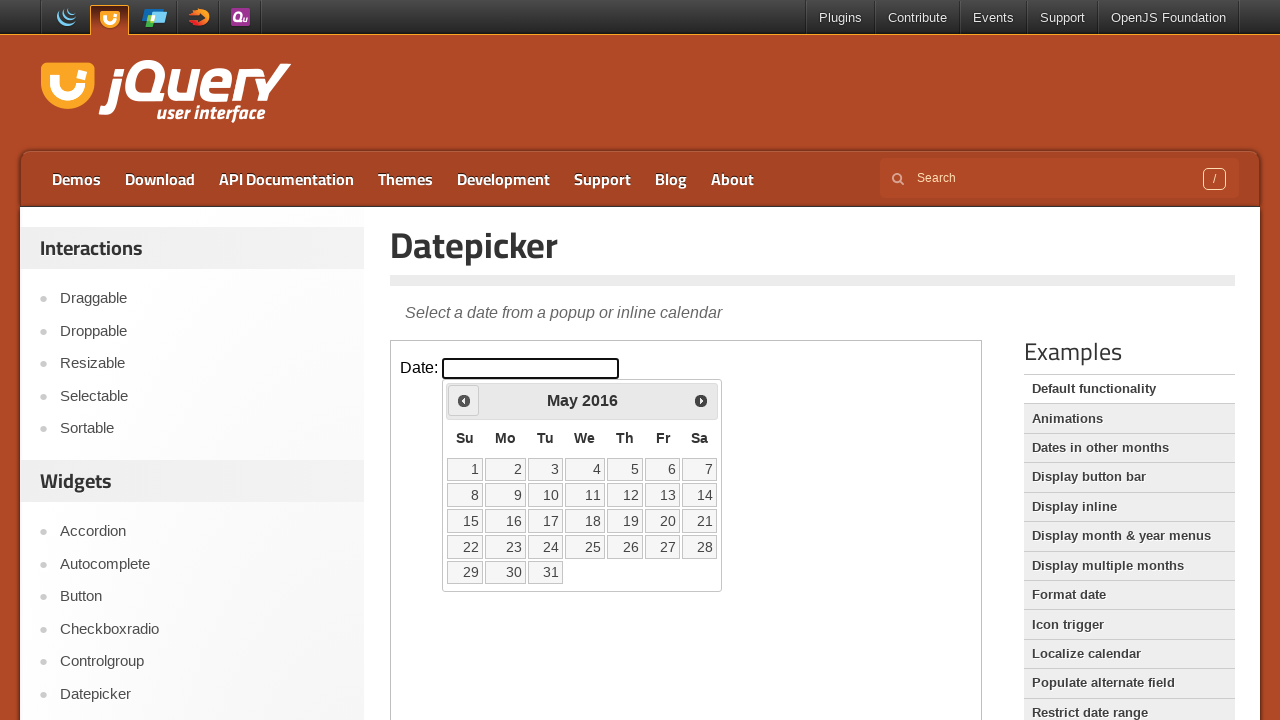

Clicked Previous button to navigate backwards from May 2016 at (464, 400) on iframe.demo-frame >> nth=0 >> internal:control=enter-frame >> span:has-text('Pre
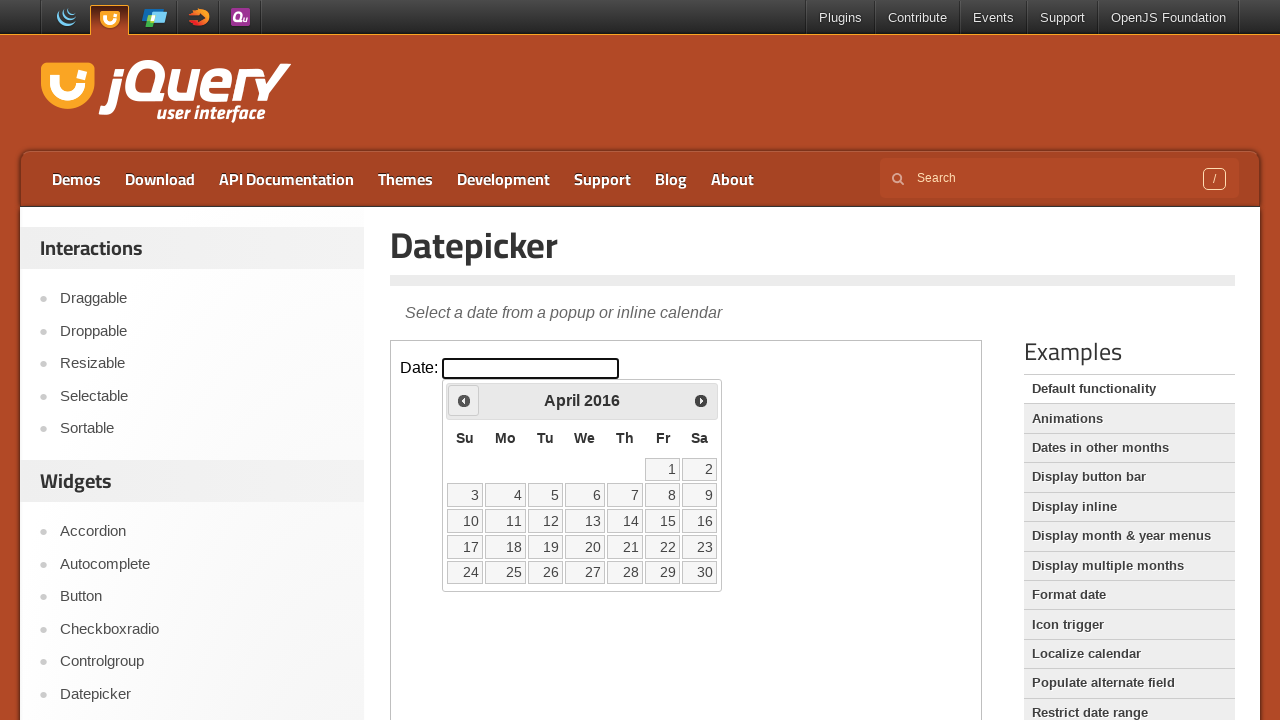

Retrieved updated month: April
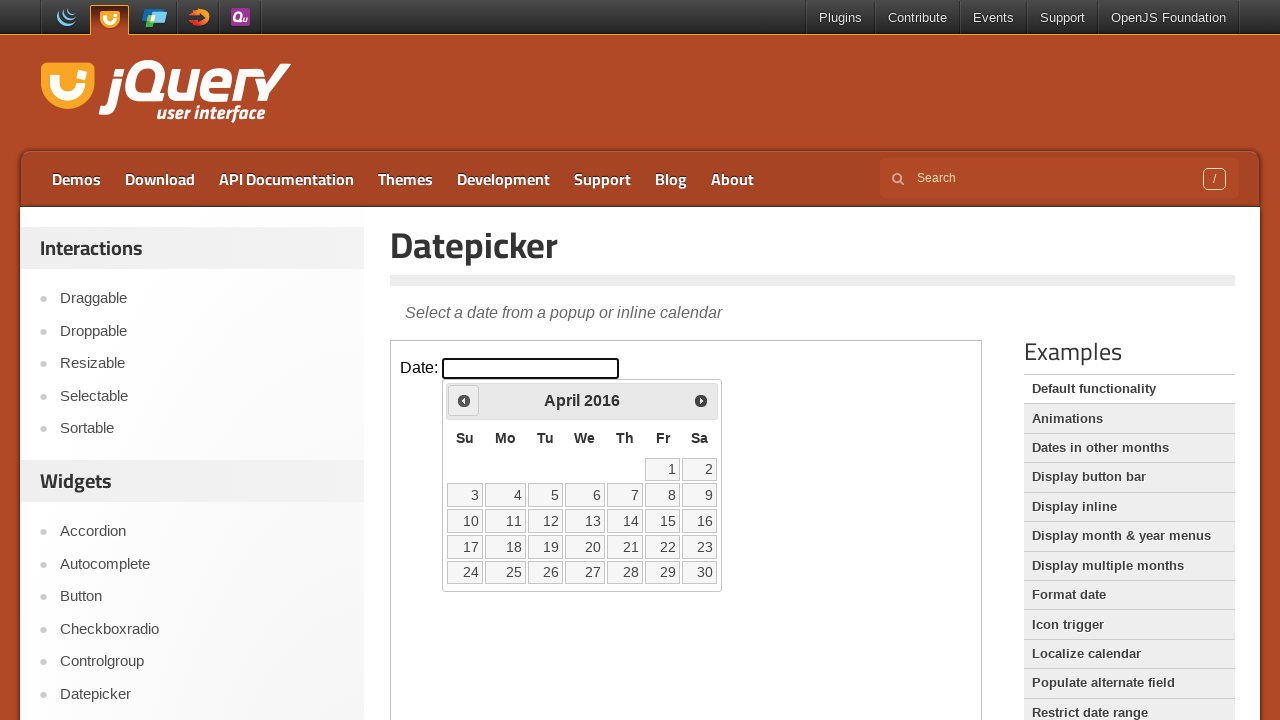

Retrieved updated year: 2016
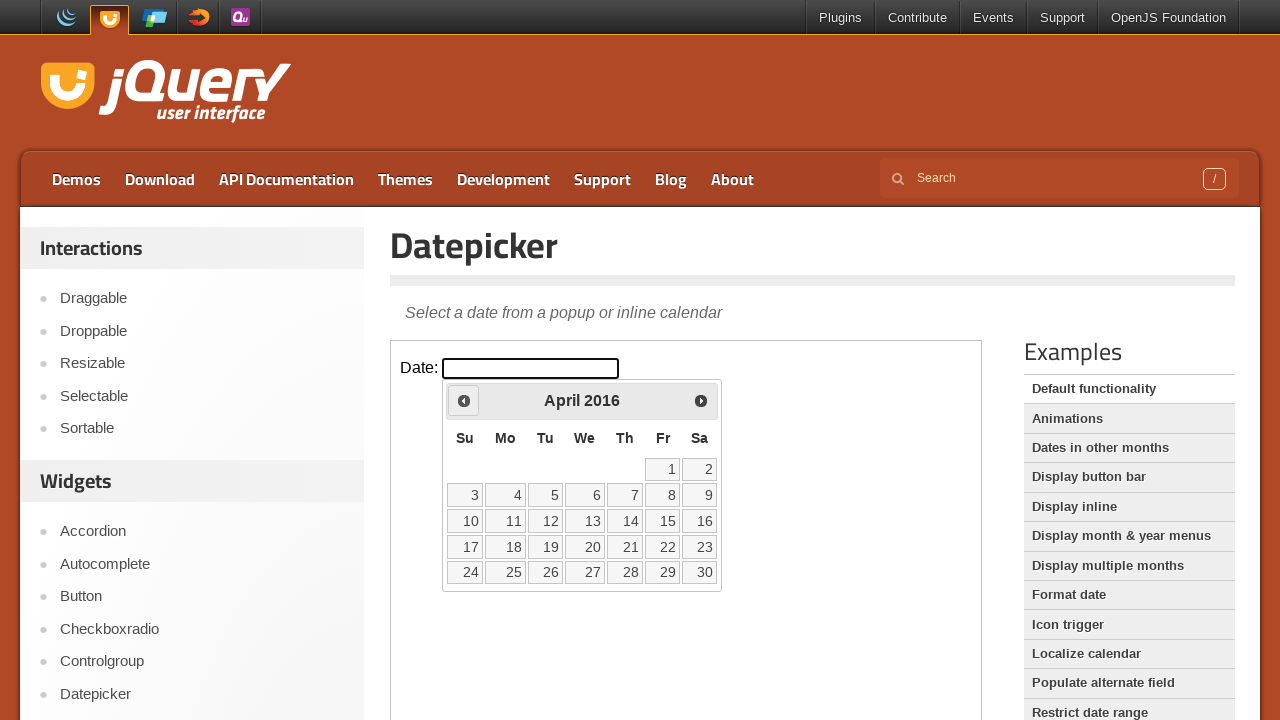

Clicked Previous button to navigate backwards from April 2016 at (464, 400) on iframe.demo-frame >> nth=0 >> internal:control=enter-frame >> span:has-text('Pre
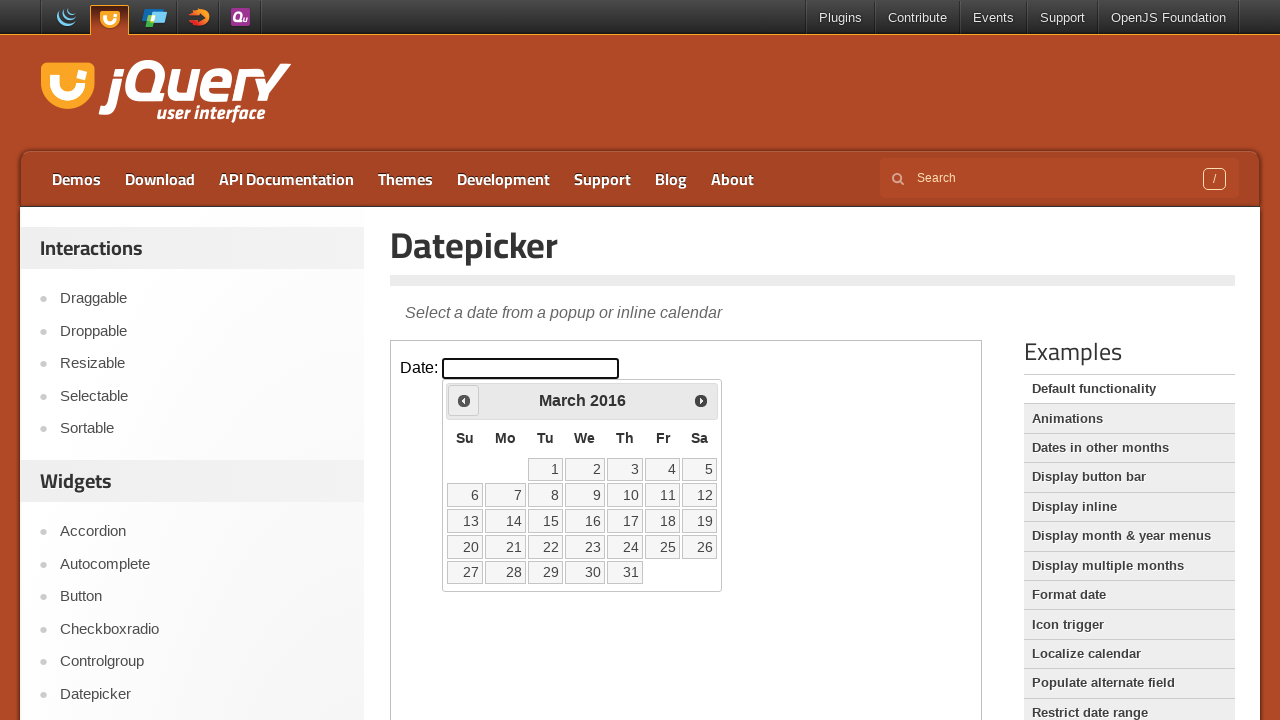

Retrieved updated month: March
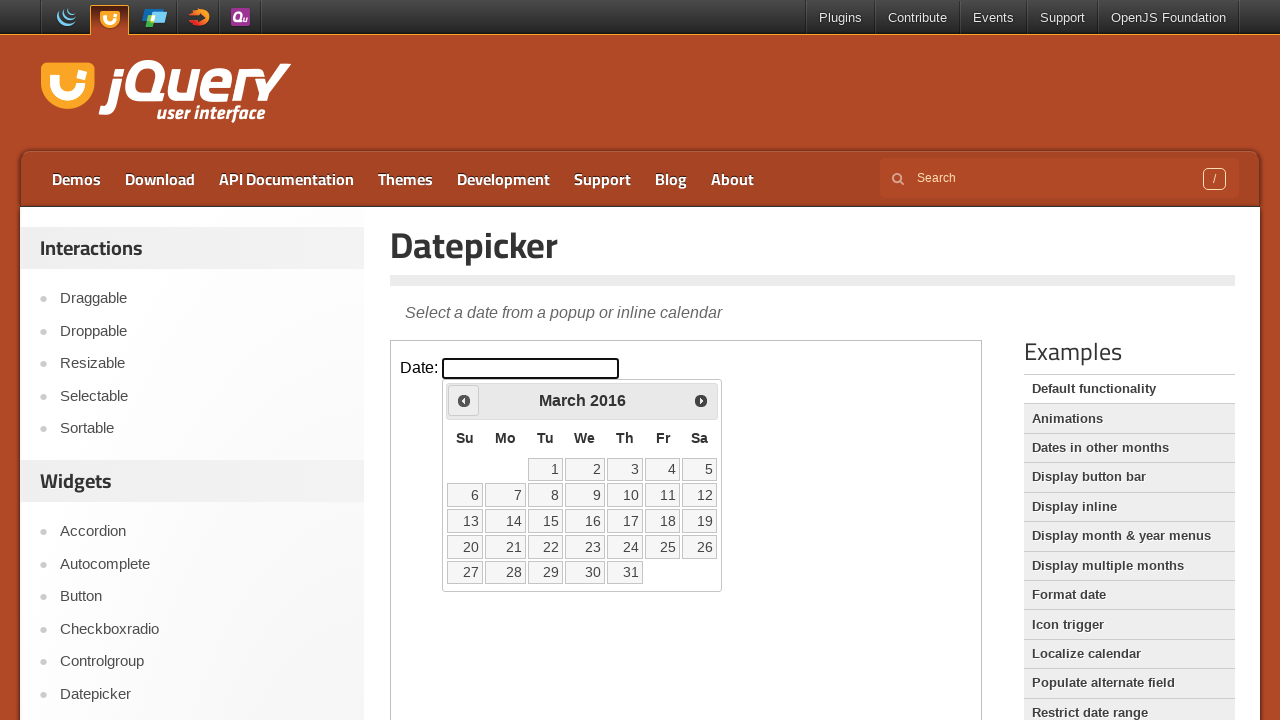

Retrieved updated year: 2016
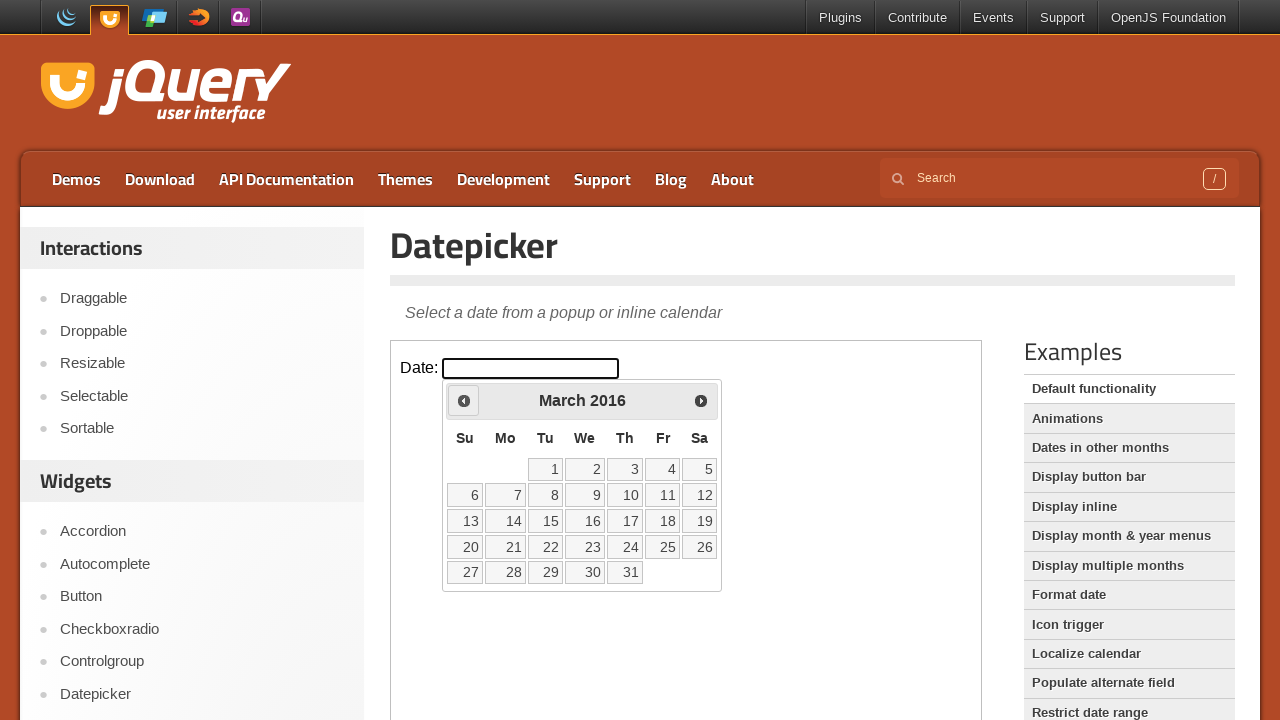

Clicked Previous button to navigate backwards from March 2016 at (464, 400) on iframe.demo-frame >> nth=0 >> internal:control=enter-frame >> span:has-text('Pre
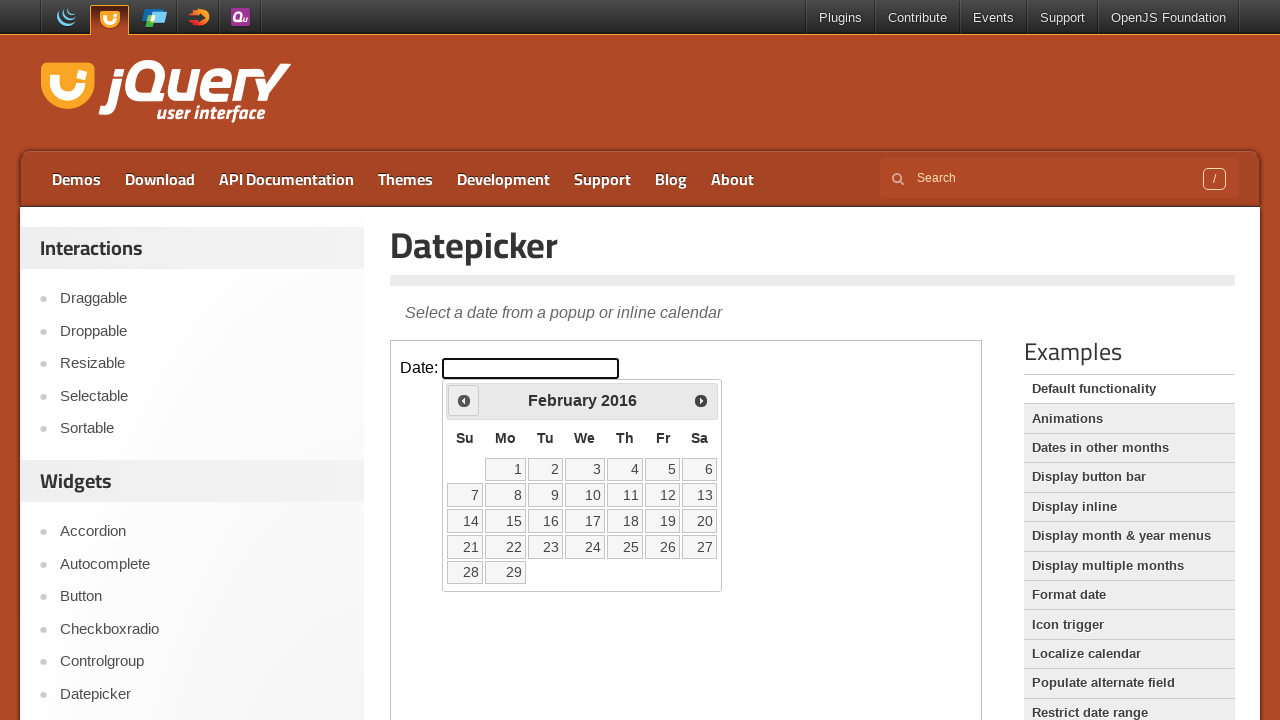

Retrieved updated month: February
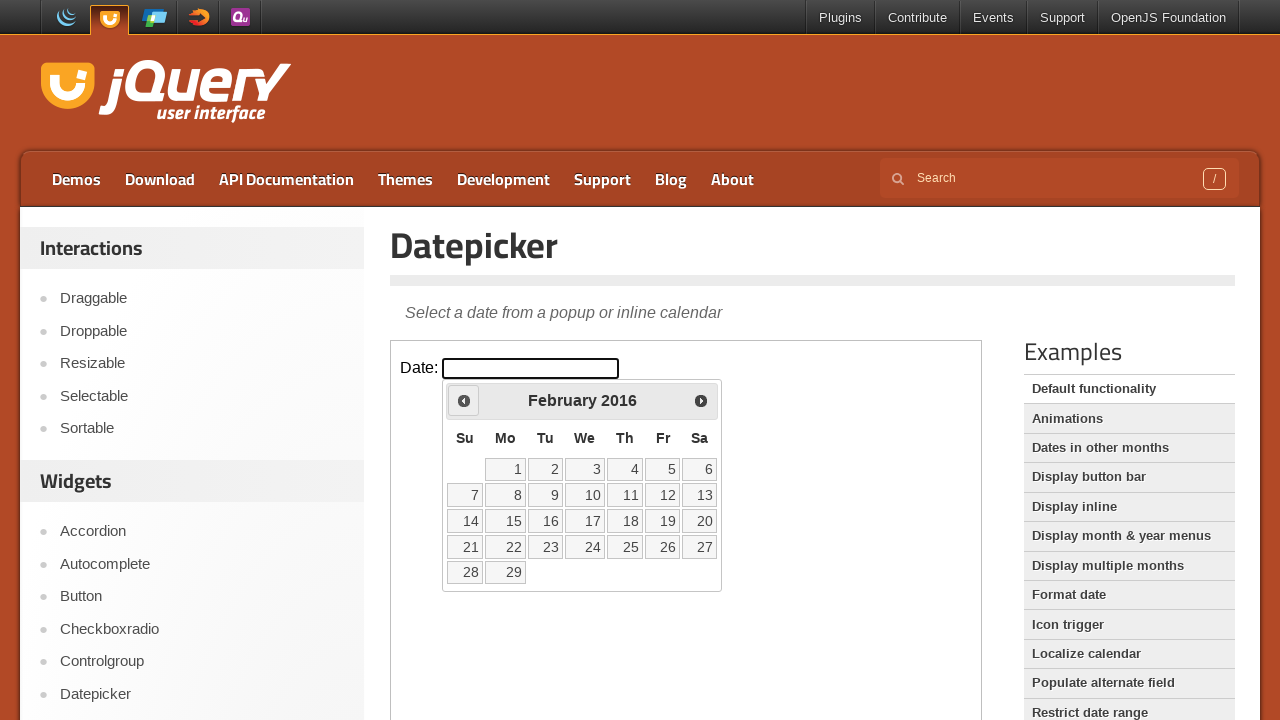

Retrieved updated year: 2016
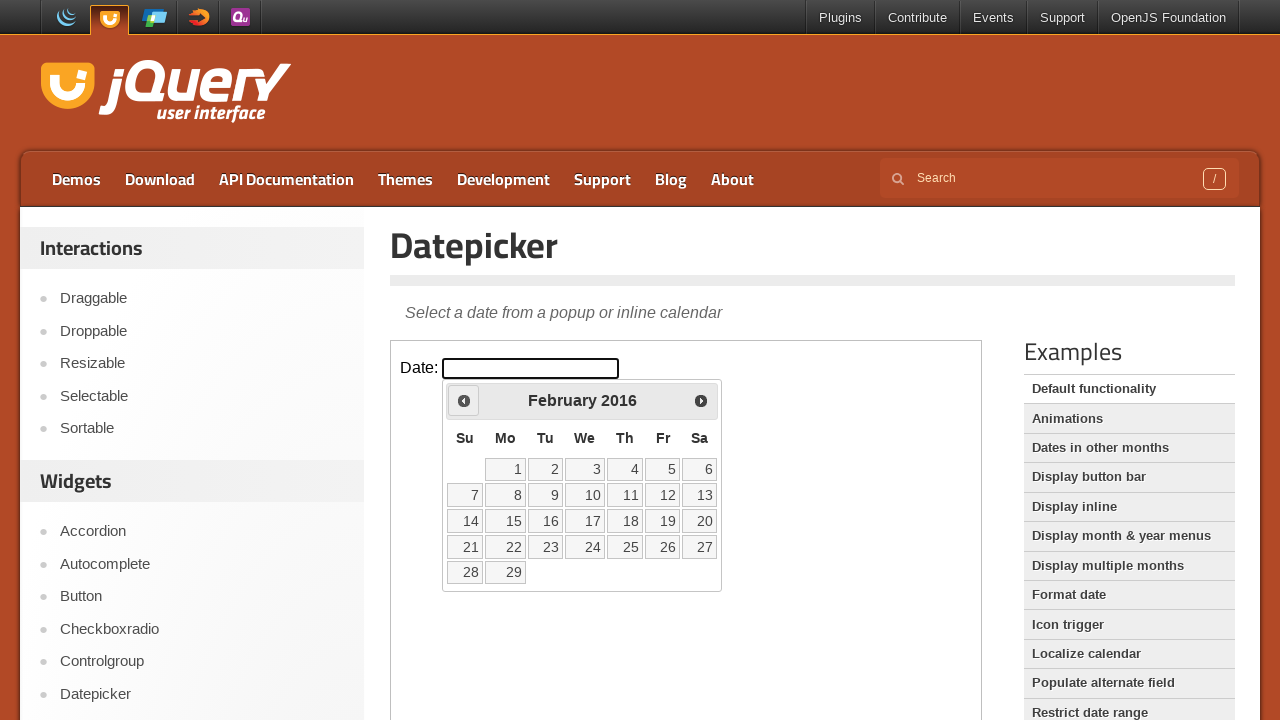

Clicked Previous button to navigate backwards from February 2016 at (464, 400) on iframe.demo-frame >> nth=0 >> internal:control=enter-frame >> span:has-text('Pre
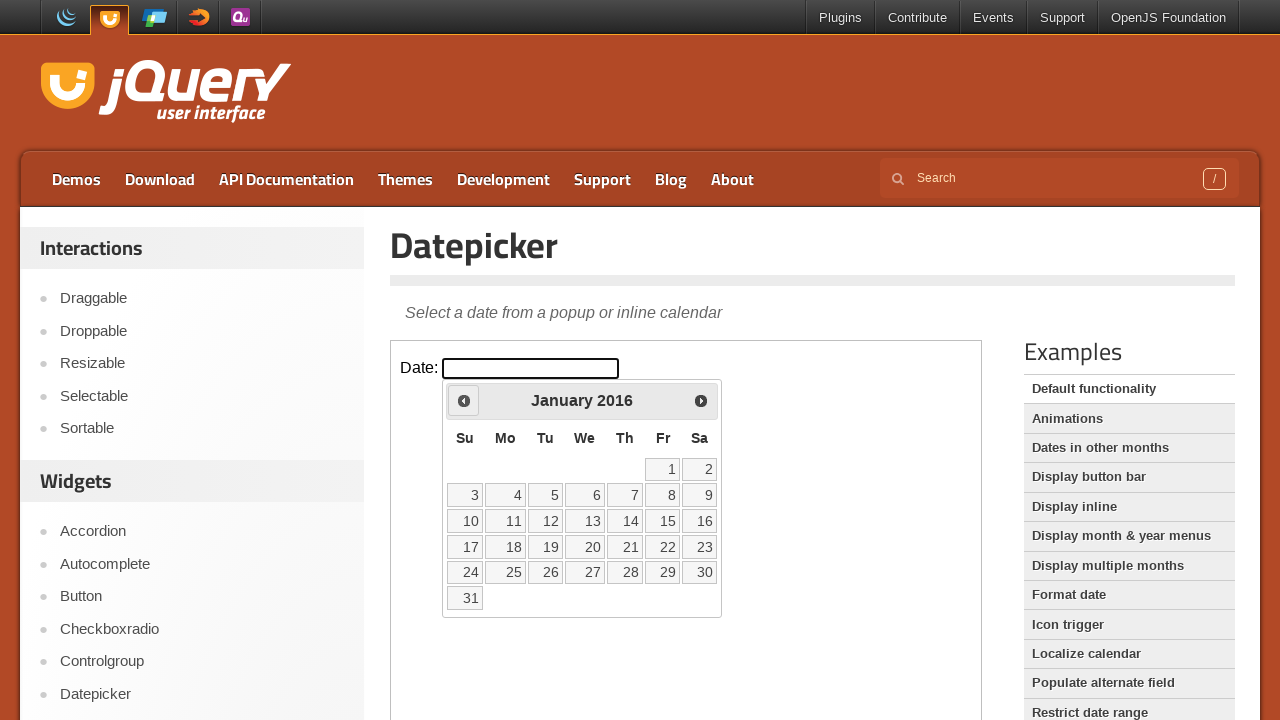

Retrieved updated month: January
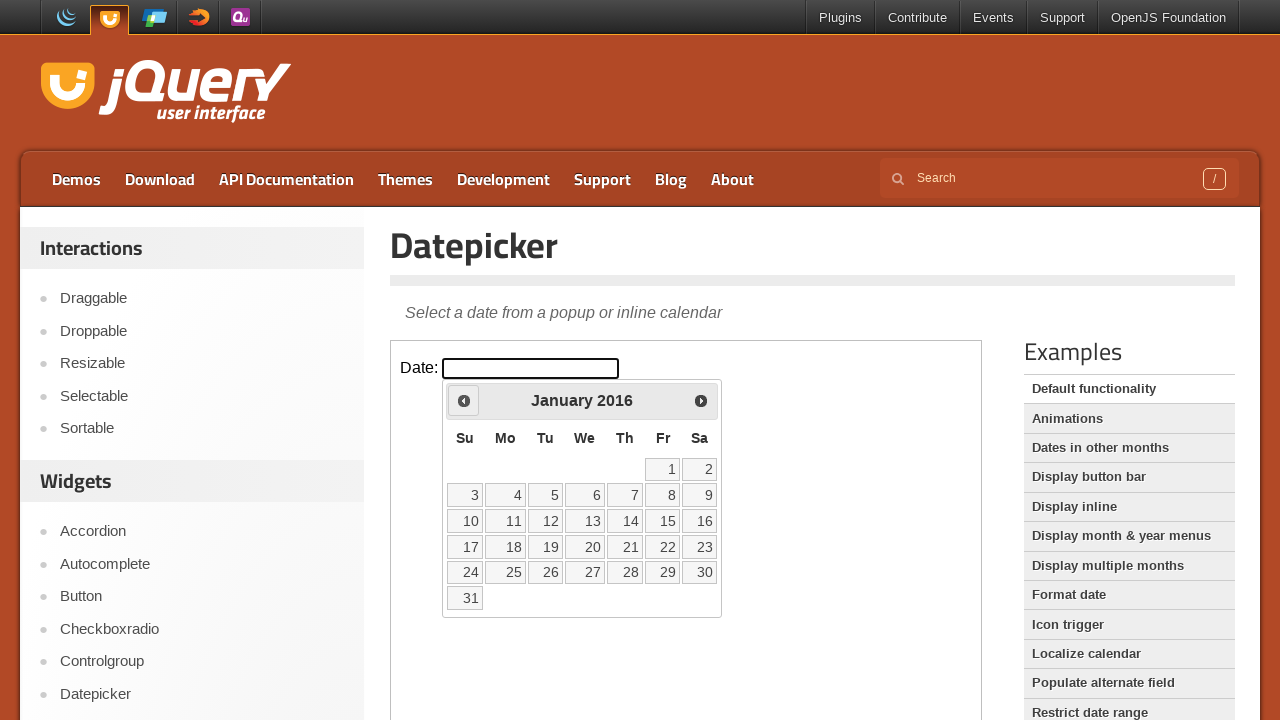

Retrieved updated year: 2016
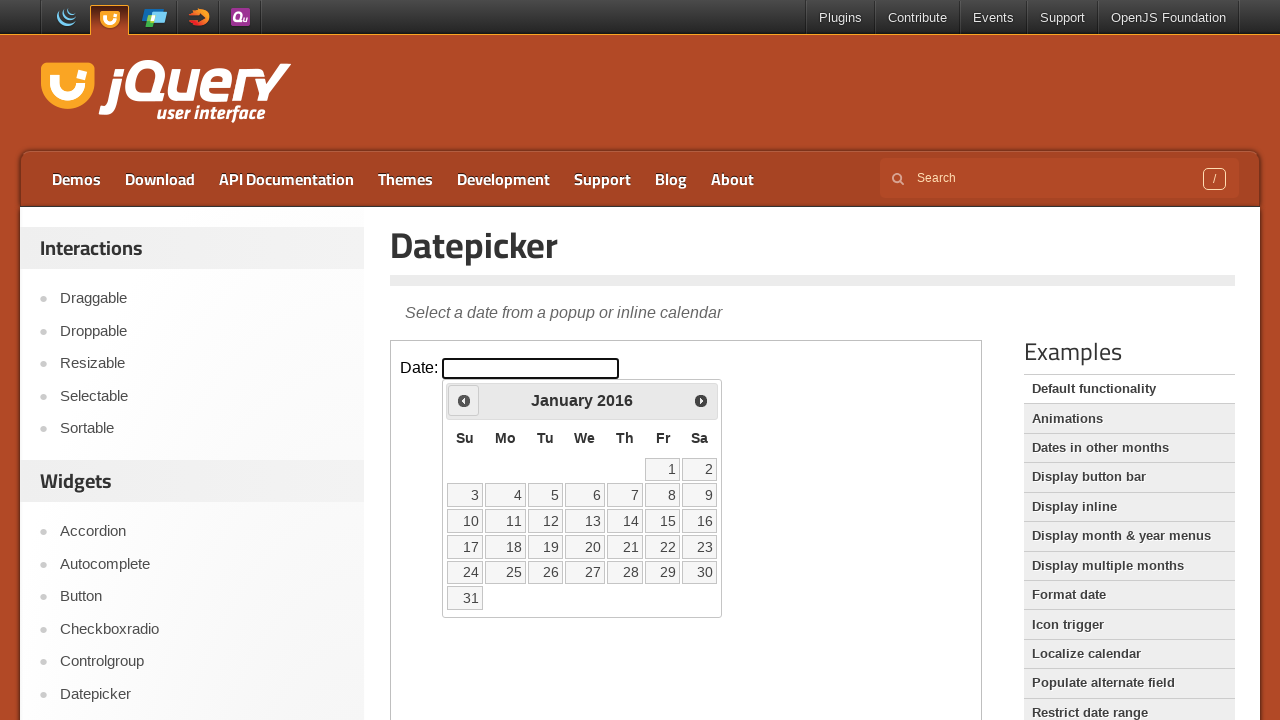

Clicked Previous button to navigate backwards from January 2016 at (464, 400) on iframe.demo-frame >> nth=0 >> internal:control=enter-frame >> span:has-text('Pre
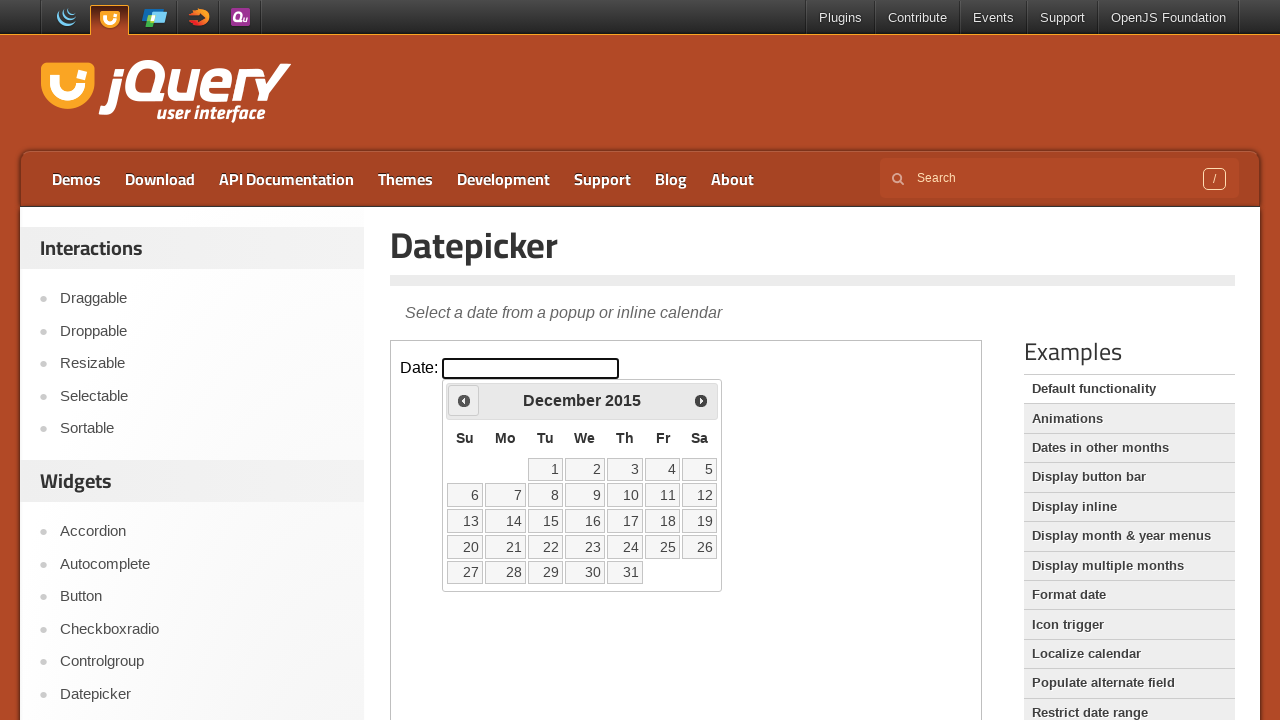

Retrieved updated month: December
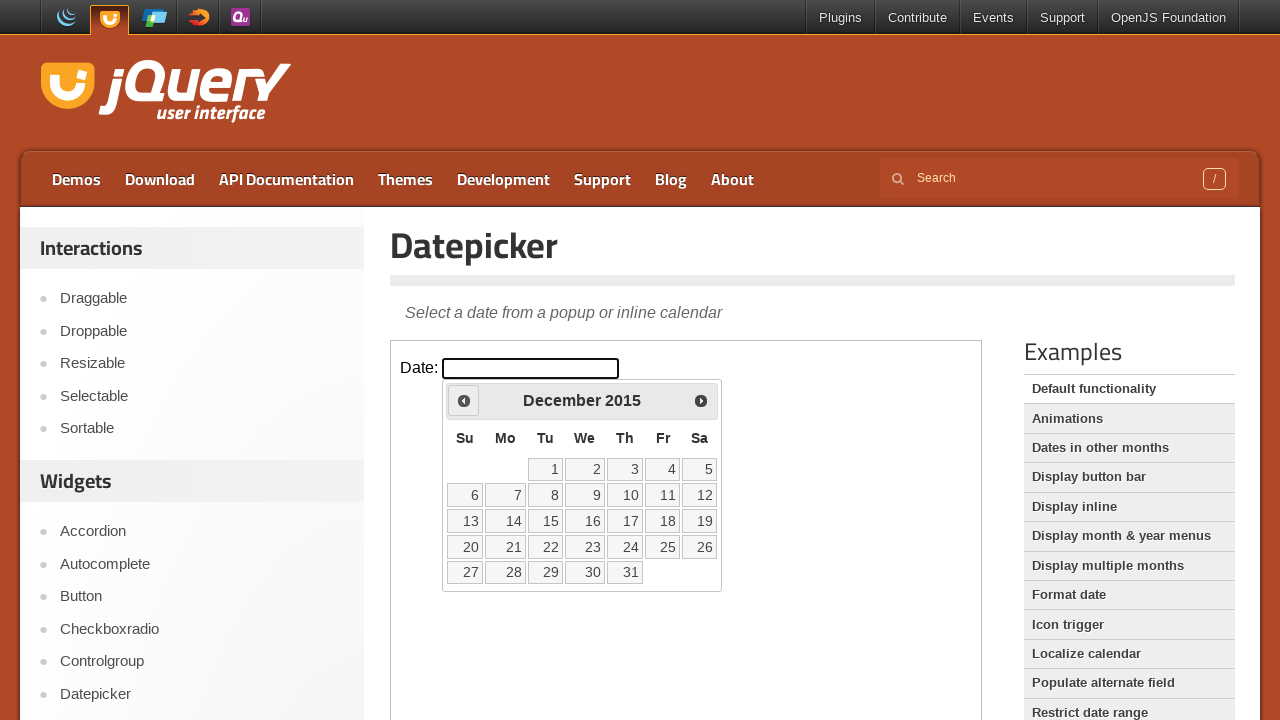

Retrieved updated year: 2015
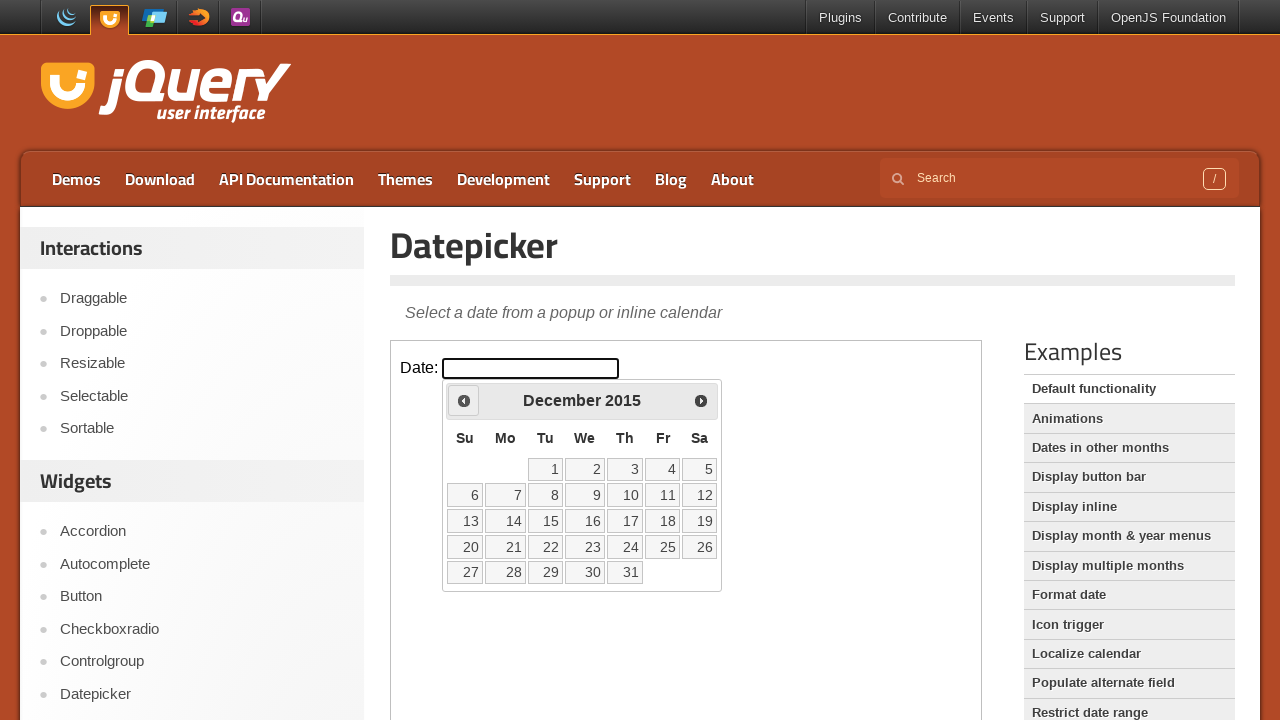

Clicked Previous button to navigate backwards from December 2015 at (464, 400) on iframe.demo-frame >> nth=0 >> internal:control=enter-frame >> span:has-text('Pre
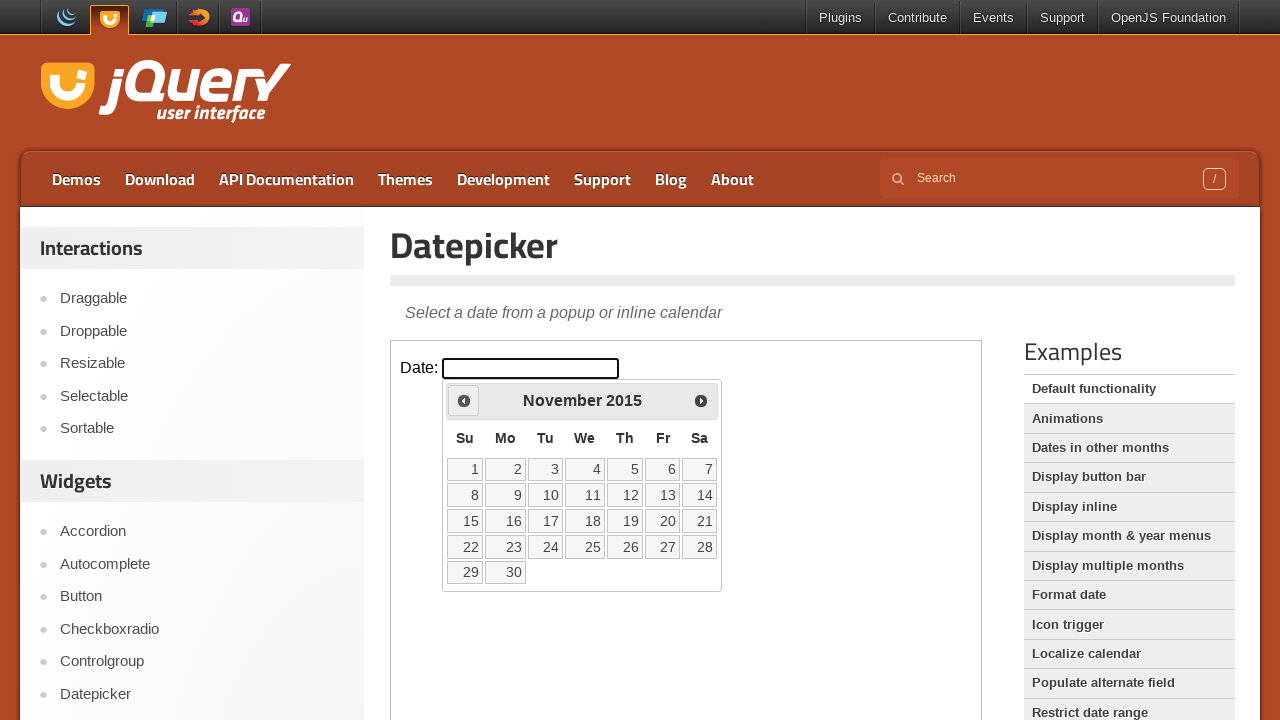

Retrieved updated month: November
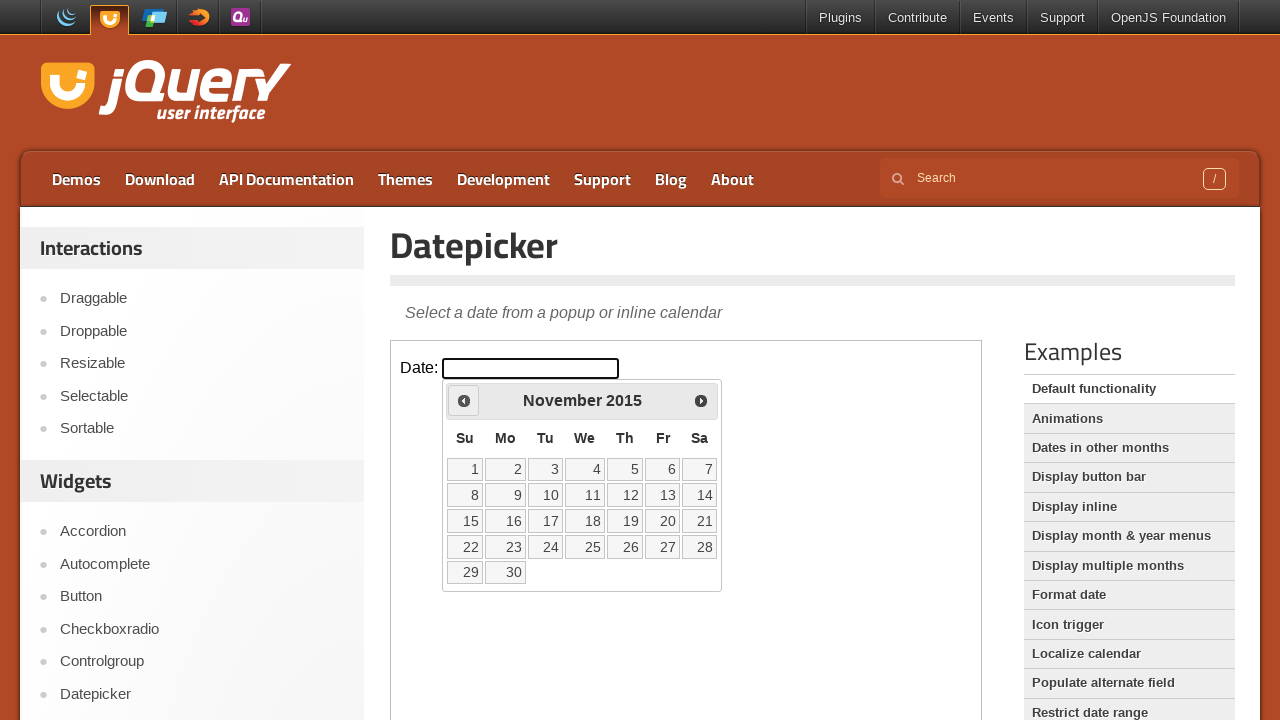

Retrieved updated year: 2015
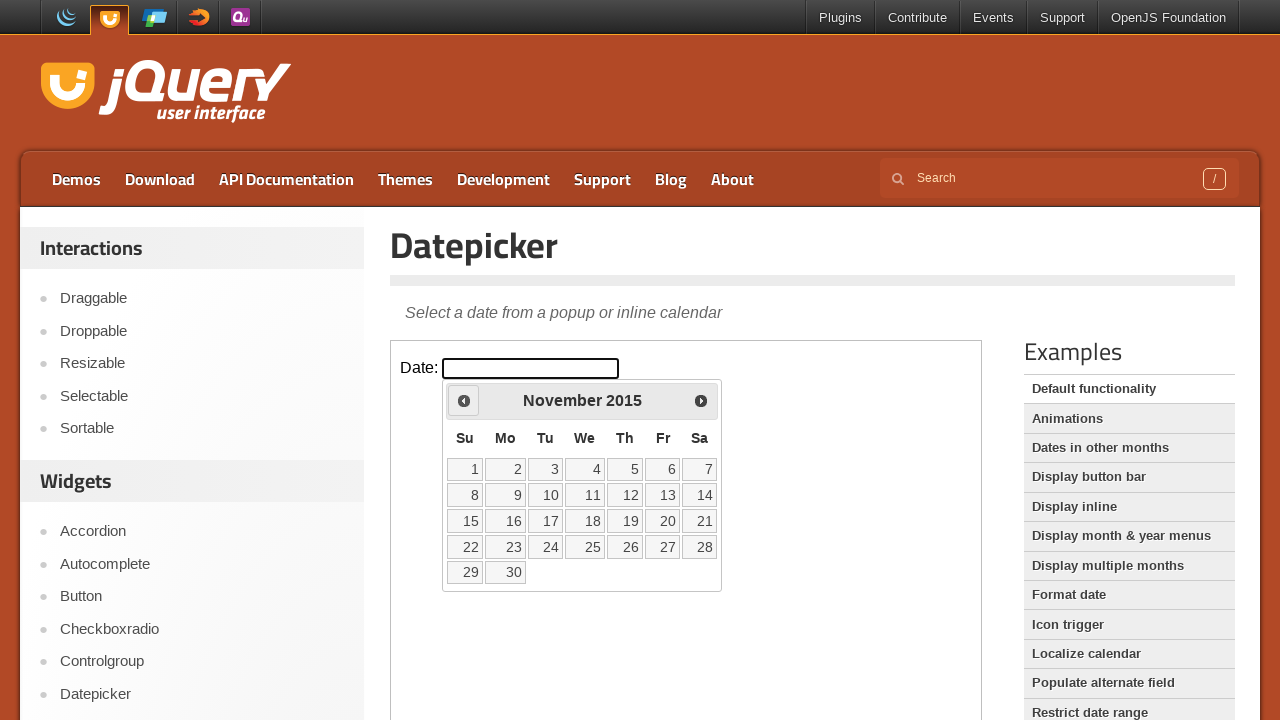

Clicked Previous button to navigate backwards from November 2015 at (464, 400) on iframe.demo-frame >> nth=0 >> internal:control=enter-frame >> span:has-text('Pre
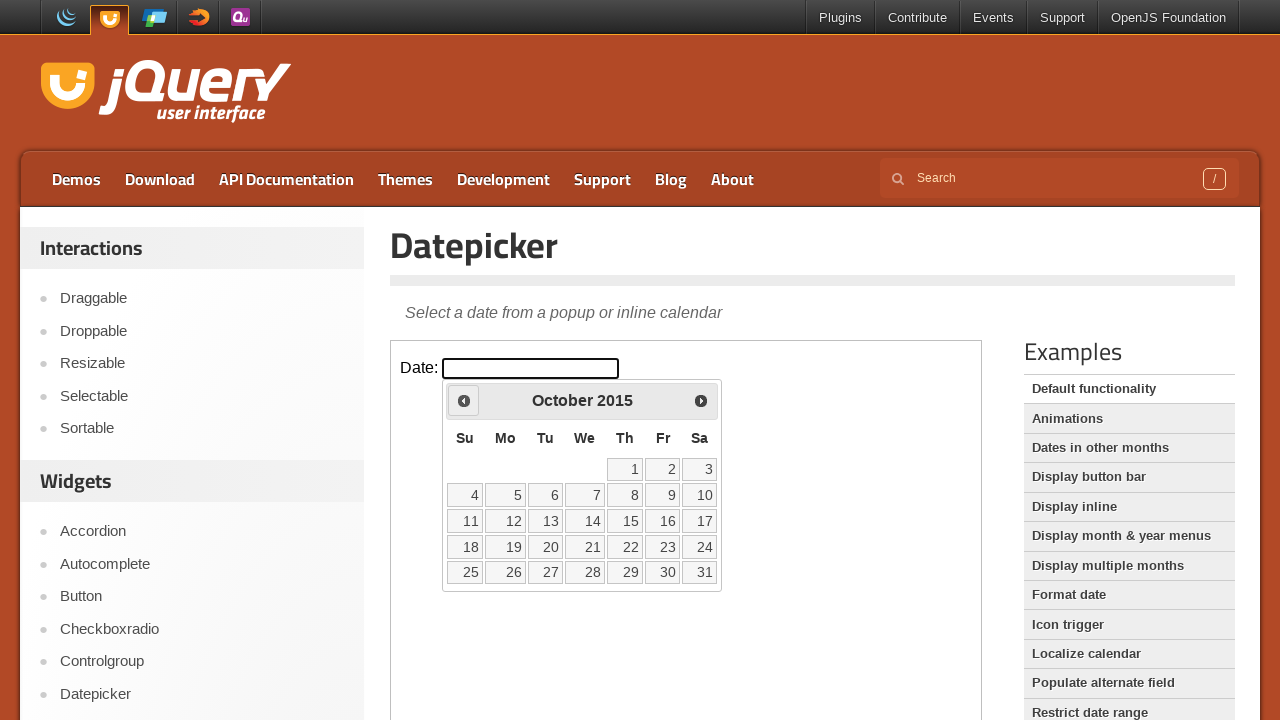

Retrieved updated month: October
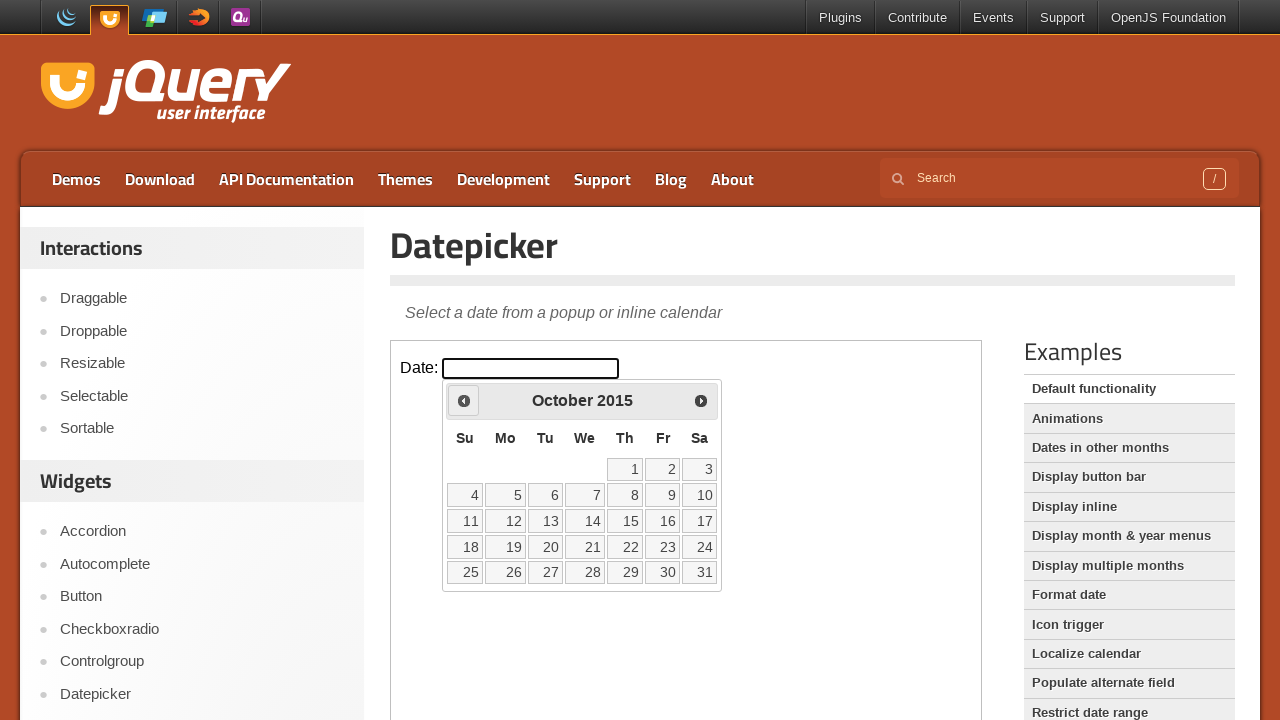

Retrieved updated year: 2015
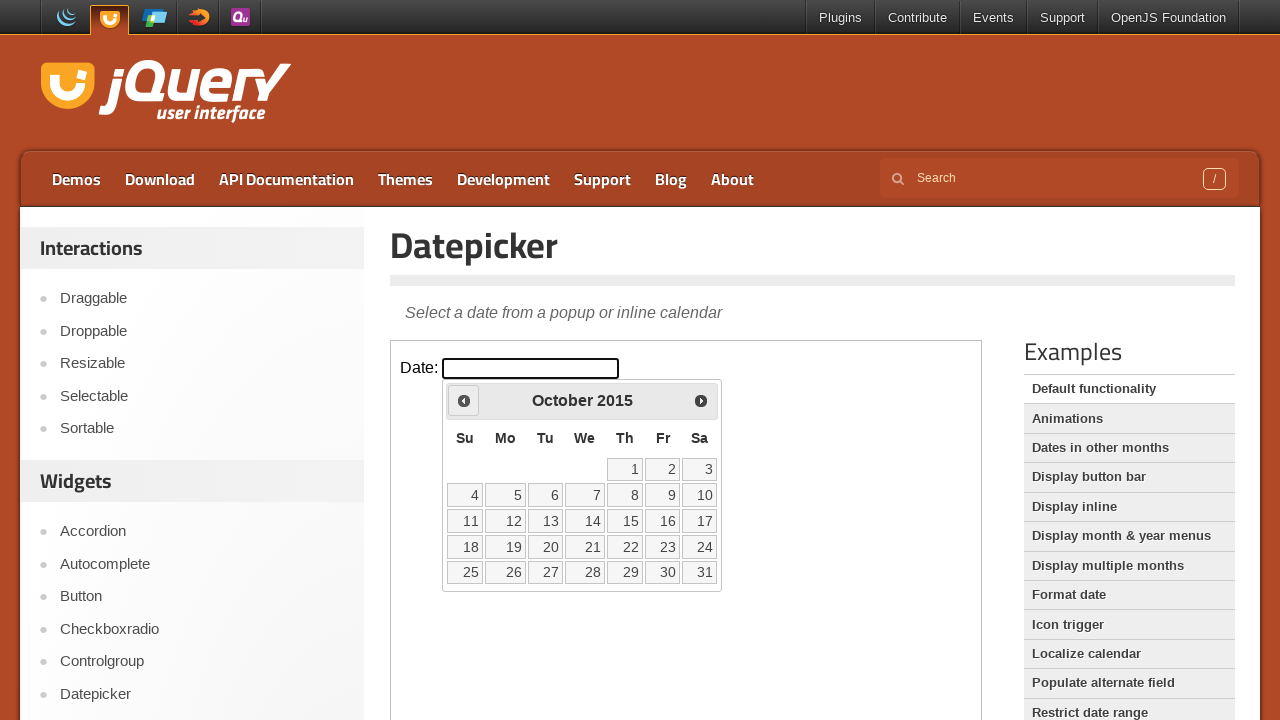

Clicked Previous button to navigate backwards from October 2015 at (464, 400) on iframe.demo-frame >> nth=0 >> internal:control=enter-frame >> span:has-text('Pre
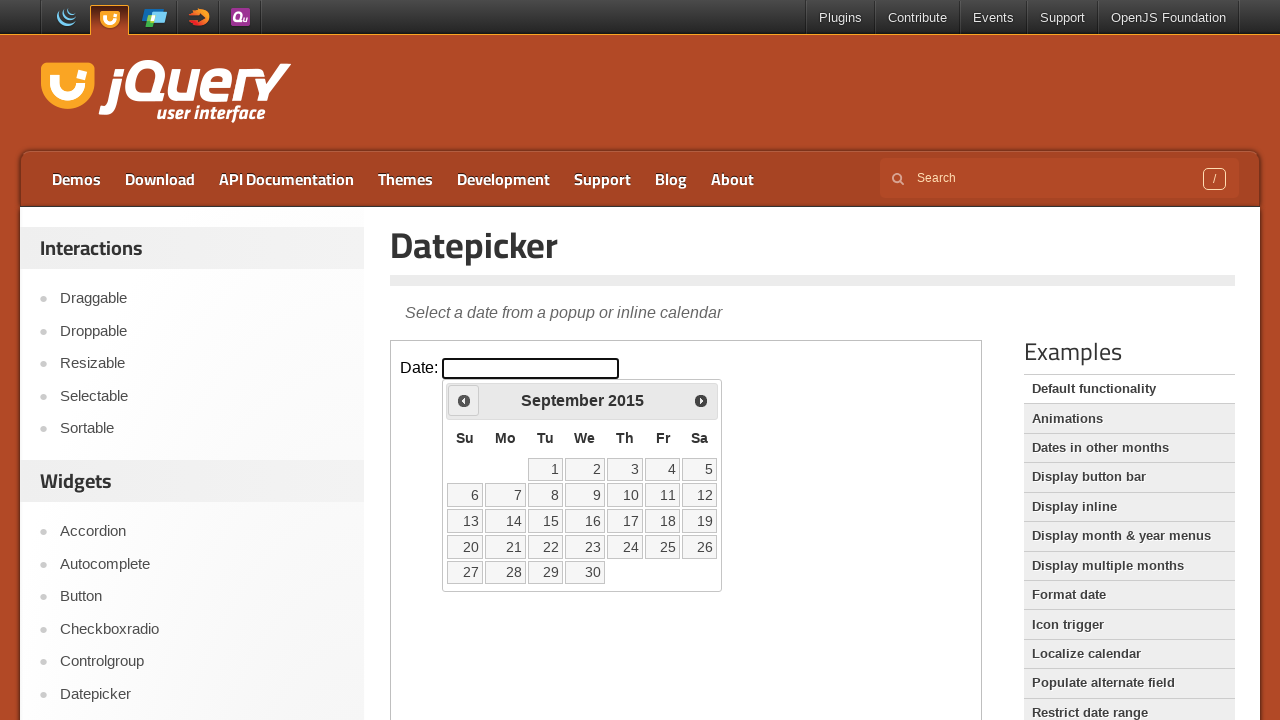

Retrieved updated month: September
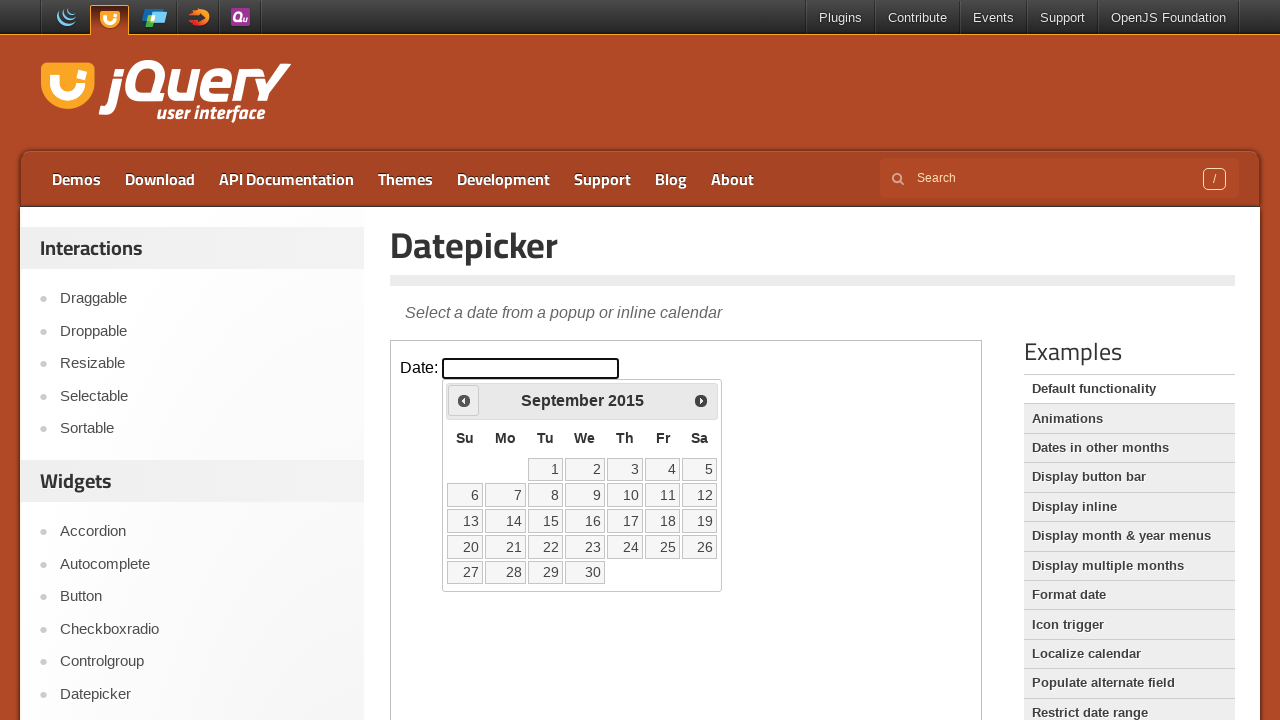

Retrieved updated year: 2015
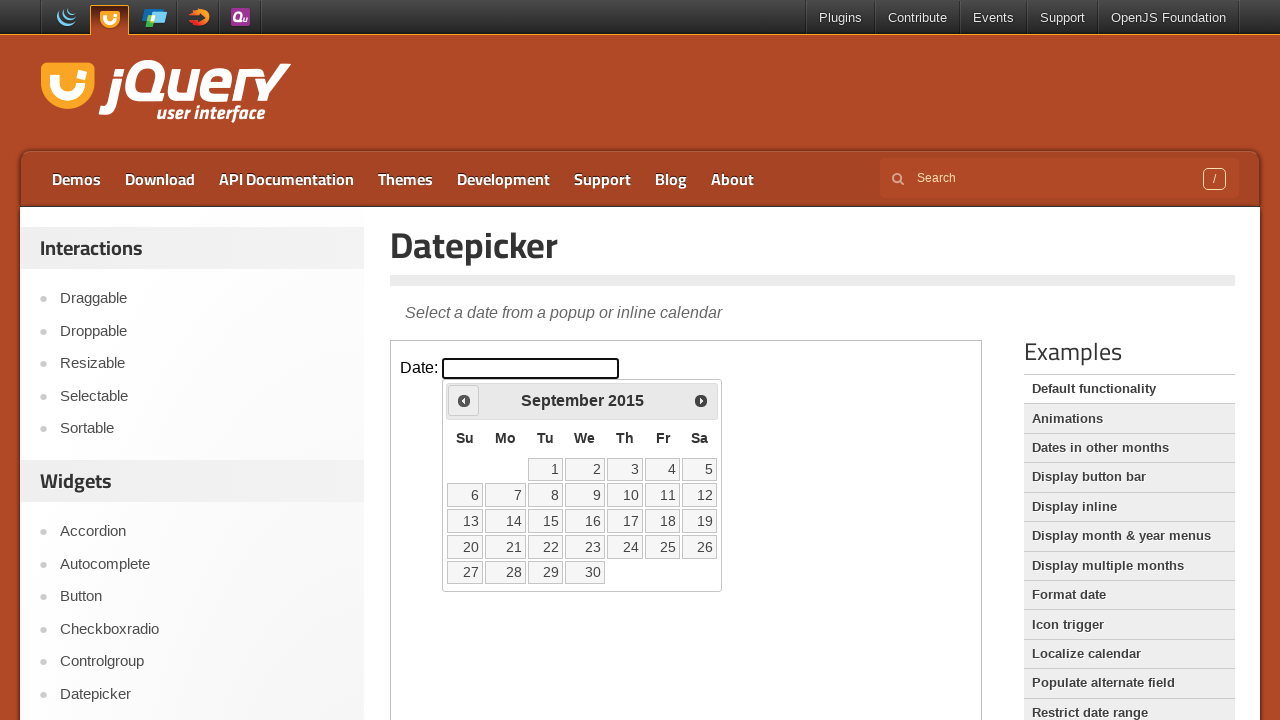

Clicked Previous button to navigate backwards from September 2015 at (464, 400) on iframe.demo-frame >> nth=0 >> internal:control=enter-frame >> span:has-text('Pre
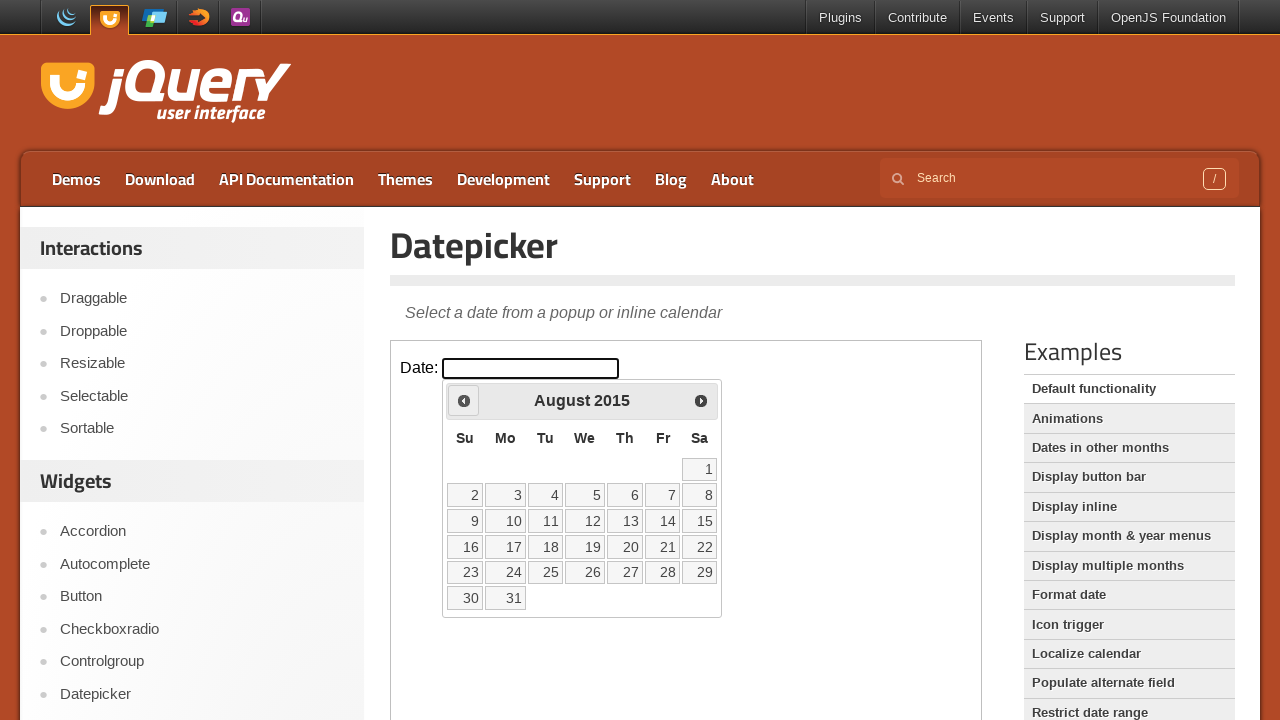

Retrieved updated month: August
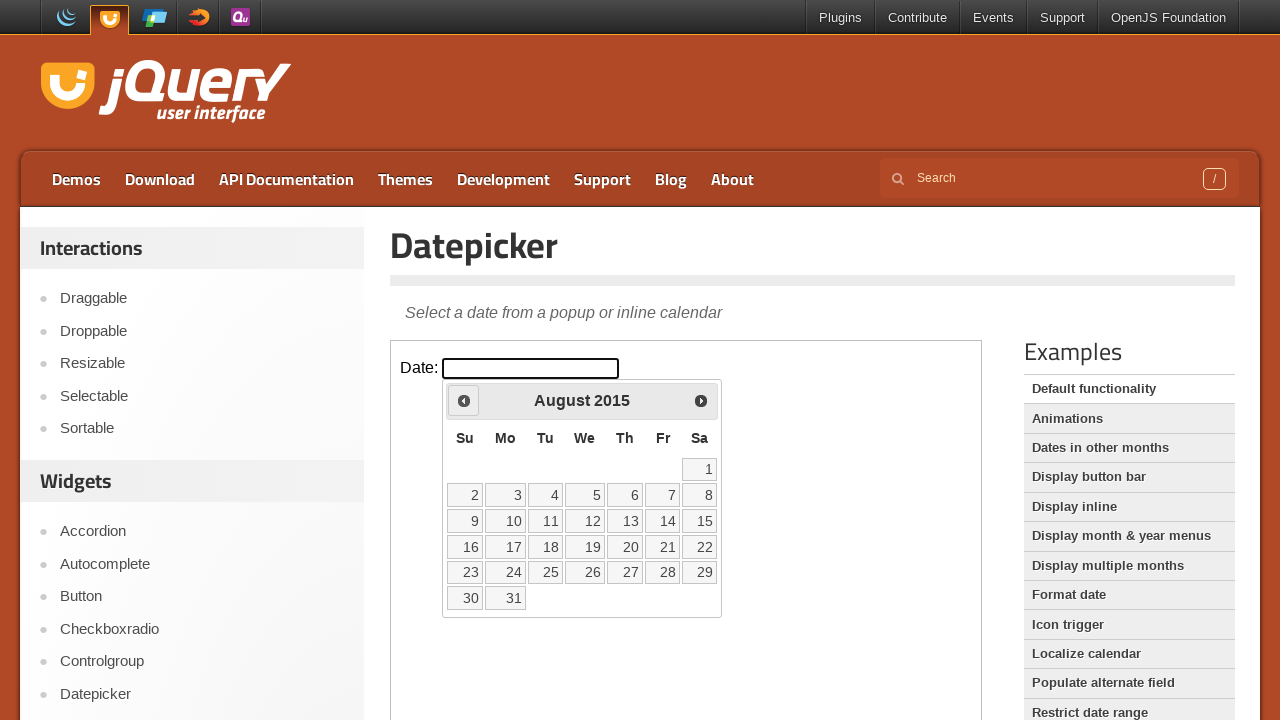

Retrieved updated year: 2015
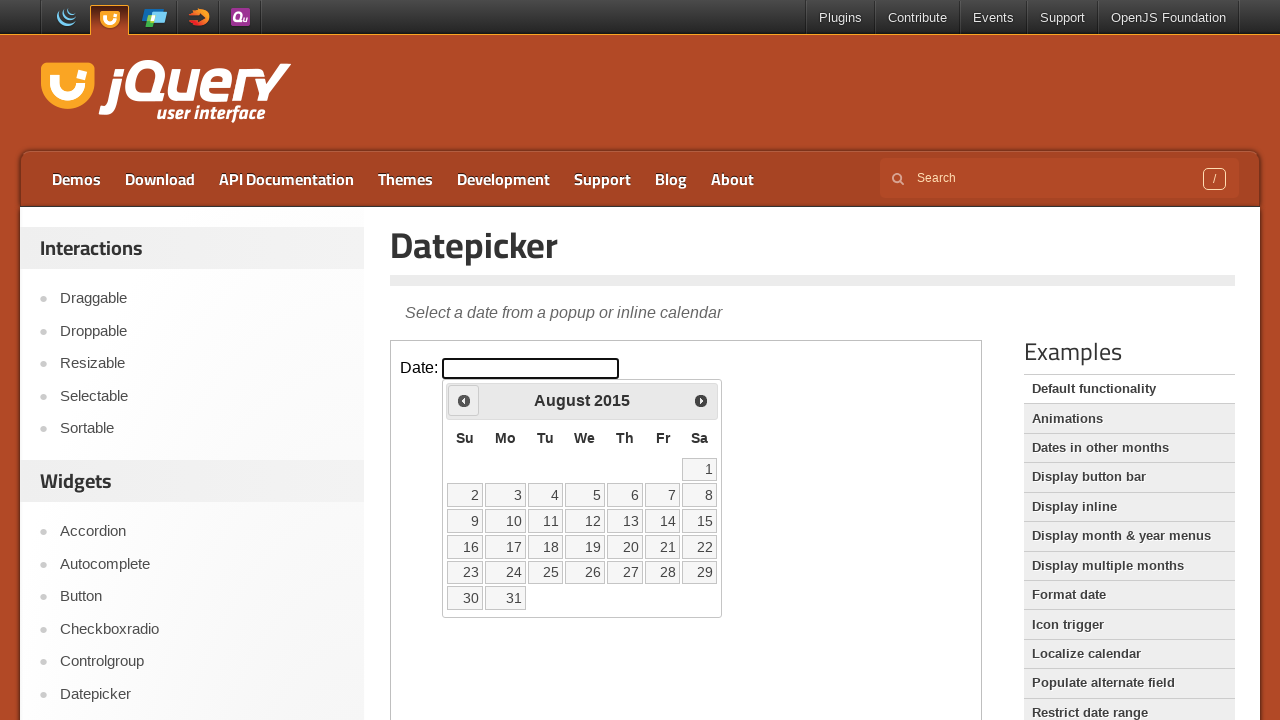

Clicked Previous button to navigate backwards from August 2015 at (464, 400) on iframe.demo-frame >> nth=0 >> internal:control=enter-frame >> span:has-text('Pre
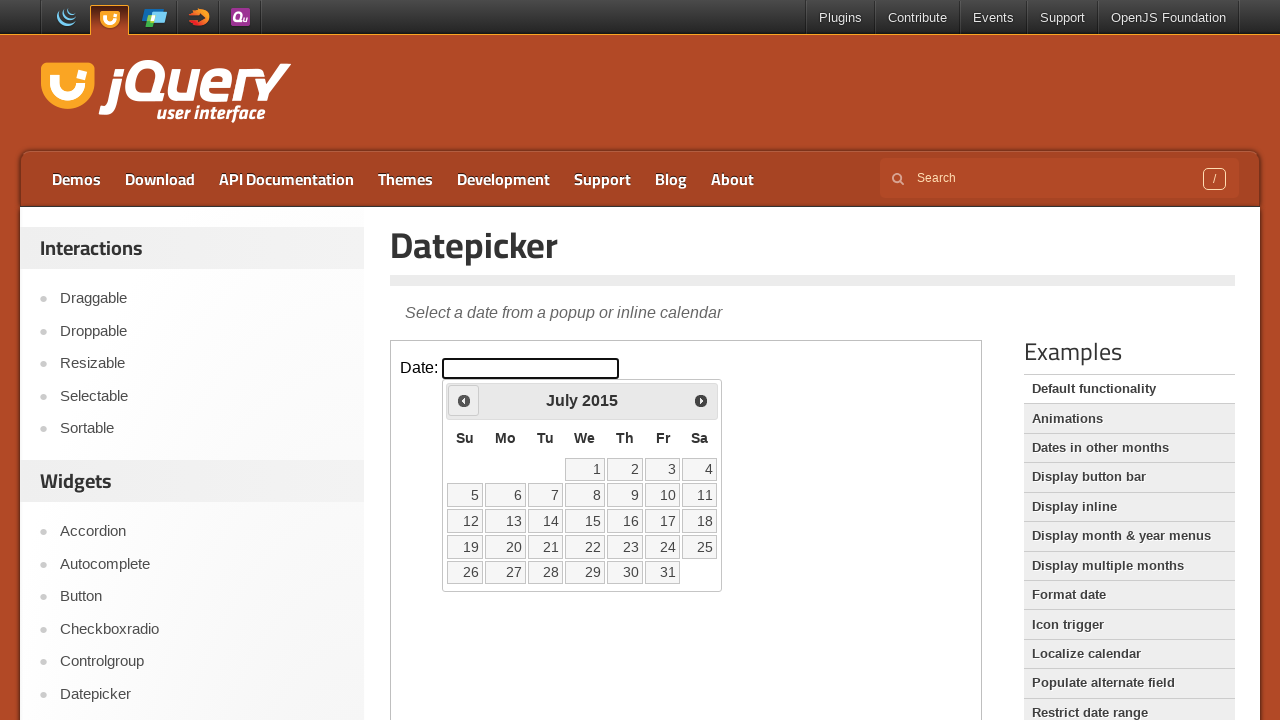

Retrieved updated month: July
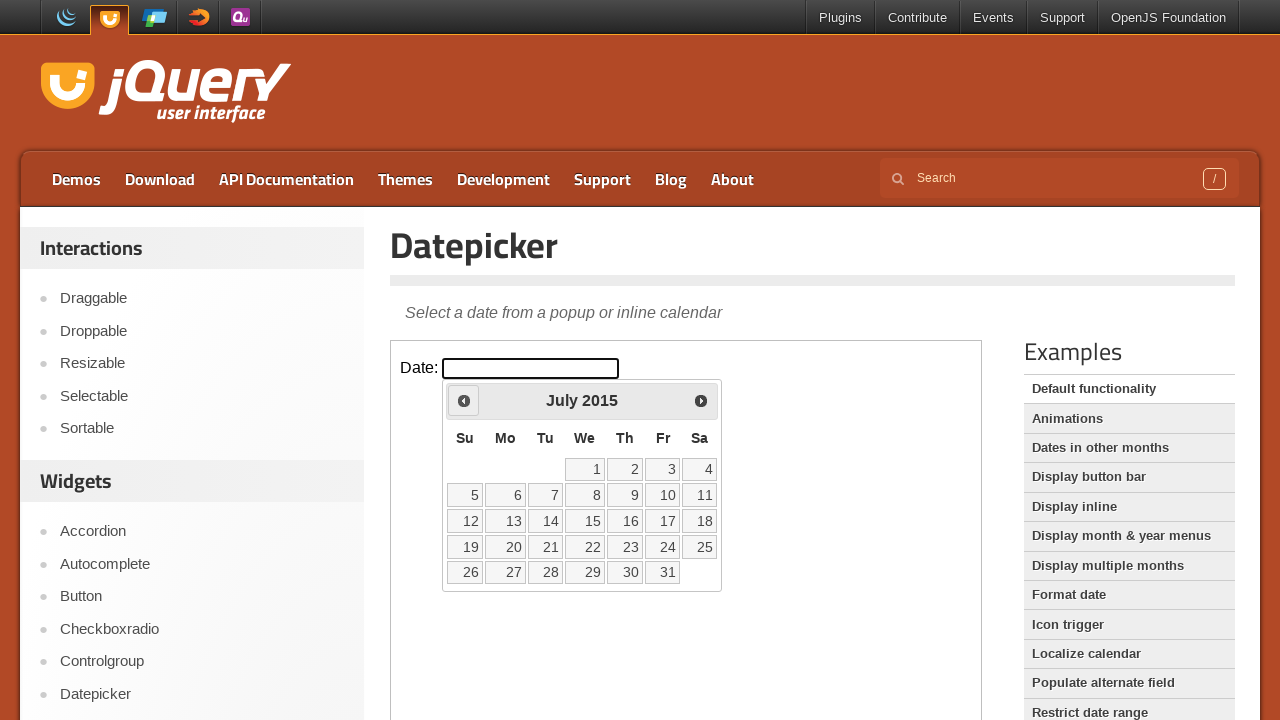

Retrieved updated year: 2015
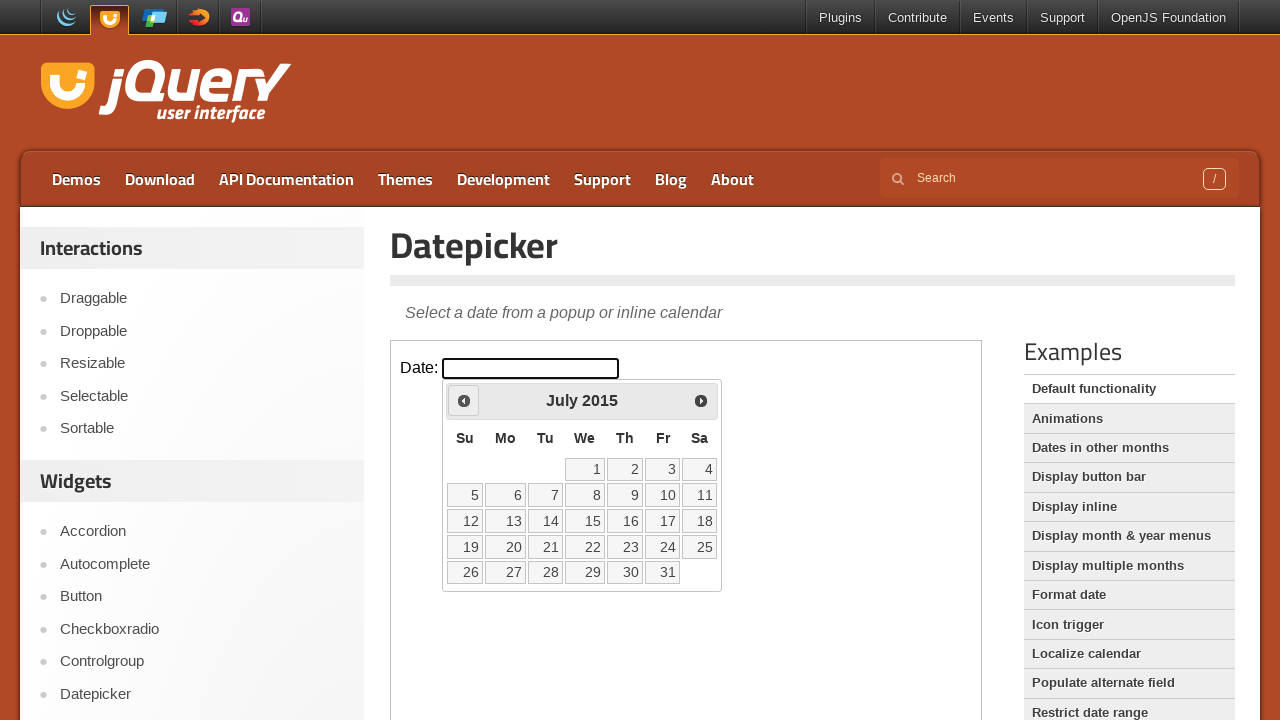

Clicked Previous button to navigate backwards from July 2015 at (464, 400) on iframe.demo-frame >> nth=0 >> internal:control=enter-frame >> span:has-text('Pre
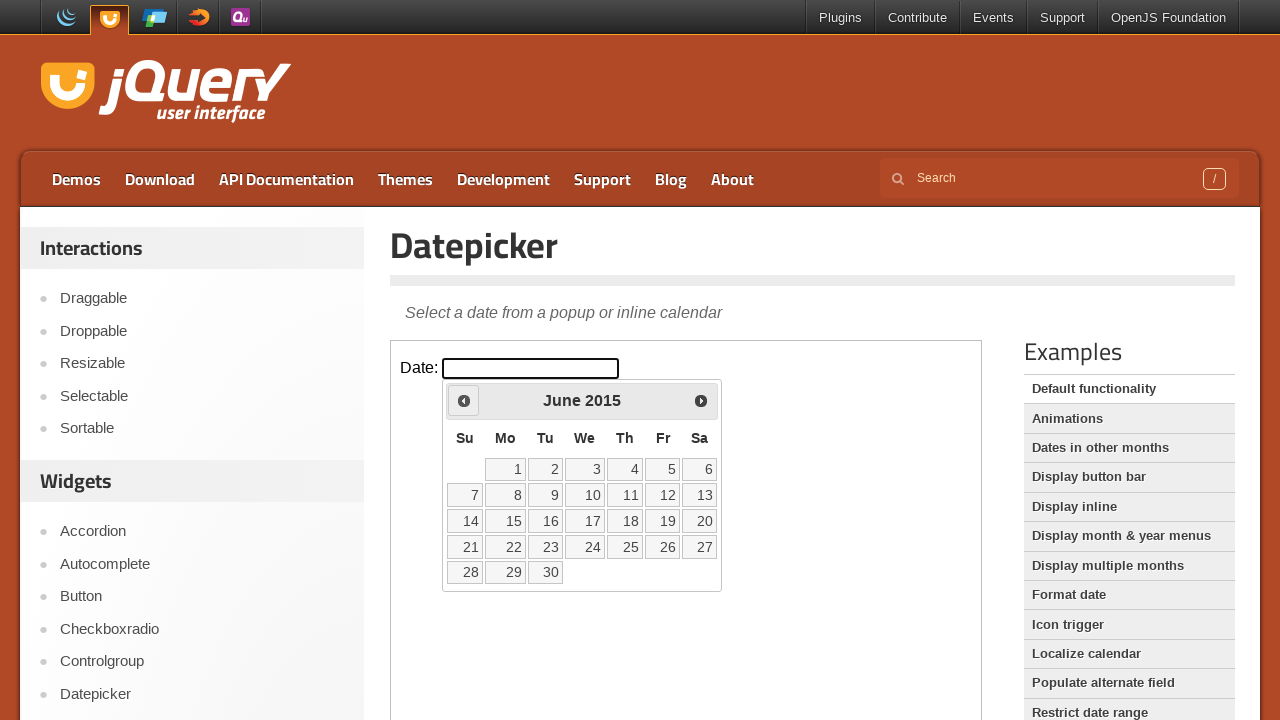

Retrieved updated month: June
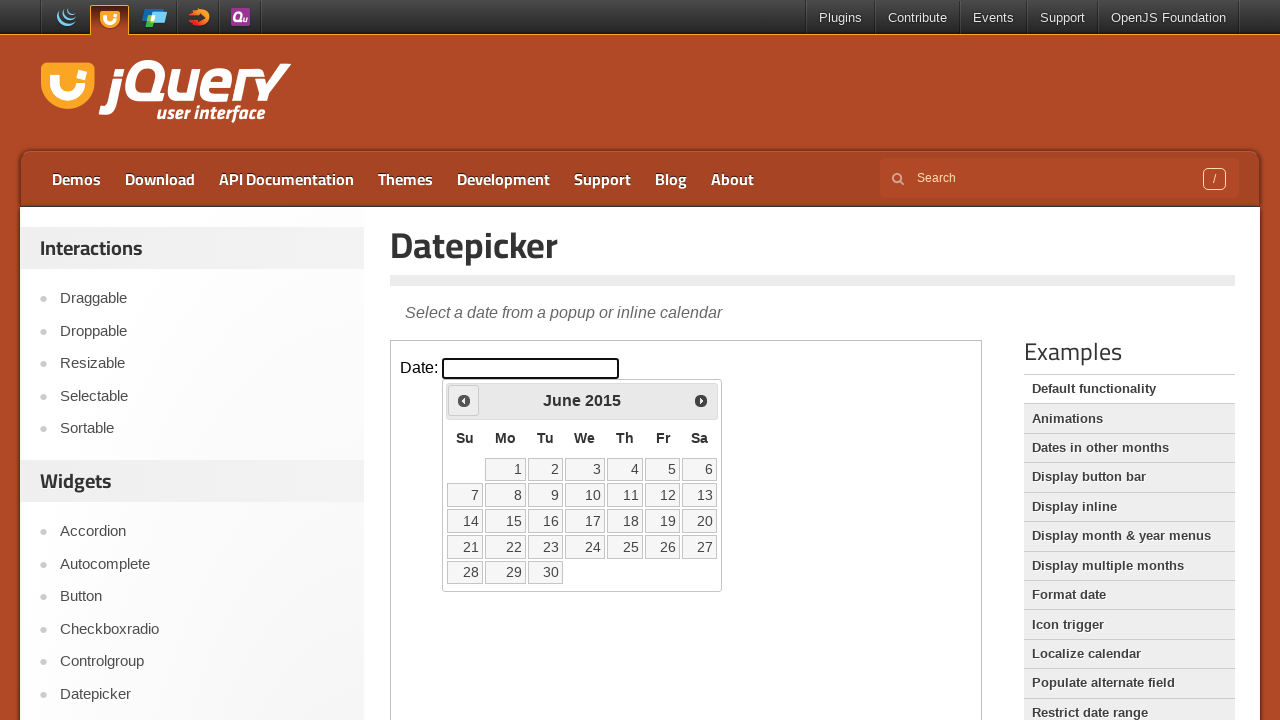

Retrieved updated year: 2015
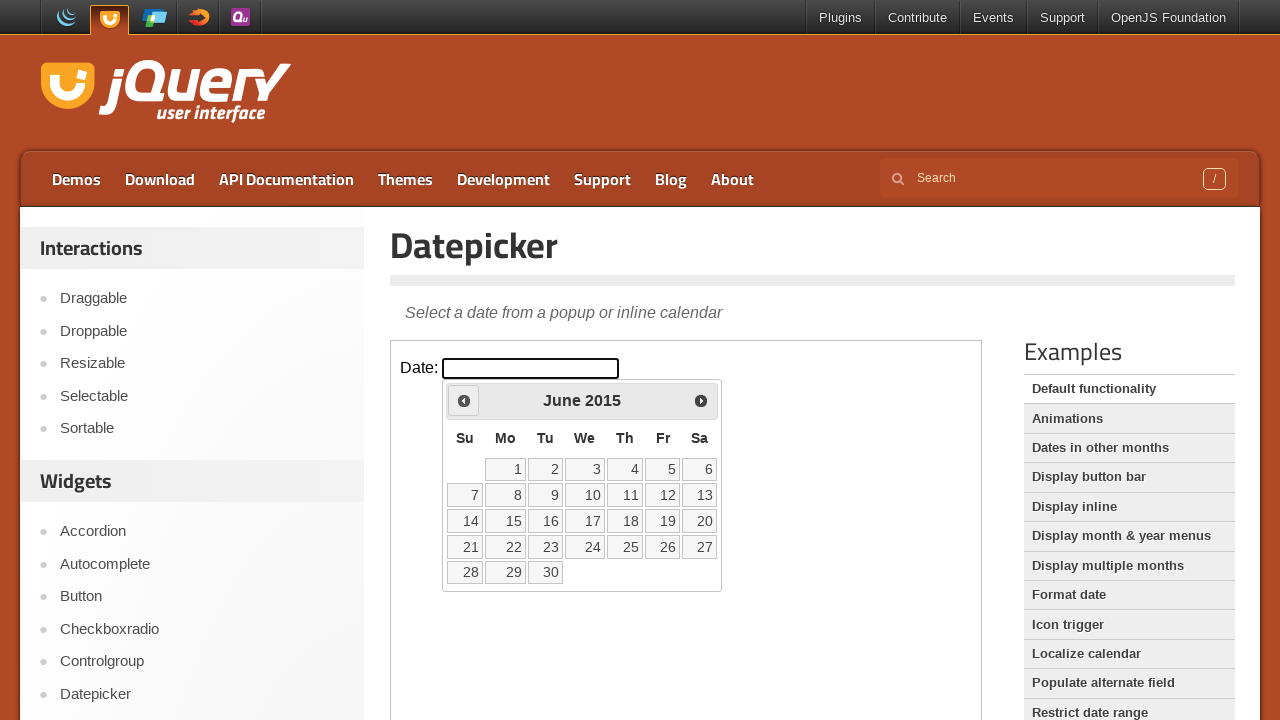

Clicked Previous button to navigate backwards from June 2015 at (464, 400) on iframe.demo-frame >> nth=0 >> internal:control=enter-frame >> span:has-text('Pre
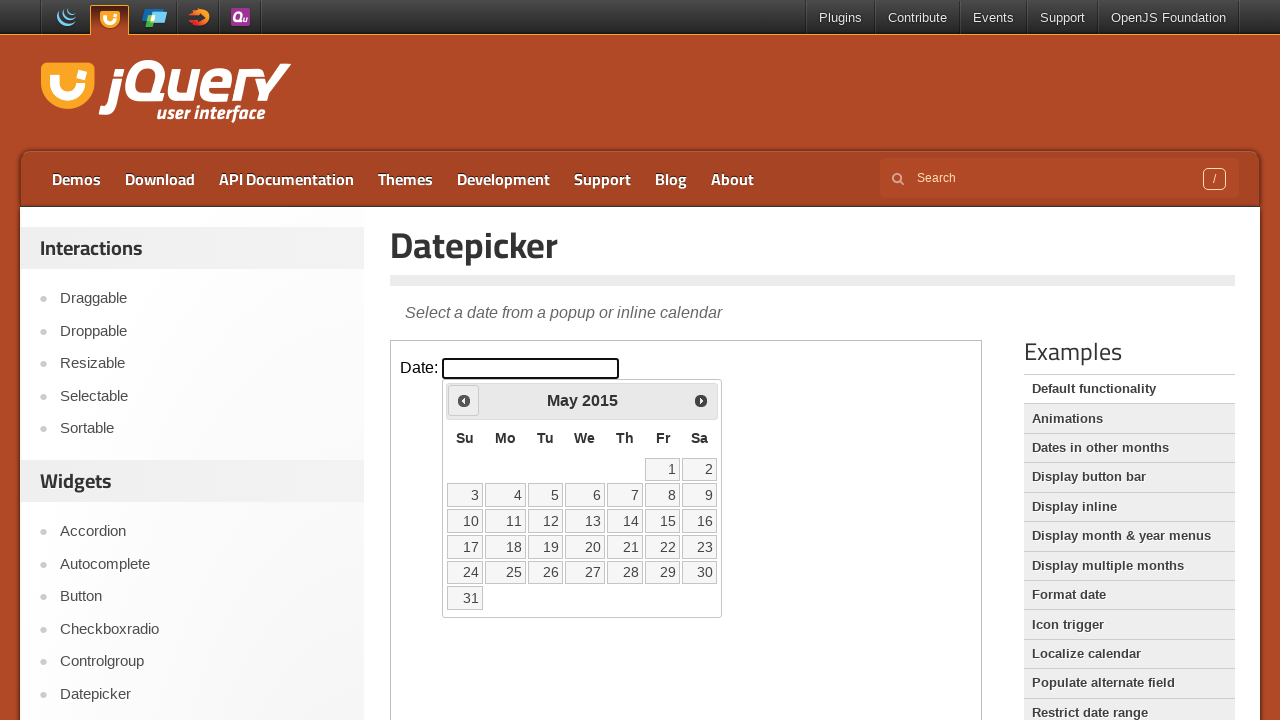

Retrieved updated month: May
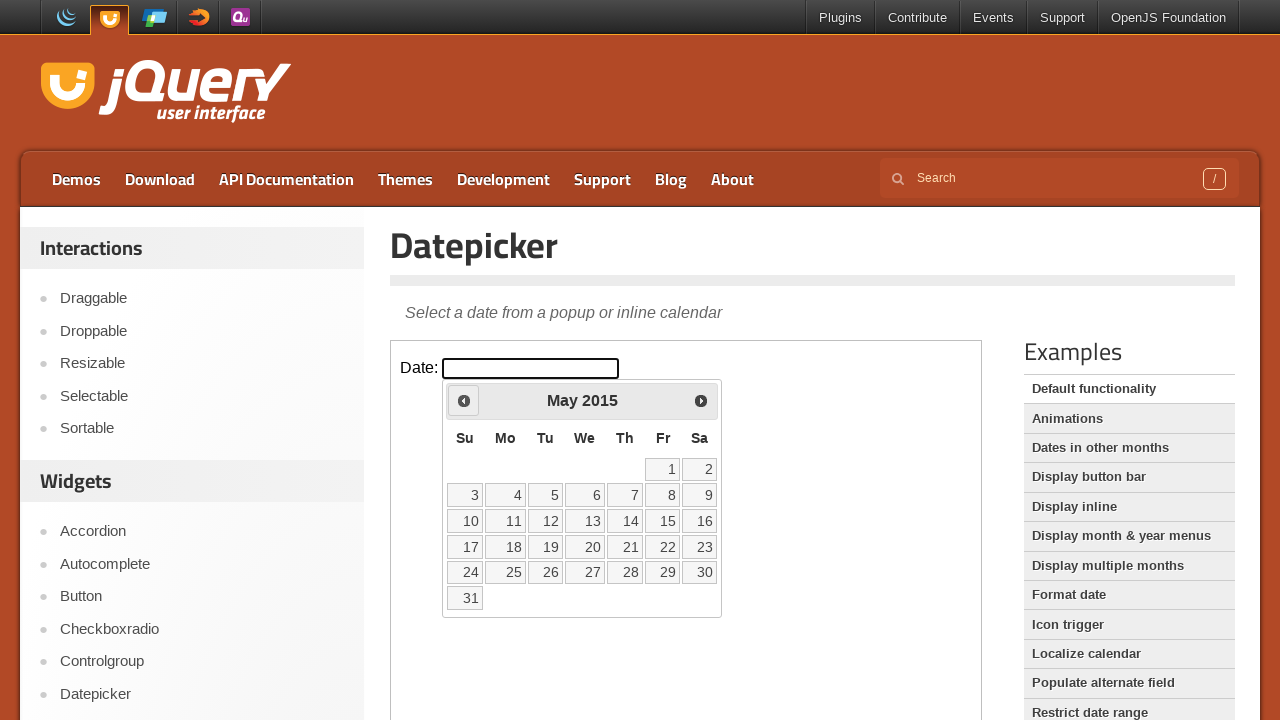

Retrieved updated year: 2015
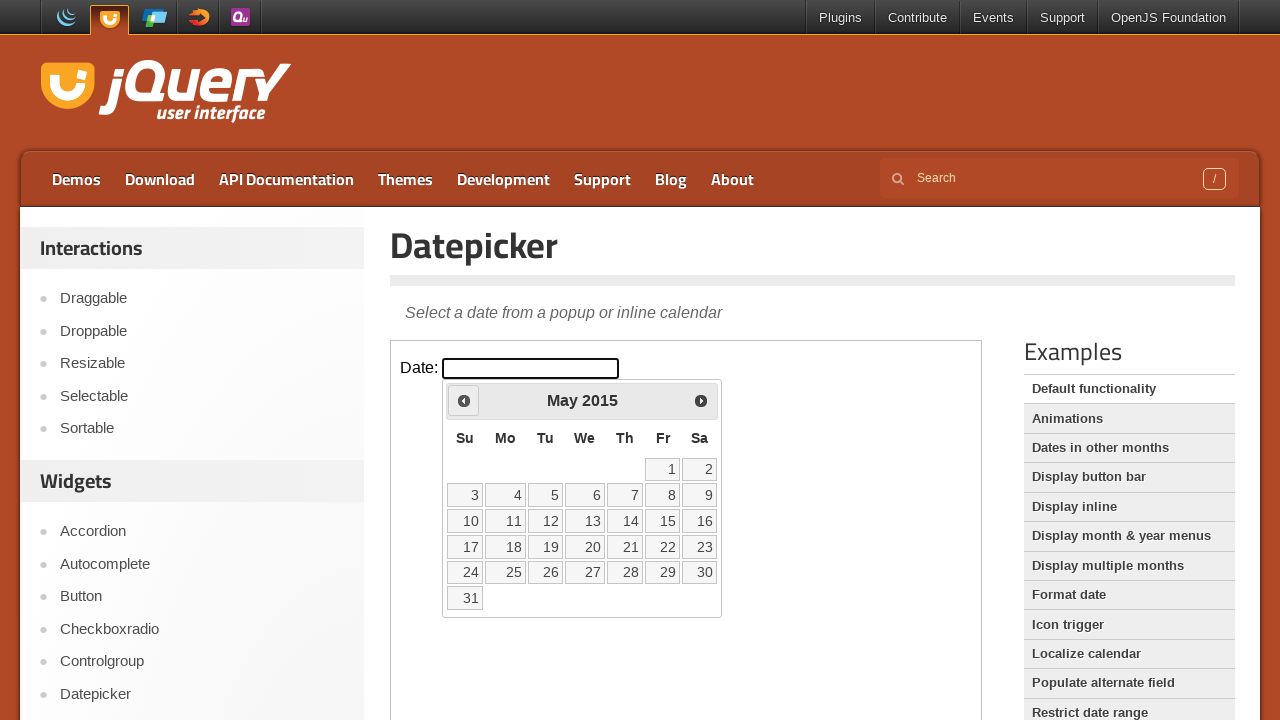

Clicked Previous button to navigate backwards from May 2015 at (464, 400) on iframe.demo-frame >> nth=0 >> internal:control=enter-frame >> span:has-text('Pre
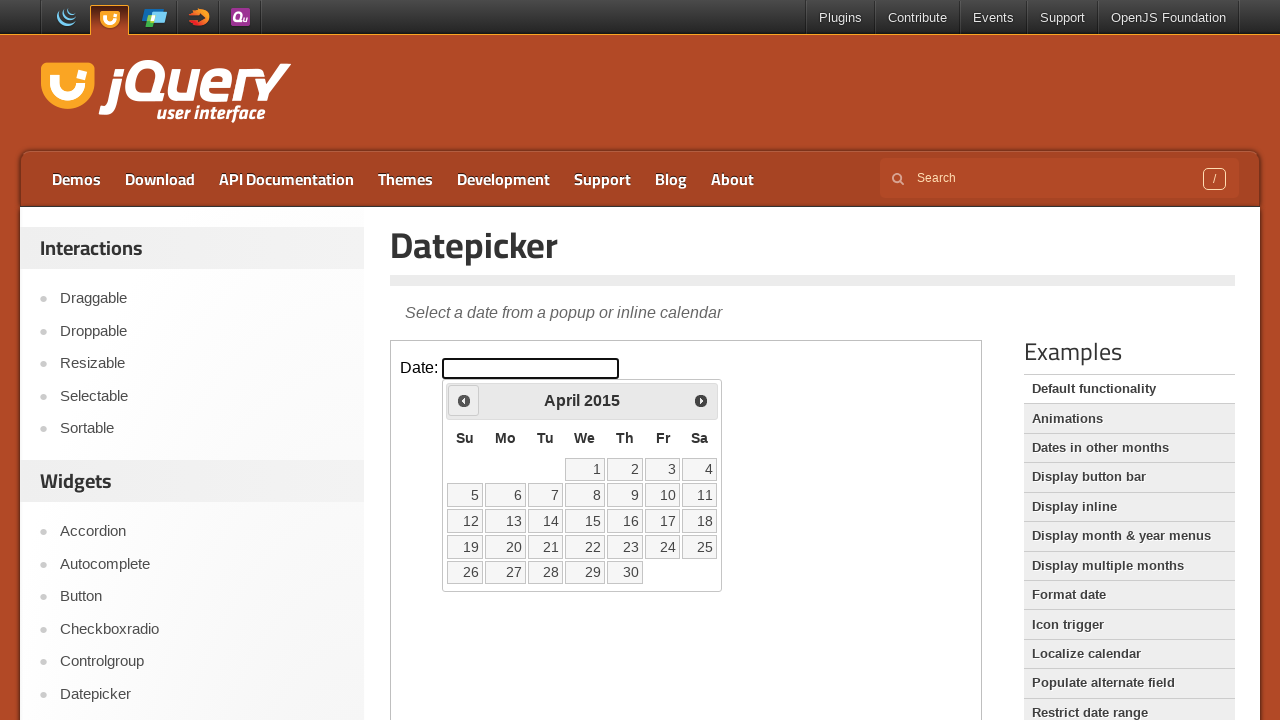

Retrieved updated month: April
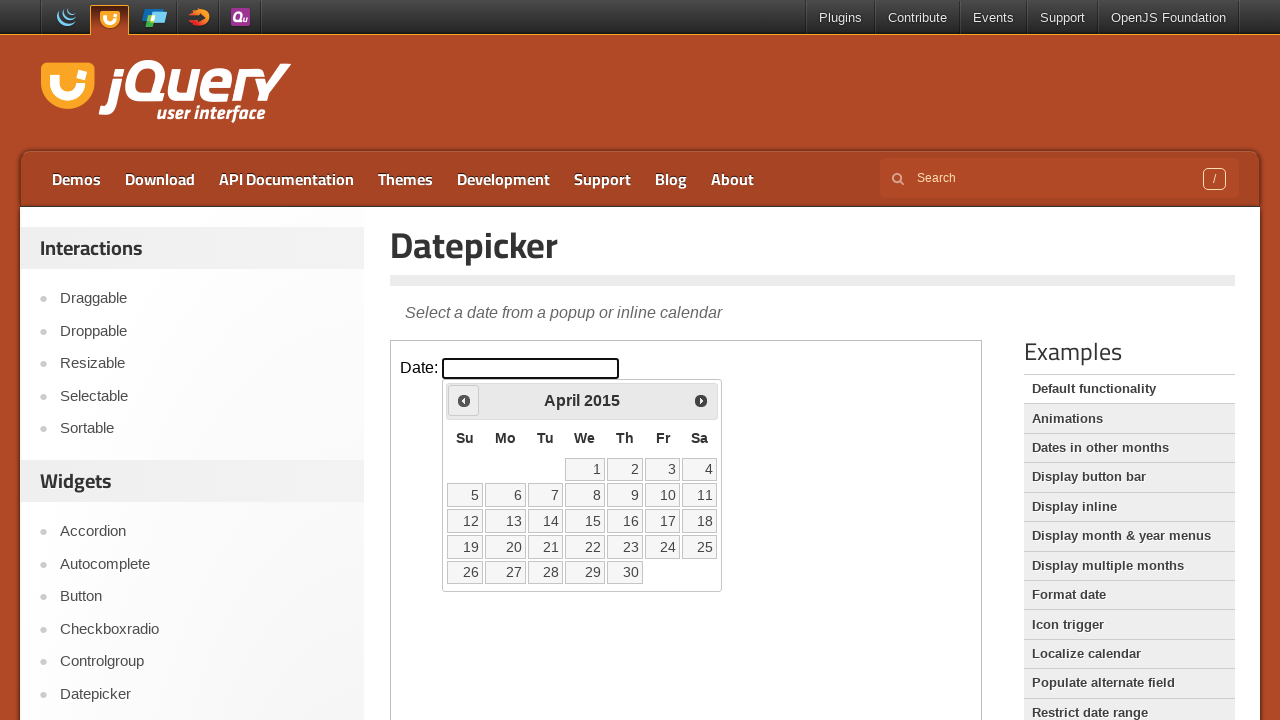

Retrieved updated year: 2015
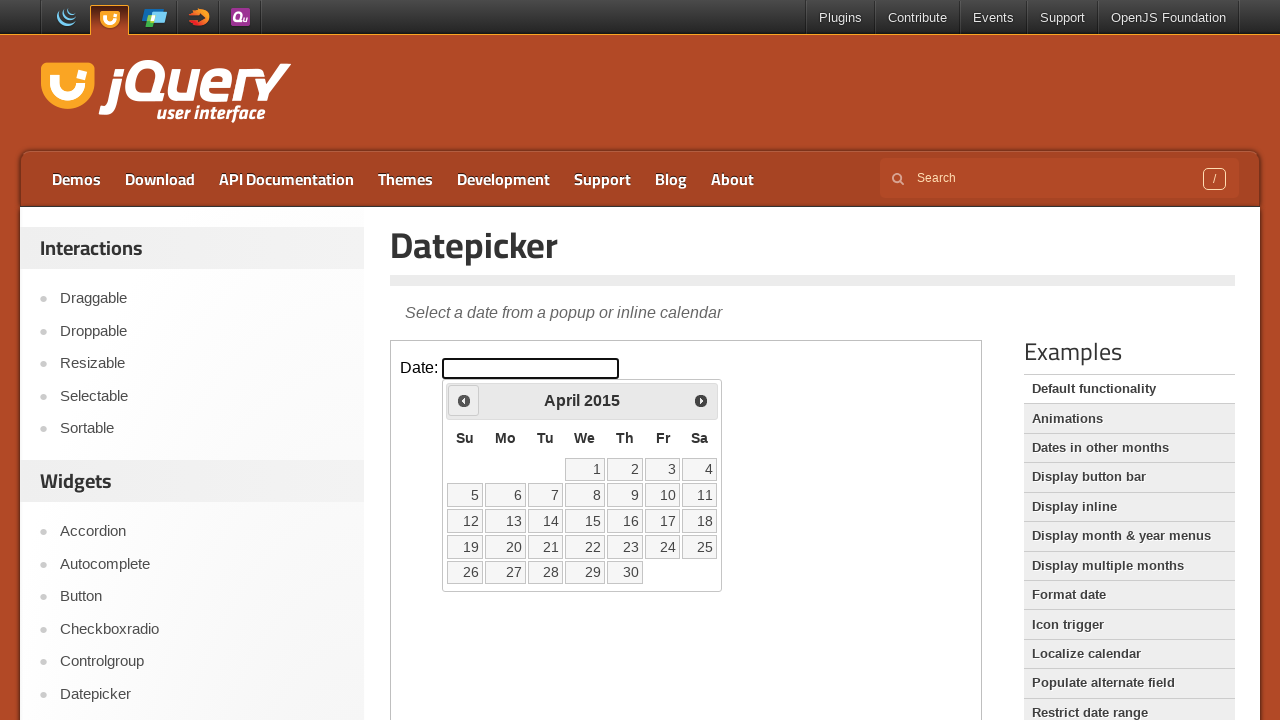

Clicked Previous button to navigate backwards from April 2015 at (464, 400) on iframe.demo-frame >> nth=0 >> internal:control=enter-frame >> span:has-text('Pre
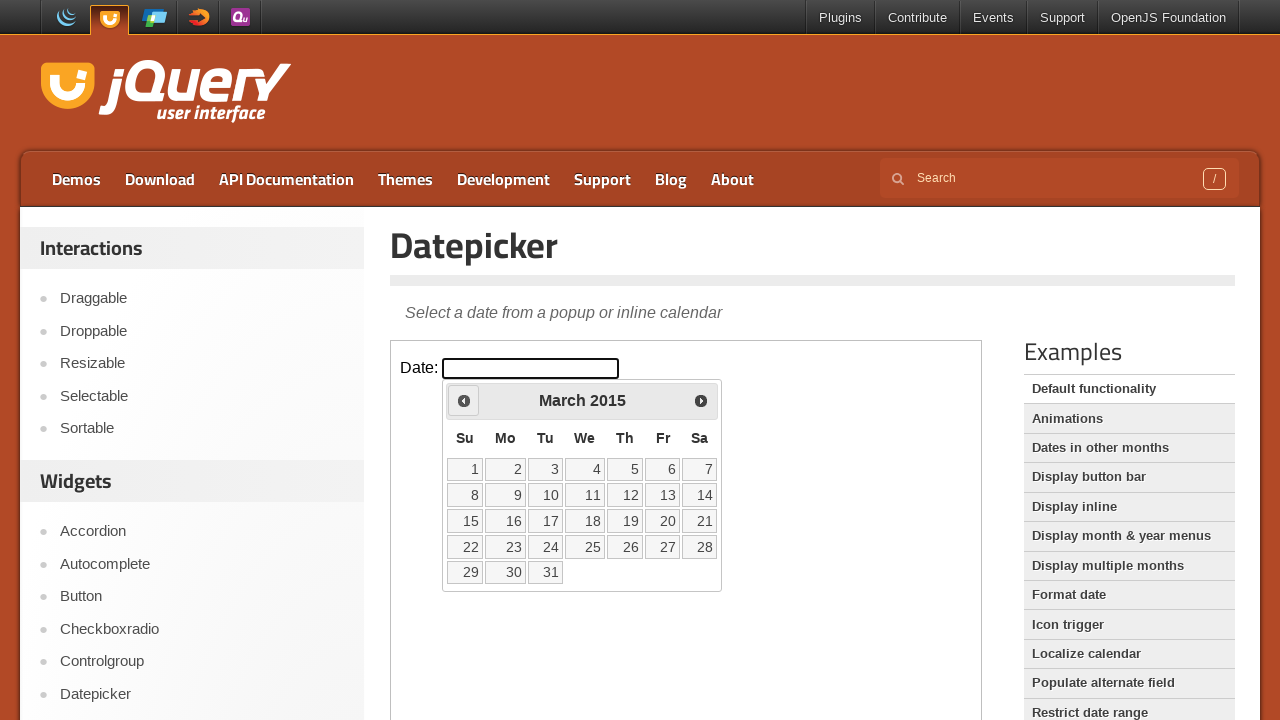

Retrieved updated month: March
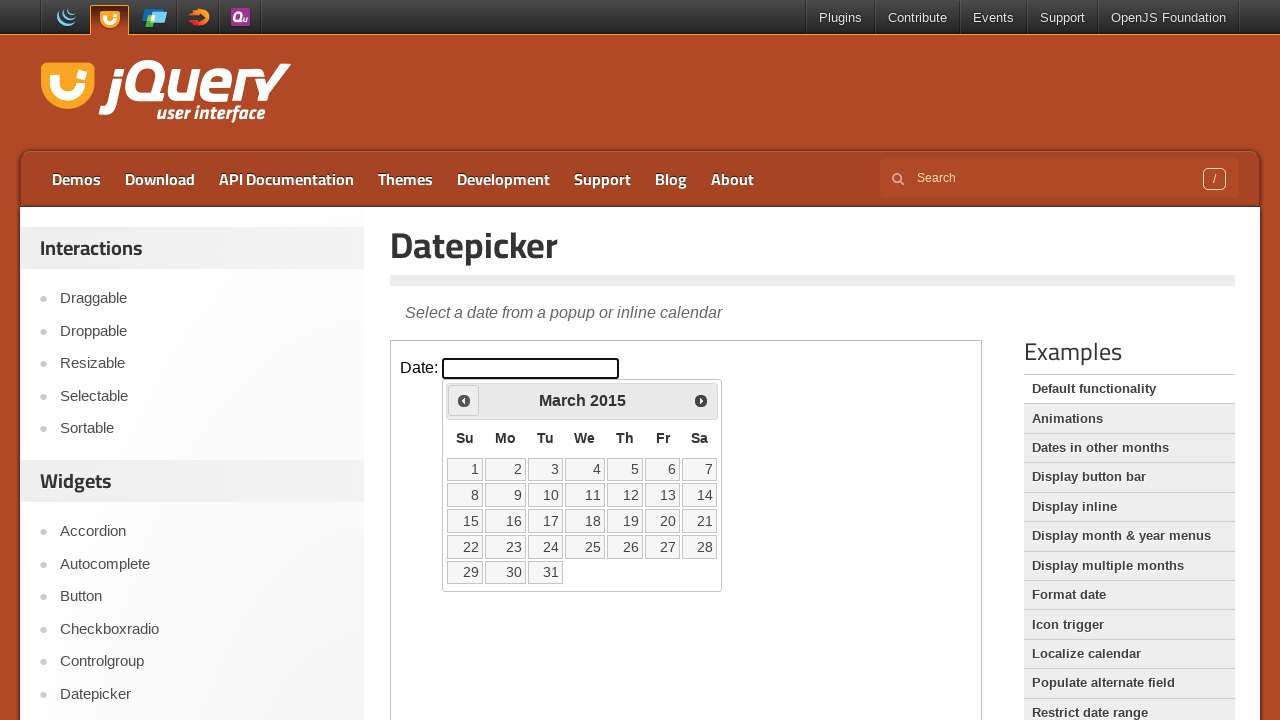

Retrieved updated year: 2015
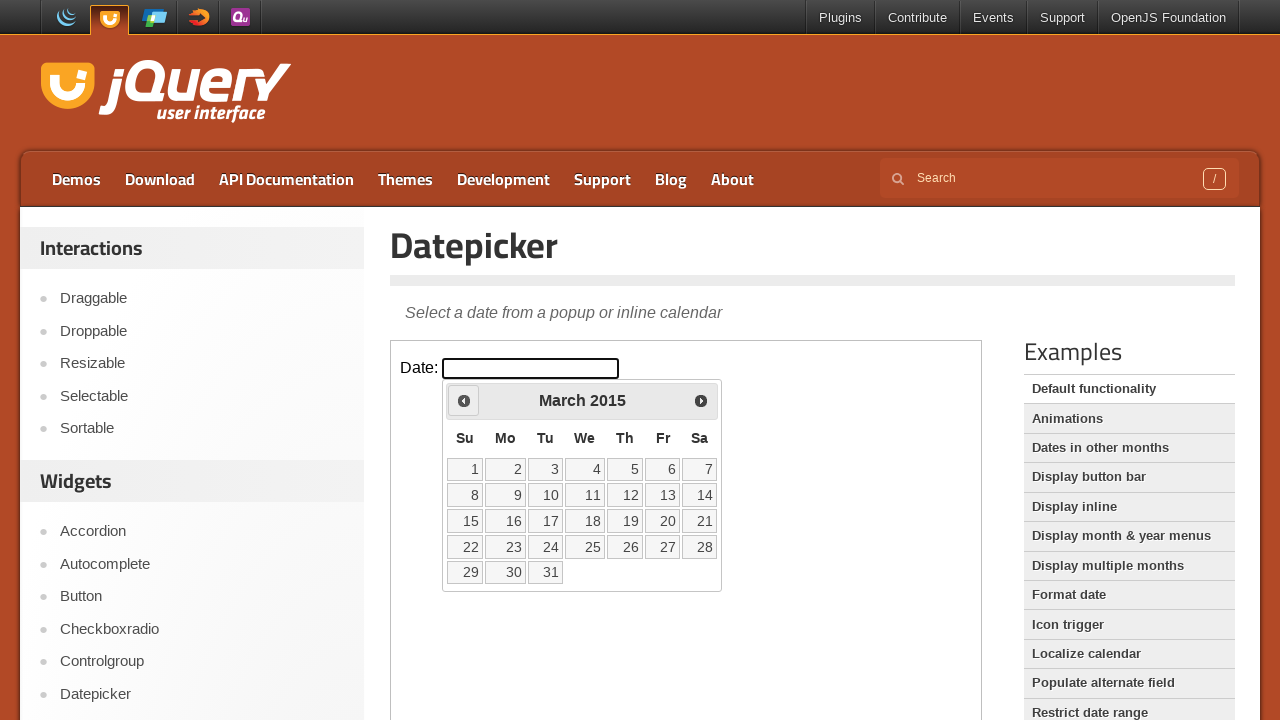

Clicked Previous button to navigate backwards from March 2015 at (464, 400) on iframe.demo-frame >> nth=0 >> internal:control=enter-frame >> span:has-text('Pre
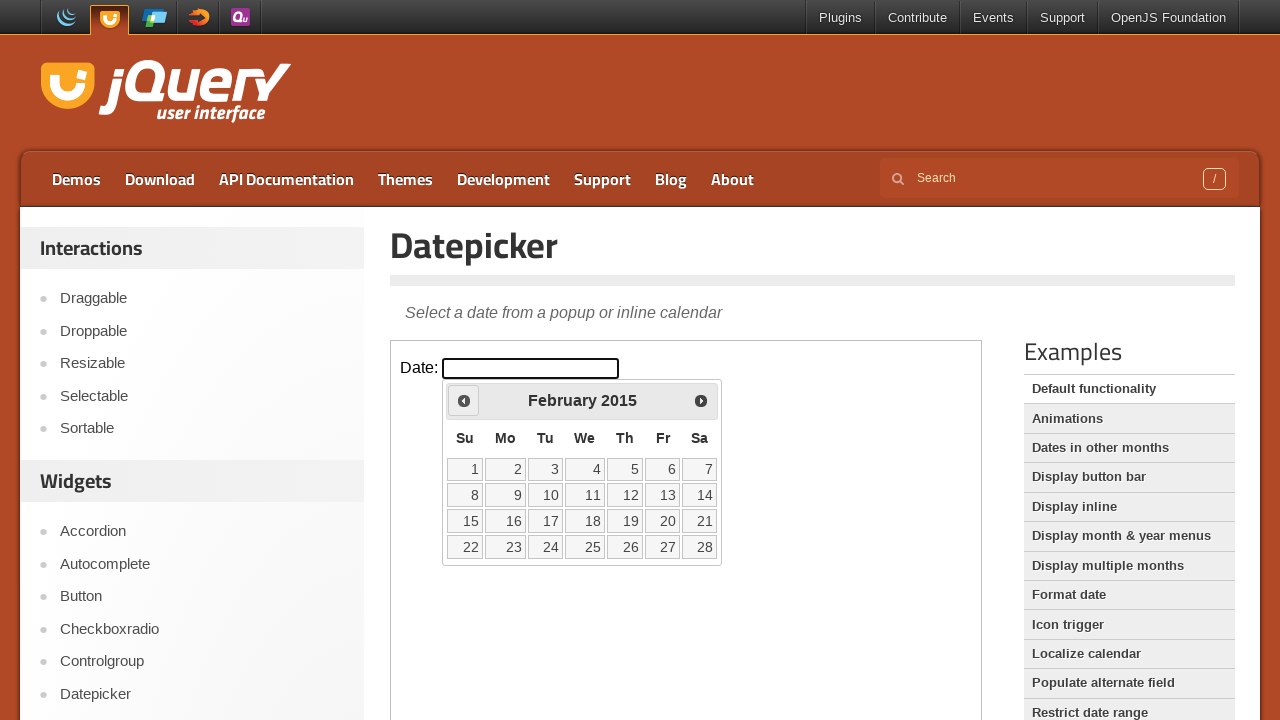

Retrieved updated month: February
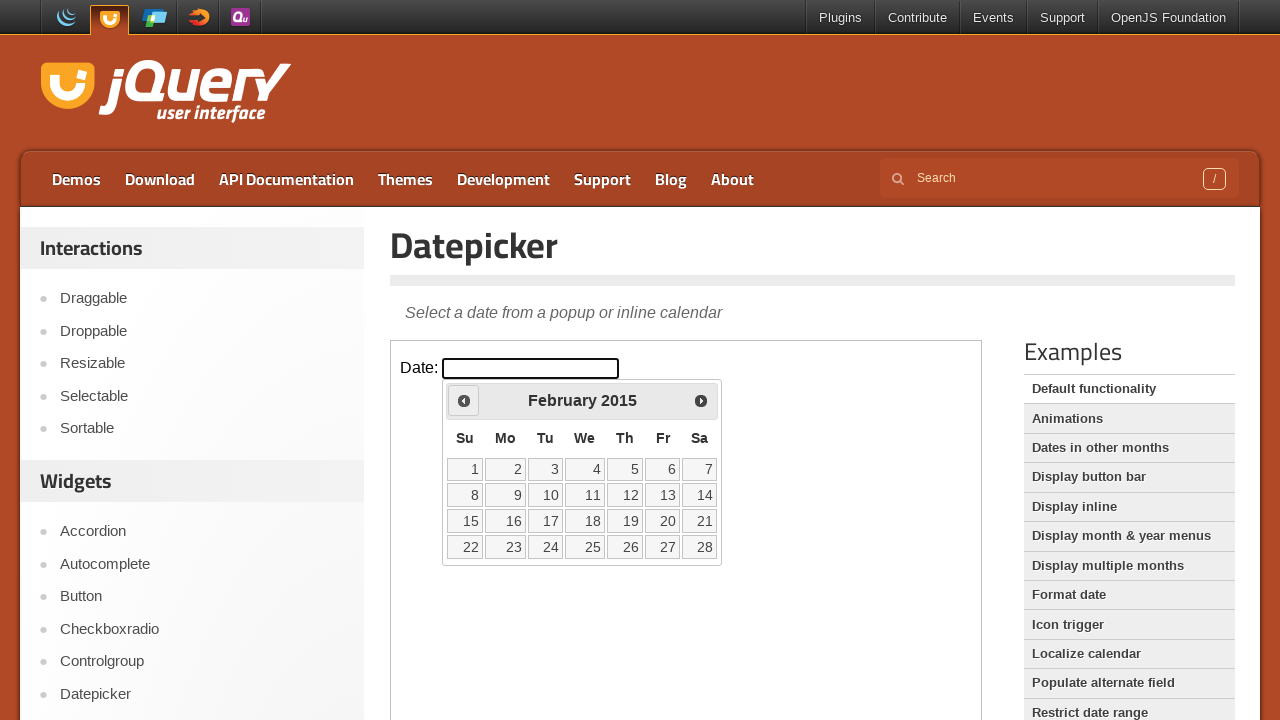

Retrieved updated year: 2015
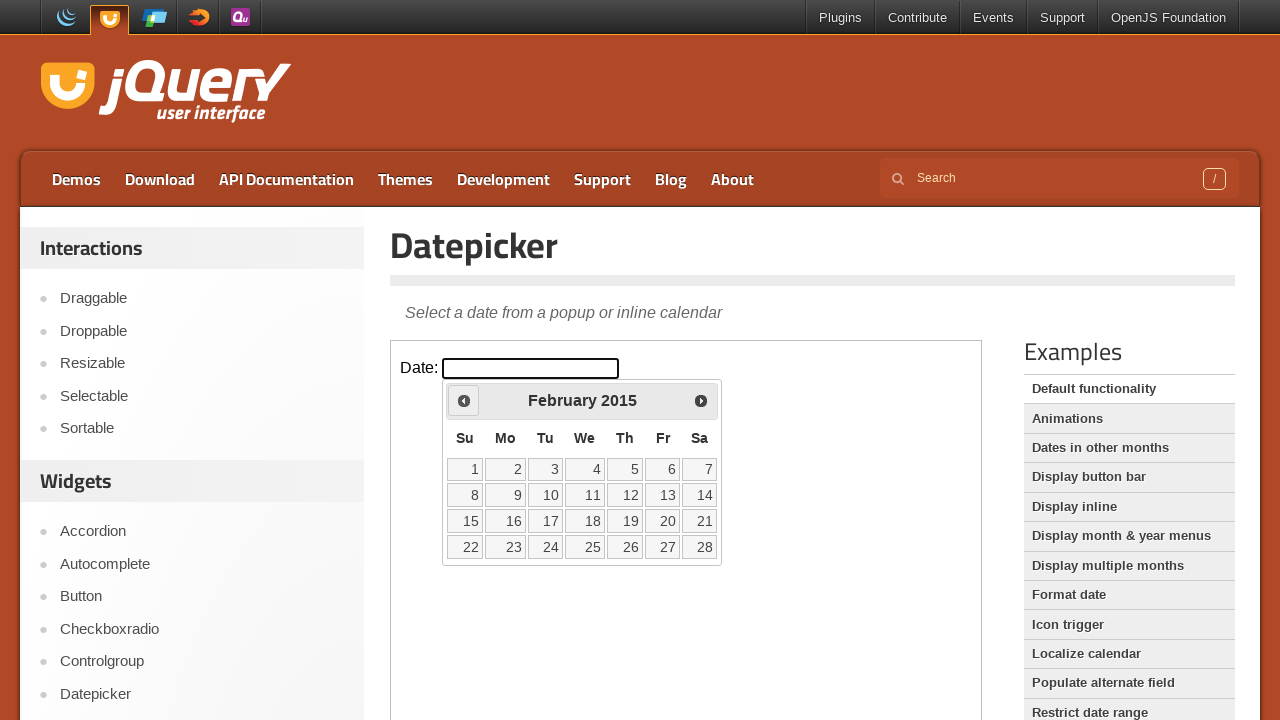

Clicked Previous button to navigate backwards from February 2015 at (464, 400) on iframe.demo-frame >> nth=0 >> internal:control=enter-frame >> span:has-text('Pre
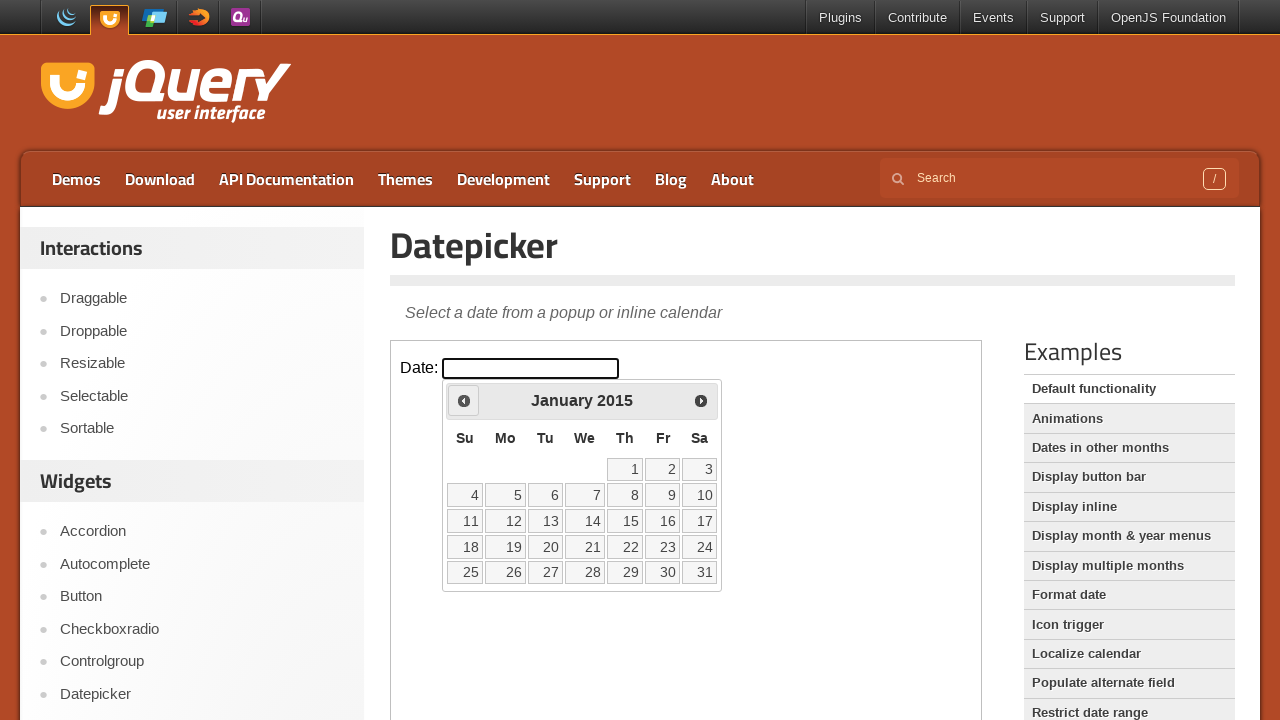

Retrieved updated month: January
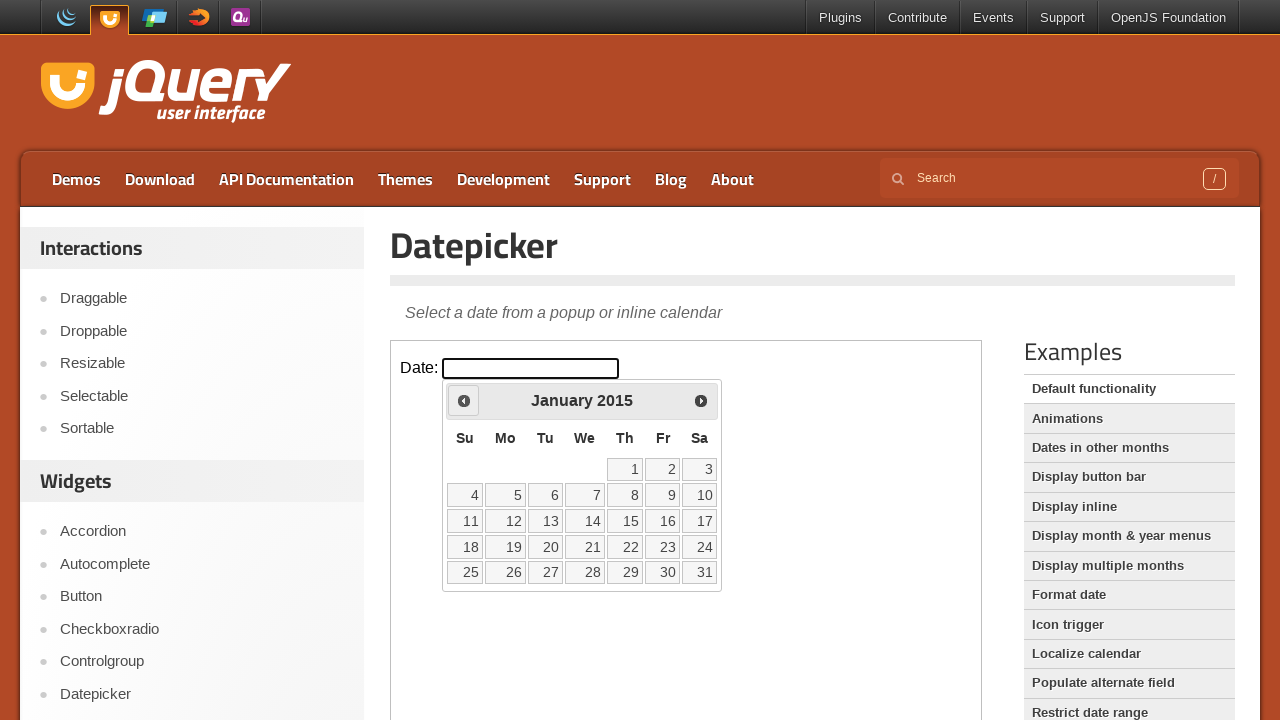

Retrieved updated year: 2015
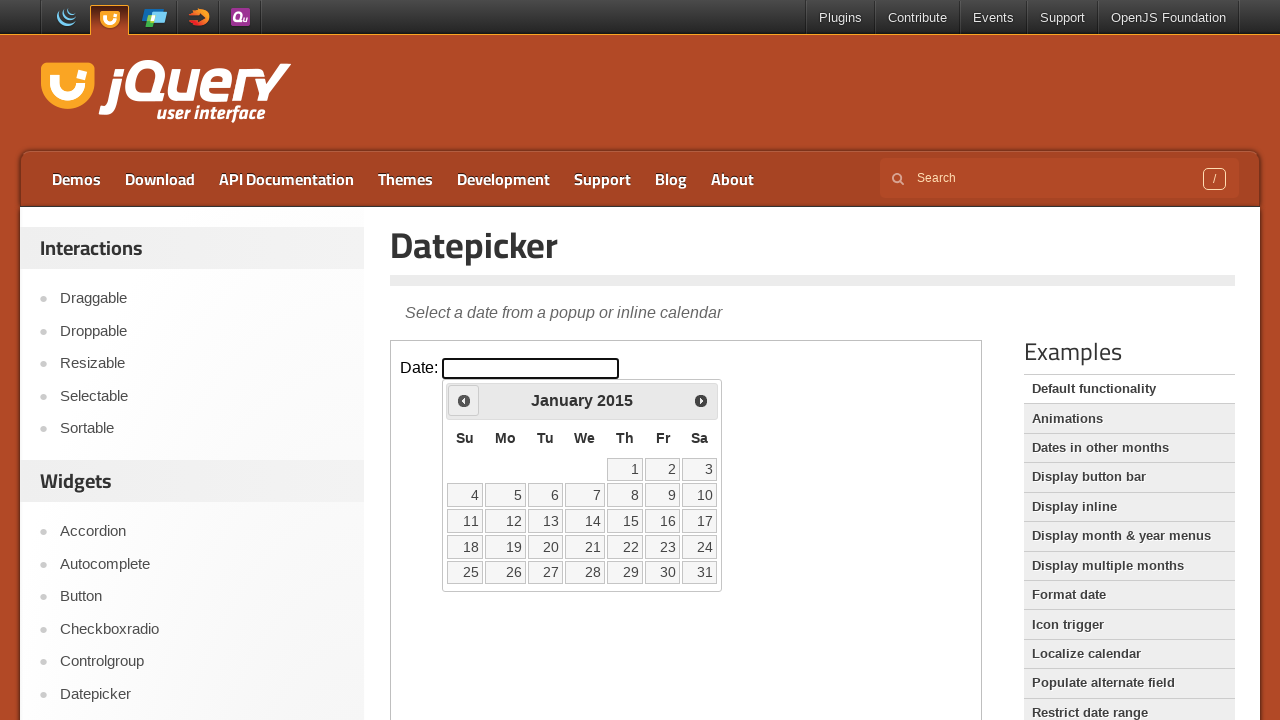

Clicked Previous button to navigate backwards from January 2015 at (464, 400) on iframe.demo-frame >> nth=0 >> internal:control=enter-frame >> span:has-text('Pre
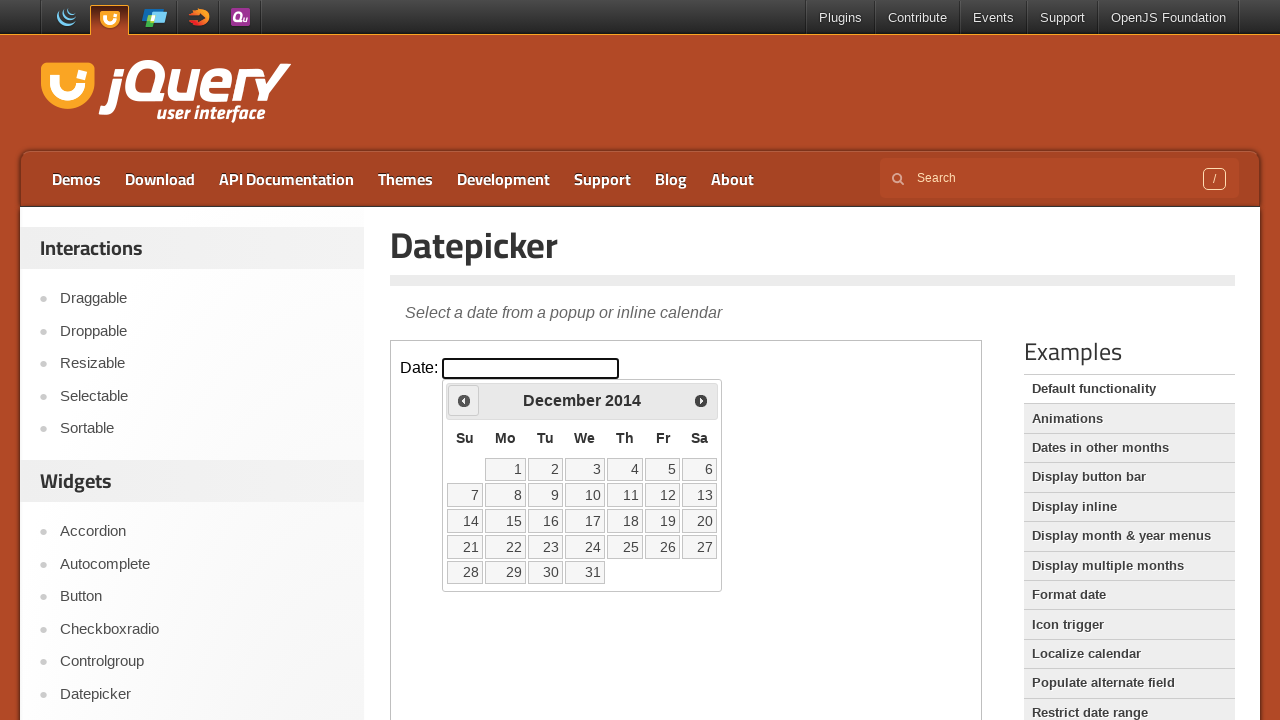

Retrieved updated month: December
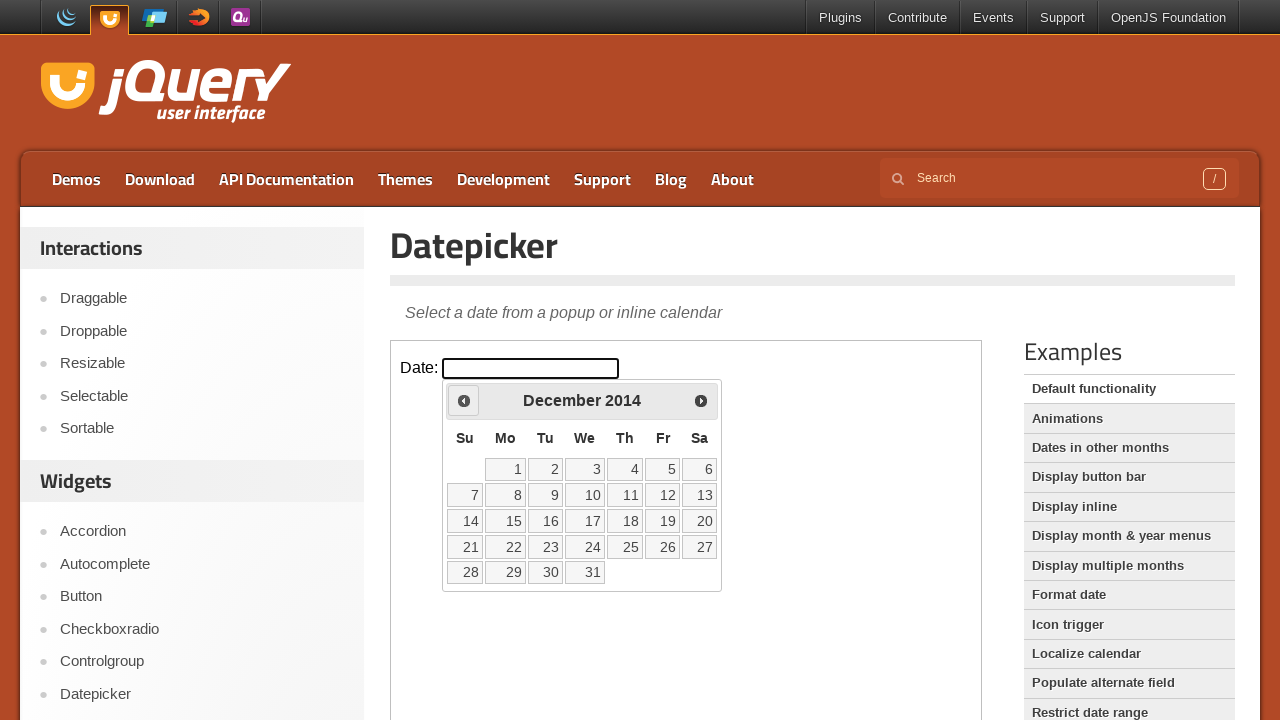

Retrieved updated year: 2014
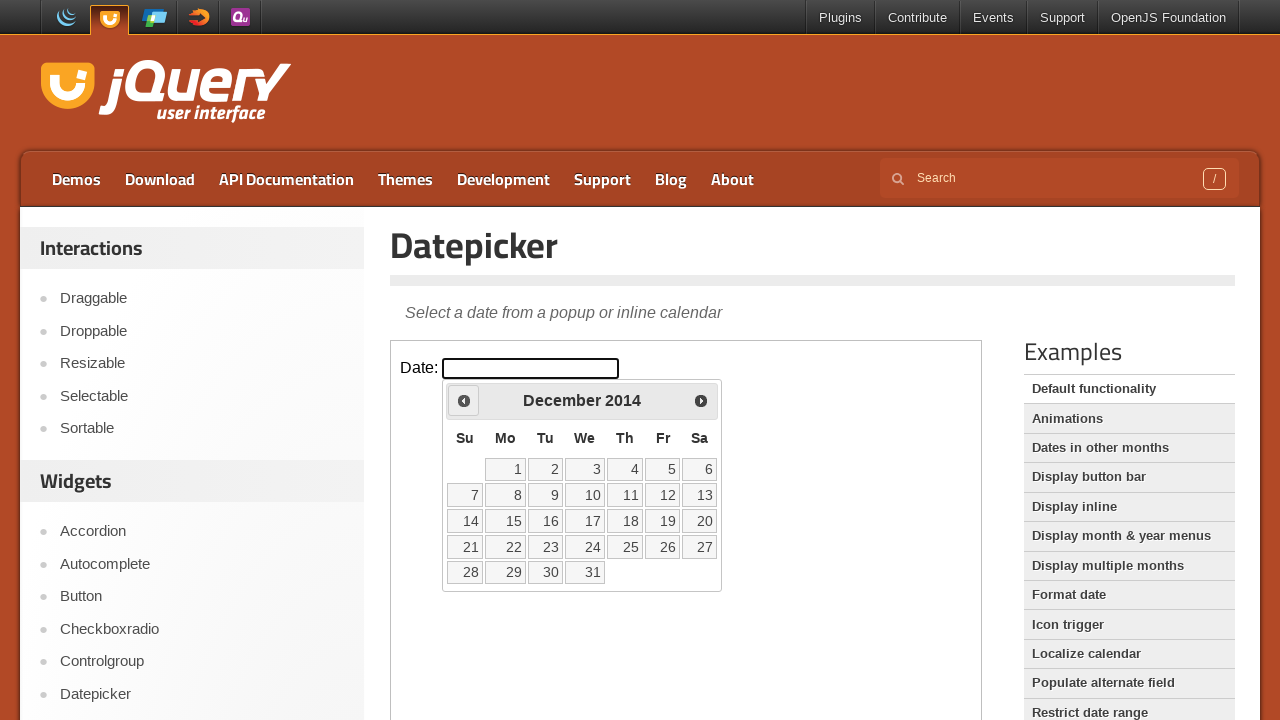

Clicked Previous button to navigate backwards from December 2014 at (464, 400) on iframe.demo-frame >> nth=0 >> internal:control=enter-frame >> span:has-text('Pre
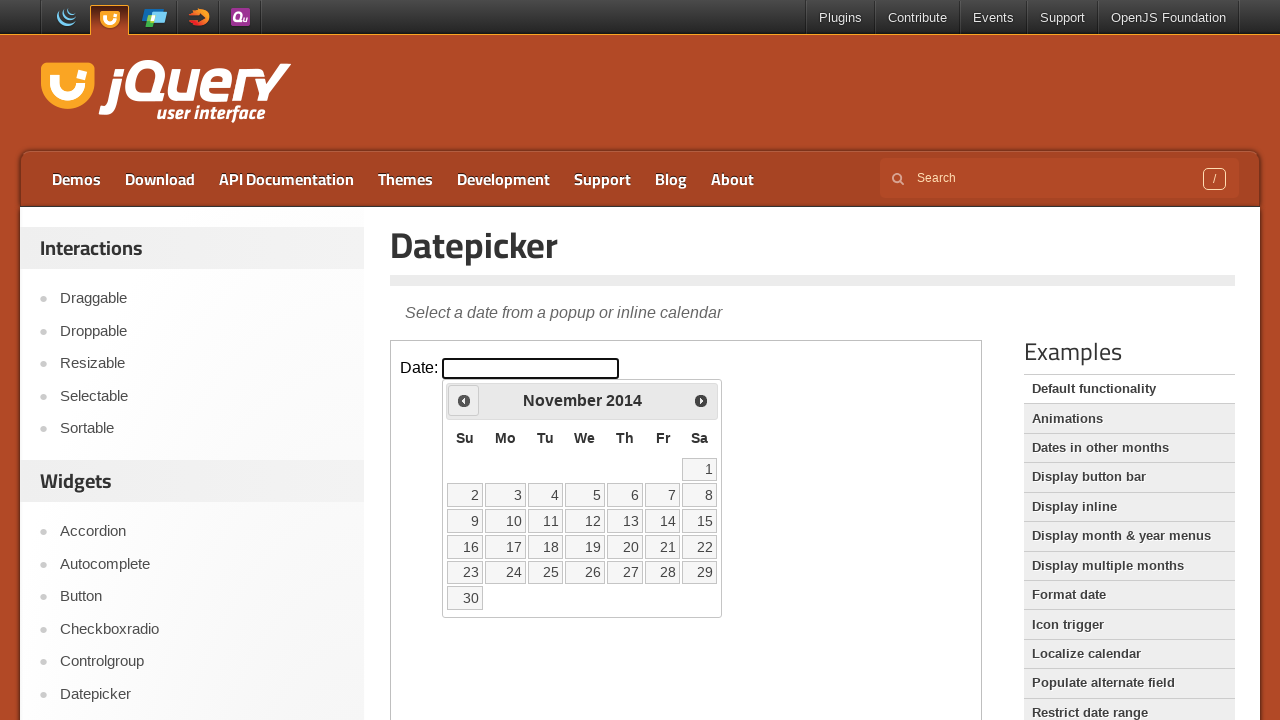

Retrieved updated month: November
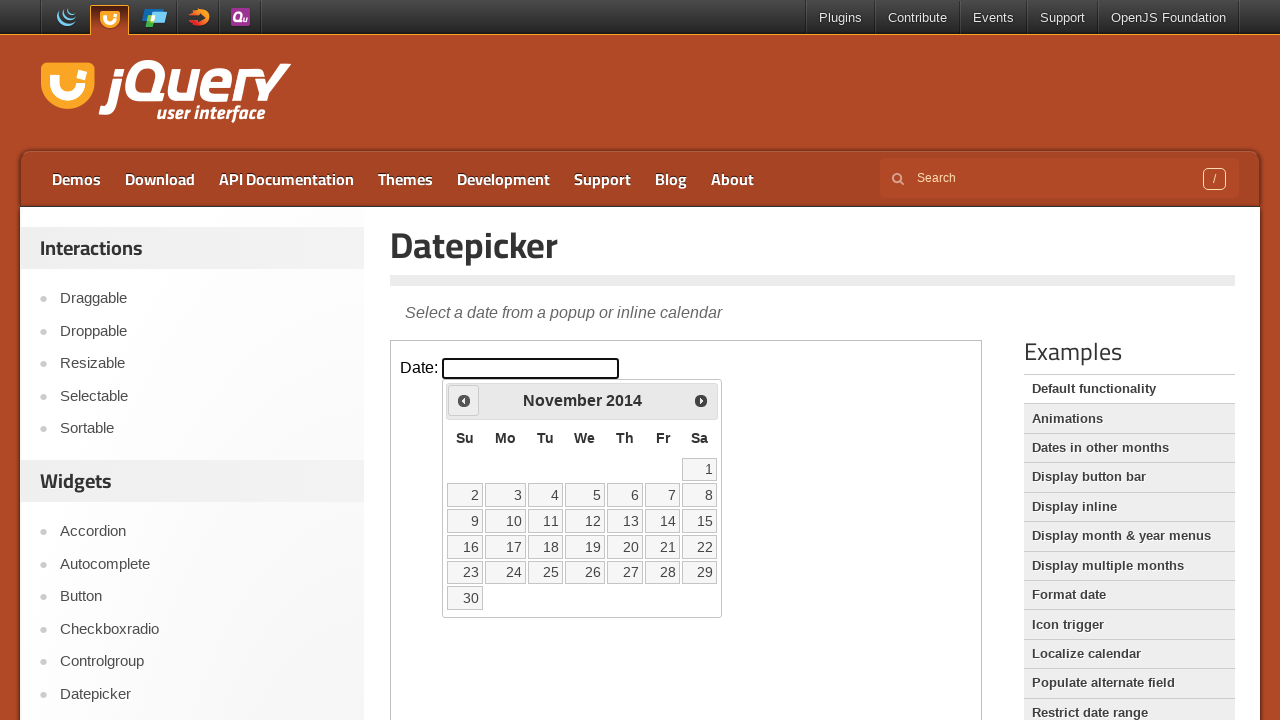

Retrieved updated year: 2014
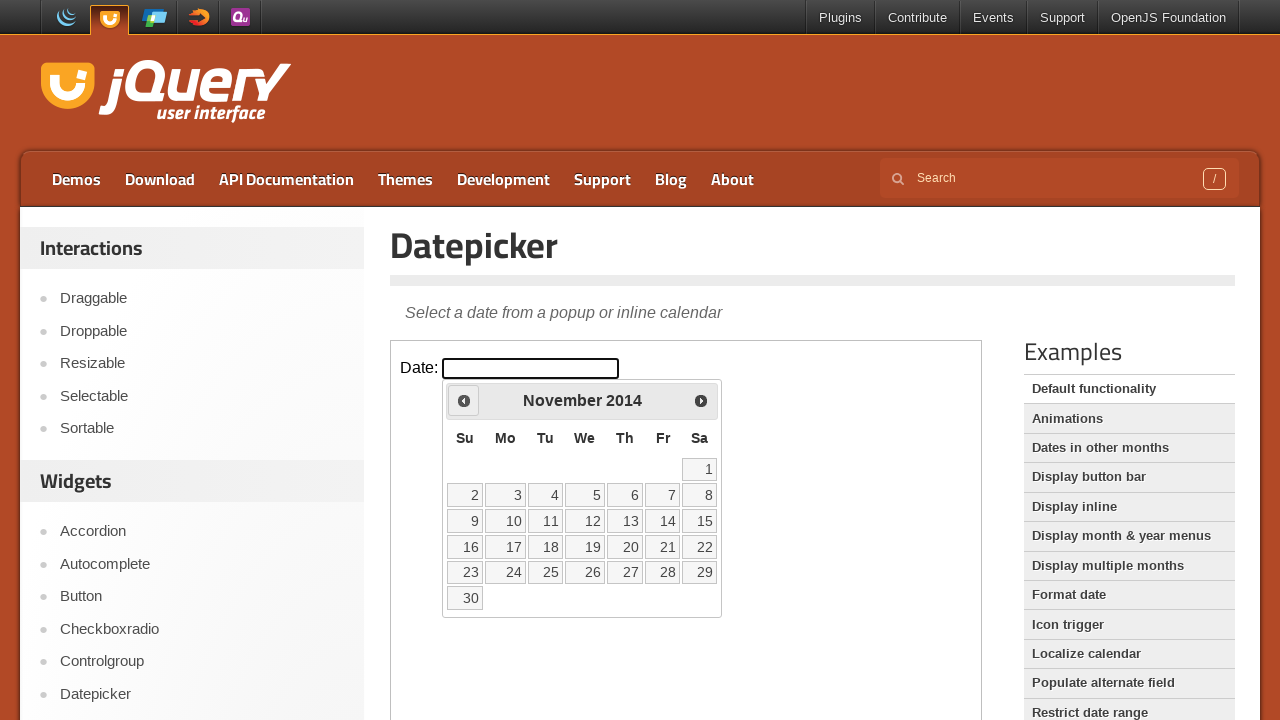

Clicked Previous button to navigate backwards from November 2014 at (464, 400) on iframe.demo-frame >> nth=0 >> internal:control=enter-frame >> span:has-text('Pre
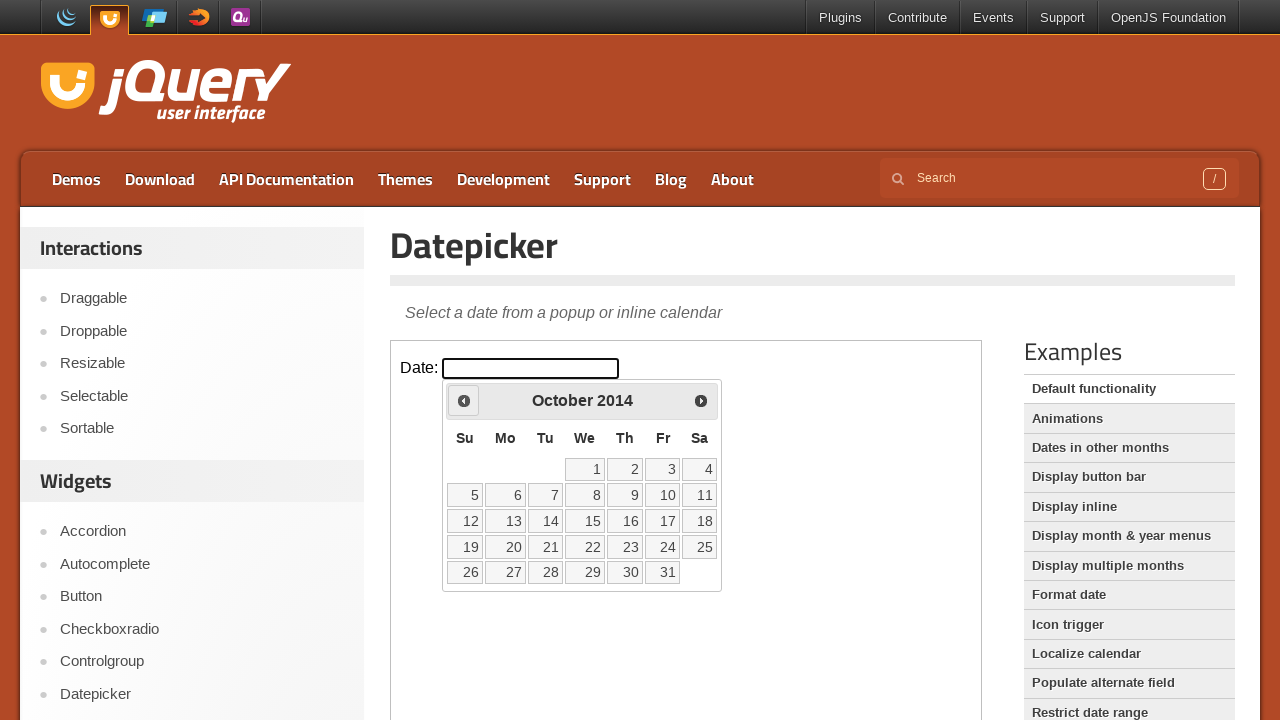

Retrieved updated month: October
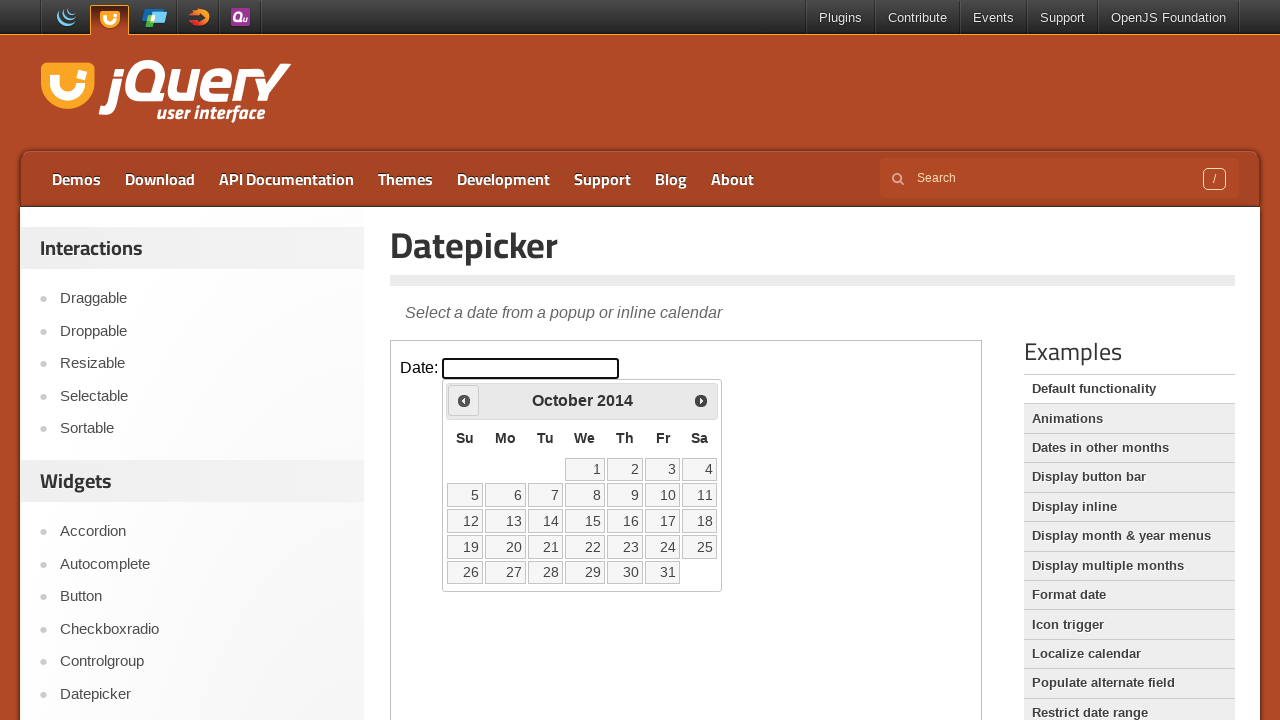

Retrieved updated year: 2014
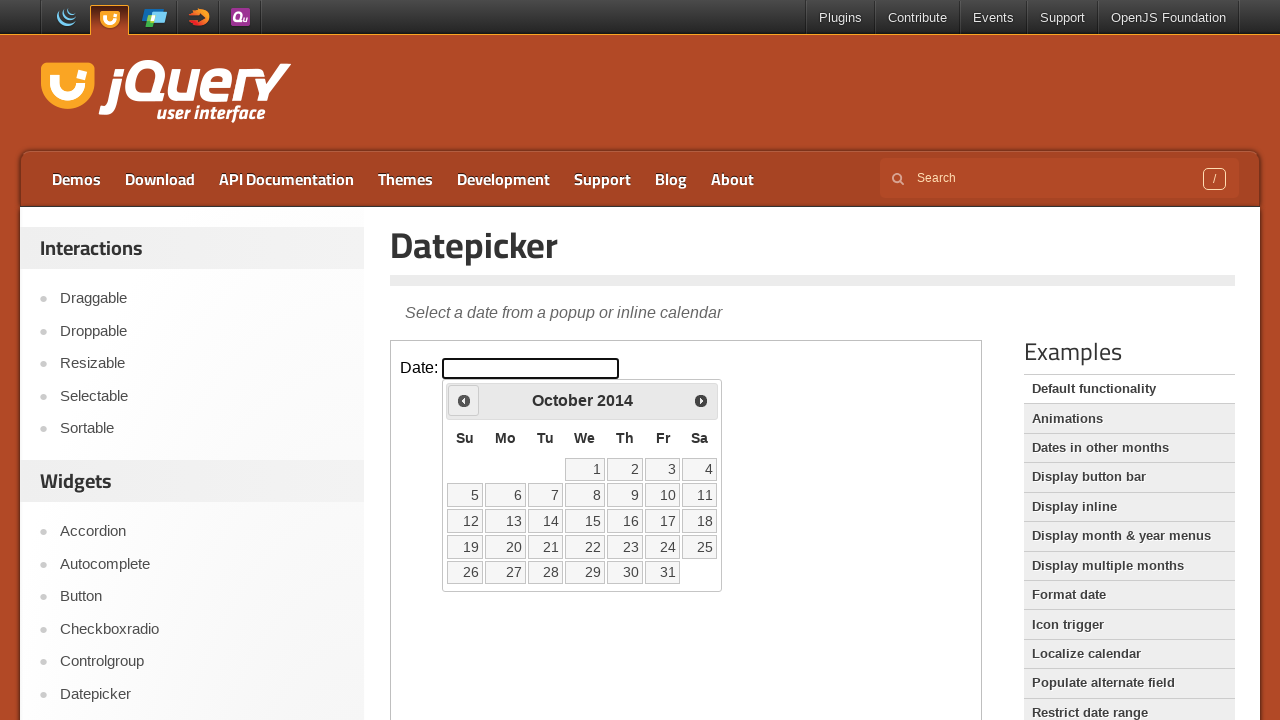

Clicked Previous button to navigate backwards from October 2014 at (464, 400) on iframe.demo-frame >> nth=0 >> internal:control=enter-frame >> span:has-text('Pre
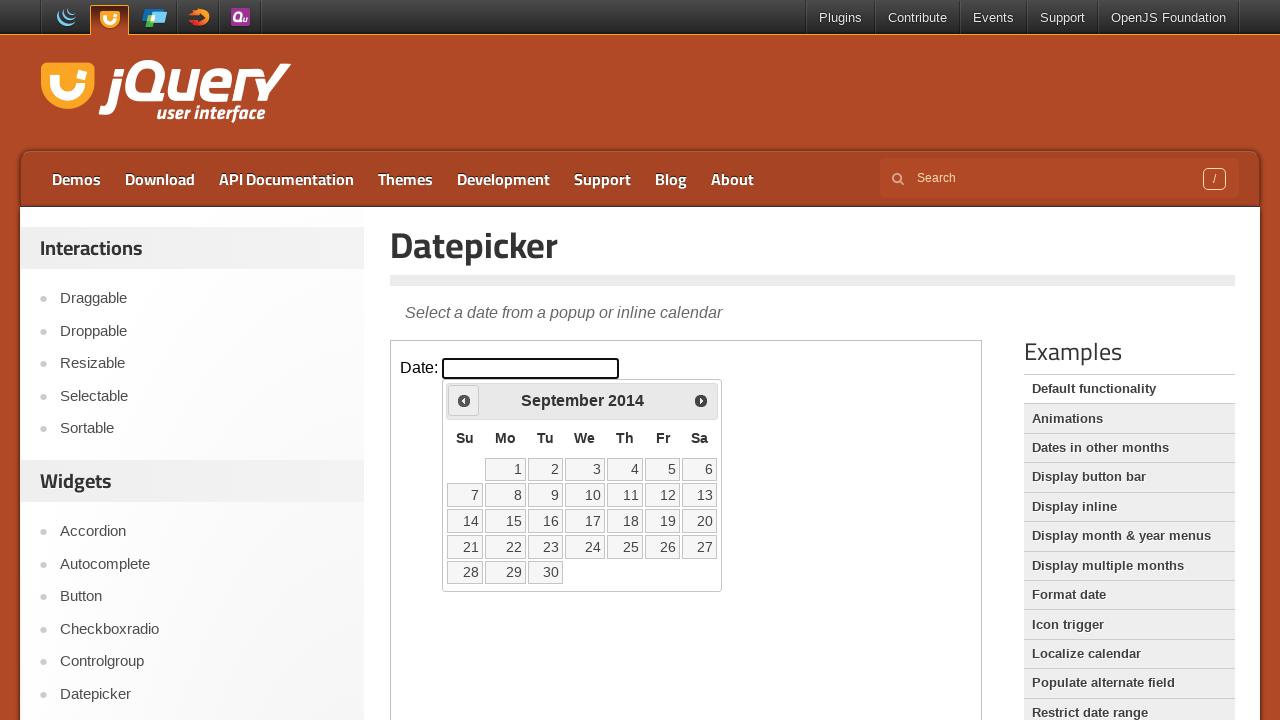

Retrieved updated month: September
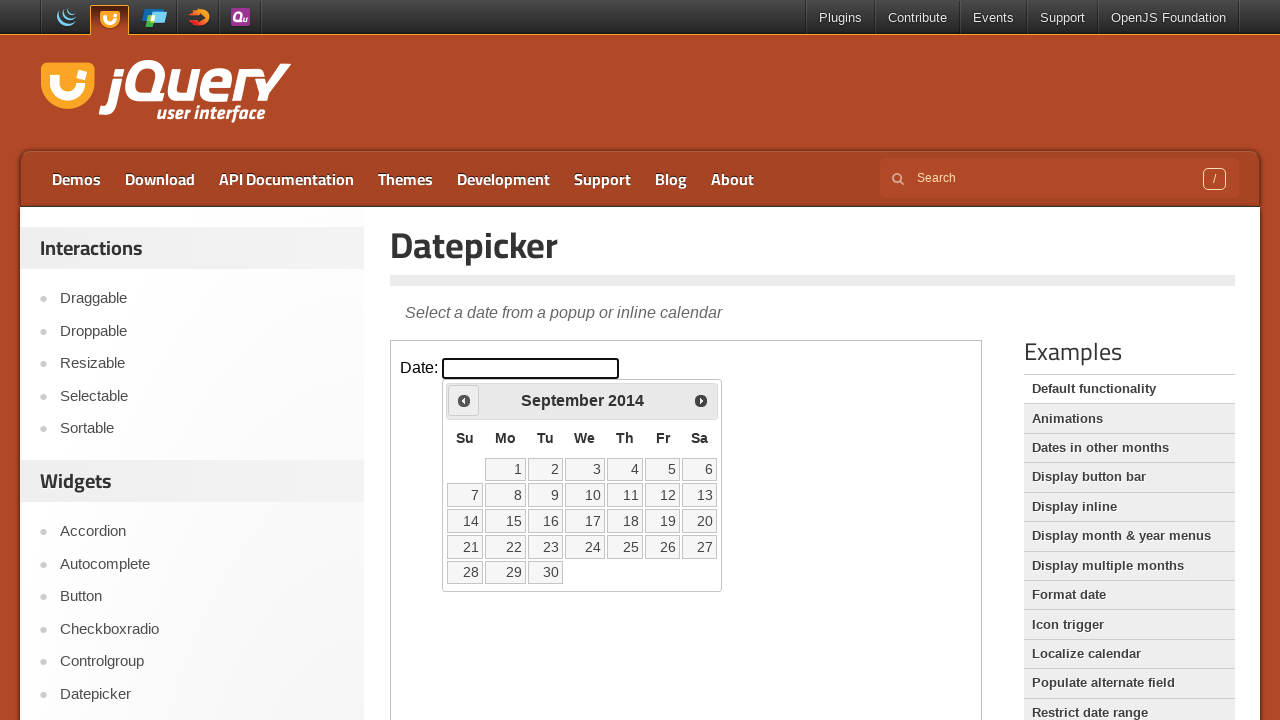

Retrieved updated year: 2014
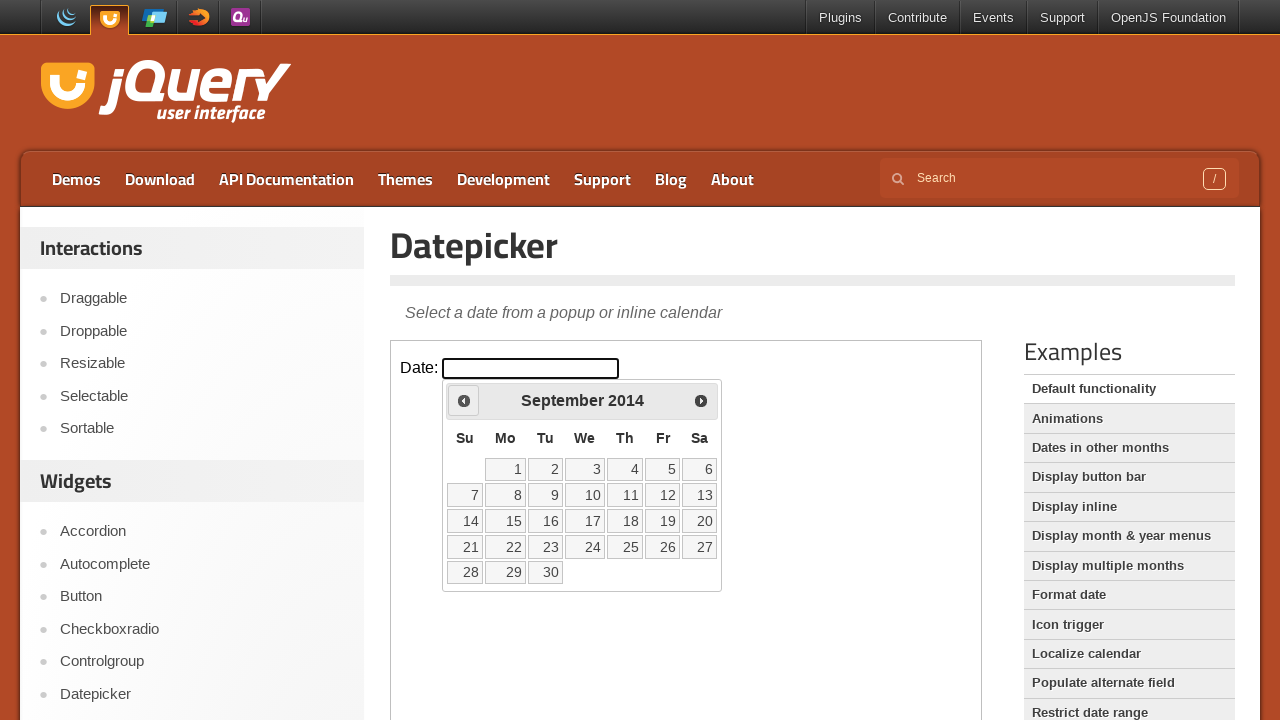

Clicked Previous button to navigate backwards from September 2014 at (464, 400) on iframe.demo-frame >> nth=0 >> internal:control=enter-frame >> span:has-text('Pre
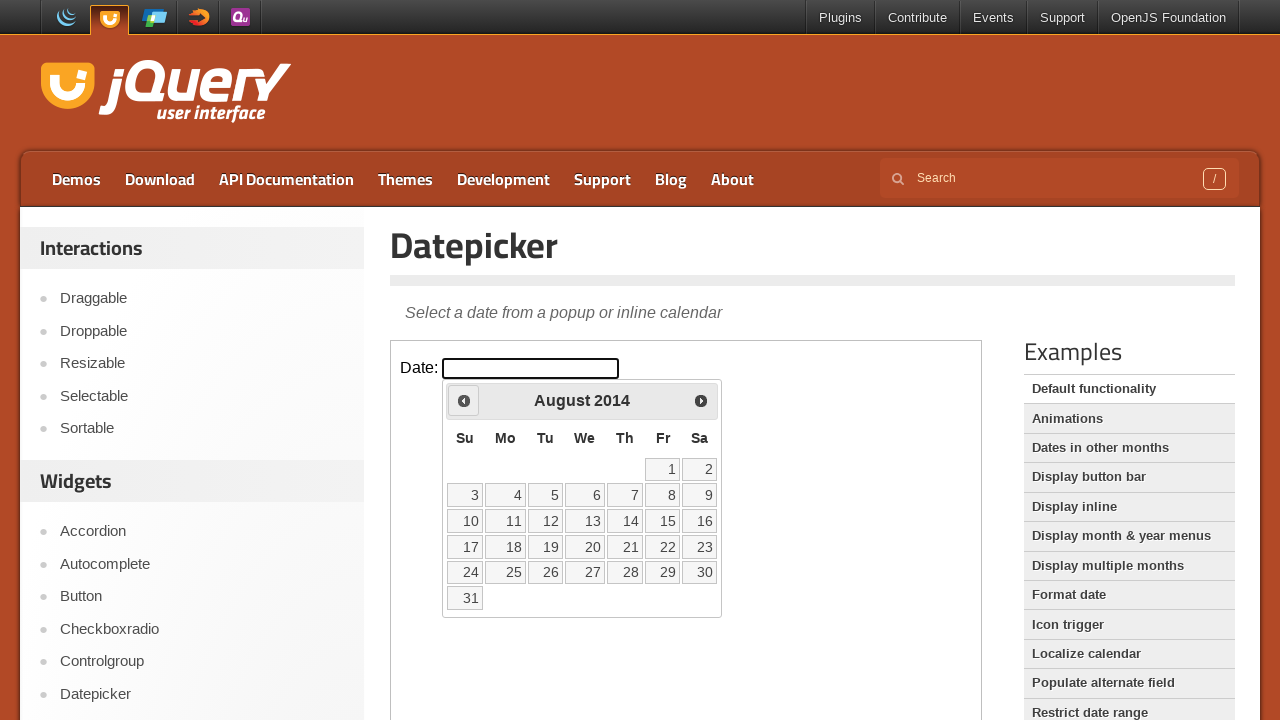

Retrieved updated month: August
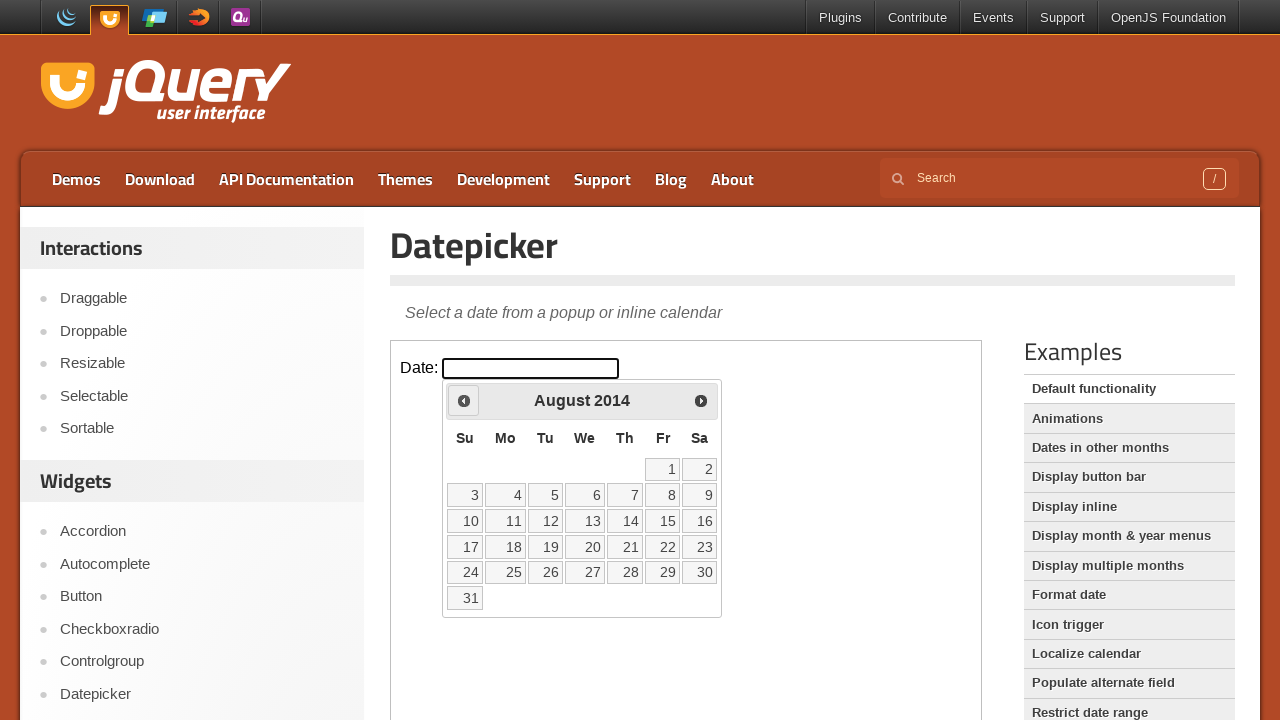

Retrieved updated year: 2014
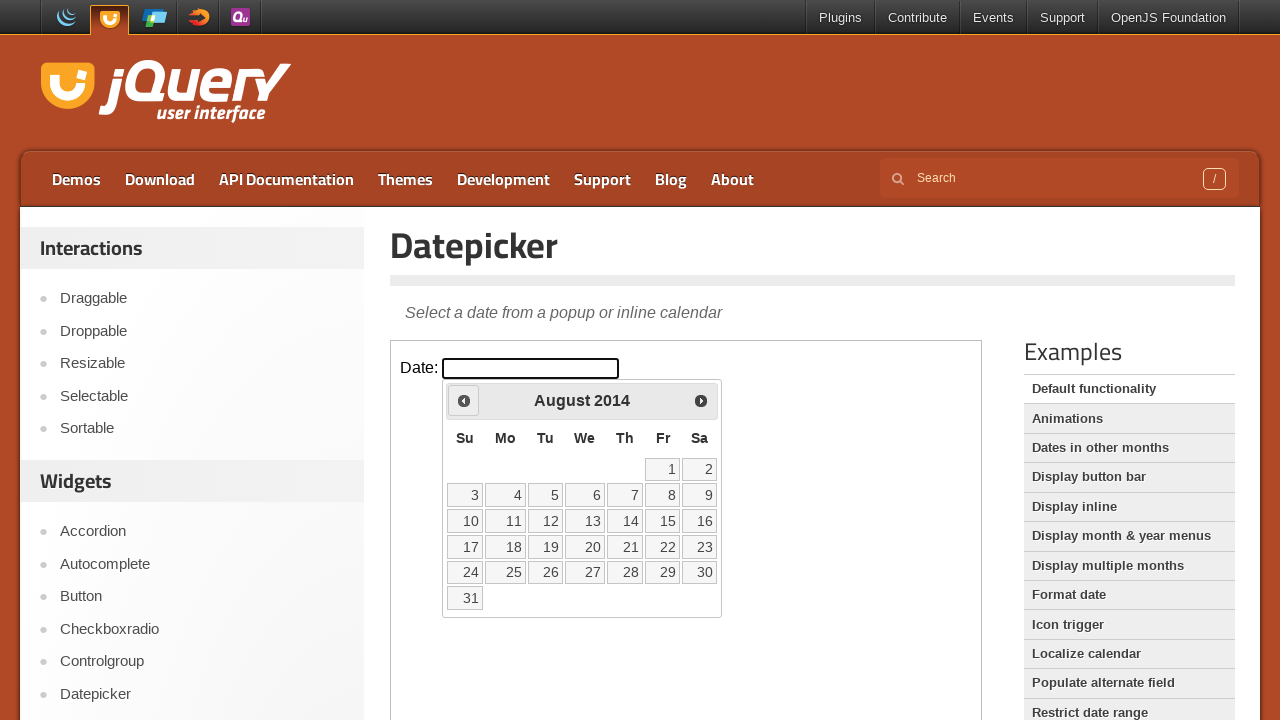

Clicked Previous button to navigate backwards from August 2014 at (464, 400) on iframe.demo-frame >> nth=0 >> internal:control=enter-frame >> span:has-text('Pre
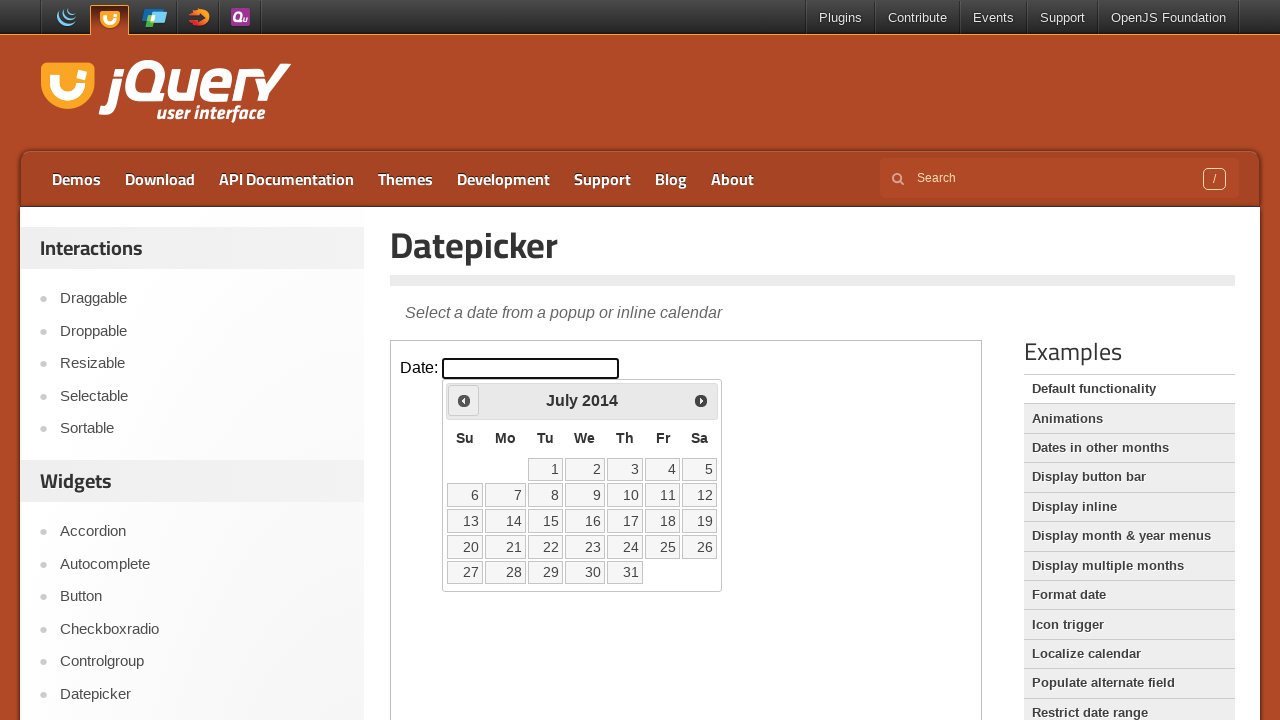

Retrieved updated month: July
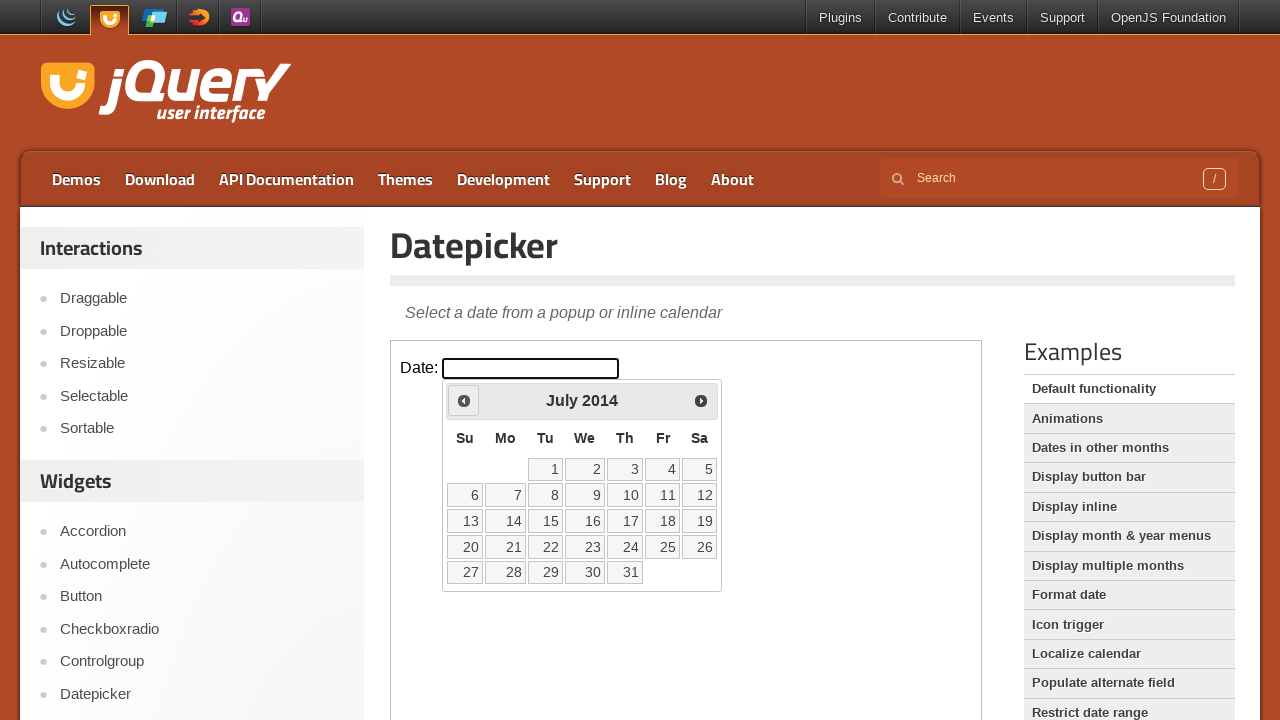

Retrieved updated year: 2014
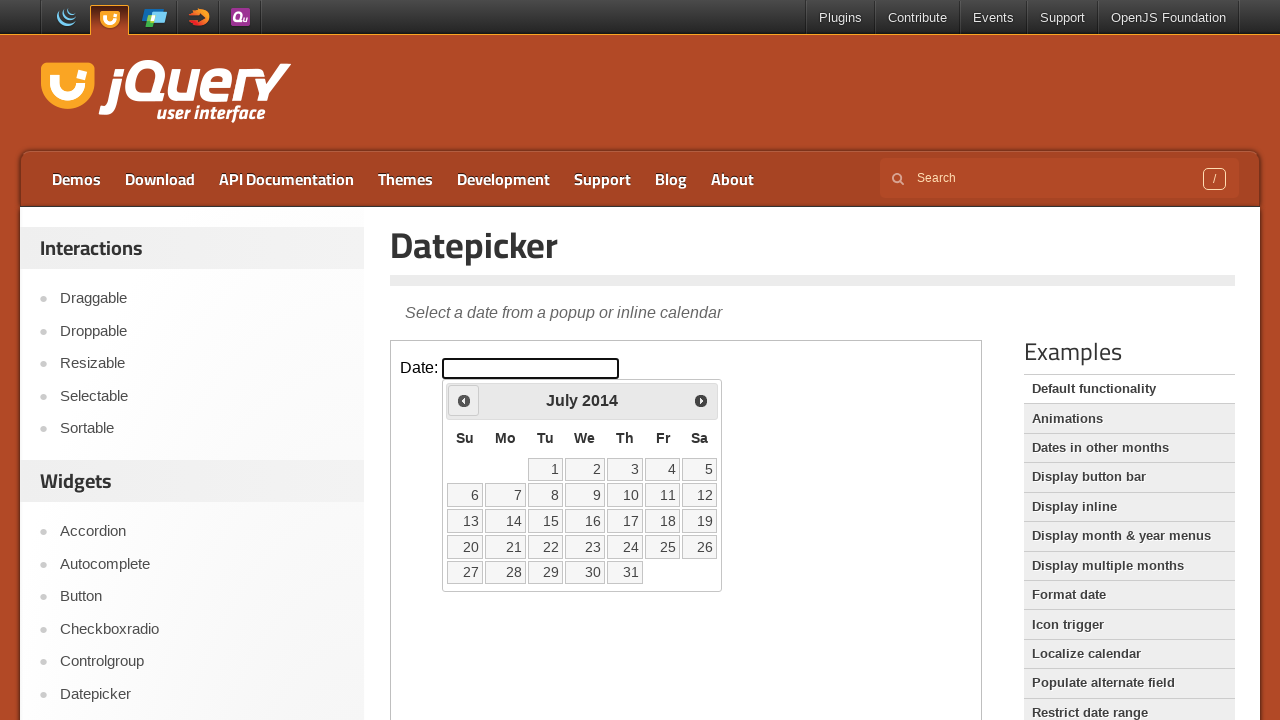

Clicked Previous button to navigate backwards from July 2014 at (464, 400) on iframe.demo-frame >> nth=0 >> internal:control=enter-frame >> span:has-text('Pre
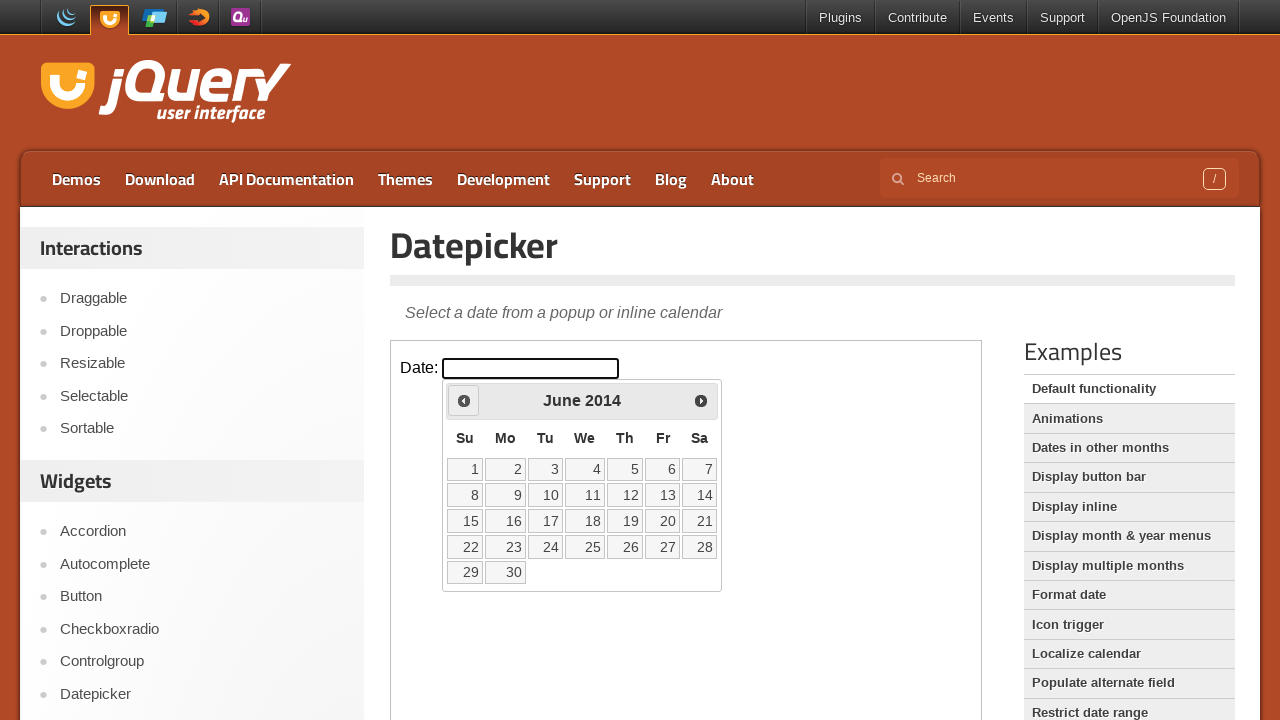

Retrieved updated month: June
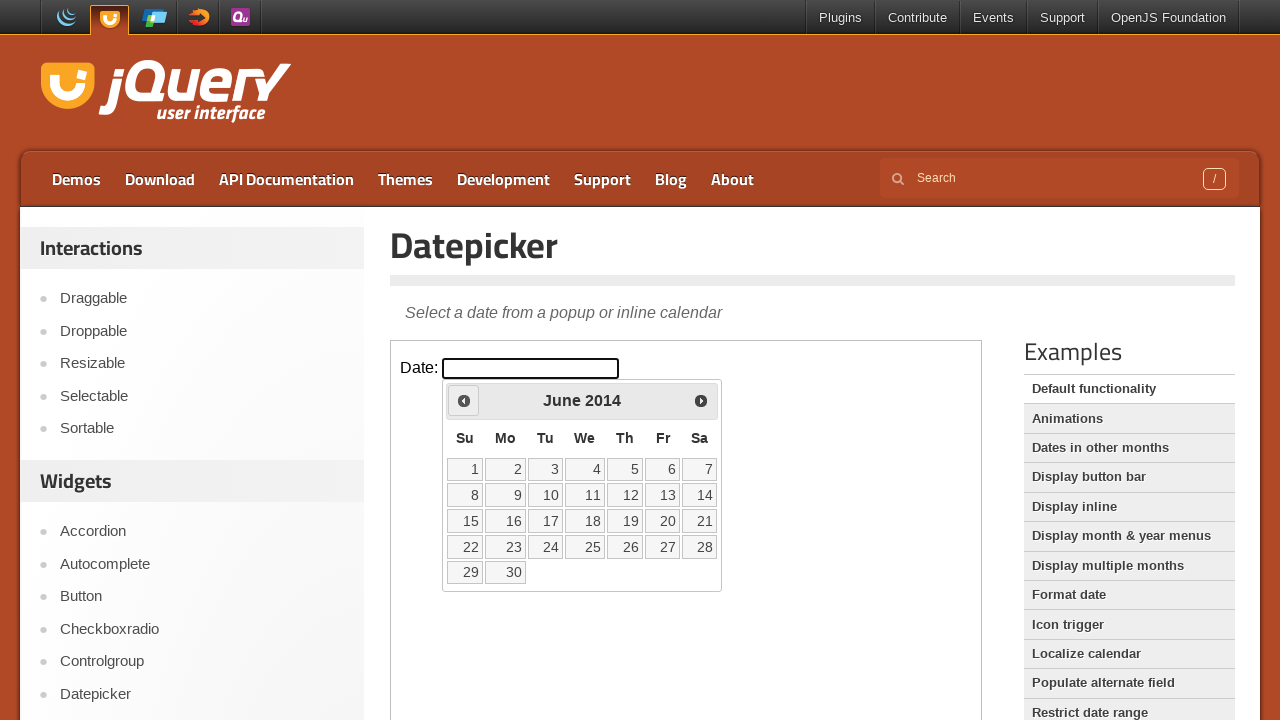

Retrieved updated year: 2014
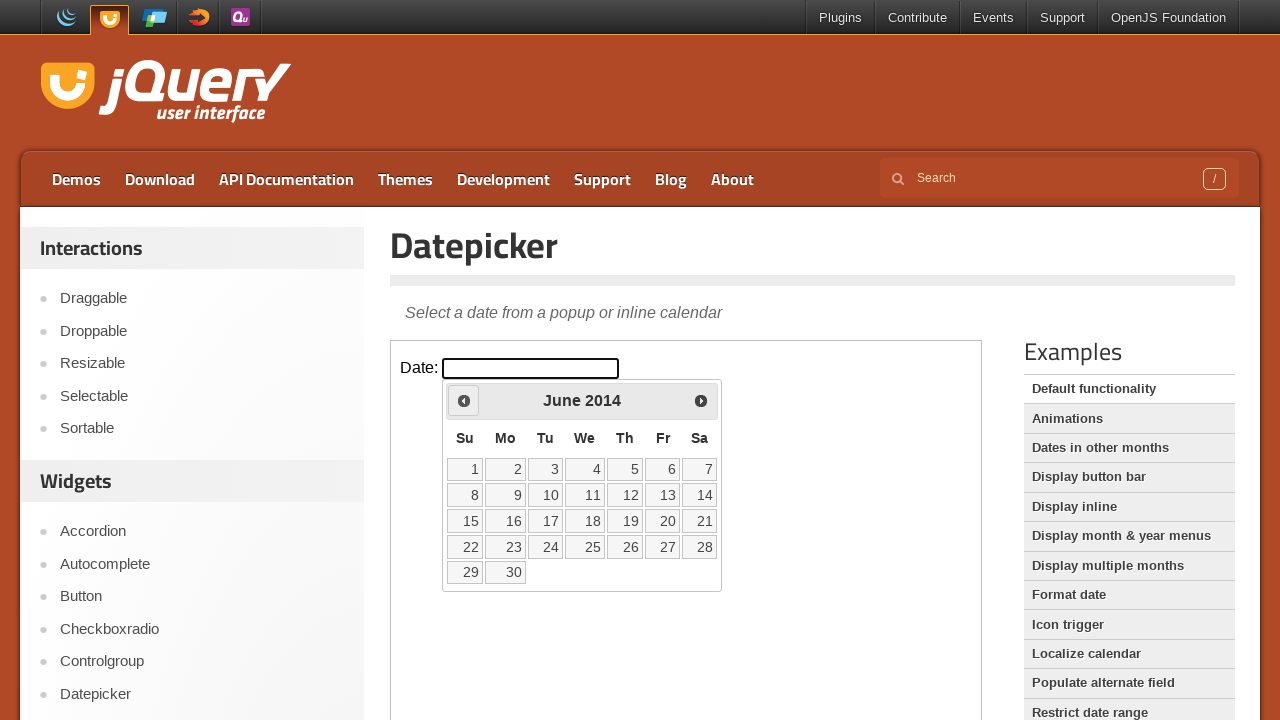

Clicked Previous button to navigate backwards from June 2014 at (464, 400) on iframe.demo-frame >> nth=0 >> internal:control=enter-frame >> span:has-text('Pre
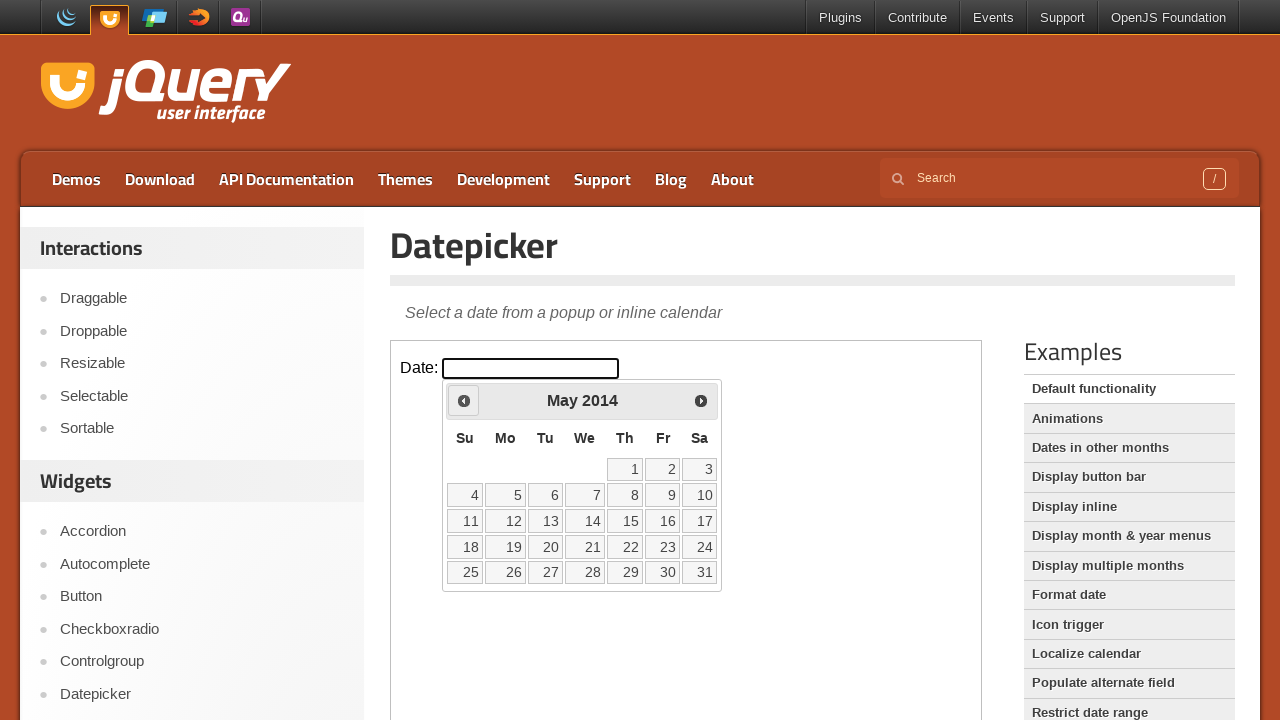

Retrieved updated month: May
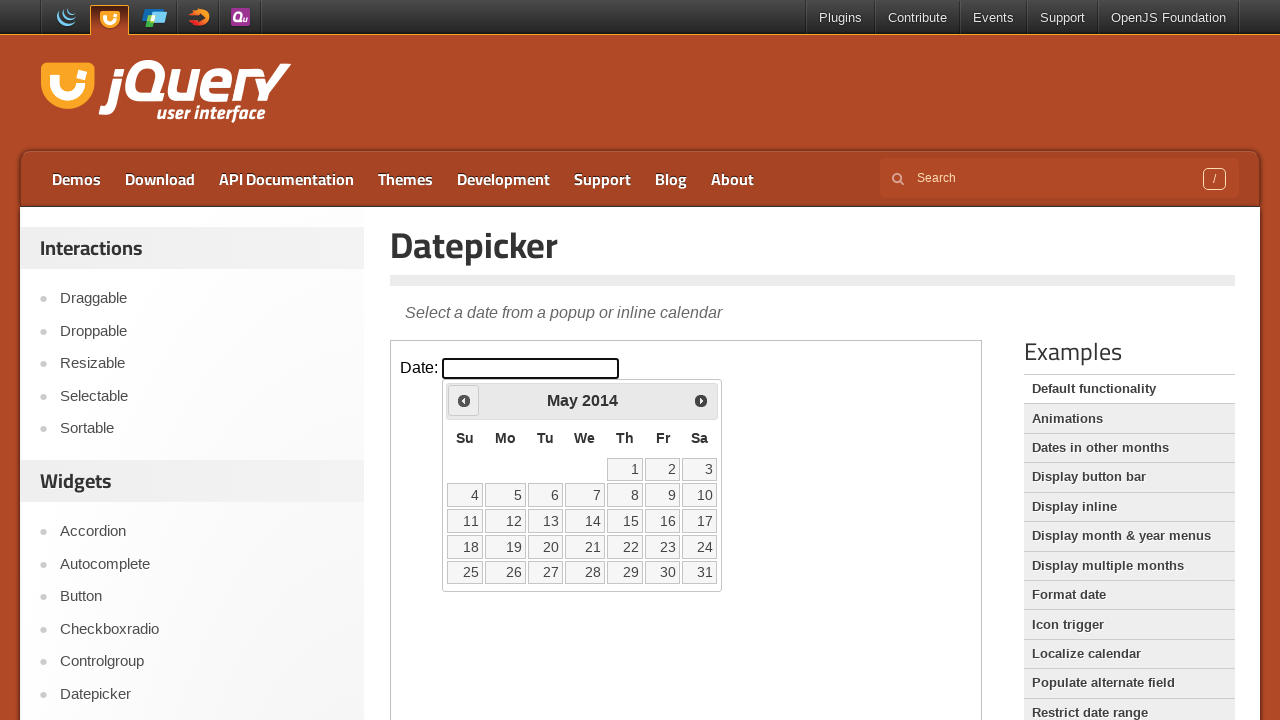

Retrieved updated year: 2014
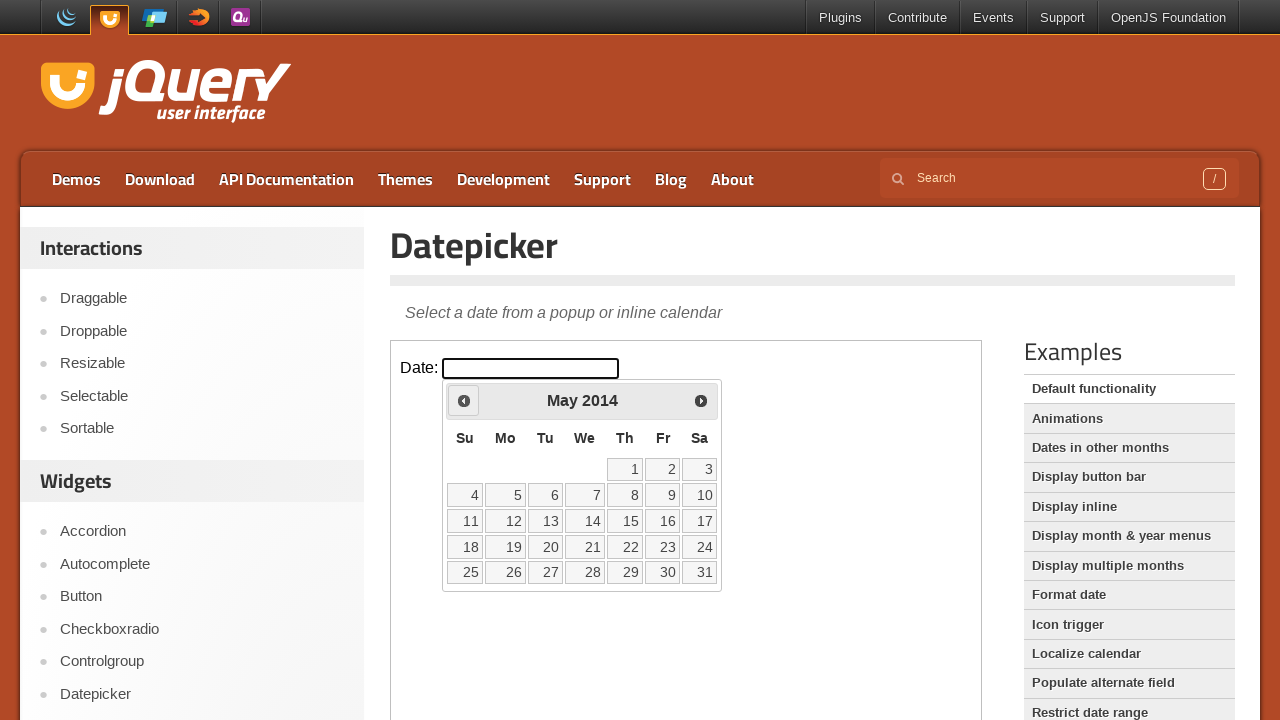

Clicked Previous button to navigate backwards from May 2014 at (464, 400) on iframe.demo-frame >> nth=0 >> internal:control=enter-frame >> span:has-text('Pre
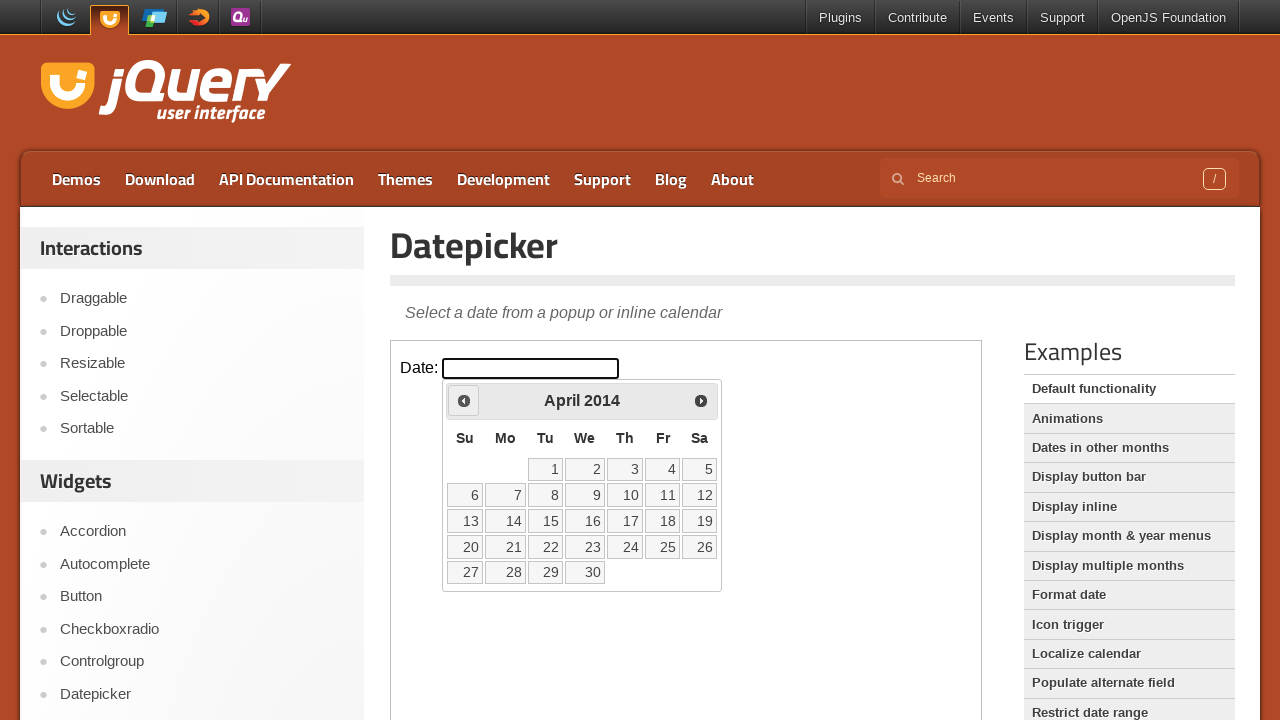

Retrieved updated month: April
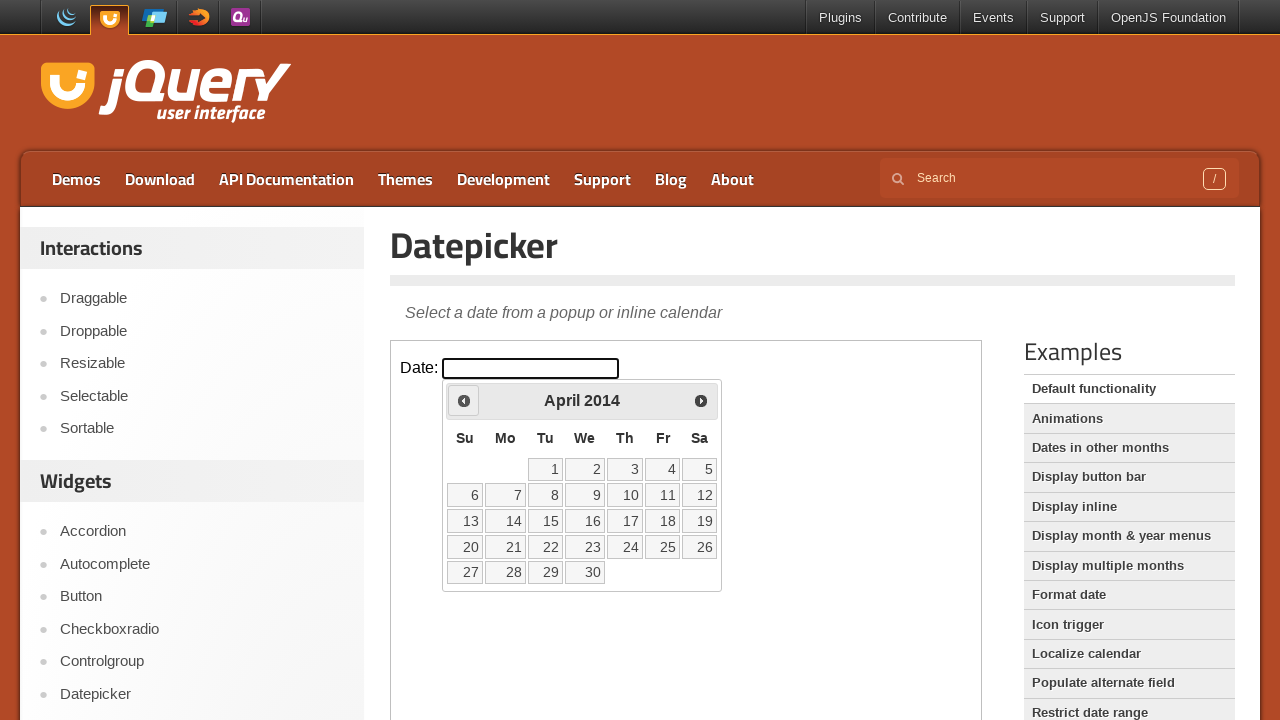

Retrieved updated year: 2014
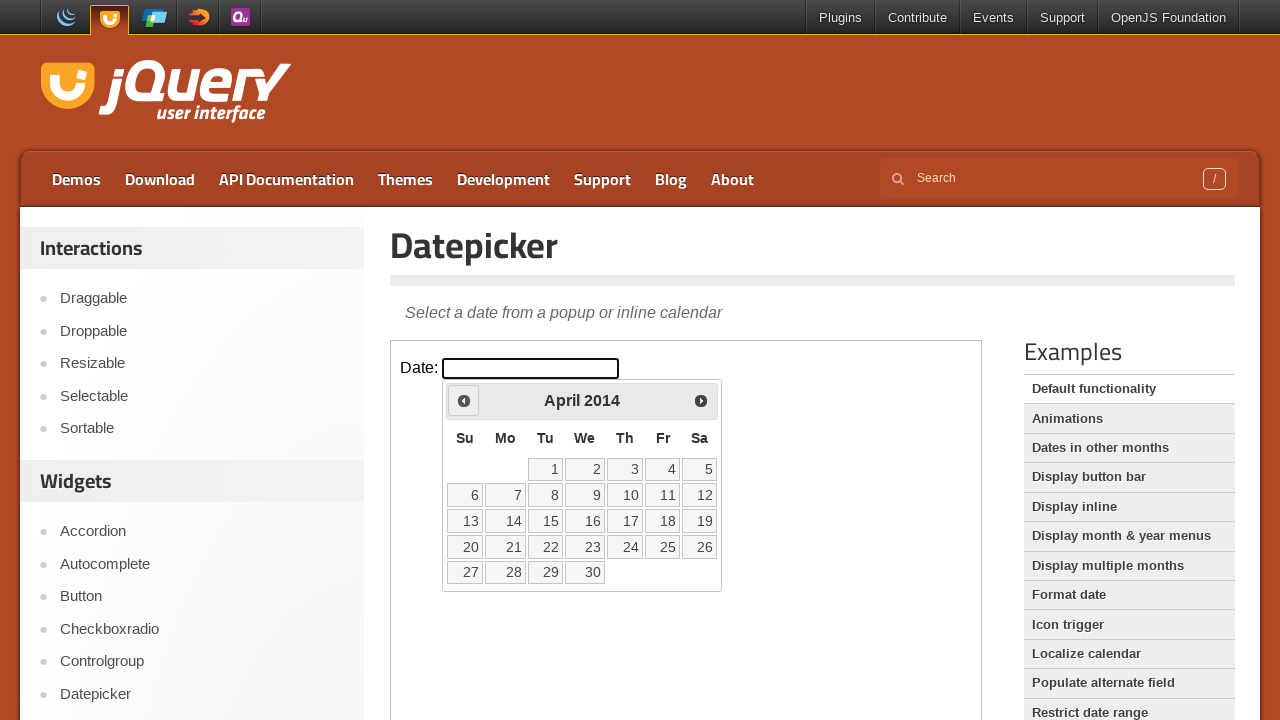

Clicked Previous button to navigate backwards from April 2014 at (464, 400) on iframe.demo-frame >> nth=0 >> internal:control=enter-frame >> span:has-text('Pre
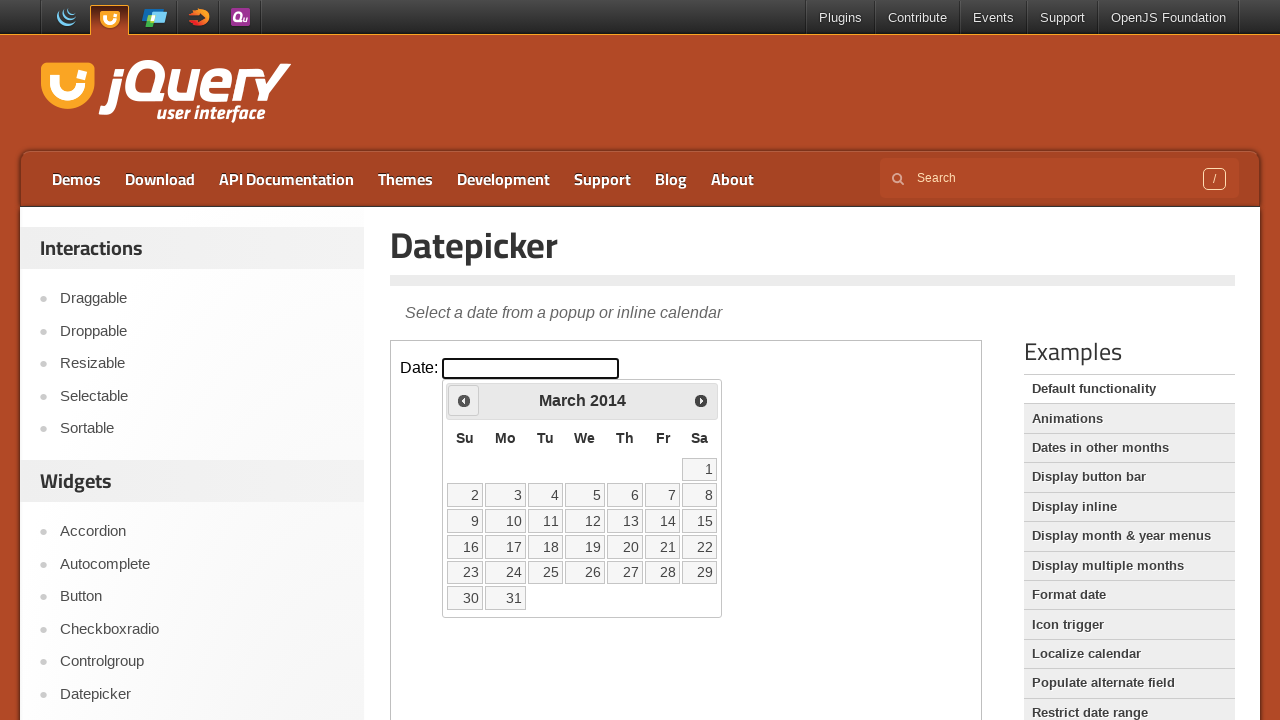

Retrieved updated month: March
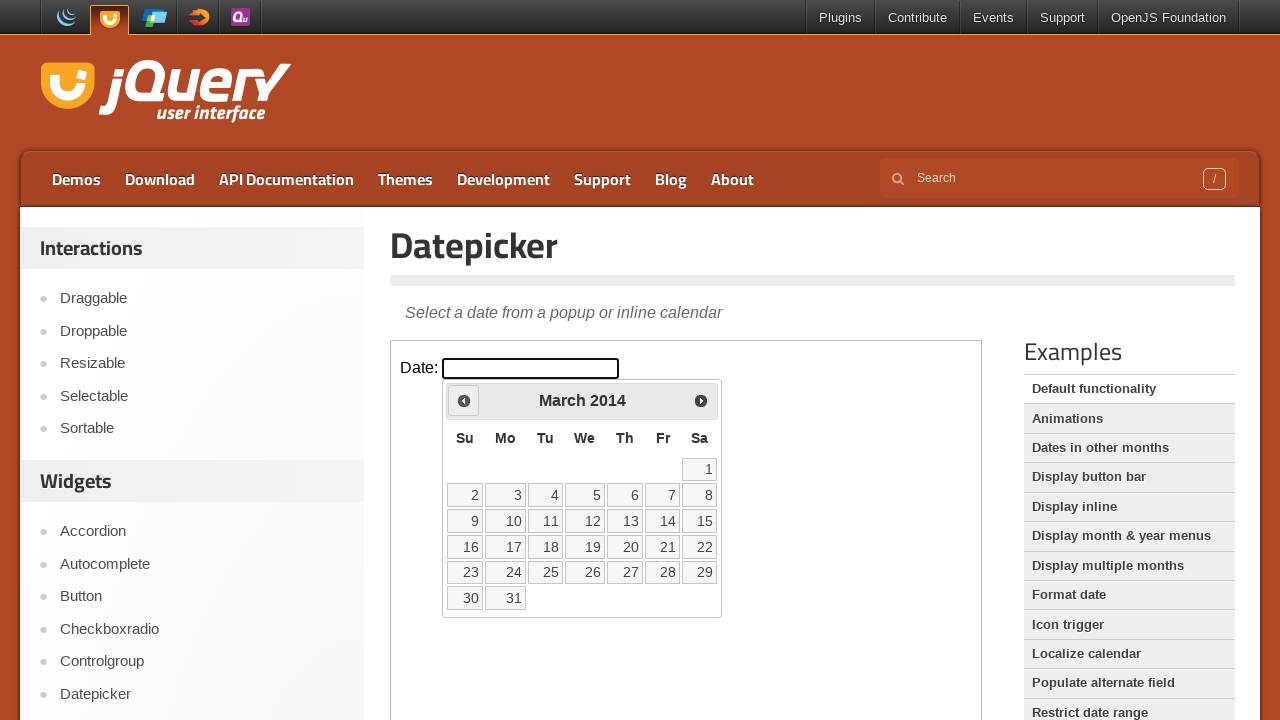

Retrieved updated year: 2014
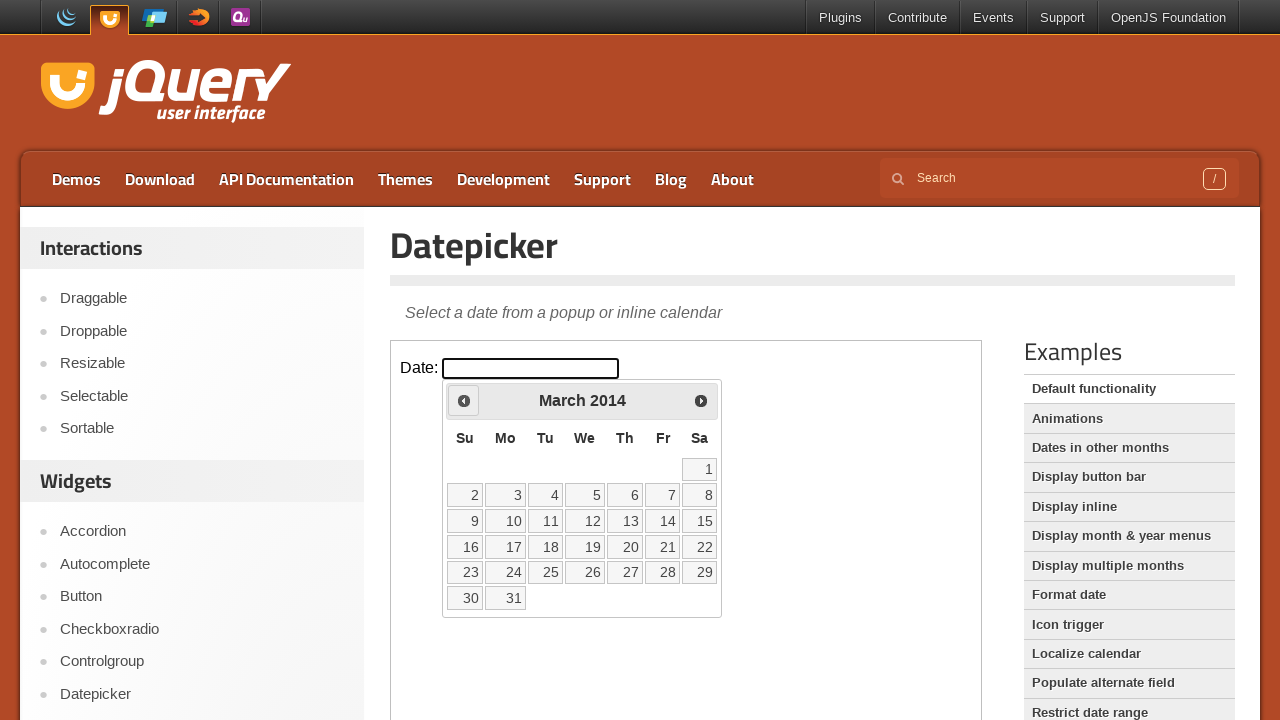

Clicked Previous button to navigate backwards from March 2014 at (464, 400) on iframe.demo-frame >> nth=0 >> internal:control=enter-frame >> span:has-text('Pre
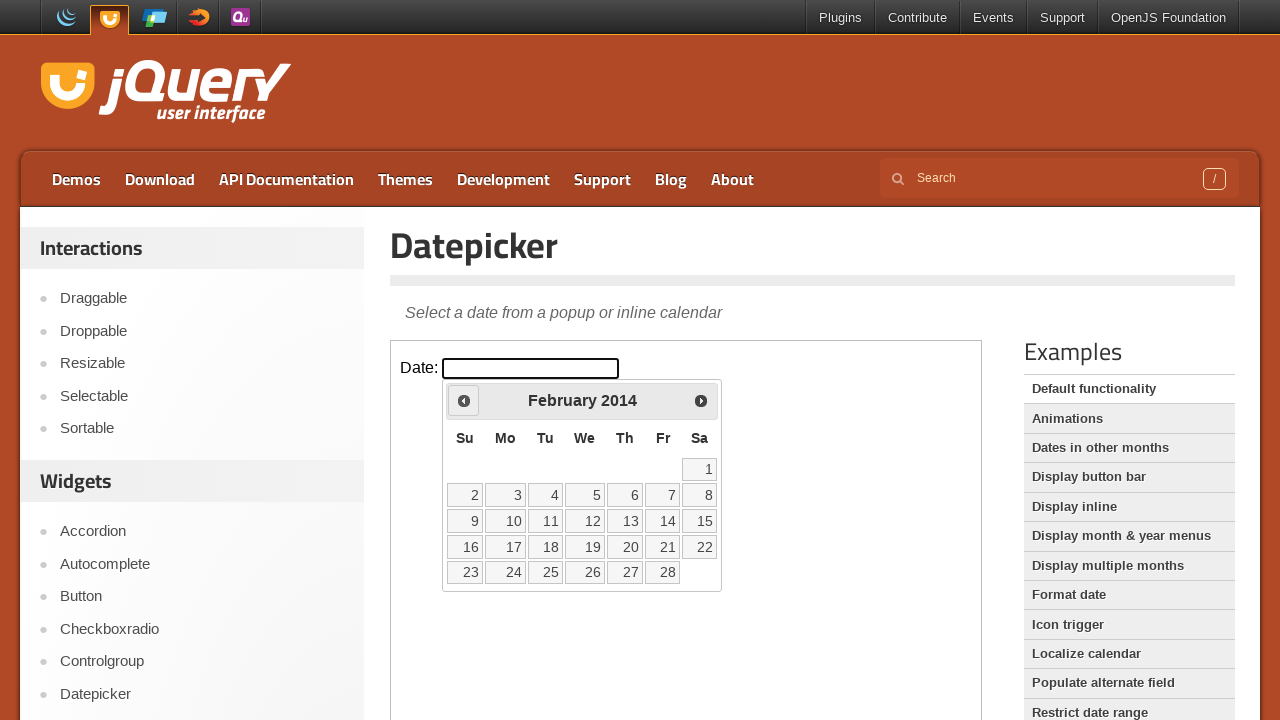

Retrieved updated month: February
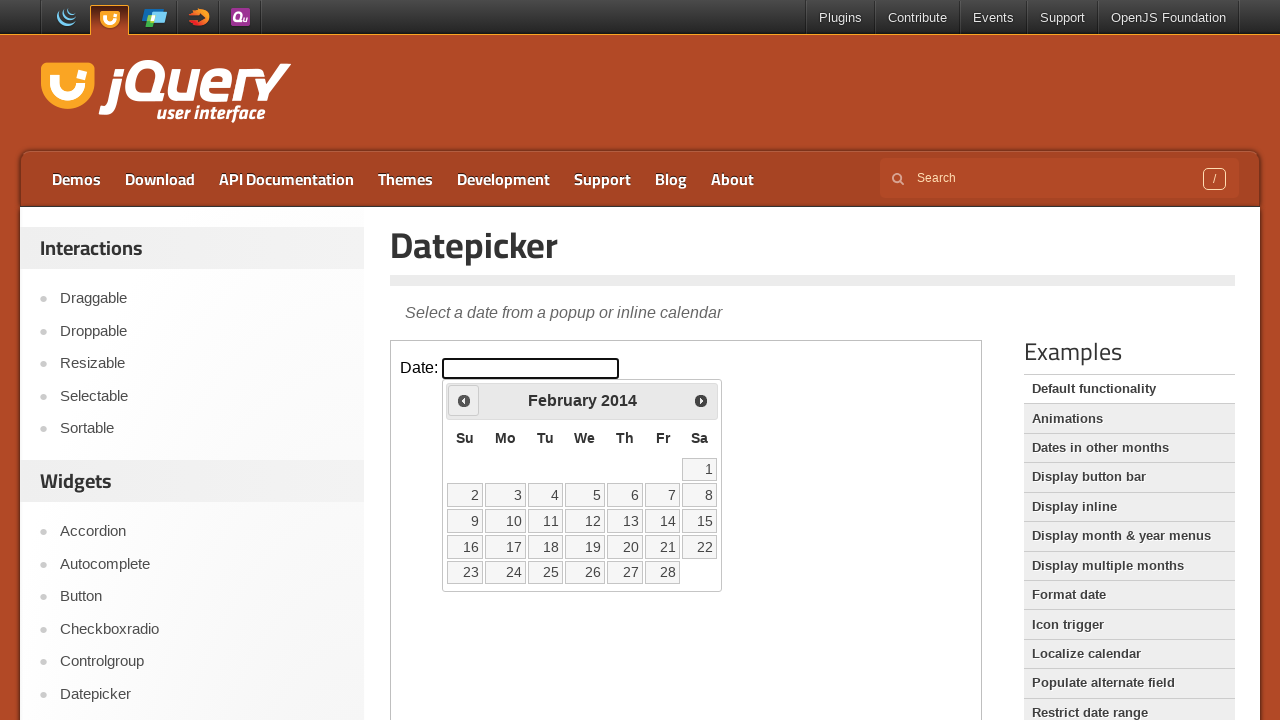

Retrieved updated year: 2014
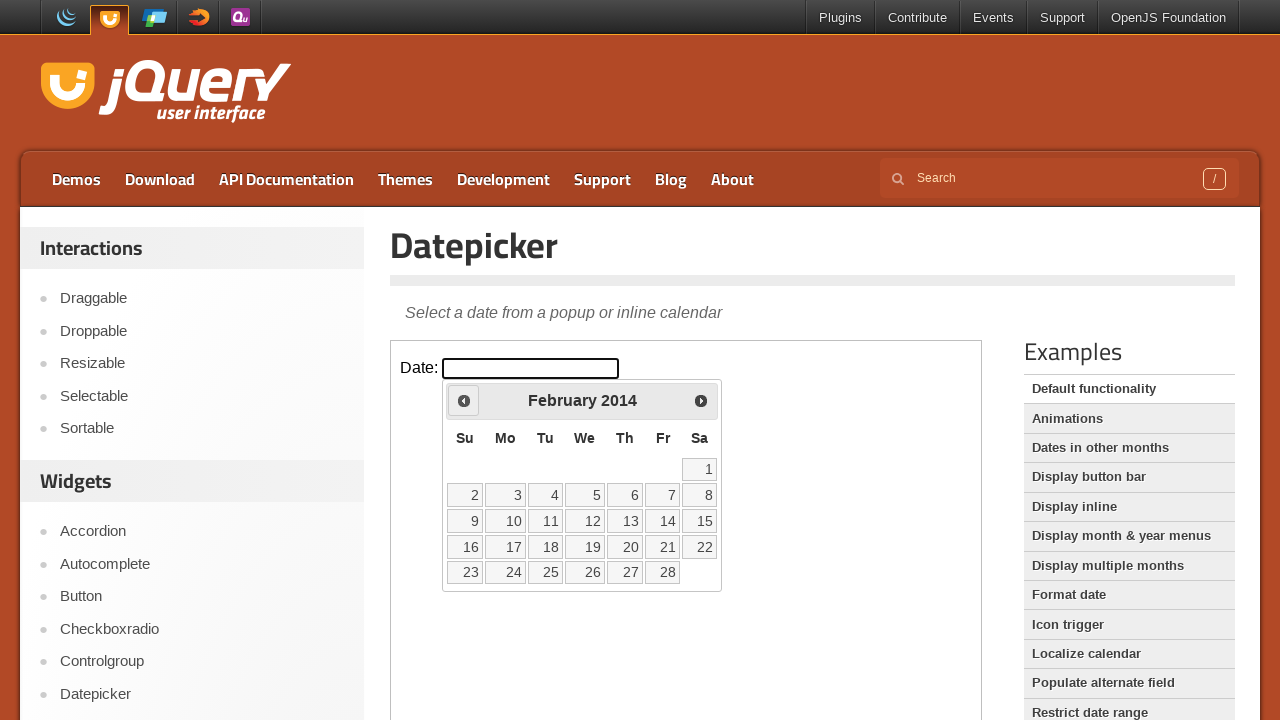

Clicked Previous button to navigate backwards from February 2014 at (464, 400) on iframe.demo-frame >> nth=0 >> internal:control=enter-frame >> span:has-text('Pre
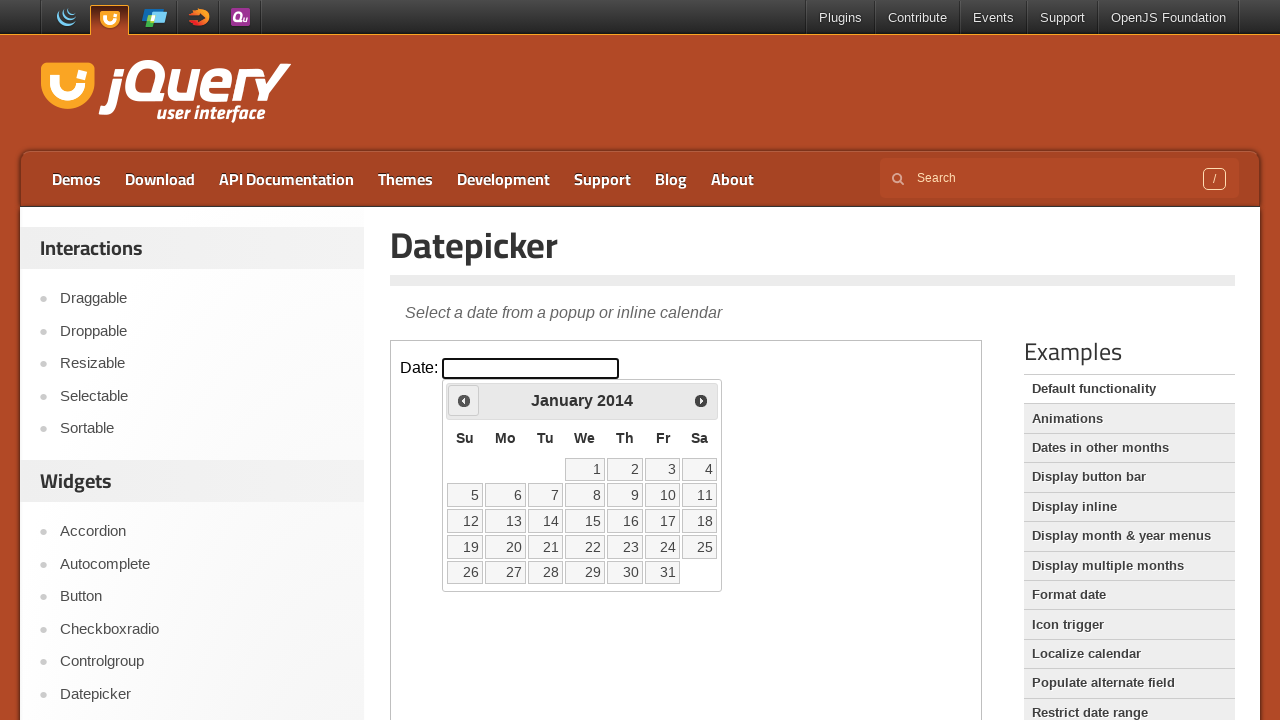

Retrieved updated month: January
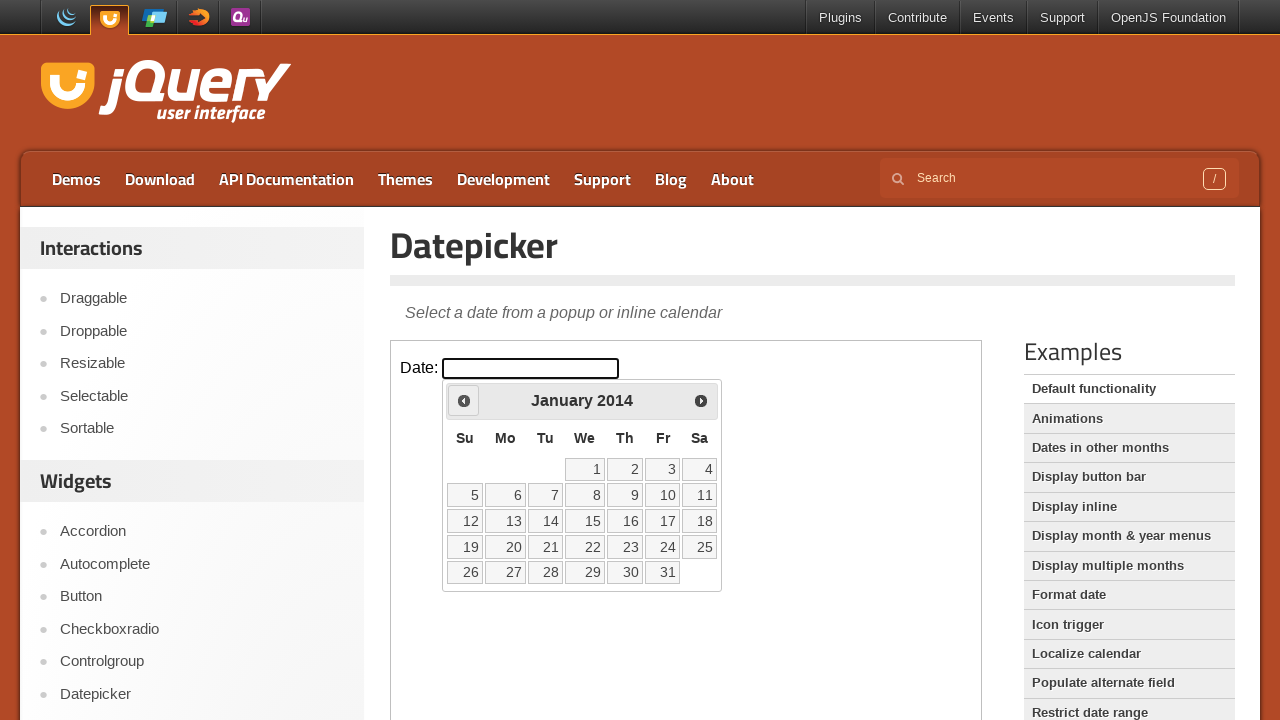

Retrieved updated year: 2014
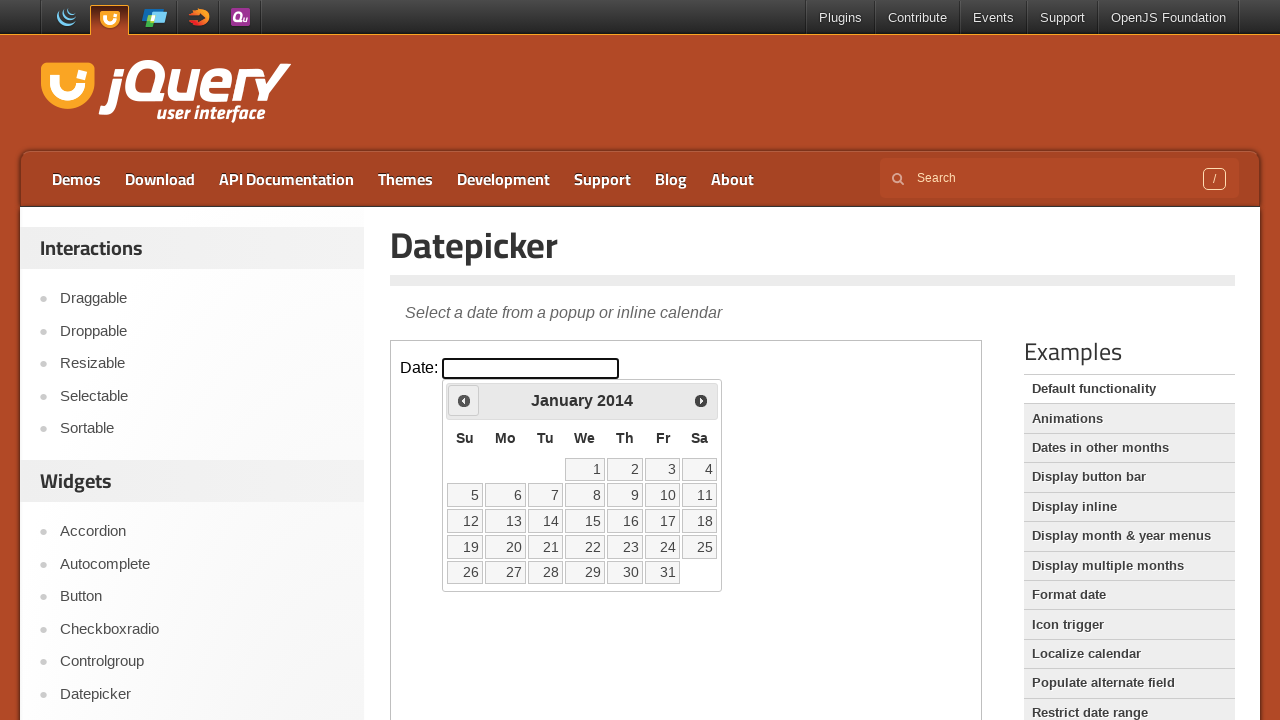

Clicked Previous button to navigate backwards from January 2014 at (464, 400) on iframe.demo-frame >> nth=0 >> internal:control=enter-frame >> span:has-text('Pre
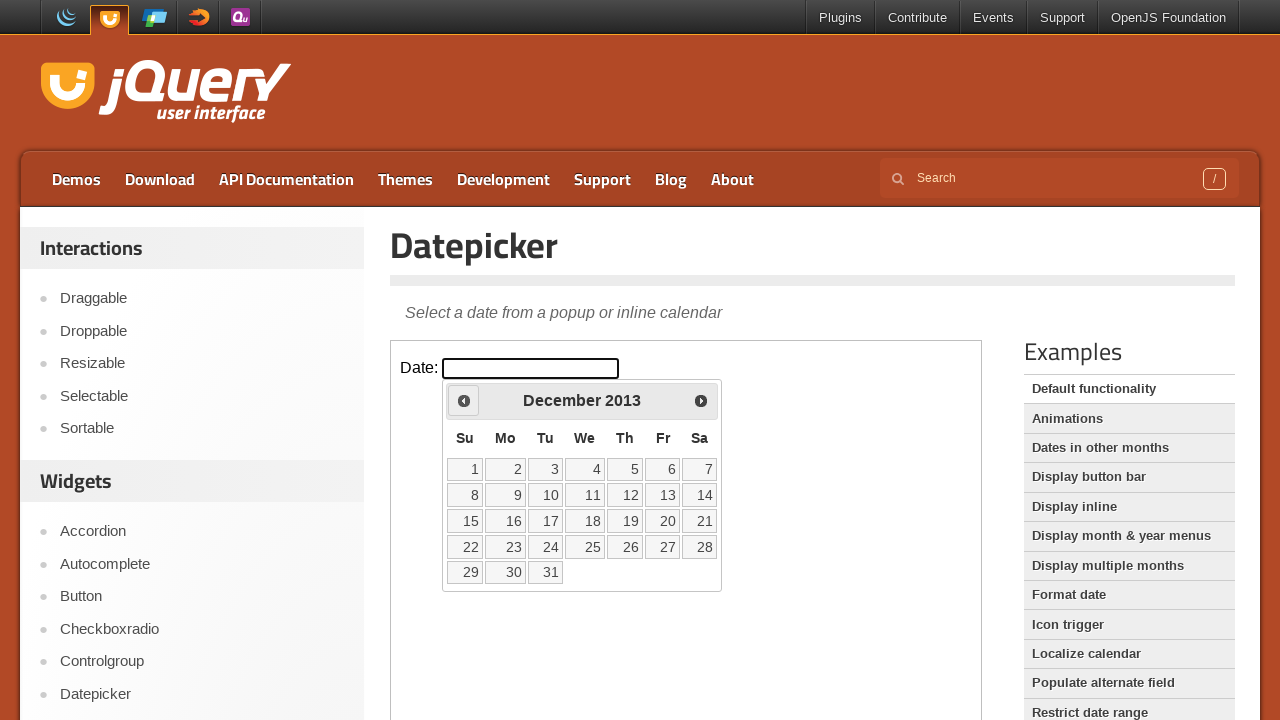

Retrieved updated month: December
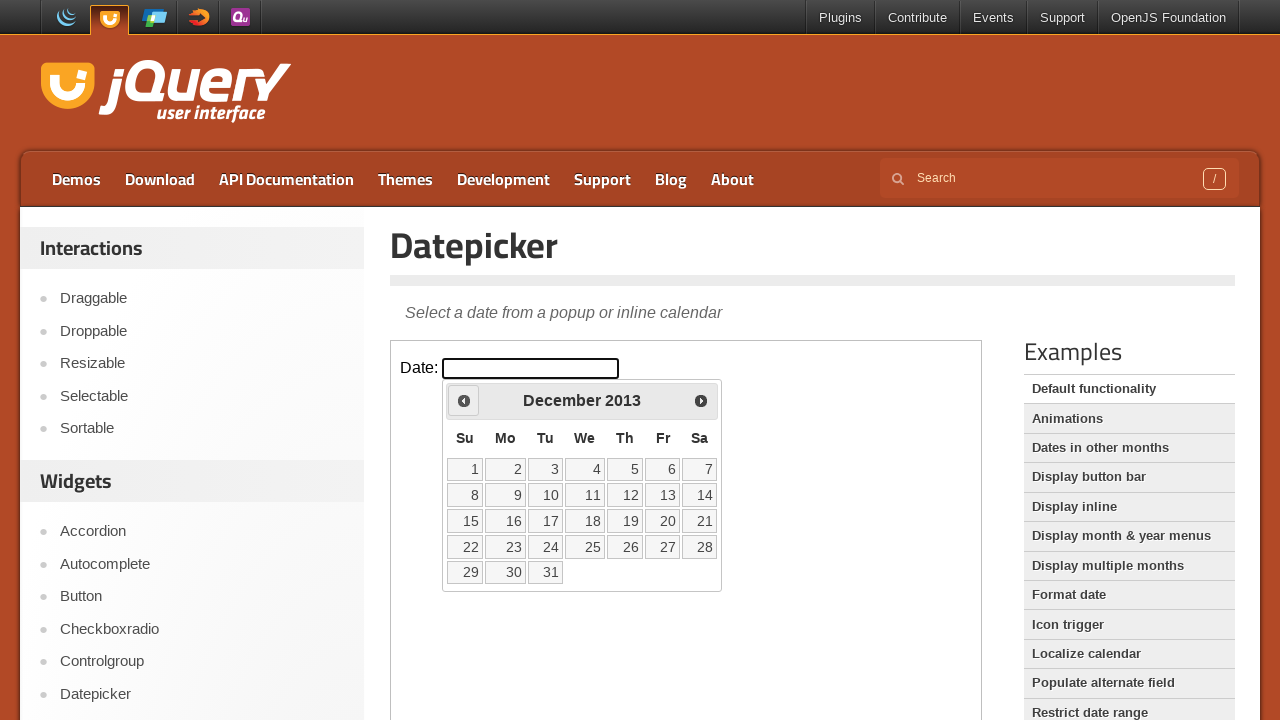

Retrieved updated year: 2013
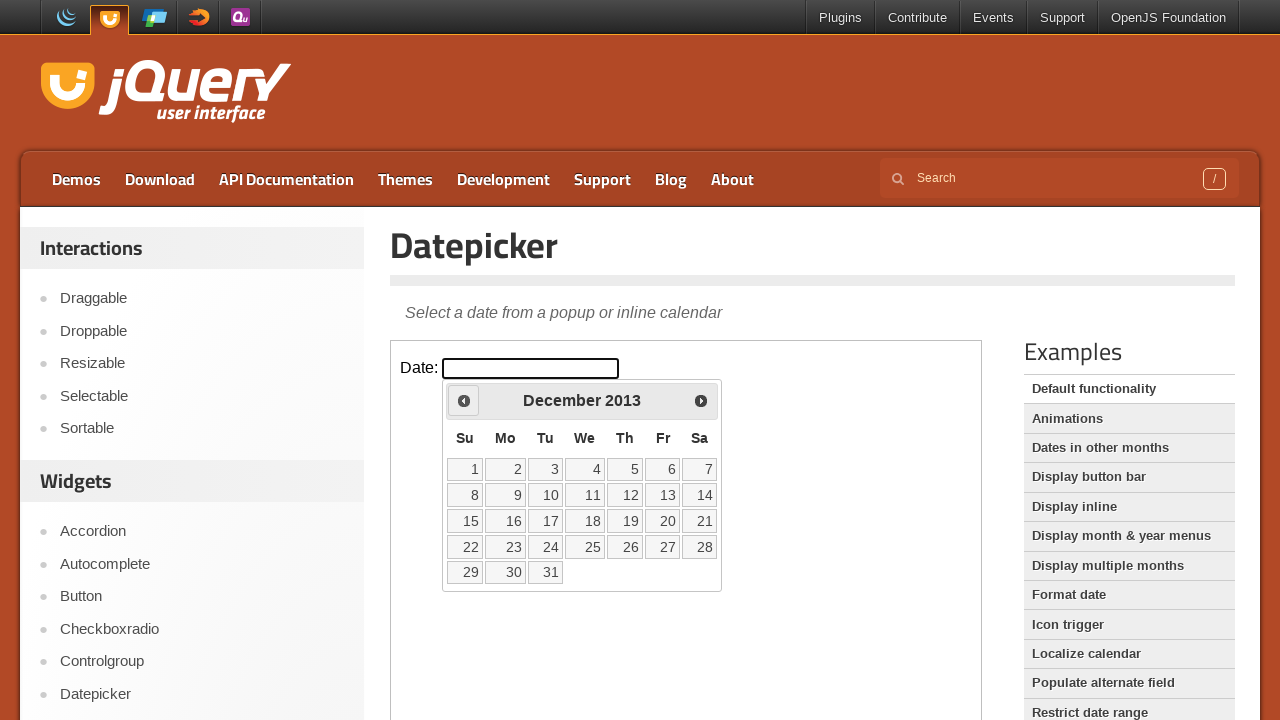

Clicked Previous button to navigate backwards from December 2013 at (464, 400) on iframe.demo-frame >> nth=0 >> internal:control=enter-frame >> span:has-text('Pre
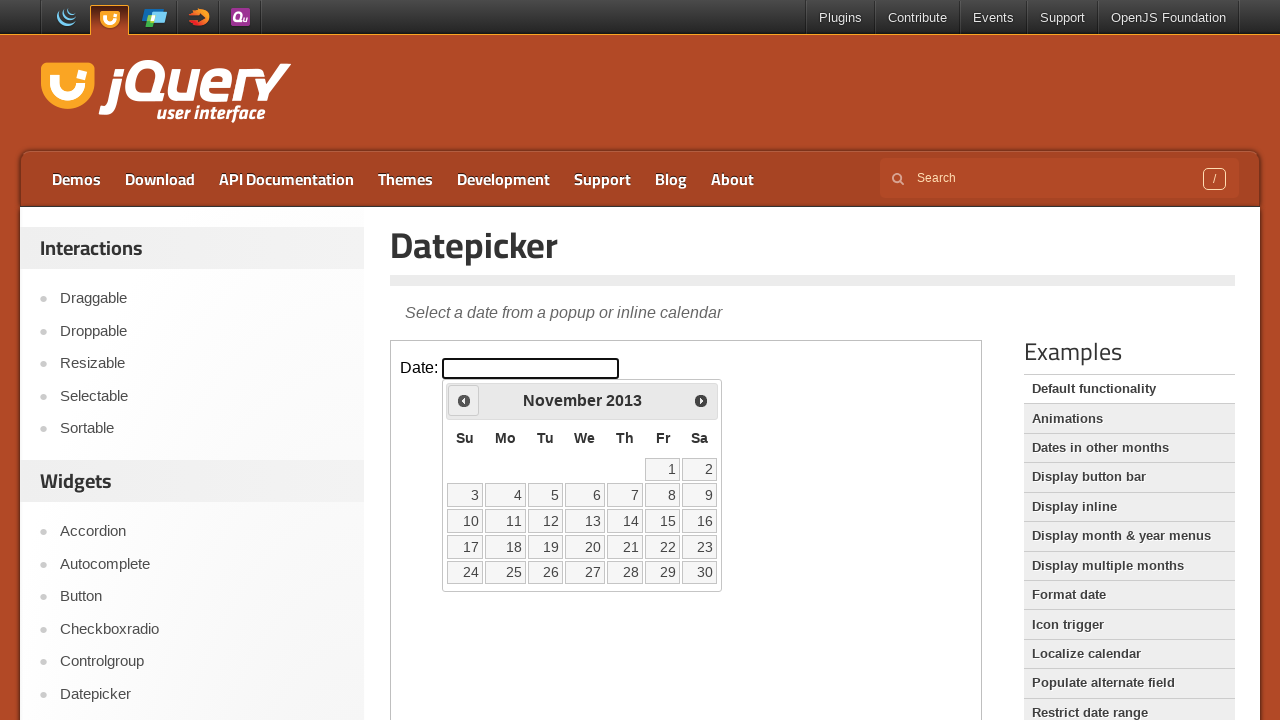

Retrieved updated month: November
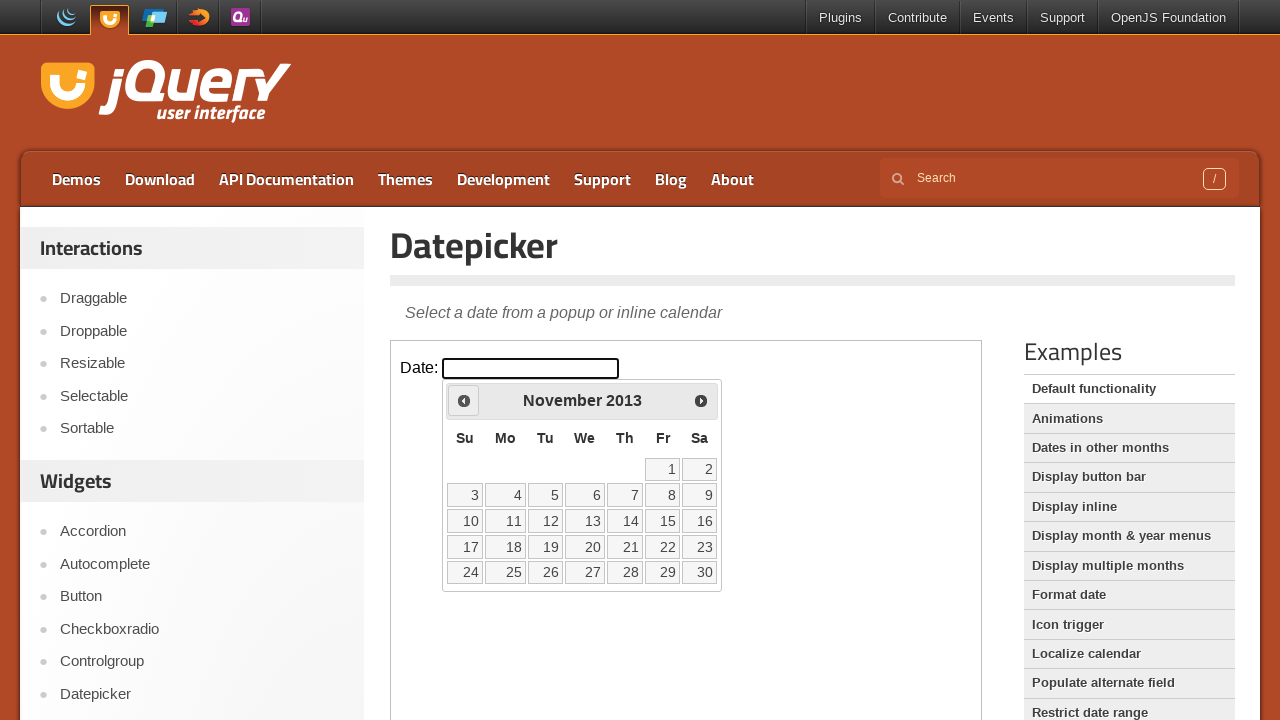

Retrieved updated year: 2013
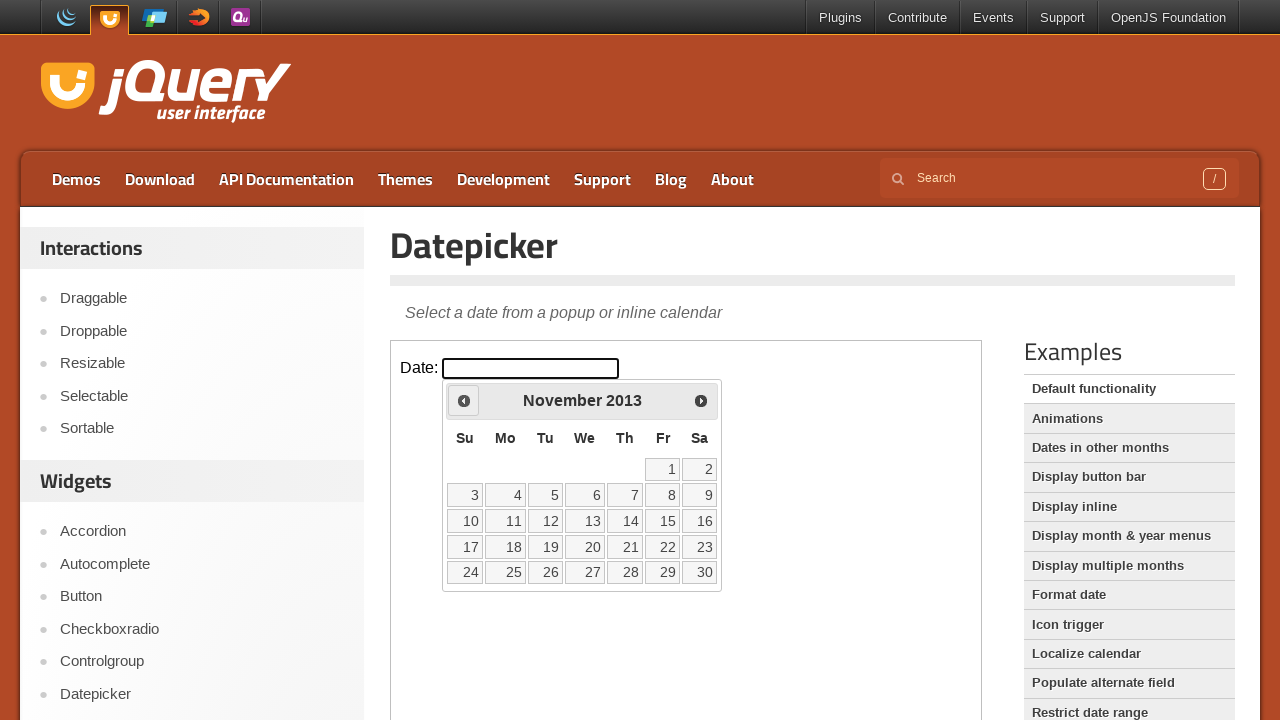

Clicked Previous button to navigate backwards from November 2013 at (464, 400) on iframe.demo-frame >> nth=0 >> internal:control=enter-frame >> span:has-text('Pre
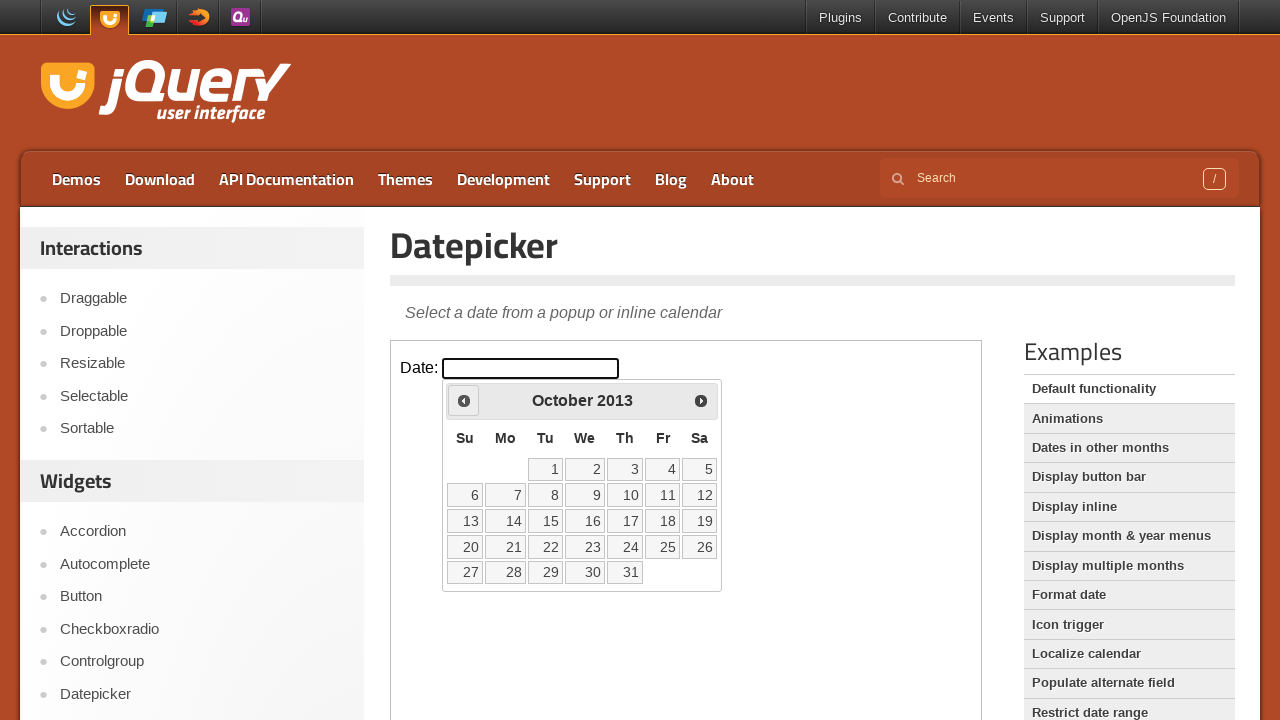

Retrieved updated month: October
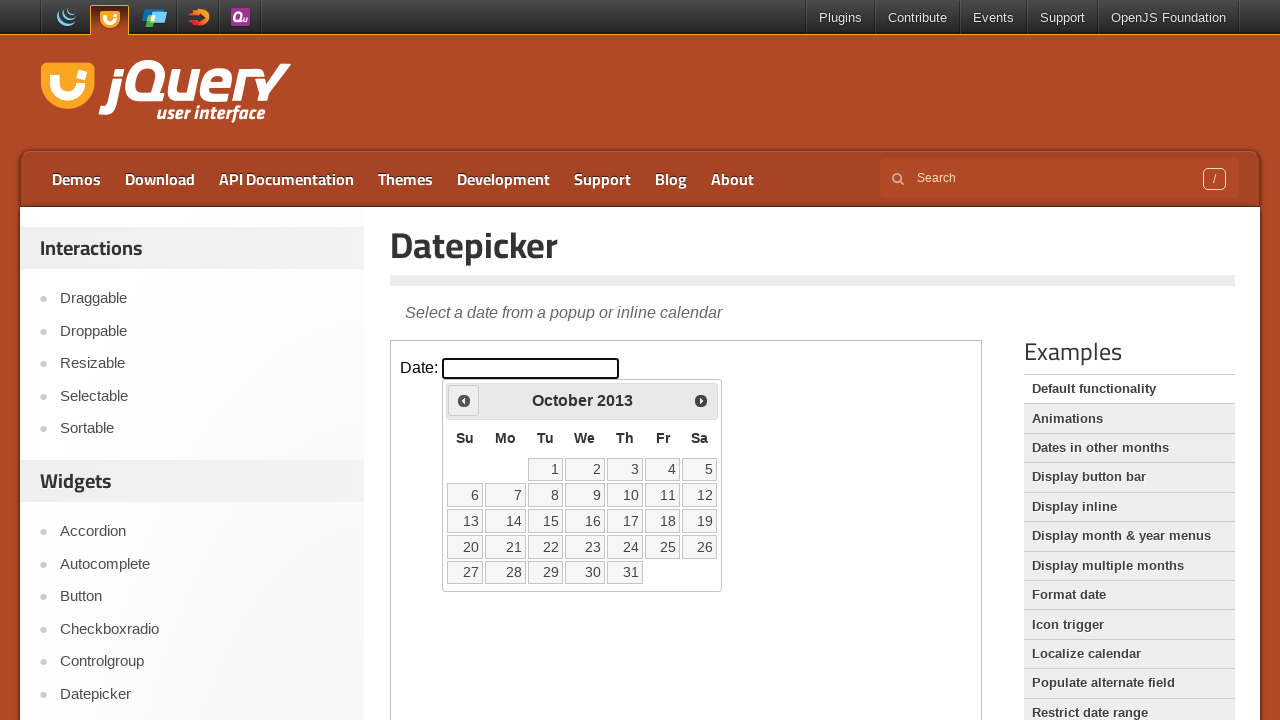

Retrieved updated year: 2013
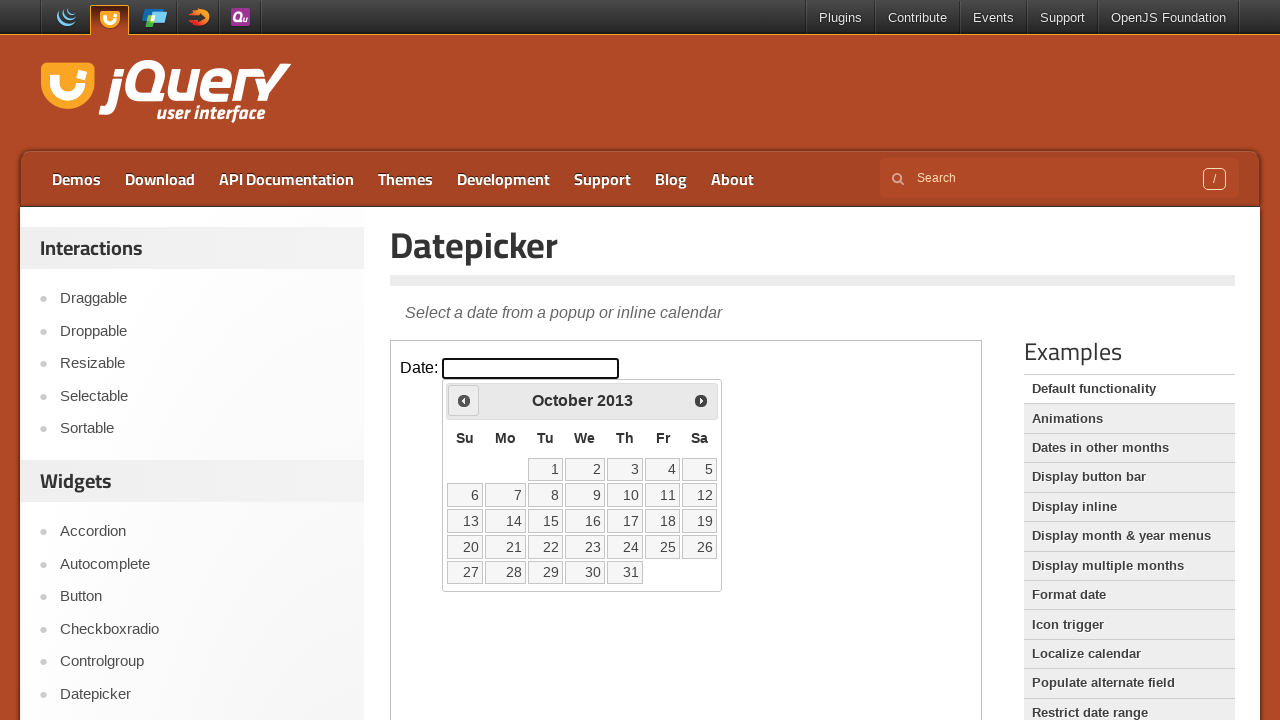

Clicked Previous button to navigate backwards from October 2013 at (464, 400) on iframe.demo-frame >> nth=0 >> internal:control=enter-frame >> span:has-text('Pre
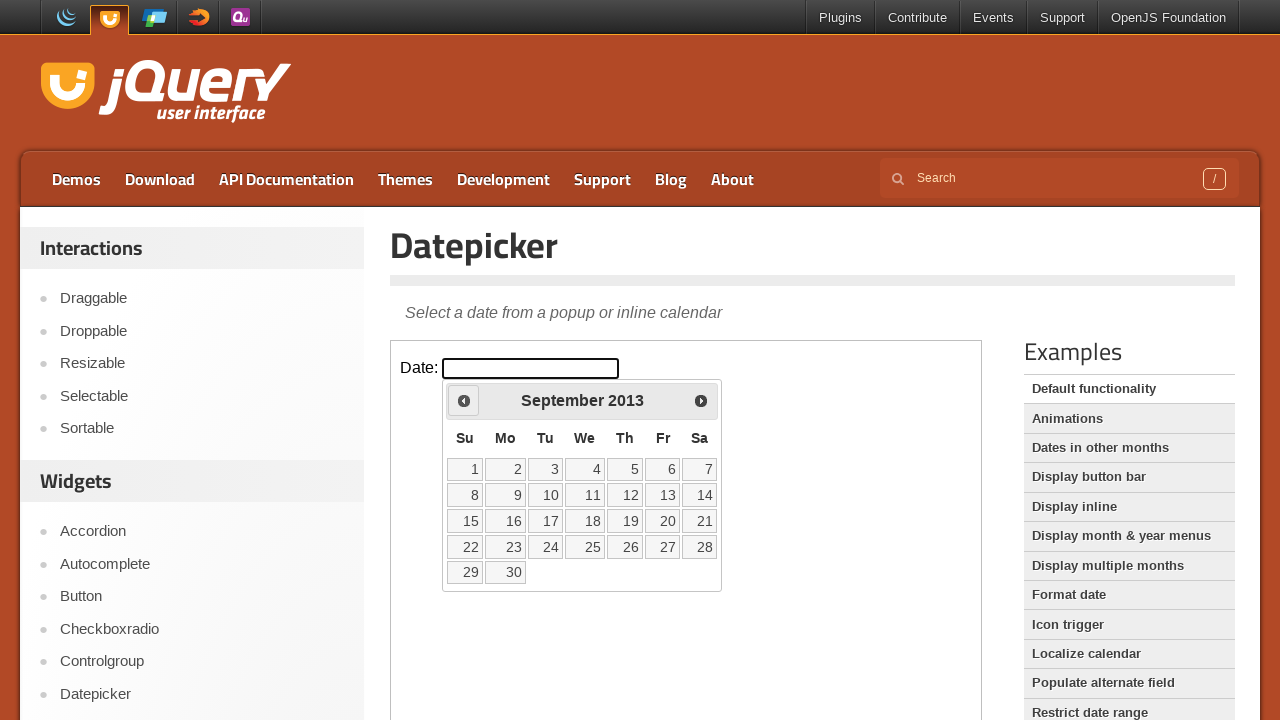

Retrieved updated month: September
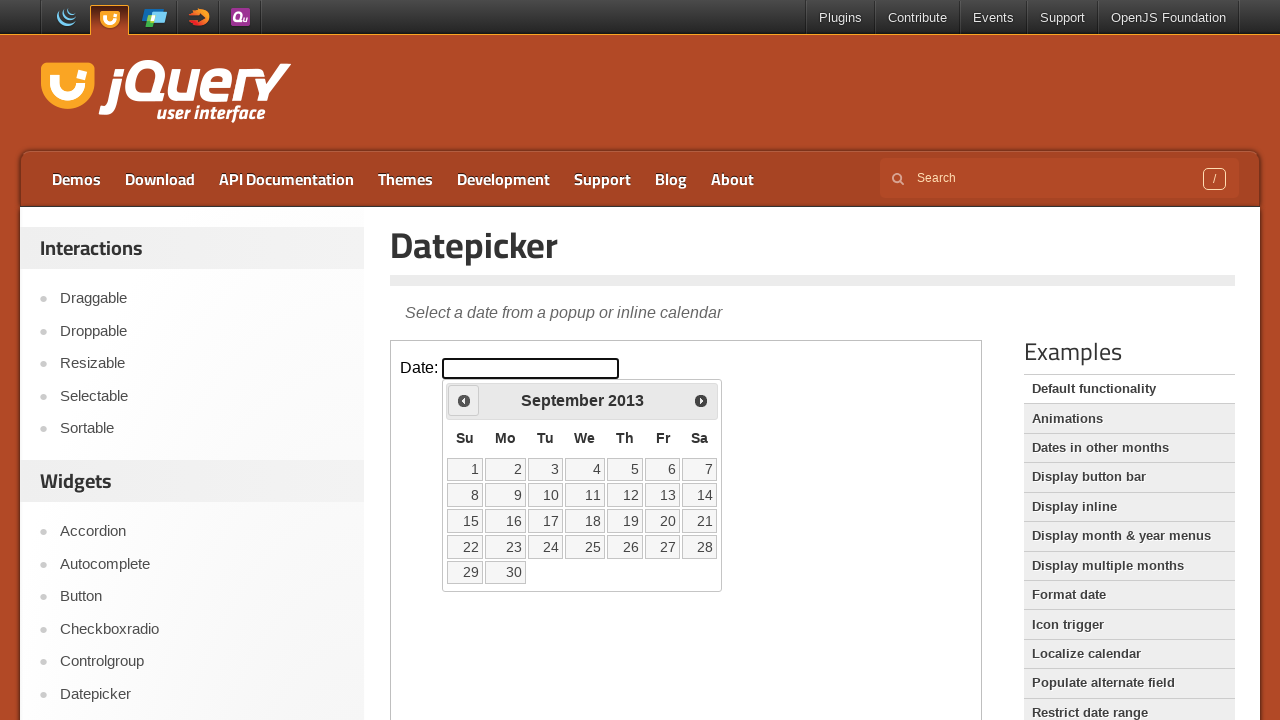

Retrieved updated year: 2013
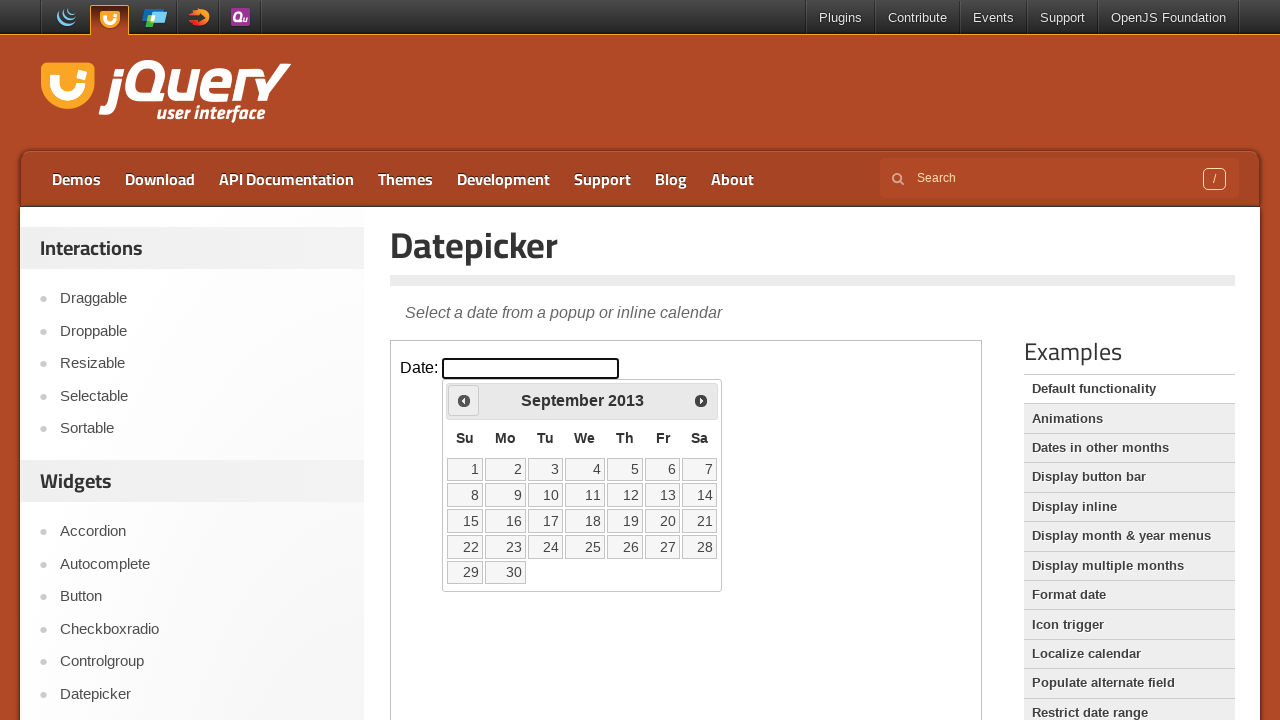

Clicked Previous button to navigate backwards from September 2013 at (464, 400) on iframe.demo-frame >> nth=0 >> internal:control=enter-frame >> span:has-text('Pre
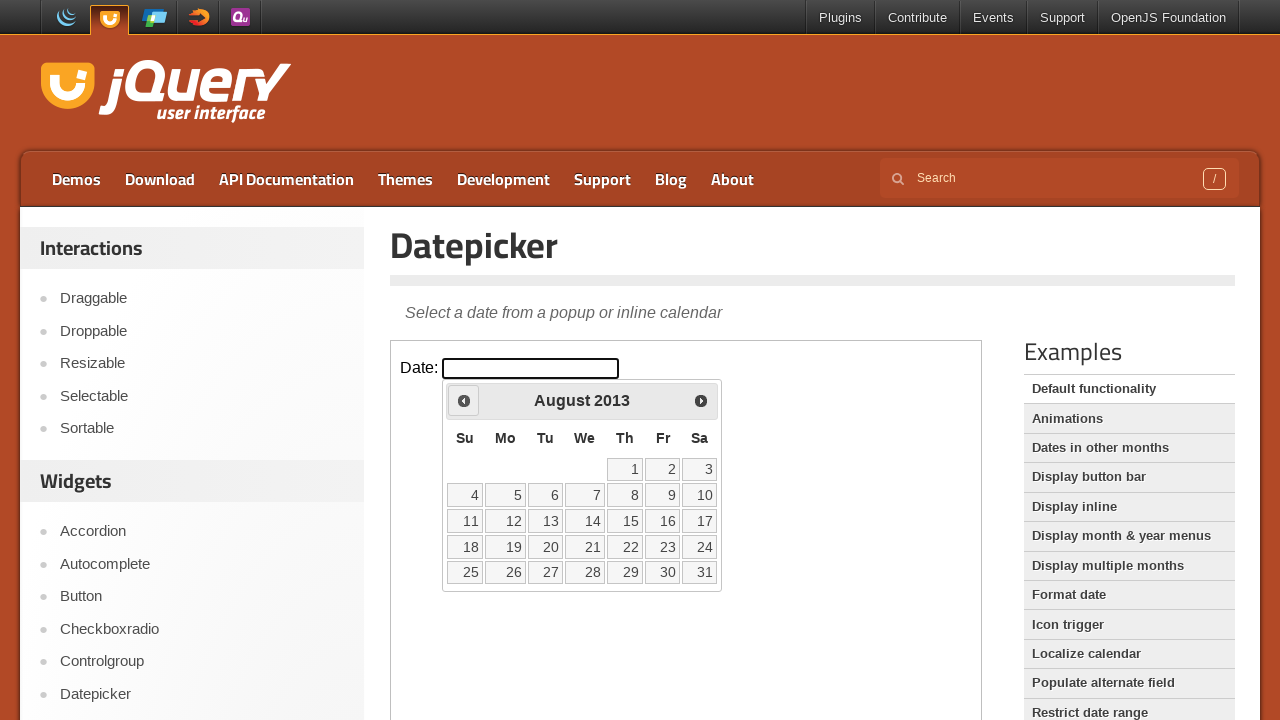

Retrieved updated month: August
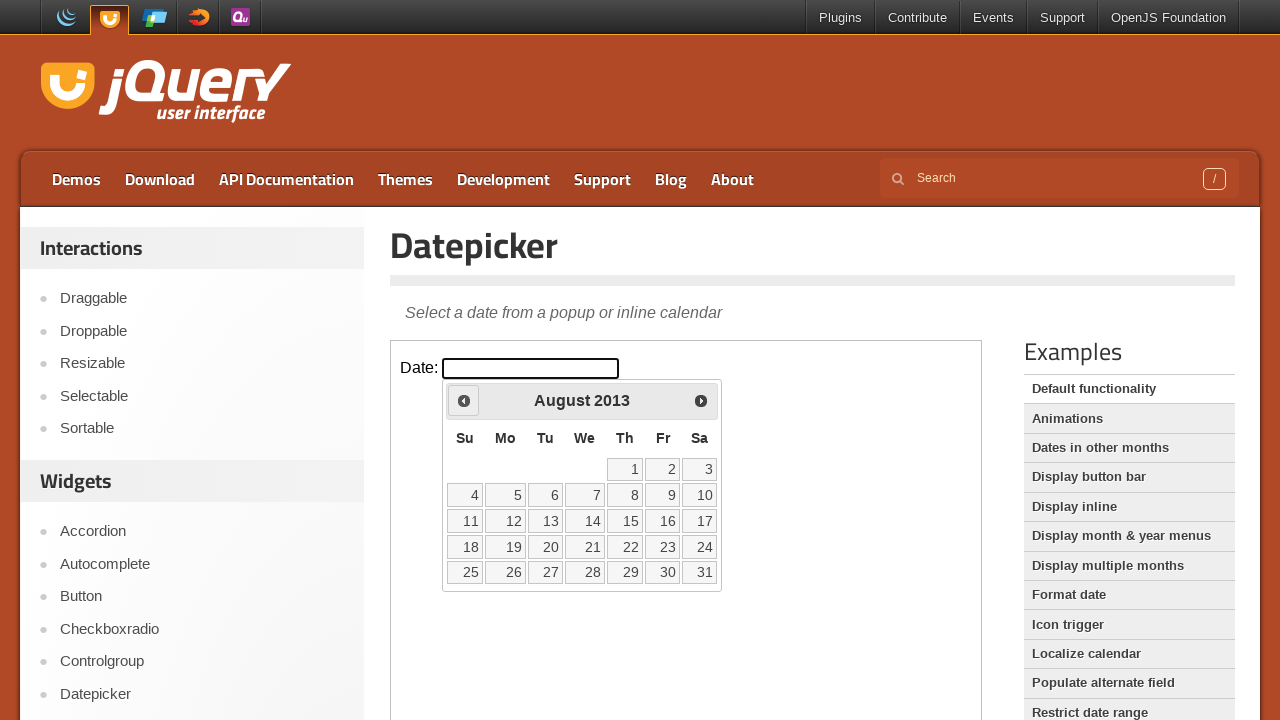

Retrieved updated year: 2013
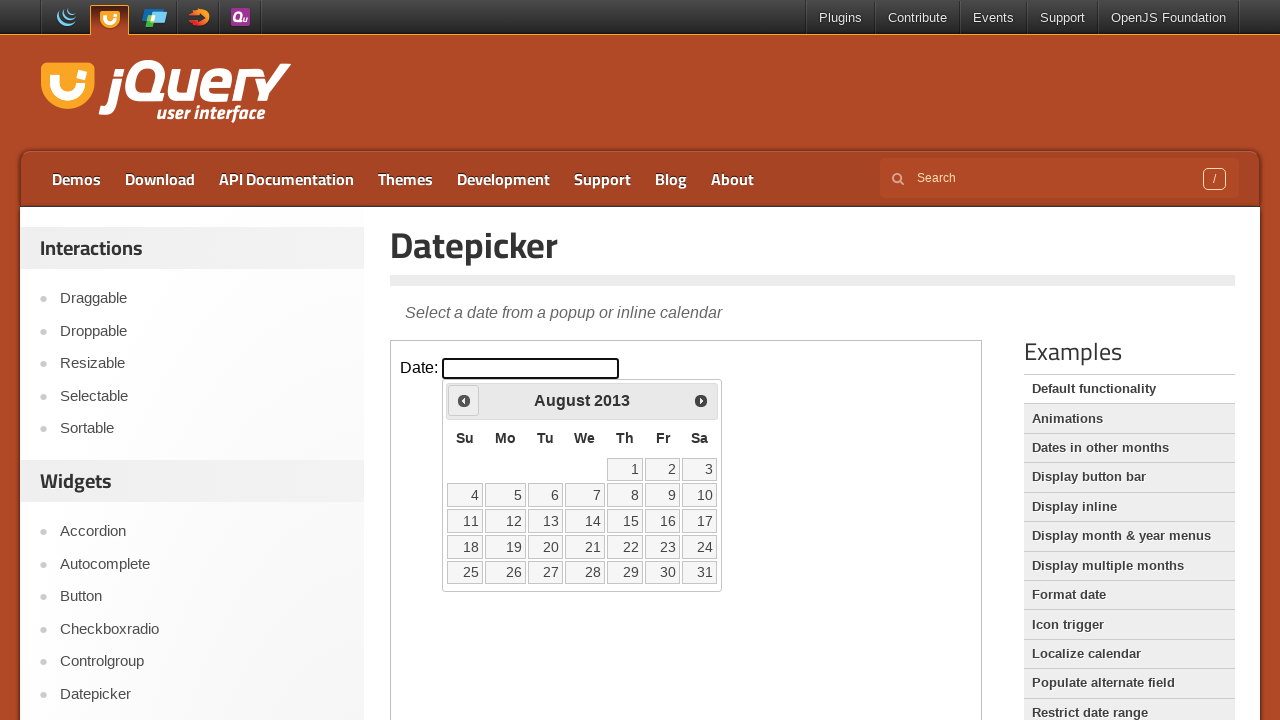

Clicked Previous button to navigate backwards from August 2013 at (464, 400) on iframe.demo-frame >> nth=0 >> internal:control=enter-frame >> span:has-text('Pre
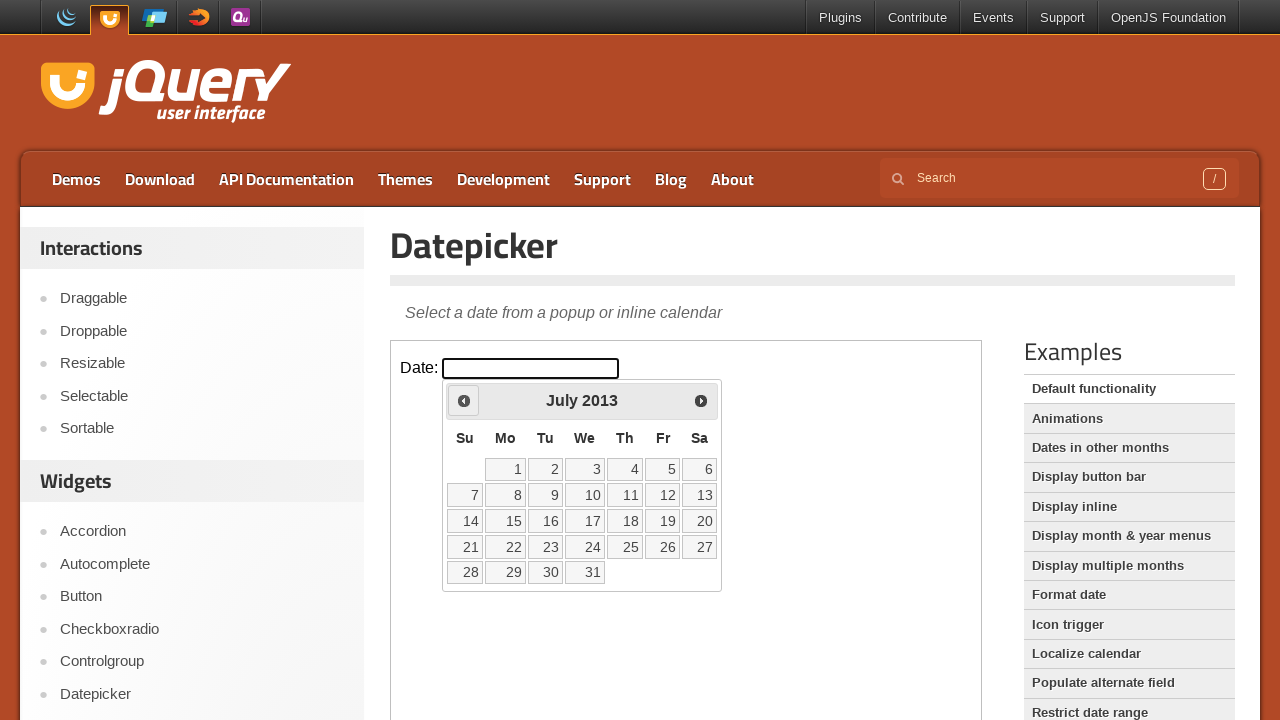

Retrieved updated month: July
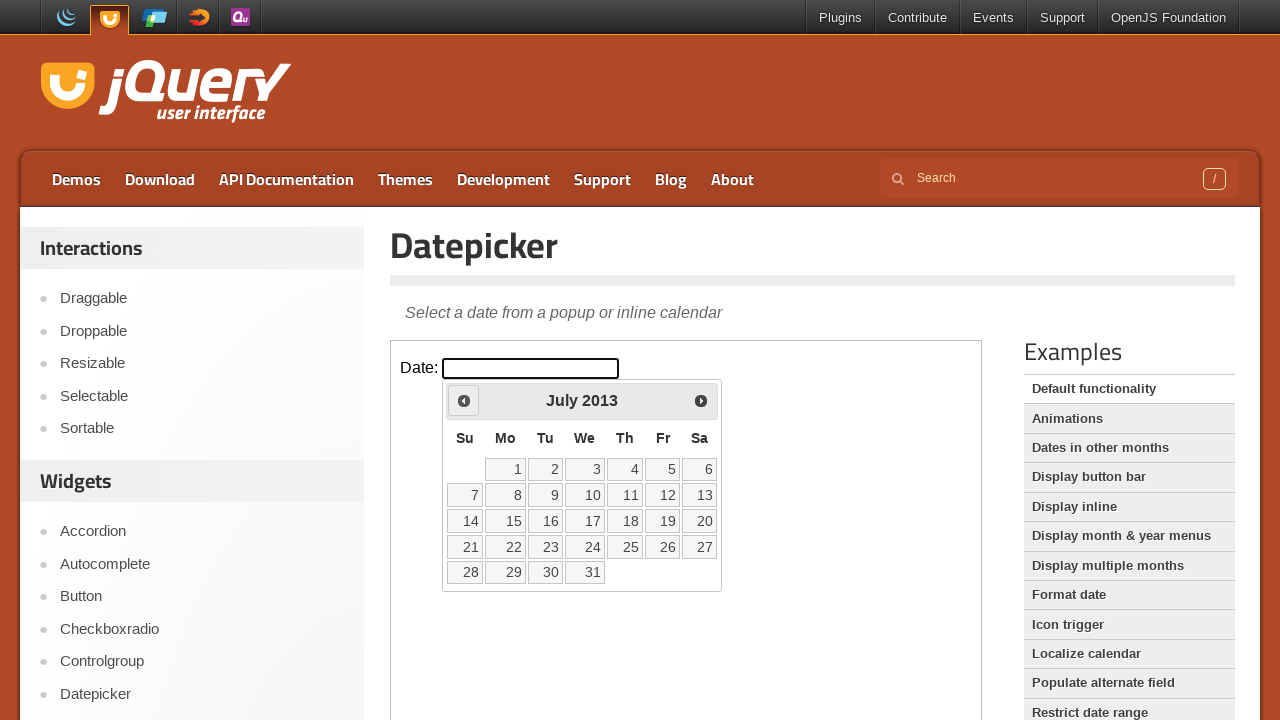

Retrieved updated year: 2013
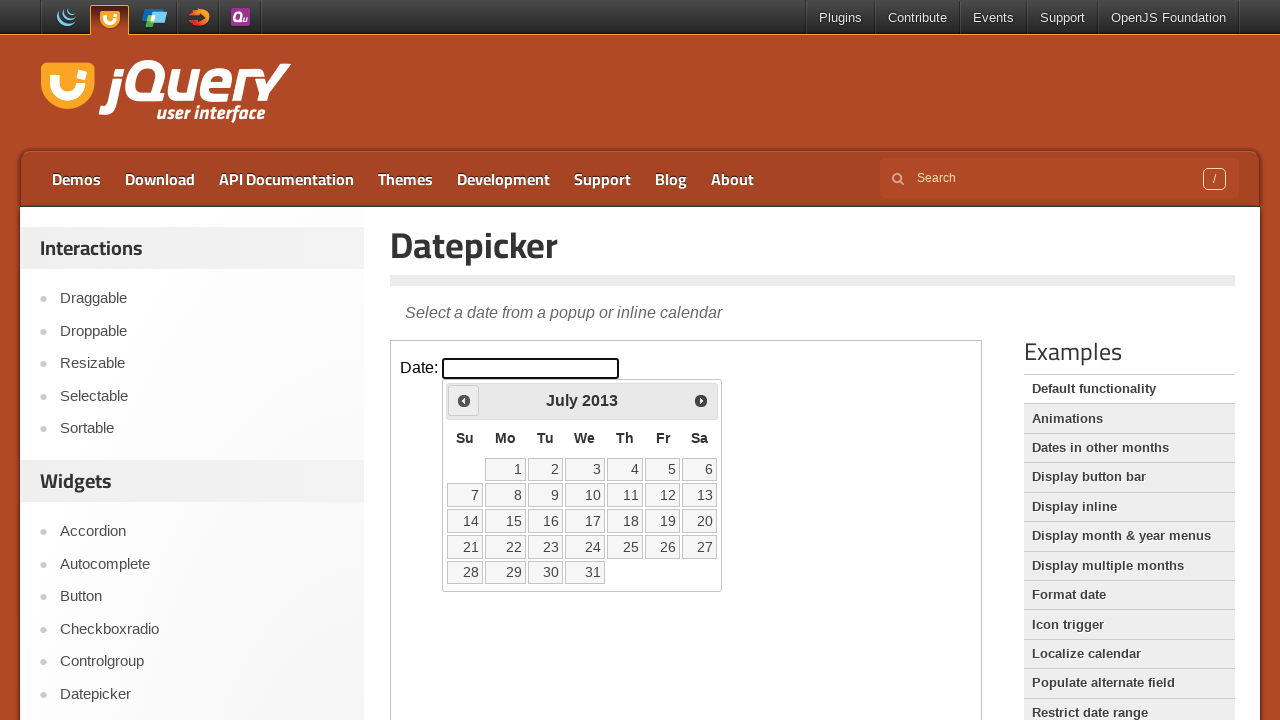

Clicked Previous button to navigate backwards from July 2013 at (464, 400) on iframe.demo-frame >> nth=0 >> internal:control=enter-frame >> span:has-text('Pre
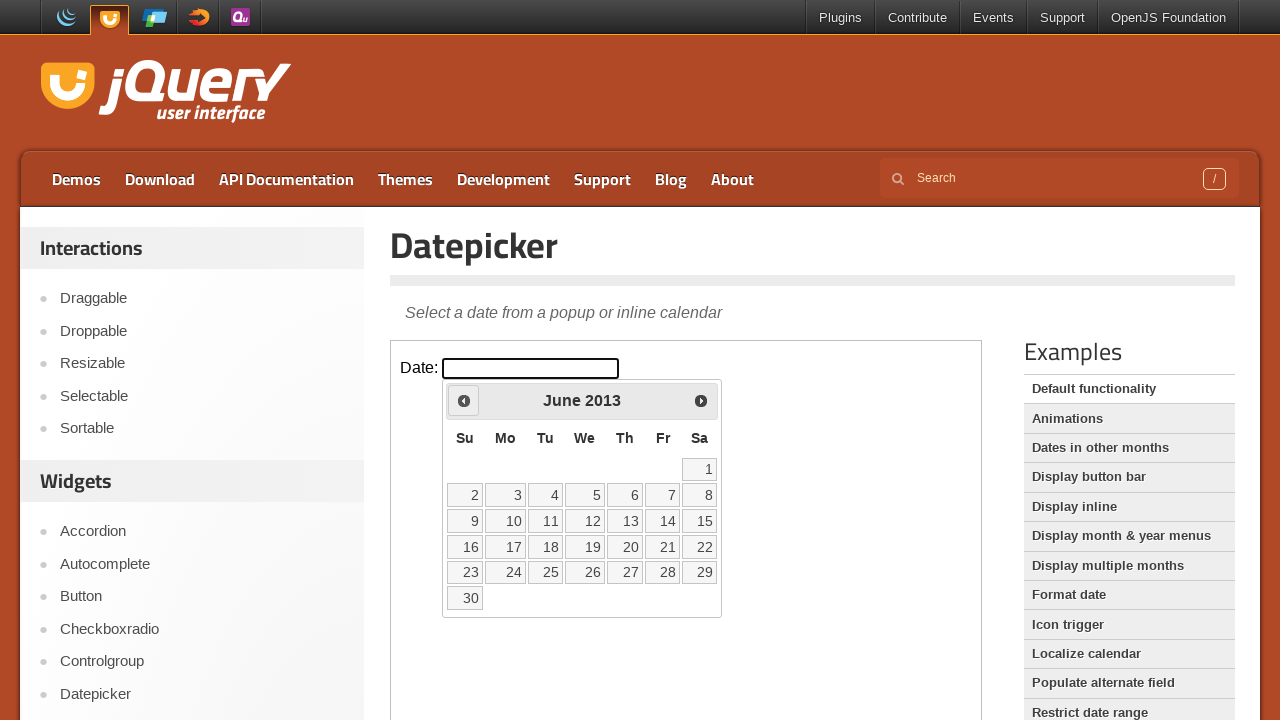

Retrieved updated month: June
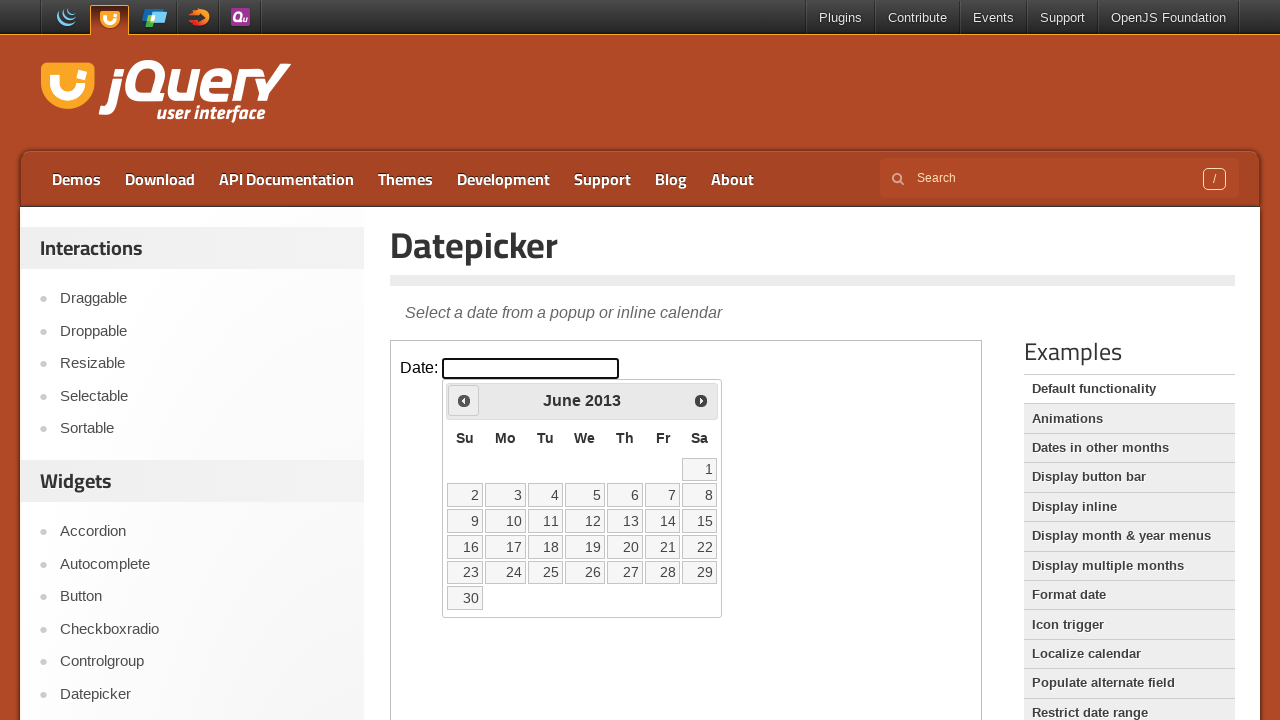

Retrieved updated year: 2013
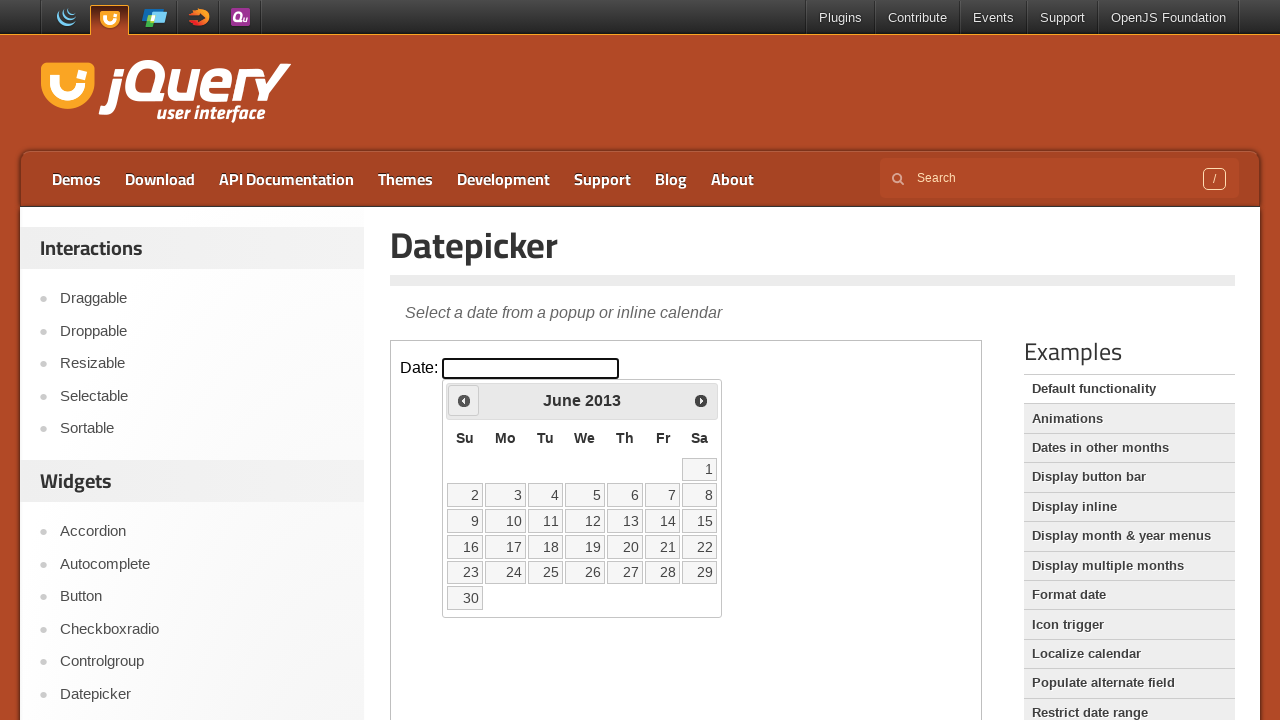

Clicked Previous button to navigate backwards from June 2013 at (464, 400) on iframe.demo-frame >> nth=0 >> internal:control=enter-frame >> span:has-text('Pre
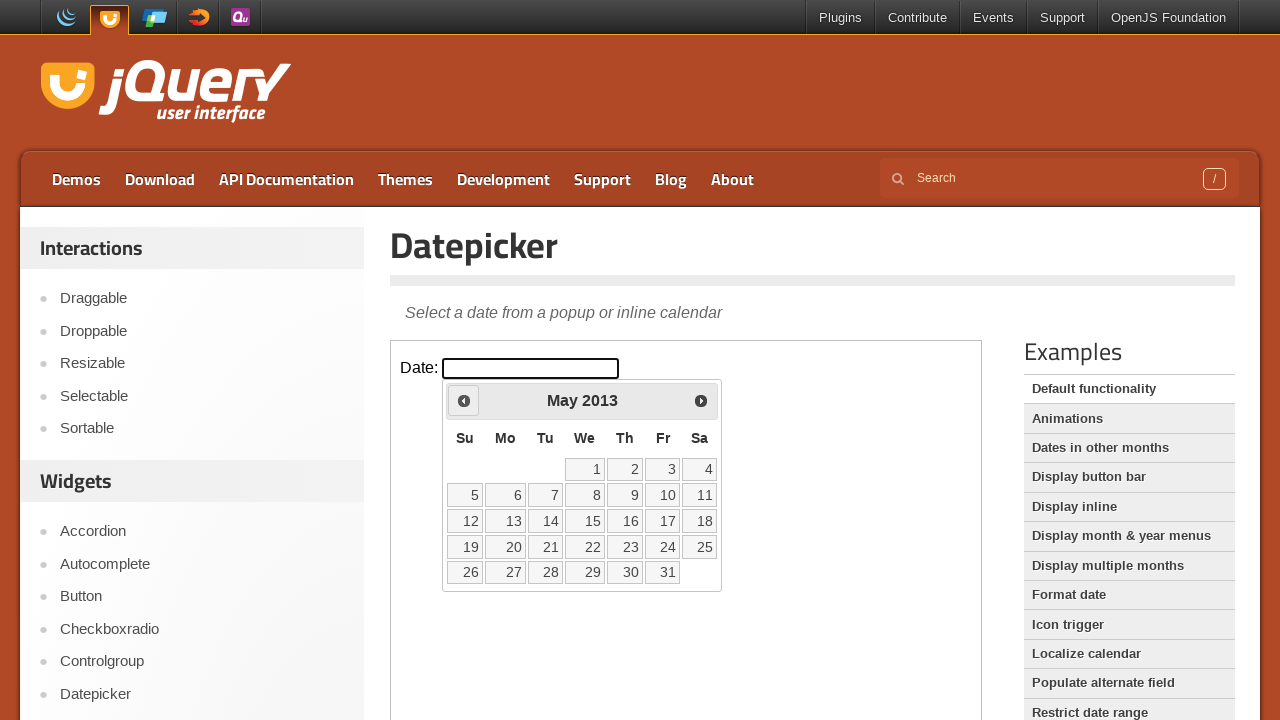

Retrieved updated month: May
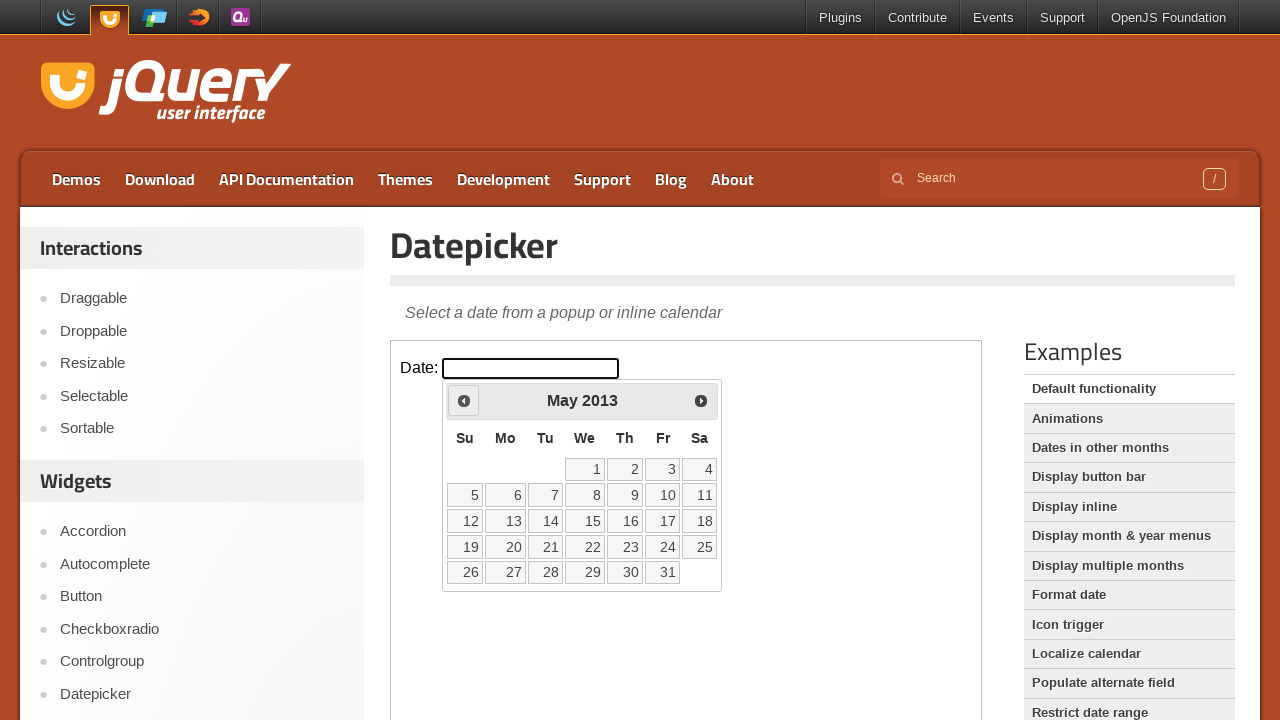

Retrieved updated year: 2013
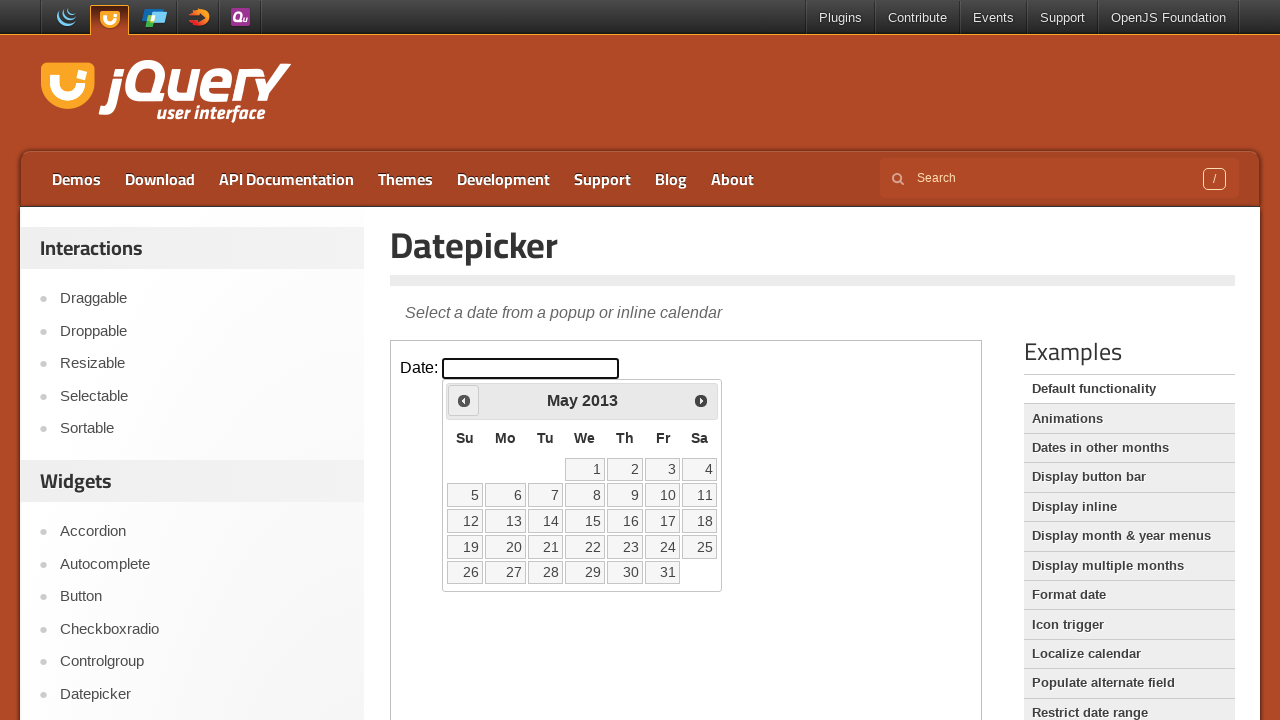

Clicked Previous button to navigate backwards from May 2013 at (464, 400) on iframe.demo-frame >> nth=0 >> internal:control=enter-frame >> span:has-text('Pre
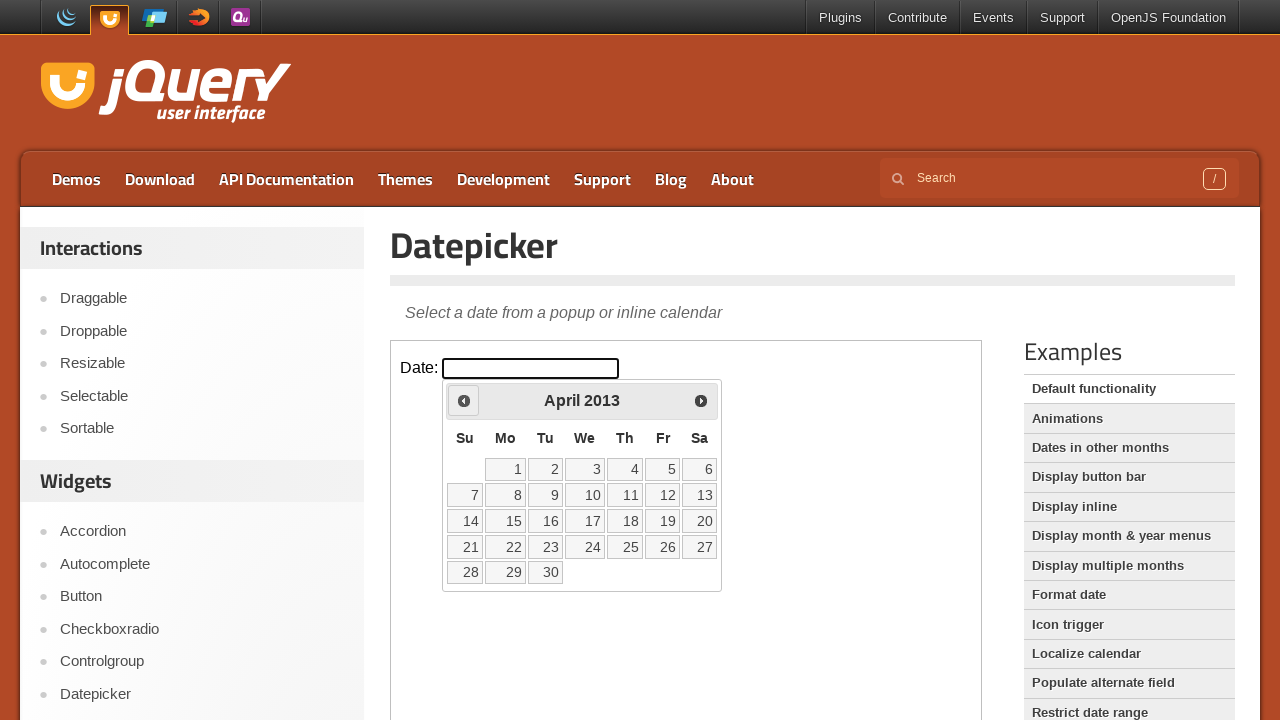

Retrieved updated month: April
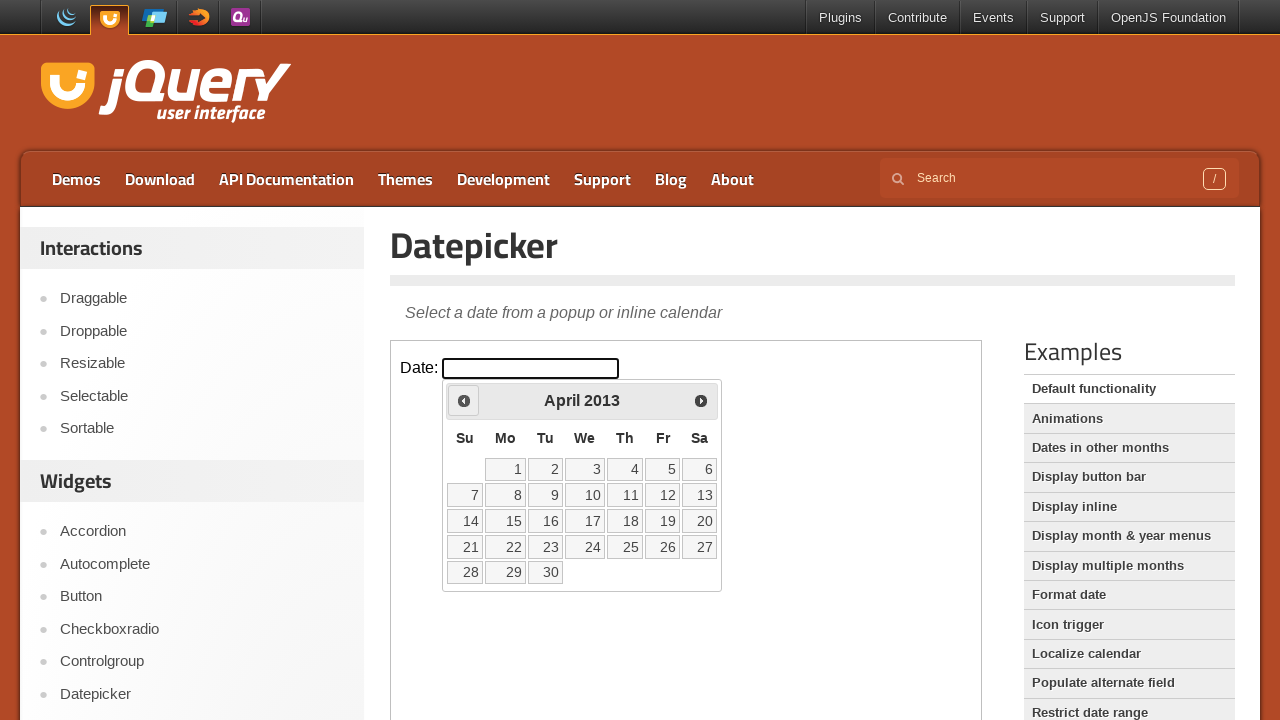

Retrieved updated year: 2013
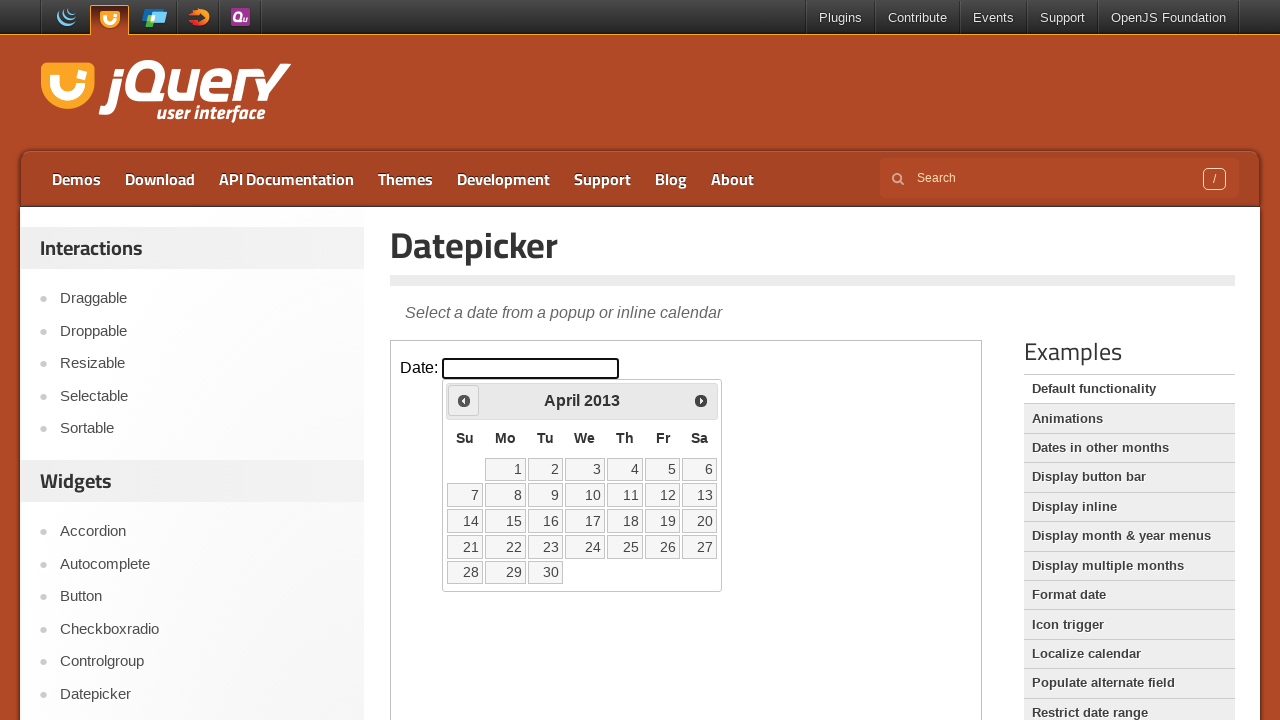

Clicked Previous button to navigate backwards from April 2013 at (464, 400) on iframe.demo-frame >> nth=0 >> internal:control=enter-frame >> span:has-text('Pre
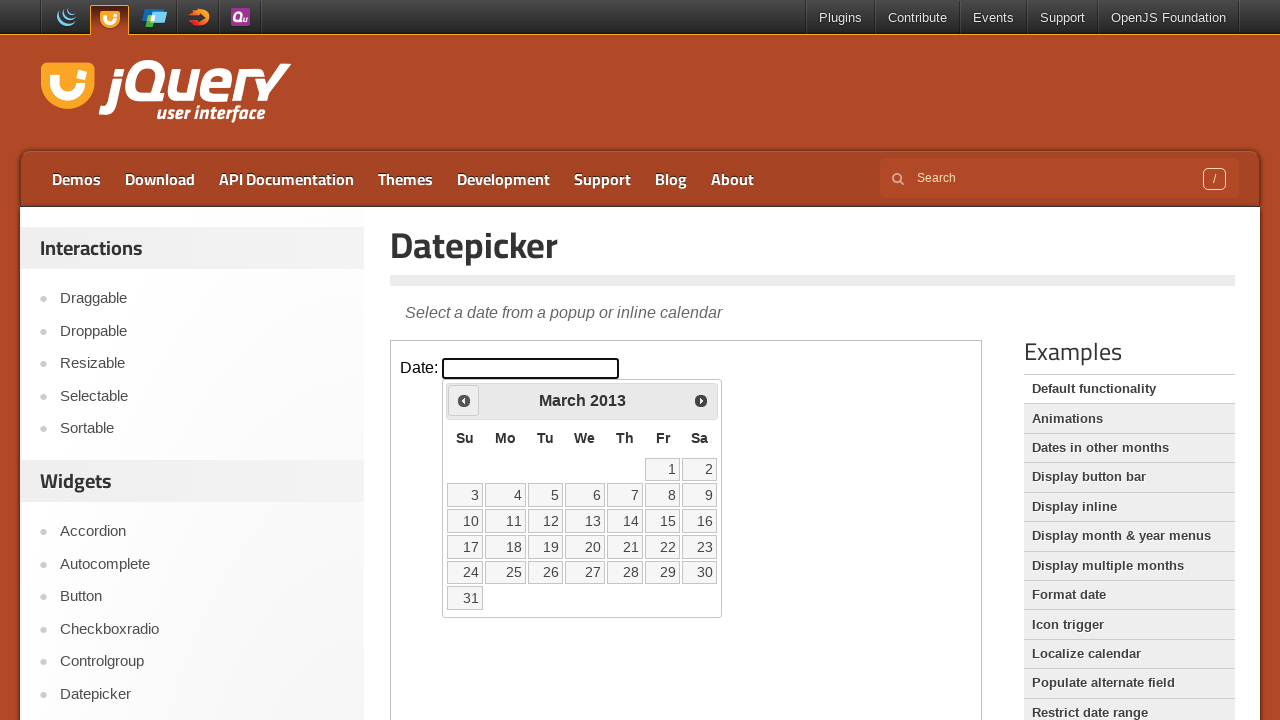

Retrieved updated month: March
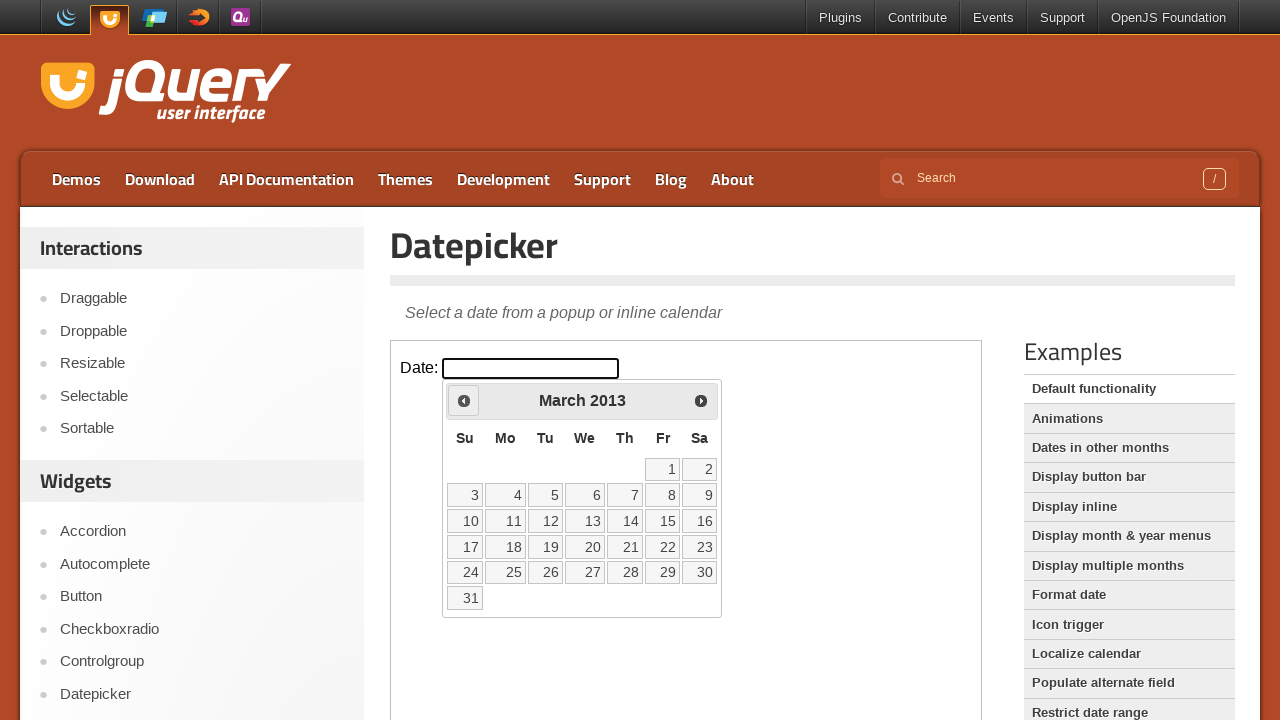

Retrieved updated year: 2013
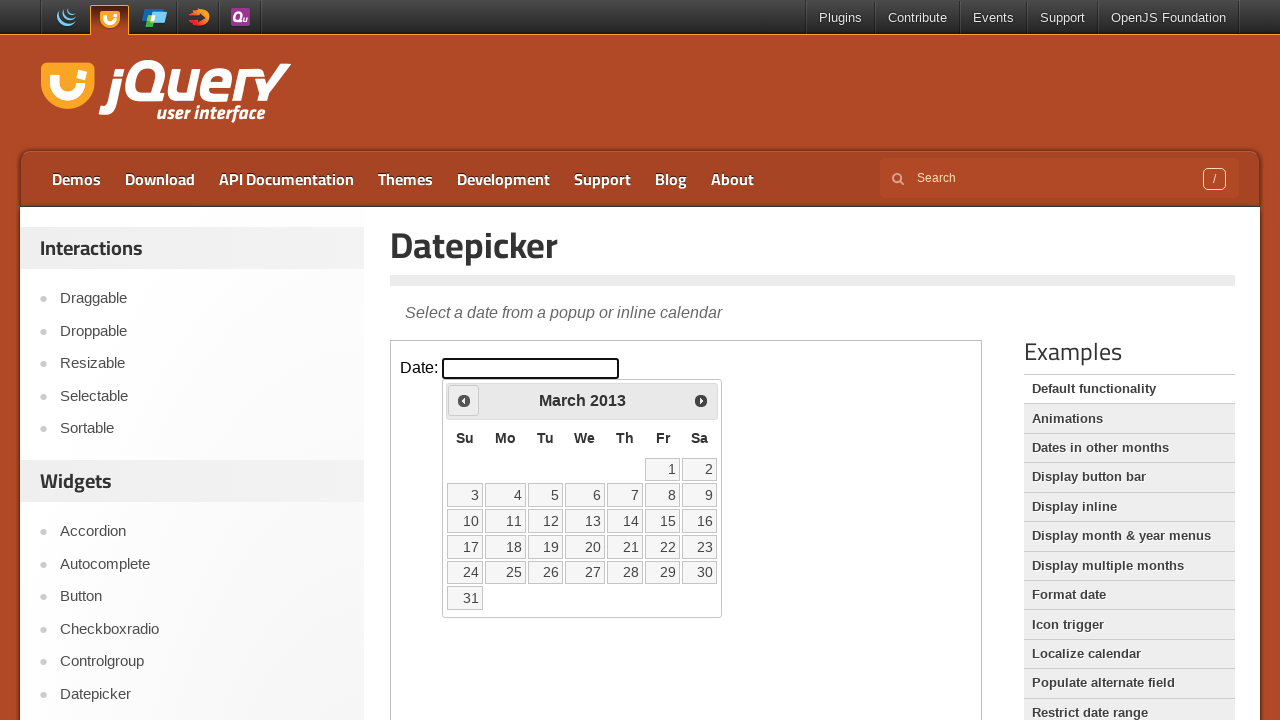

Clicked Previous button to navigate backwards from March 2013 at (464, 400) on iframe.demo-frame >> nth=0 >> internal:control=enter-frame >> span:has-text('Pre
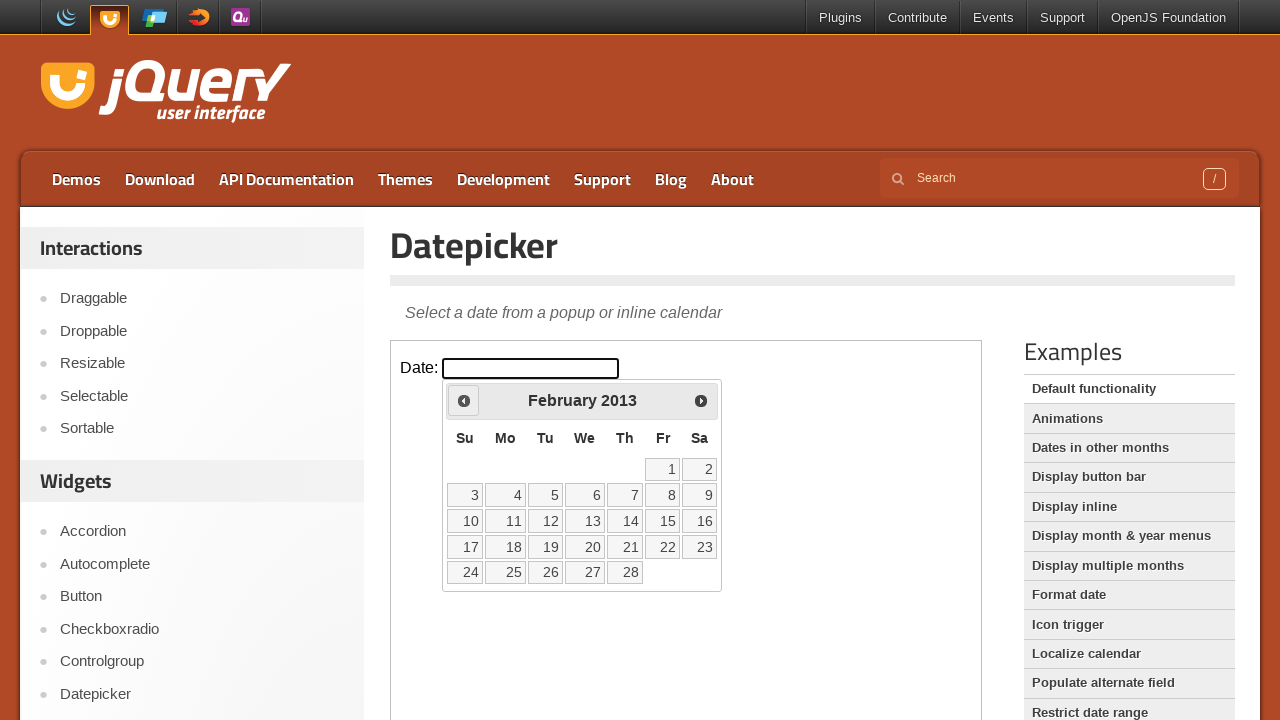

Retrieved updated month: February
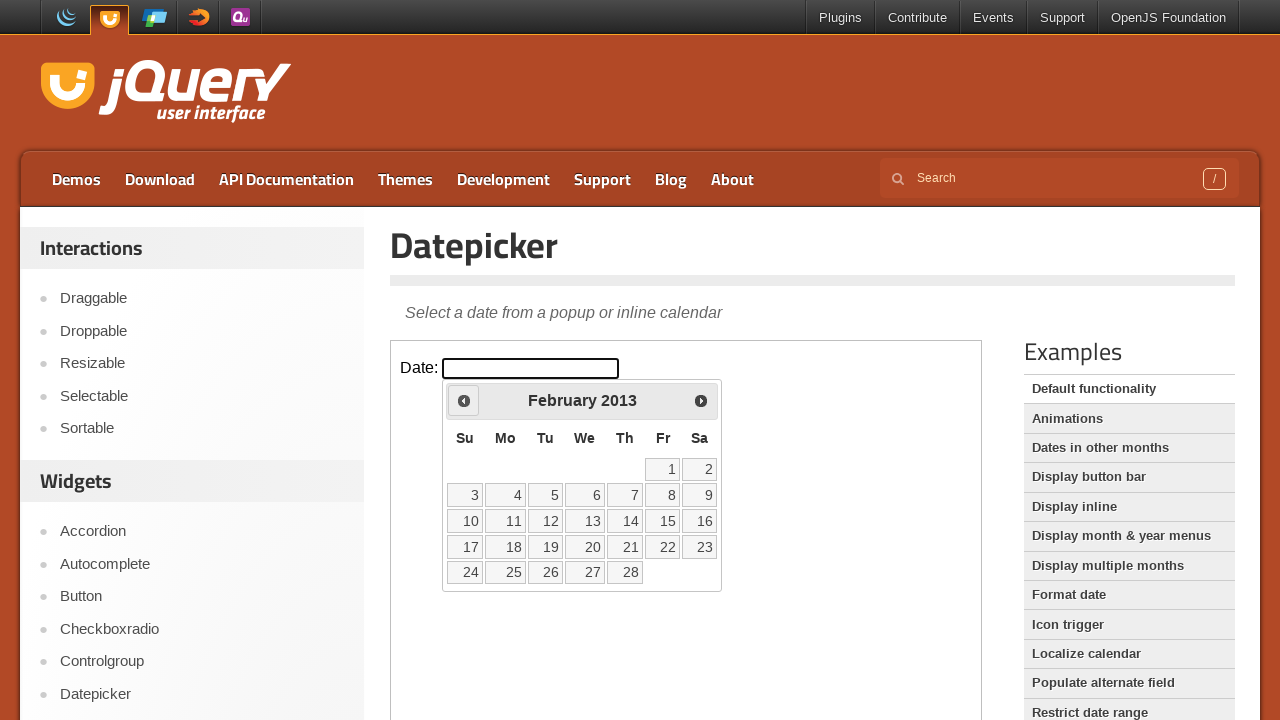

Retrieved updated year: 2013
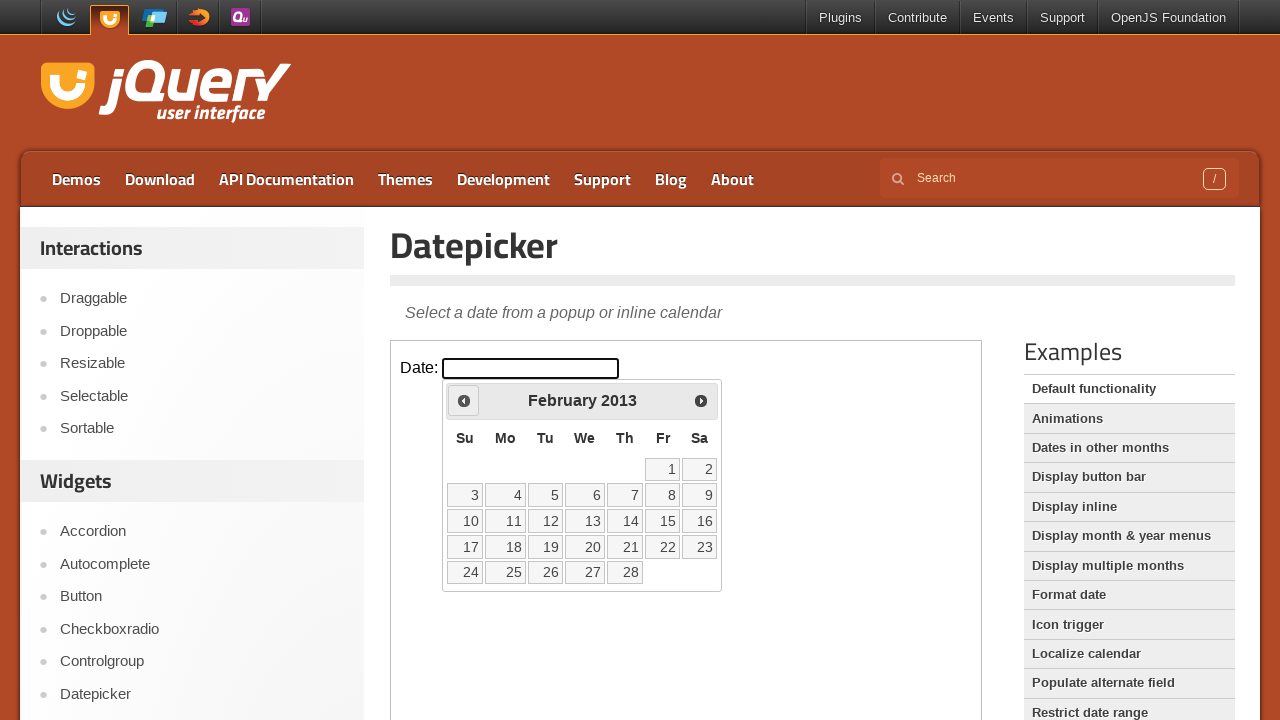

Clicked Previous button to navigate backwards from February 2013 at (464, 400) on iframe.demo-frame >> nth=0 >> internal:control=enter-frame >> span:has-text('Pre
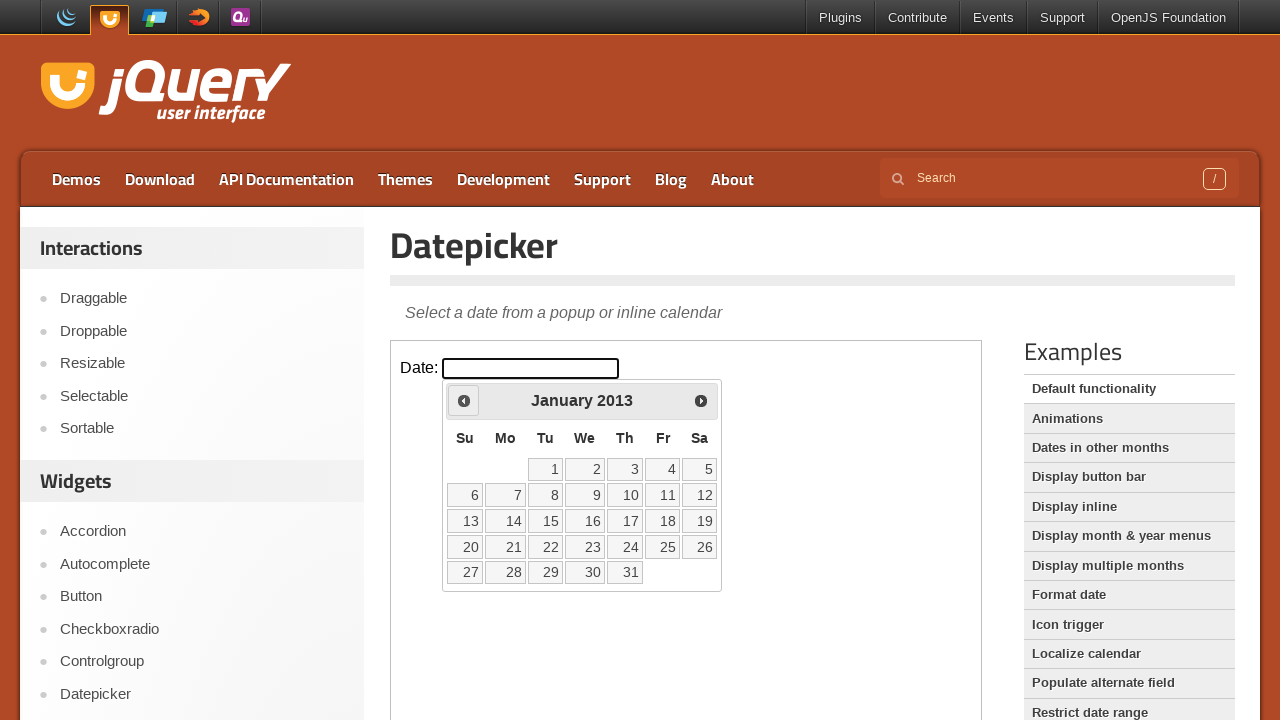

Retrieved updated month: January
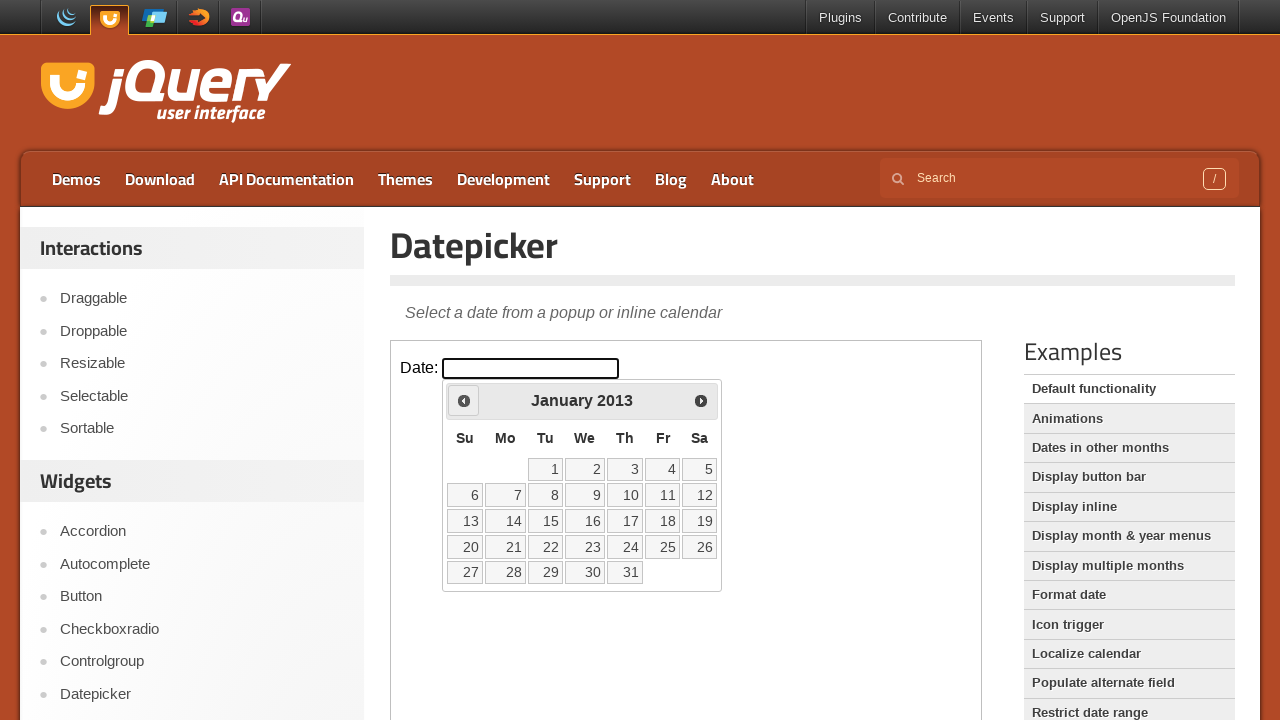

Retrieved updated year: 2013
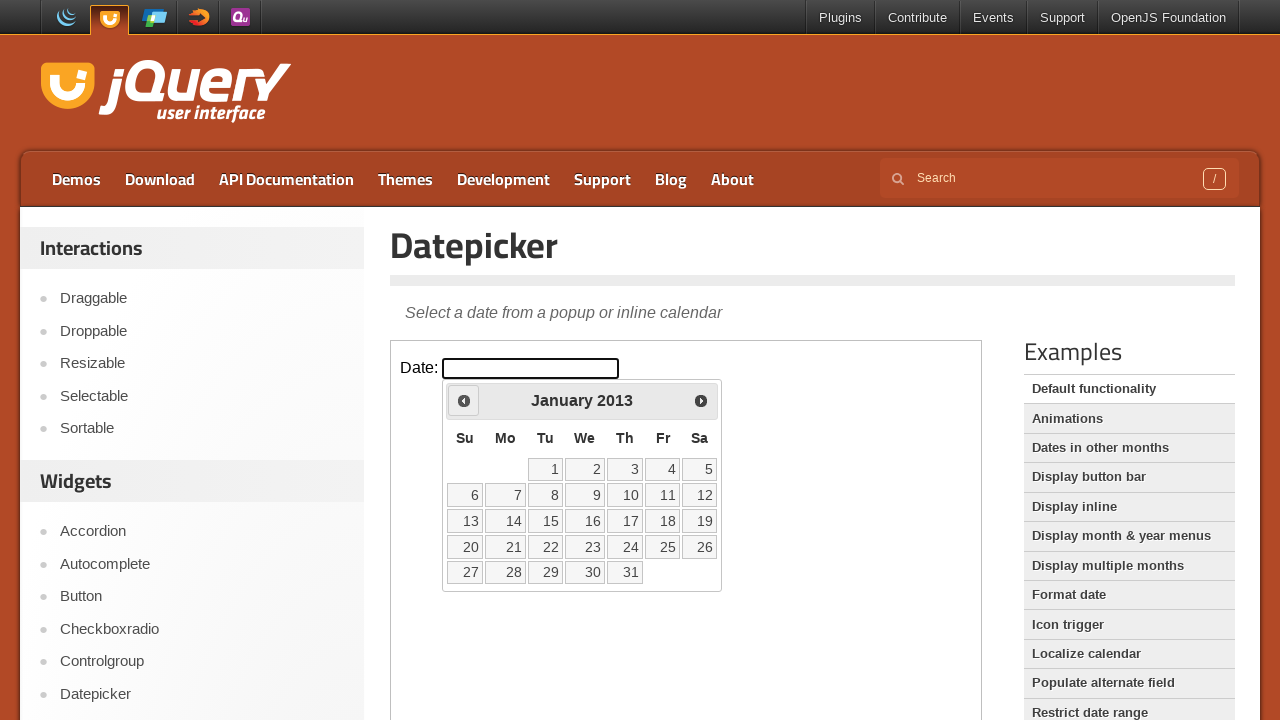

Clicked Previous button to navigate backwards from January 2013 at (464, 400) on iframe.demo-frame >> nth=0 >> internal:control=enter-frame >> span:has-text('Pre
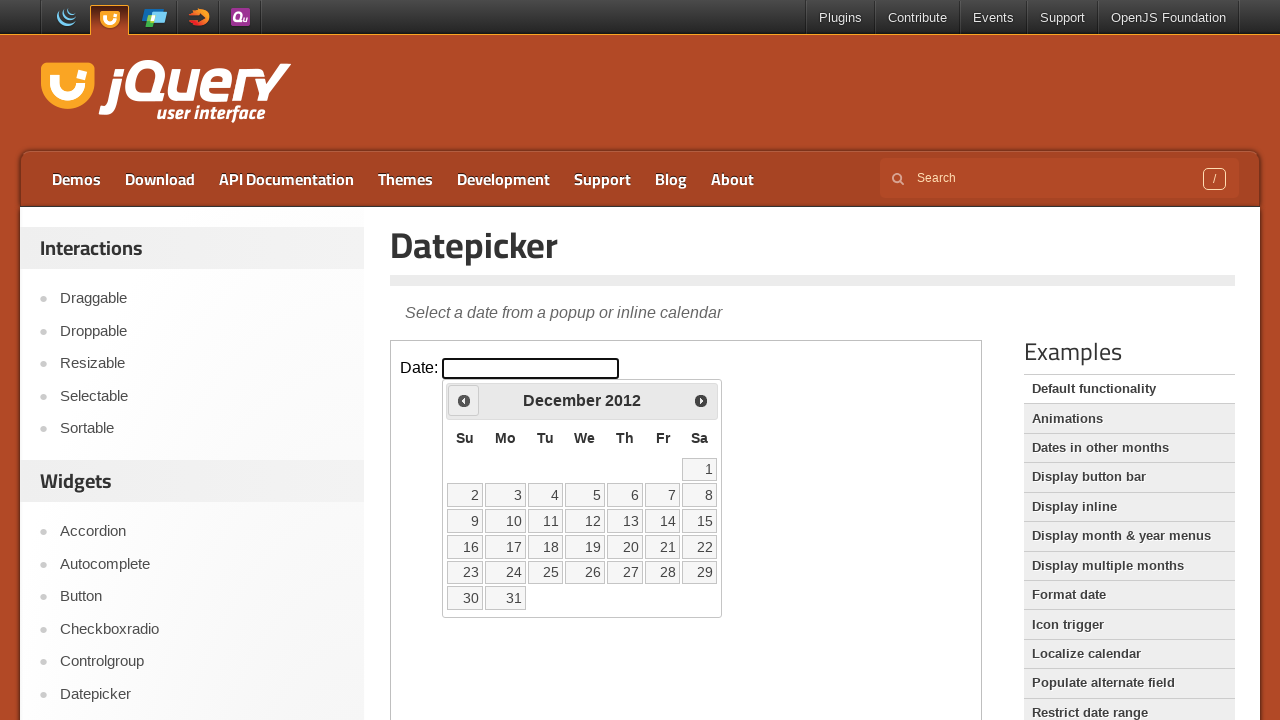

Retrieved updated month: December
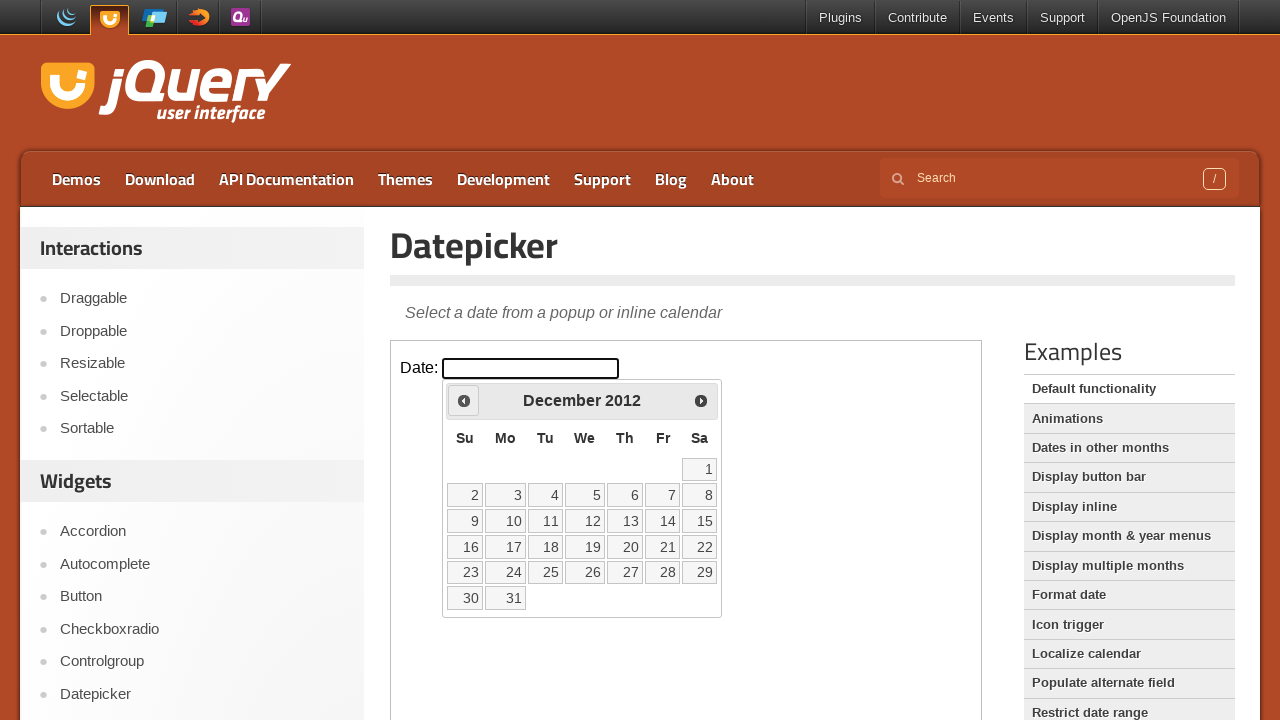

Retrieved updated year: 2012
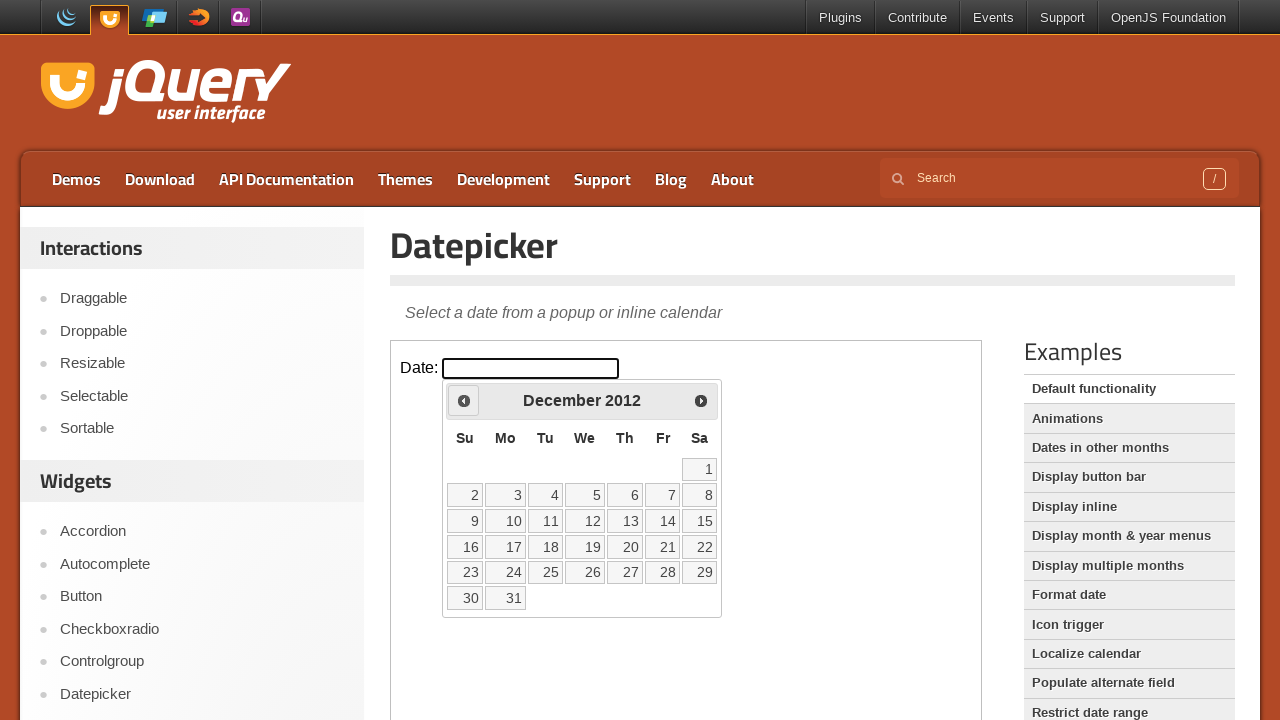

Clicked Previous button to navigate backwards from December 2012 at (464, 400) on iframe.demo-frame >> nth=0 >> internal:control=enter-frame >> span:has-text('Pre
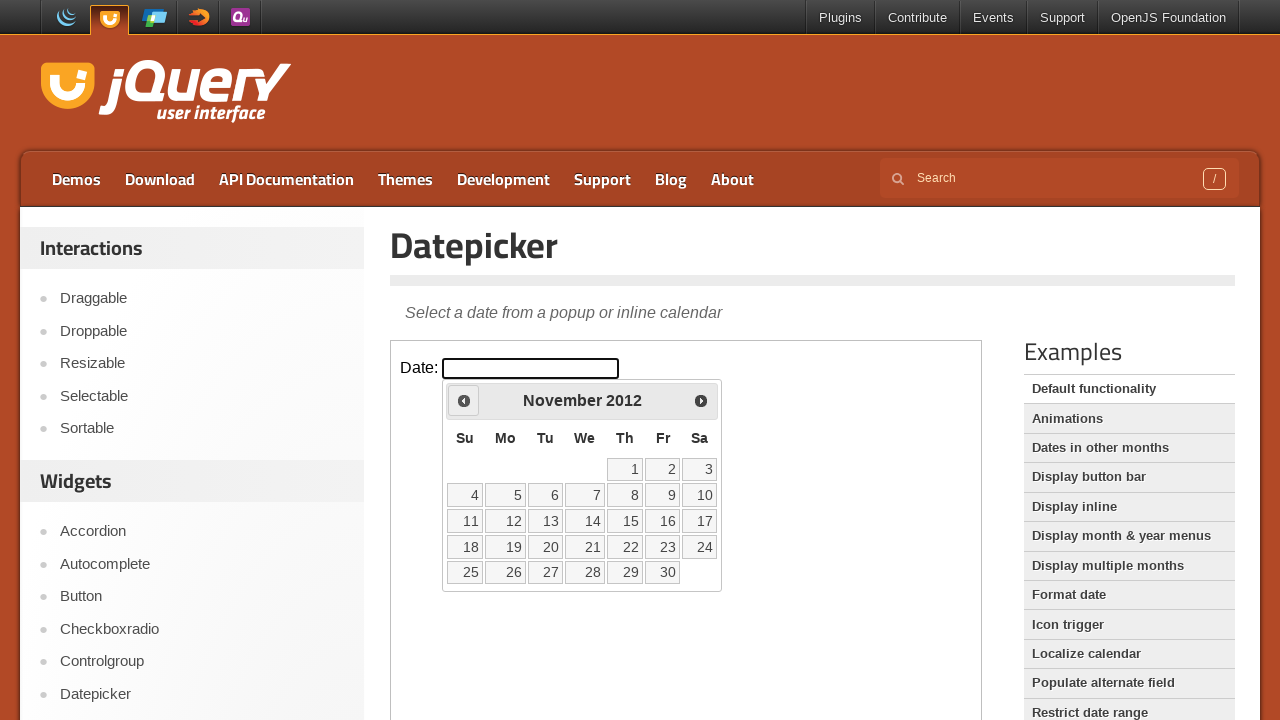

Retrieved updated month: November
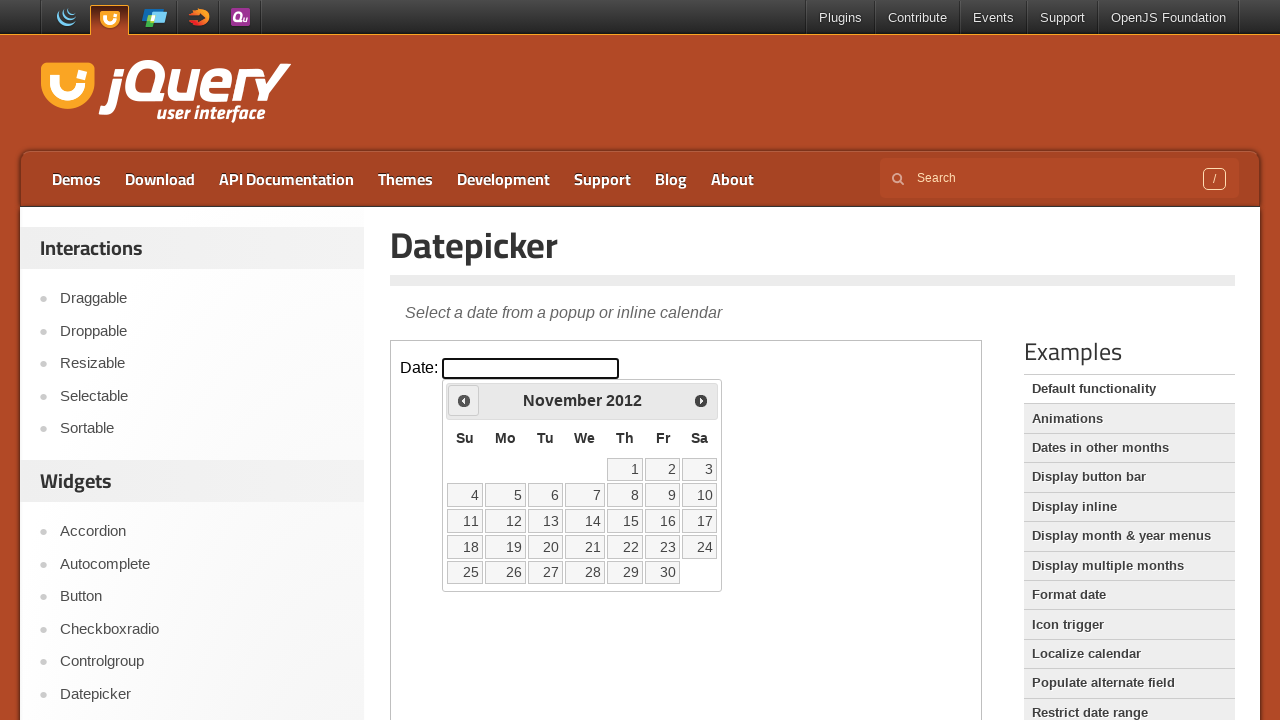

Retrieved updated year: 2012
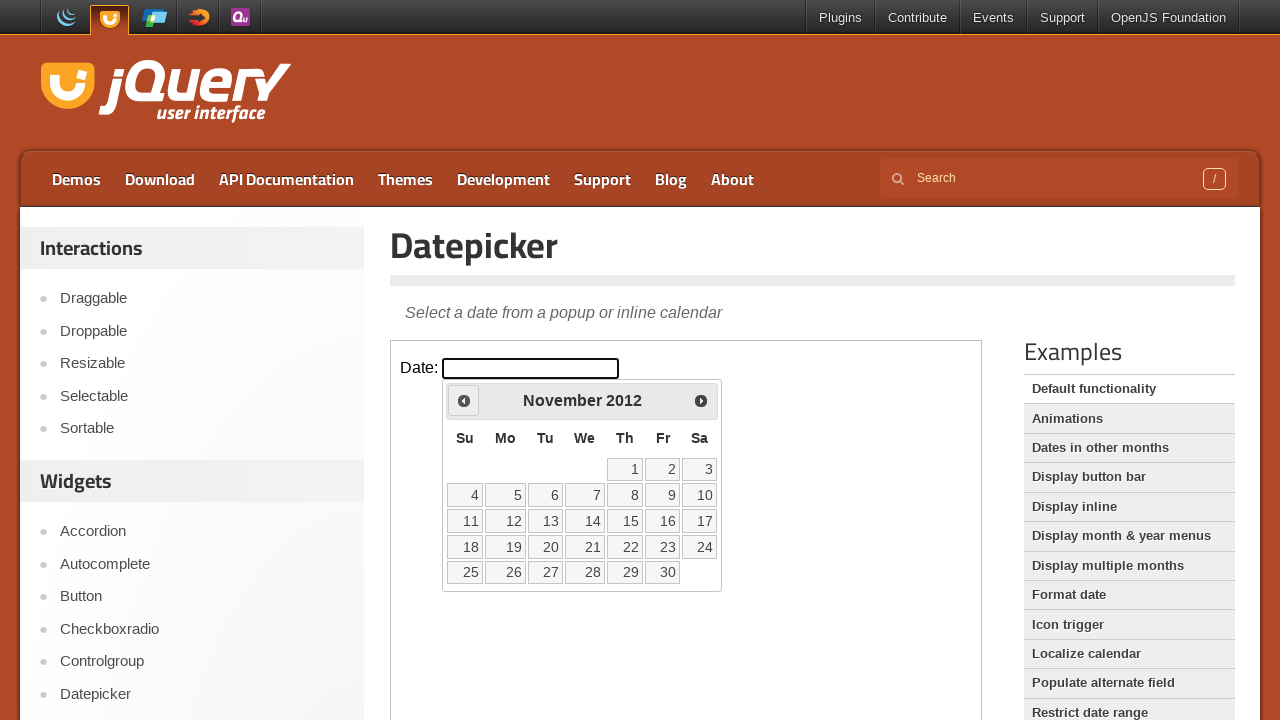

Clicked Previous button to navigate backwards from November 2012 at (464, 400) on iframe.demo-frame >> nth=0 >> internal:control=enter-frame >> span:has-text('Pre
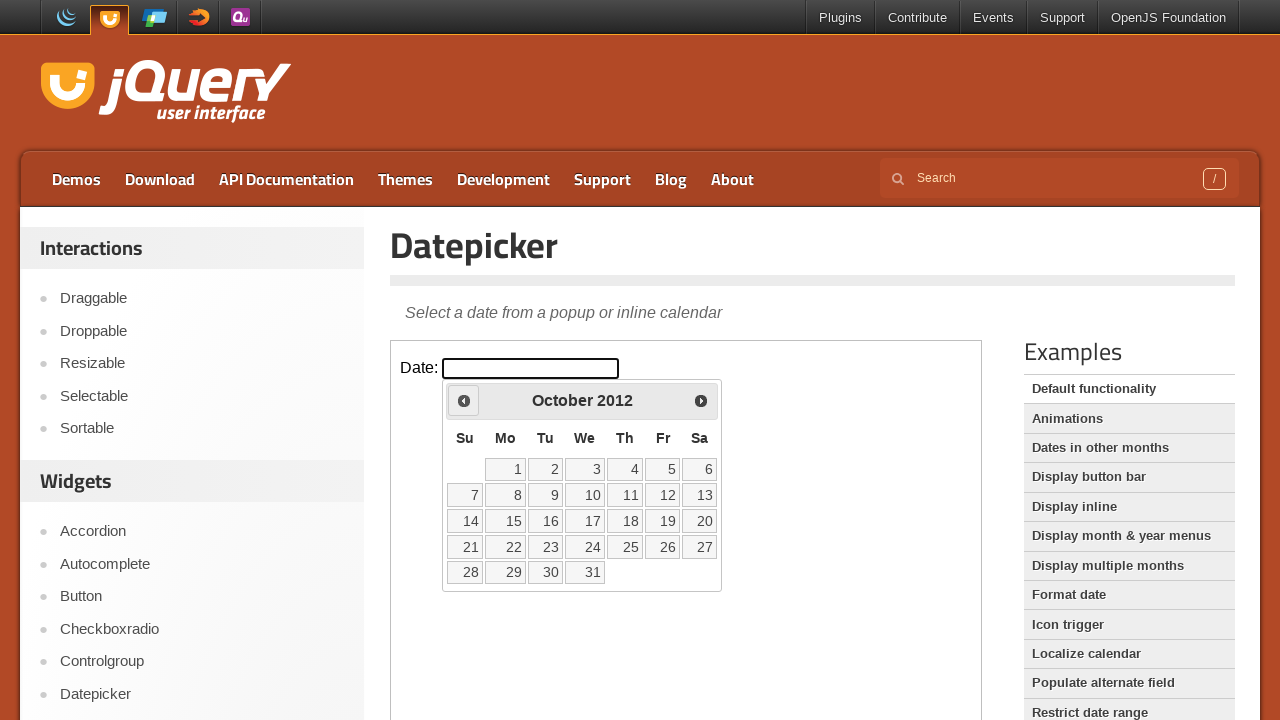

Retrieved updated month: October
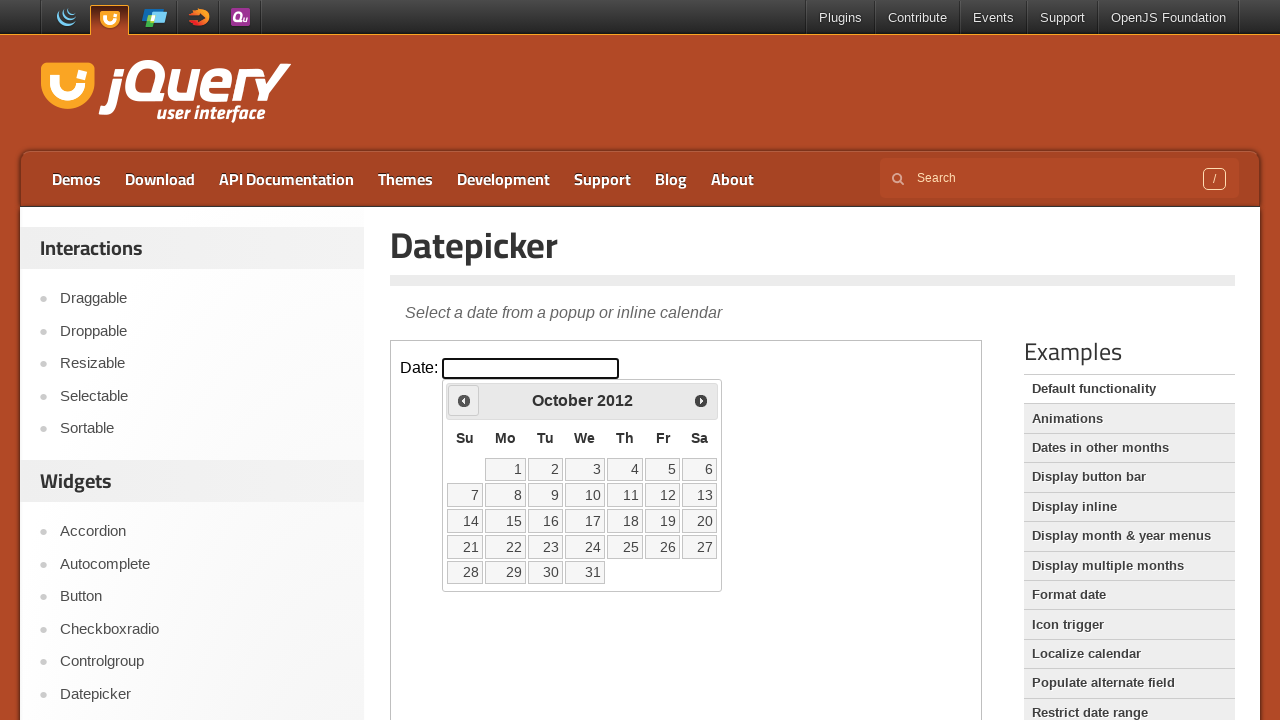

Retrieved updated year: 2012
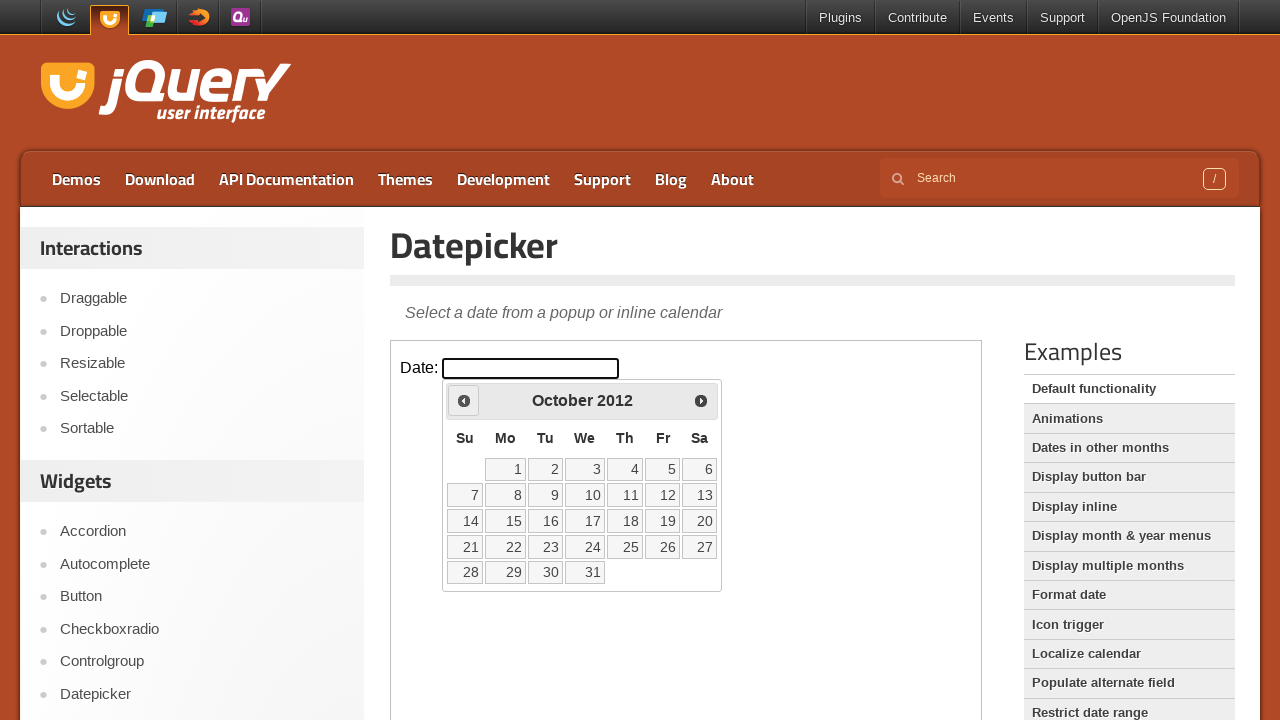

Clicked Previous button to navigate backwards from October 2012 at (464, 400) on iframe.demo-frame >> nth=0 >> internal:control=enter-frame >> span:has-text('Pre
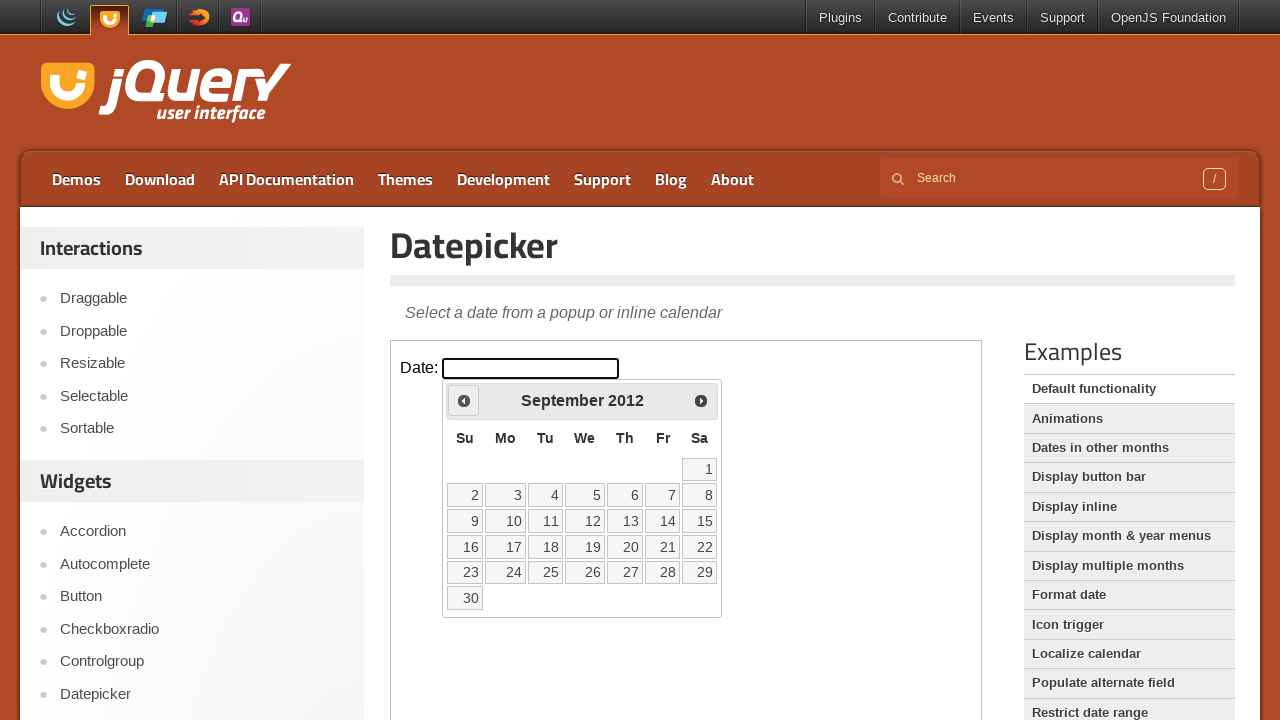

Retrieved updated month: September
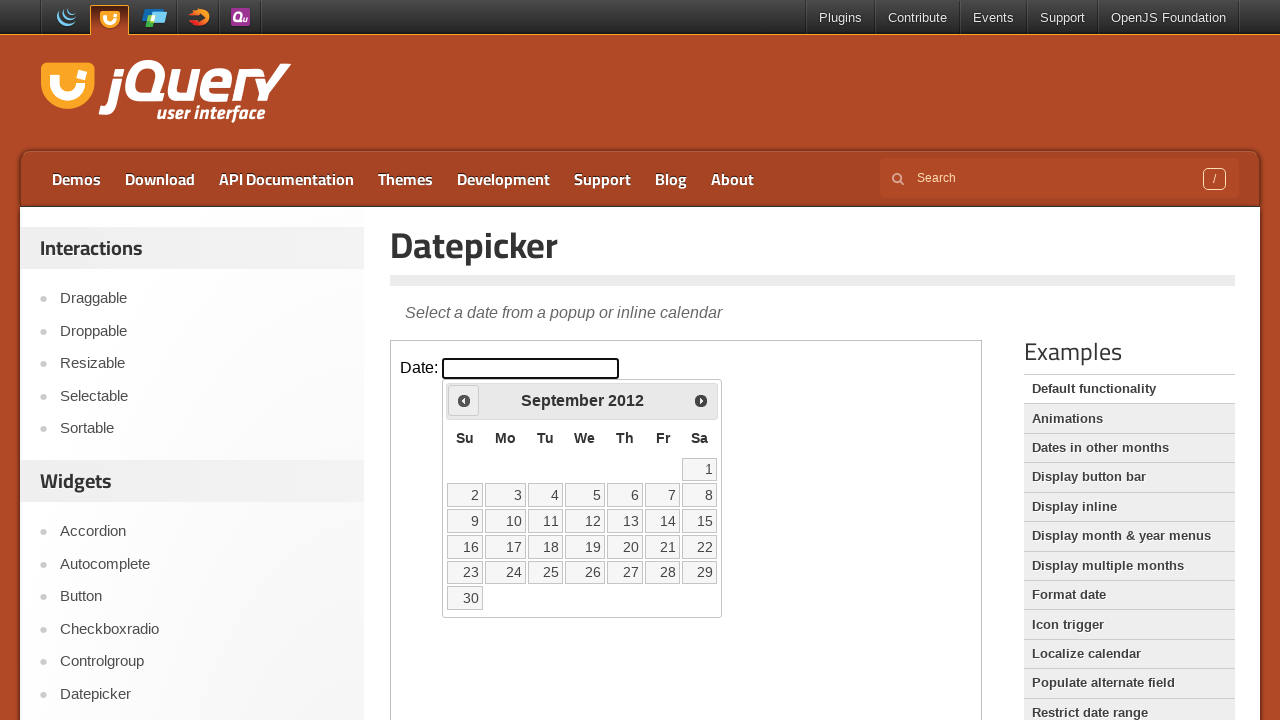

Retrieved updated year: 2012
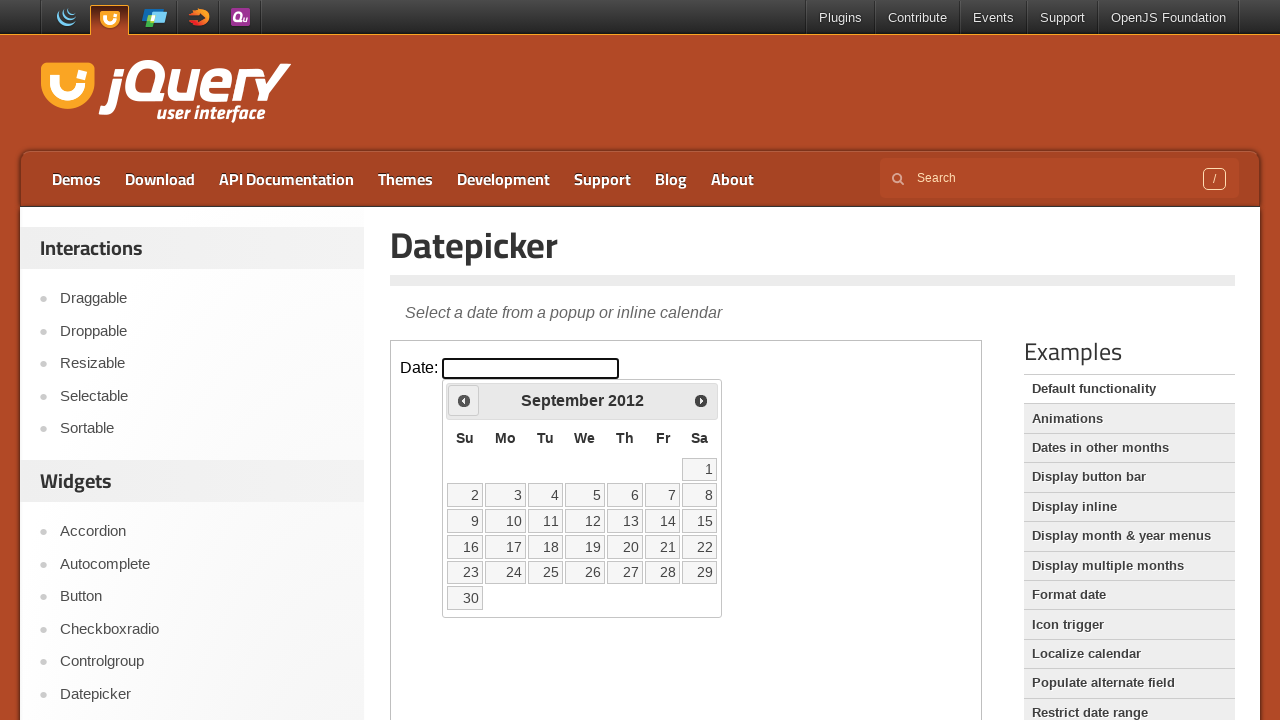

Clicked Previous button to navigate backwards from September 2012 at (464, 400) on iframe.demo-frame >> nth=0 >> internal:control=enter-frame >> span:has-text('Pre
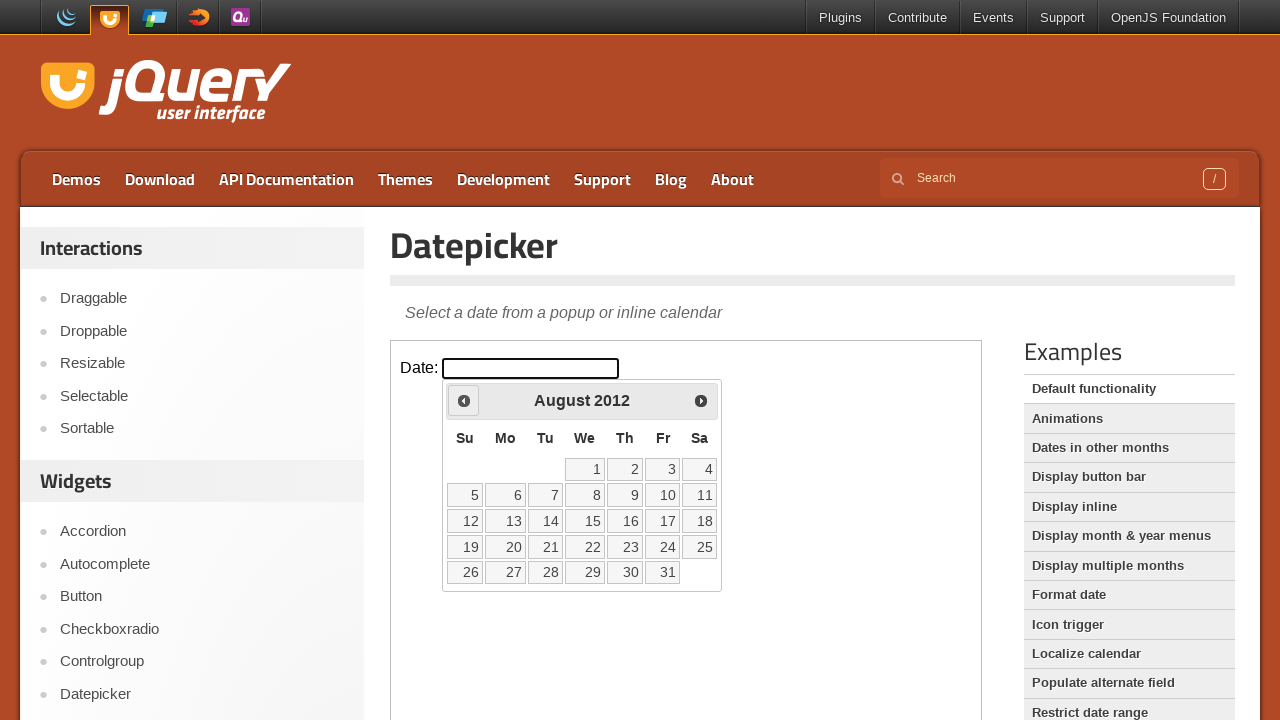

Retrieved updated month: August
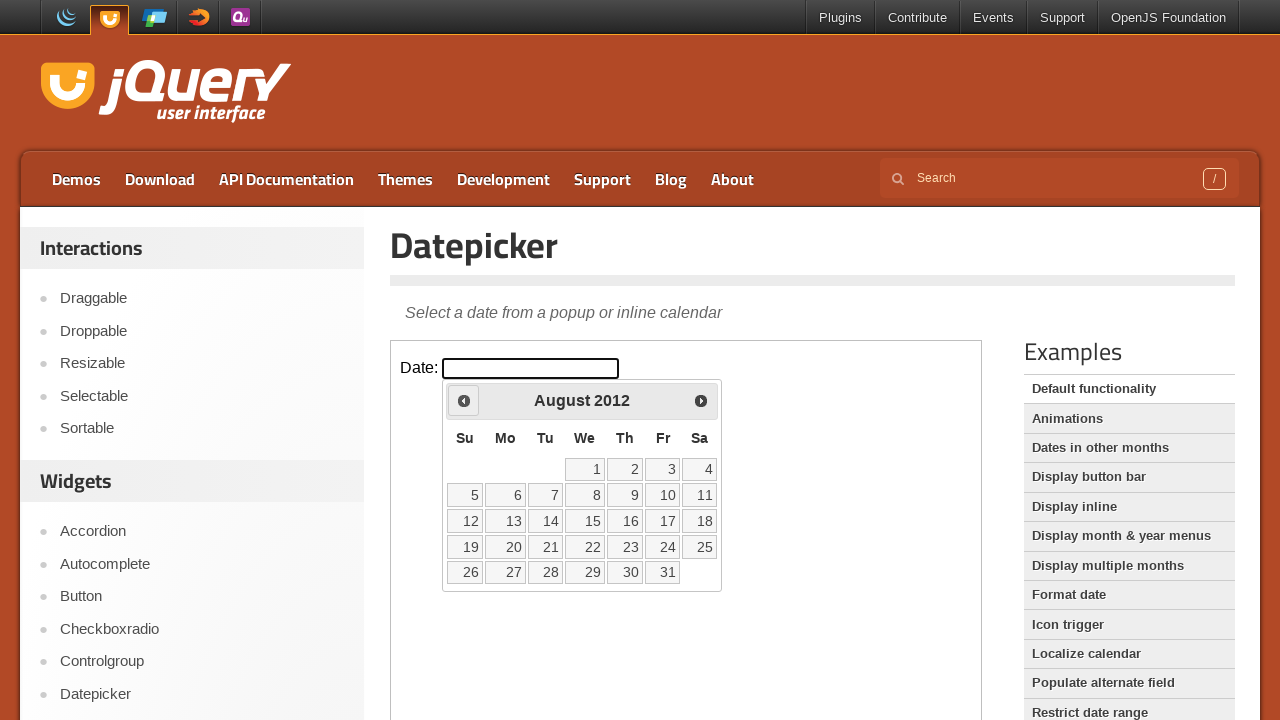

Retrieved updated year: 2012
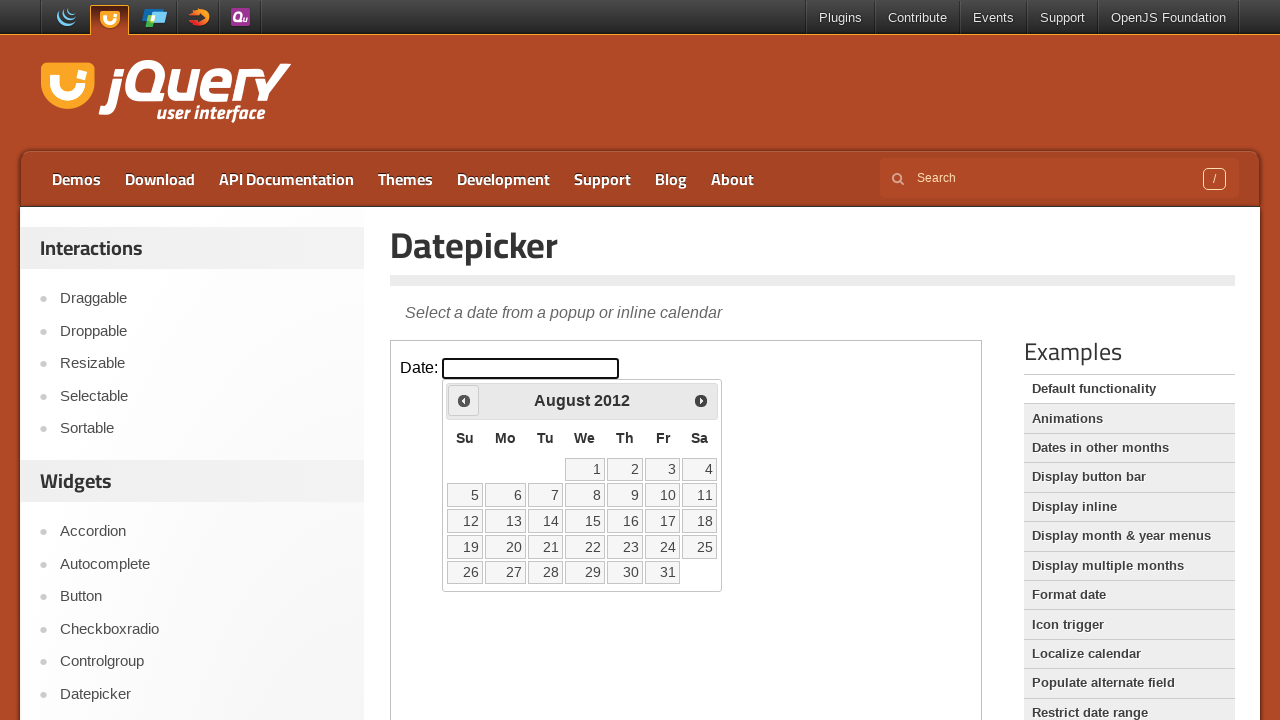

Clicked Previous button to navigate backwards from August 2012 at (464, 400) on iframe.demo-frame >> nth=0 >> internal:control=enter-frame >> span:has-text('Pre
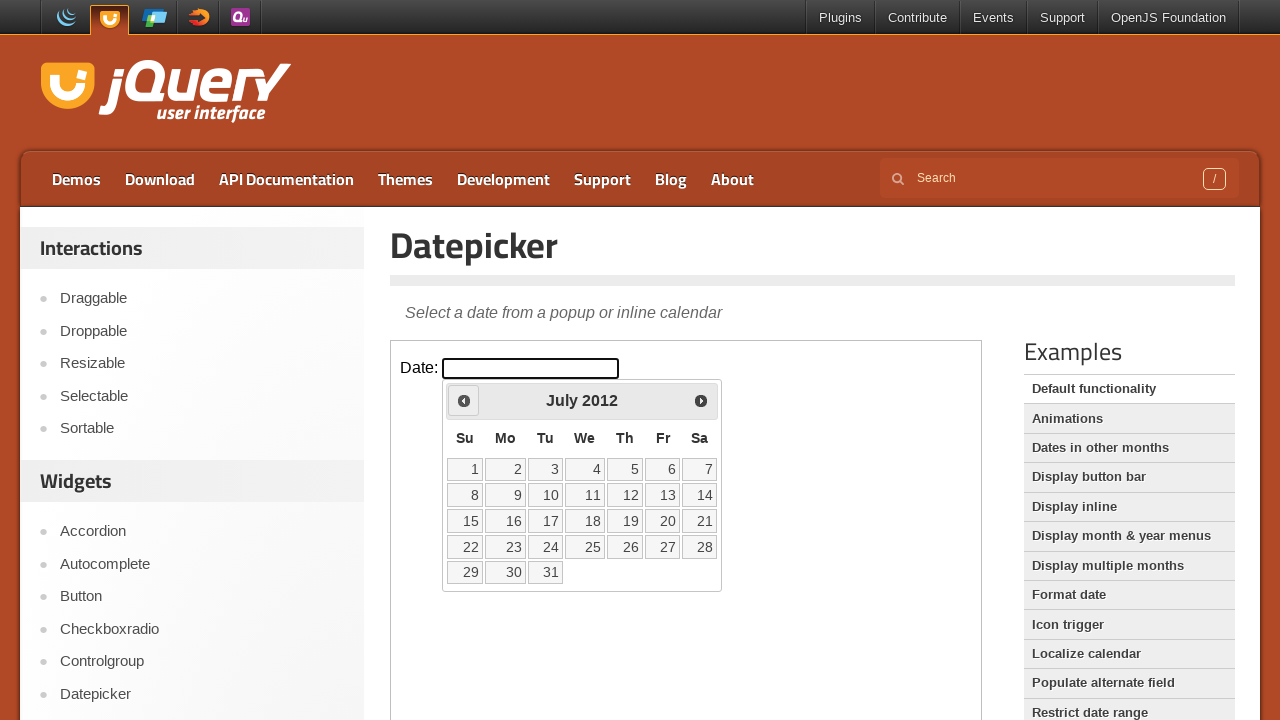

Retrieved updated month: July
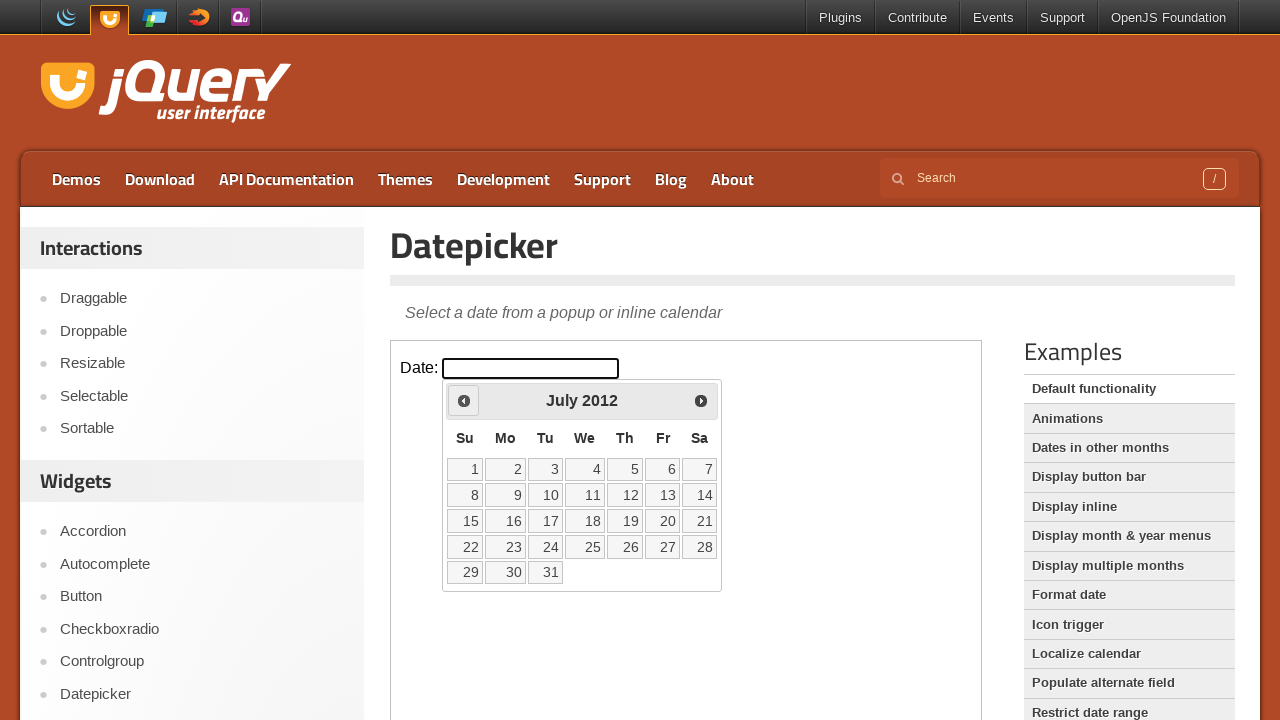

Retrieved updated year: 2012
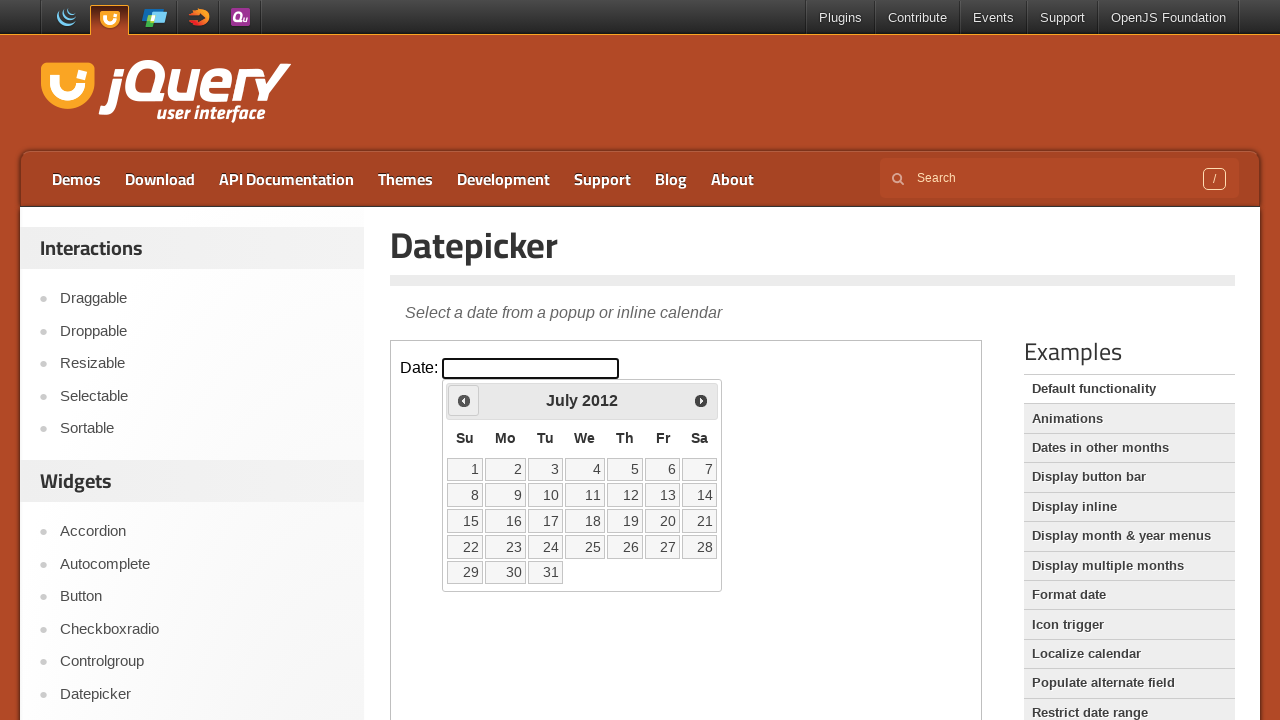

Clicked Previous button to navigate backwards from July 2012 at (464, 400) on iframe.demo-frame >> nth=0 >> internal:control=enter-frame >> span:has-text('Pre
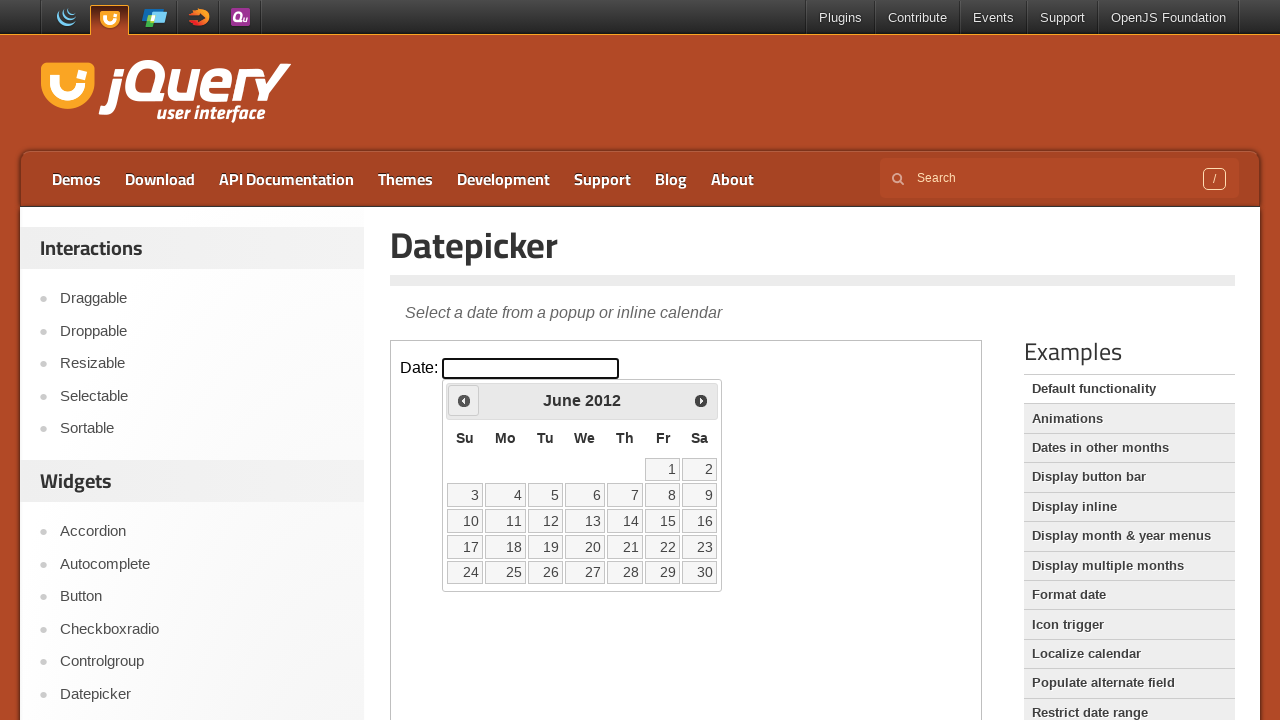

Retrieved updated month: June
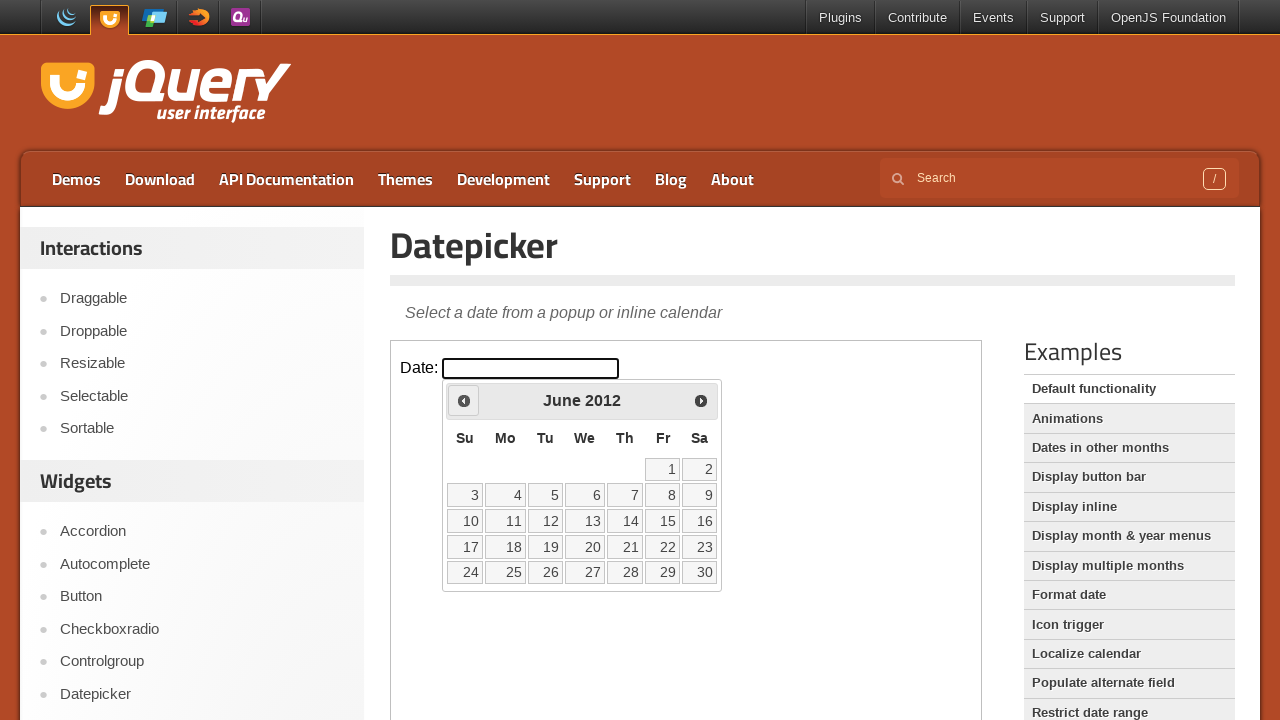

Retrieved updated year: 2012
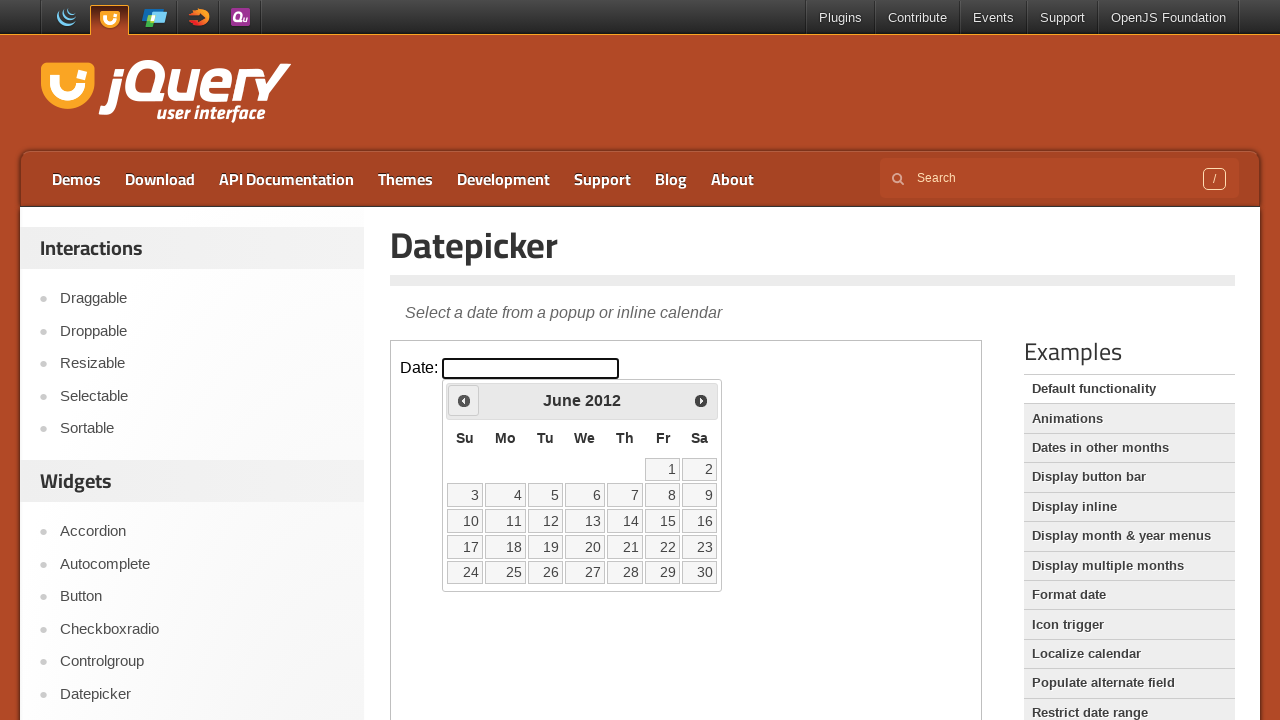

Clicked Previous button to navigate backwards from June 2012 at (464, 400) on iframe.demo-frame >> nth=0 >> internal:control=enter-frame >> span:has-text('Pre
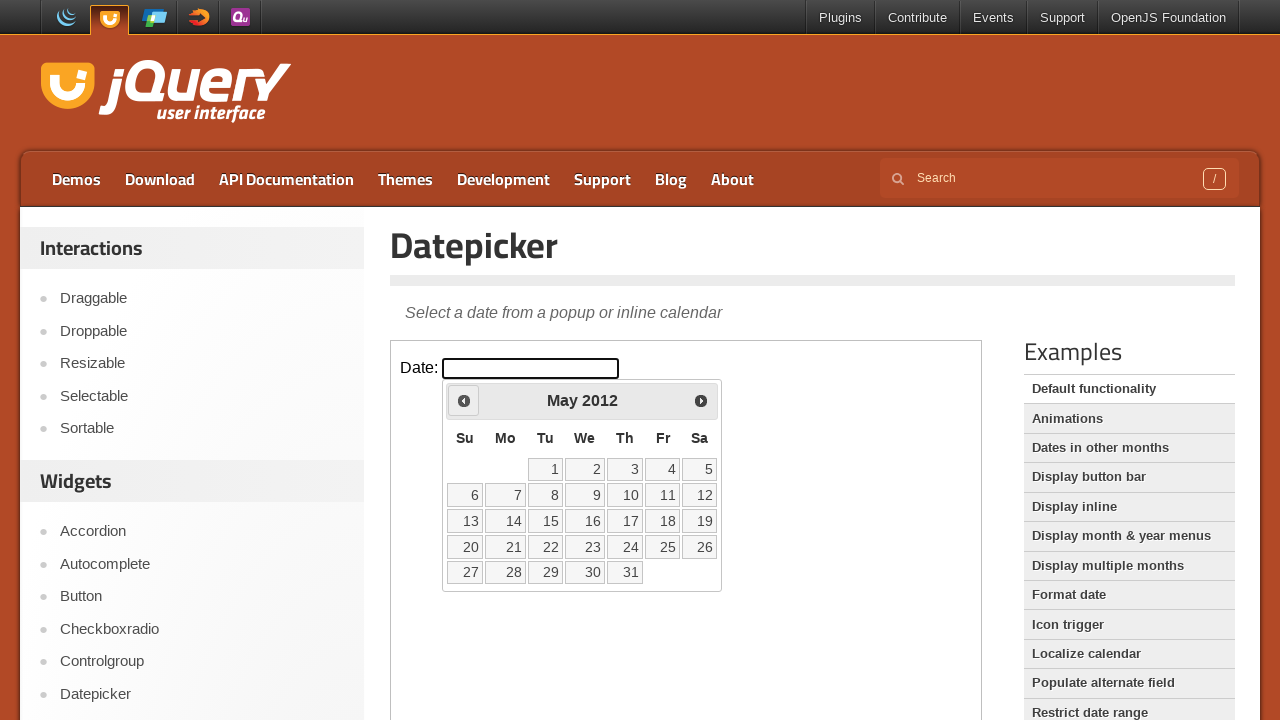

Retrieved updated month: May
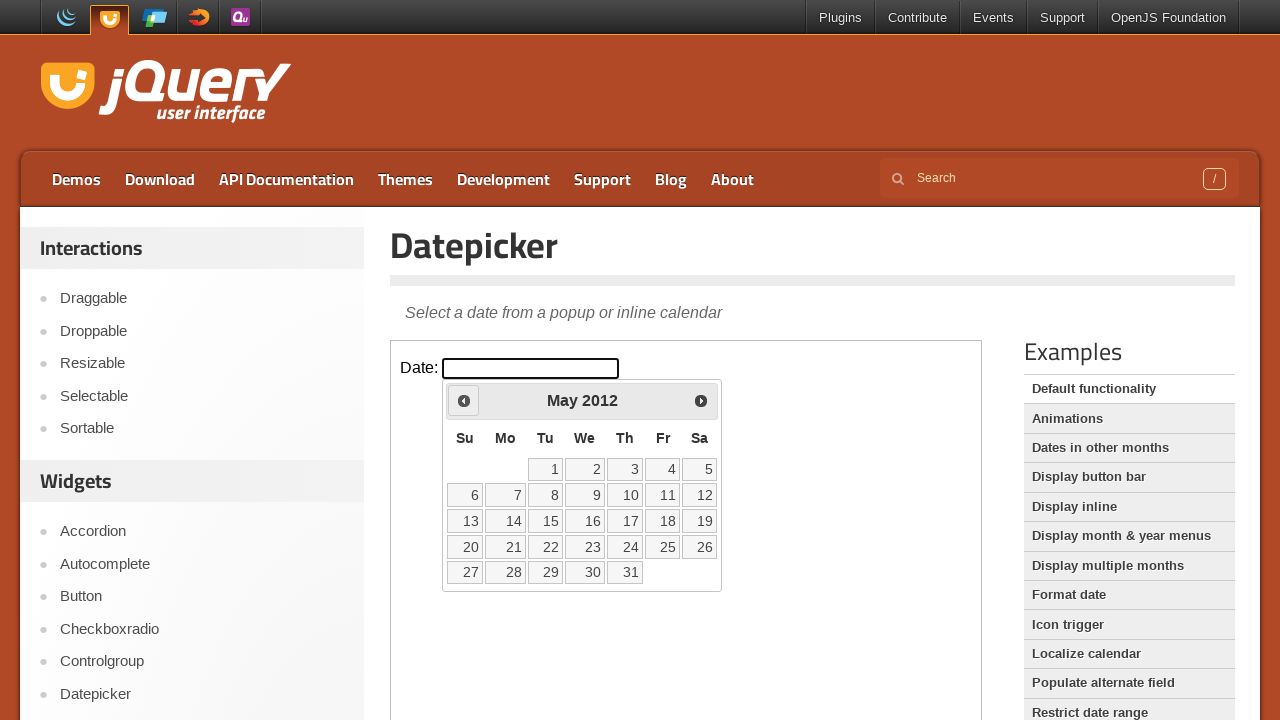

Retrieved updated year: 2012
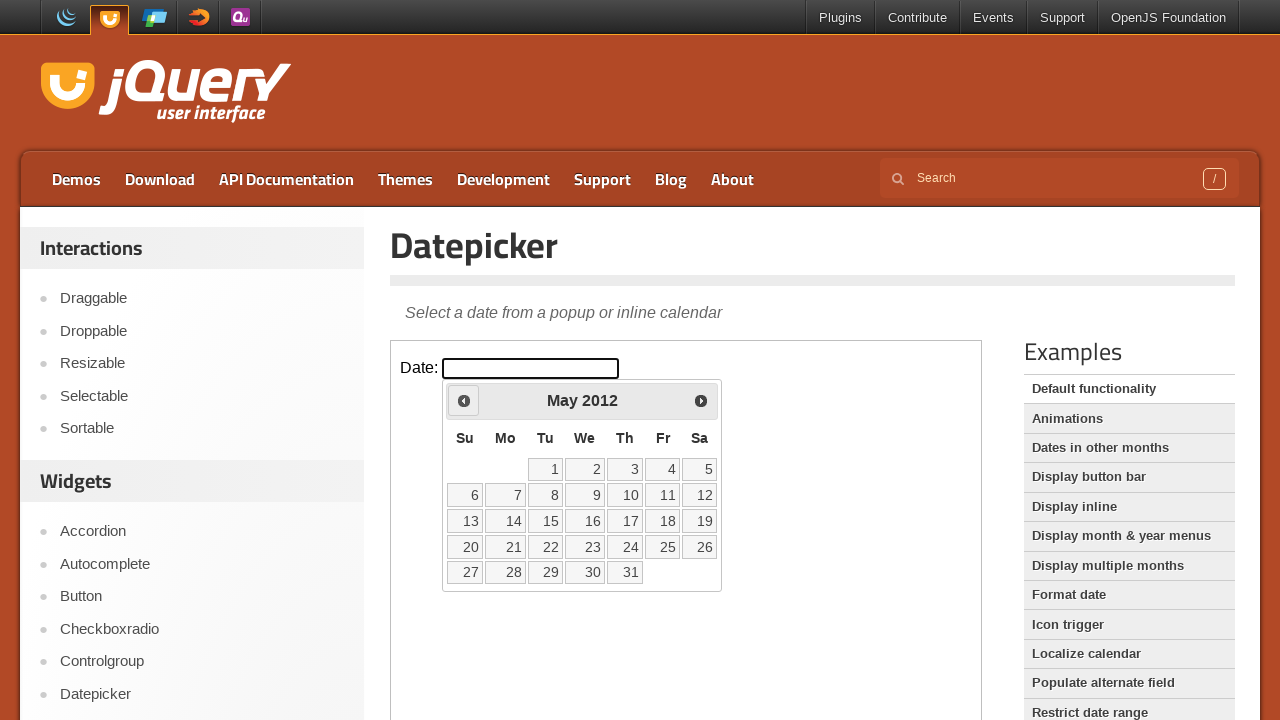

Clicked Previous button to navigate backwards from May 2012 at (464, 400) on iframe.demo-frame >> nth=0 >> internal:control=enter-frame >> span:has-text('Pre
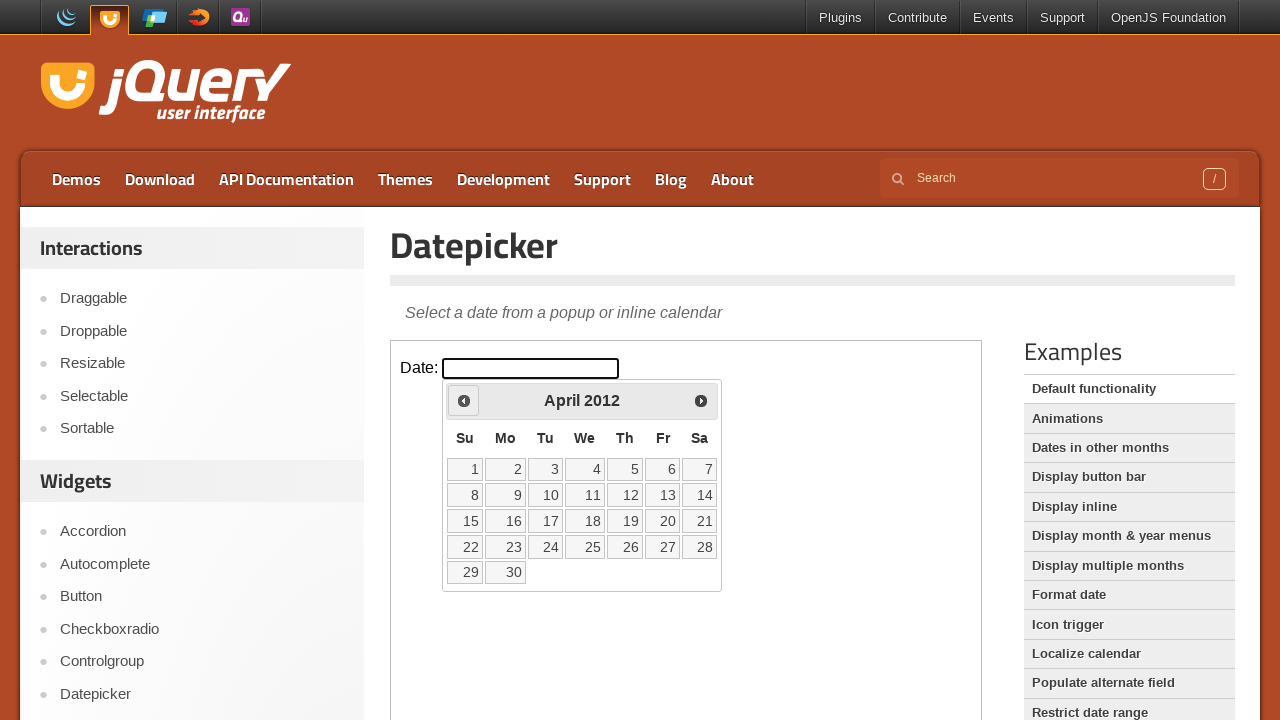

Retrieved updated month: April
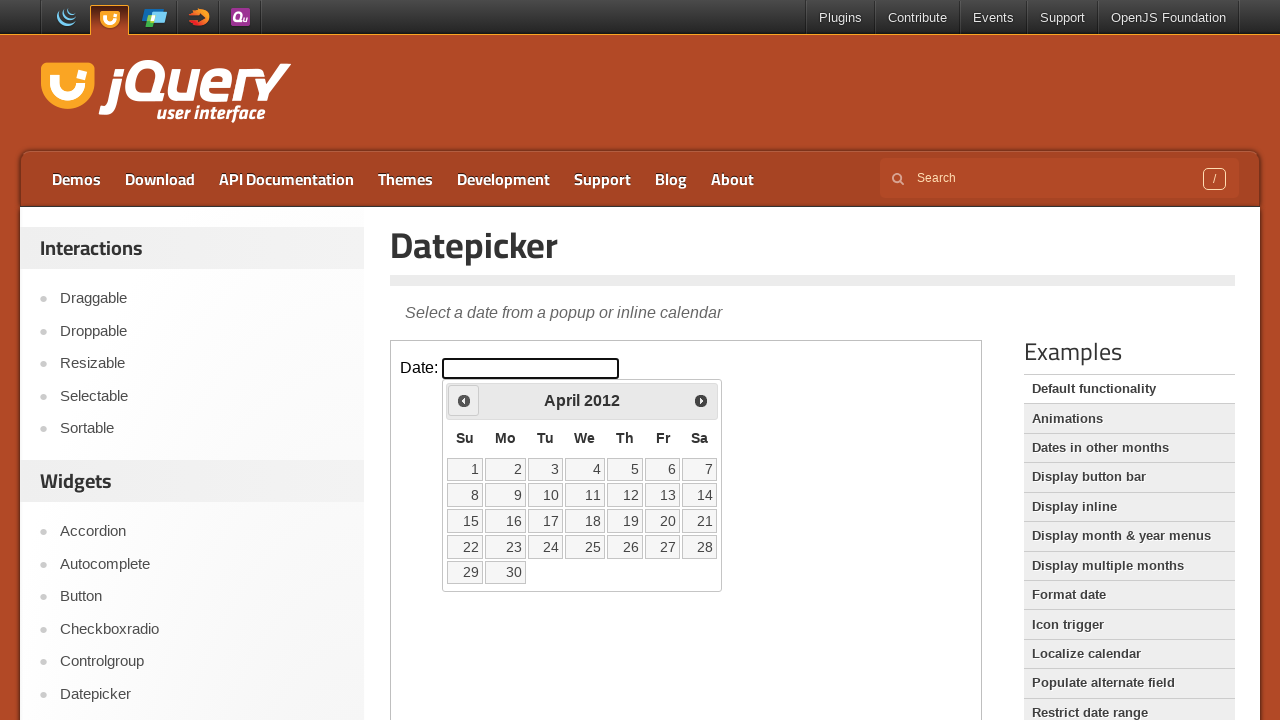

Retrieved updated year: 2012
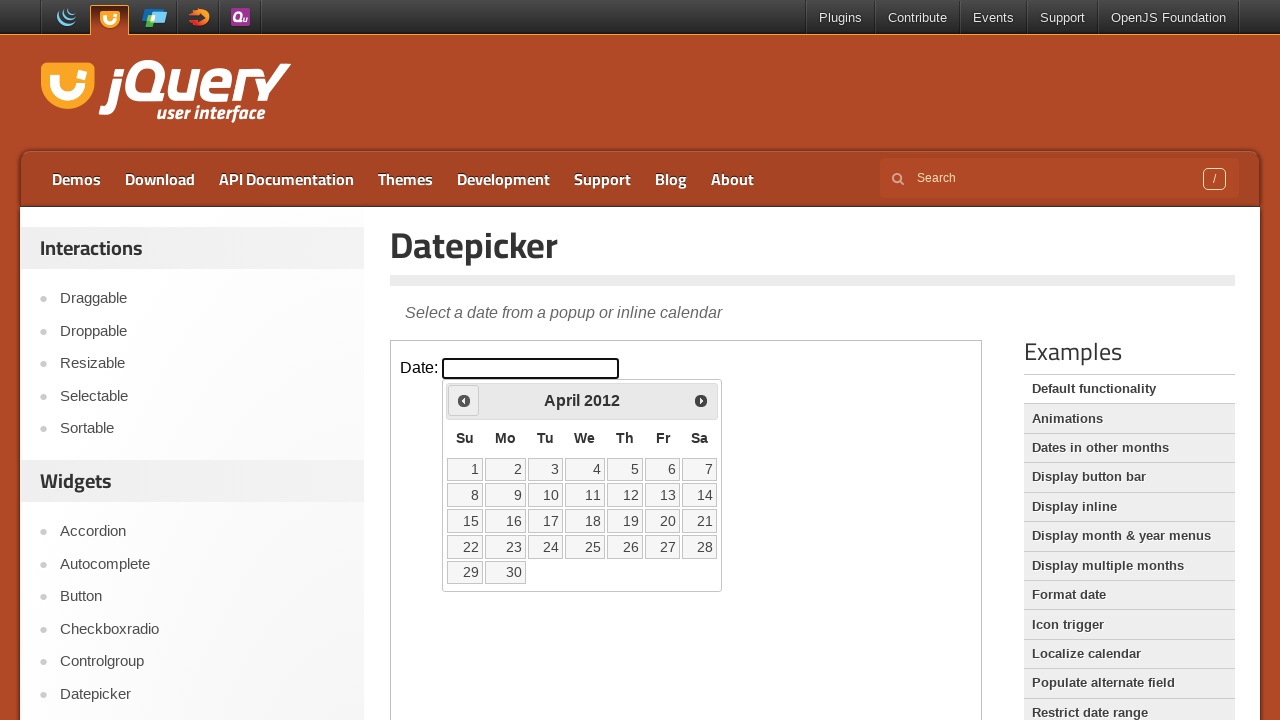

Clicked Previous button to navigate backwards from April 2012 at (464, 400) on iframe.demo-frame >> nth=0 >> internal:control=enter-frame >> span:has-text('Pre
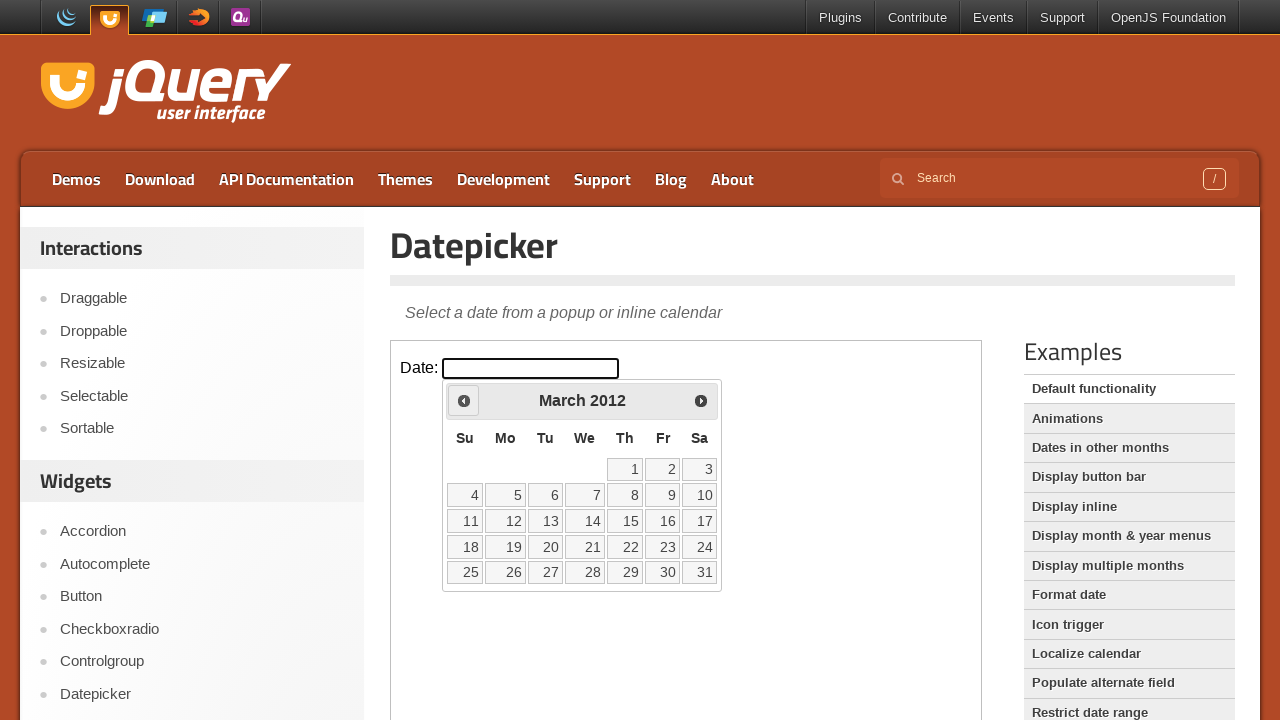

Retrieved updated month: March
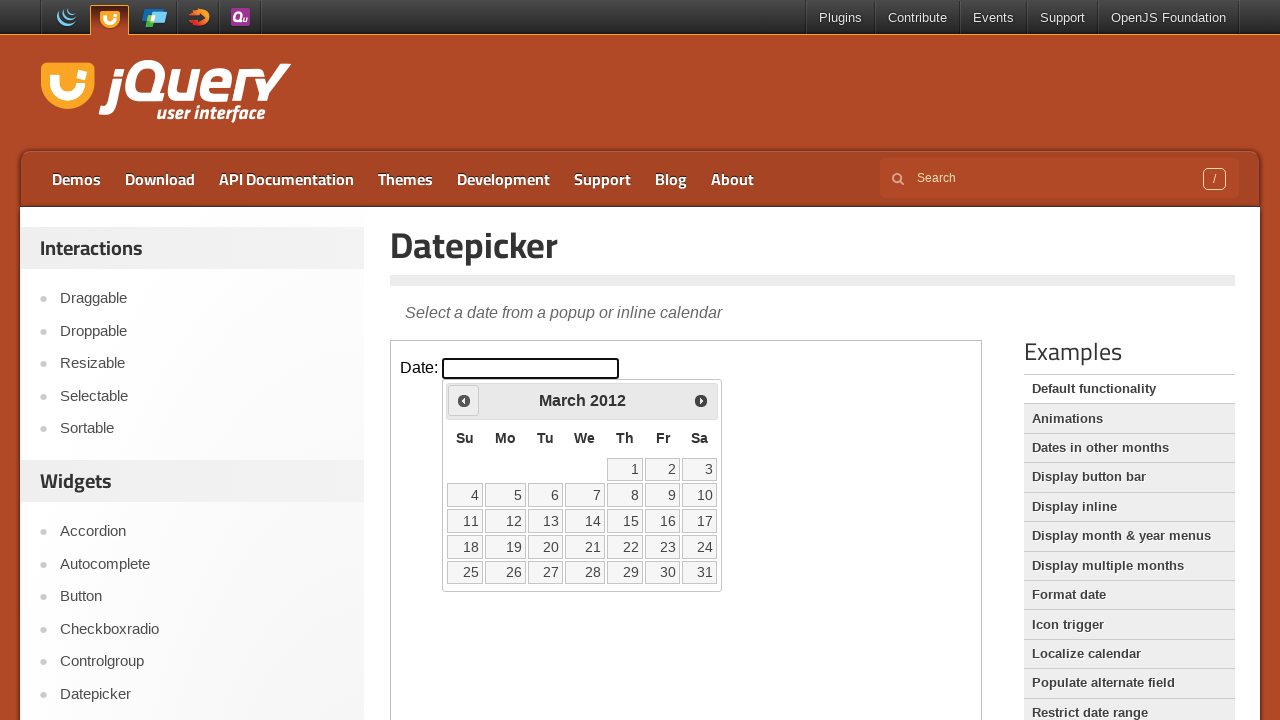

Retrieved updated year: 2012
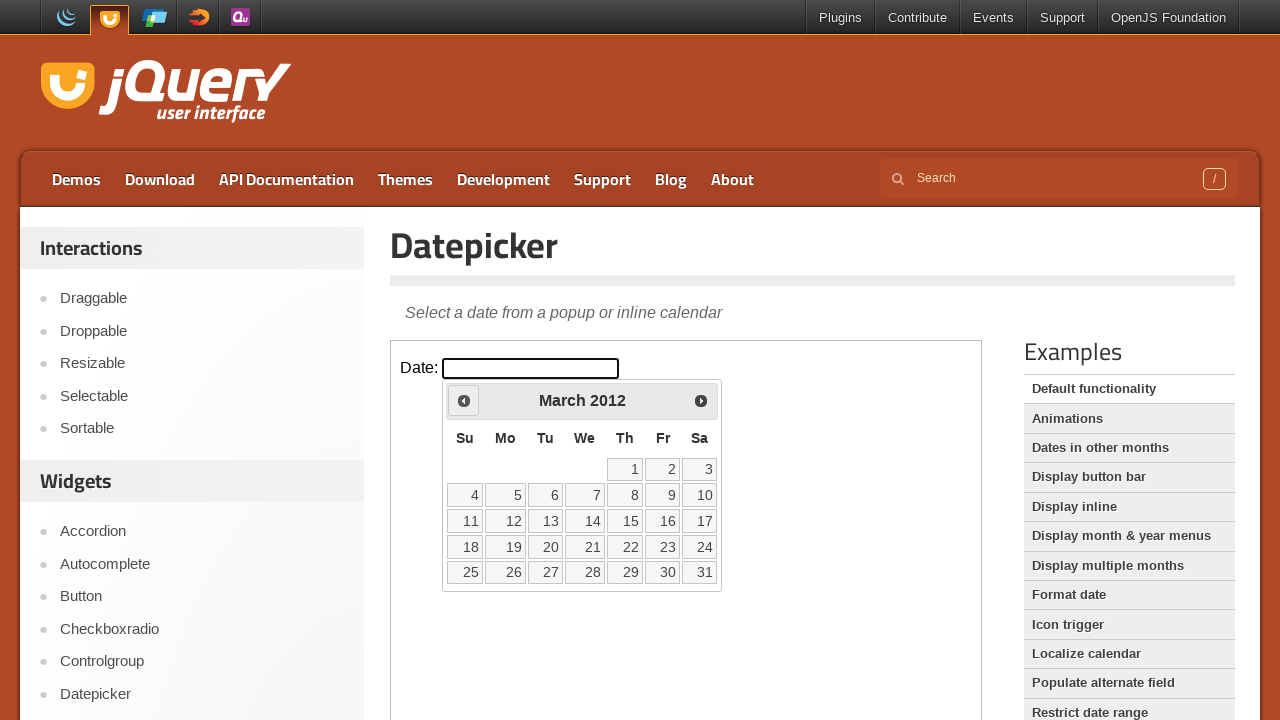

Clicked Previous button to navigate backwards from March 2012 at (464, 400) on iframe.demo-frame >> nth=0 >> internal:control=enter-frame >> span:has-text('Pre
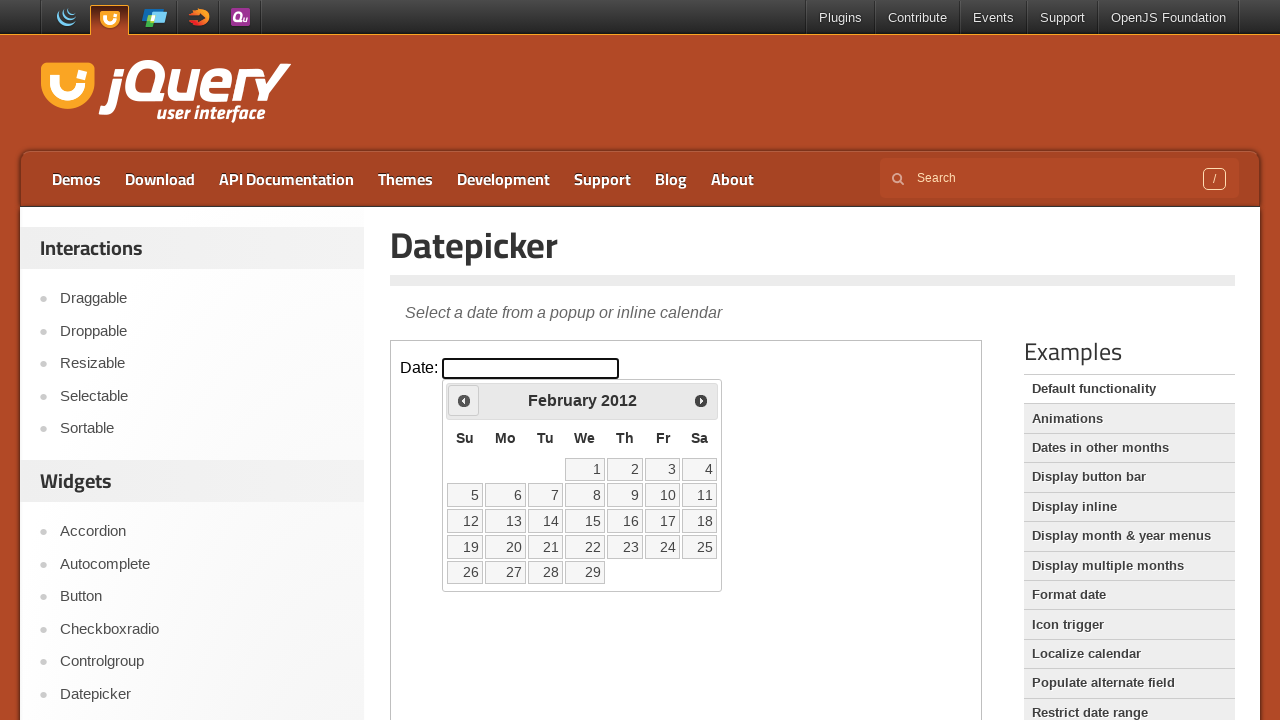

Retrieved updated month: February
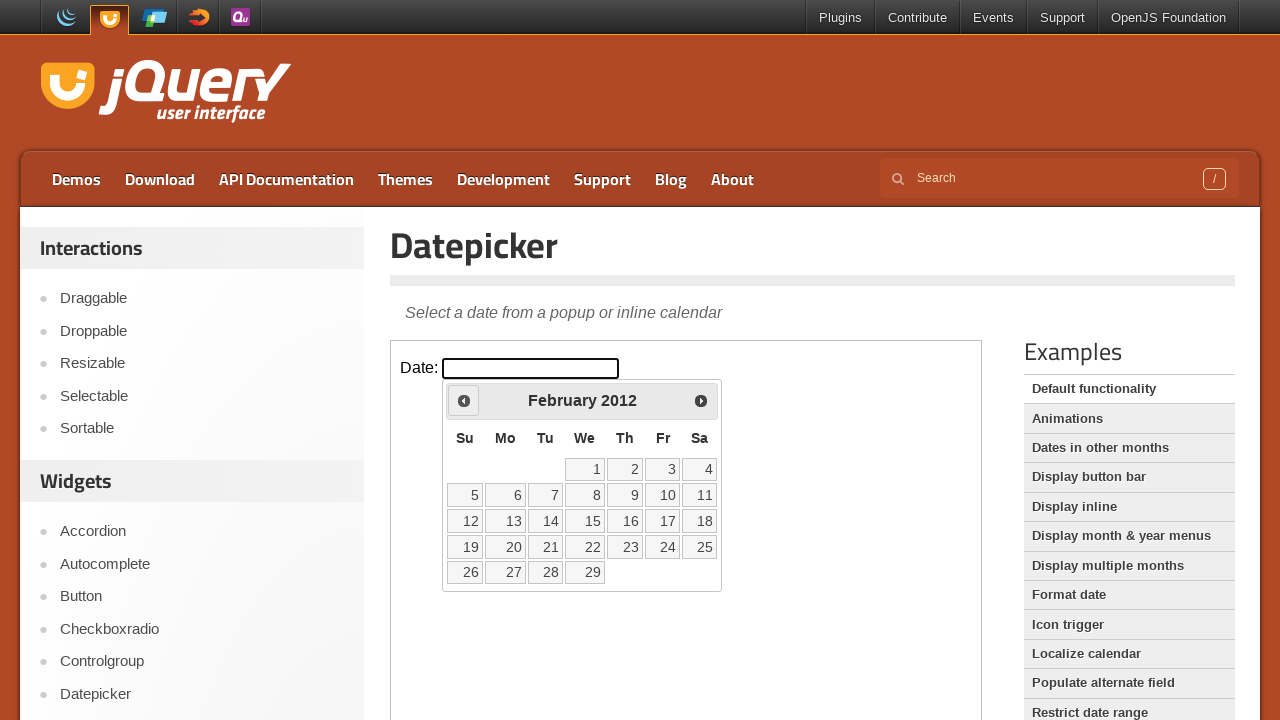

Retrieved updated year: 2012
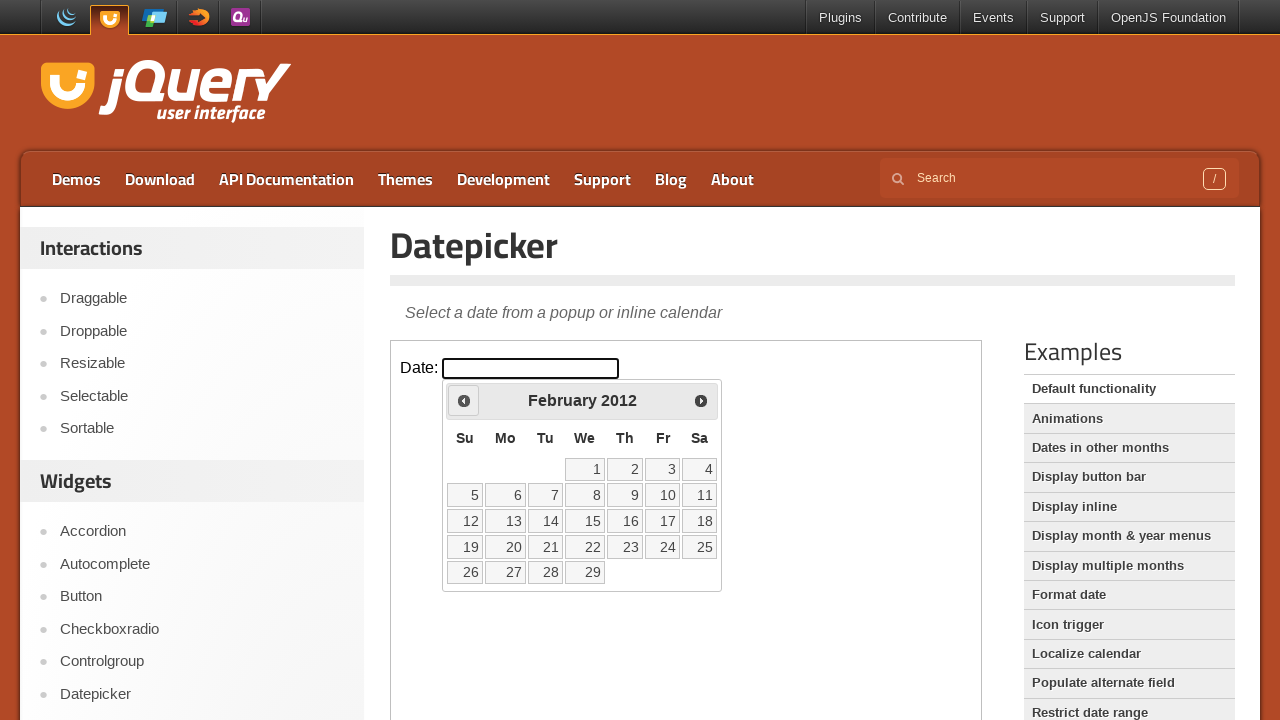

Clicked Previous button to navigate backwards from February 2012 at (464, 400) on iframe.demo-frame >> nth=0 >> internal:control=enter-frame >> span:has-text('Pre
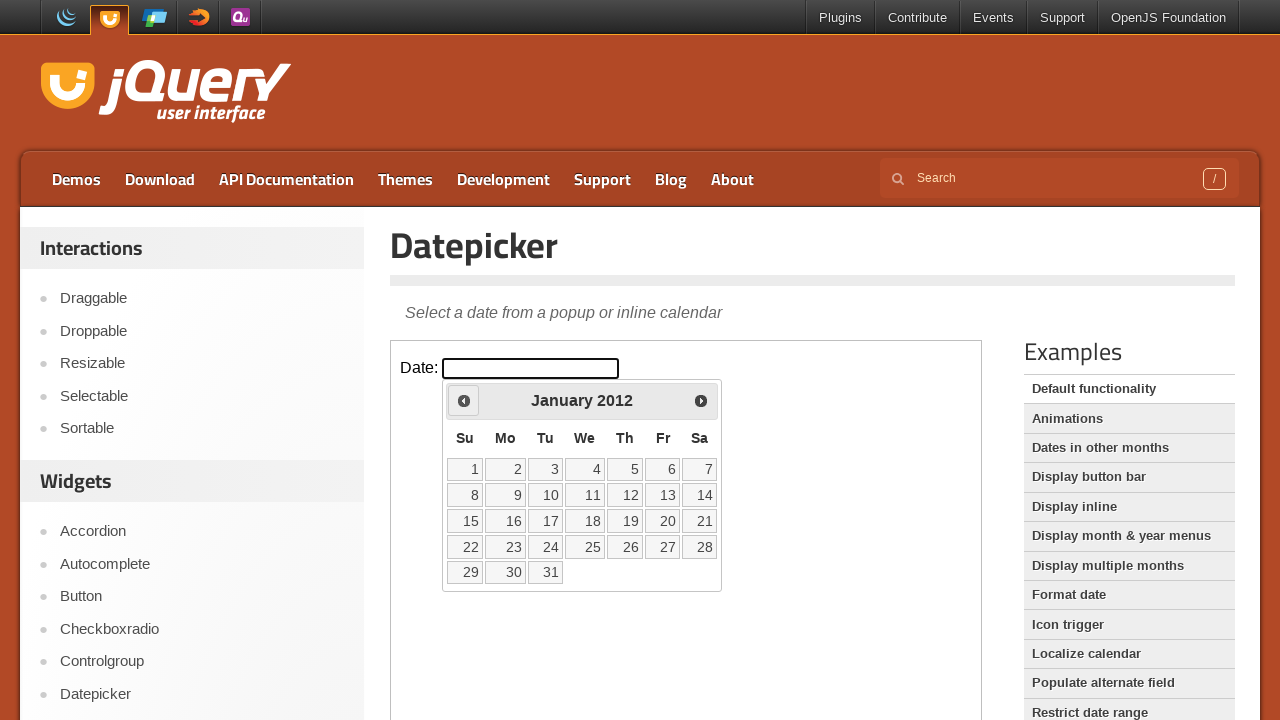

Retrieved updated month: January
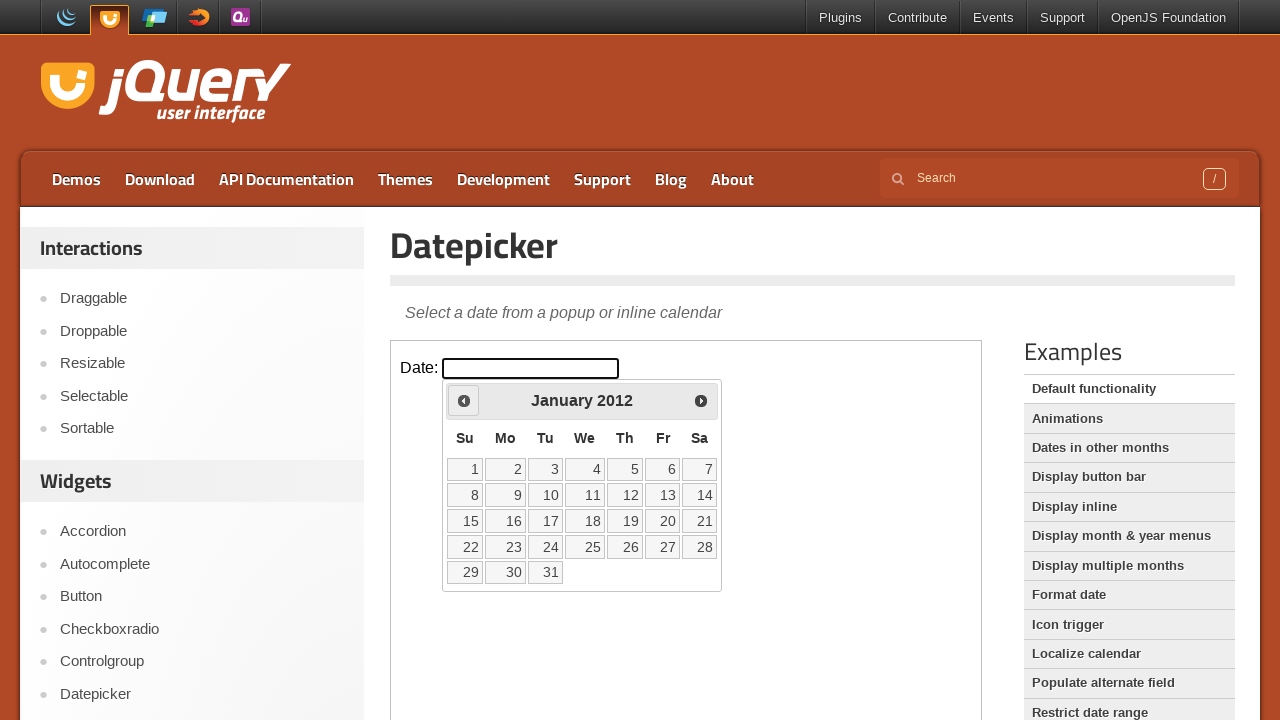

Retrieved updated year: 2012
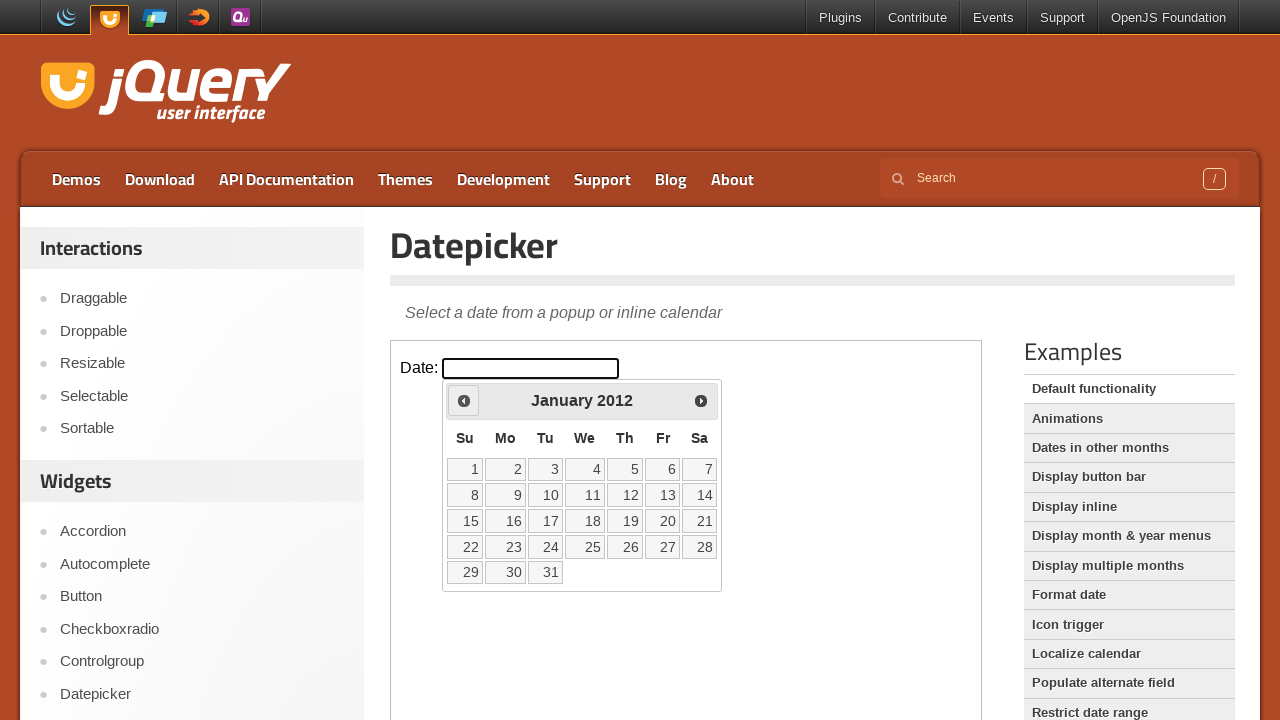

Clicked Previous button to navigate backwards from January 2012 at (464, 400) on iframe.demo-frame >> nth=0 >> internal:control=enter-frame >> span:has-text('Pre
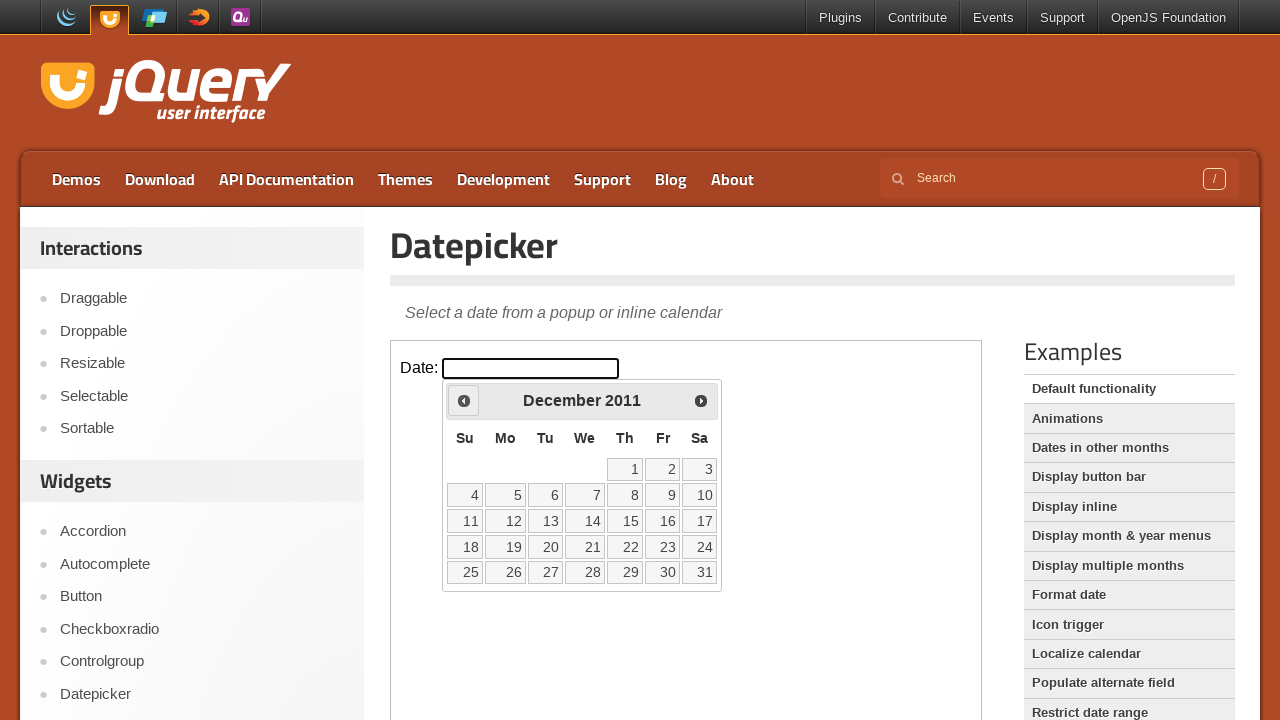

Retrieved updated month: December
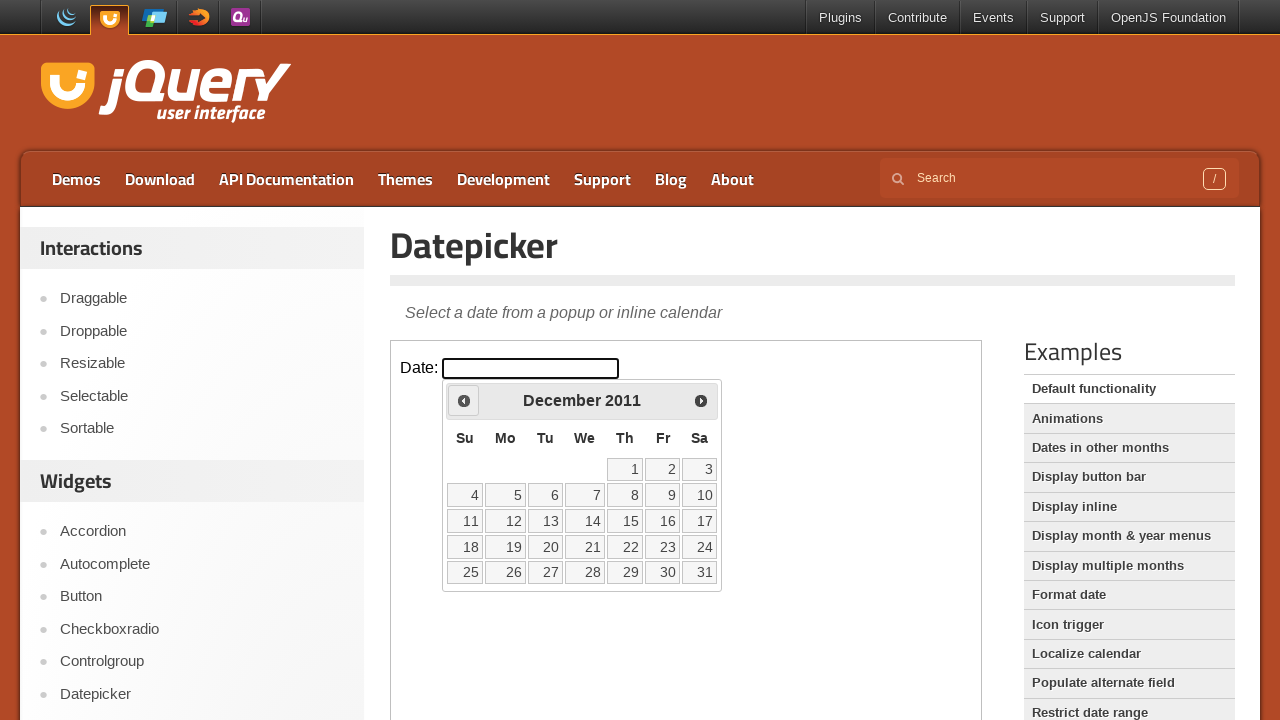

Retrieved updated year: 2011
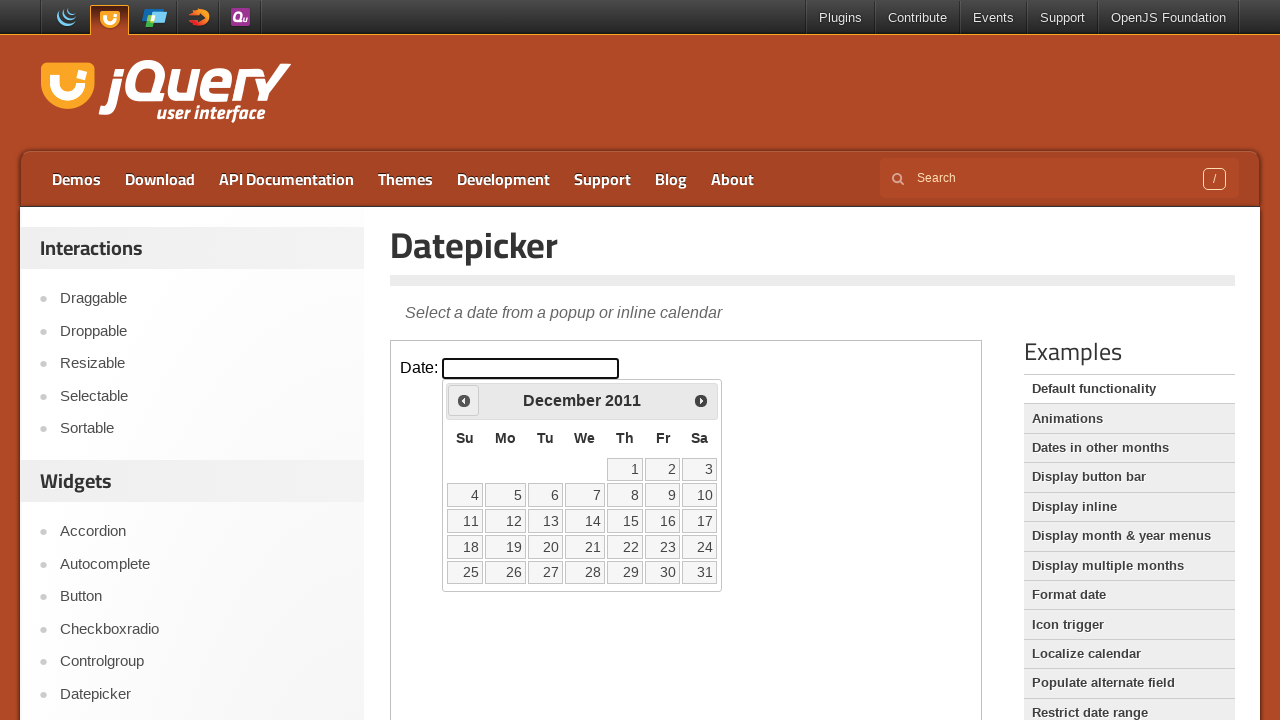

Clicked Previous button to navigate backwards from December 2011 at (464, 400) on iframe.demo-frame >> nth=0 >> internal:control=enter-frame >> span:has-text('Pre
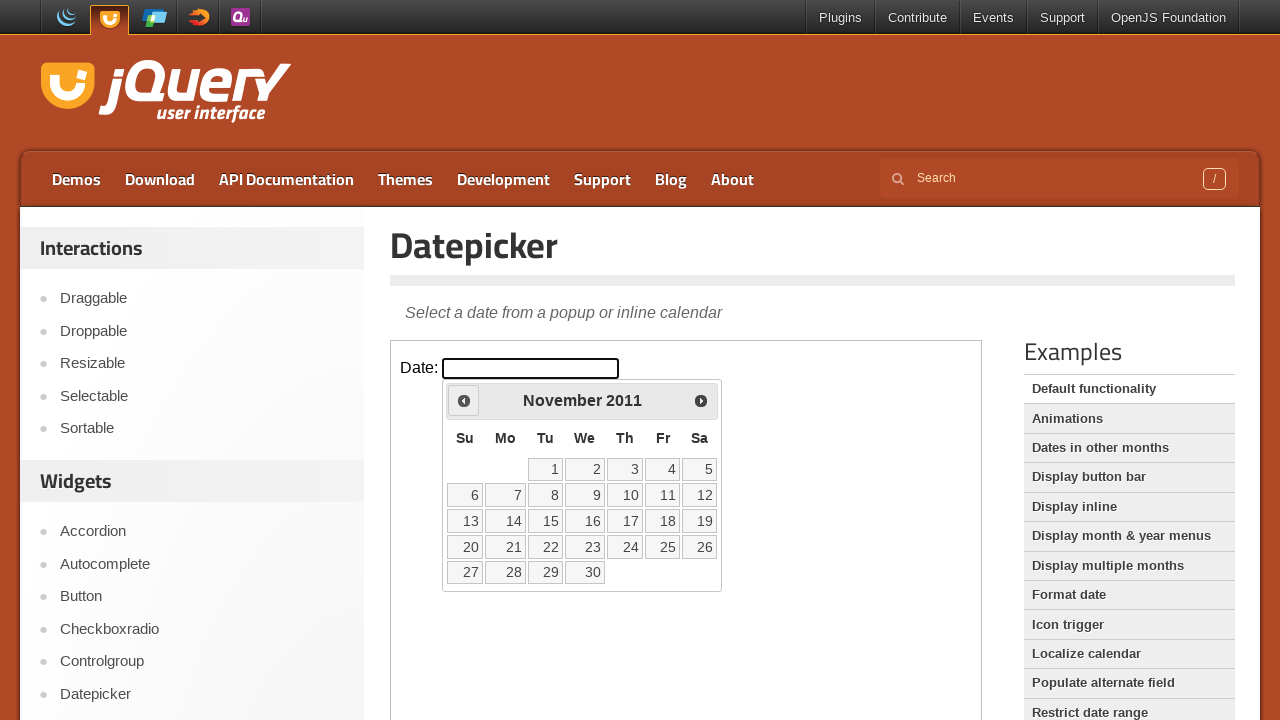

Retrieved updated month: November
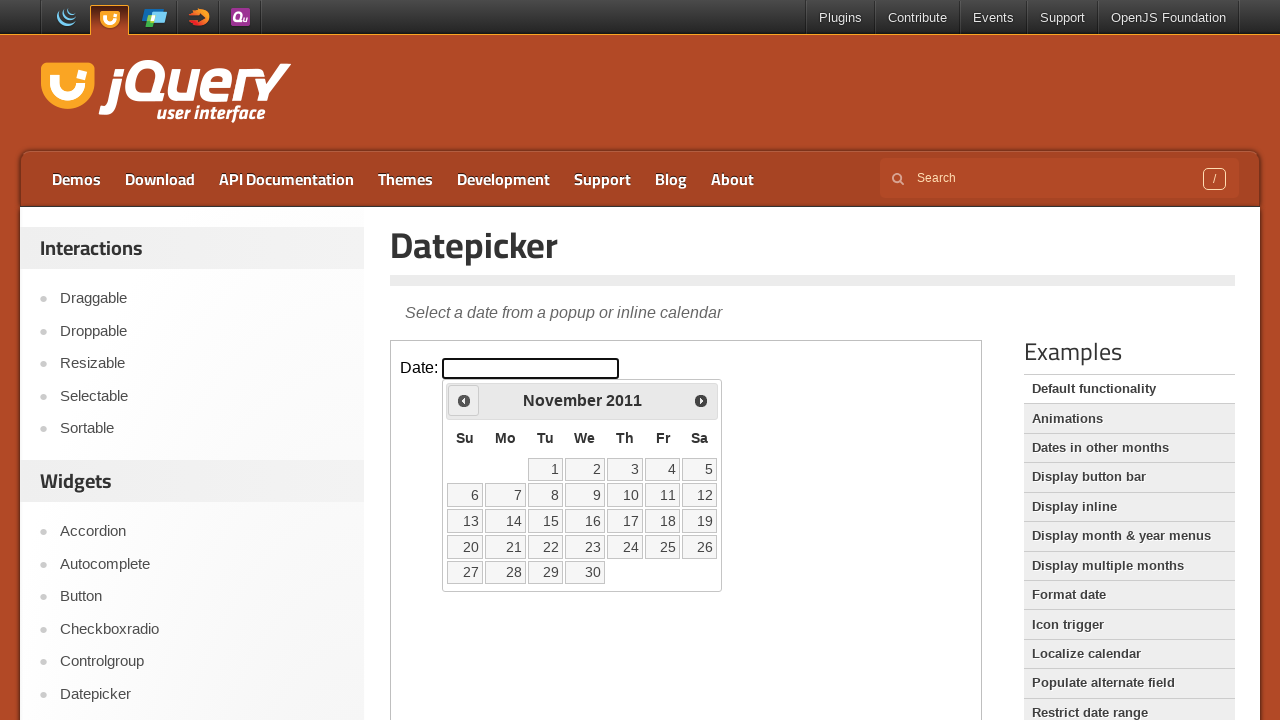

Retrieved updated year: 2011
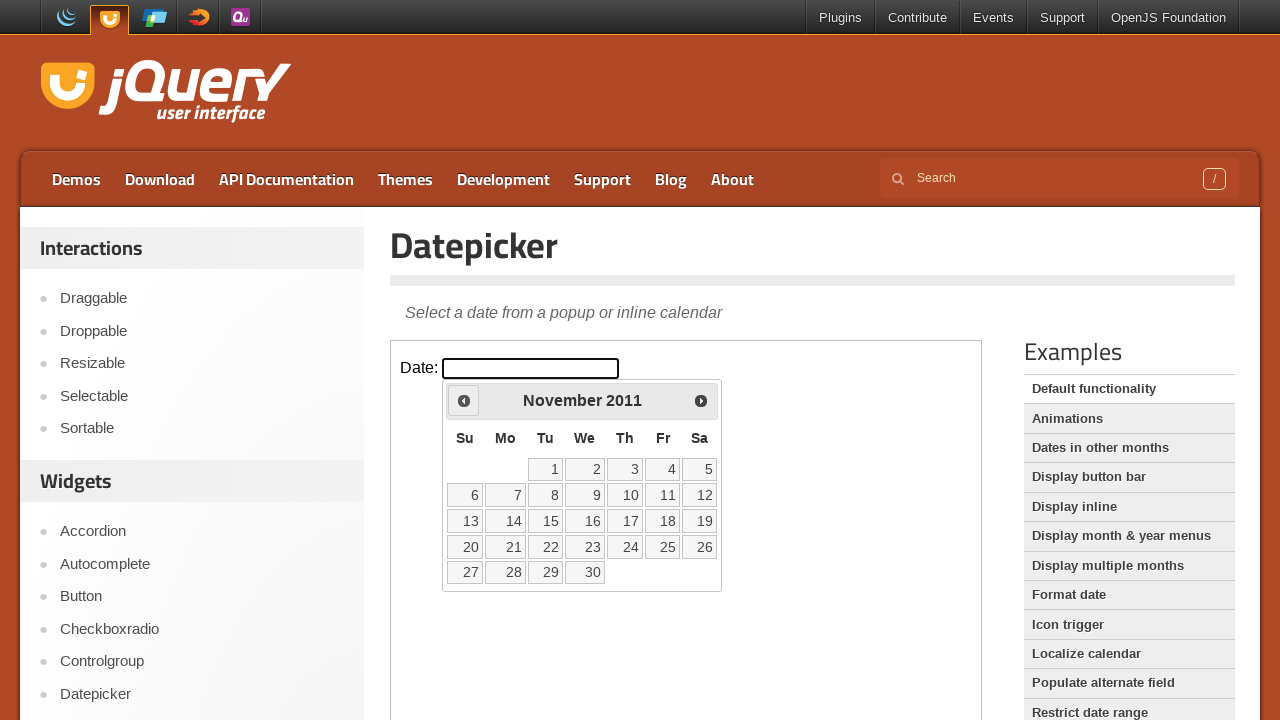

Clicked Previous button to navigate backwards from November 2011 at (464, 400) on iframe.demo-frame >> nth=0 >> internal:control=enter-frame >> span:has-text('Pre
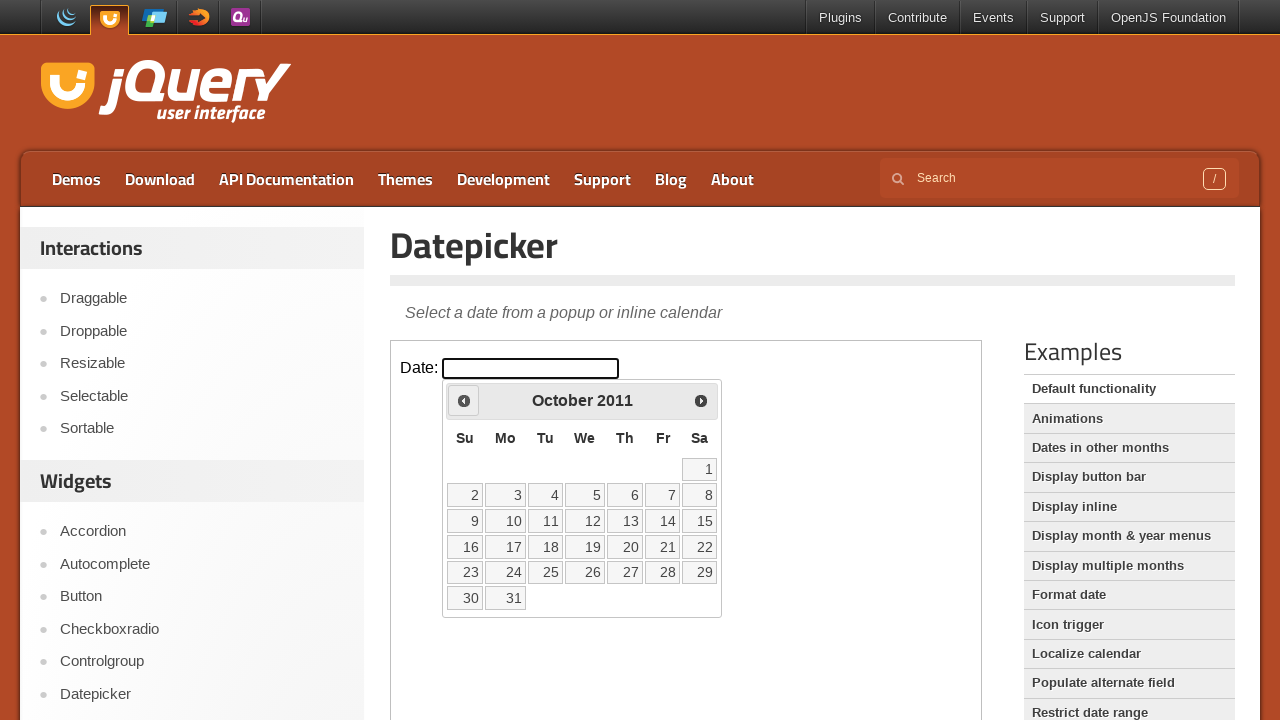

Retrieved updated month: October
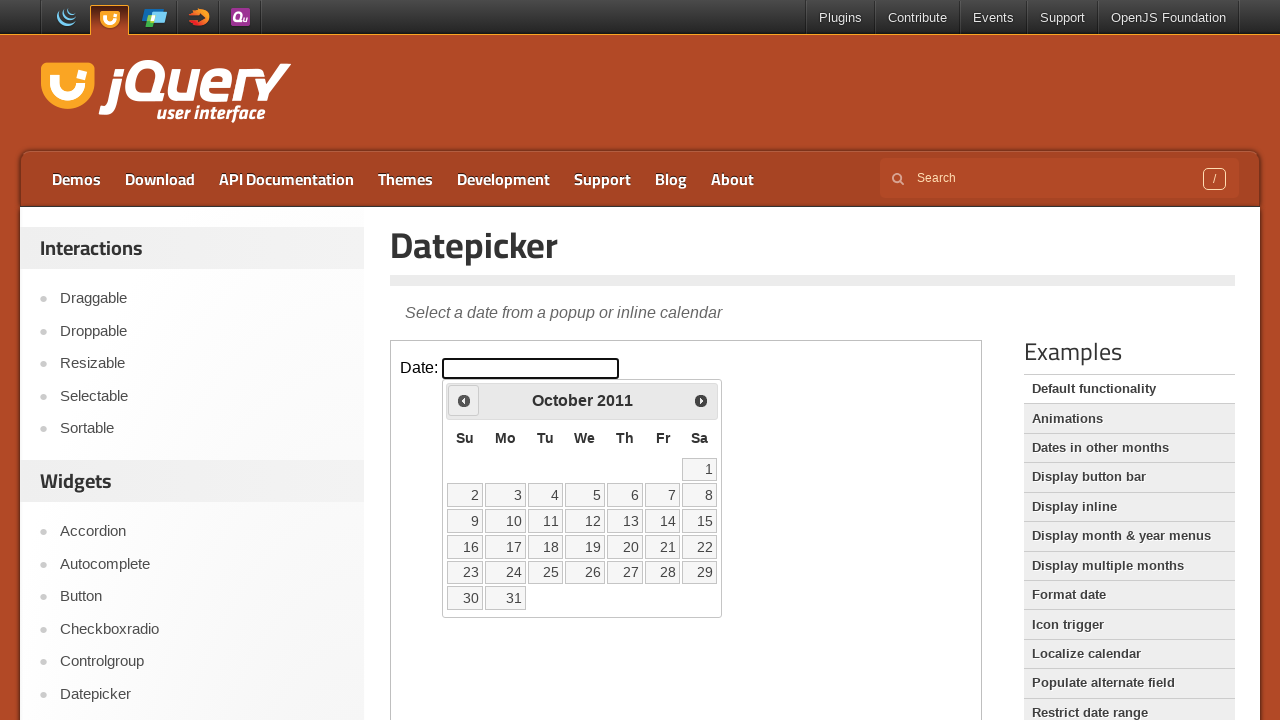

Retrieved updated year: 2011
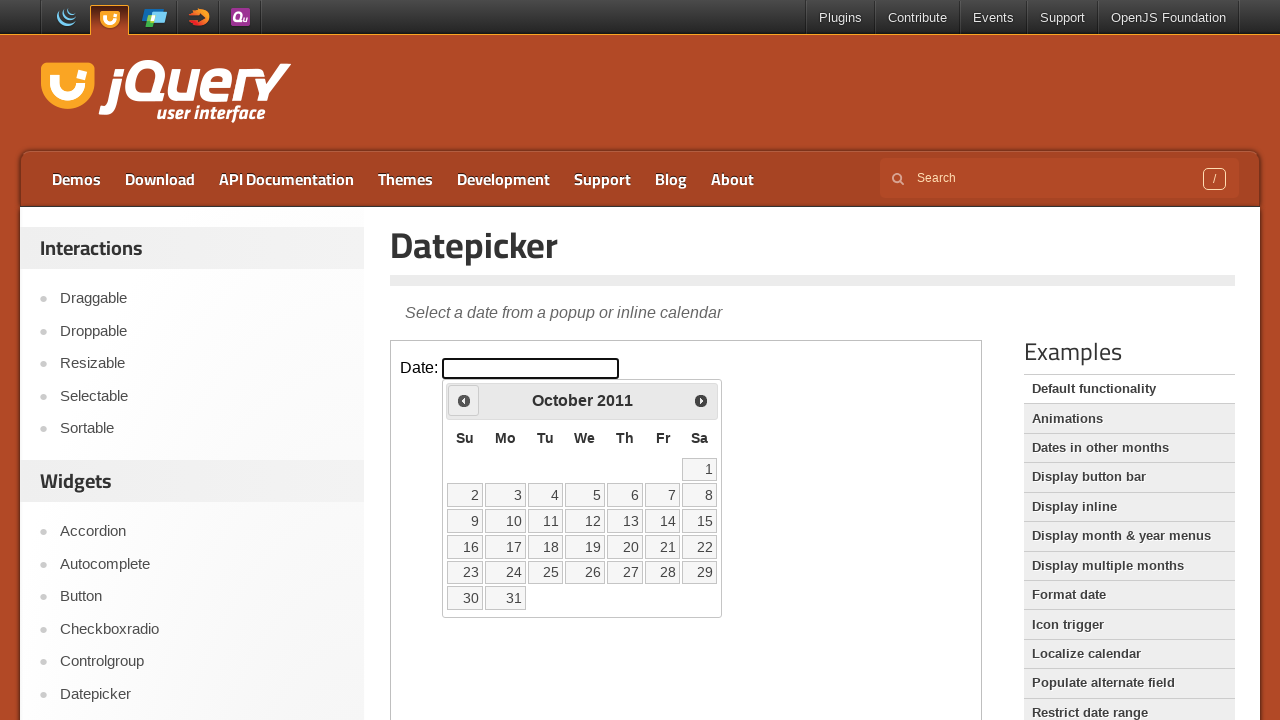

Clicked Previous button to navigate backwards from October 2011 at (464, 400) on iframe.demo-frame >> nth=0 >> internal:control=enter-frame >> span:has-text('Pre
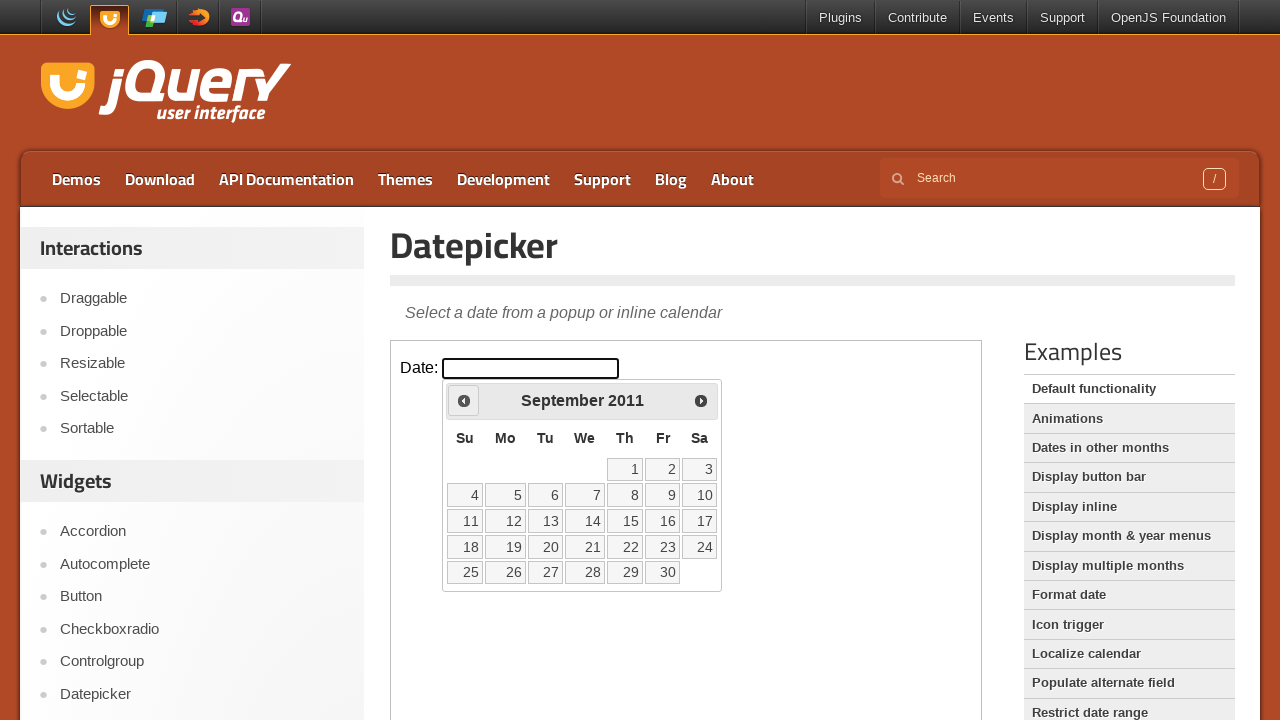

Retrieved updated month: September
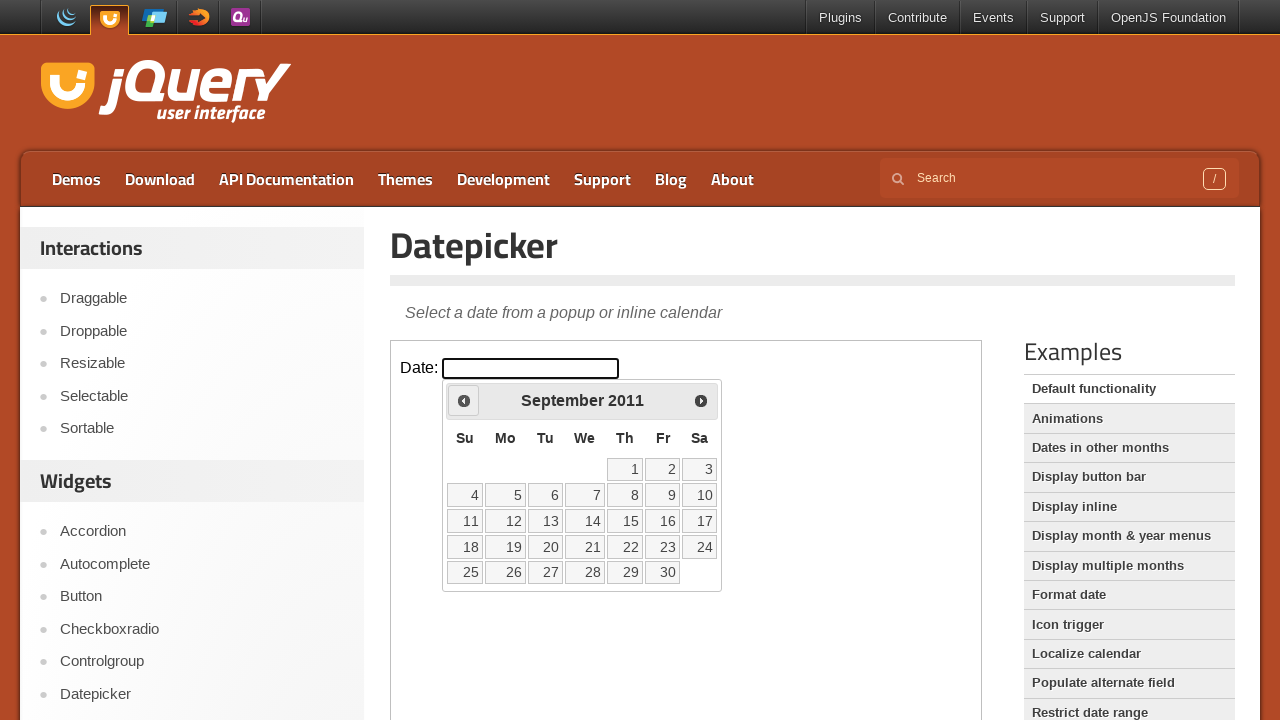

Retrieved updated year: 2011
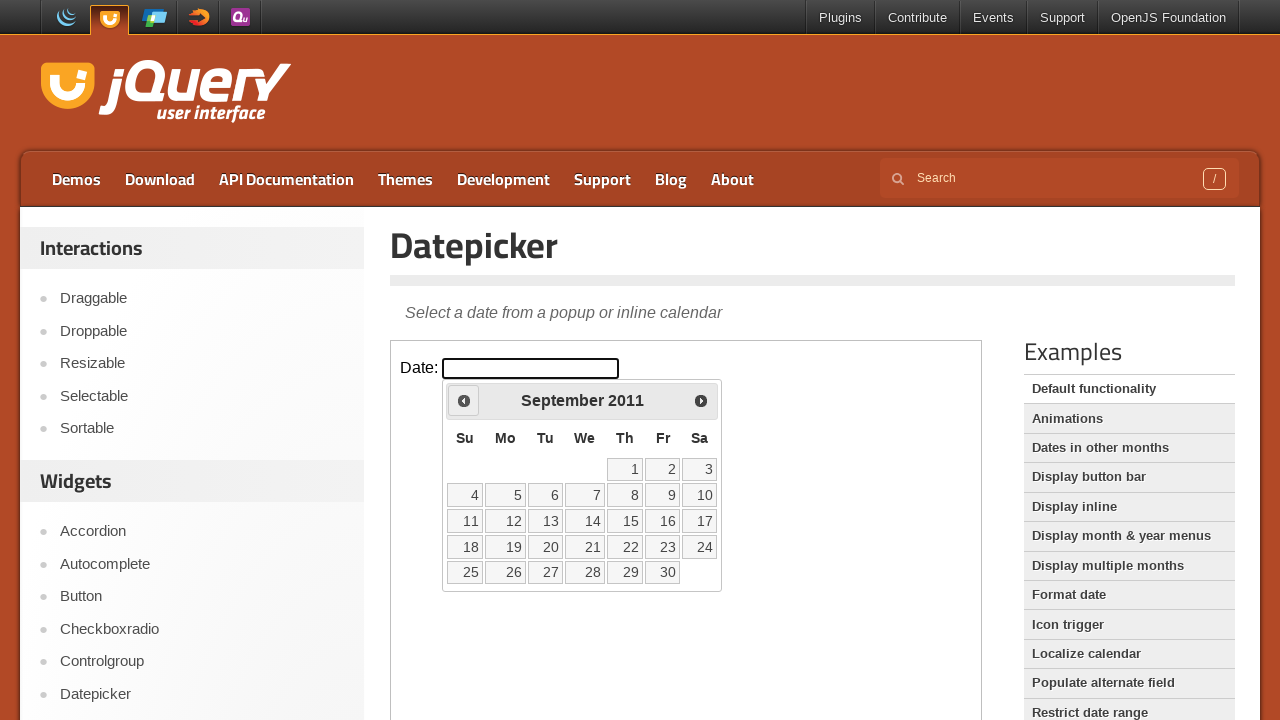

Clicked Previous button to navigate backwards from September 2011 at (464, 400) on iframe.demo-frame >> nth=0 >> internal:control=enter-frame >> span:has-text('Pre
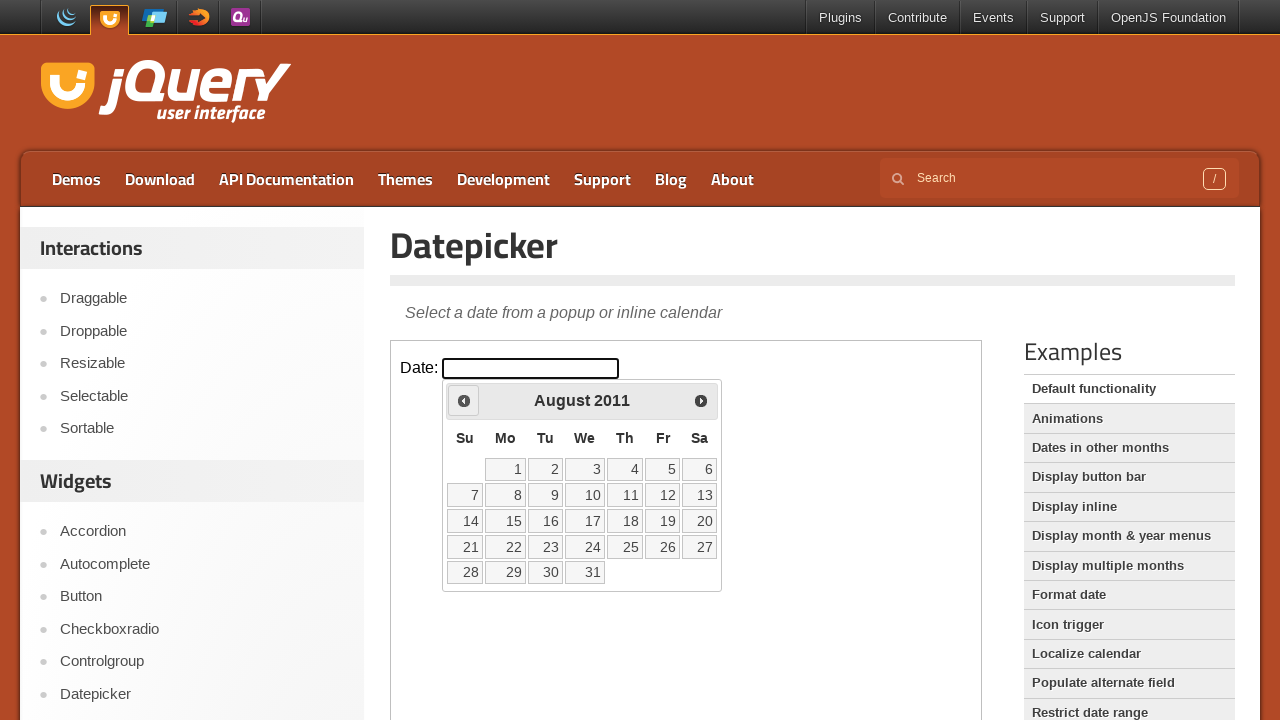

Retrieved updated month: August
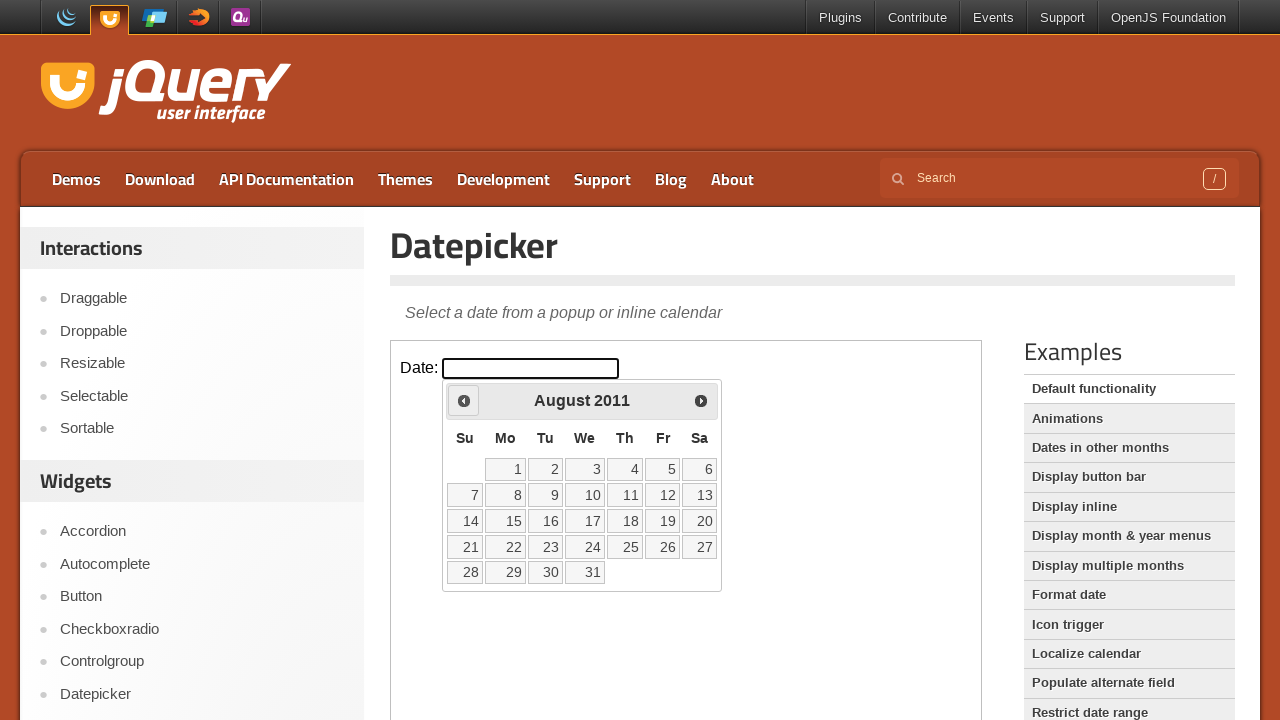

Retrieved updated year: 2011
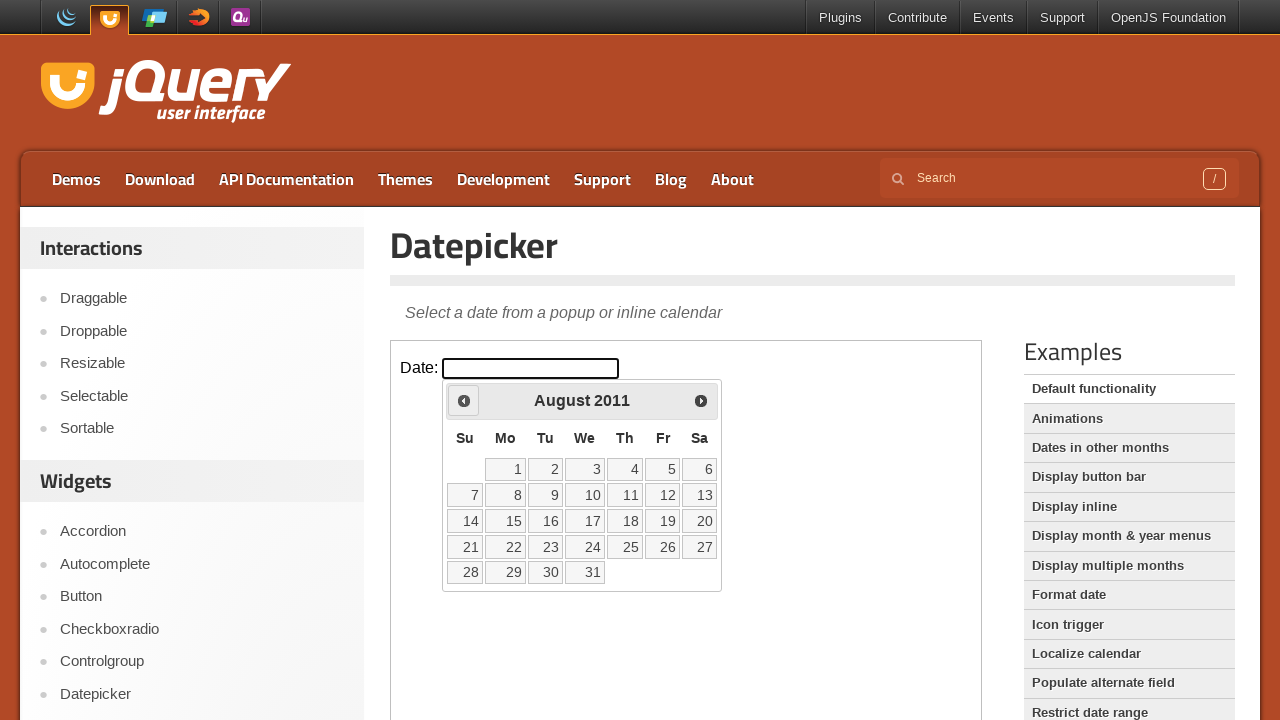

Clicked Previous button to navigate backwards from August 2011 at (464, 400) on iframe.demo-frame >> nth=0 >> internal:control=enter-frame >> span:has-text('Pre
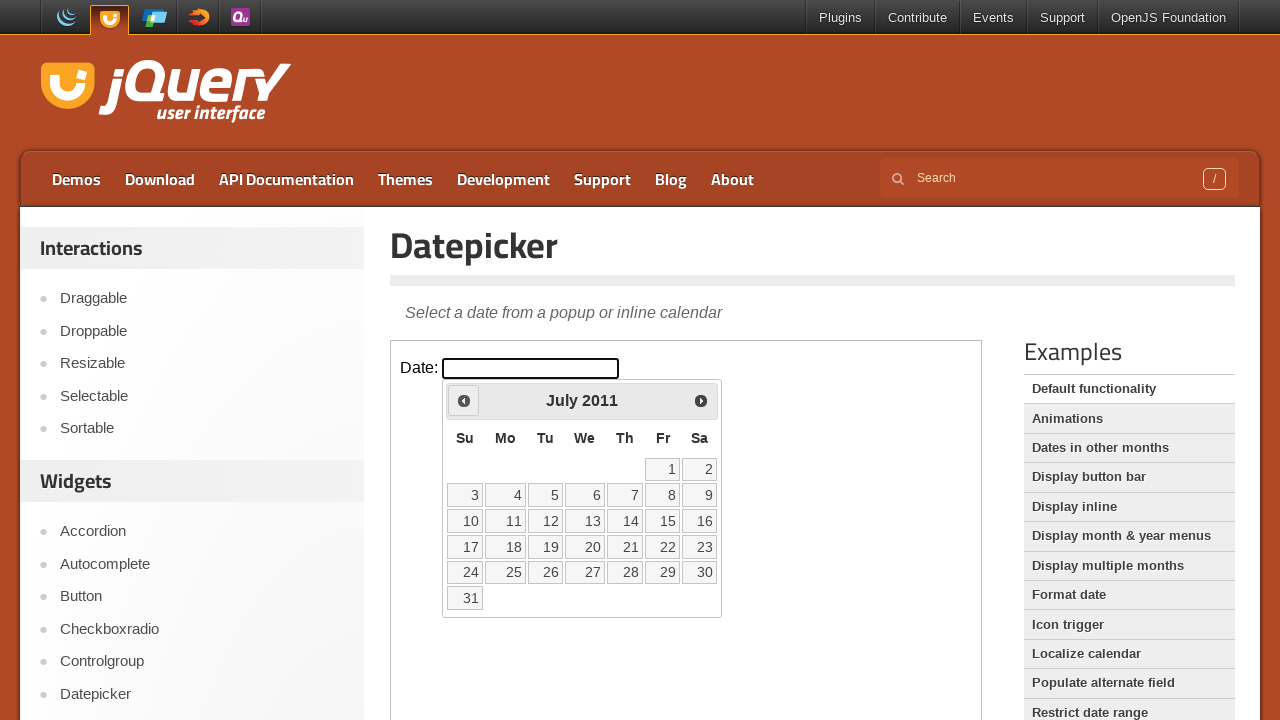

Retrieved updated month: July
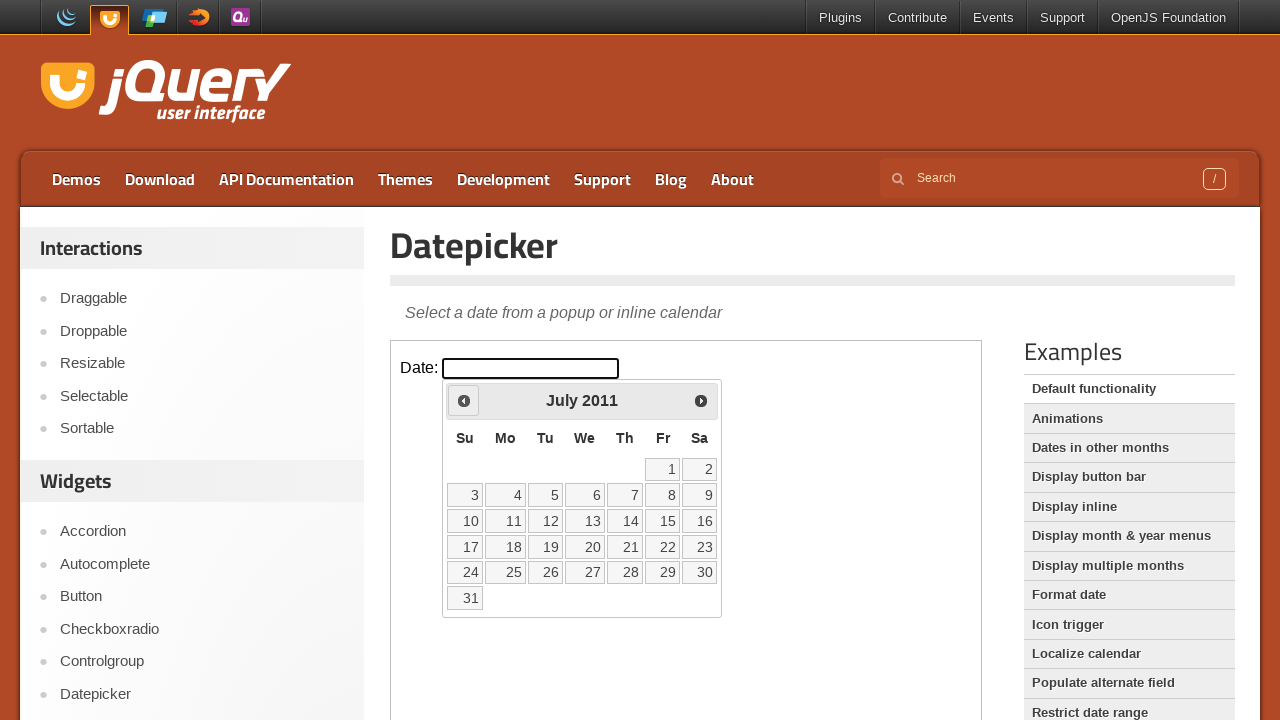

Retrieved updated year: 2011
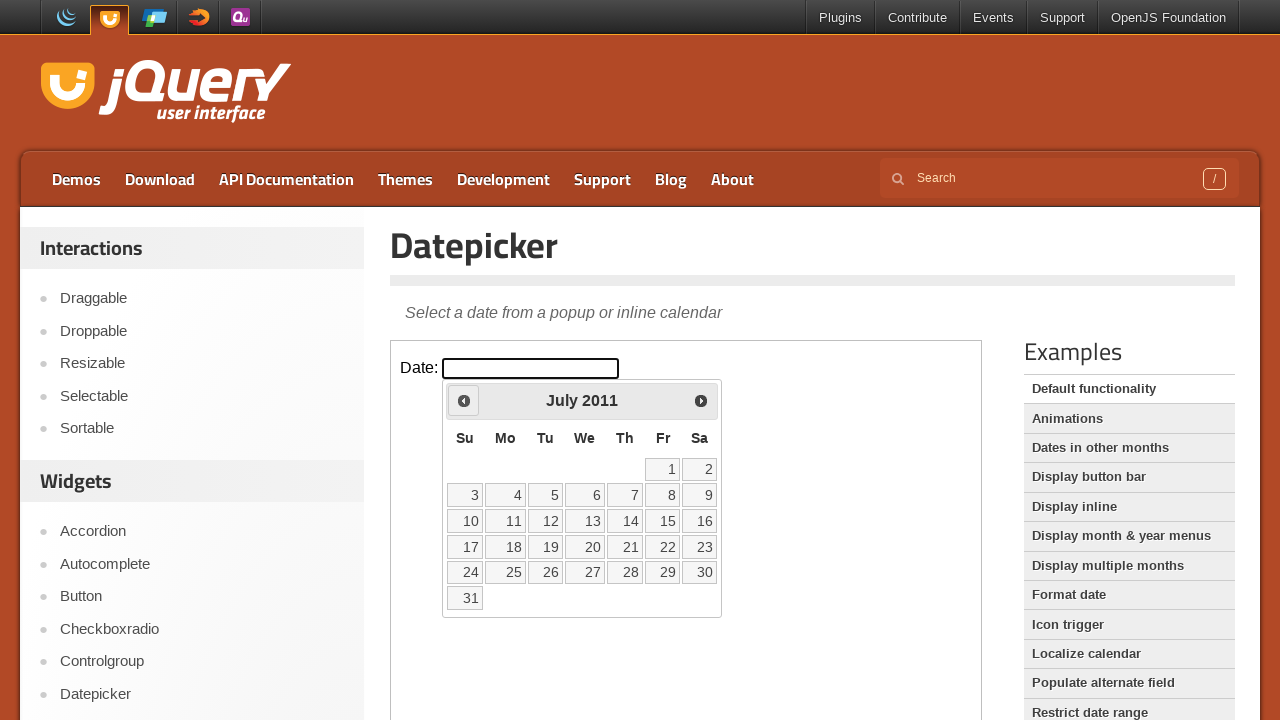

Clicked Previous button to navigate backwards from July 2011 at (464, 400) on iframe.demo-frame >> nth=0 >> internal:control=enter-frame >> span:has-text('Pre
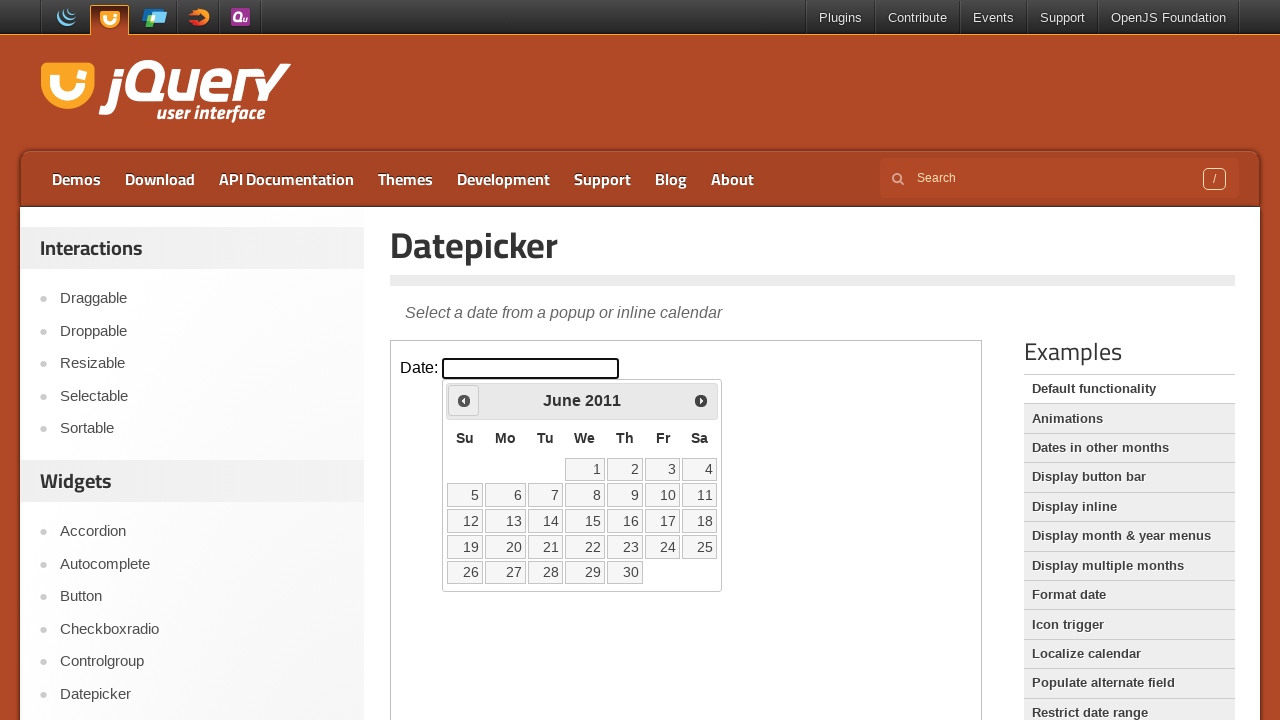

Retrieved updated month: June
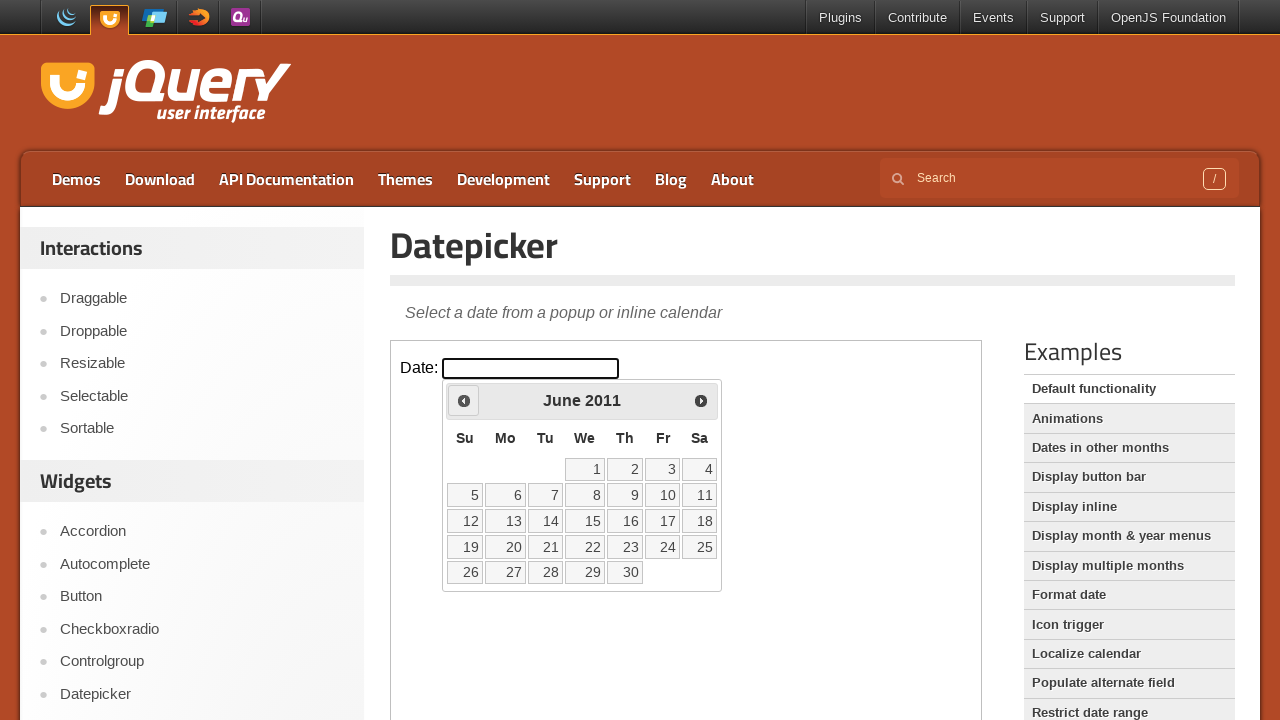

Retrieved updated year: 2011
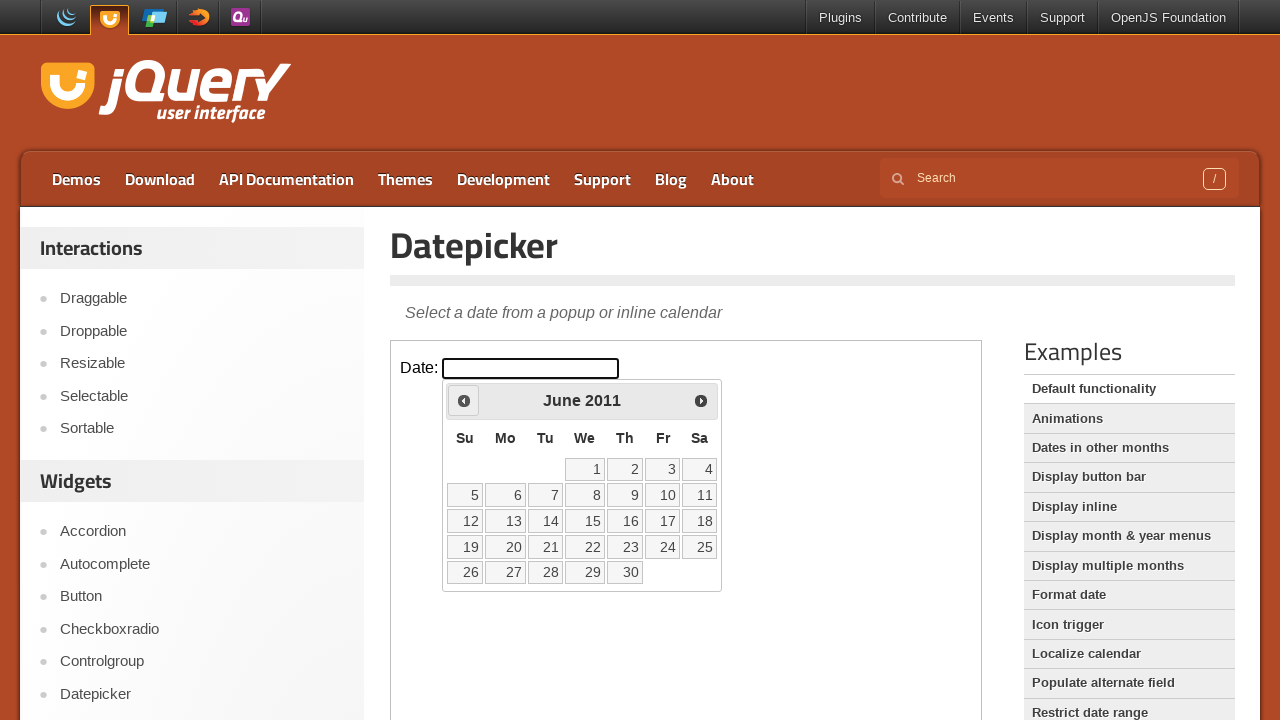

Clicked Previous button to navigate backwards from June 2011 at (464, 400) on iframe.demo-frame >> nth=0 >> internal:control=enter-frame >> span:has-text('Pre
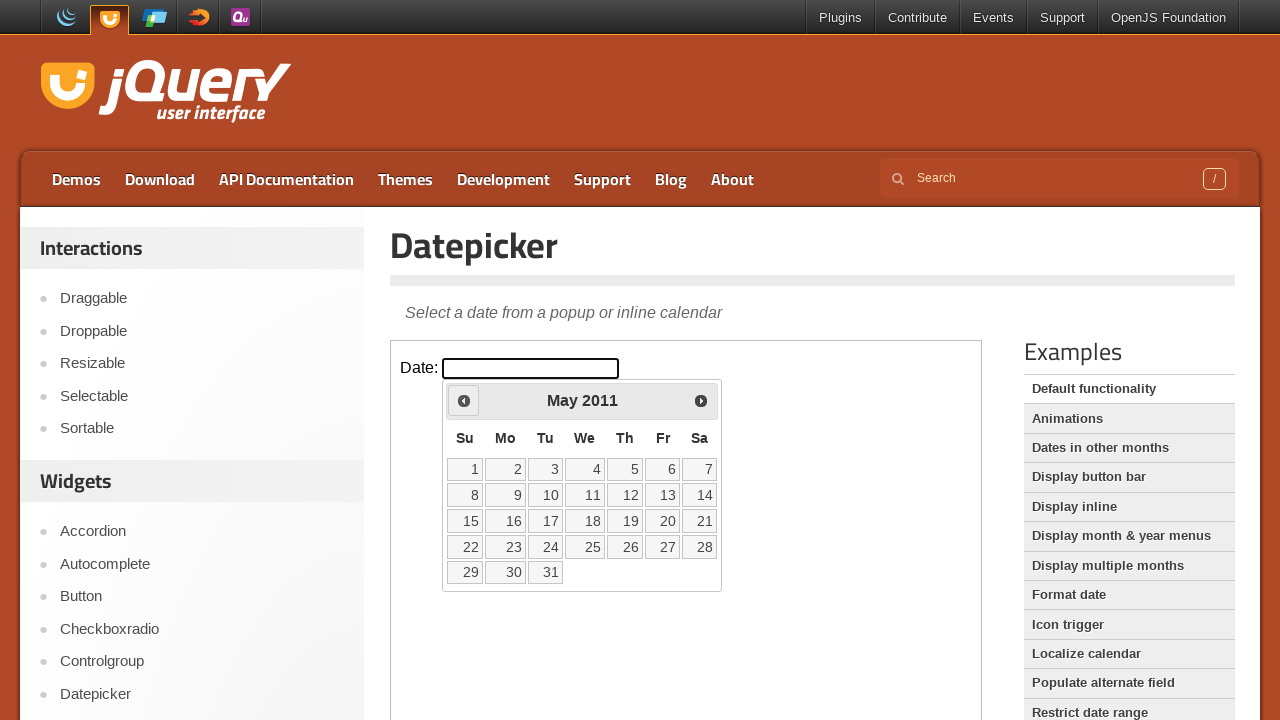

Retrieved updated month: May
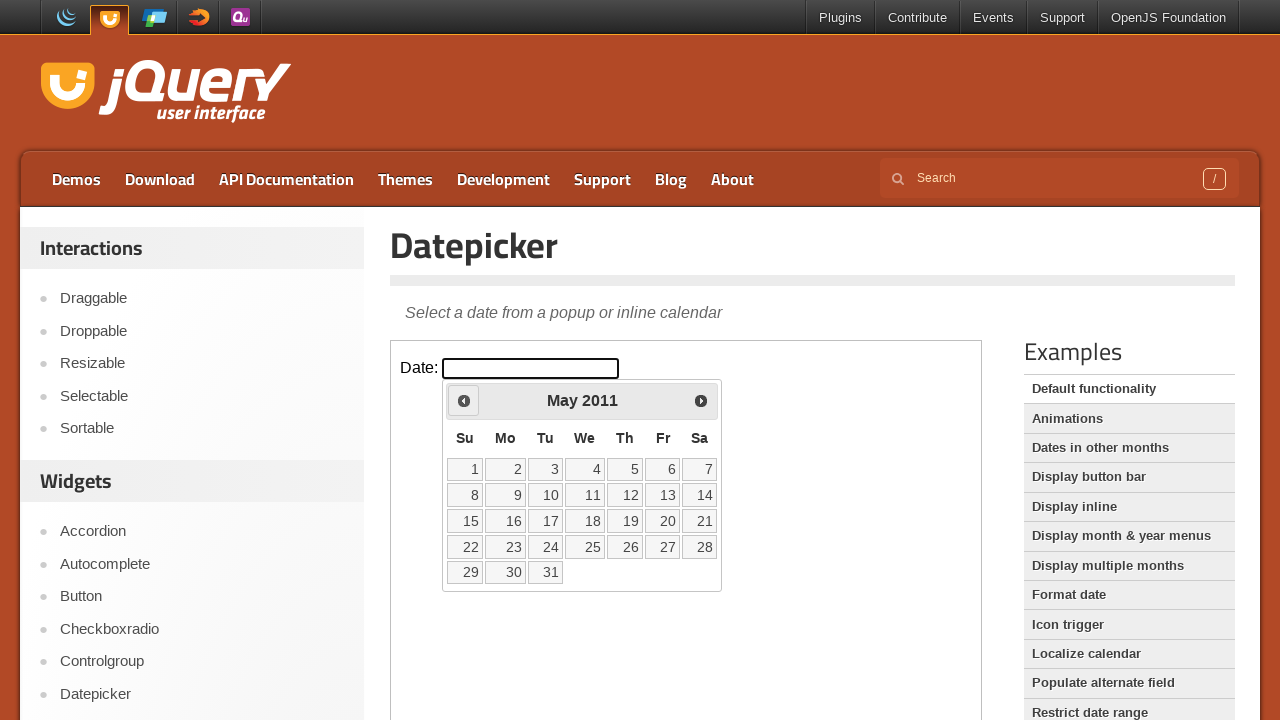

Retrieved updated year: 2011
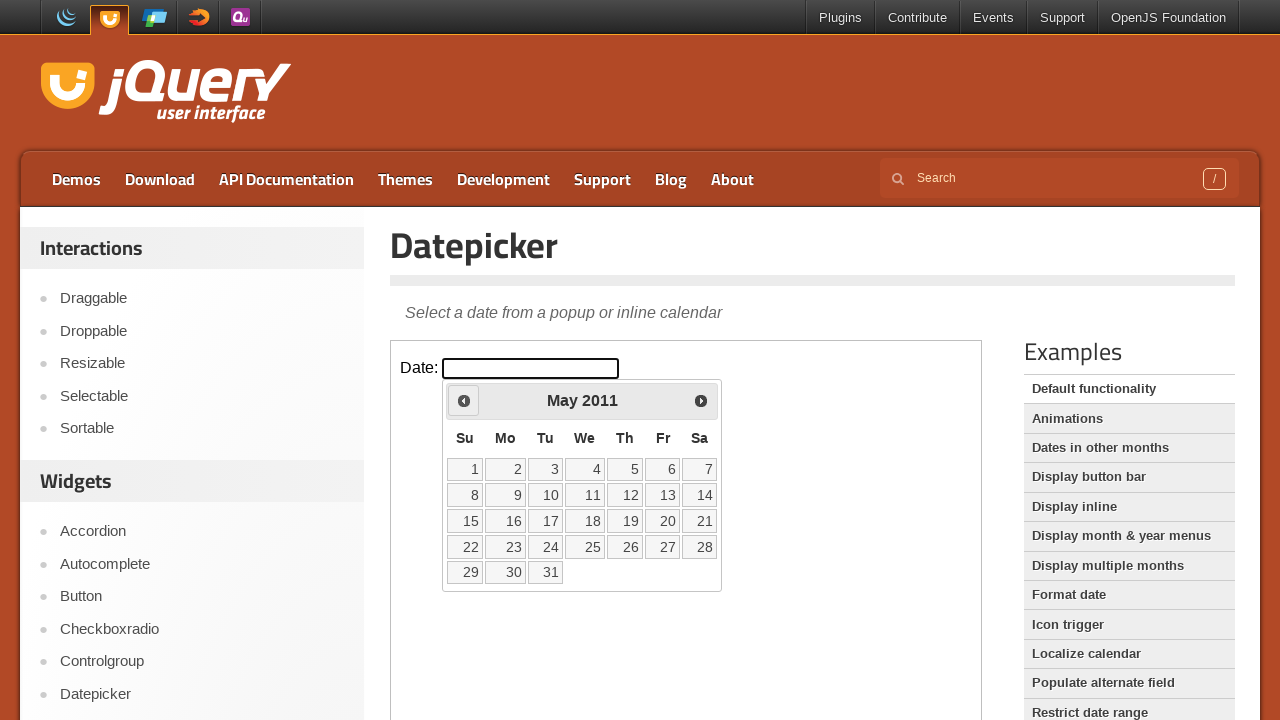

Clicked Previous button to navigate backwards from May 2011 at (464, 400) on iframe.demo-frame >> nth=0 >> internal:control=enter-frame >> span:has-text('Pre
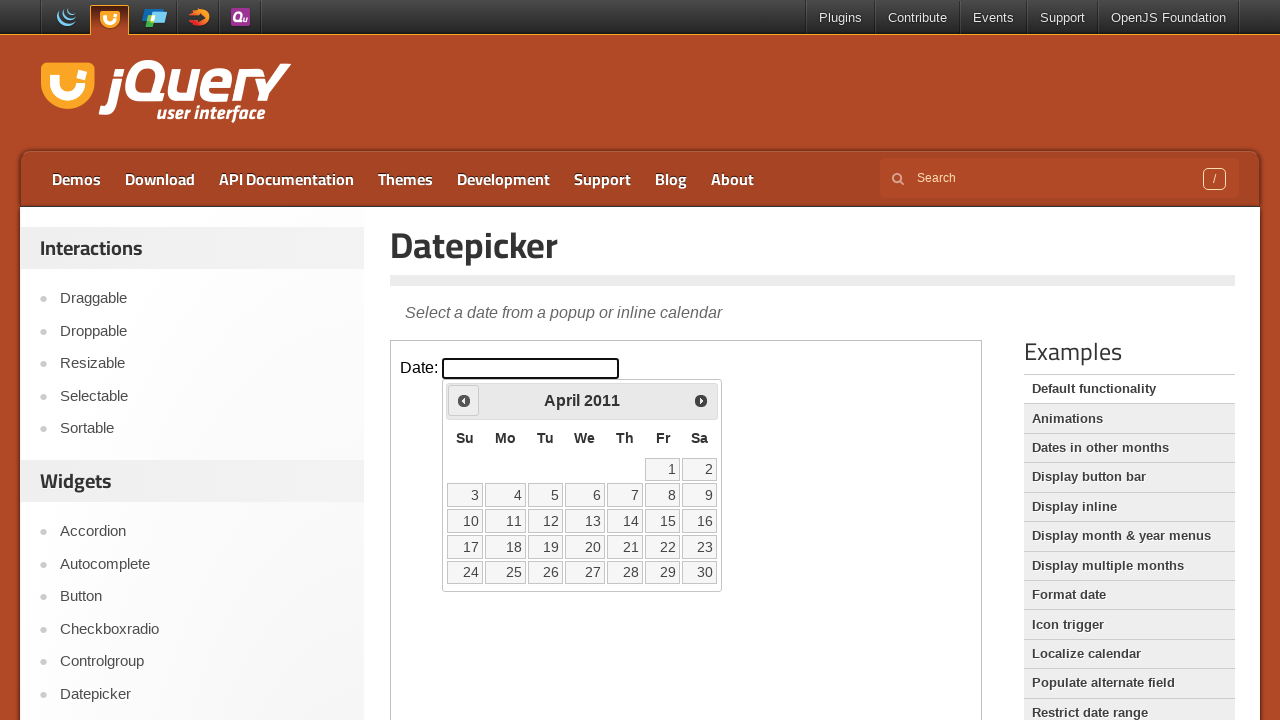

Retrieved updated month: April
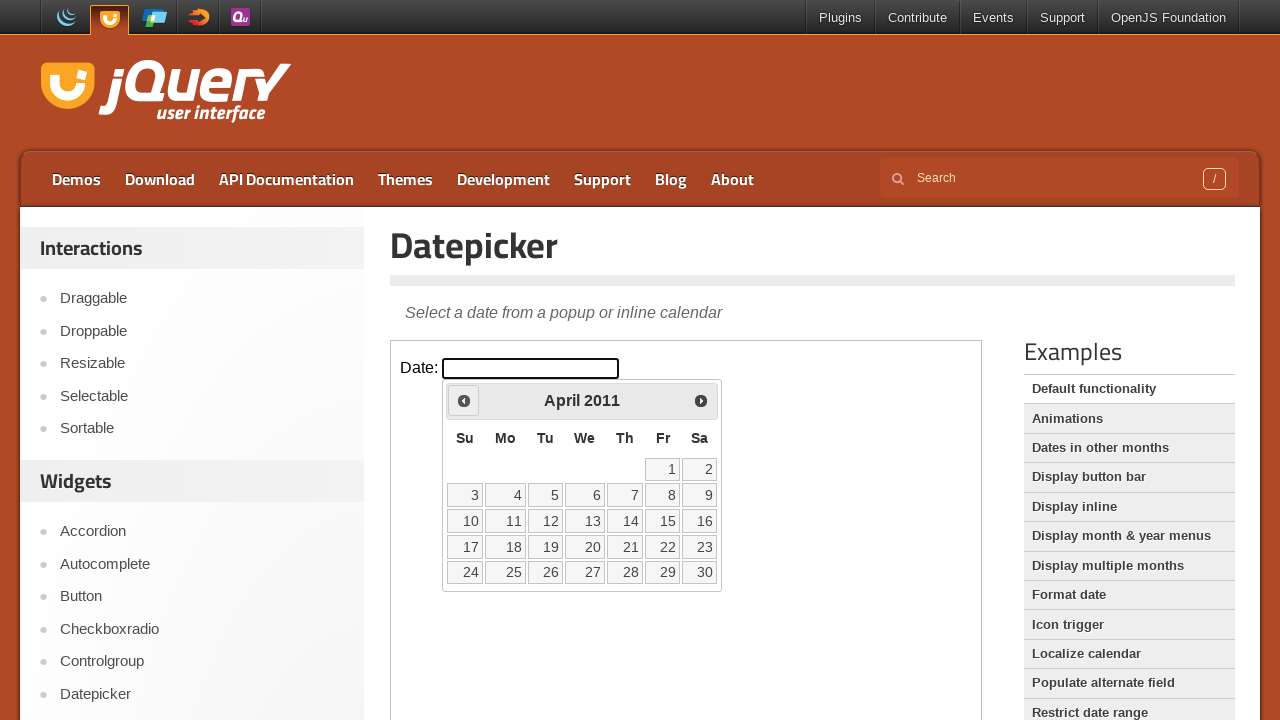

Retrieved updated year: 2011
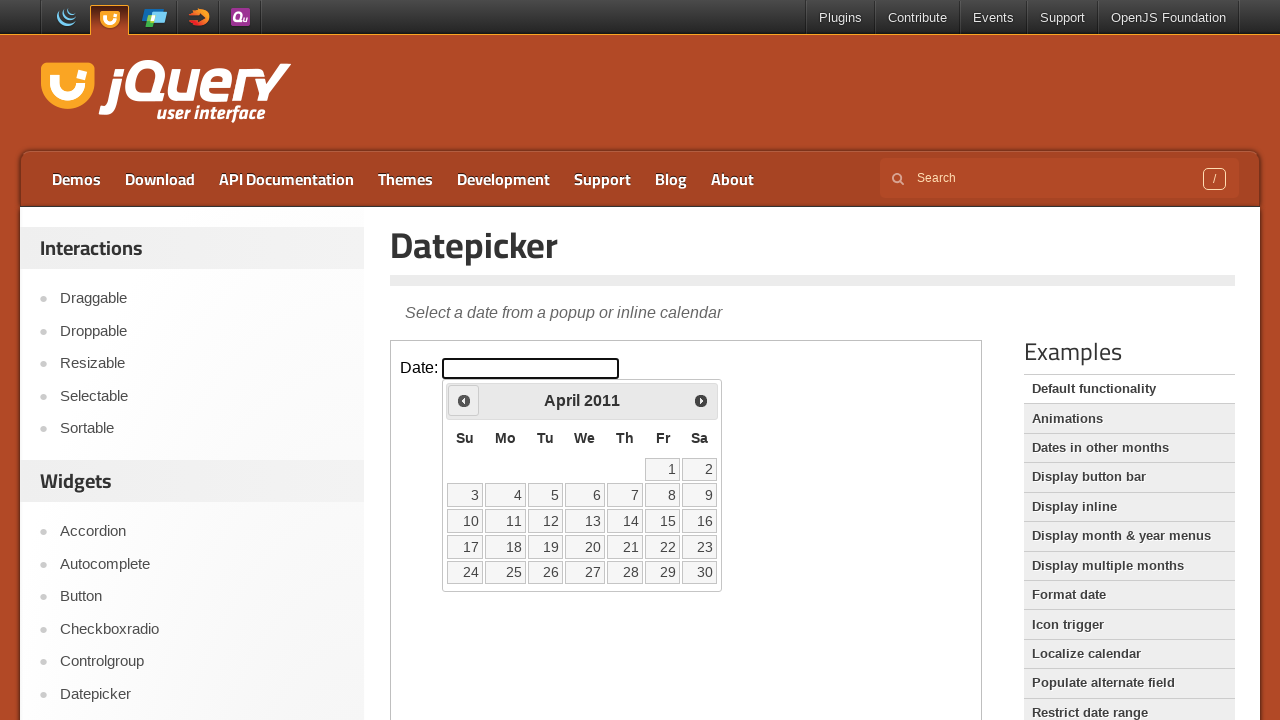

Clicked Previous button to navigate backwards from April 2011 at (464, 400) on iframe.demo-frame >> nth=0 >> internal:control=enter-frame >> span:has-text('Pre
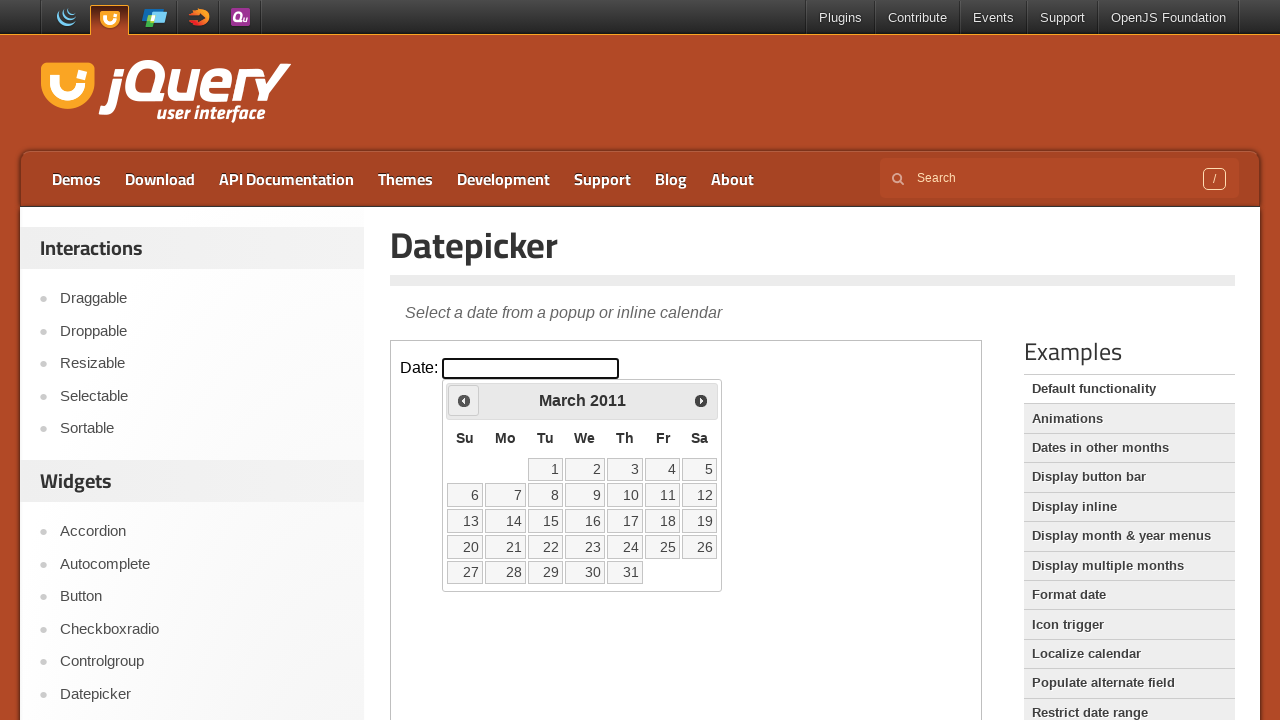

Retrieved updated month: March
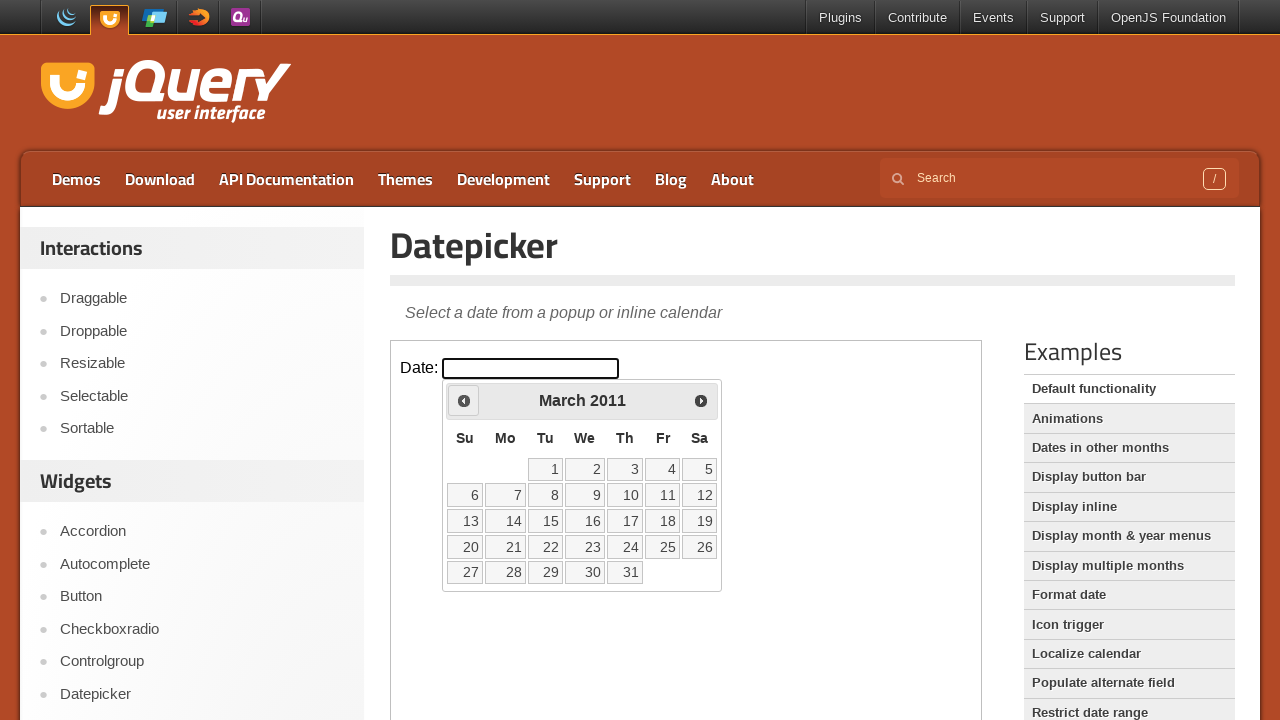

Retrieved updated year: 2011
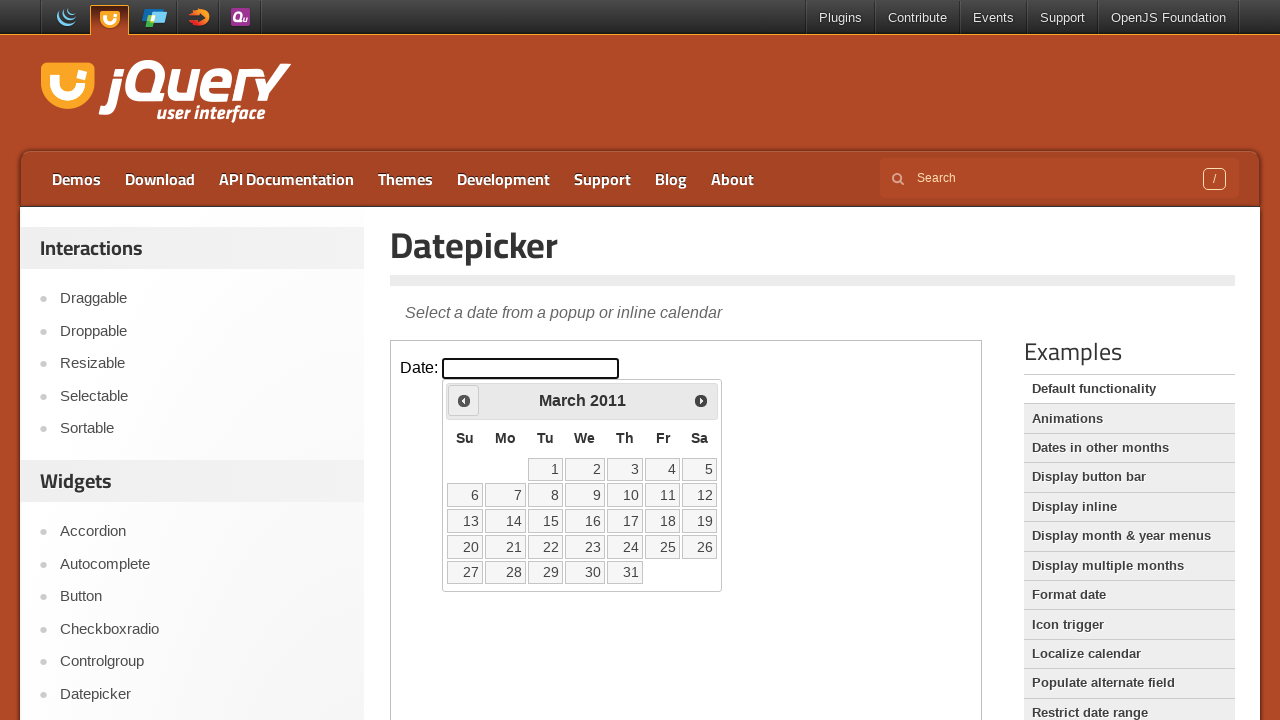

Clicked Previous button to navigate backwards from March 2011 at (464, 400) on iframe.demo-frame >> nth=0 >> internal:control=enter-frame >> span:has-text('Pre
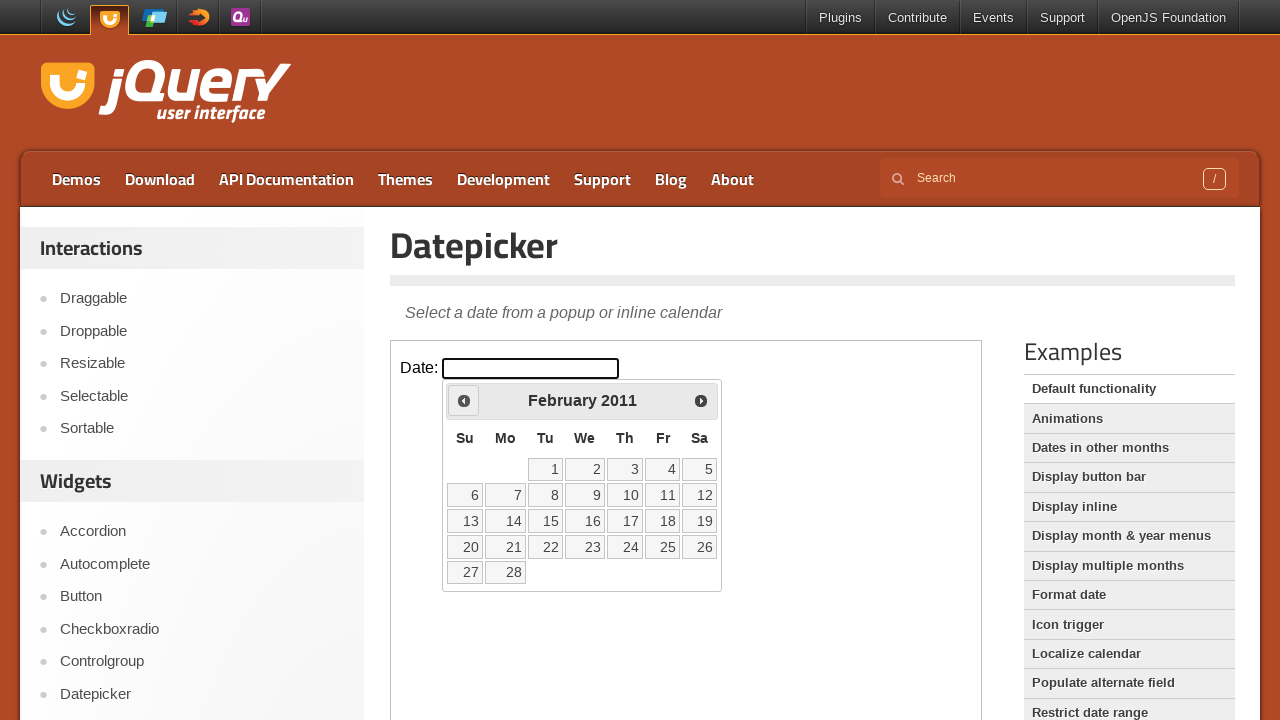

Retrieved updated month: February
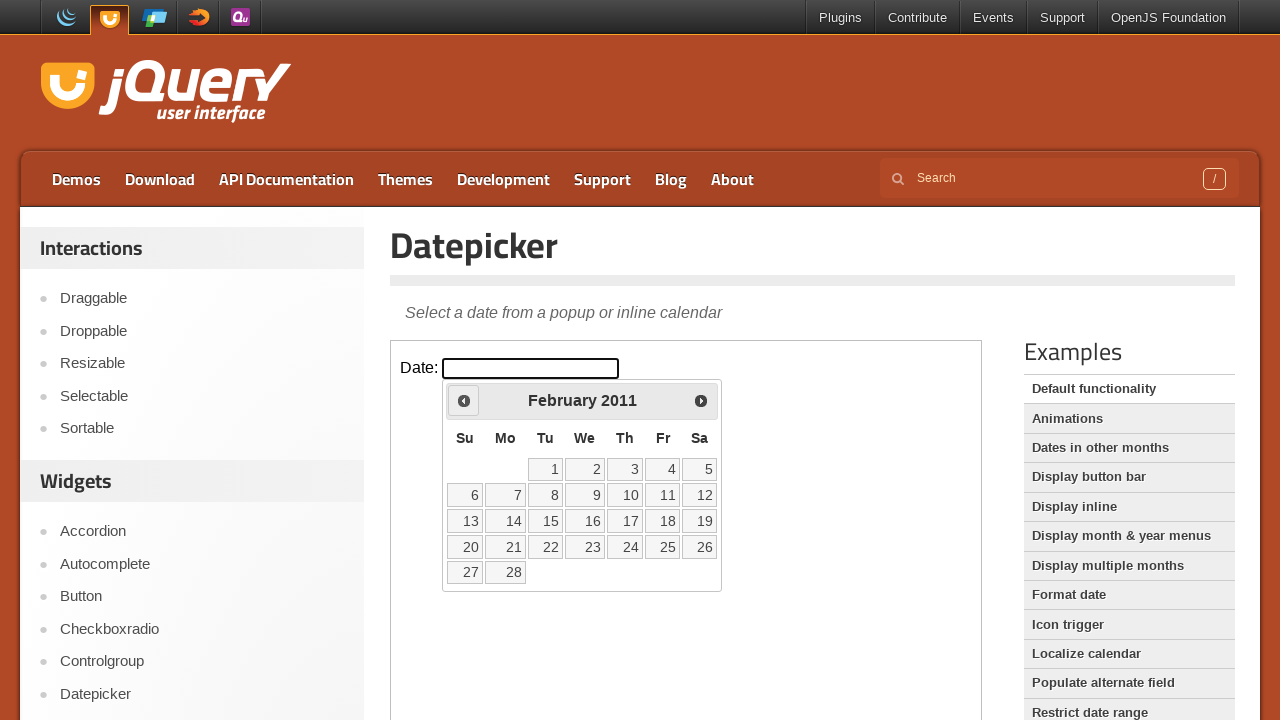

Retrieved updated year: 2011
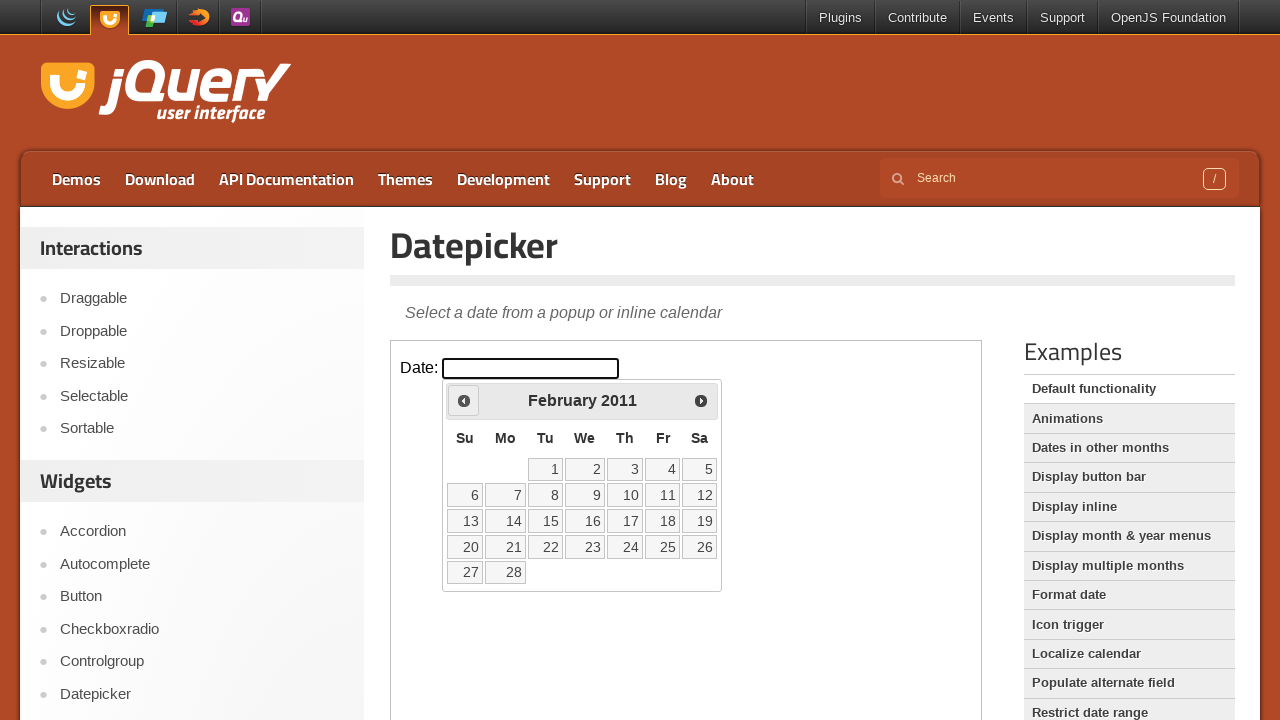

Clicked Previous button to navigate backwards from February 2011 at (464, 400) on iframe.demo-frame >> nth=0 >> internal:control=enter-frame >> span:has-text('Pre
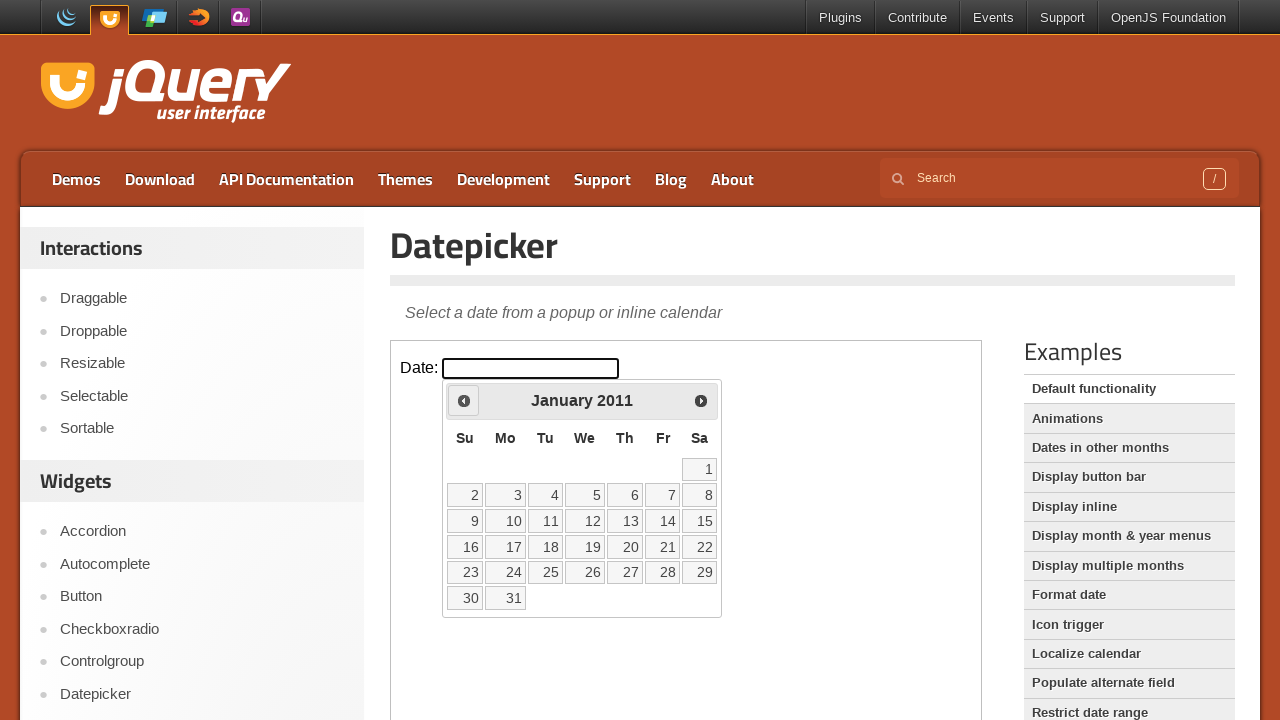

Retrieved updated month: January
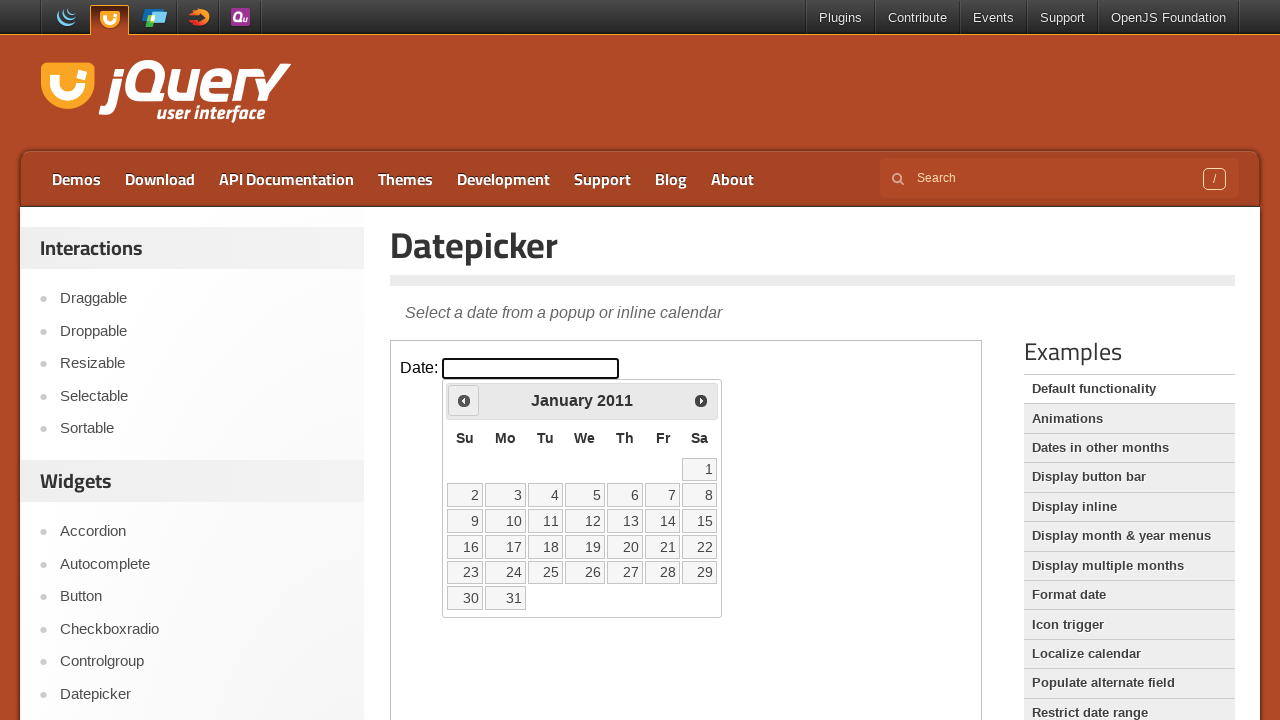

Retrieved updated year: 2011
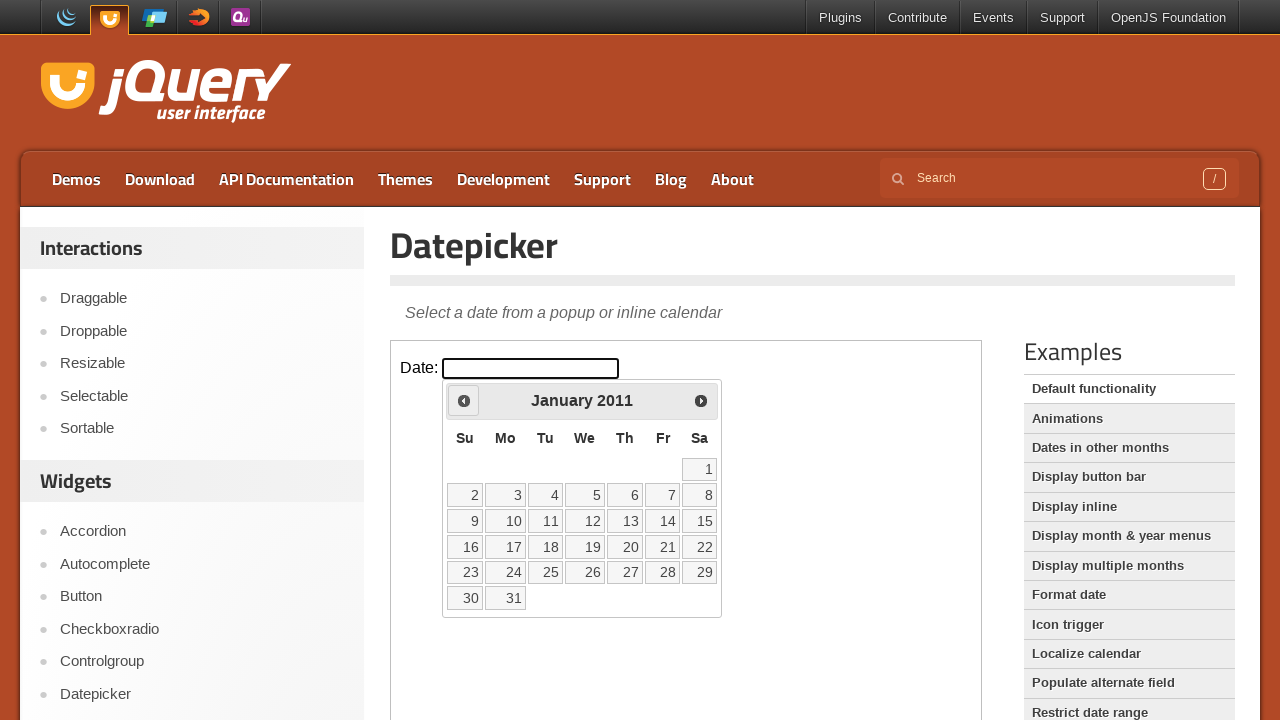

Clicked Previous button to navigate backwards from January 2011 at (464, 400) on iframe.demo-frame >> nth=0 >> internal:control=enter-frame >> span:has-text('Pre
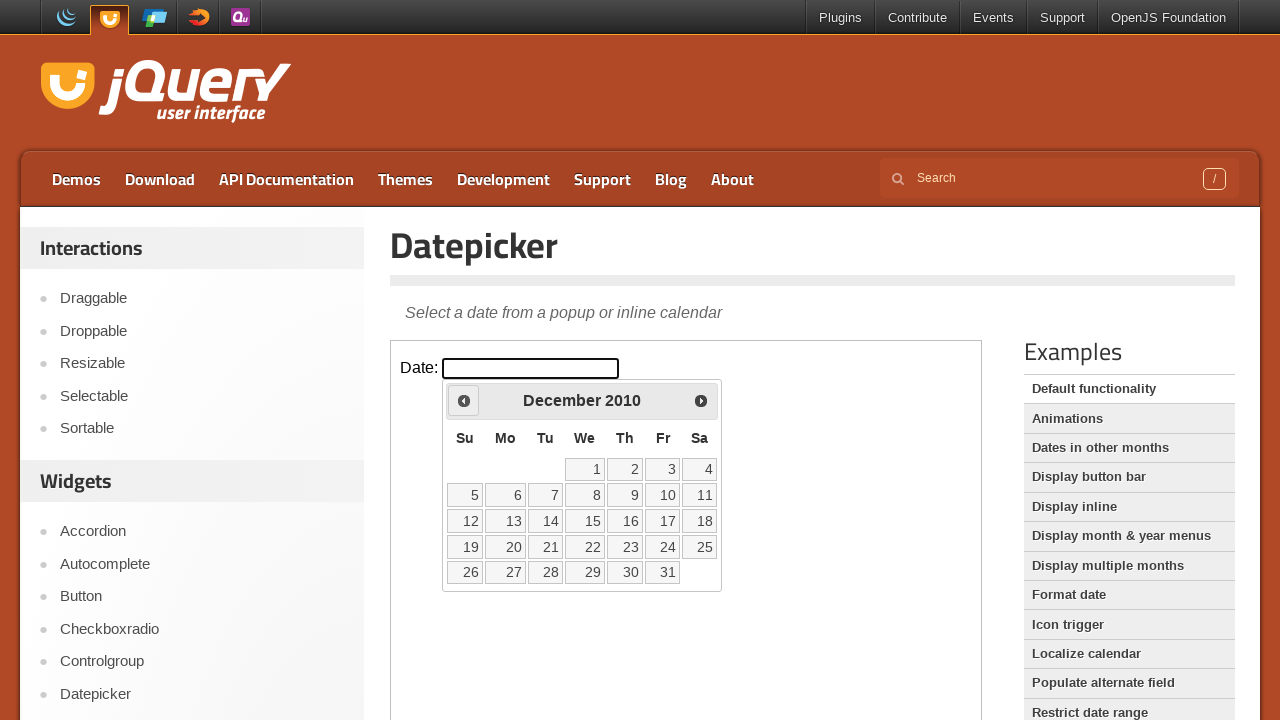

Retrieved updated month: December
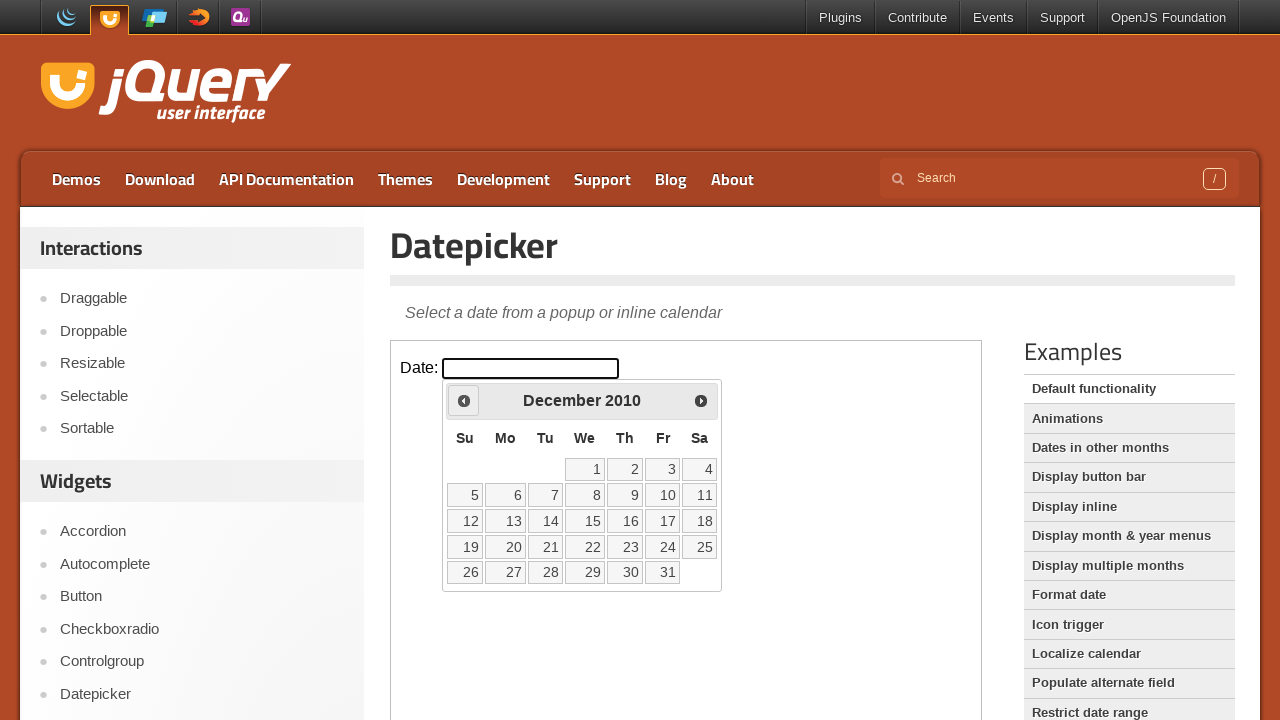

Retrieved updated year: 2010
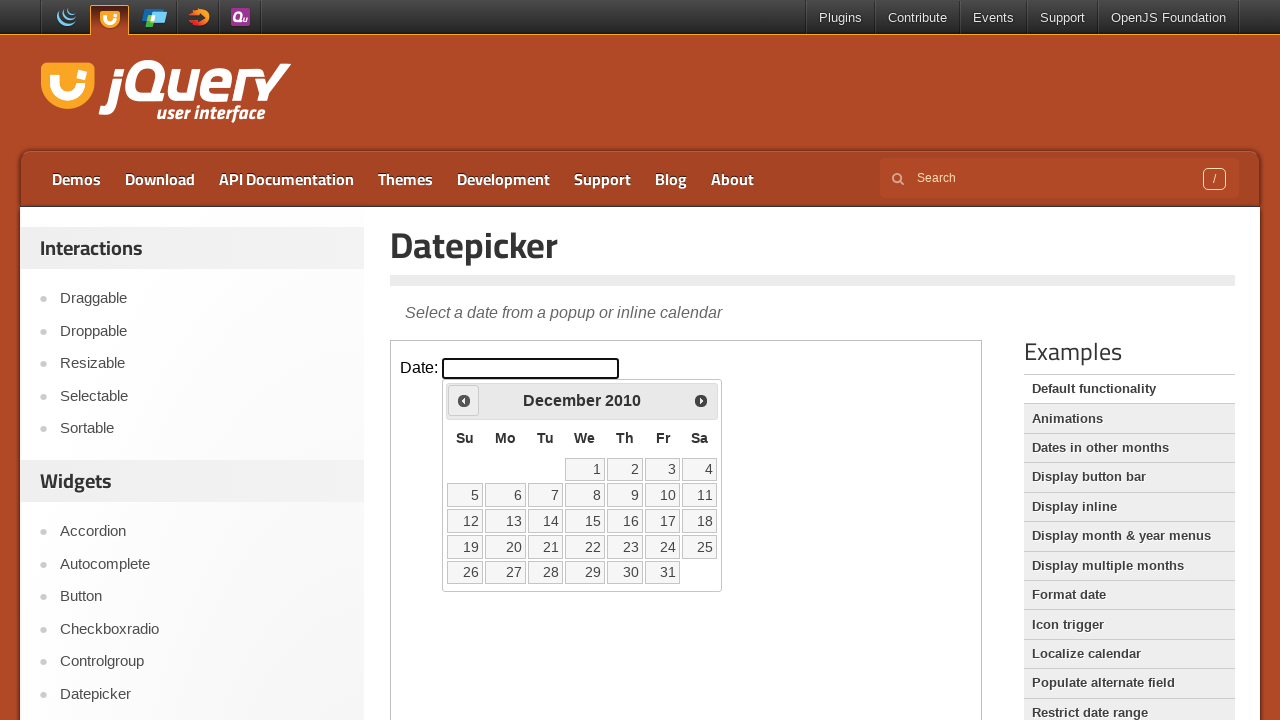

Clicked Previous button to navigate backwards from December 2010 at (464, 400) on iframe.demo-frame >> nth=0 >> internal:control=enter-frame >> span:has-text('Pre
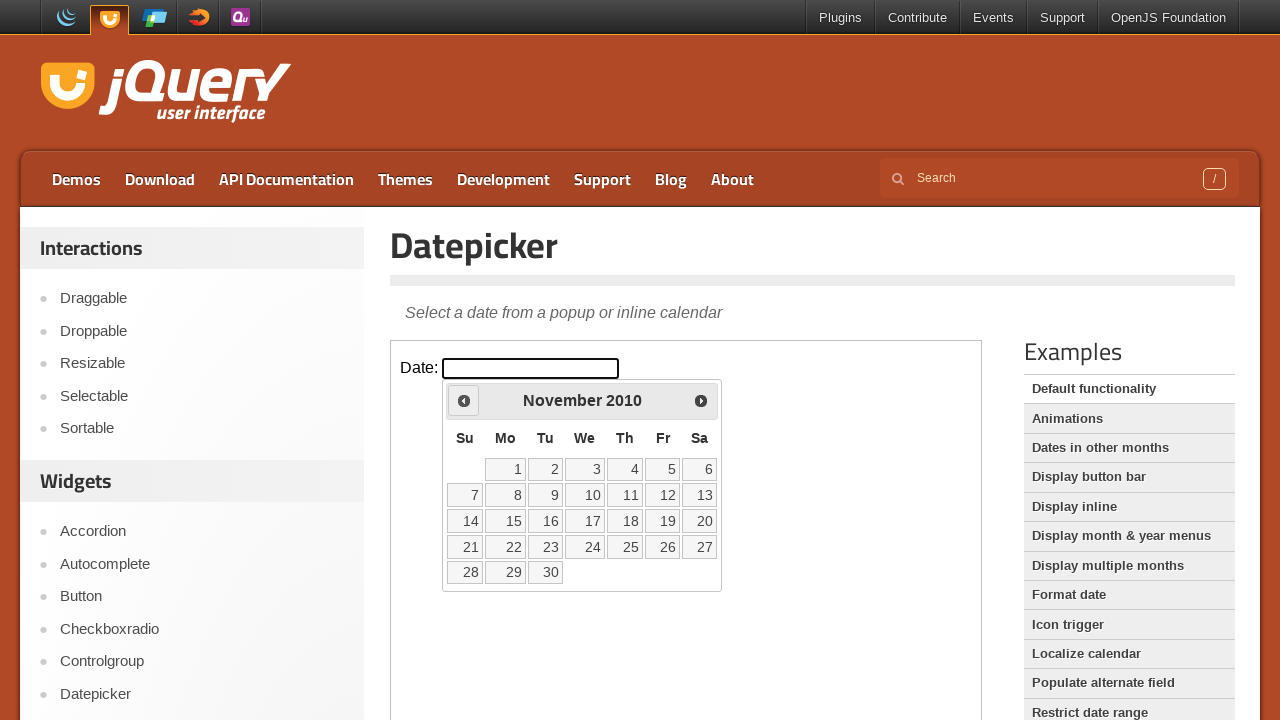

Retrieved updated month: November
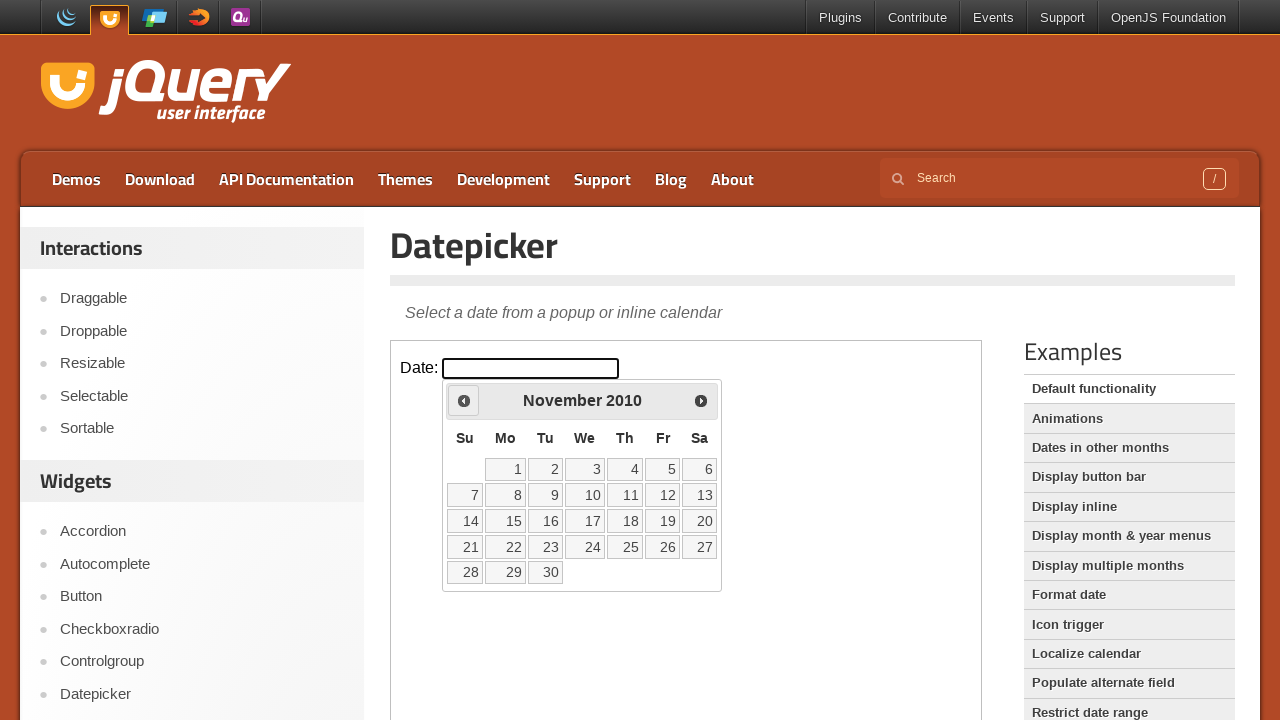

Retrieved updated year: 2010
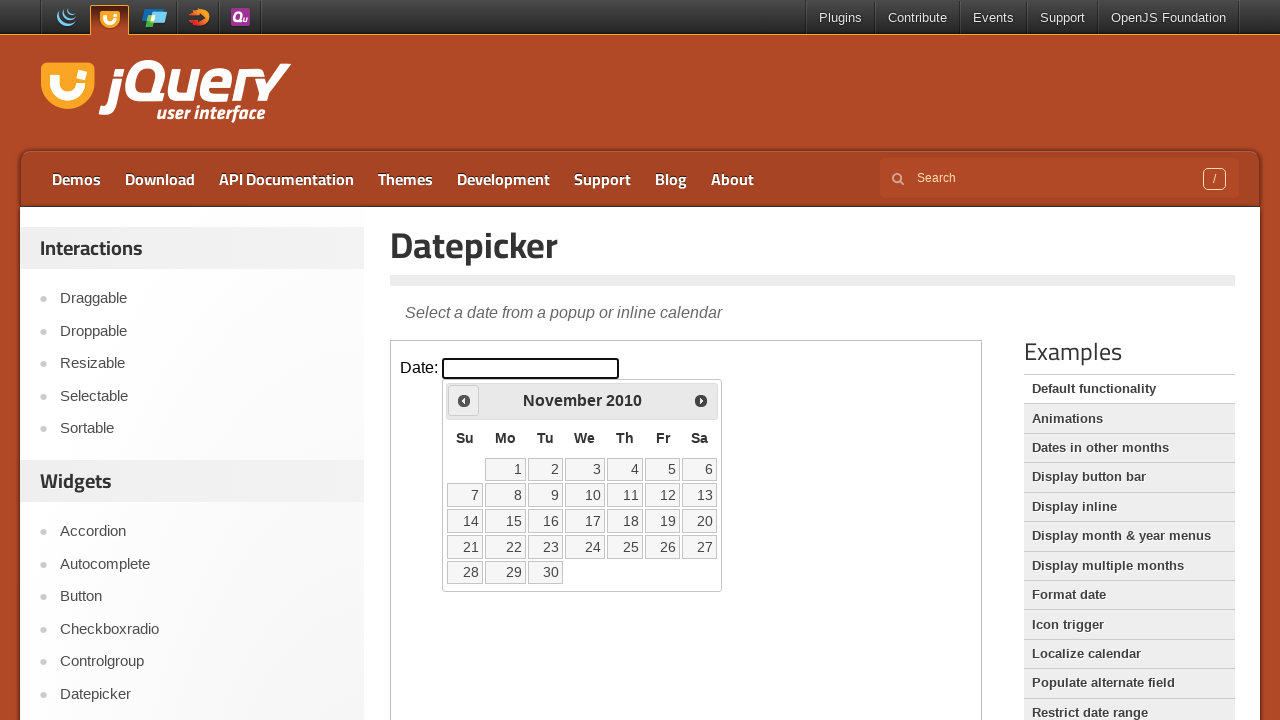

Clicked Previous button to navigate backwards from November 2010 at (464, 400) on iframe.demo-frame >> nth=0 >> internal:control=enter-frame >> span:has-text('Pre
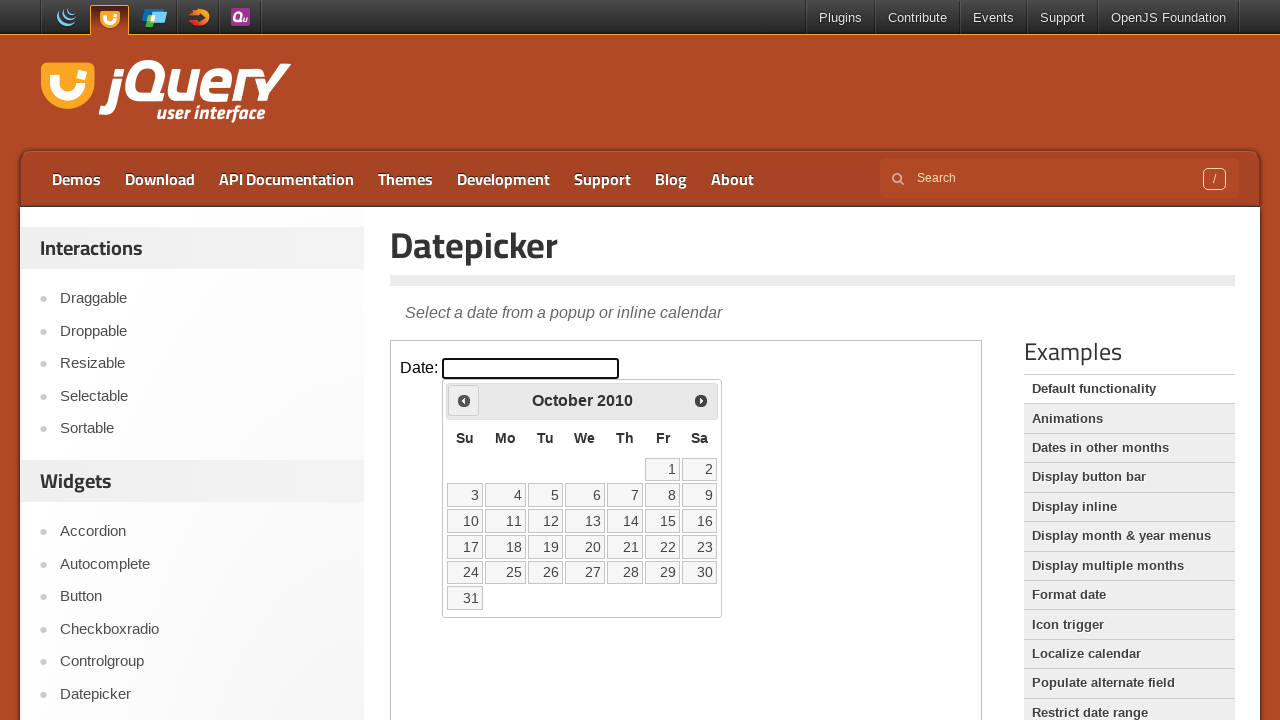

Retrieved updated month: October
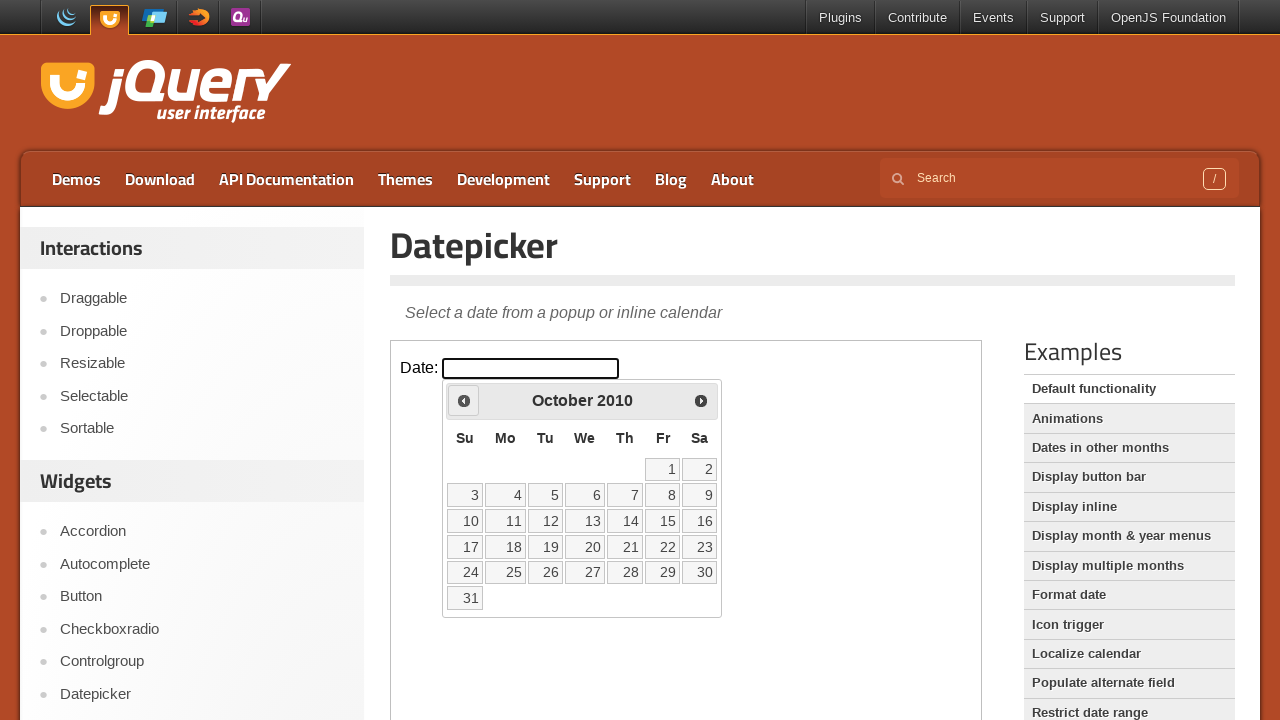

Retrieved updated year: 2010
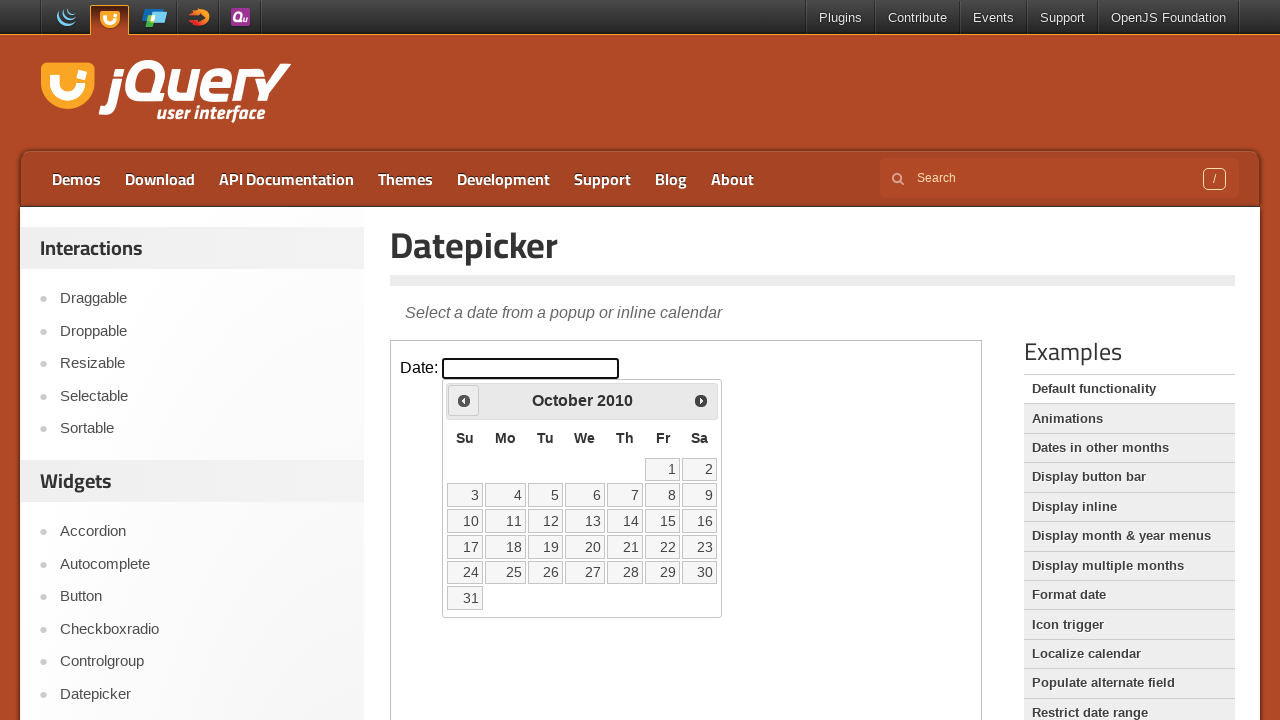

Clicked Previous button to navigate backwards from October 2010 at (464, 400) on iframe.demo-frame >> nth=0 >> internal:control=enter-frame >> span:has-text('Pre
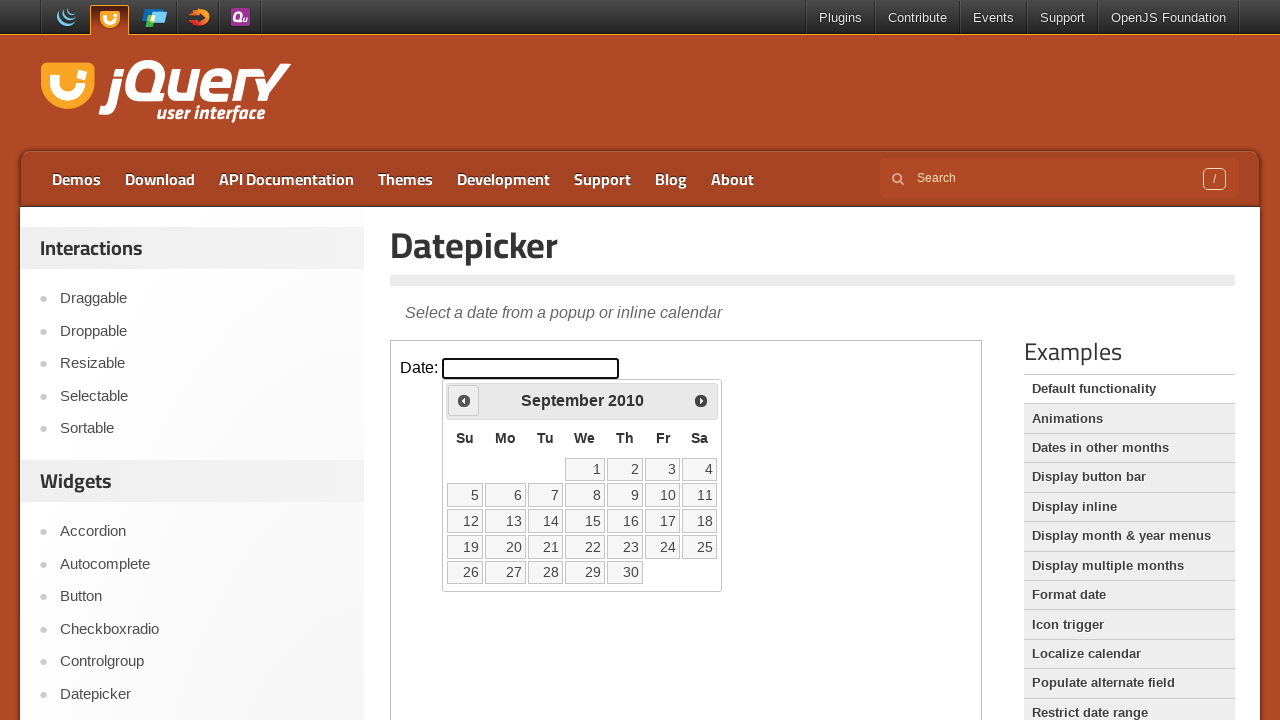

Retrieved updated month: September
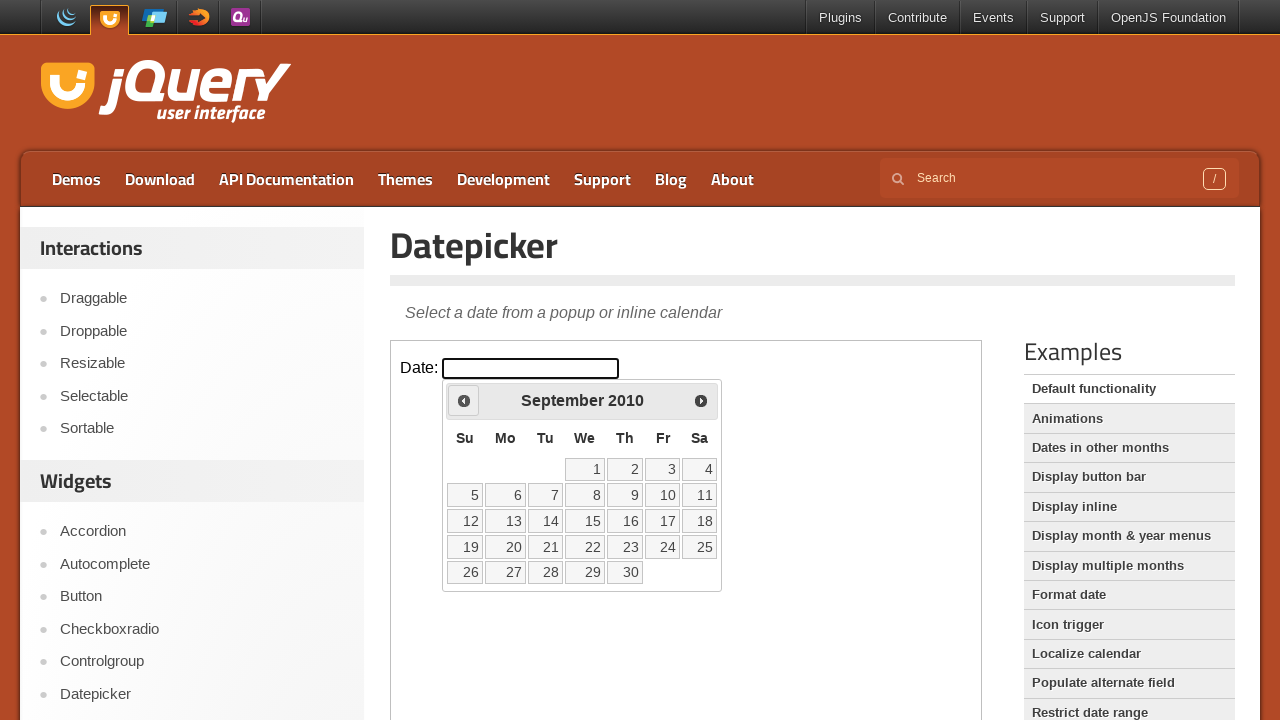

Retrieved updated year: 2010
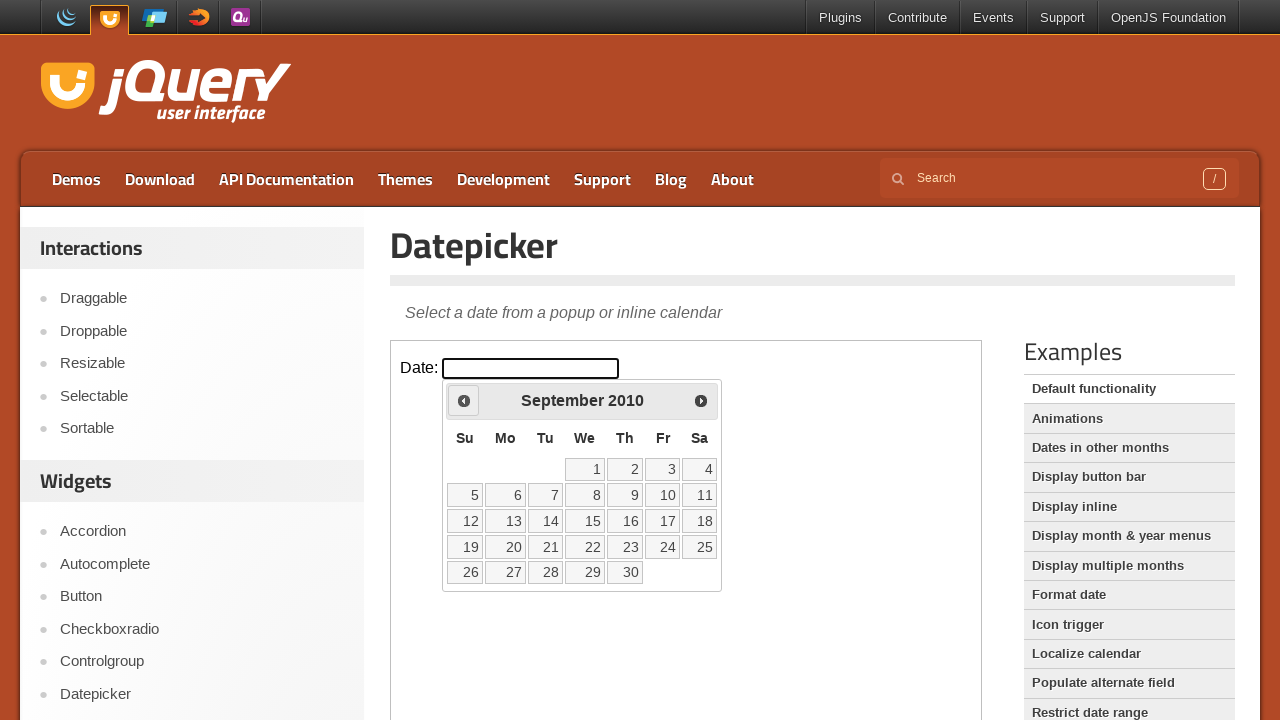

Clicked Previous button to navigate backwards from September 2010 at (464, 400) on iframe.demo-frame >> nth=0 >> internal:control=enter-frame >> span:has-text('Pre
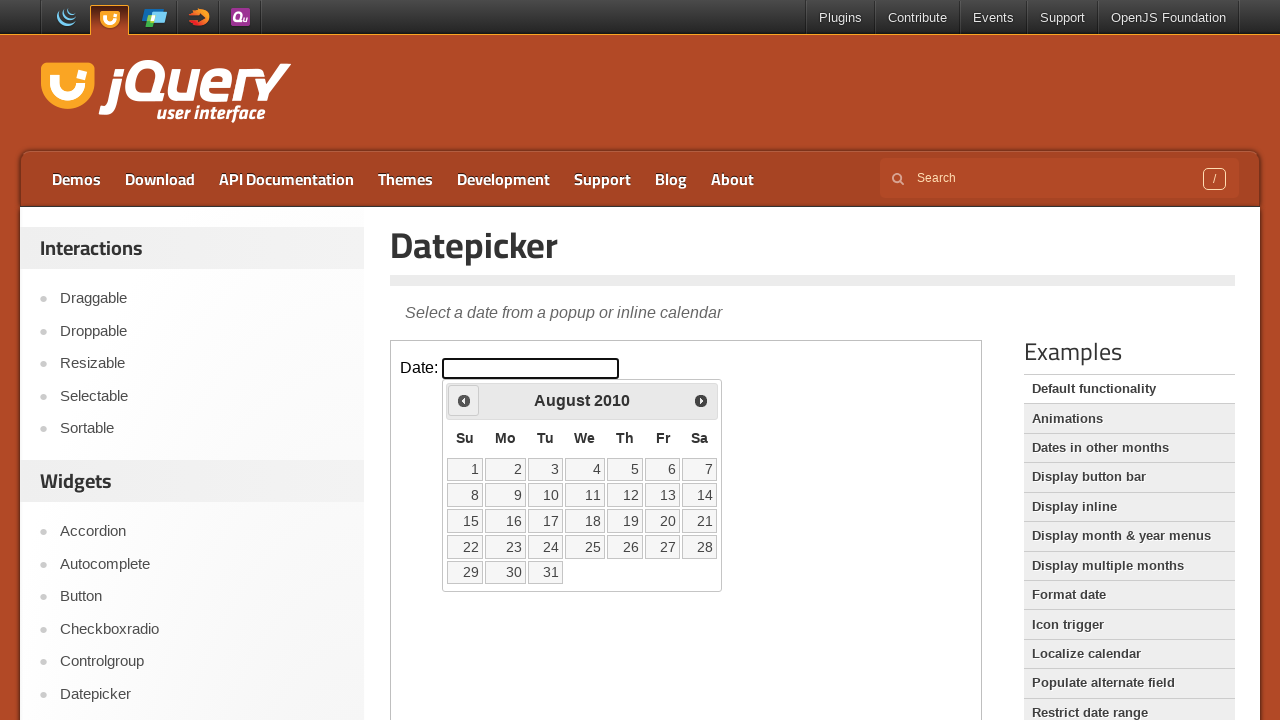

Retrieved updated month: August
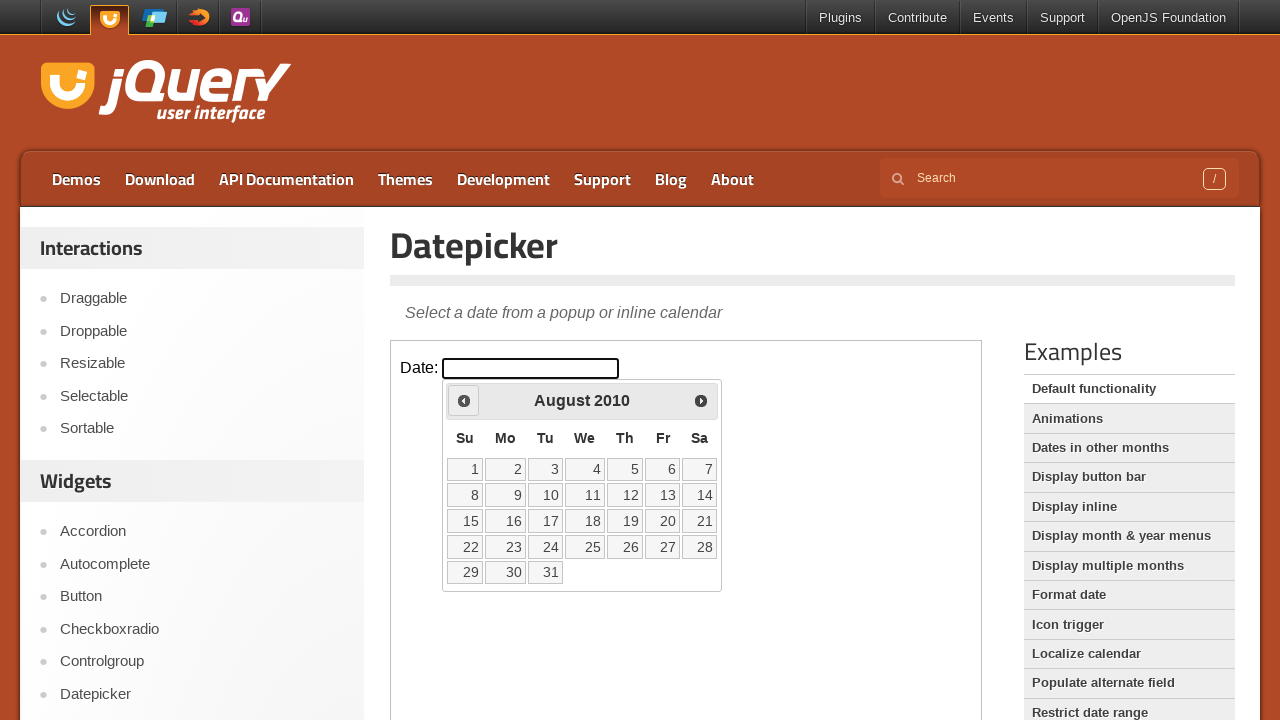

Retrieved updated year: 2010
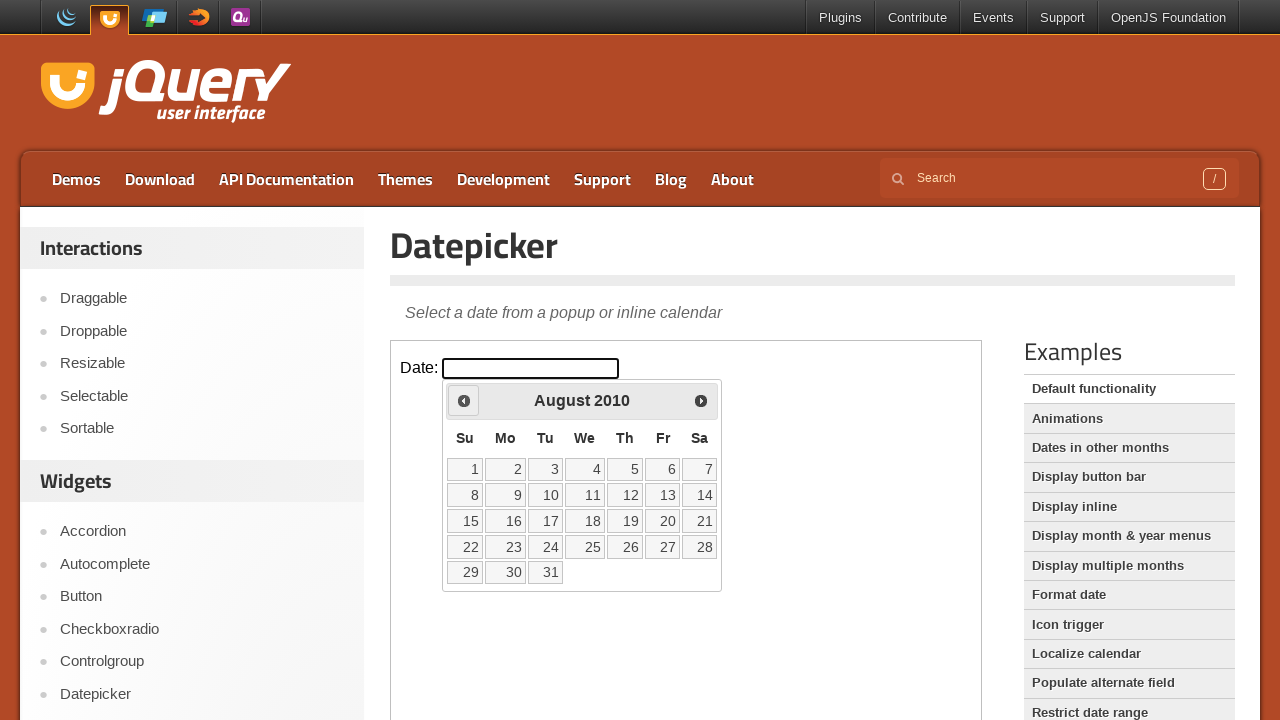

Clicked Previous button to navigate backwards from August 2010 at (464, 400) on iframe.demo-frame >> nth=0 >> internal:control=enter-frame >> span:has-text('Pre
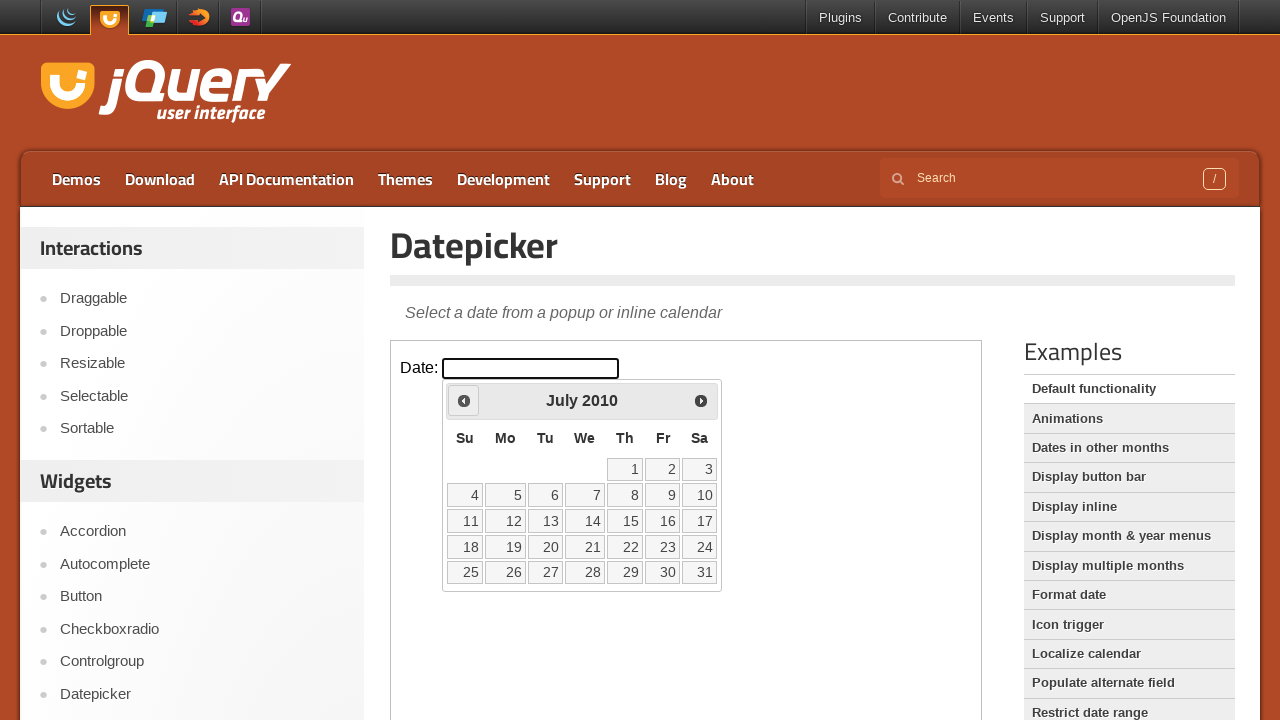

Retrieved updated month: July
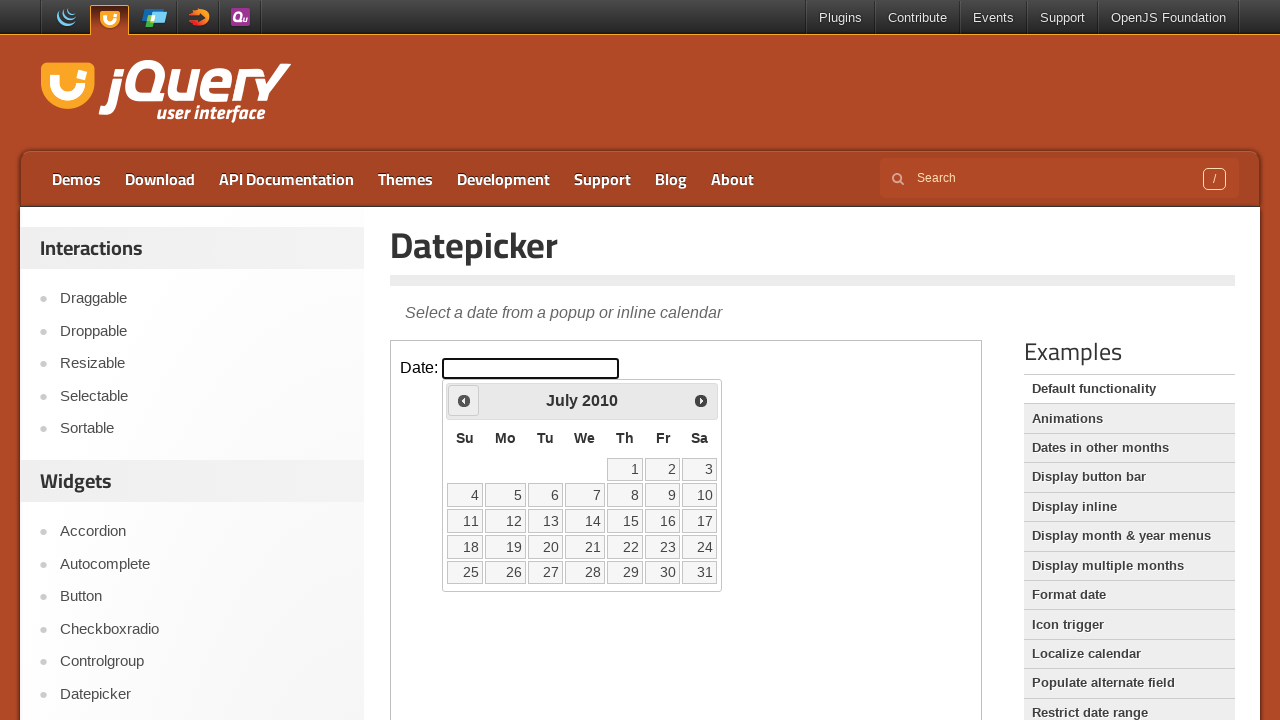

Retrieved updated year: 2010
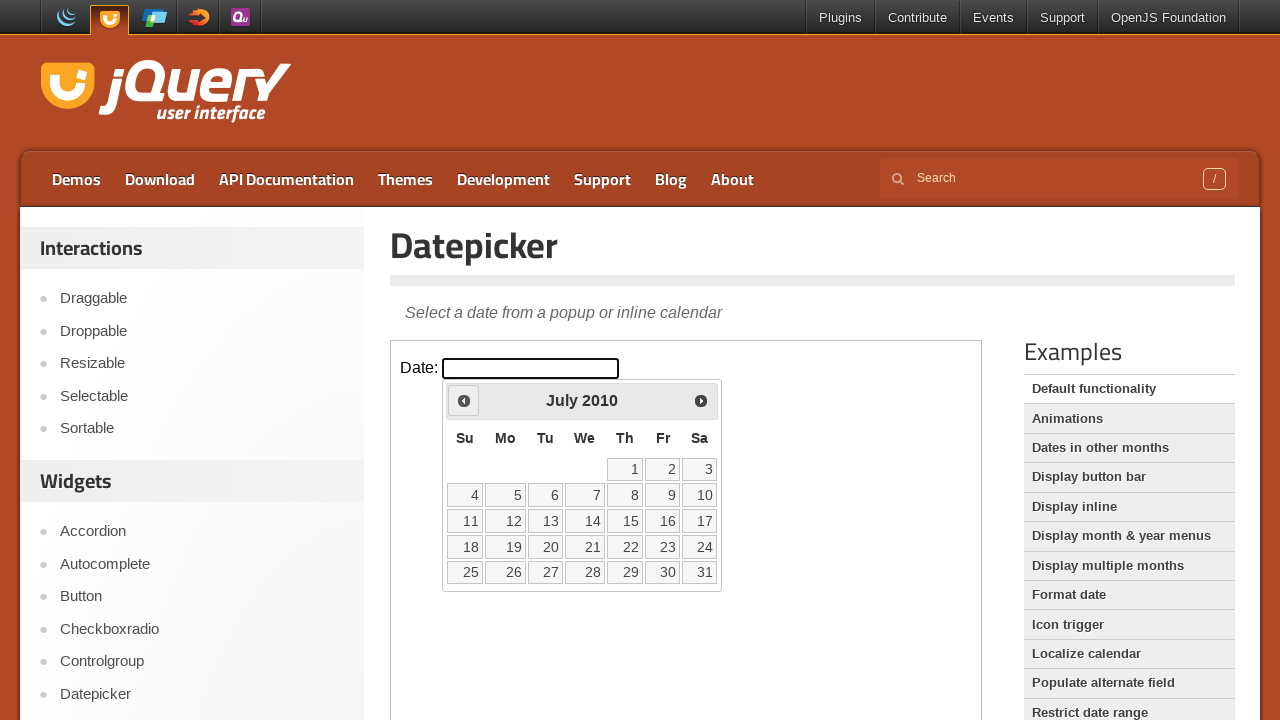

Clicked Previous button to navigate backwards from July 2010 at (464, 400) on iframe.demo-frame >> nth=0 >> internal:control=enter-frame >> span:has-text('Pre
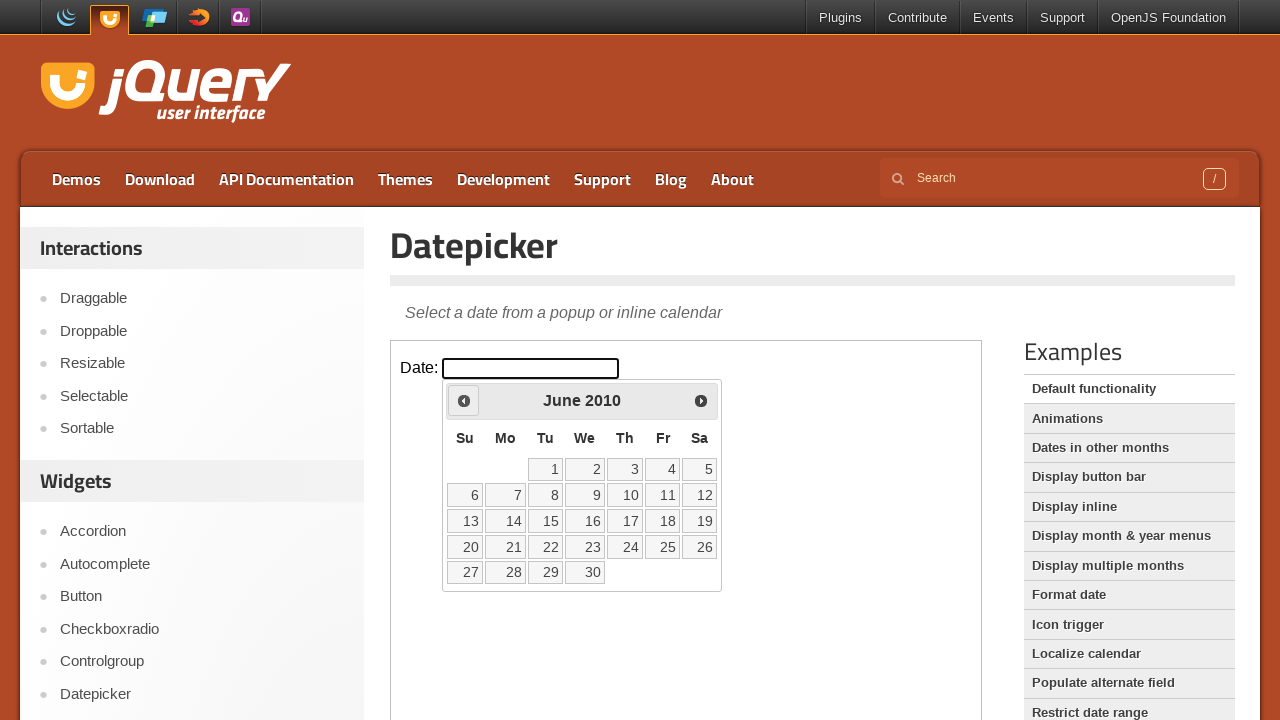

Retrieved updated month: June
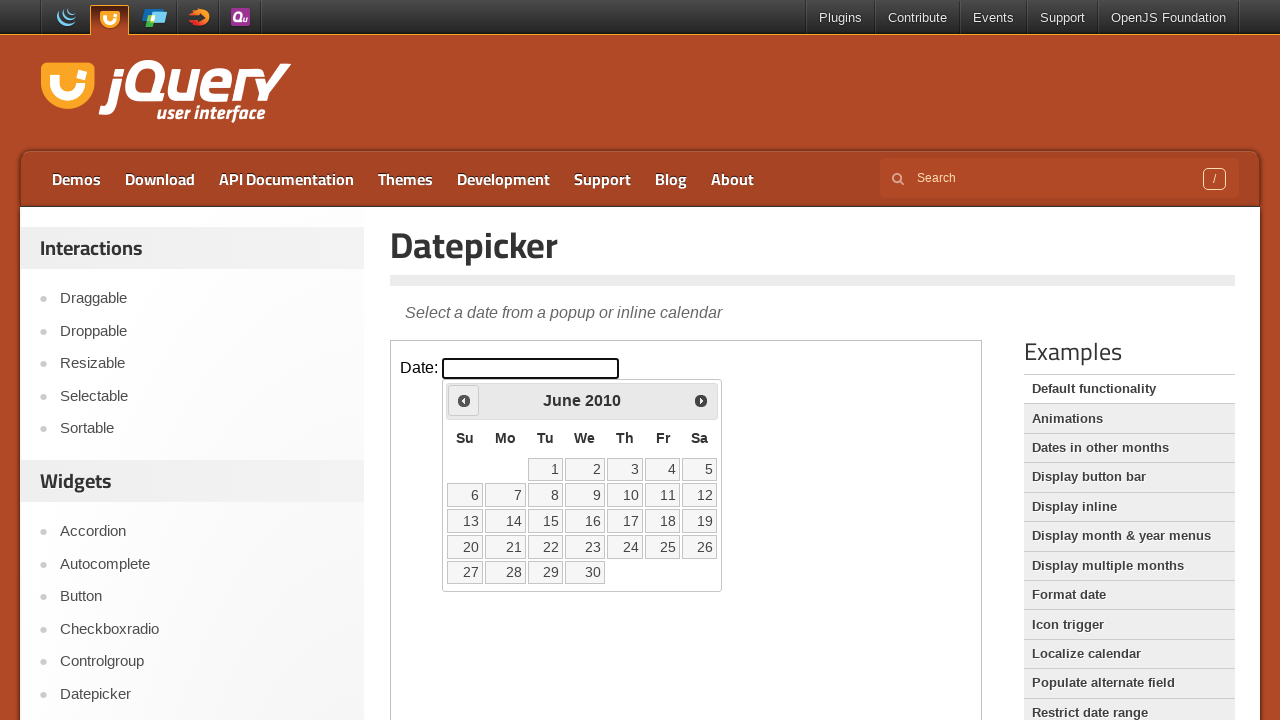

Retrieved updated year: 2010
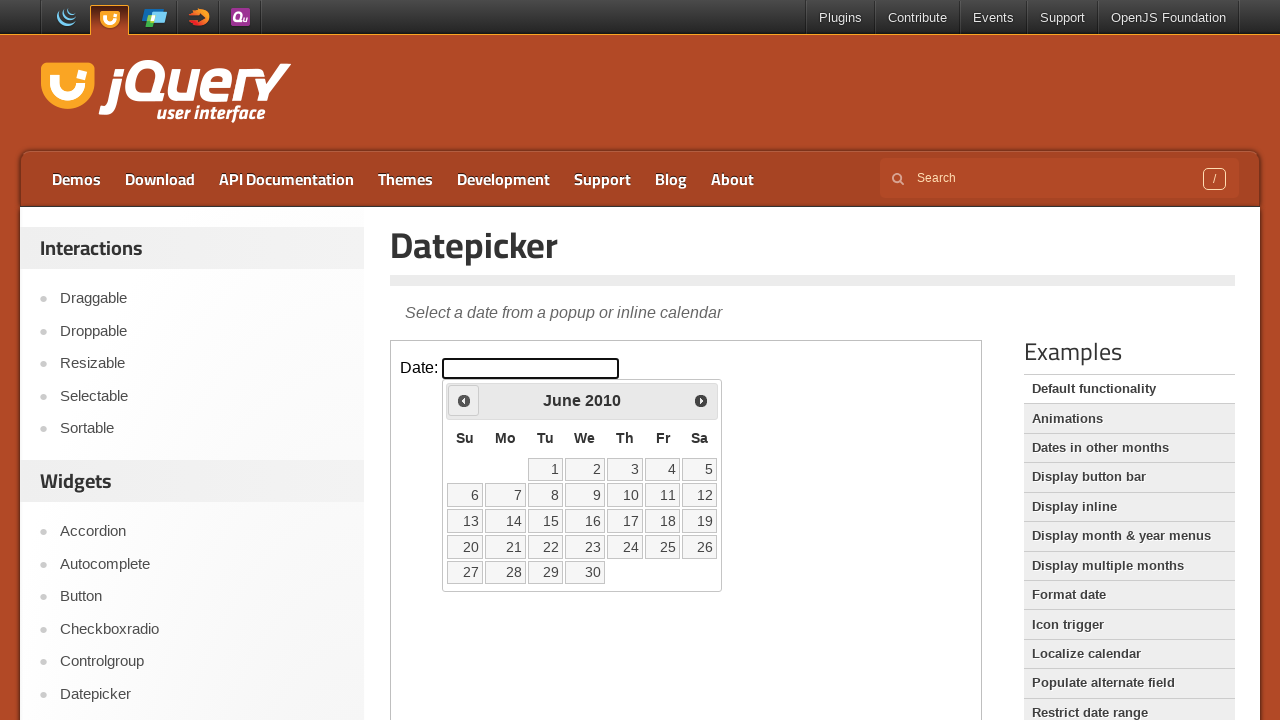

Clicked Previous button to navigate backwards from June 2010 at (464, 400) on iframe.demo-frame >> nth=0 >> internal:control=enter-frame >> span:has-text('Pre
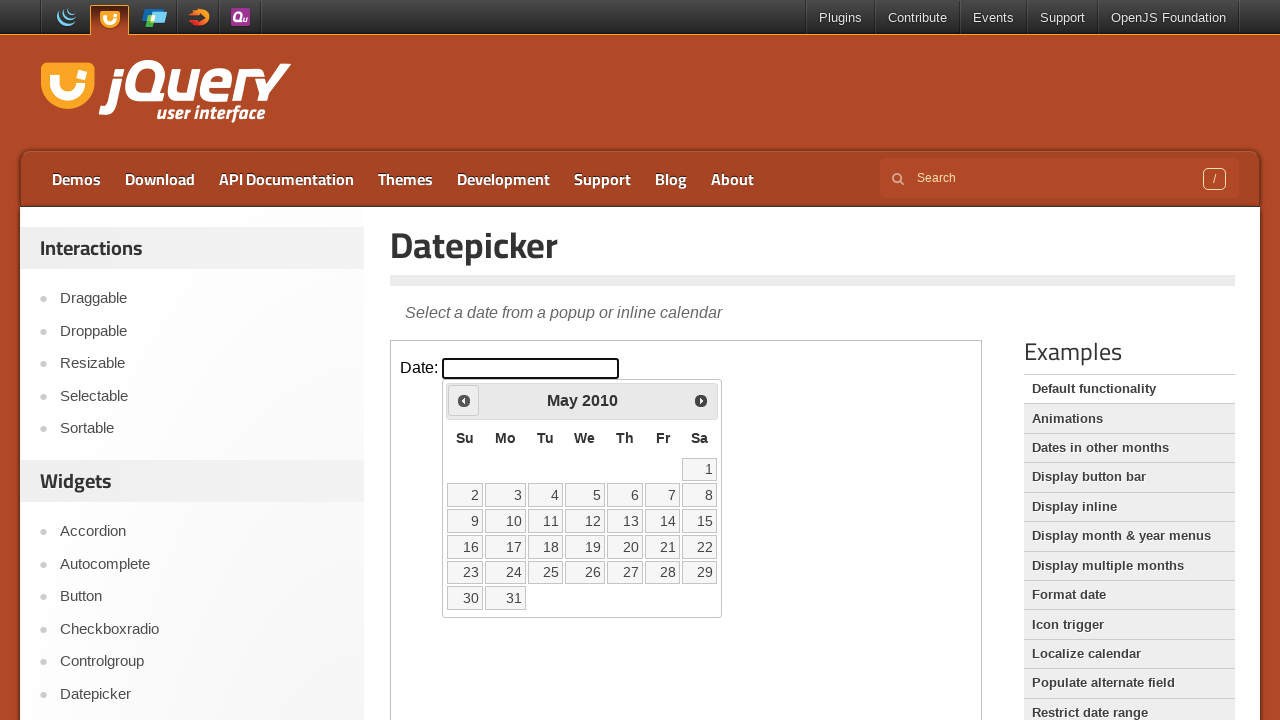

Retrieved updated month: May
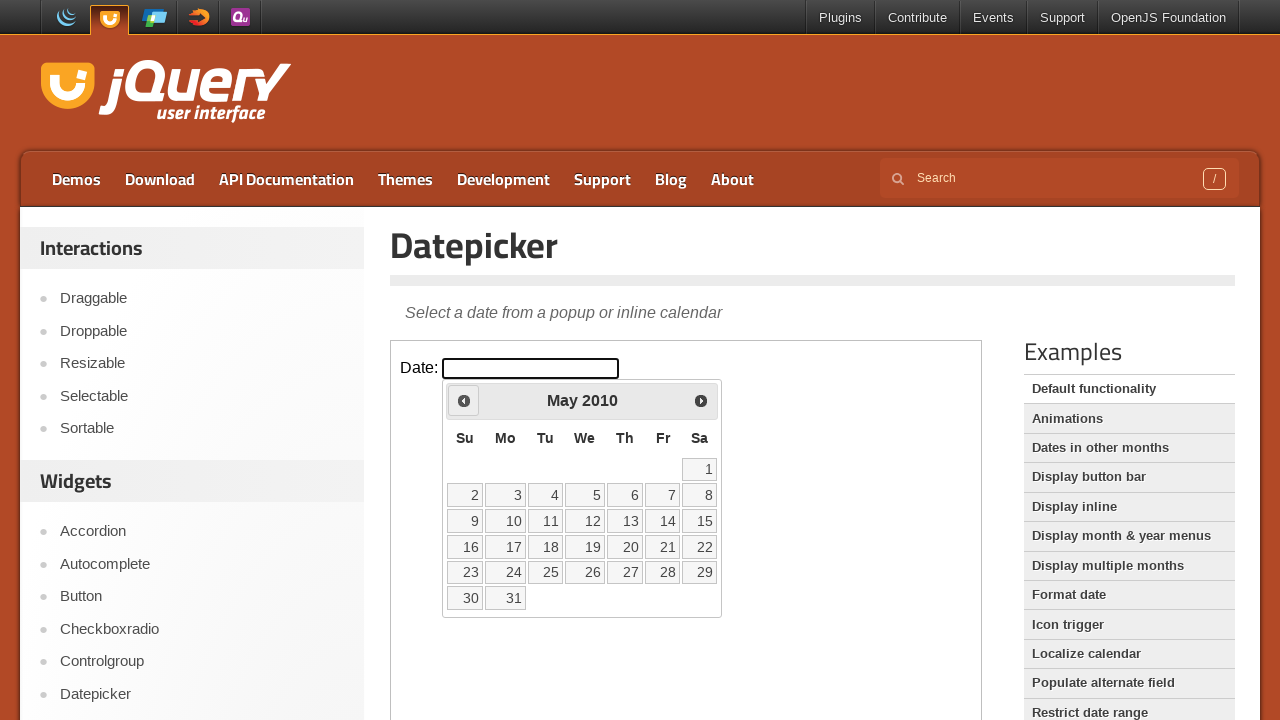

Retrieved updated year: 2010
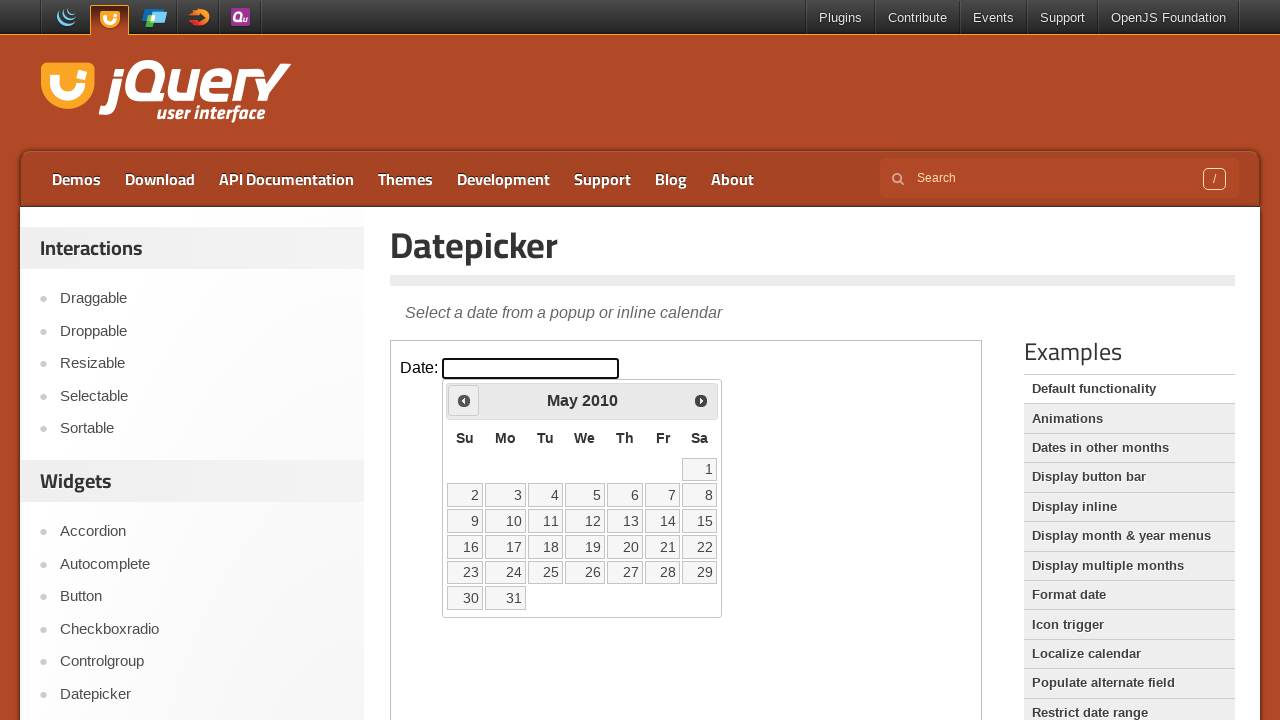

Clicked Previous button to navigate backwards from May 2010 at (464, 400) on iframe.demo-frame >> nth=0 >> internal:control=enter-frame >> span:has-text('Pre
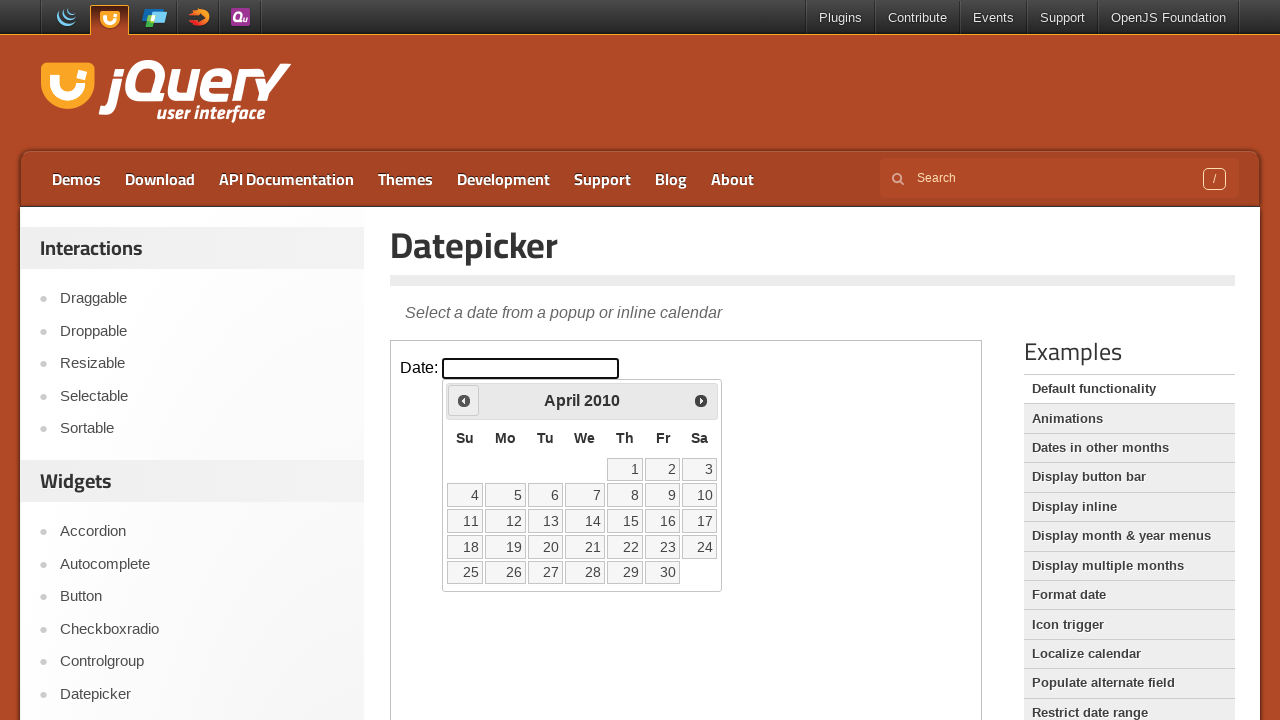

Retrieved updated month: April
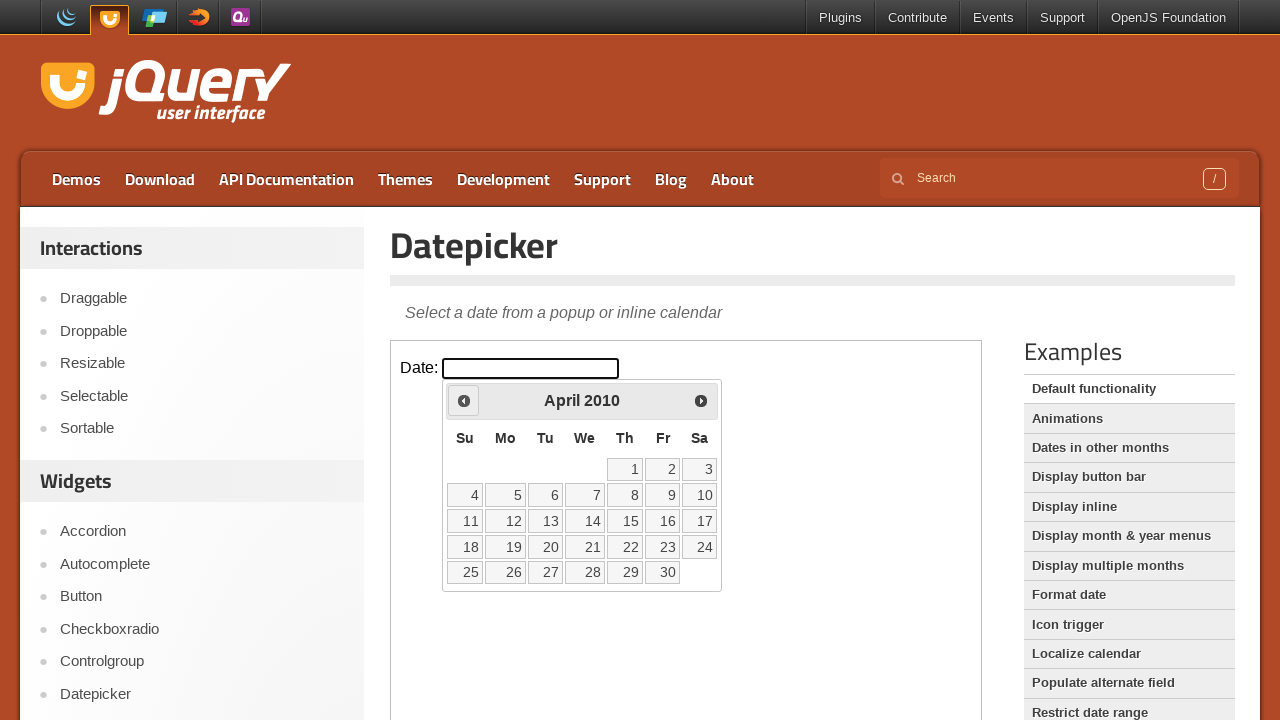

Retrieved updated year: 2010
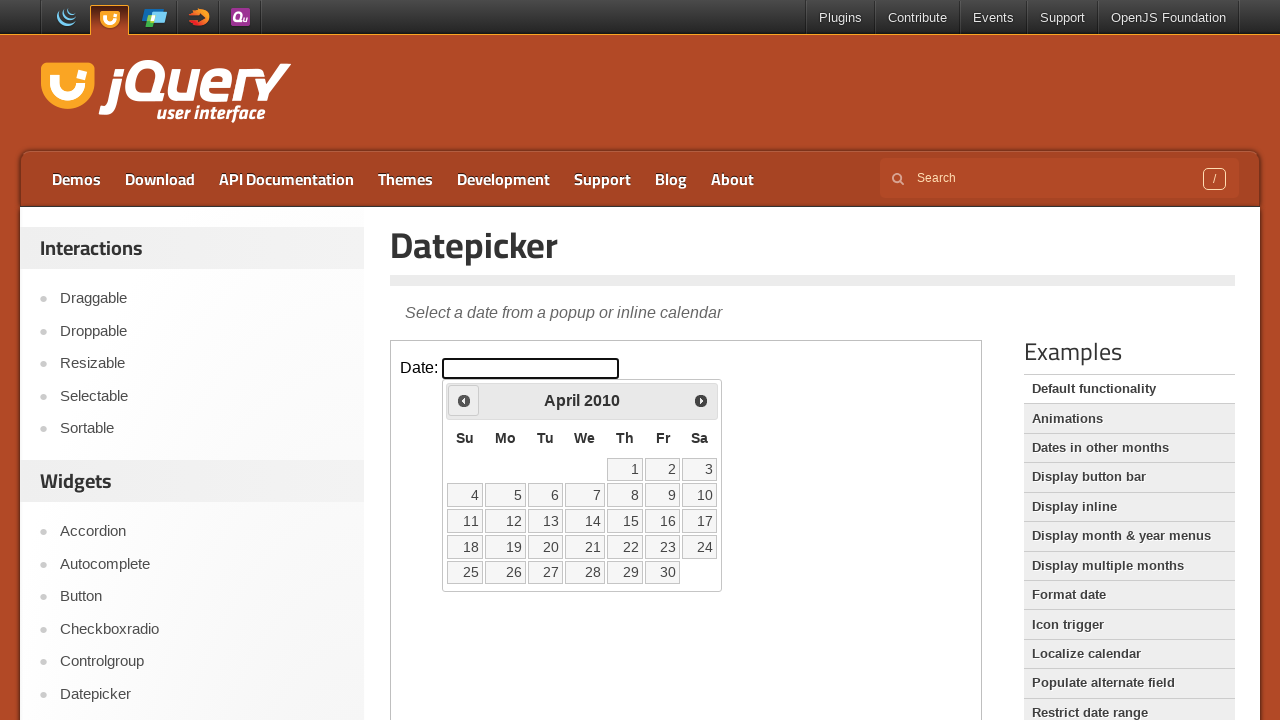

Clicked Previous button to navigate backwards from April 2010 at (464, 400) on iframe.demo-frame >> nth=0 >> internal:control=enter-frame >> span:has-text('Pre
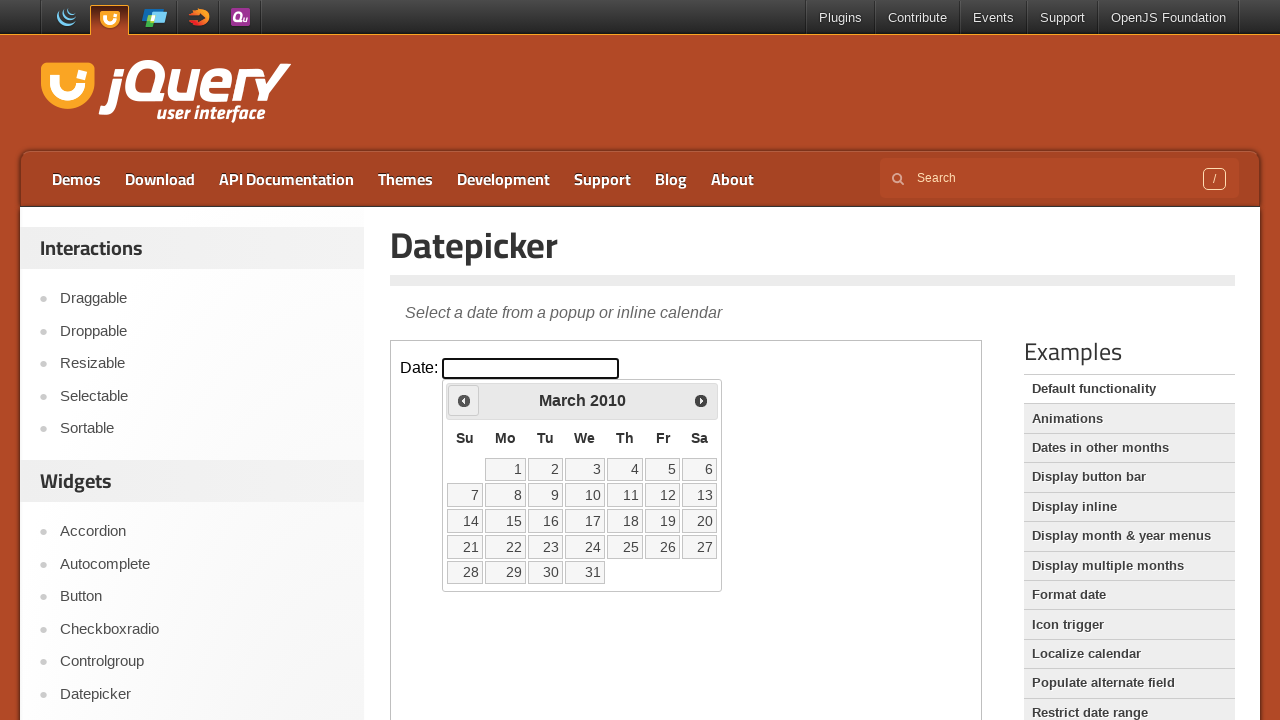

Retrieved updated month: March
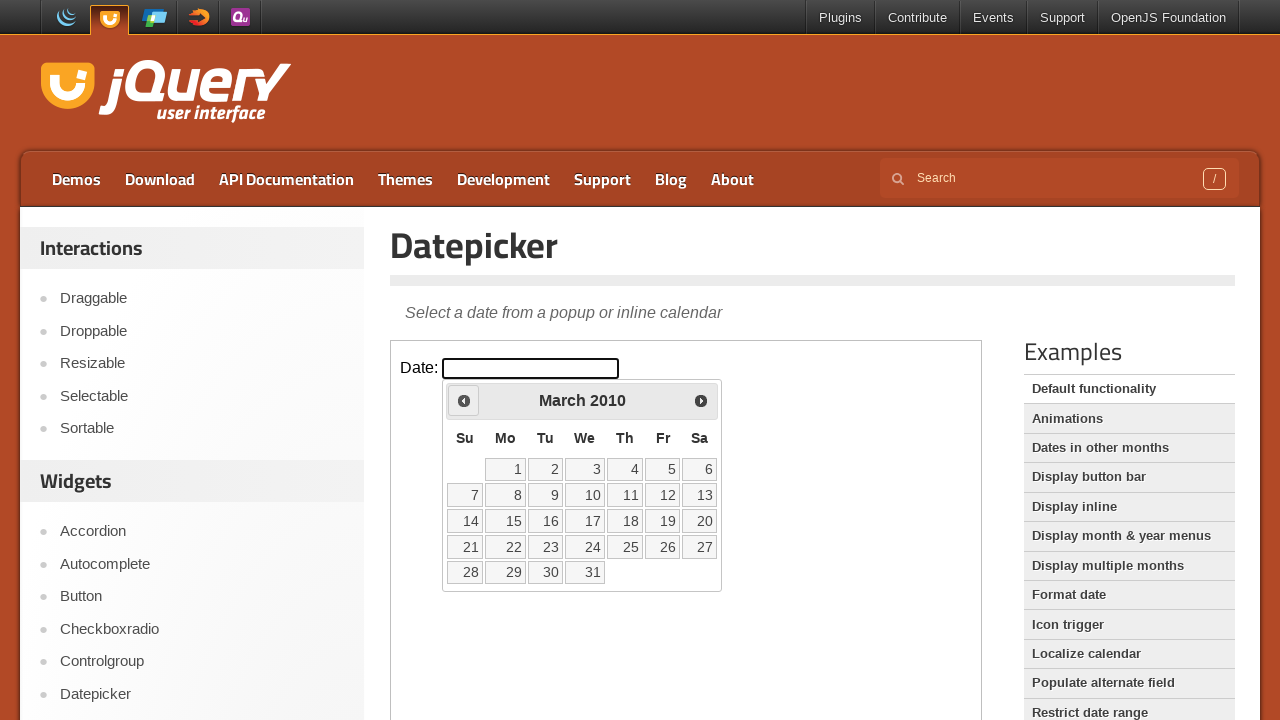

Retrieved updated year: 2010
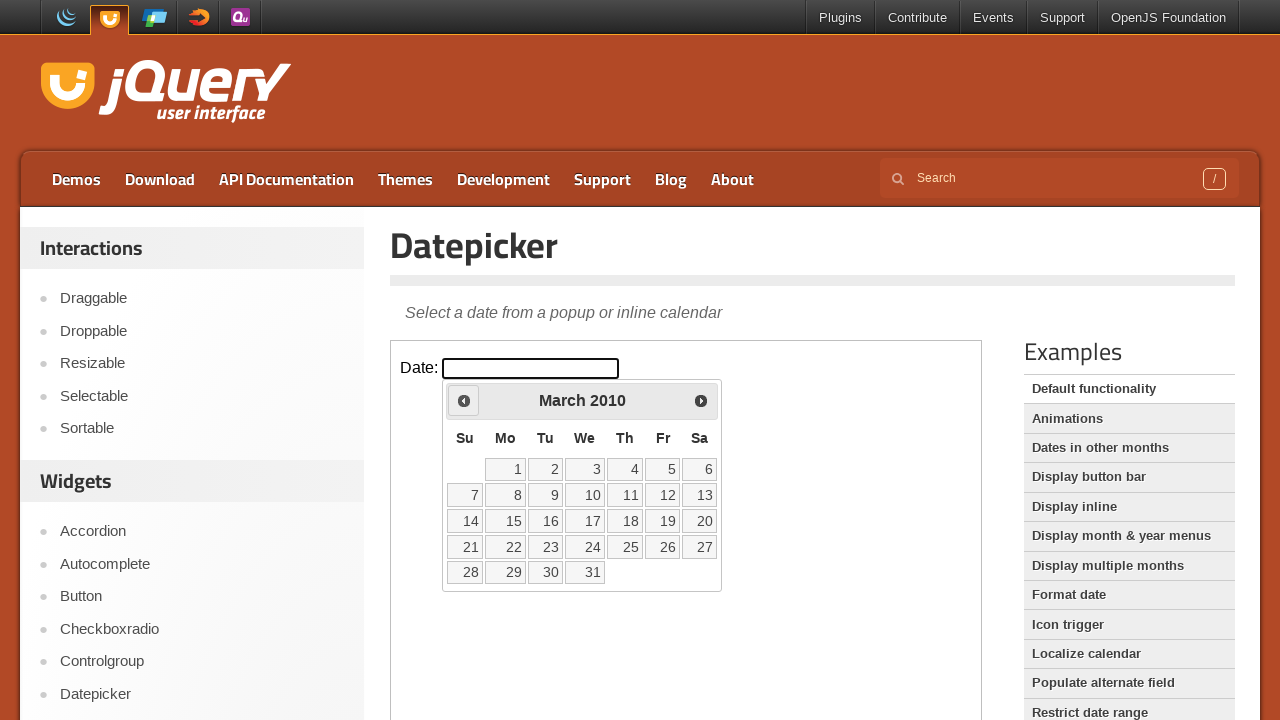

Clicked Previous button to navigate backwards from March 2010 at (464, 400) on iframe.demo-frame >> nth=0 >> internal:control=enter-frame >> span:has-text('Pre
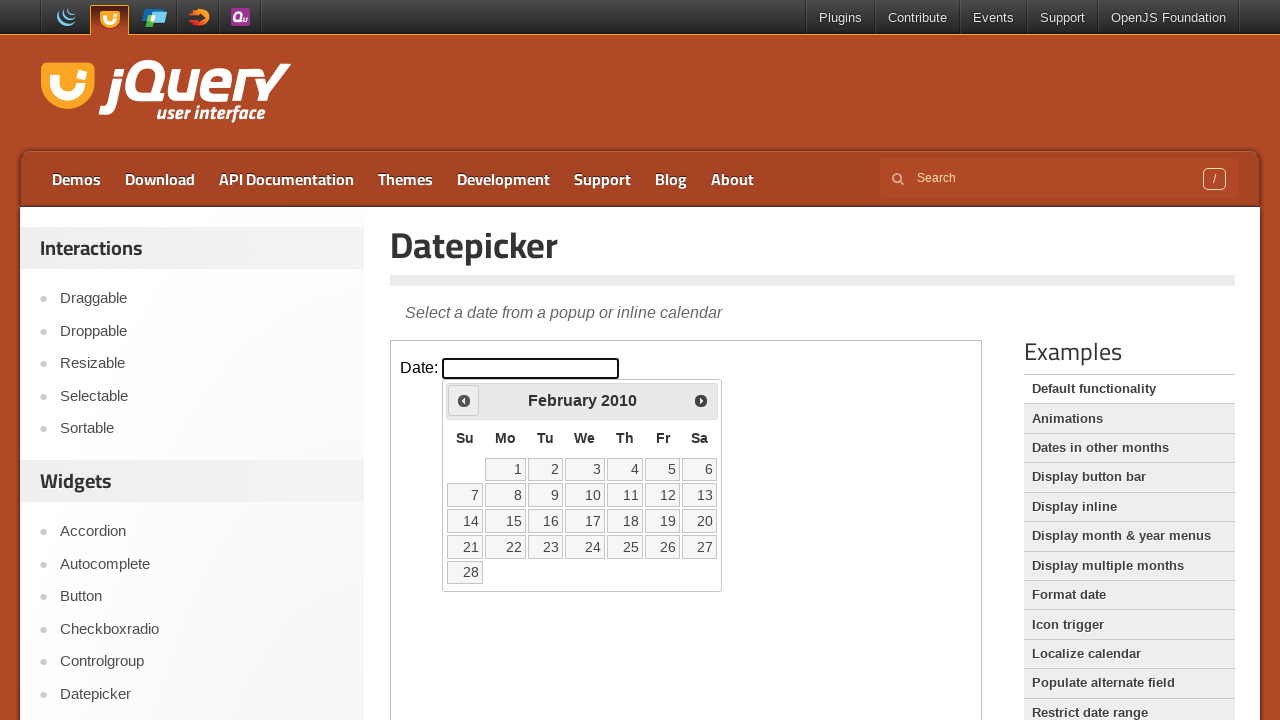

Retrieved updated month: February
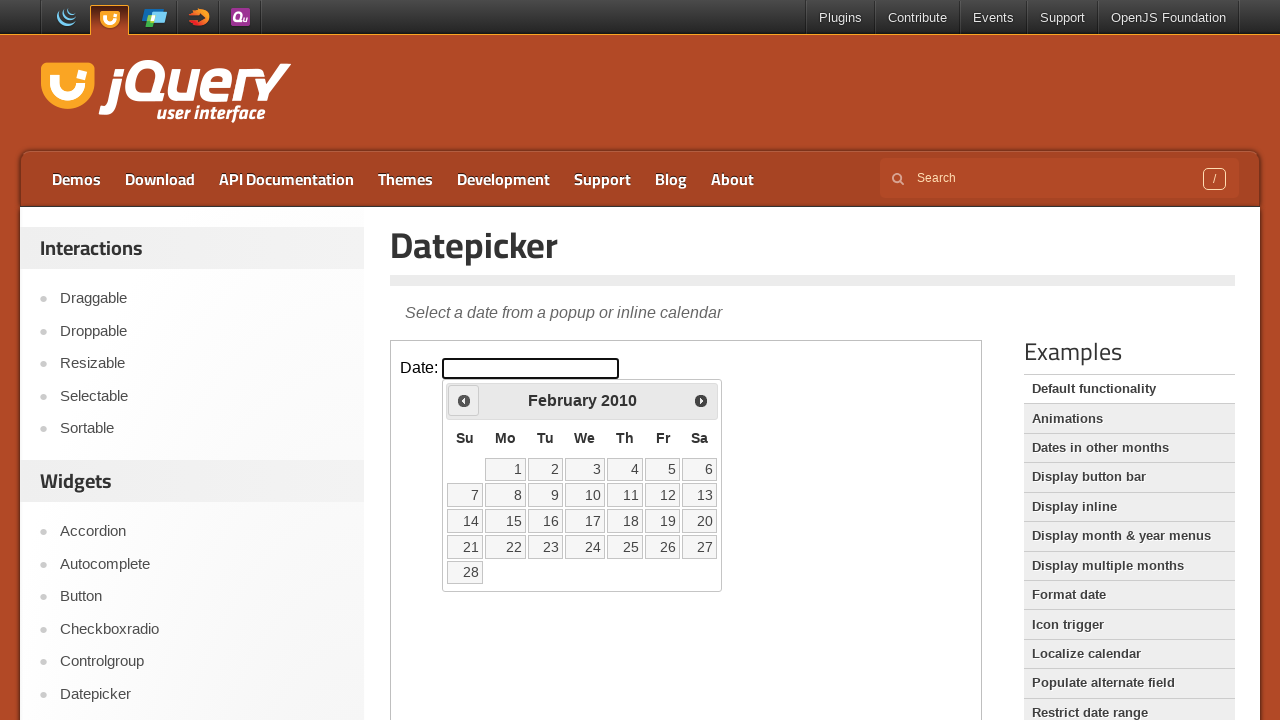

Retrieved updated year: 2010
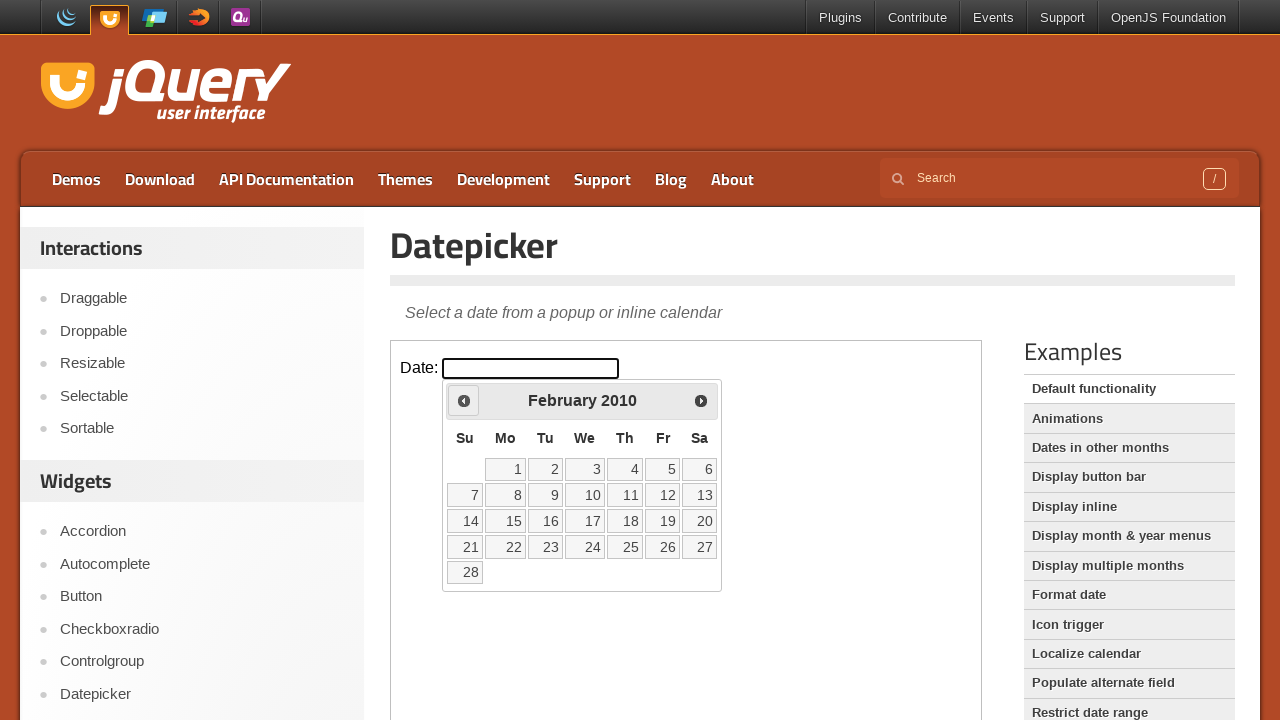

Clicked Previous button to navigate backwards from February 2010 at (464, 400) on iframe.demo-frame >> nth=0 >> internal:control=enter-frame >> span:has-text('Pre
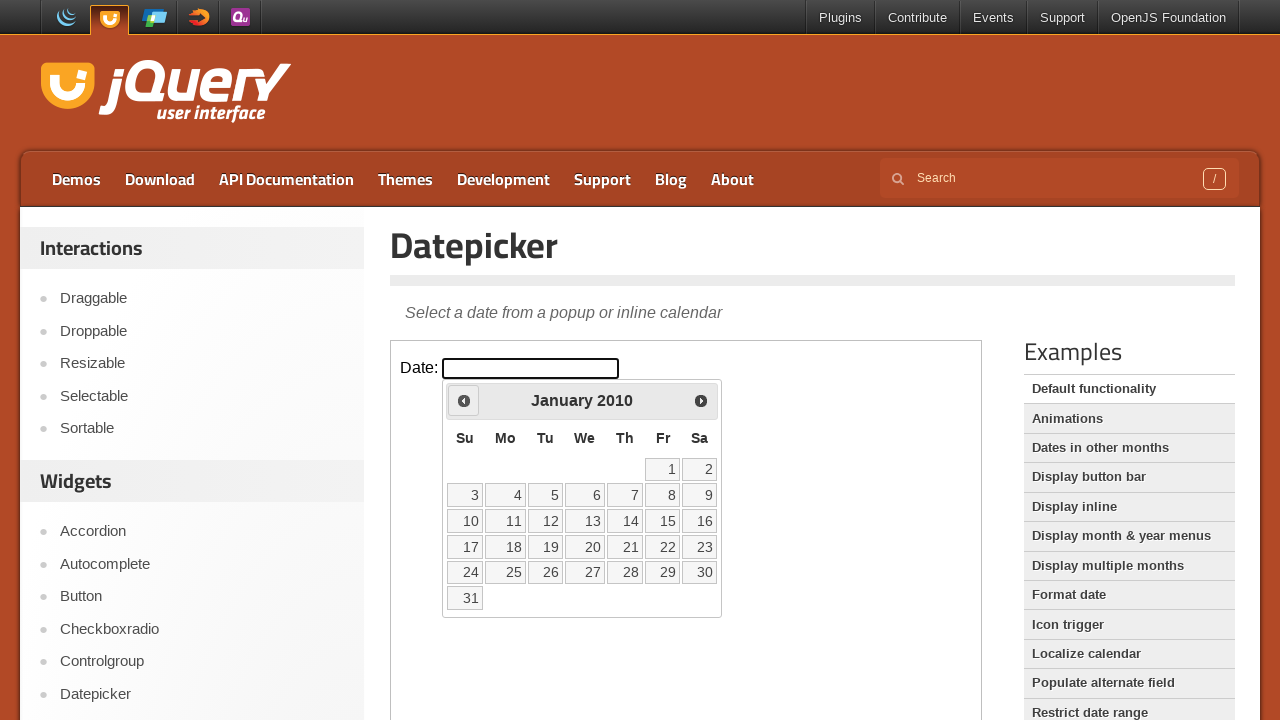

Retrieved updated month: January
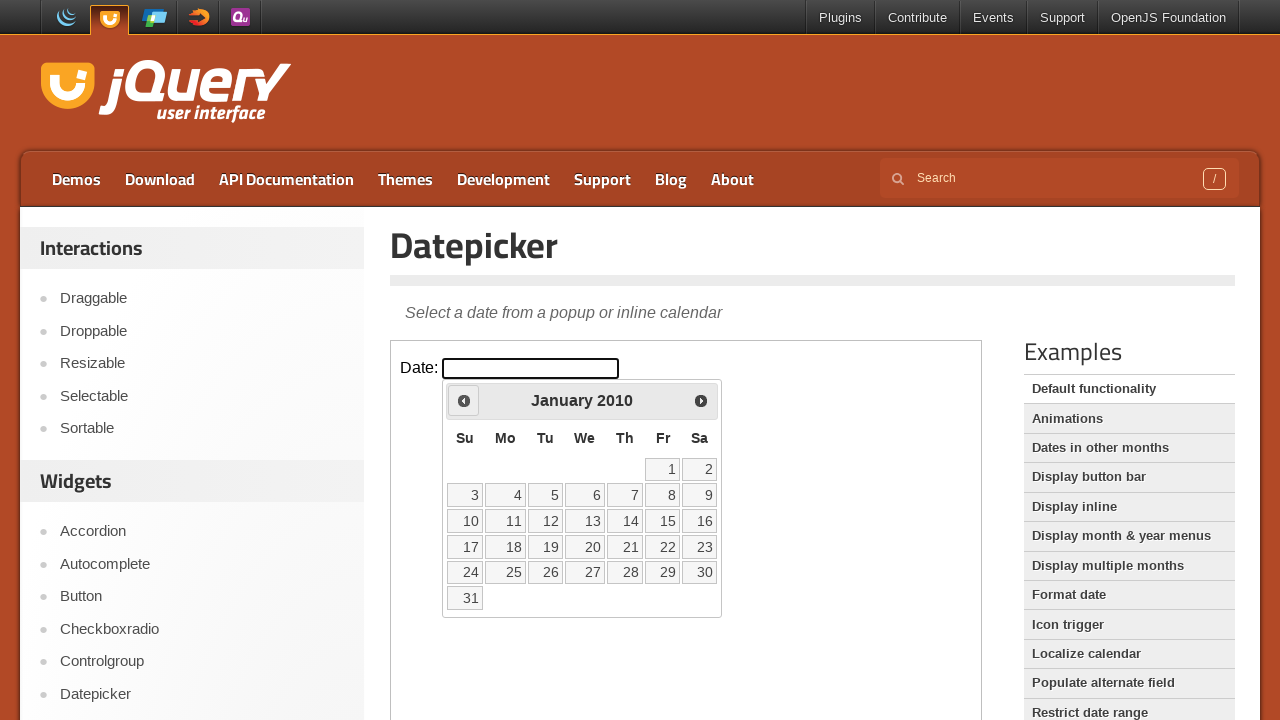

Retrieved updated year: 2010
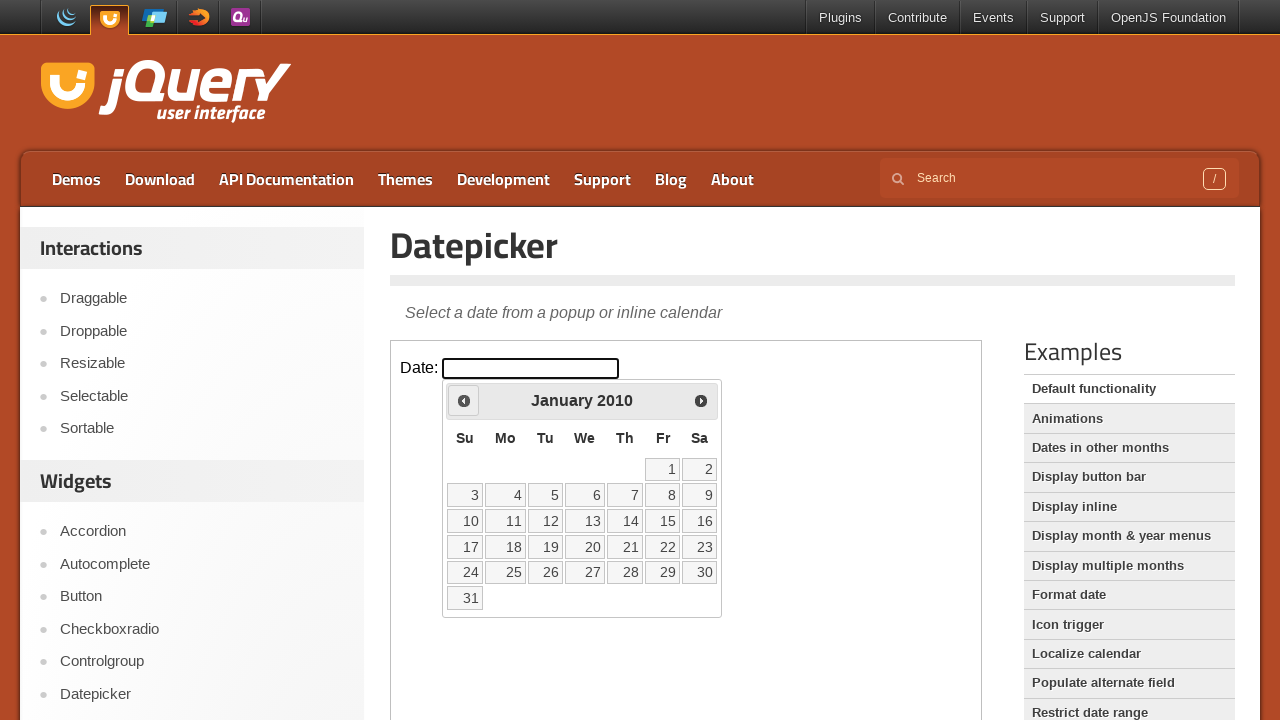

Clicked Previous button to navigate backwards from January 2010 at (464, 400) on iframe.demo-frame >> nth=0 >> internal:control=enter-frame >> span:has-text('Pre
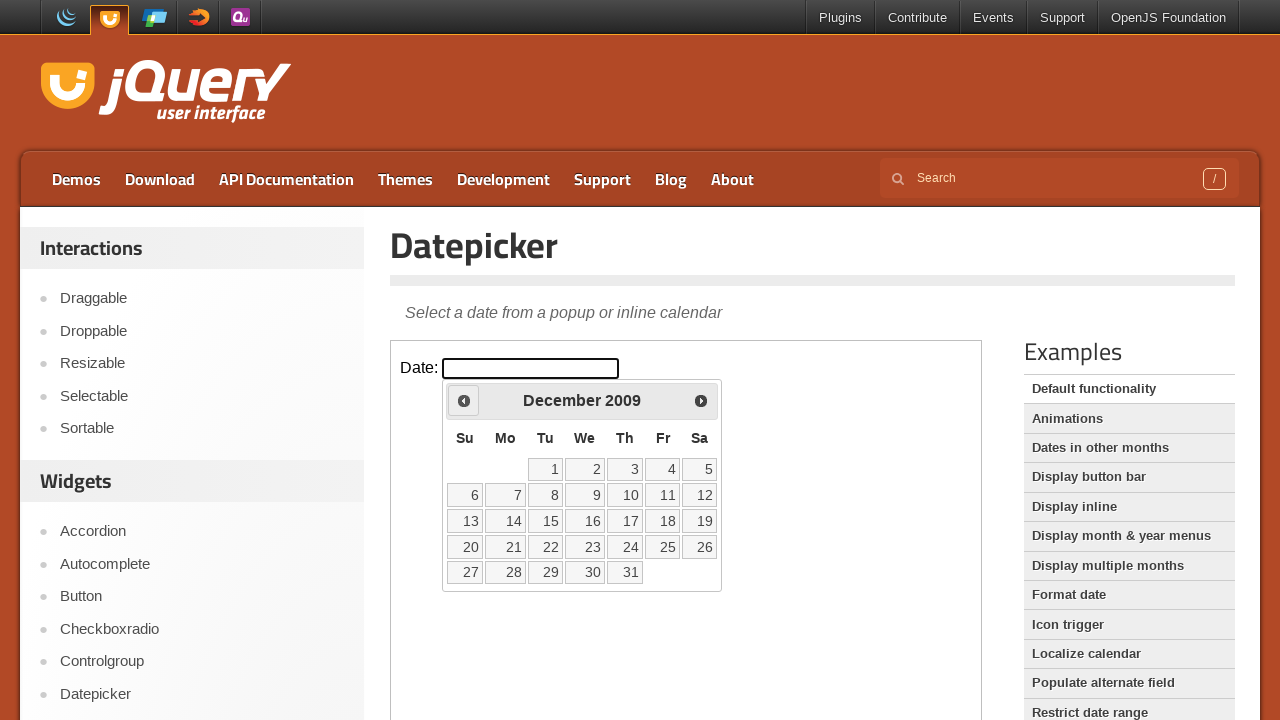

Retrieved updated month: December
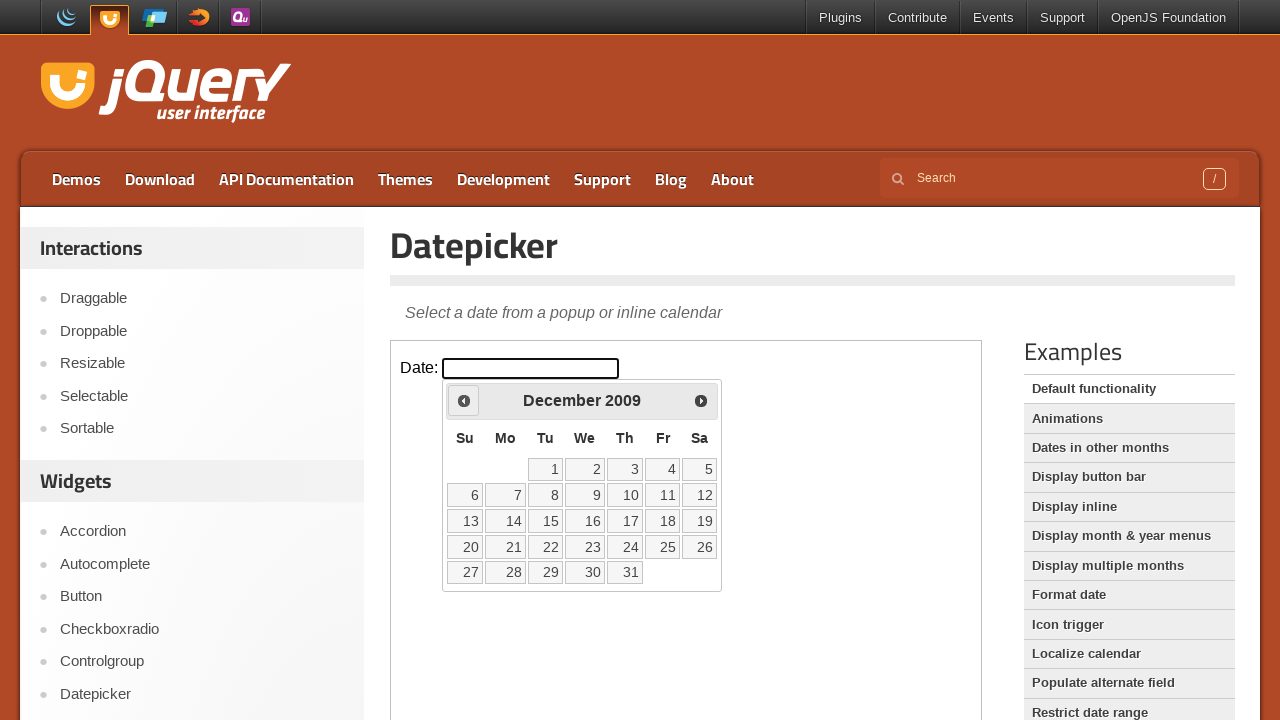

Retrieved updated year: 2009
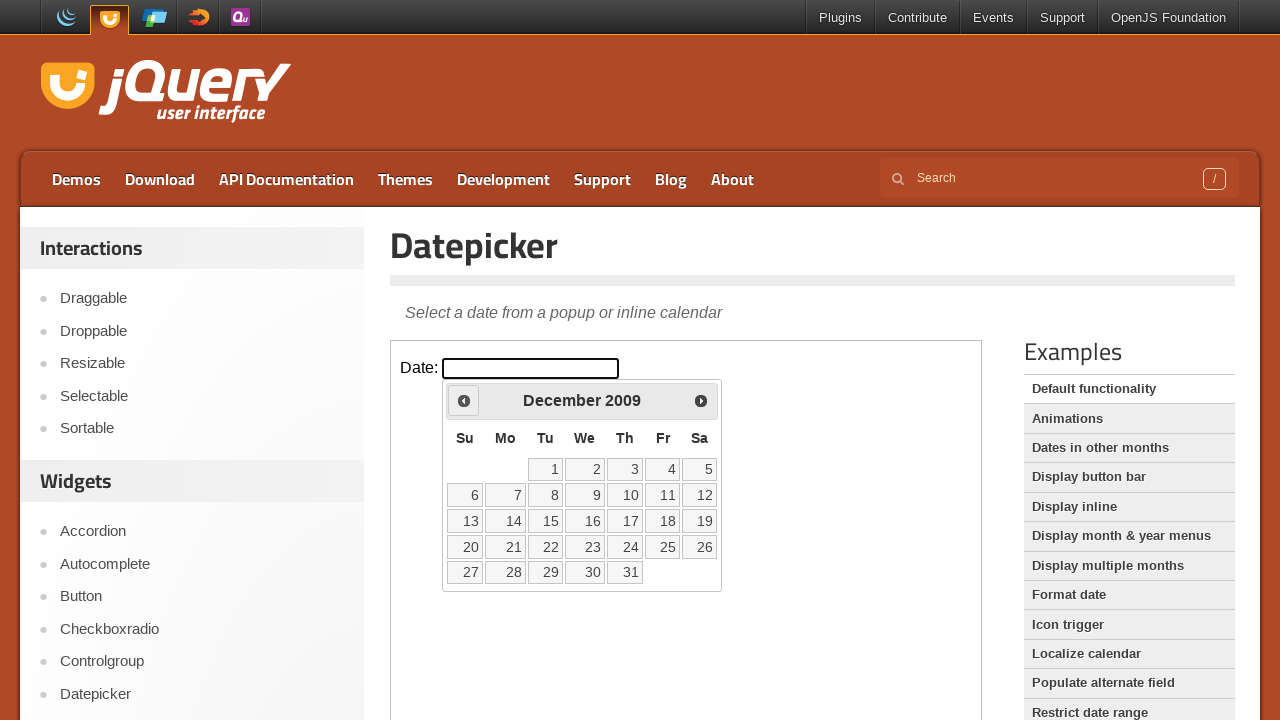

Clicked Previous button to navigate backwards from December 2009 at (464, 400) on iframe.demo-frame >> nth=0 >> internal:control=enter-frame >> span:has-text('Pre
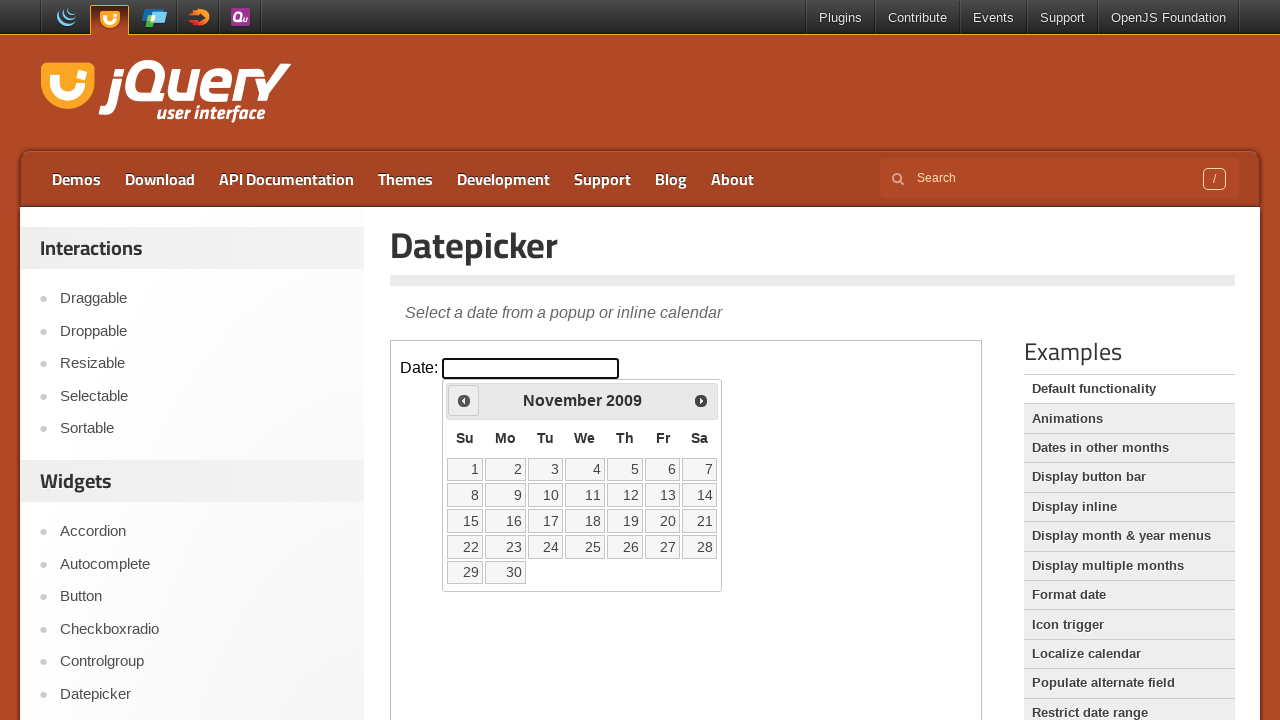

Retrieved updated month: November
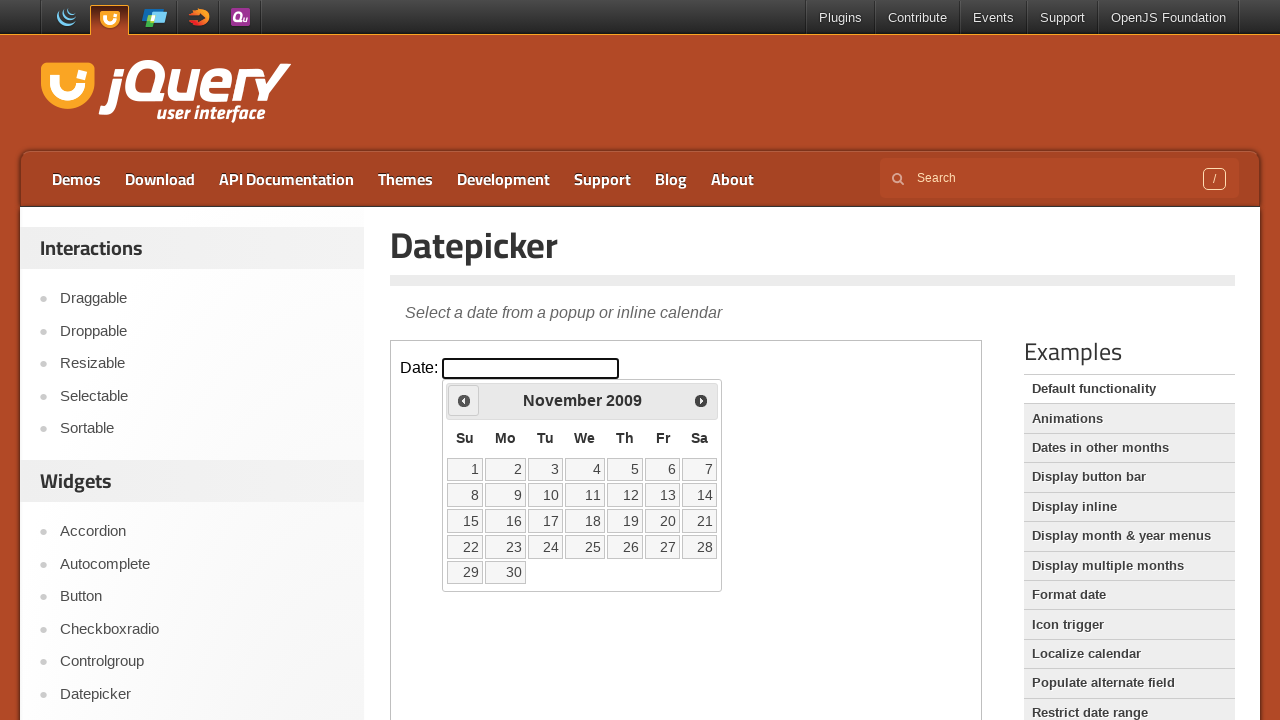

Retrieved updated year: 2009
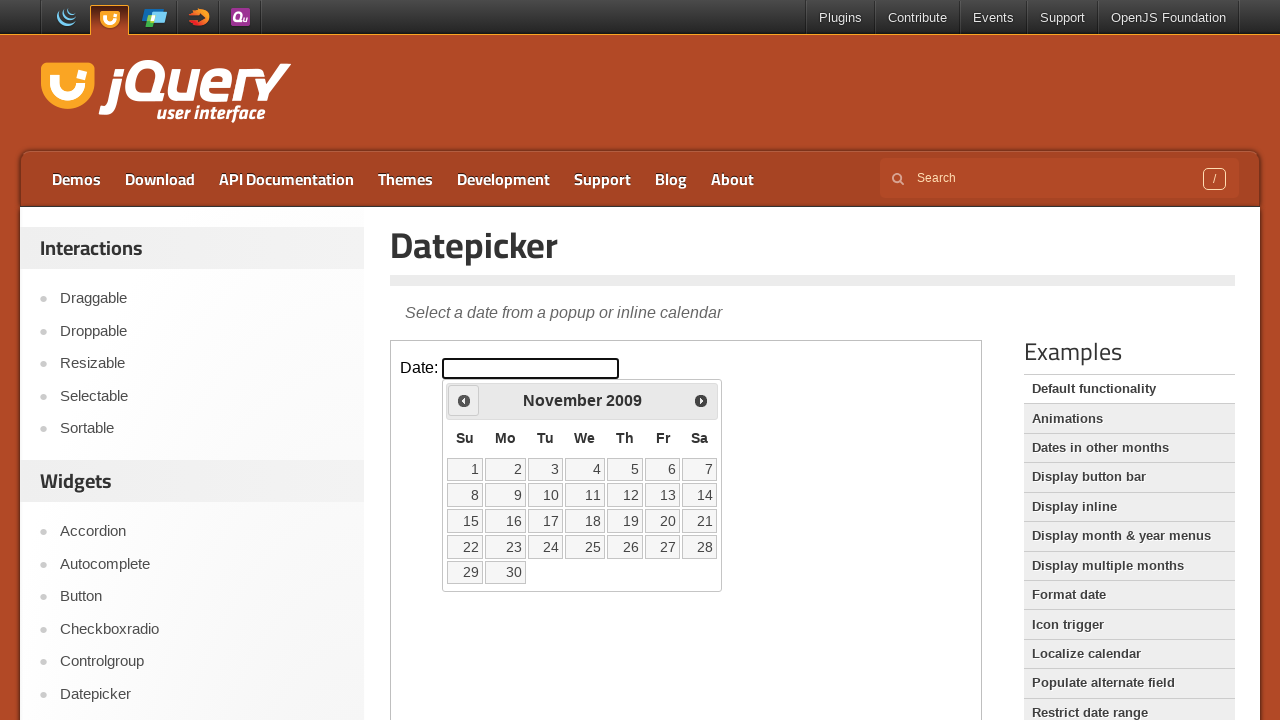

Clicked Previous button to navigate backwards from November 2009 at (464, 400) on iframe.demo-frame >> nth=0 >> internal:control=enter-frame >> span:has-text('Pre
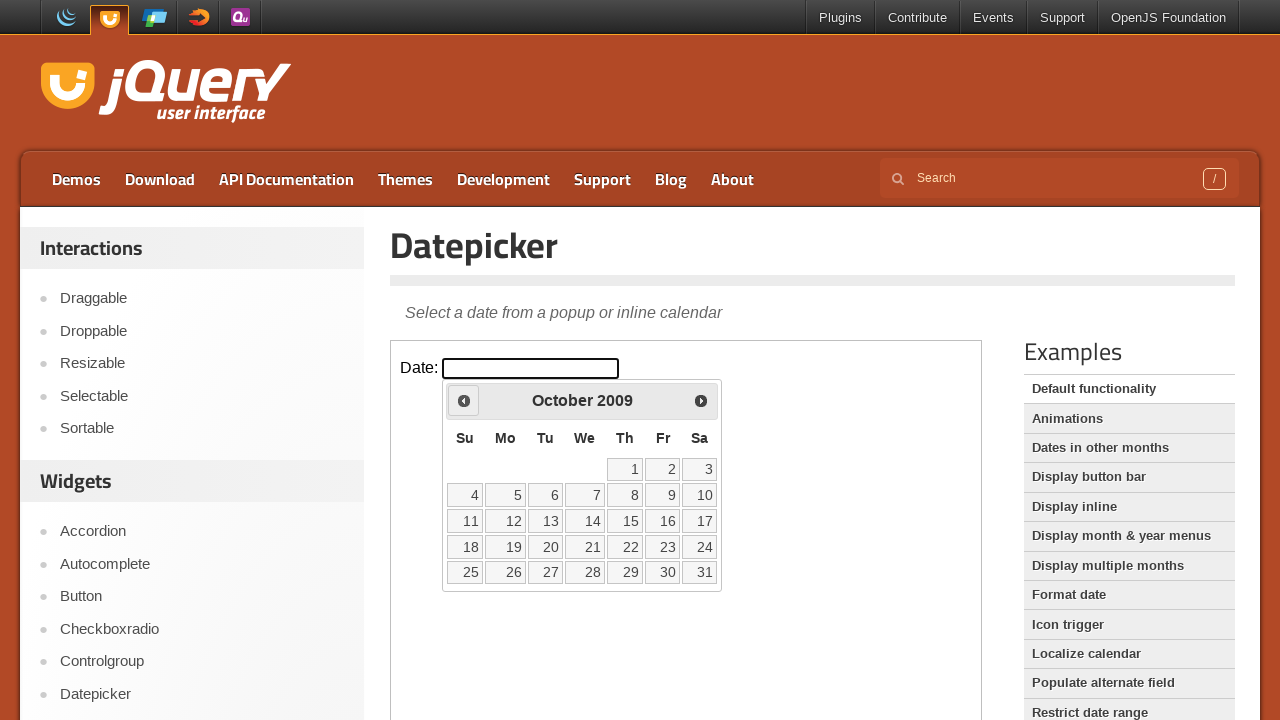

Retrieved updated month: October
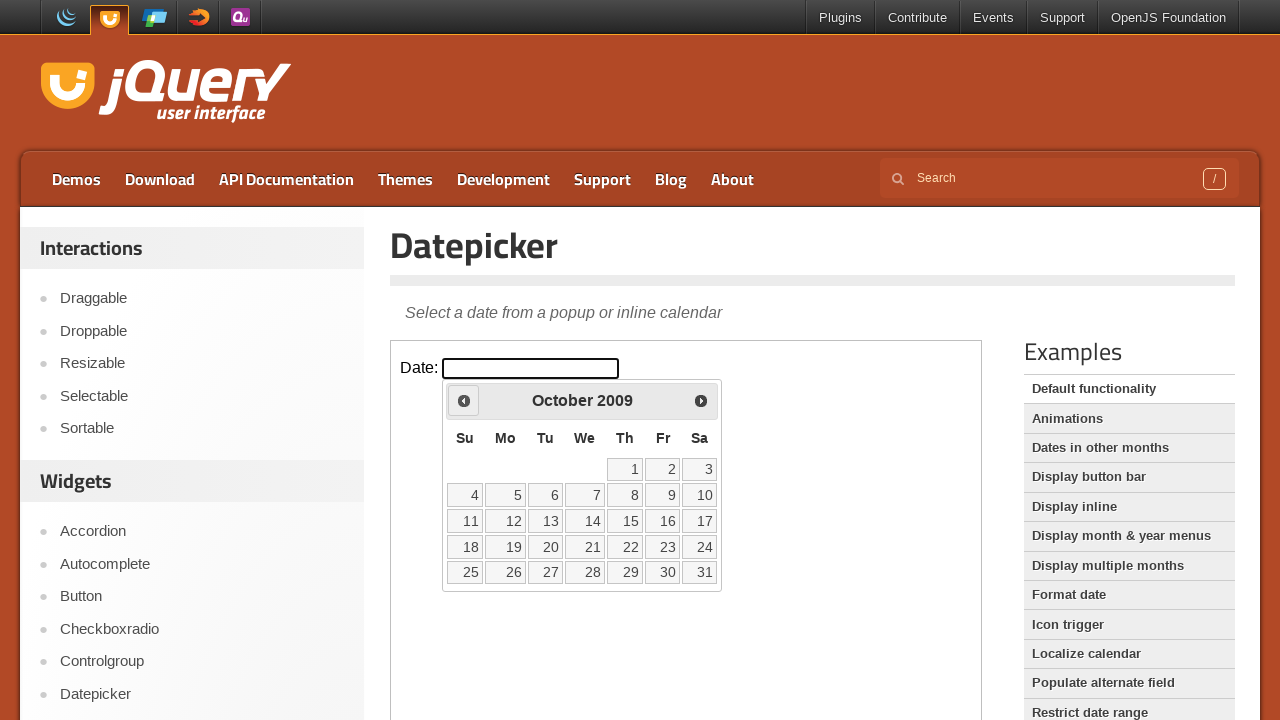

Retrieved updated year: 2009
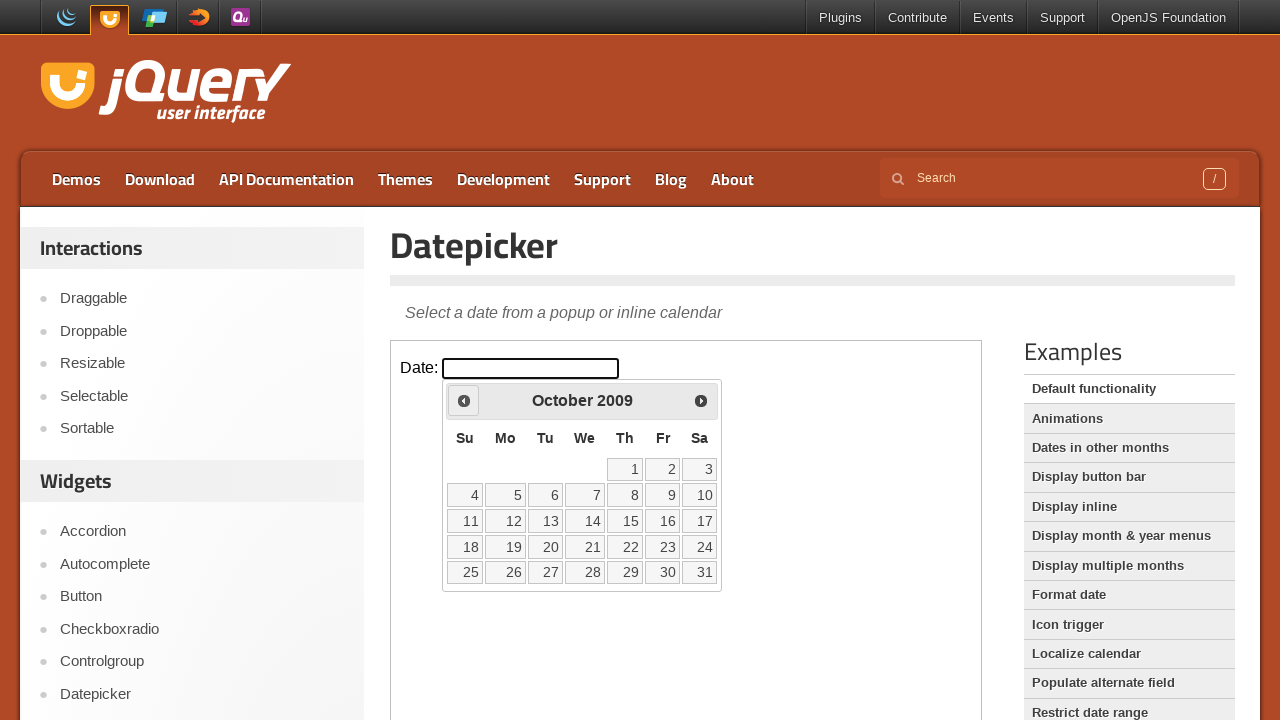

Clicked Previous button to navigate backwards from October 2009 at (464, 400) on iframe.demo-frame >> nth=0 >> internal:control=enter-frame >> span:has-text('Pre
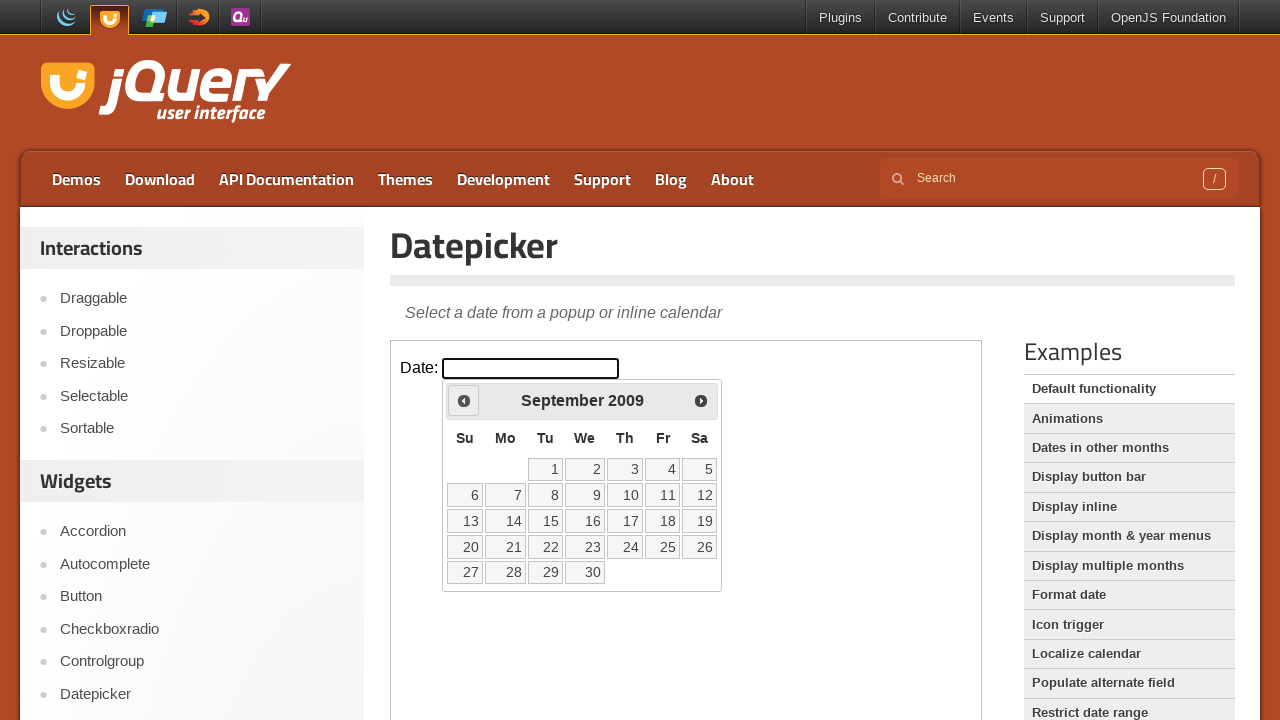

Retrieved updated month: September
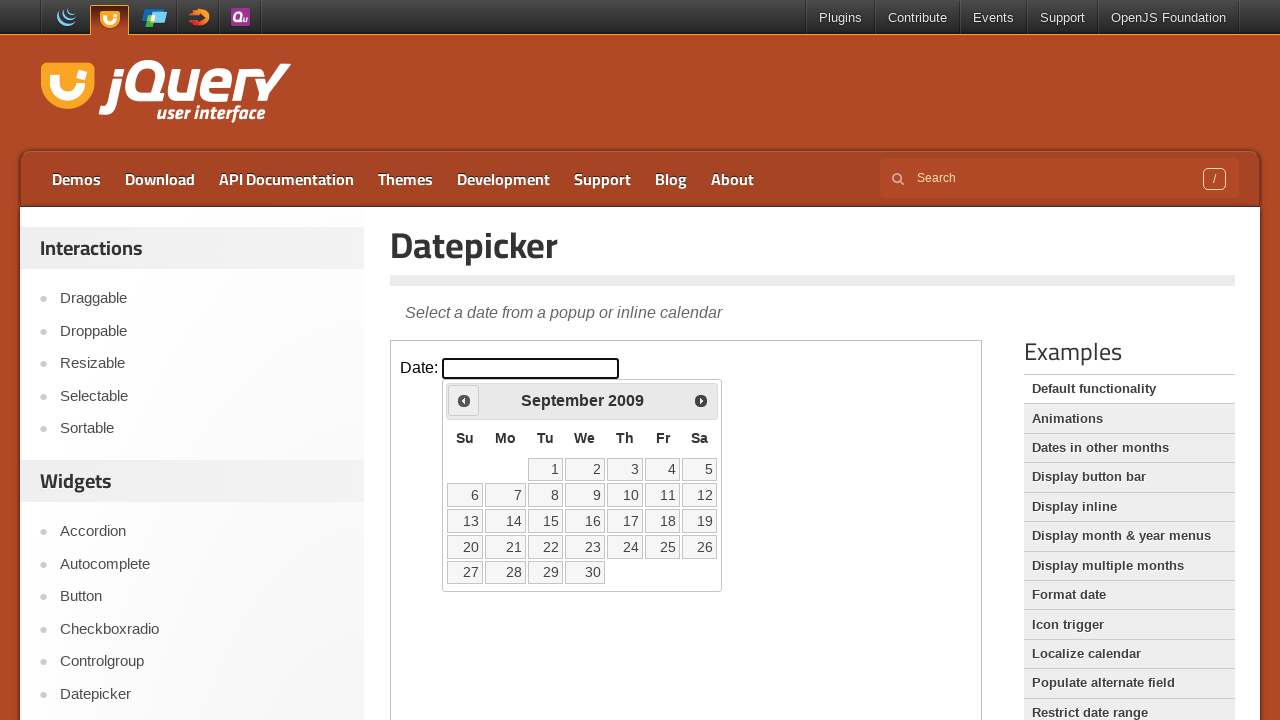

Retrieved updated year: 2009
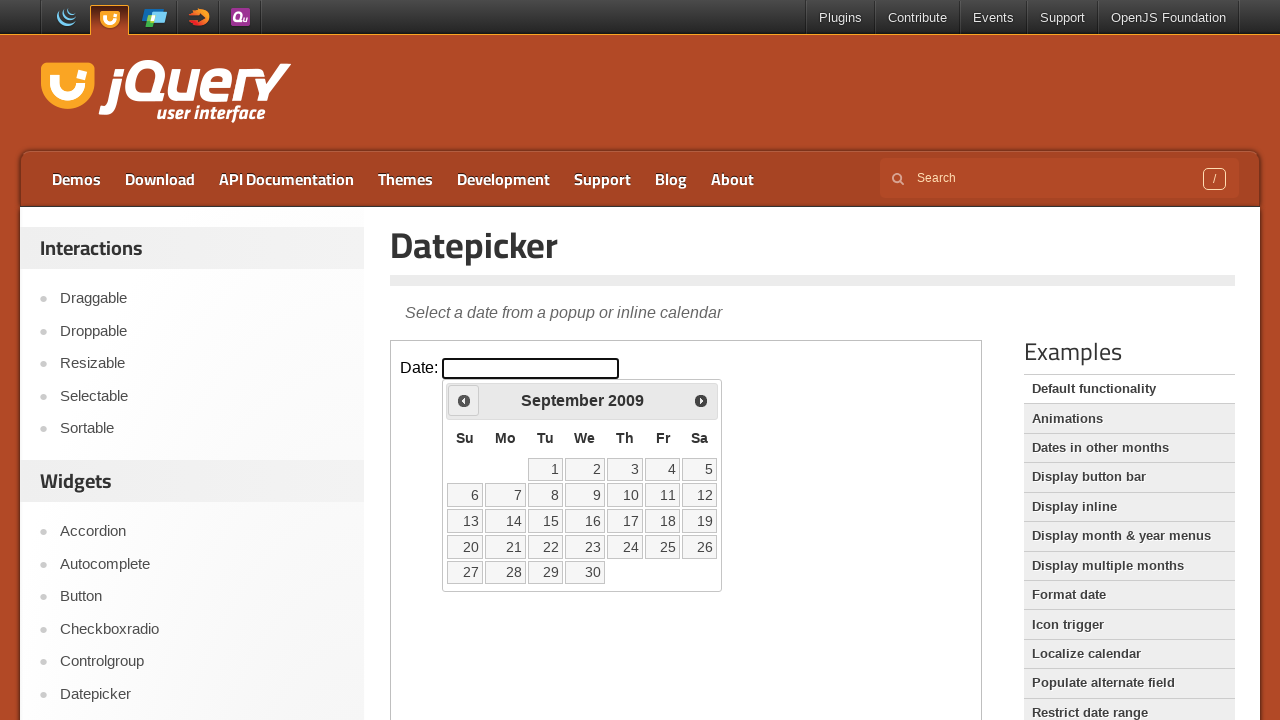

Clicked Previous button to navigate backwards from September 2009 at (464, 400) on iframe.demo-frame >> nth=0 >> internal:control=enter-frame >> span:has-text('Pre
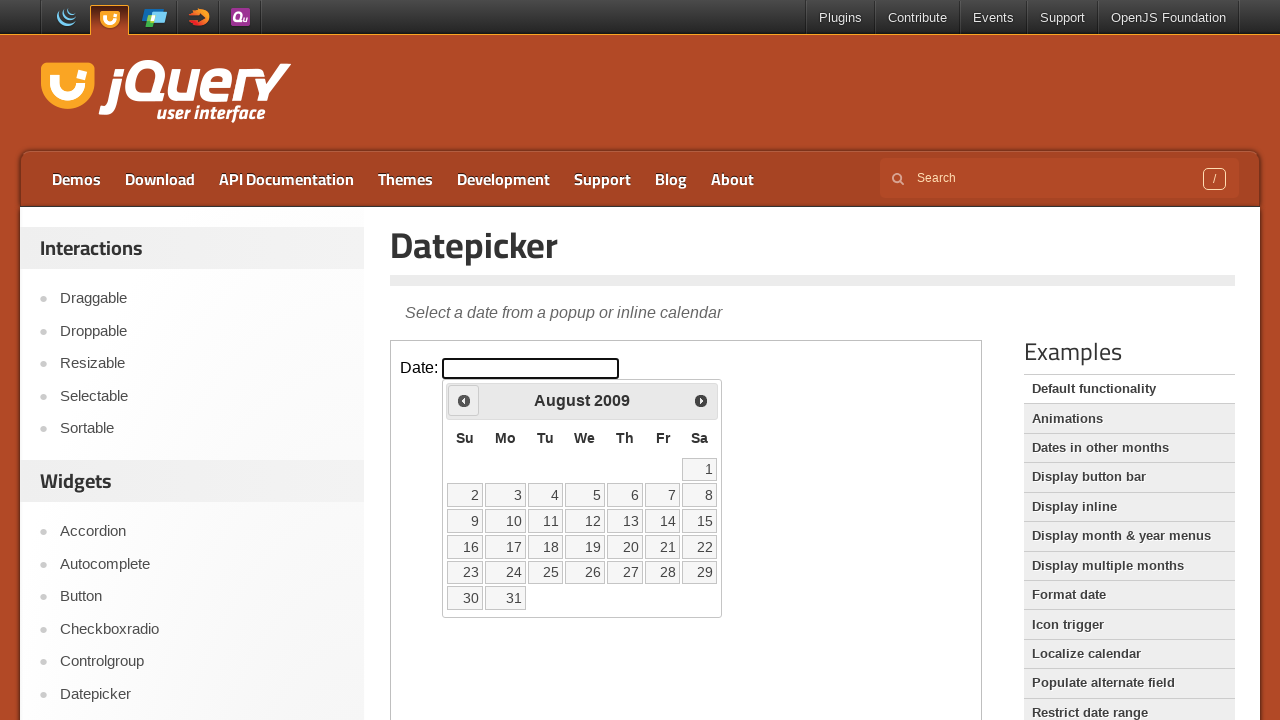

Retrieved updated month: August
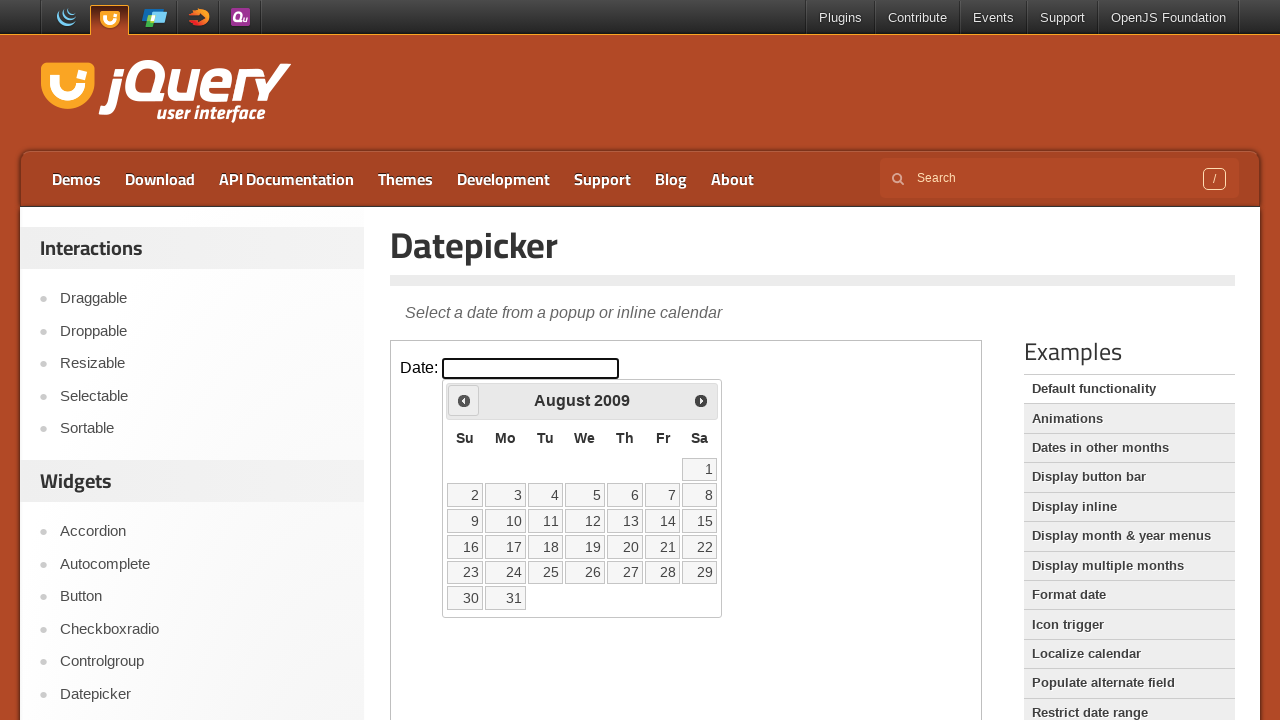

Retrieved updated year: 2009
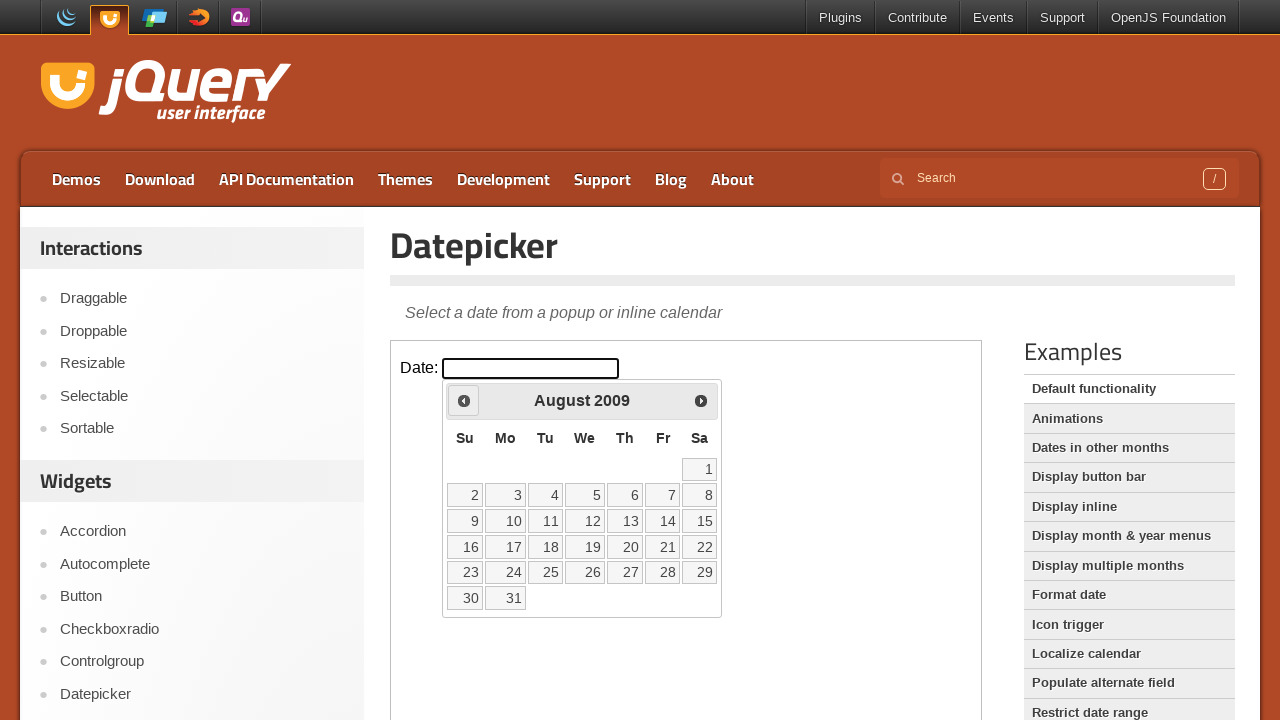

Clicked Previous button to navigate backwards from August 2009 at (464, 400) on iframe.demo-frame >> nth=0 >> internal:control=enter-frame >> span:has-text('Pre
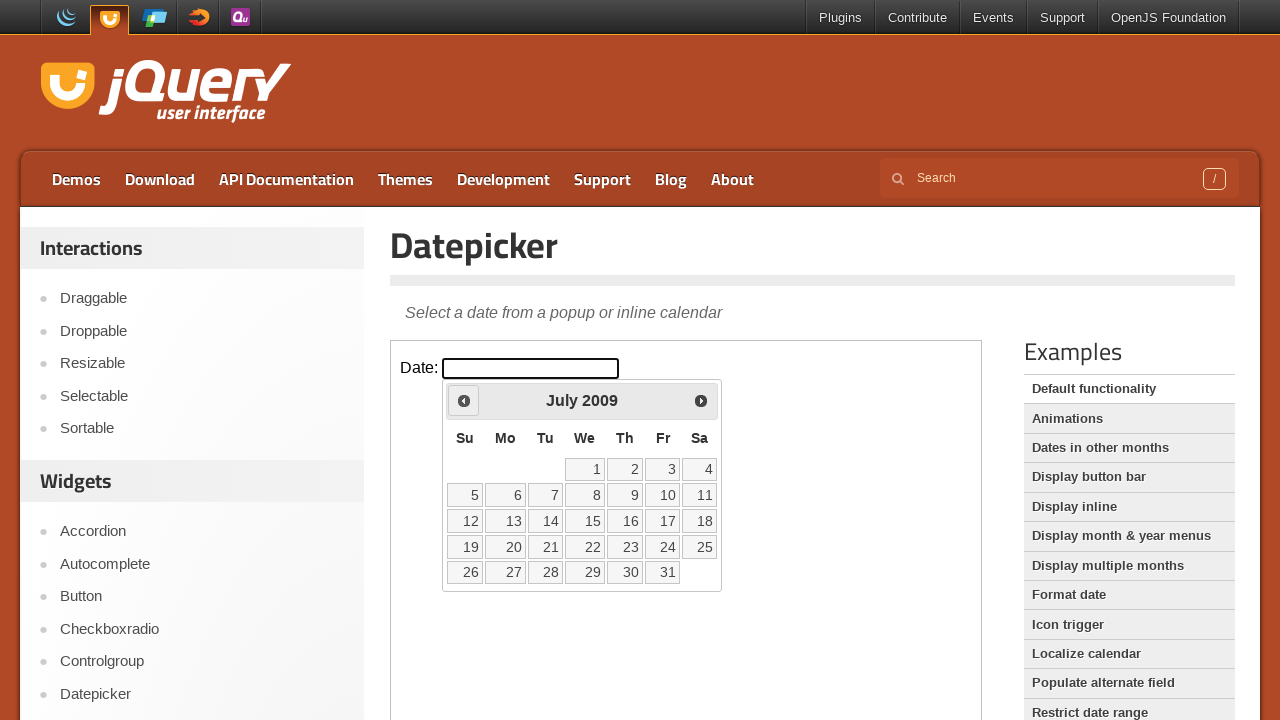

Retrieved updated month: July
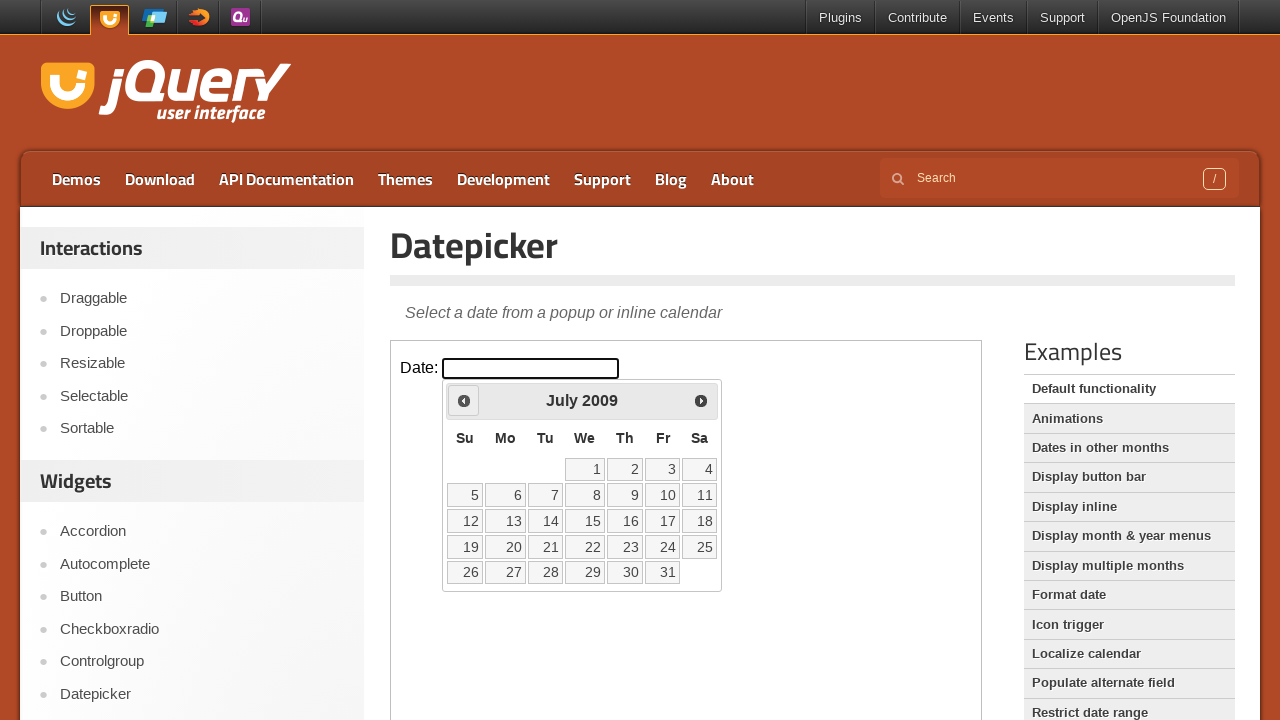

Retrieved updated year: 2009
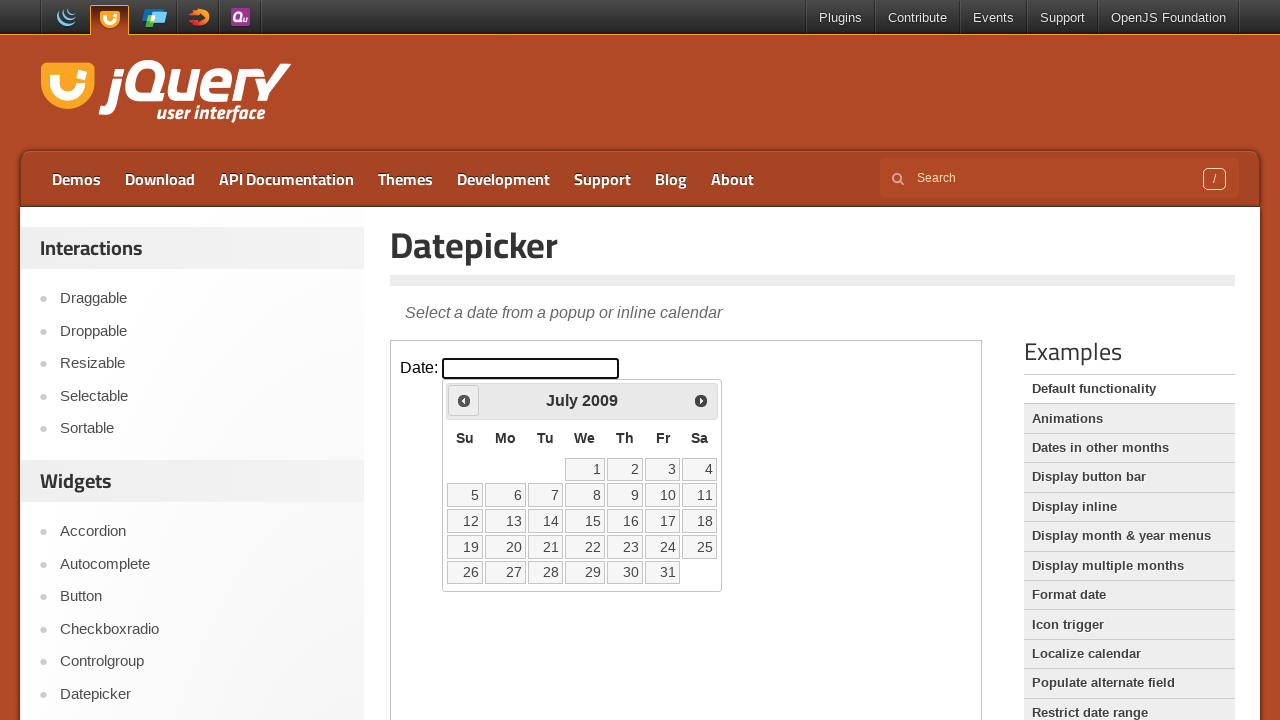

Clicked Previous button to navigate backwards from July 2009 at (464, 400) on iframe.demo-frame >> nth=0 >> internal:control=enter-frame >> span:has-text('Pre
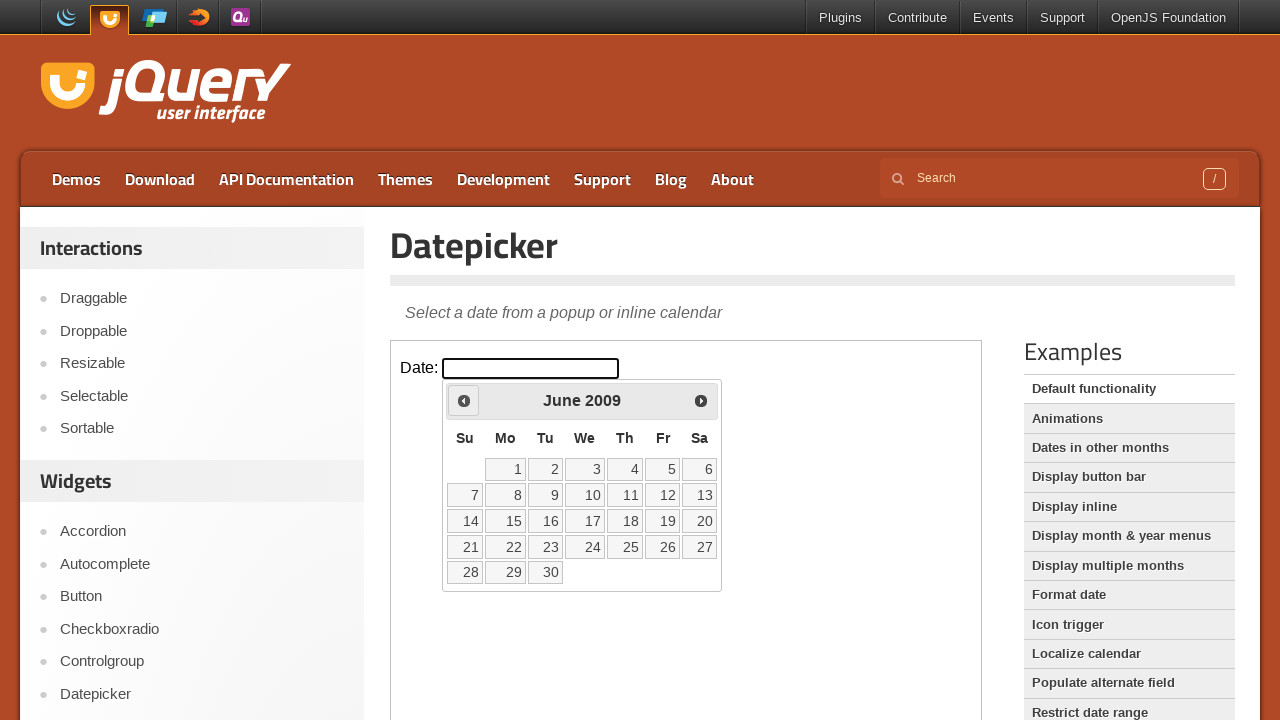

Retrieved updated month: June
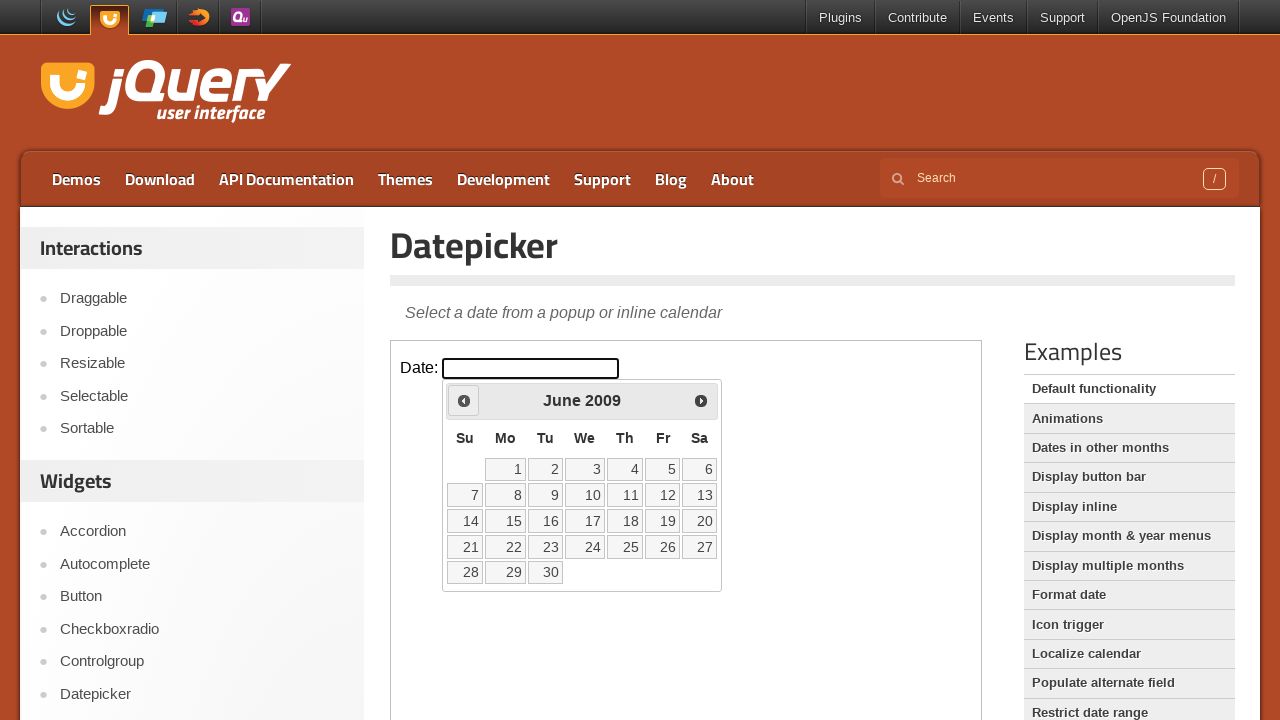

Retrieved updated year: 2009
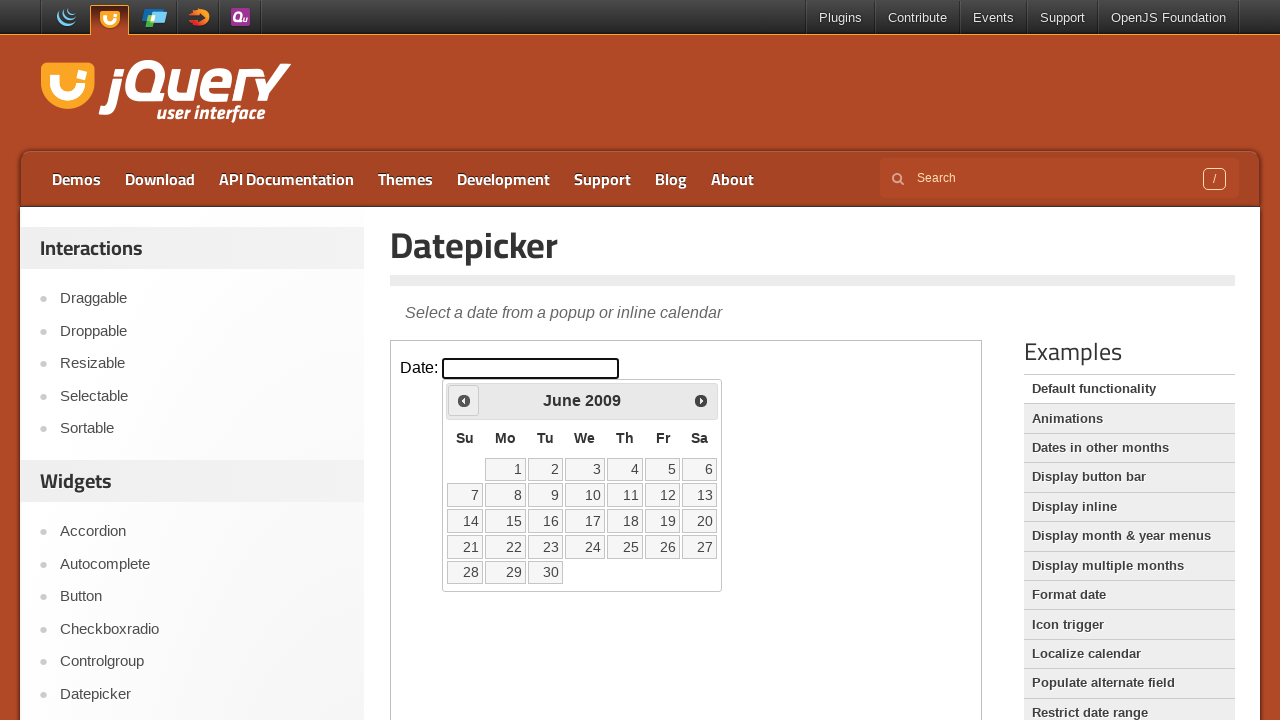

Clicked Previous button to navigate backwards from June 2009 at (464, 400) on iframe.demo-frame >> nth=0 >> internal:control=enter-frame >> span:has-text('Pre
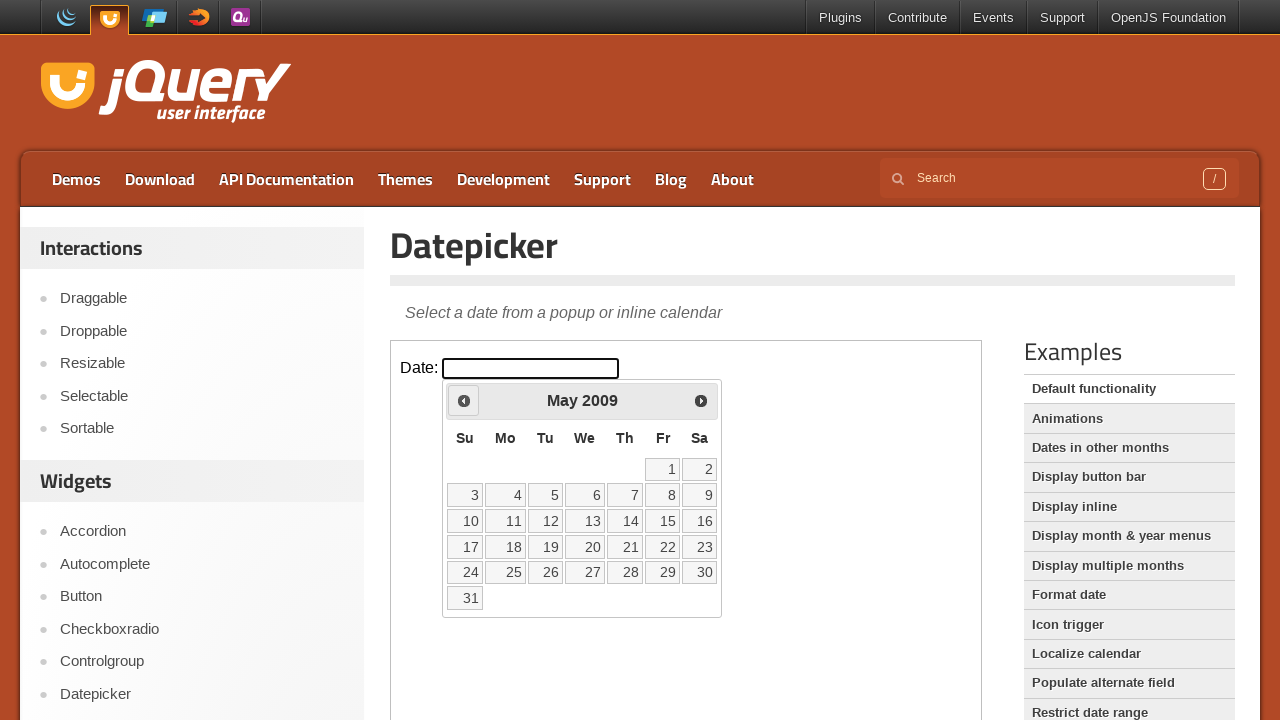

Retrieved updated month: May
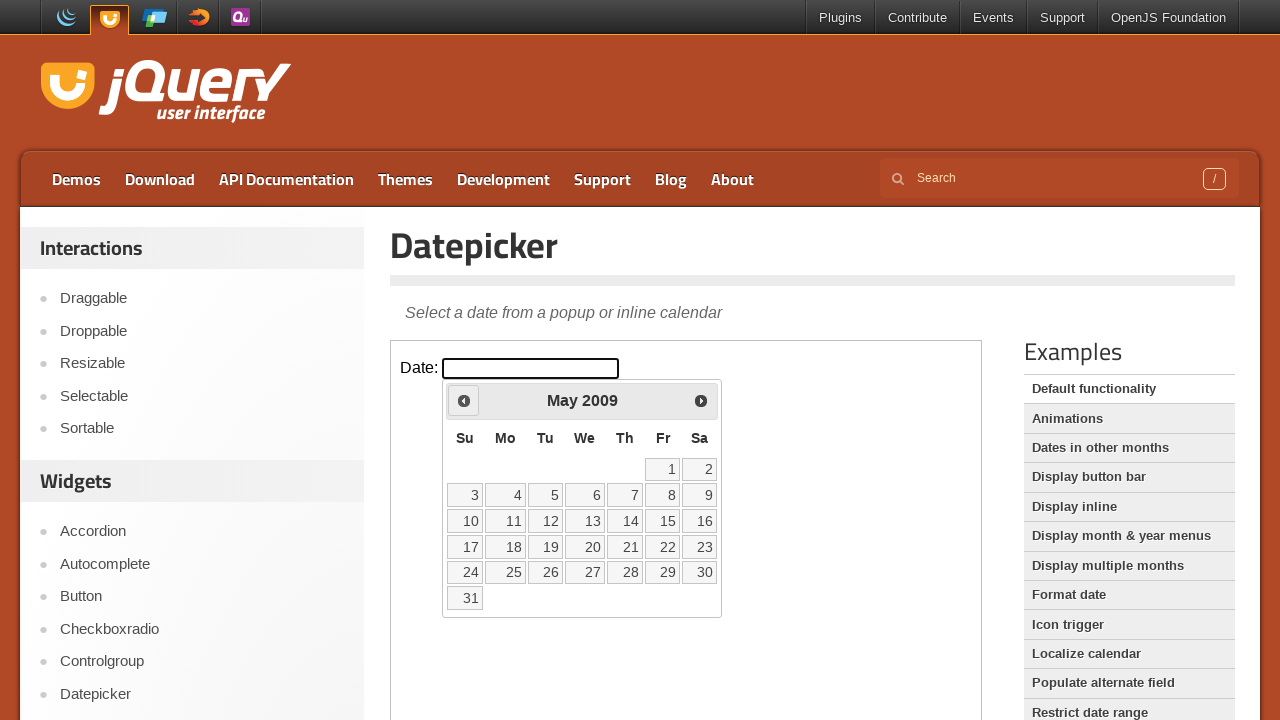

Retrieved updated year: 2009
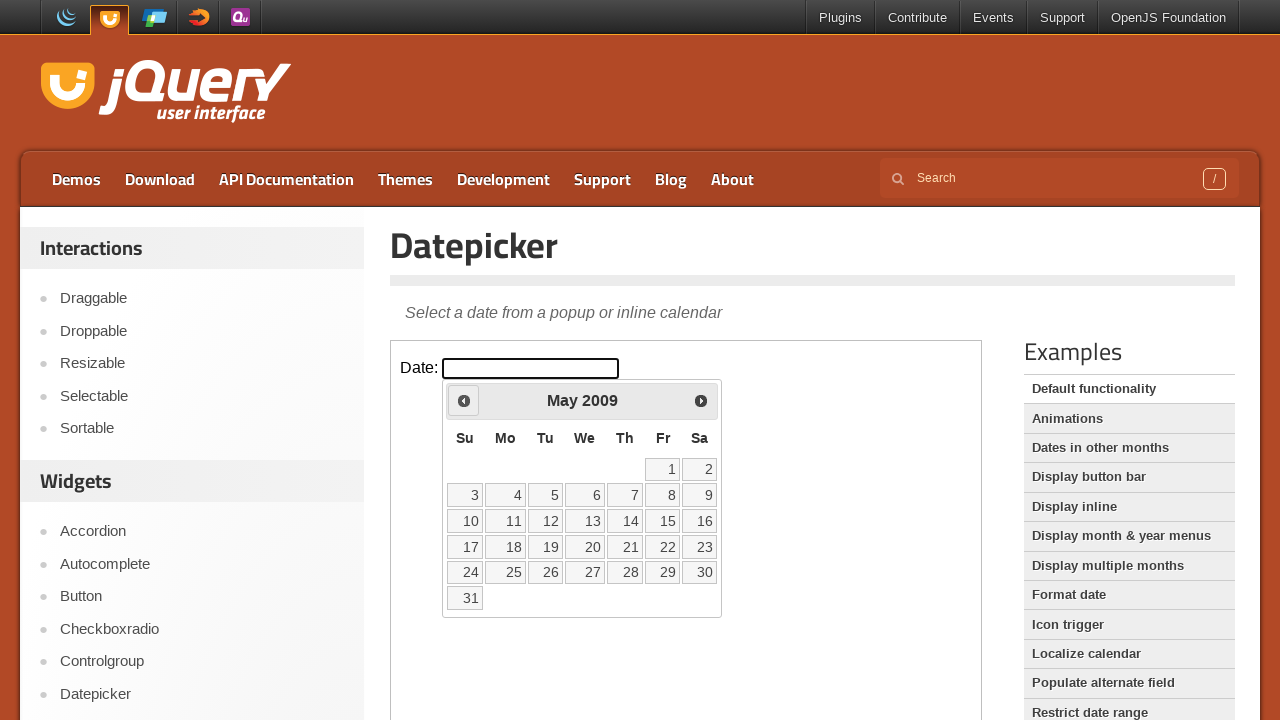

Clicked Previous button to navigate backwards from May 2009 at (464, 400) on iframe.demo-frame >> nth=0 >> internal:control=enter-frame >> span:has-text('Pre
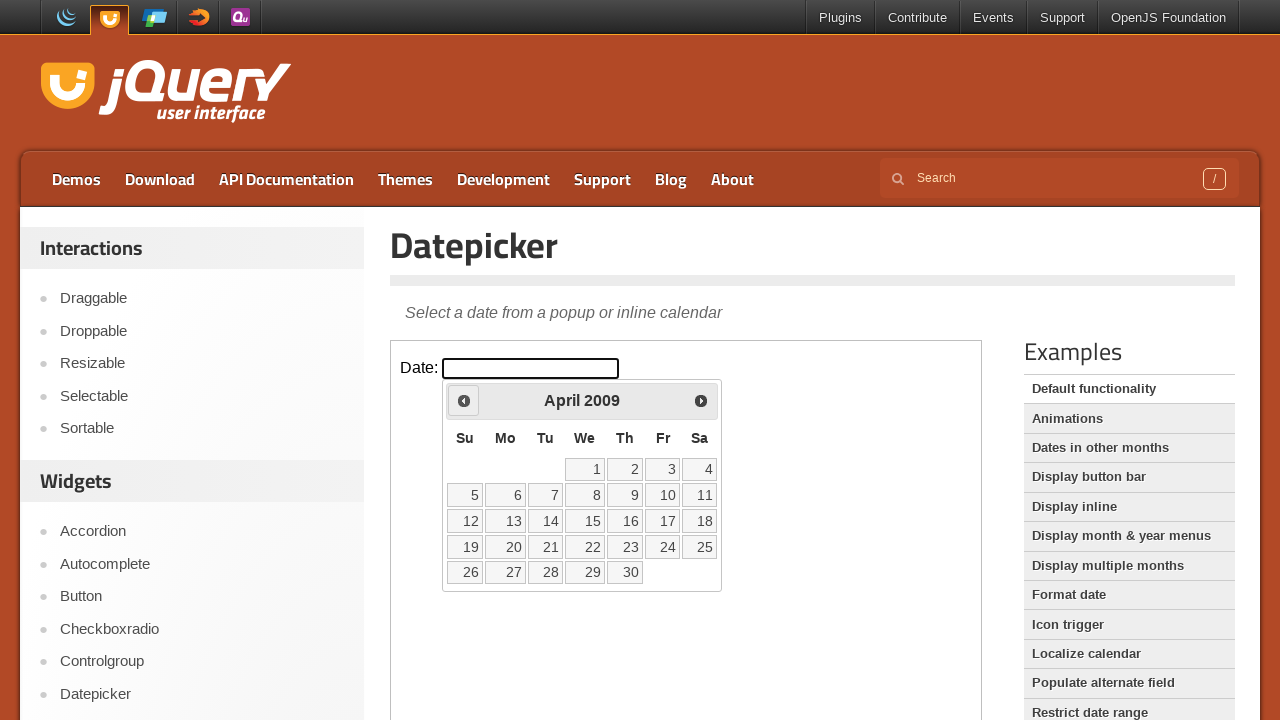

Retrieved updated month: April
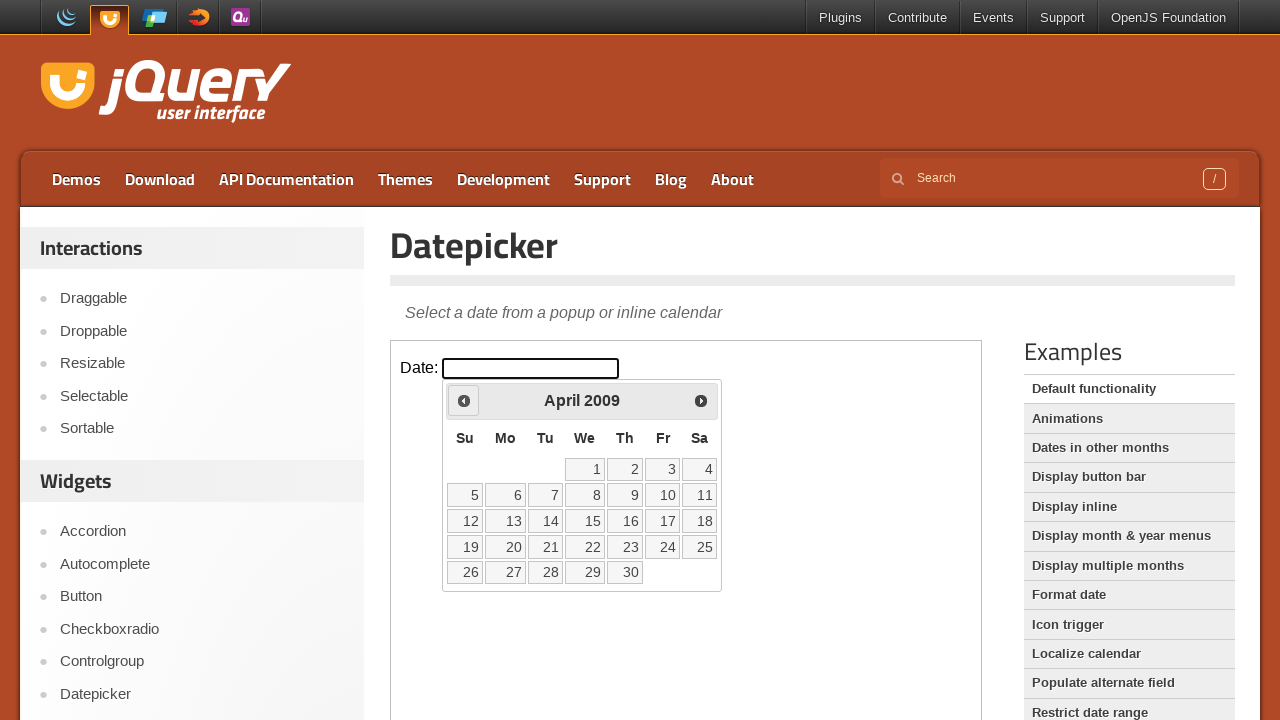

Retrieved updated year: 2009
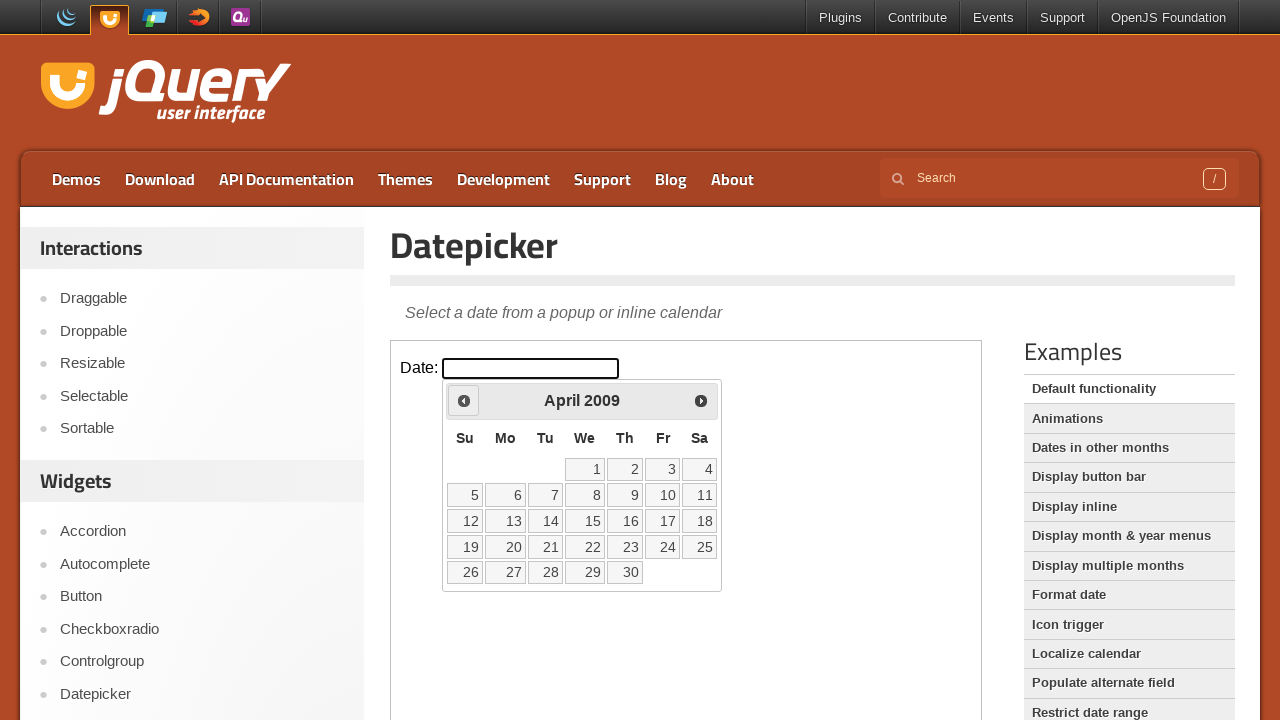

Clicked Previous button to navigate backwards from April 2009 at (464, 400) on iframe.demo-frame >> nth=0 >> internal:control=enter-frame >> span:has-text('Pre
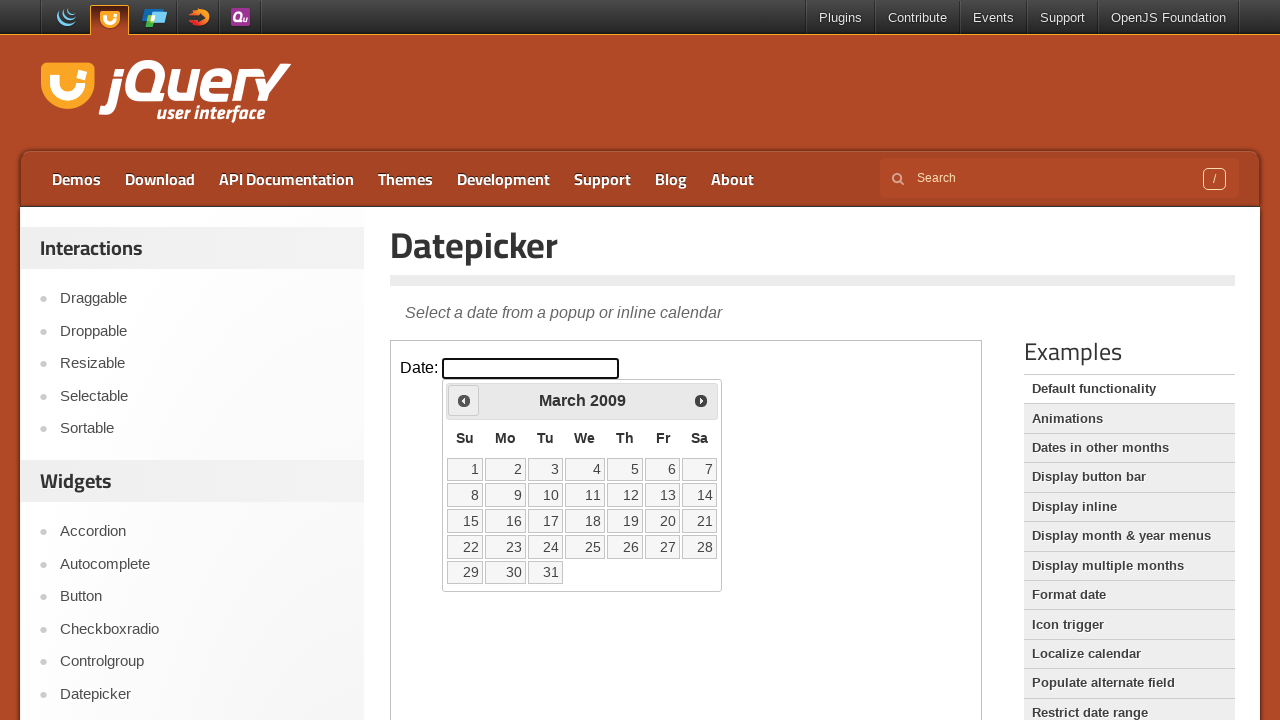

Retrieved updated month: March
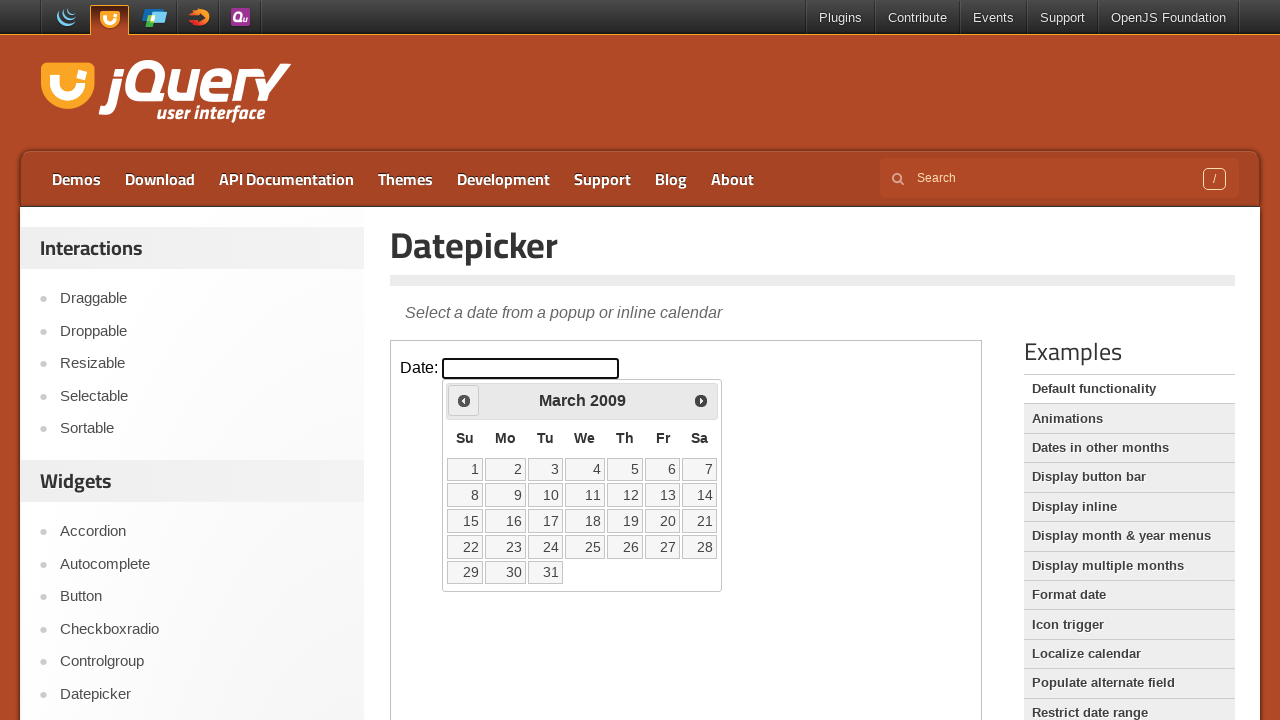

Retrieved updated year: 2009
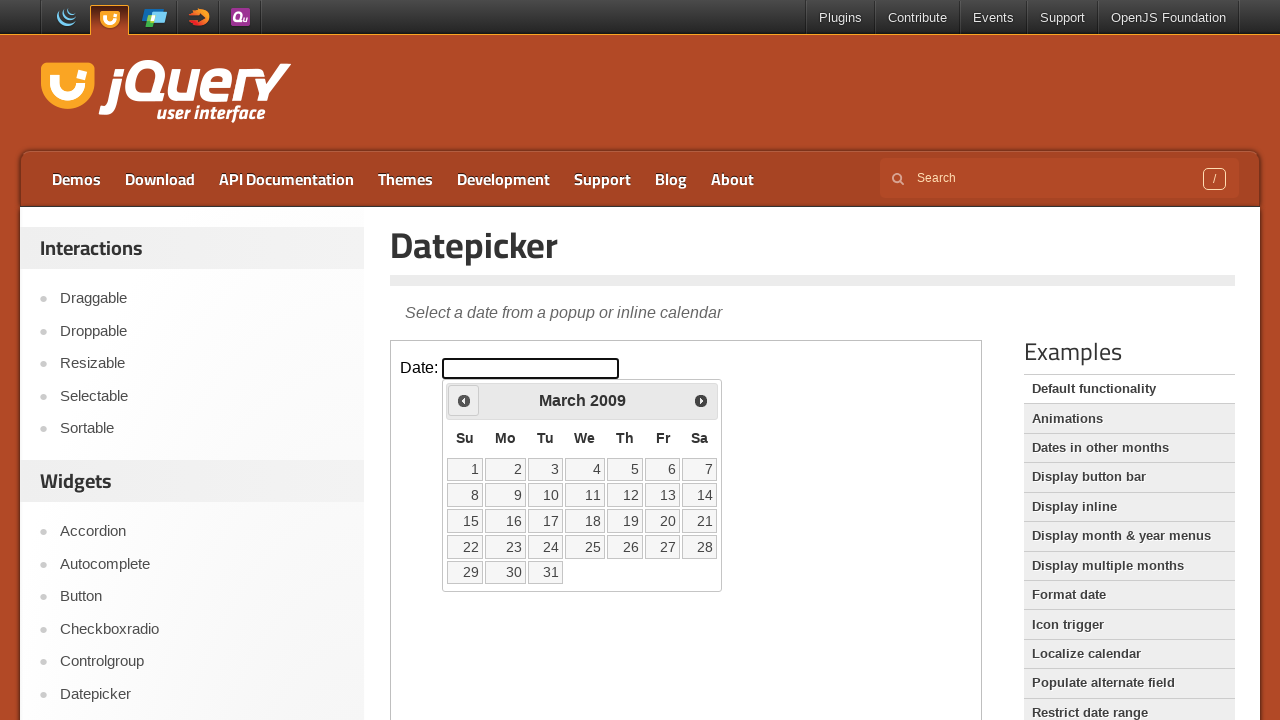

Clicked Previous button to navigate backwards from March 2009 at (464, 400) on iframe.demo-frame >> nth=0 >> internal:control=enter-frame >> span:has-text('Pre
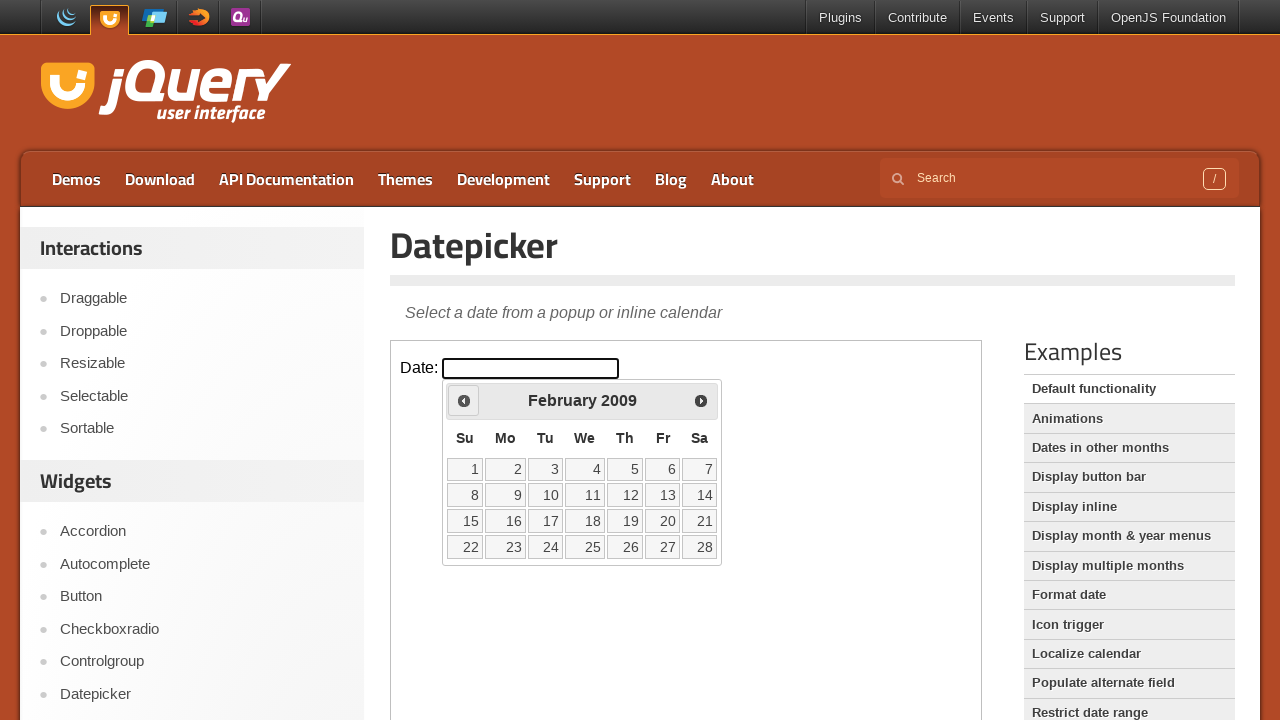

Retrieved updated month: February
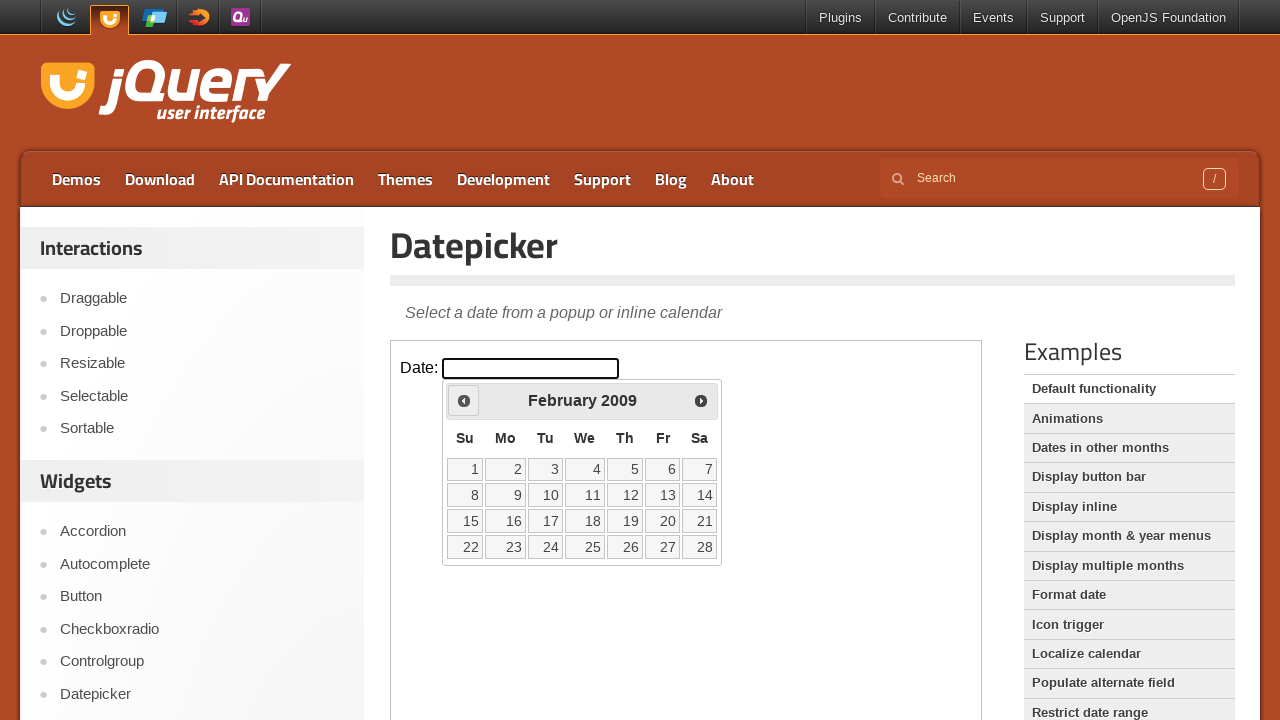

Retrieved updated year: 2009
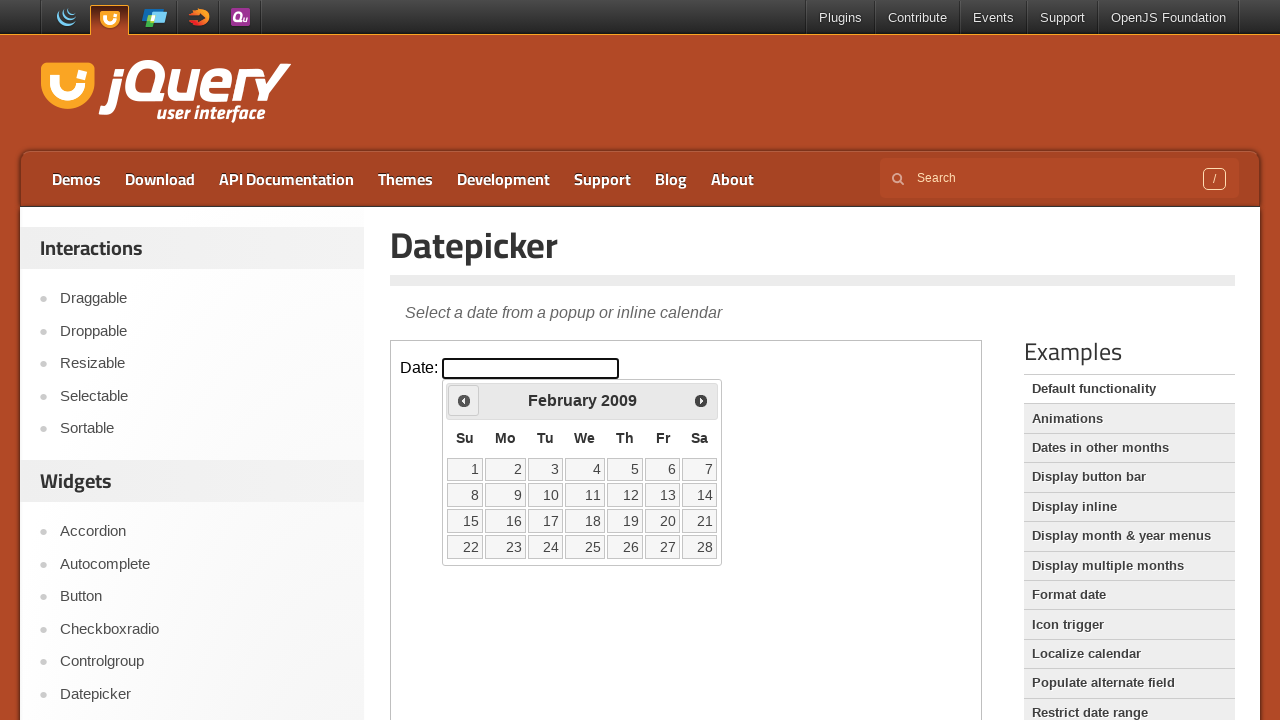

Clicked Previous button to navigate backwards from February 2009 at (464, 400) on iframe.demo-frame >> nth=0 >> internal:control=enter-frame >> span:has-text('Pre
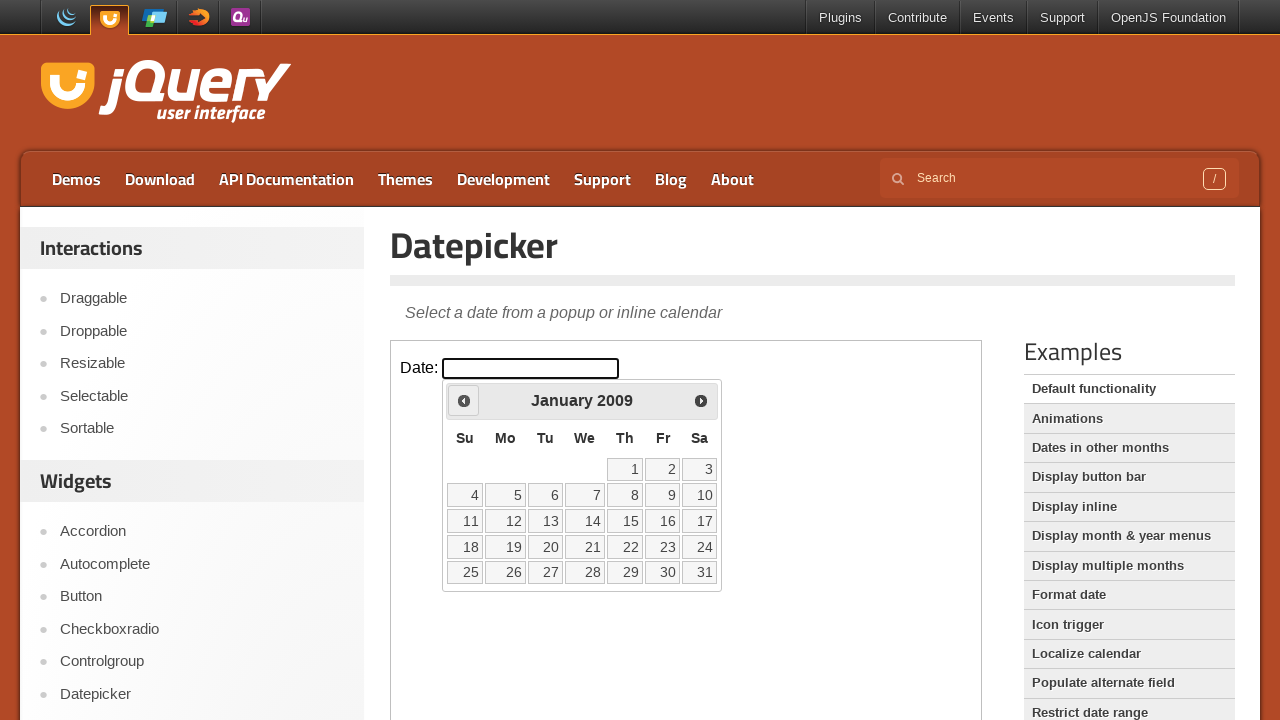

Retrieved updated month: January
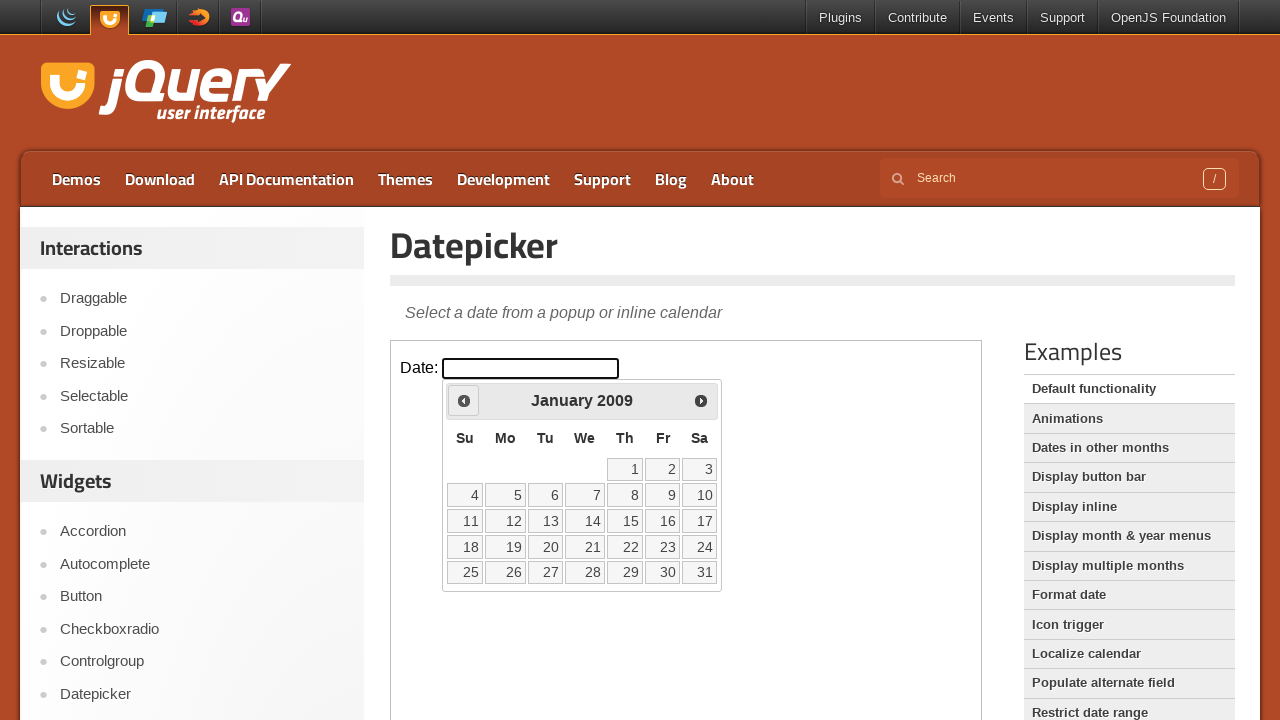

Retrieved updated year: 2009
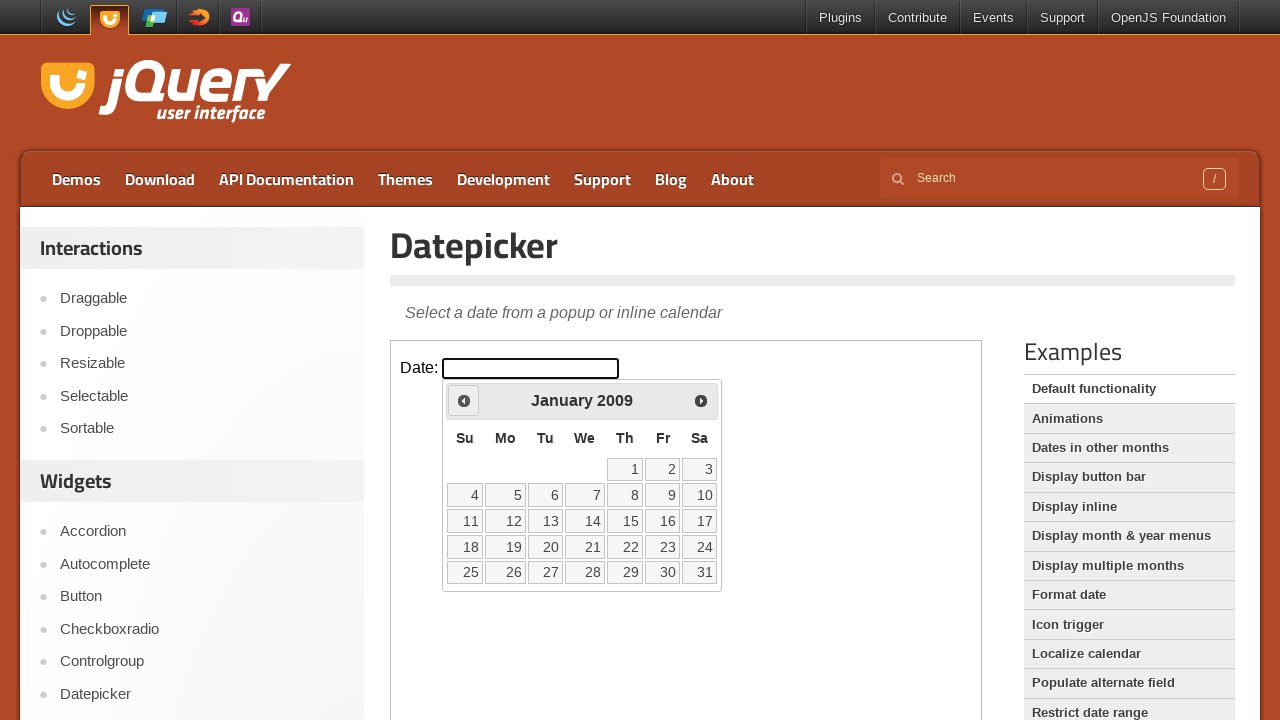

Clicked Previous button to navigate backwards from January 2009 at (464, 400) on iframe.demo-frame >> nth=0 >> internal:control=enter-frame >> span:has-text('Pre
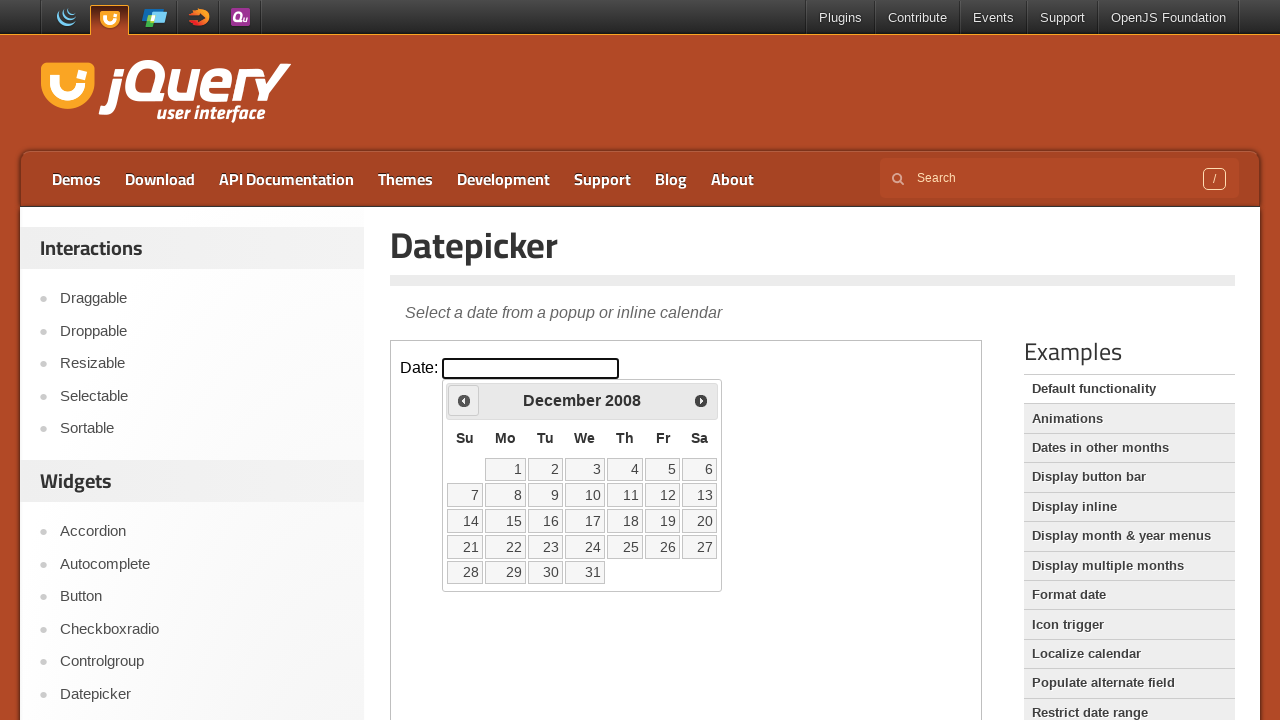

Retrieved updated month: December
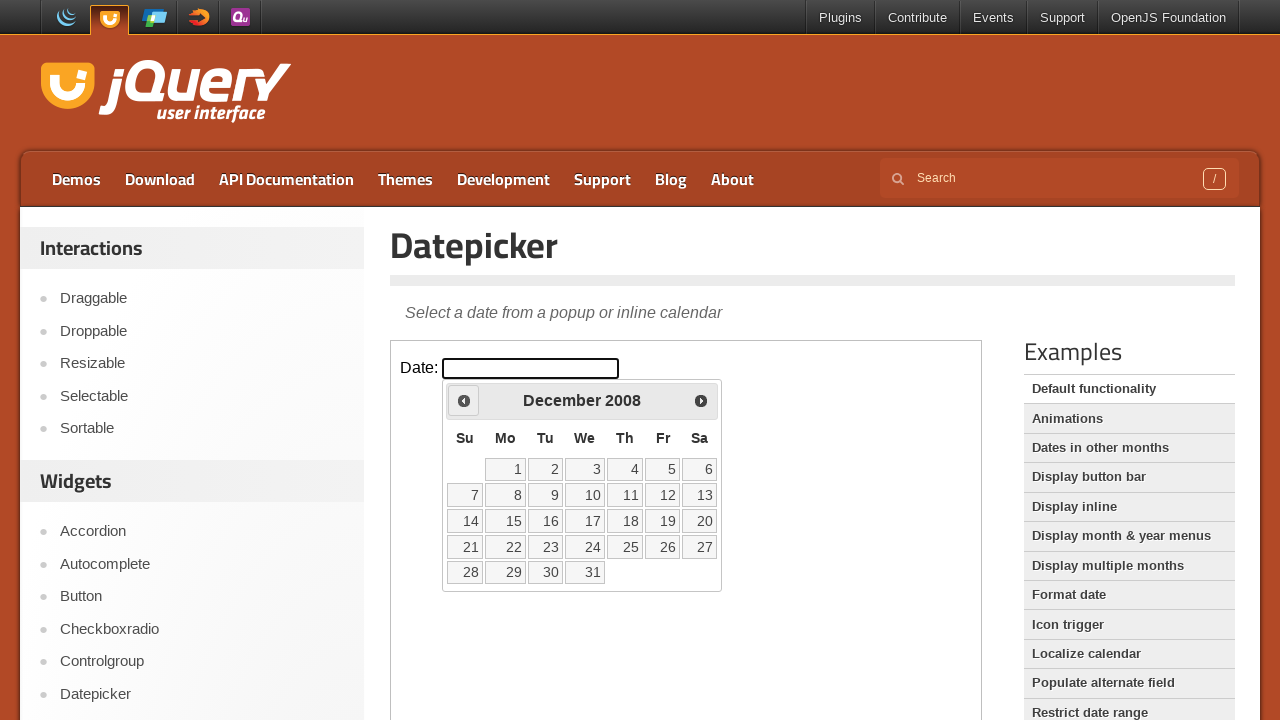

Retrieved updated year: 2008
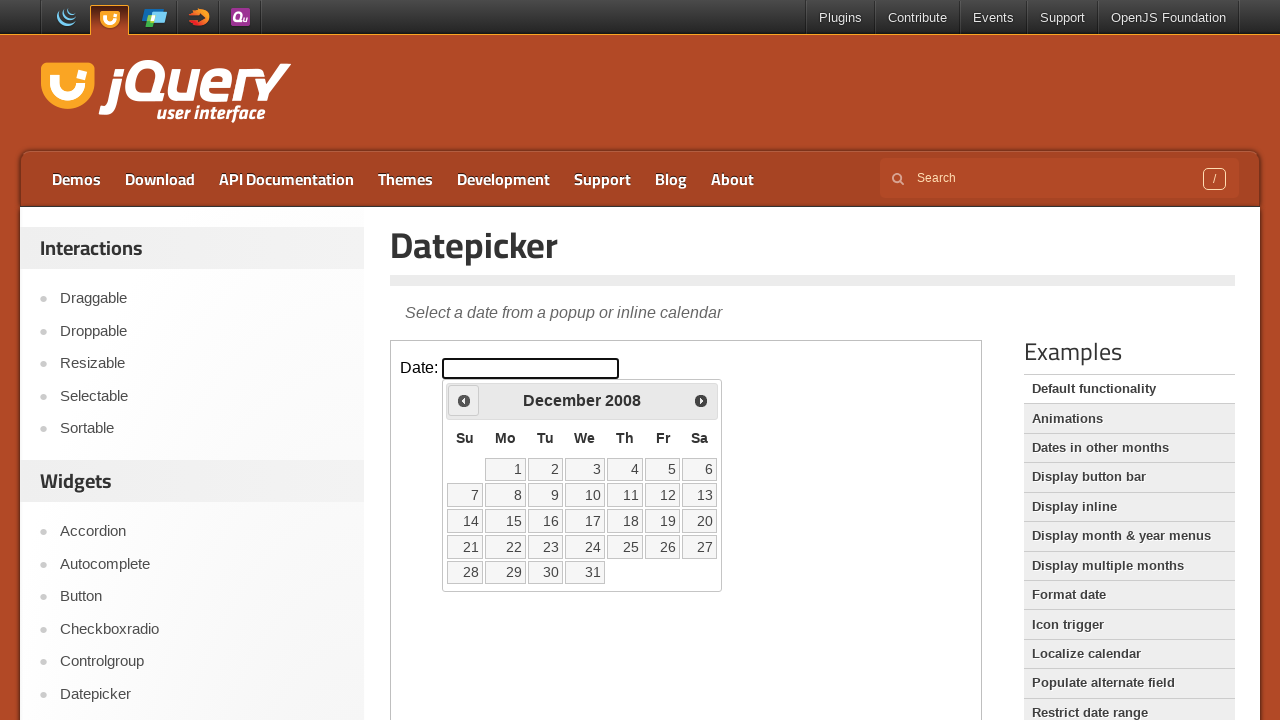

Clicked Previous button to navigate backwards from December 2008 at (464, 400) on iframe.demo-frame >> nth=0 >> internal:control=enter-frame >> span:has-text('Pre
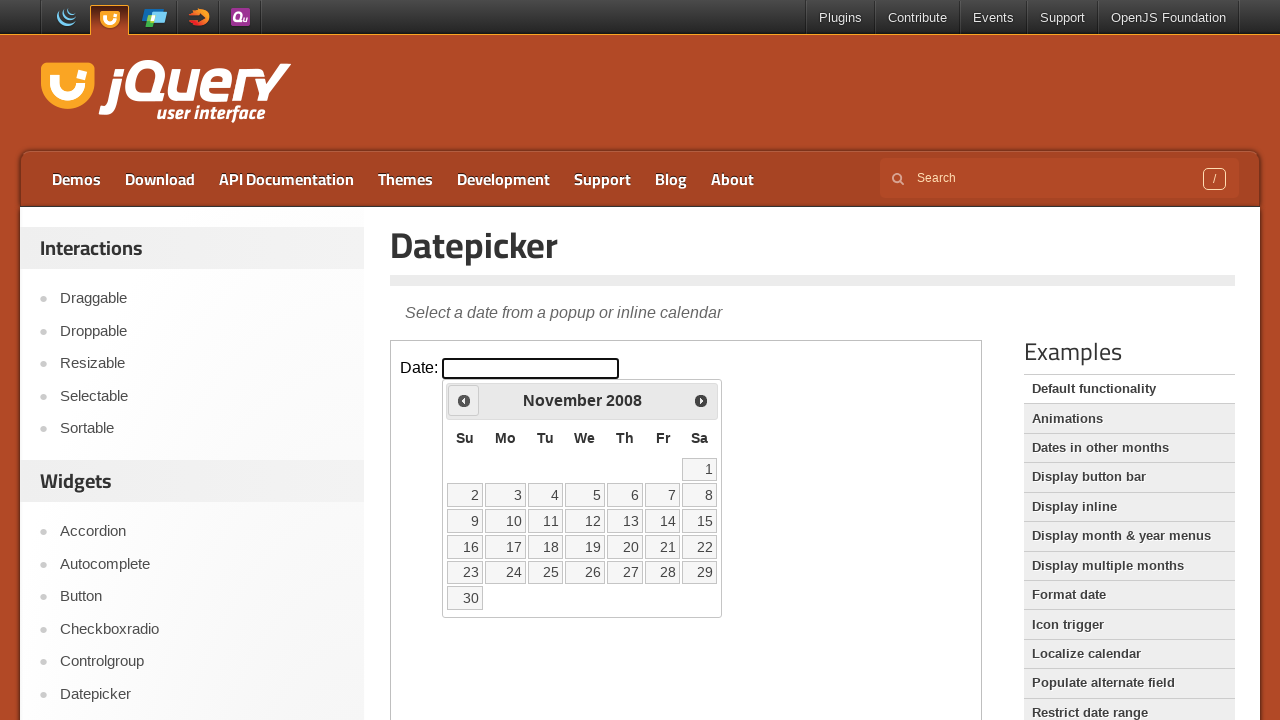

Retrieved updated month: November
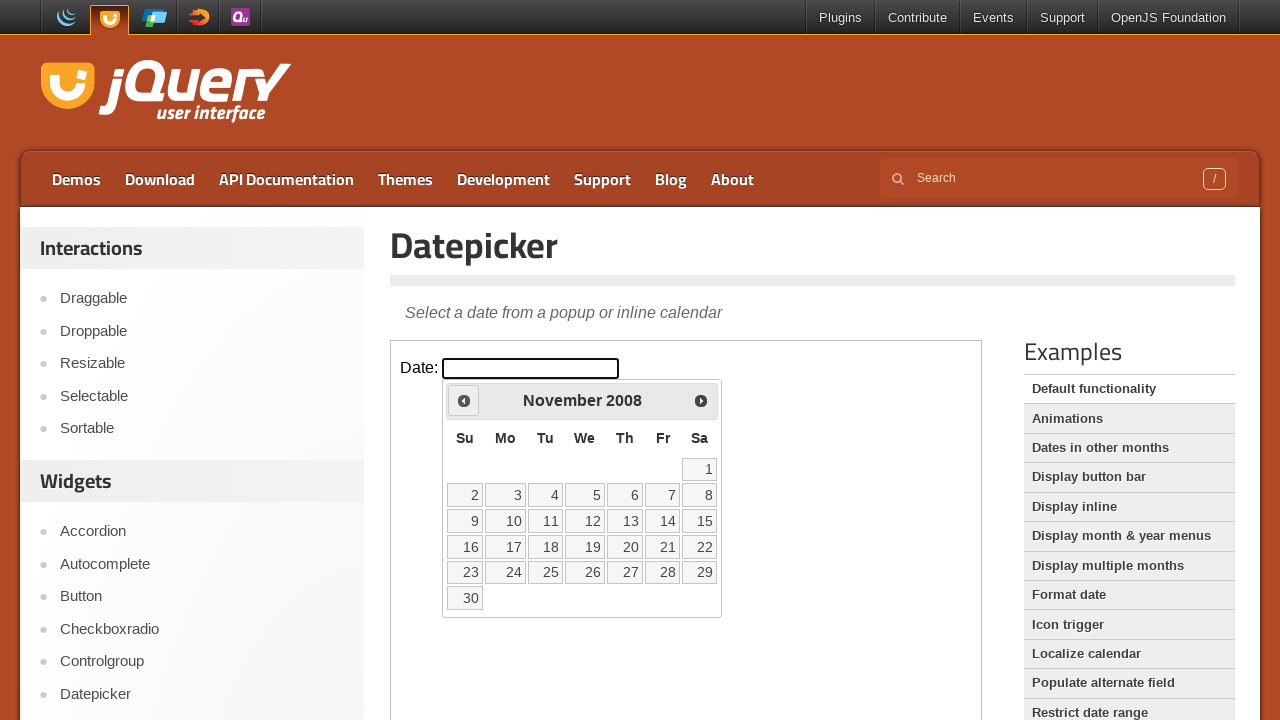

Retrieved updated year: 2008
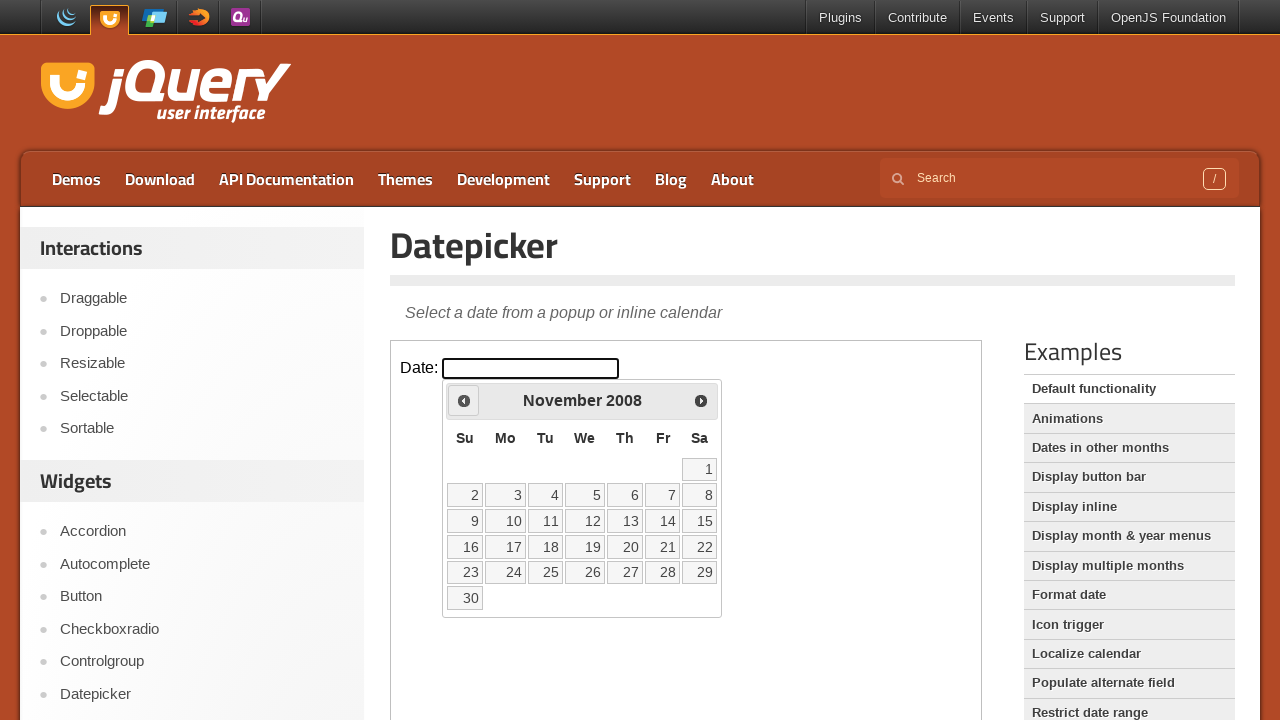

Clicked Previous button to navigate backwards from November 2008 at (464, 400) on iframe.demo-frame >> nth=0 >> internal:control=enter-frame >> span:has-text('Pre
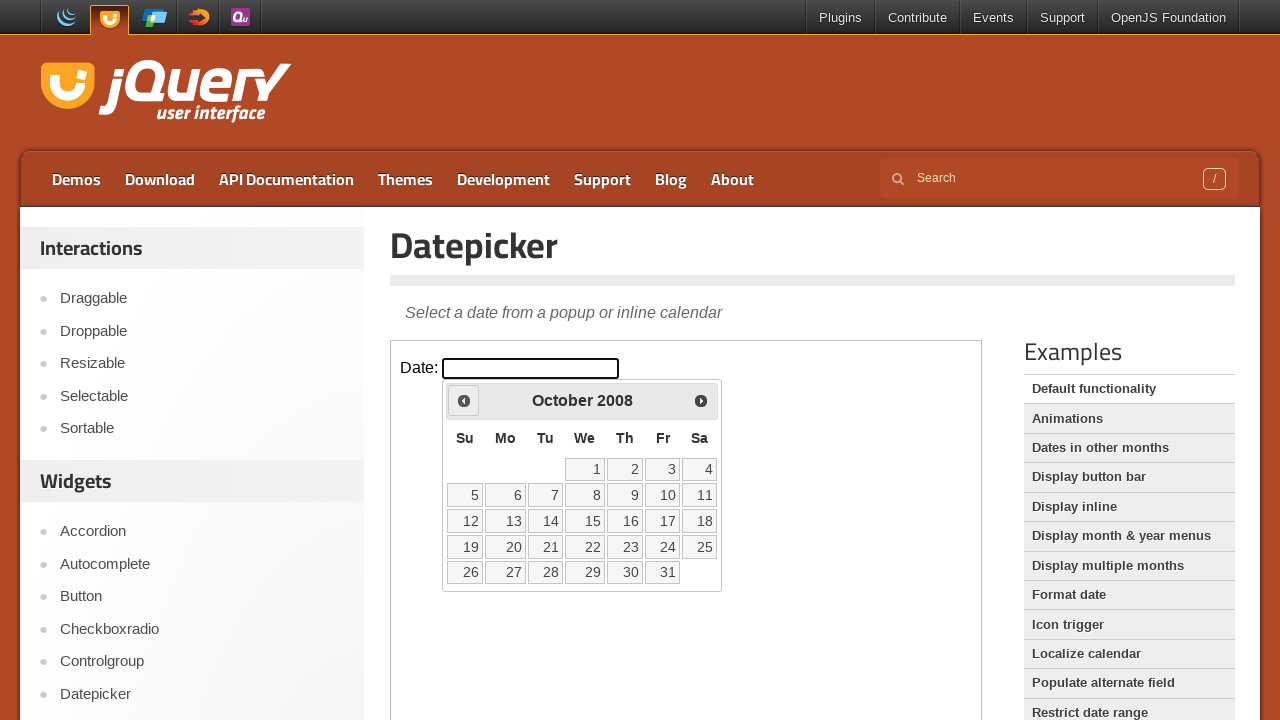

Retrieved updated month: October
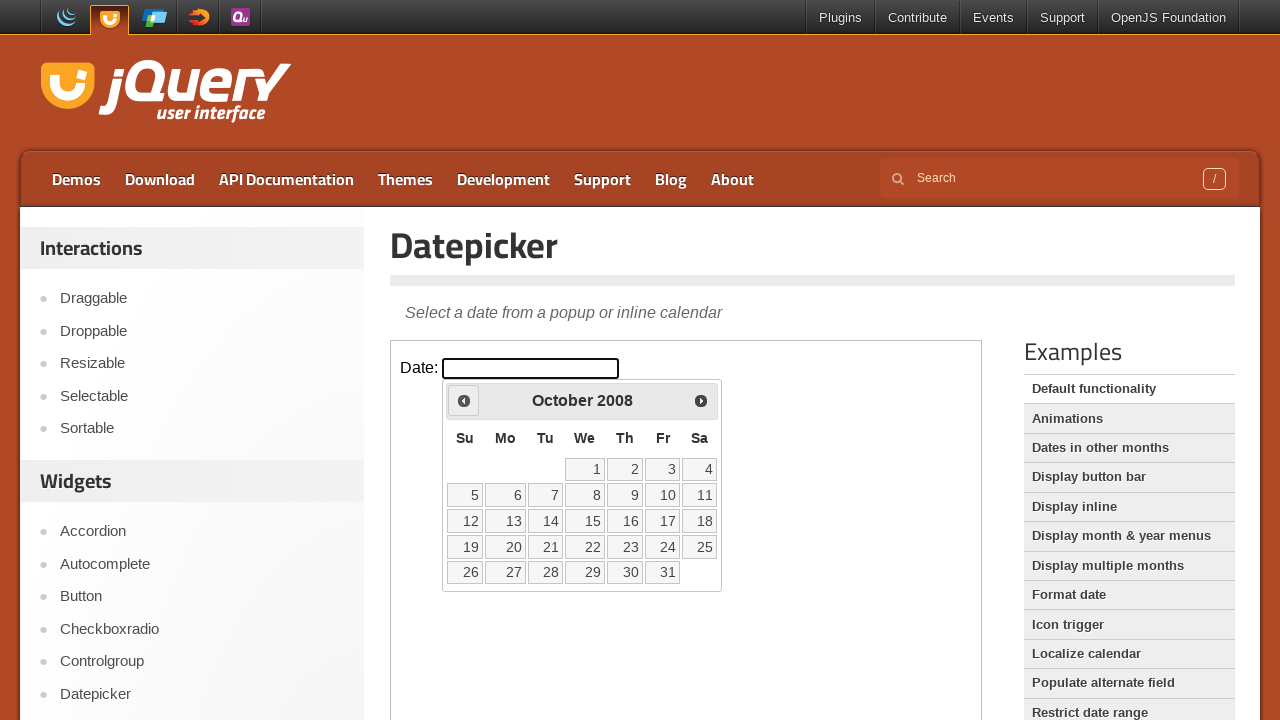

Retrieved updated year: 2008
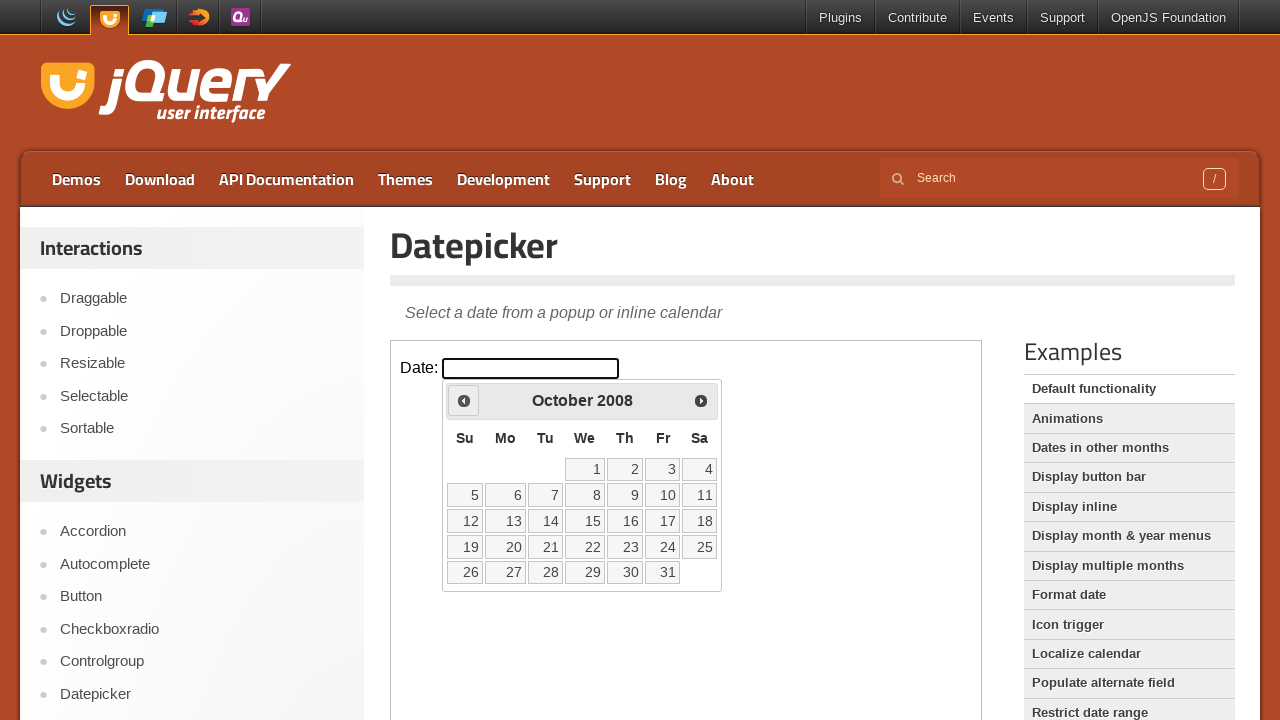

Clicked Previous button to navigate backwards from October 2008 at (464, 400) on iframe.demo-frame >> nth=0 >> internal:control=enter-frame >> span:has-text('Pre
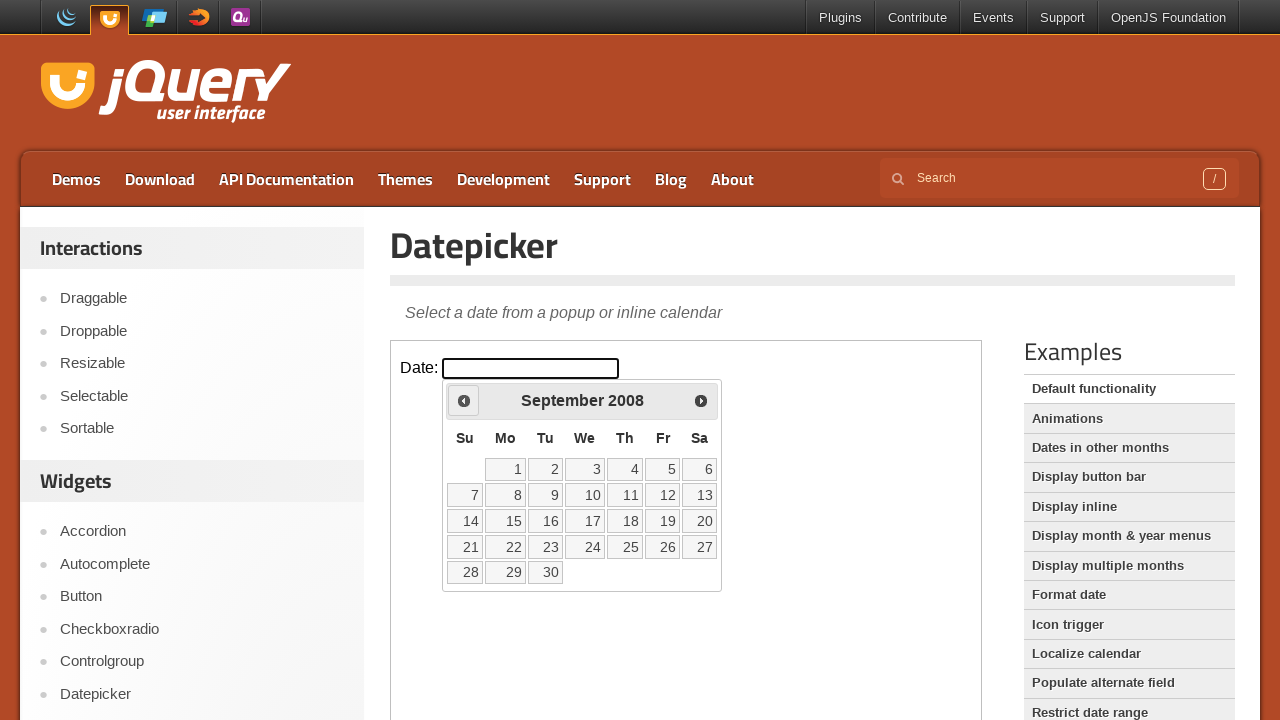

Retrieved updated month: September
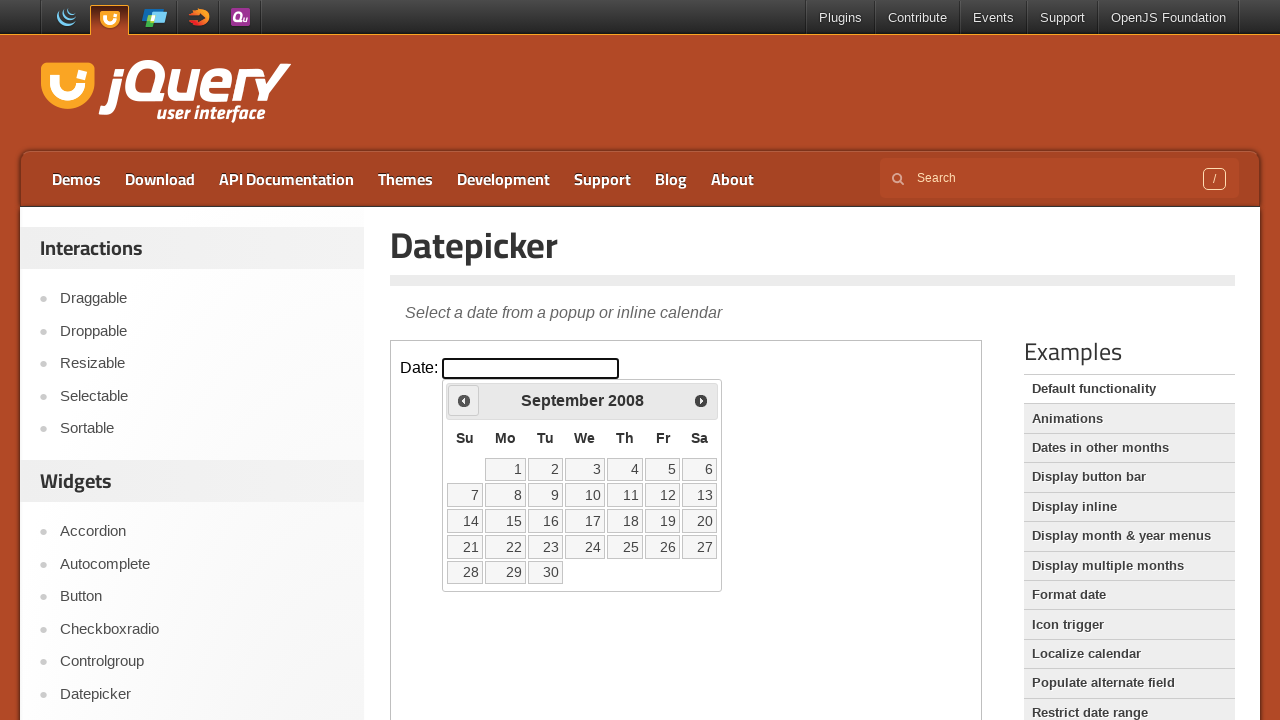

Retrieved updated year: 2008
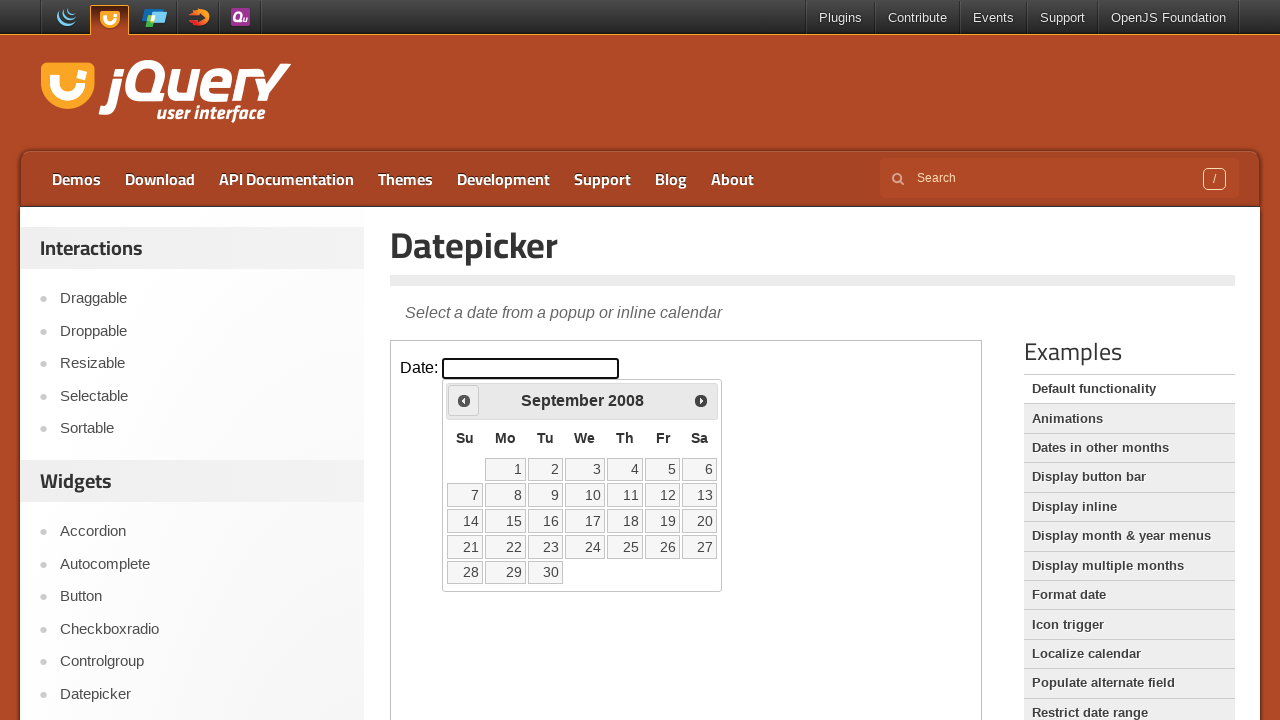

Clicked Previous button to navigate backwards from September 2008 at (464, 400) on iframe.demo-frame >> nth=0 >> internal:control=enter-frame >> span:has-text('Pre
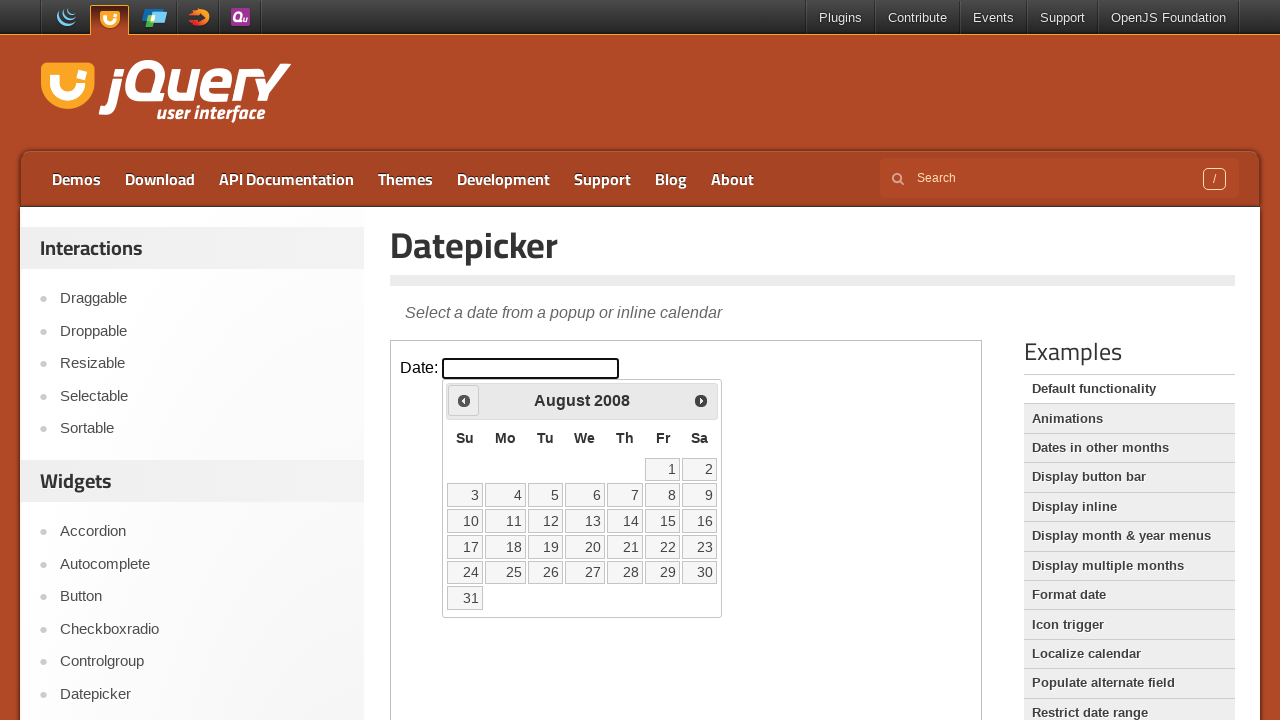

Retrieved updated month: August
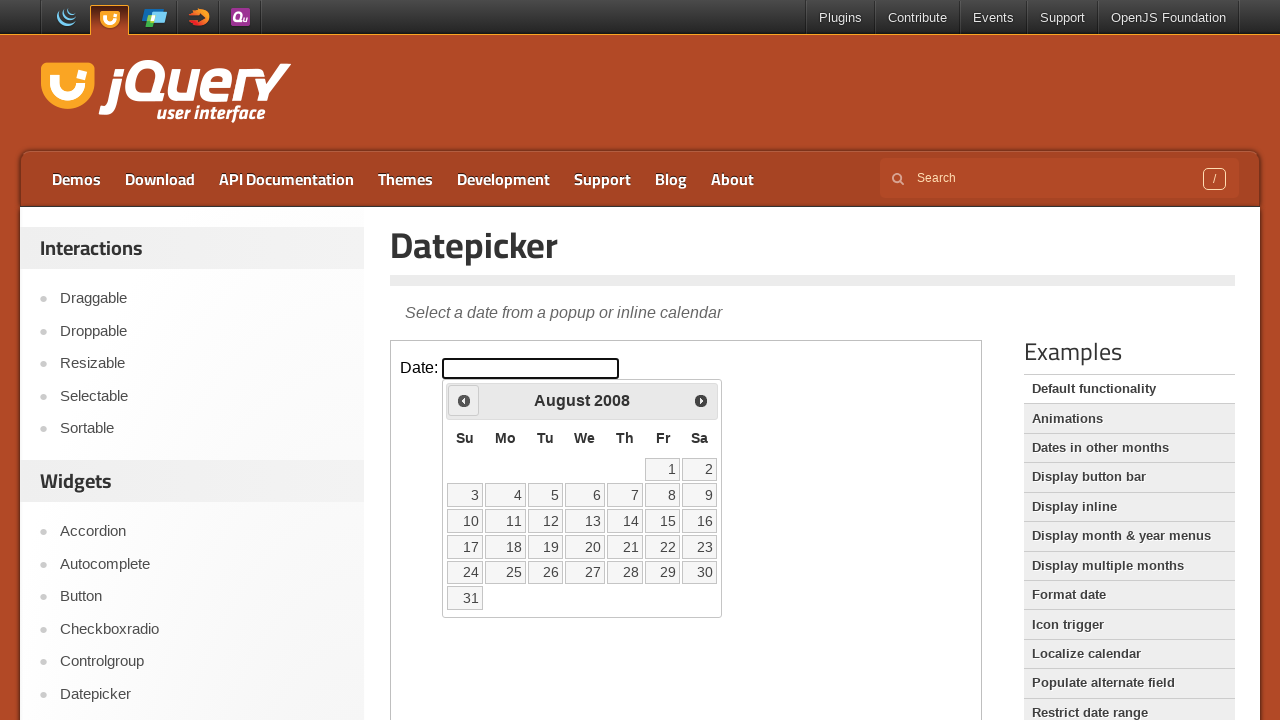

Retrieved updated year: 2008
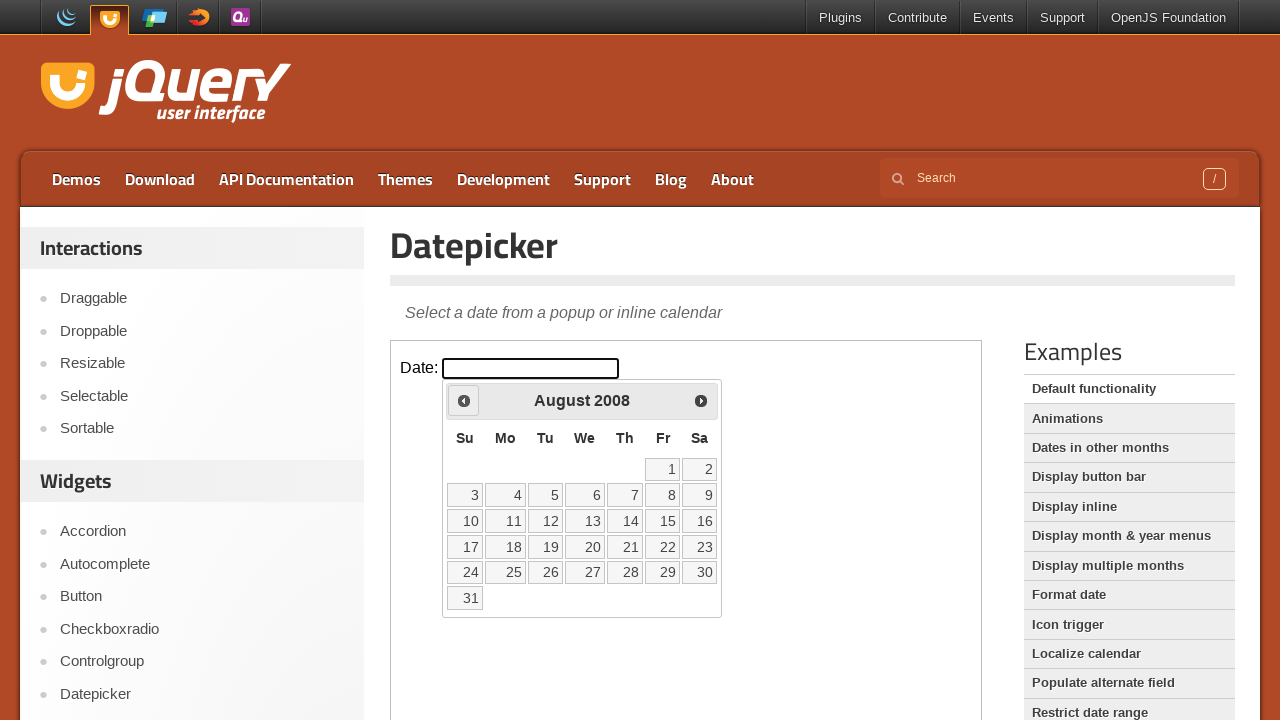

Clicked Previous button to navigate backwards from August 2008 at (464, 400) on iframe.demo-frame >> nth=0 >> internal:control=enter-frame >> span:has-text('Pre
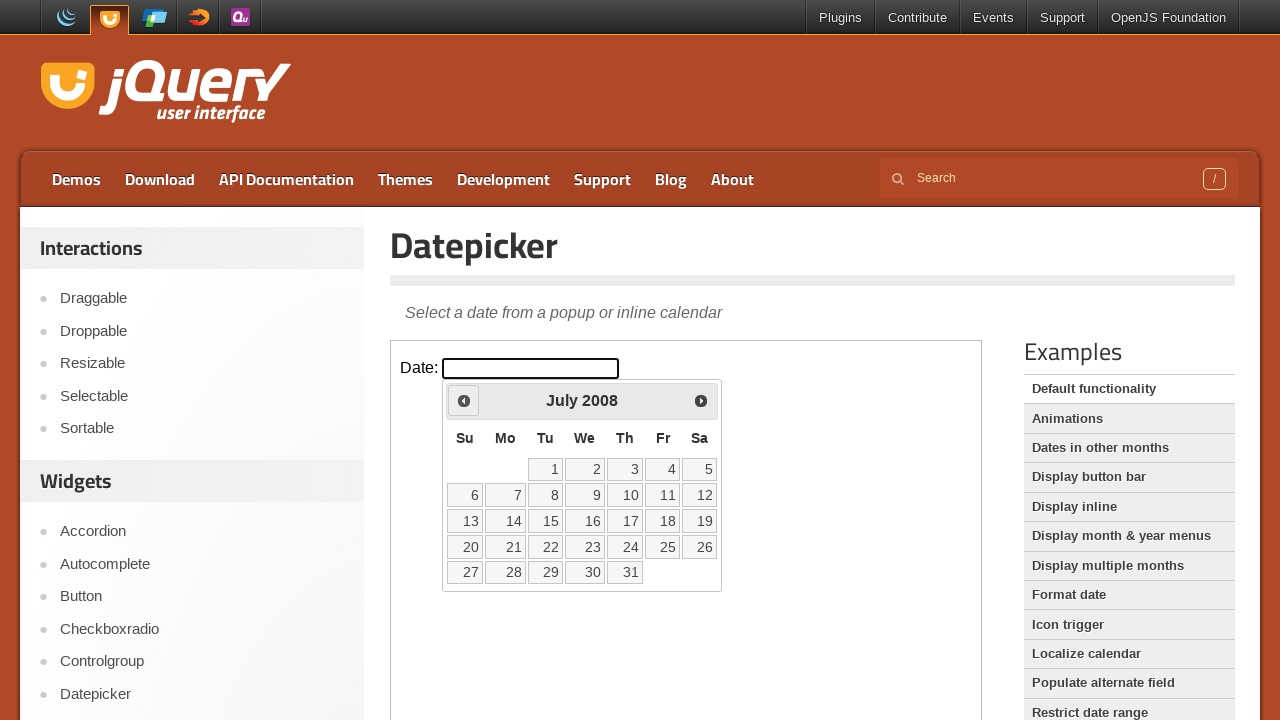

Retrieved updated month: July
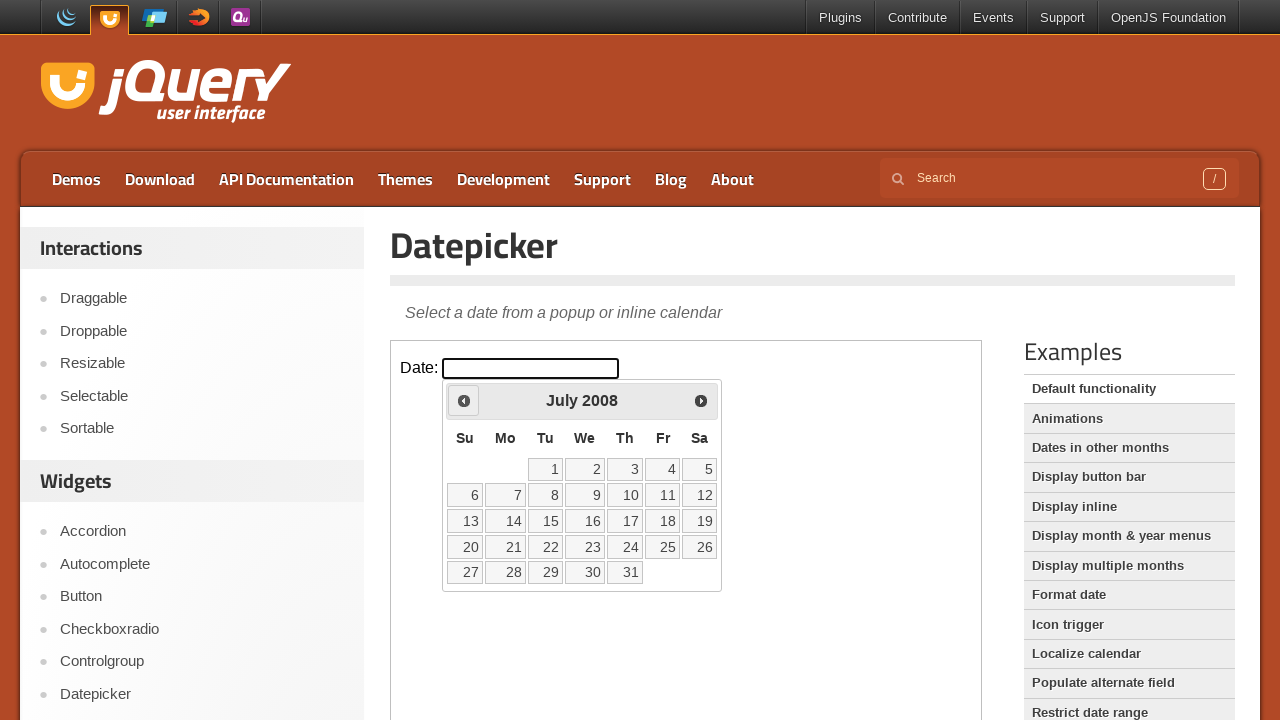

Retrieved updated year: 2008
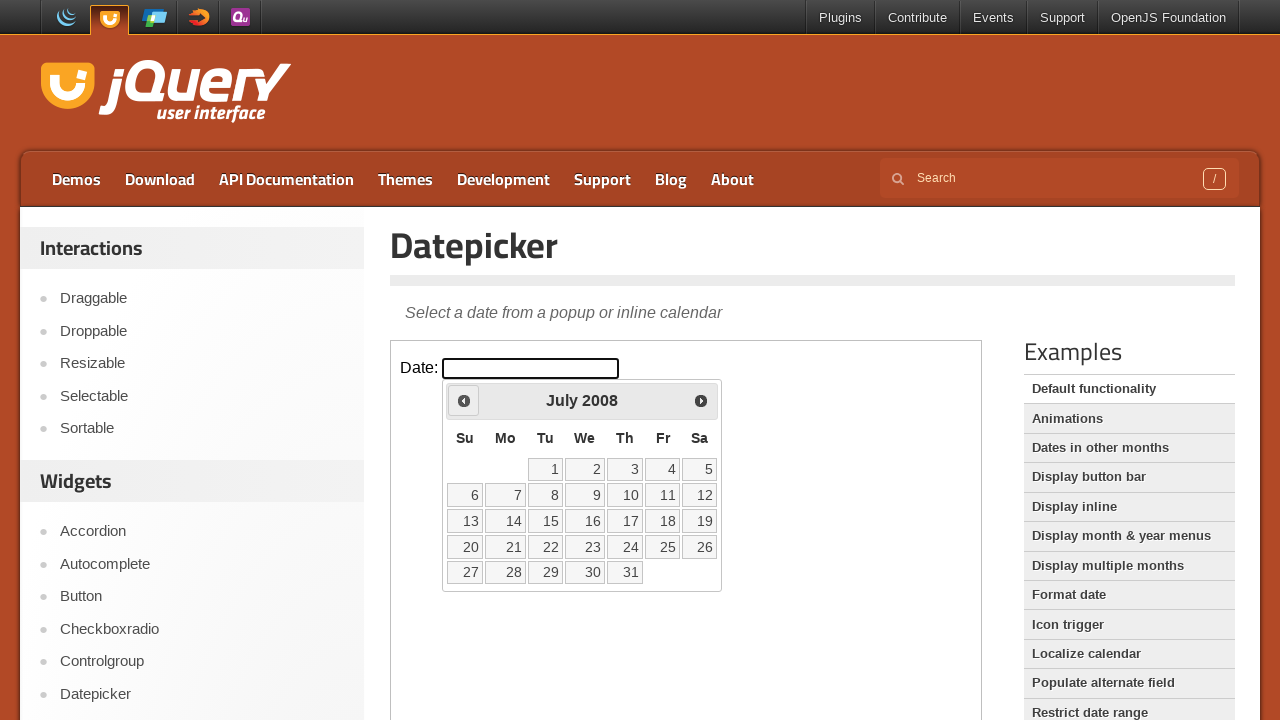

Clicked Previous button to navigate backwards from July 2008 at (464, 400) on iframe.demo-frame >> nth=0 >> internal:control=enter-frame >> span:has-text('Pre
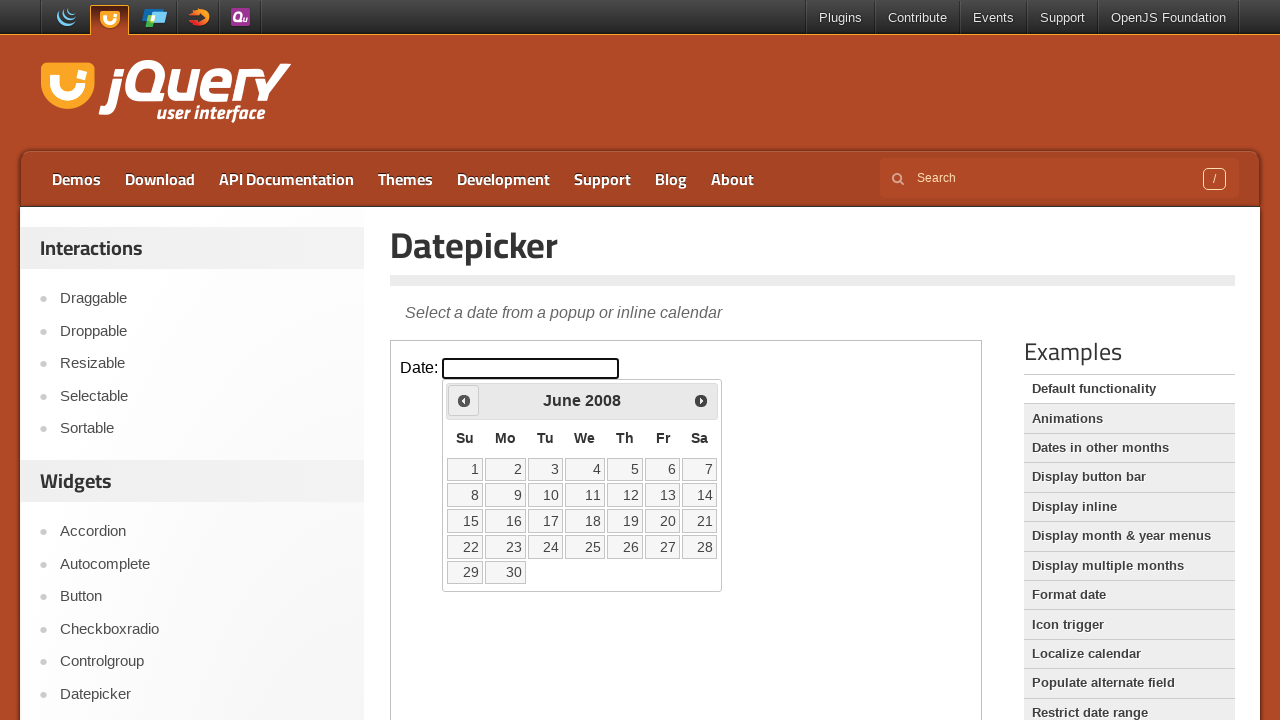

Retrieved updated month: June
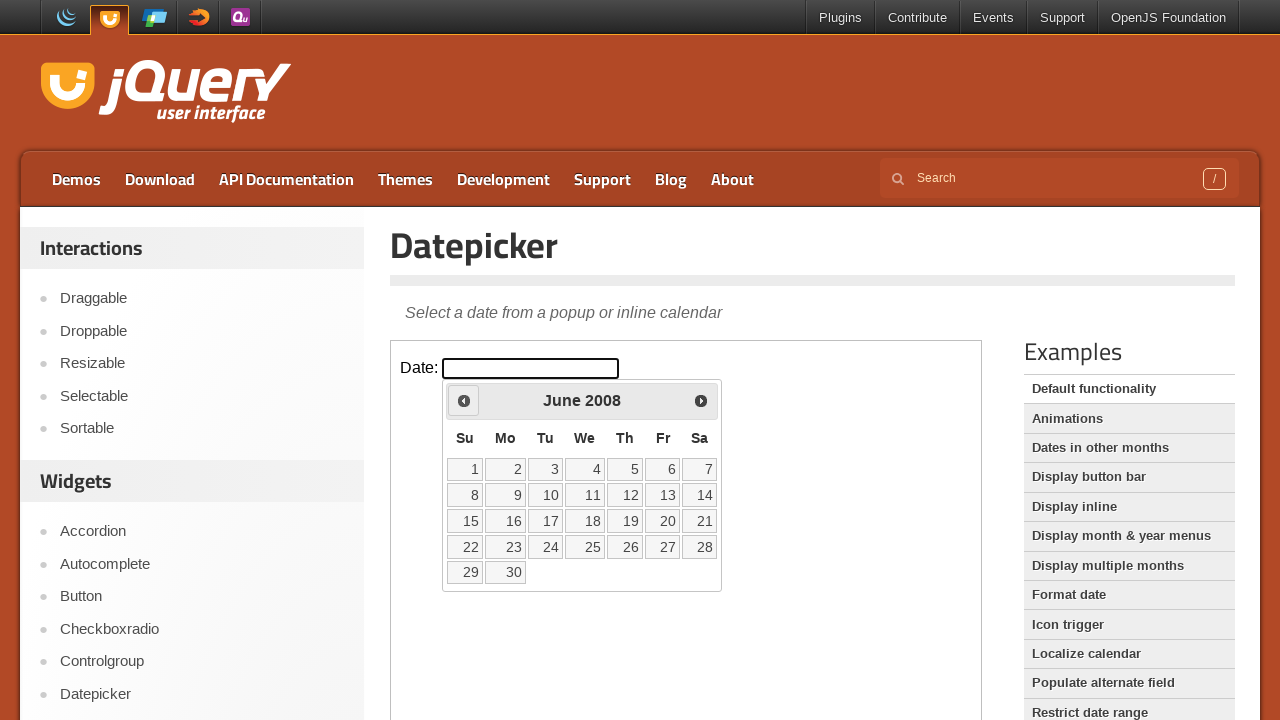

Retrieved updated year: 2008
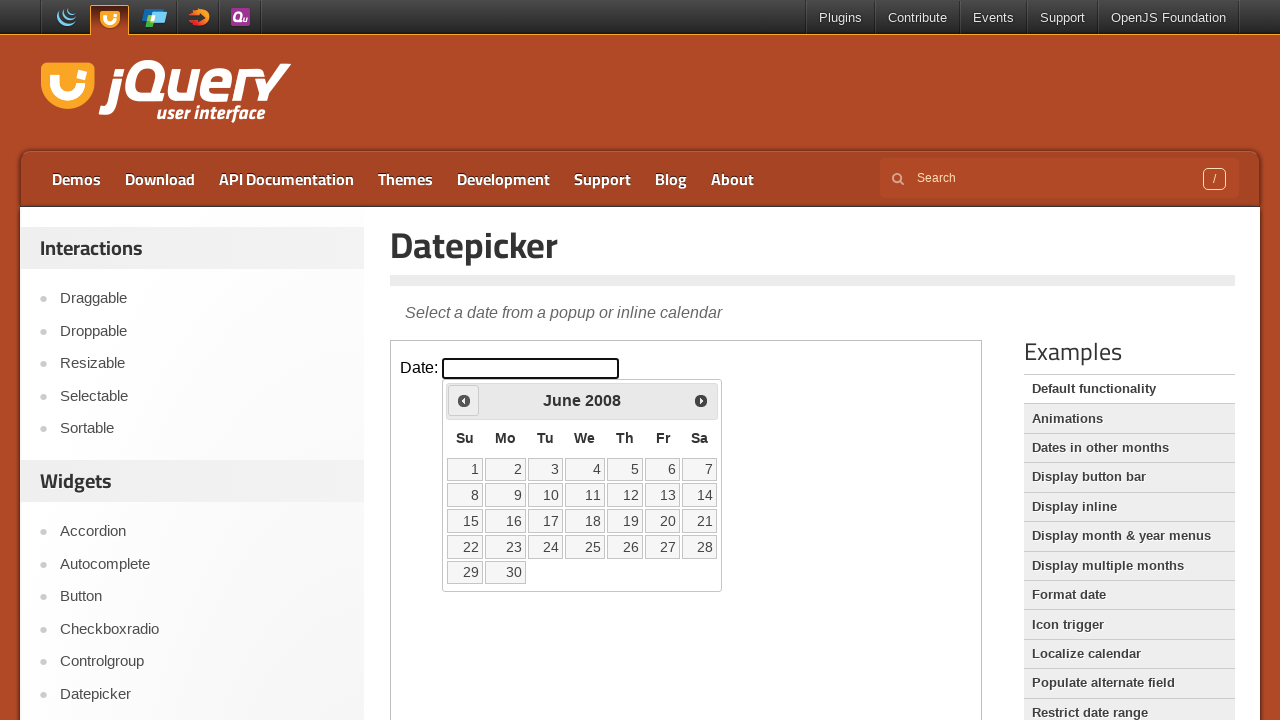

Clicked Previous button to navigate backwards from June 2008 at (464, 400) on iframe.demo-frame >> nth=0 >> internal:control=enter-frame >> span:has-text('Pre
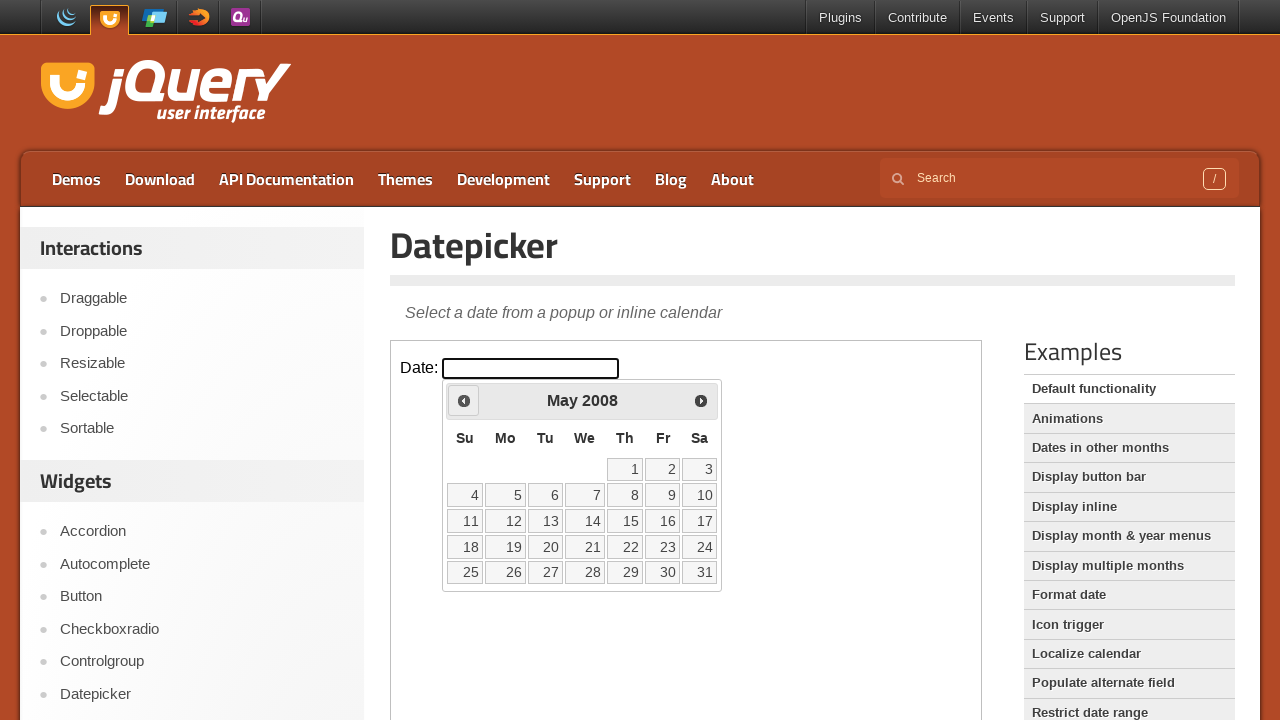

Retrieved updated month: May
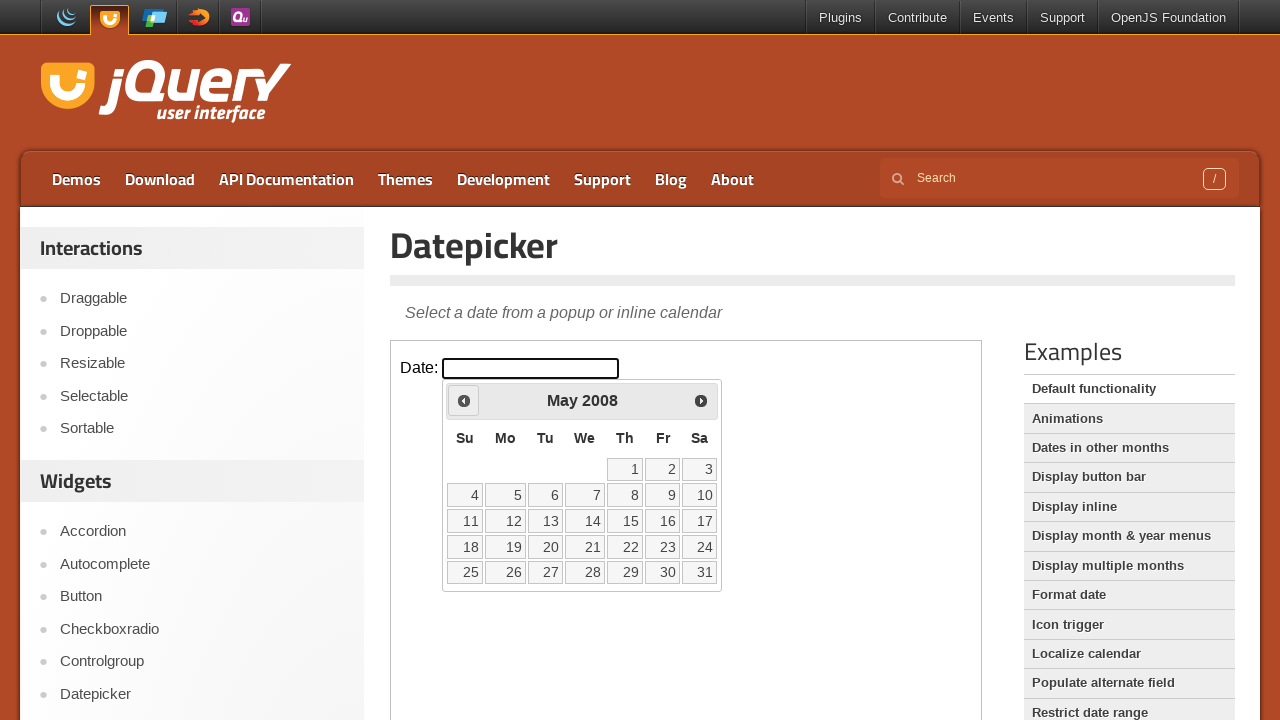

Retrieved updated year: 2008
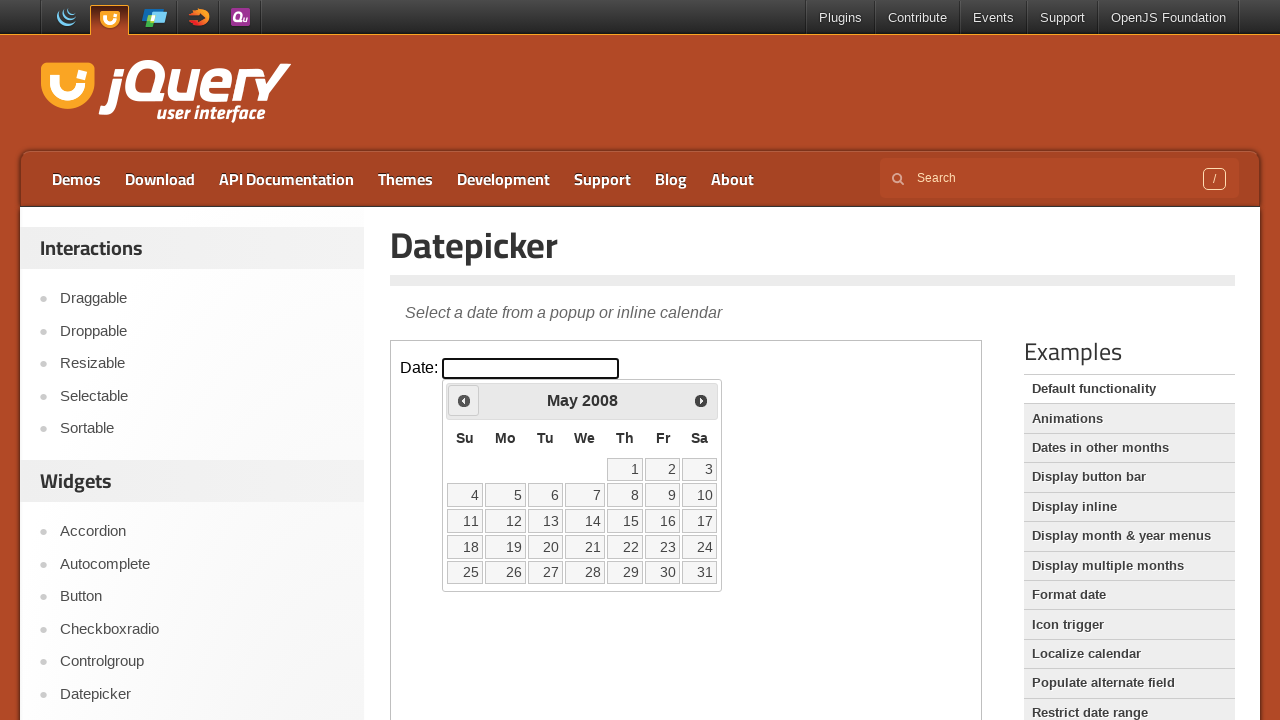

Clicked Previous button to navigate backwards from May 2008 at (464, 400) on iframe.demo-frame >> nth=0 >> internal:control=enter-frame >> span:has-text('Pre
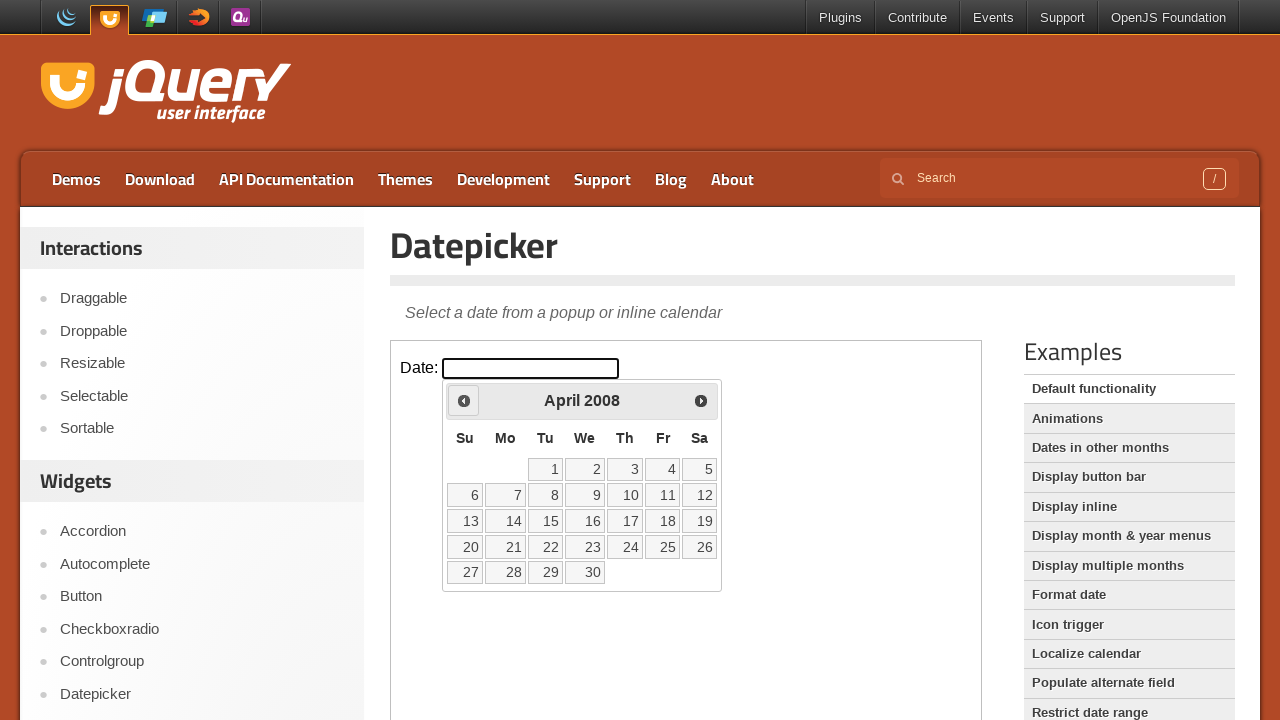

Retrieved updated month: April
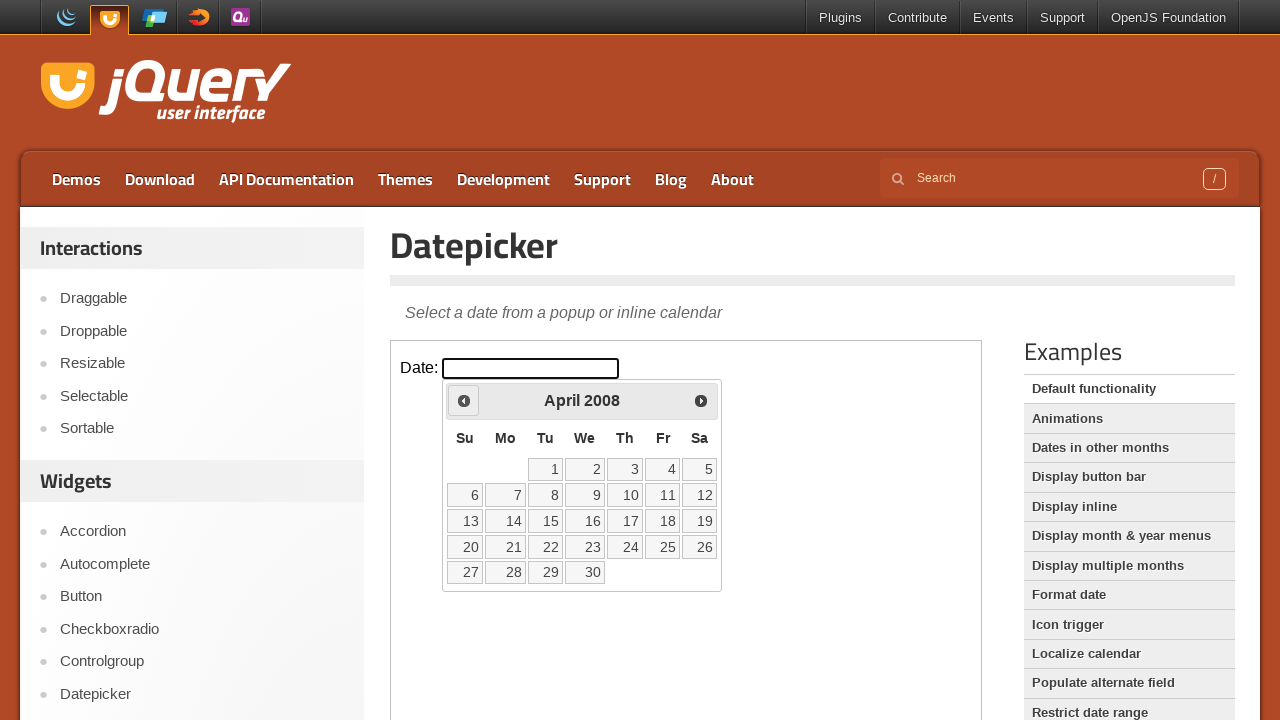

Retrieved updated year: 2008
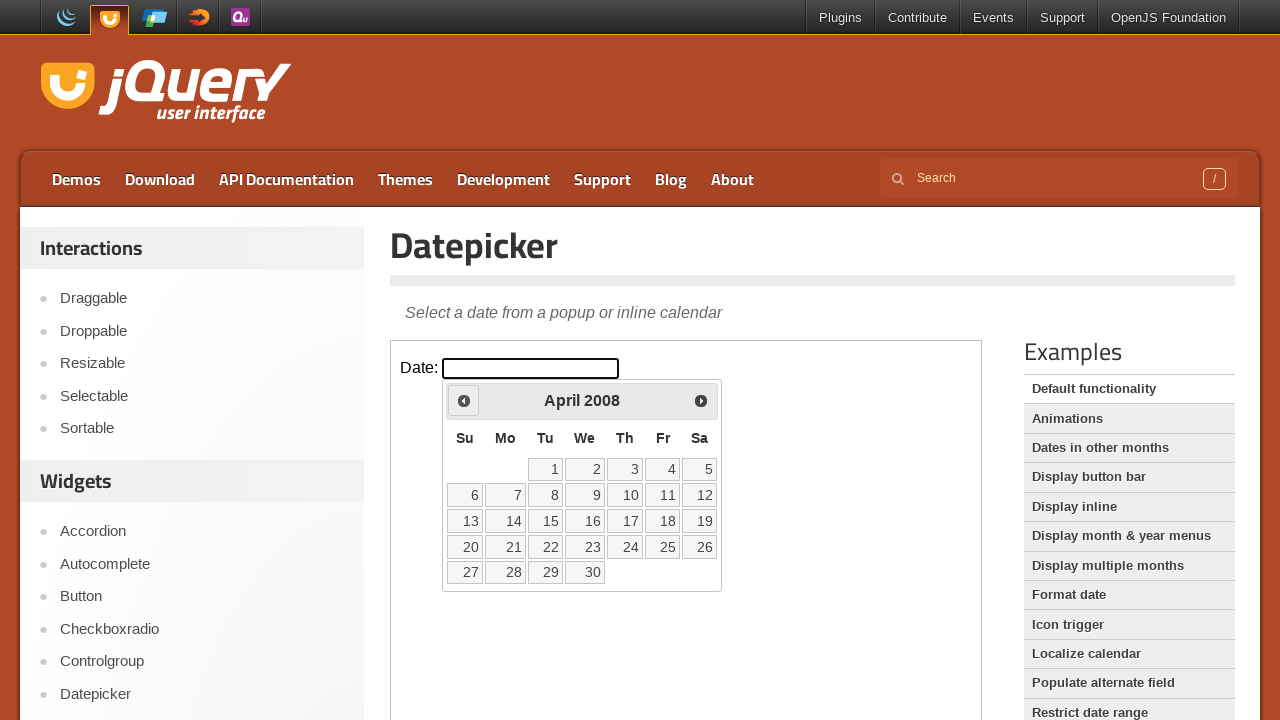

Clicked Previous button to navigate backwards from April 2008 at (464, 400) on iframe.demo-frame >> nth=0 >> internal:control=enter-frame >> span:has-text('Pre
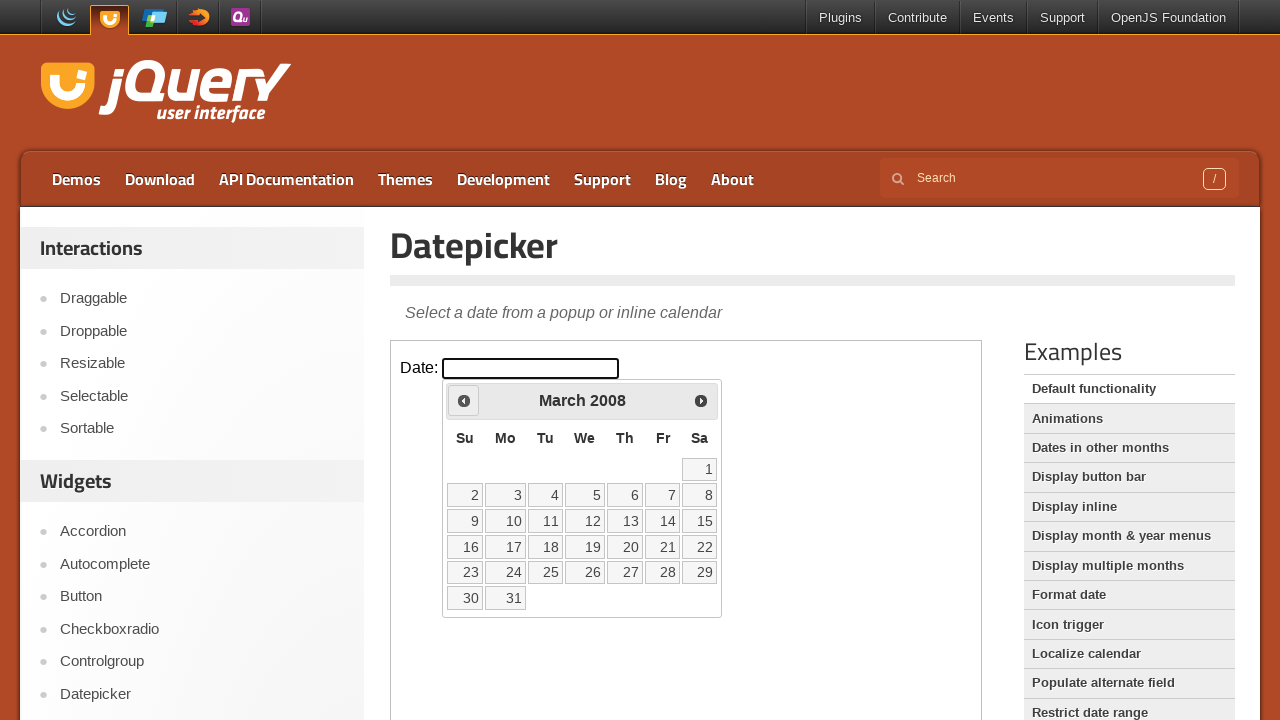

Retrieved updated month: March
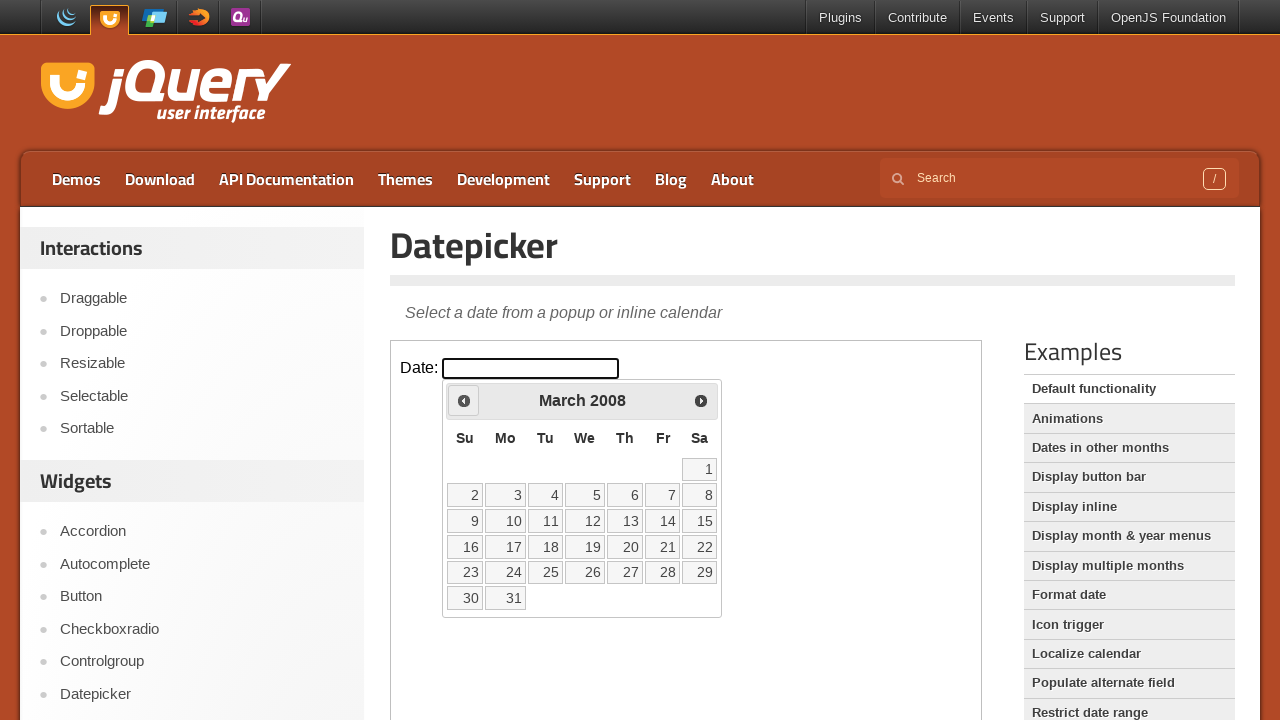

Retrieved updated year: 2008
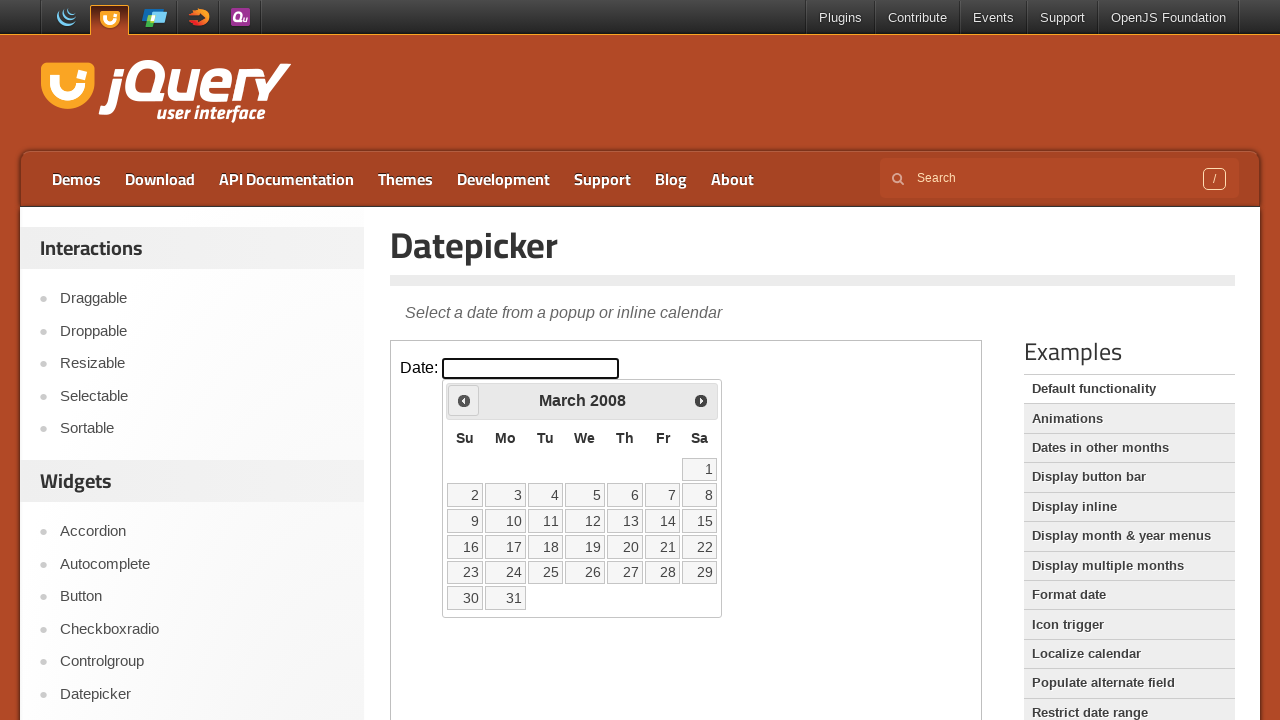

Clicked Previous button to navigate backwards from March 2008 at (464, 400) on iframe.demo-frame >> nth=0 >> internal:control=enter-frame >> span:has-text('Pre
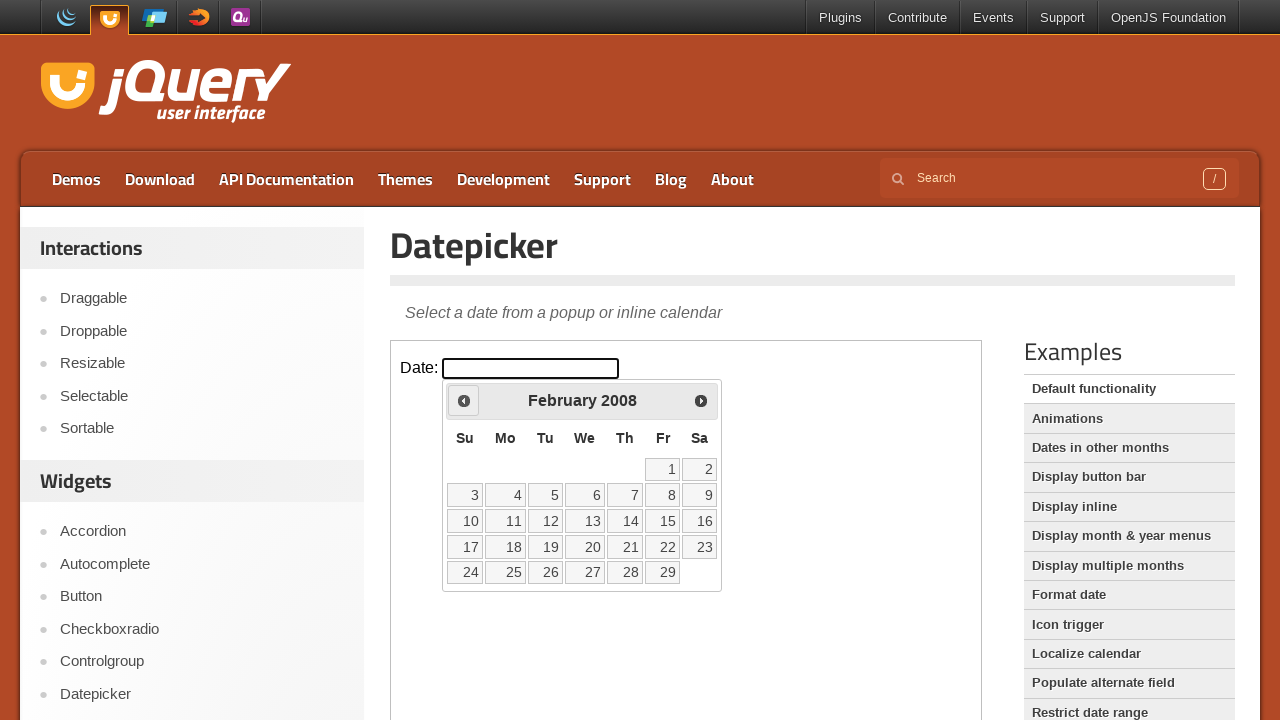

Retrieved updated month: February
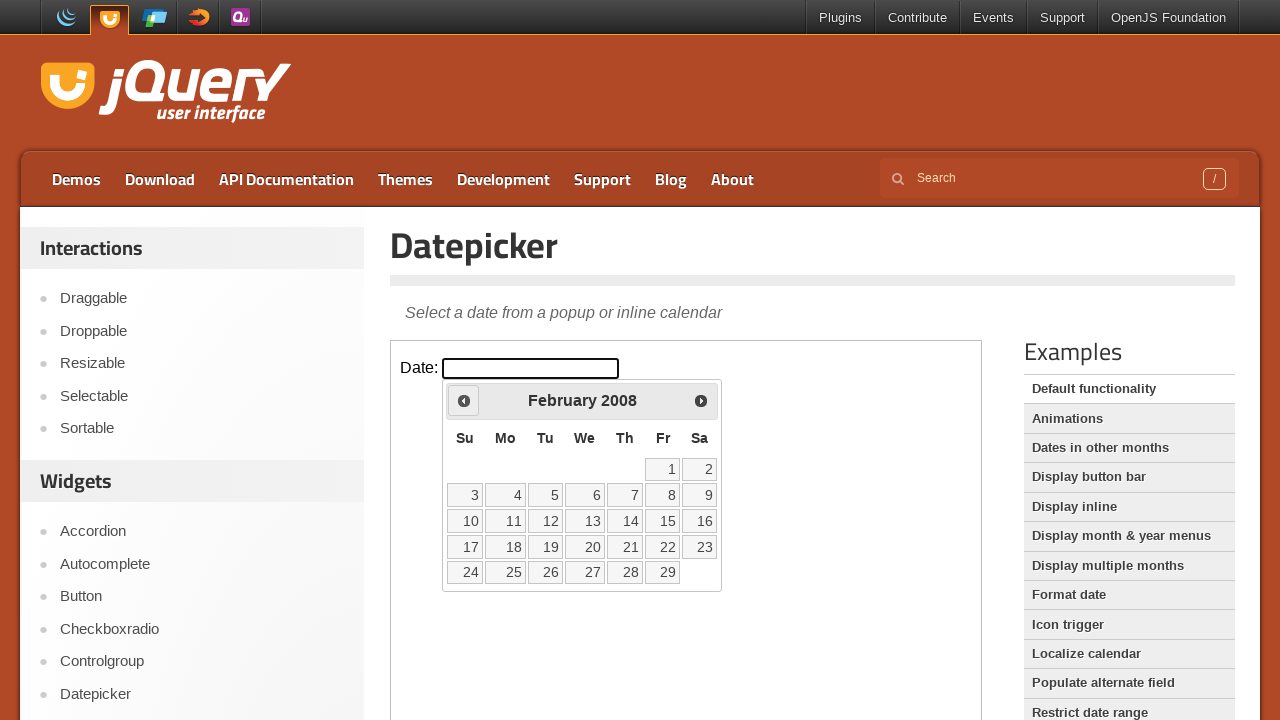

Retrieved updated year: 2008
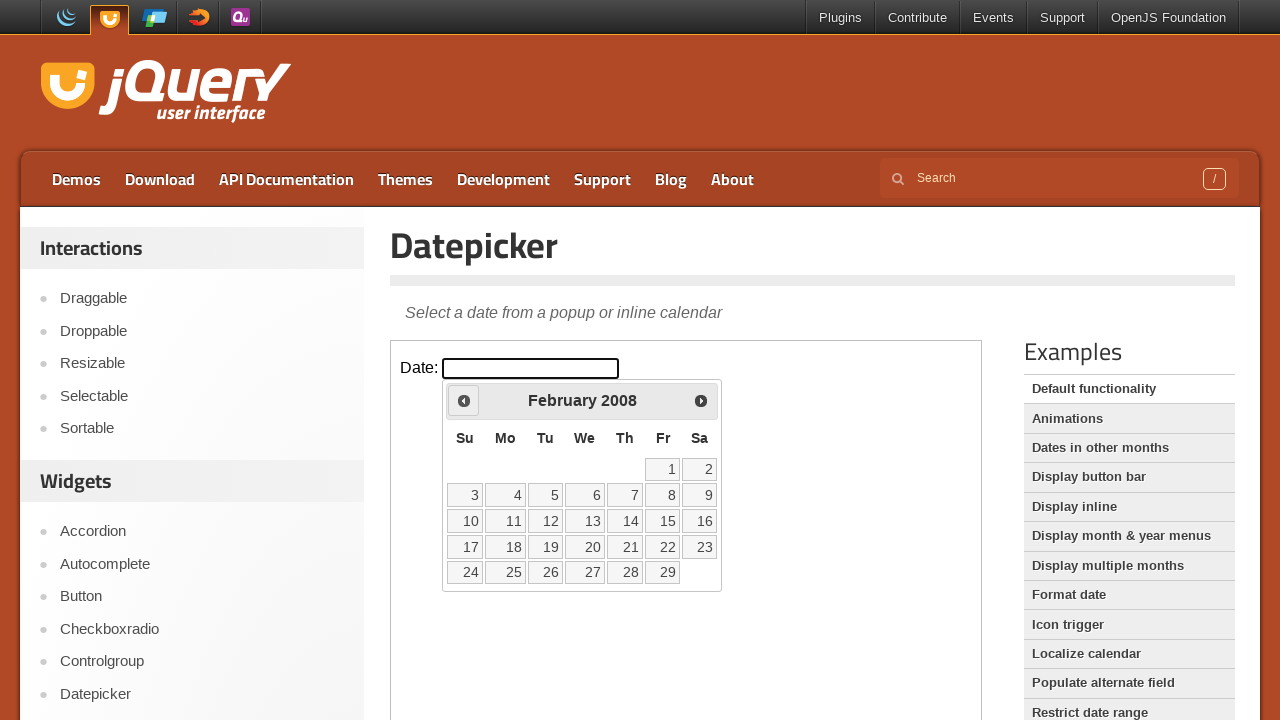

Clicked Previous button to navigate backwards from February 2008 at (464, 400) on iframe.demo-frame >> nth=0 >> internal:control=enter-frame >> span:has-text('Pre
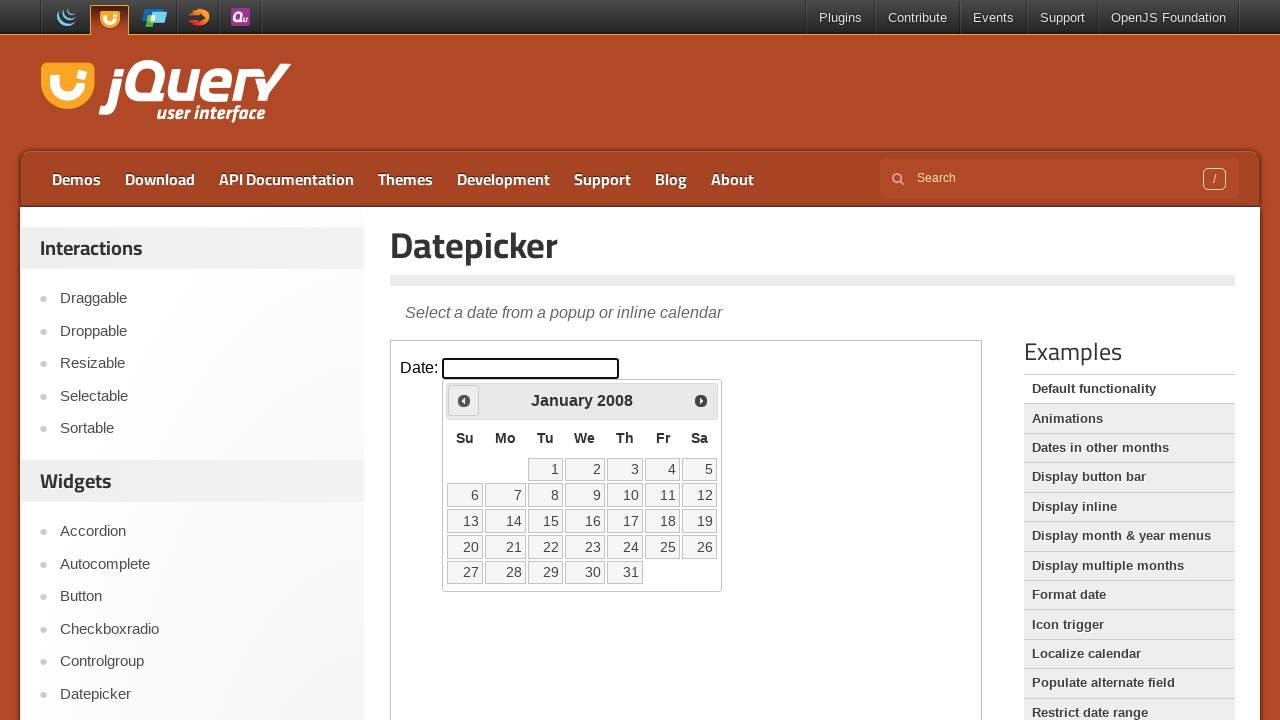

Retrieved updated month: January
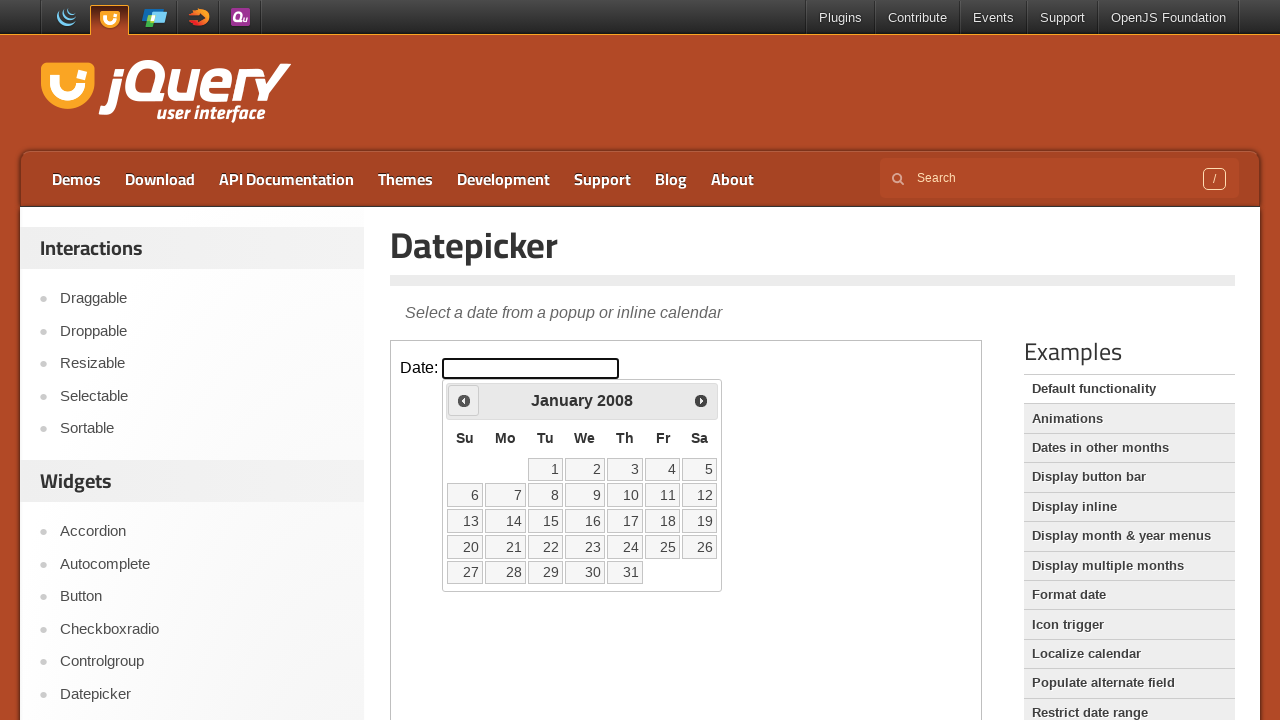

Retrieved updated year: 2008
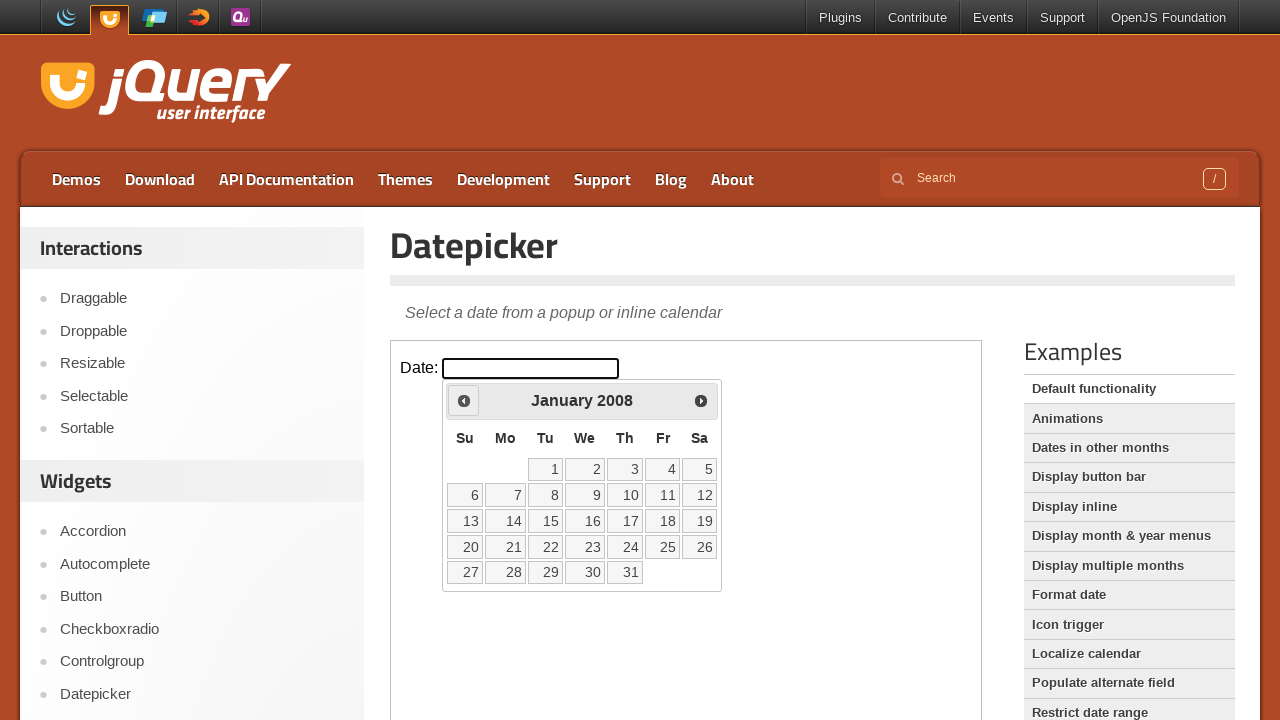

Clicked Previous button to navigate backwards from January 2008 at (464, 400) on iframe.demo-frame >> nth=0 >> internal:control=enter-frame >> span:has-text('Pre
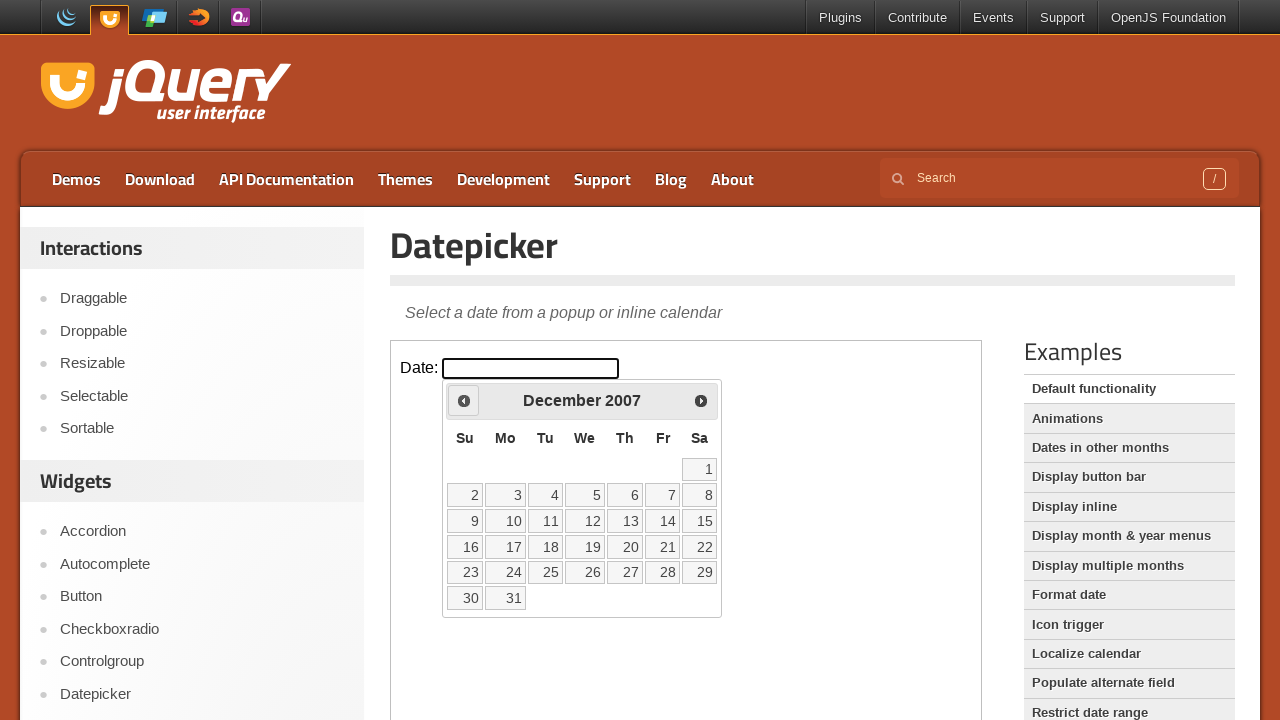

Retrieved updated month: December
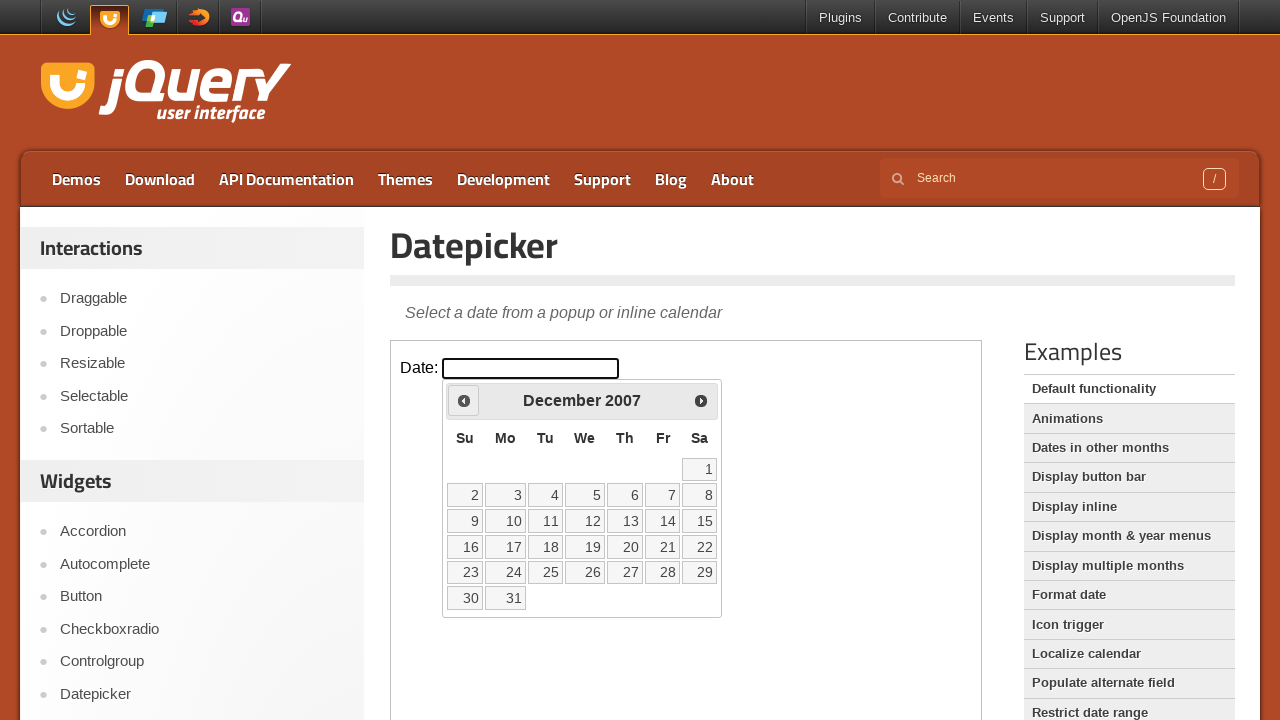

Retrieved updated year: 2007
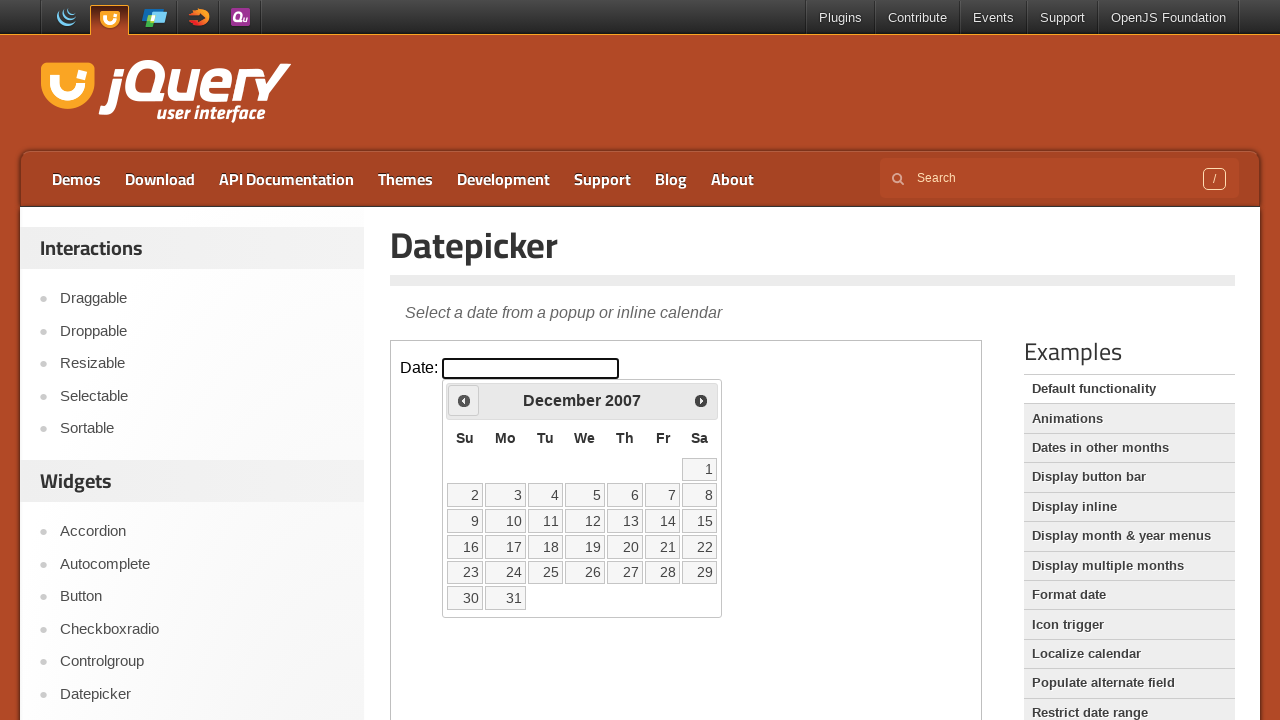

Clicked Previous button to navigate backwards from December 2007 at (464, 400) on iframe.demo-frame >> nth=0 >> internal:control=enter-frame >> span:has-text('Pre
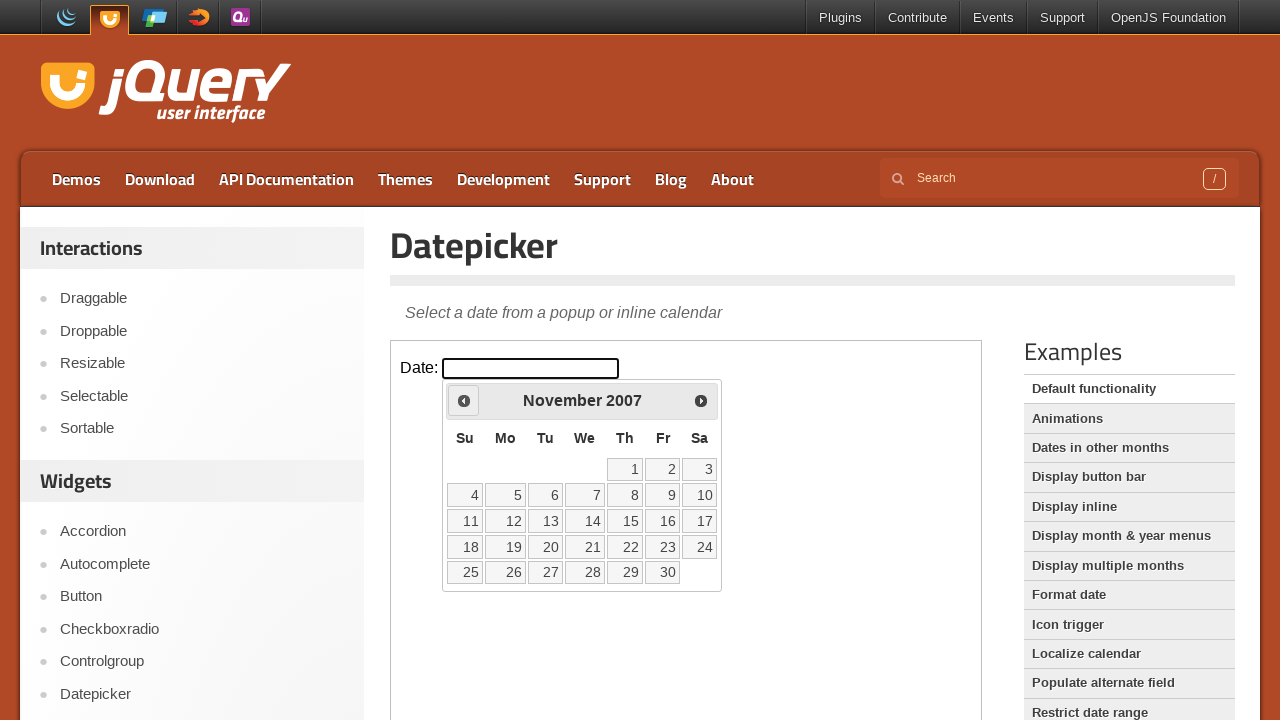

Retrieved updated month: November
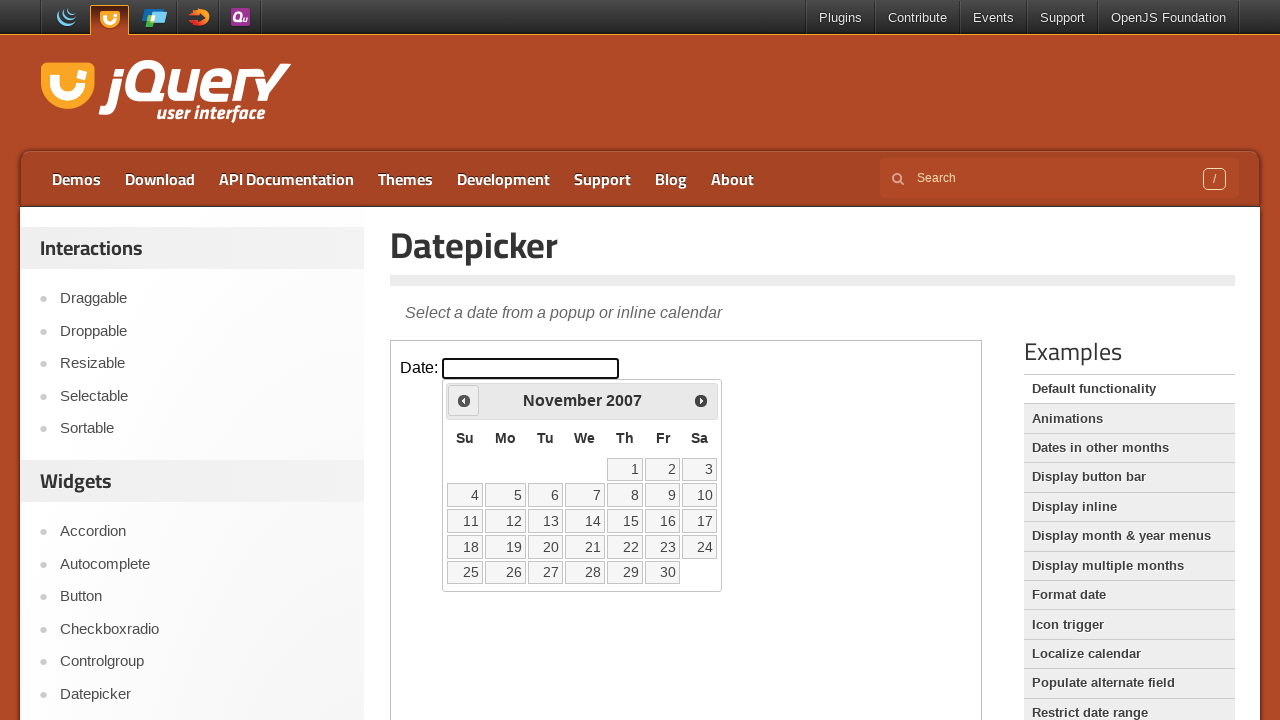

Retrieved updated year: 2007
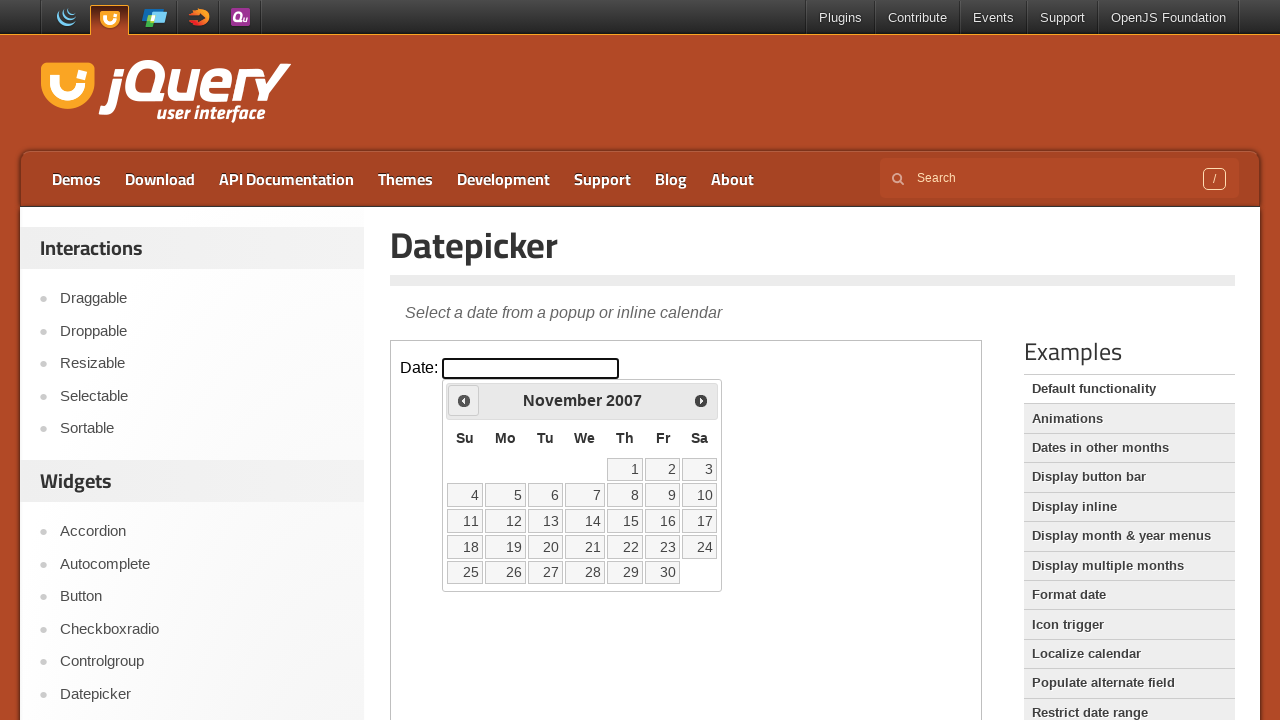

Clicked Previous button to navigate backwards from November 2007 at (464, 400) on iframe.demo-frame >> nth=0 >> internal:control=enter-frame >> span:has-text('Pre
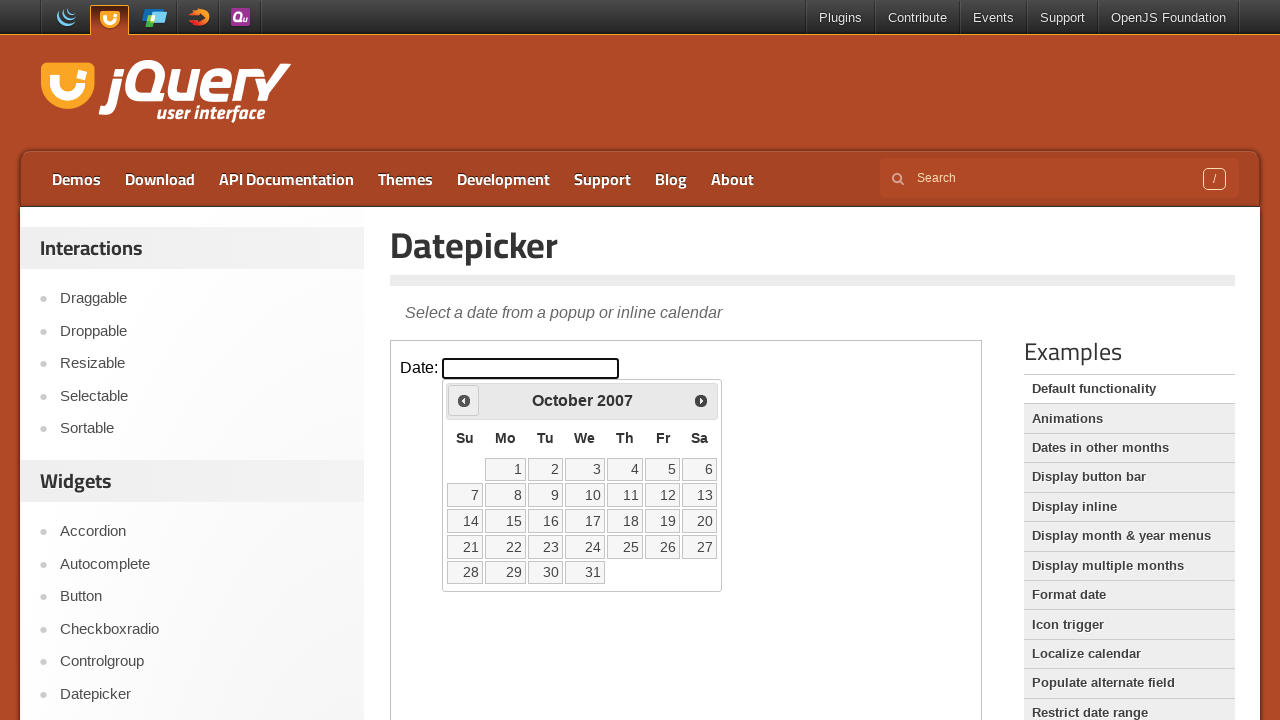

Retrieved updated month: October
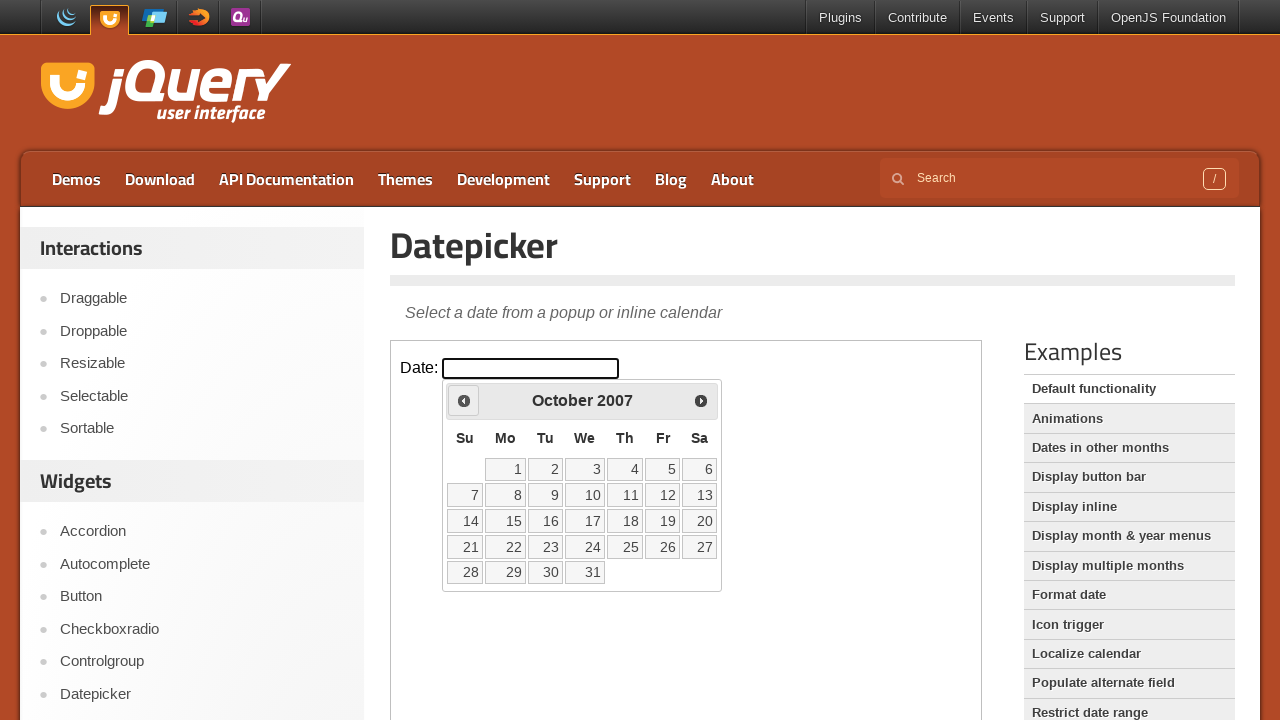

Retrieved updated year: 2007
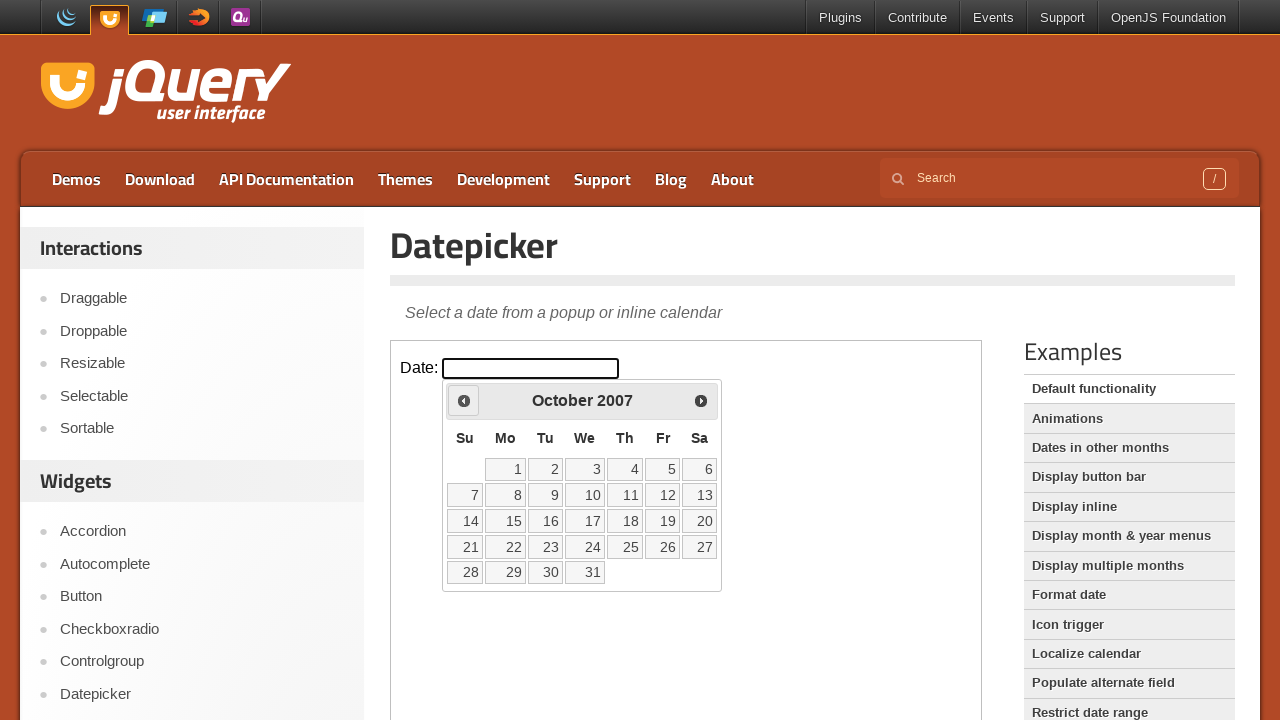

Clicked Previous button to navigate backwards from October 2007 at (464, 400) on iframe.demo-frame >> nth=0 >> internal:control=enter-frame >> span:has-text('Pre
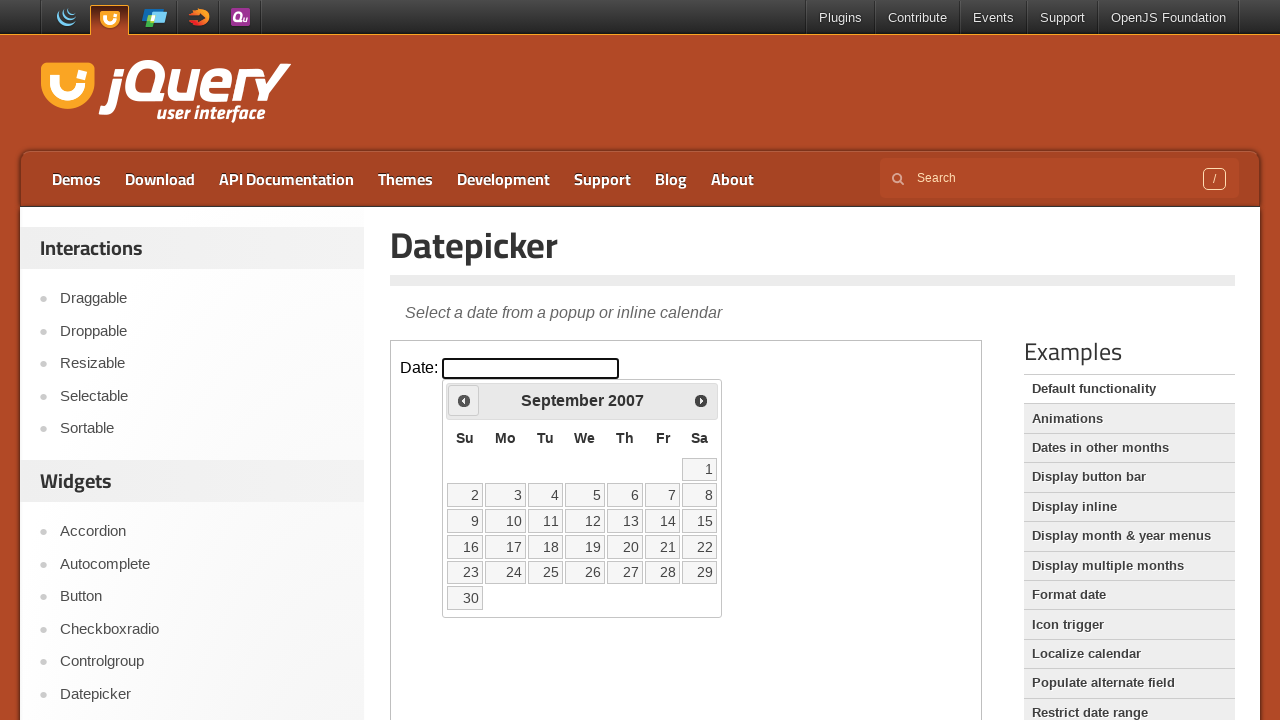

Retrieved updated month: September
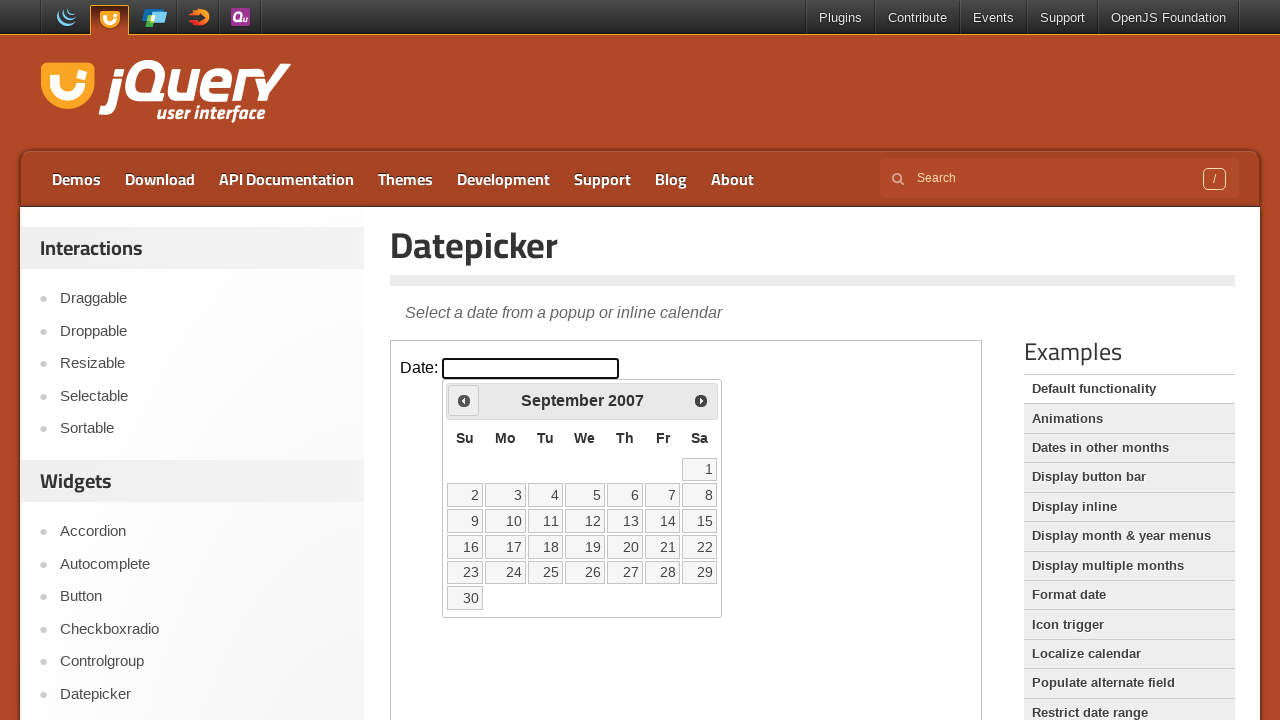

Retrieved updated year: 2007
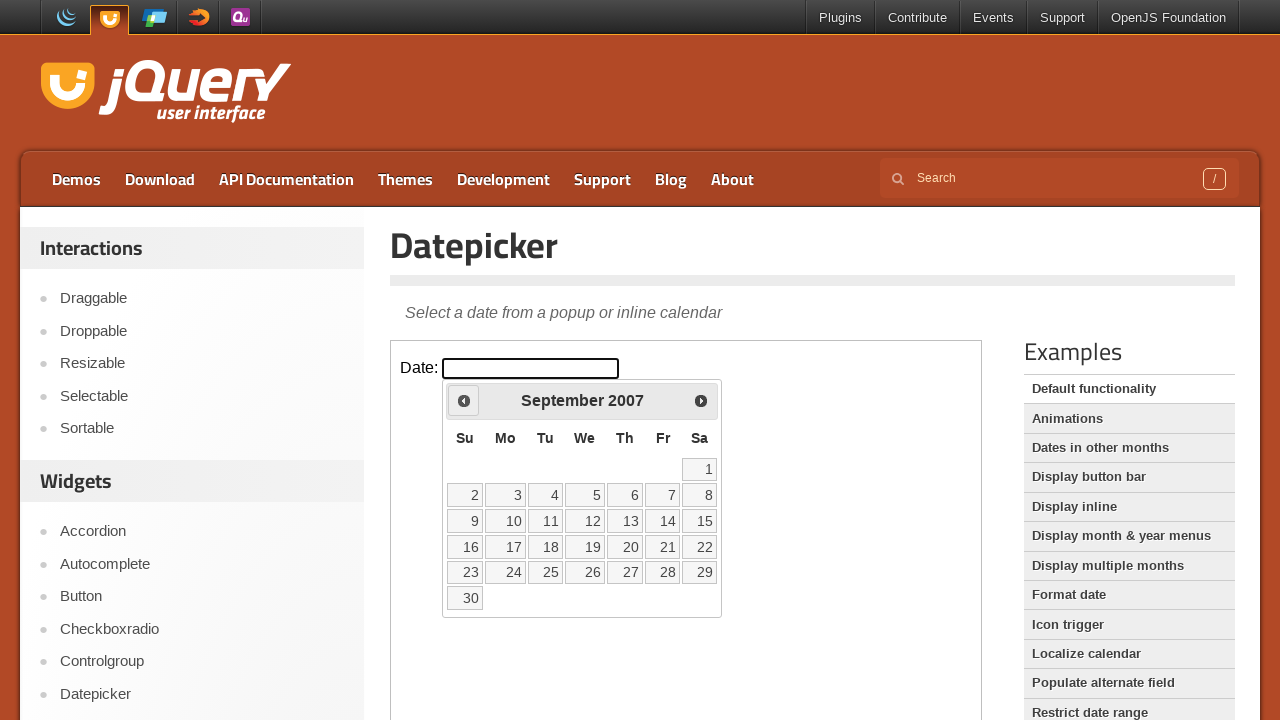

Clicked Previous button to navigate backwards from September 2007 at (464, 400) on iframe.demo-frame >> nth=0 >> internal:control=enter-frame >> span:has-text('Pre
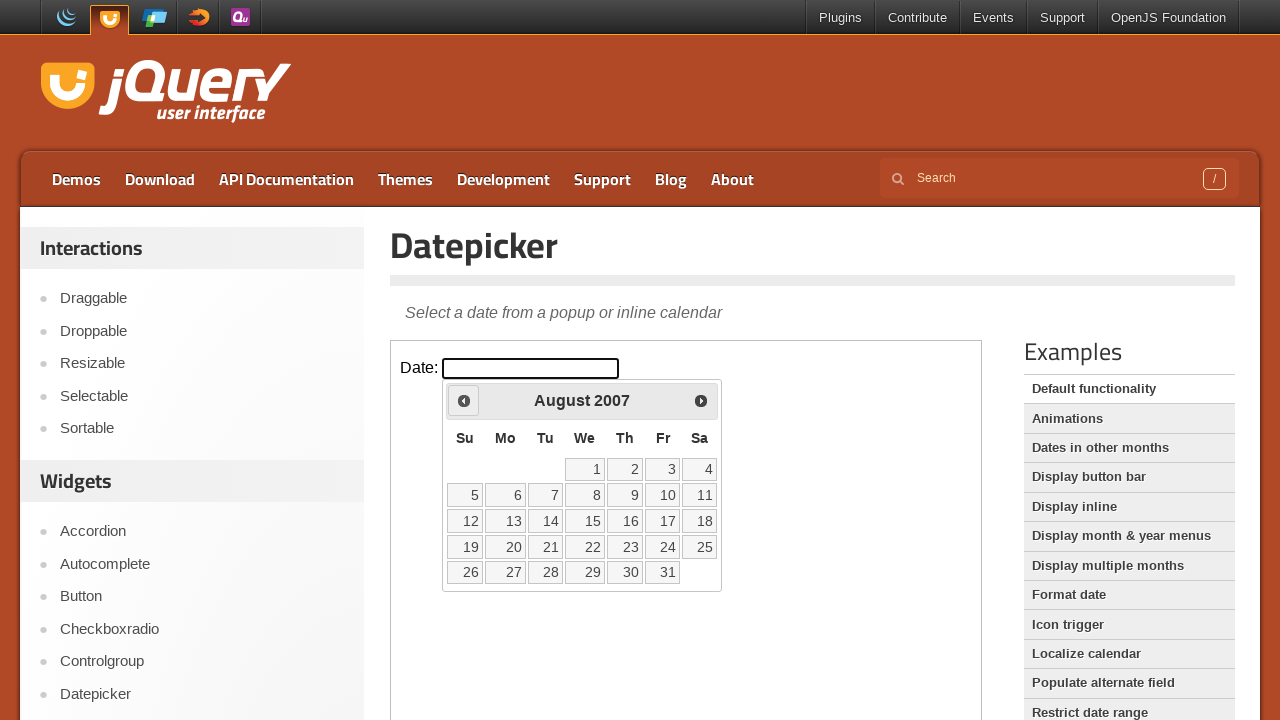

Retrieved updated month: August
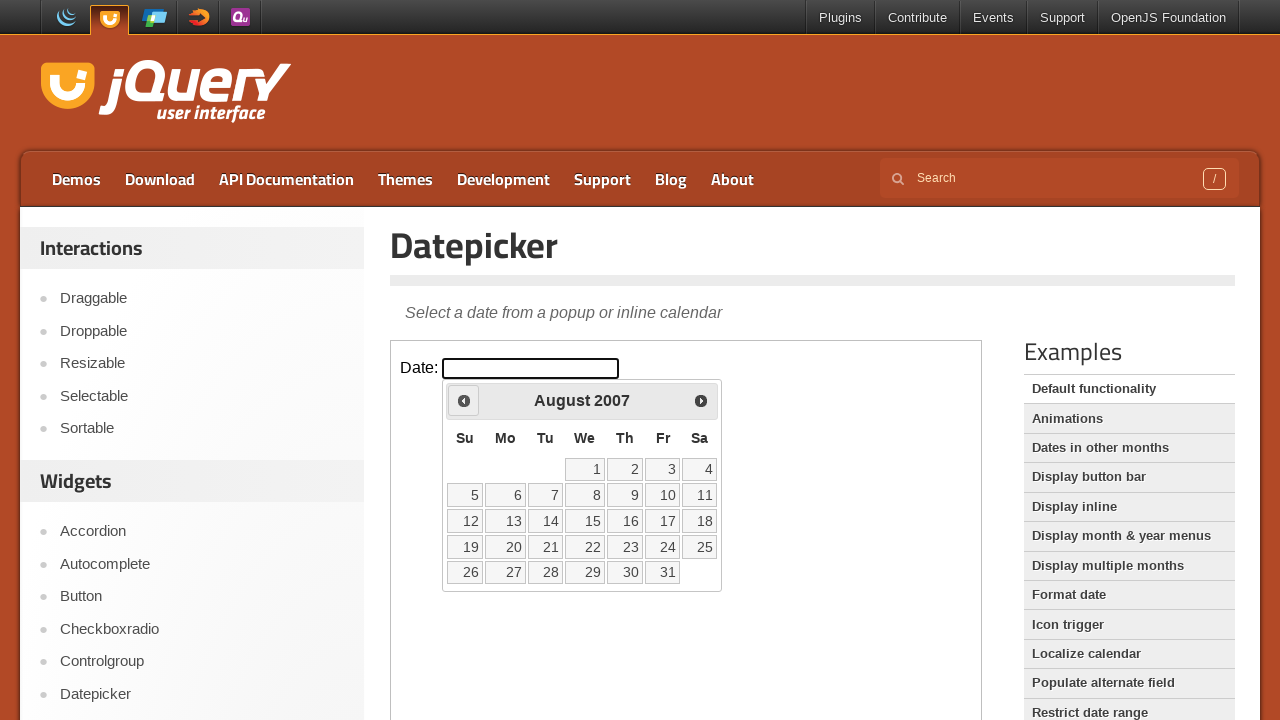

Retrieved updated year: 2007
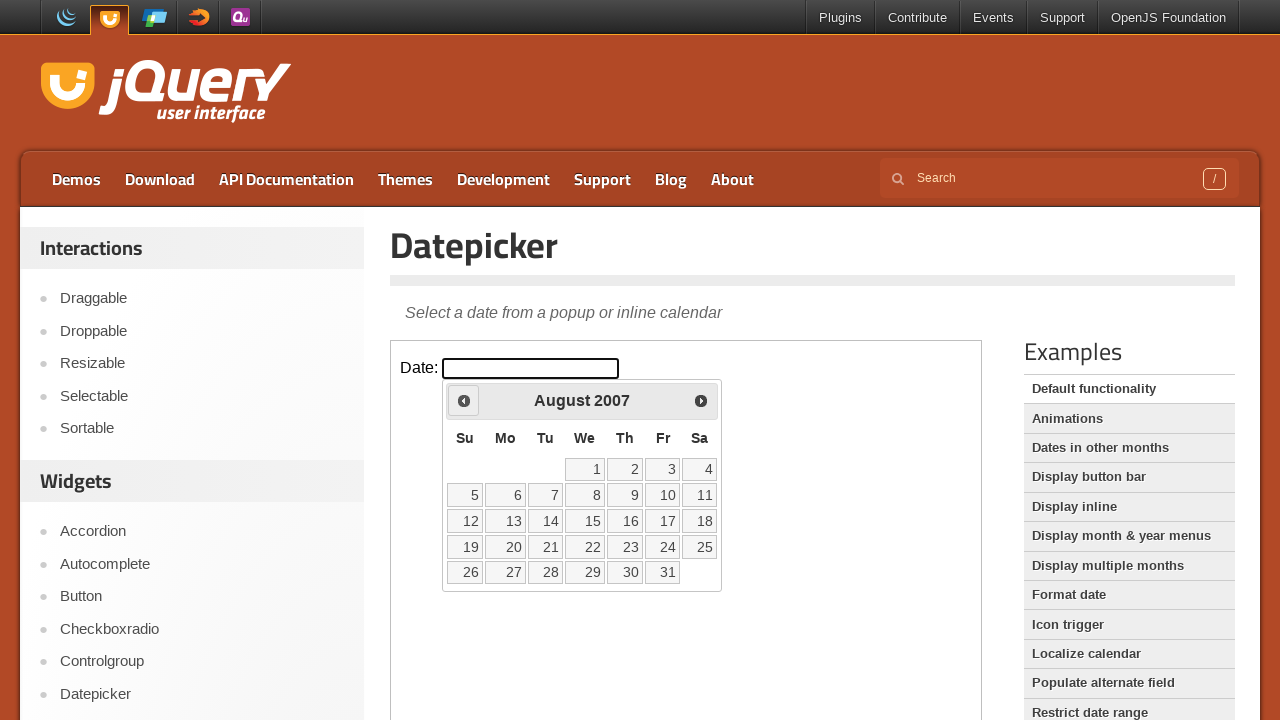

Clicked Previous button to navigate backwards from August 2007 at (464, 400) on iframe.demo-frame >> nth=0 >> internal:control=enter-frame >> span:has-text('Pre
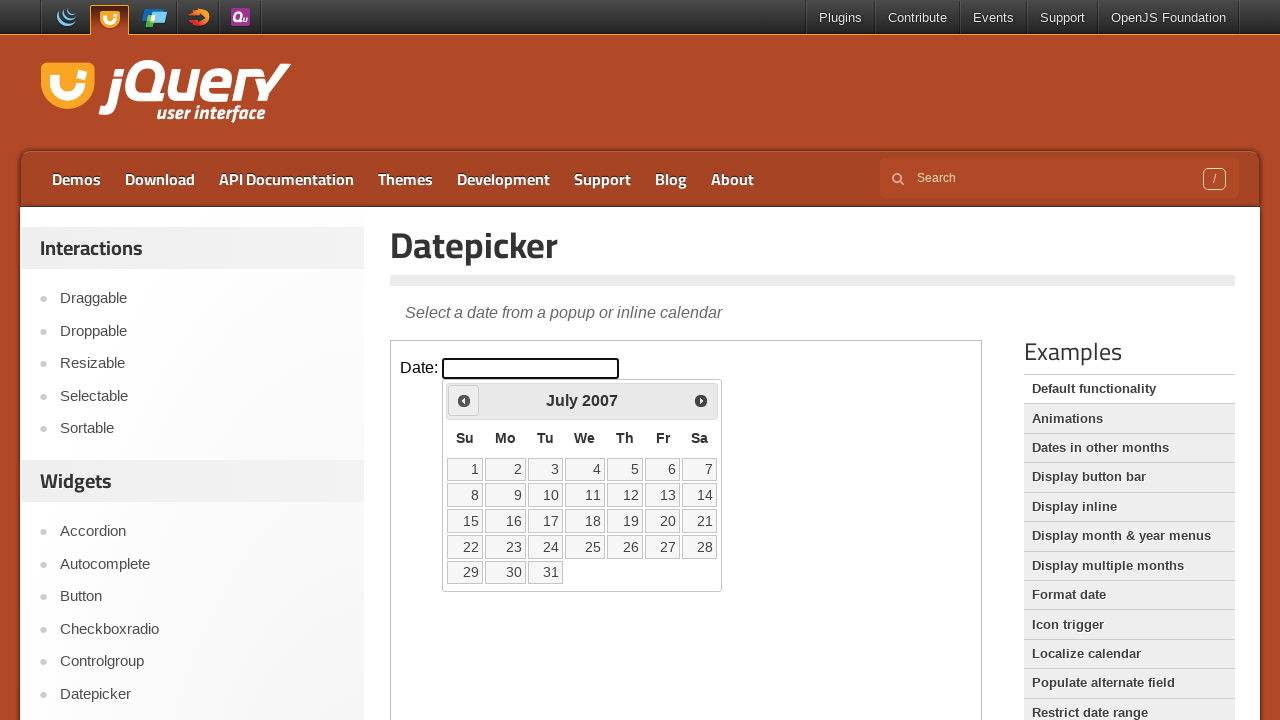

Retrieved updated month: July
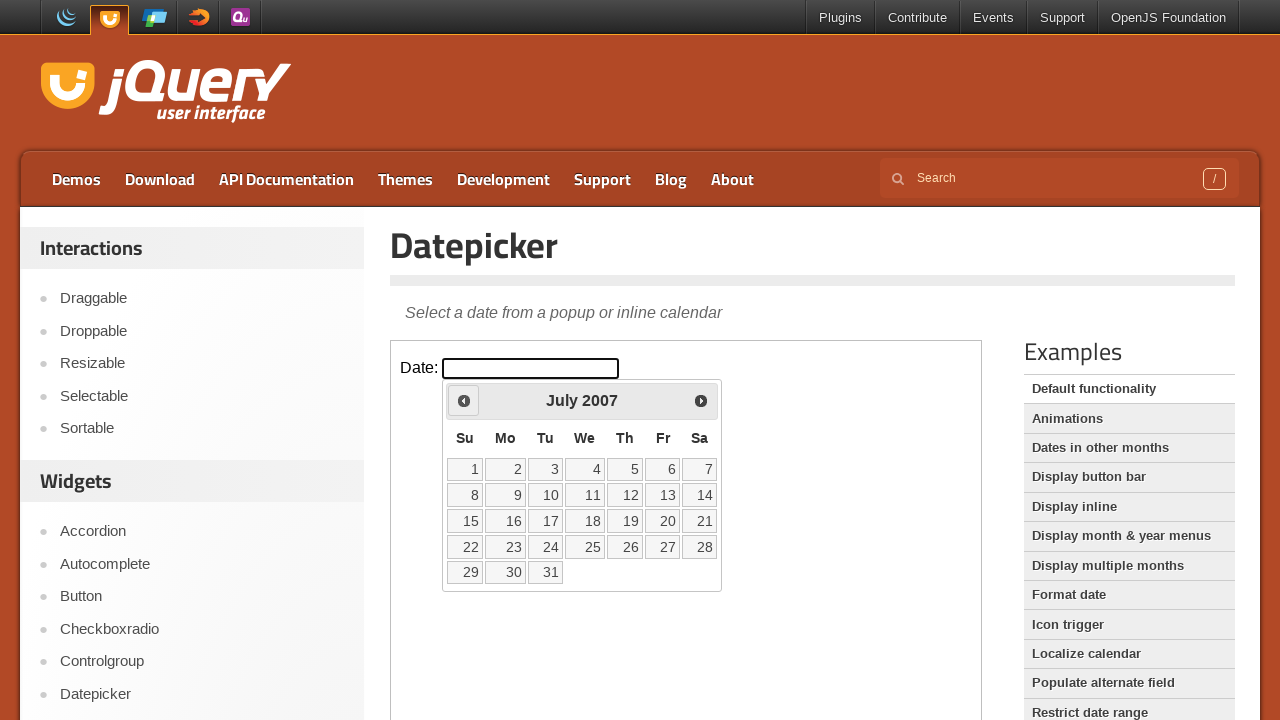

Retrieved updated year: 2007
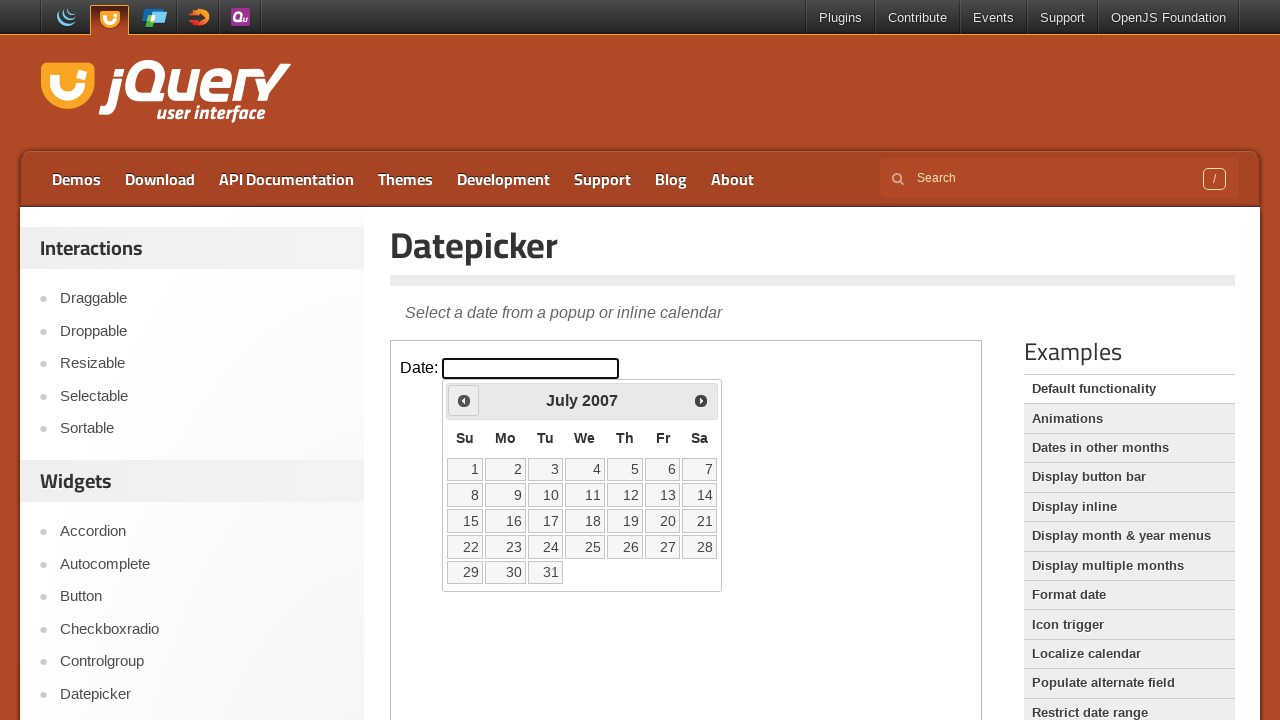

Clicked Previous button to navigate backwards from July 2007 at (464, 400) on iframe.demo-frame >> nth=0 >> internal:control=enter-frame >> span:has-text('Pre
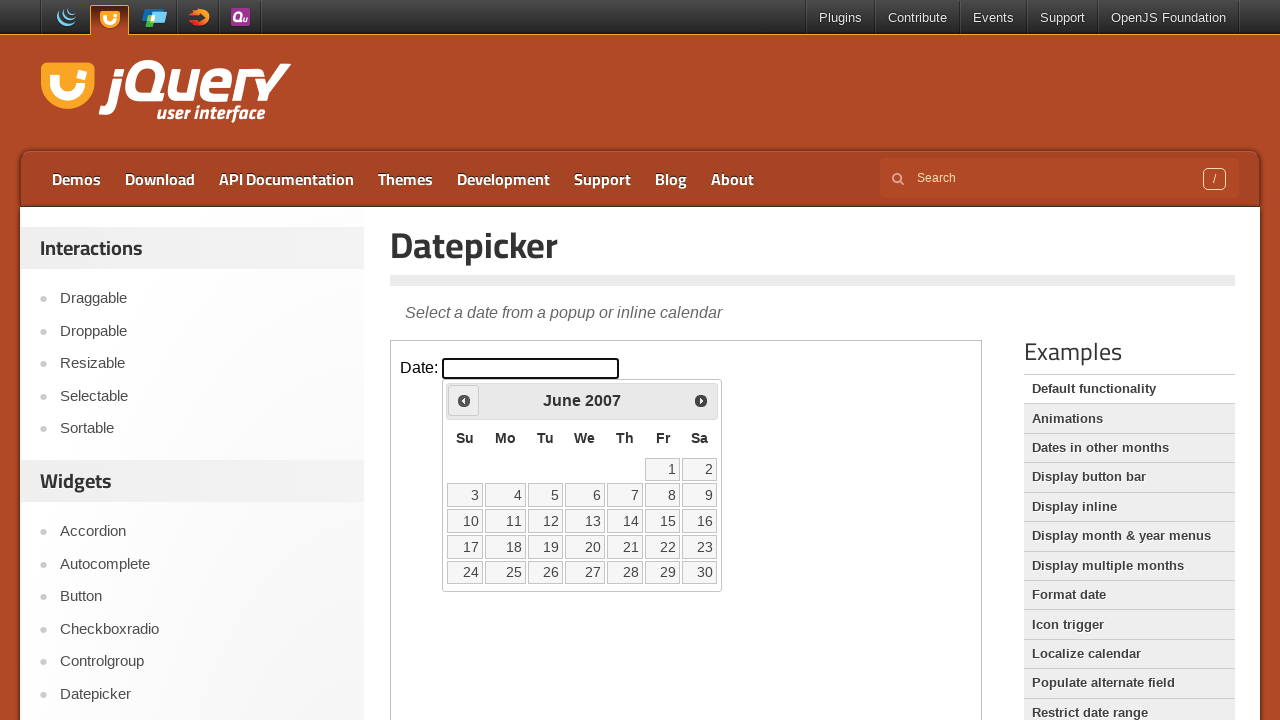

Retrieved updated month: June
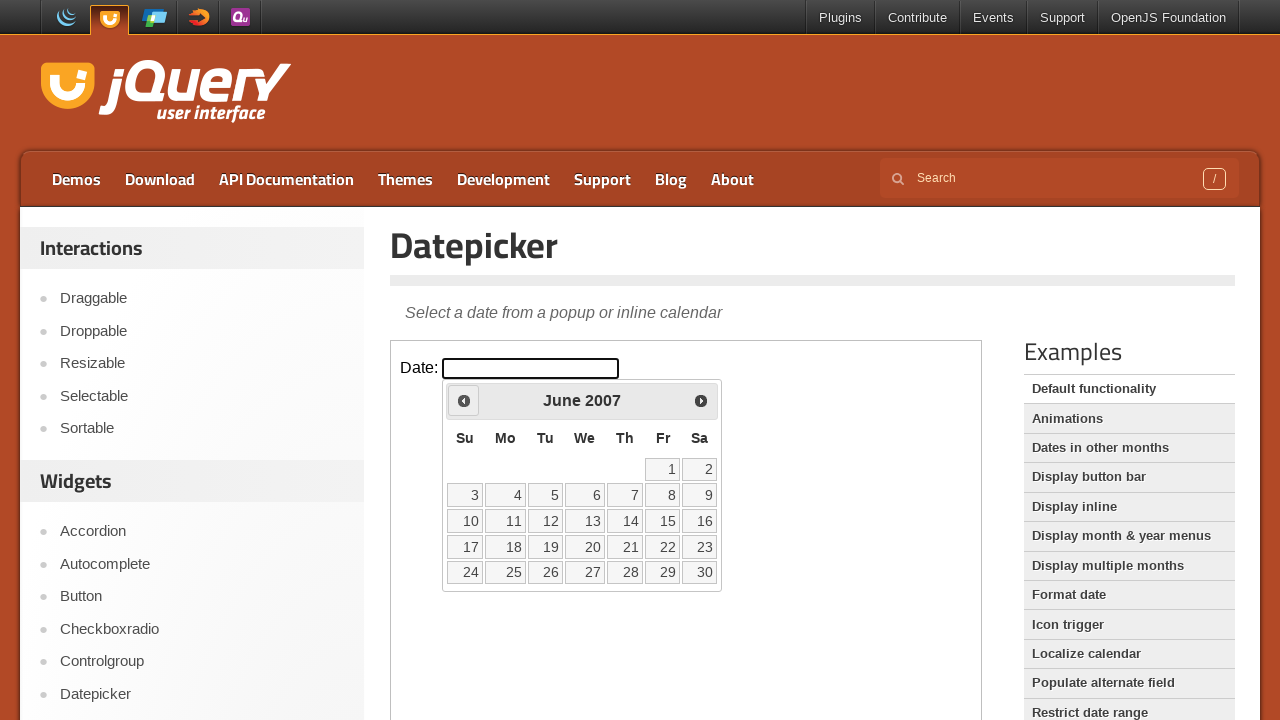

Retrieved updated year: 2007
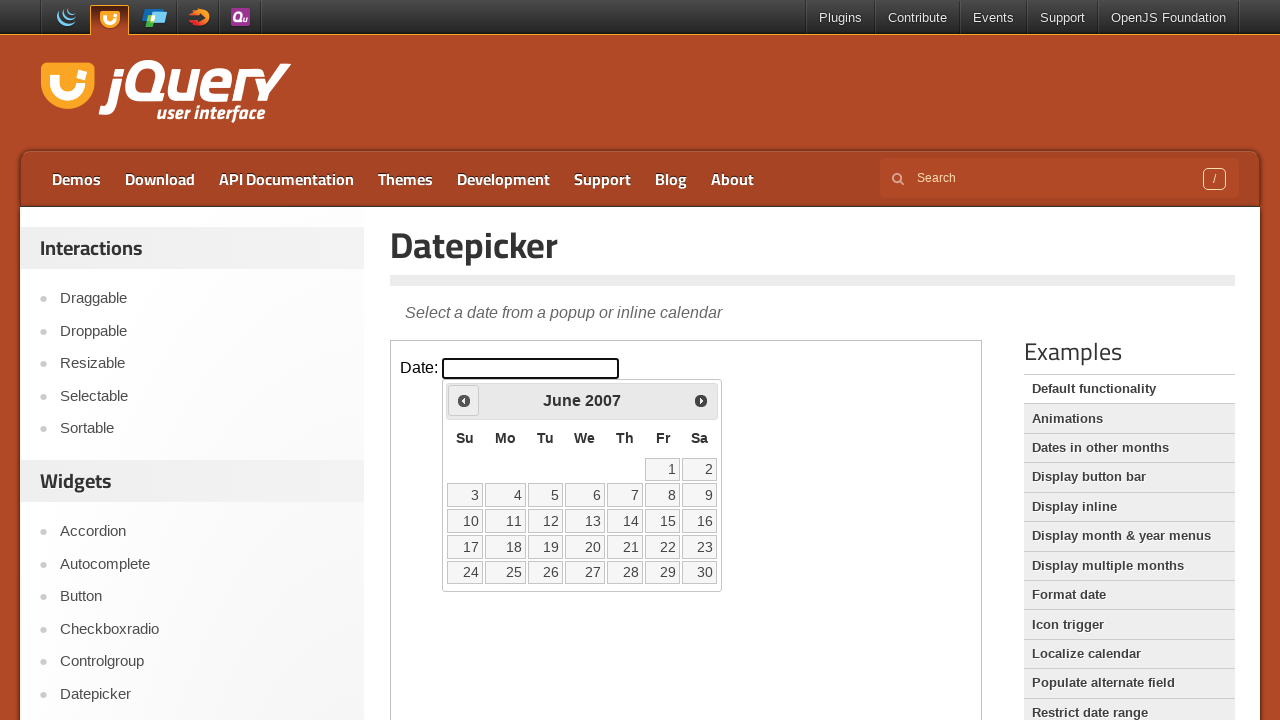

Clicked Previous button to navigate backwards from June 2007 at (464, 400) on iframe.demo-frame >> nth=0 >> internal:control=enter-frame >> span:has-text('Pre
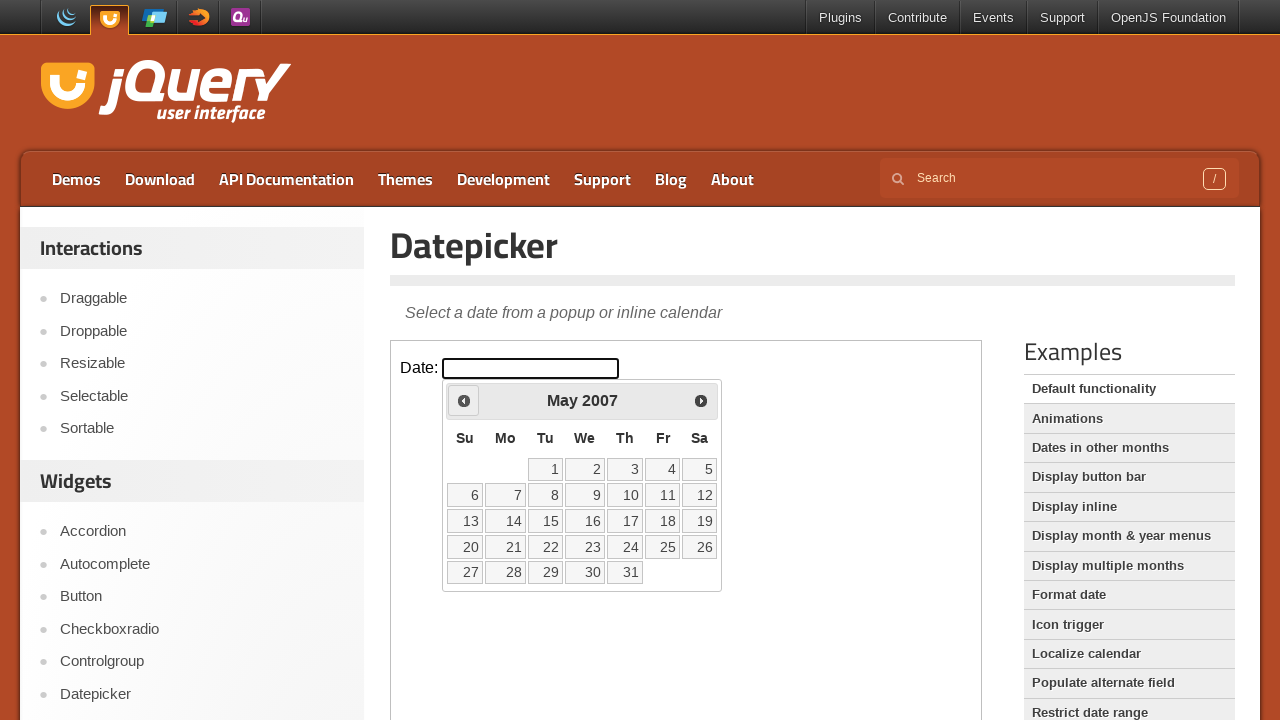

Retrieved updated month: May
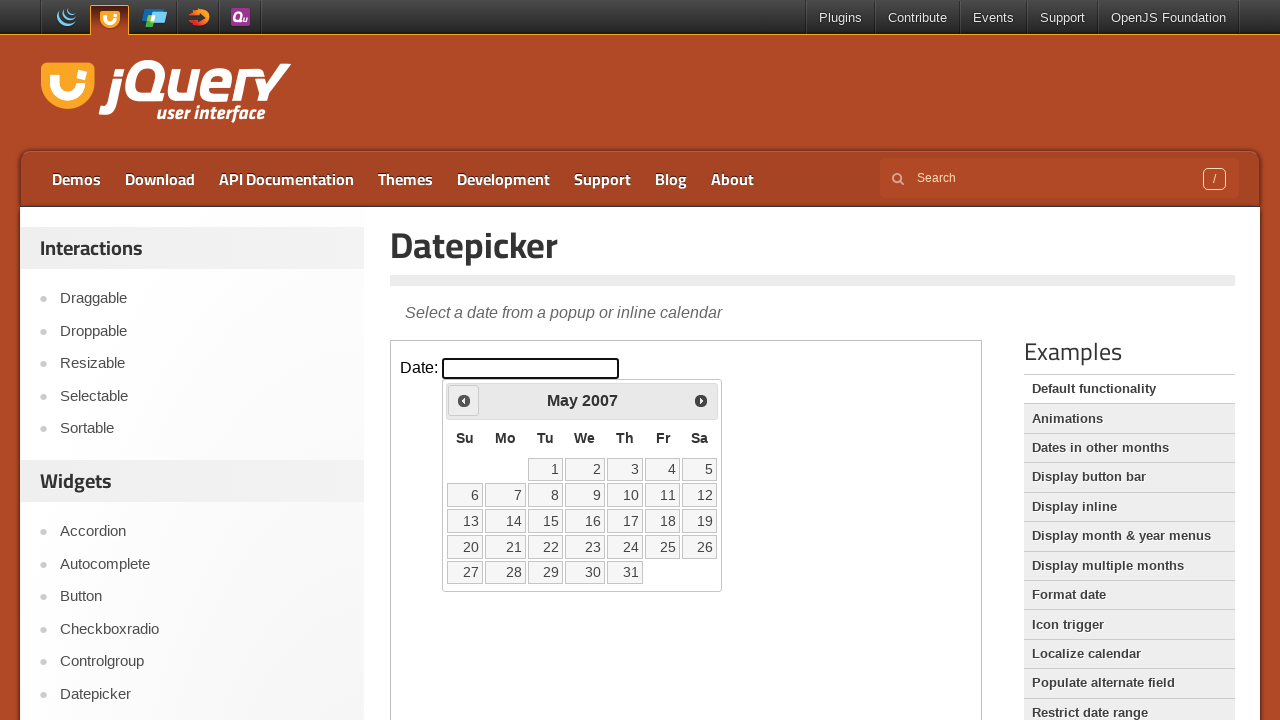

Retrieved updated year: 2007
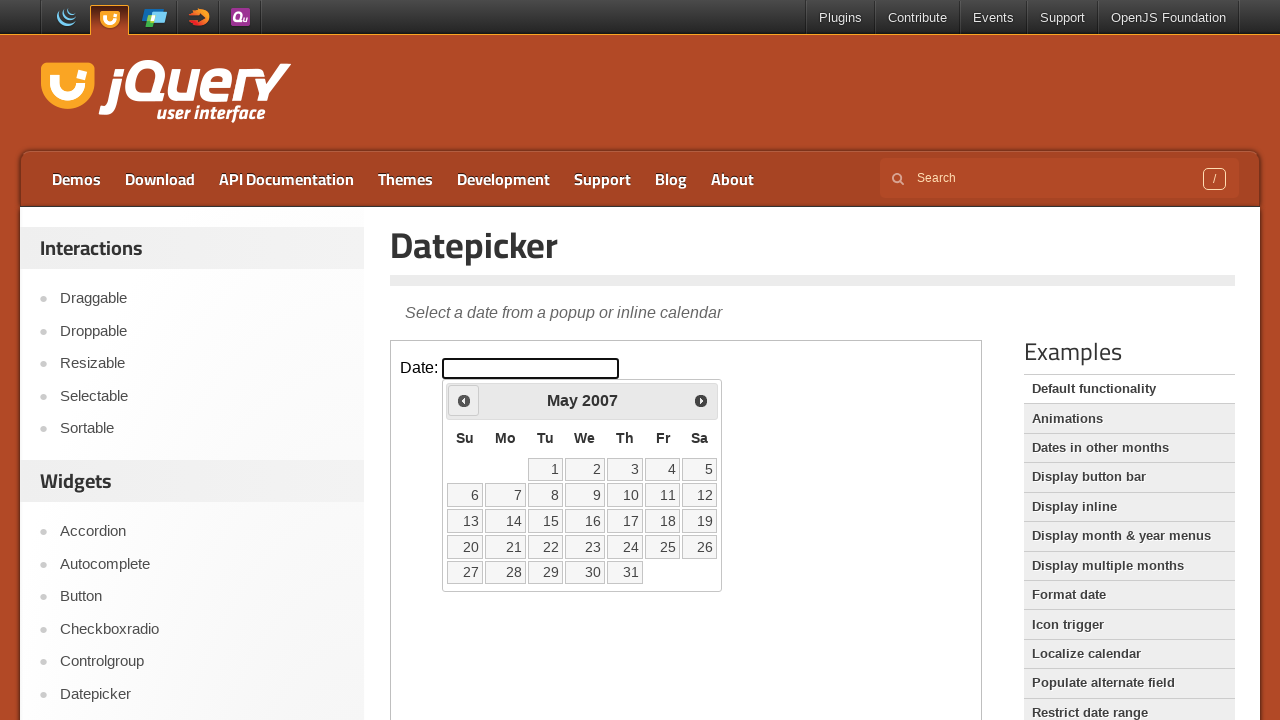

Clicked Previous button to navigate backwards from May 2007 at (464, 400) on iframe.demo-frame >> nth=0 >> internal:control=enter-frame >> span:has-text('Pre
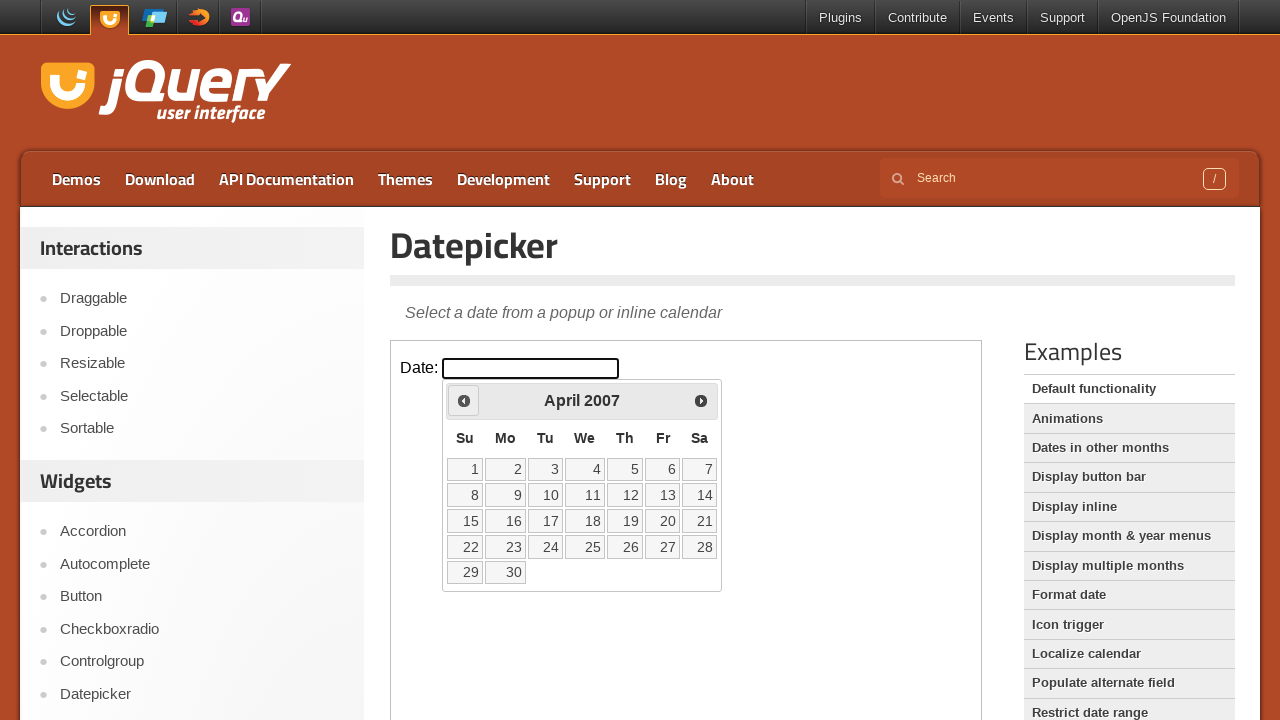

Retrieved updated month: April
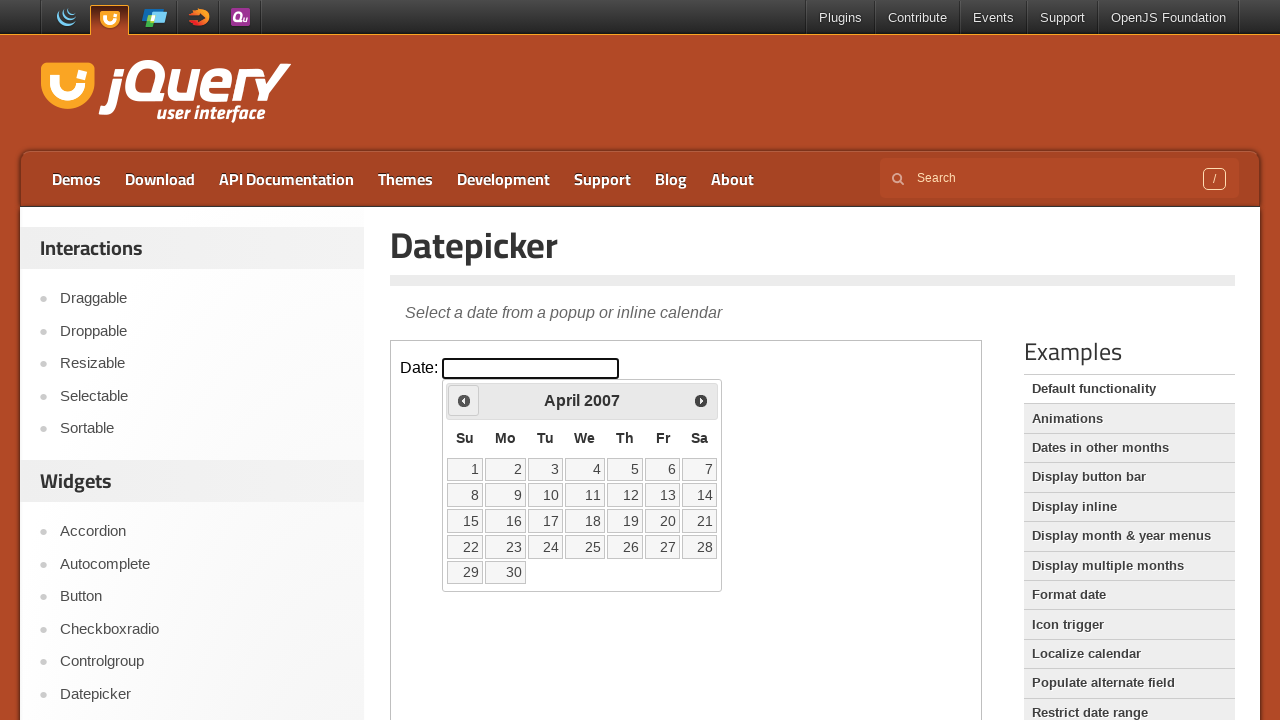

Retrieved updated year: 2007
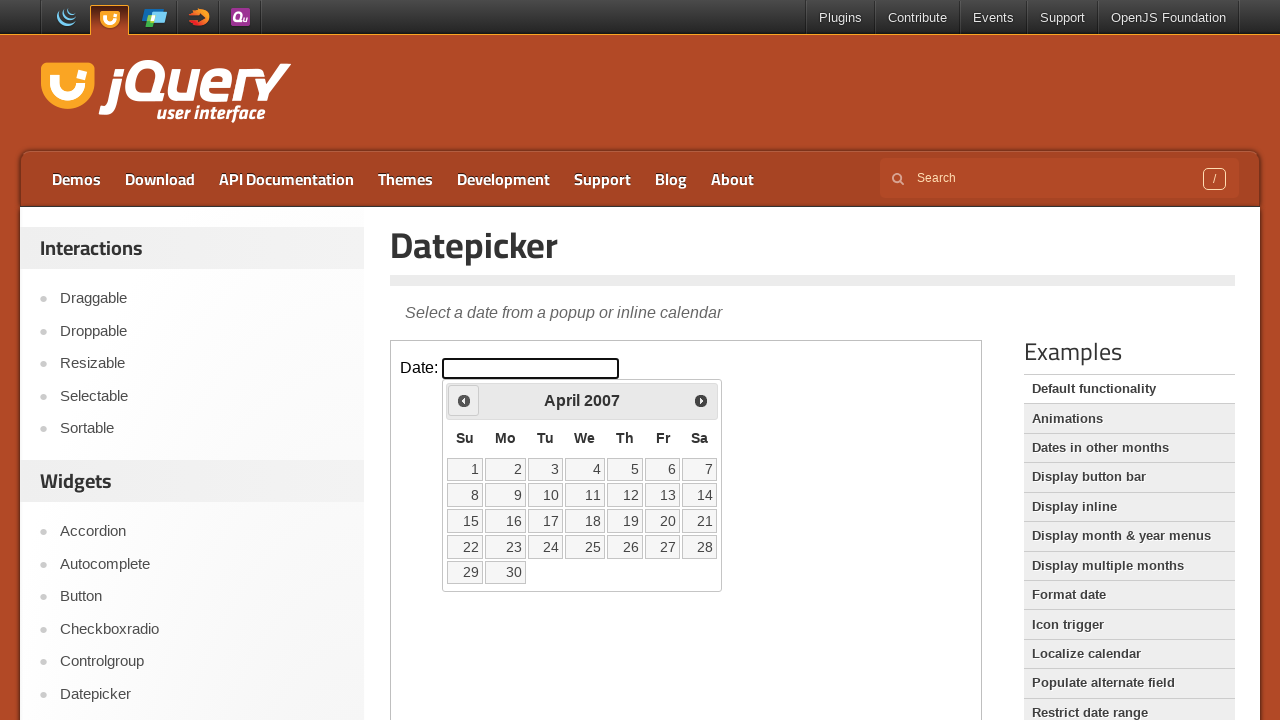

Clicked Previous button to navigate backwards from April 2007 at (464, 400) on iframe.demo-frame >> nth=0 >> internal:control=enter-frame >> span:has-text('Pre
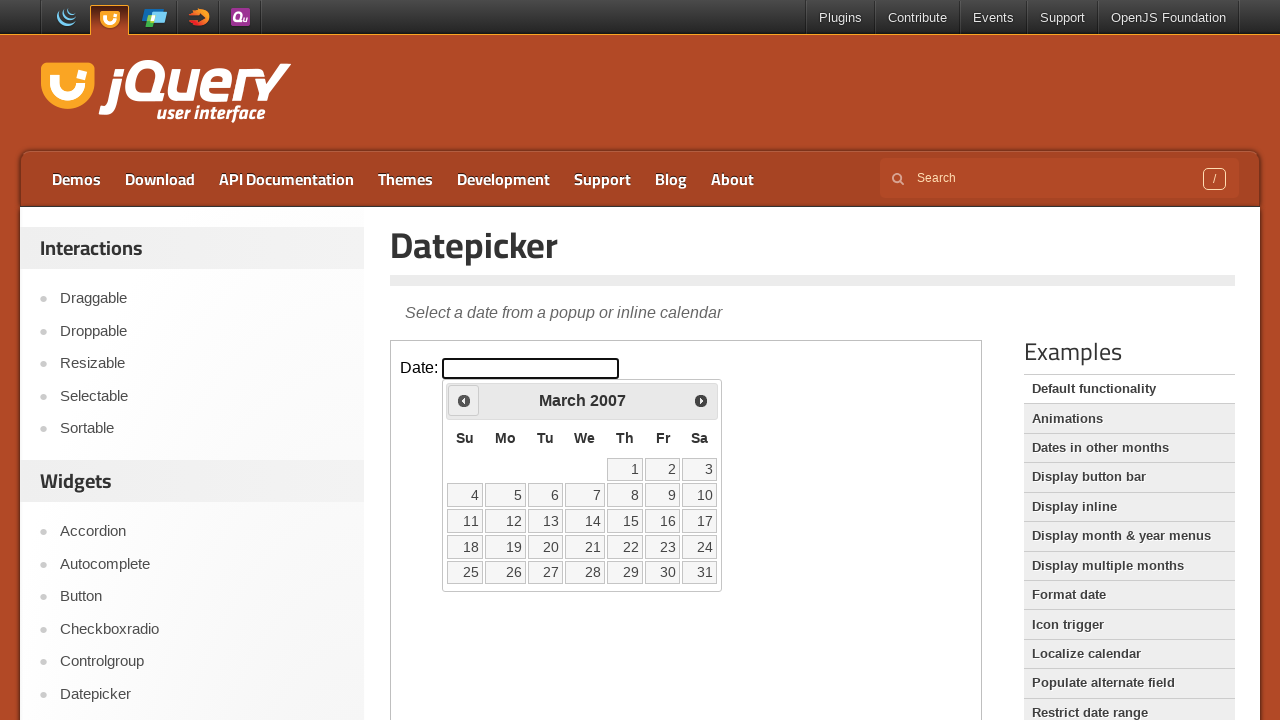

Retrieved updated month: March
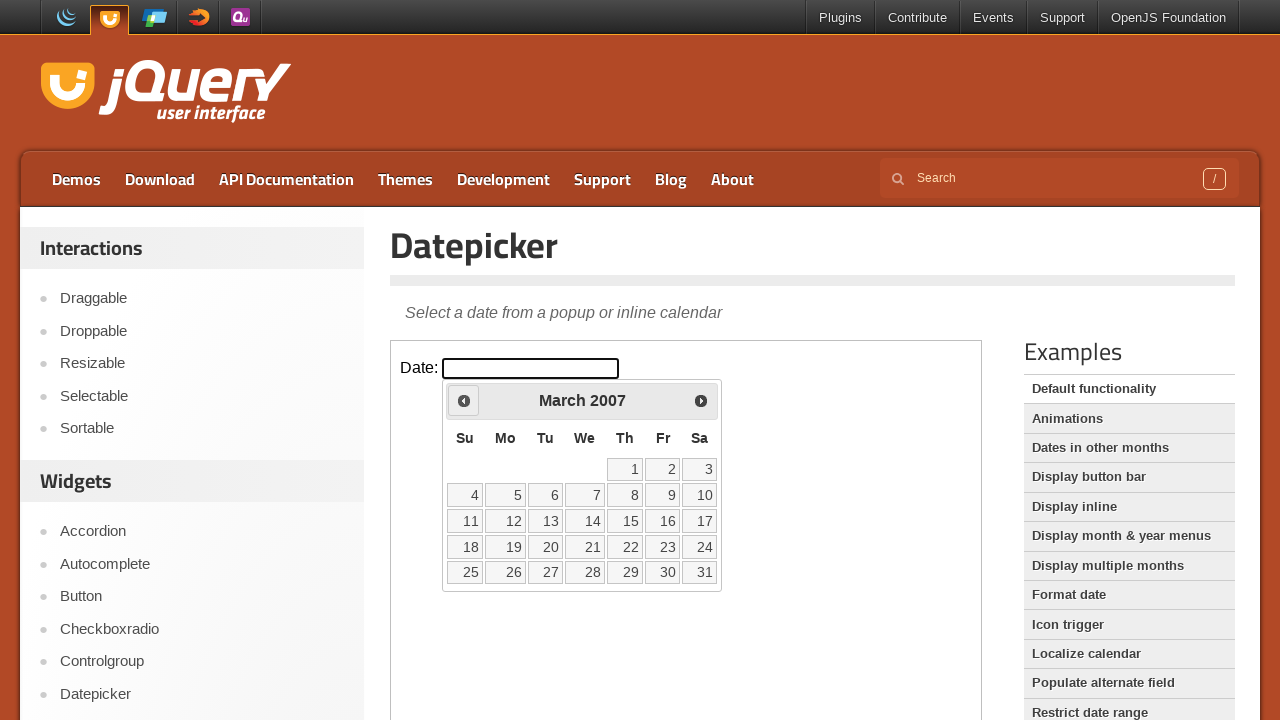

Retrieved updated year: 2007
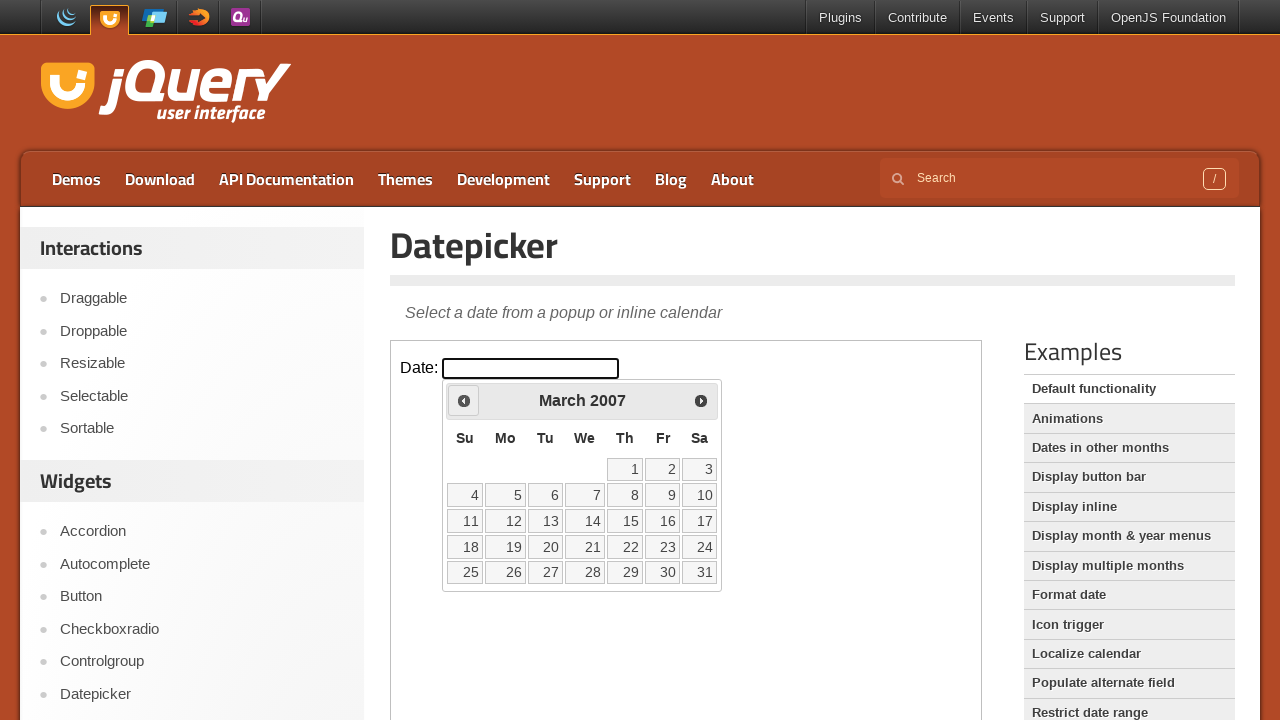

Clicked Previous button to navigate backwards from March 2007 at (464, 400) on iframe.demo-frame >> nth=0 >> internal:control=enter-frame >> span:has-text('Pre
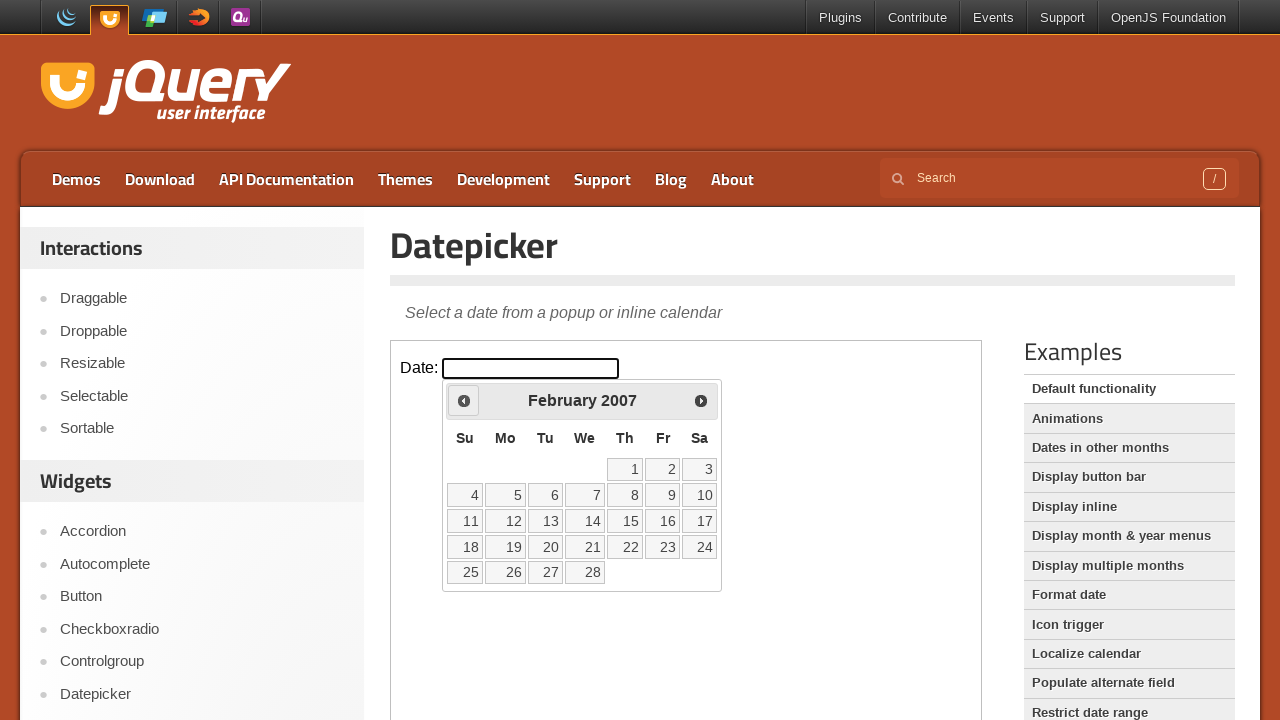

Retrieved updated month: February
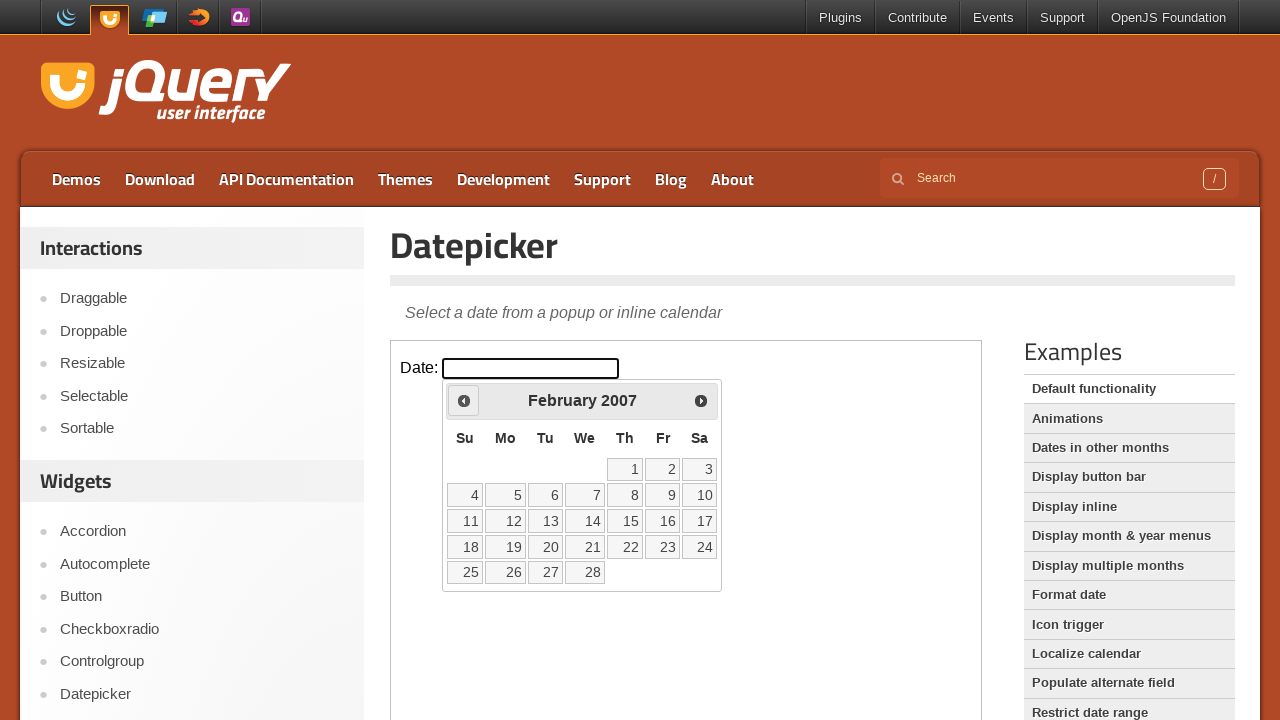

Retrieved updated year: 2007
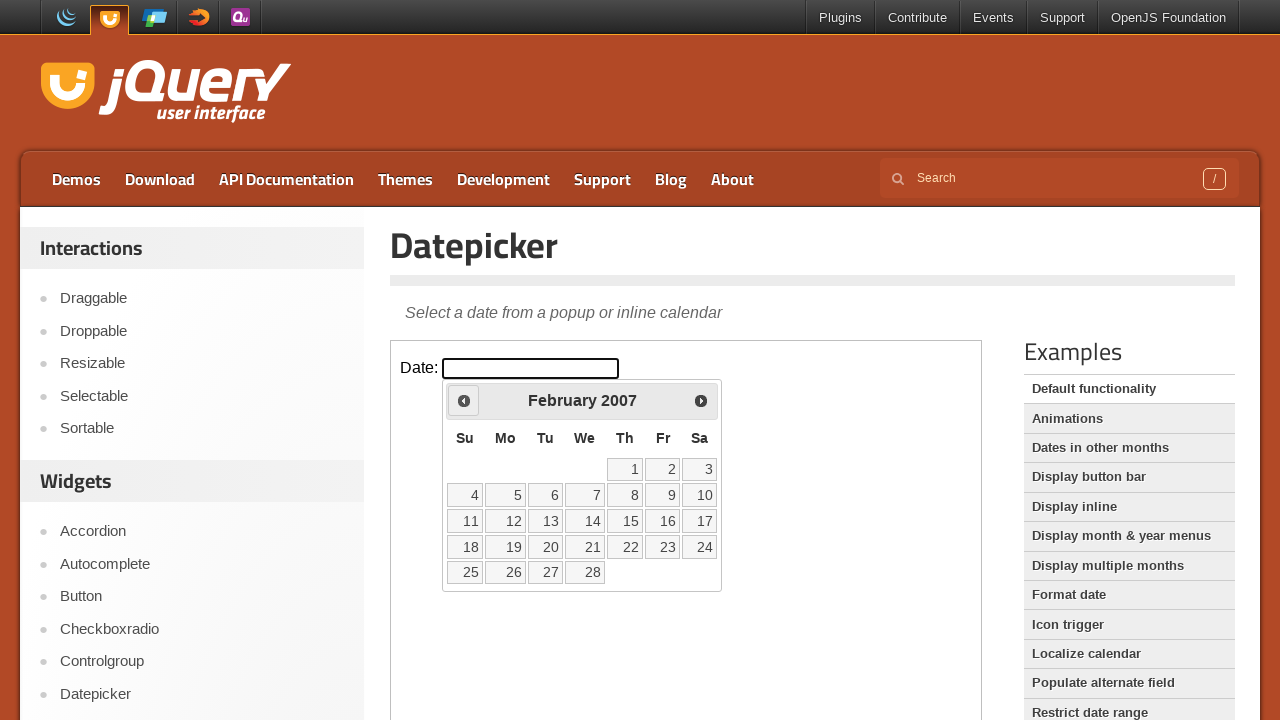

Clicked Previous button to navigate backwards from February 2007 at (464, 400) on iframe.demo-frame >> nth=0 >> internal:control=enter-frame >> span:has-text('Pre
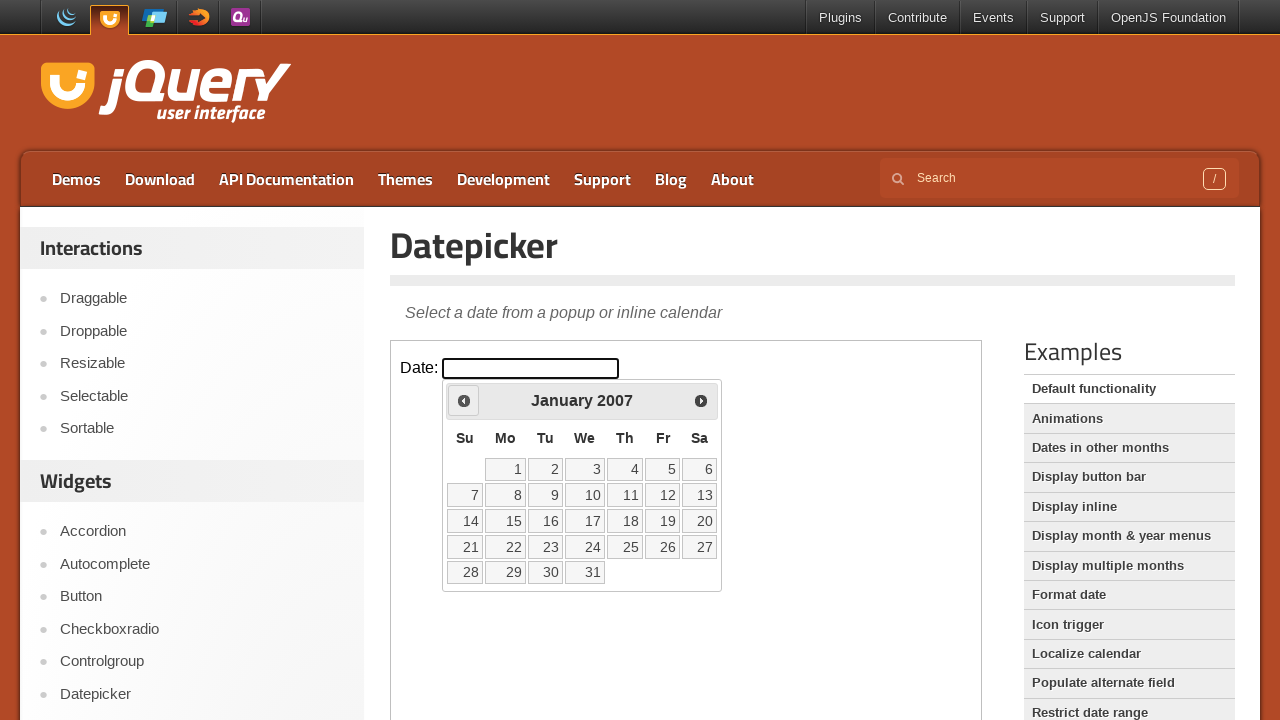

Retrieved updated month: January
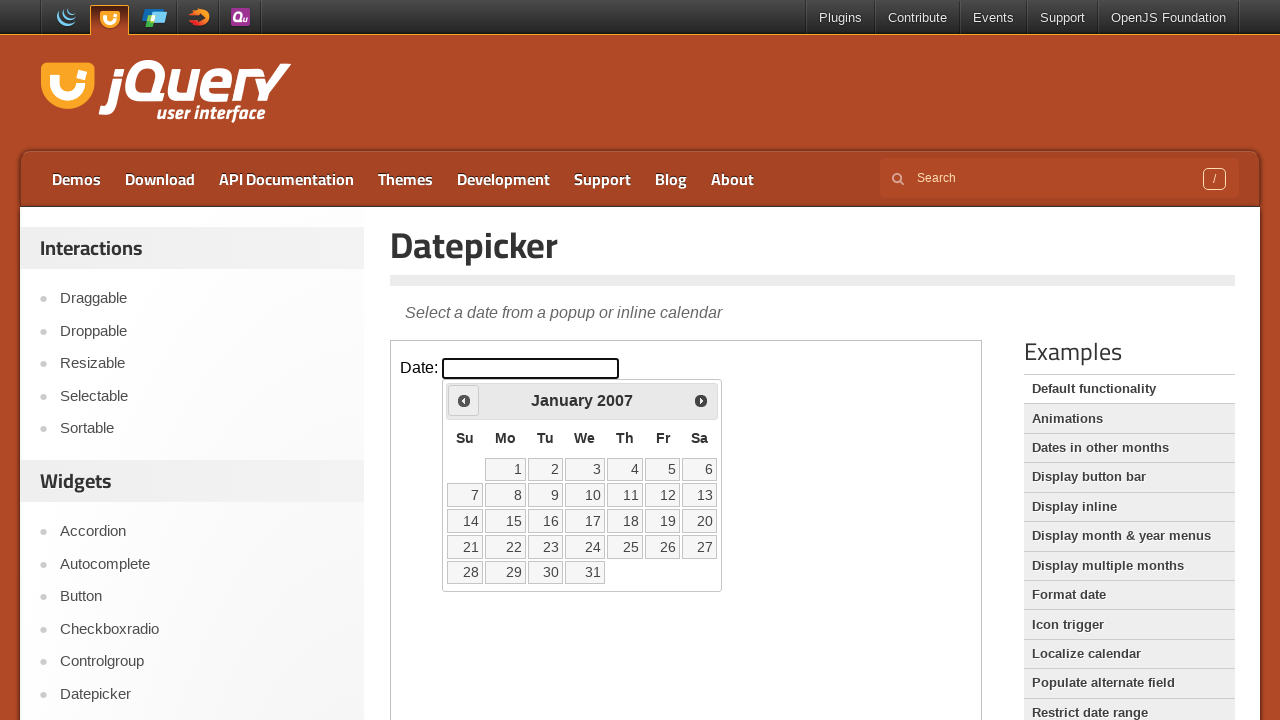

Retrieved updated year: 2007
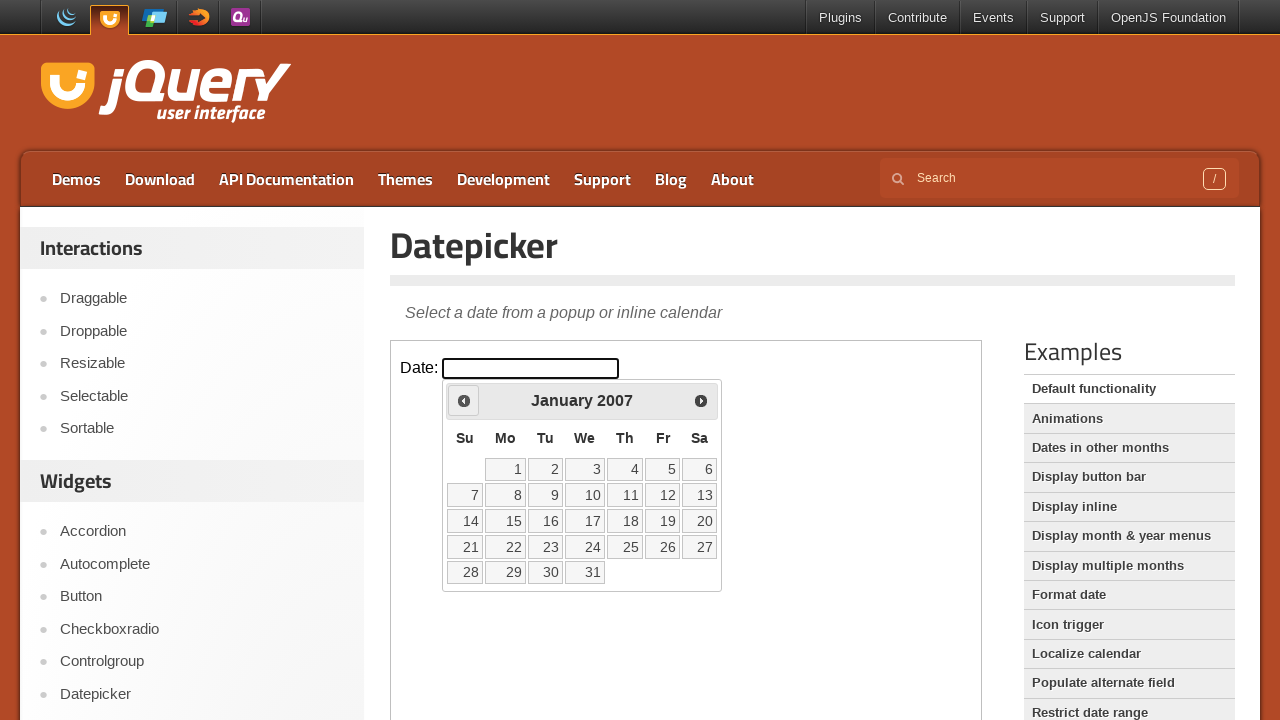

Clicked Previous button to navigate backwards from January 2007 at (464, 400) on iframe.demo-frame >> nth=0 >> internal:control=enter-frame >> span:has-text('Pre
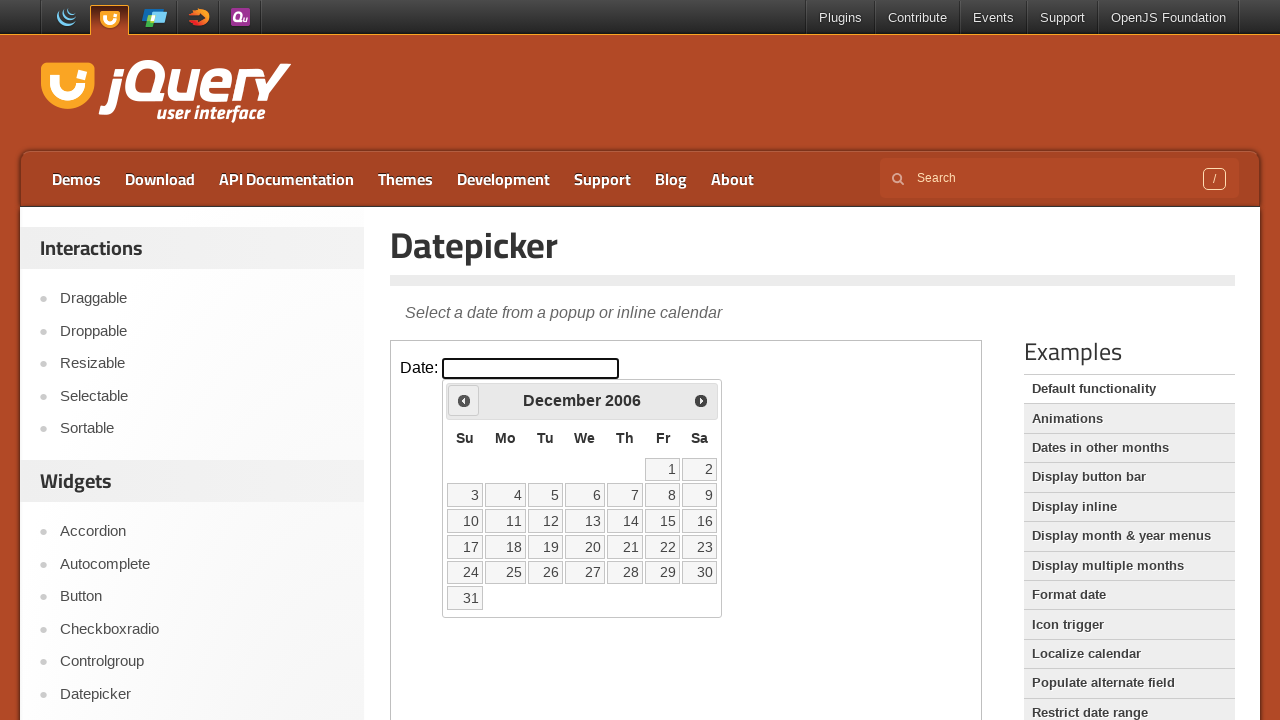

Retrieved updated month: December
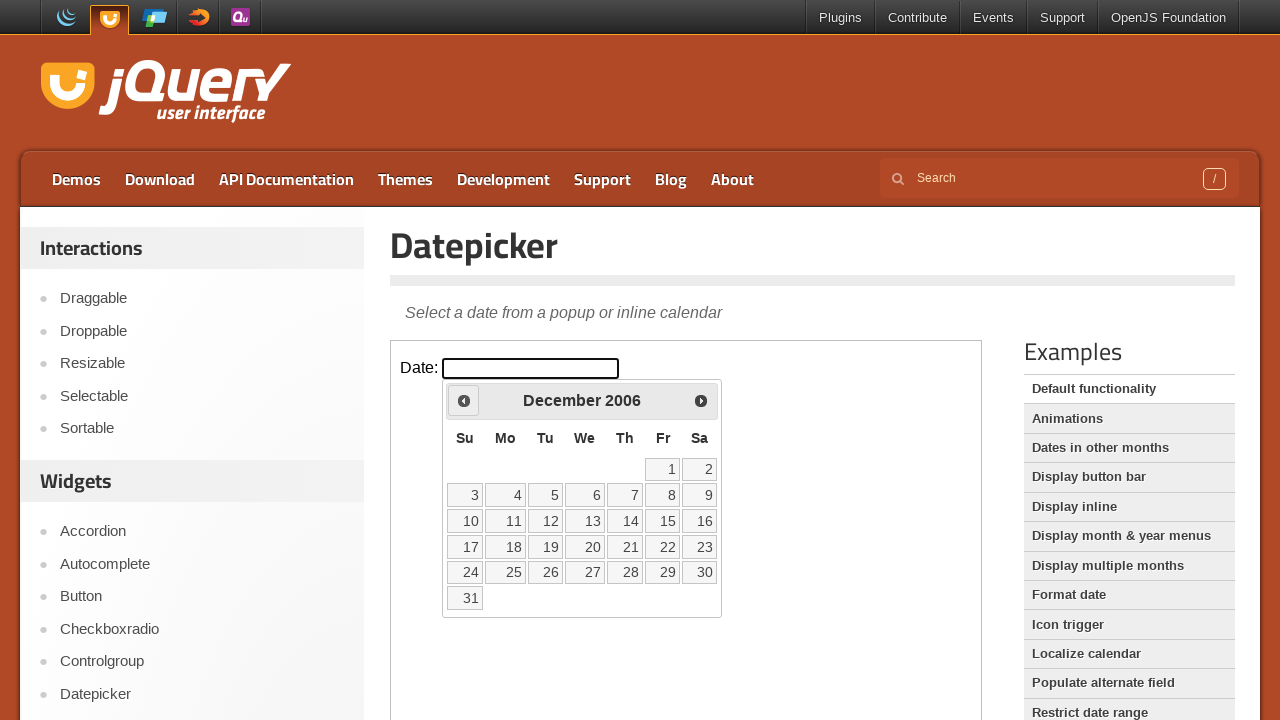

Retrieved updated year: 2006
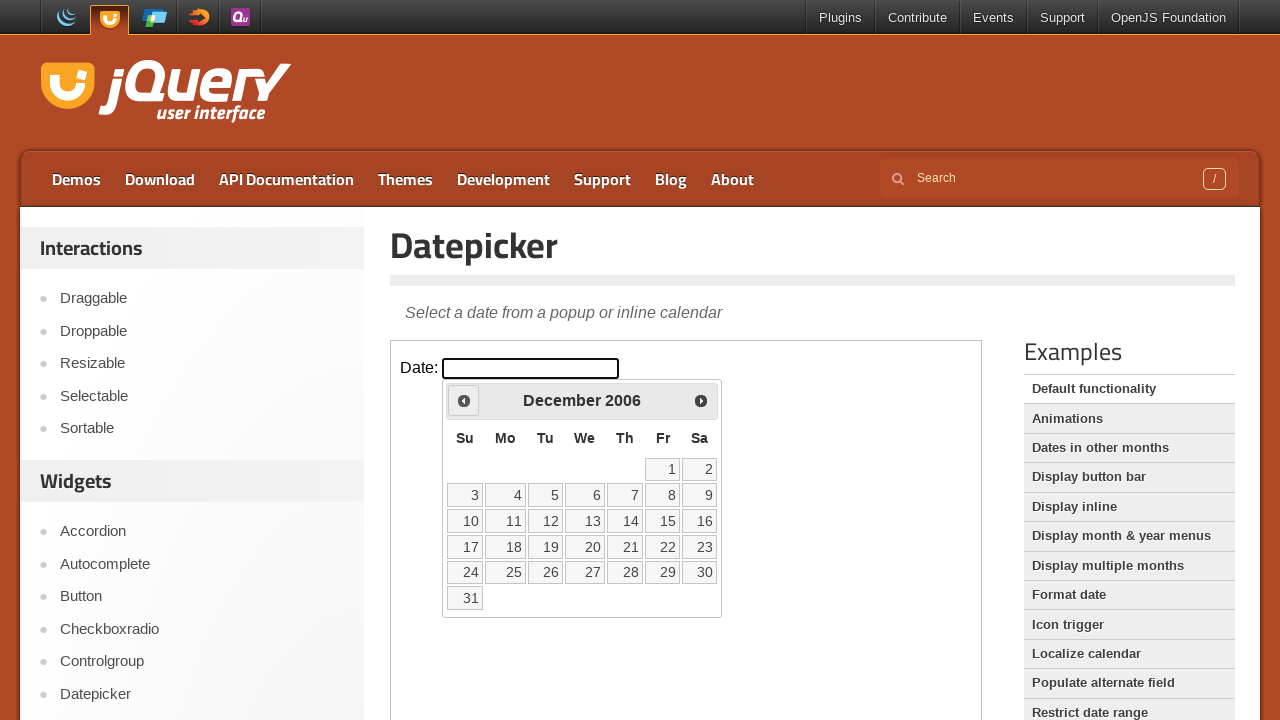

Clicked Previous button to navigate backwards from December 2006 at (464, 400) on iframe.demo-frame >> nth=0 >> internal:control=enter-frame >> span:has-text('Pre
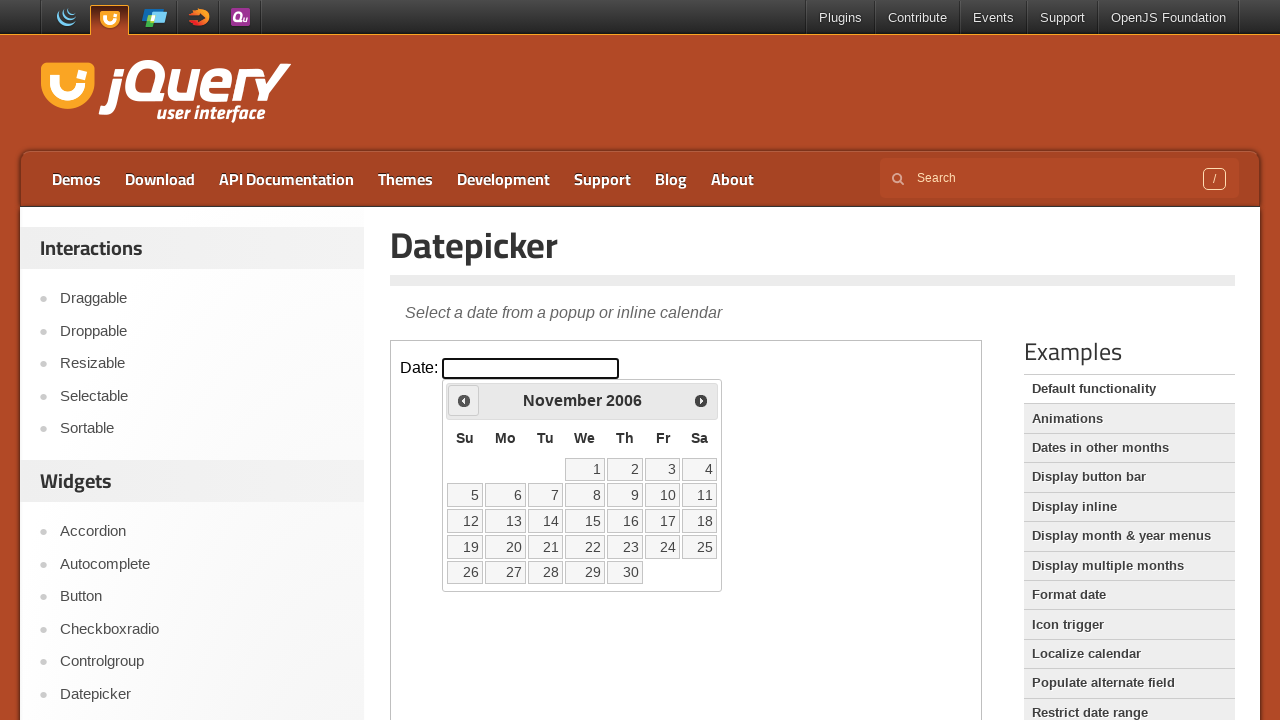

Retrieved updated month: November
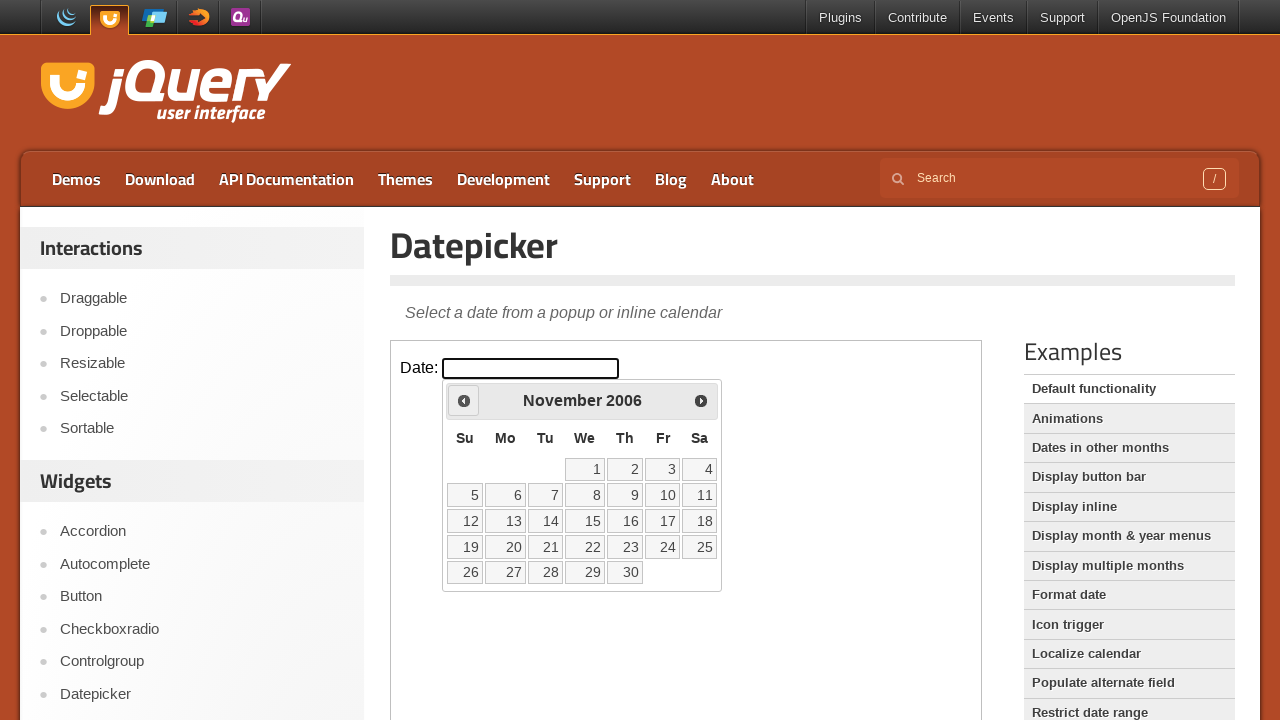

Retrieved updated year: 2006
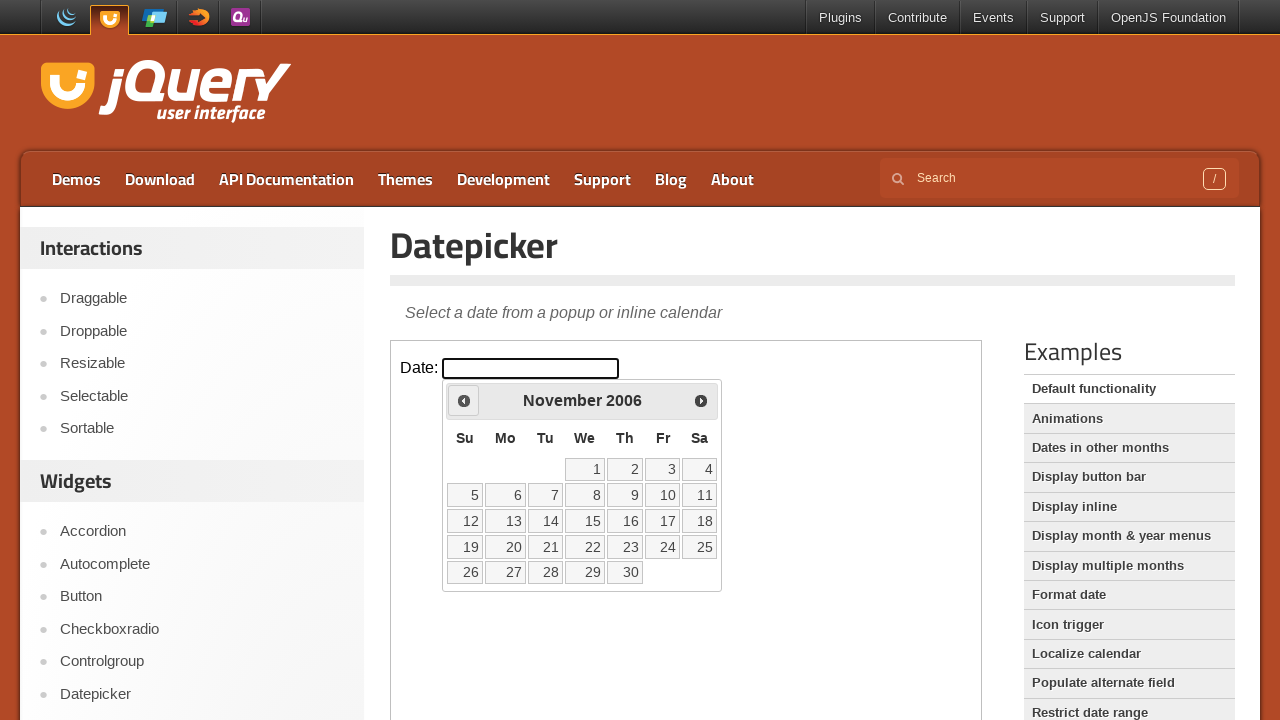

Clicked Previous button to navigate backwards from November 2006 at (464, 400) on iframe.demo-frame >> nth=0 >> internal:control=enter-frame >> span:has-text('Pre
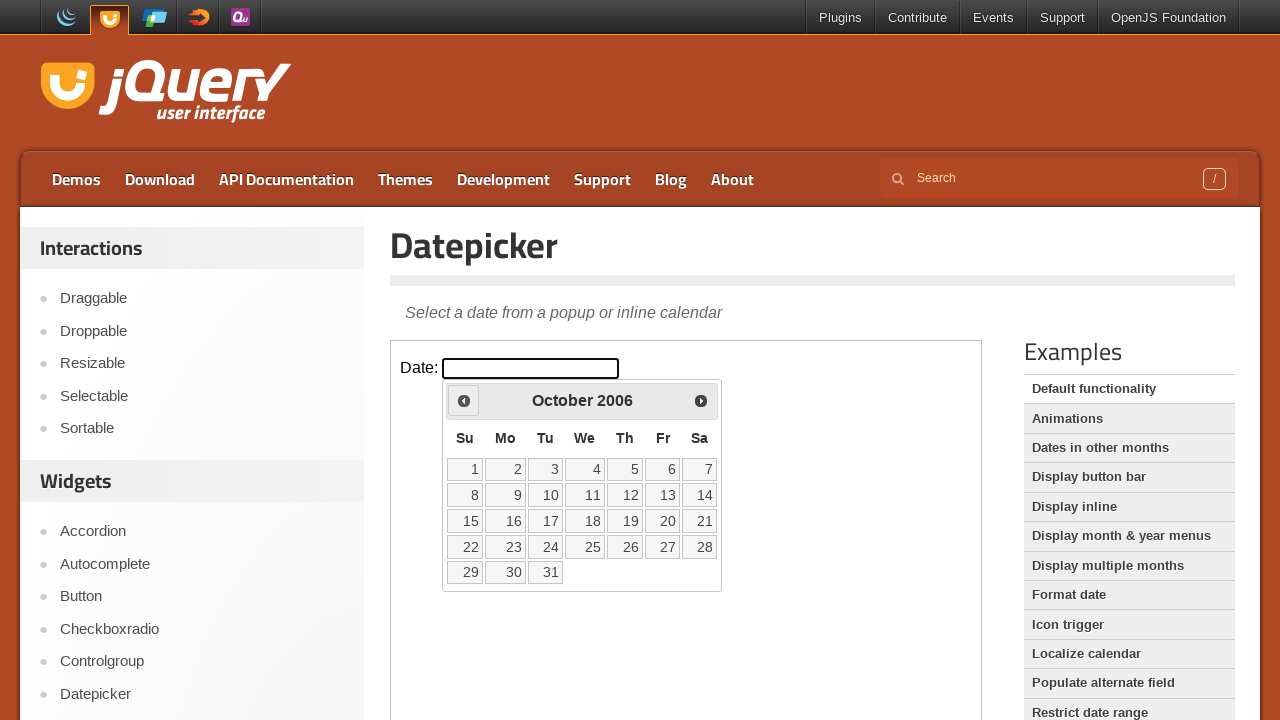

Retrieved updated month: October
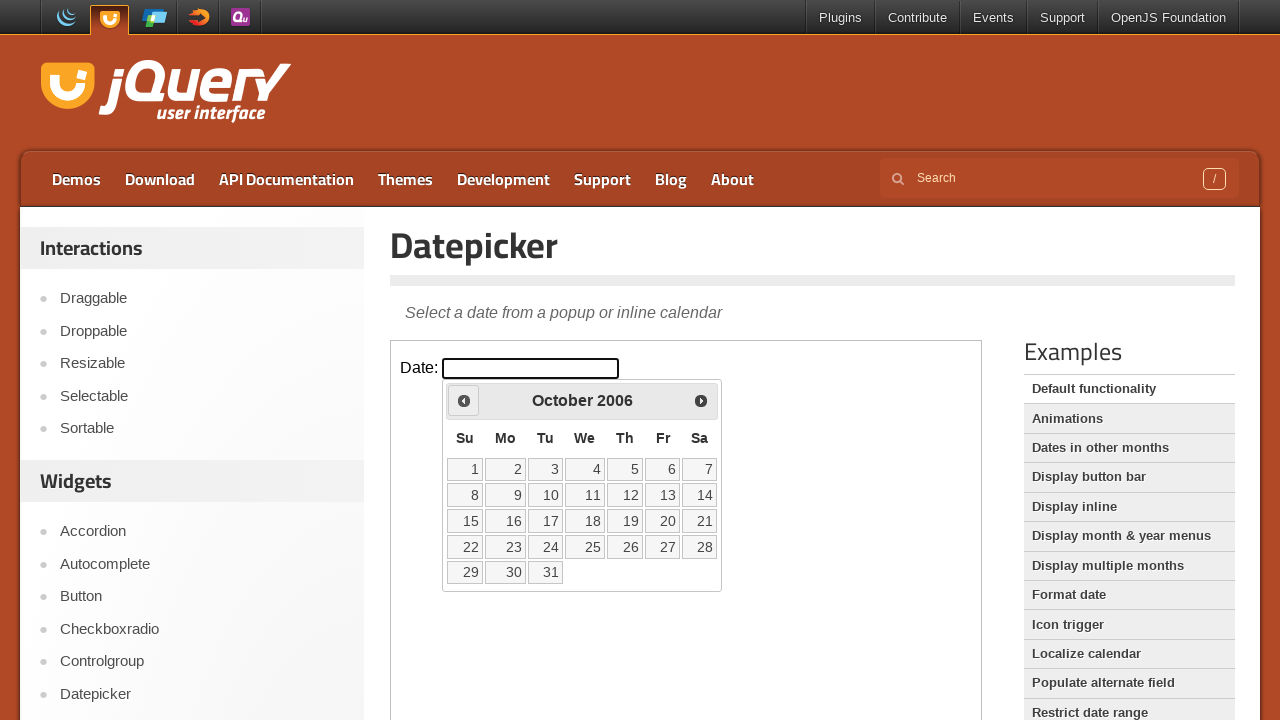

Retrieved updated year: 2006
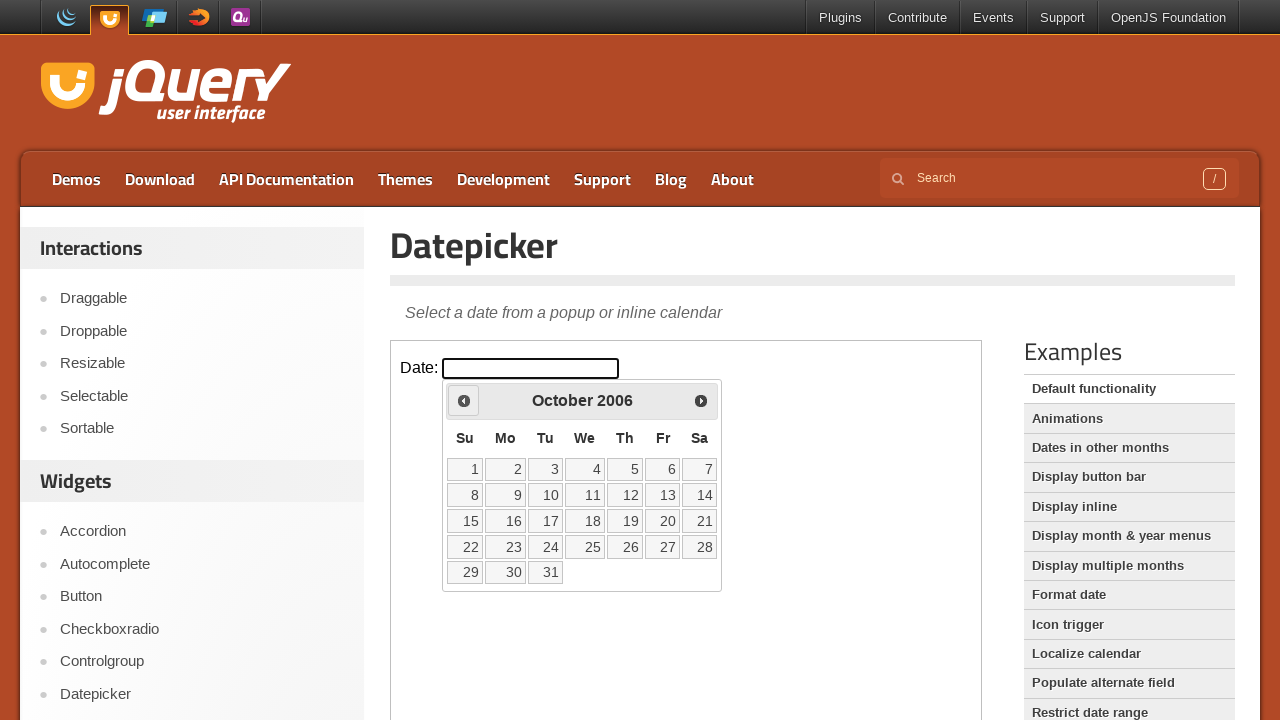

Clicked Previous button to navigate backwards from October 2006 at (464, 400) on iframe.demo-frame >> nth=0 >> internal:control=enter-frame >> span:has-text('Pre
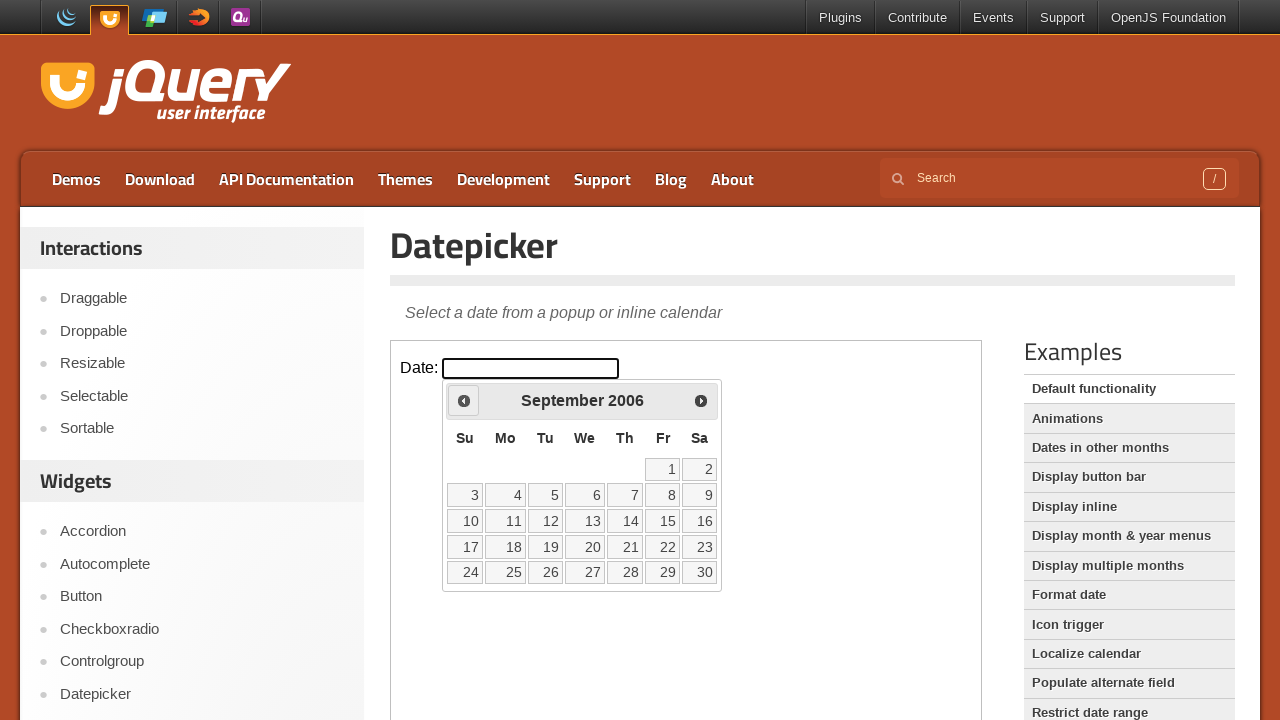

Retrieved updated month: September
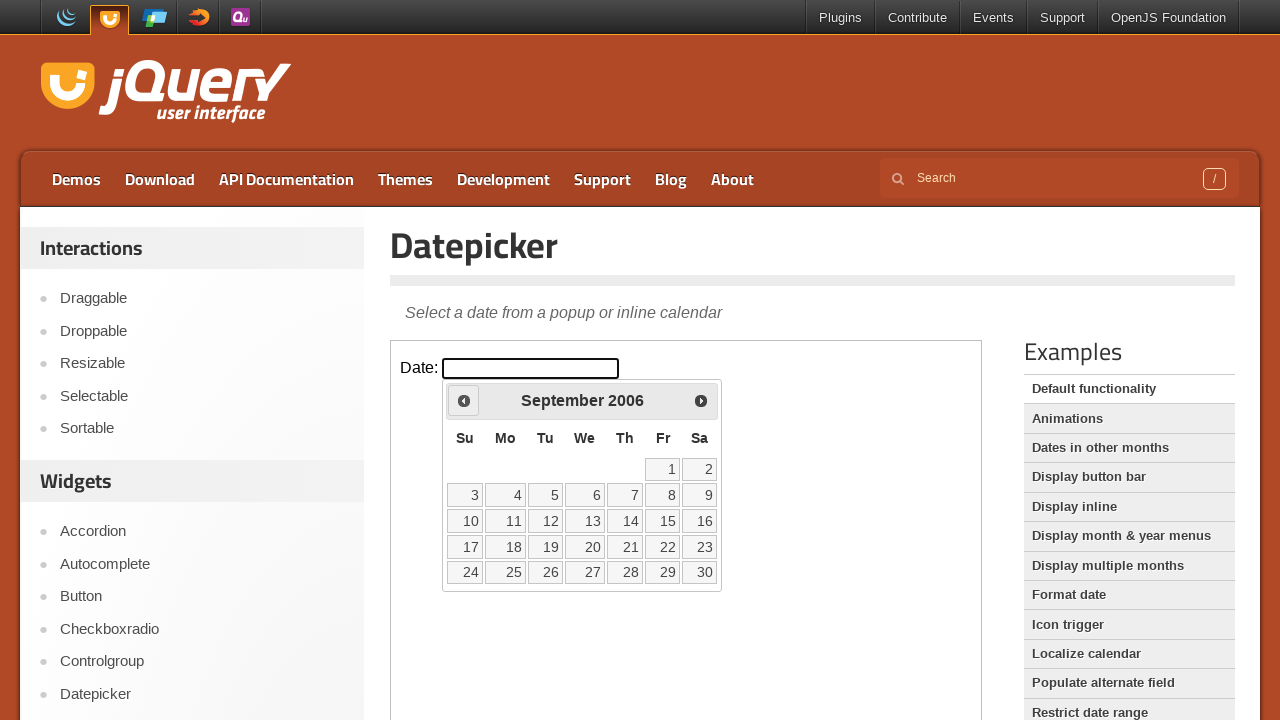

Retrieved updated year: 2006
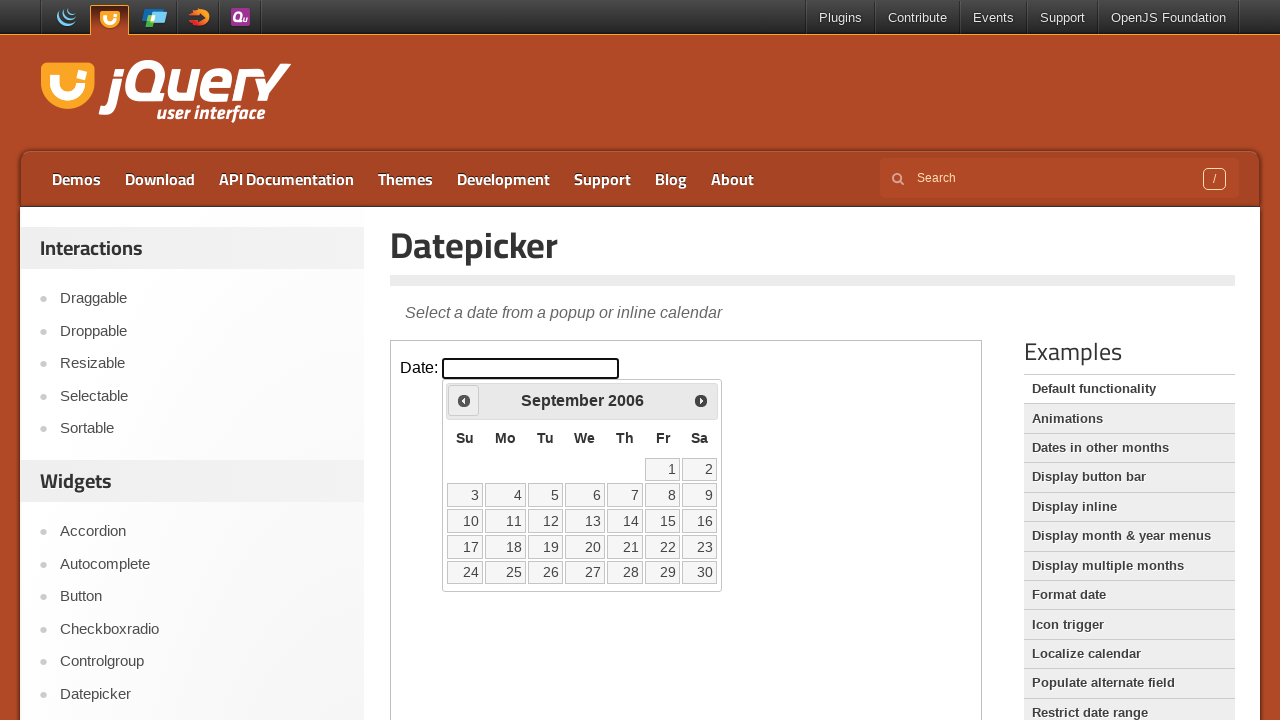

Clicked Previous button to navigate backwards from September 2006 at (464, 400) on iframe.demo-frame >> nth=0 >> internal:control=enter-frame >> span:has-text('Pre
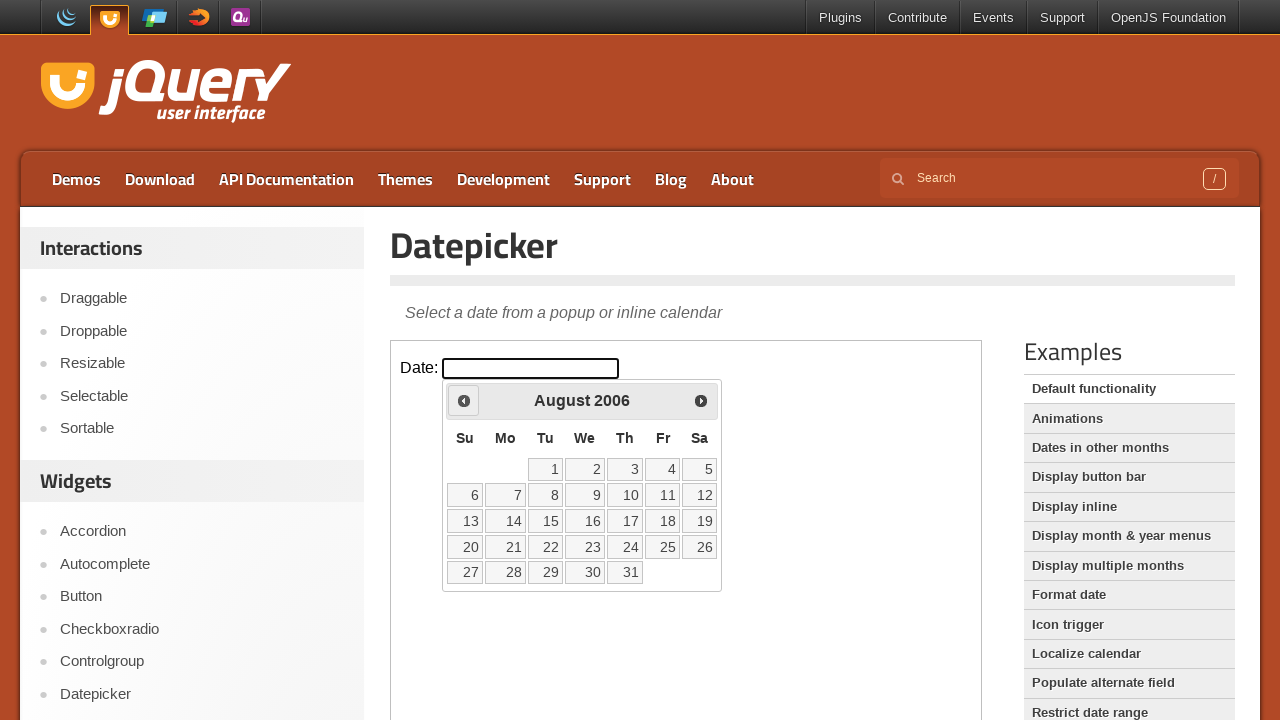

Retrieved updated month: August
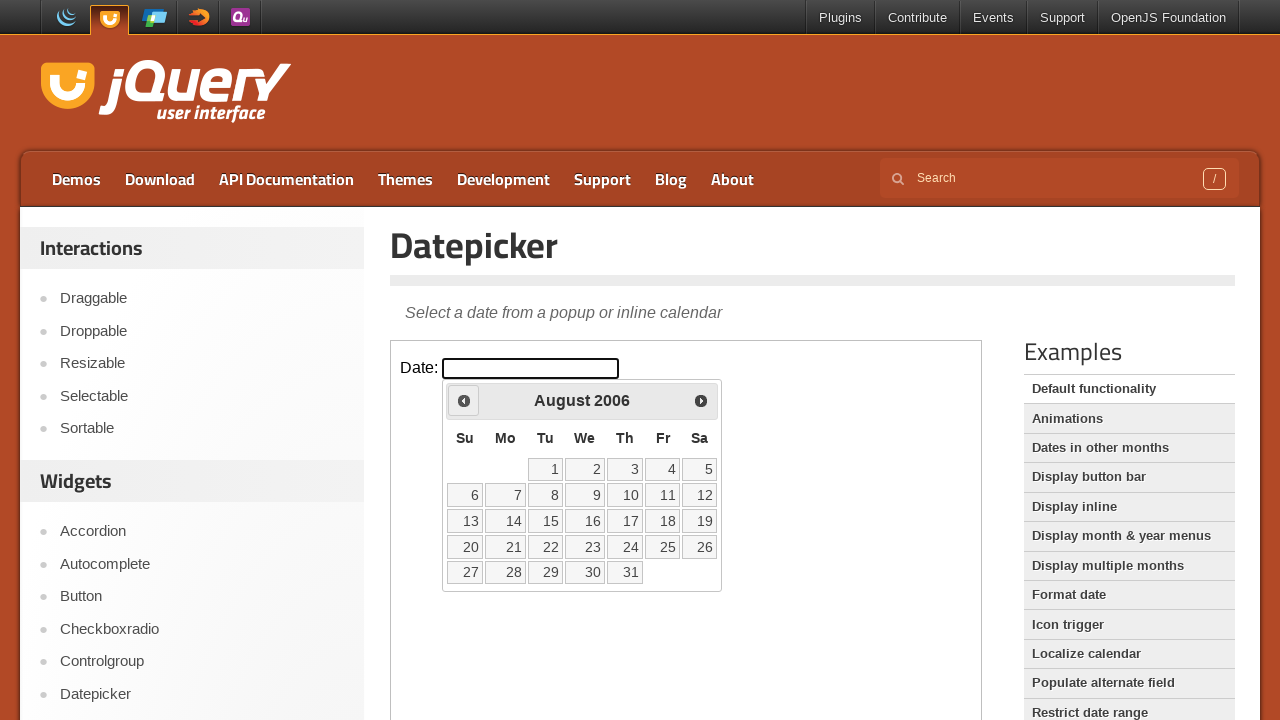

Retrieved updated year: 2006
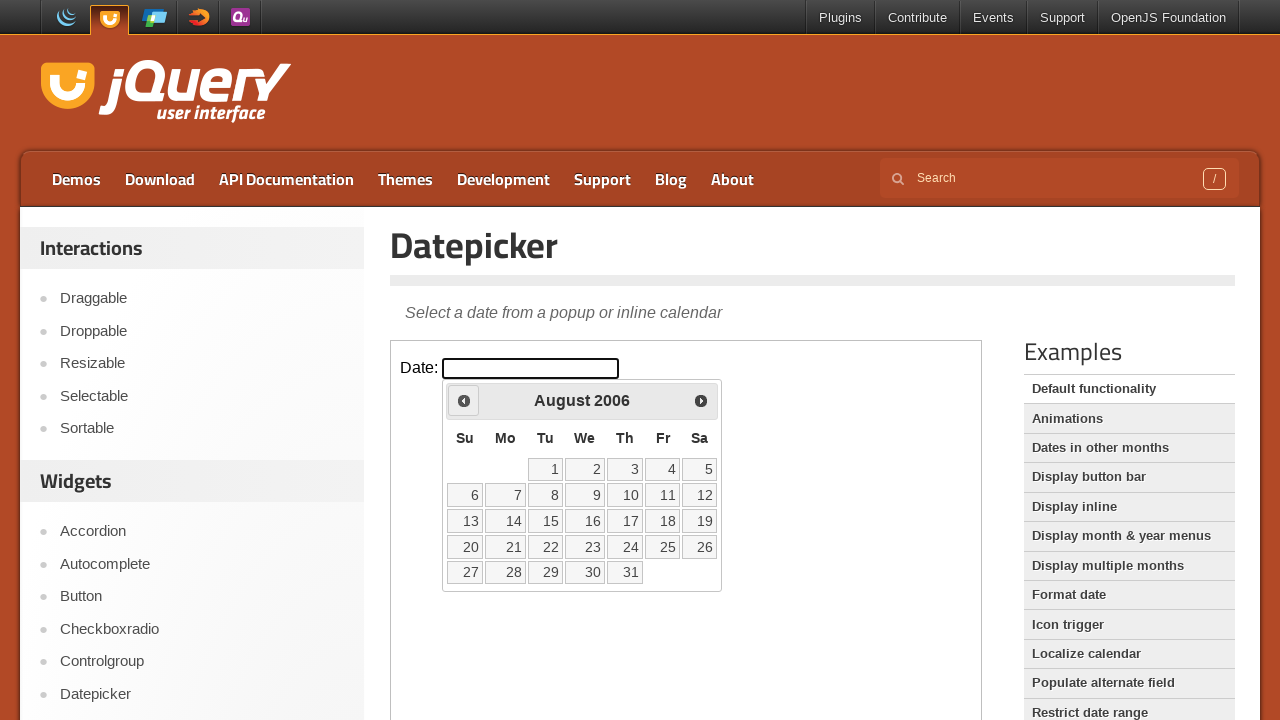

Clicked Previous button to navigate backwards from August 2006 at (464, 400) on iframe.demo-frame >> nth=0 >> internal:control=enter-frame >> span:has-text('Pre
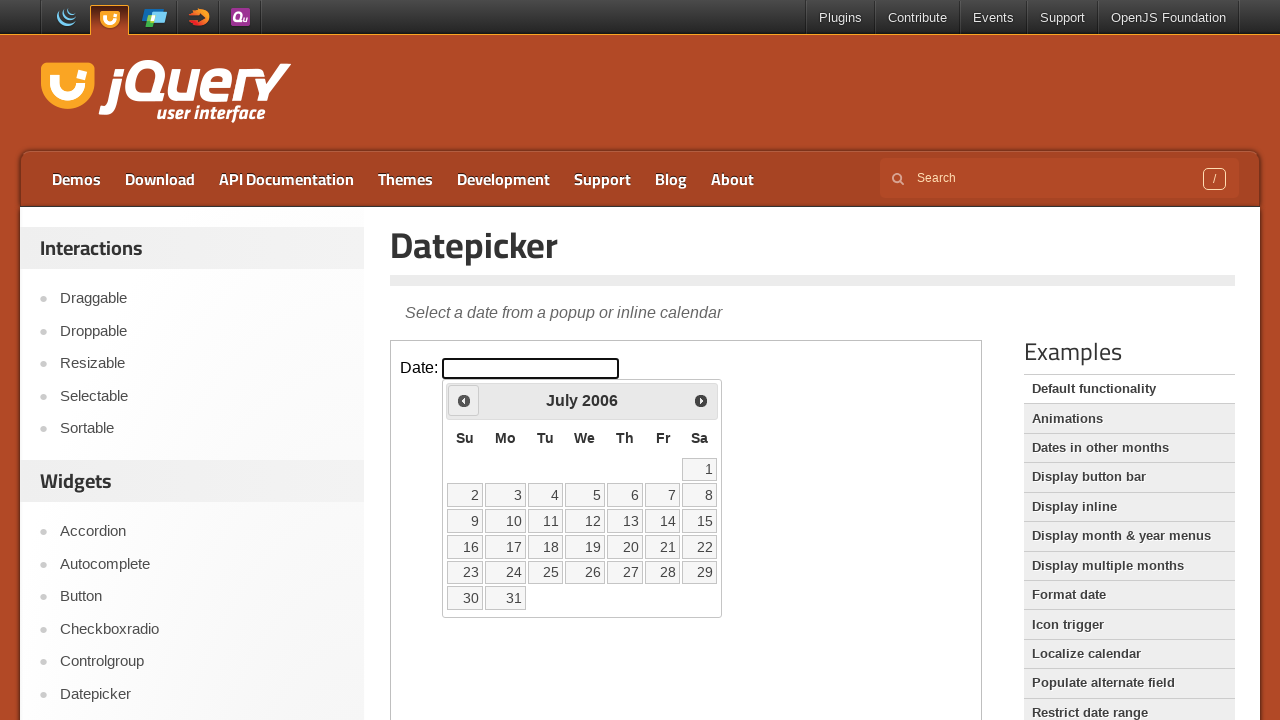

Retrieved updated month: July
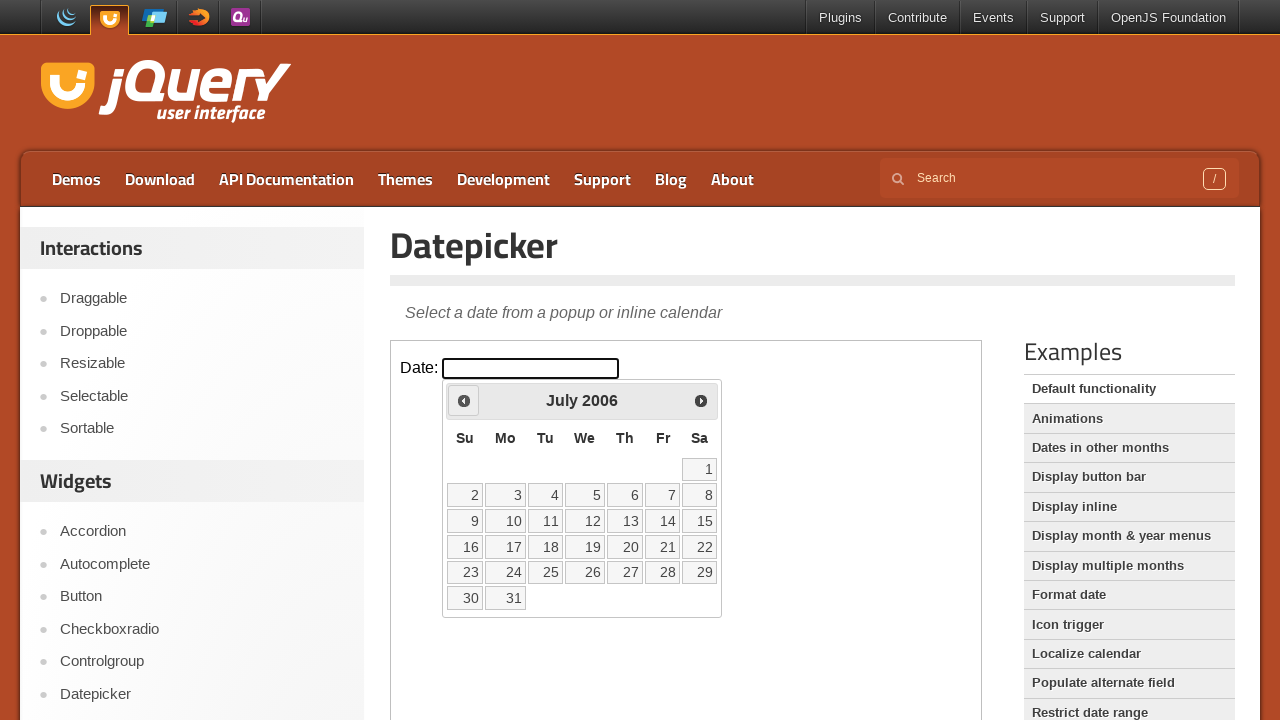

Retrieved updated year: 2006
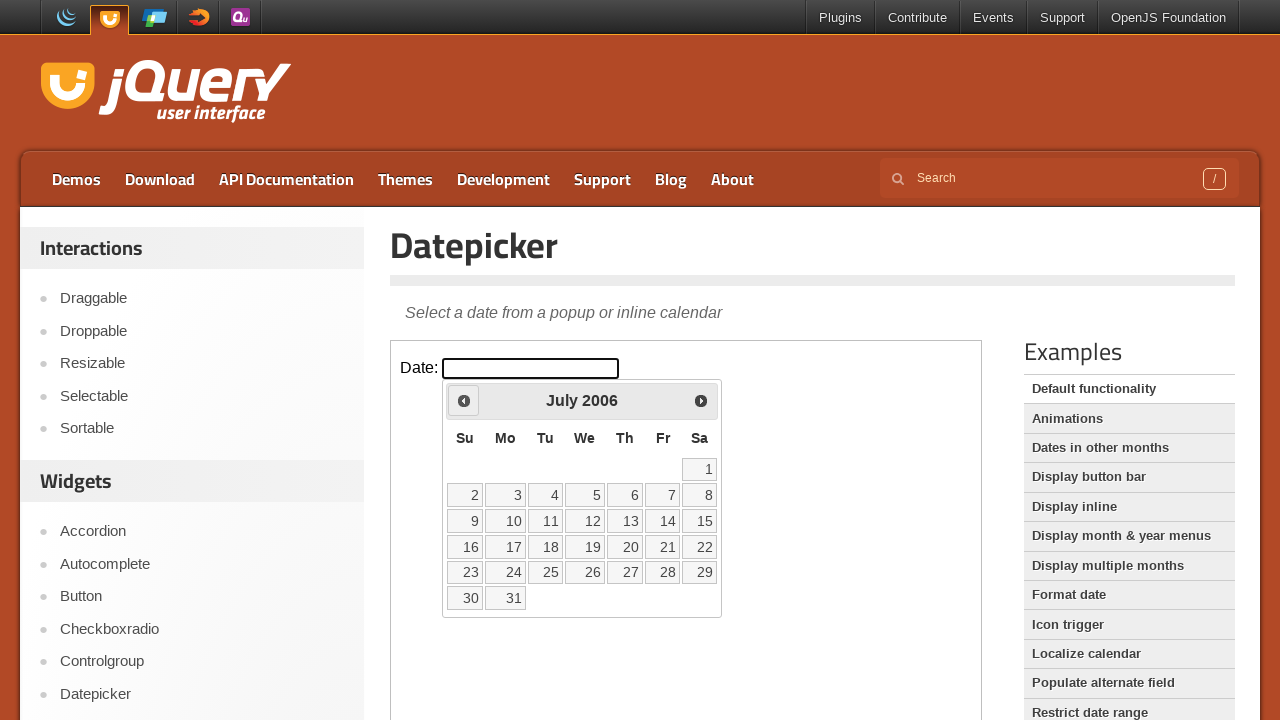

Clicked Previous button to navigate backwards from July 2006 at (464, 400) on iframe.demo-frame >> nth=0 >> internal:control=enter-frame >> span:has-text('Pre
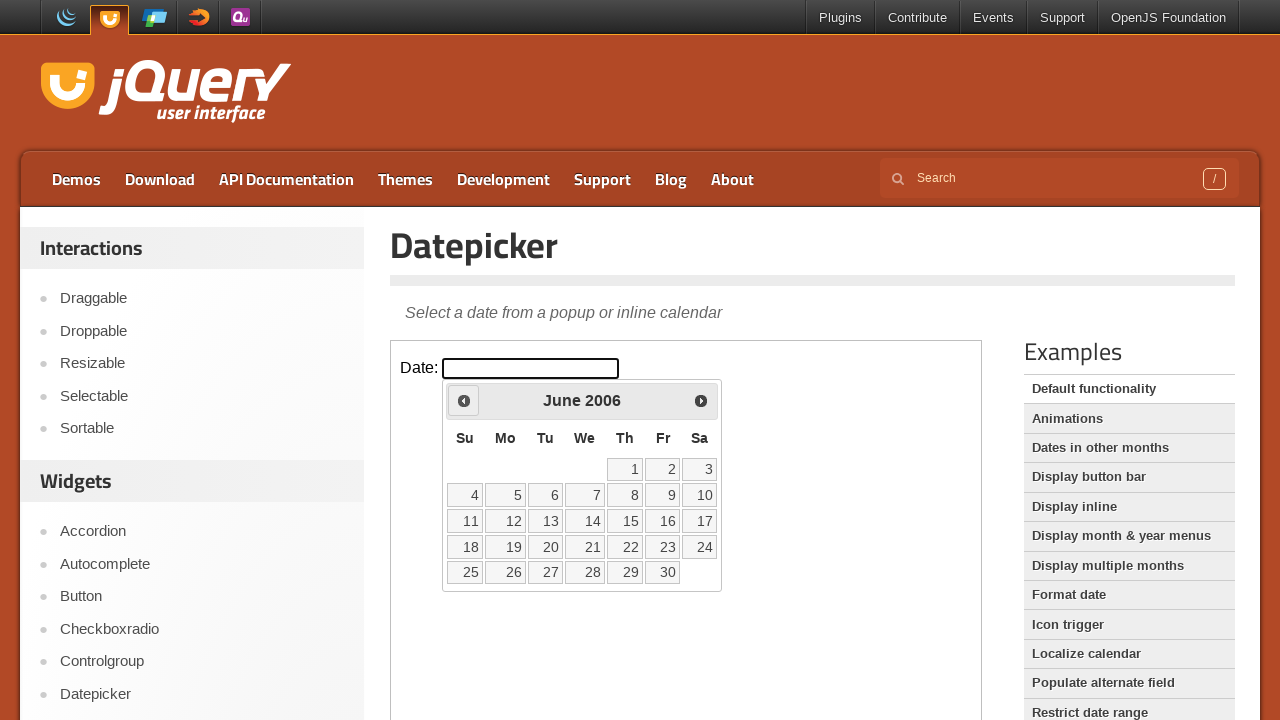

Retrieved updated month: June
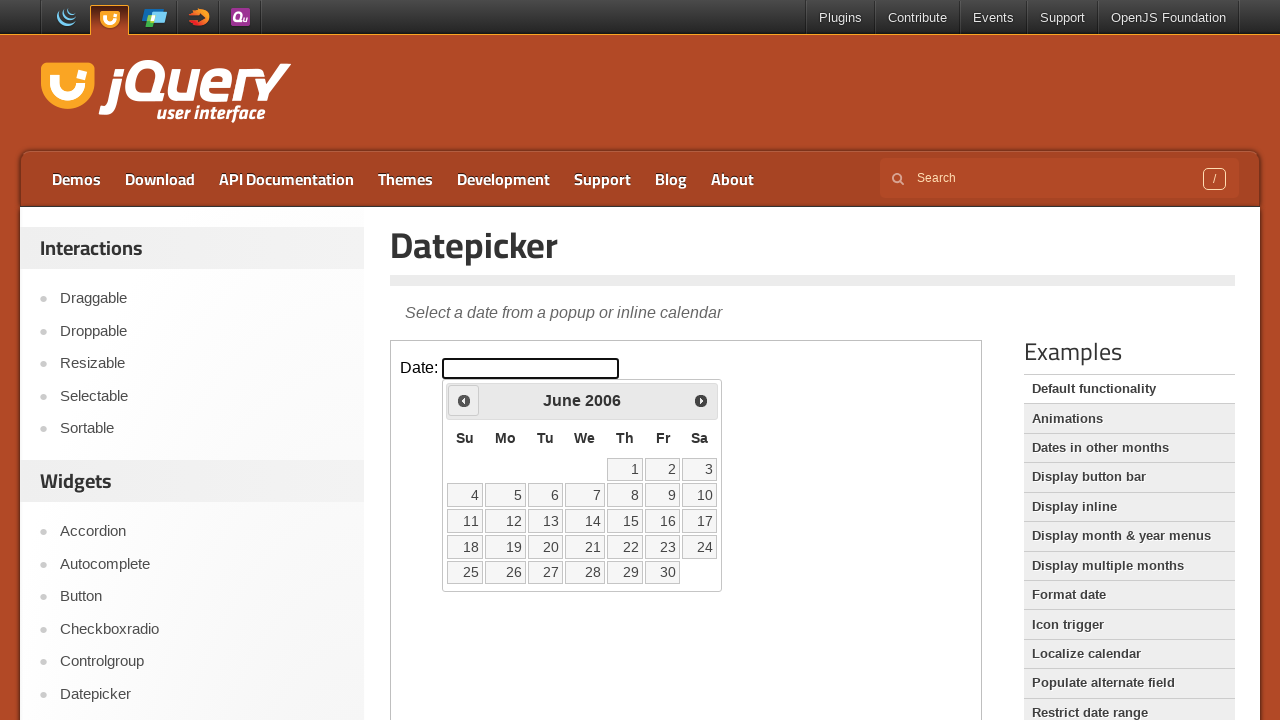

Retrieved updated year: 2006
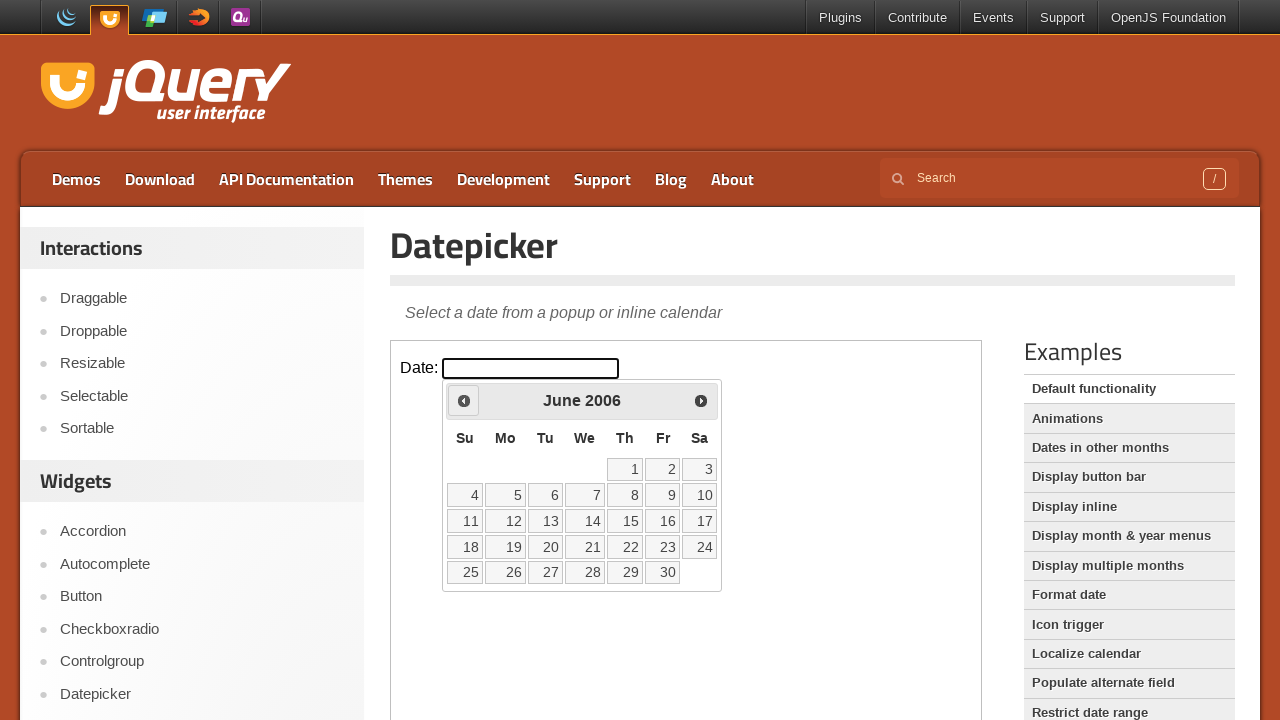

Clicked Previous button to navigate backwards from June 2006 at (464, 400) on iframe.demo-frame >> nth=0 >> internal:control=enter-frame >> span:has-text('Pre
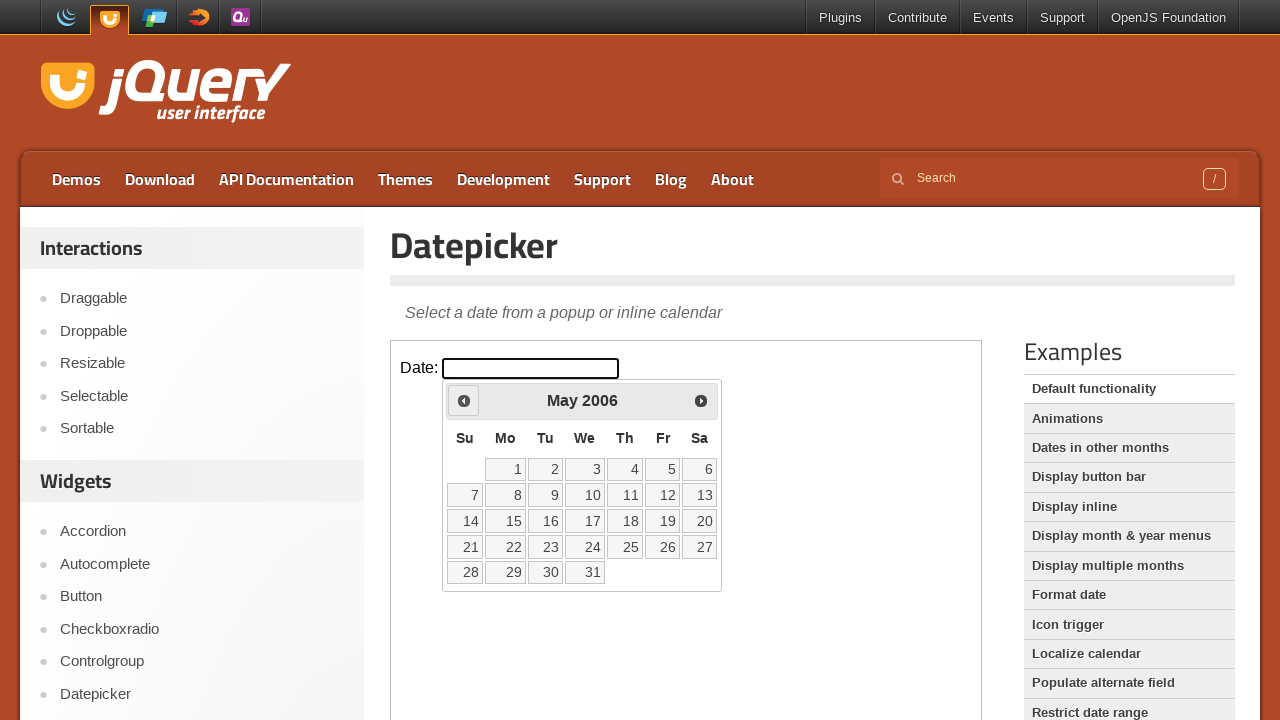

Retrieved updated month: May
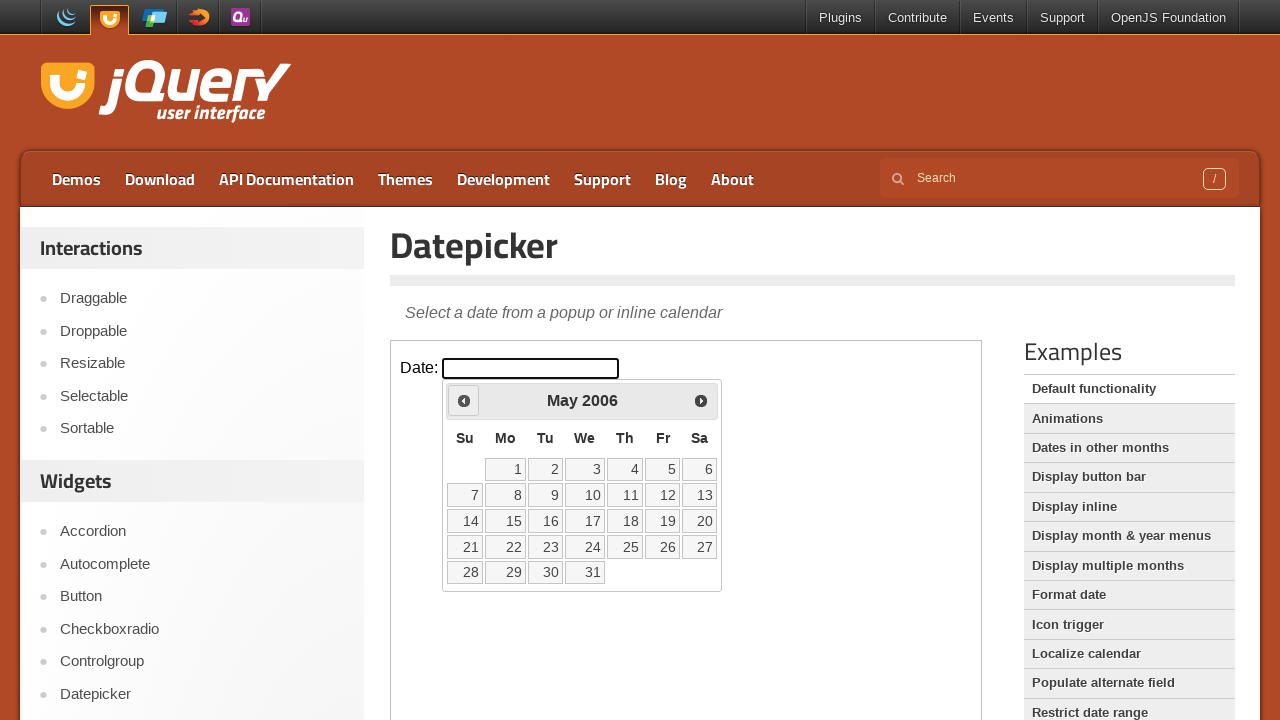

Retrieved updated year: 2006
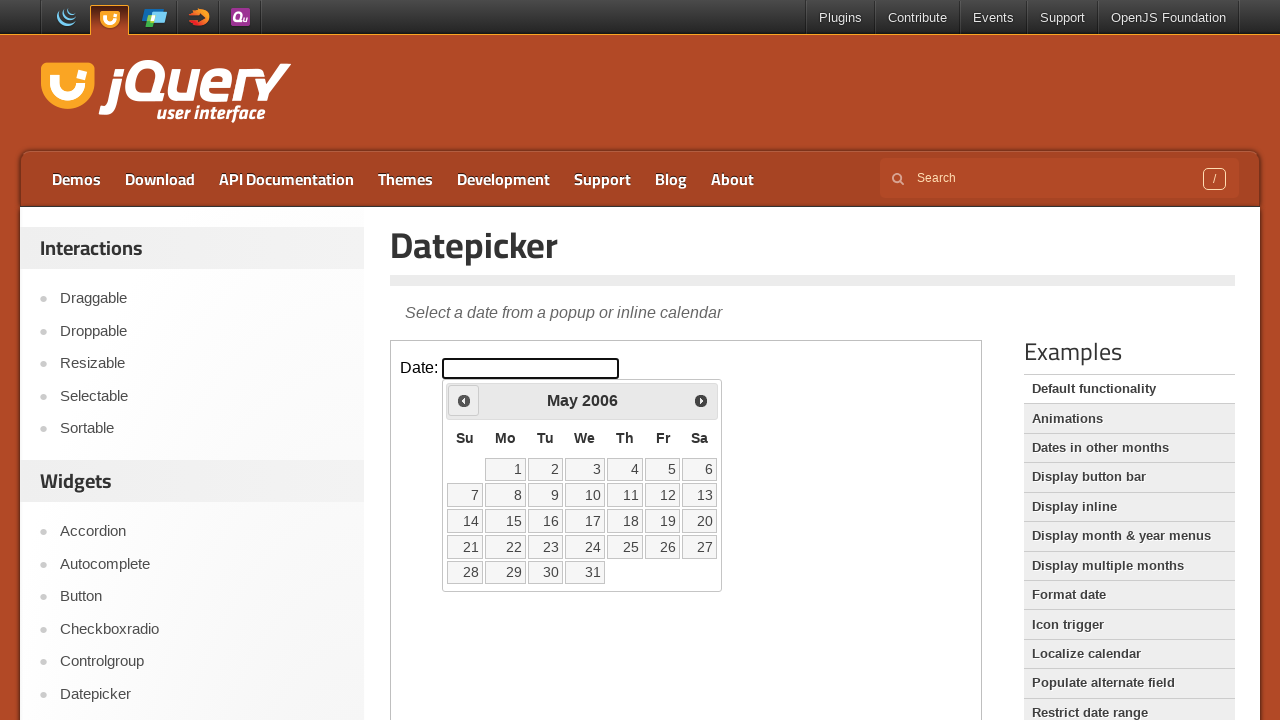

Clicked Previous button to navigate backwards from May 2006 at (464, 400) on iframe.demo-frame >> nth=0 >> internal:control=enter-frame >> span:has-text('Pre
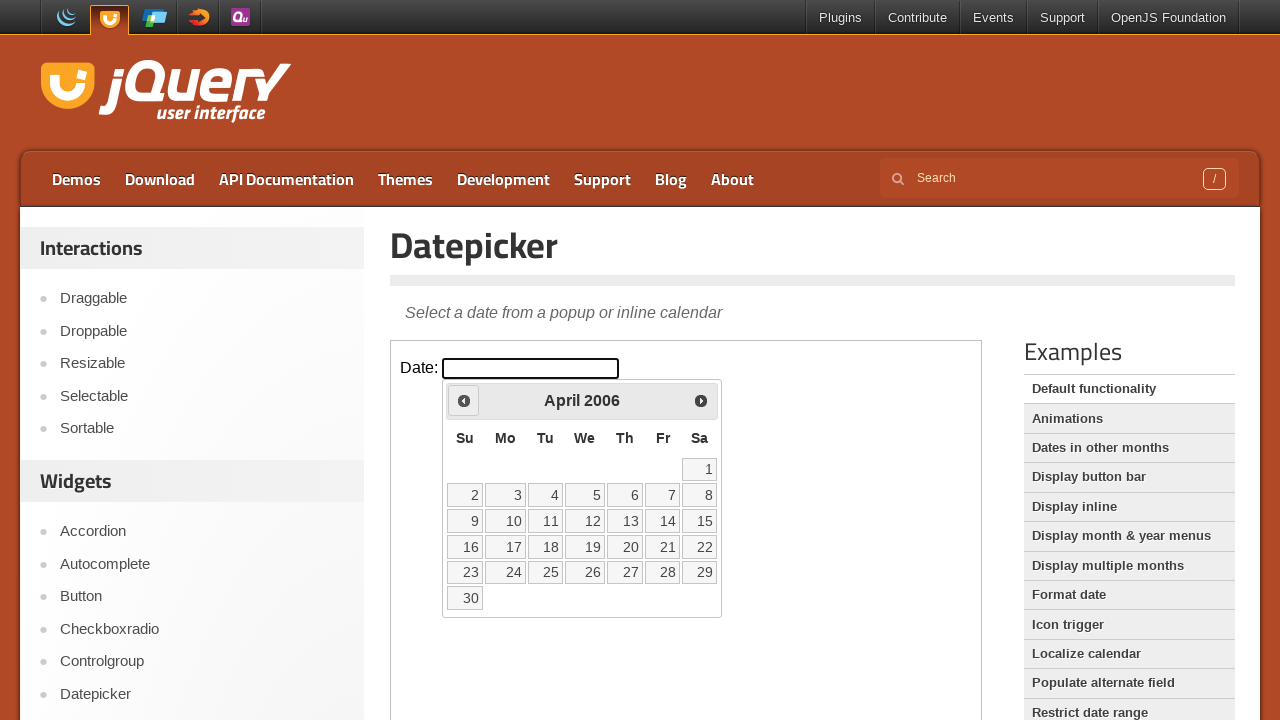

Retrieved updated month: April
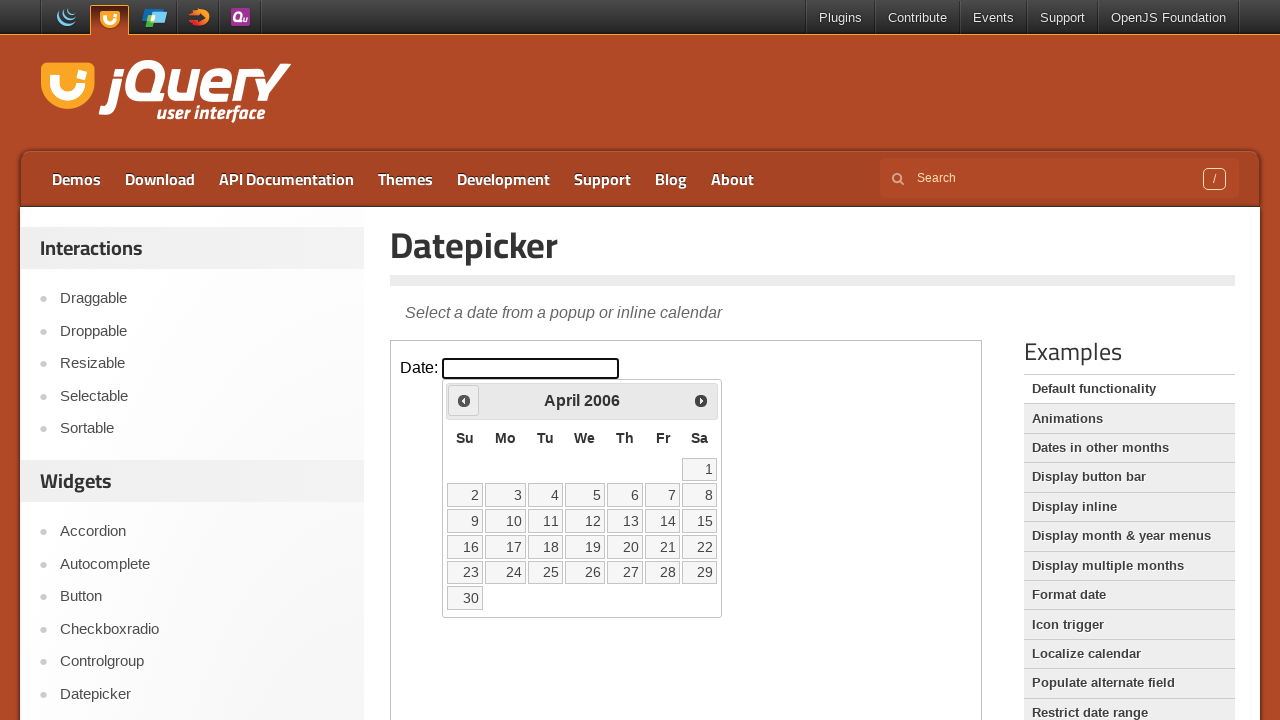

Retrieved updated year: 2006
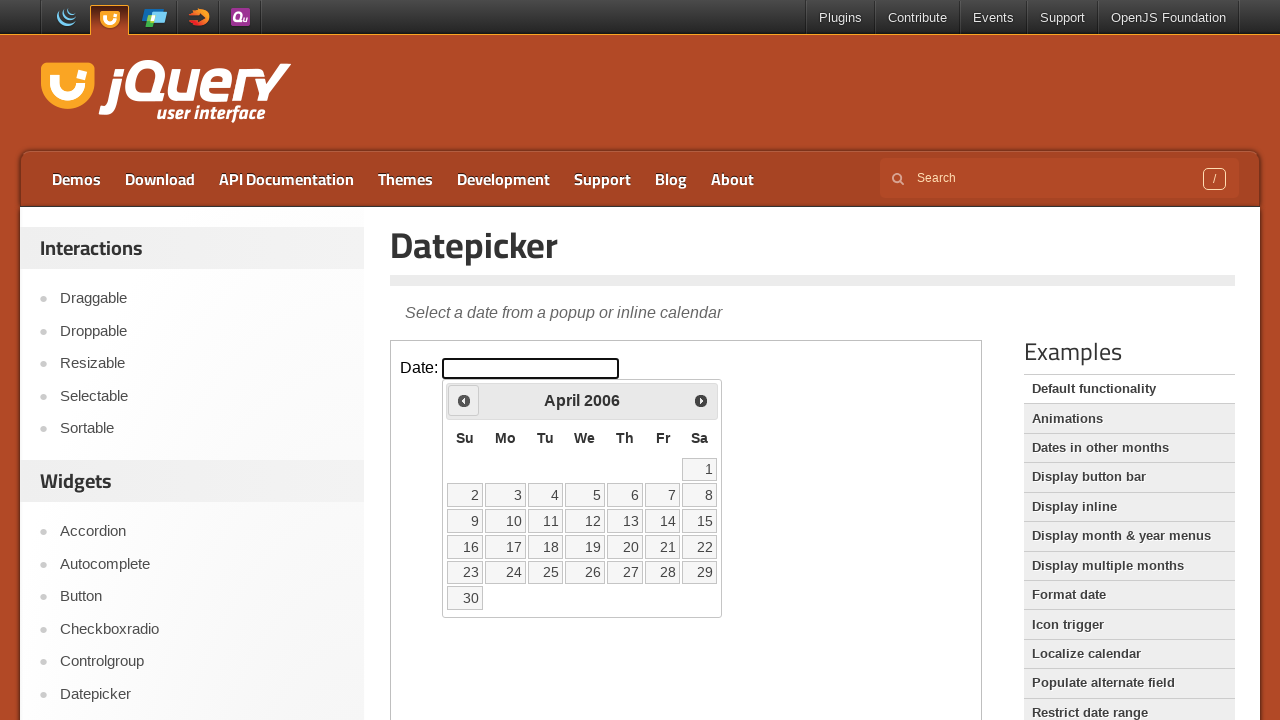

Clicked Previous button to navigate backwards from April 2006 at (464, 400) on iframe.demo-frame >> nth=0 >> internal:control=enter-frame >> span:has-text('Pre
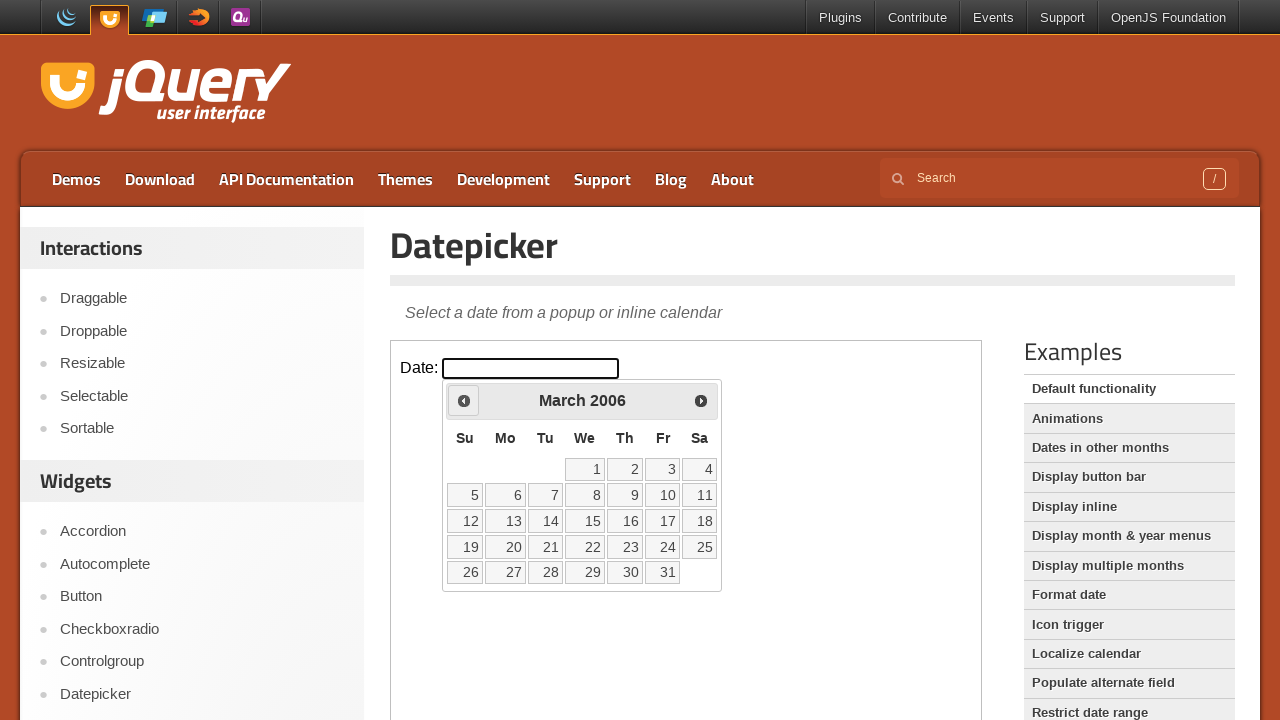

Retrieved updated month: March
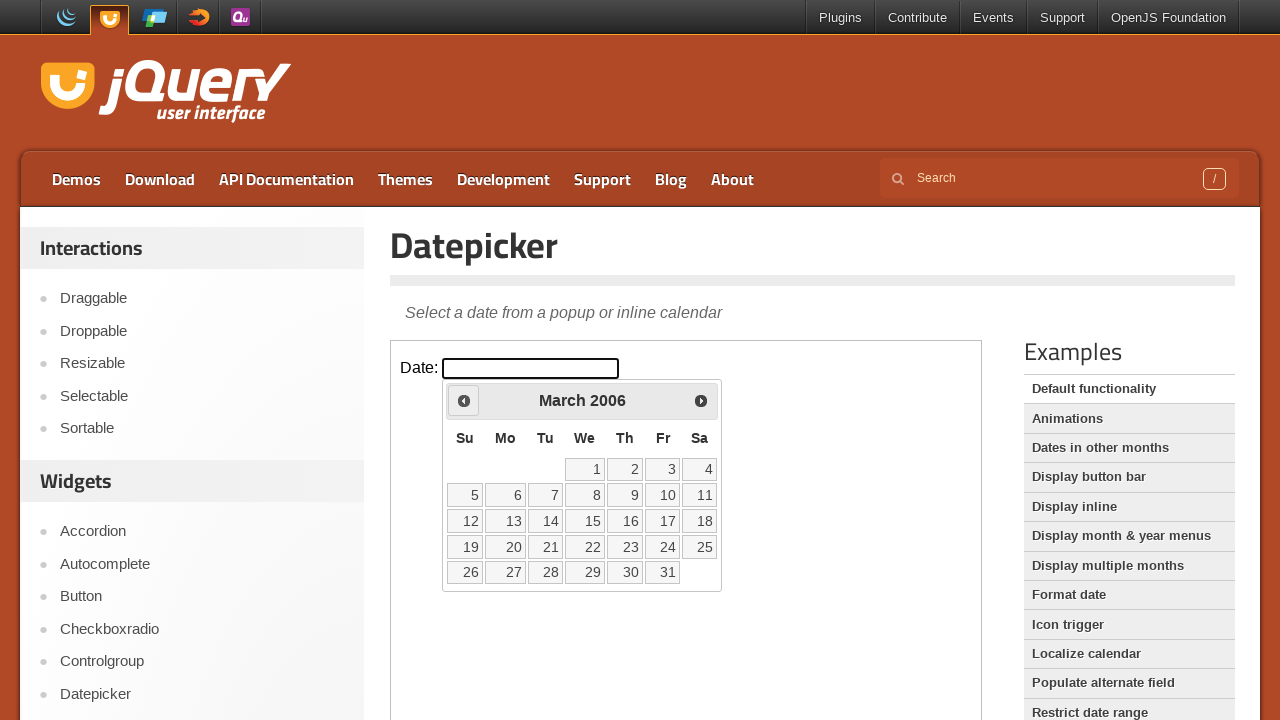

Retrieved updated year: 2006
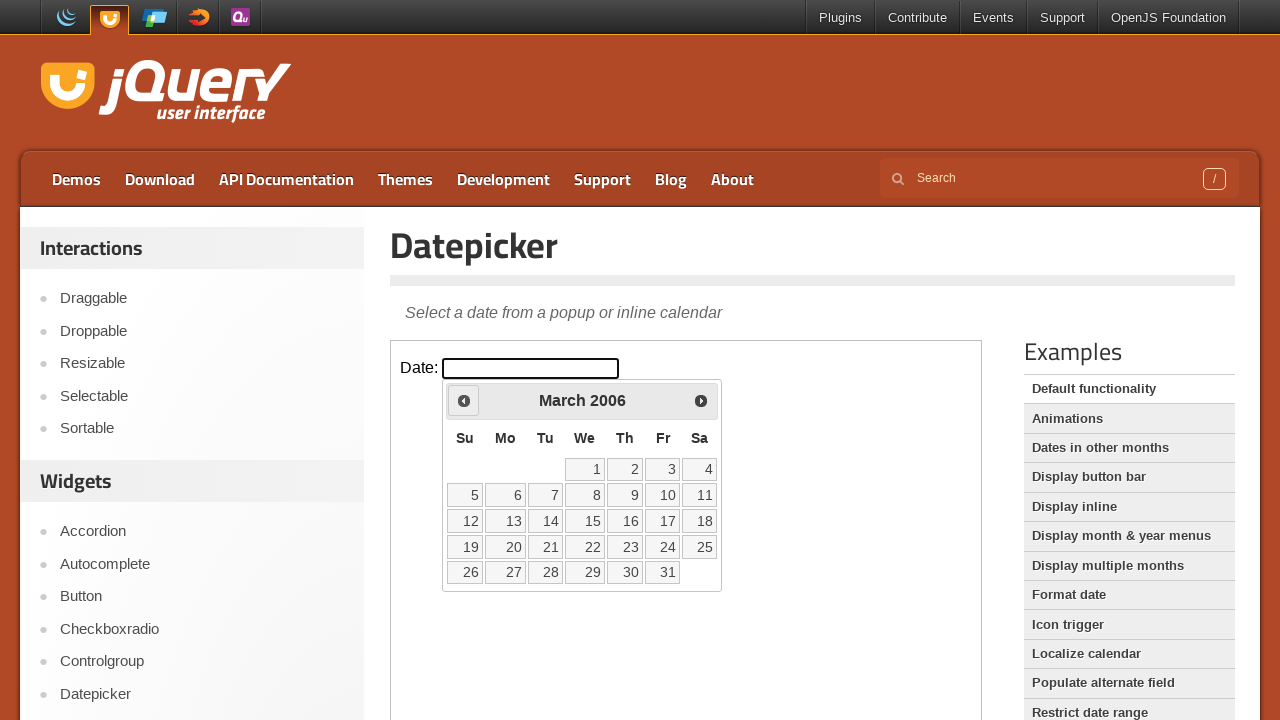

Clicked Previous button to navigate backwards from March 2006 at (464, 400) on iframe.demo-frame >> nth=0 >> internal:control=enter-frame >> span:has-text('Pre
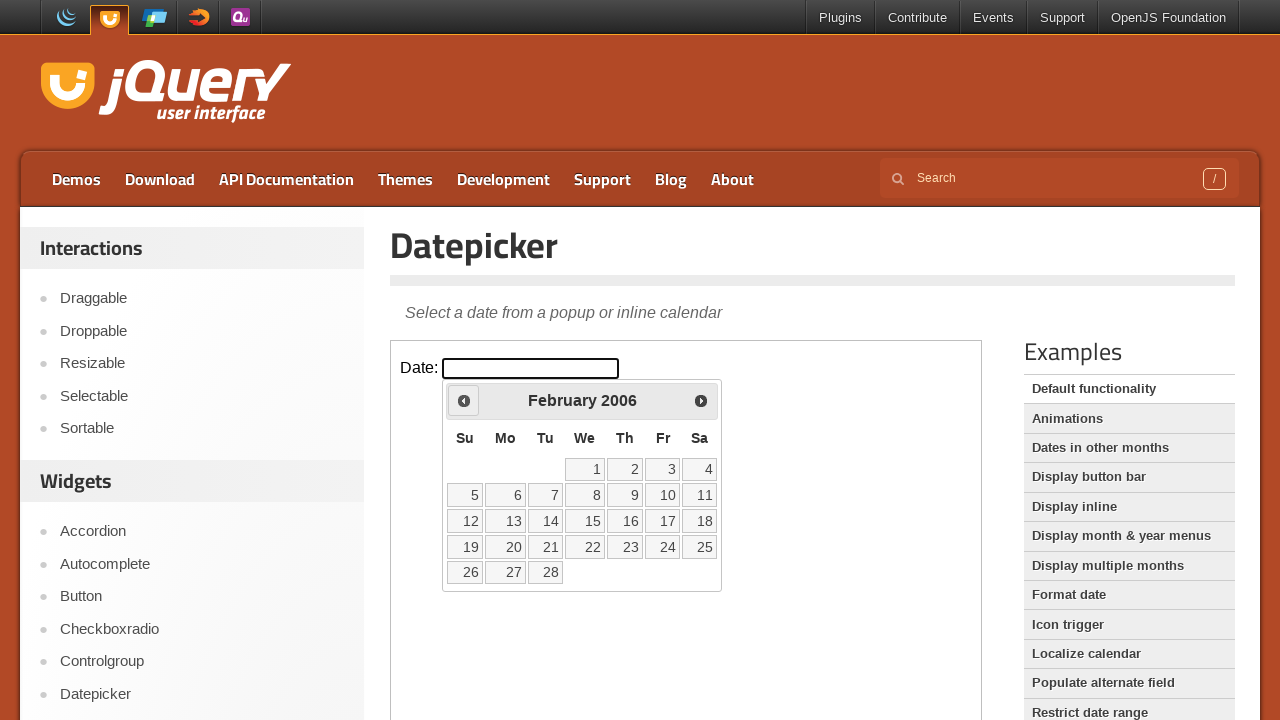

Retrieved updated month: February
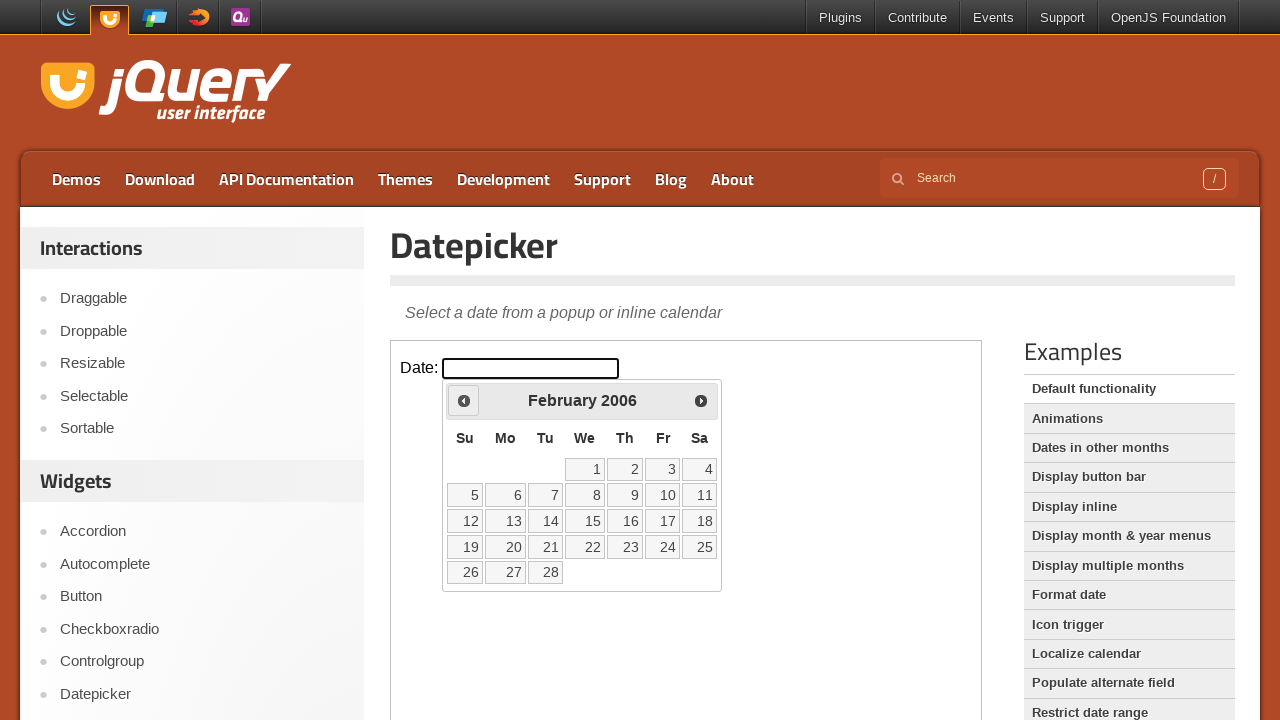

Retrieved updated year: 2006
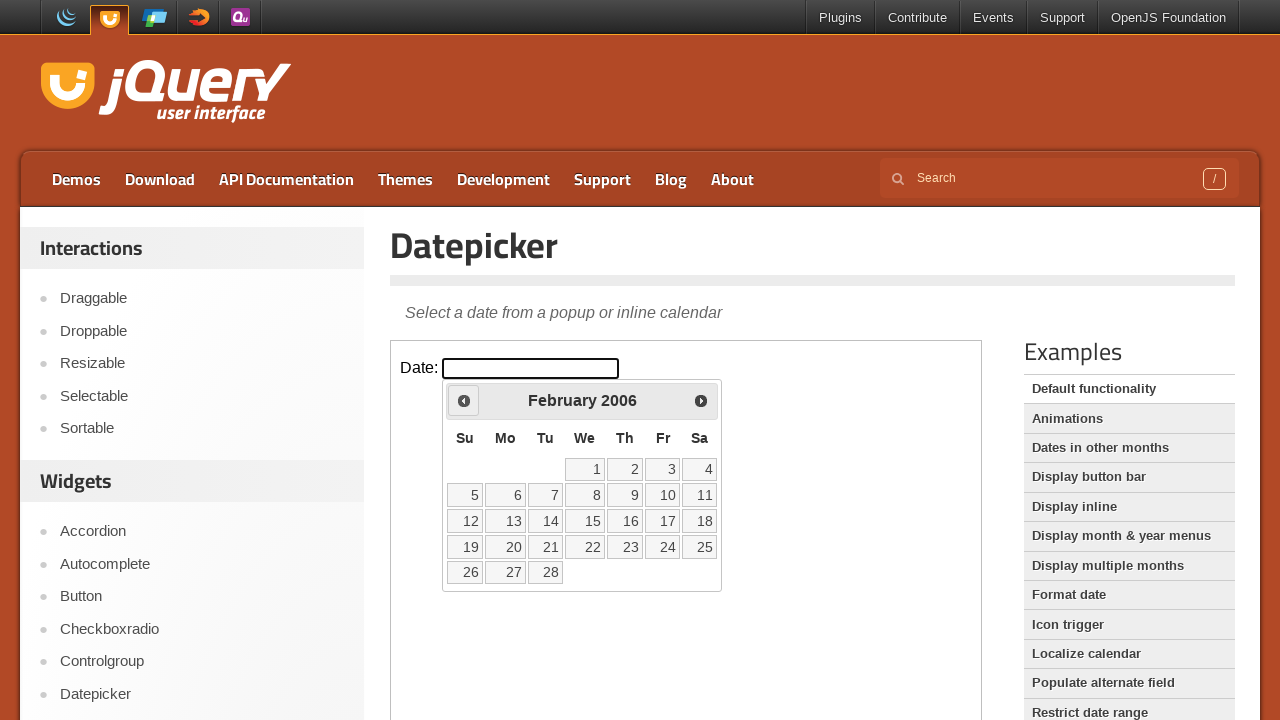

Clicked Previous button to navigate backwards from February 2006 at (464, 400) on iframe.demo-frame >> nth=0 >> internal:control=enter-frame >> span:has-text('Pre
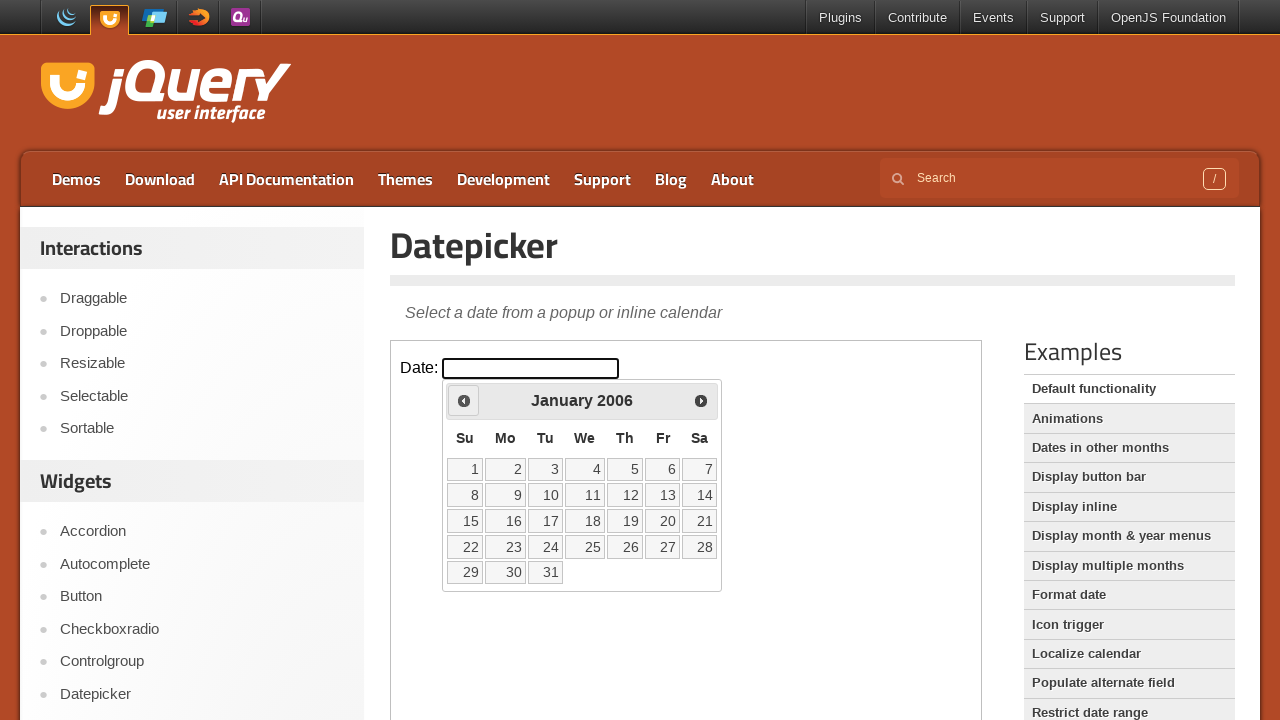

Retrieved updated month: January
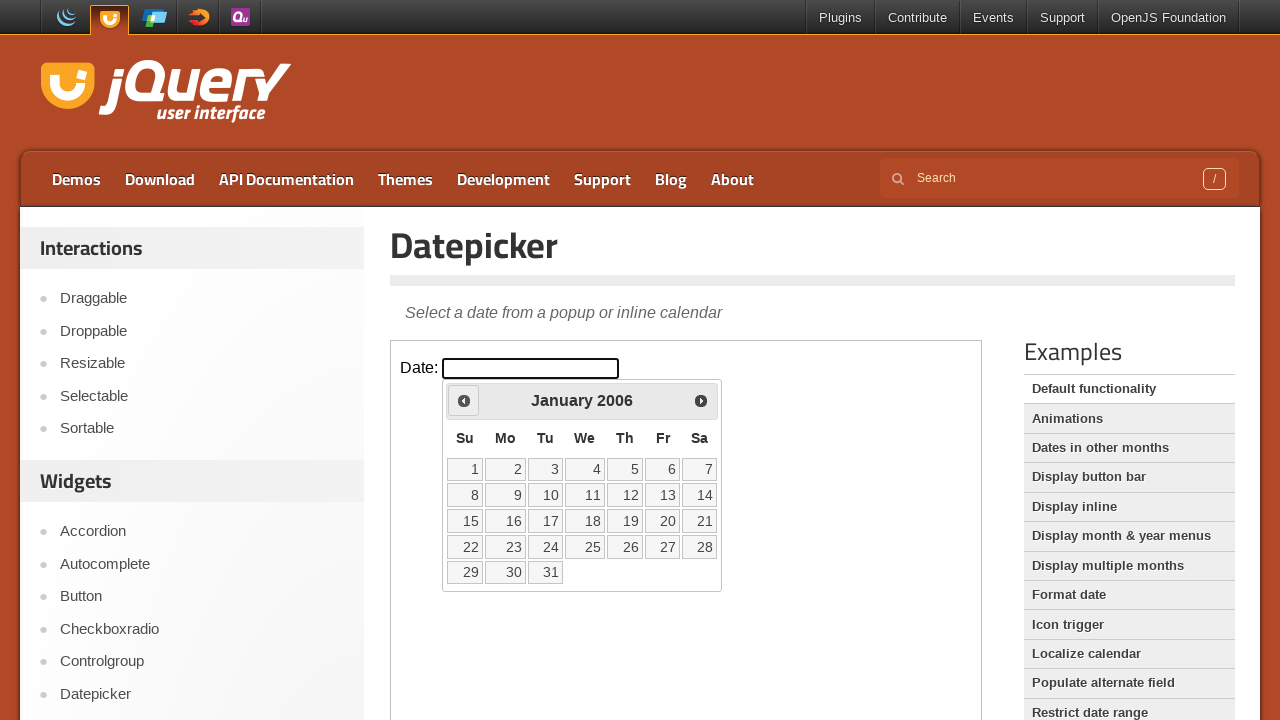

Retrieved updated year: 2006
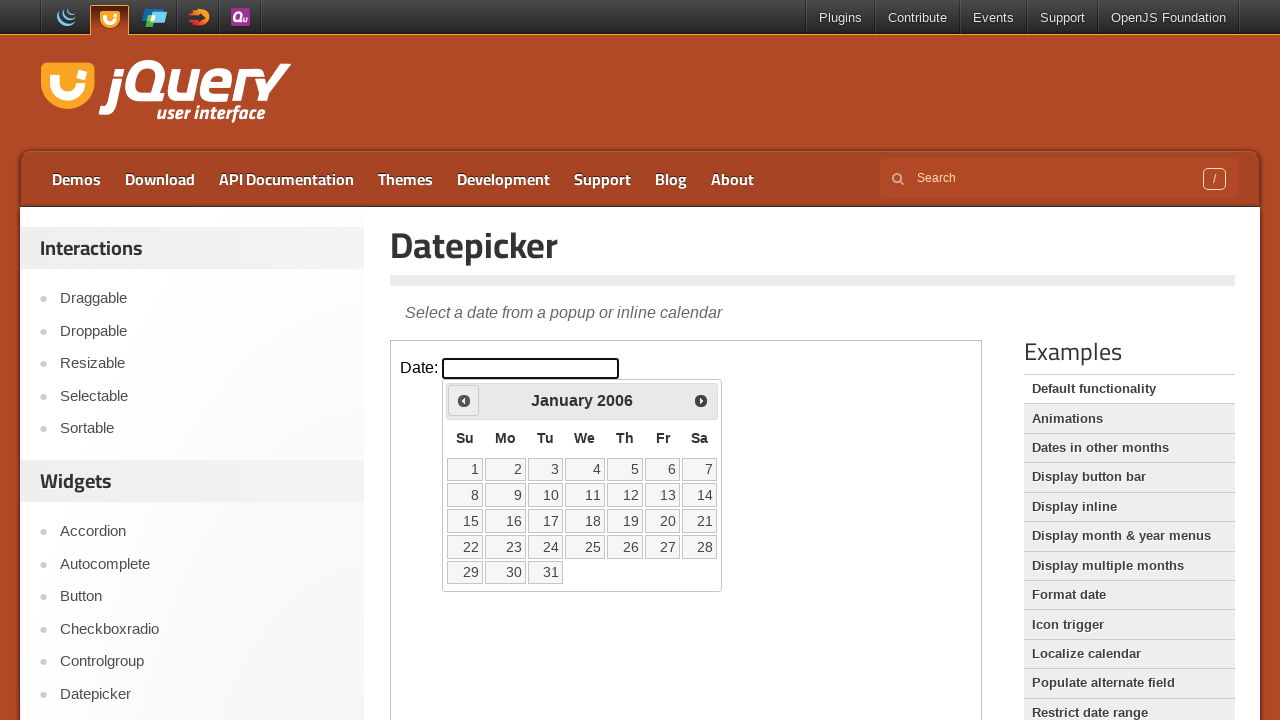

Clicked Previous button to navigate backwards from January 2006 at (464, 400) on iframe.demo-frame >> nth=0 >> internal:control=enter-frame >> span:has-text('Pre
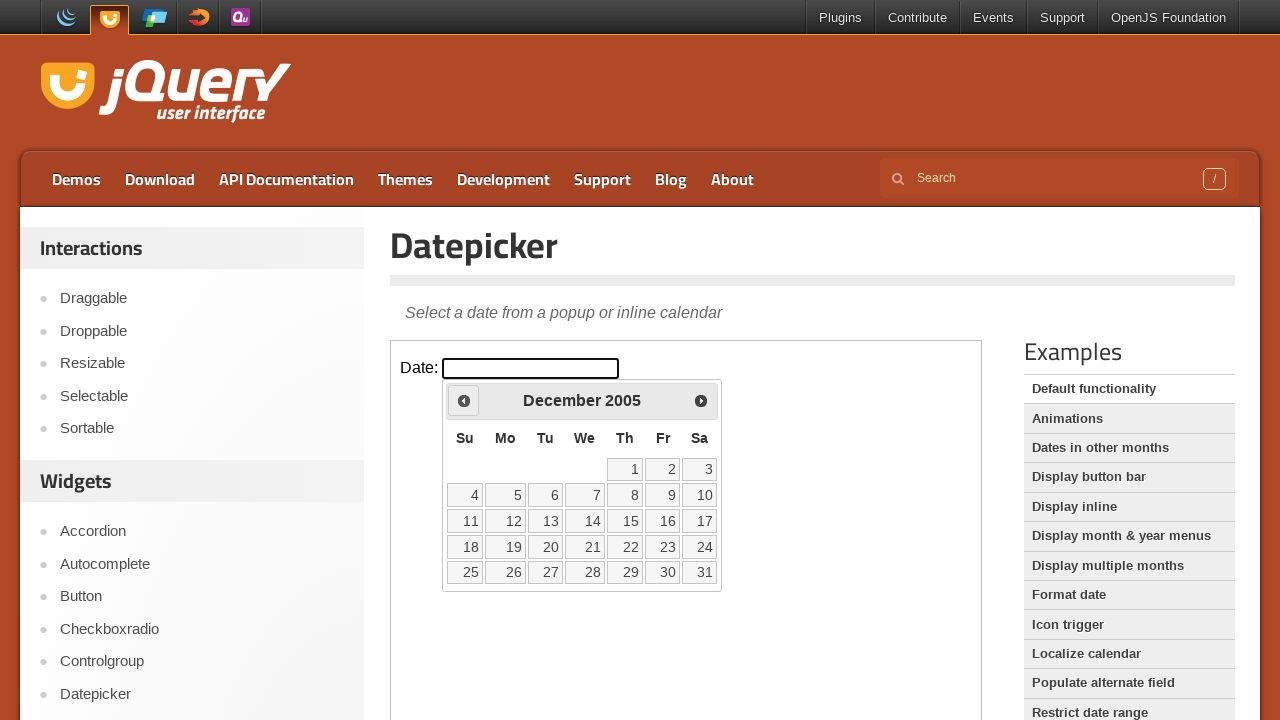

Retrieved updated month: December
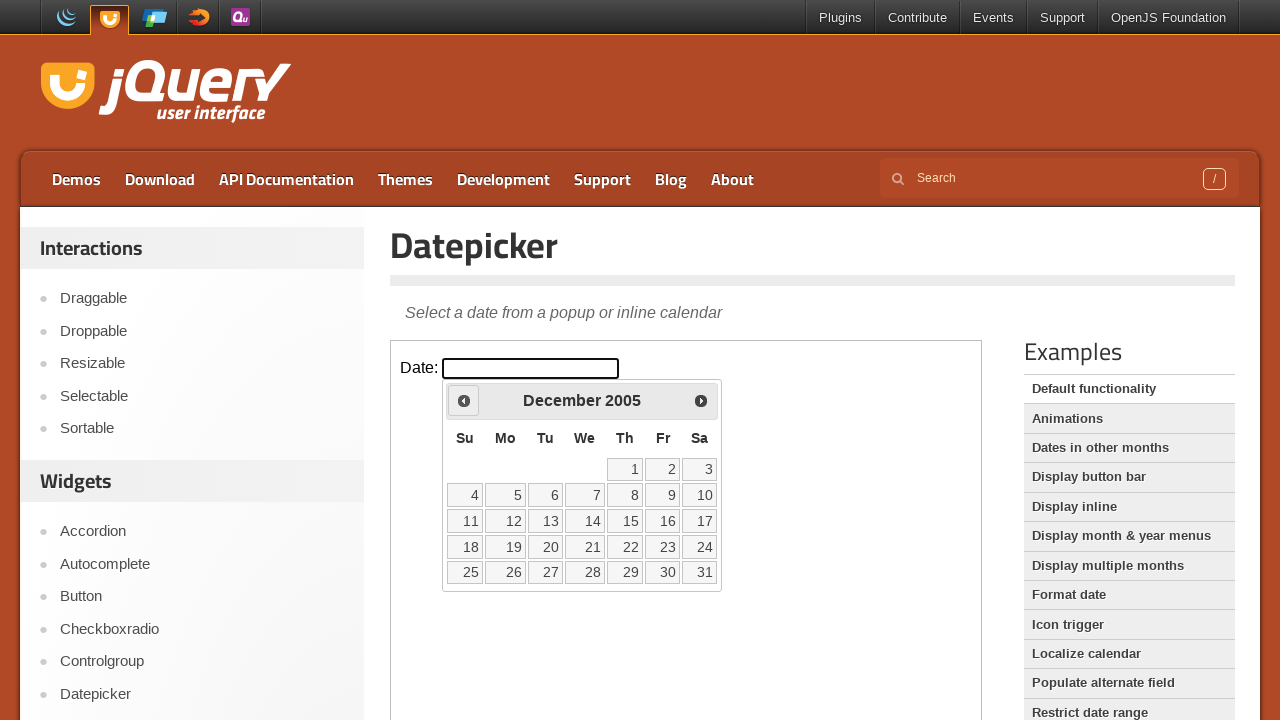

Retrieved updated year: 2005
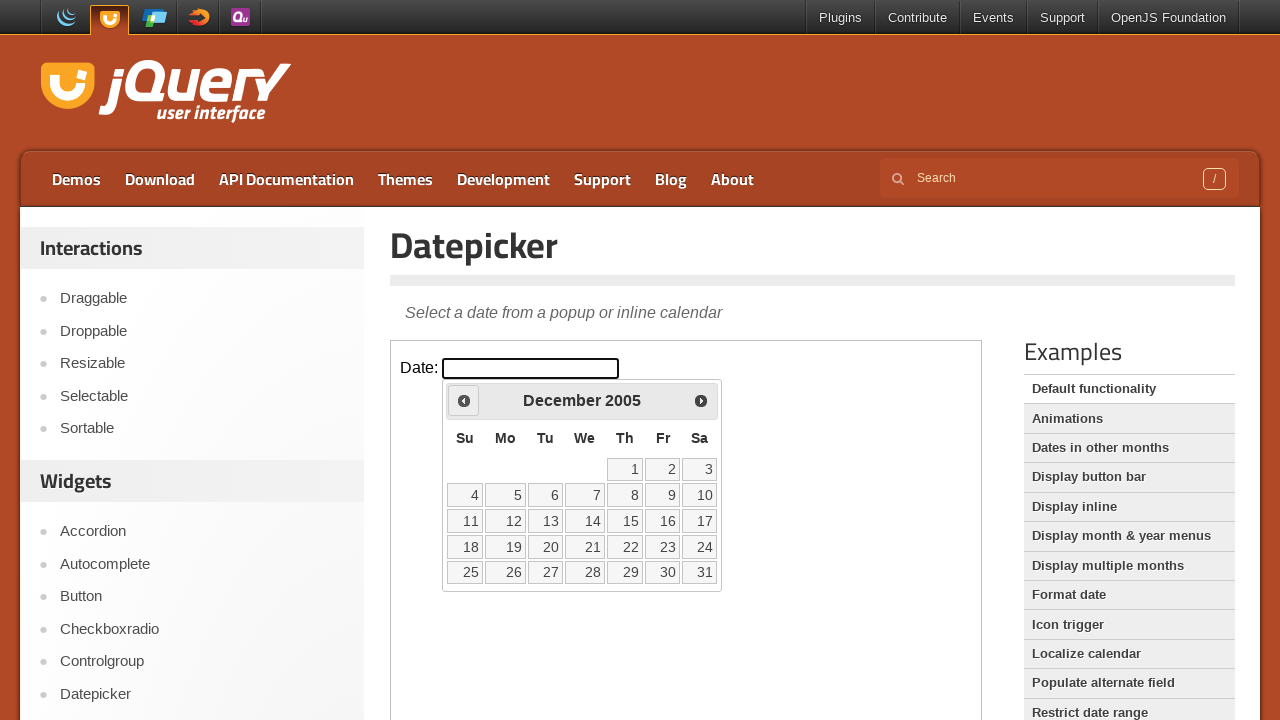

Clicked Previous button to navigate backwards from December 2005 at (464, 400) on iframe.demo-frame >> nth=0 >> internal:control=enter-frame >> span:has-text('Pre
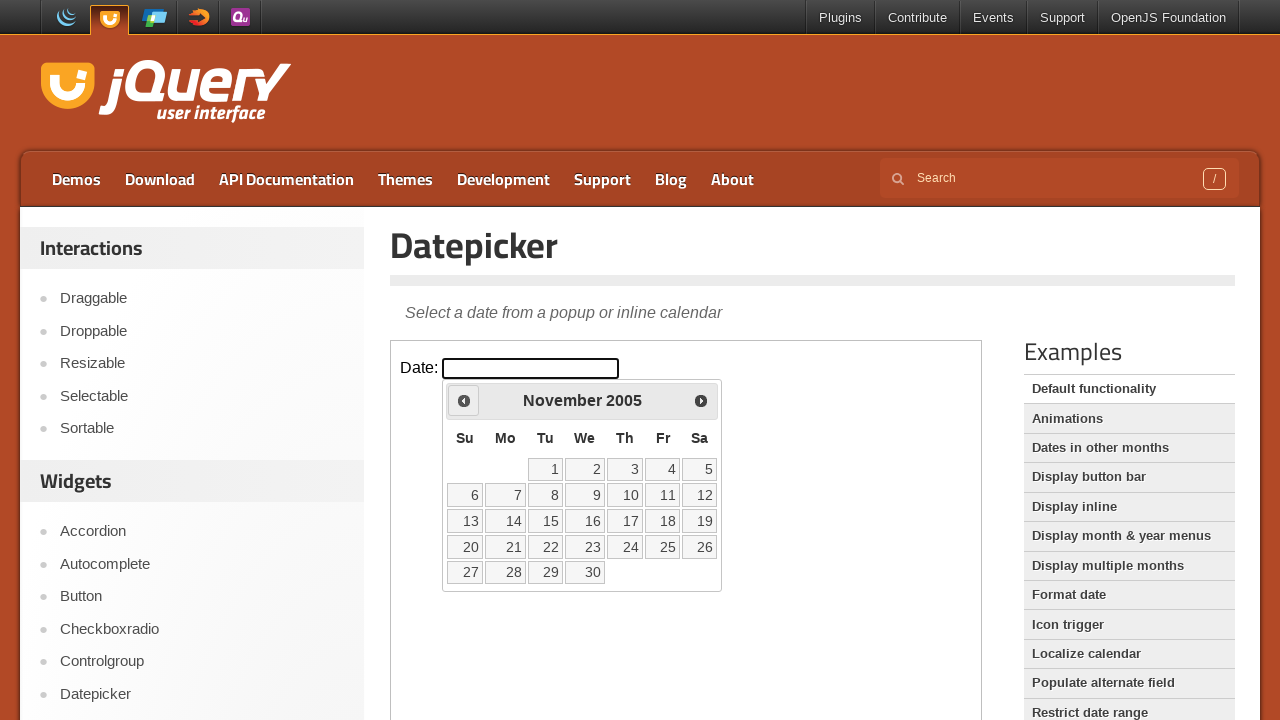

Retrieved updated month: November
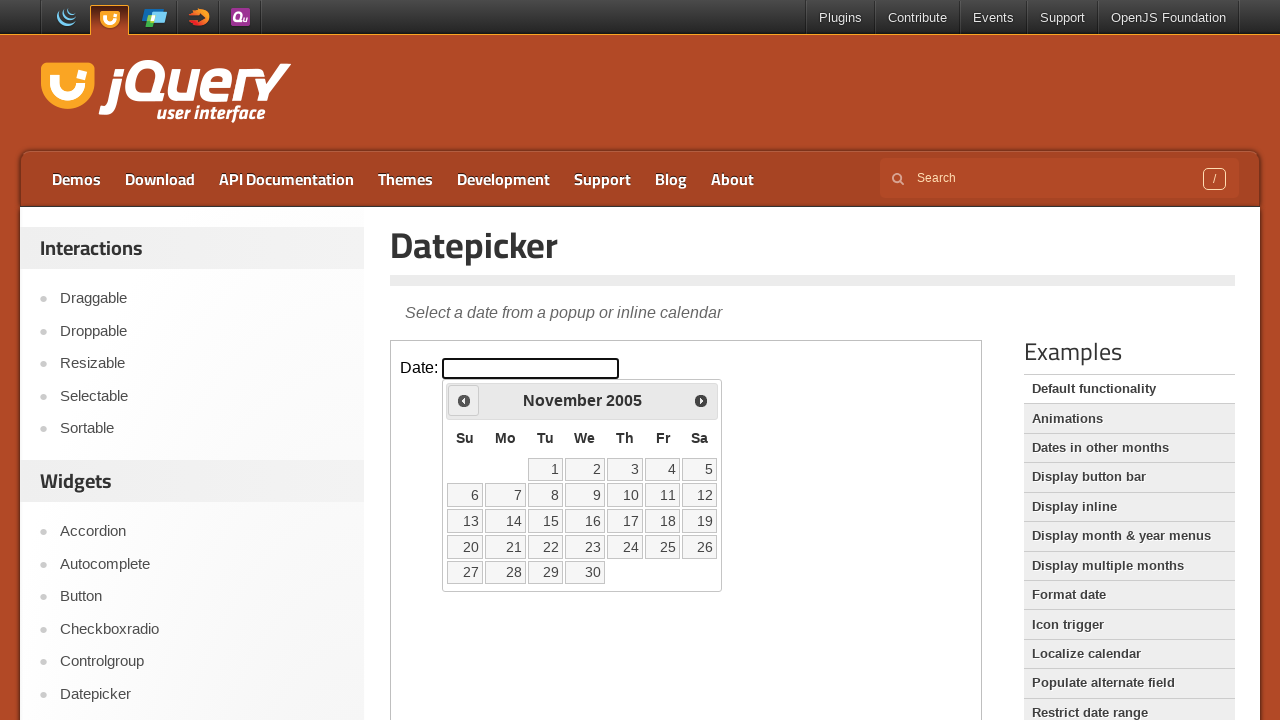

Retrieved updated year: 2005
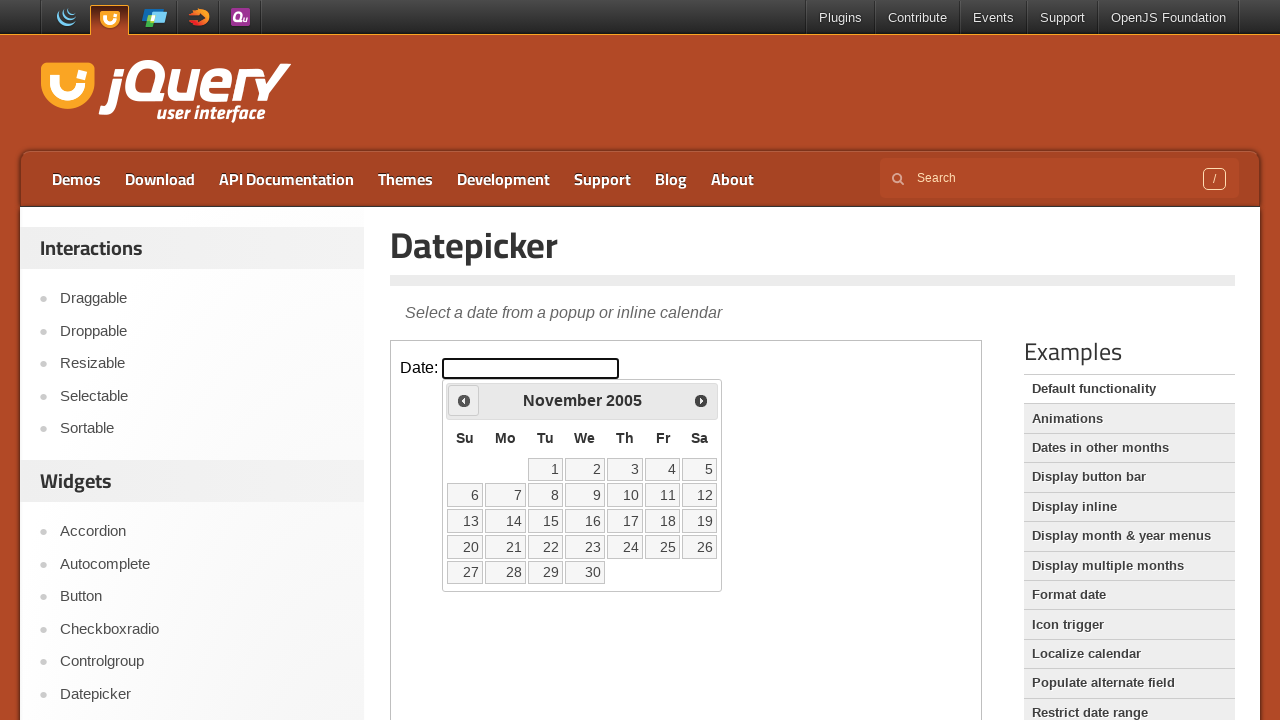

Clicked Previous button to navigate backwards from November 2005 at (464, 400) on iframe.demo-frame >> nth=0 >> internal:control=enter-frame >> span:has-text('Pre
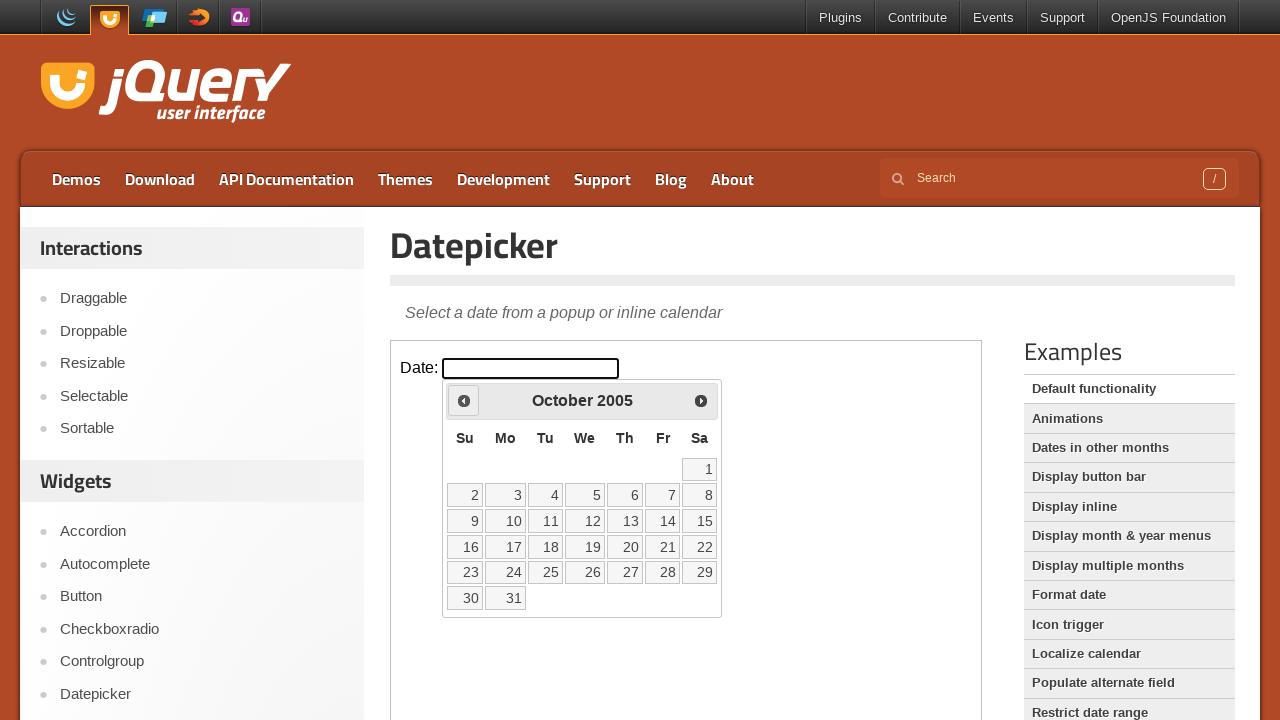

Retrieved updated month: October
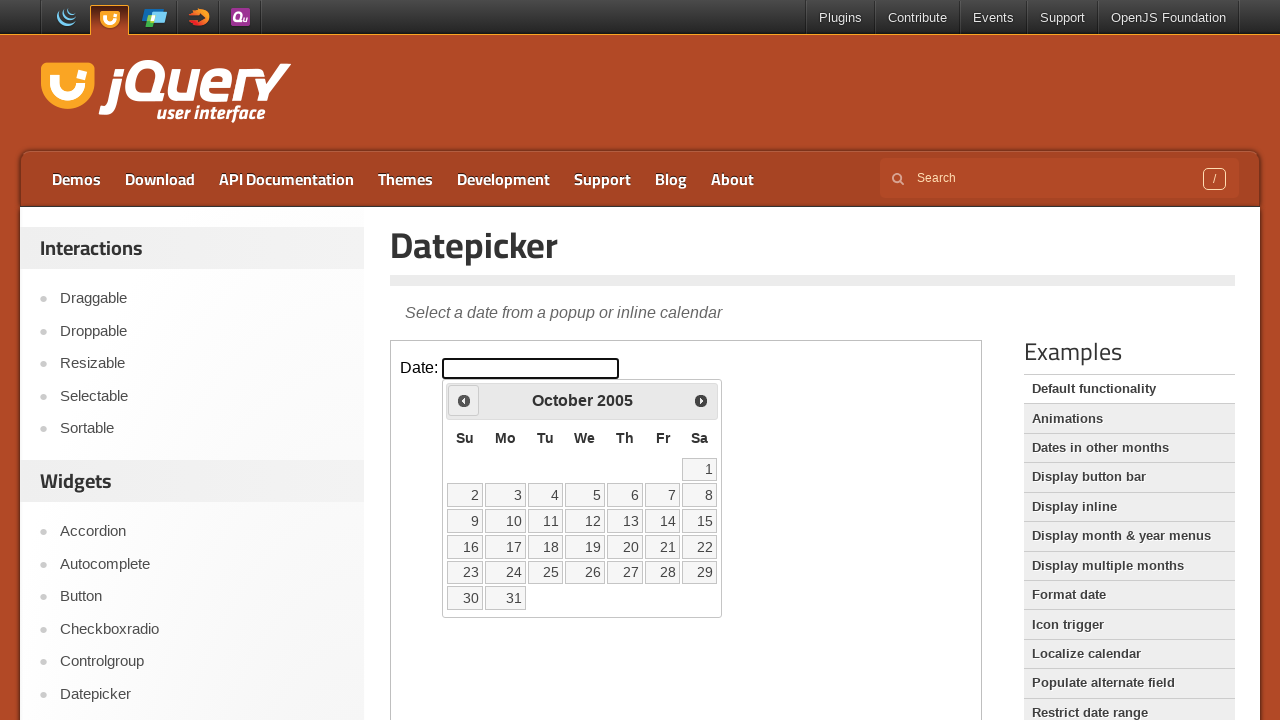

Retrieved updated year: 2005
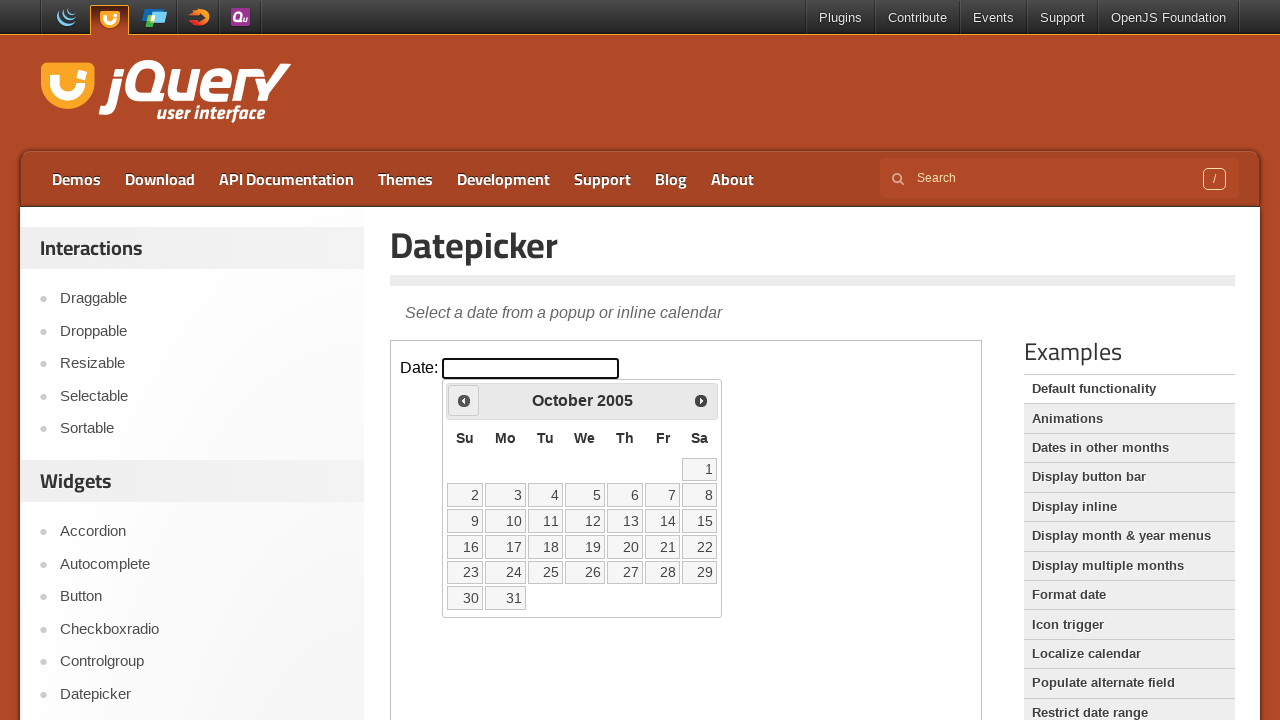

Clicked Previous button to navigate backwards from October 2005 at (464, 400) on iframe.demo-frame >> nth=0 >> internal:control=enter-frame >> span:has-text('Pre
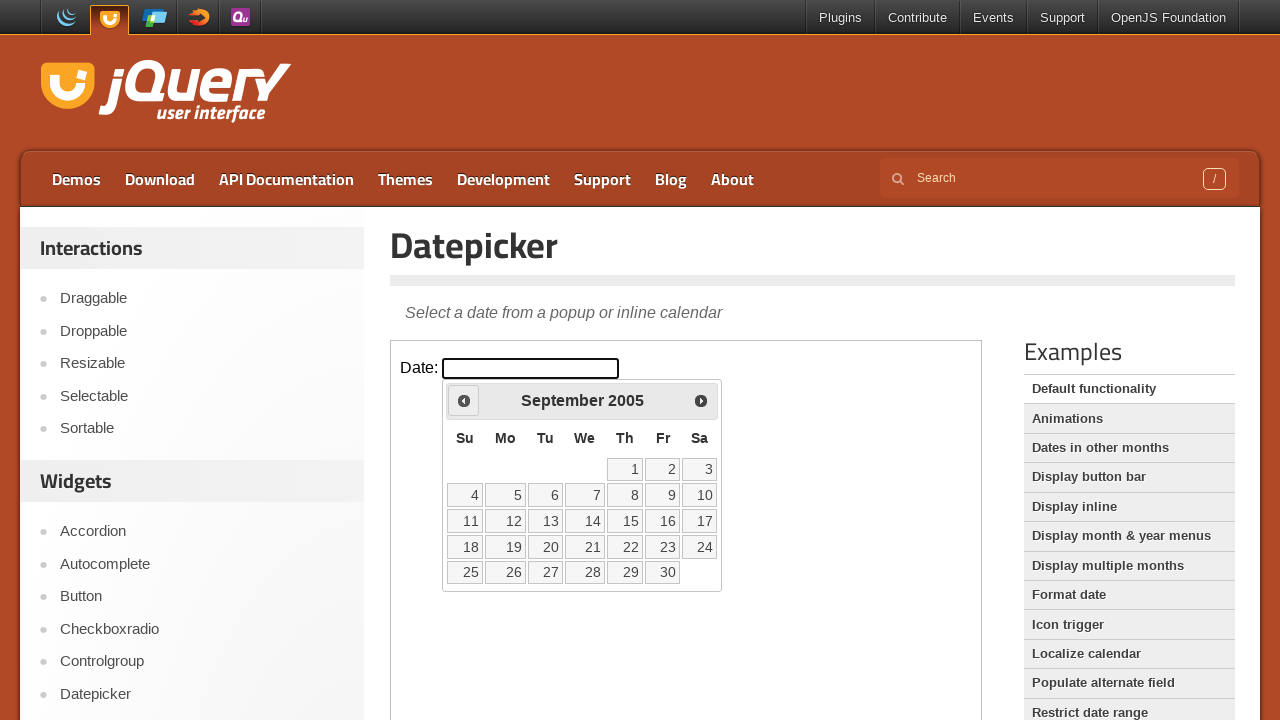

Retrieved updated month: September
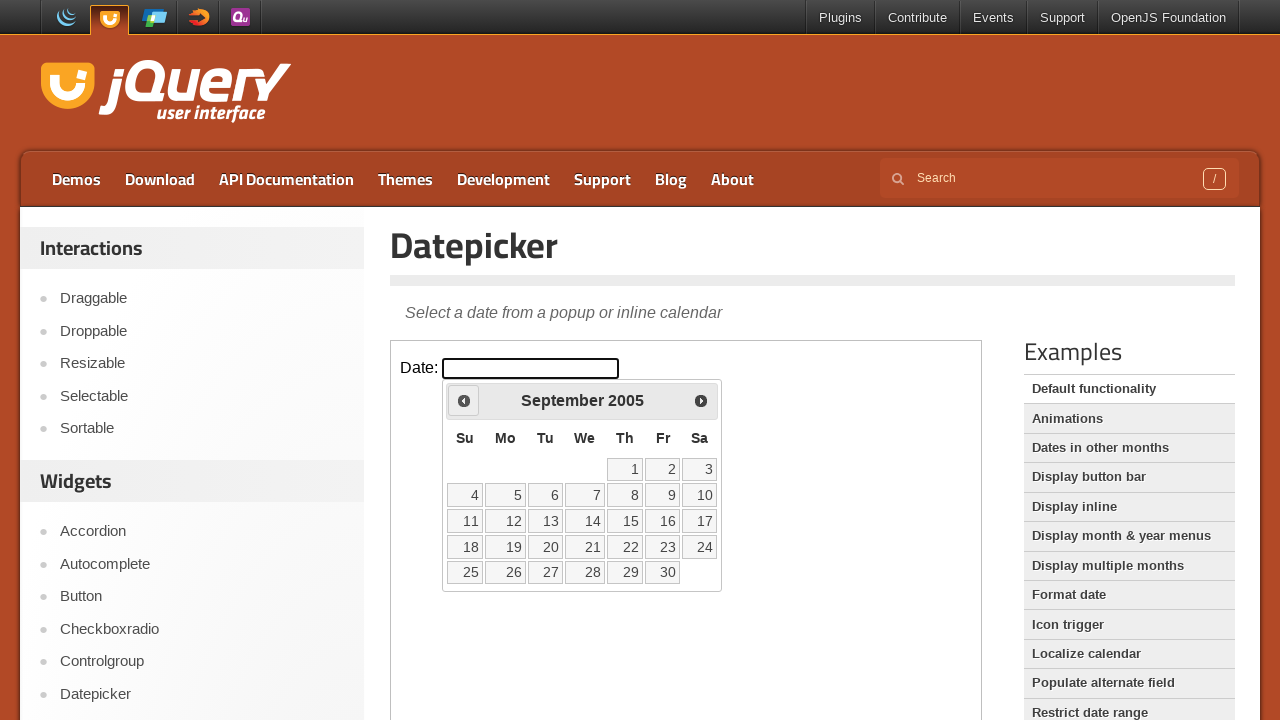

Retrieved updated year: 2005
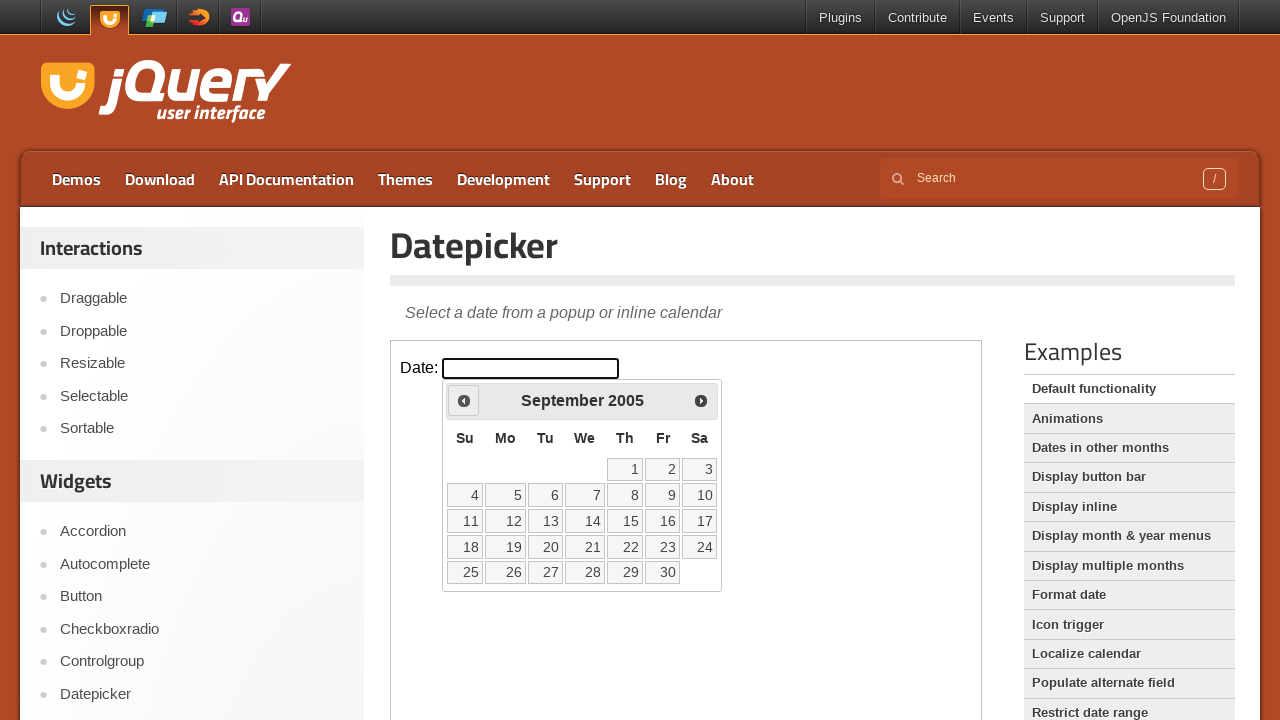

Clicked Previous button to navigate backwards from September 2005 at (464, 400) on iframe.demo-frame >> nth=0 >> internal:control=enter-frame >> span:has-text('Pre
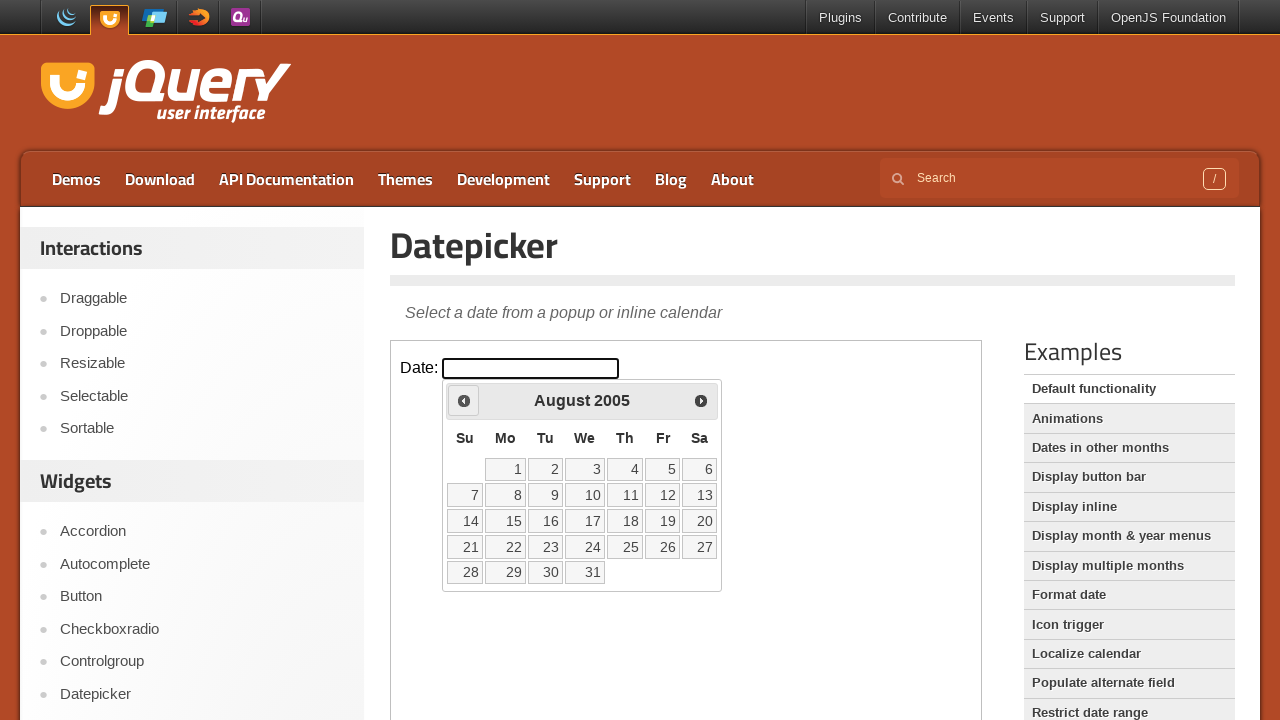

Retrieved updated month: August
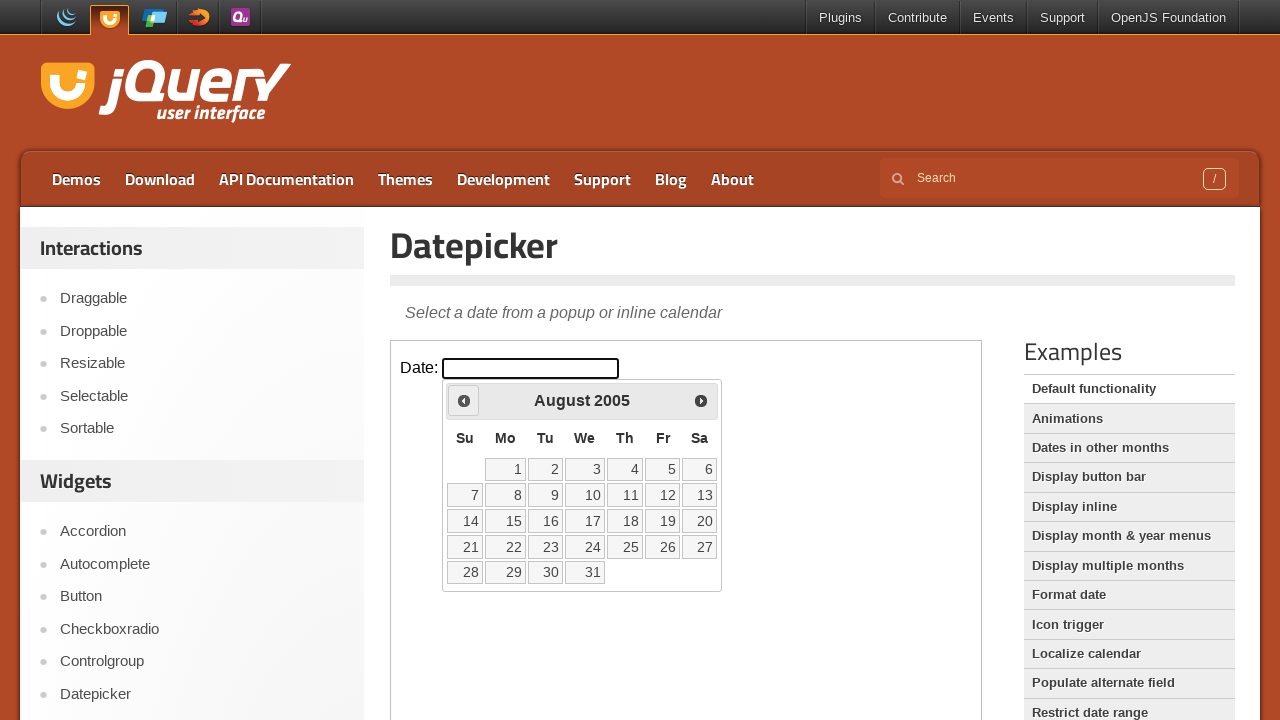

Retrieved updated year: 2005
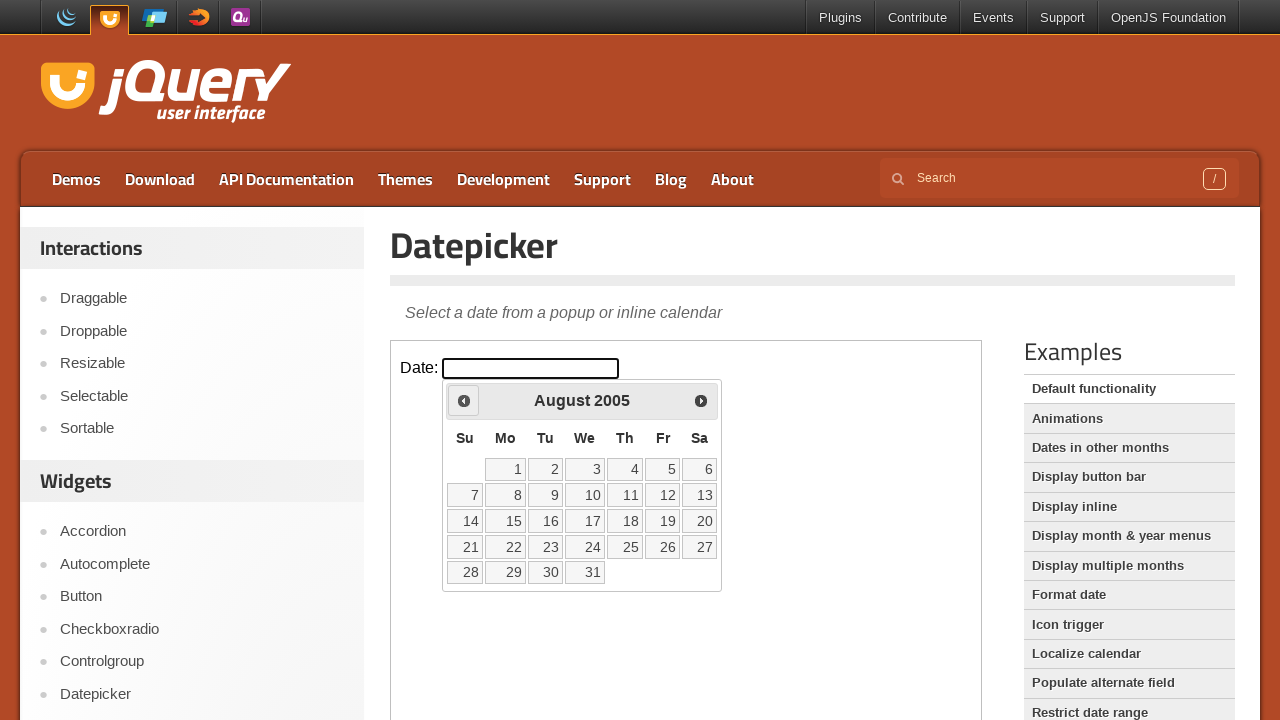

Clicked Previous button to navigate backwards from August 2005 at (464, 400) on iframe.demo-frame >> nth=0 >> internal:control=enter-frame >> span:has-text('Pre
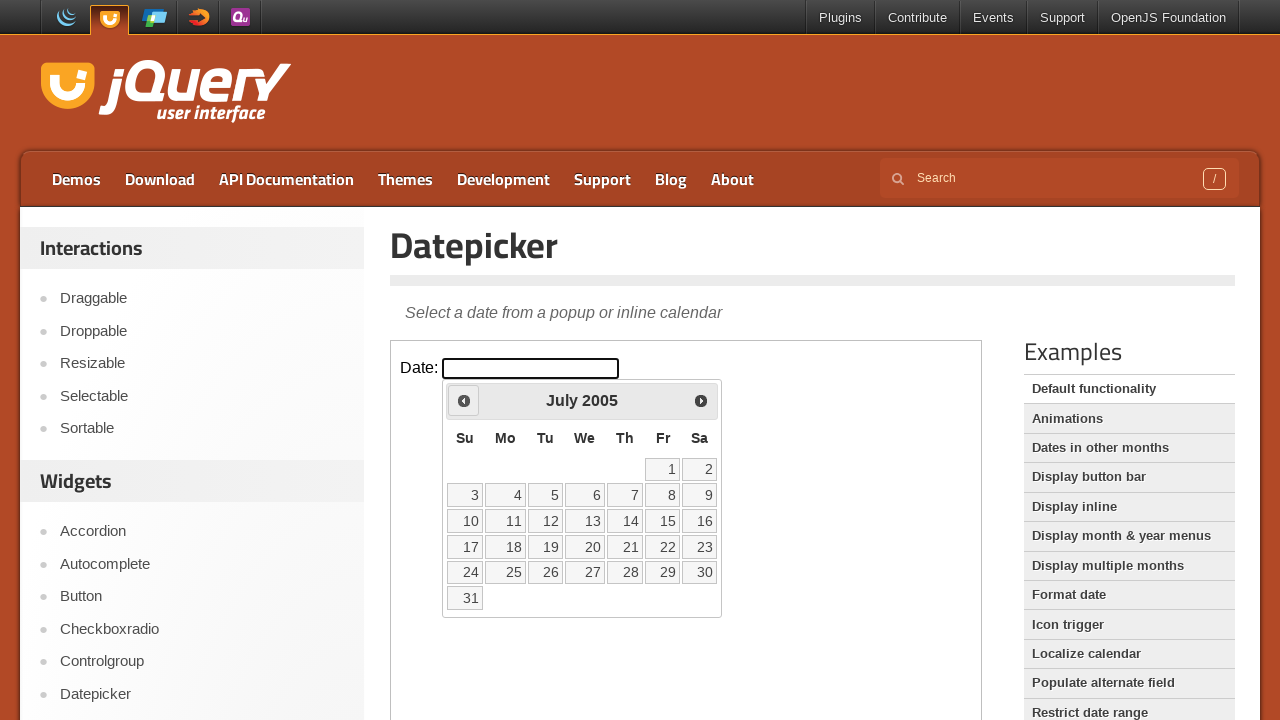

Retrieved updated month: July
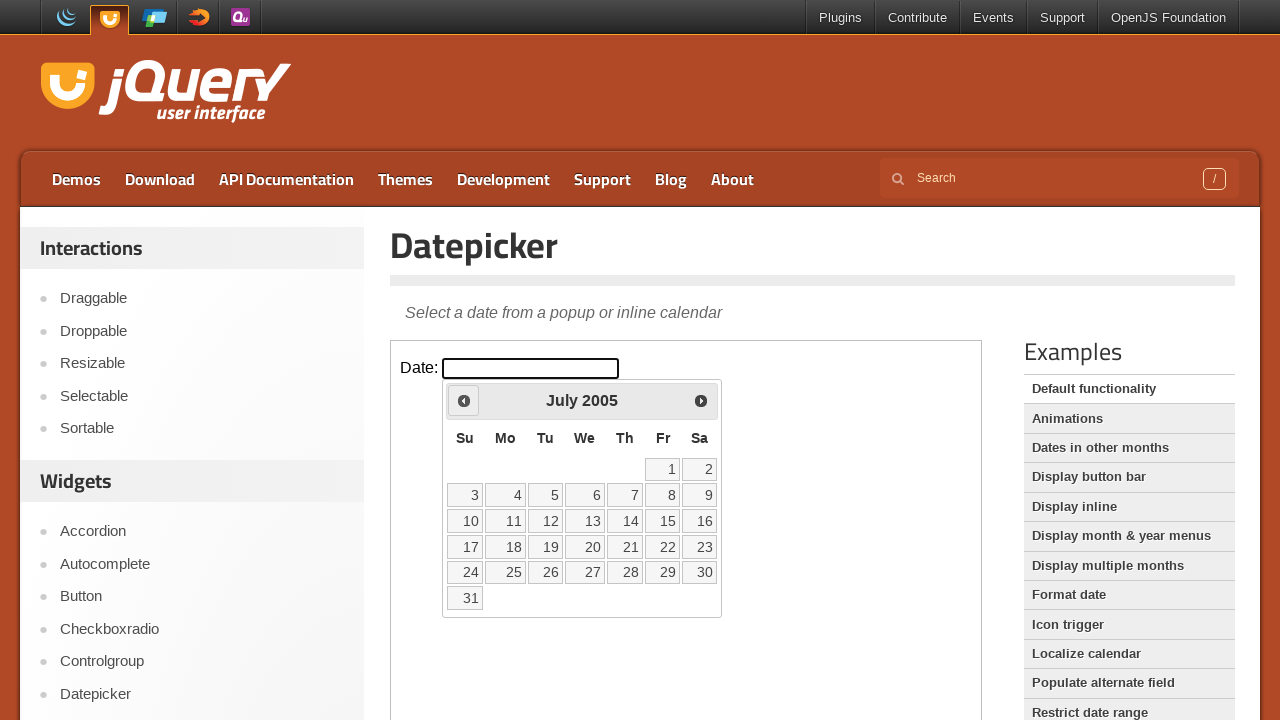

Retrieved updated year: 2005
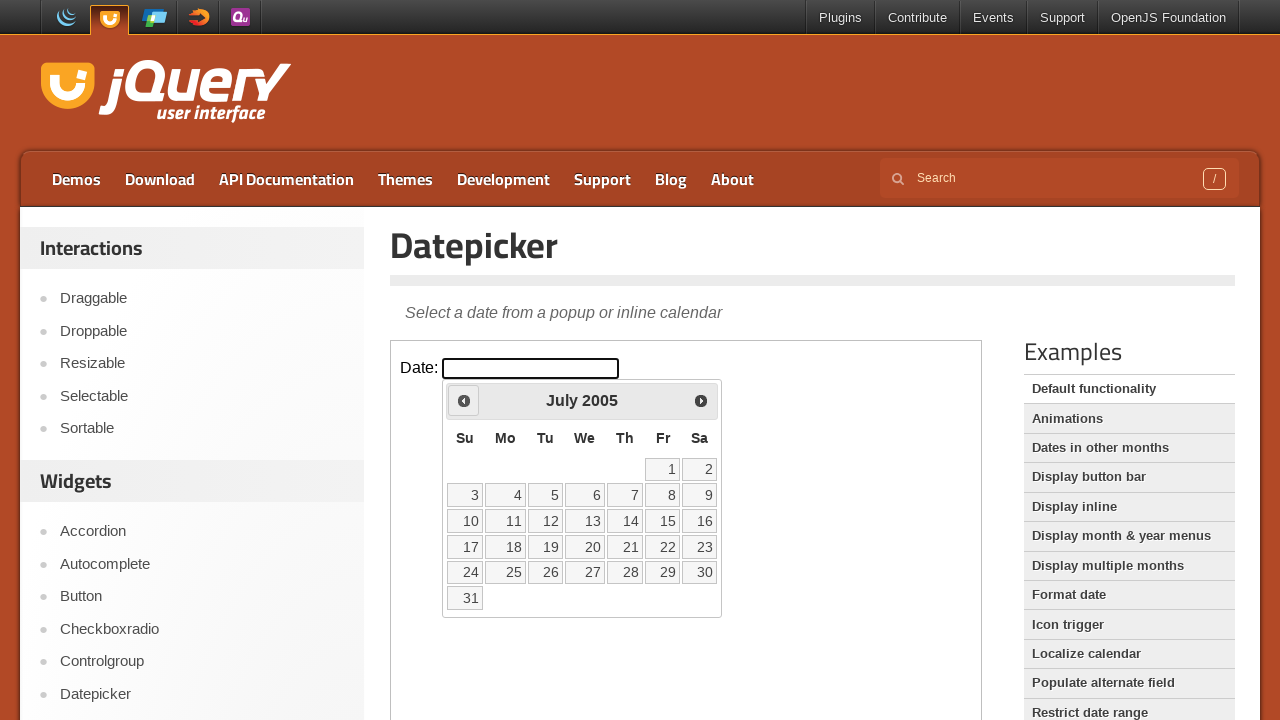

Clicked Previous button to navigate backwards from July 2005 at (464, 400) on iframe.demo-frame >> nth=0 >> internal:control=enter-frame >> span:has-text('Pre
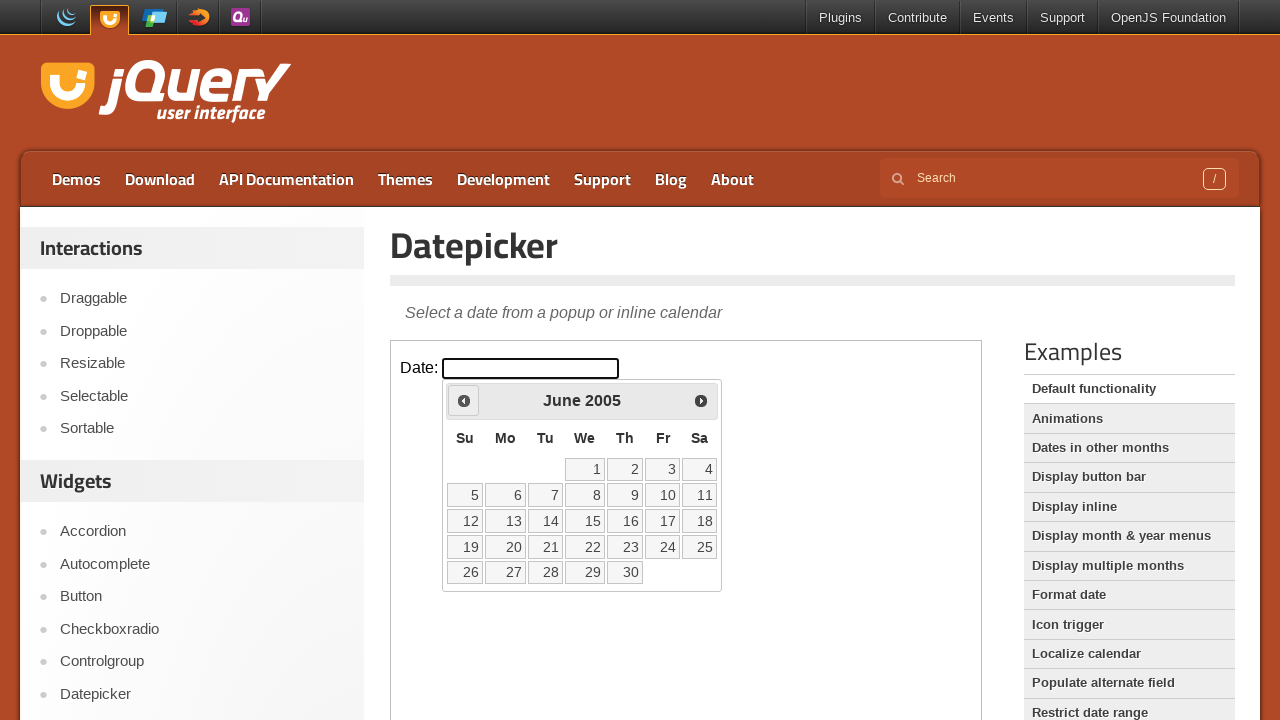

Retrieved updated month: June
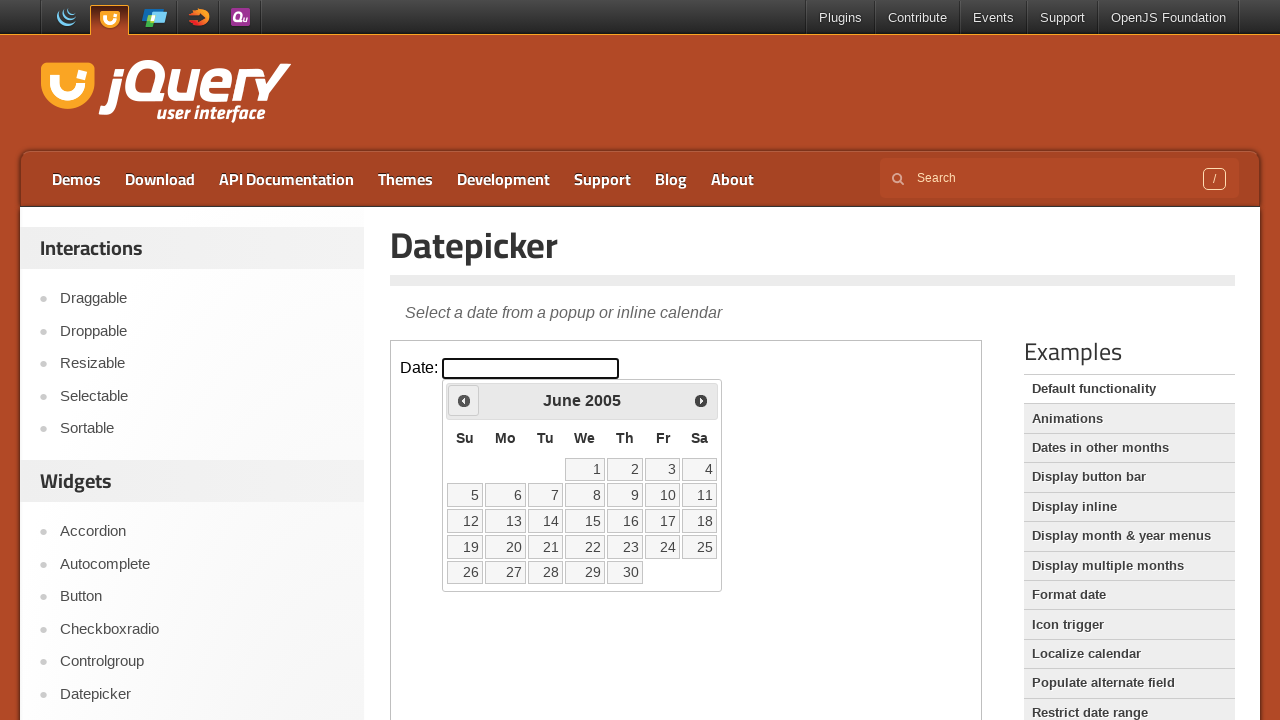

Retrieved updated year: 2005
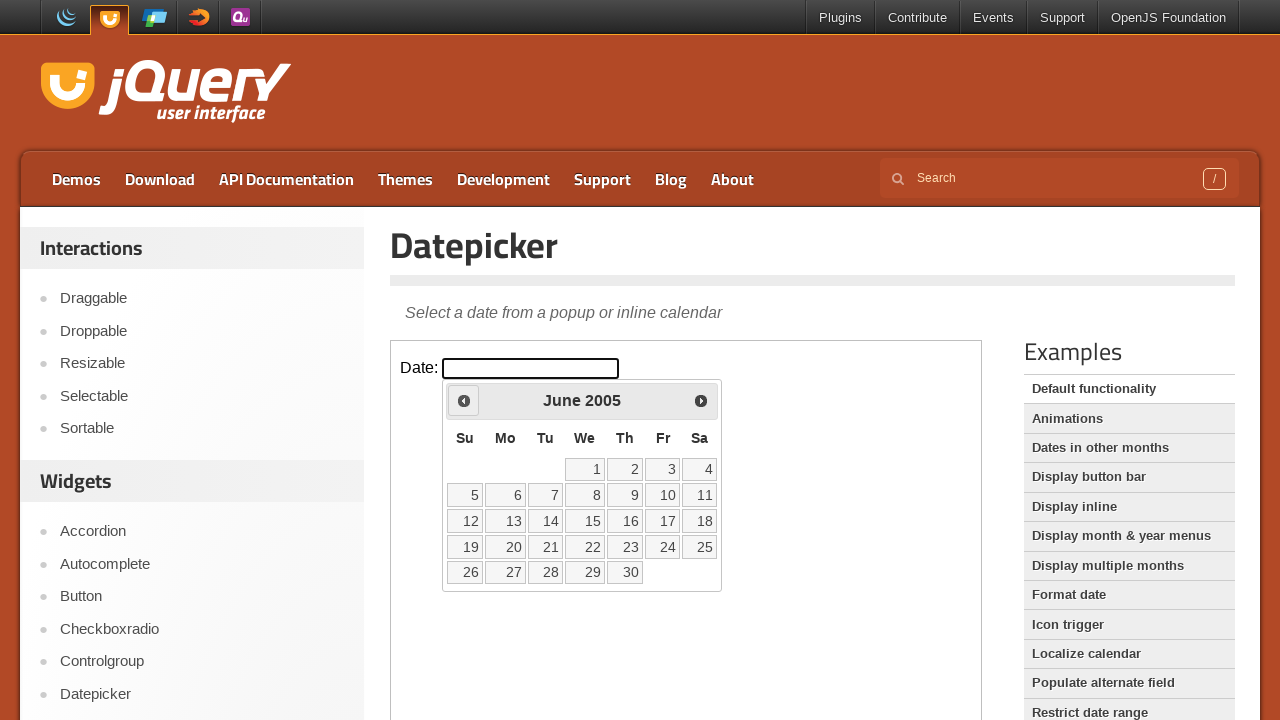

Clicked Previous button to navigate backwards from June 2005 at (464, 400) on iframe.demo-frame >> nth=0 >> internal:control=enter-frame >> span:has-text('Pre
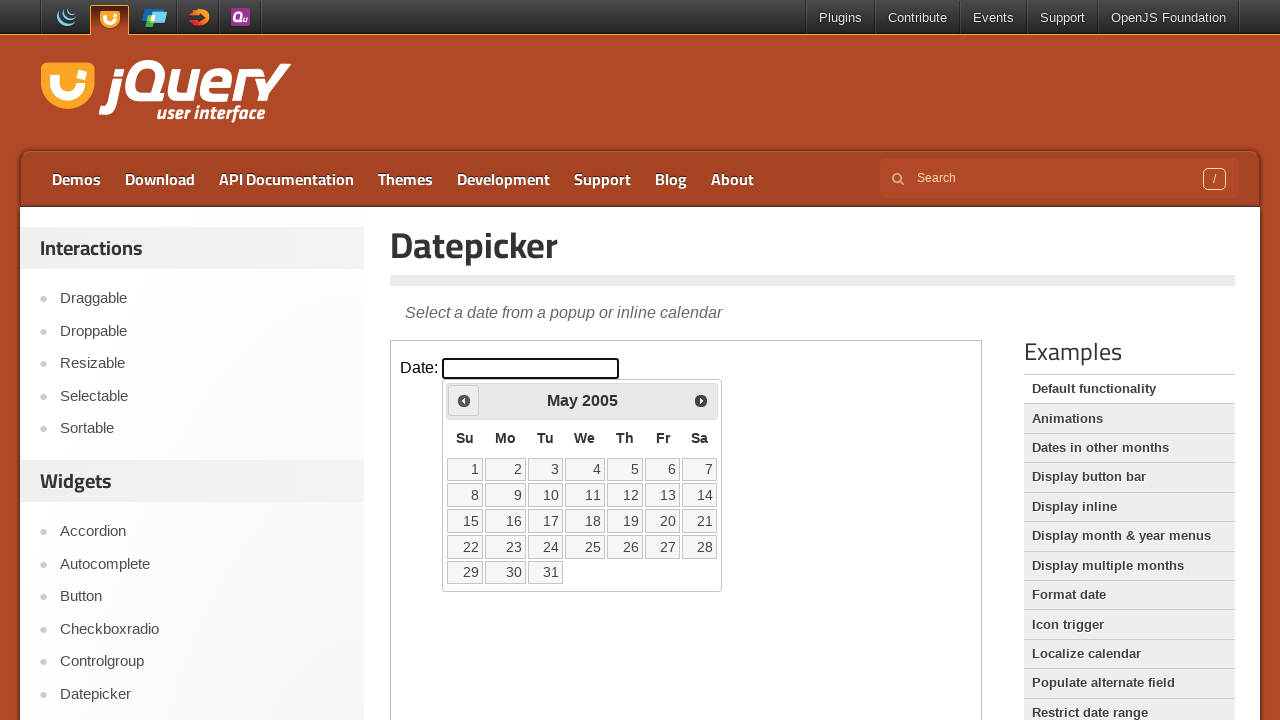

Retrieved updated month: May
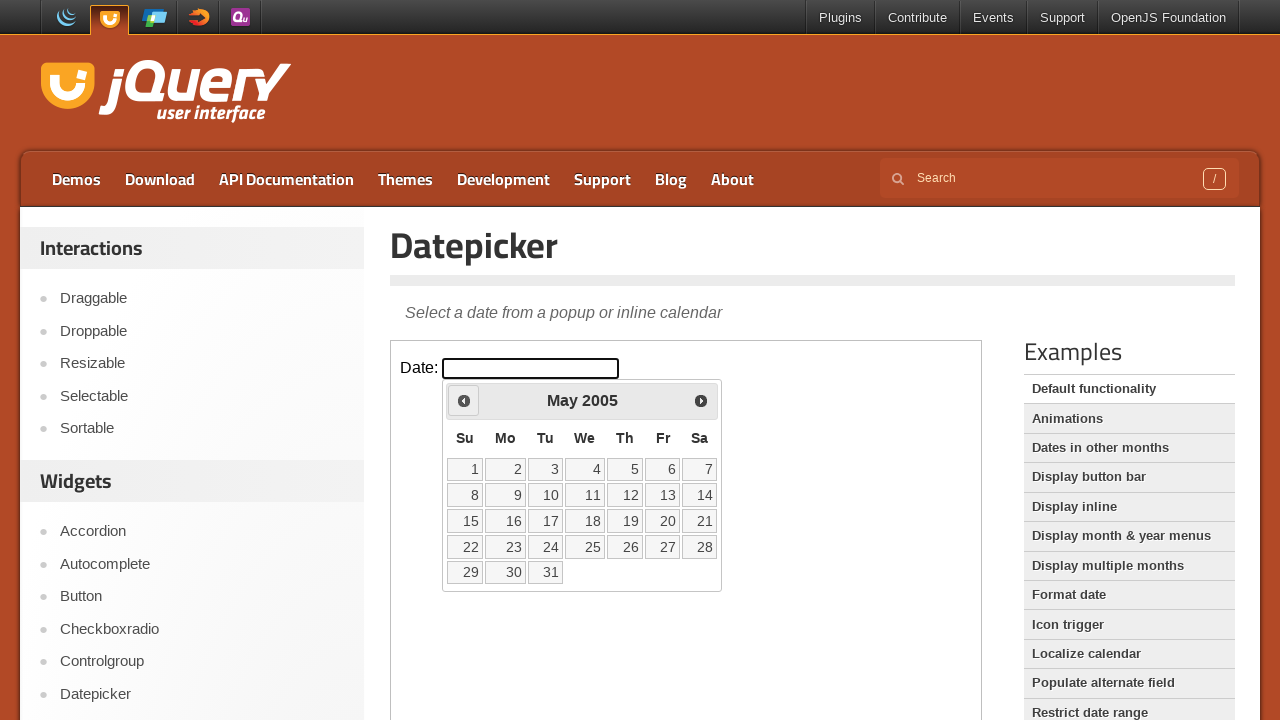

Retrieved updated year: 2005
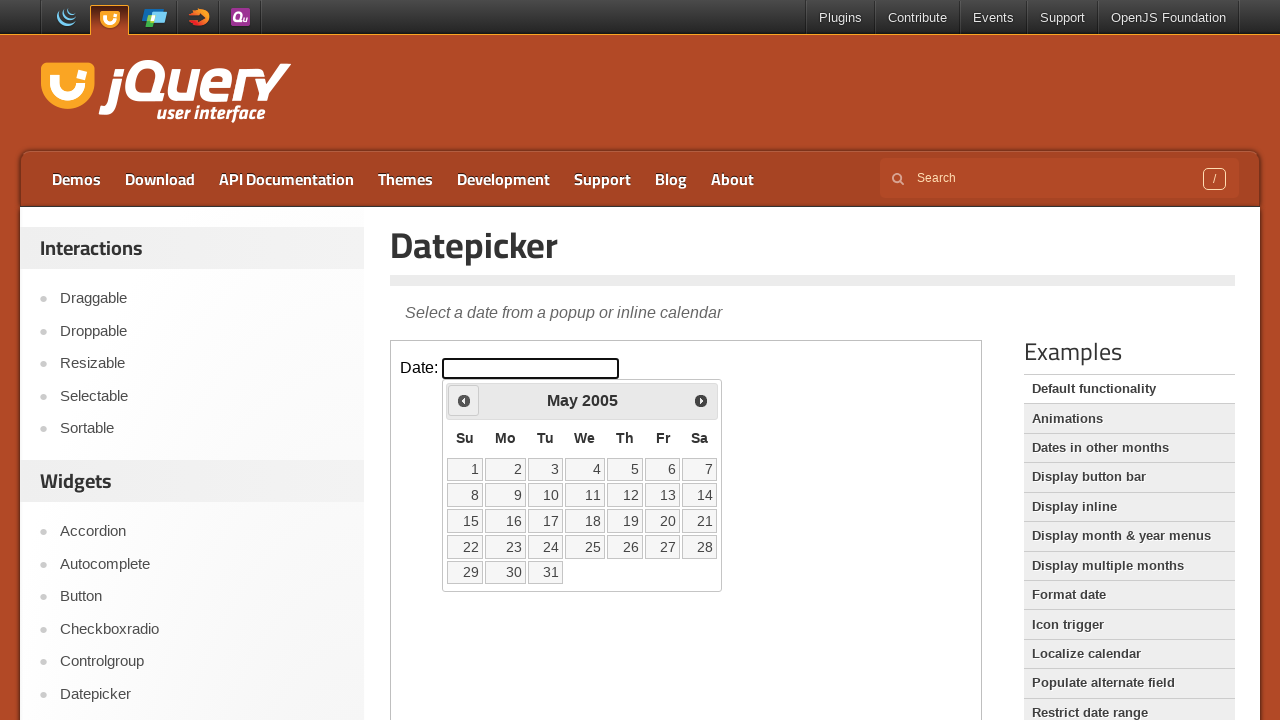

Clicked Previous button to navigate backwards from May 2005 at (464, 400) on iframe.demo-frame >> nth=0 >> internal:control=enter-frame >> span:has-text('Pre
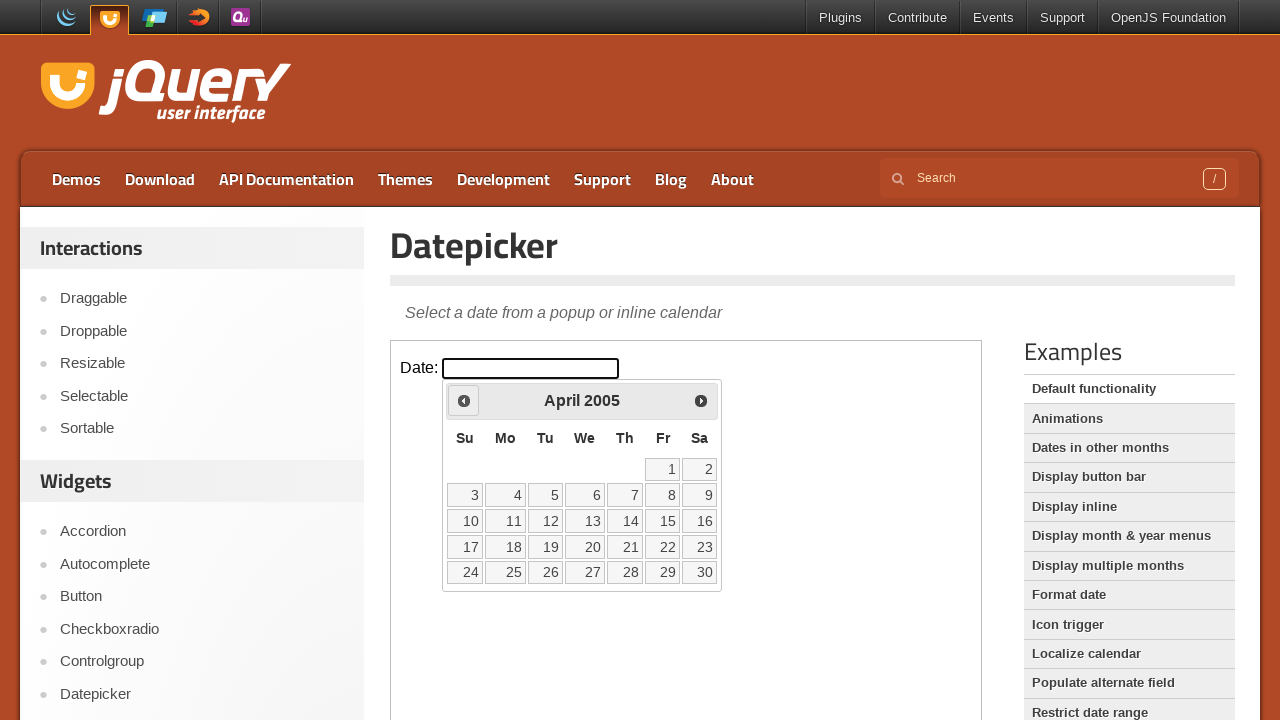

Retrieved updated month: April
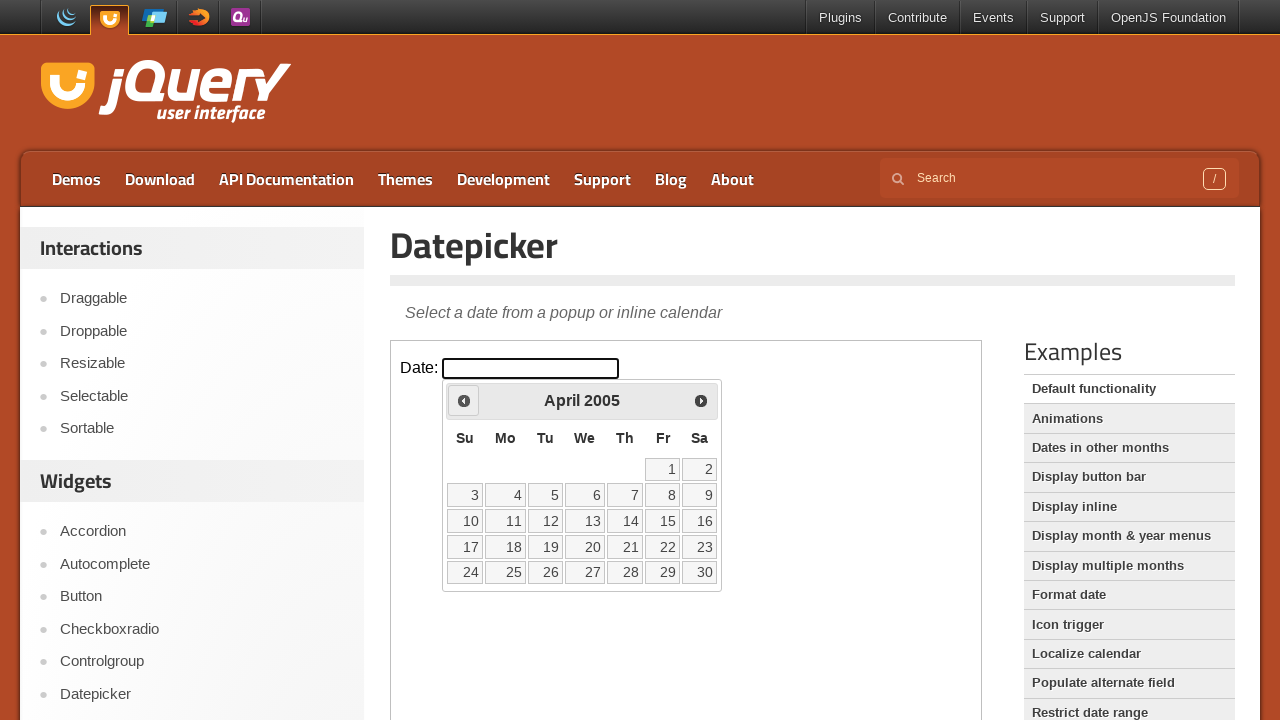

Retrieved updated year: 2005
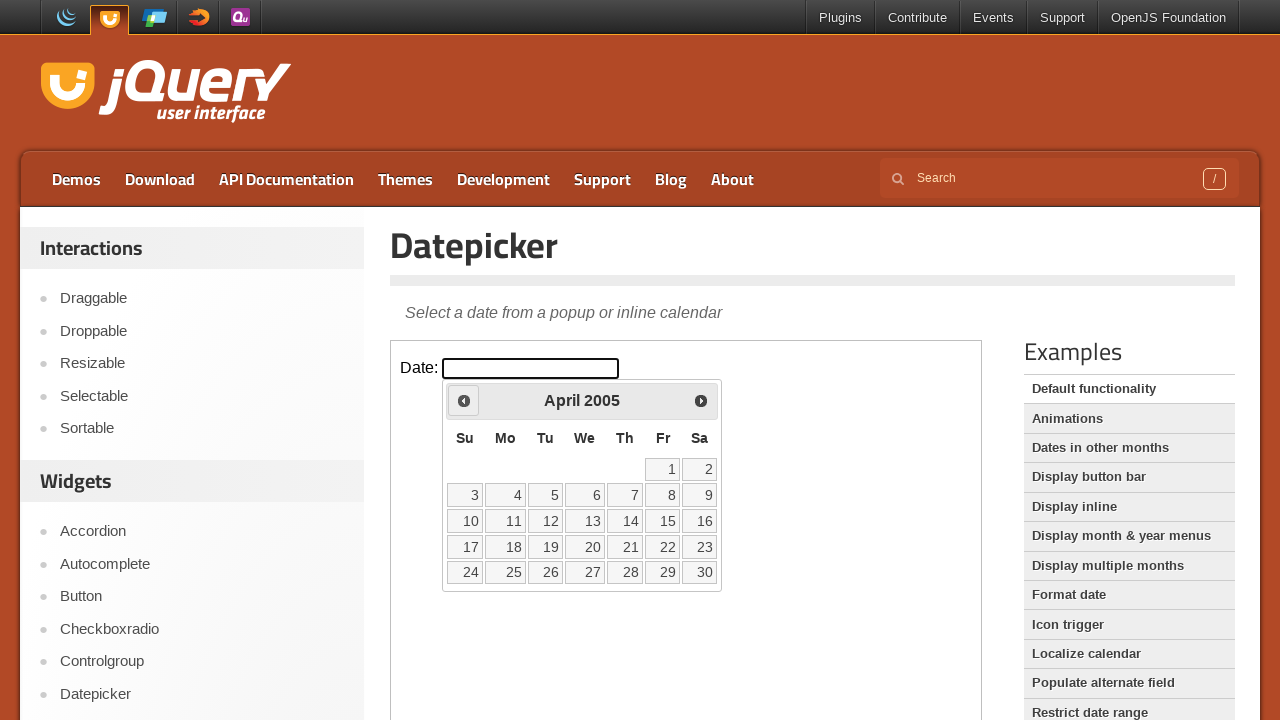

Clicked Previous button to navigate backwards from April 2005 at (464, 400) on iframe.demo-frame >> nth=0 >> internal:control=enter-frame >> span:has-text('Pre
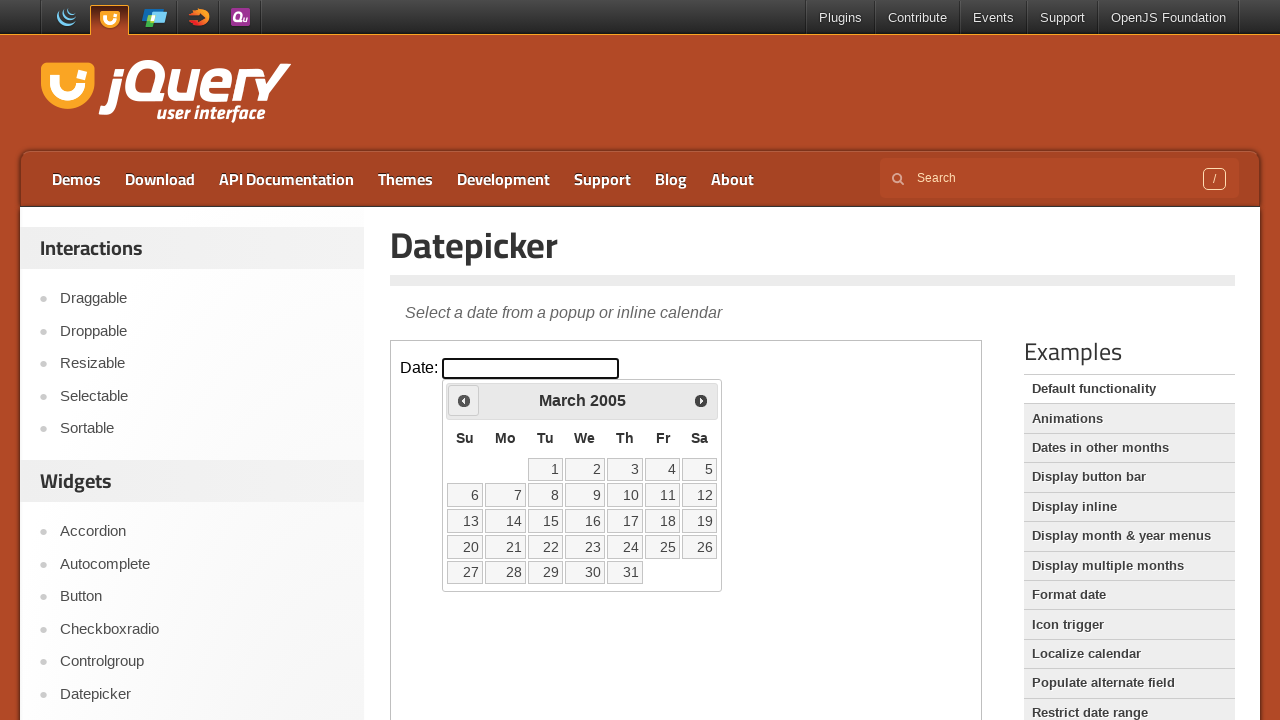

Retrieved updated month: March
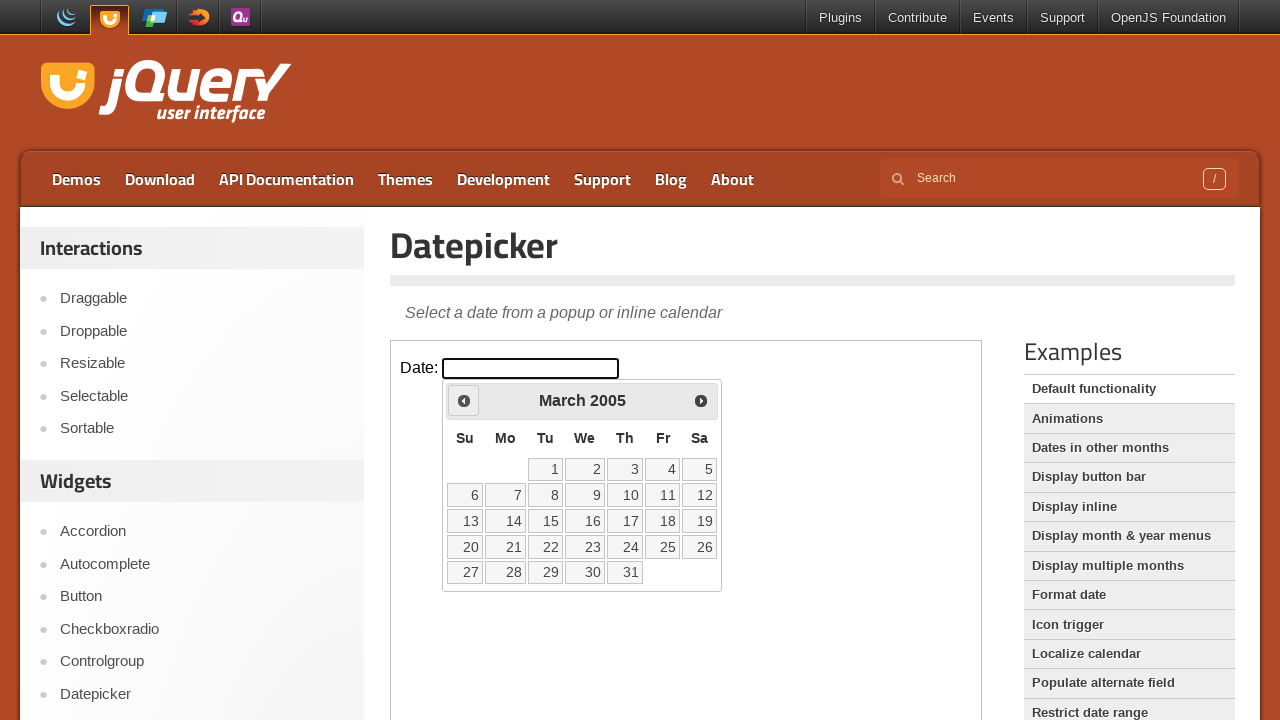

Retrieved updated year: 2005
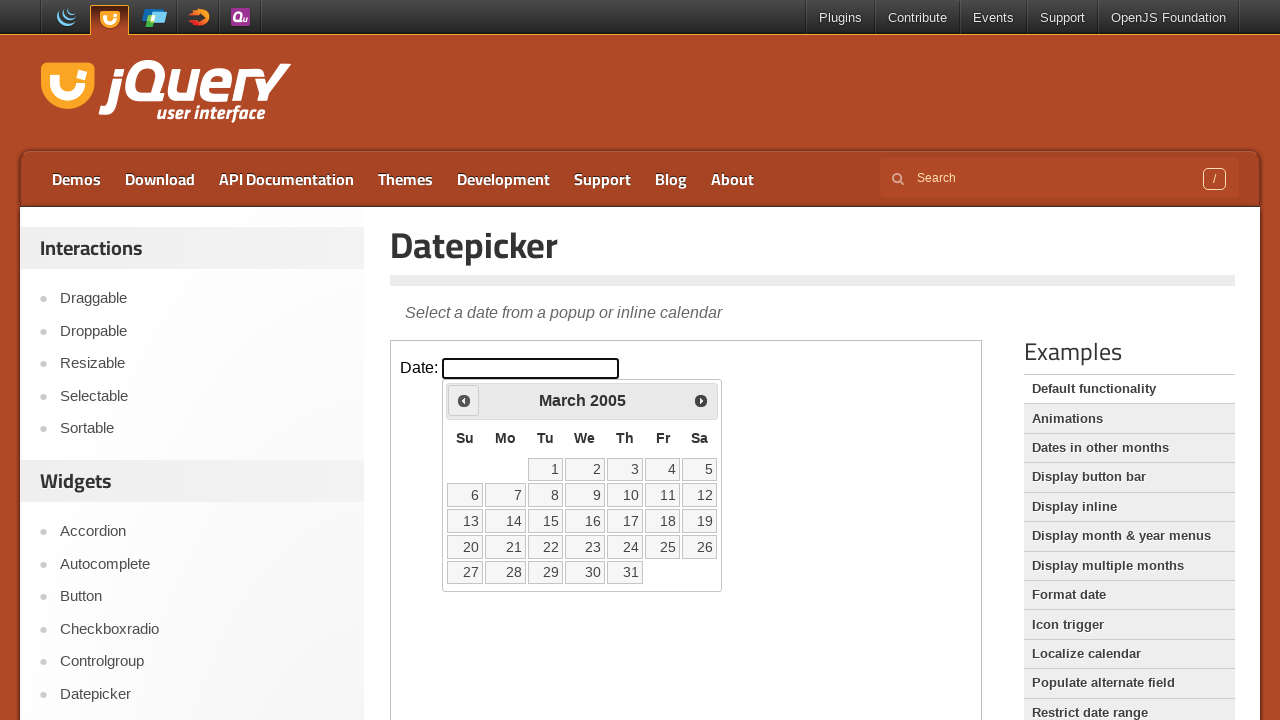

Clicked Previous button to navigate backwards from March 2005 at (464, 400) on iframe.demo-frame >> nth=0 >> internal:control=enter-frame >> span:has-text('Pre
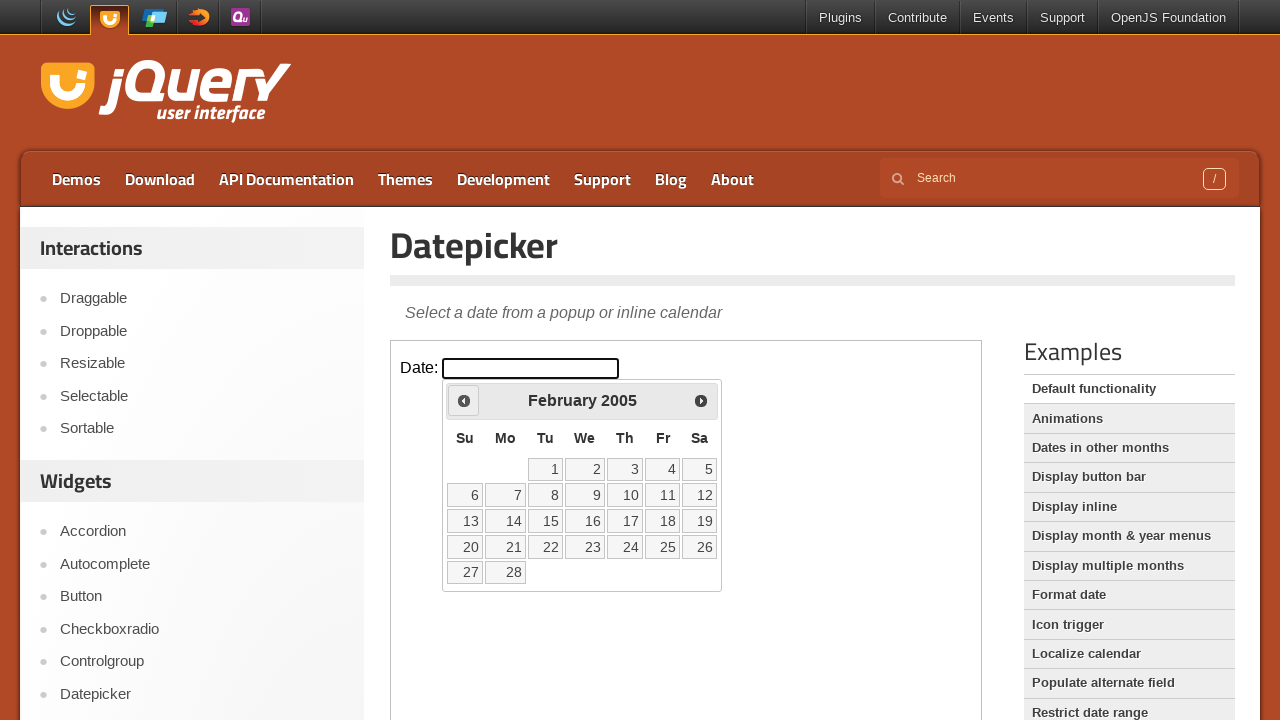

Retrieved updated month: February
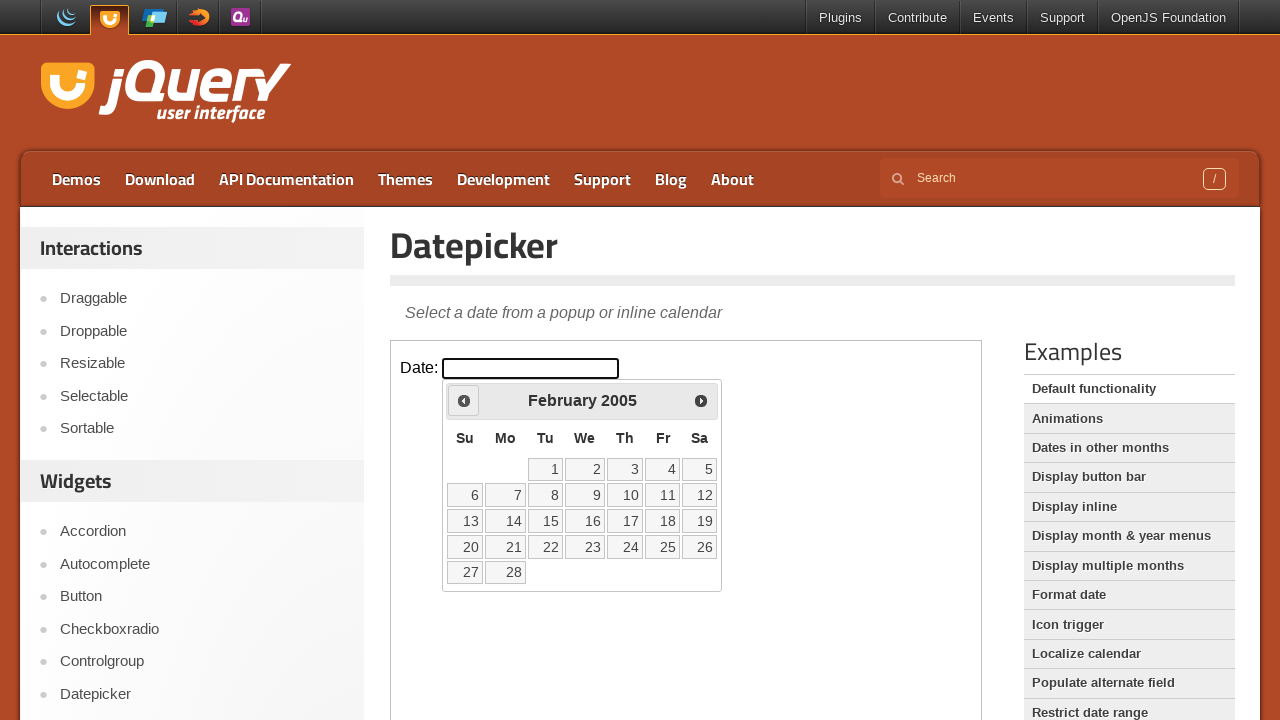

Retrieved updated year: 2005
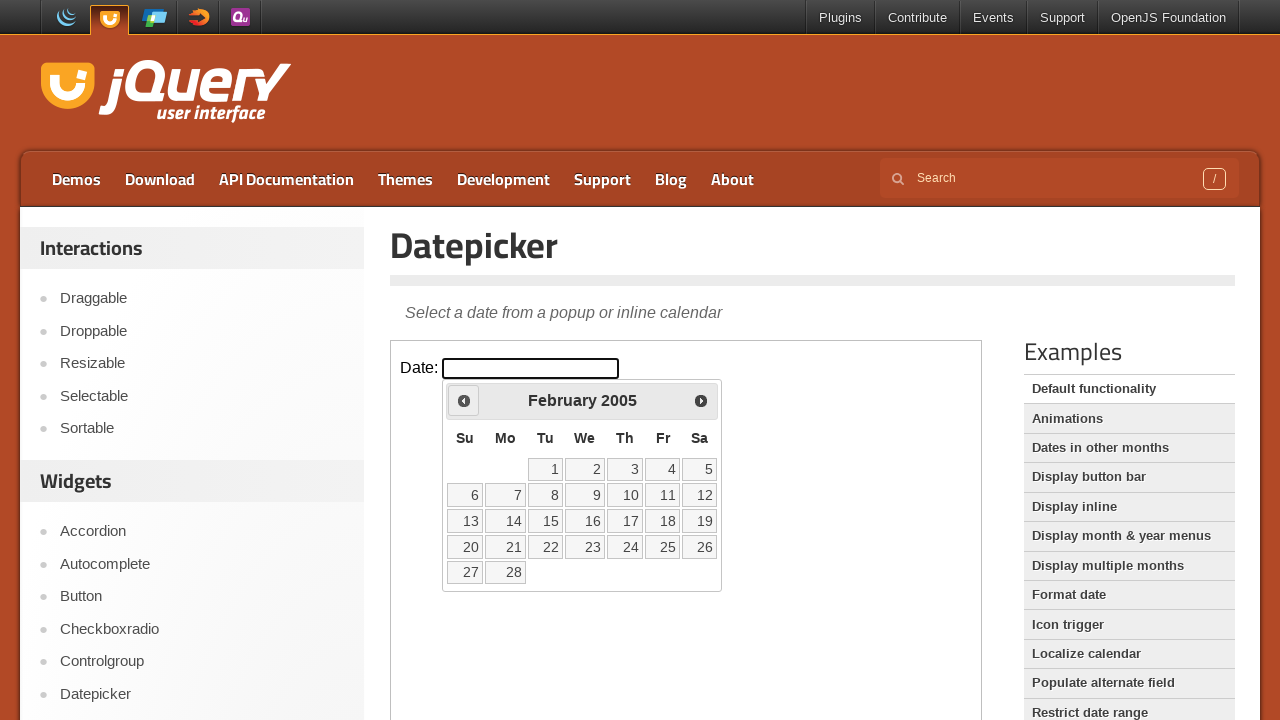

Clicked Previous button to navigate backwards from February 2005 at (464, 400) on iframe.demo-frame >> nth=0 >> internal:control=enter-frame >> span:has-text('Pre
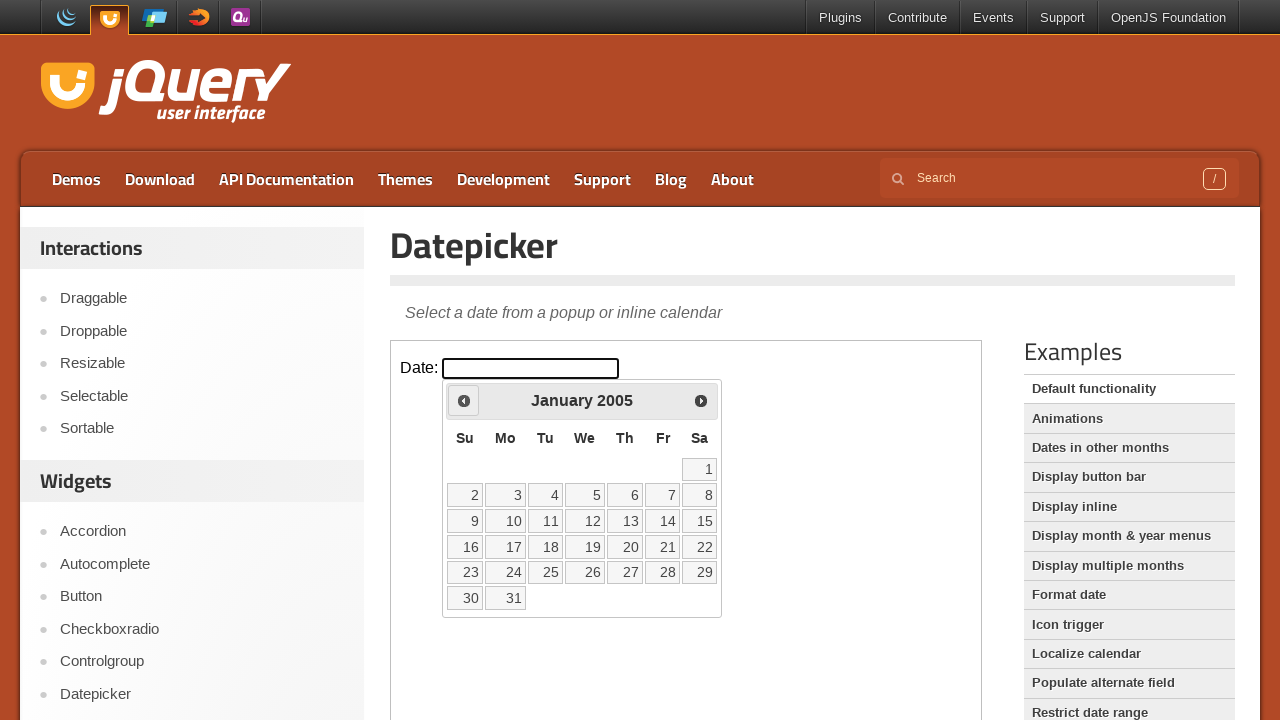

Retrieved updated month: January
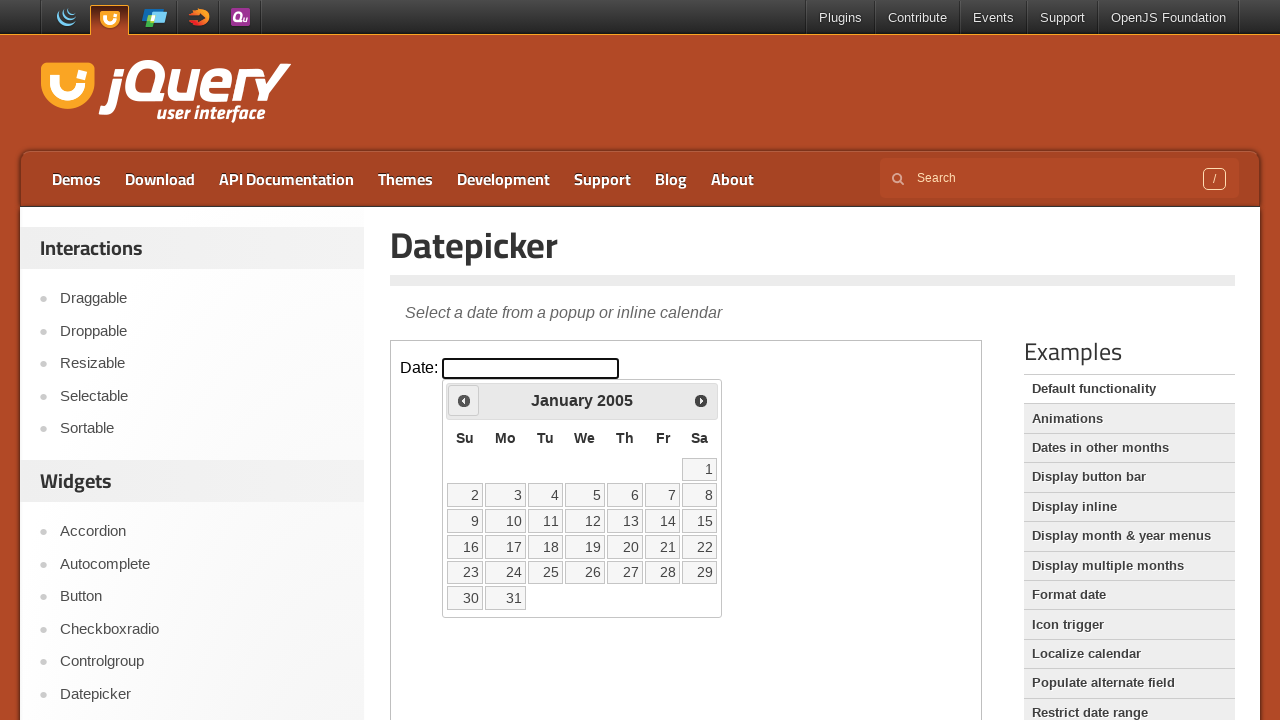

Retrieved updated year: 2005
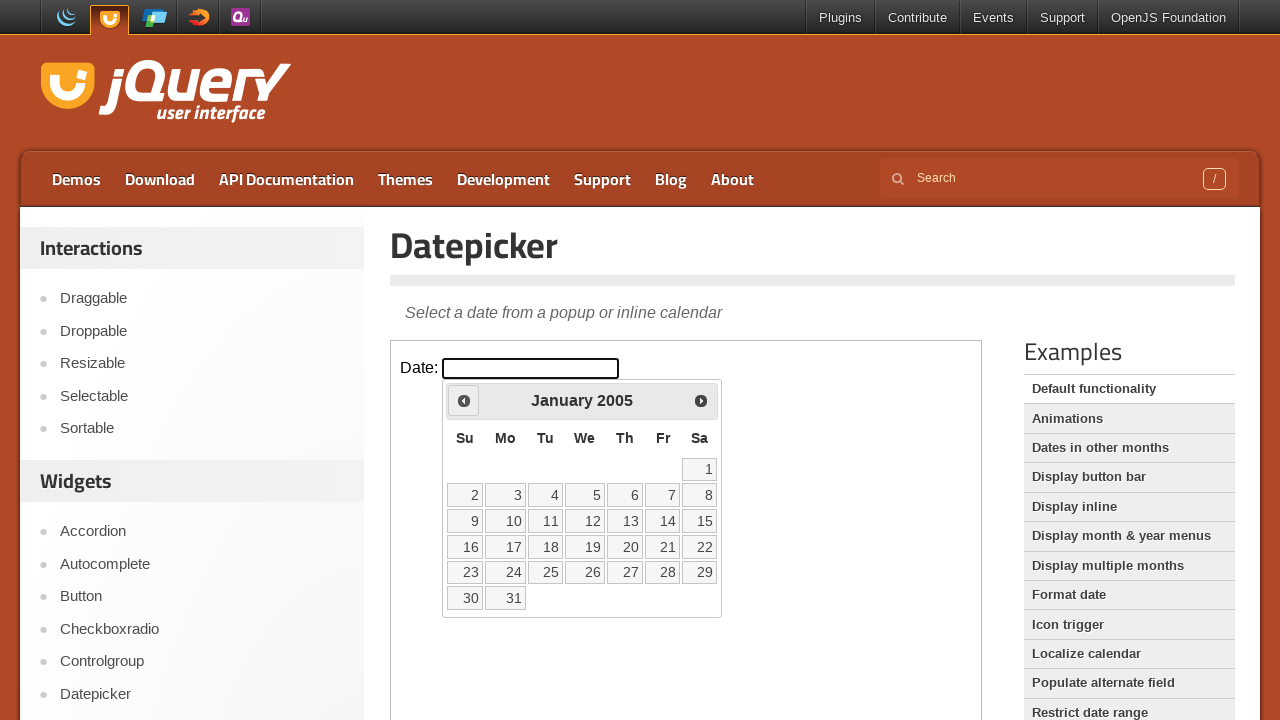

Clicked Previous button to navigate backwards from January 2005 at (464, 400) on iframe.demo-frame >> nth=0 >> internal:control=enter-frame >> span:has-text('Pre
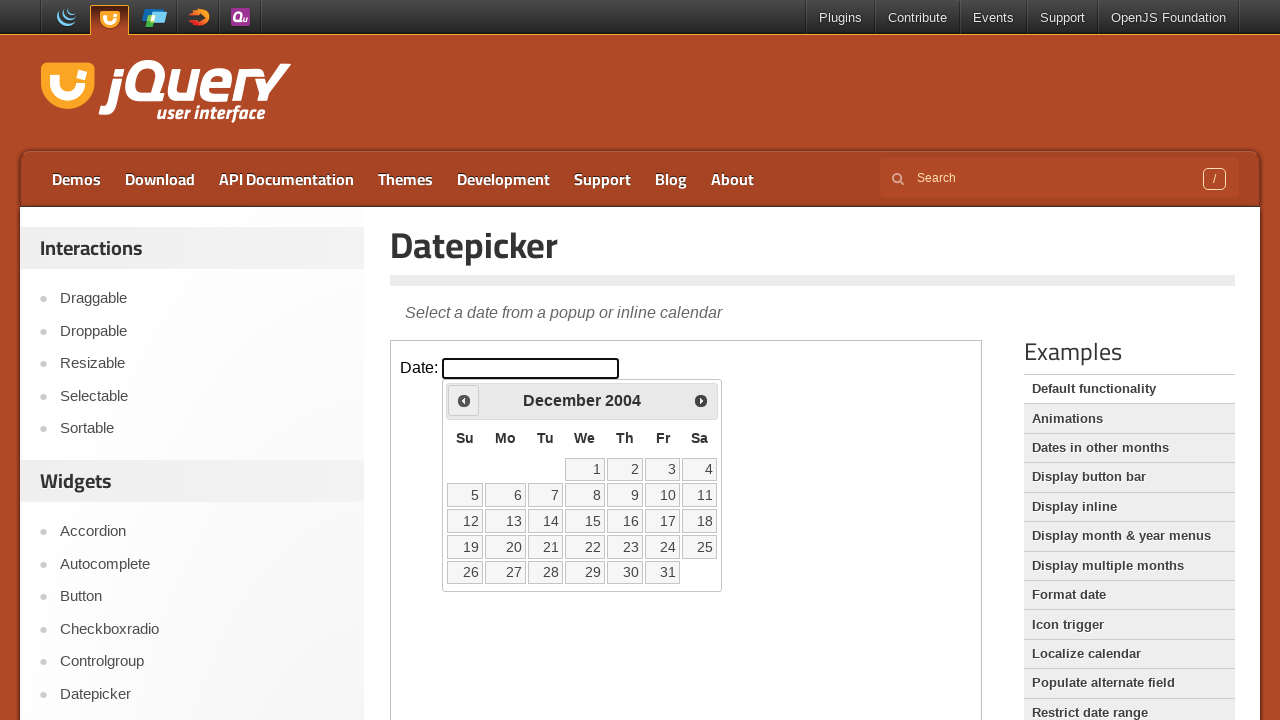

Retrieved updated month: December
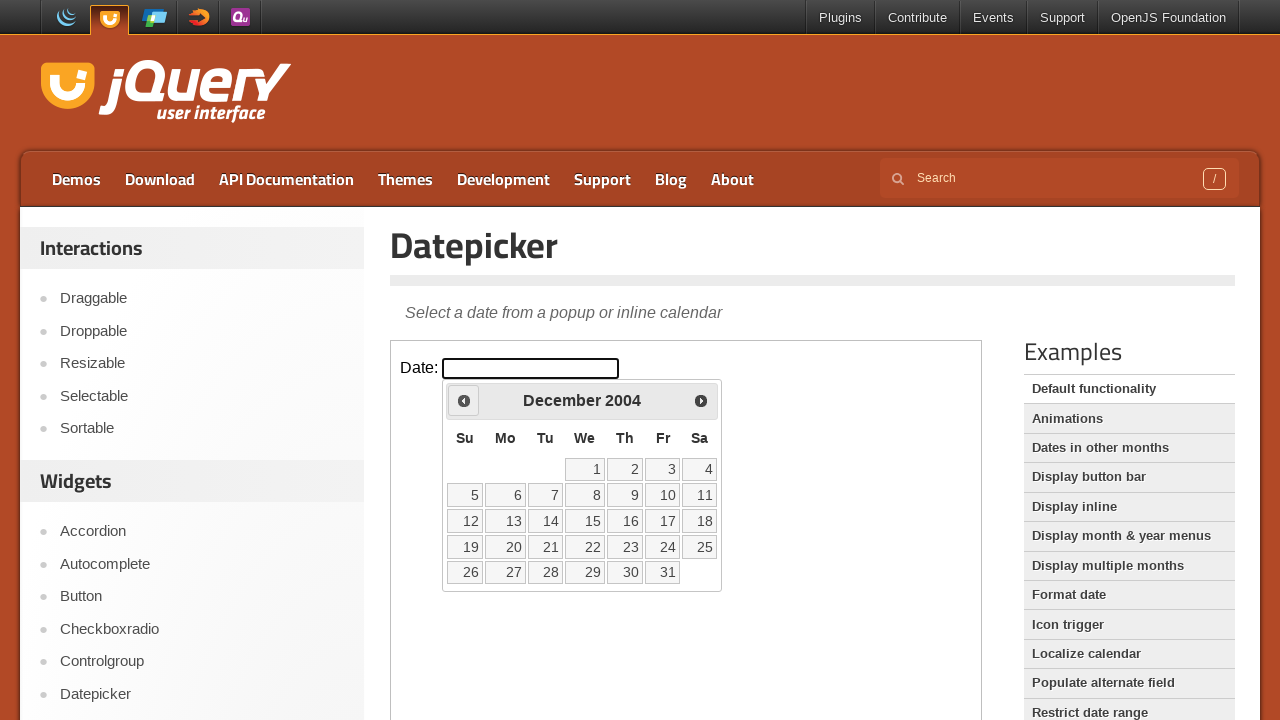

Retrieved updated year: 2004
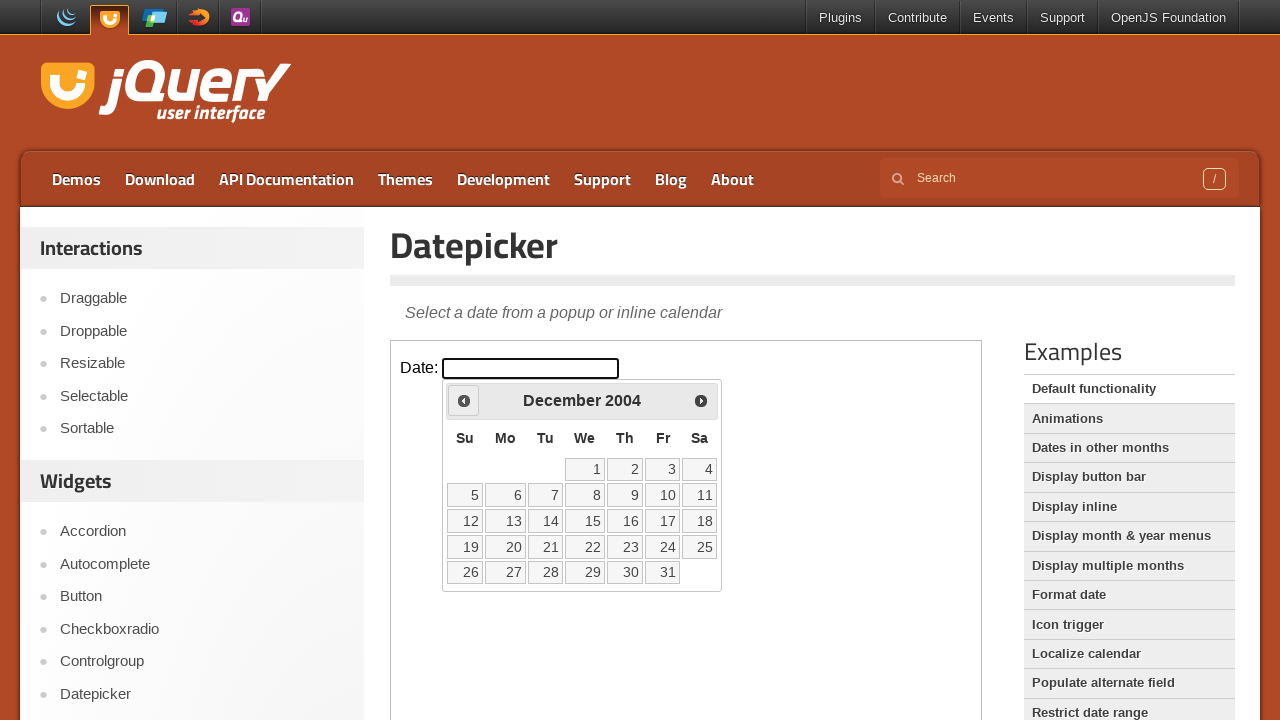

Clicked Previous button to navigate backwards from December 2004 at (464, 400) on iframe.demo-frame >> nth=0 >> internal:control=enter-frame >> span:has-text('Pre
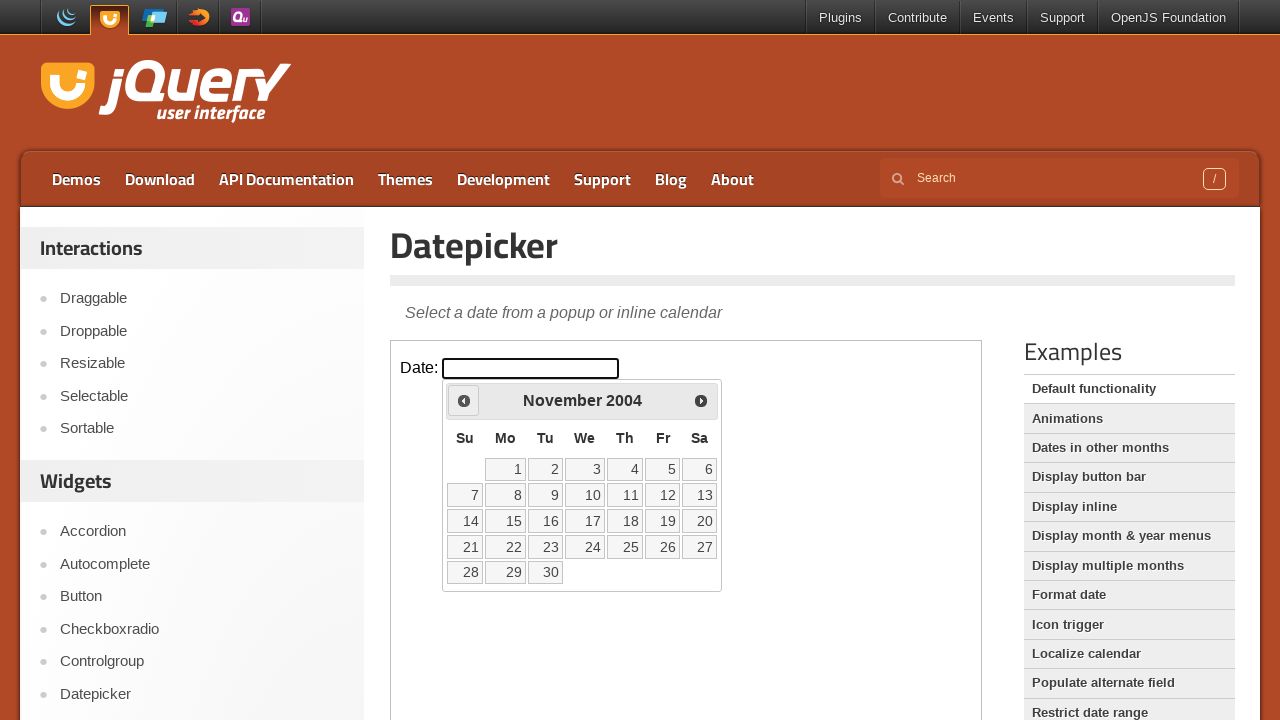

Retrieved updated month: November
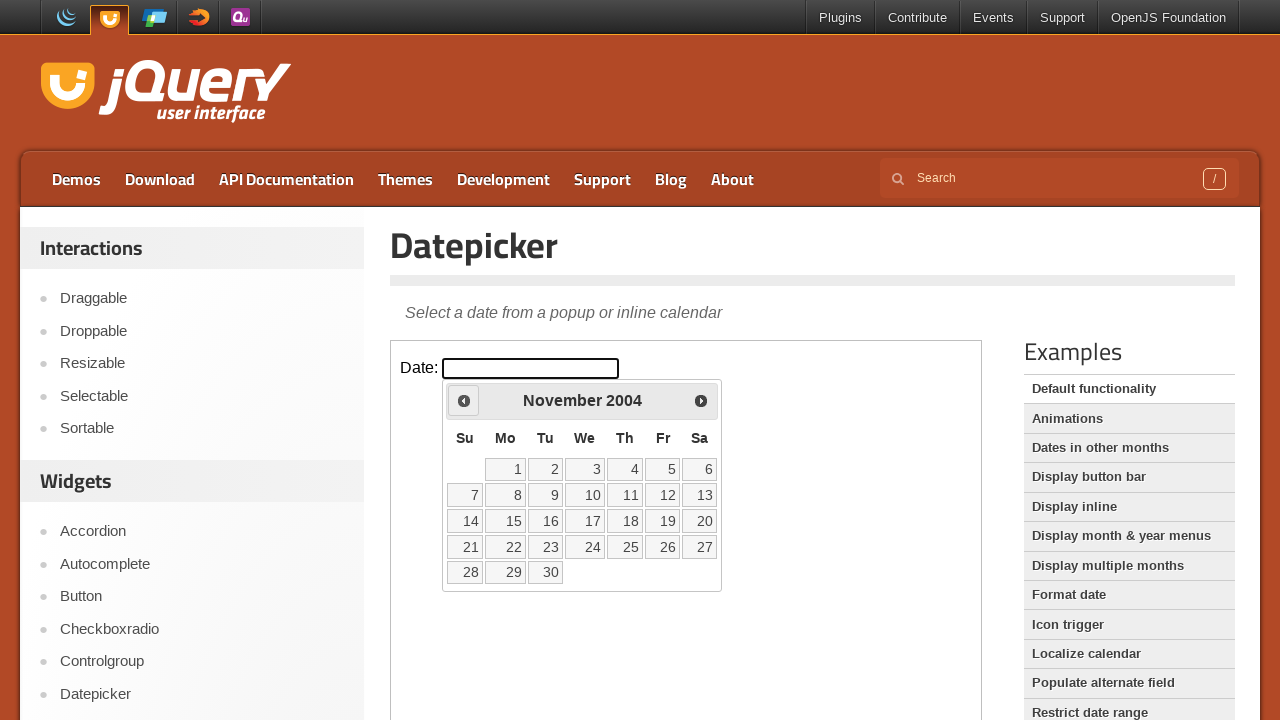

Retrieved updated year: 2004
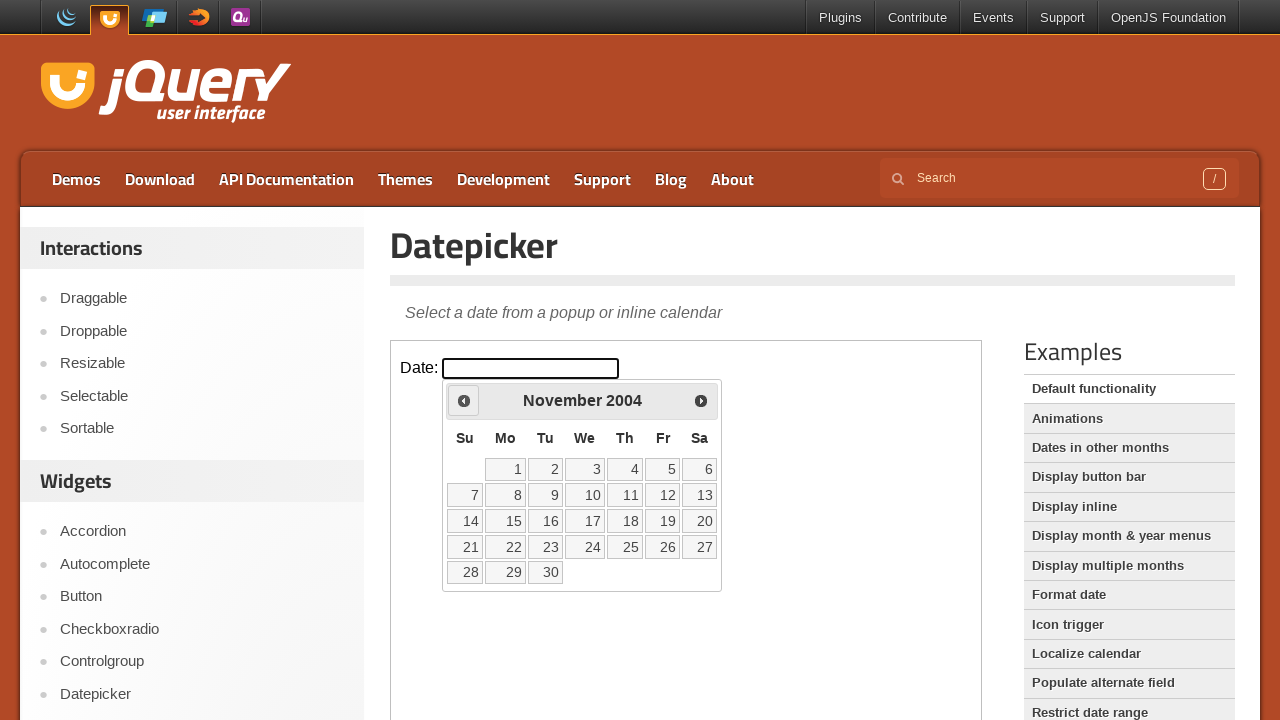

Clicked Previous button to navigate backwards from November 2004 at (464, 400) on iframe.demo-frame >> nth=0 >> internal:control=enter-frame >> span:has-text('Pre
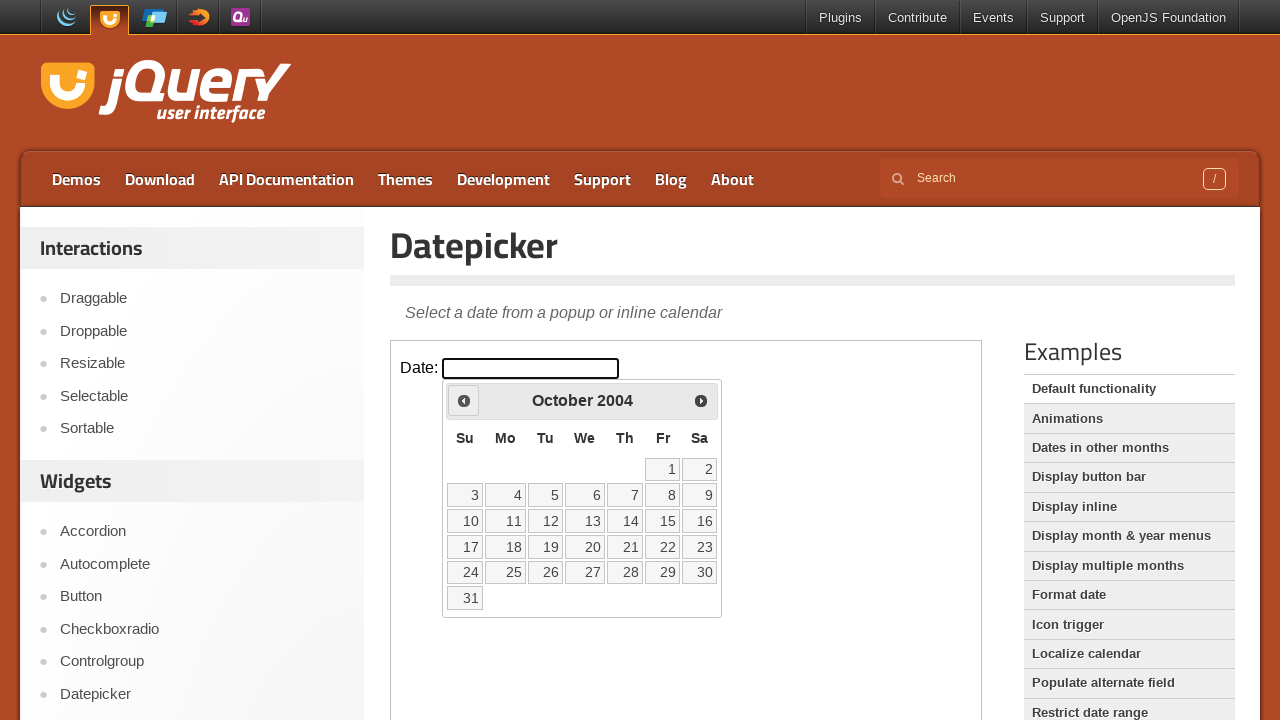

Retrieved updated month: October
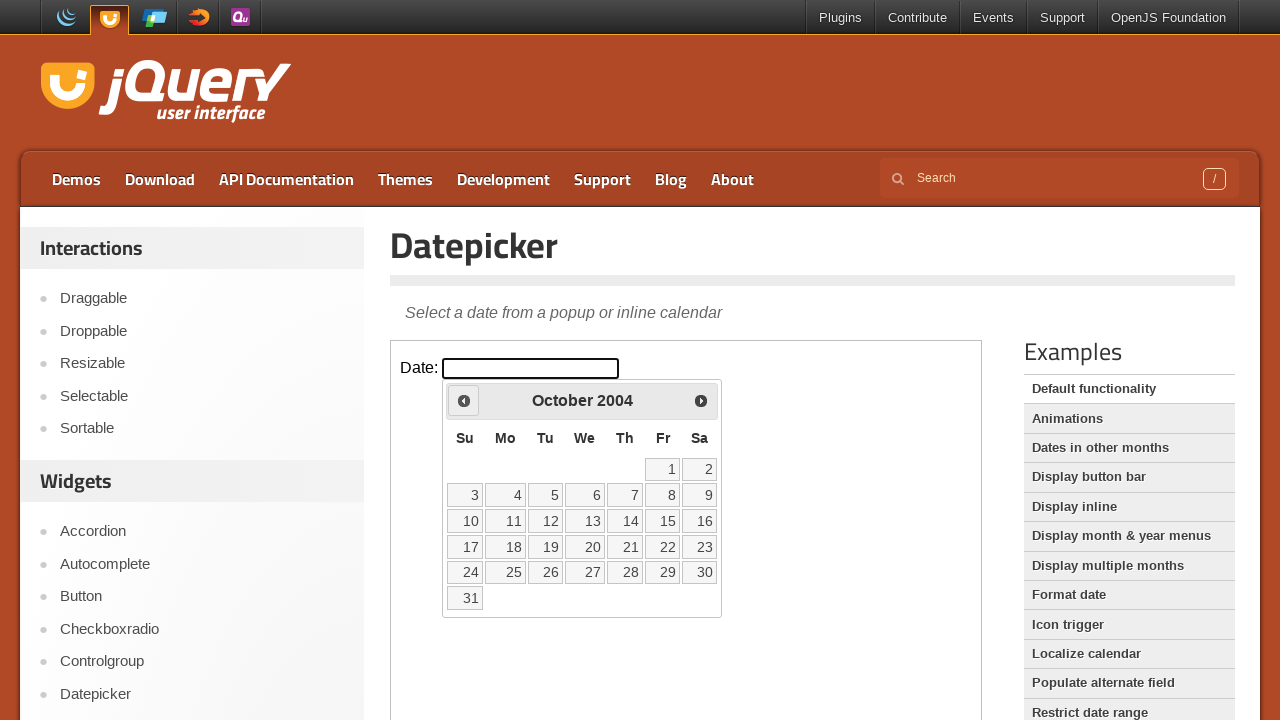

Retrieved updated year: 2004
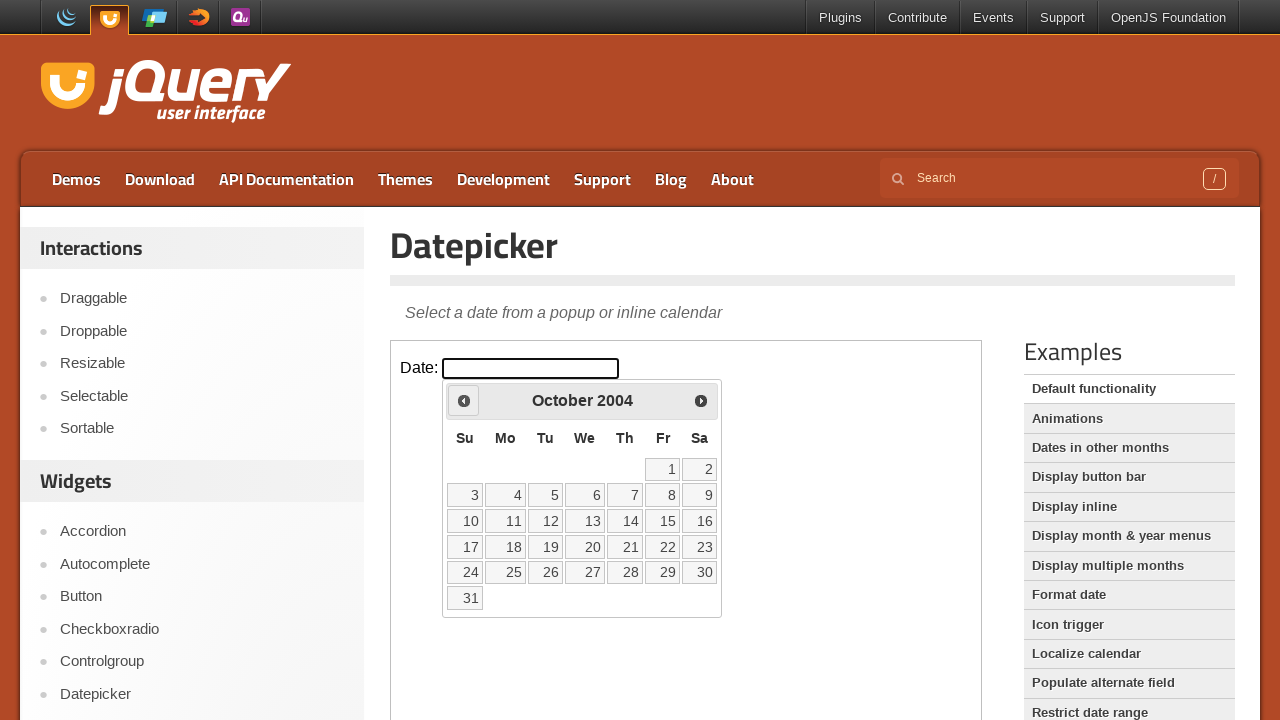

Clicked Previous button to navigate backwards from October 2004 at (464, 400) on iframe.demo-frame >> nth=0 >> internal:control=enter-frame >> span:has-text('Pre
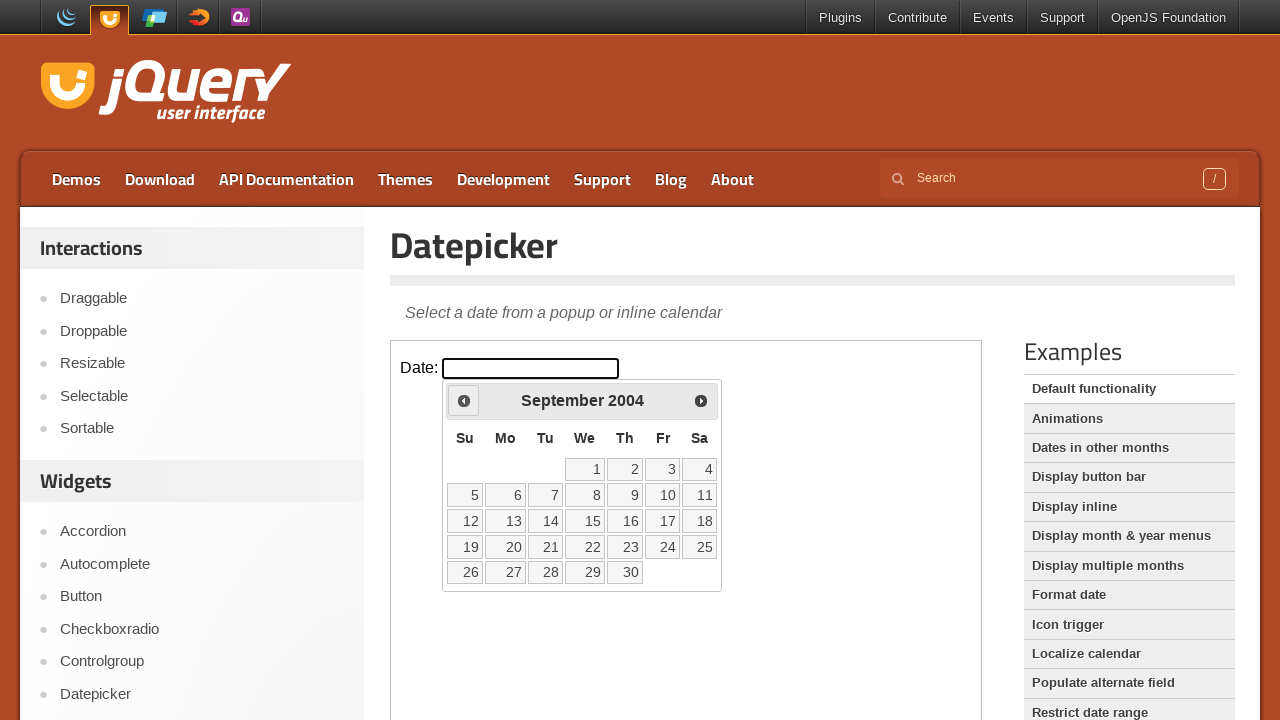

Retrieved updated month: September
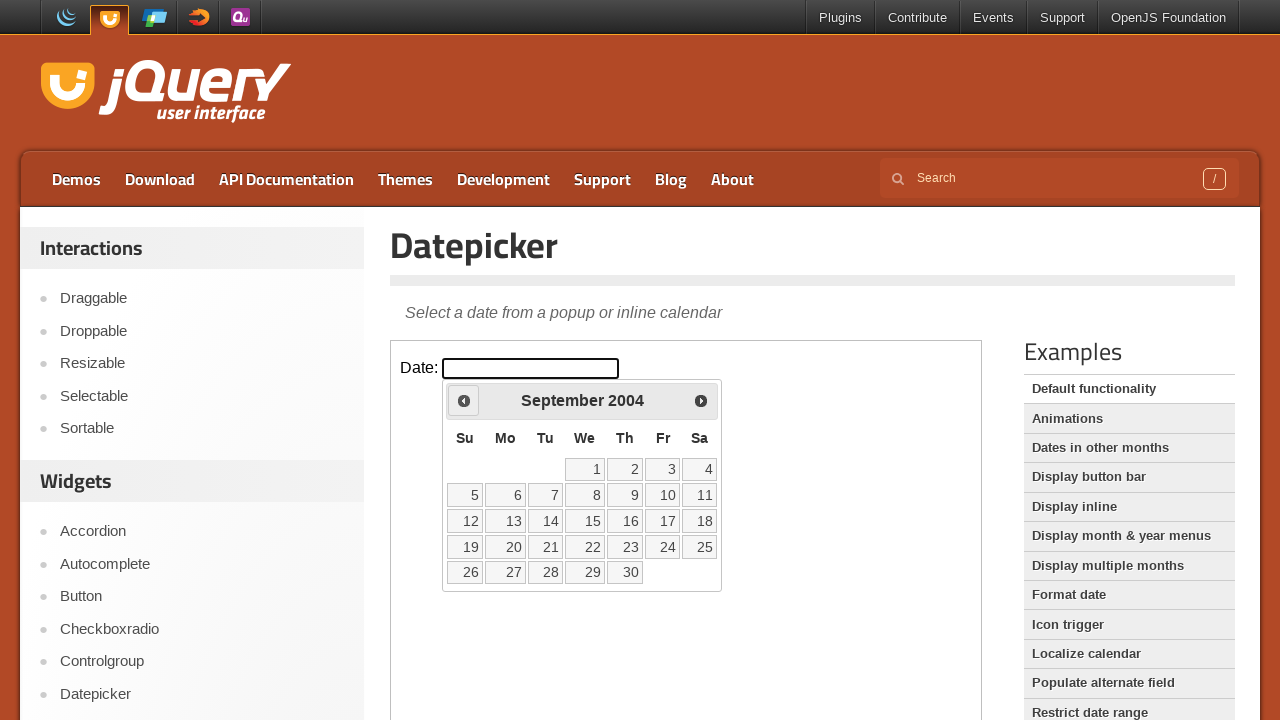

Retrieved updated year: 2004
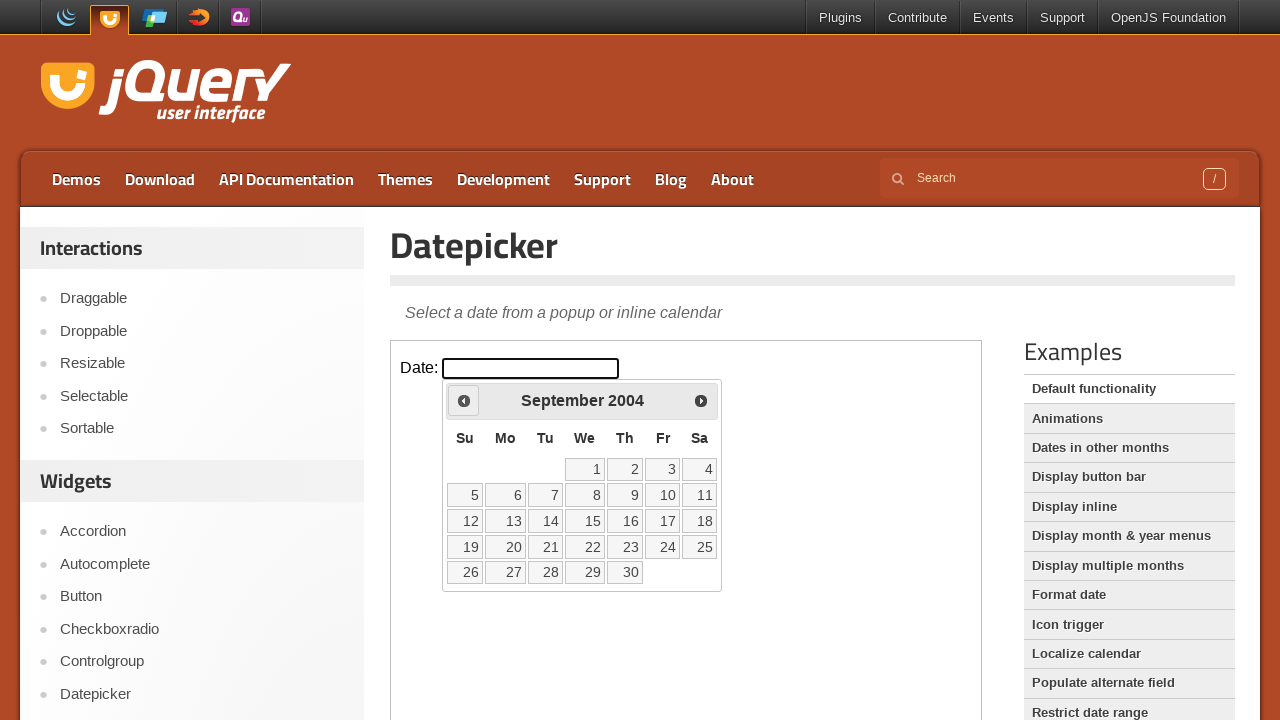

Clicked Previous button to navigate backwards from September 2004 at (464, 400) on iframe.demo-frame >> nth=0 >> internal:control=enter-frame >> span:has-text('Pre
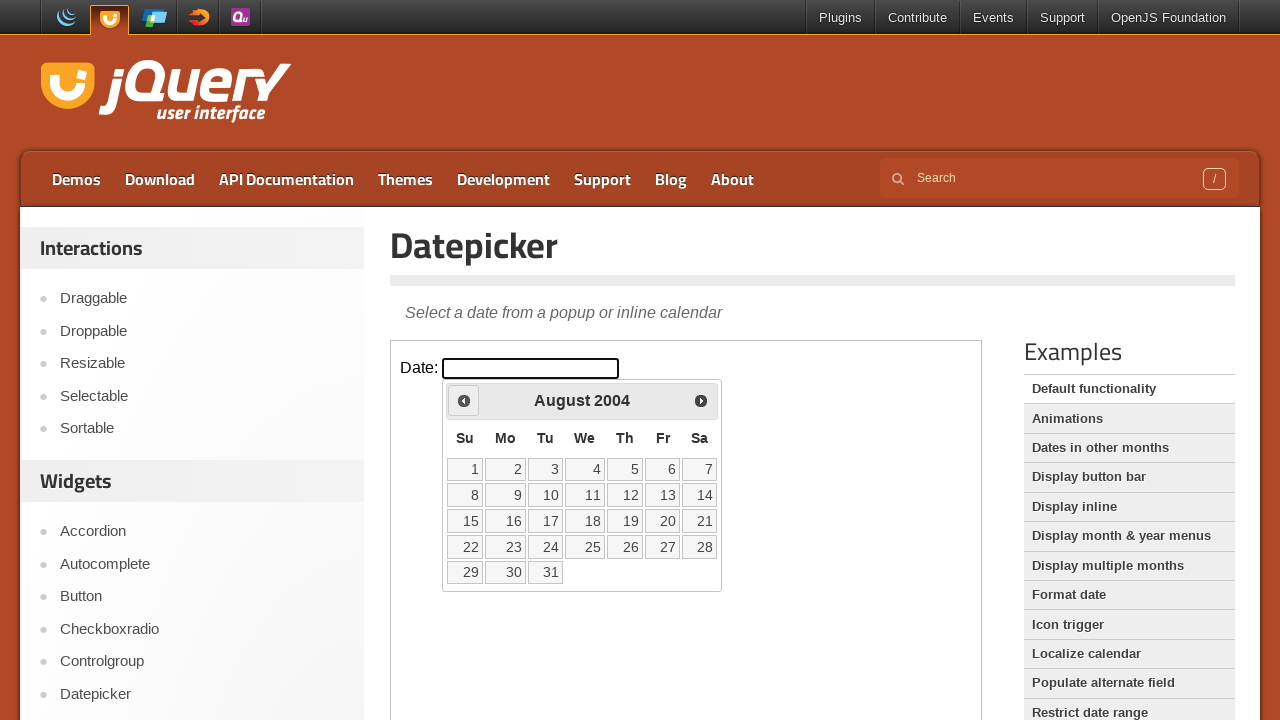

Retrieved updated month: August
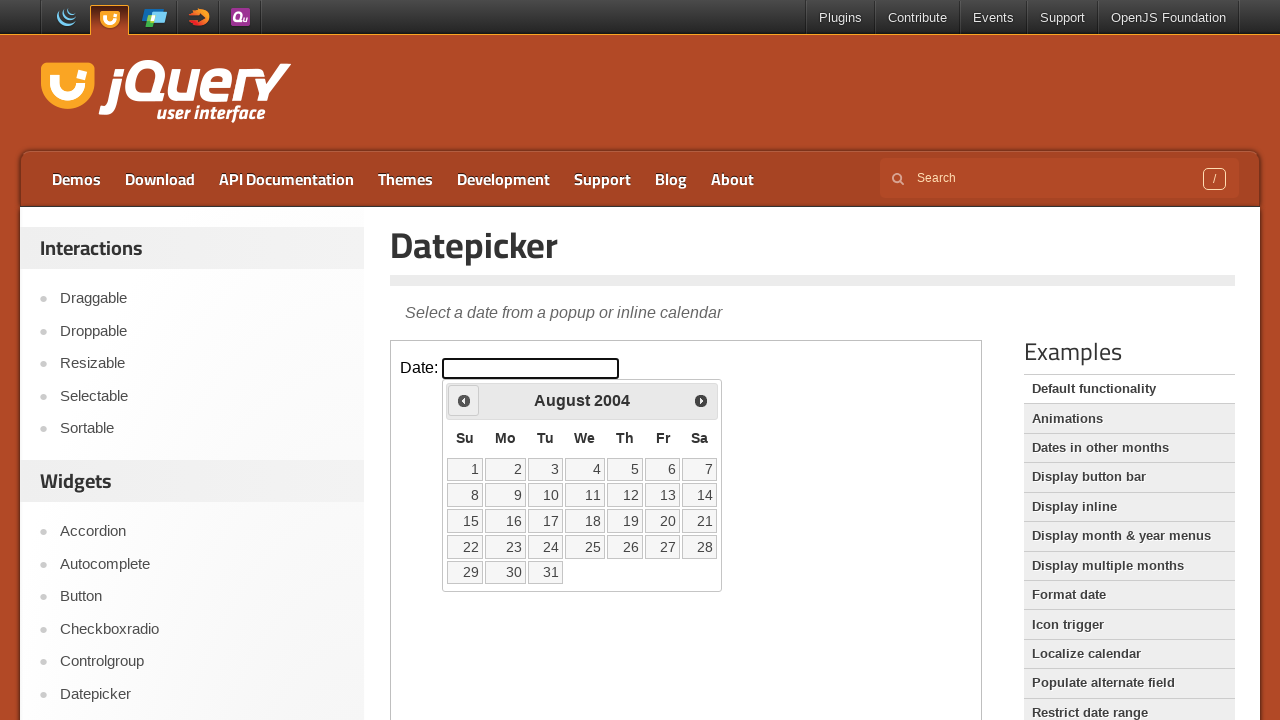

Retrieved updated year: 2004
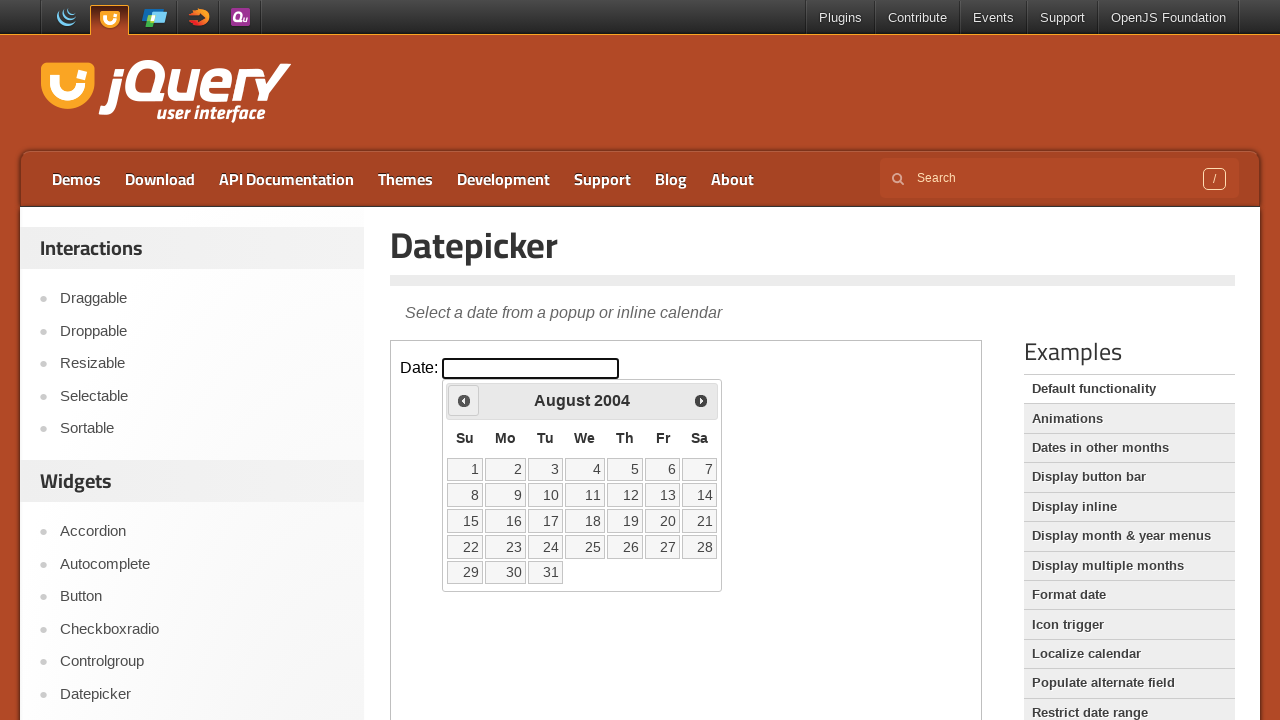

Clicked Previous button to navigate backwards from August 2004 at (464, 400) on iframe.demo-frame >> nth=0 >> internal:control=enter-frame >> span:has-text('Pre
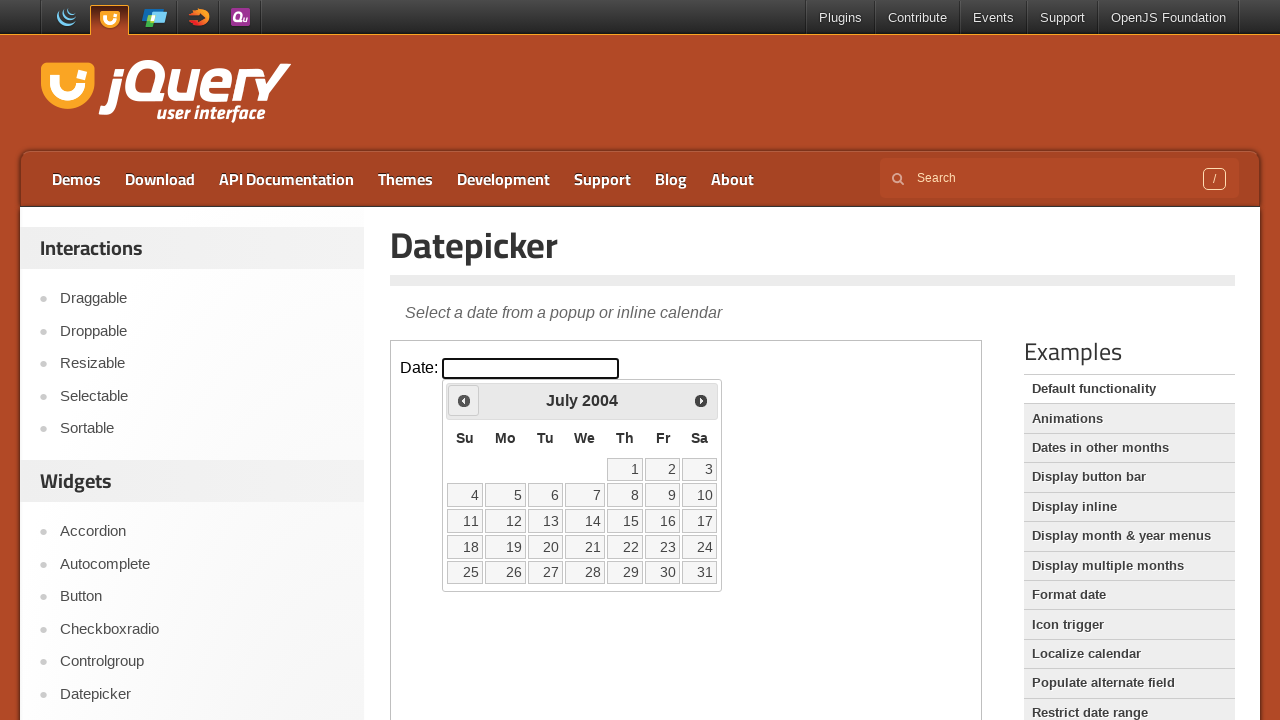

Retrieved updated month: July
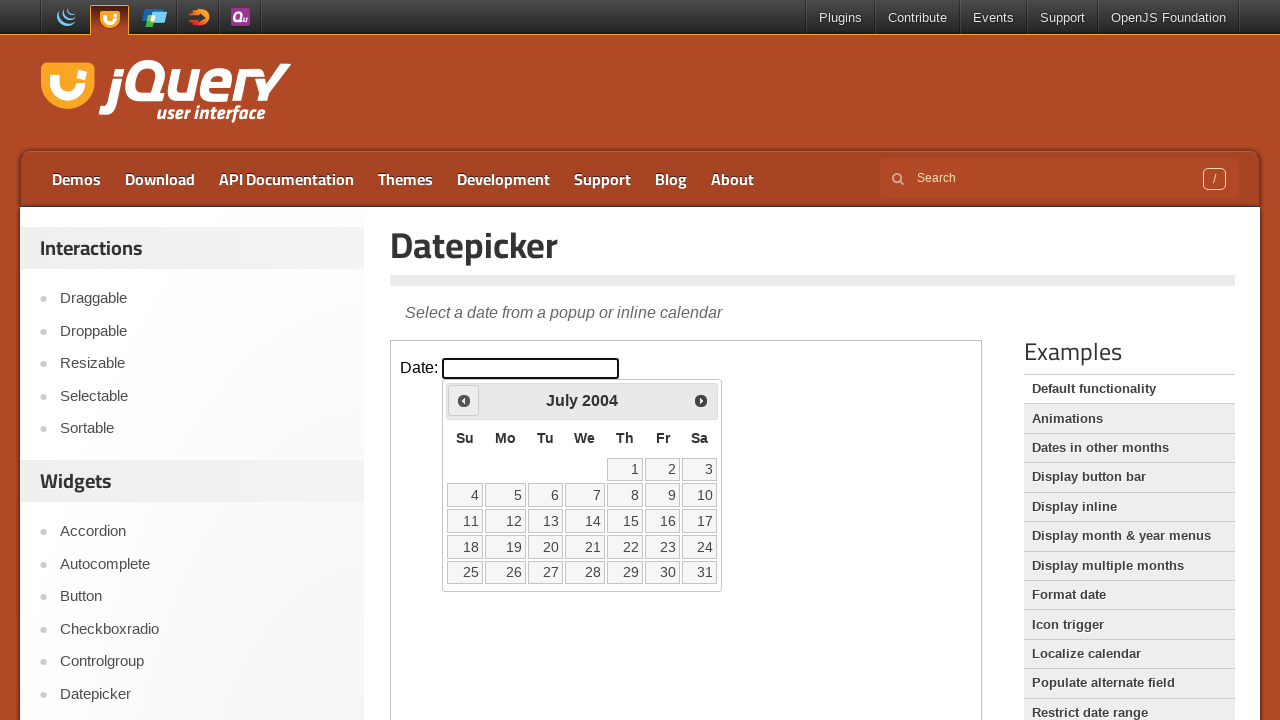

Retrieved updated year: 2004
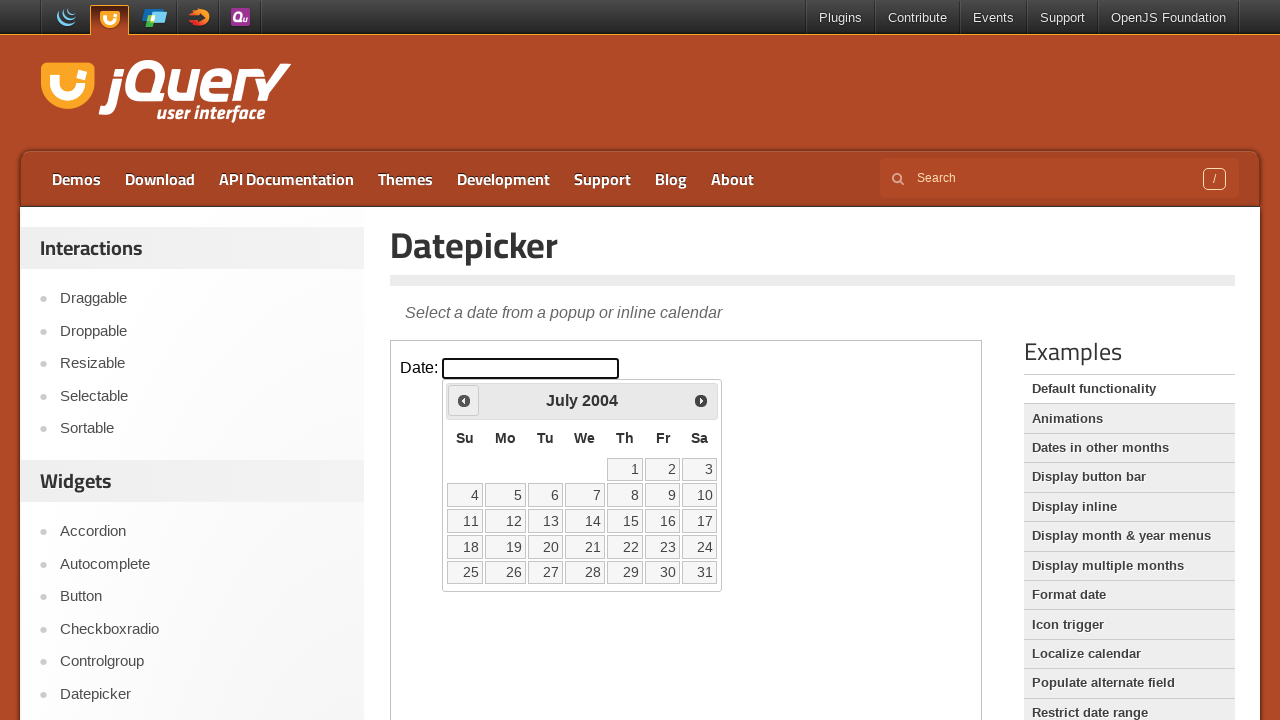

Clicked Previous button to navigate backwards from July 2004 at (464, 400) on iframe.demo-frame >> nth=0 >> internal:control=enter-frame >> span:has-text('Pre
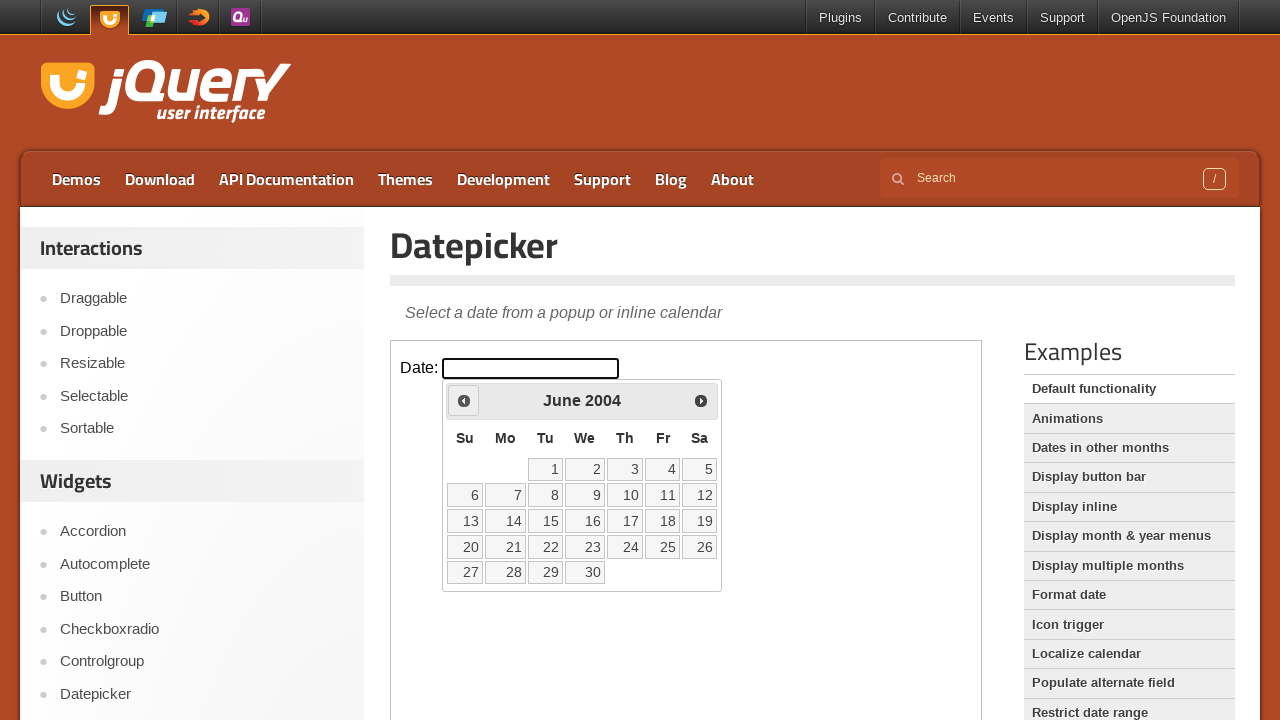

Retrieved updated month: June
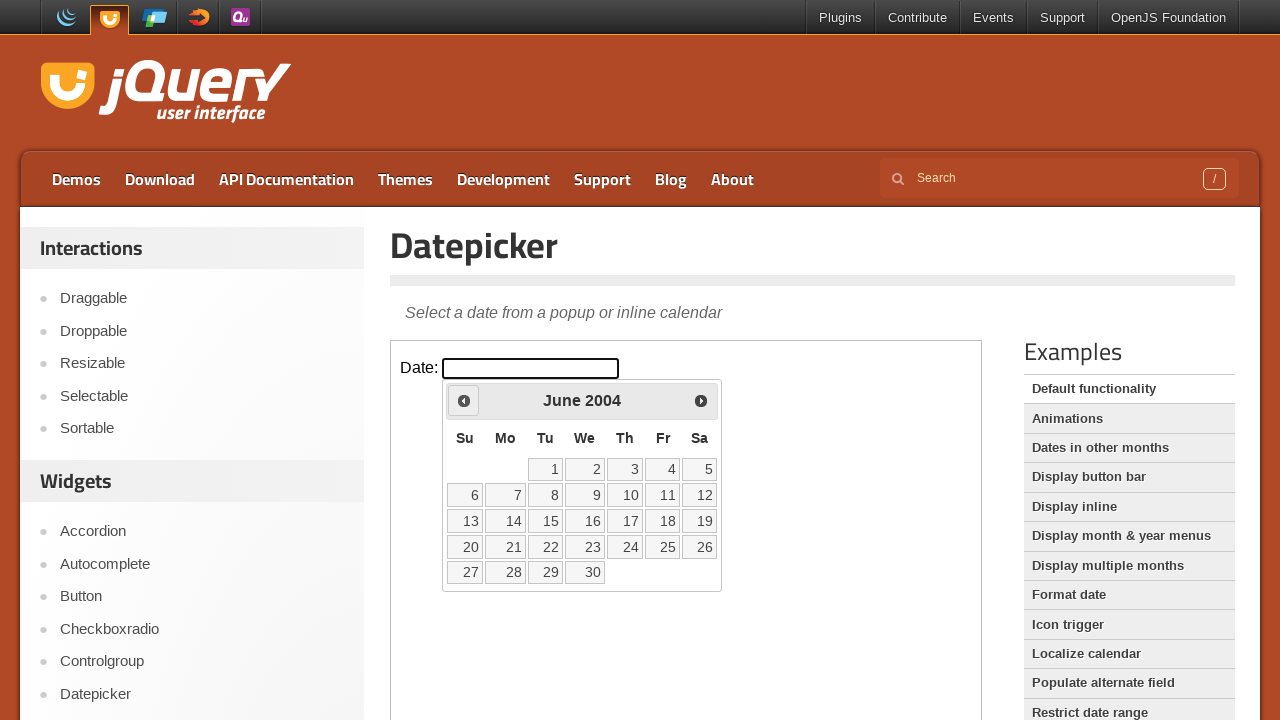

Retrieved updated year: 2004
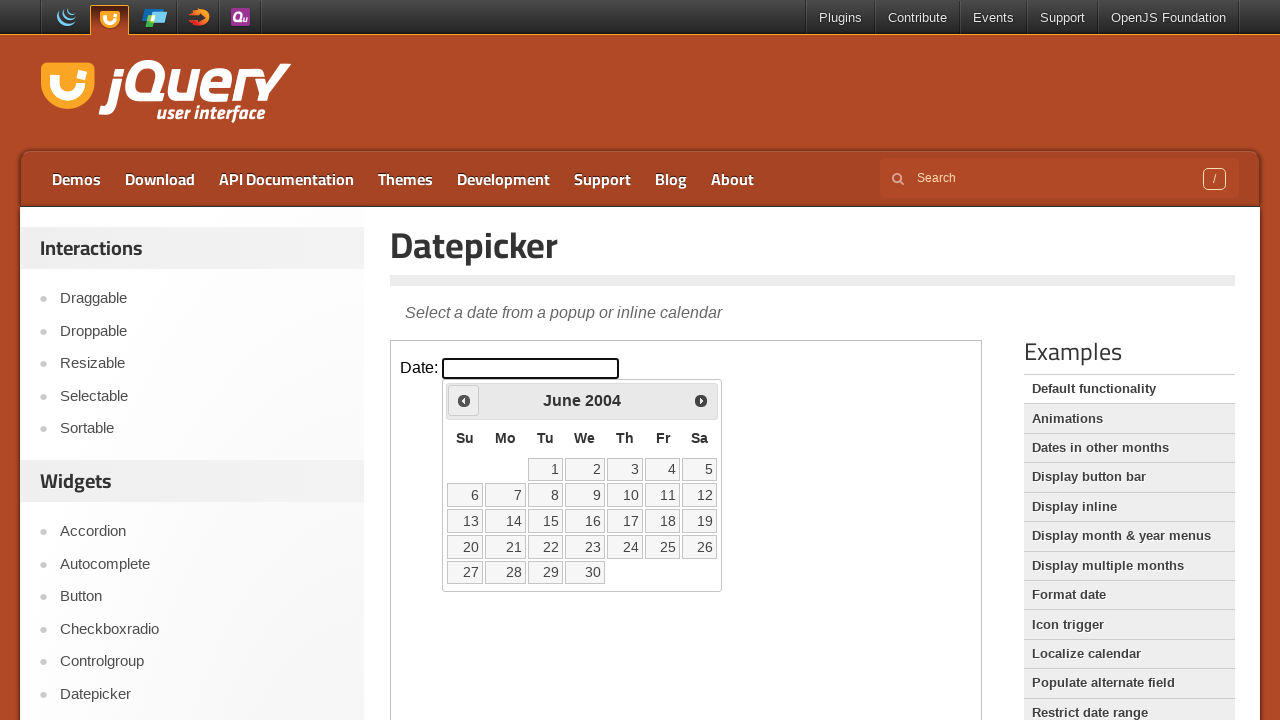

Clicked Previous button to navigate backwards from June 2004 at (464, 400) on iframe.demo-frame >> nth=0 >> internal:control=enter-frame >> span:has-text('Pre
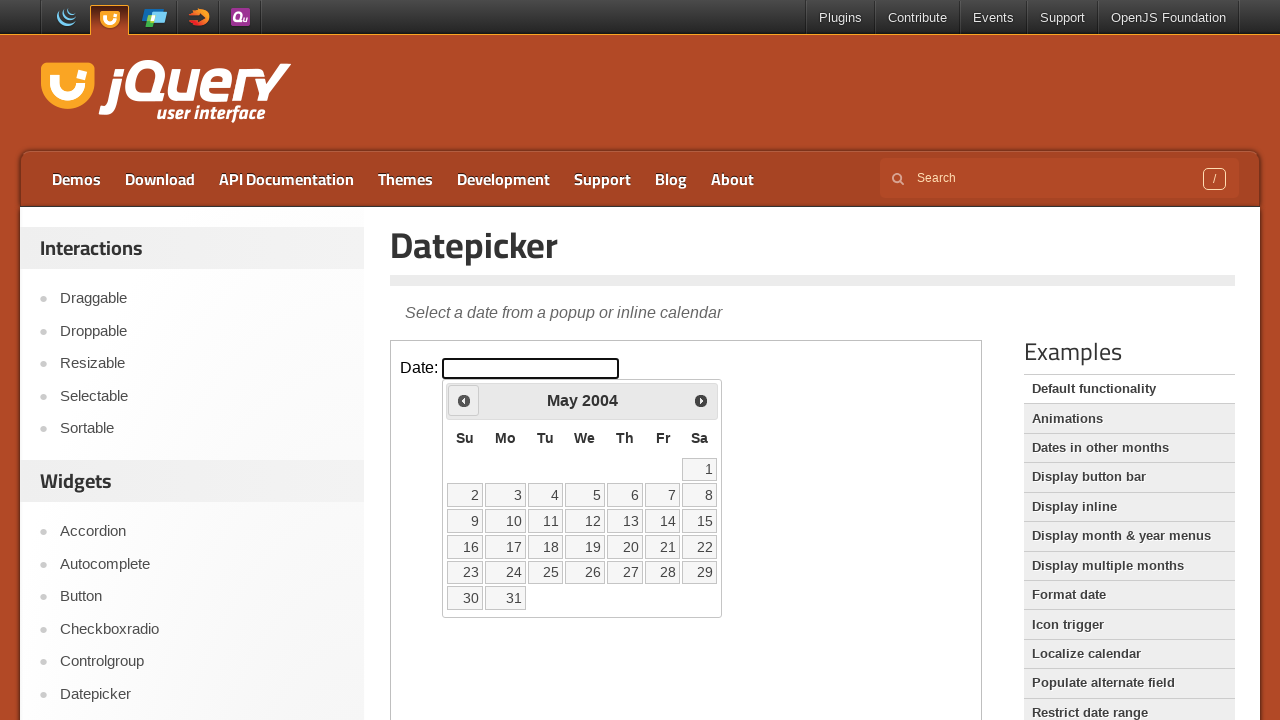

Retrieved updated month: May
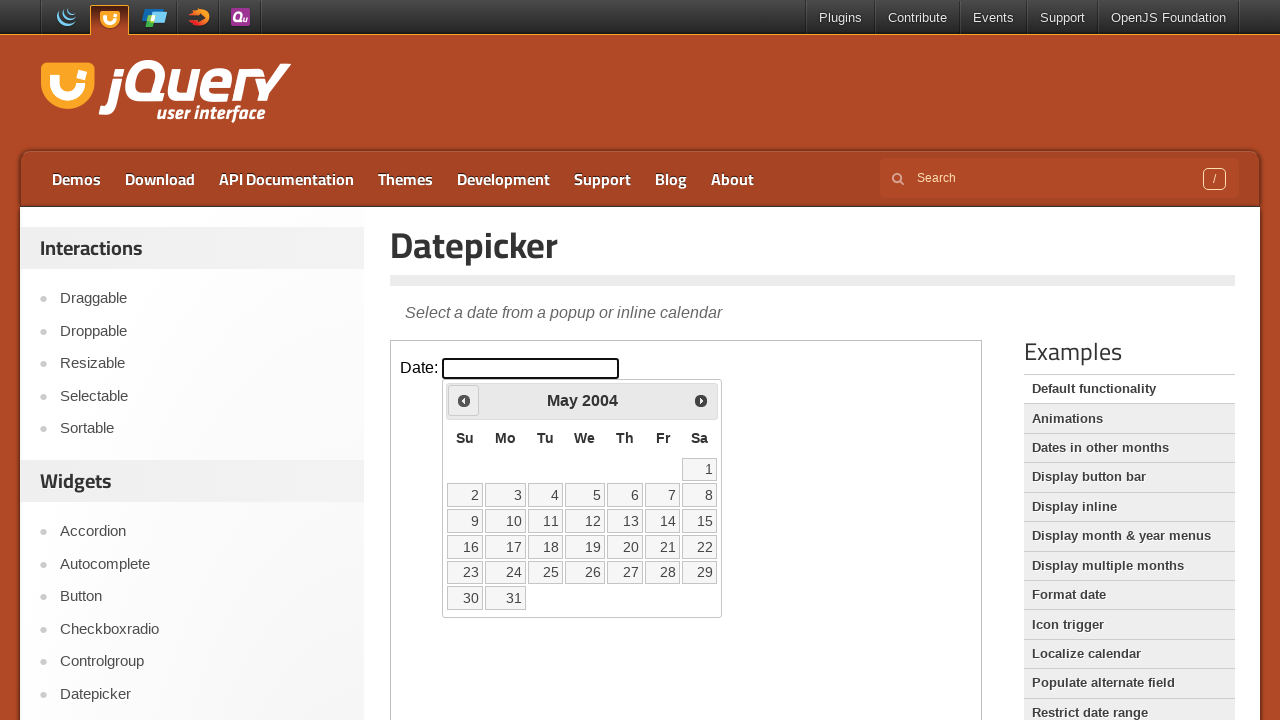

Retrieved updated year: 2004
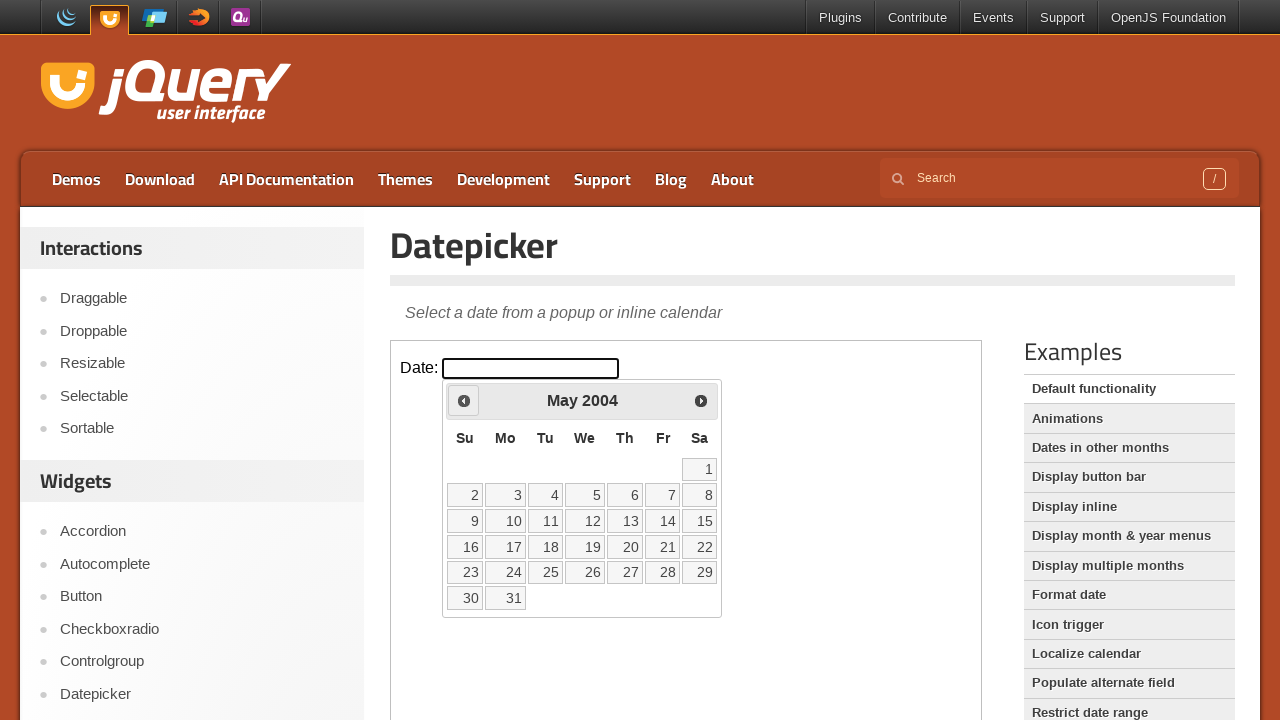

Clicked Previous button to navigate backwards from May 2004 at (464, 400) on iframe.demo-frame >> nth=0 >> internal:control=enter-frame >> span:has-text('Pre
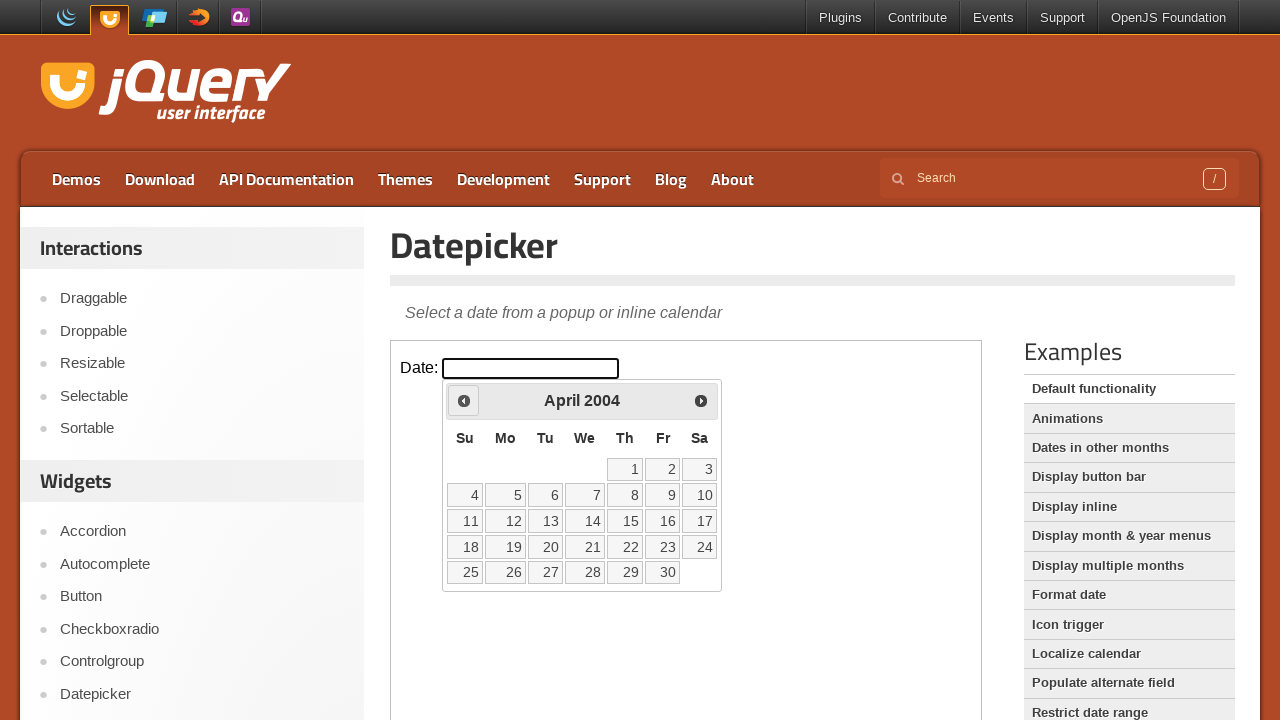

Retrieved updated month: April
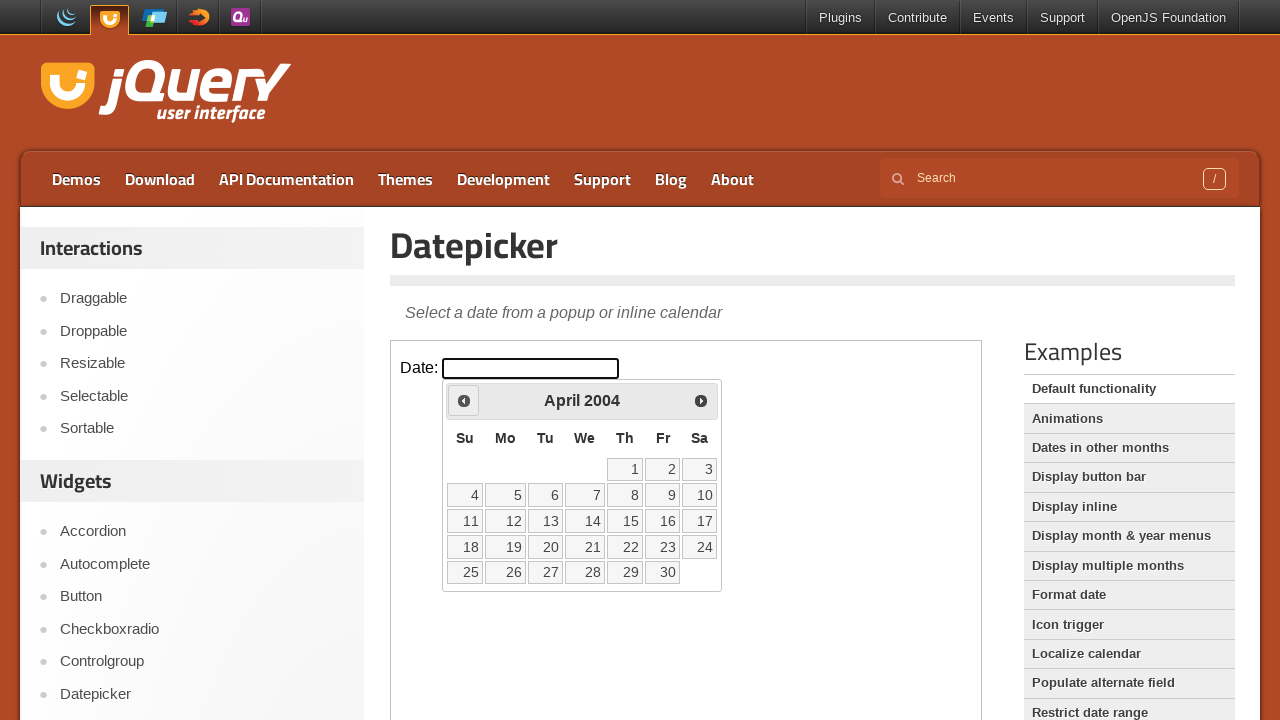

Retrieved updated year: 2004
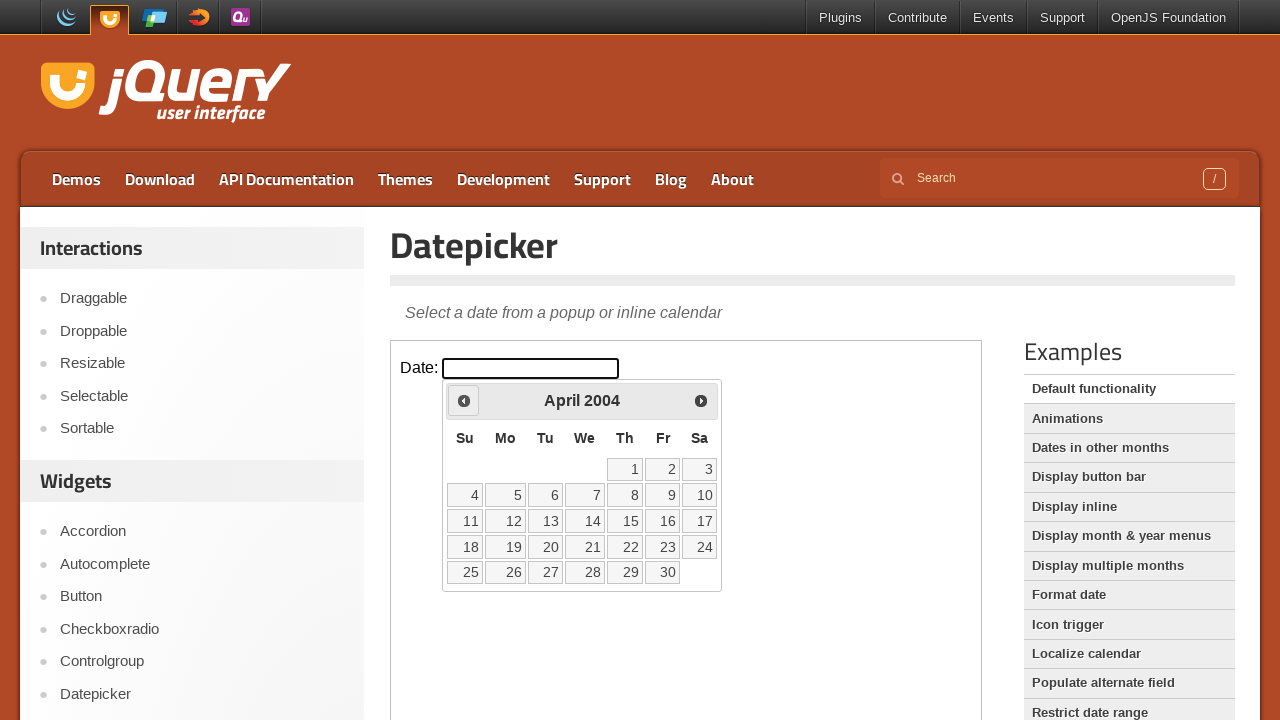

Clicked Previous button to navigate backwards from April 2004 at (464, 400) on iframe.demo-frame >> nth=0 >> internal:control=enter-frame >> span:has-text('Pre
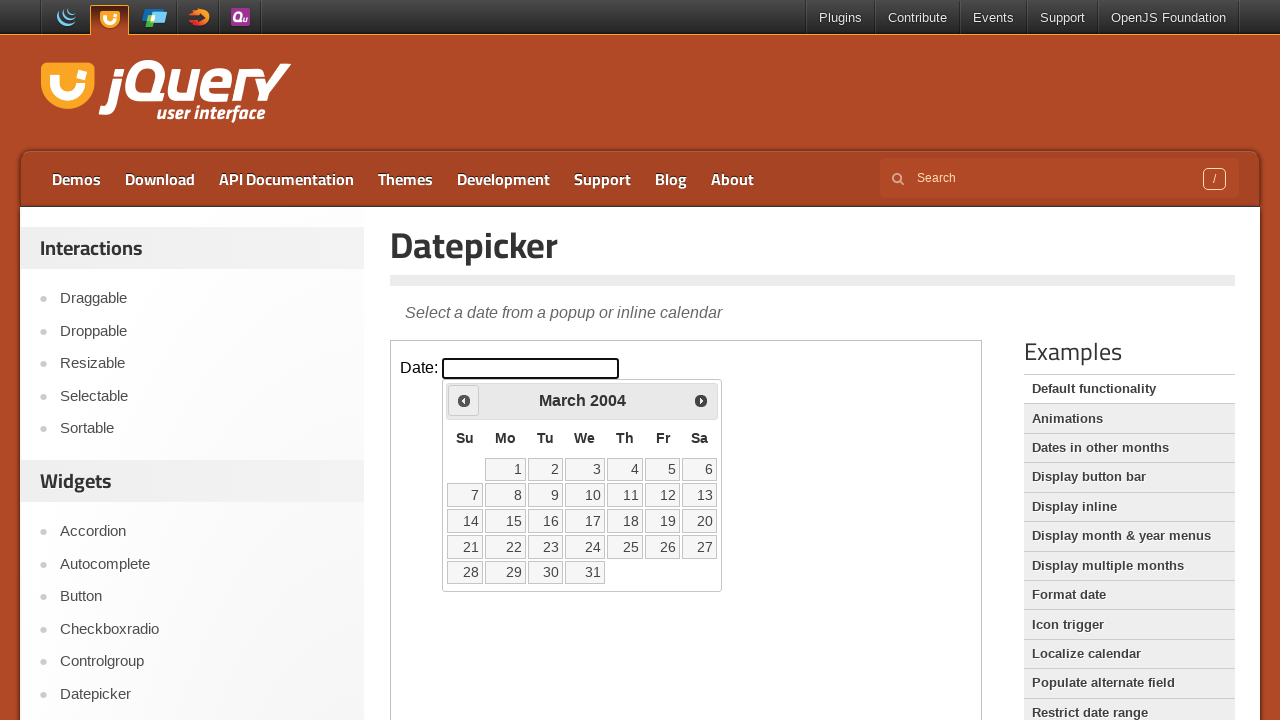

Retrieved updated month: March
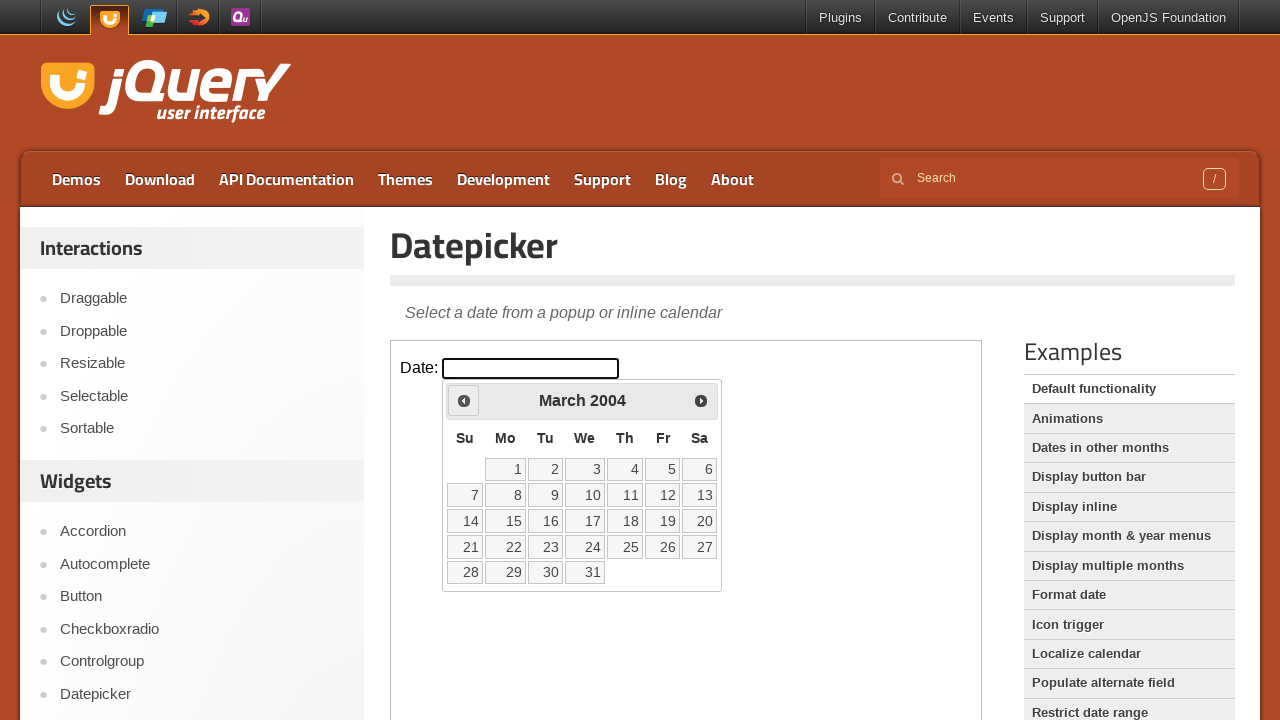

Retrieved updated year: 2004
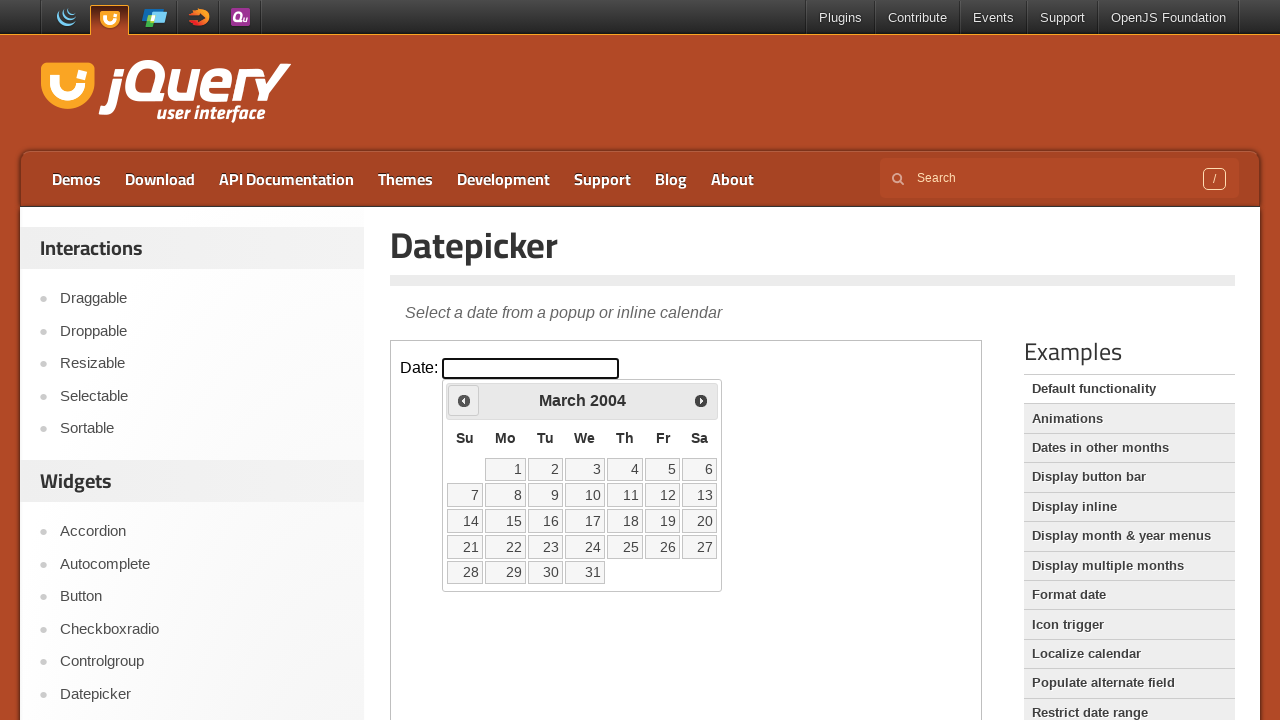

Clicked Previous button to navigate backwards from March 2004 at (464, 400) on iframe.demo-frame >> nth=0 >> internal:control=enter-frame >> span:has-text('Pre
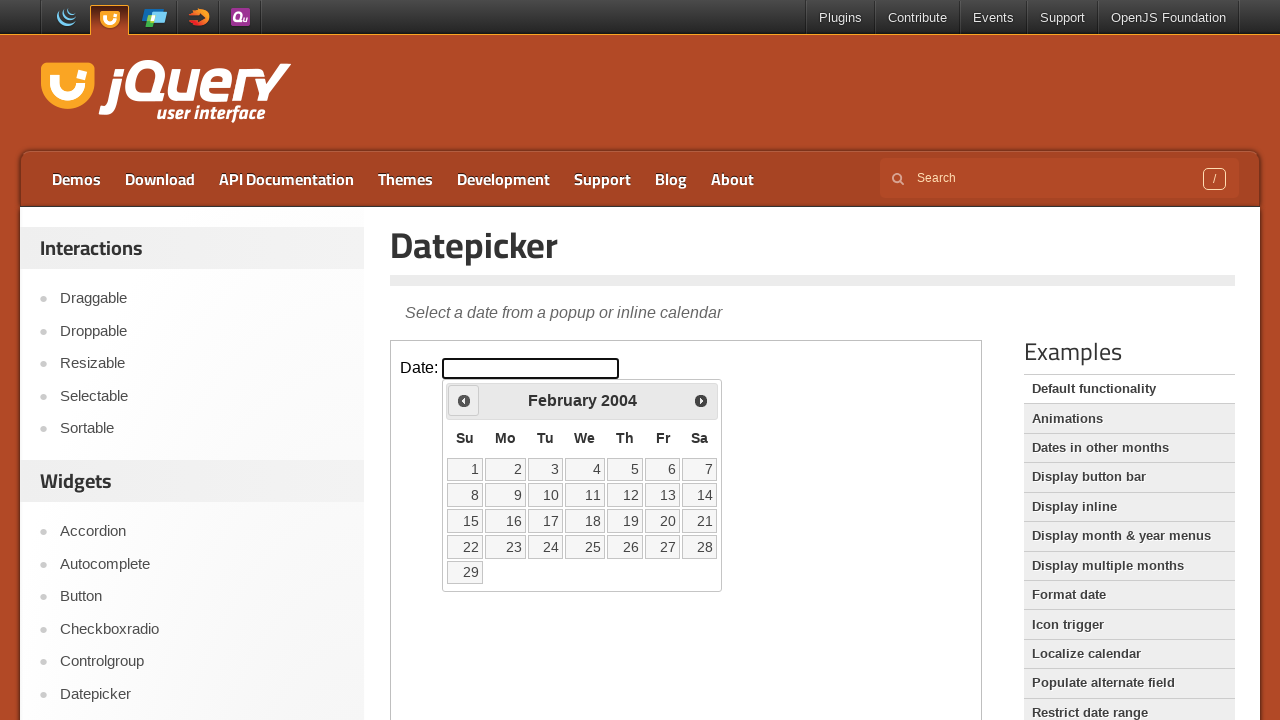

Retrieved updated month: February
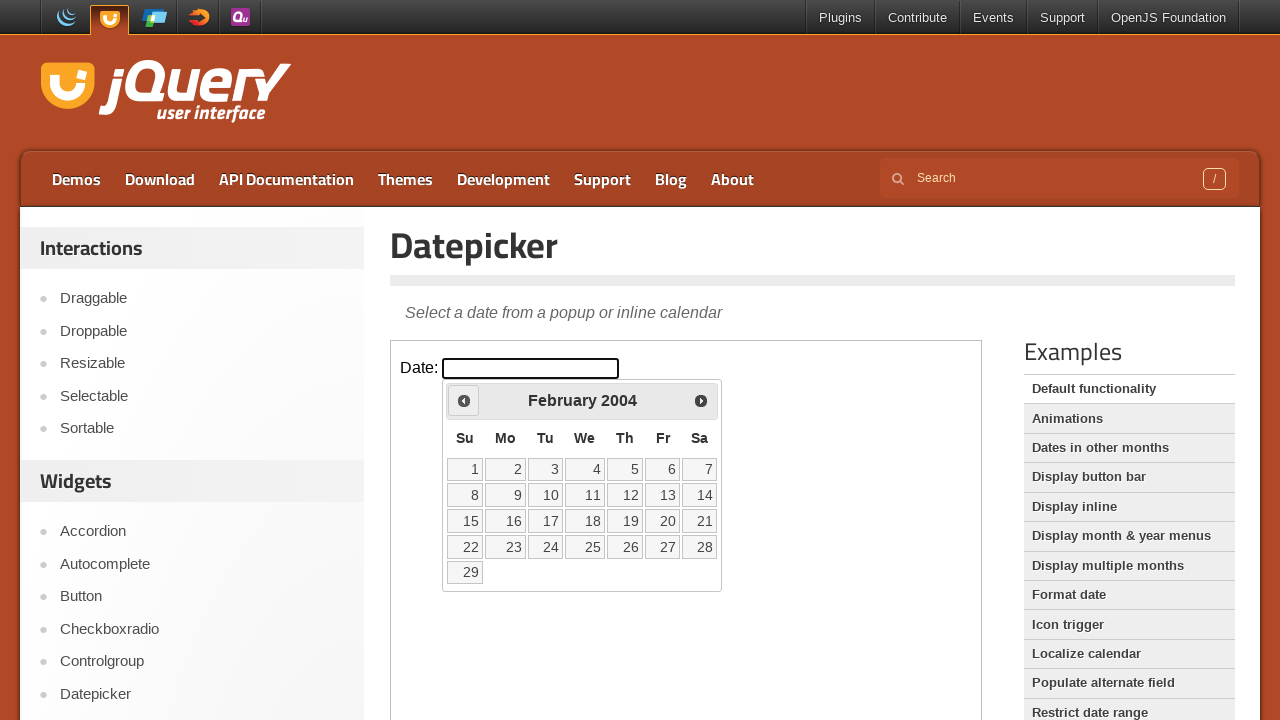

Retrieved updated year: 2004
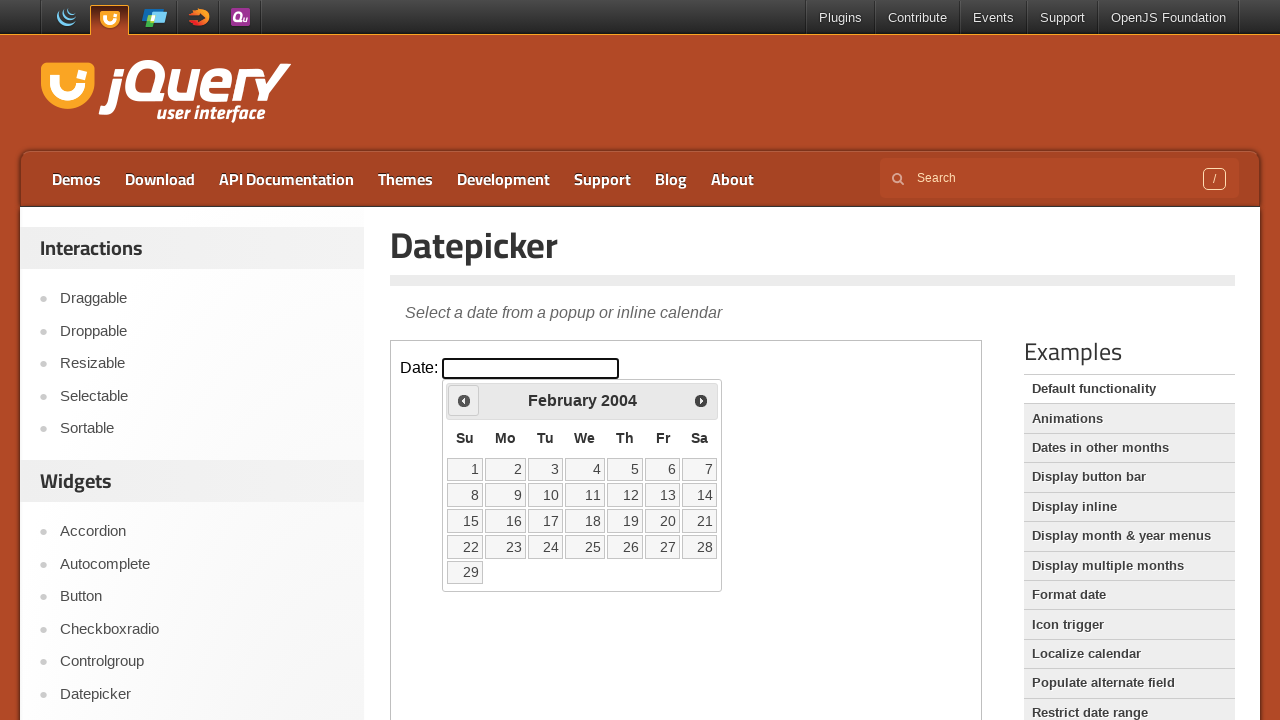

Clicked Previous button to navigate backwards from February 2004 at (464, 400) on iframe.demo-frame >> nth=0 >> internal:control=enter-frame >> span:has-text('Pre
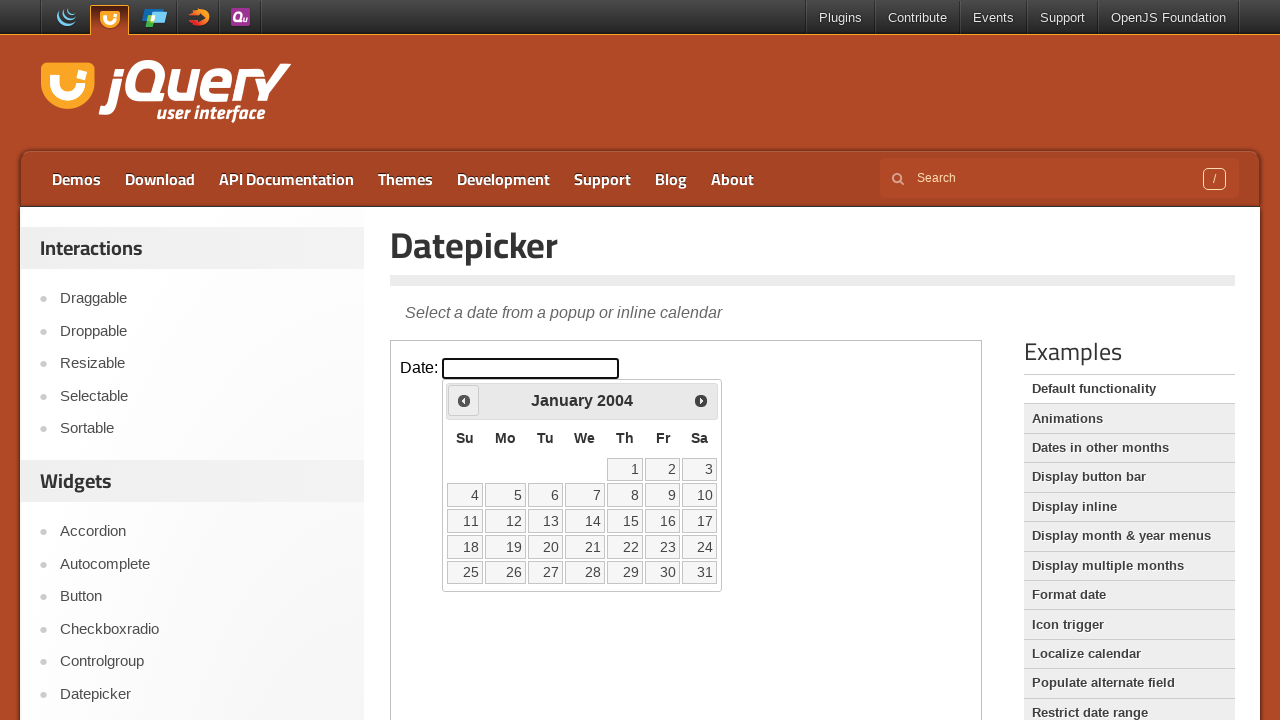

Retrieved updated month: January
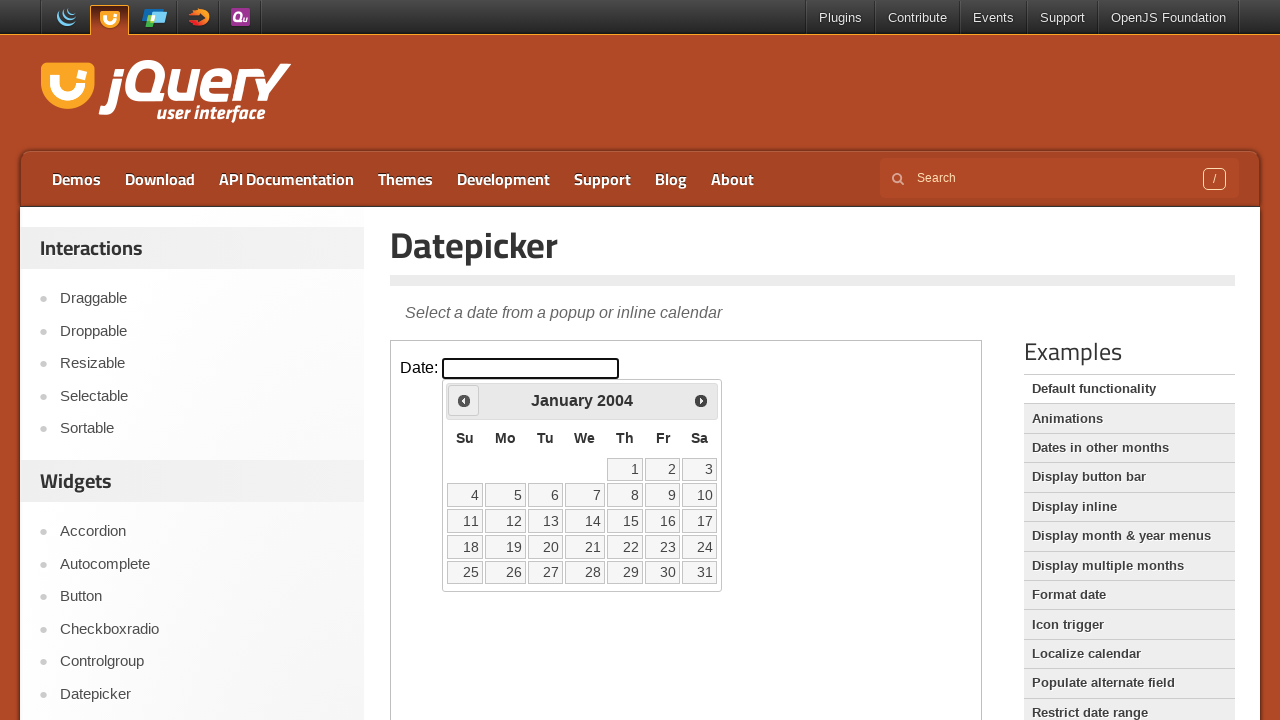

Retrieved updated year: 2004
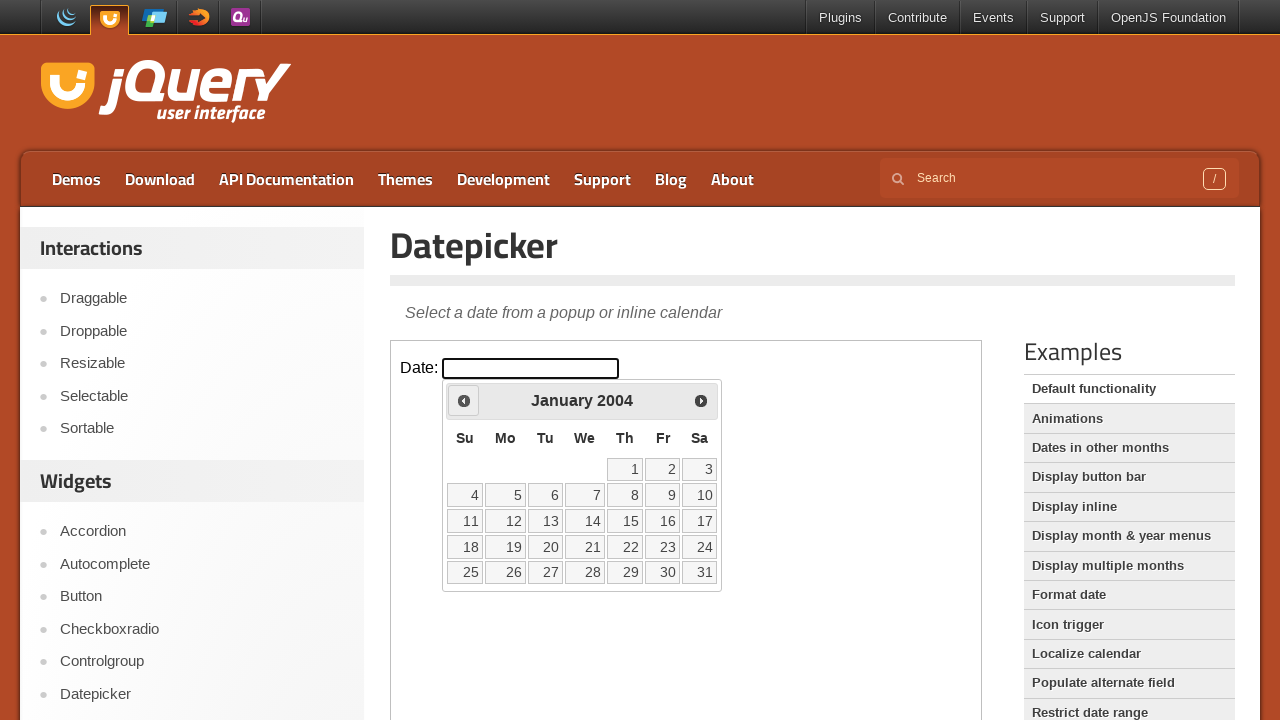

Clicked Previous button to navigate backwards from January 2004 at (464, 400) on iframe.demo-frame >> nth=0 >> internal:control=enter-frame >> span:has-text('Pre
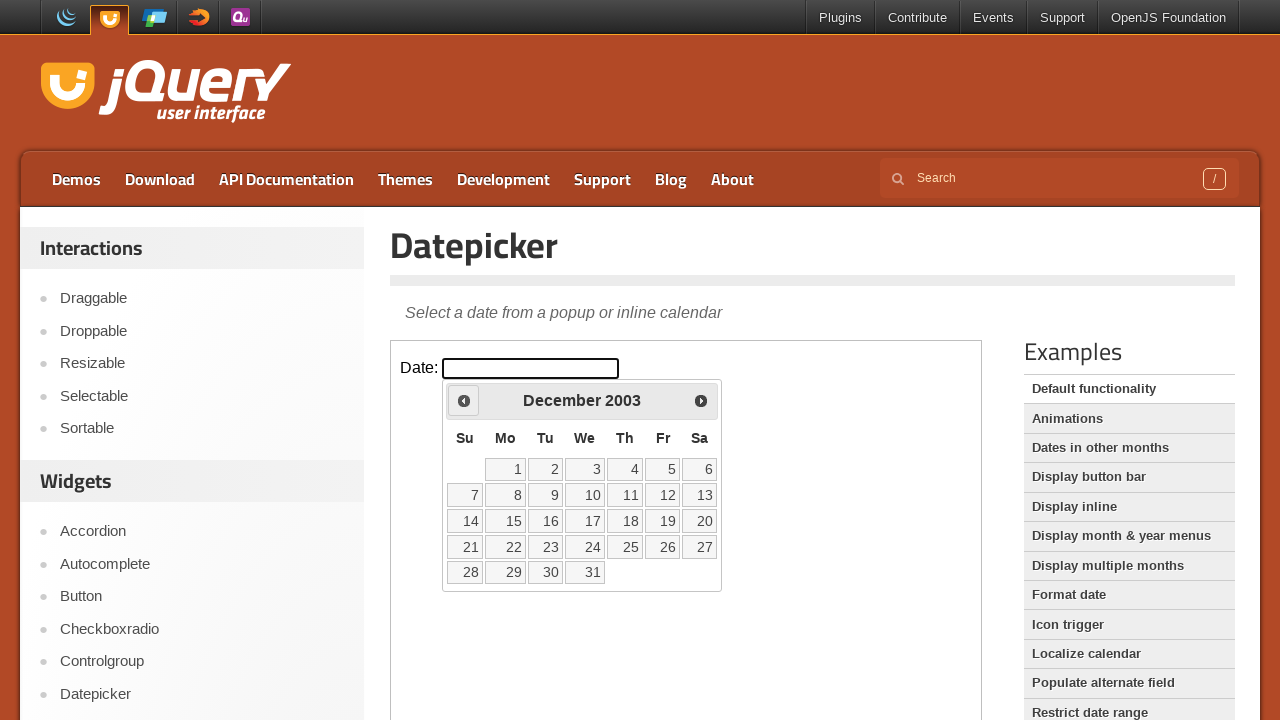

Retrieved updated month: December
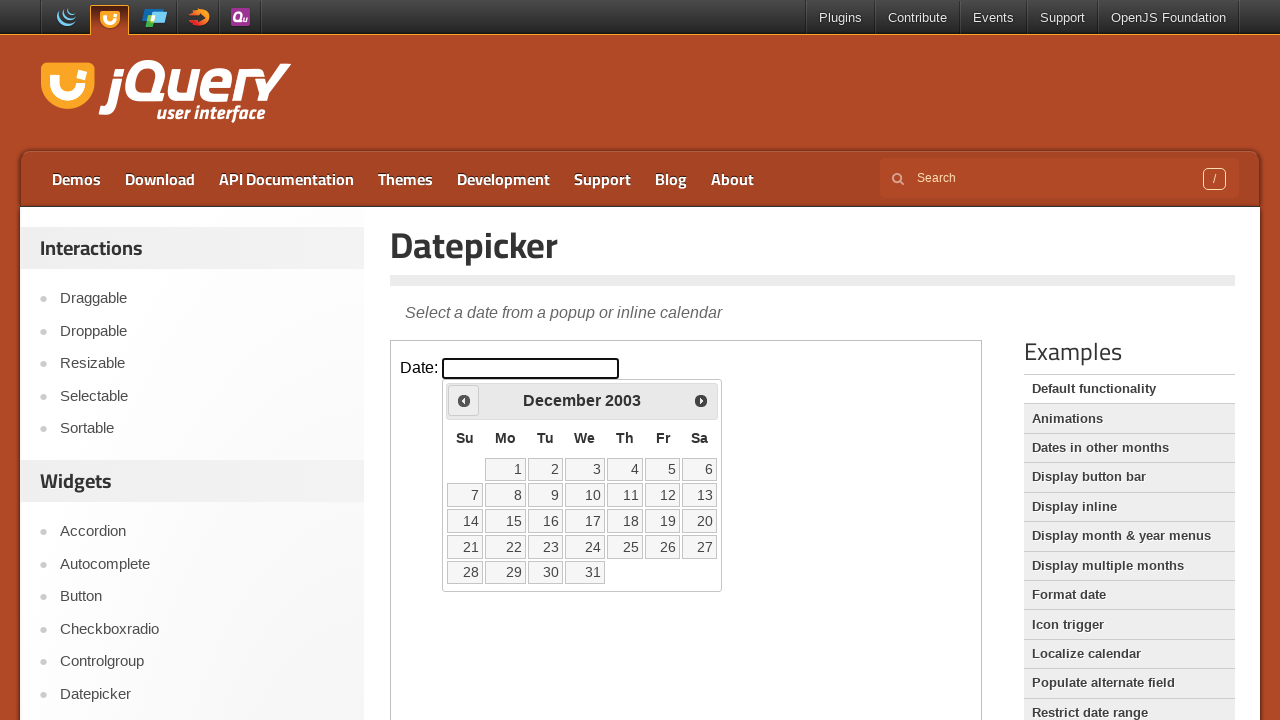

Retrieved updated year: 2003
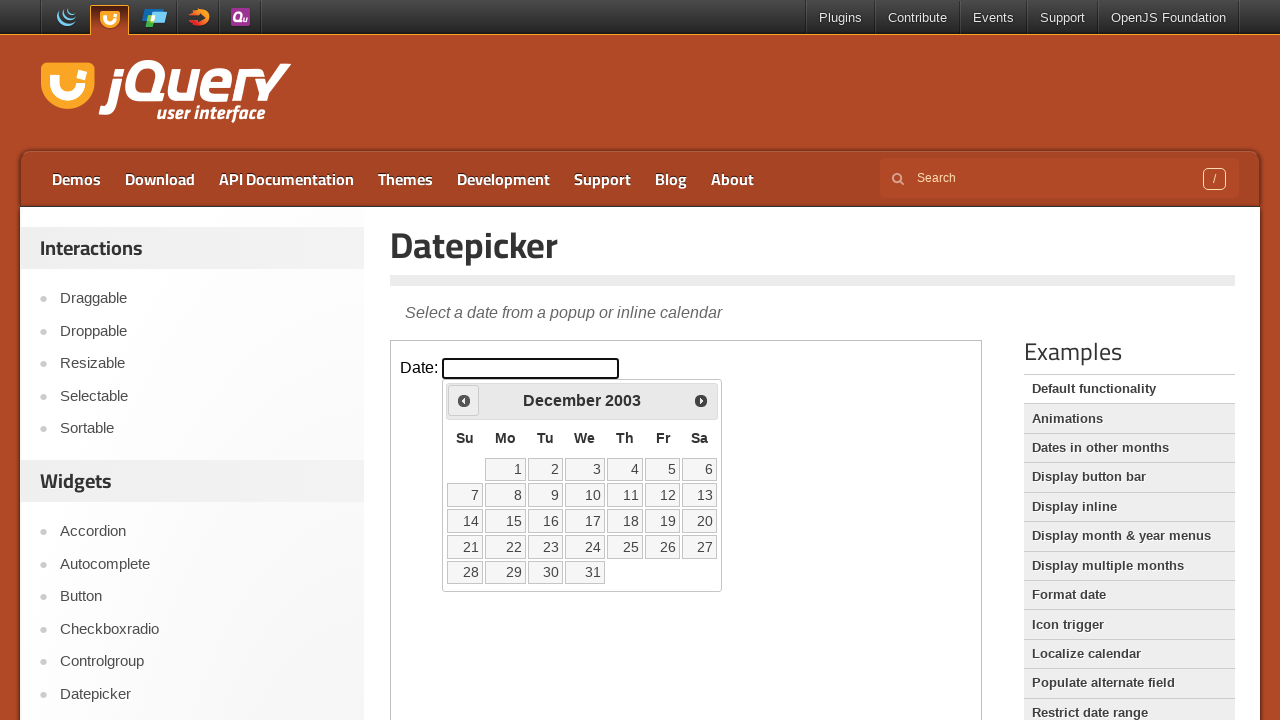

Clicked Previous button to navigate backwards from December 2003 at (464, 400) on iframe.demo-frame >> nth=0 >> internal:control=enter-frame >> span:has-text('Pre
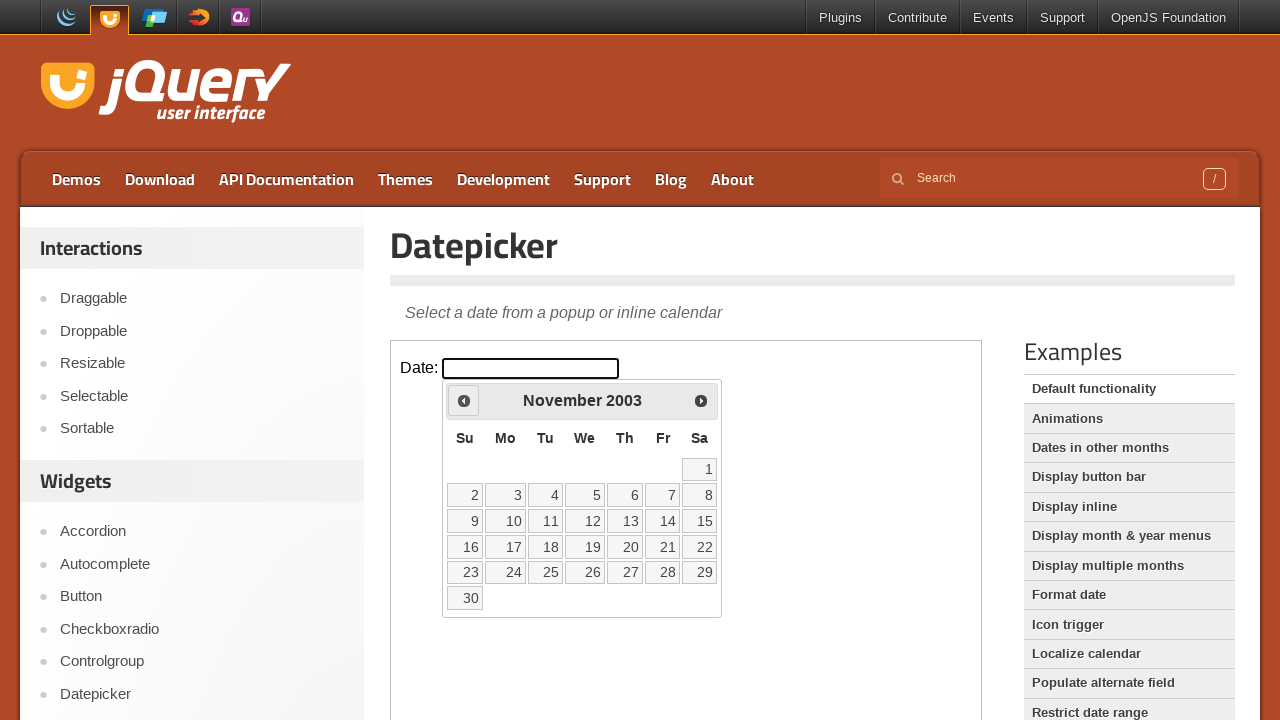

Retrieved updated month: November
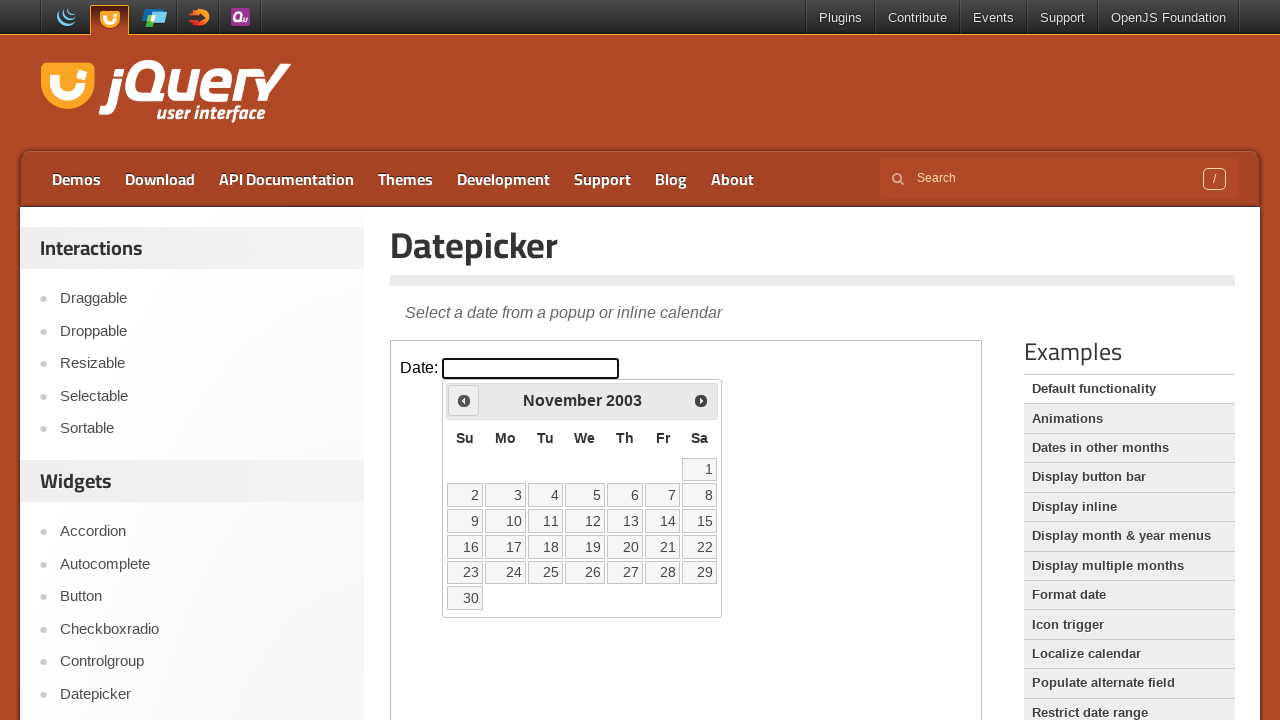

Retrieved updated year: 2003
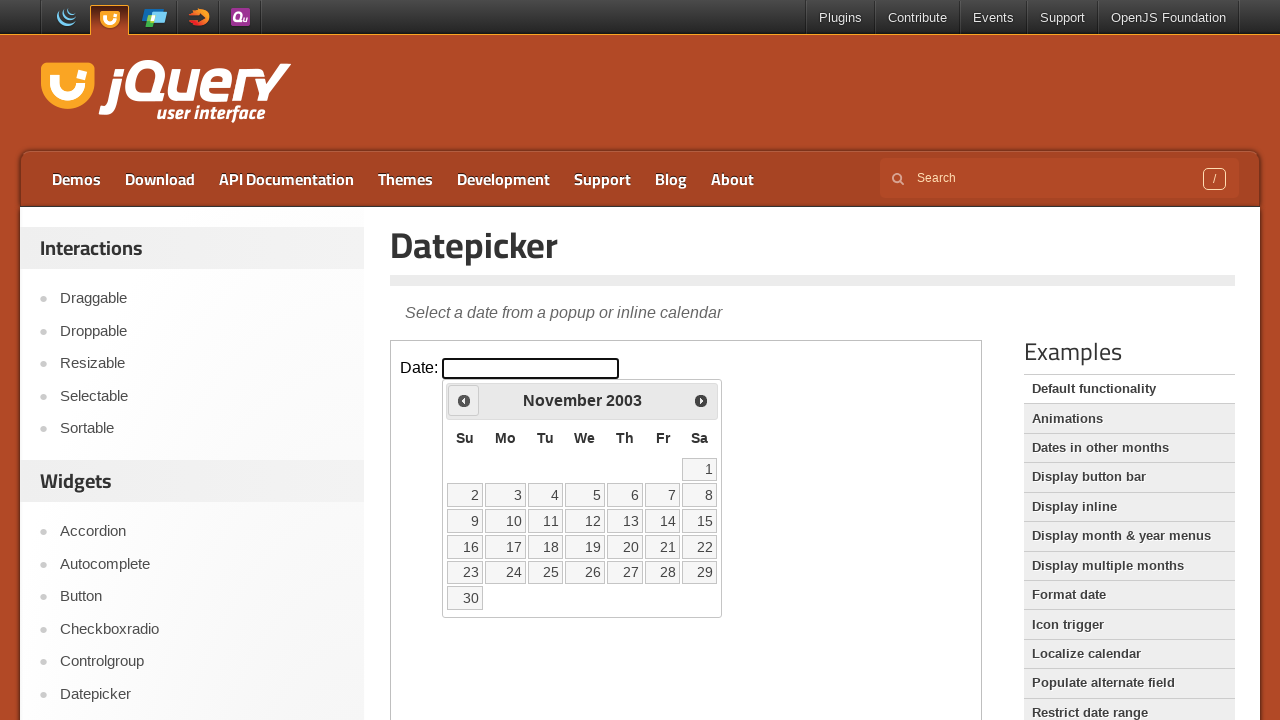

Clicked Previous button to navigate backwards from November 2003 at (464, 400) on iframe.demo-frame >> nth=0 >> internal:control=enter-frame >> span:has-text('Pre
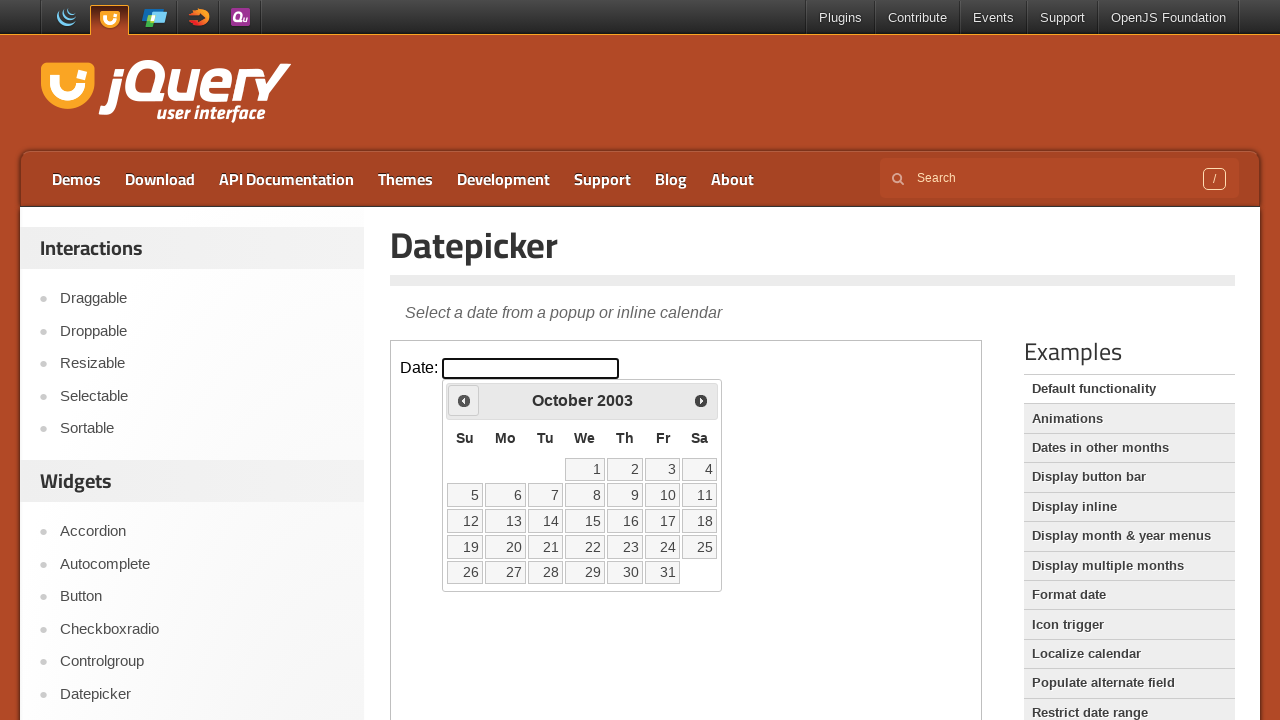

Retrieved updated month: October
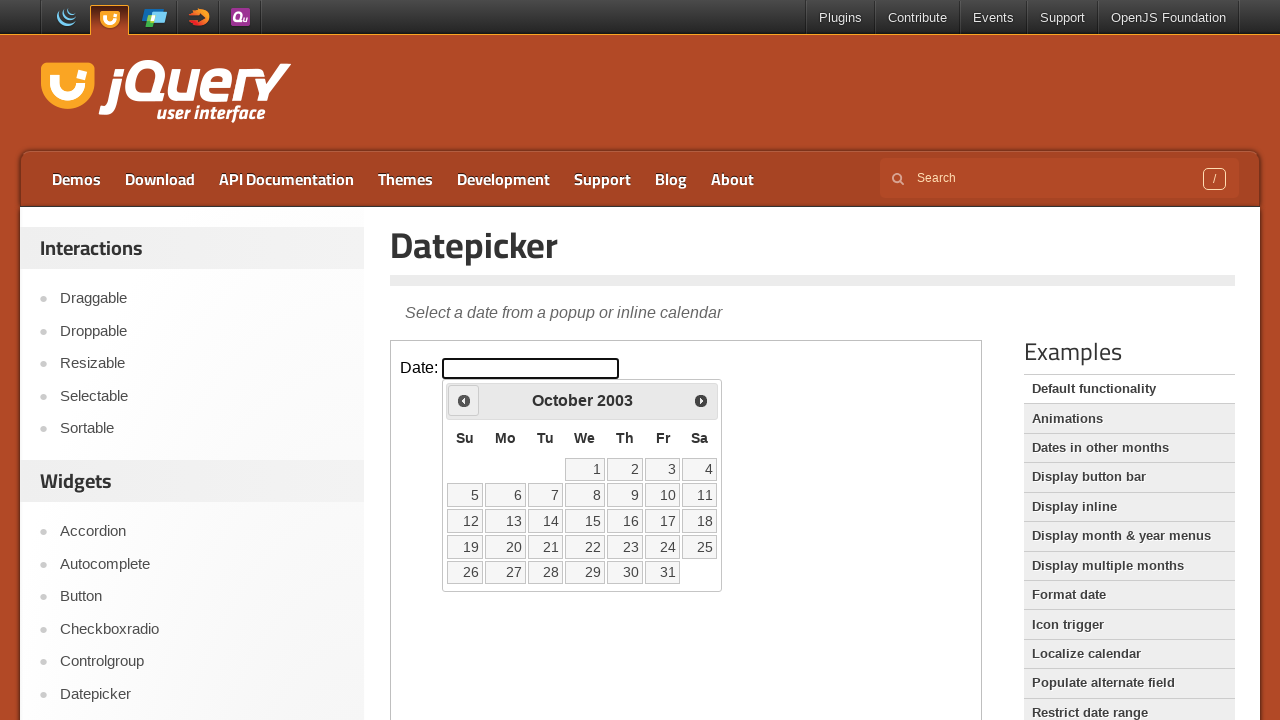

Retrieved updated year: 2003
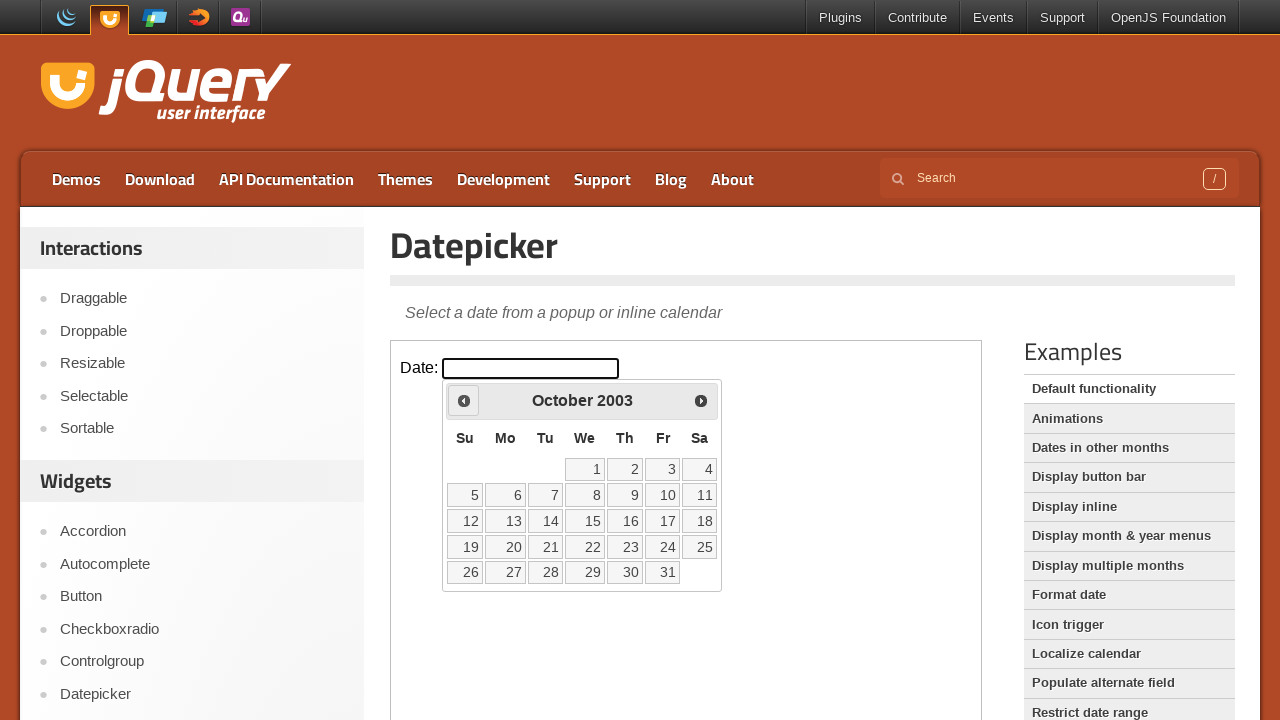

Clicked Previous button to navigate backwards from October 2003 at (464, 400) on iframe.demo-frame >> nth=0 >> internal:control=enter-frame >> span:has-text('Pre
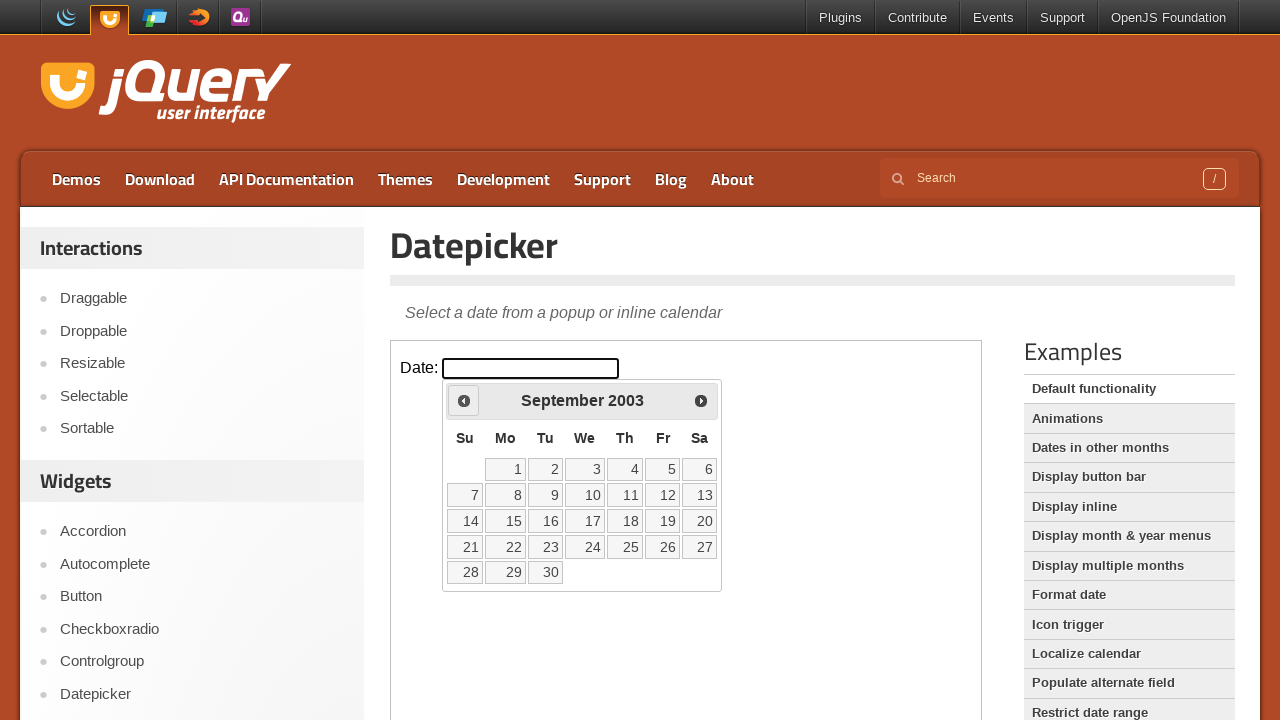

Retrieved updated month: September
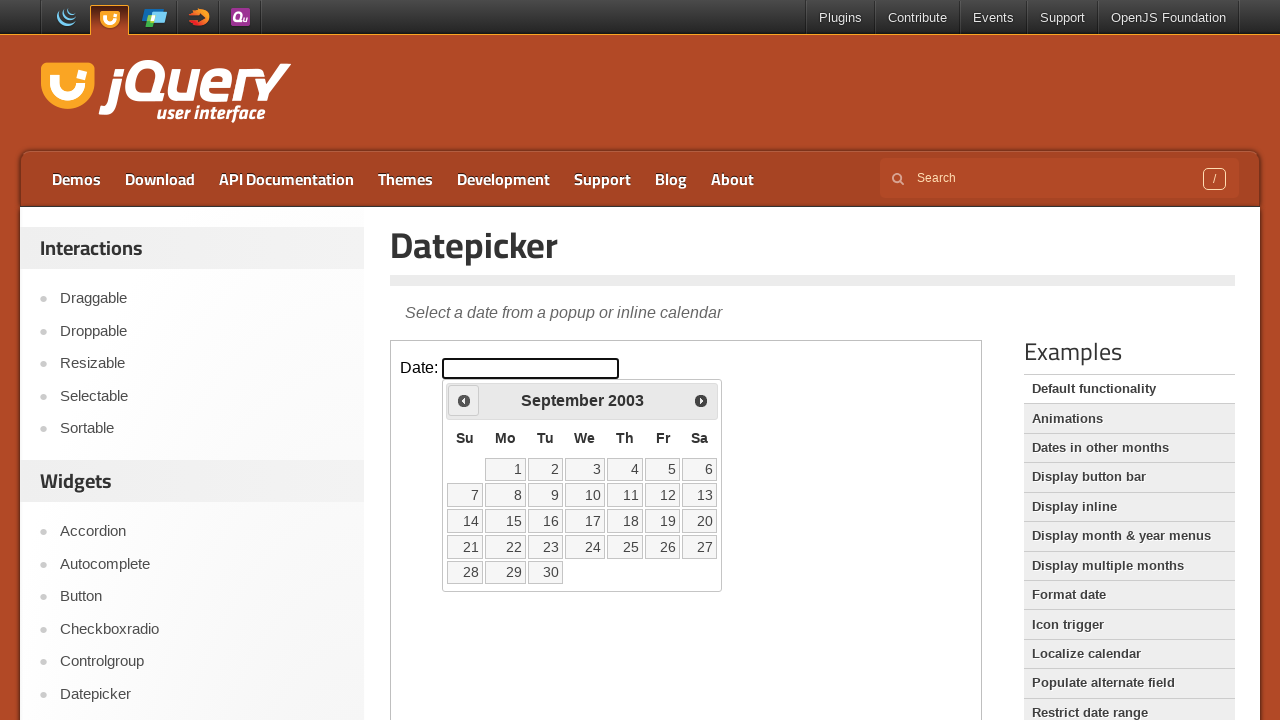

Retrieved updated year: 2003
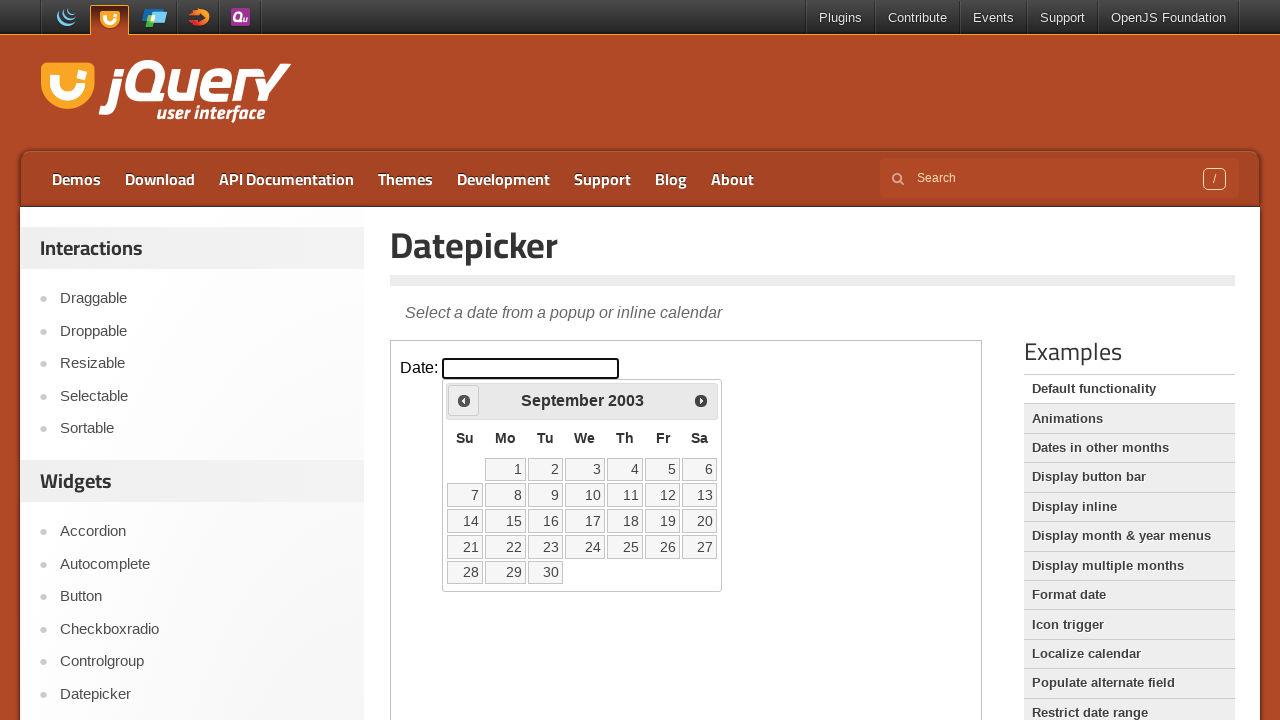

Clicked Previous button to navigate backwards from September 2003 at (464, 400) on iframe.demo-frame >> nth=0 >> internal:control=enter-frame >> span:has-text('Pre
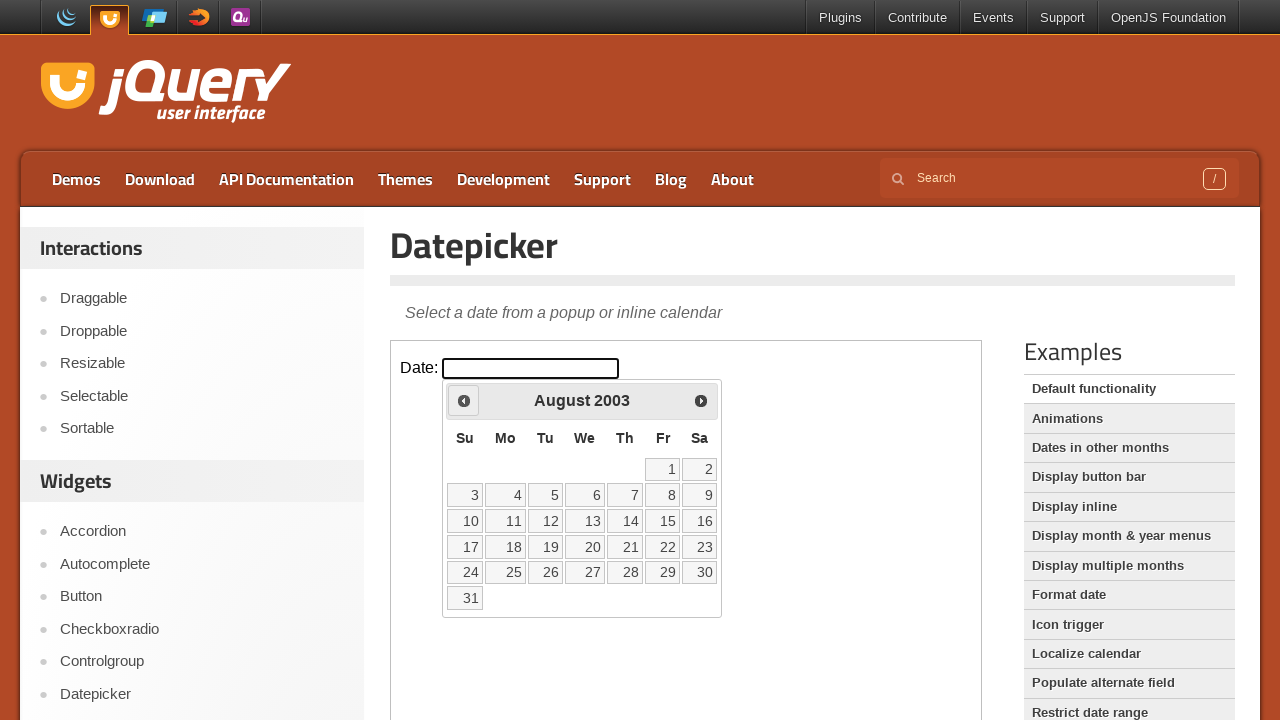

Retrieved updated month: August
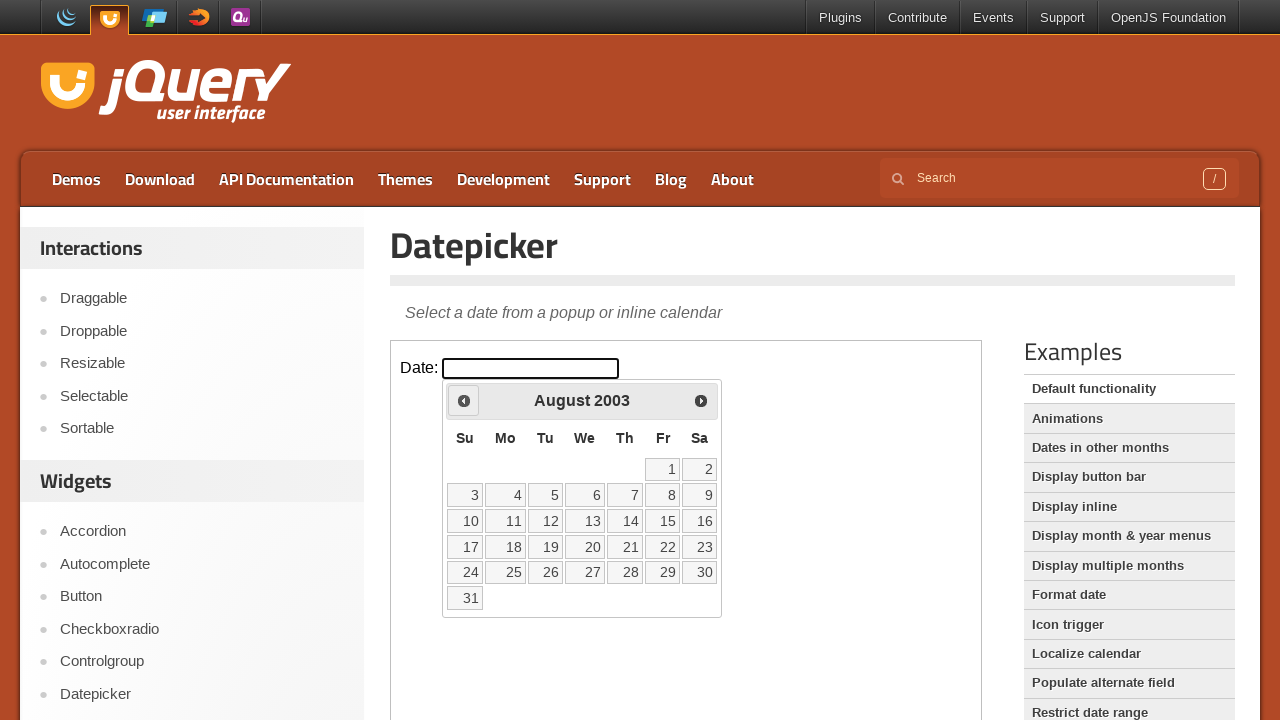

Retrieved updated year: 2003
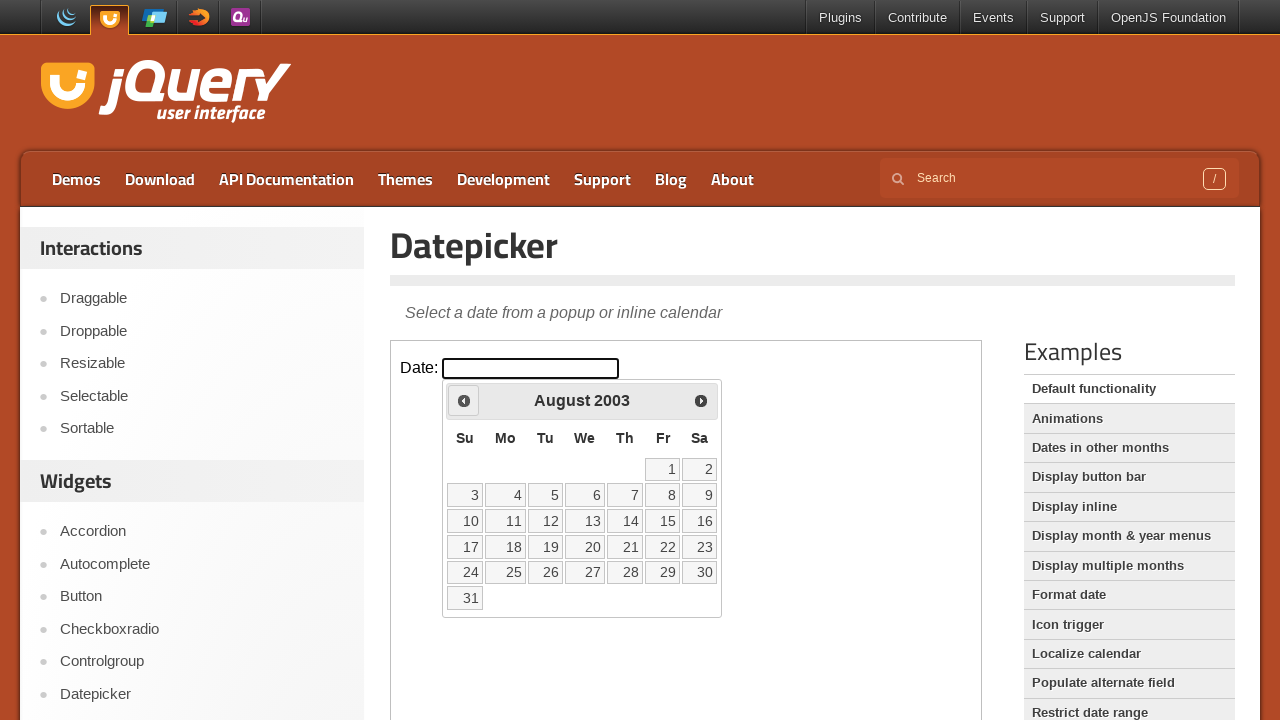

Clicked Previous button to navigate backwards from August 2003 at (464, 400) on iframe.demo-frame >> nth=0 >> internal:control=enter-frame >> span:has-text('Pre
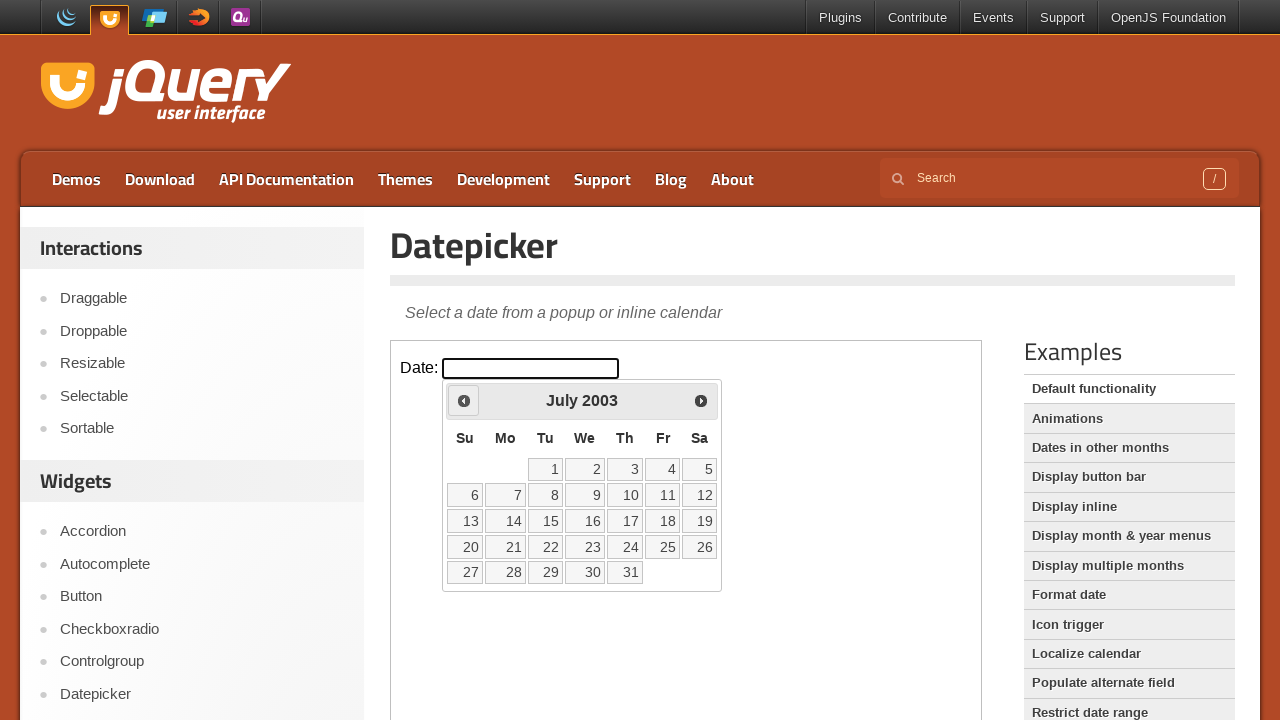

Retrieved updated month: July
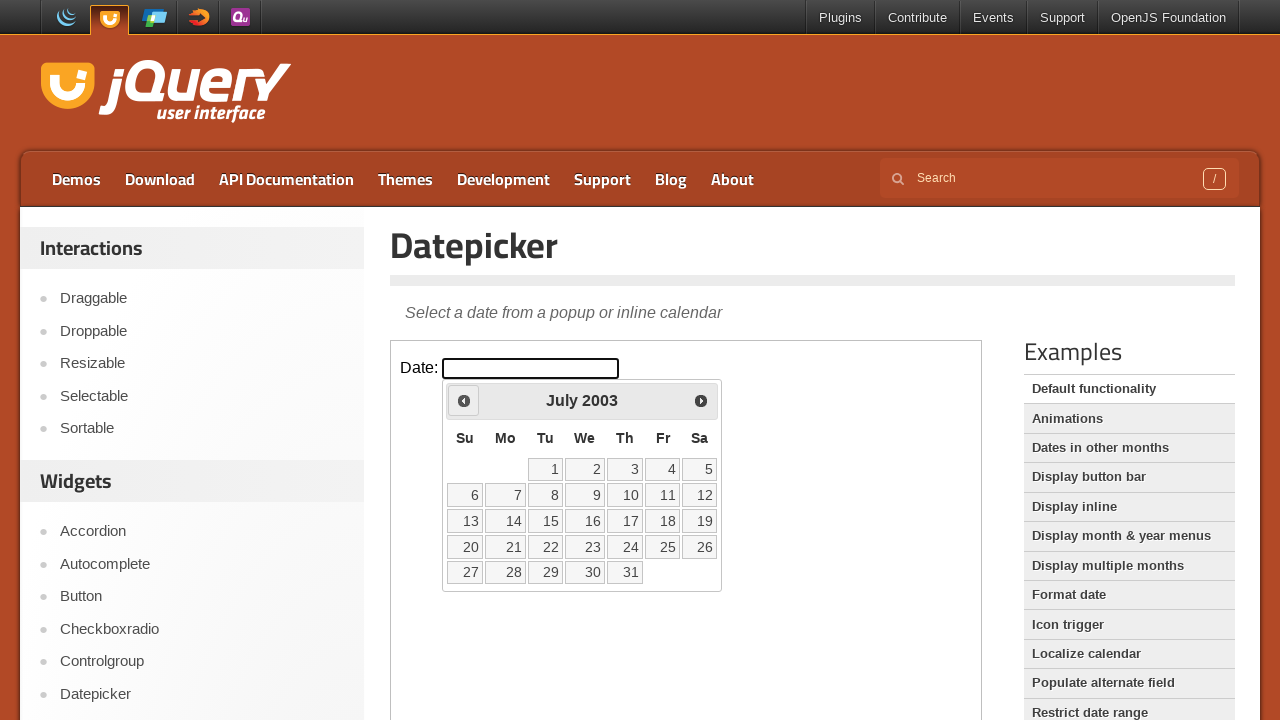

Retrieved updated year: 2003
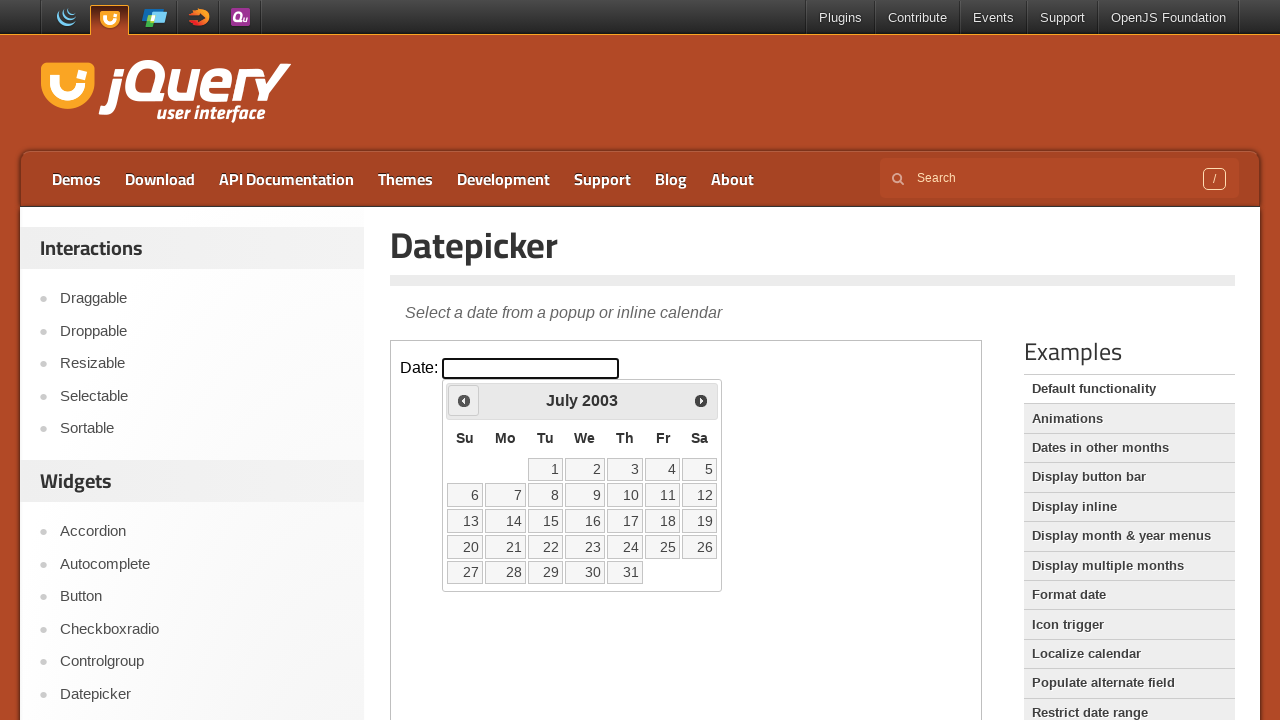

Clicked Previous button to navigate backwards from July 2003 at (464, 400) on iframe.demo-frame >> nth=0 >> internal:control=enter-frame >> span:has-text('Pre
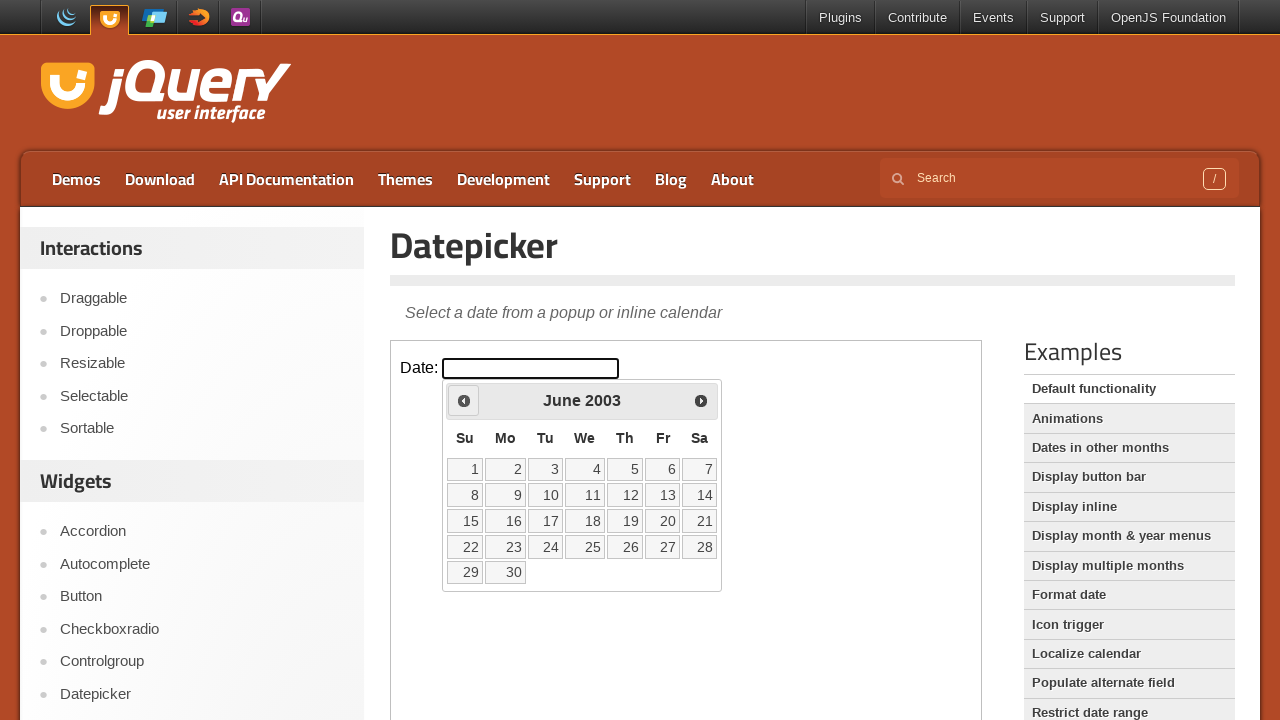

Retrieved updated month: June
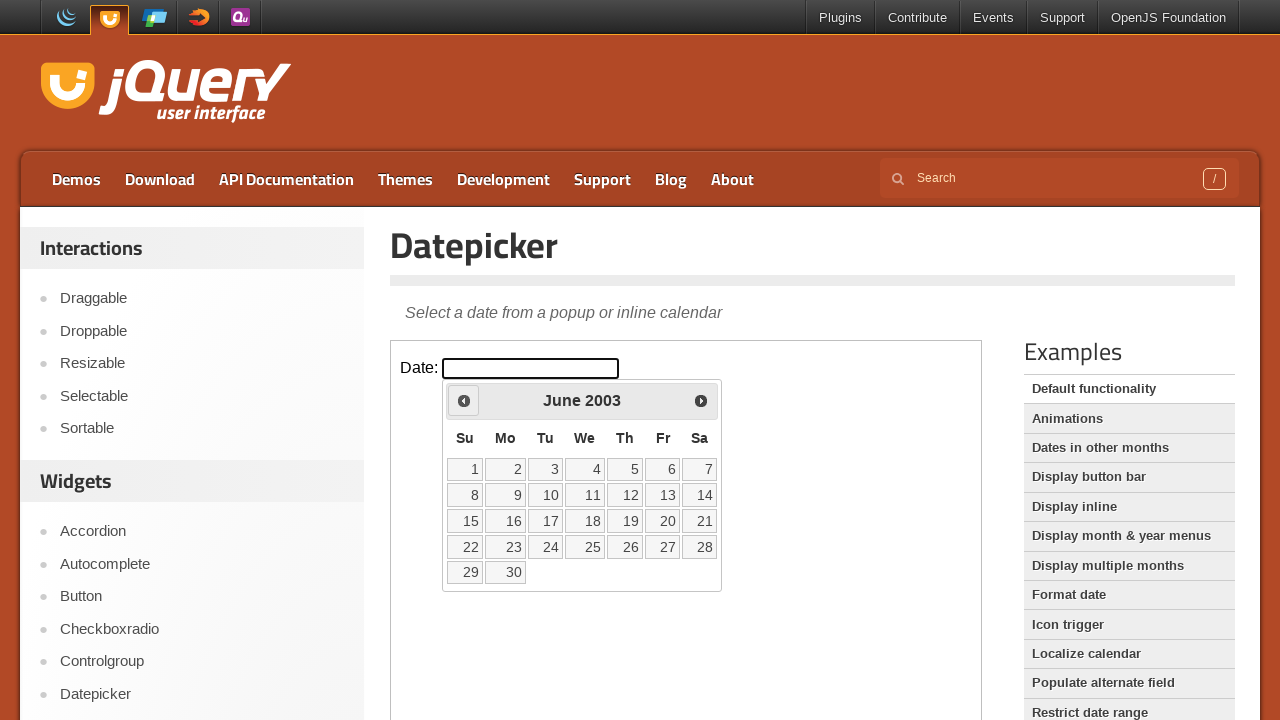

Retrieved updated year: 2003
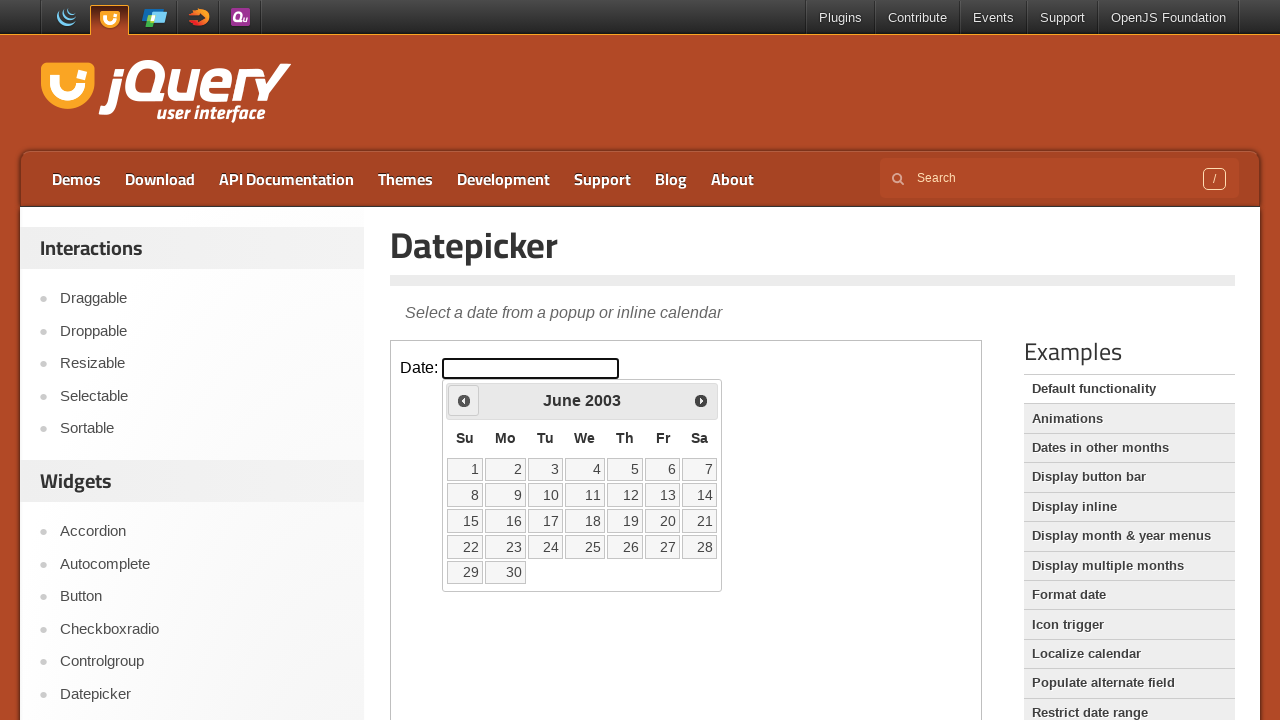

Clicked Previous button to navigate backwards from June 2003 at (464, 400) on iframe.demo-frame >> nth=0 >> internal:control=enter-frame >> span:has-text('Pre
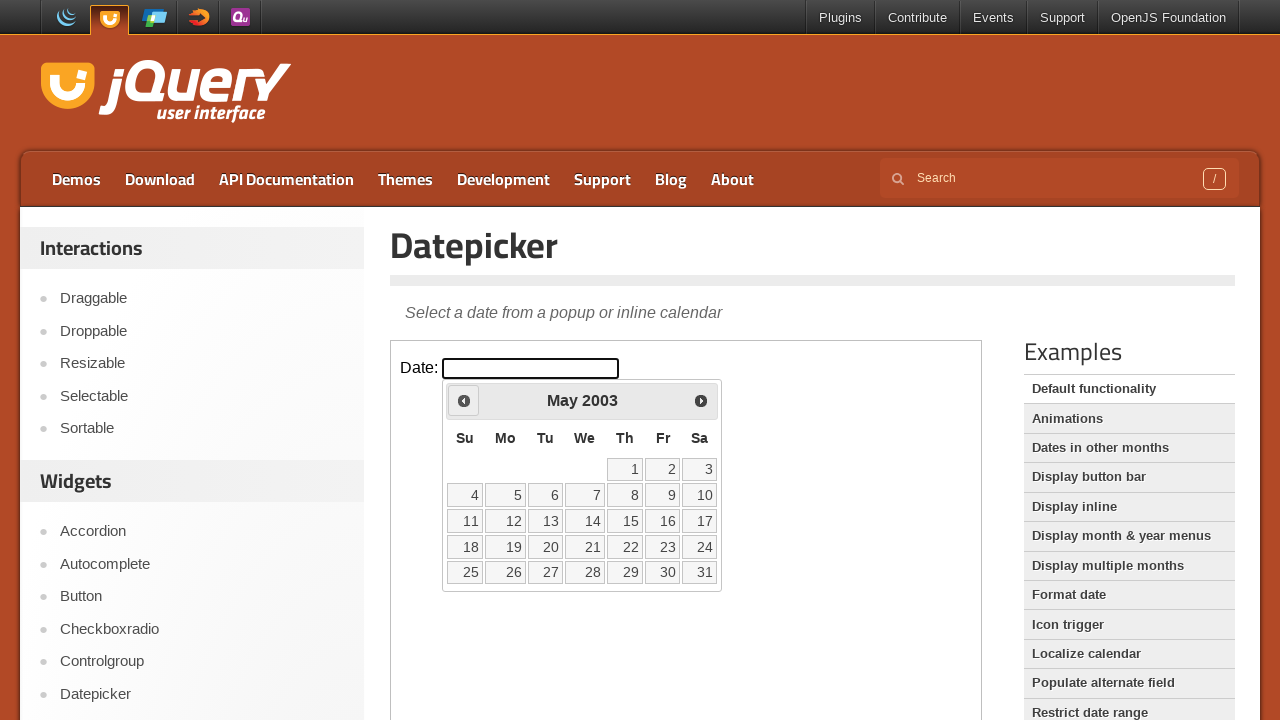

Retrieved updated month: May
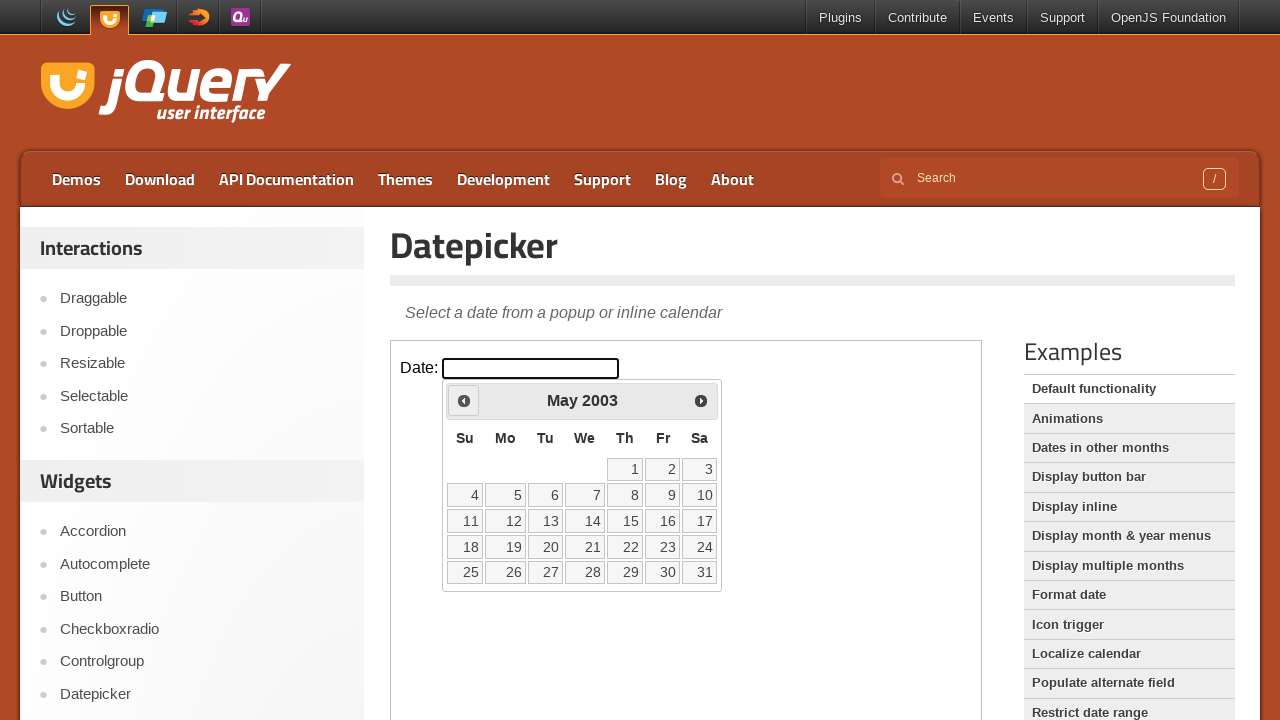

Retrieved updated year: 2003
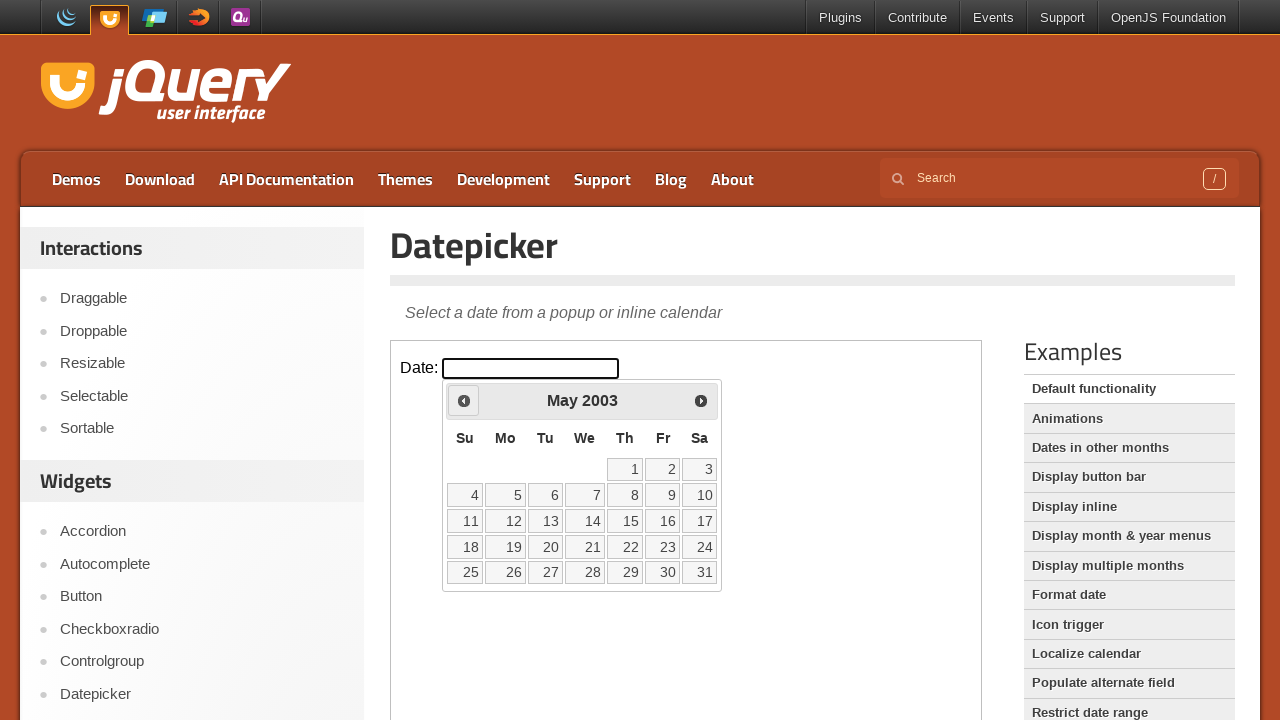

Clicked Previous button to navigate backwards from May 2003 at (464, 400) on iframe.demo-frame >> nth=0 >> internal:control=enter-frame >> span:has-text('Pre
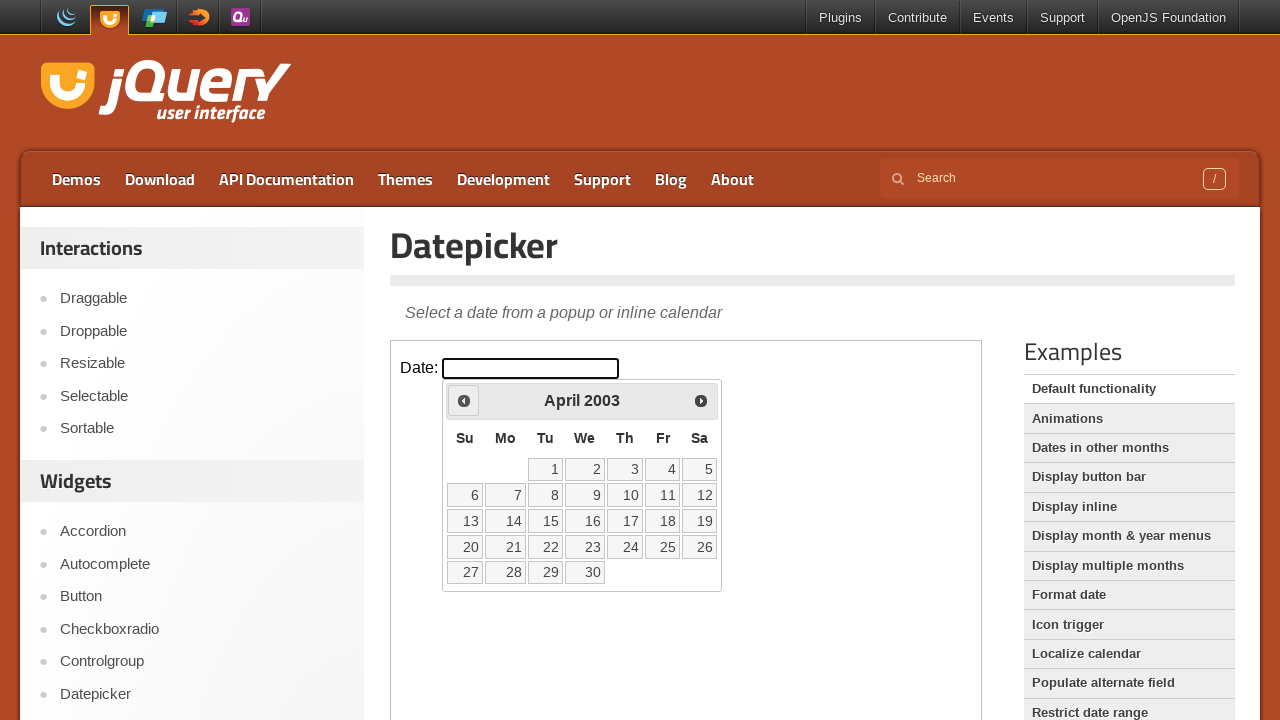

Retrieved updated month: April
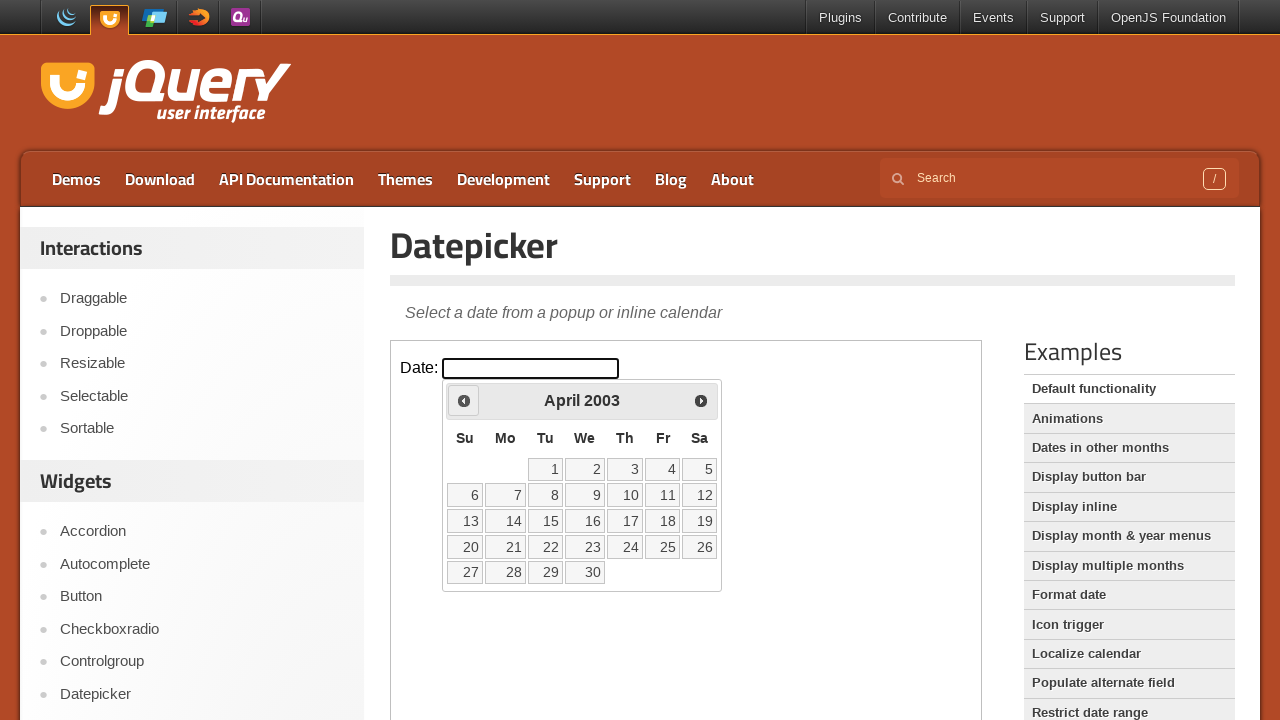

Retrieved updated year: 2003
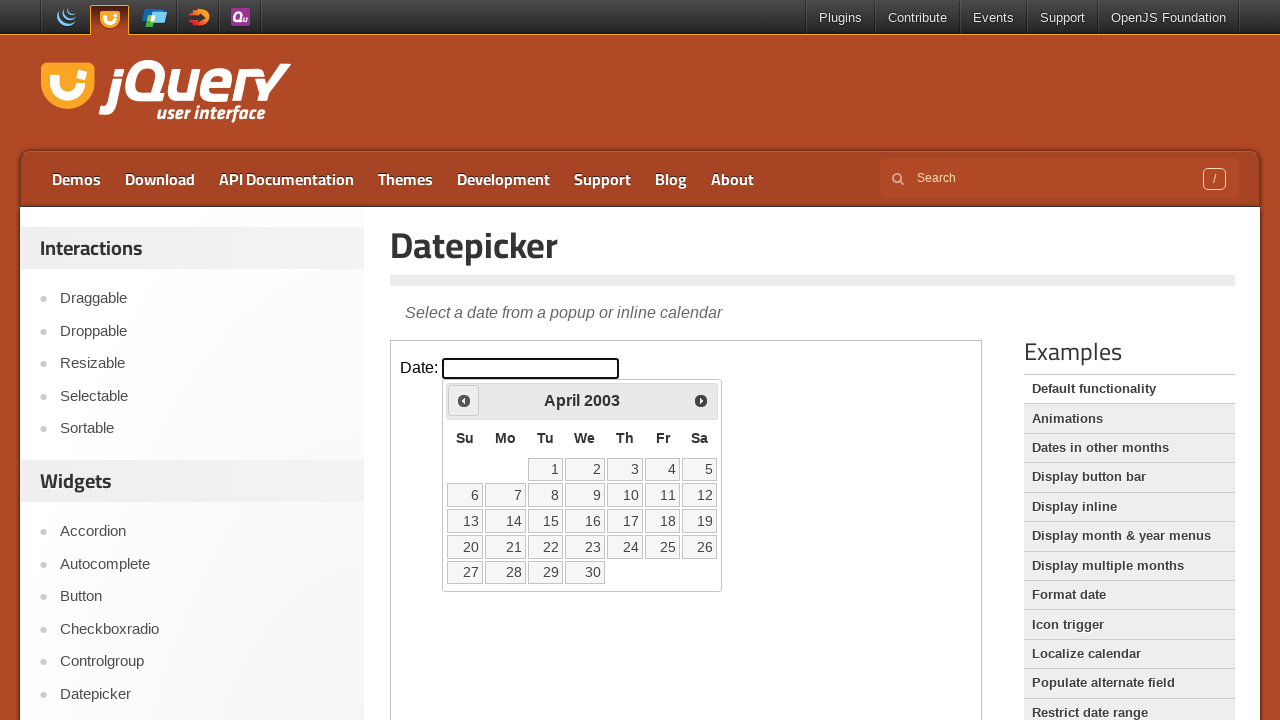

Clicked Previous button to navigate backwards from April 2003 at (464, 400) on iframe.demo-frame >> nth=0 >> internal:control=enter-frame >> span:has-text('Pre
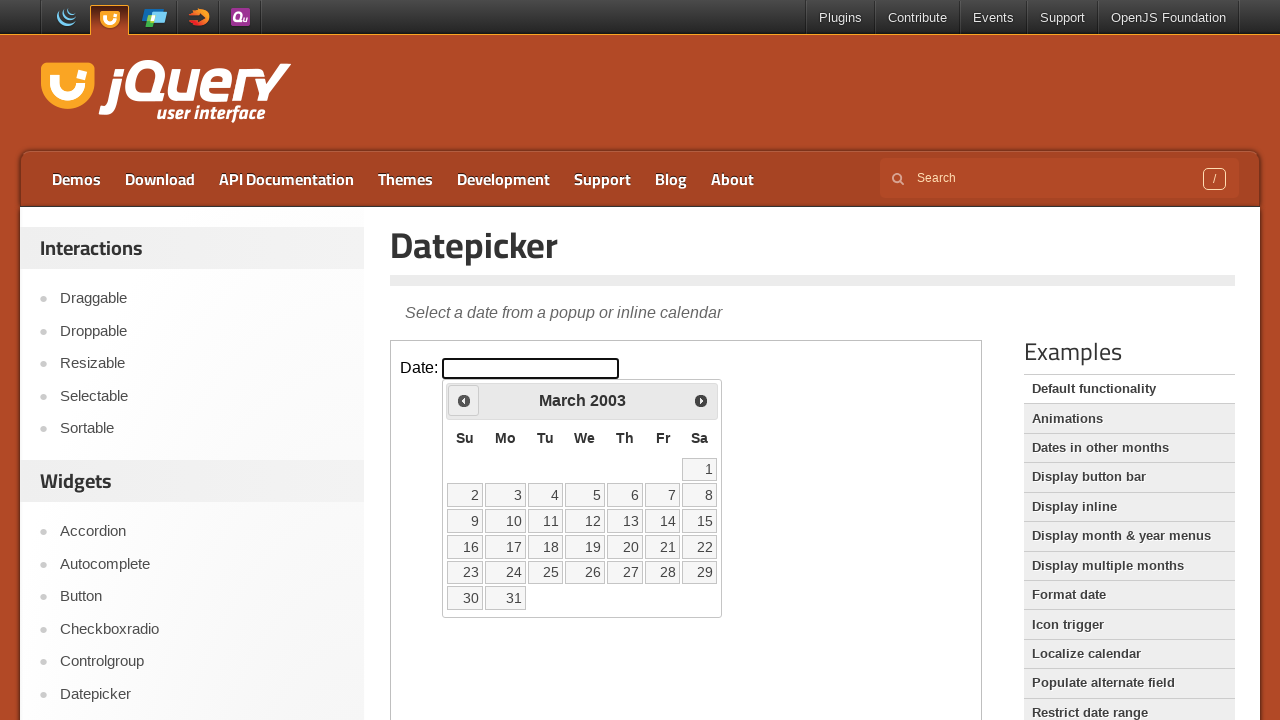

Retrieved updated month: March
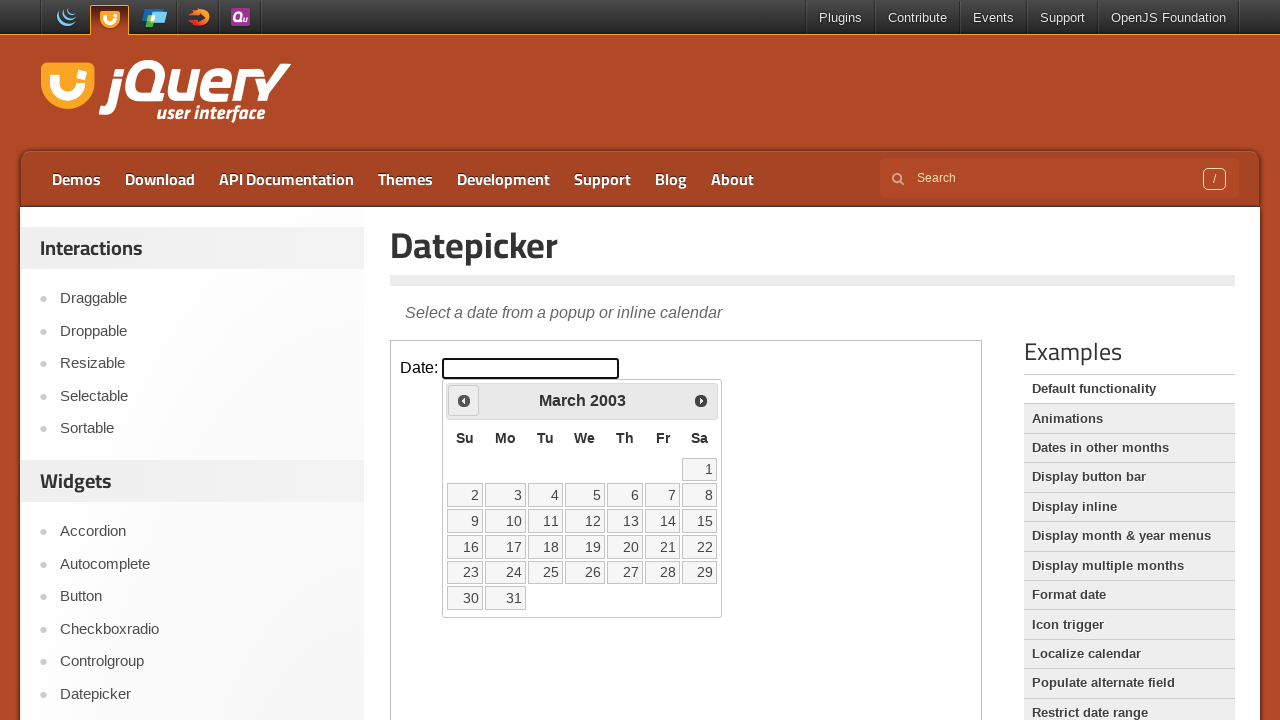

Retrieved updated year: 2003
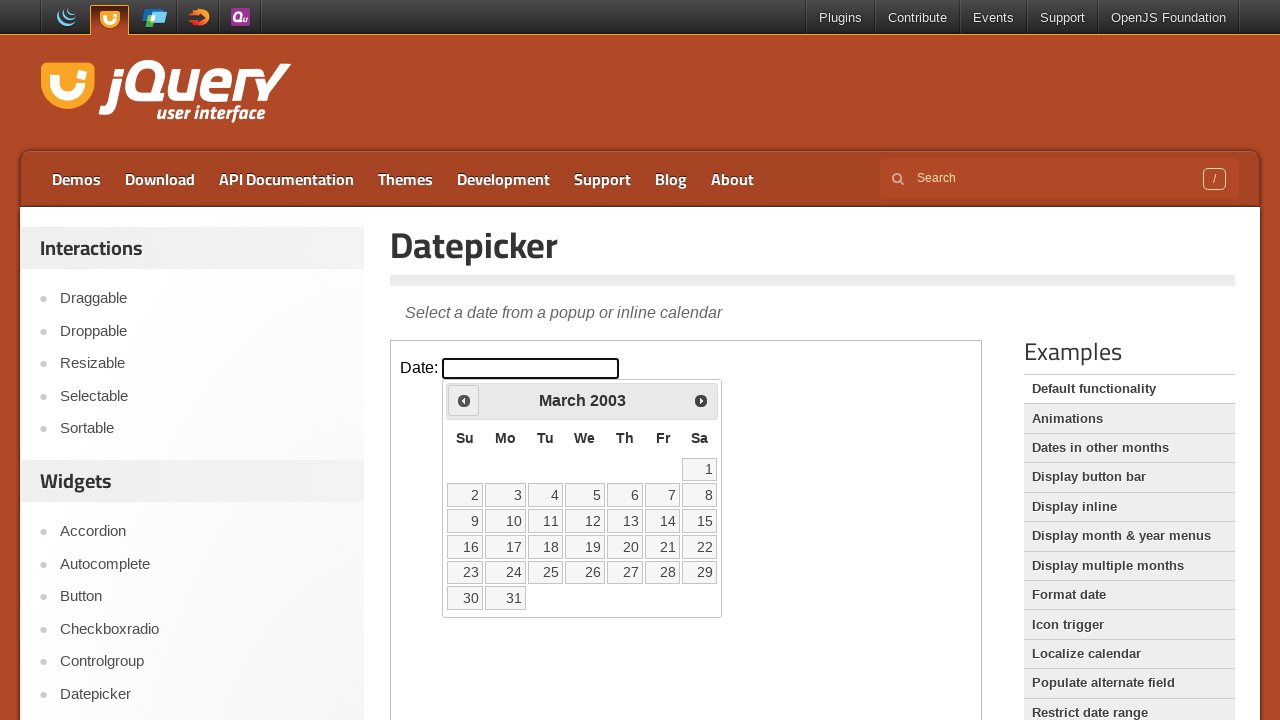

Clicked Previous button to navigate backwards from March 2003 at (464, 400) on iframe.demo-frame >> nth=0 >> internal:control=enter-frame >> span:has-text('Pre
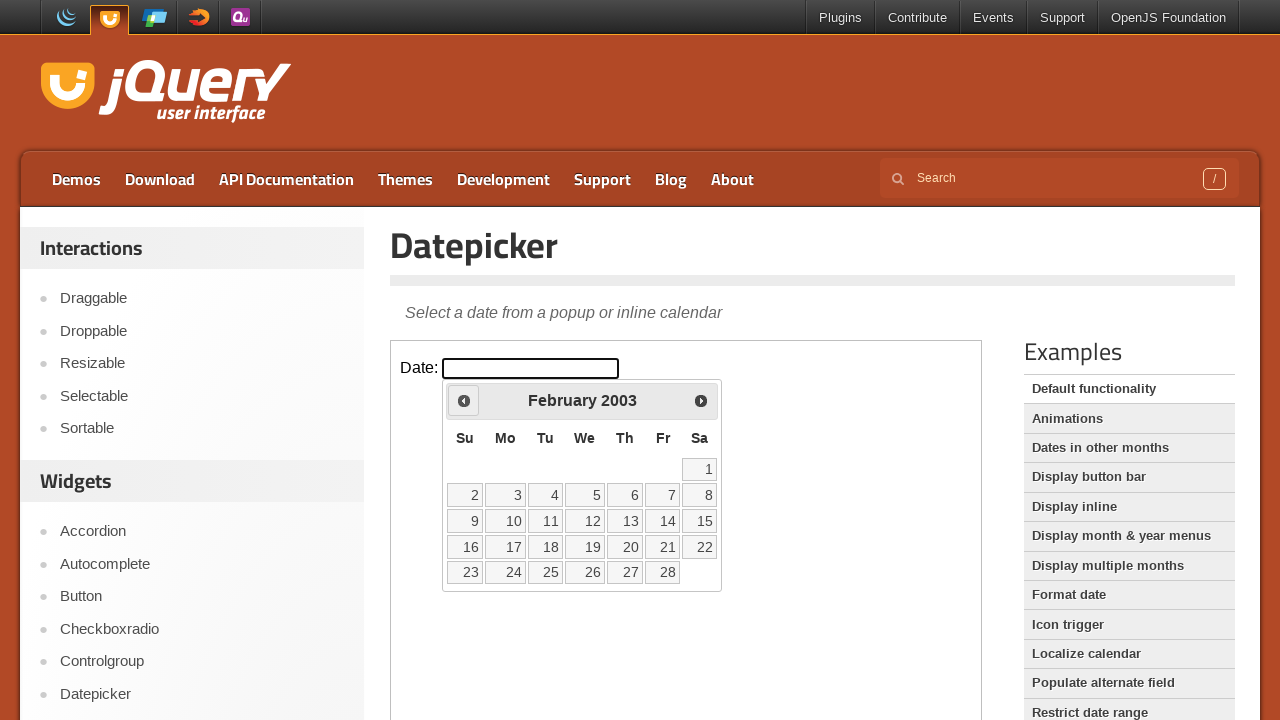

Retrieved updated month: February
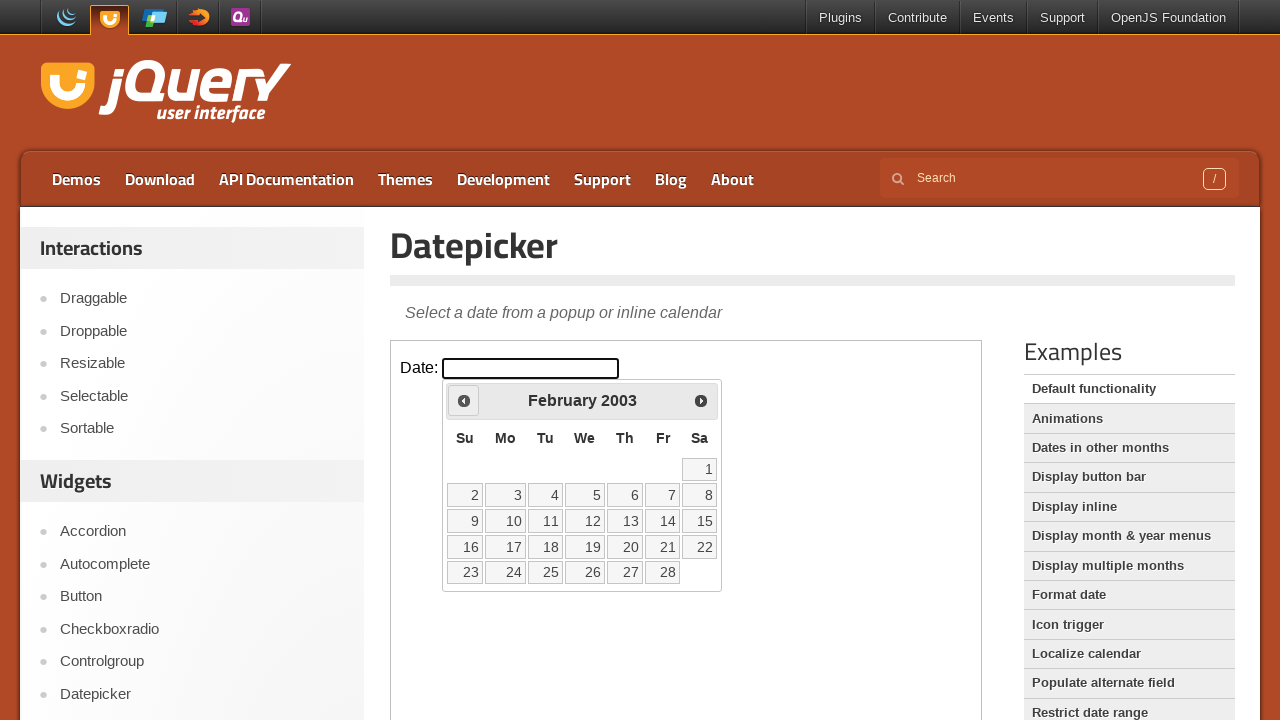

Retrieved updated year: 2003
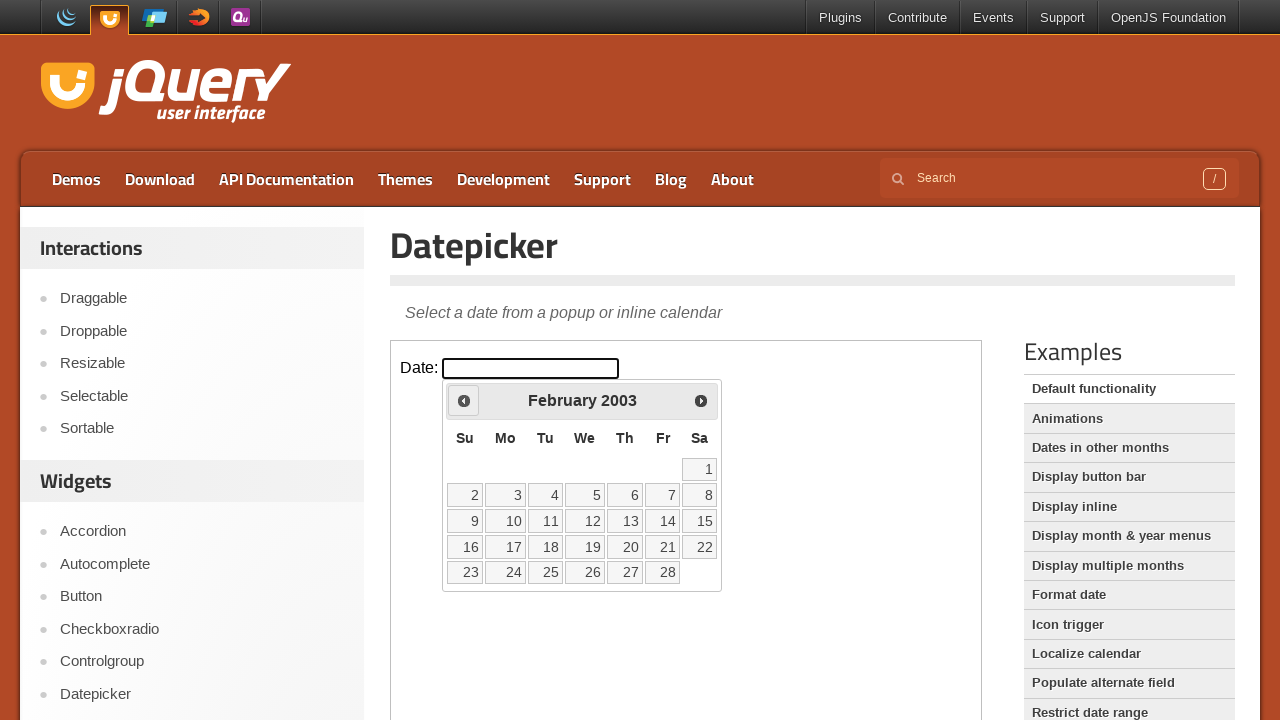

Clicked Previous button to navigate backwards from February 2003 at (464, 400) on iframe.demo-frame >> nth=0 >> internal:control=enter-frame >> span:has-text('Pre
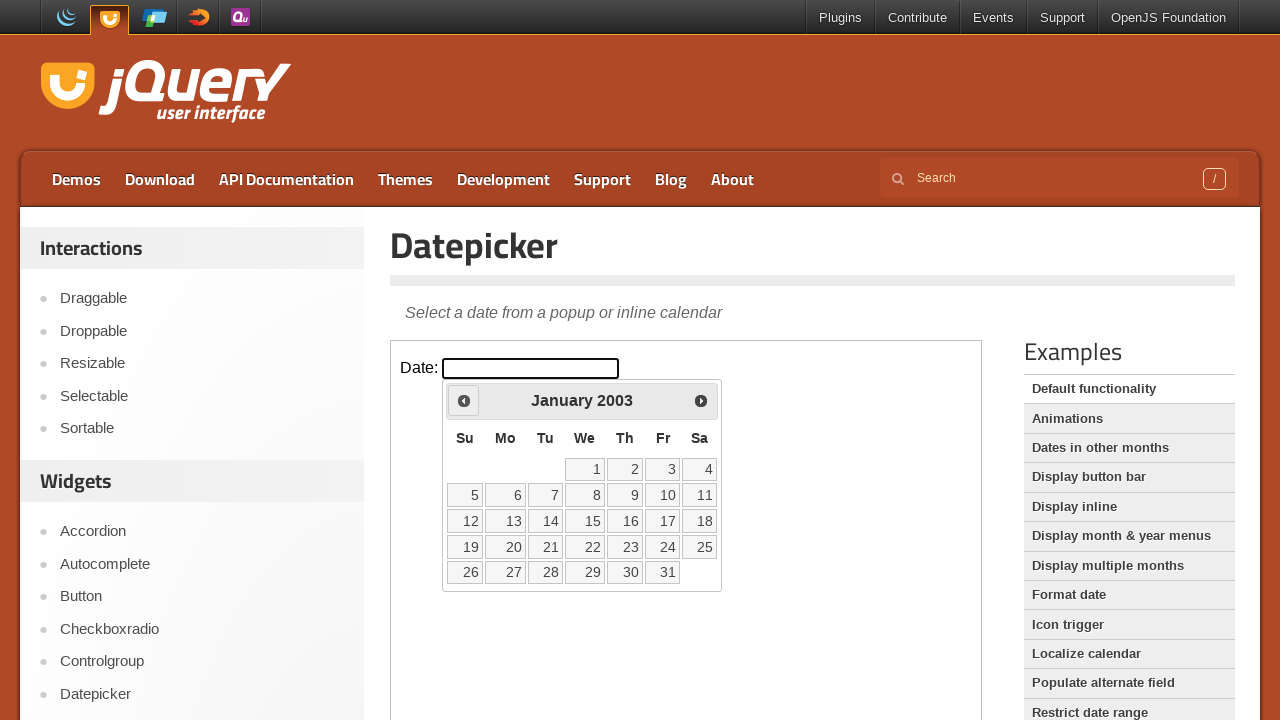

Retrieved updated month: January
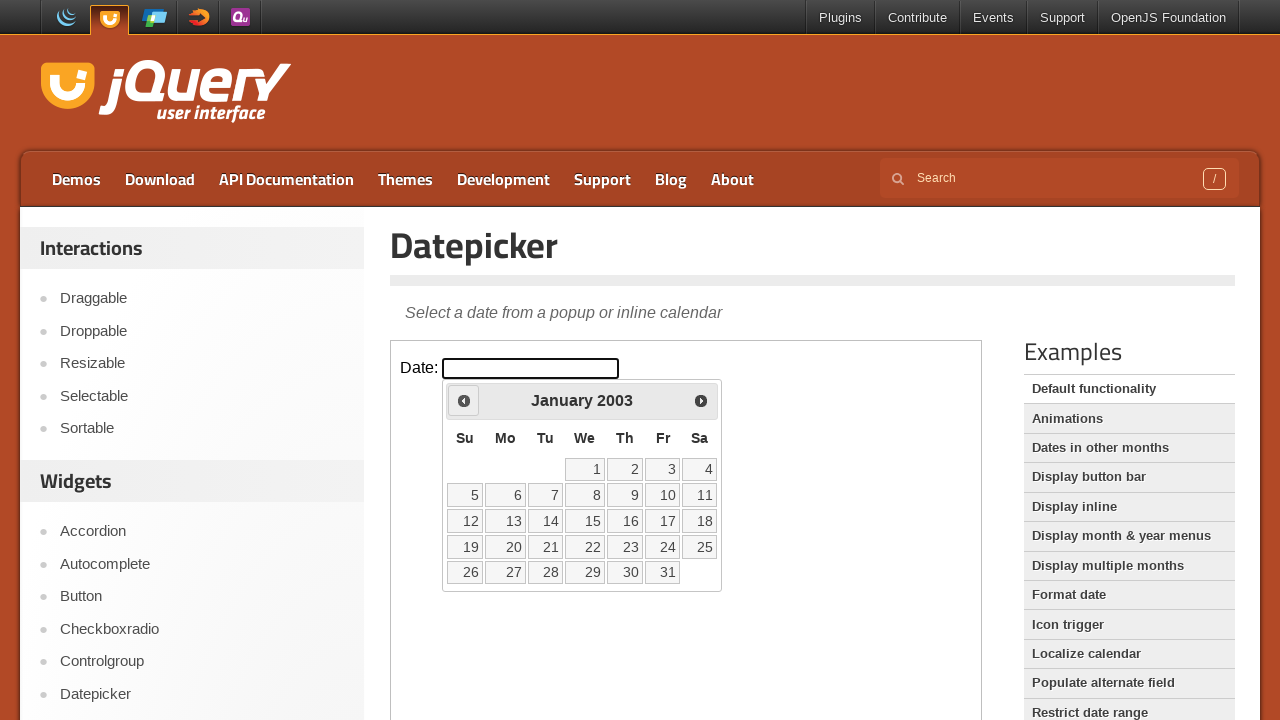

Retrieved updated year: 2003
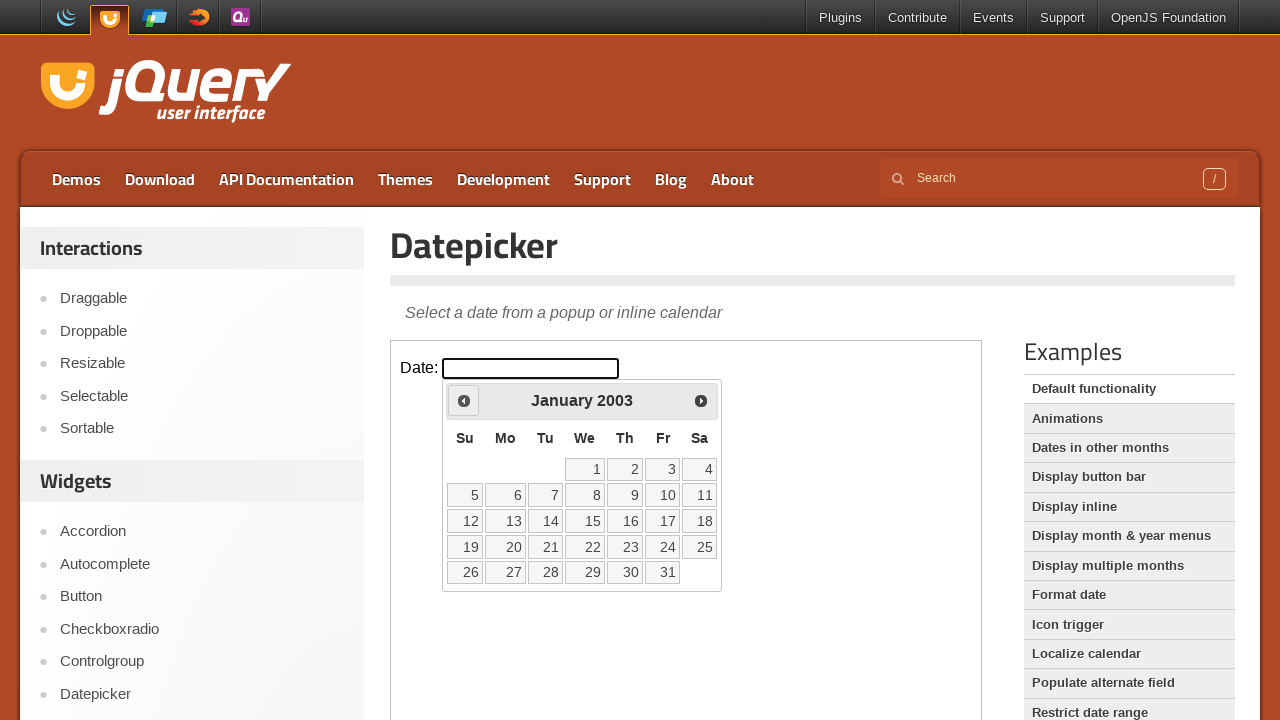

Clicked Previous button to navigate backwards from January 2003 at (464, 400) on iframe.demo-frame >> nth=0 >> internal:control=enter-frame >> span:has-text('Pre
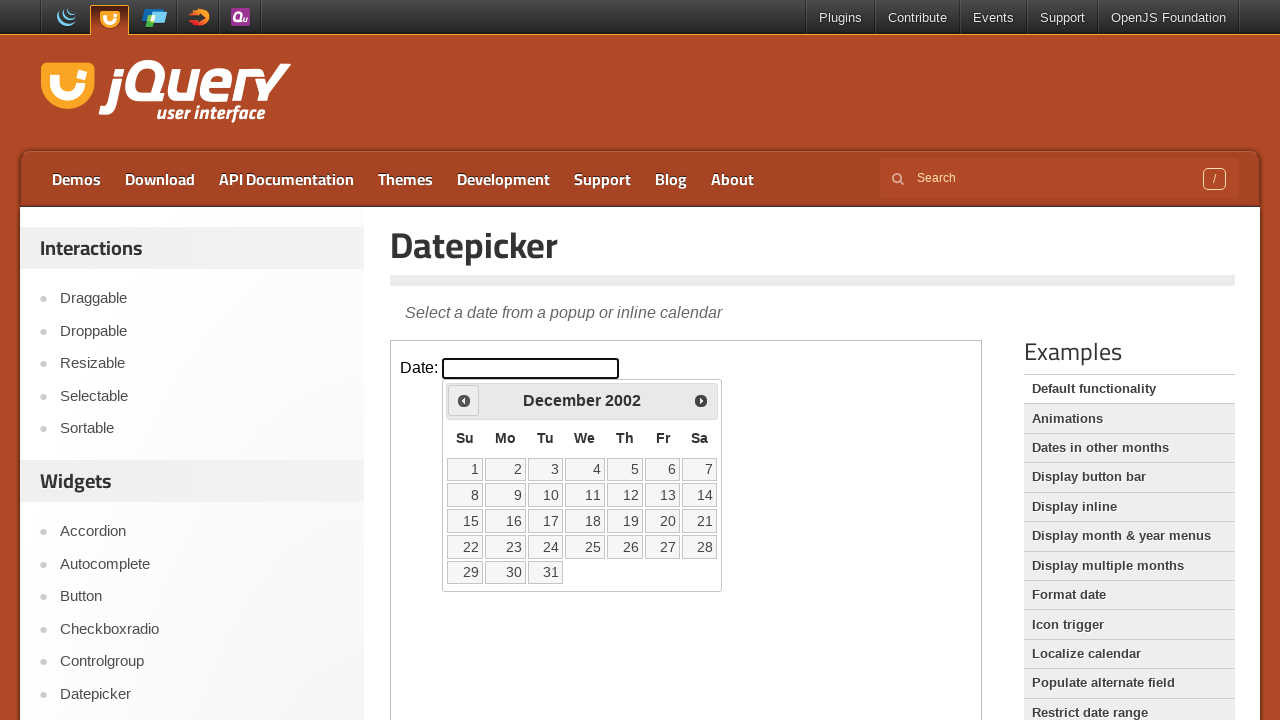

Retrieved updated month: December
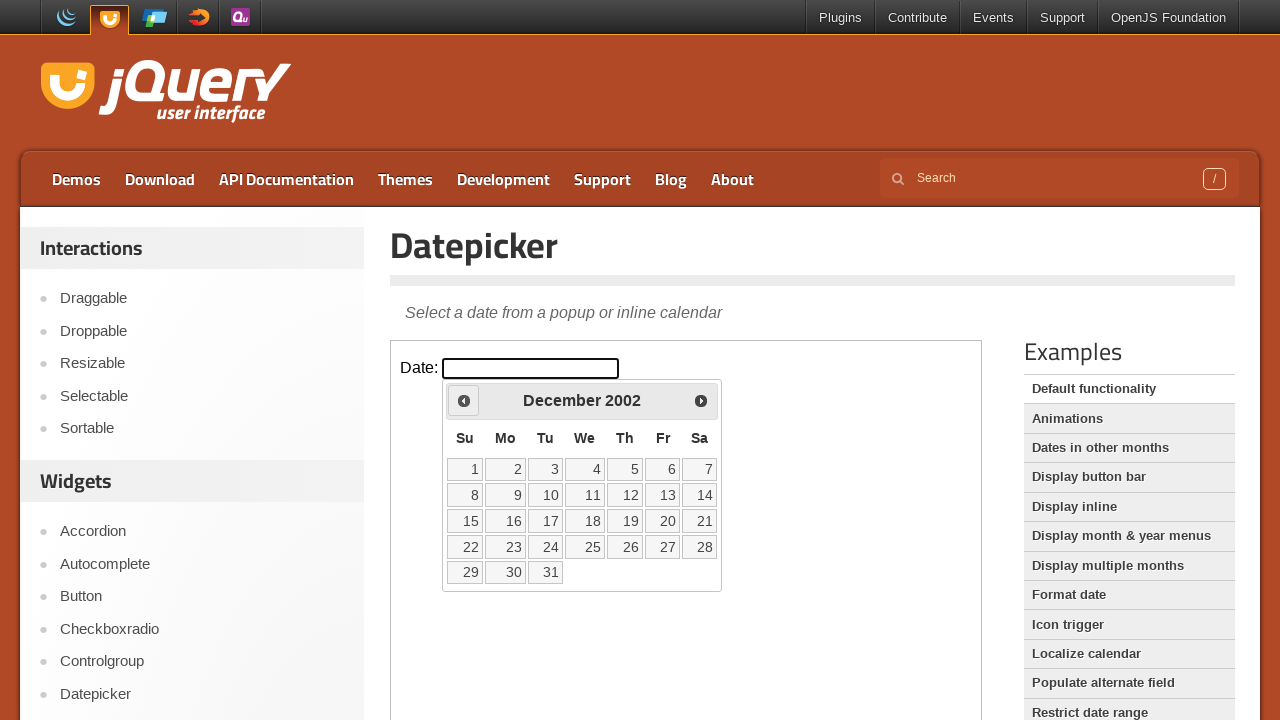

Retrieved updated year: 2002
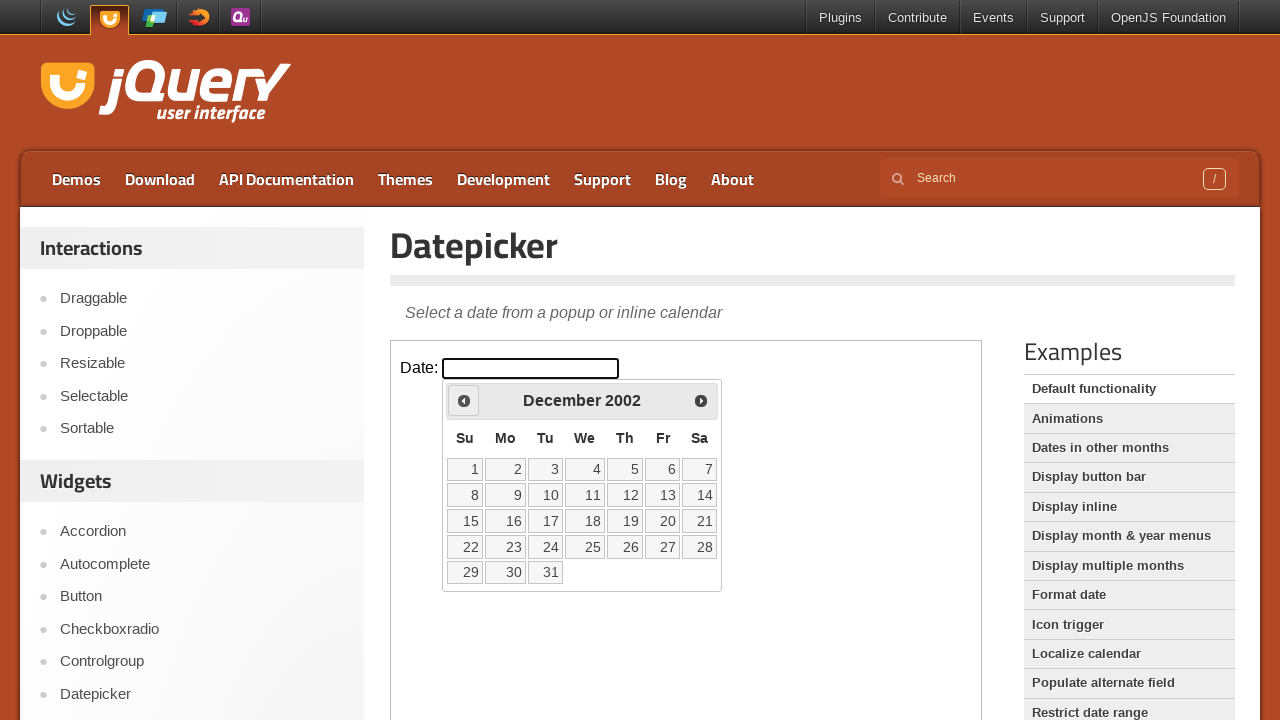

Clicked Previous button to navigate backwards from December 2002 at (464, 400) on iframe.demo-frame >> nth=0 >> internal:control=enter-frame >> span:has-text('Pre
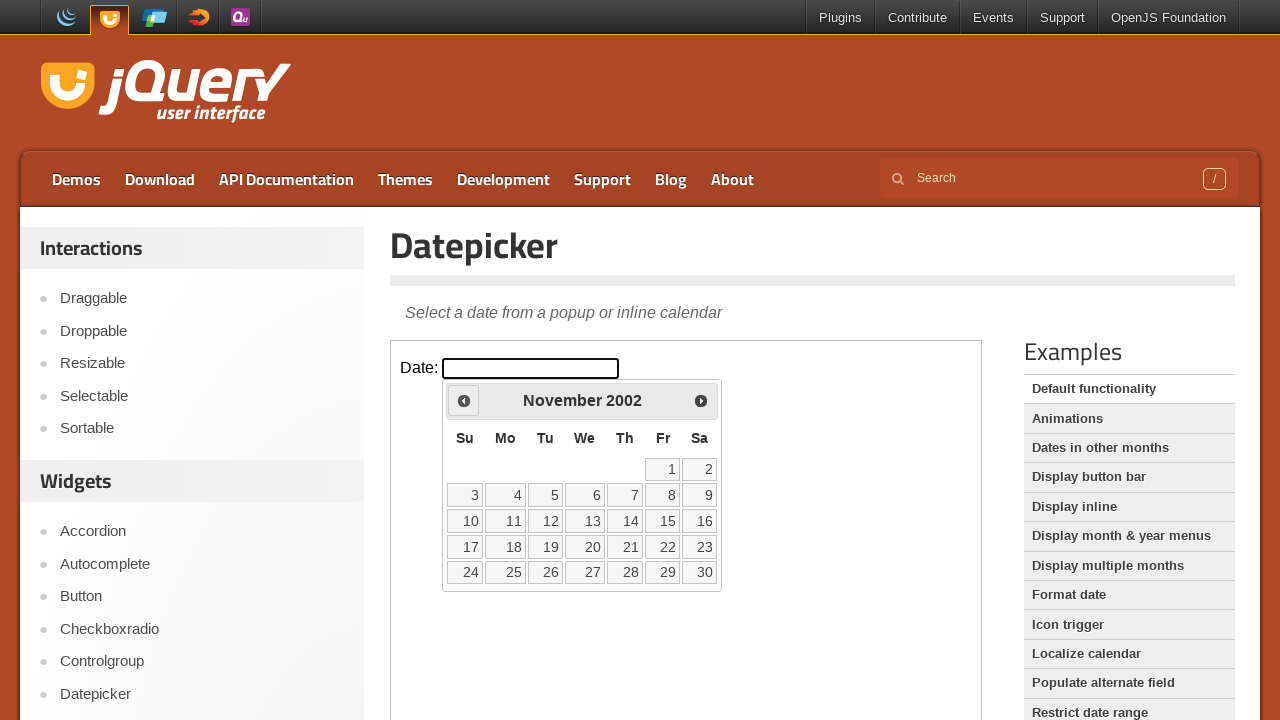

Retrieved updated month: November
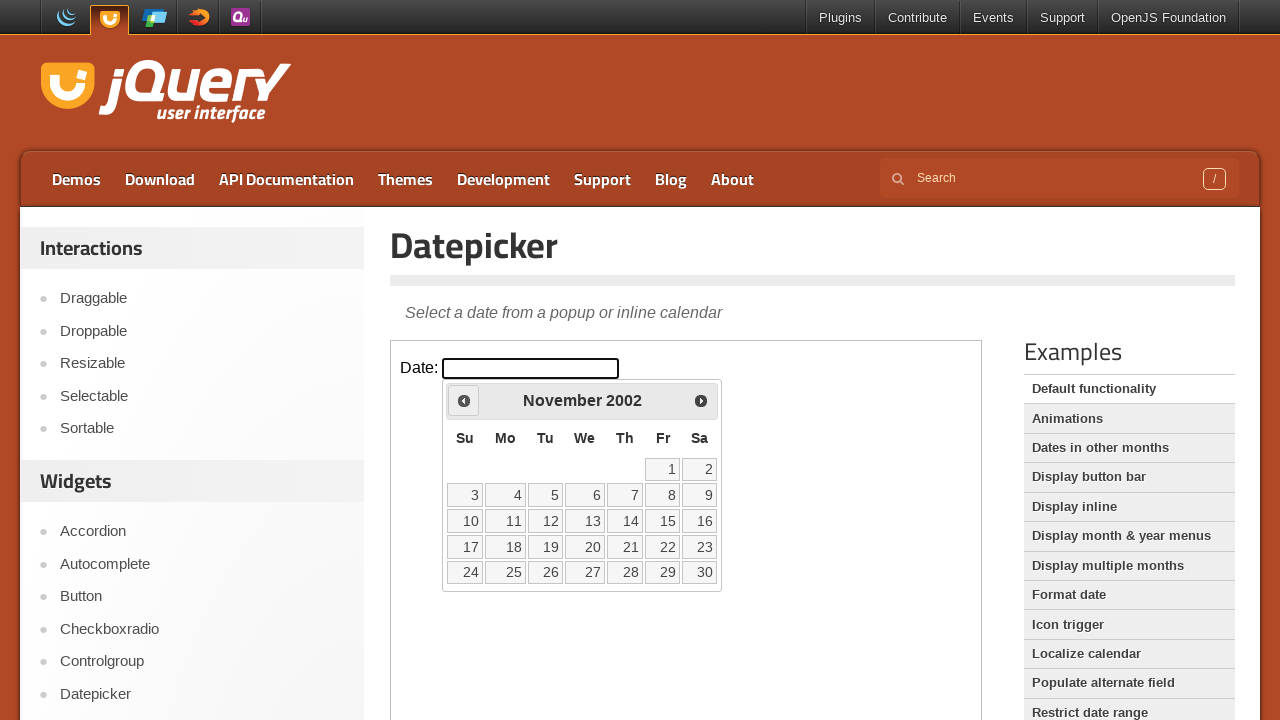

Retrieved updated year: 2002
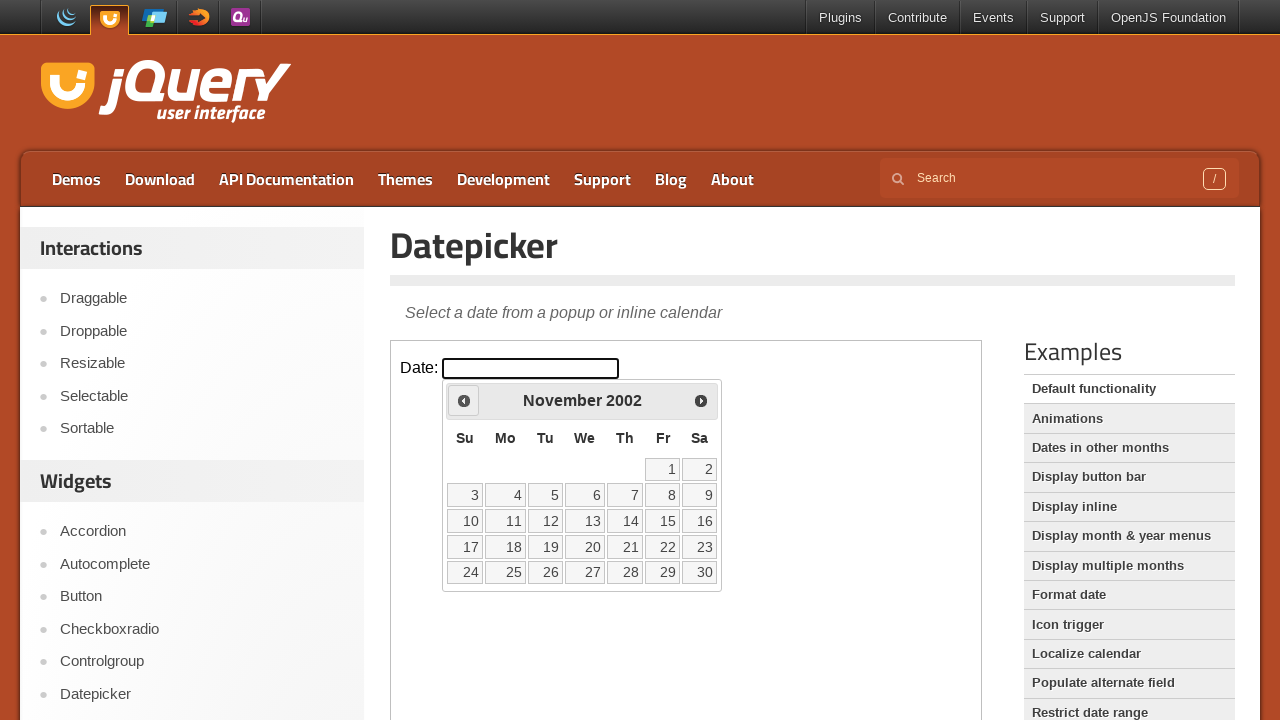

Clicked Previous button to navigate backwards from November 2002 at (464, 400) on iframe.demo-frame >> nth=0 >> internal:control=enter-frame >> span:has-text('Pre
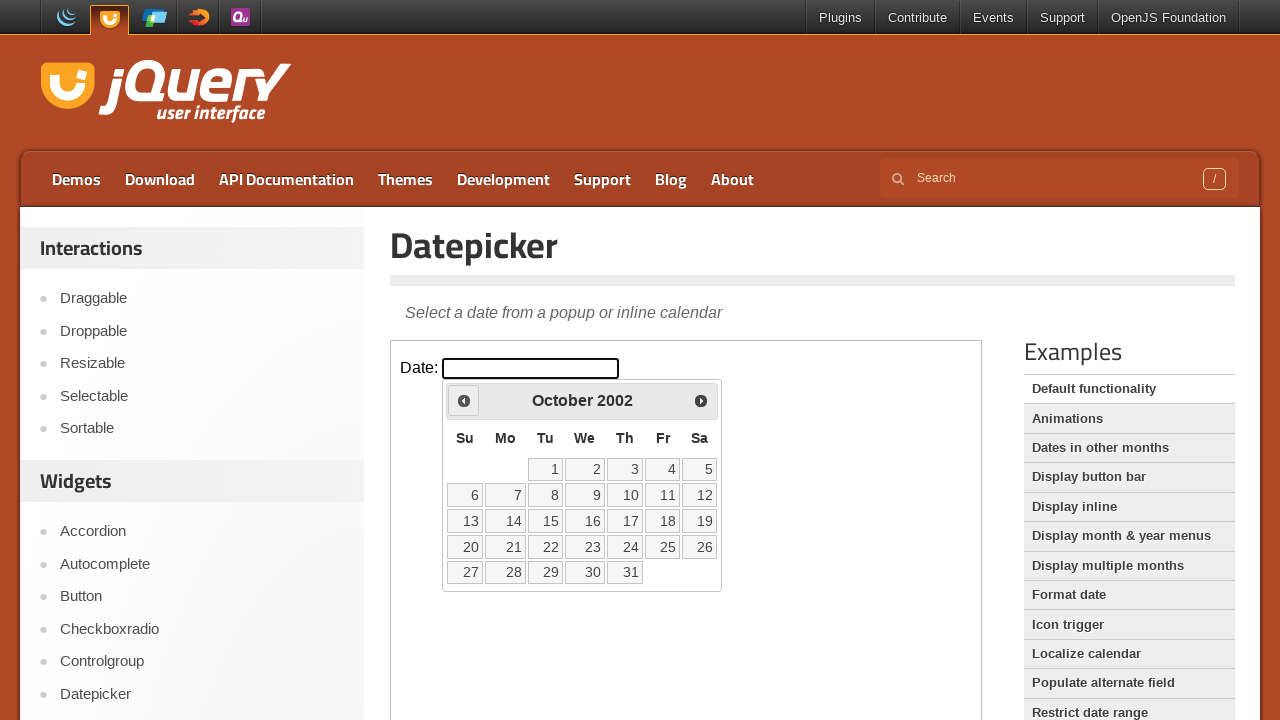

Retrieved updated month: October
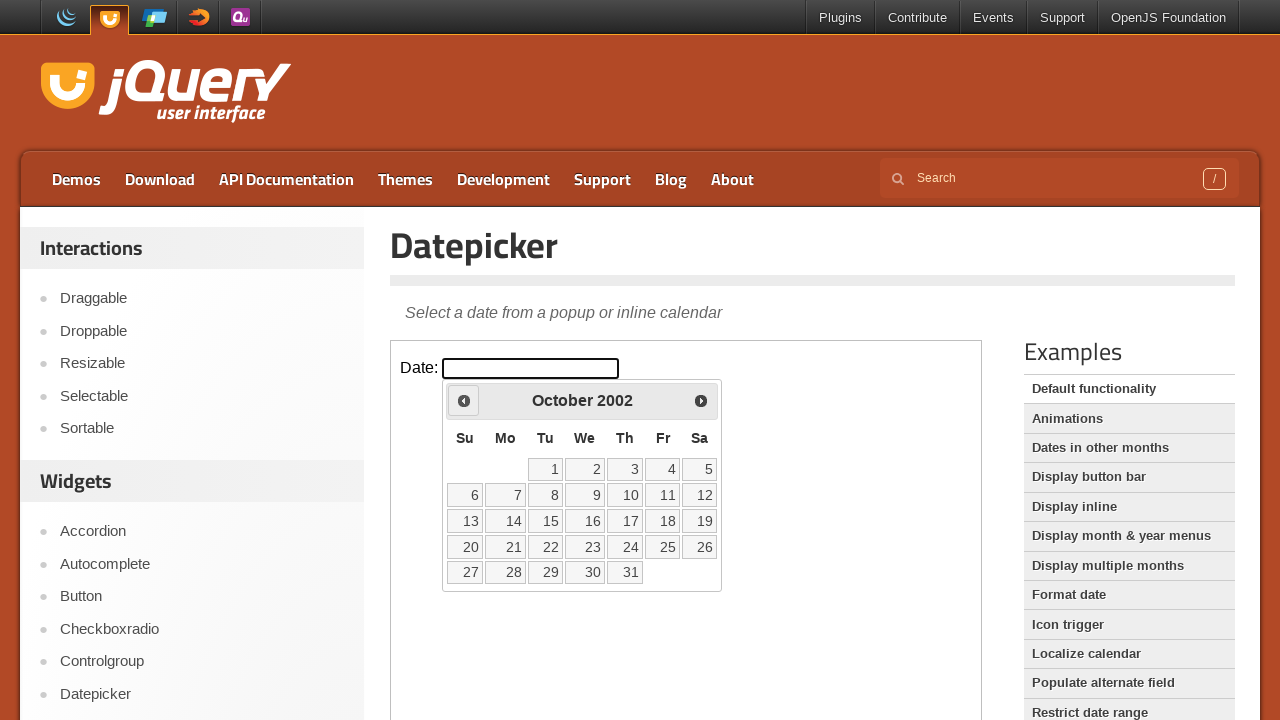

Retrieved updated year: 2002
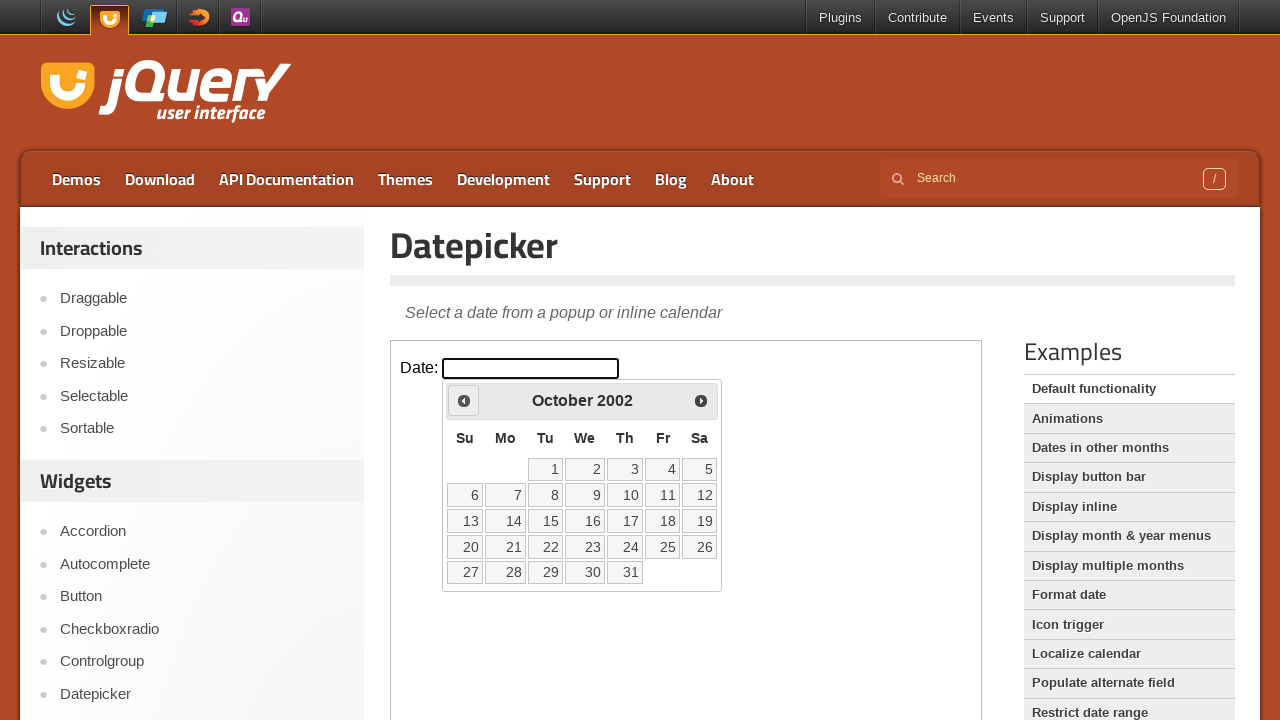

Clicked Previous button to navigate backwards from October 2002 at (464, 400) on iframe.demo-frame >> nth=0 >> internal:control=enter-frame >> span:has-text('Pre
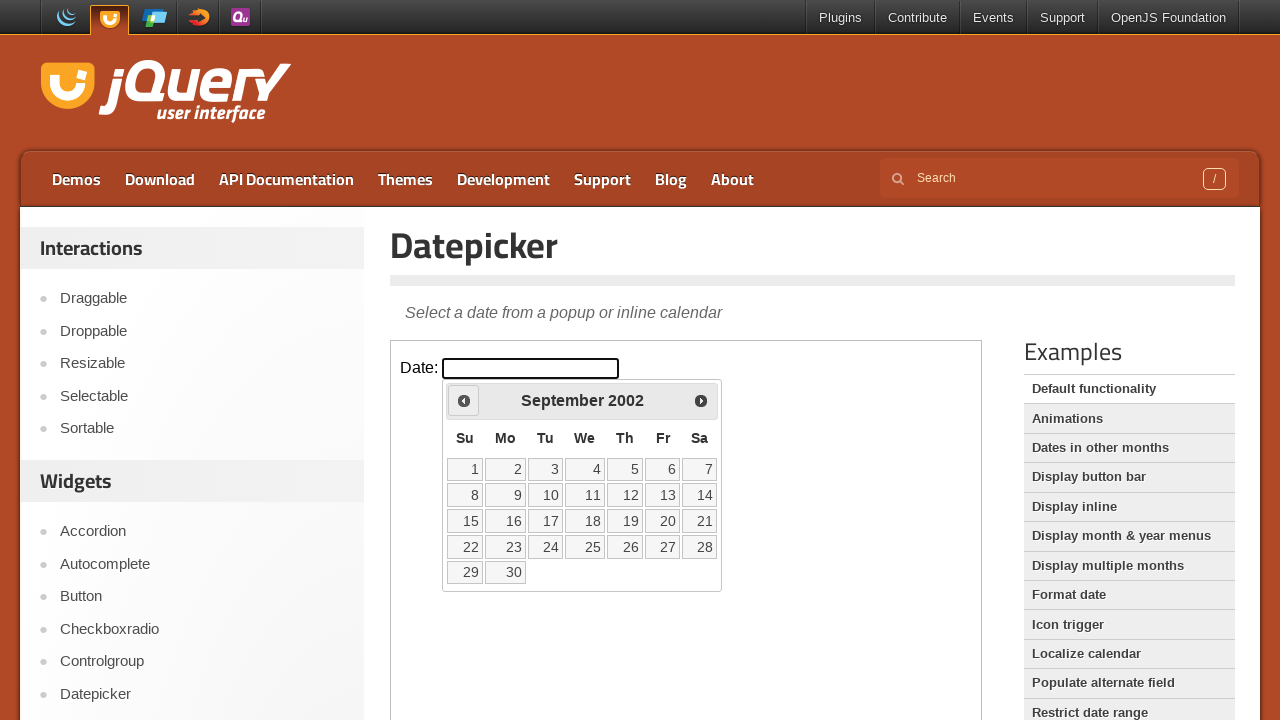

Retrieved updated month: September
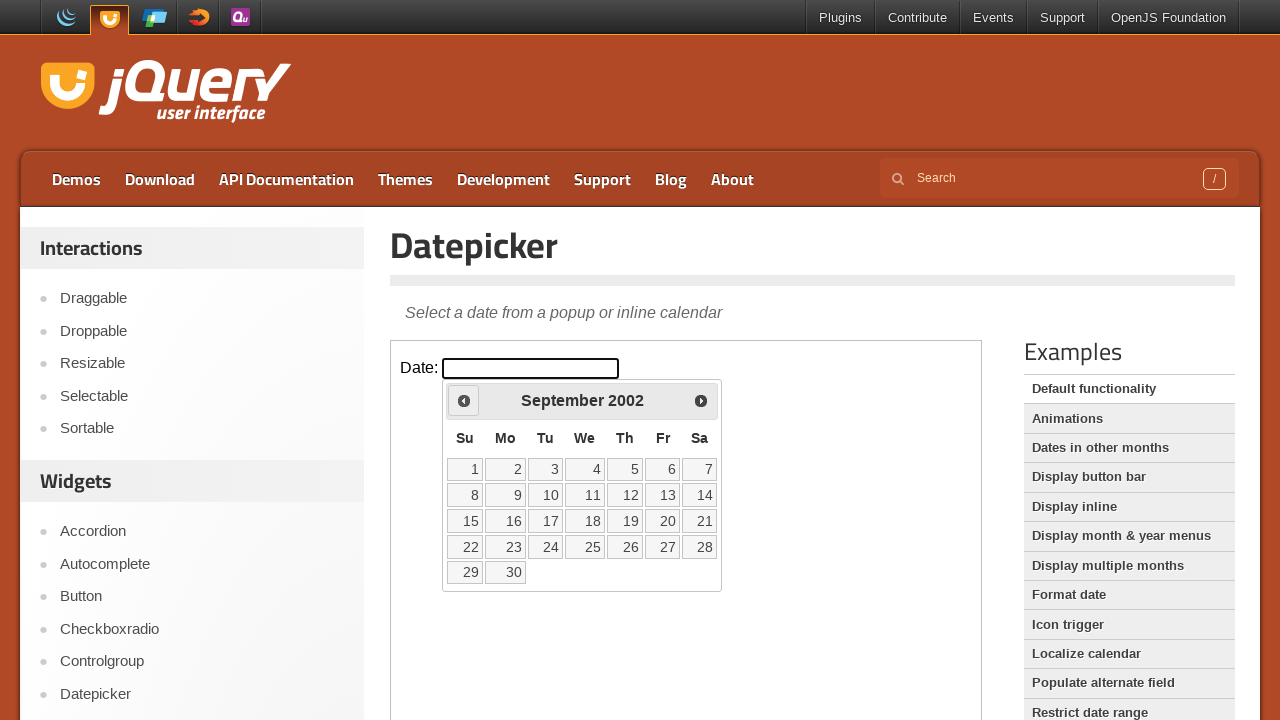

Retrieved updated year: 2002
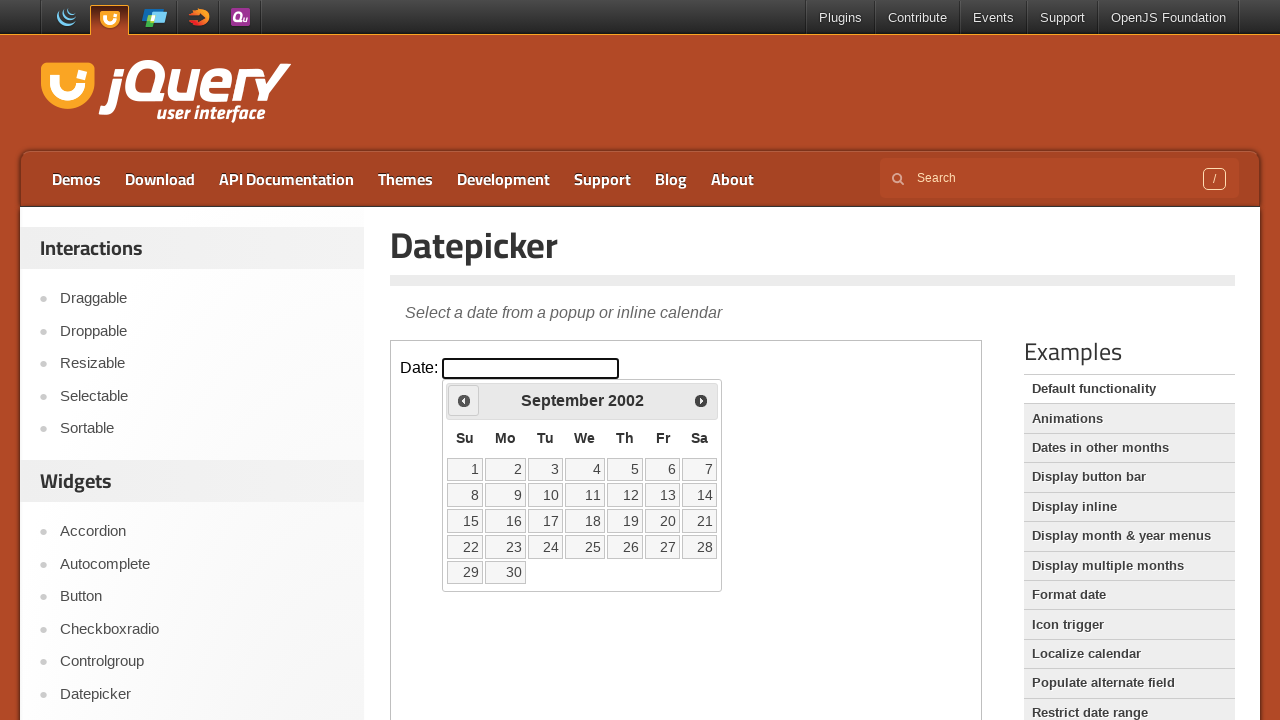

Clicked Previous button to navigate backwards from September 2002 at (464, 400) on iframe.demo-frame >> nth=0 >> internal:control=enter-frame >> span:has-text('Pre
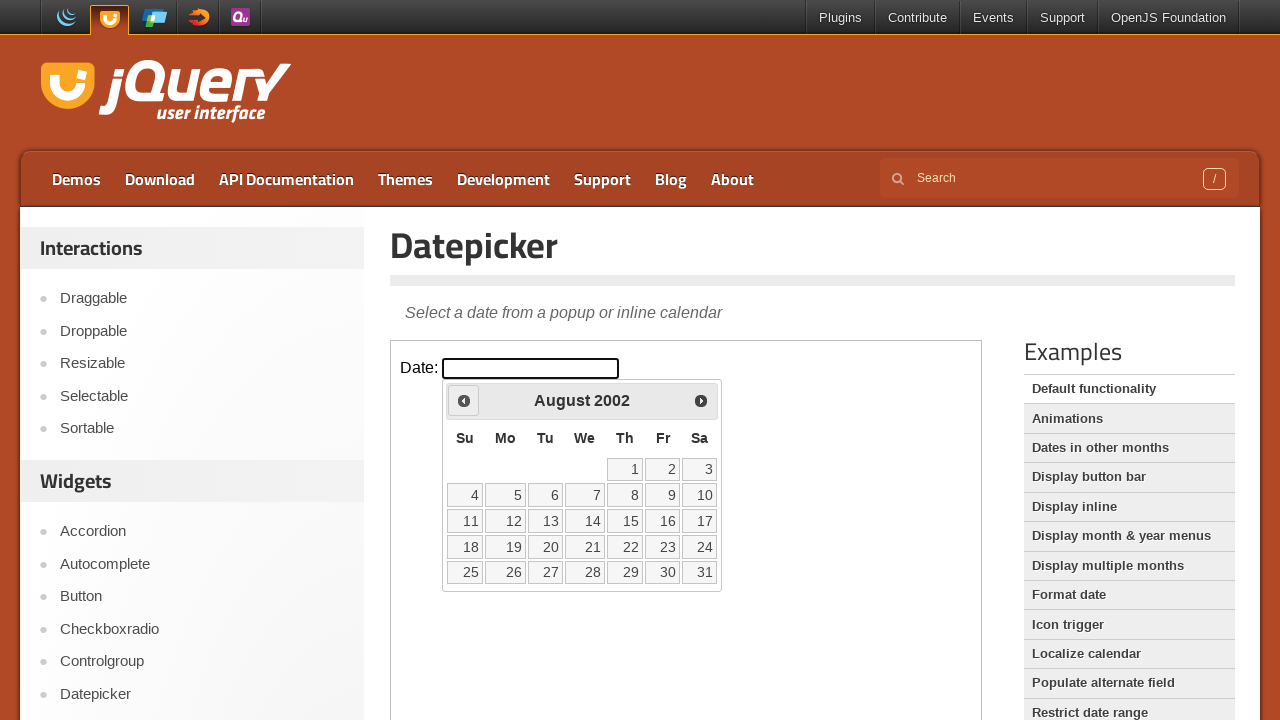

Retrieved updated month: August
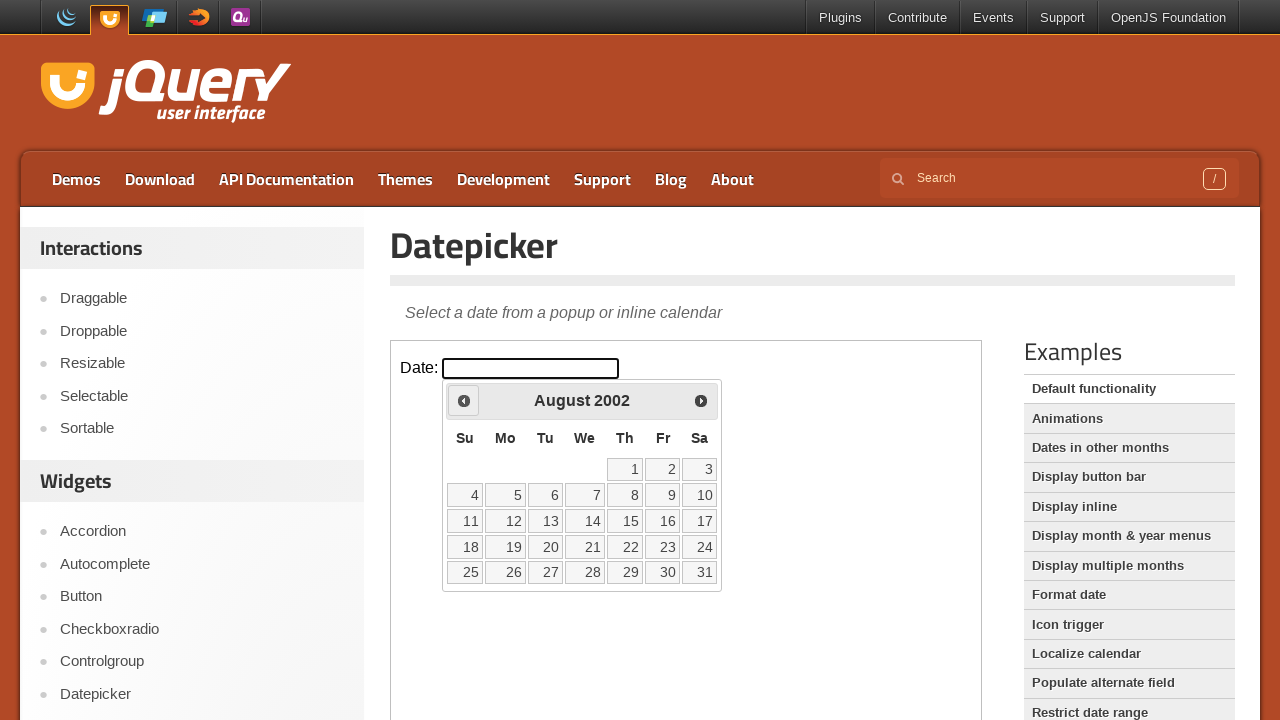

Retrieved updated year: 2002
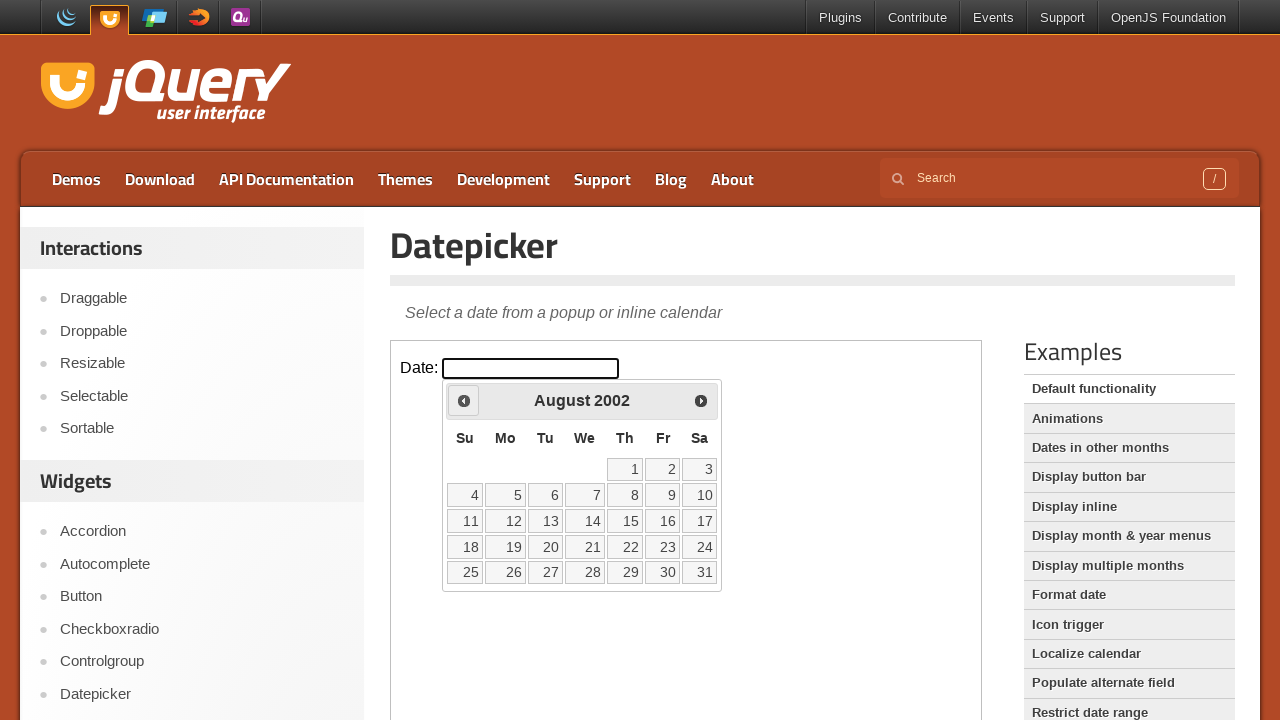

Clicked Previous button to navigate backwards from August 2002 at (464, 400) on iframe.demo-frame >> nth=0 >> internal:control=enter-frame >> span:has-text('Pre
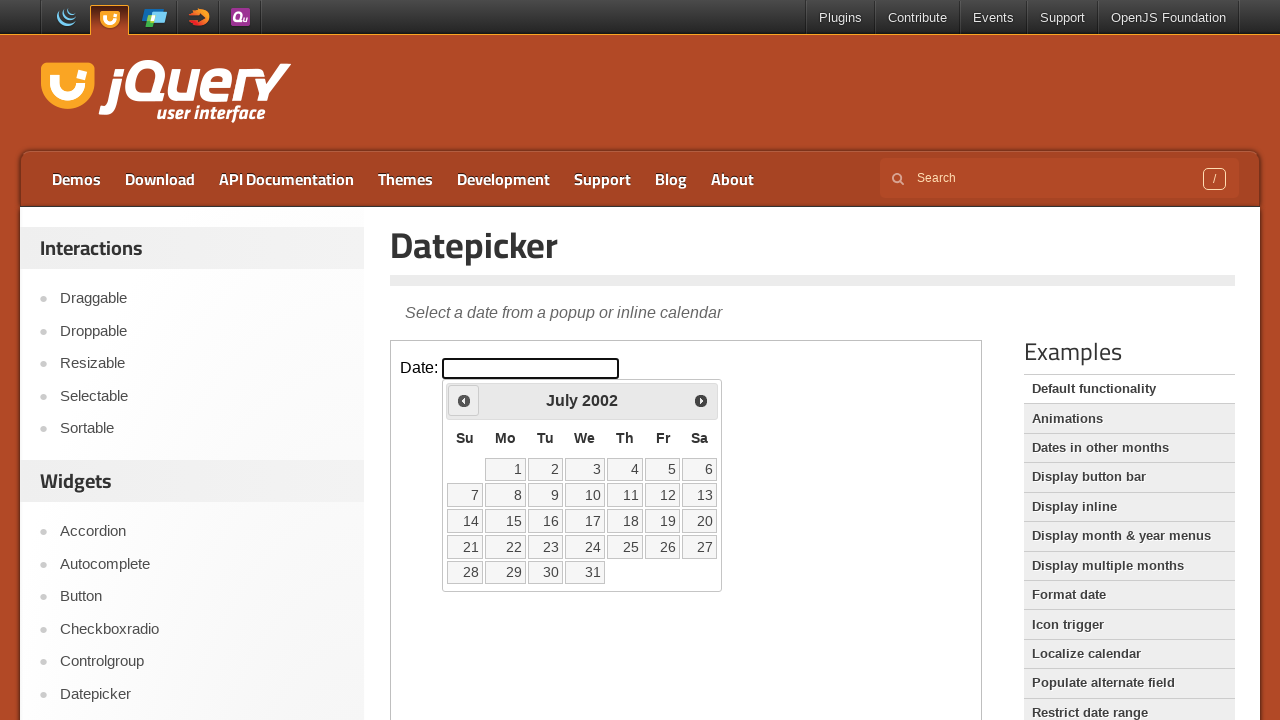

Retrieved updated month: July
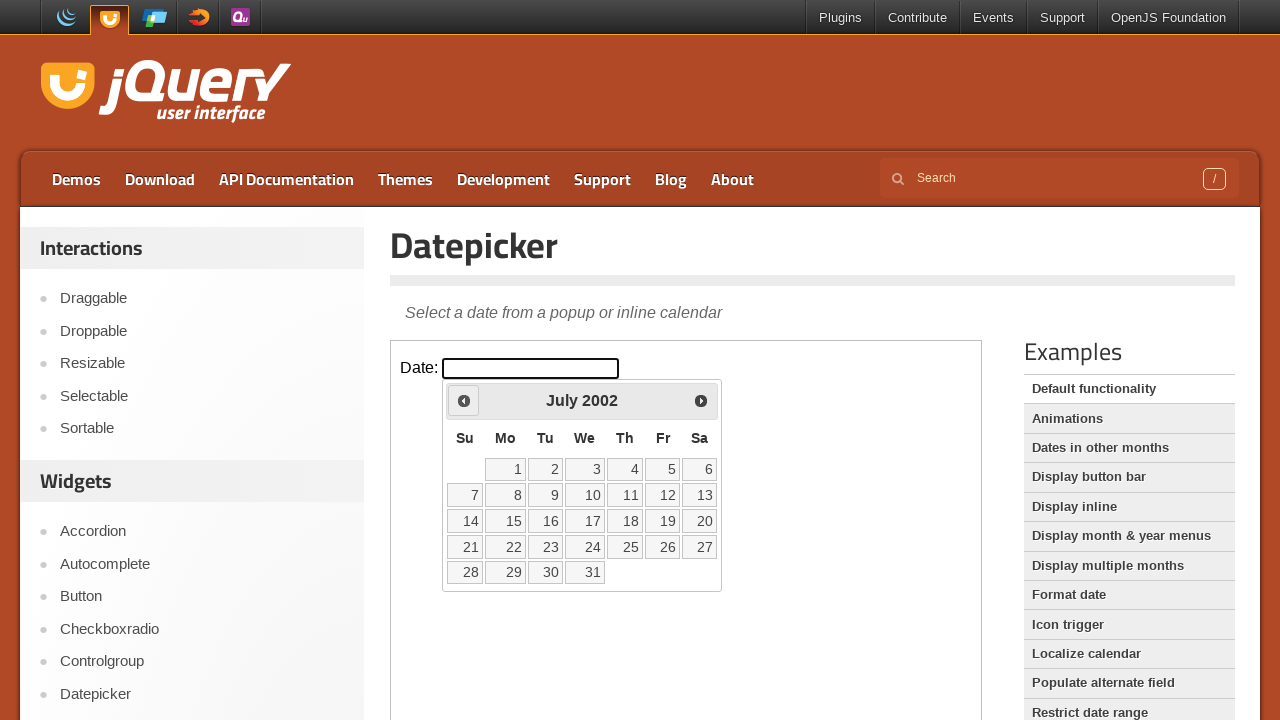

Retrieved updated year: 2002
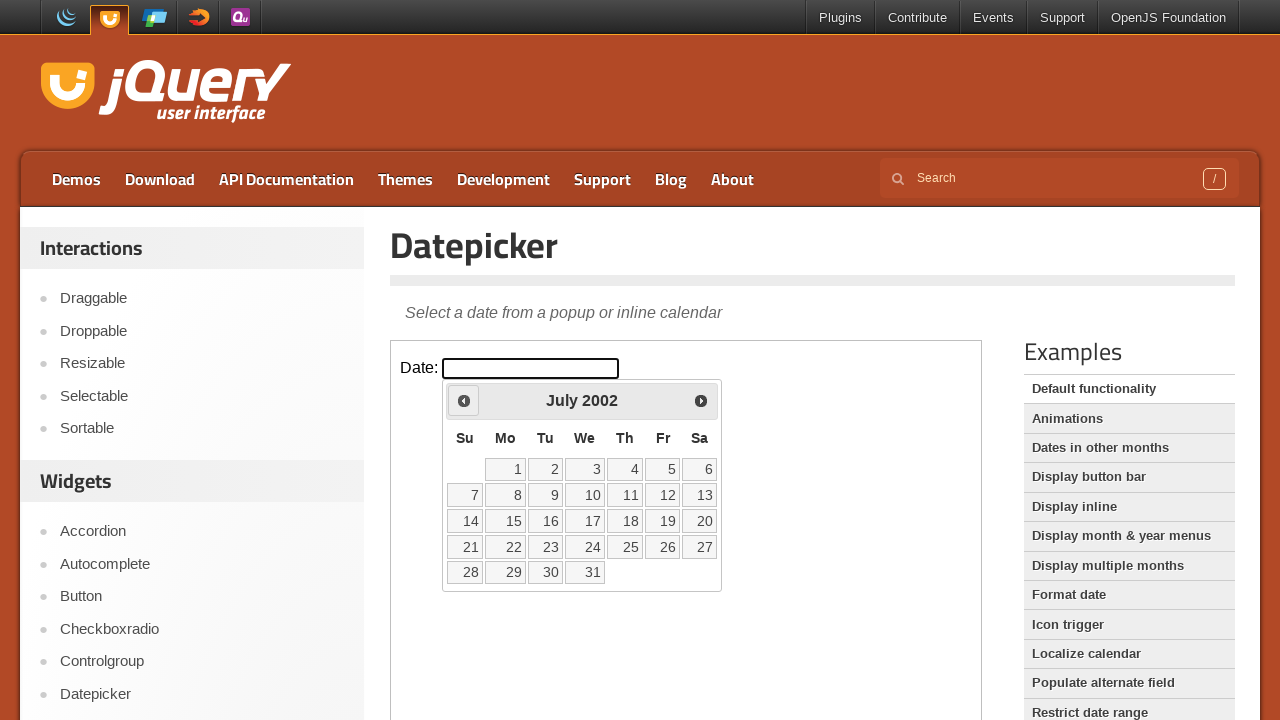

Clicked Previous button to navigate backwards from July 2002 at (464, 400) on iframe.demo-frame >> nth=0 >> internal:control=enter-frame >> span:has-text('Pre
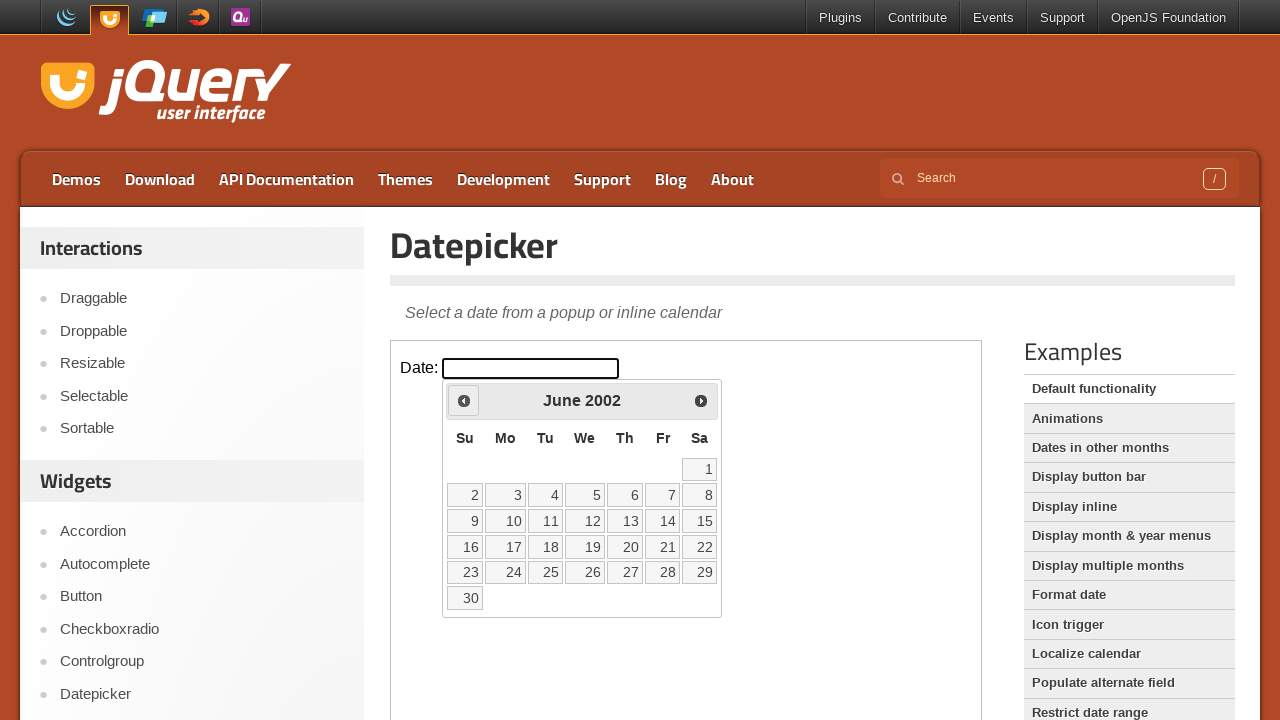

Retrieved updated month: June
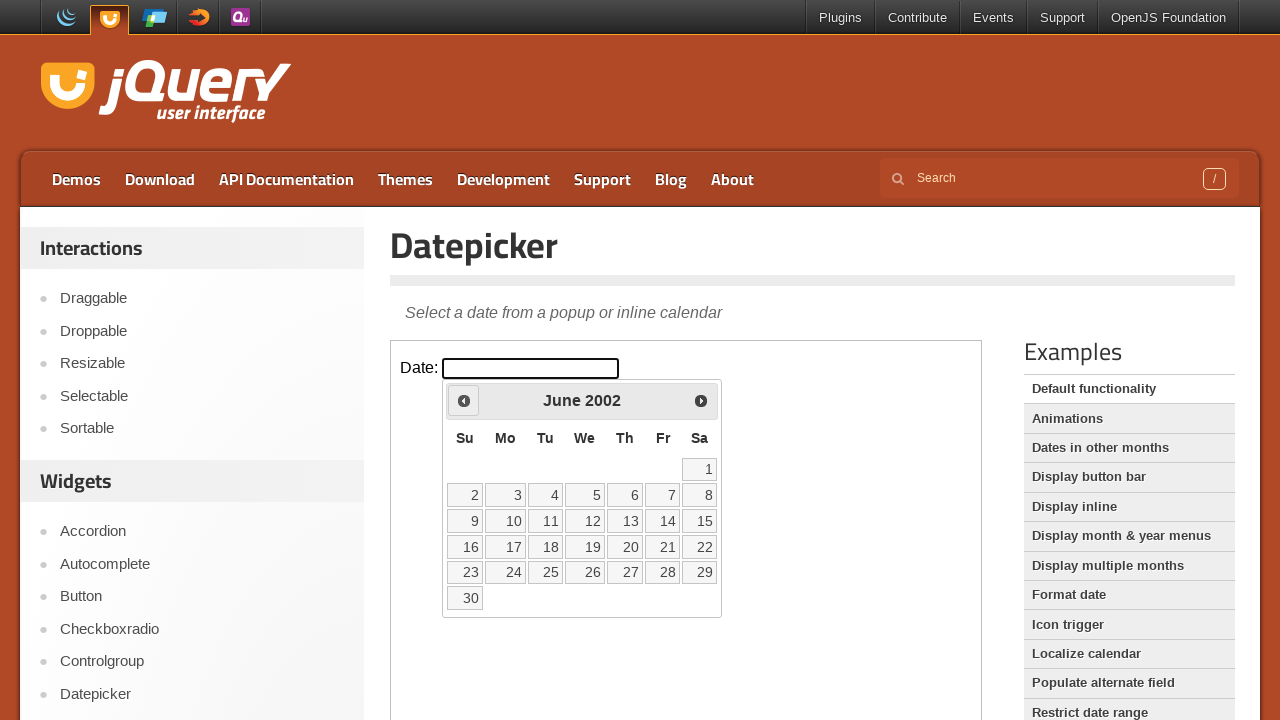

Retrieved updated year: 2002
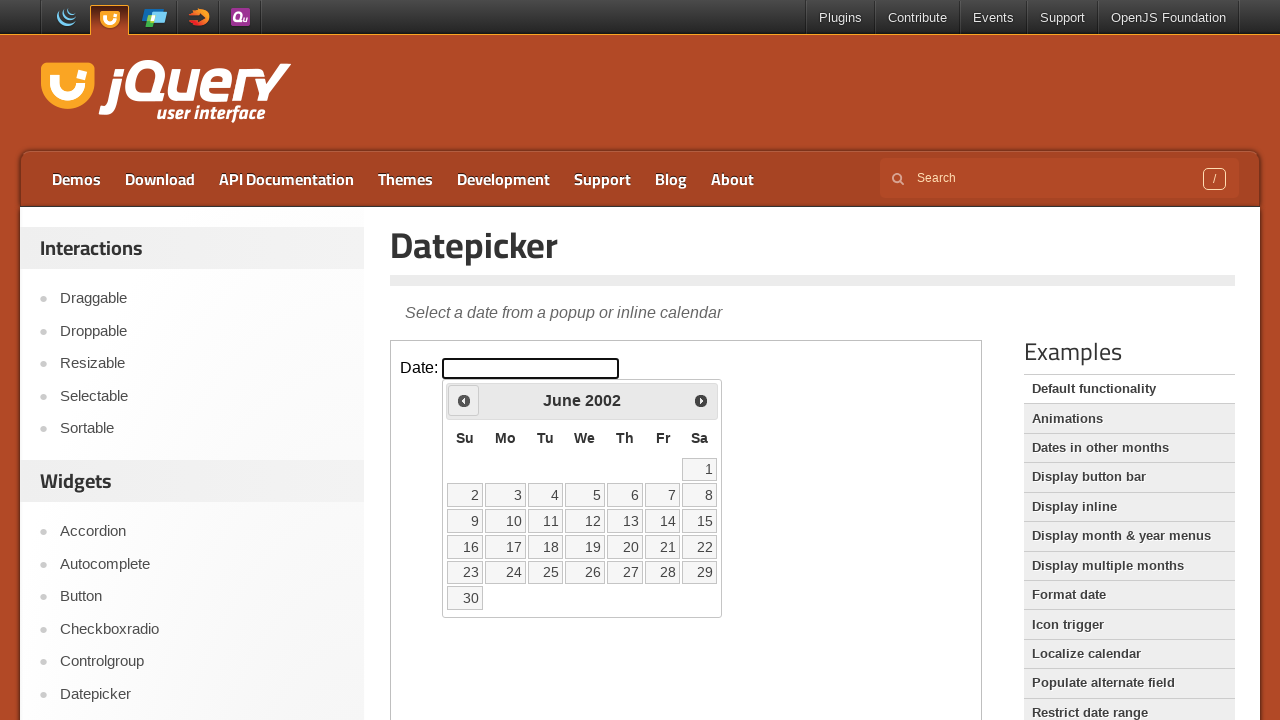

Clicked Previous button to navigate backwards from June 2002 at (464, 400) on iframe.demo-frame >> nth=0 >> internal:control=enter-frame >> span:has-text('Pre
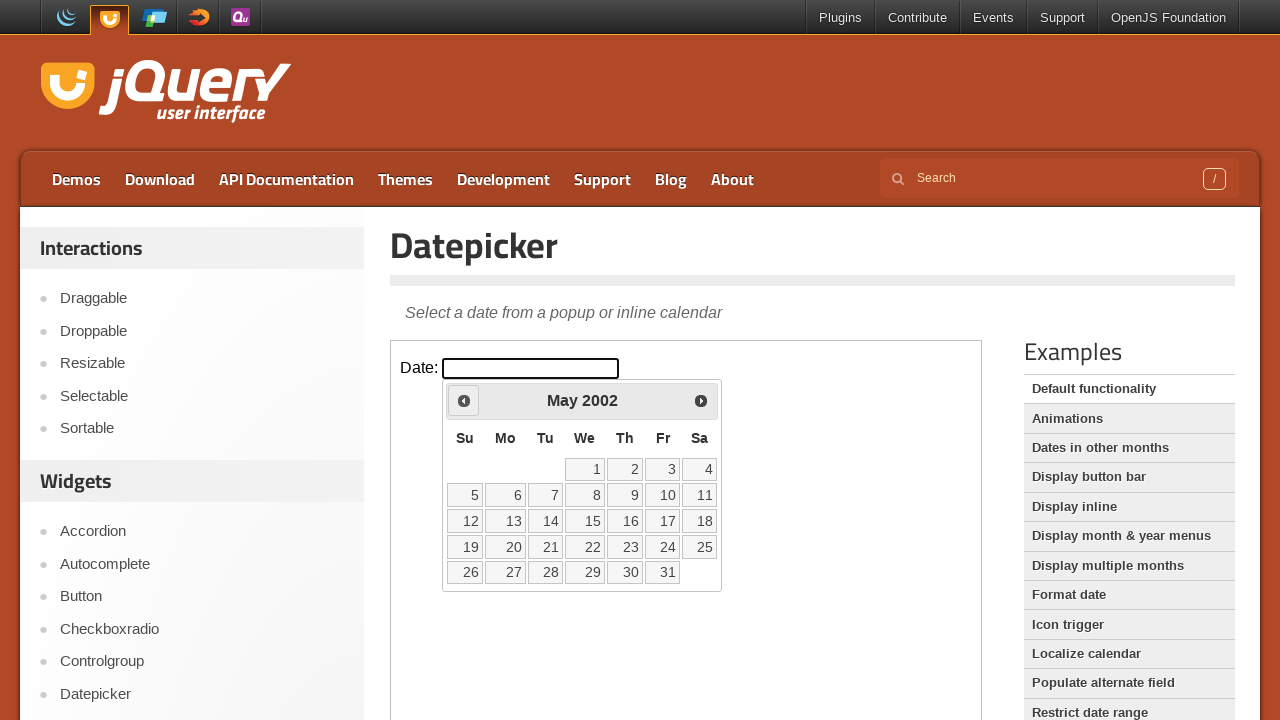

Retrieved updated month: May
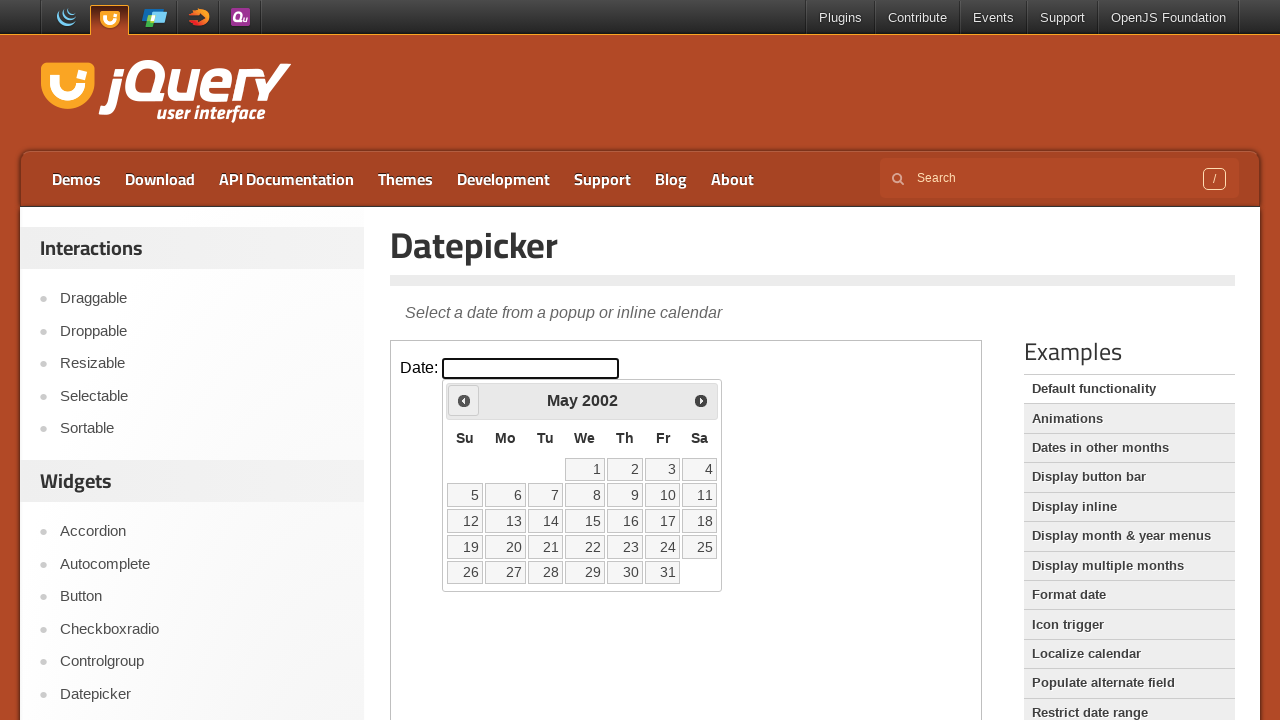

Retrieved updated year: 2002
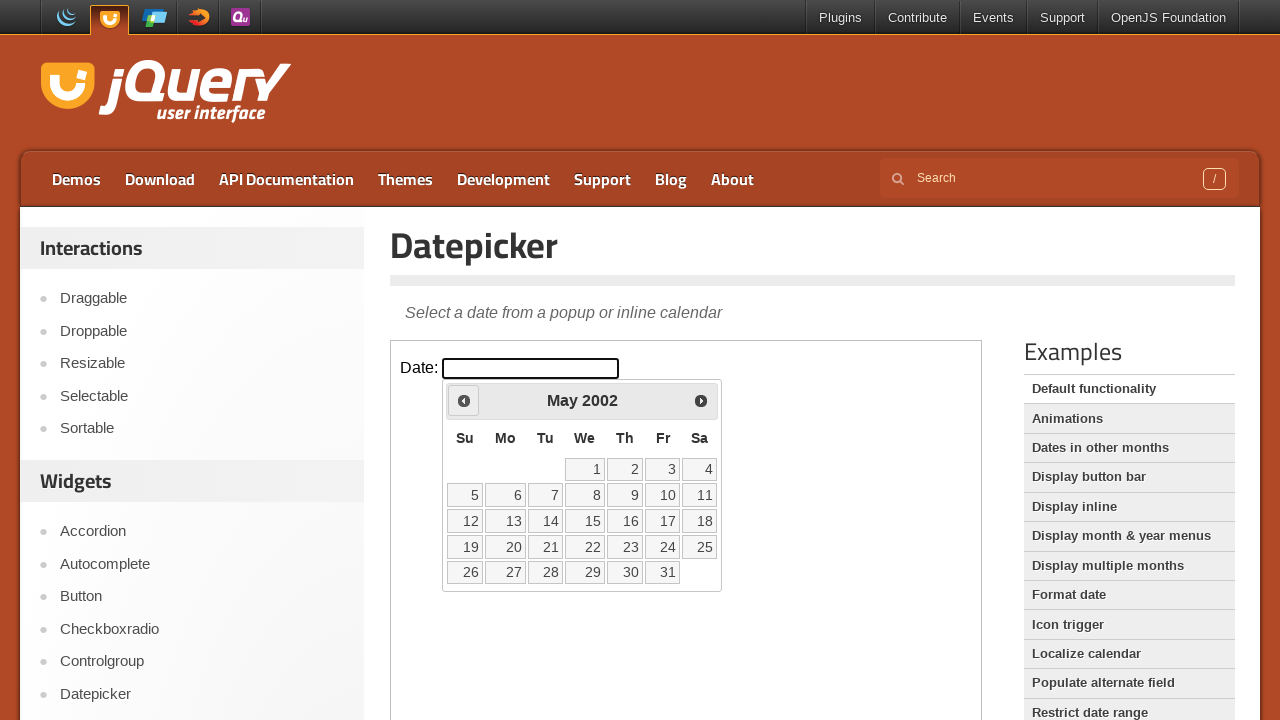

Clicked Previous button to navigate backwards from May 2002 at (464, 400) on iframe.demo-frame >> nth=0 >> internal:control=enter-frame >> span:has-text('Pre
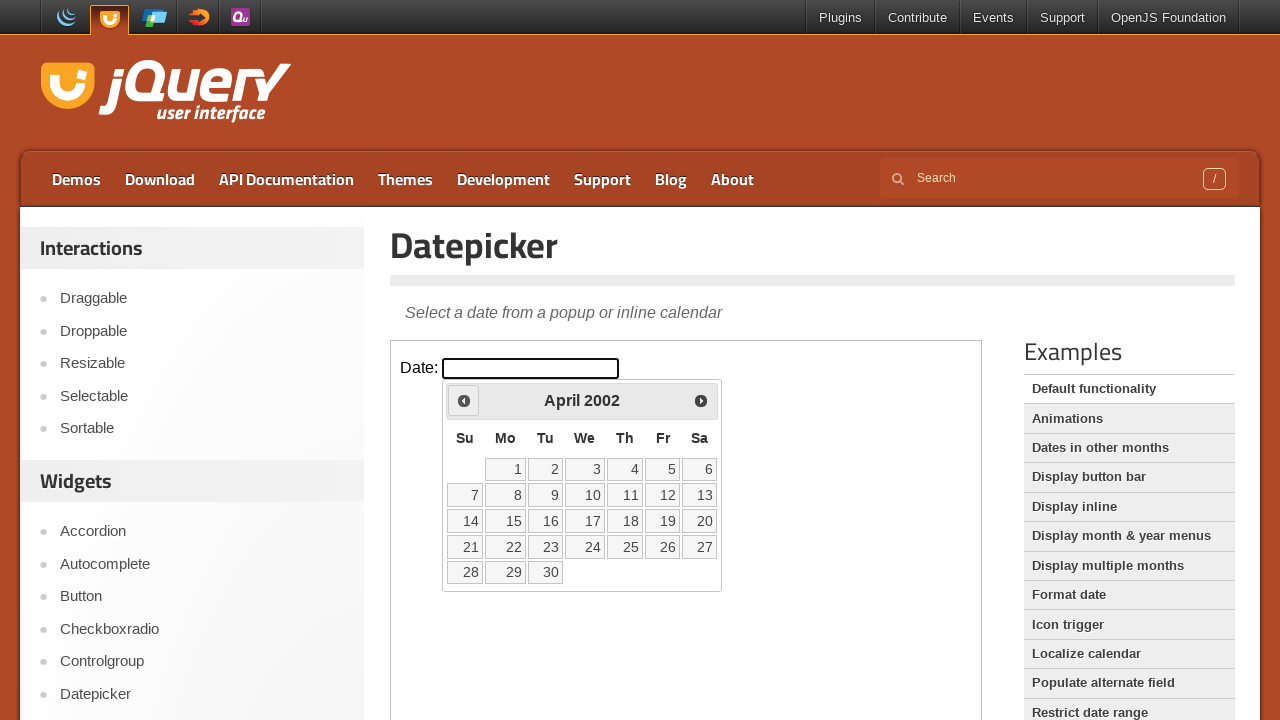

Retrieved updated month: April
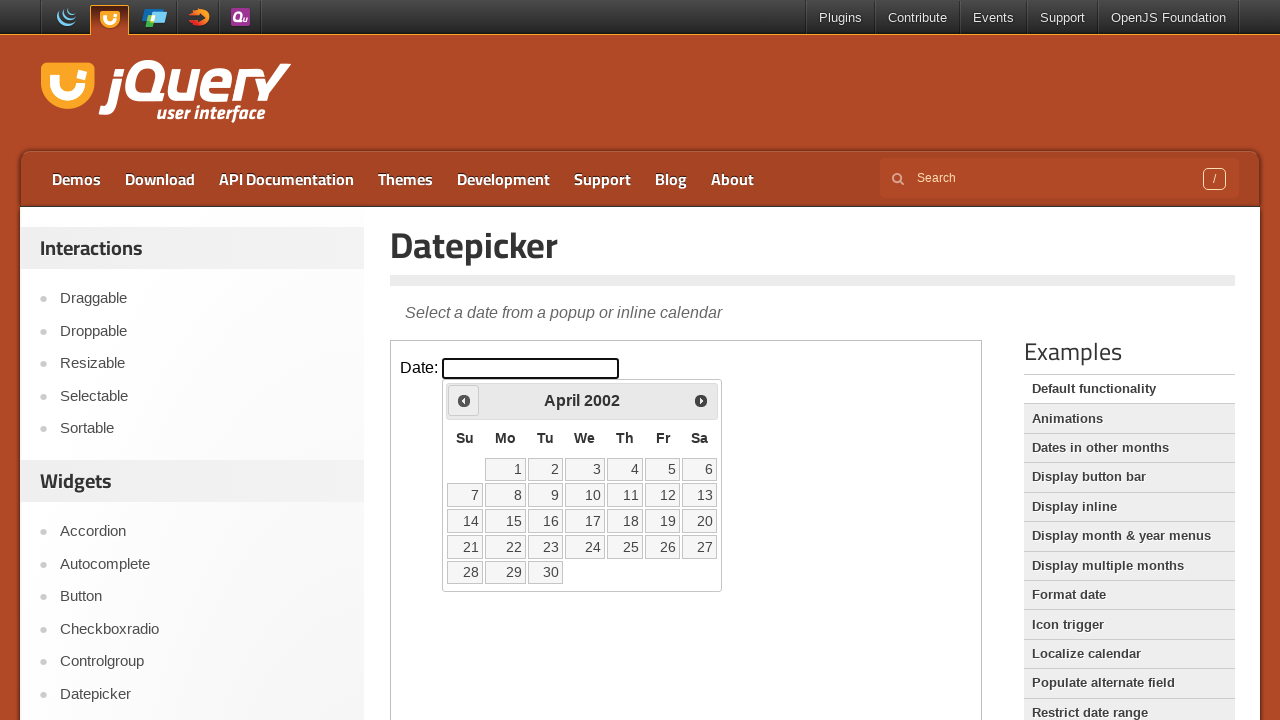

Retrieved updated year: 2002
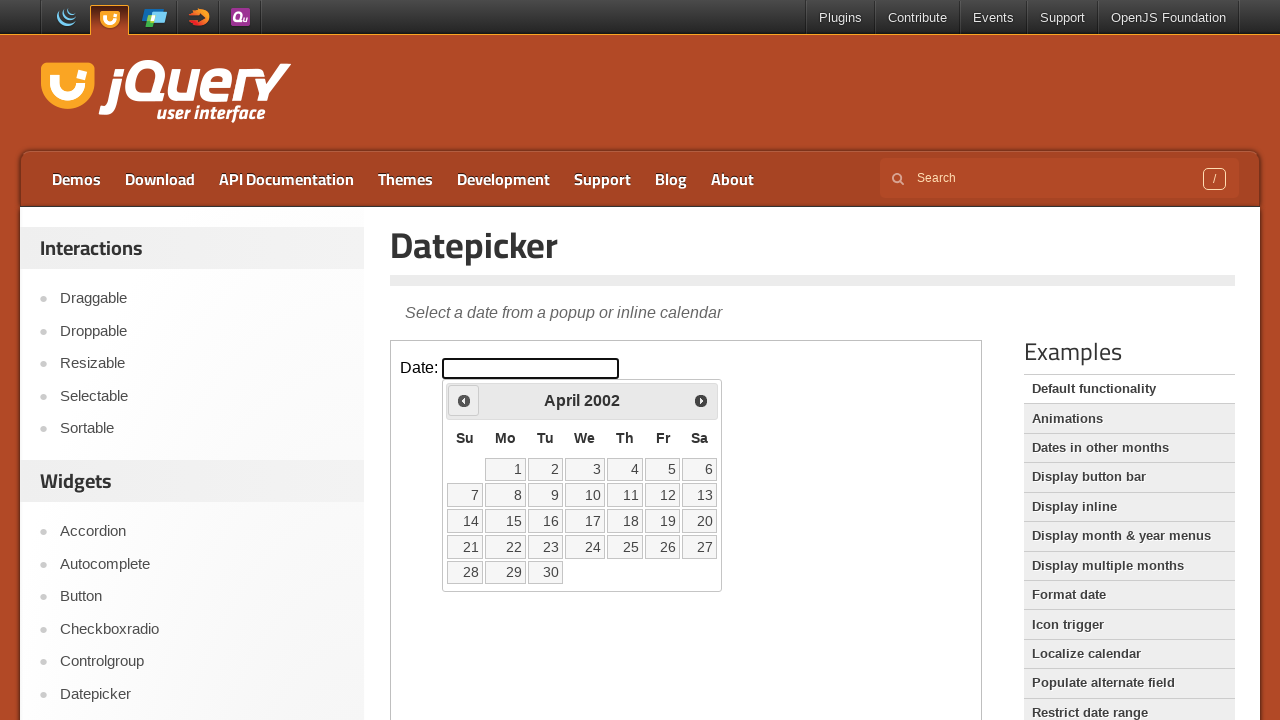

Clicked Previous button to navigate backwards from April 2002 at (464, 400) on iframe.demo-frame >> nth=0 >> internal:control=enter-frame >> span:has-text('Pre
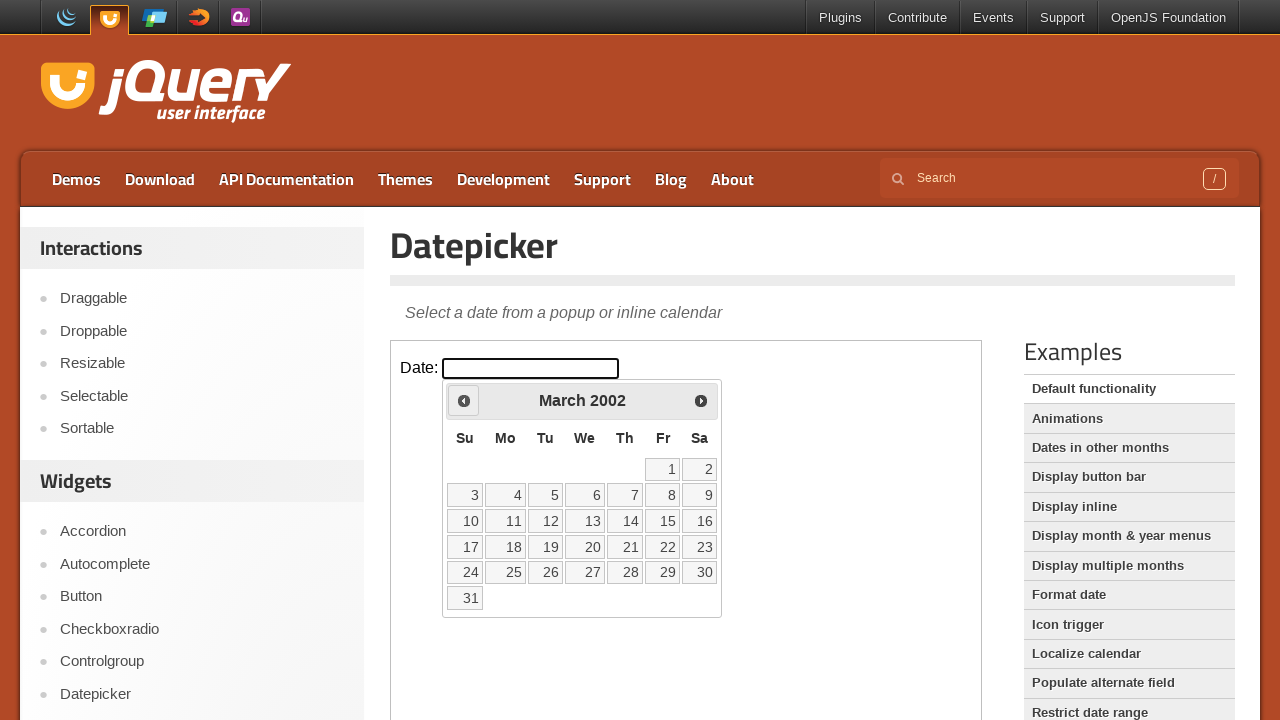

Retrieved updated month: March
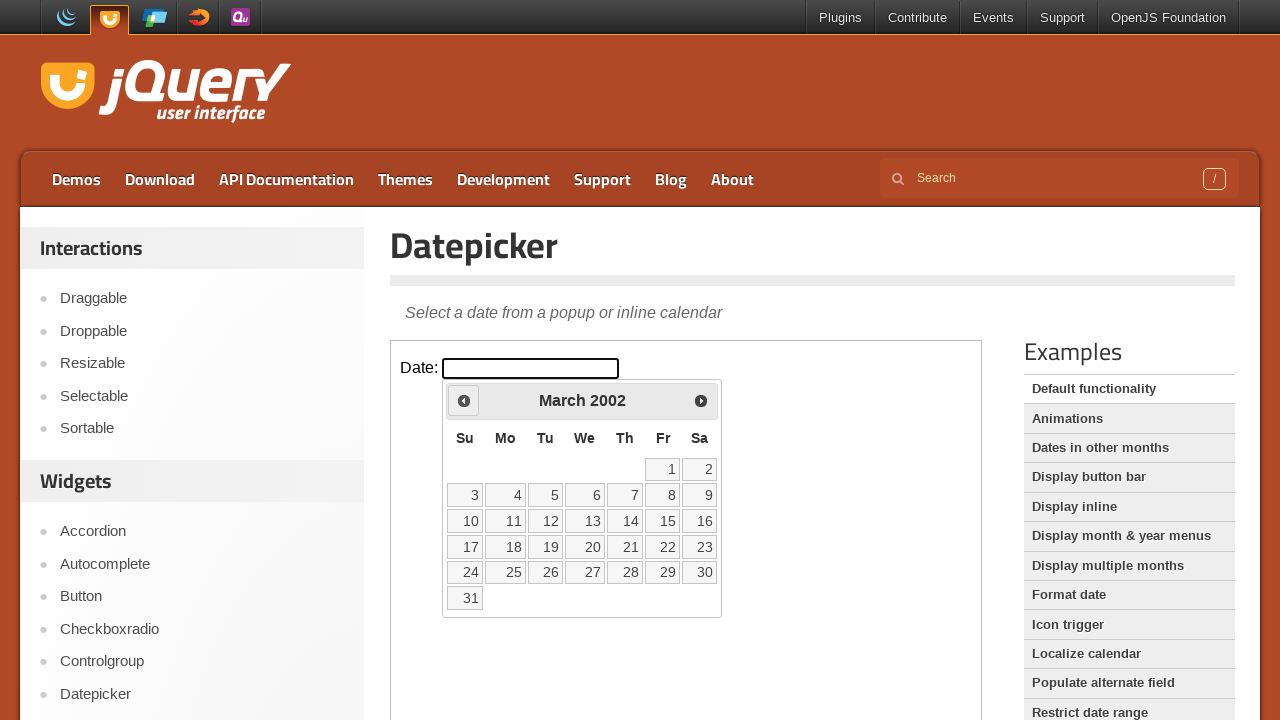

Retrieved updated year: 2002
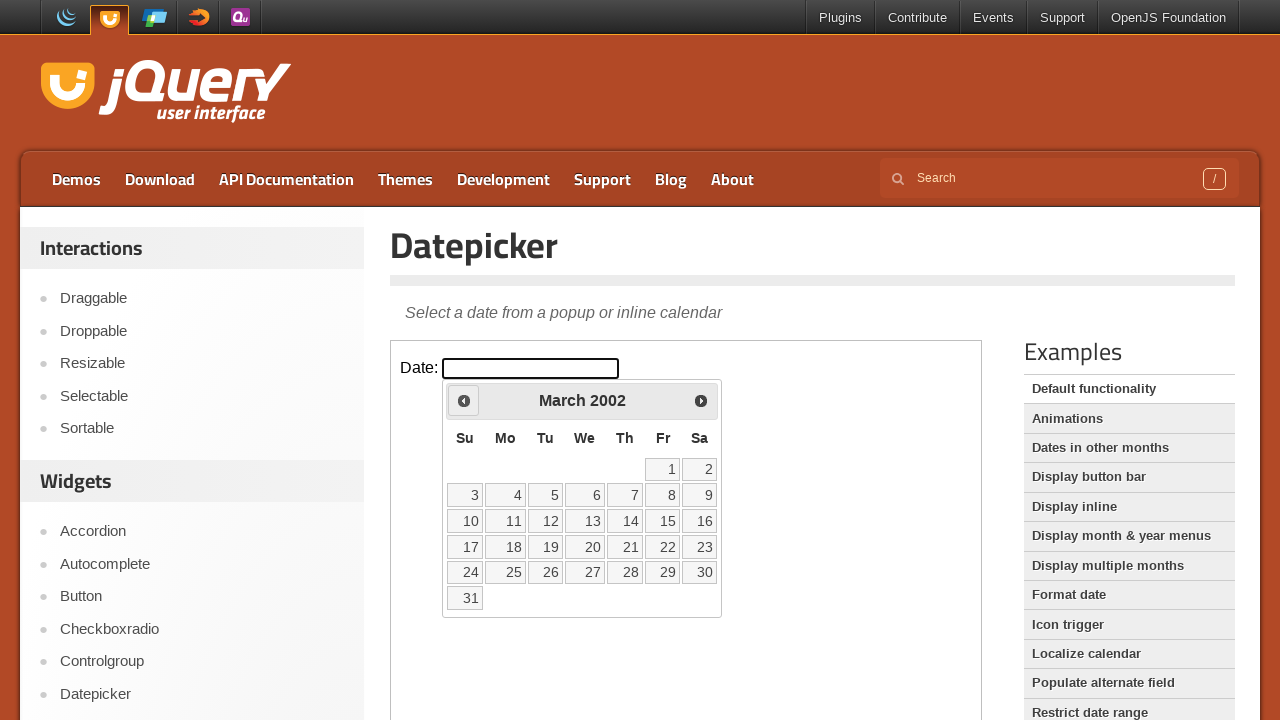

Clicked Previous button to navigate backwards from March 2002 at (464, 400) on iframe.demo-frame >> nth=0 >> internal:control=enter-frame >> span:has-text('Pre
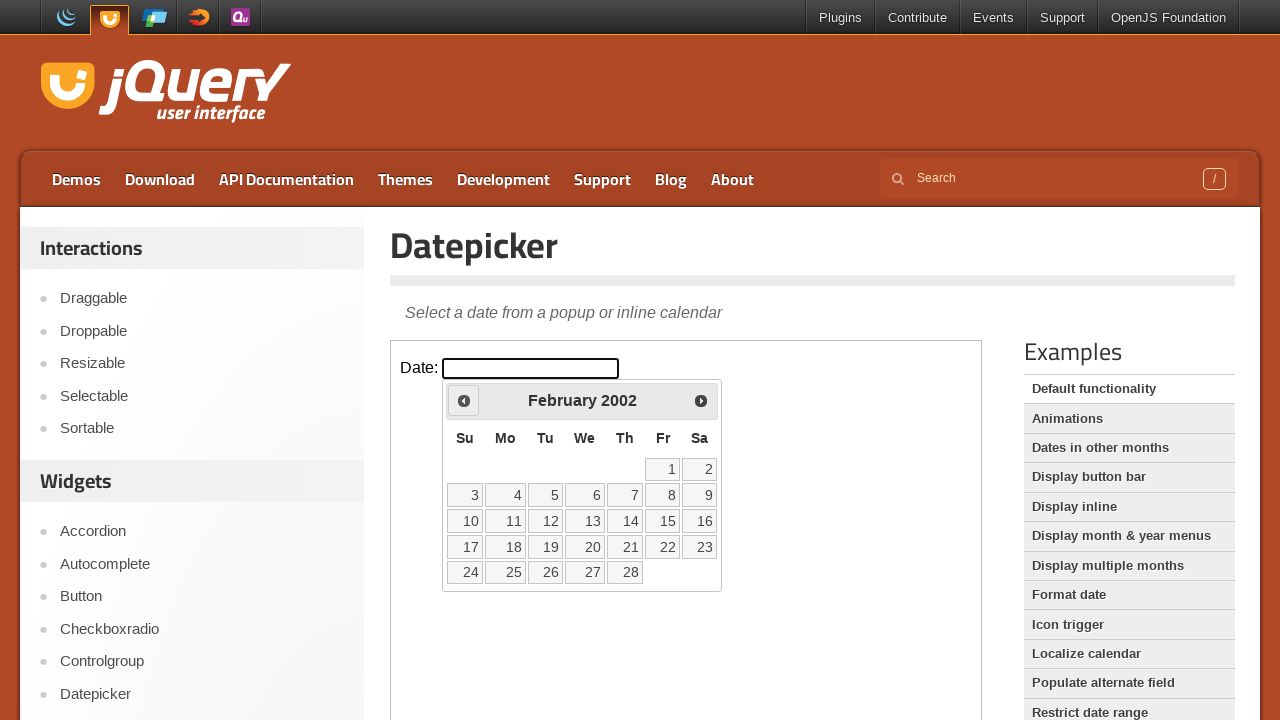

Retrieved updated month: February
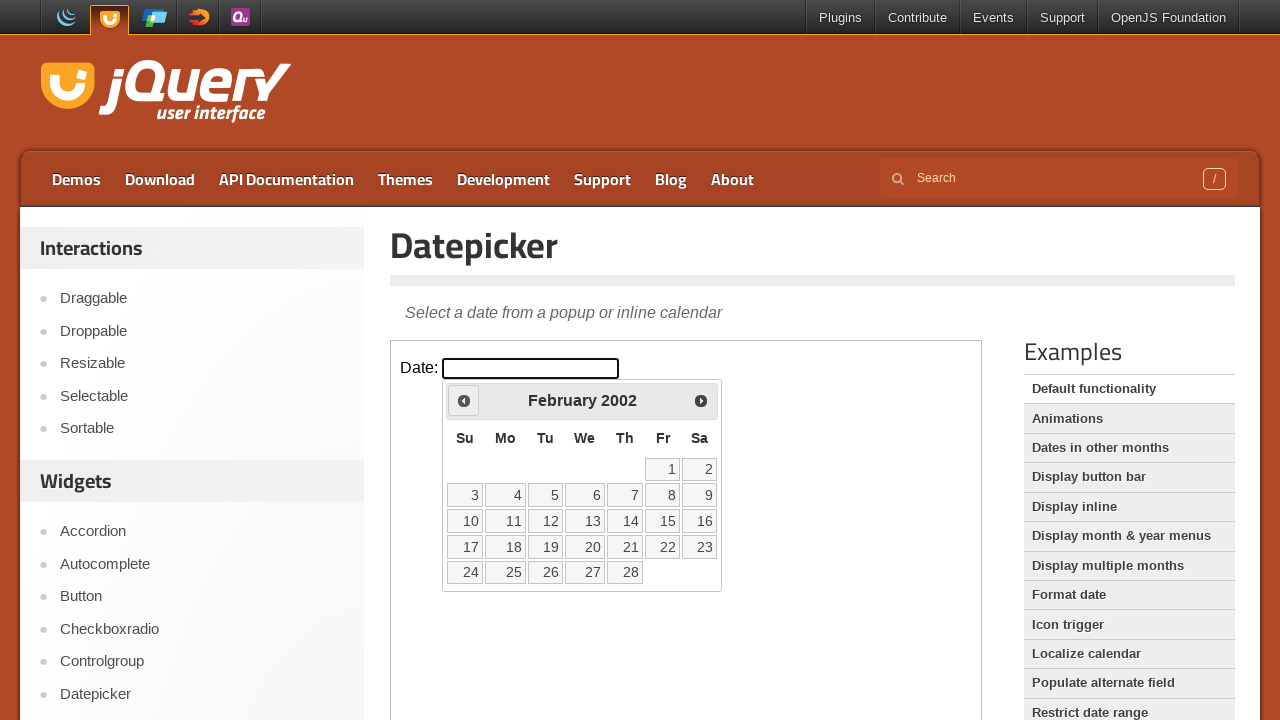

Retrieved updated year: 2002
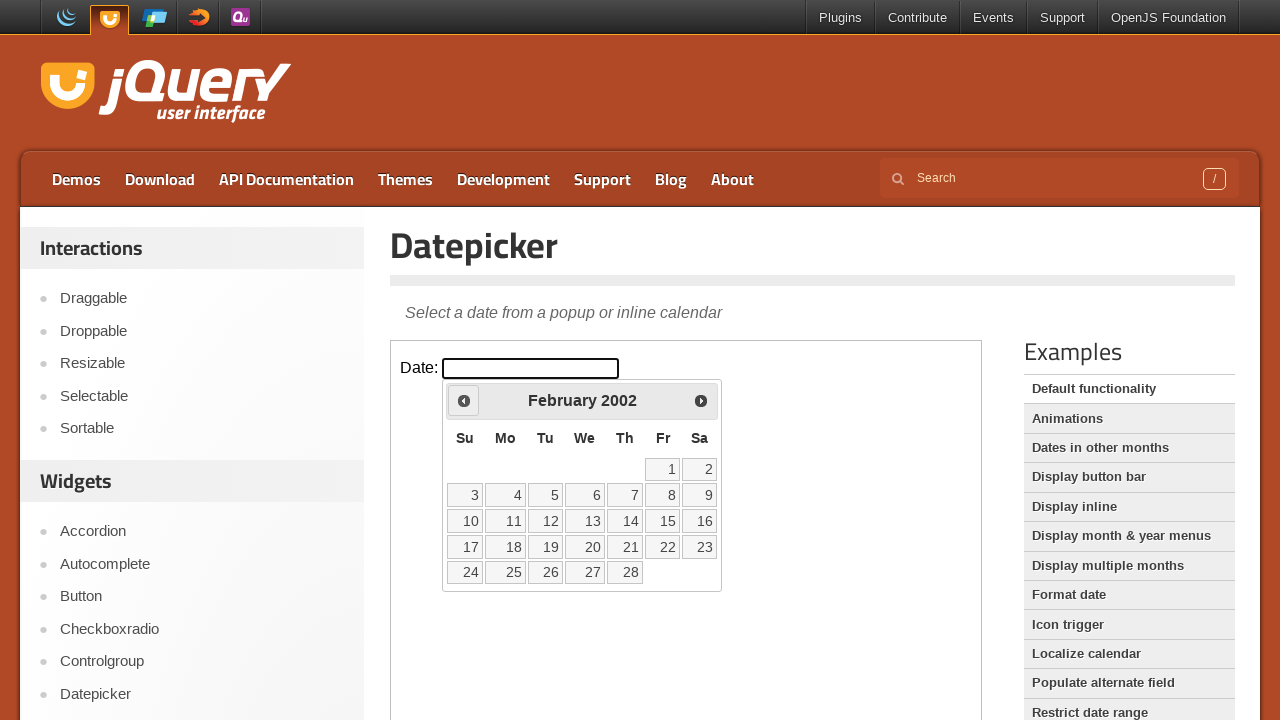

Clicked Previous button to navigate backwards from February 2002 at (464, 400) on iframe.demo-frame >> nth=0 >> internal:control=enter-frame >> span:has-text('Pre
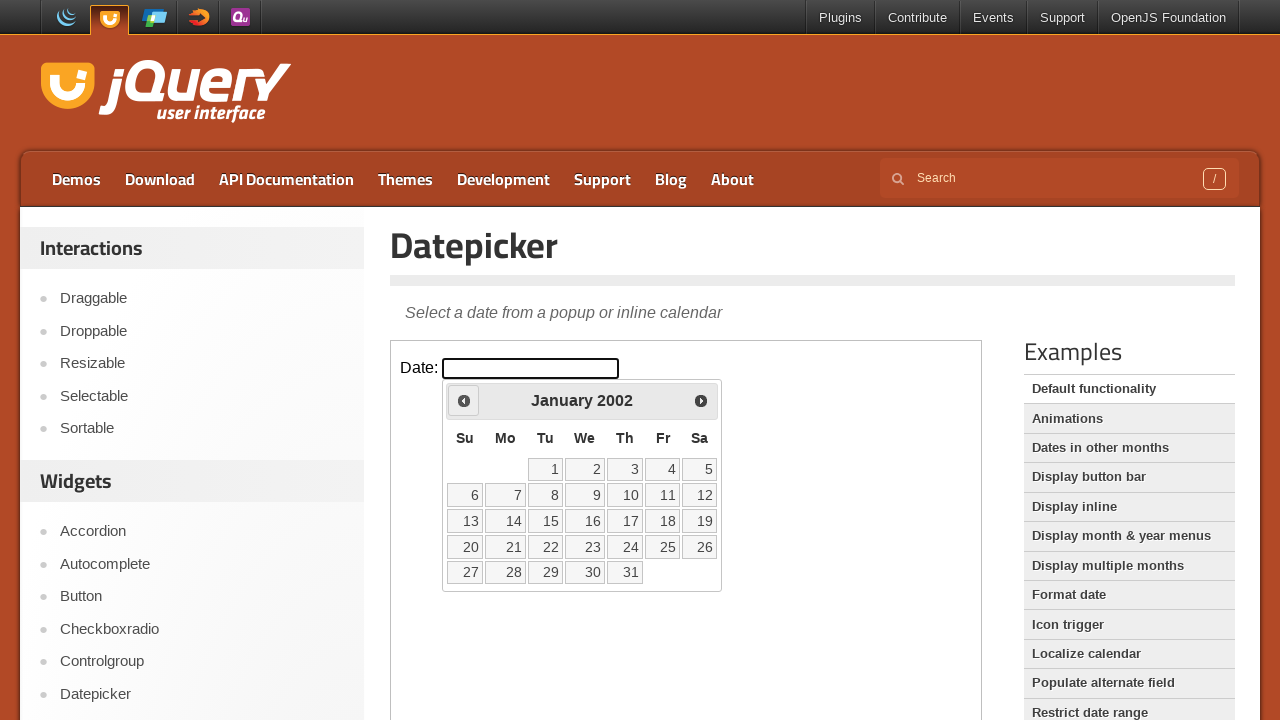

Retrieved updated month: January
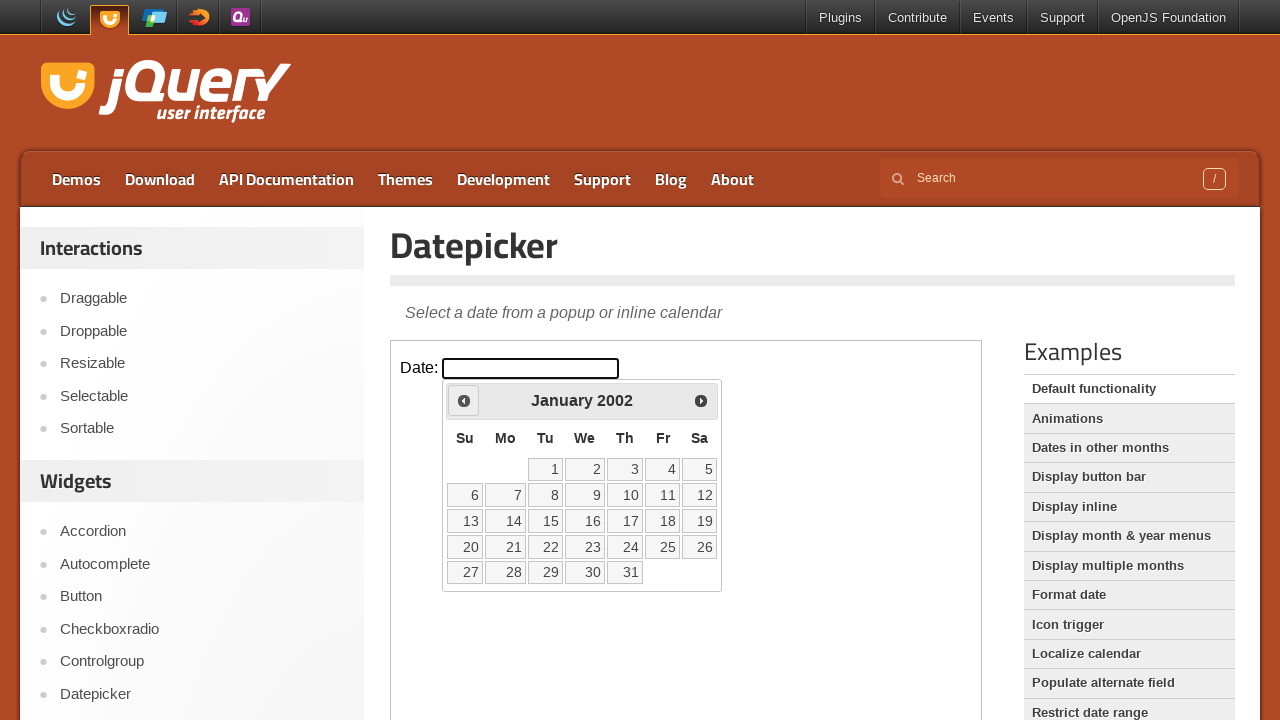

Retrieved updated year: 2002
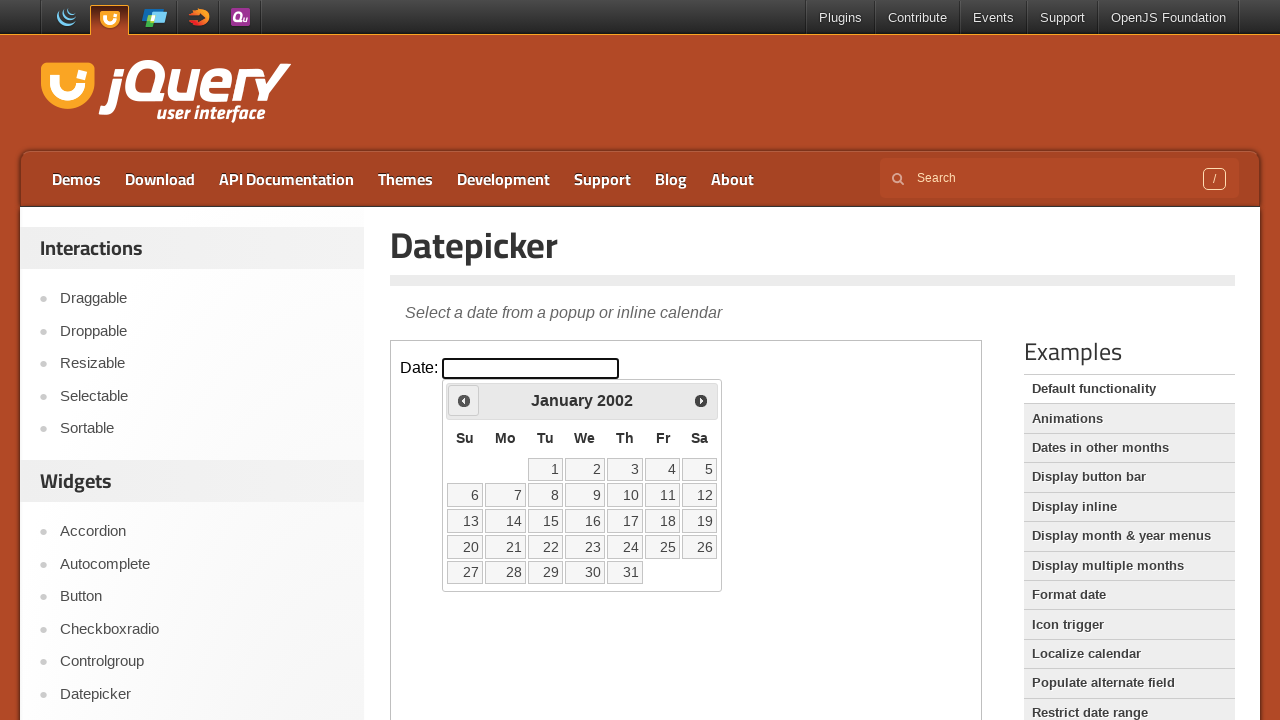

Clicked Previous button to navigate backwards from January 2002 at (464, 400) on iframe.demo-frame >> nth=0 >> internal:control=enter-frame >> span:has-text('Pre
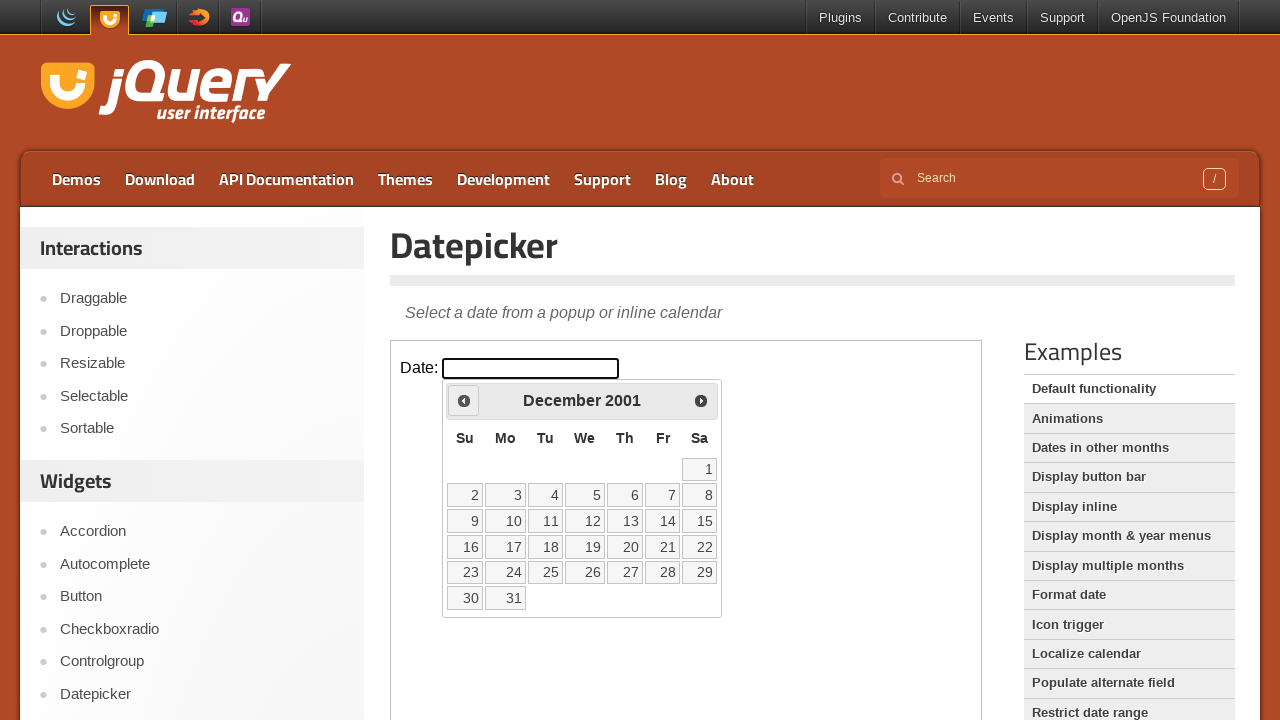

Retrieved updated month: December
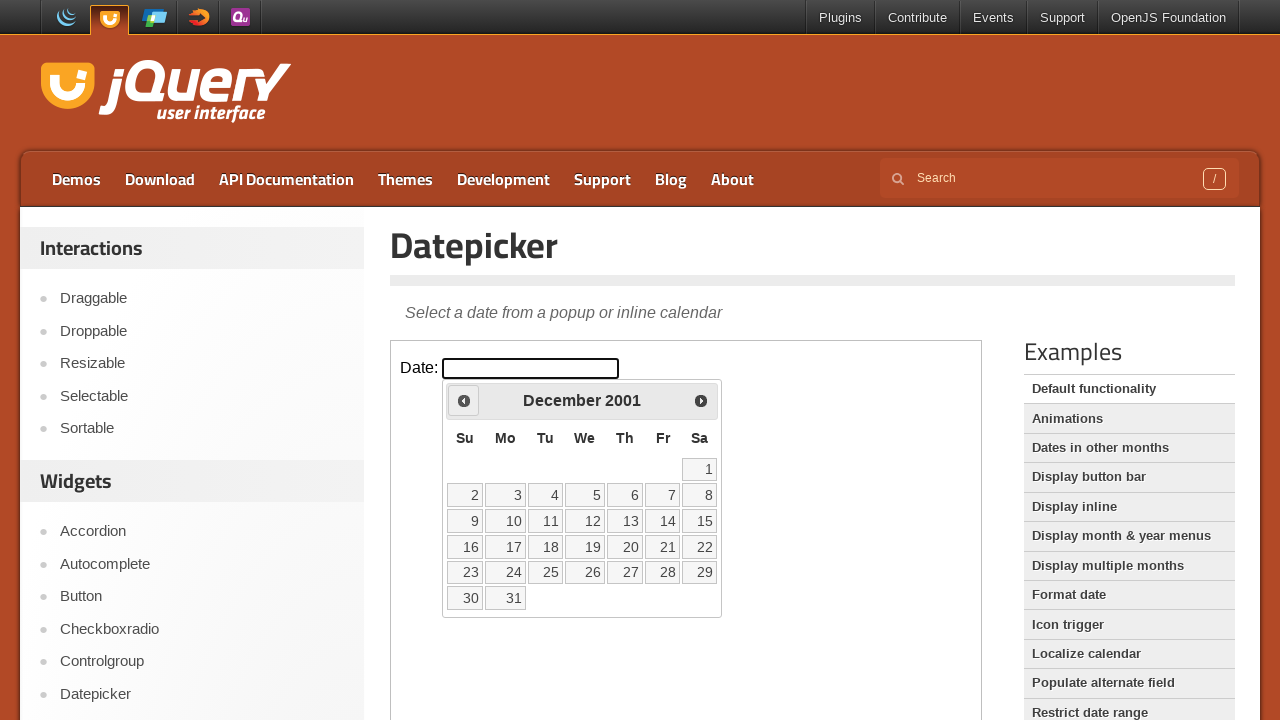

Retrieved updated year: 2001
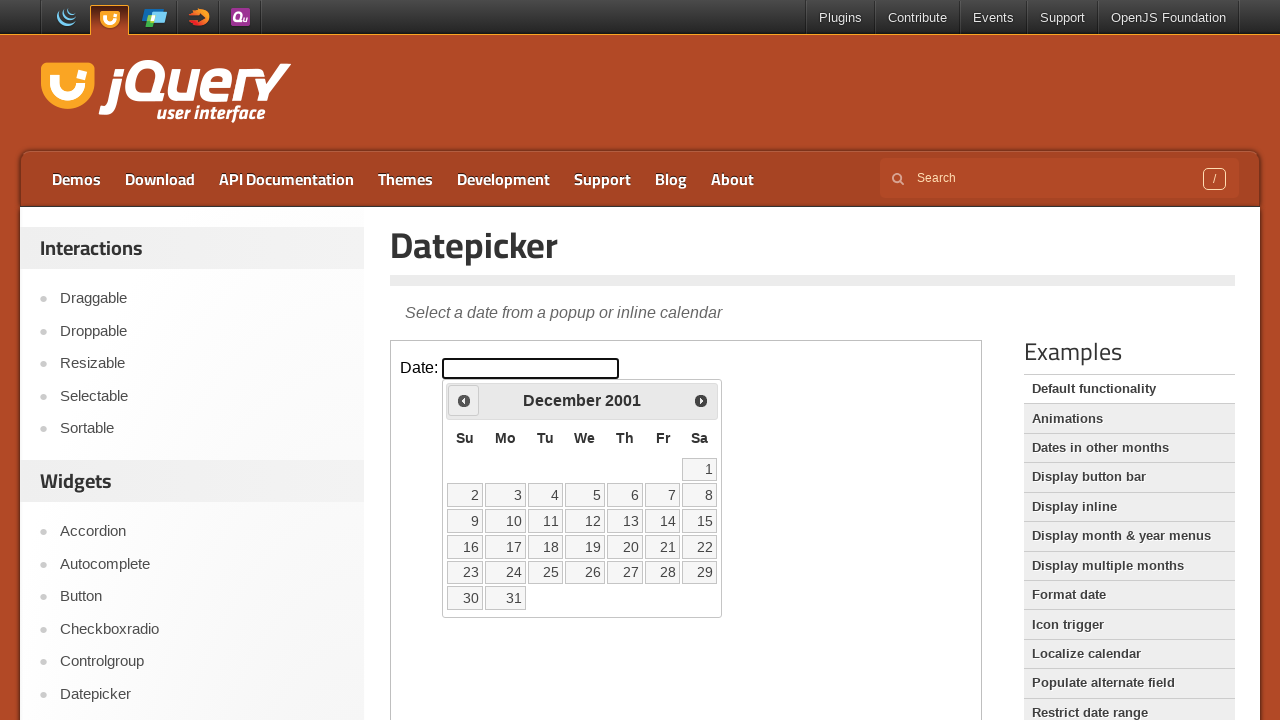

Clicked Previous button to navigate backwards from December 2001 at (464, 400) on iframe.demo-frame >> nth=0 >> internal:control=enter-frame >> span:has-text('Pre
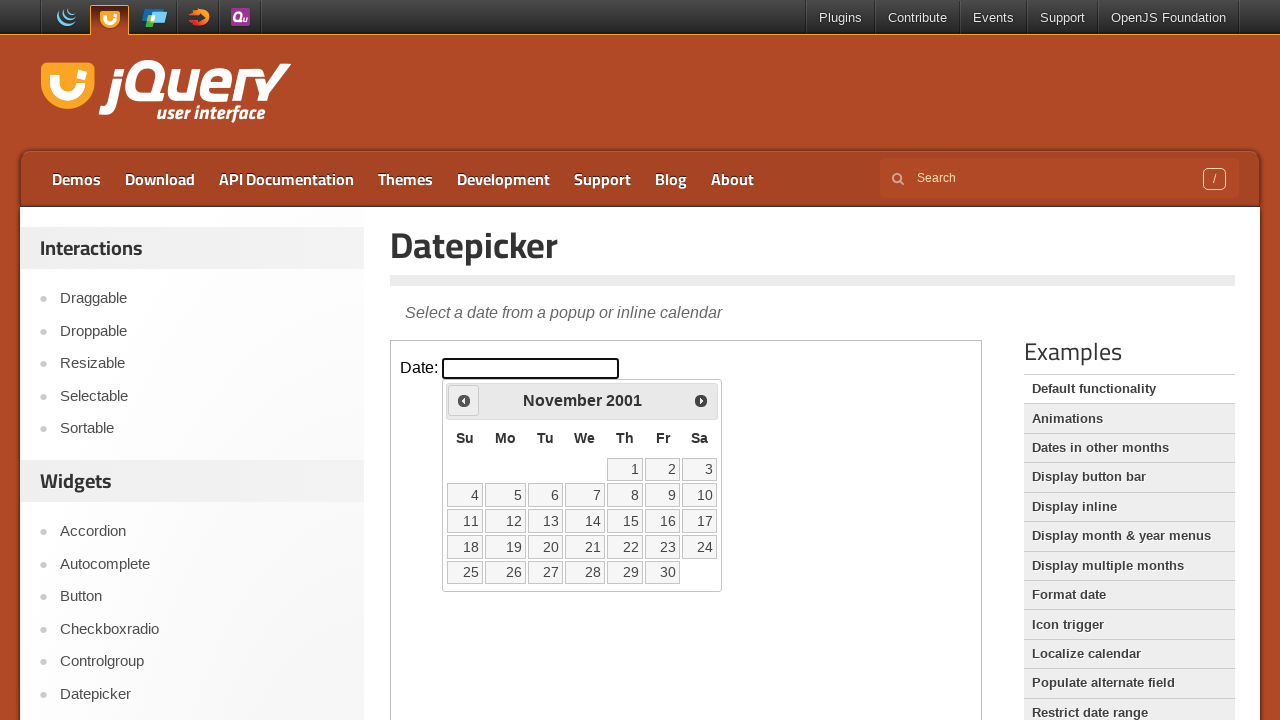

Retrieved updated month: November
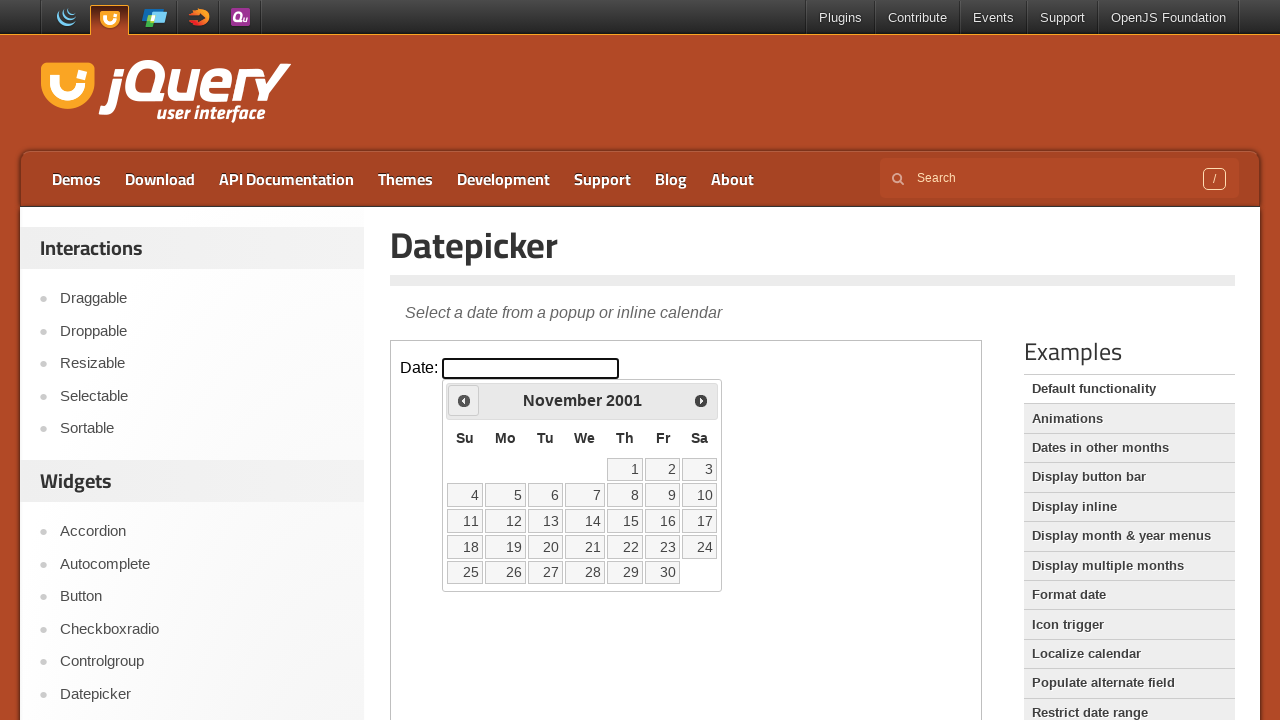

Retrieved updated year: 2001
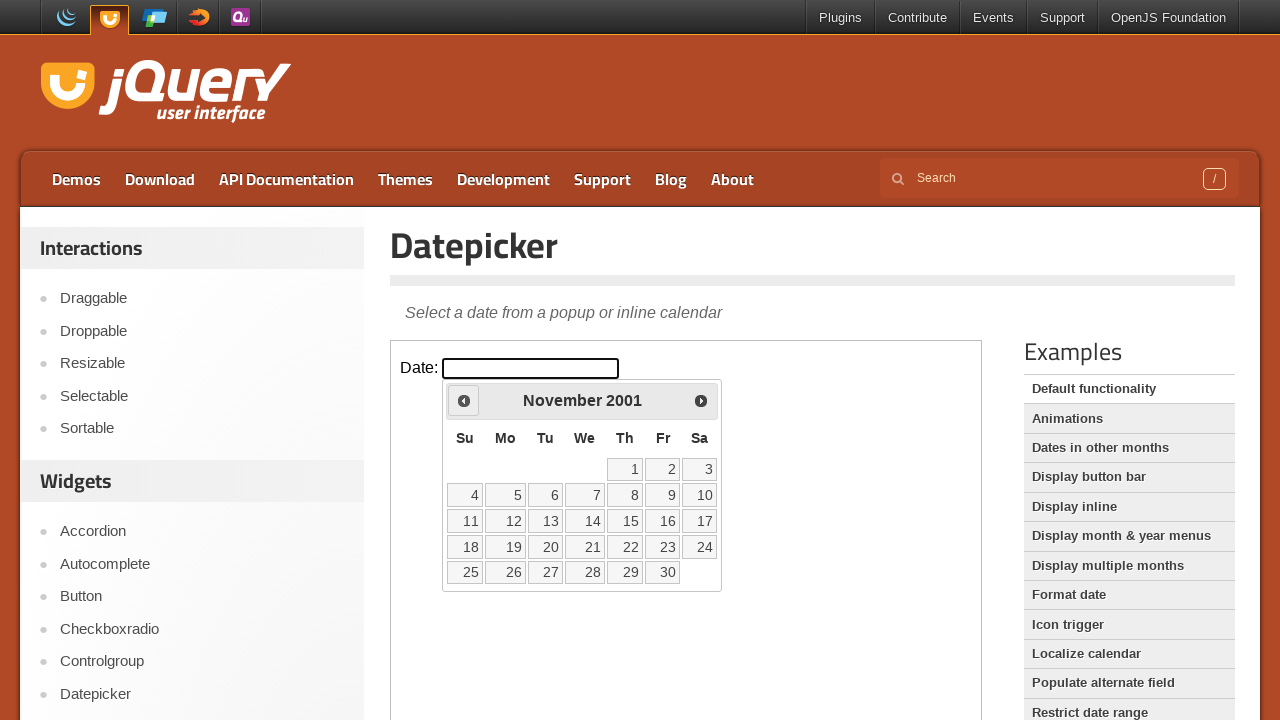

Clicked Previous button to navigate backwards from November 2001 at (464, 400) on iframe.demo-frame >> nth=0 >> internal:control=enter-frame >> span:has-text('Pre
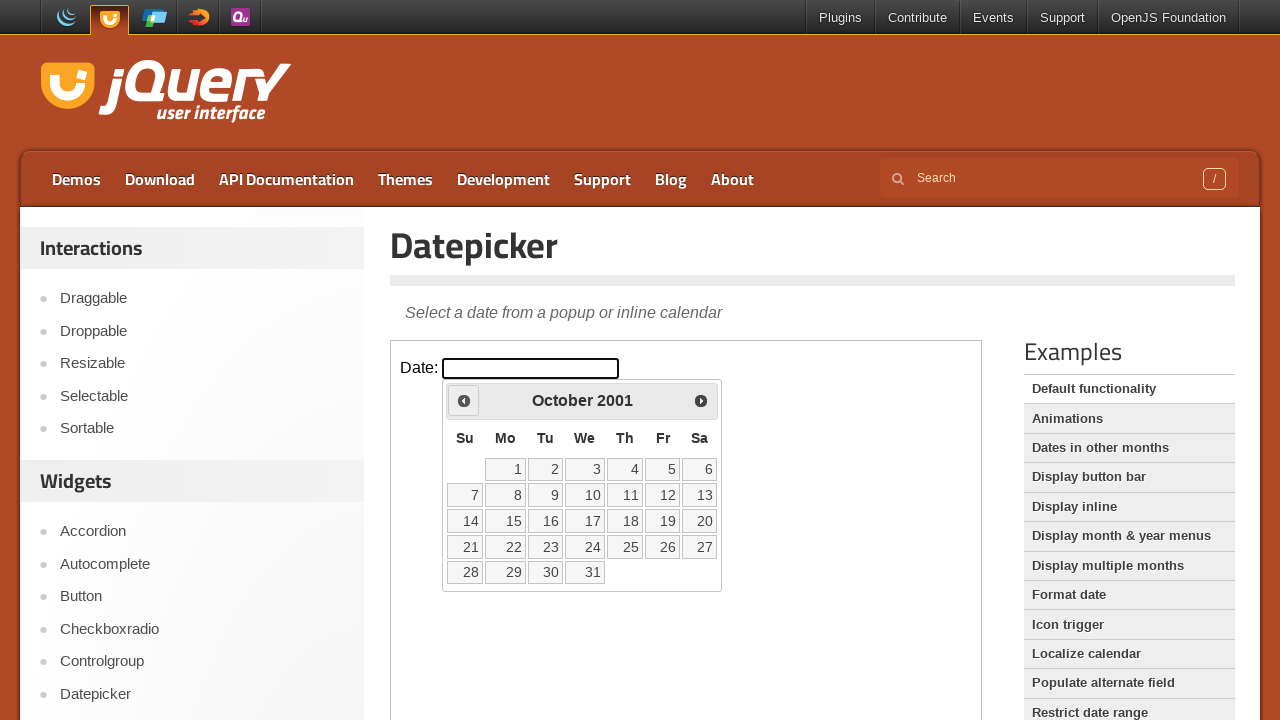

Retrieved updated month: October
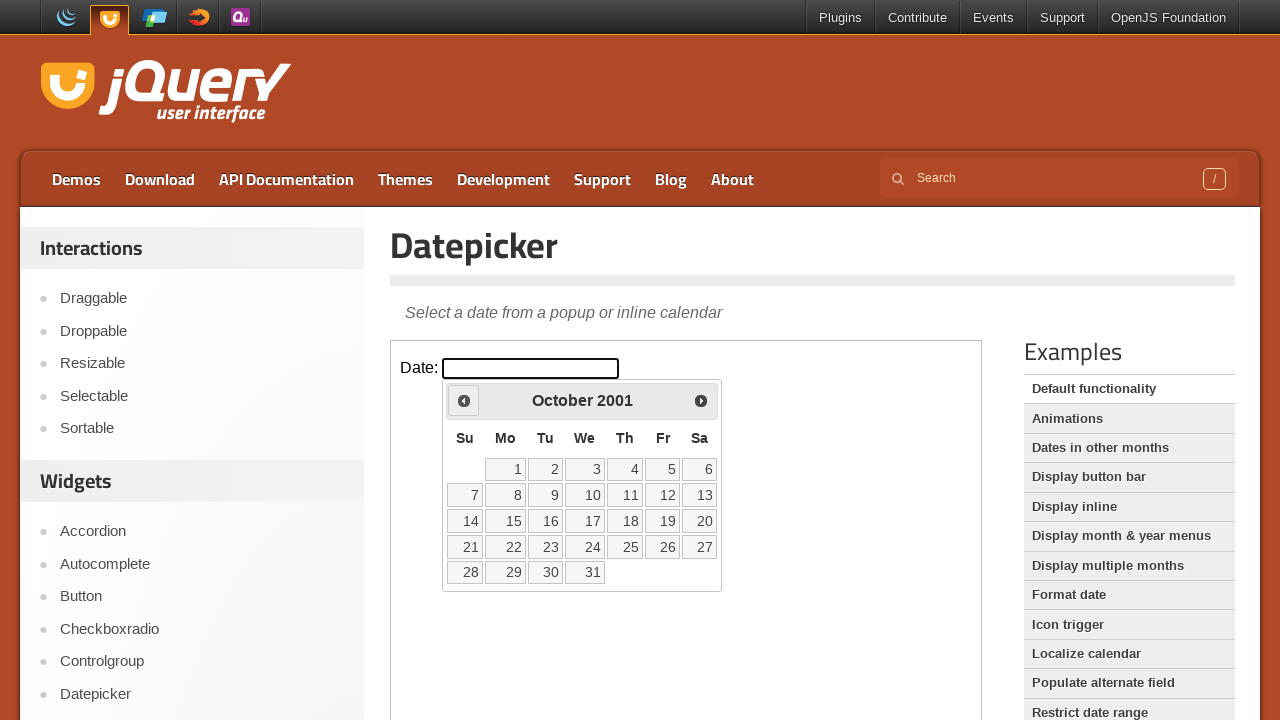

Retrieved updated year: 2001
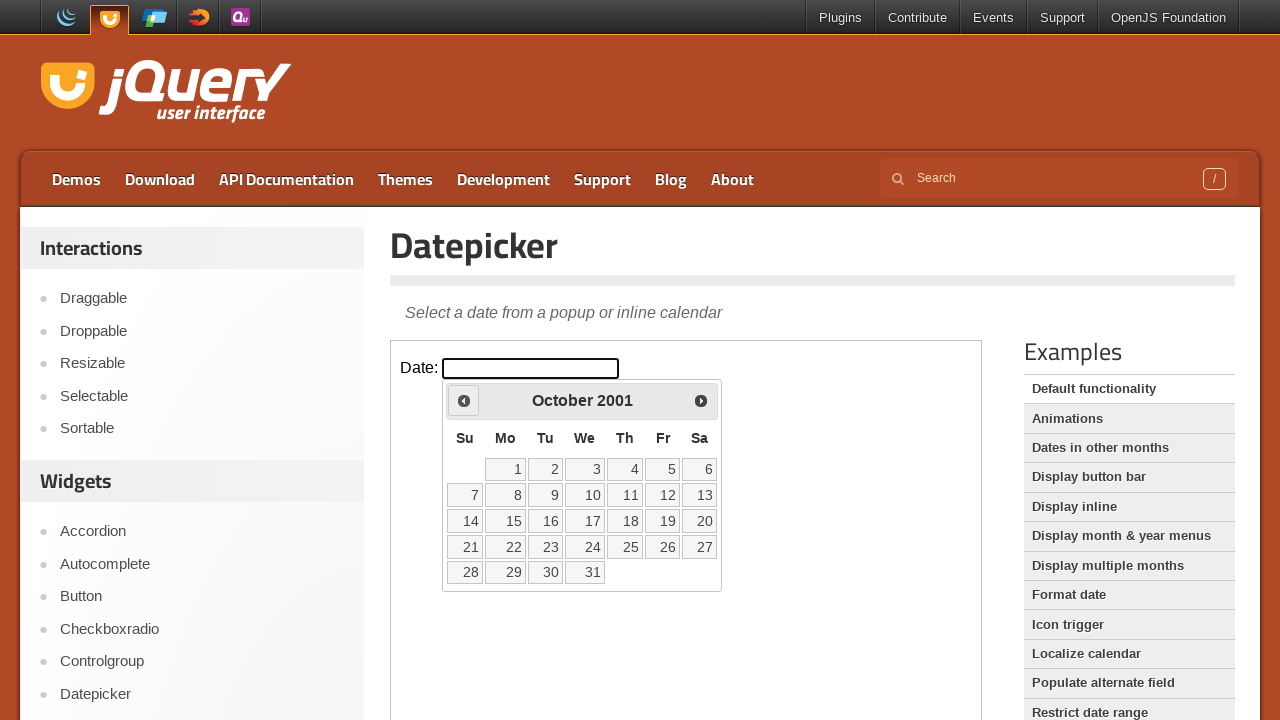

Clicked Previous button to navigate backwards from October 2001 at (464, 400) on iframe.demo-frame >> nth=0 >> internal:control=enter-frame >> span:has-text('Pre
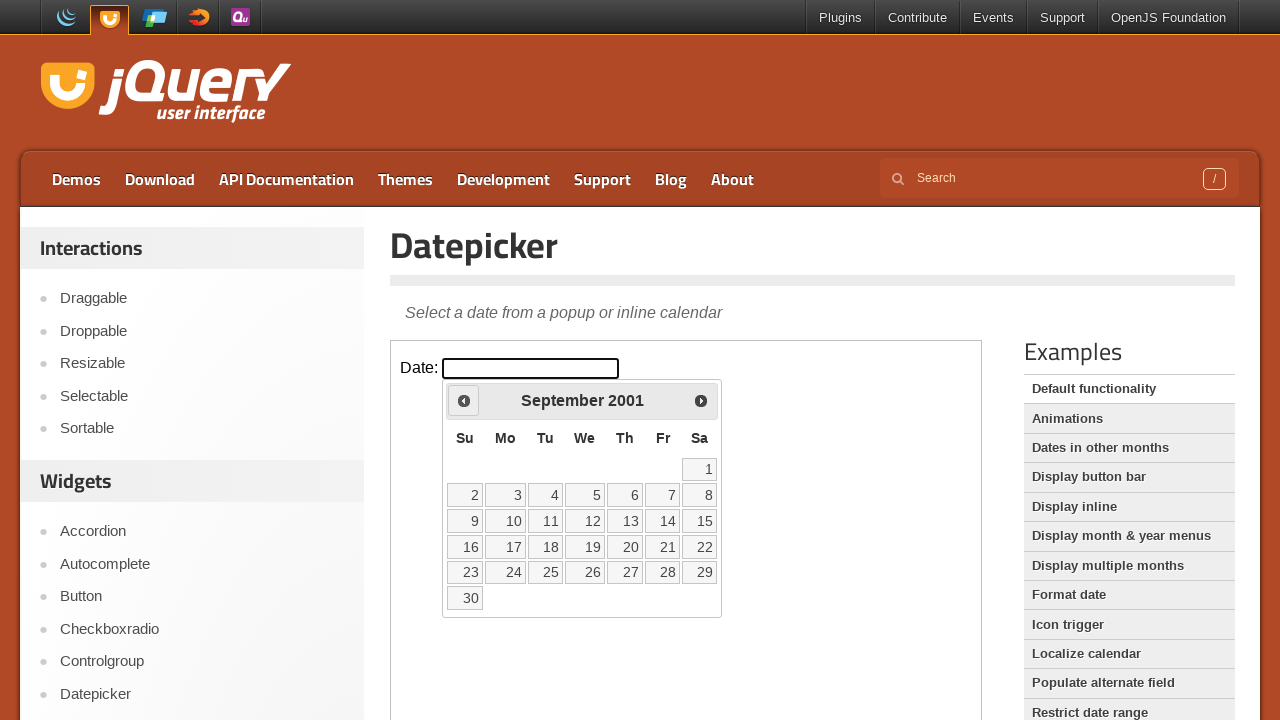

Retrieved updated month: September
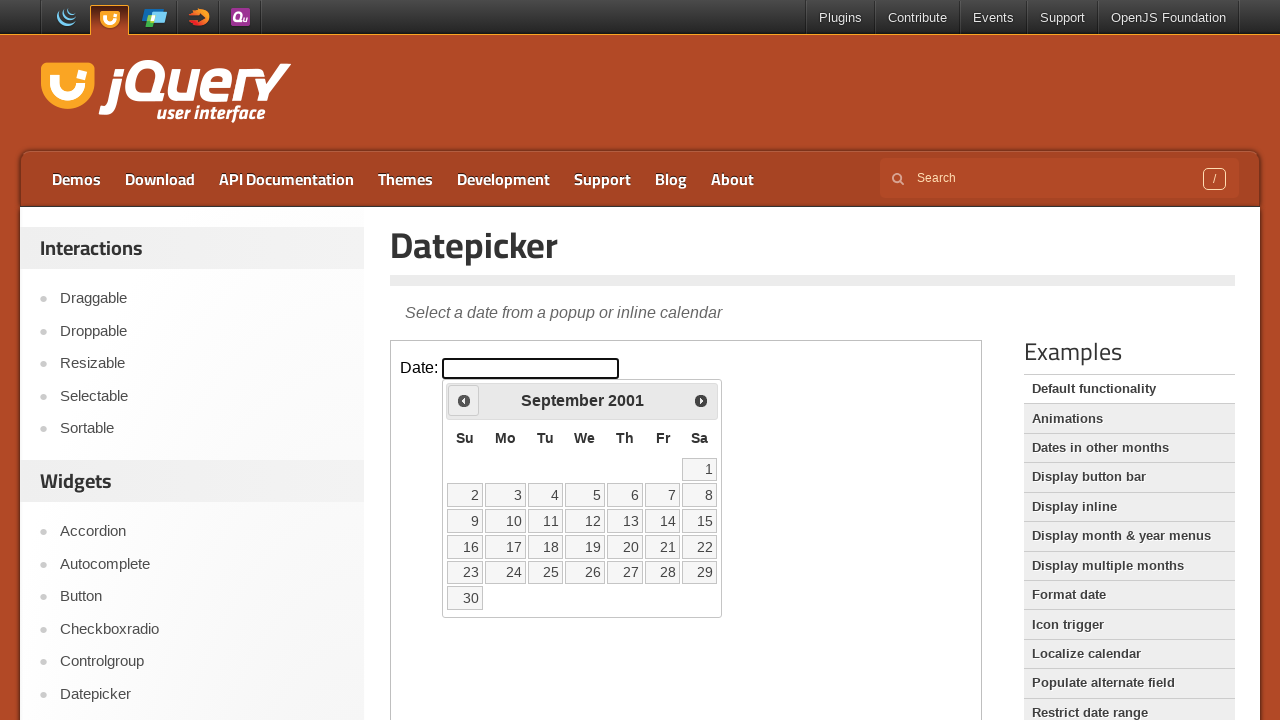

Retrieved updated year: 2001
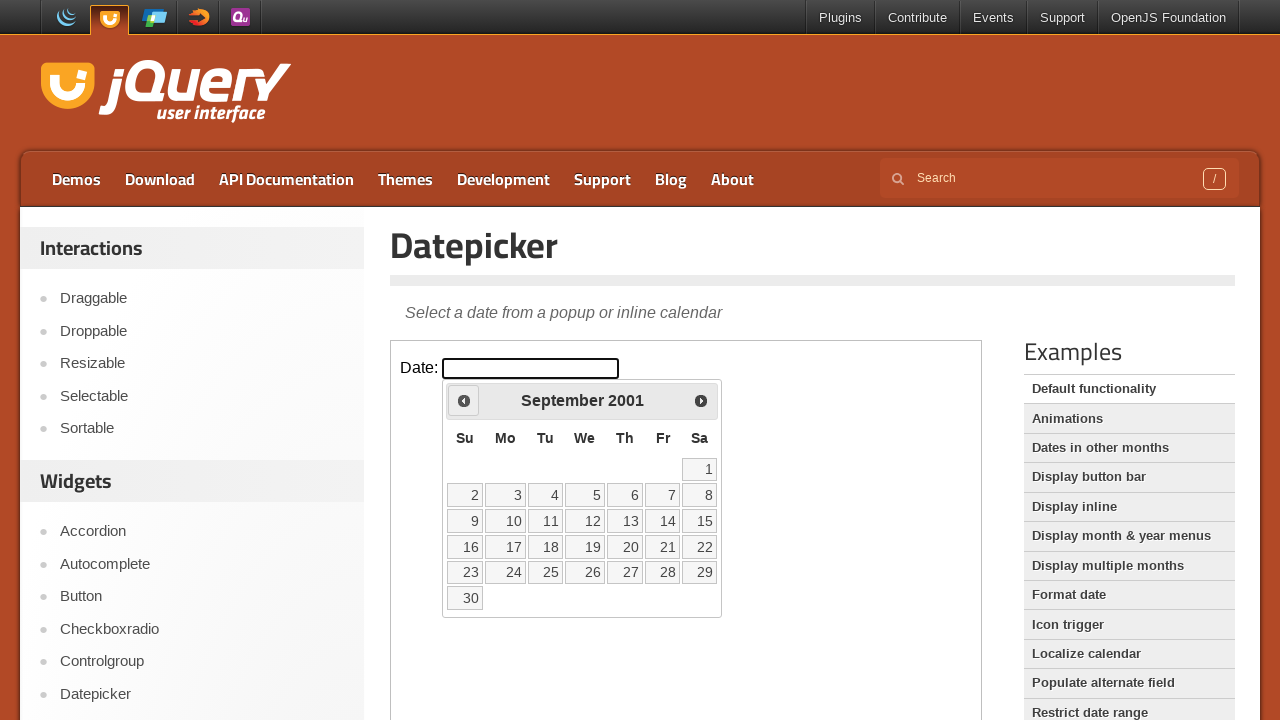

Clicked Previous button to navigate backwards from September 2001 at (464, 400) on iframe.demo-frame >> nth=0 >> internal:control=enter-frame >> span:has-text('Pre
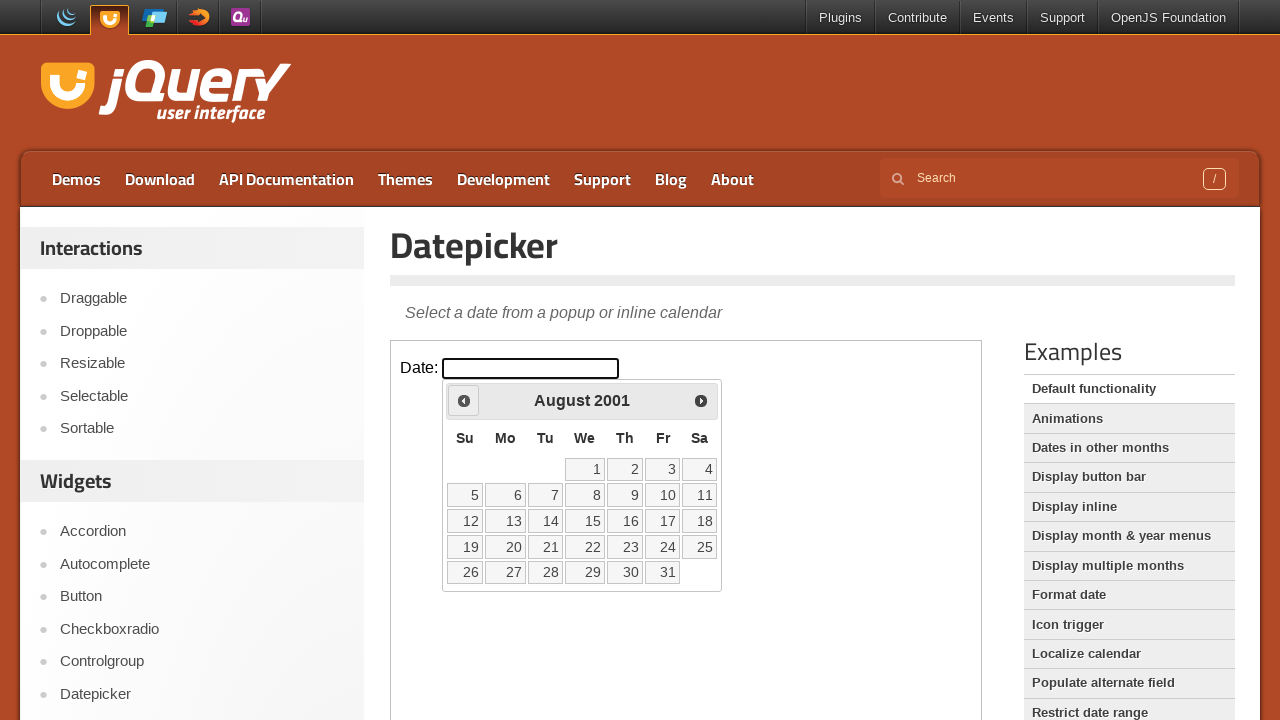

Retrieved updated month: August
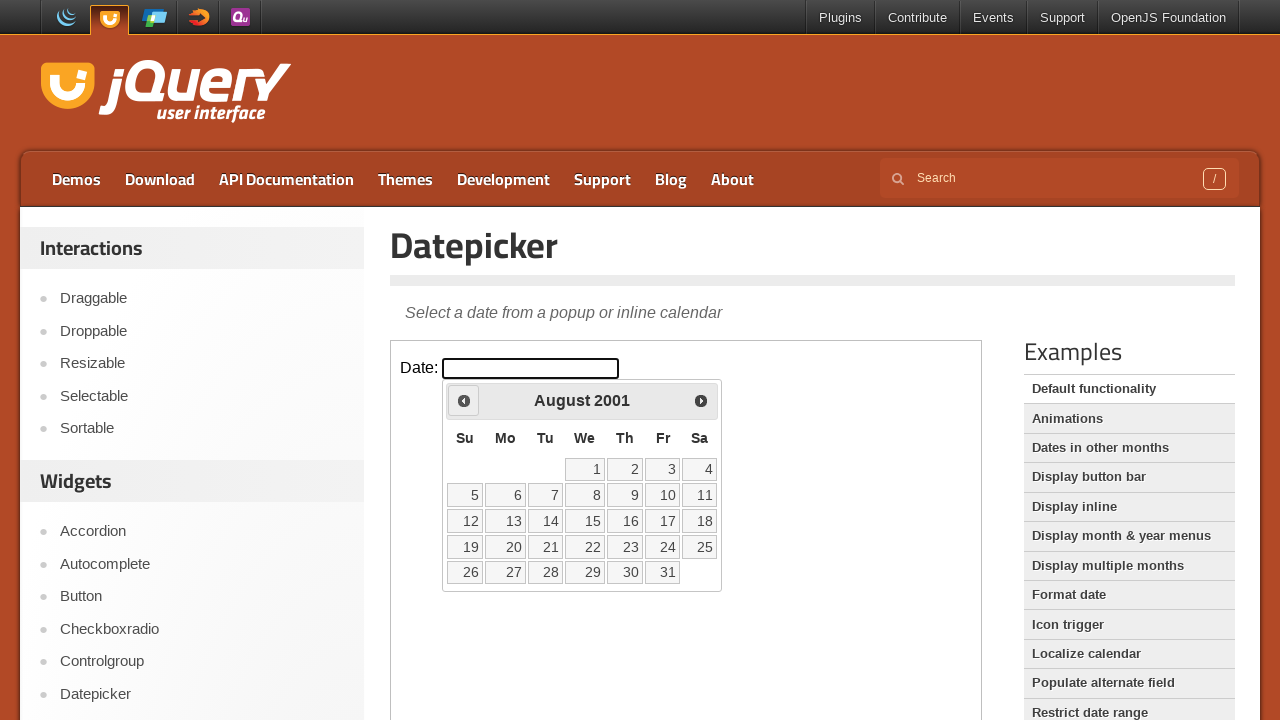

Retrieved updated year: 2001
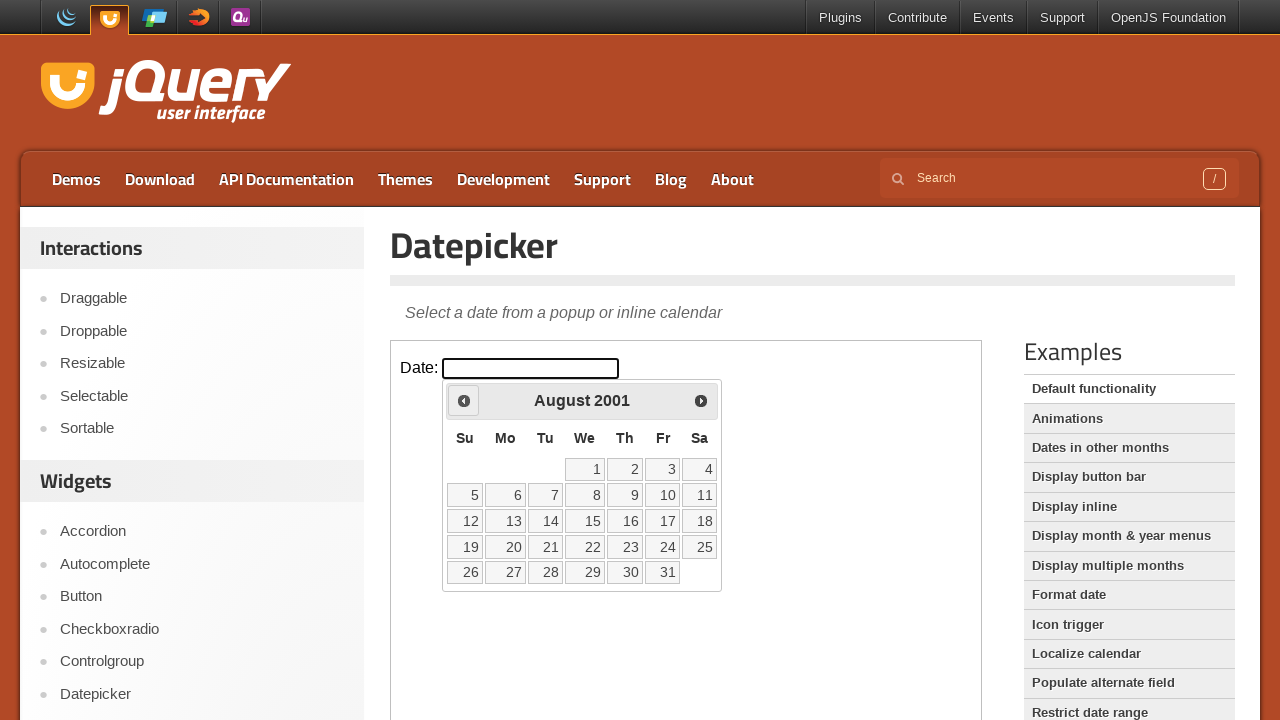

Clicked Previous button to navigate backwards from August 2001 at (464, 400) on iframe.demo-frame >> nth=0 >> internal:control=enter-frame >> span:has-text('Pre
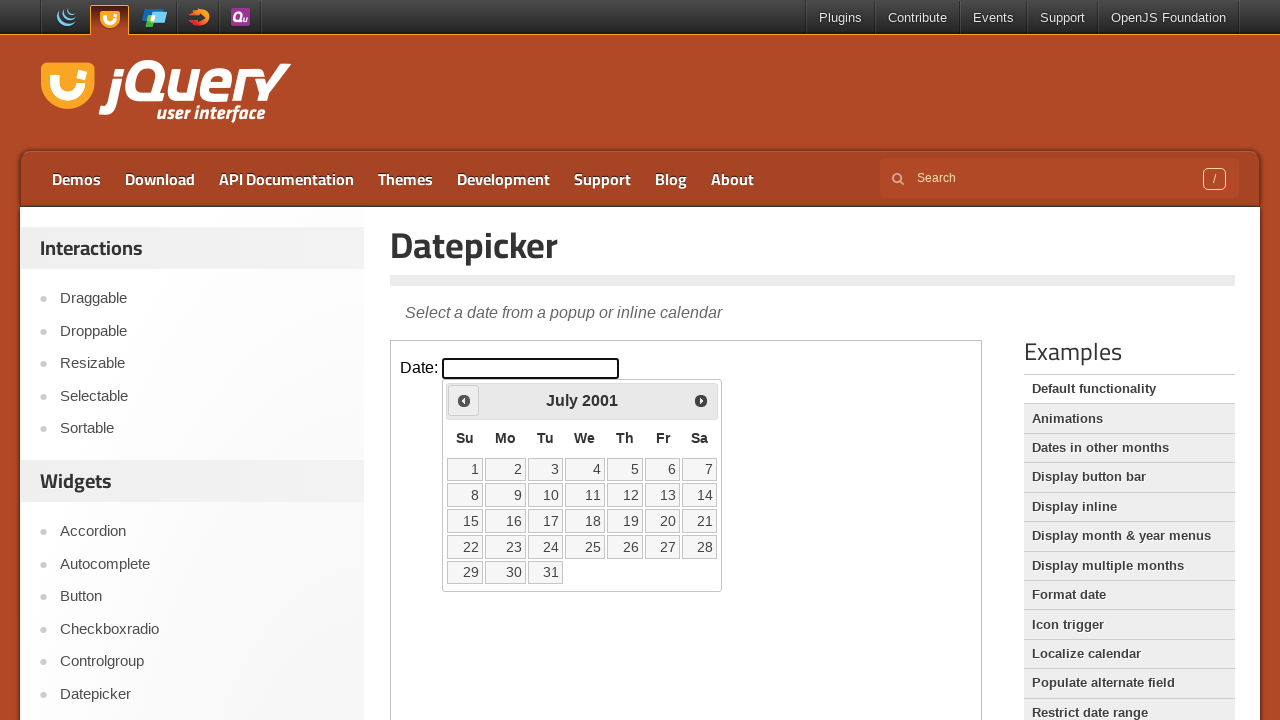

Retrieved updated month: July
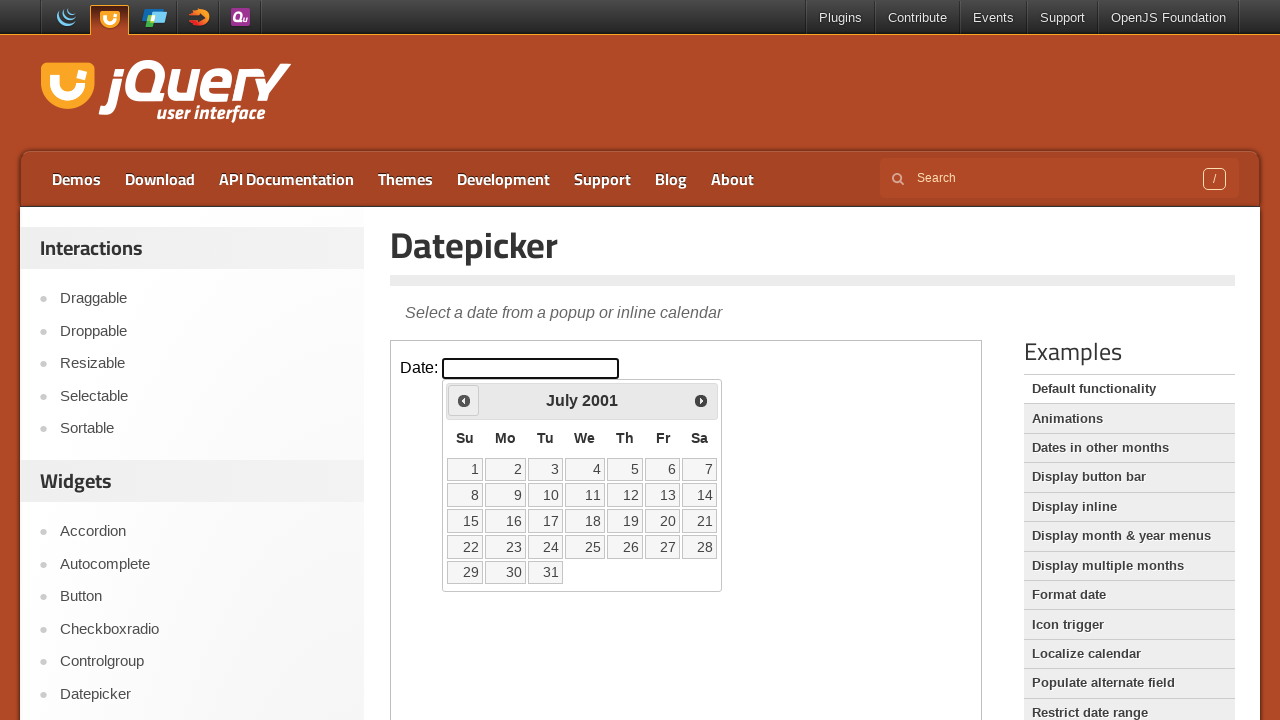

Retrieved updated year: 2001
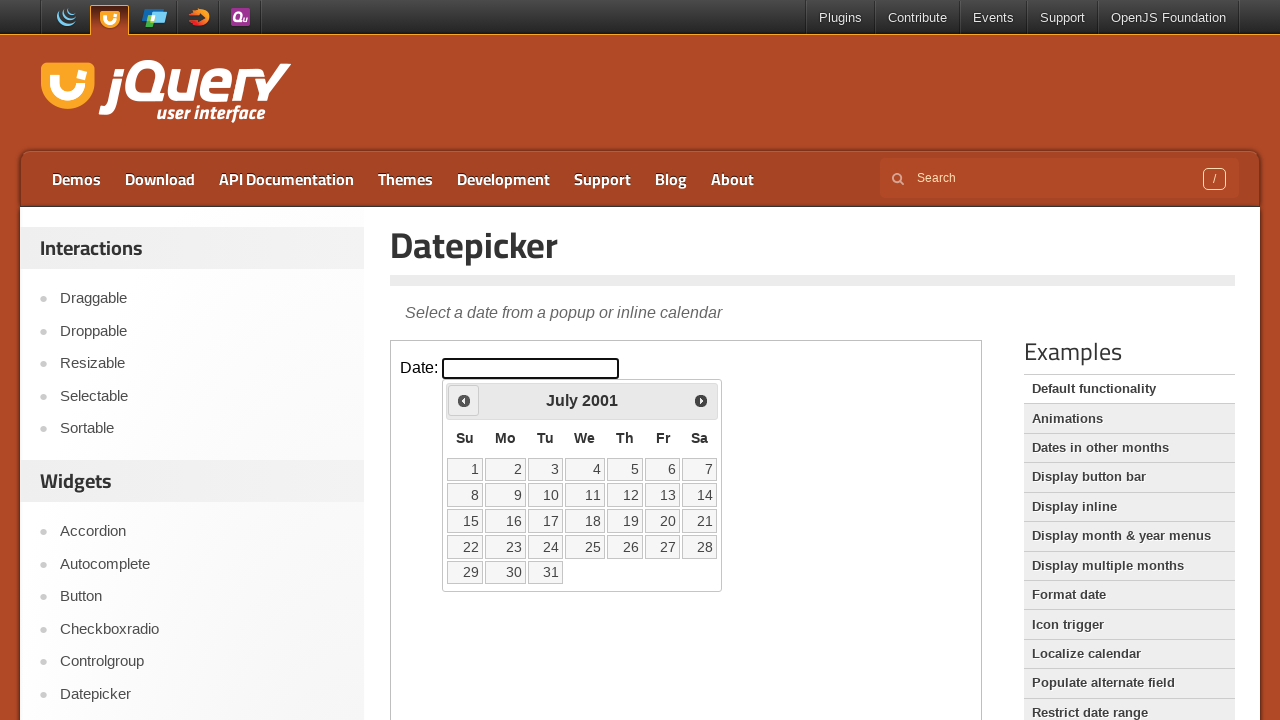

Clicked Previous button to navigate backwards from July 2001 at (464, 400) on iframe.demo-frame >> nth=0 >> internal:control=enter-frame >> span:has-text('Pre
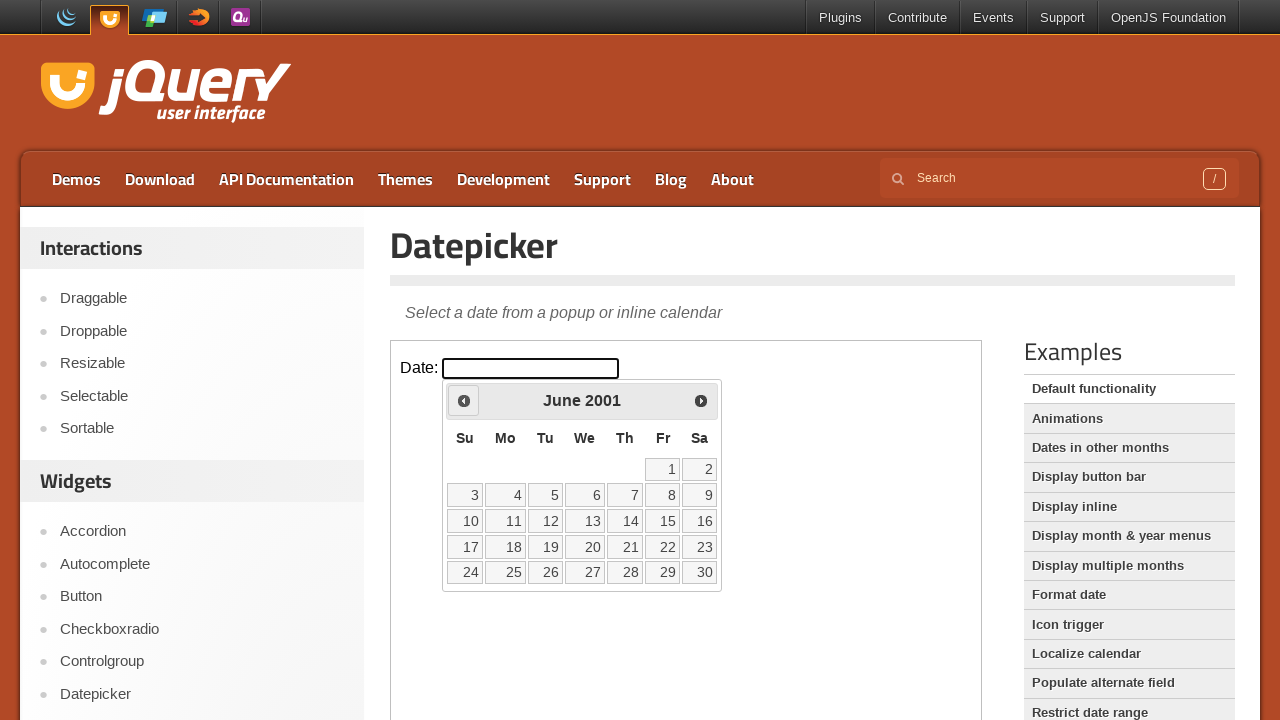

Retrieved updated month: June
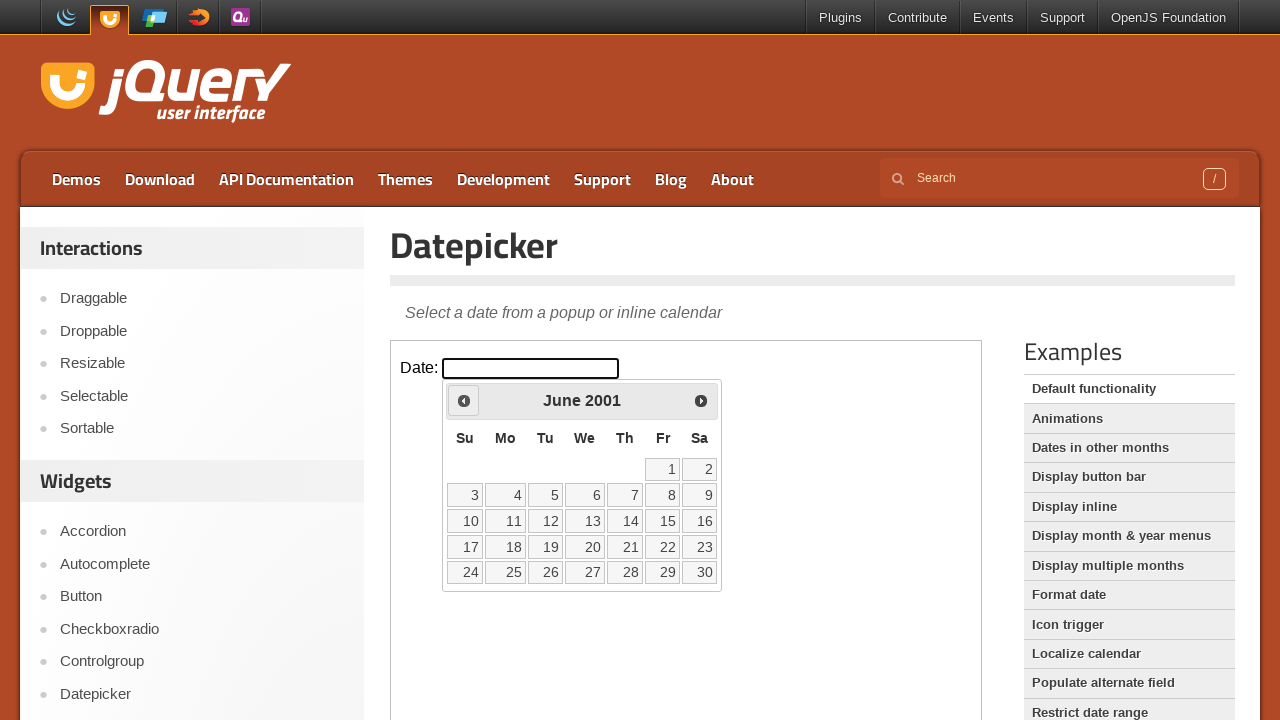

Retrieved updated year: 2001
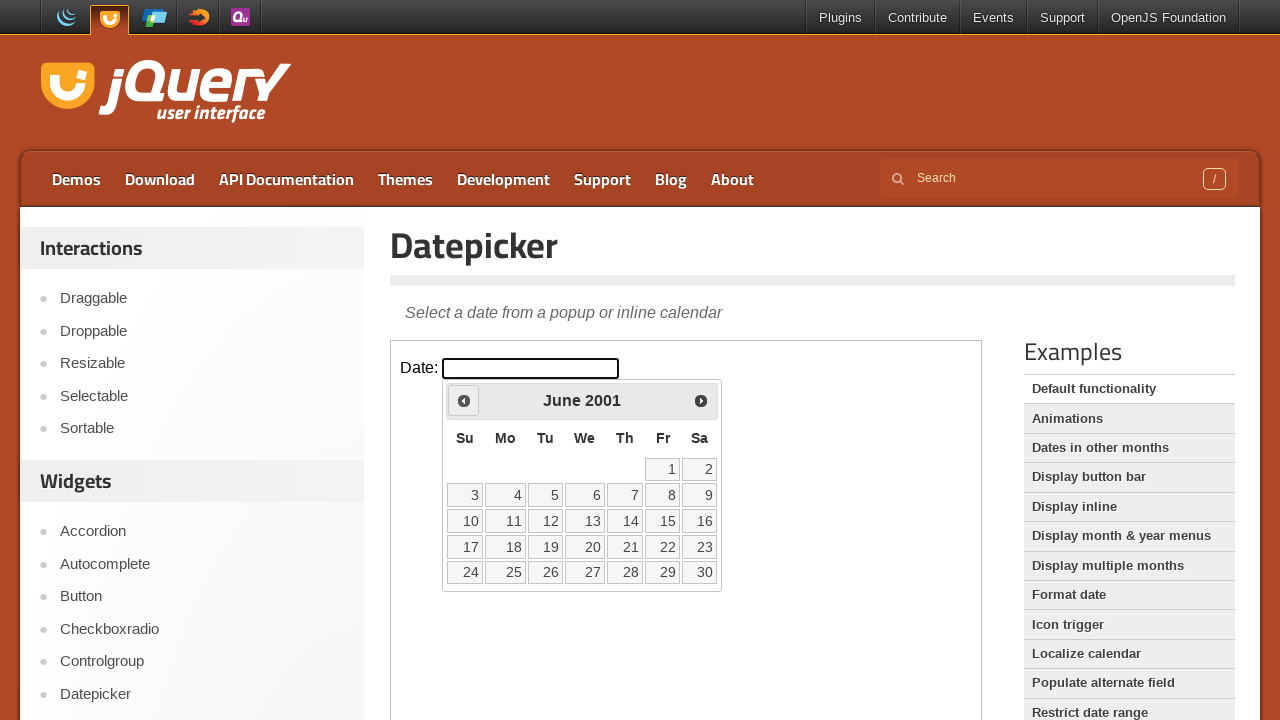

Clicked Previous button to navigate backwards from June 2001 at (464, 400) on iframe.demo-frame >> nth=0 >> internal:control=enter-frame >> span:has-text('Pre
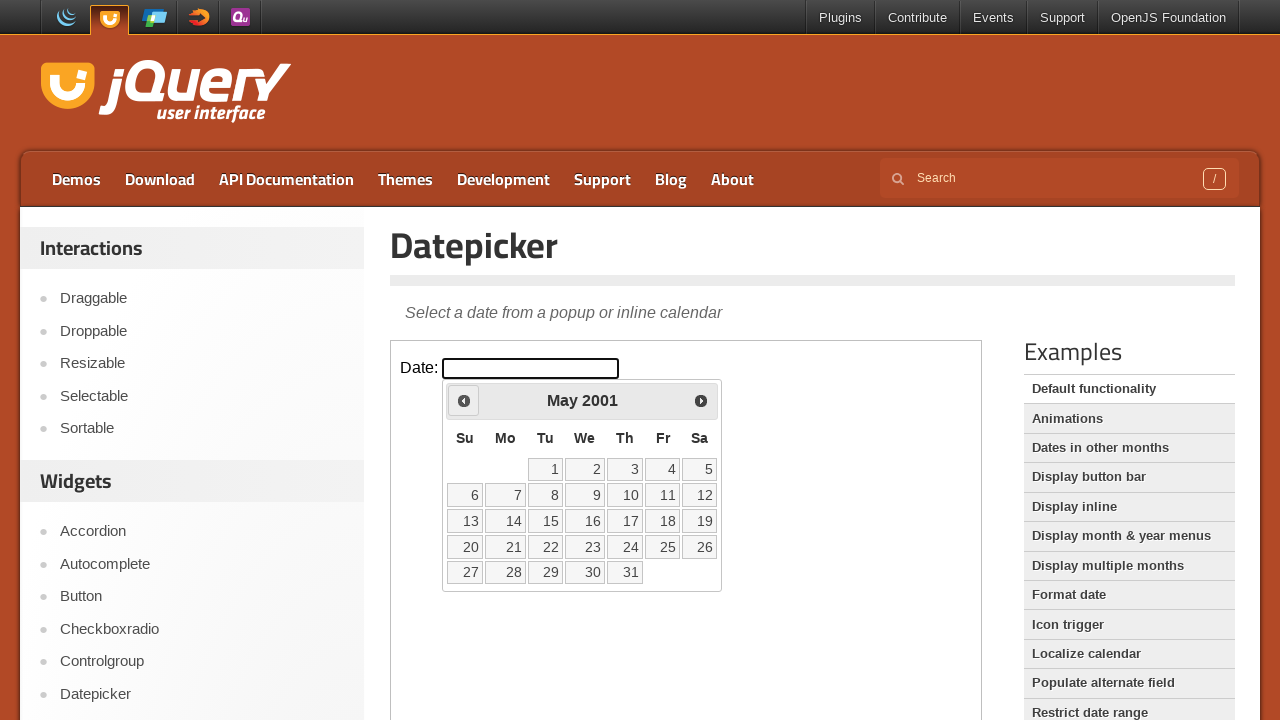

Retrieved updated month: May
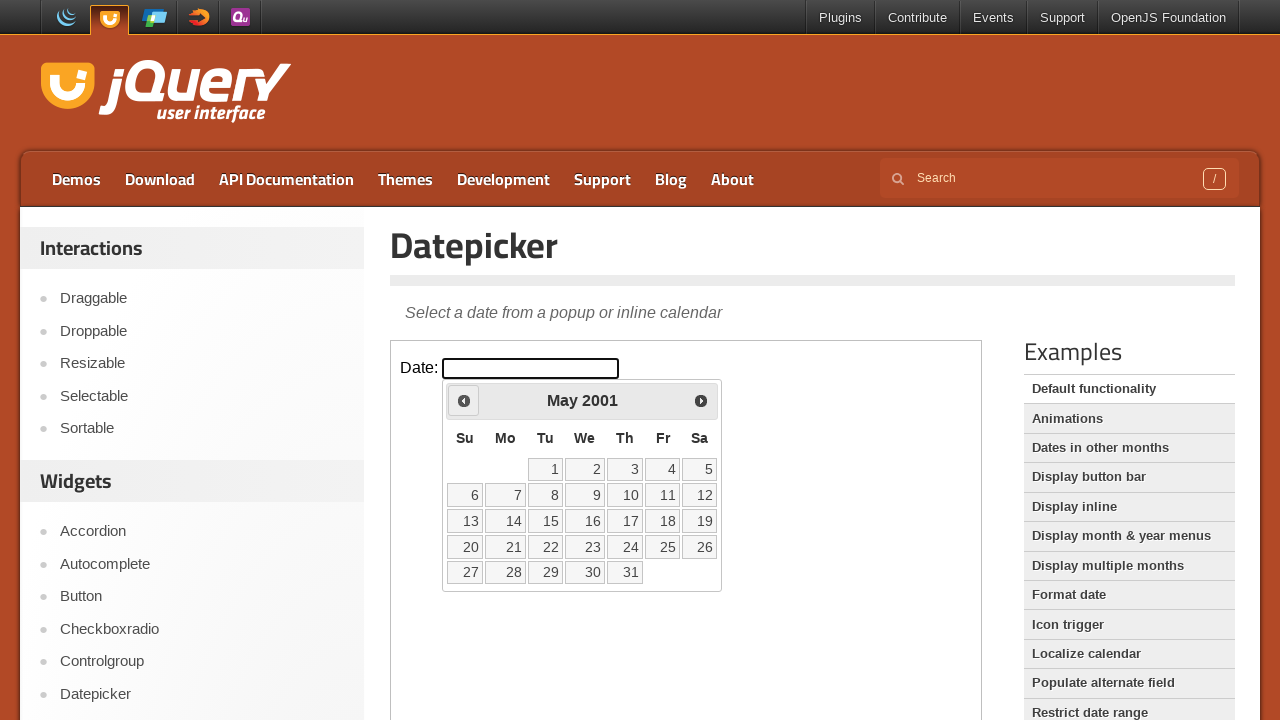

Retrieved updated year: 2001
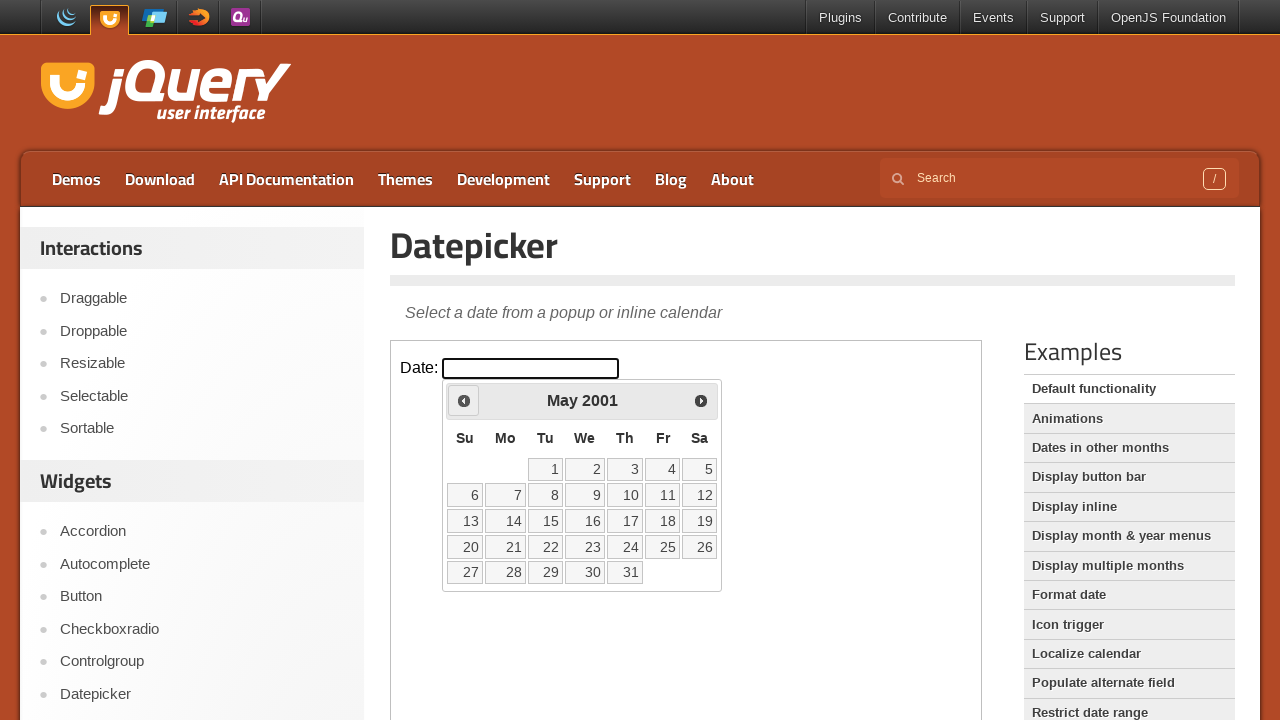

Clicked Previous button to navigate backwards from May 2001 at (464, 400) on iframe.demo-frame >> nth=0 >> internal:control=enter-frame >> span:has-text('Pre
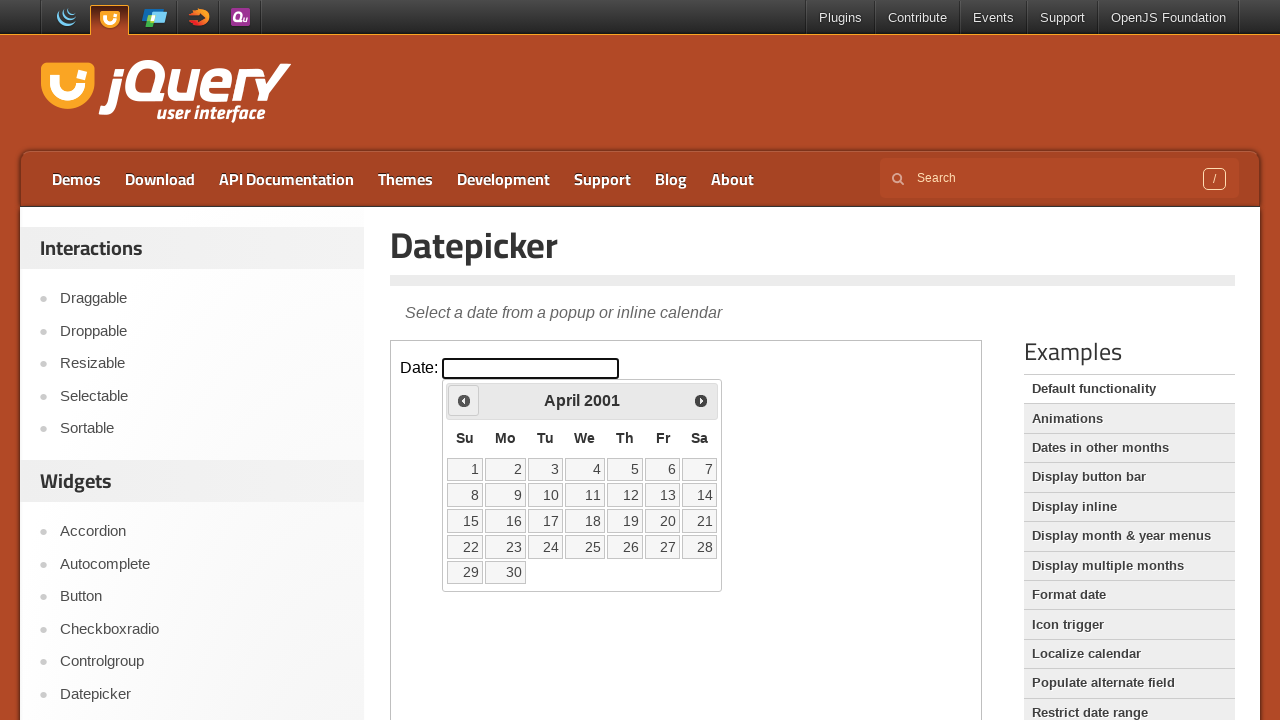

Retrieved updated month: April
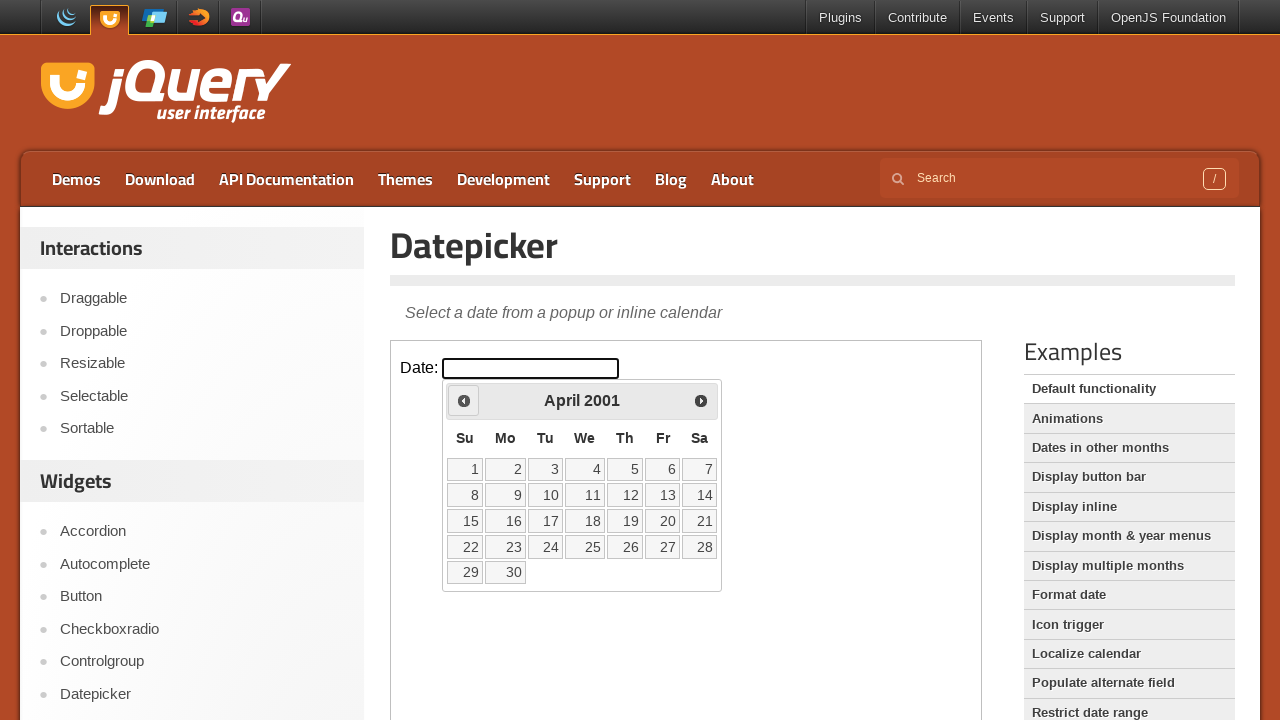

Retrieved updated year: 2001
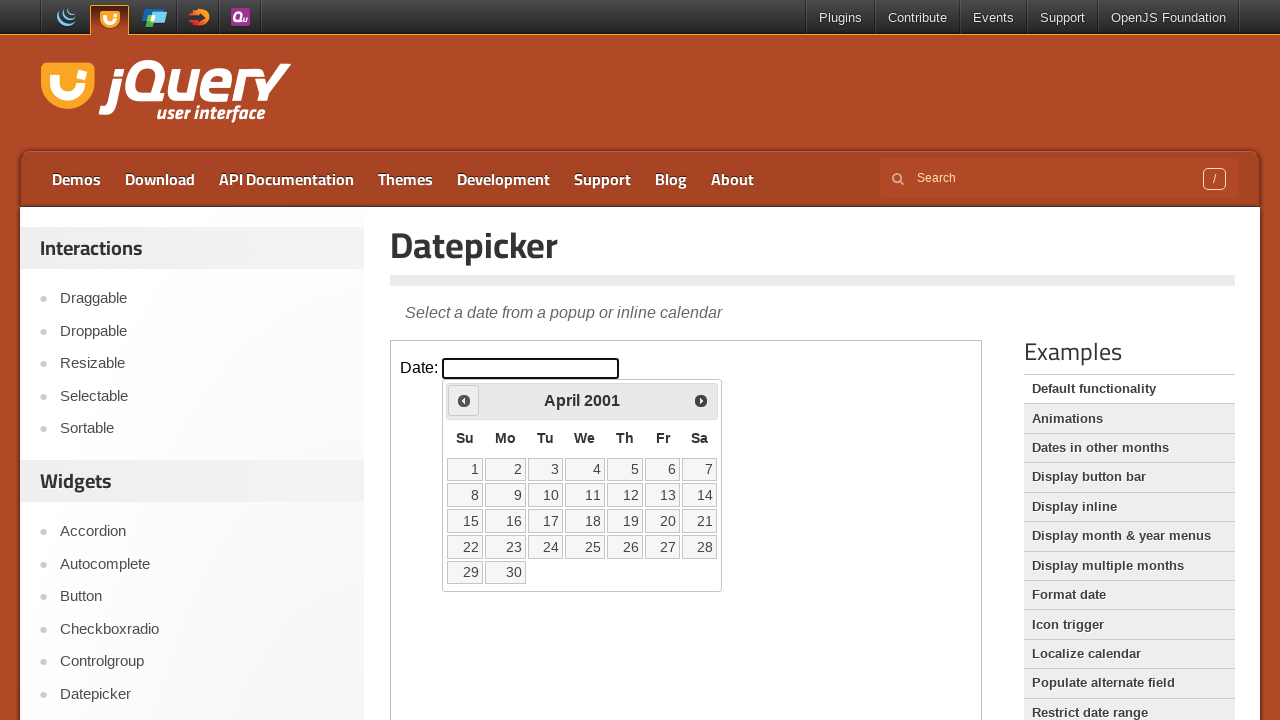

Clicked Previous button to navigate backwards from April 2001 at (464, 400) on iframe.demo-frame >> nth=0 >> internal:control=enter-frame >> span:has-text('Pre
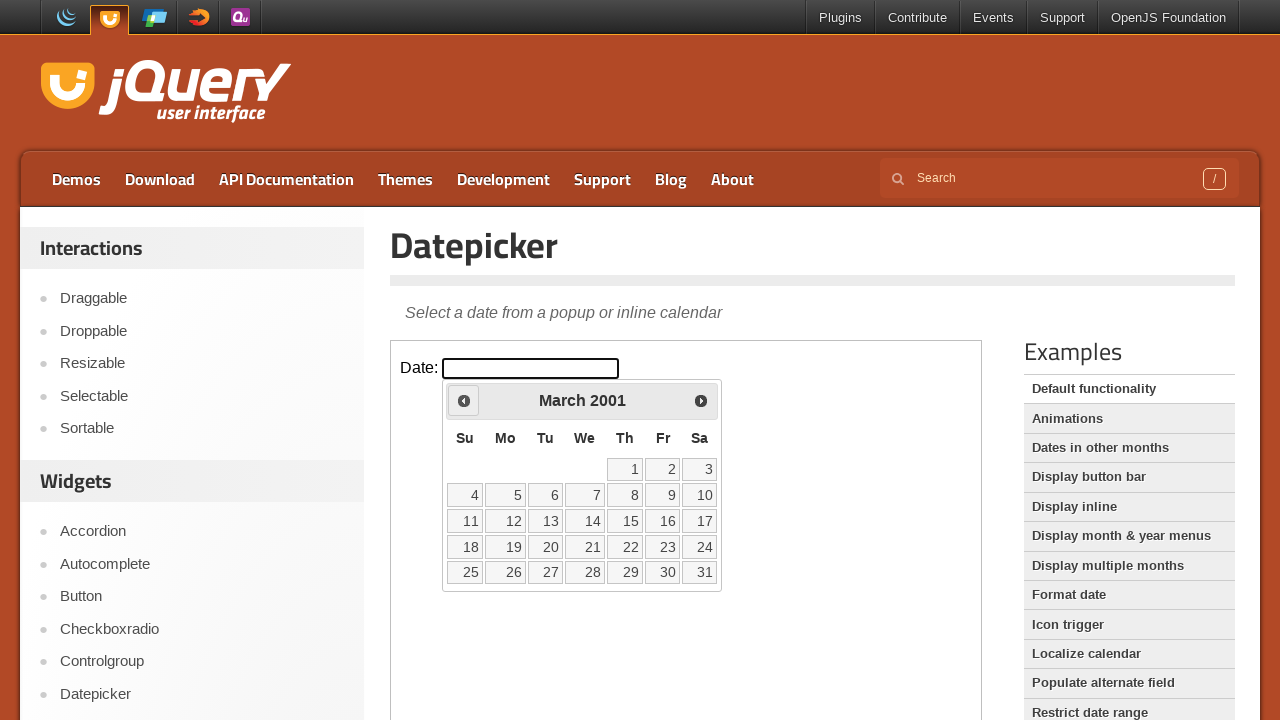

Retrieved updated month: March
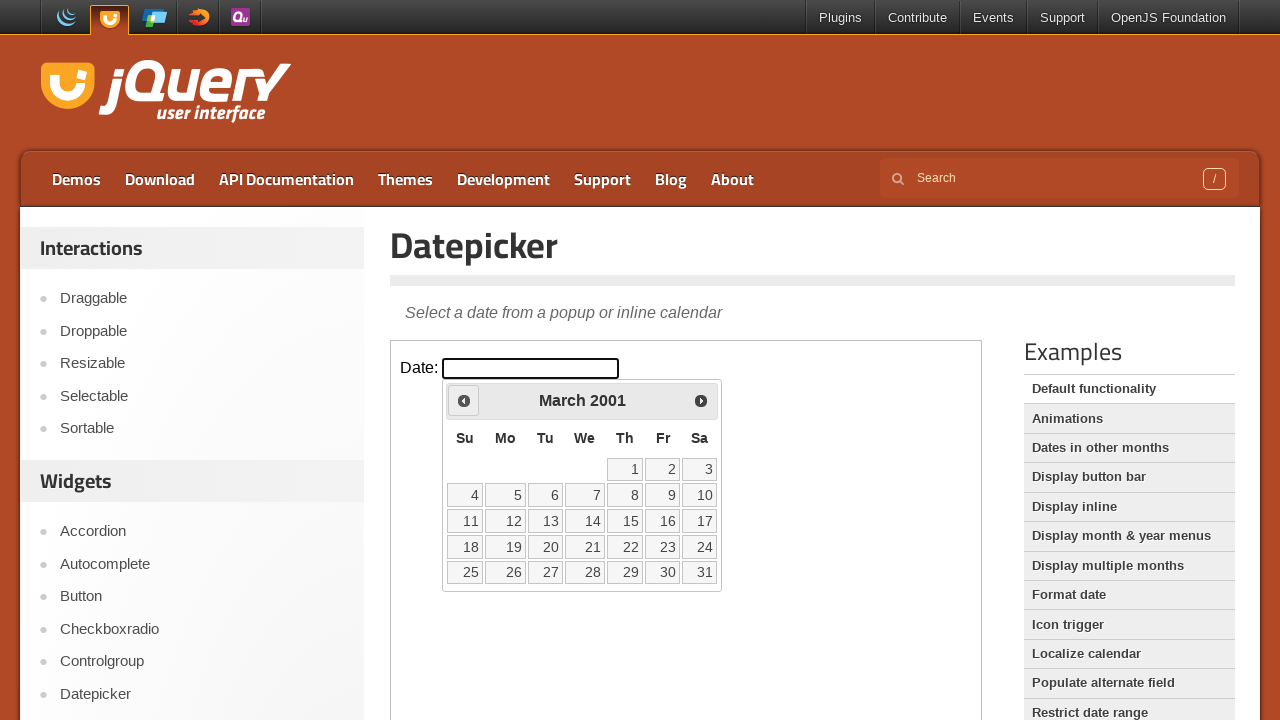

Retrieved updated year: 2001
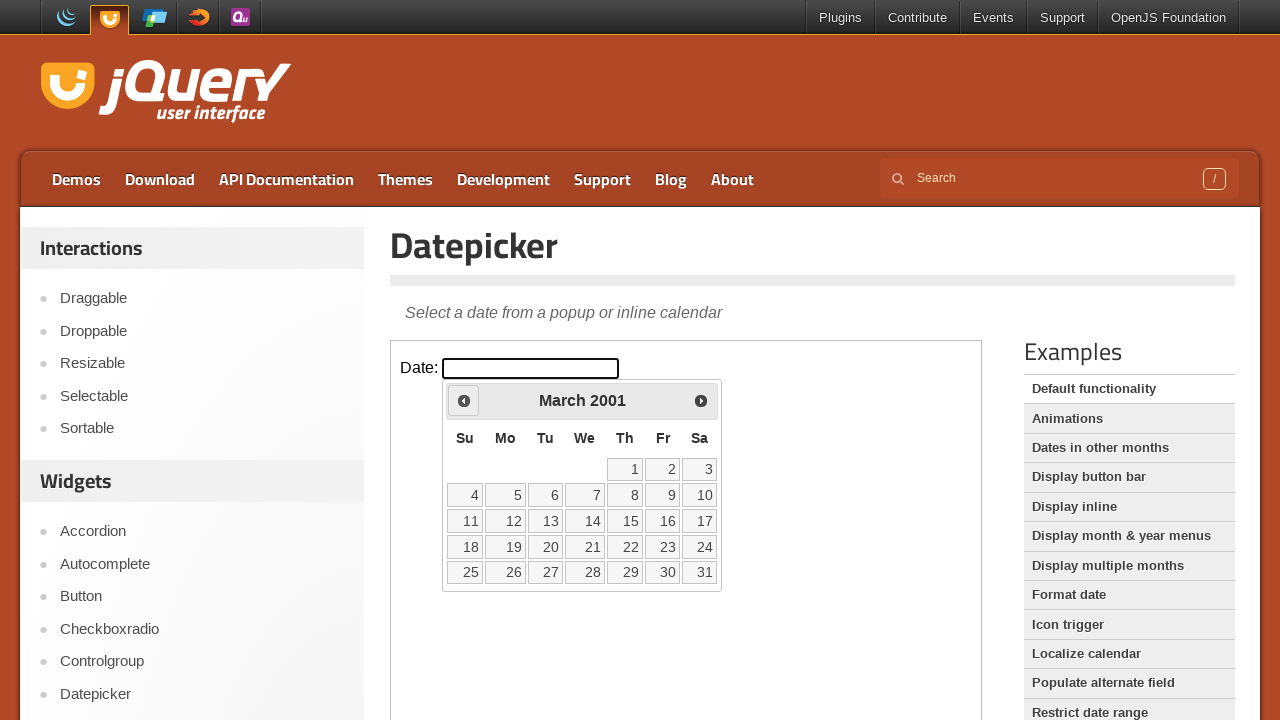

Clicked Previous button to navigate backwards from March 2001 at (464, 400) on iframe.demo-frame >> nth=0 >> internal:control=enter-frame >> span:has-text('Pre
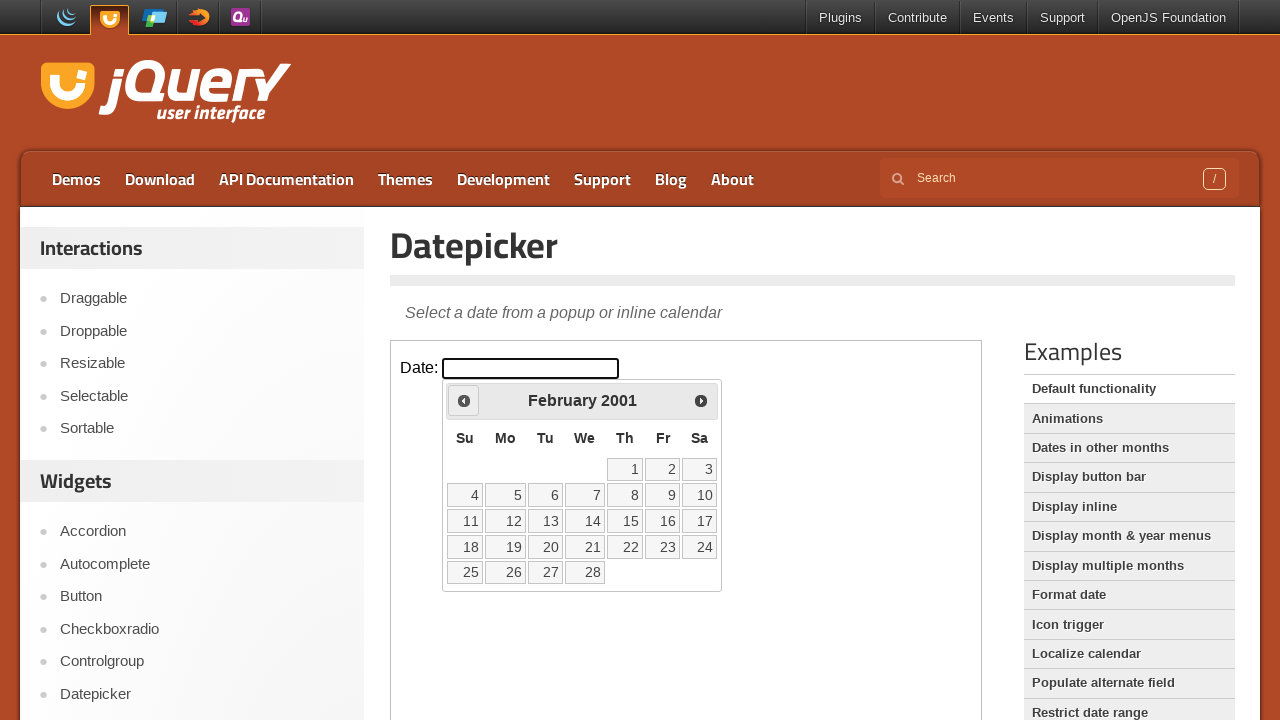

Retrieved updated month: February
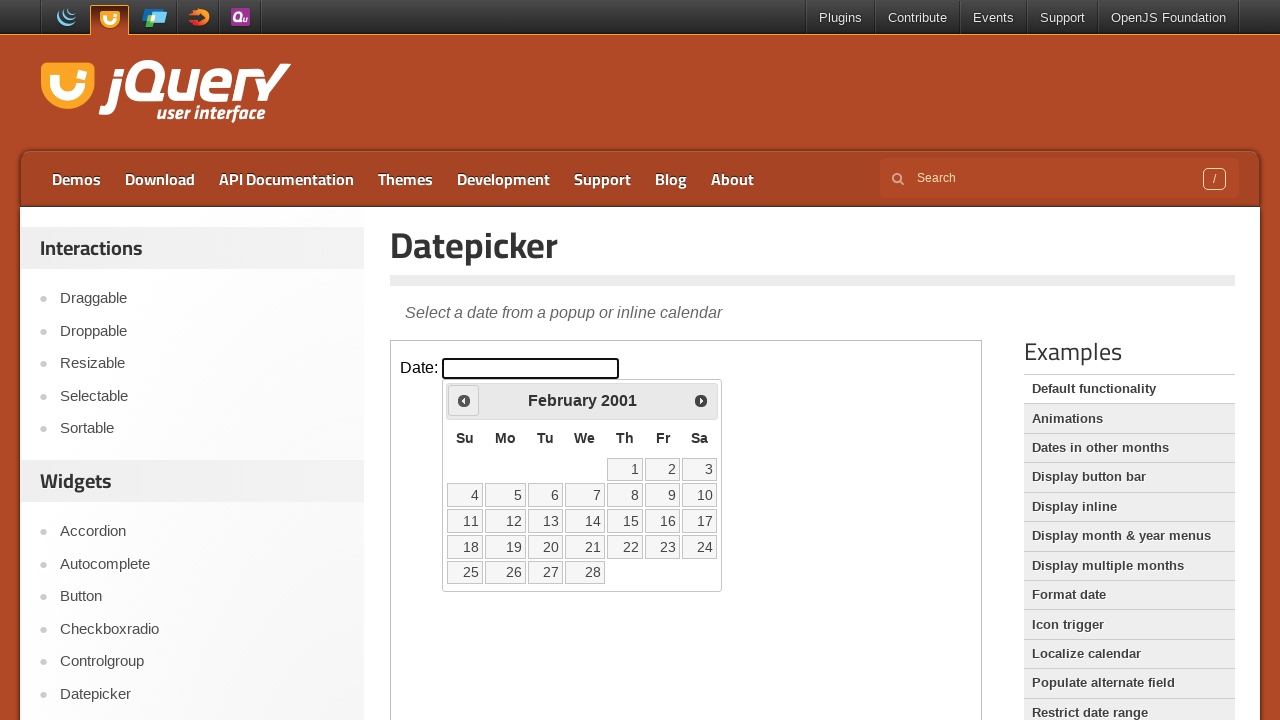

Retrieved updated year: 2001
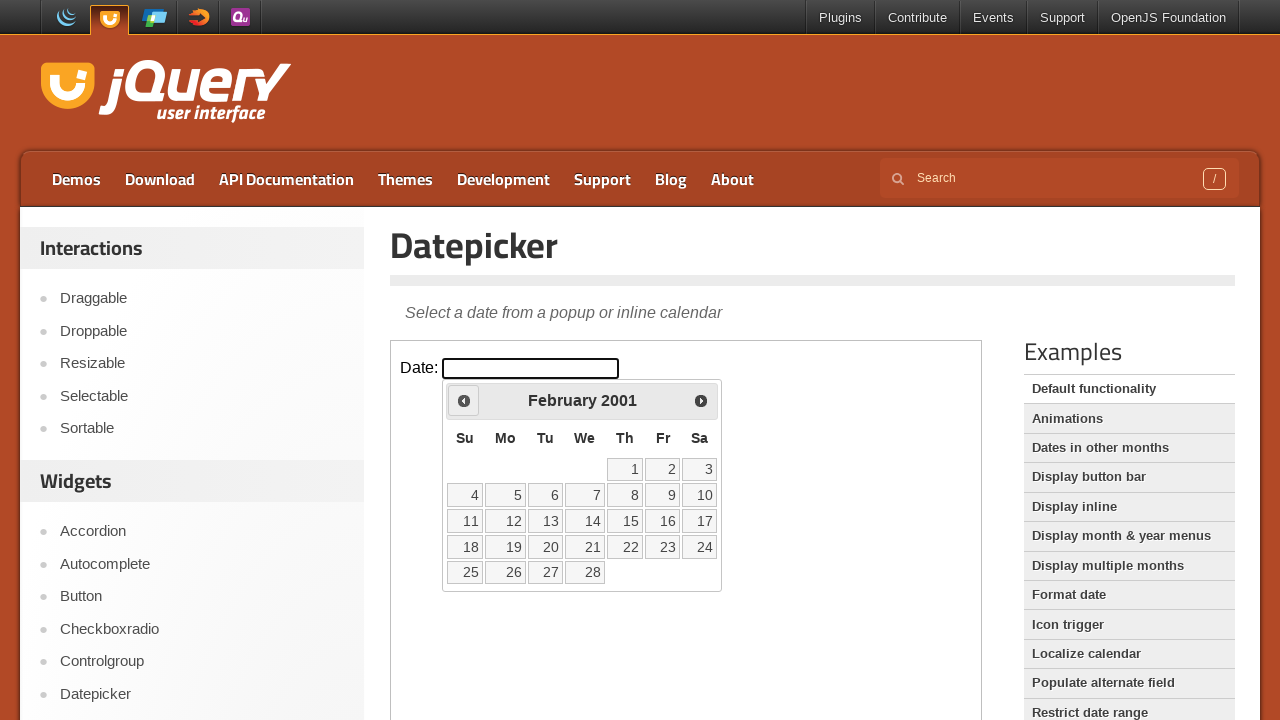

Clicked Previous button to navigate backwards from February 2001 at (464, 400) on iframe.demo-frame >> nth=0 >> internal:control=enter-frame >> span:has-text('Pre
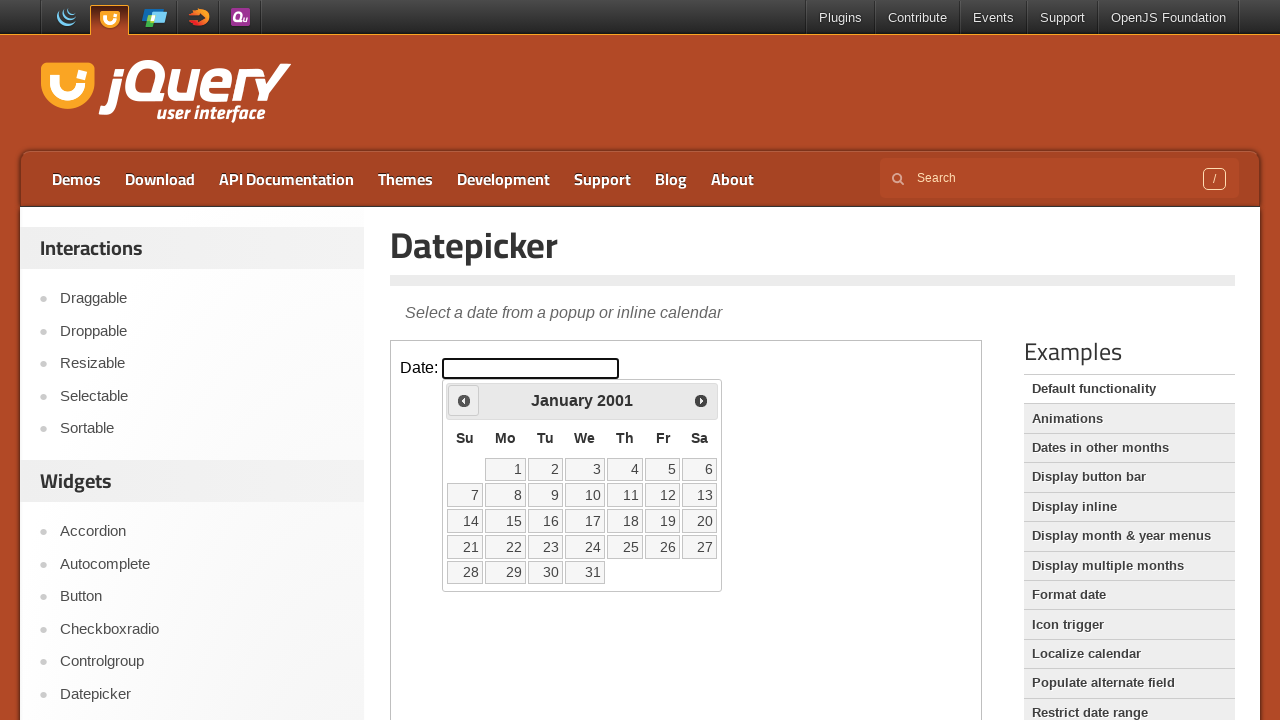

Retrieved updated month: January
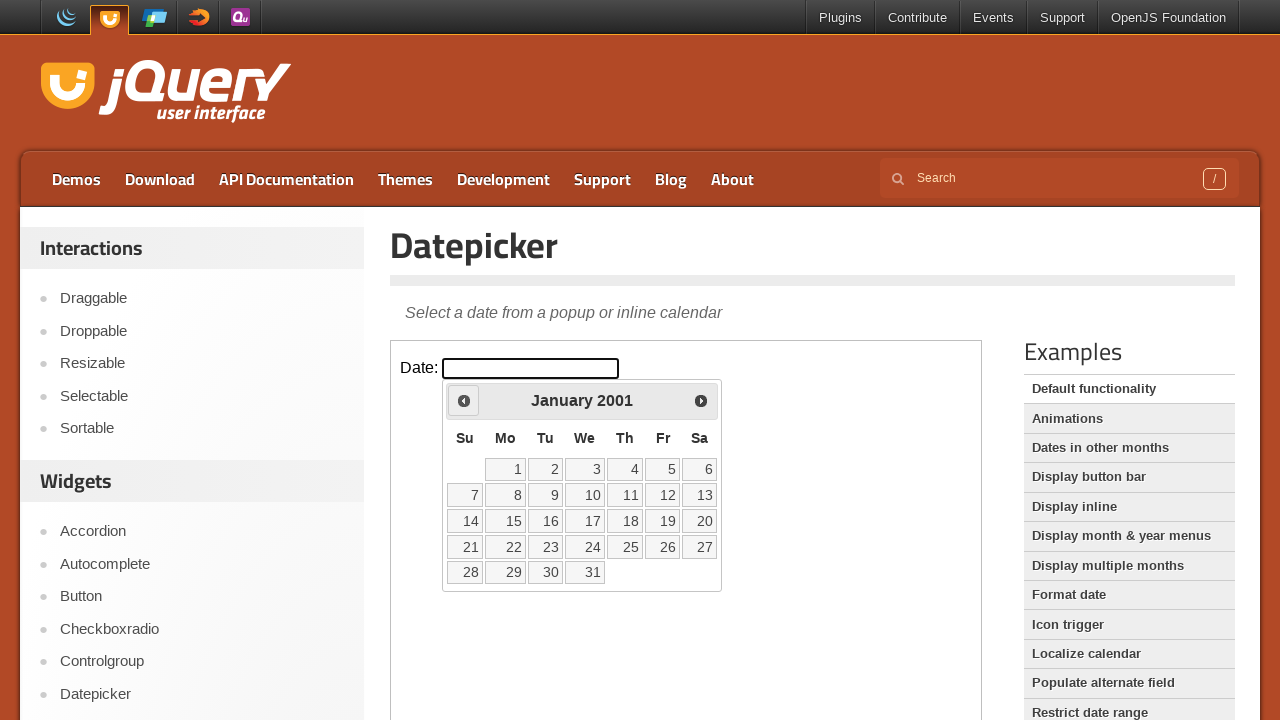

Retrieved updated year: 2001
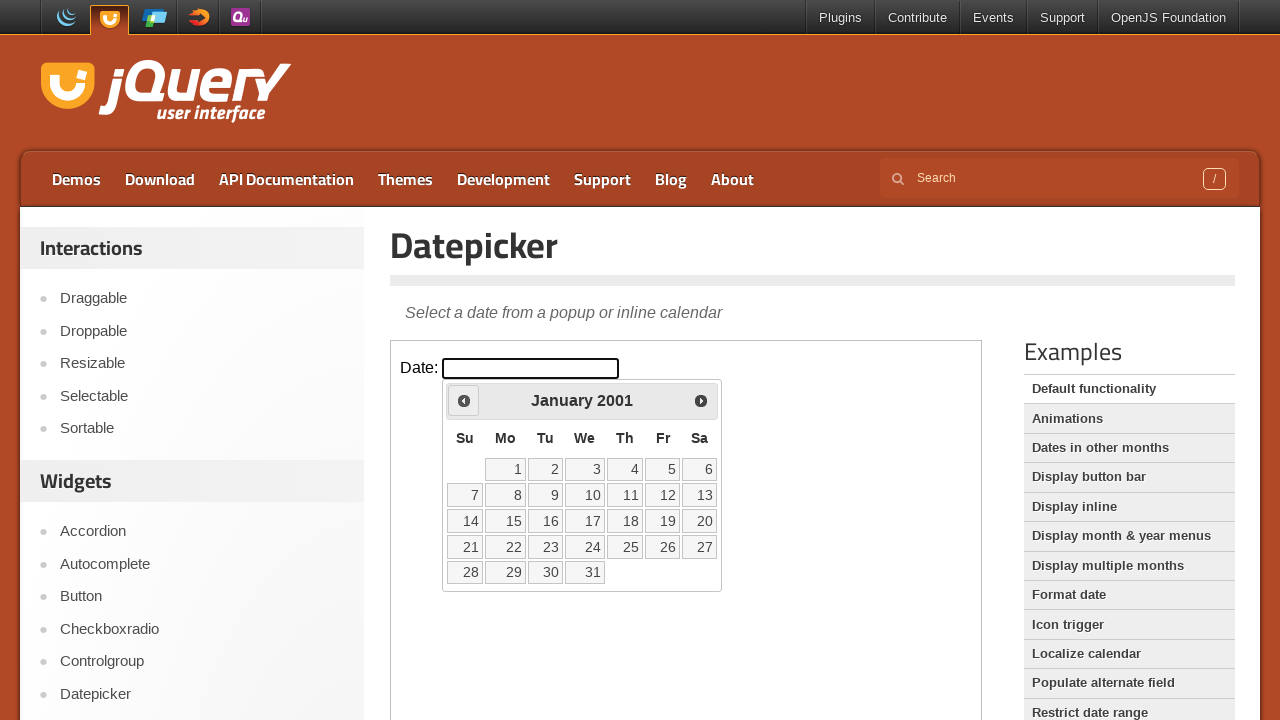

Clicked Previous button to navigate backwards from January 2001 at (464, 400) on iframe.demo-frame >> nth=0 >> internal:control=enter-frame >> span:has-text('Pre
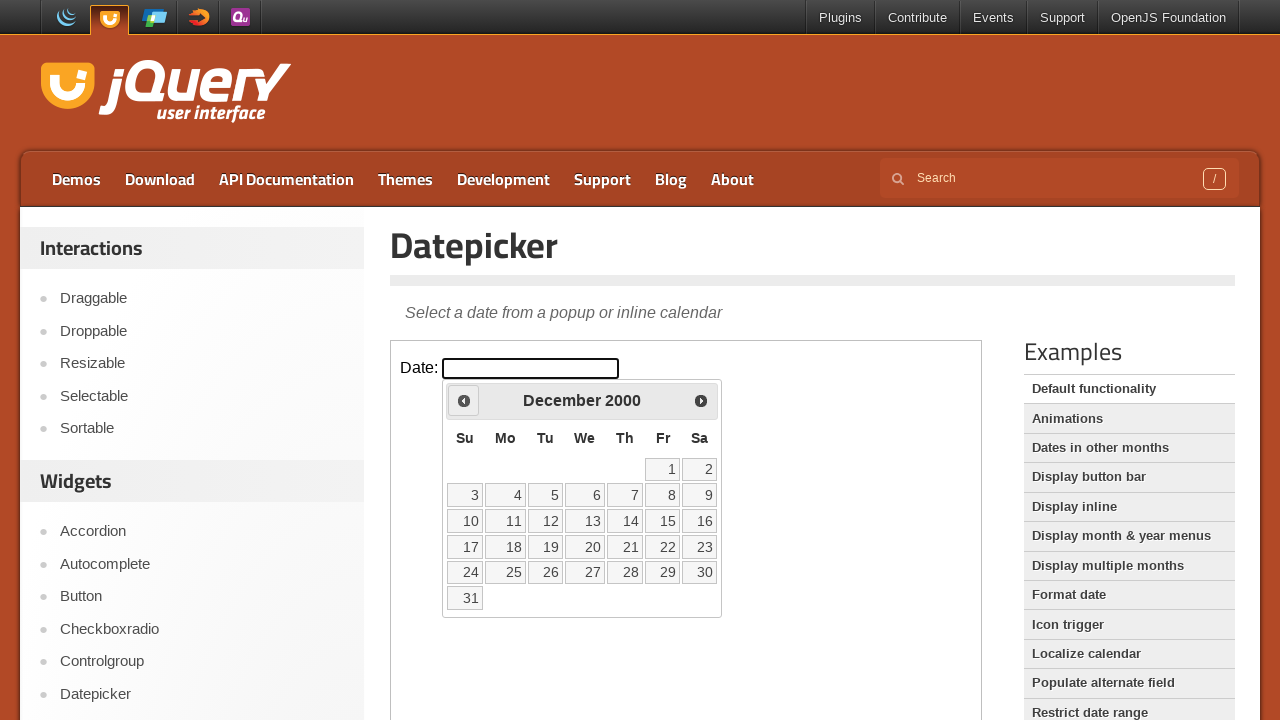

Retrieved updated month: December
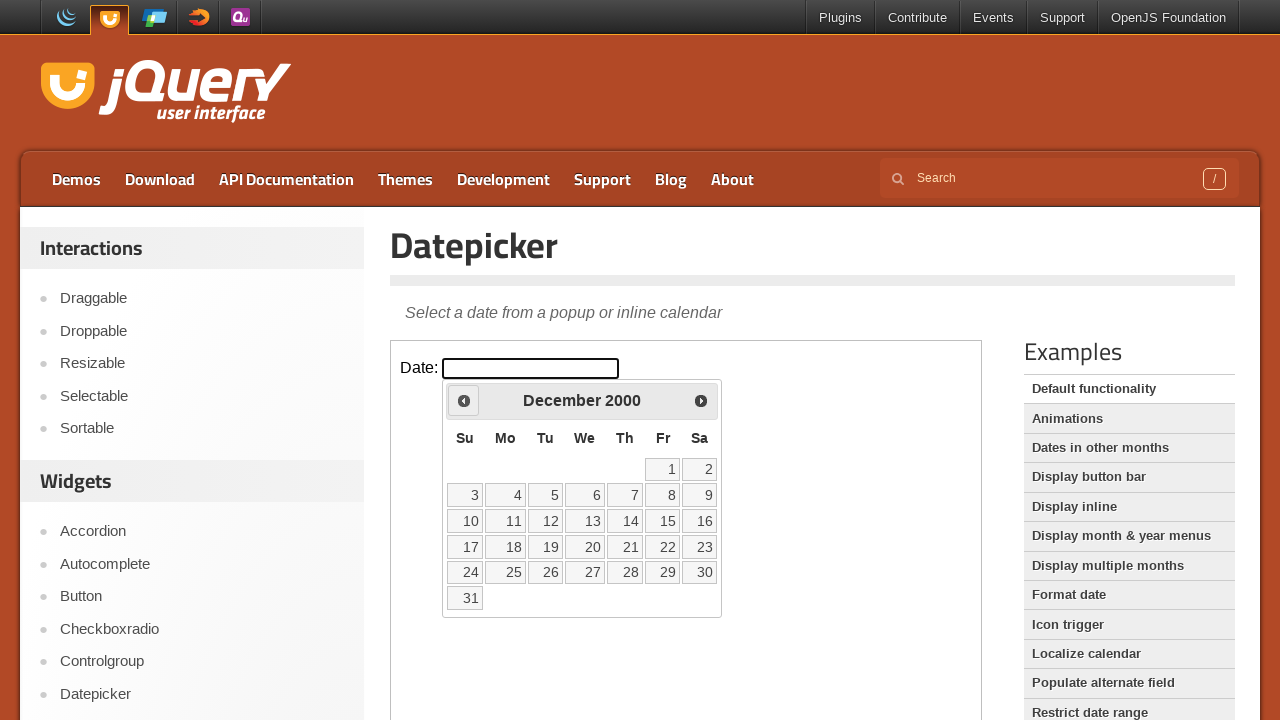

Retrieved updated year: 2000
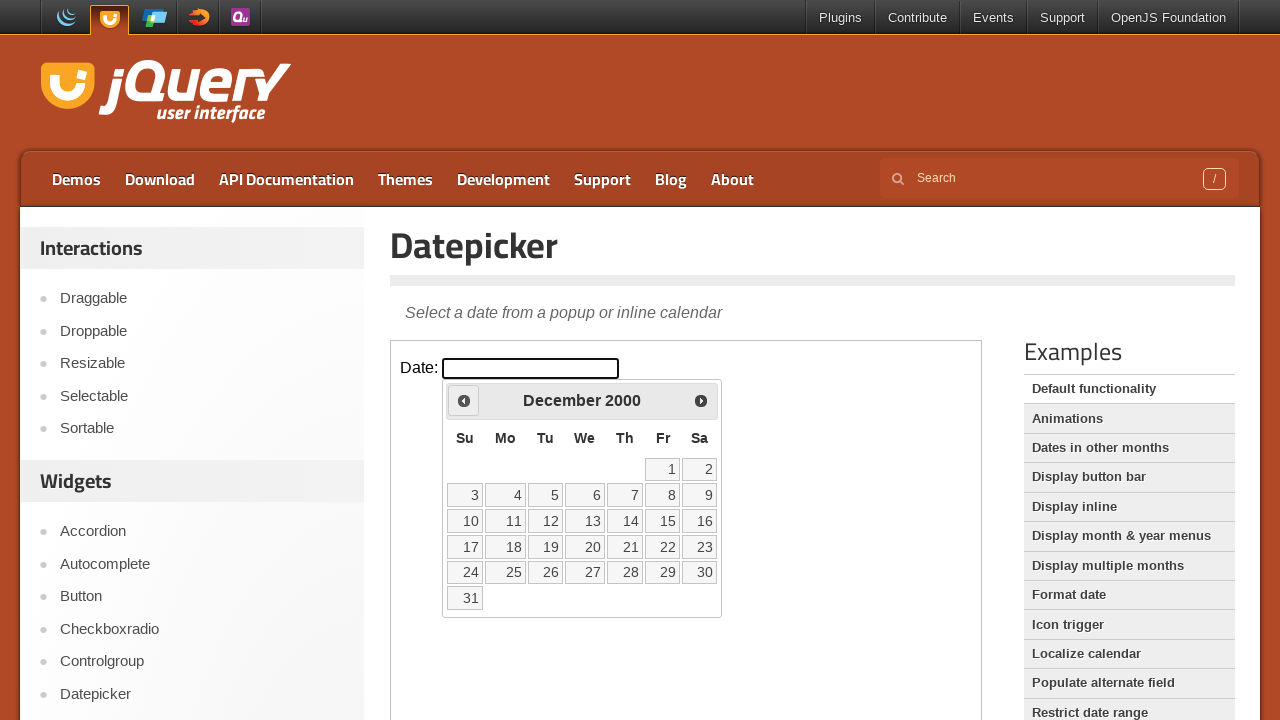

Clicked Previous button to navigate backwards from December 2000 at (464, 400) on iframe.demo-frame >> nth=0 >> internal:control=enter-frame >> span:has-text('Pre
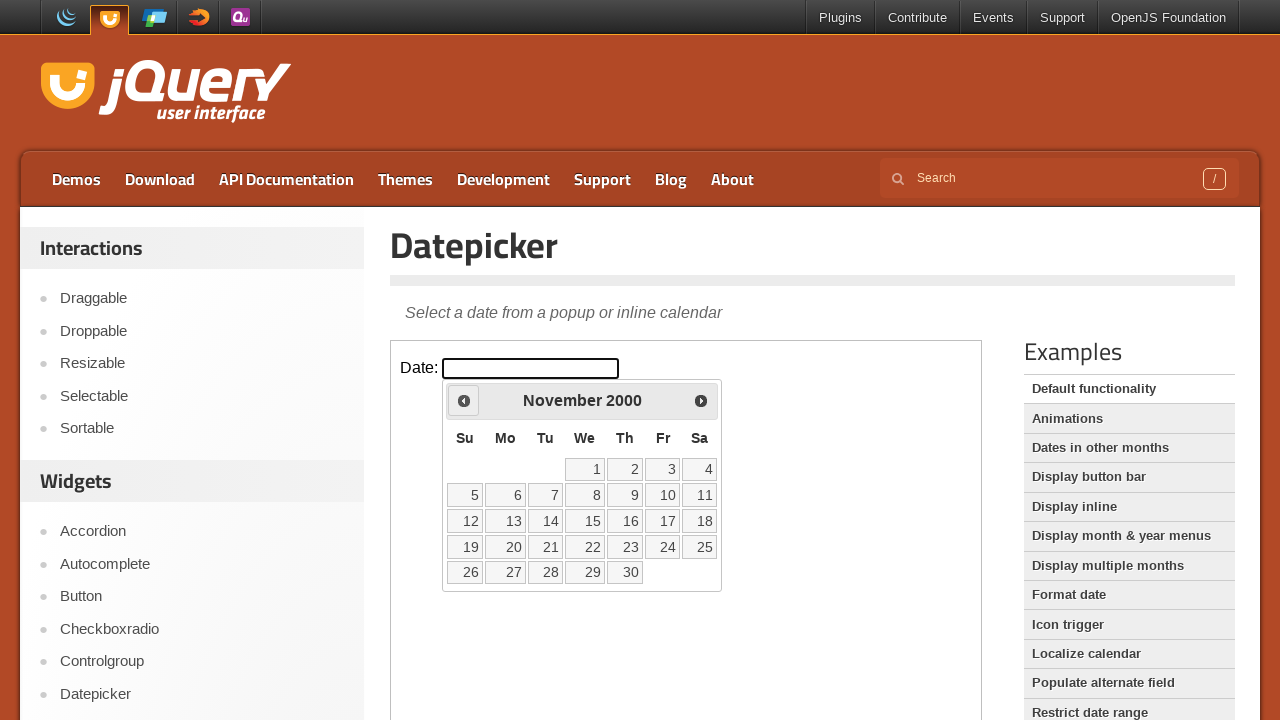

Retrieved updated month: November
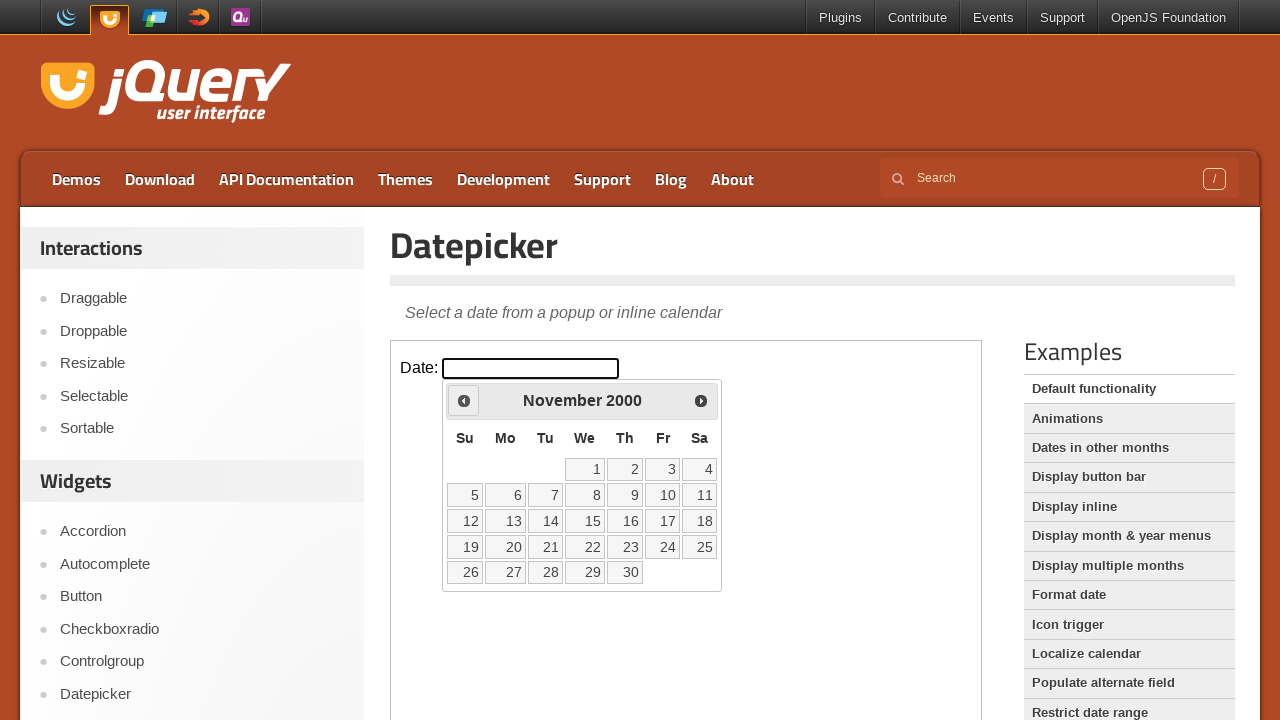

Retrieved updated year: 2000
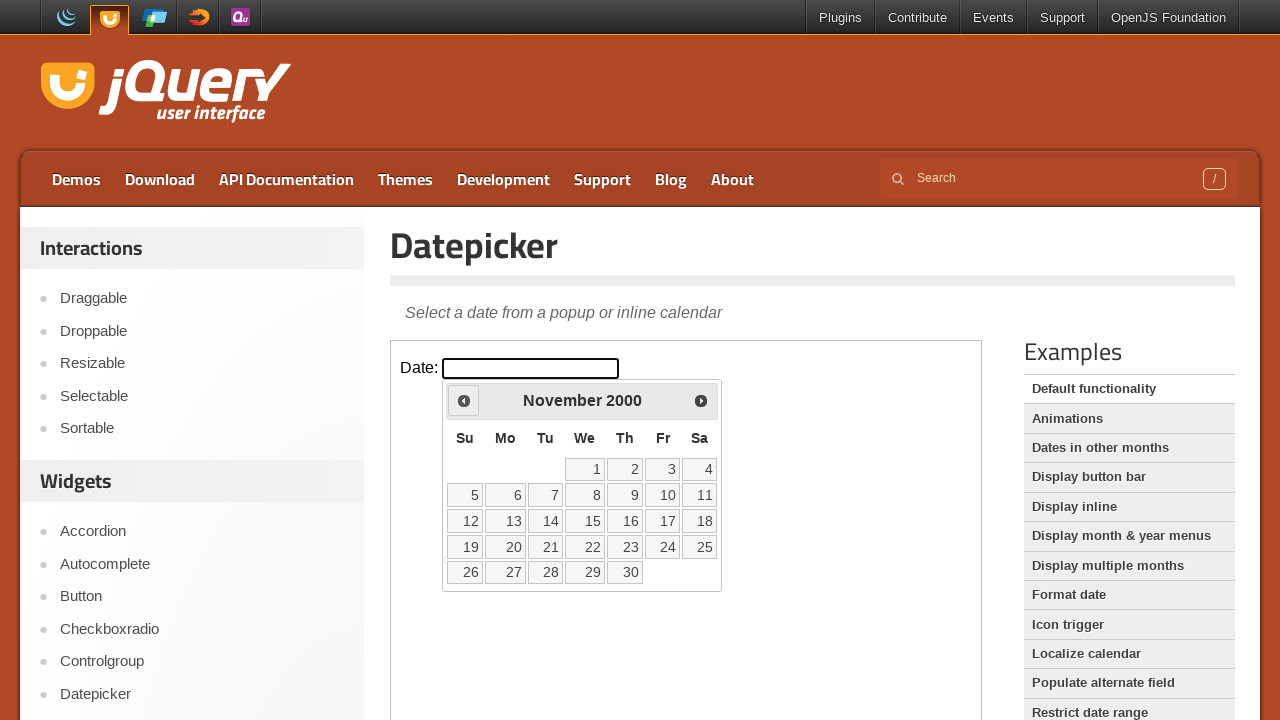

Clicked Previous button to navigate backwards from November 2000 at (464, 400) on iframe.demo-frame >> nth=0 >> internal:control=enter-frame >> span:has-text('Pre
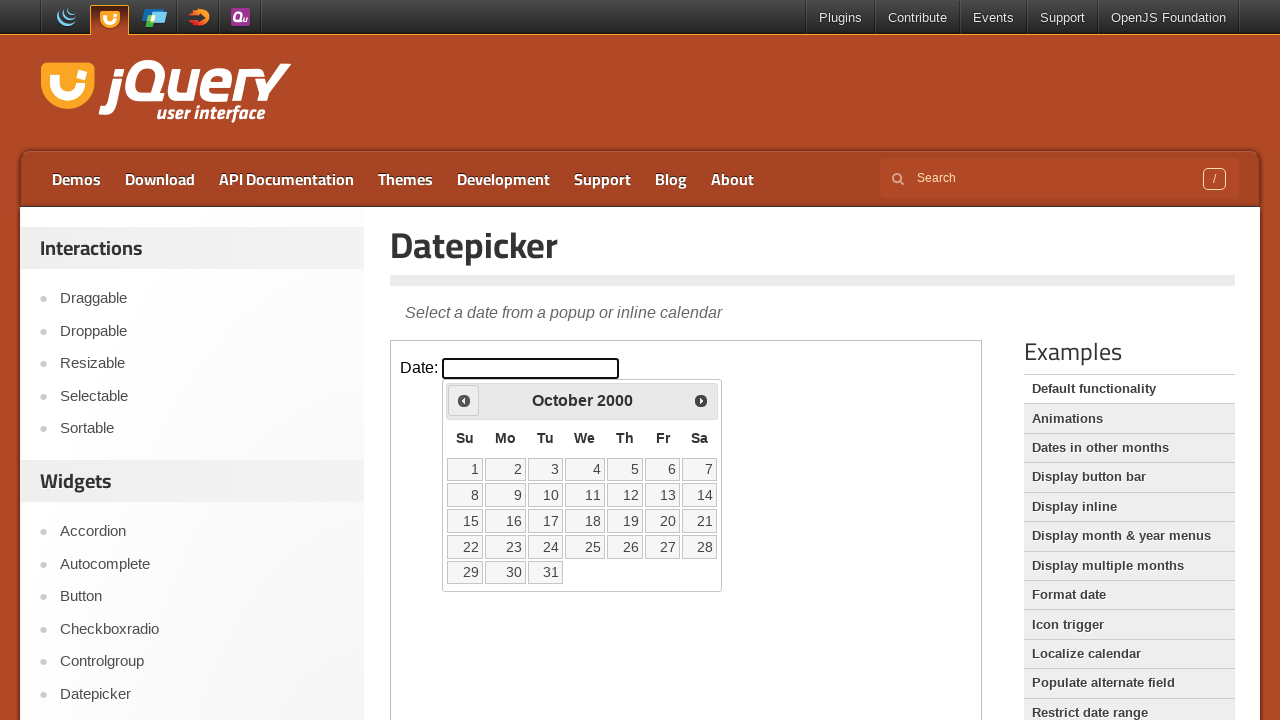

Retrieved updated month: October
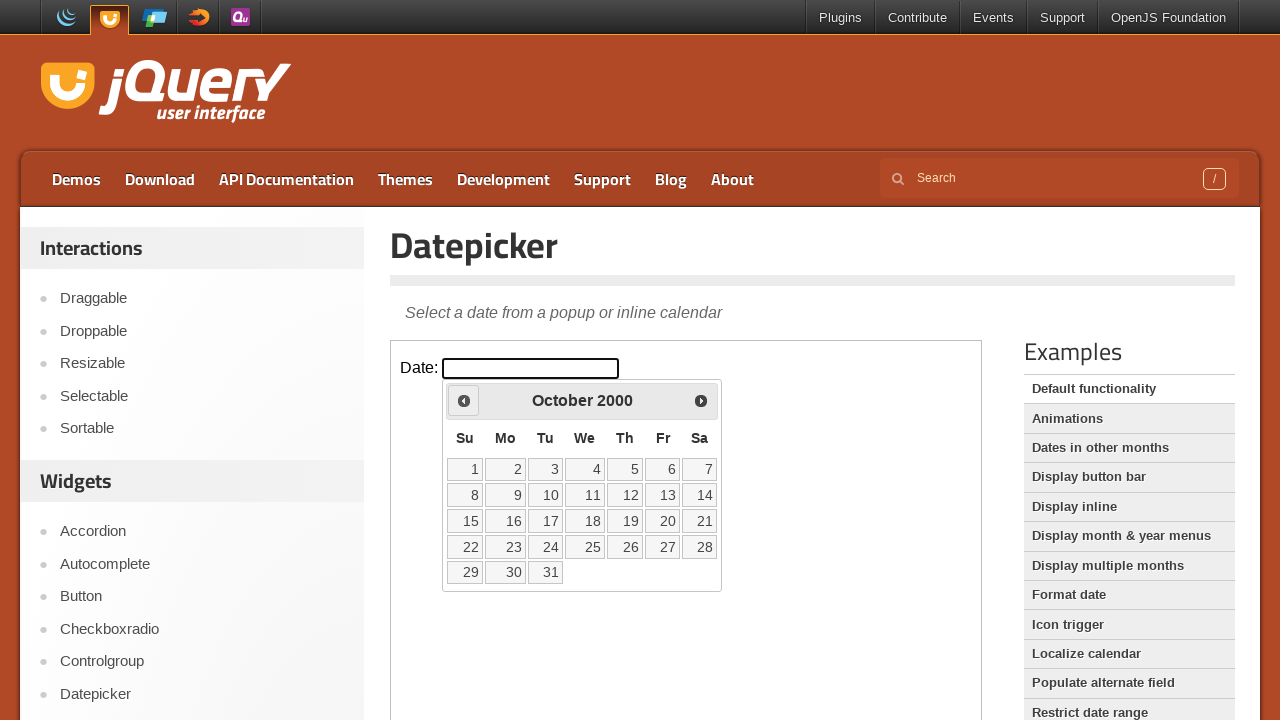

Retrieved updated year: 2000
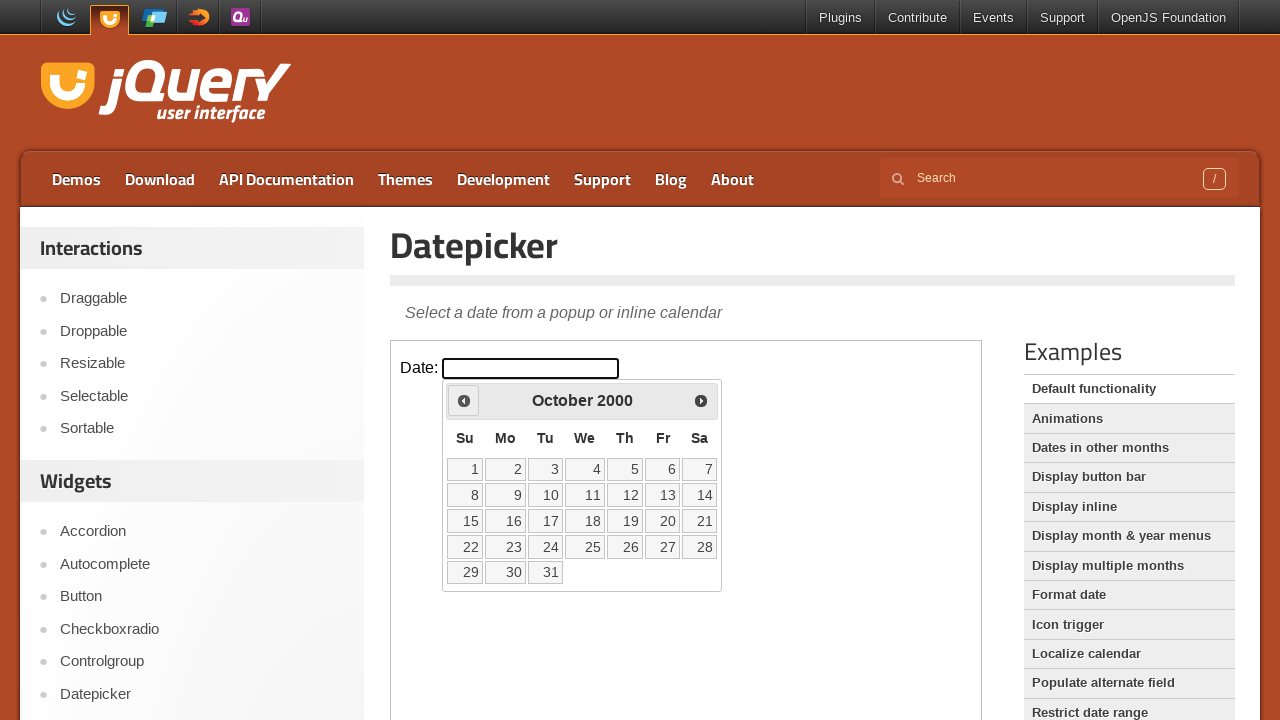

Clicked Previous button to navigate backwards from October 2000 at (464, 400) on iframe.demo-frame >> nth=0 >> internal:control=enter-frame >> span:has-text('Pre
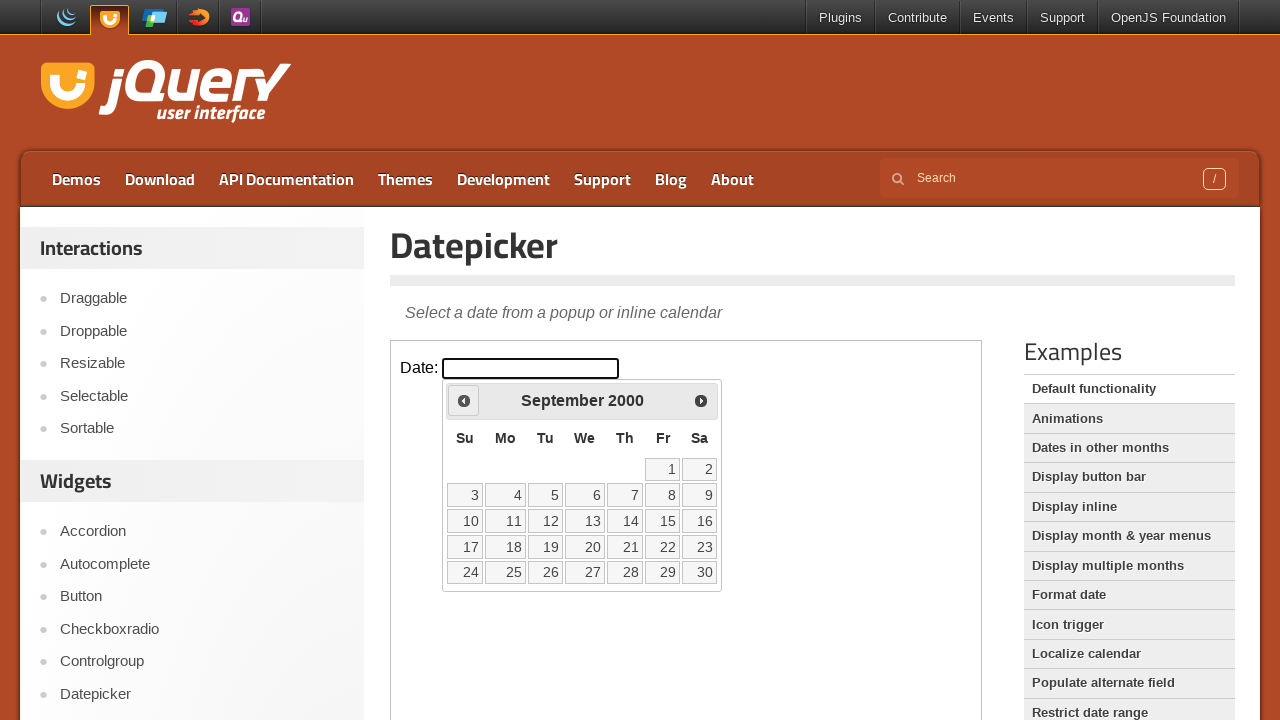

Retrieved updated month: September
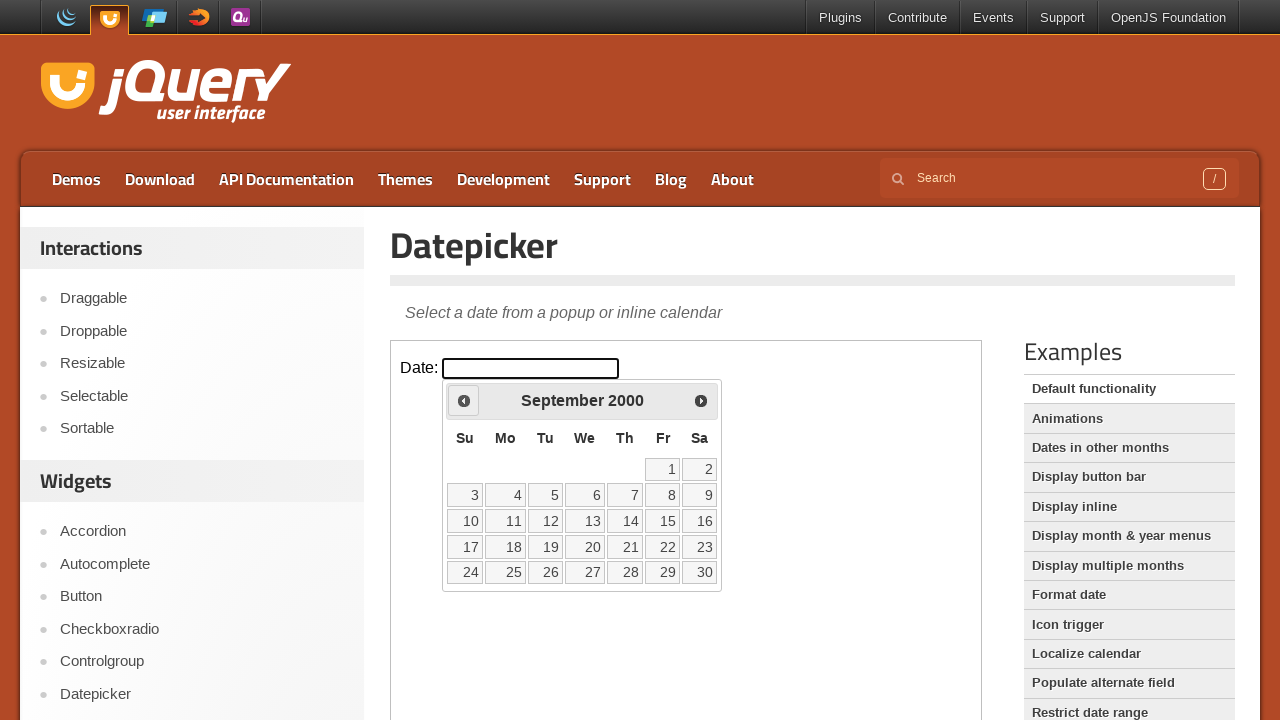

Retrieved updated year: 2000
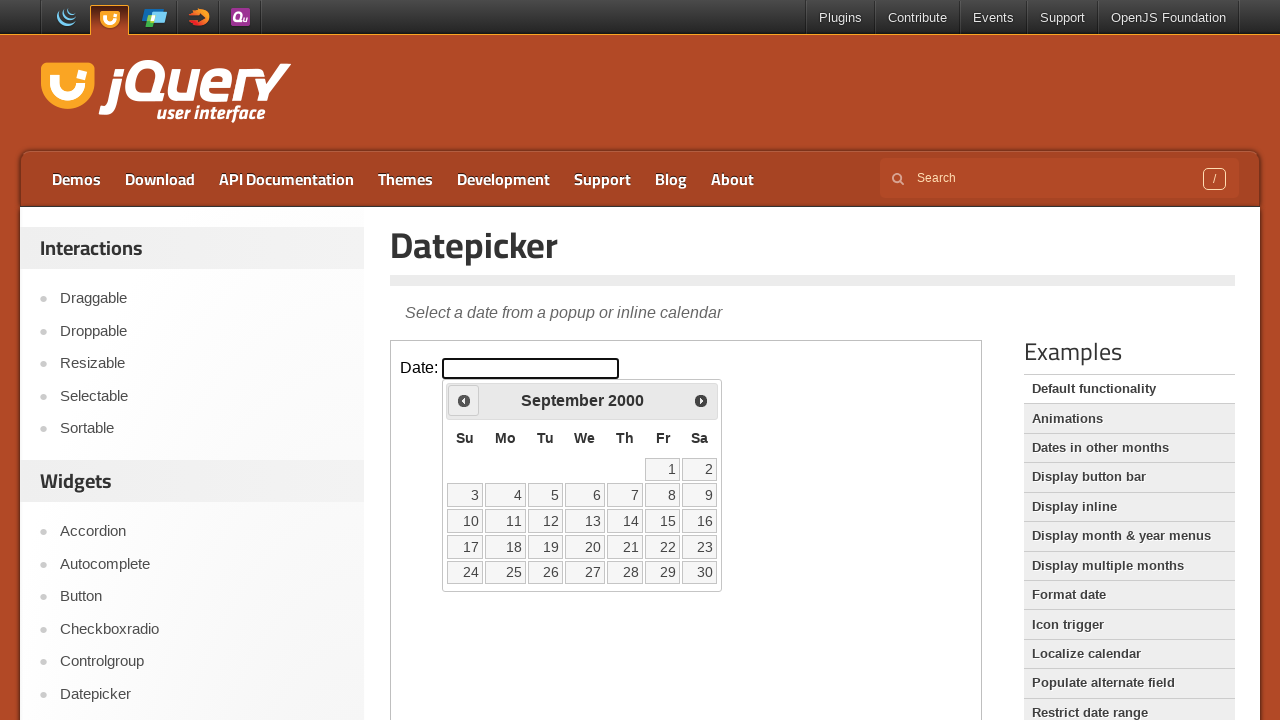

Clicked Previous button to navigate backwards from September 2000 at (464, 400) on iframe.demo-frame >> nth=0 >> internal:control=enter-frame >> span:has-text('Pre
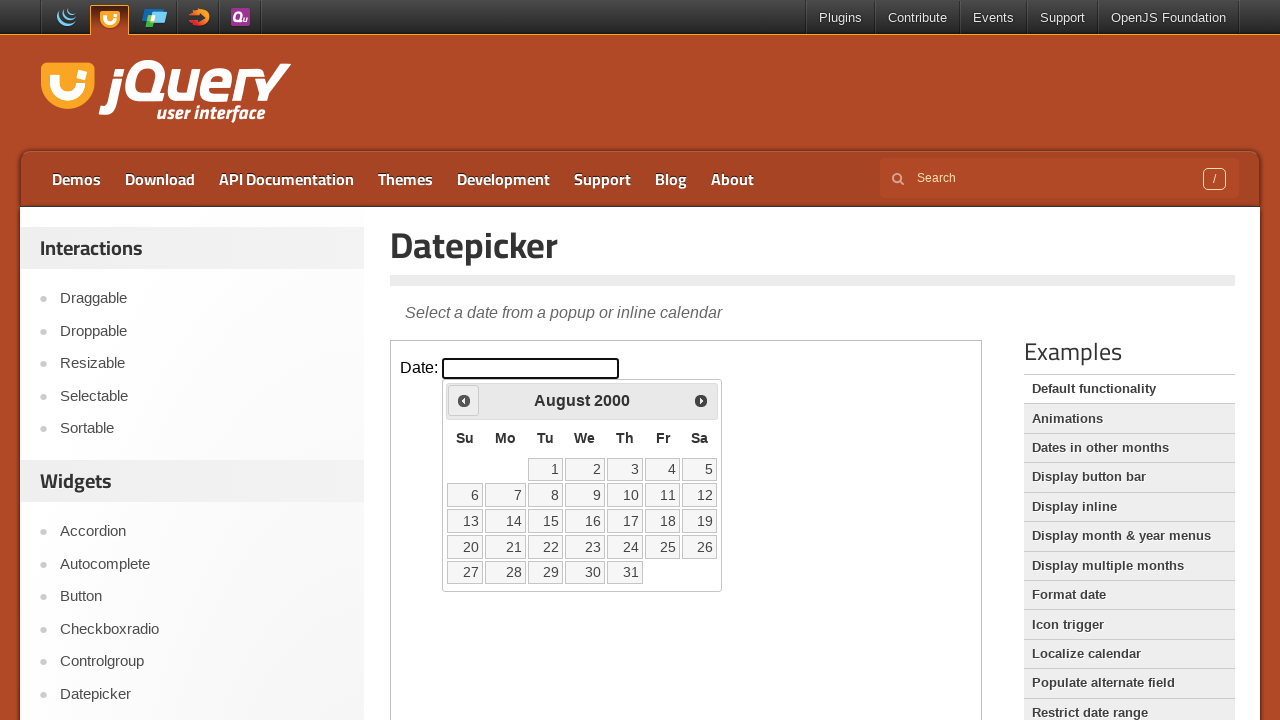

Retrieved updated month: August
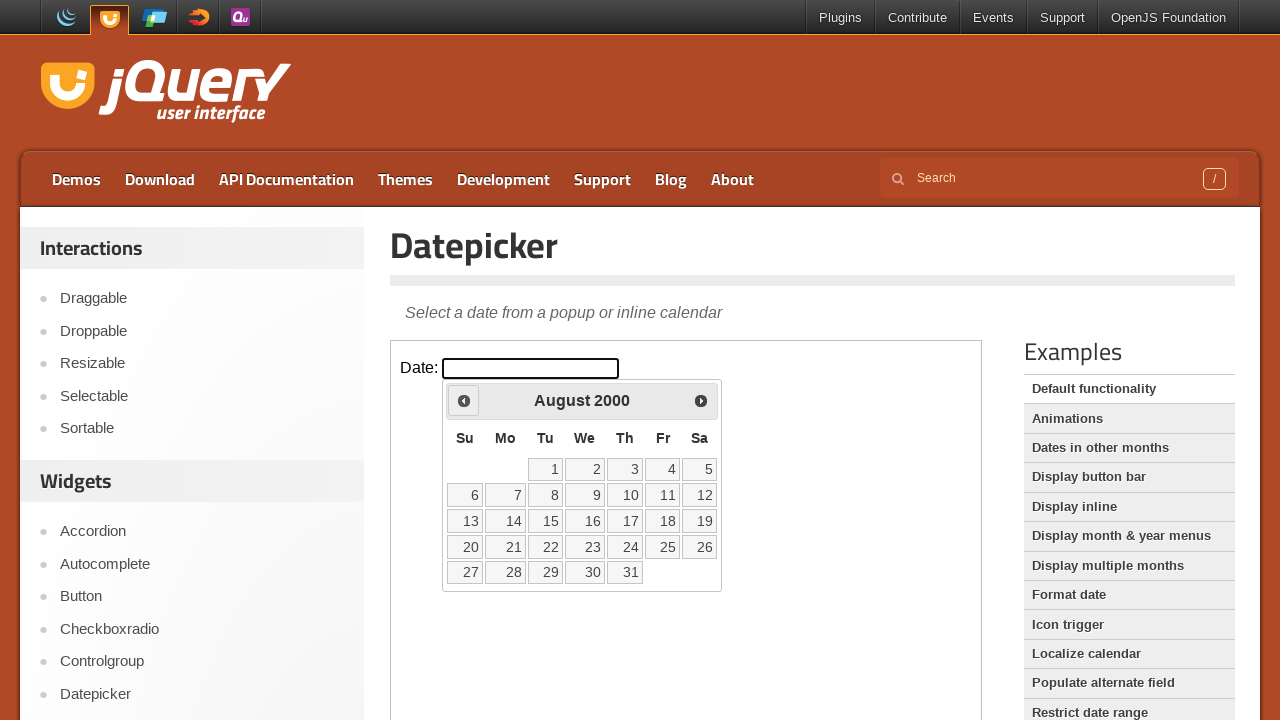

Retrieved updated year: 2000
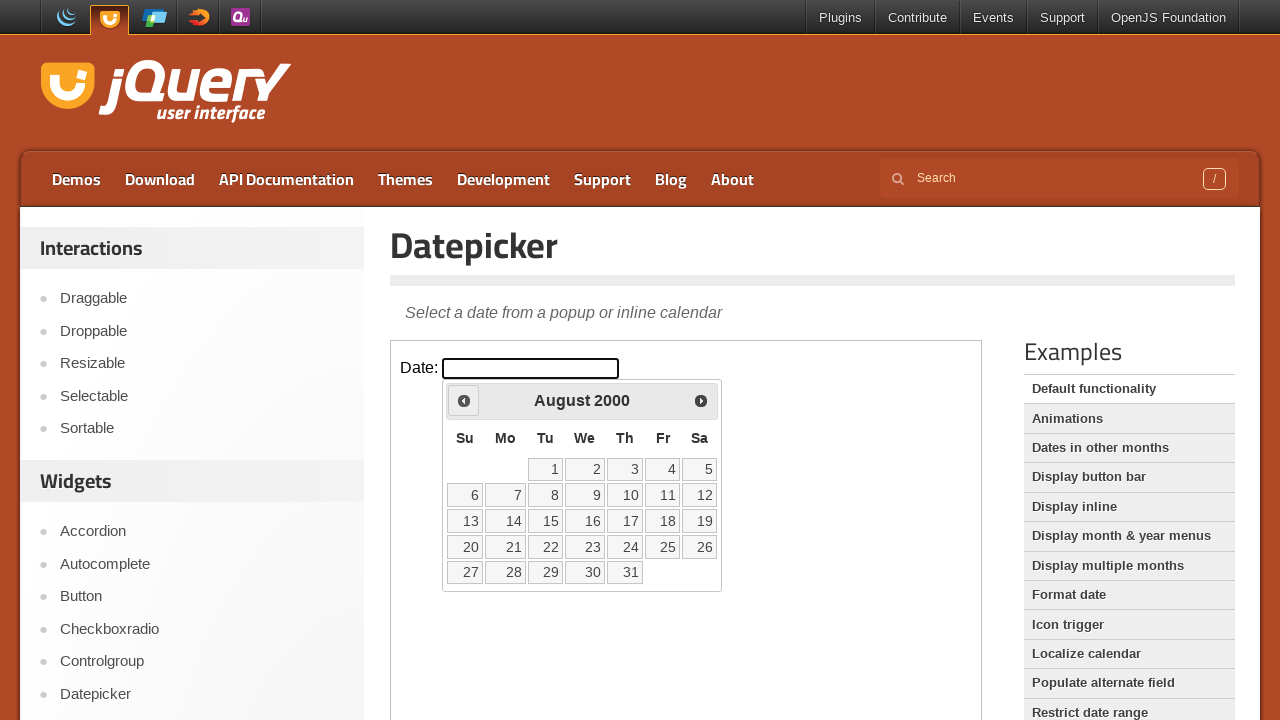

Clicked Previous button to navigate backwards from August 2000 at (464, 400) on iframe.demo-frame >> nth=0 >> internal:control=enter-frame >> span:has-text('Pre
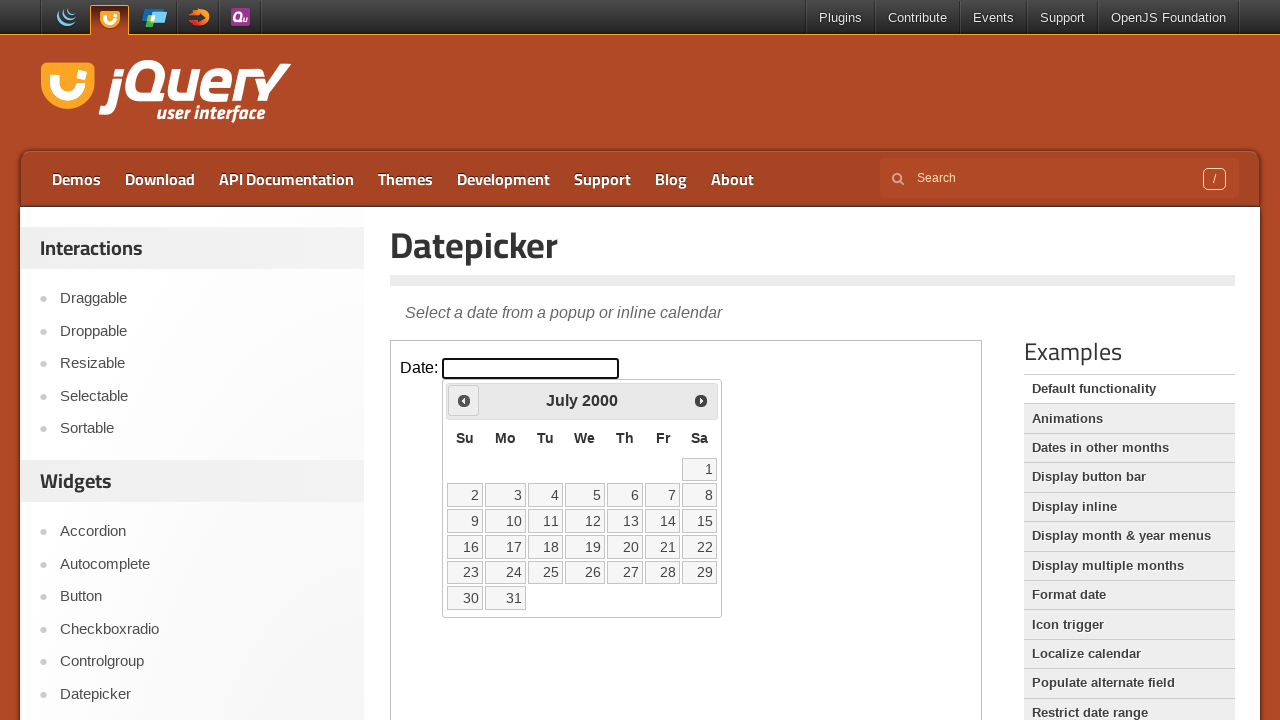

Retrieved updated month: July
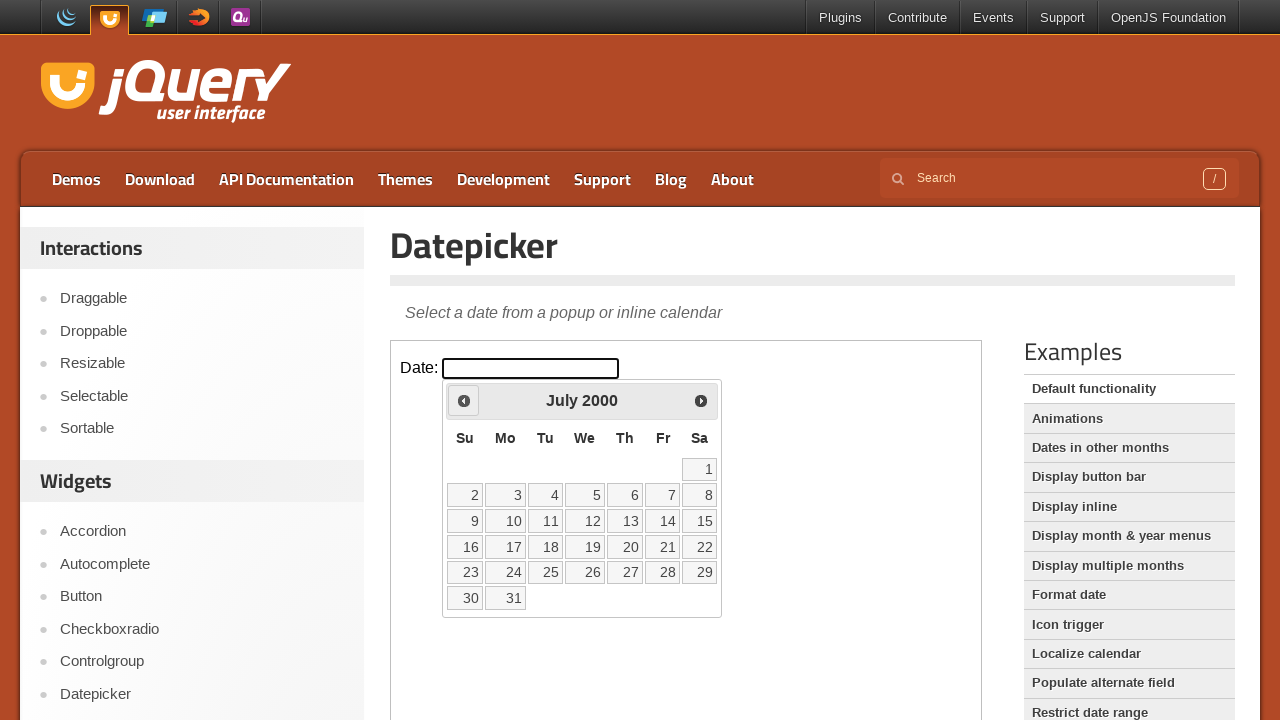

Retrieved updated year: 2000
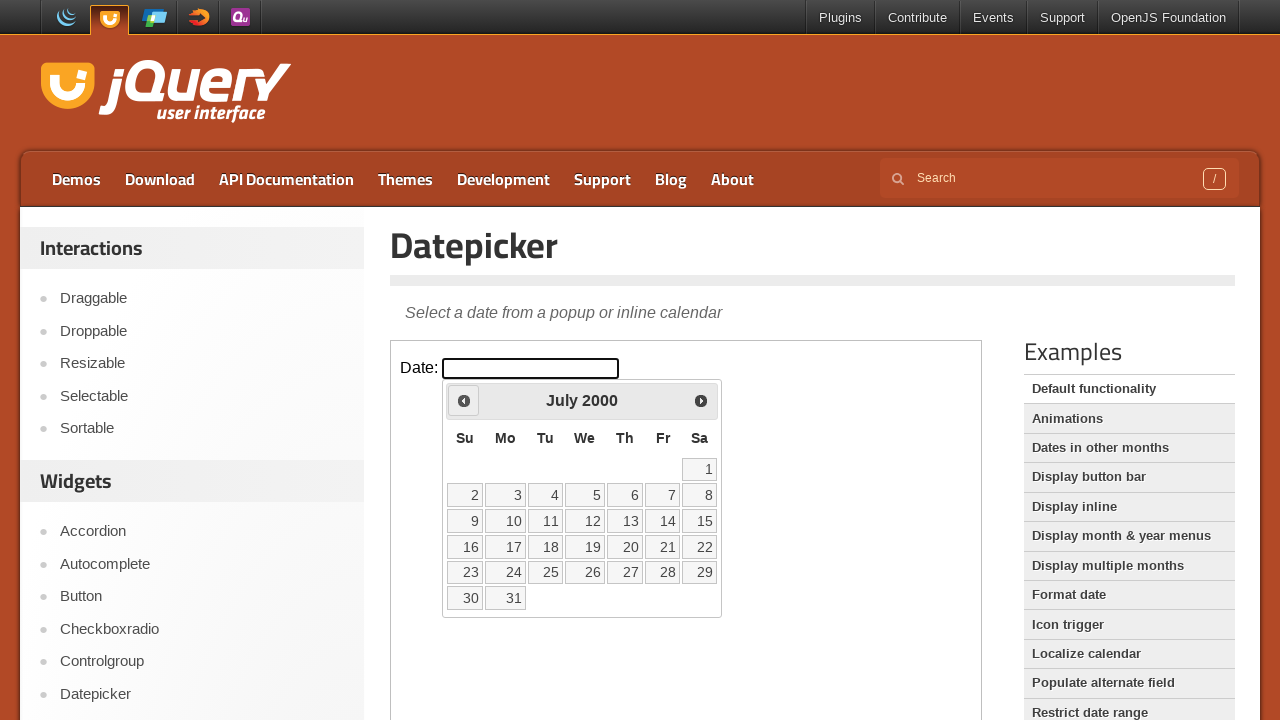

Clicked Previous button to navigate backwards from July 2000 at (464, 400) on iframe.demo-frame >> nth=0 >> internal:control=enter-frame >> span:has-text('Pre
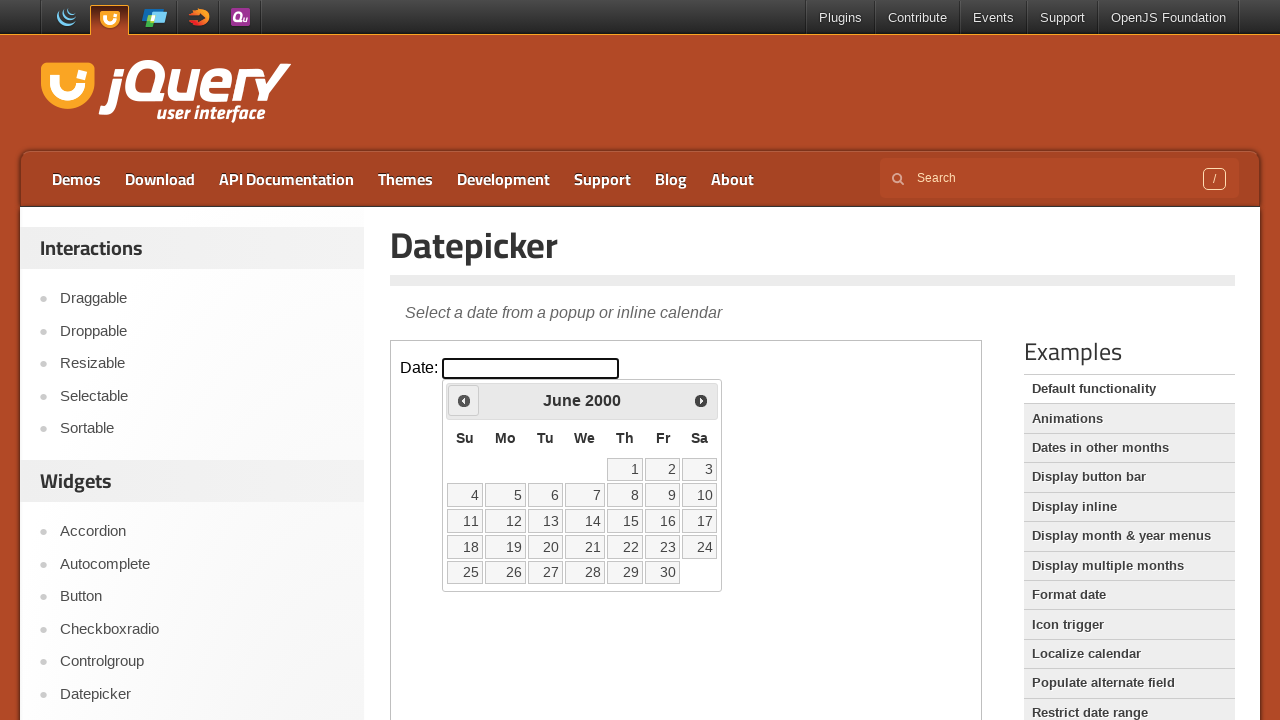

Retrieved updated month: June
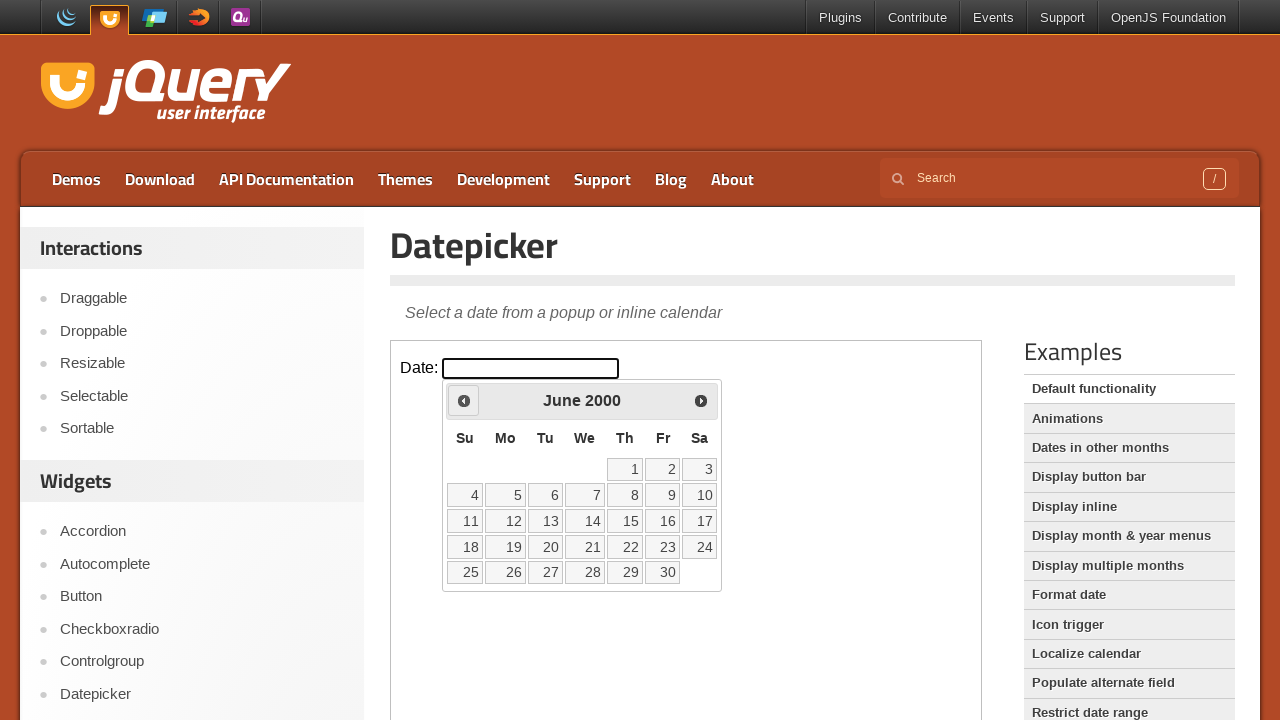

Retrieved updated year: 2000
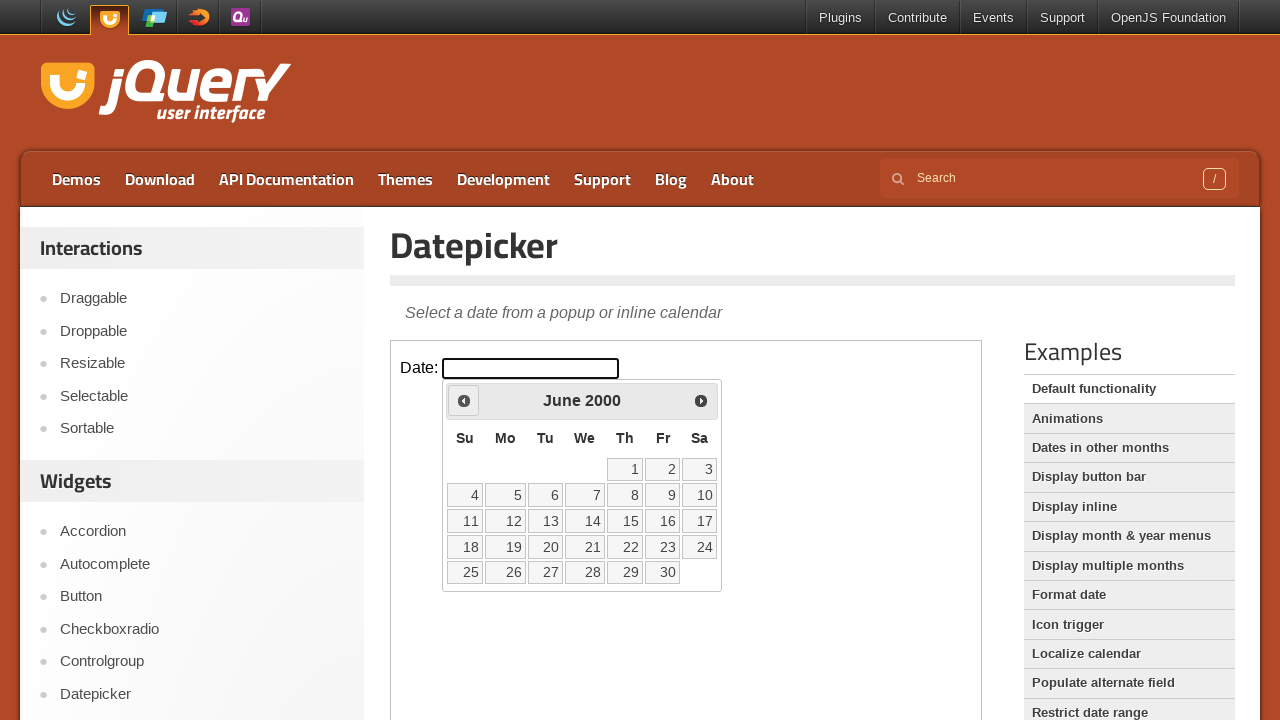

Clicked Previous button to navigate backwards from June 2000 at (464, 400) on iframe.demo-frame >> nth=0 >> internal:control=enter-frame >> span:has-text('Pre
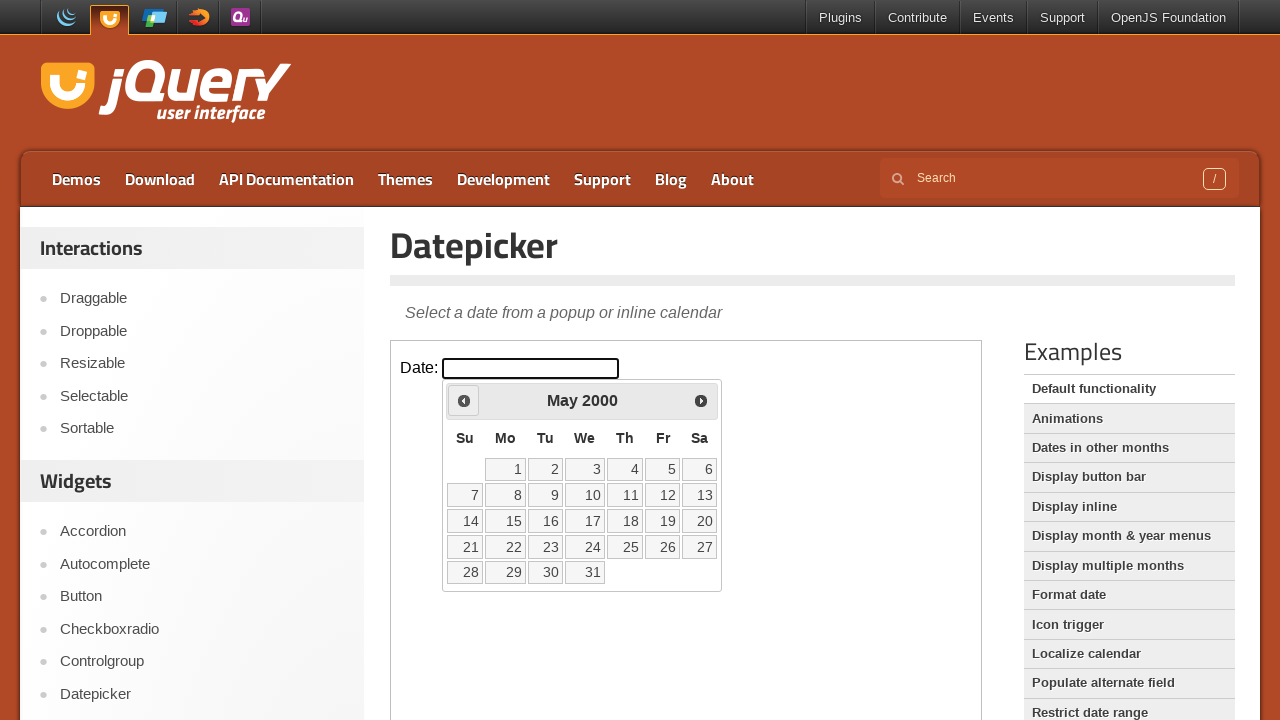

Retrieved updated month: May
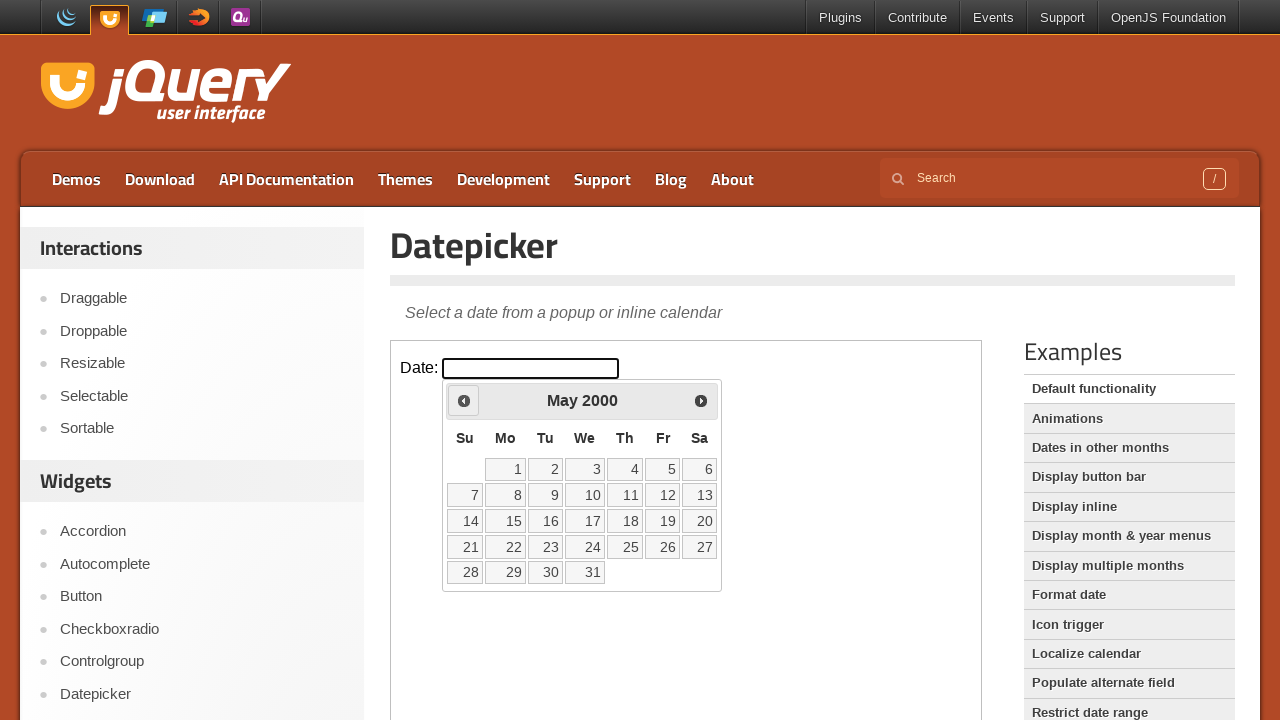

Retrieved updated year: 2000
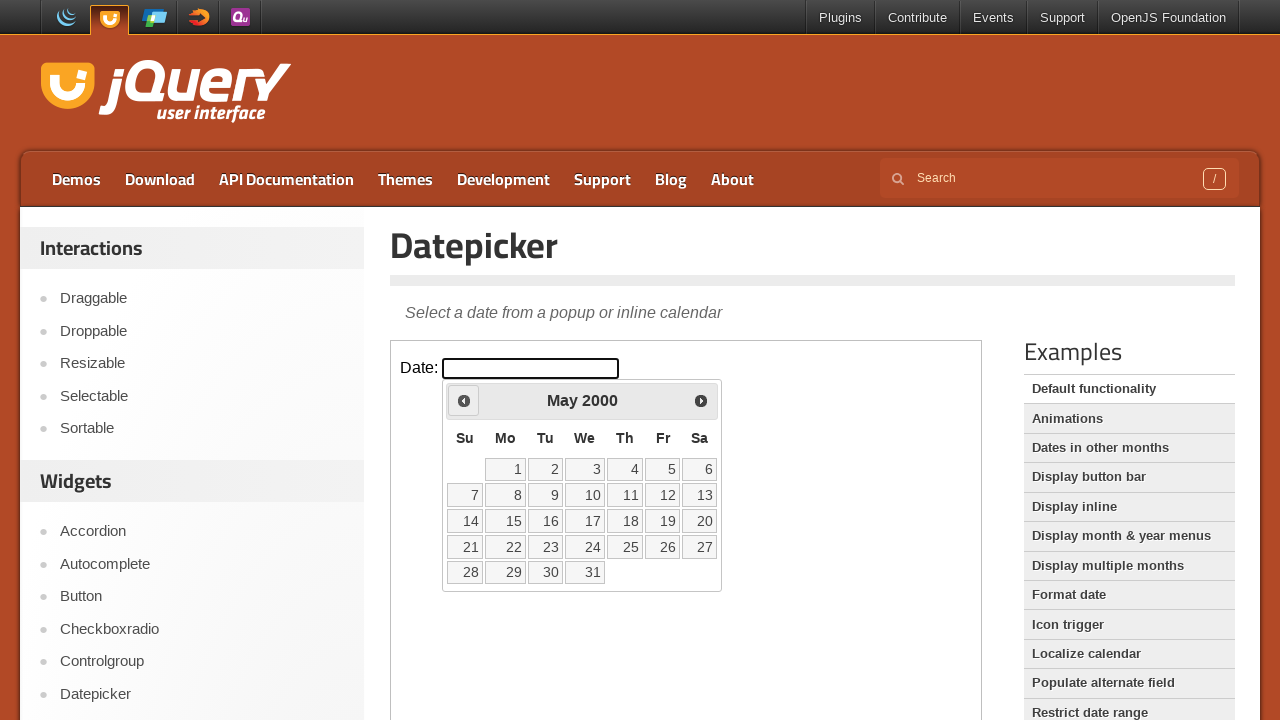

Clicked Previous button to navigate backwards from May 2000 at (464, 400) on iframe.demo-frame >> nth=0 >> internal:control=enter-frame >> span:has-text('Pre
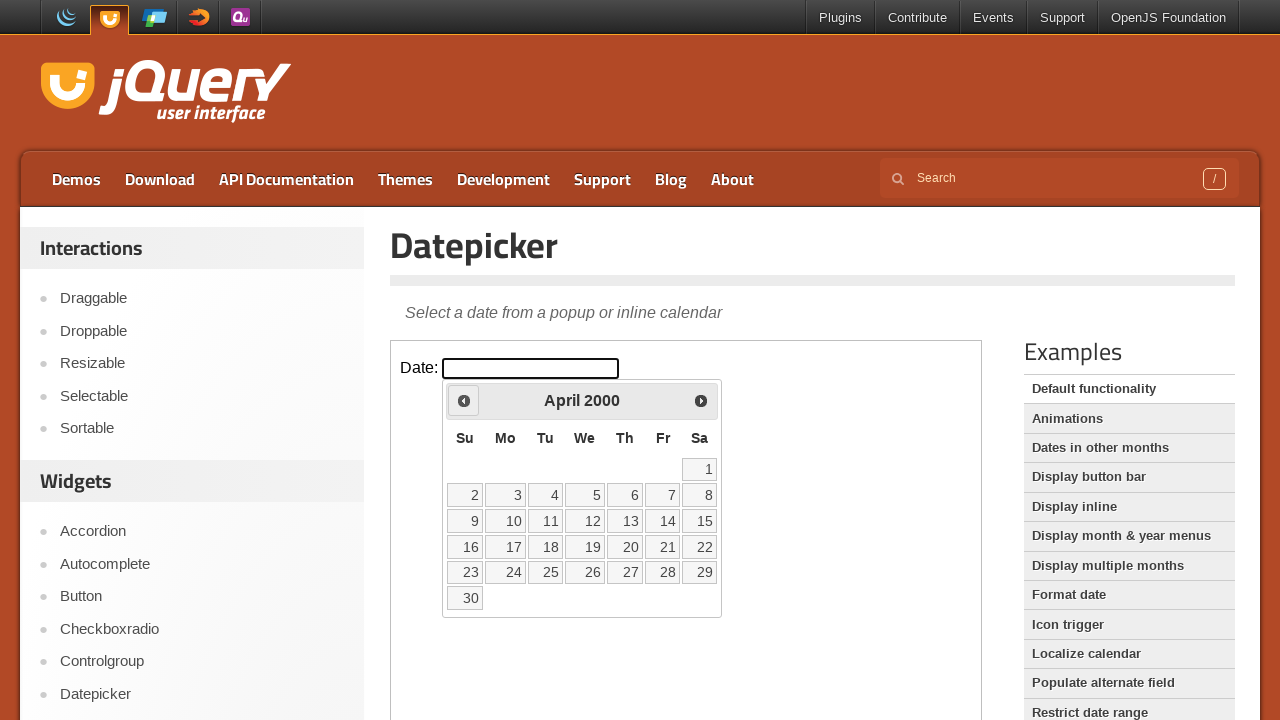

Retrieved updated month: April
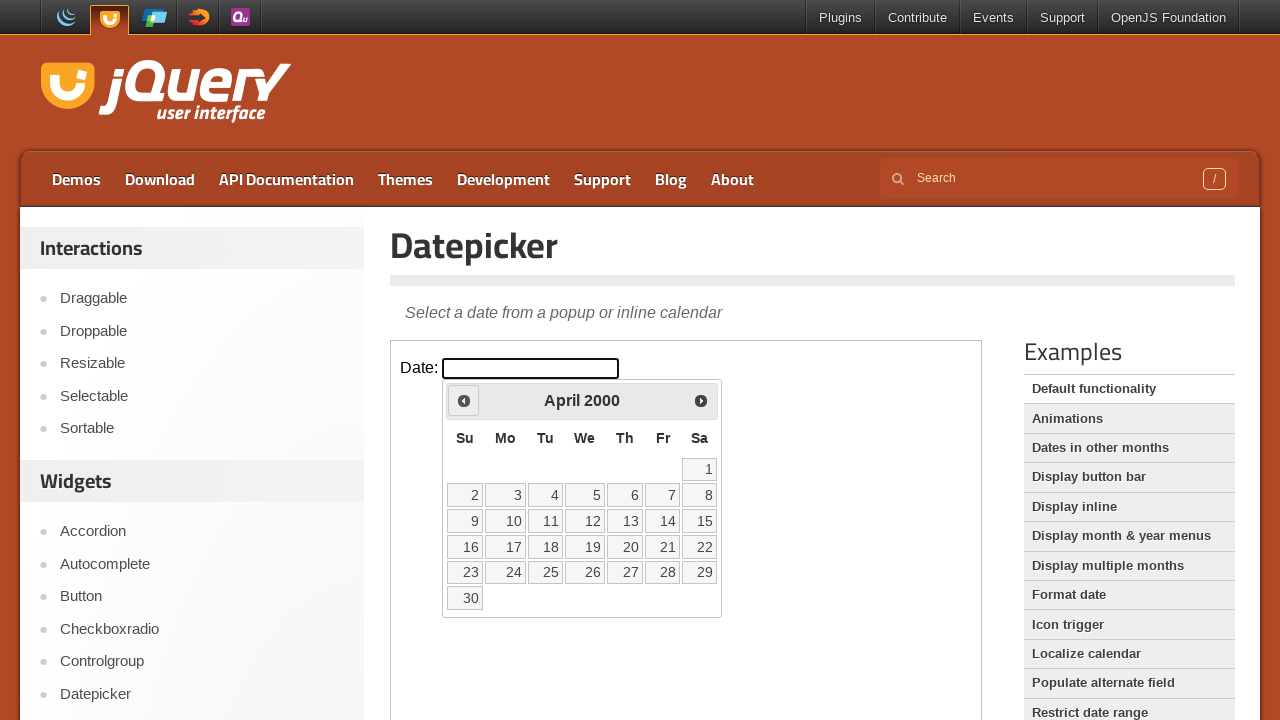

Retrieved updated year: 2000
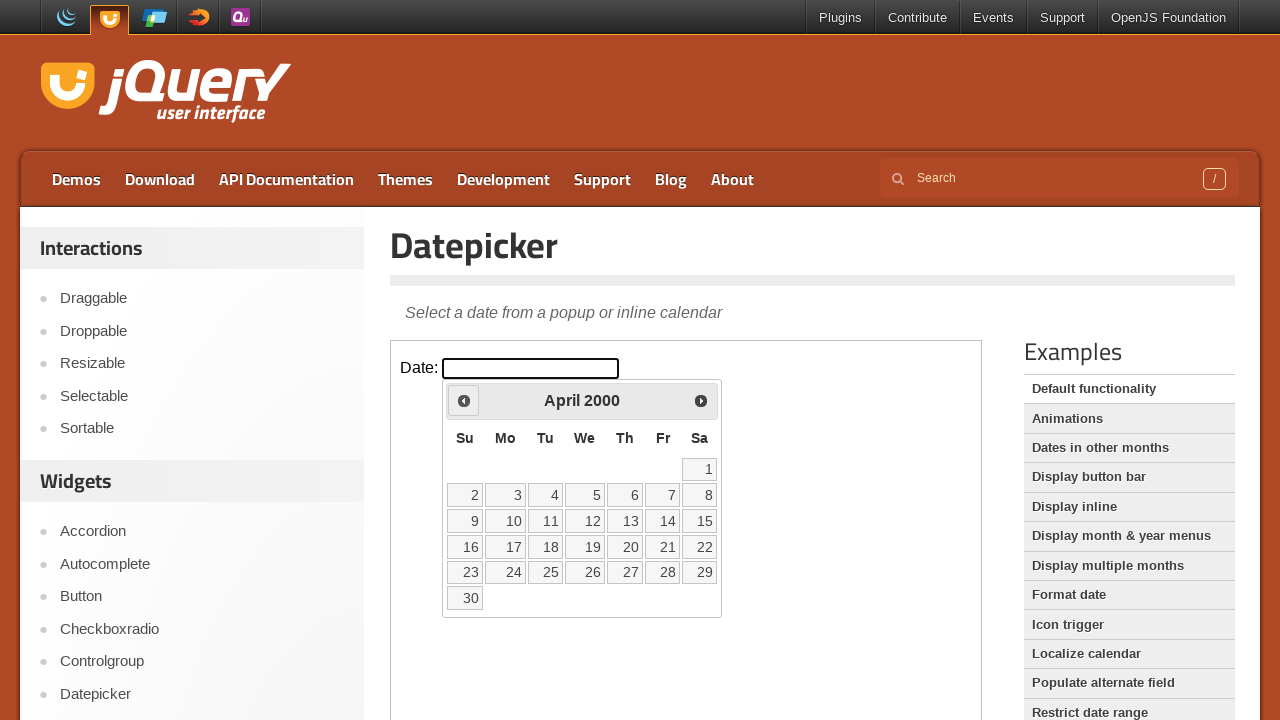

Clicked Previous button to navigate backwards from April 2000 at (464, 400) on iframe.demo-frame >> nth=0 >> internal:control=enter-frame >> span:has-text('Pre
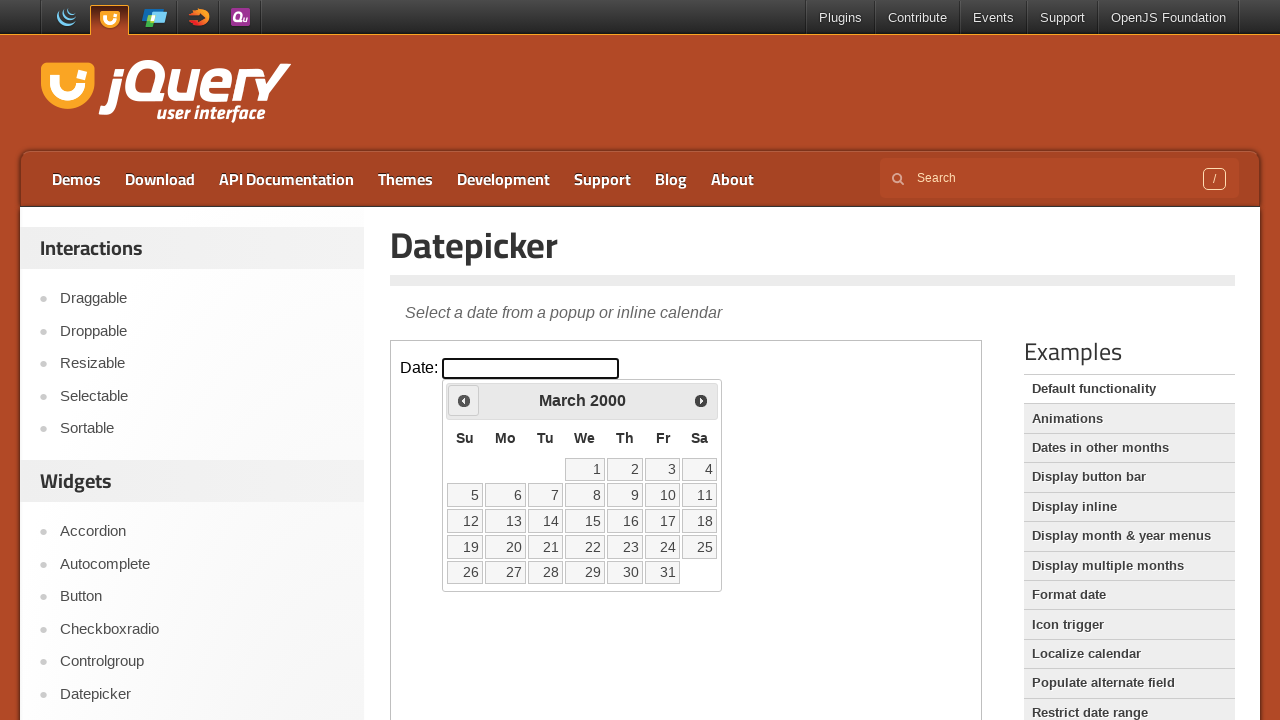

Retrieved updated month: March
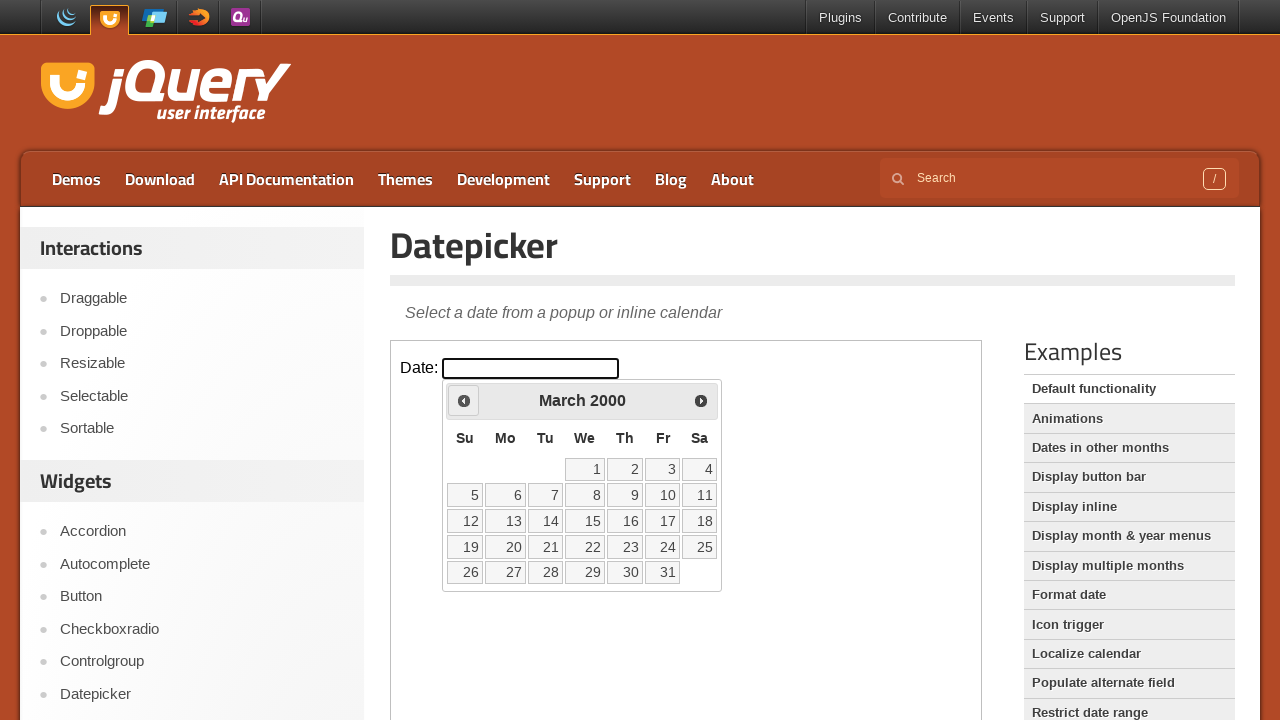

Retrieved updated year: 2000
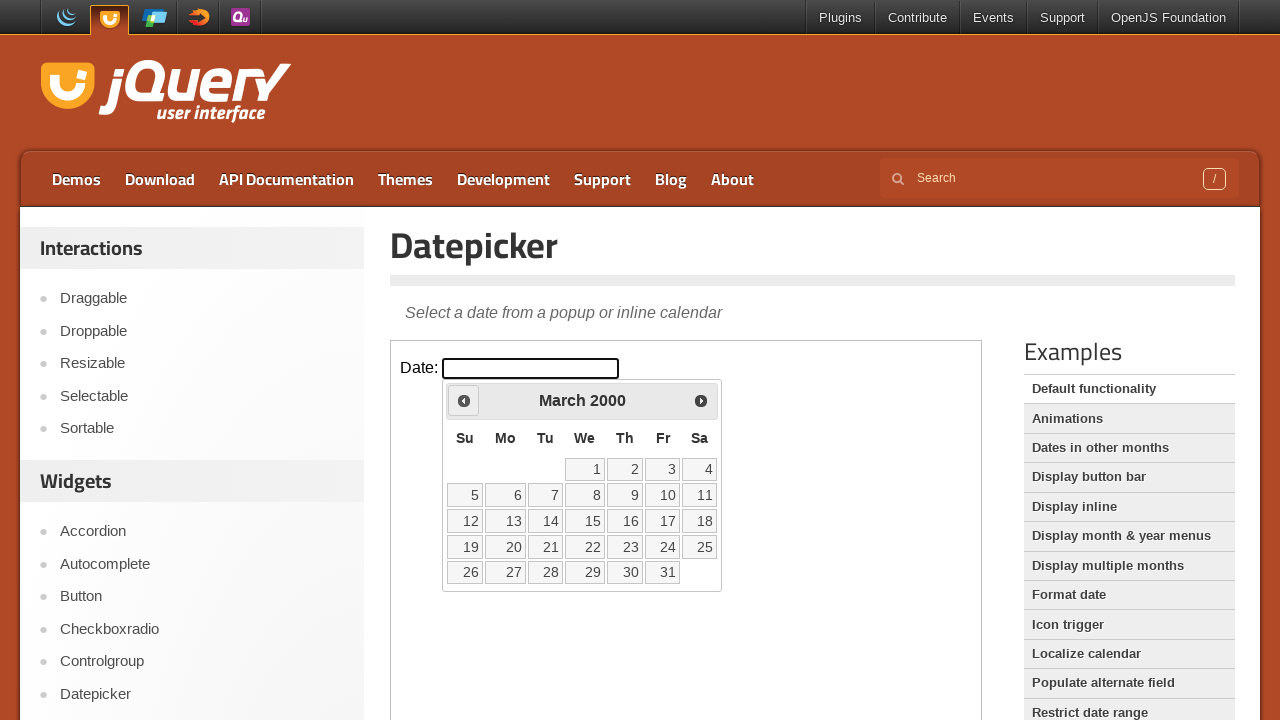

Clicked Previous button to navigate backwards from March 2000 at (464, 400) on iframe.demo-frame >> nth=0 >> internal:control=enter-frame >> span:has-text('Pre
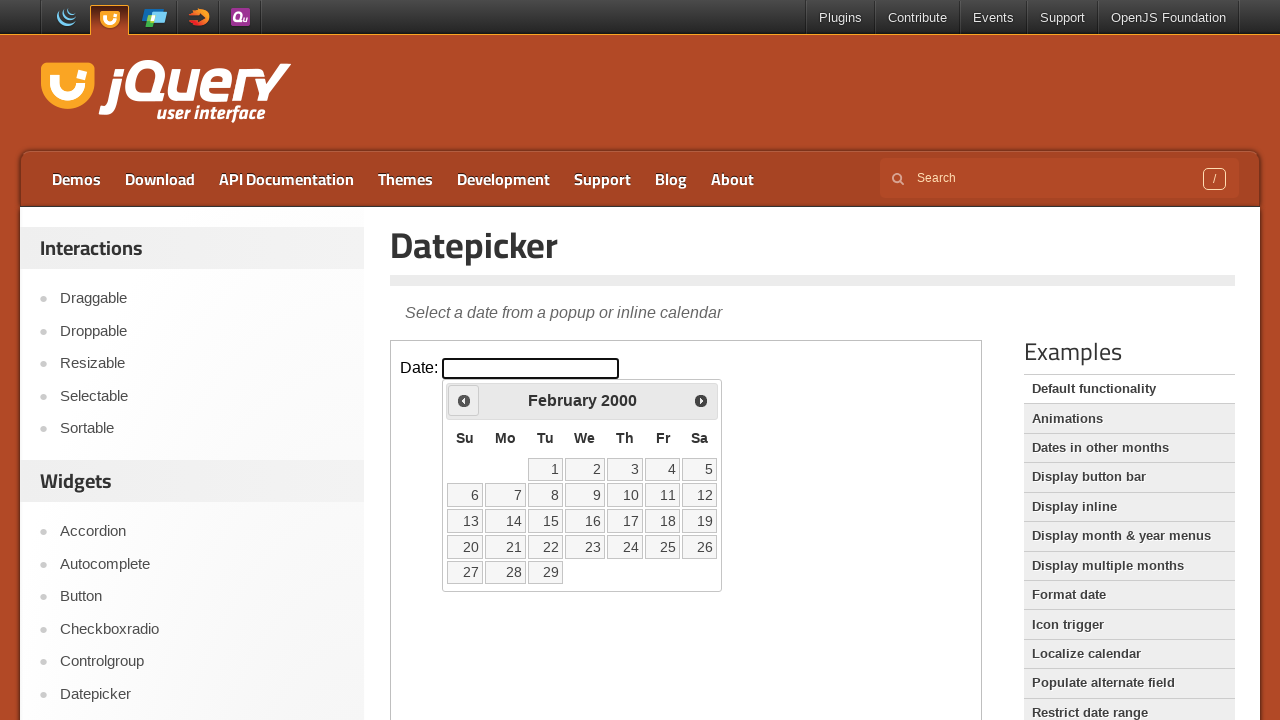

Retrieved updated month: February
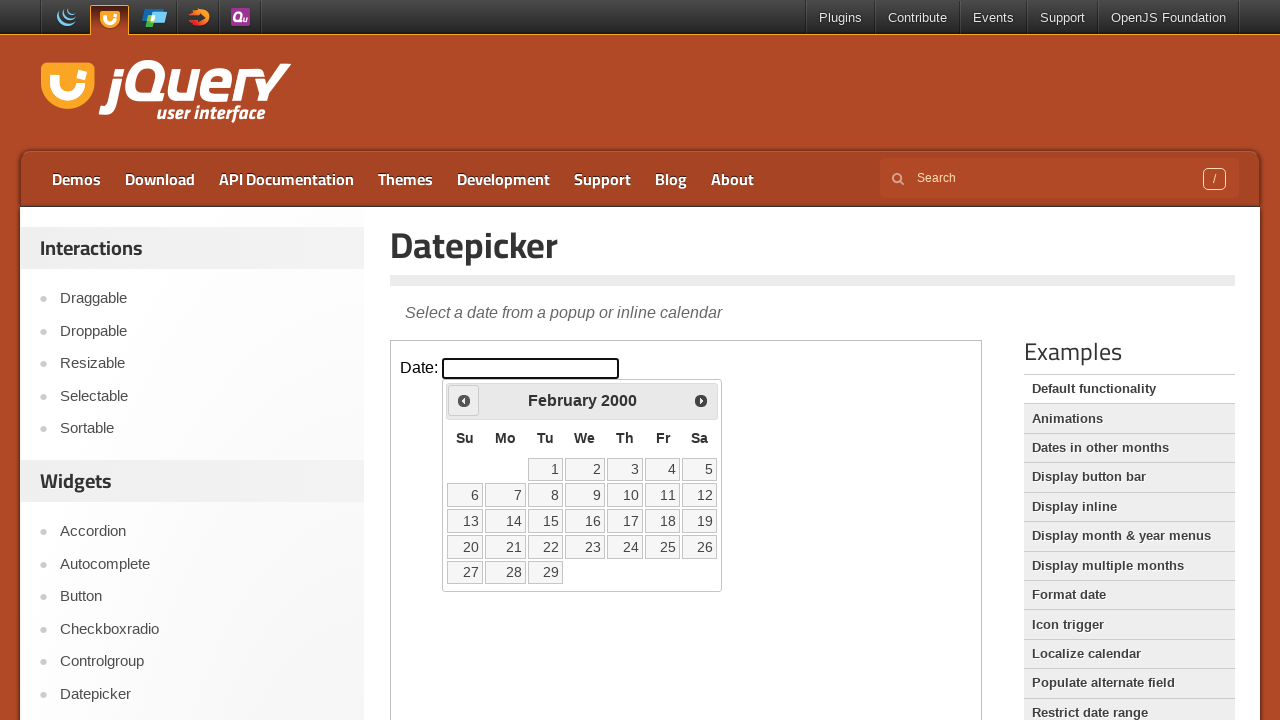

Retrieved updated year: 2000
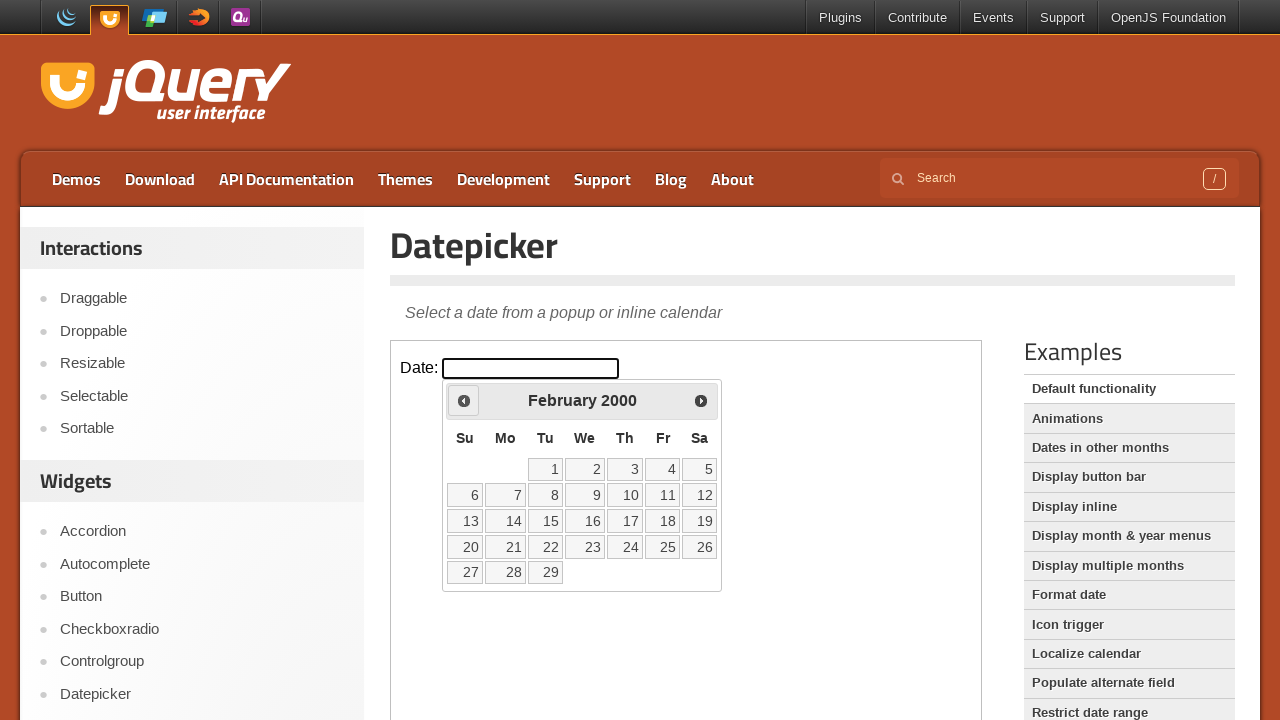

Clicked Previous button to navigate backwards from February 2000 at (464, 400) on iframe.demo-frame >> nth=0 >> internal:control=enter-frame >> span:has-text('Pre
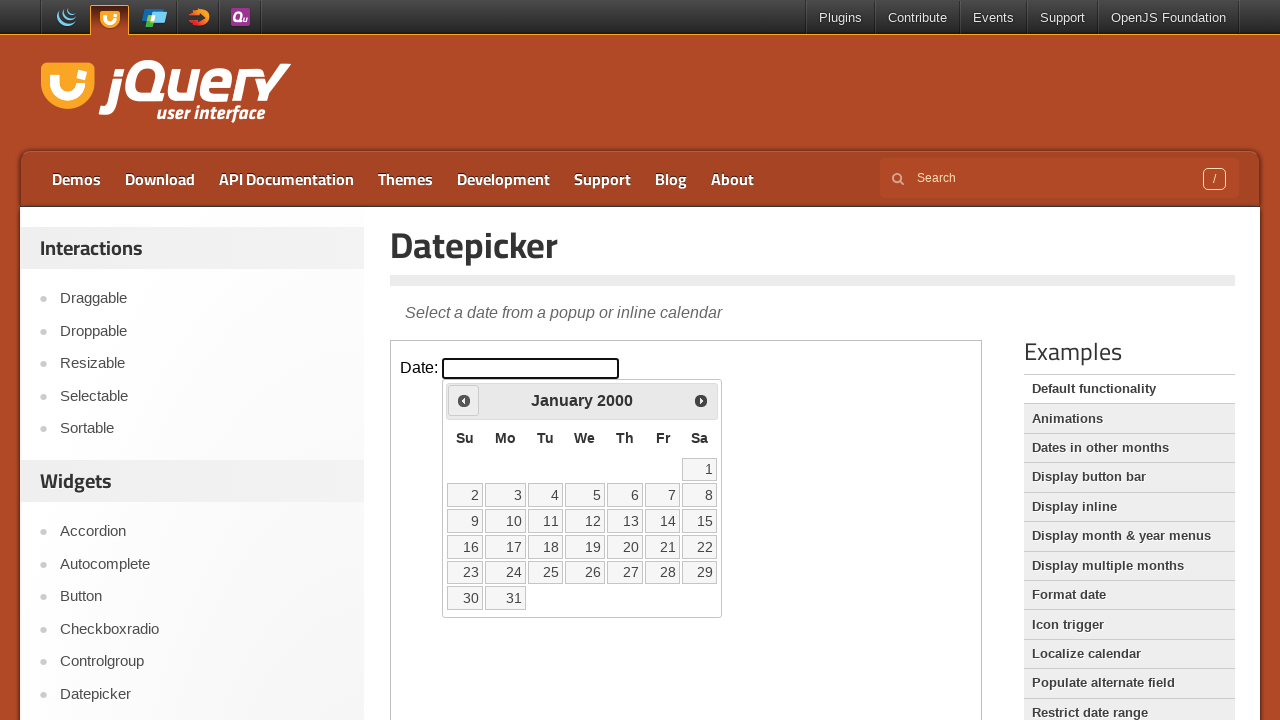

Retrieved updated month: January
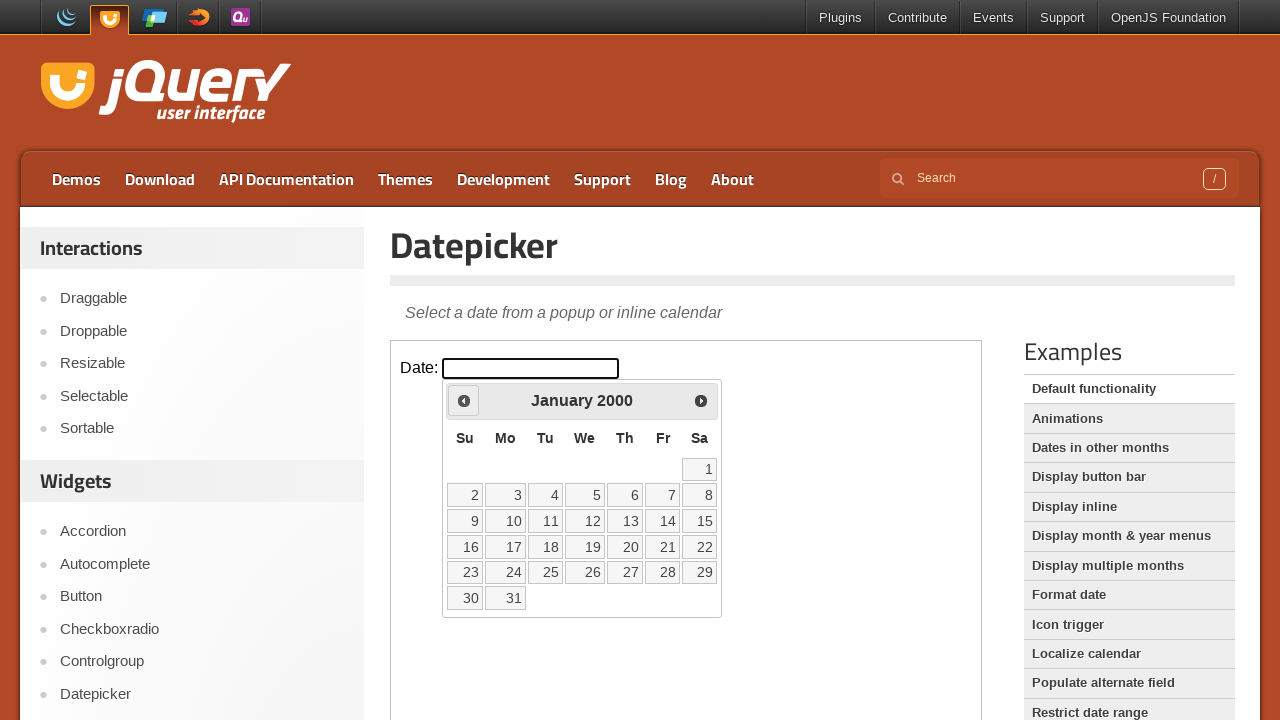

Retrieved updated year: 2000
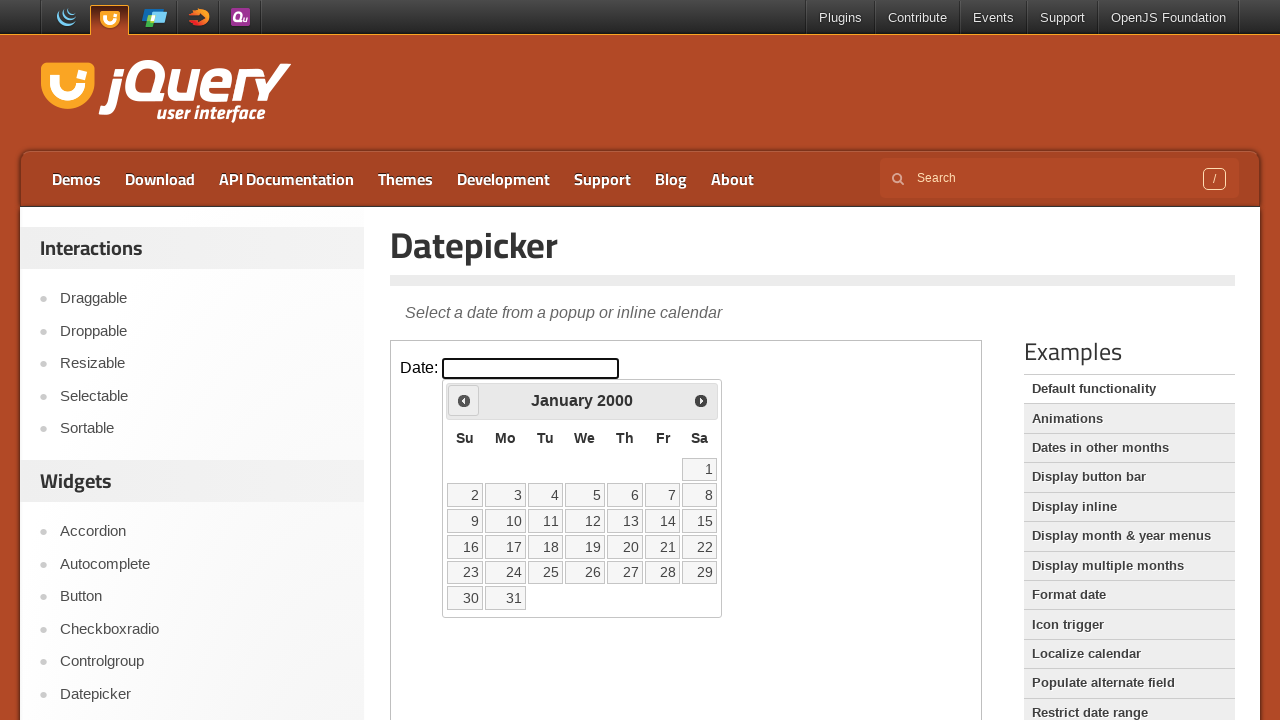

Clicked Previous button to navigate backwards from January 2000 at (464, 400) on iframe.demo-frame >> nth=0 >> internal:control=enter-frame >> span:has-text('Pre
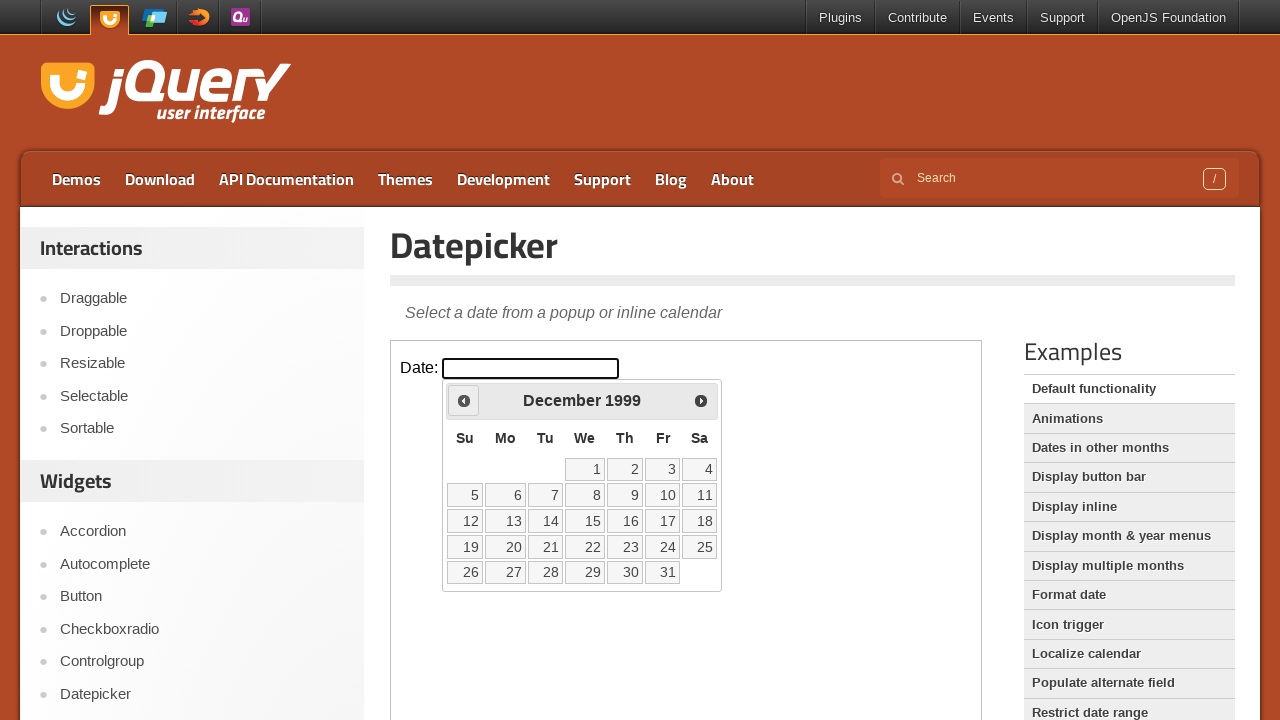

Retrieved updated month: December
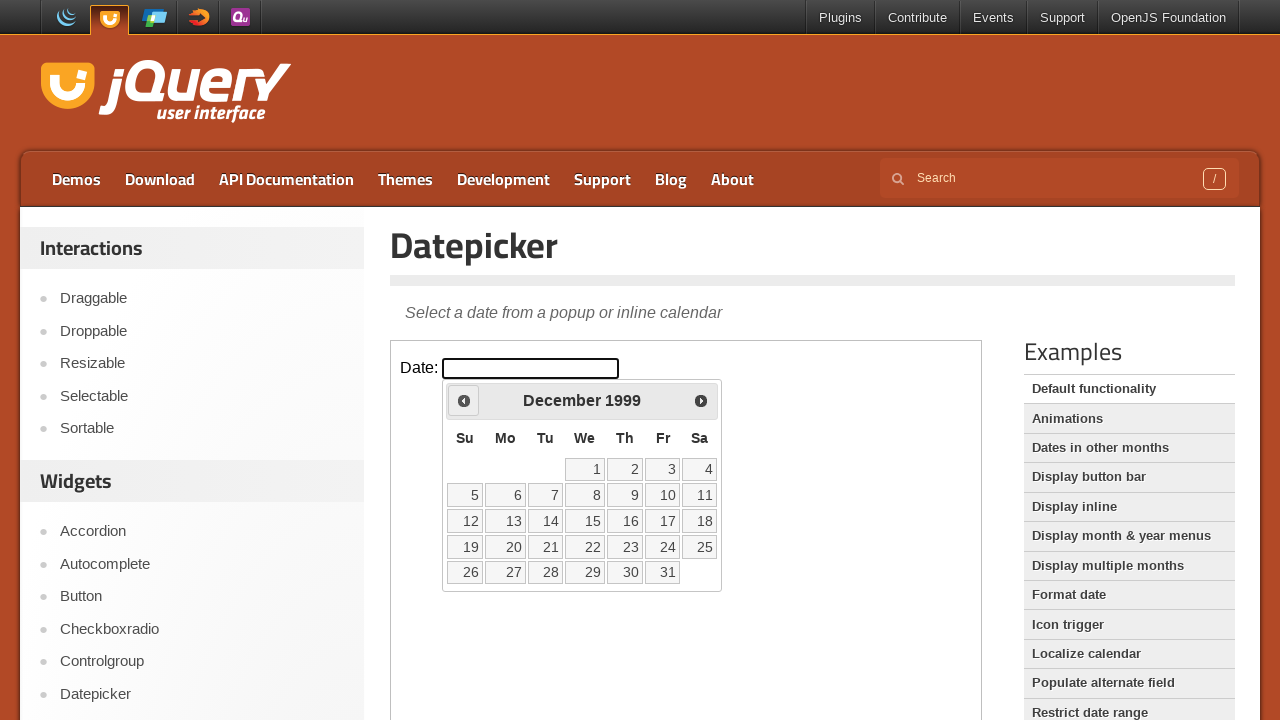

Retrieved updated year: 1999
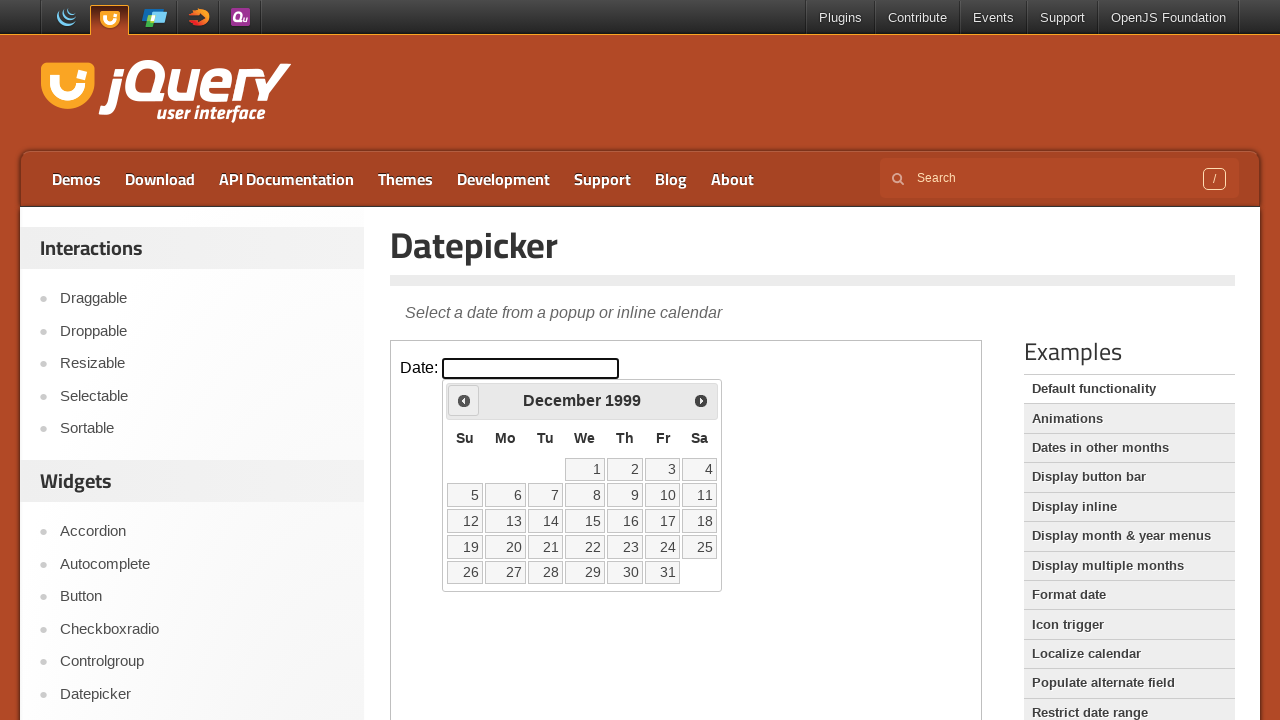

Clicked Previous button to navigate backwards from December 1999 at (464, 400) on iframe.demo-frame >> nth=0 >> internal:control=enter-frame >> span:has-text('Pre
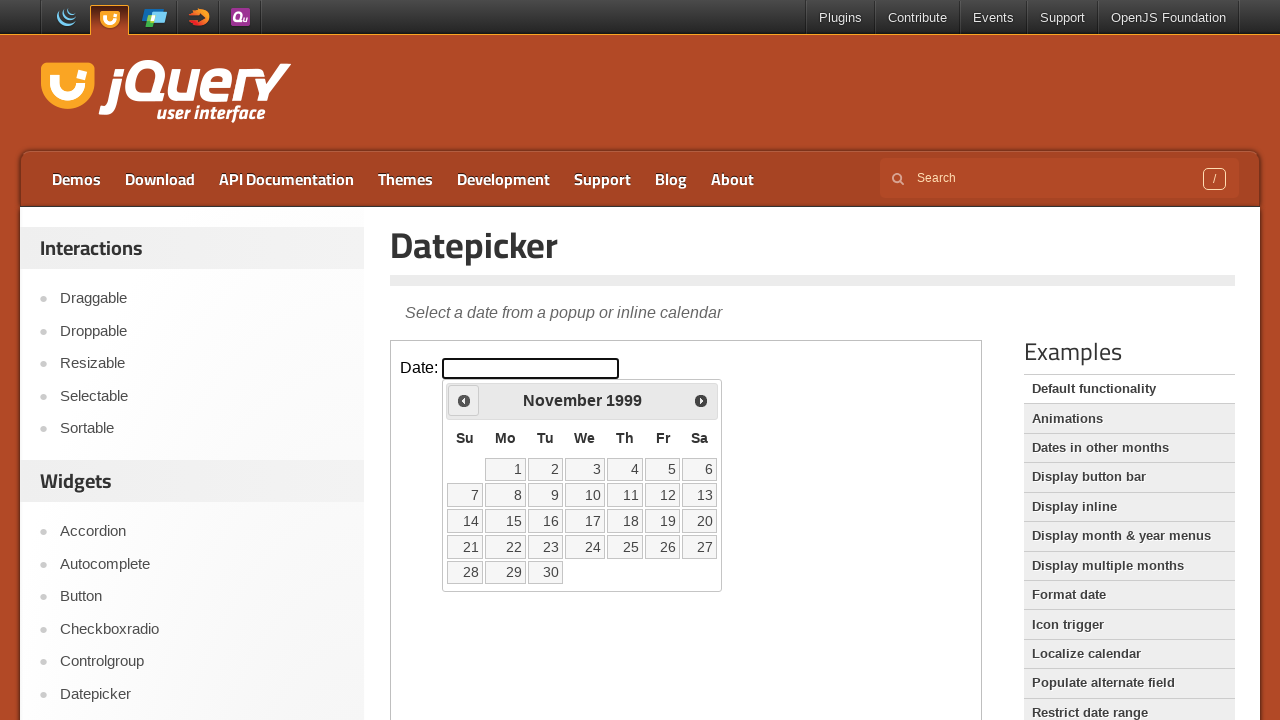

Retrieved updated month: November
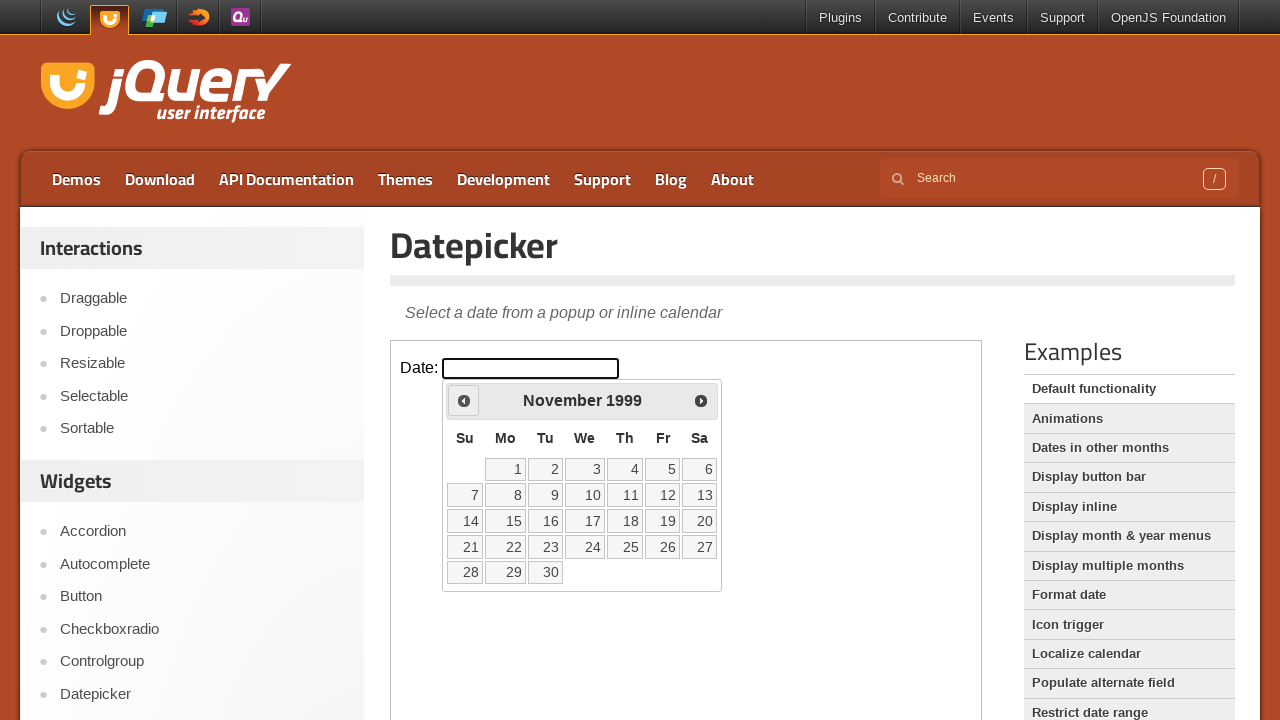

Retrieved updated year: 1999
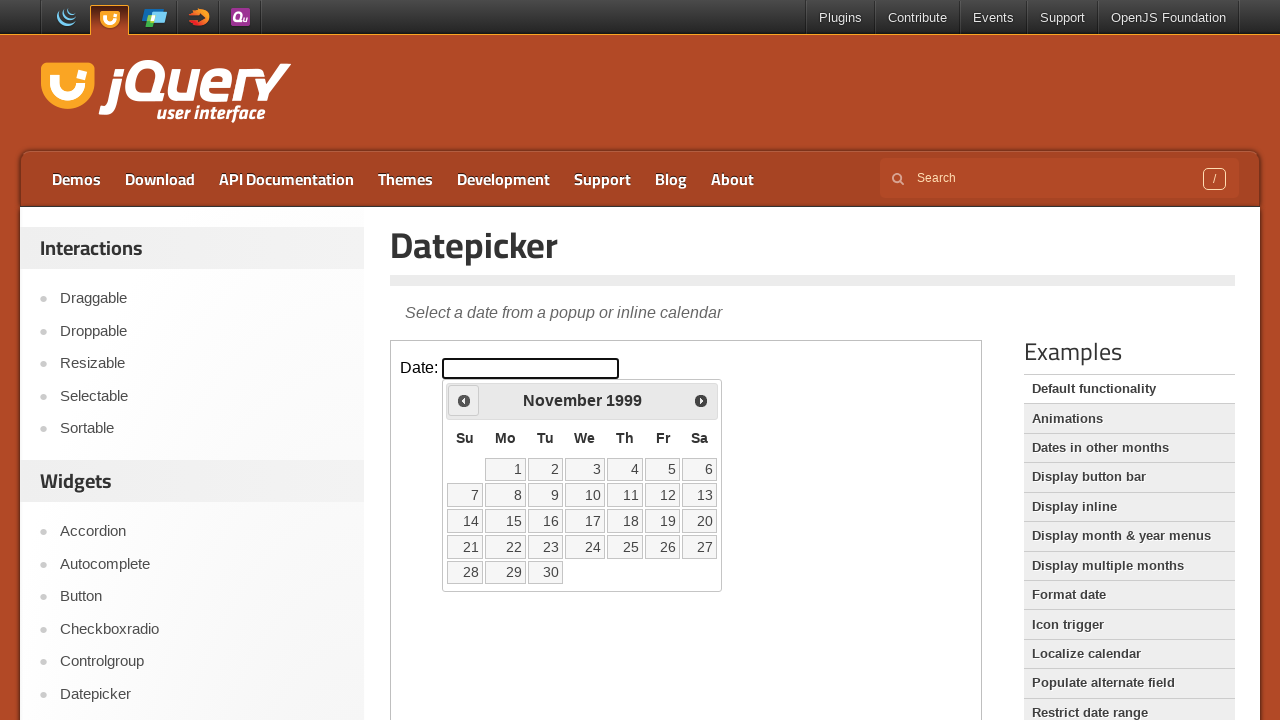

Selected the 13th day from the November 1999 calendar at (700, 495) on iframe.demo-frame >> nth=0 >> internal:control=enter-frame >> a:has-text('13')
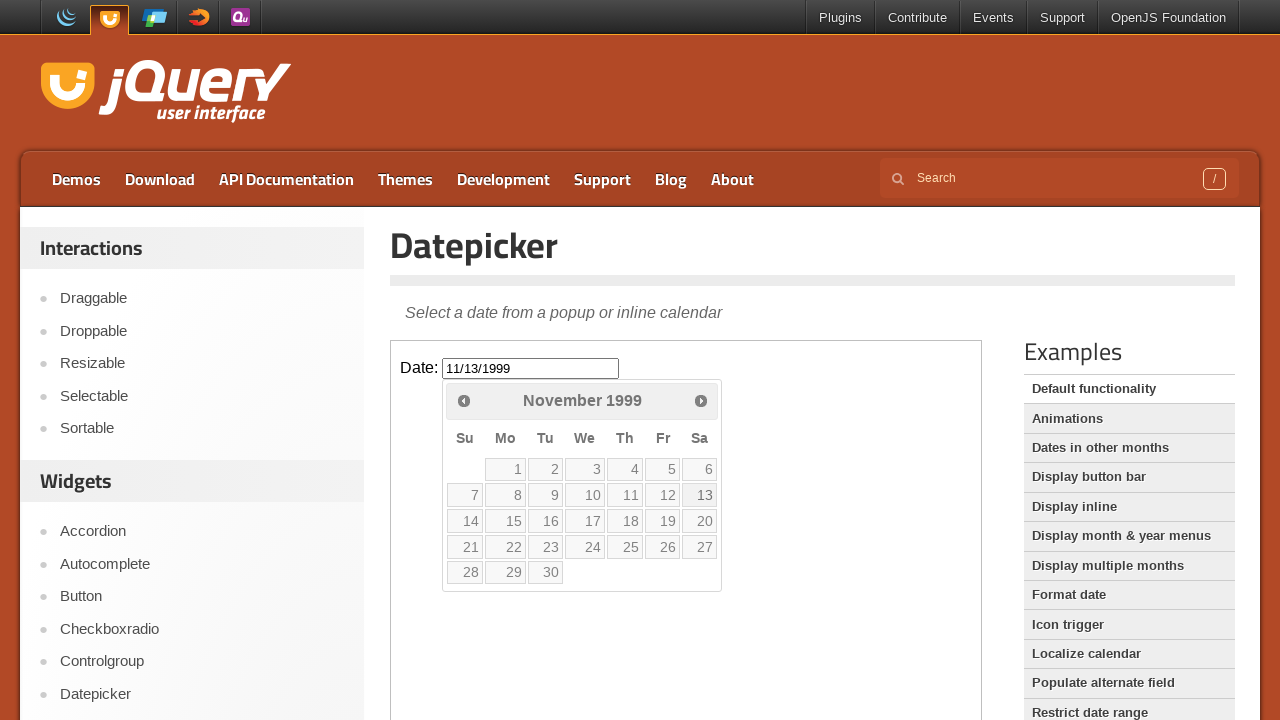

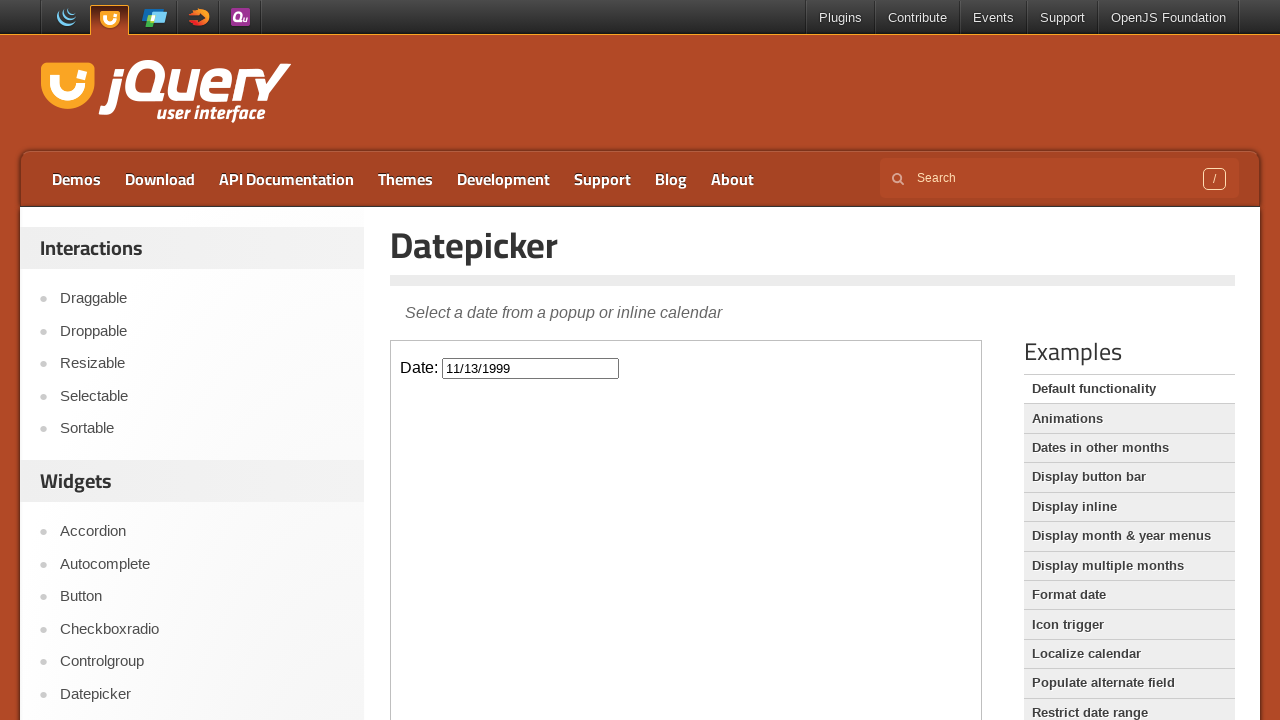